Automates the "1 to 50" clicking game by finding and clicking numbered buttons in sequential order from 1 to 50

Starting URL: http://zzzscore.com/1to50/?ts=1591020560516

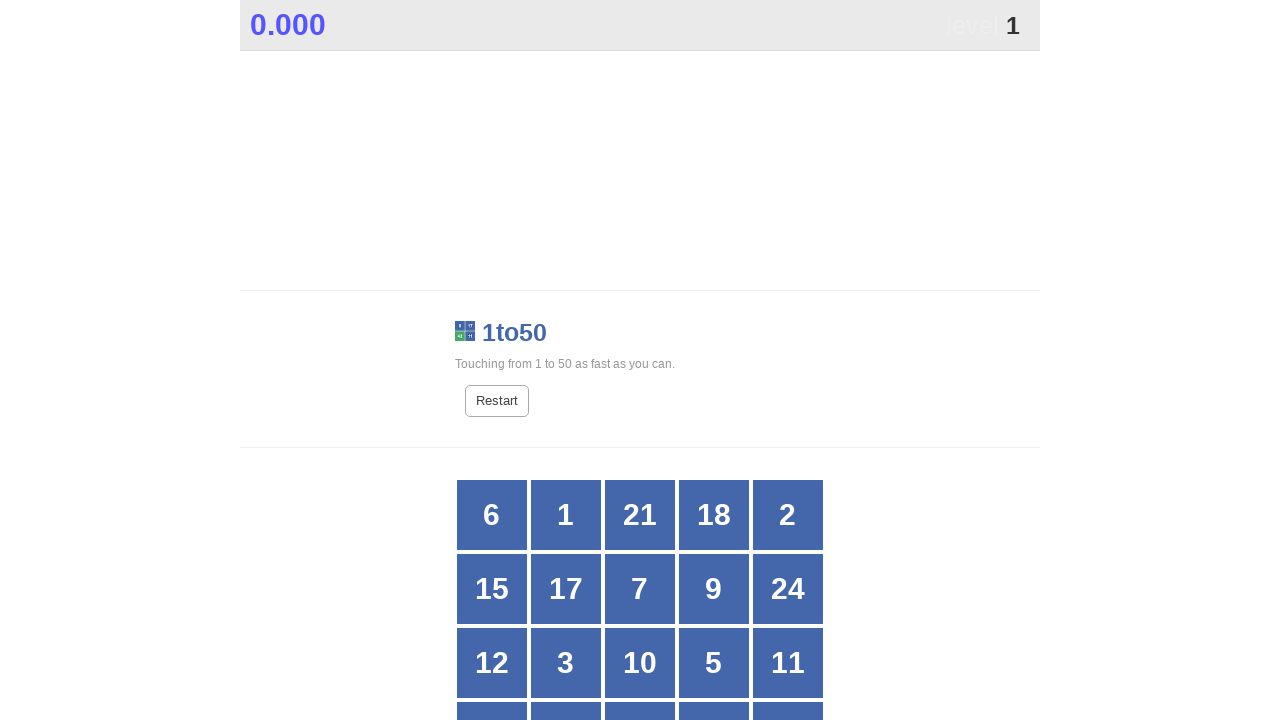

Located all button elements in grid for finding number 1
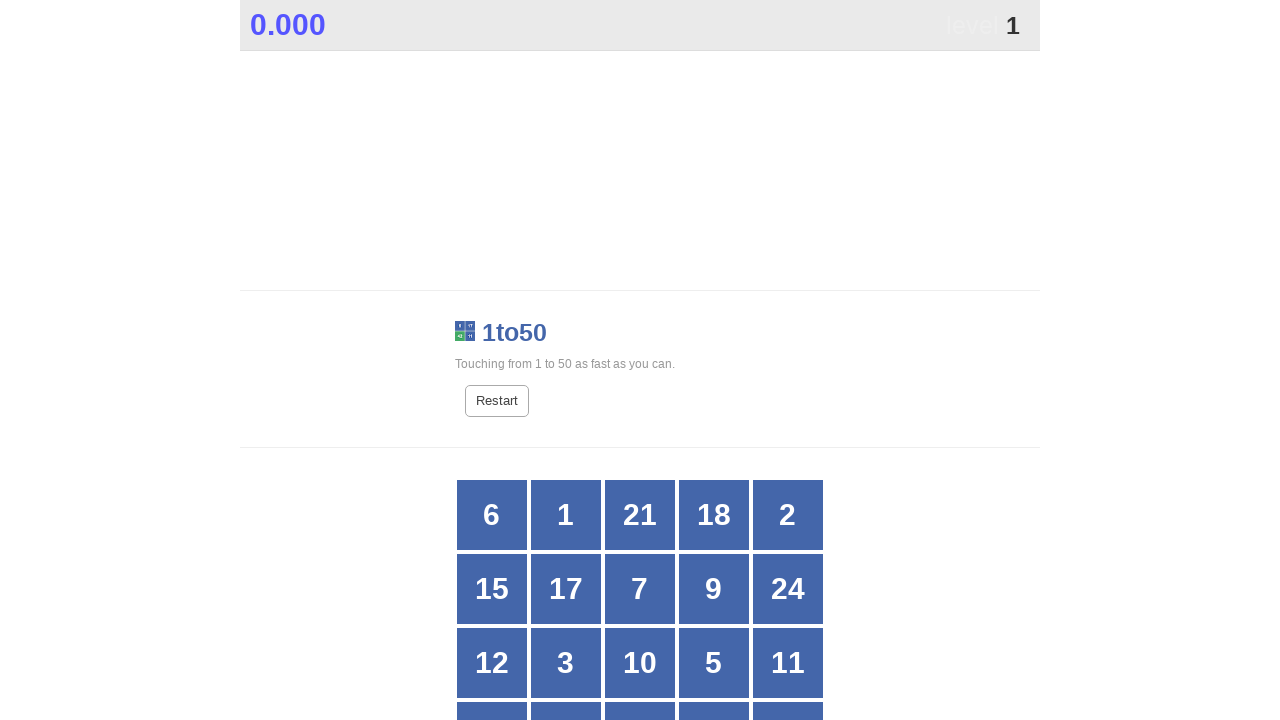

Counted 25 buttons in grid
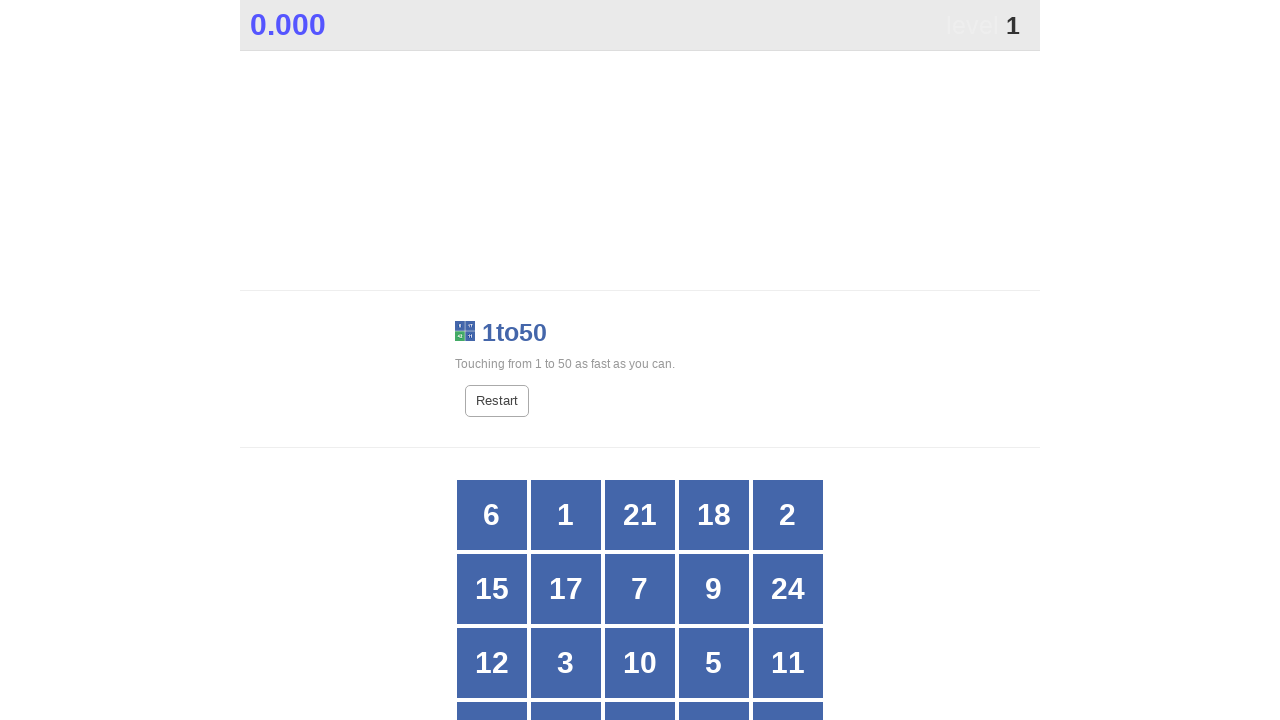

Retrieved button at index 0
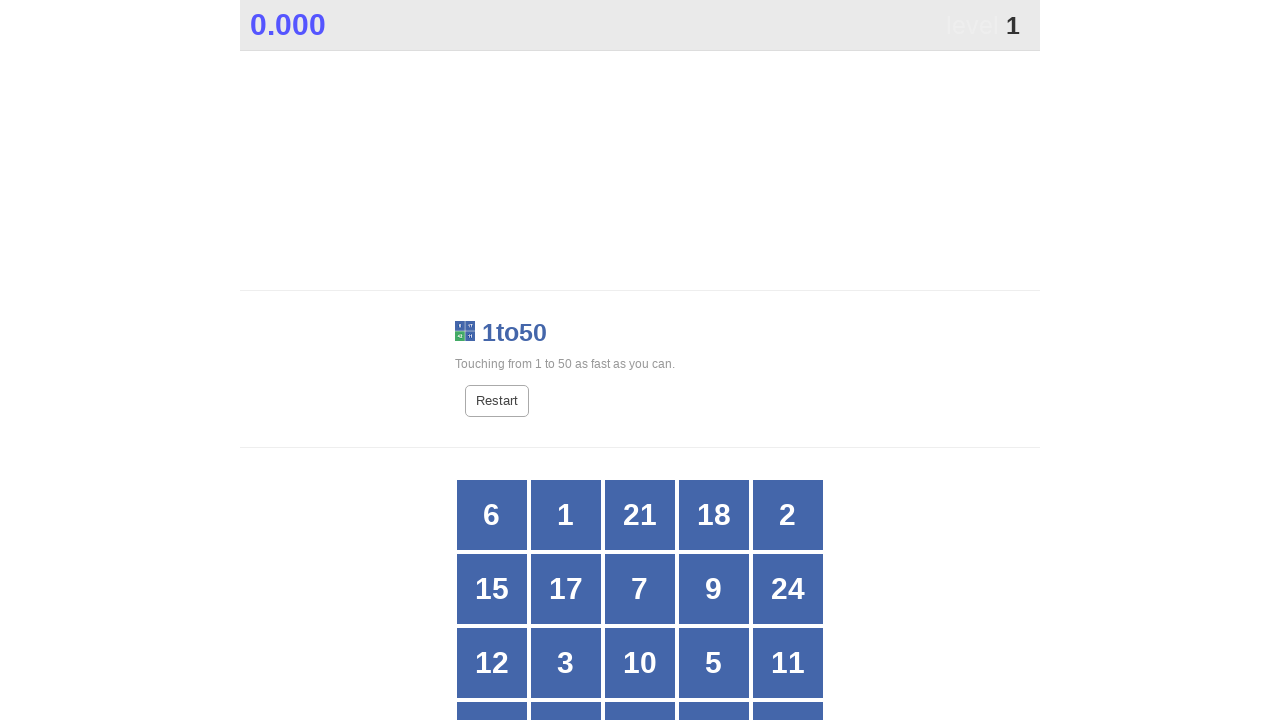

Retrieved button at index 1
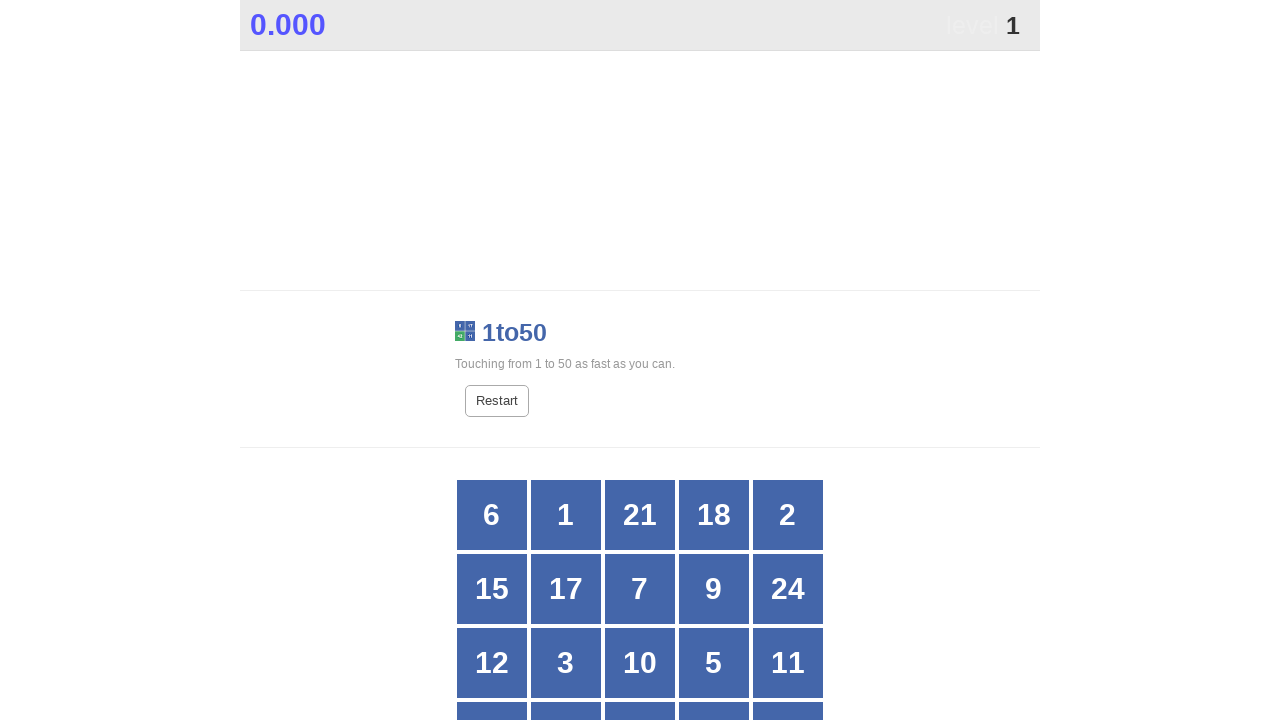

Clicked button with number 1 at (566, 515) on xpath=//*[@id="grid"]/div >> nth=1
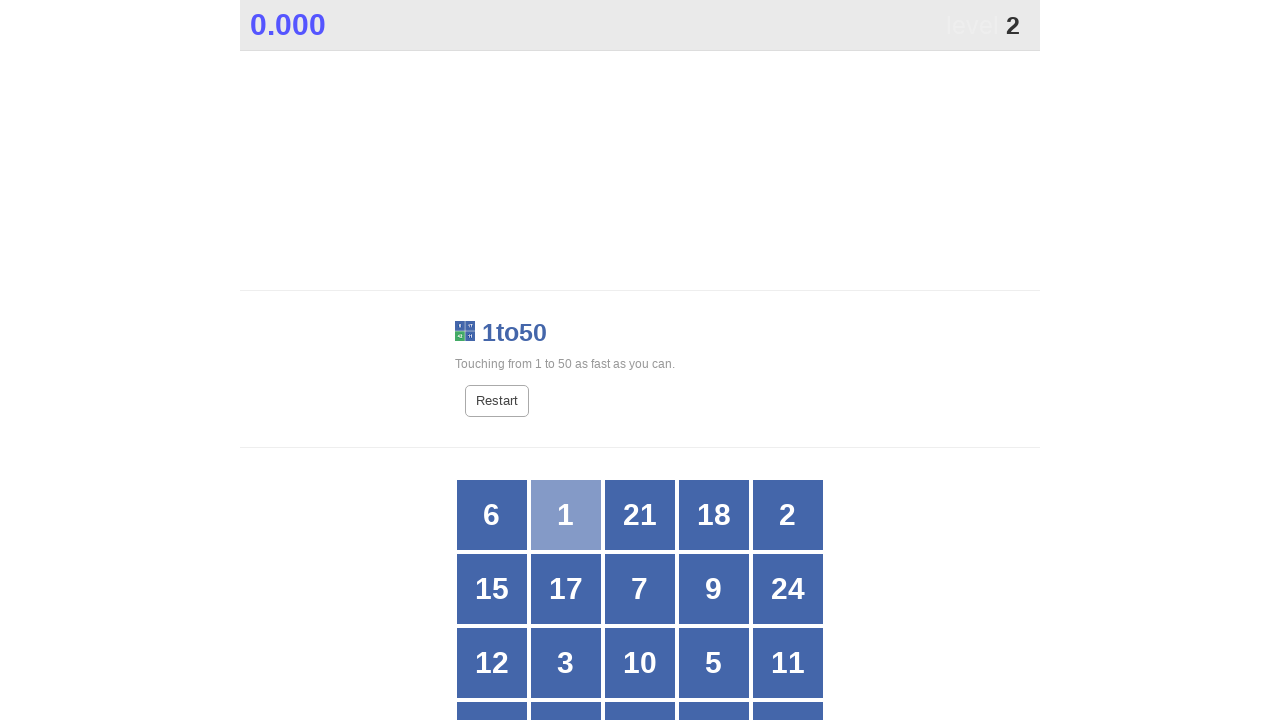

Located all button elements in grid for finding number 2
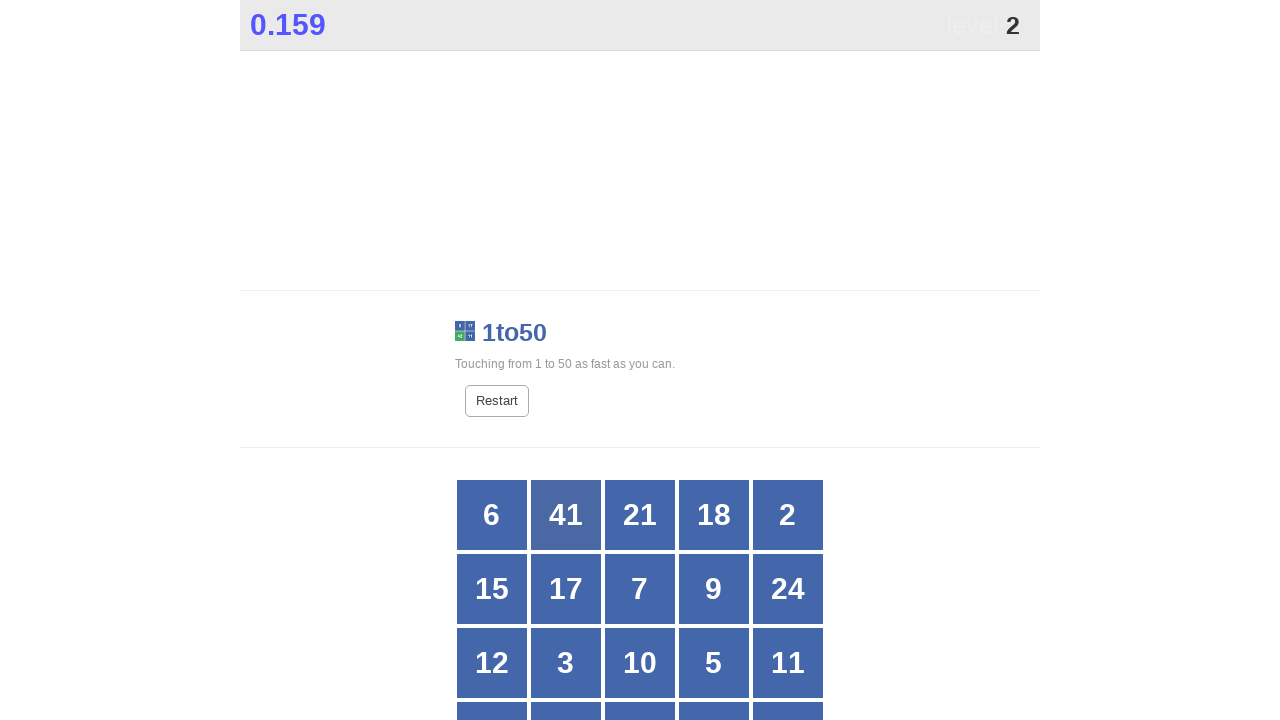

Counted 25 buttons in grid
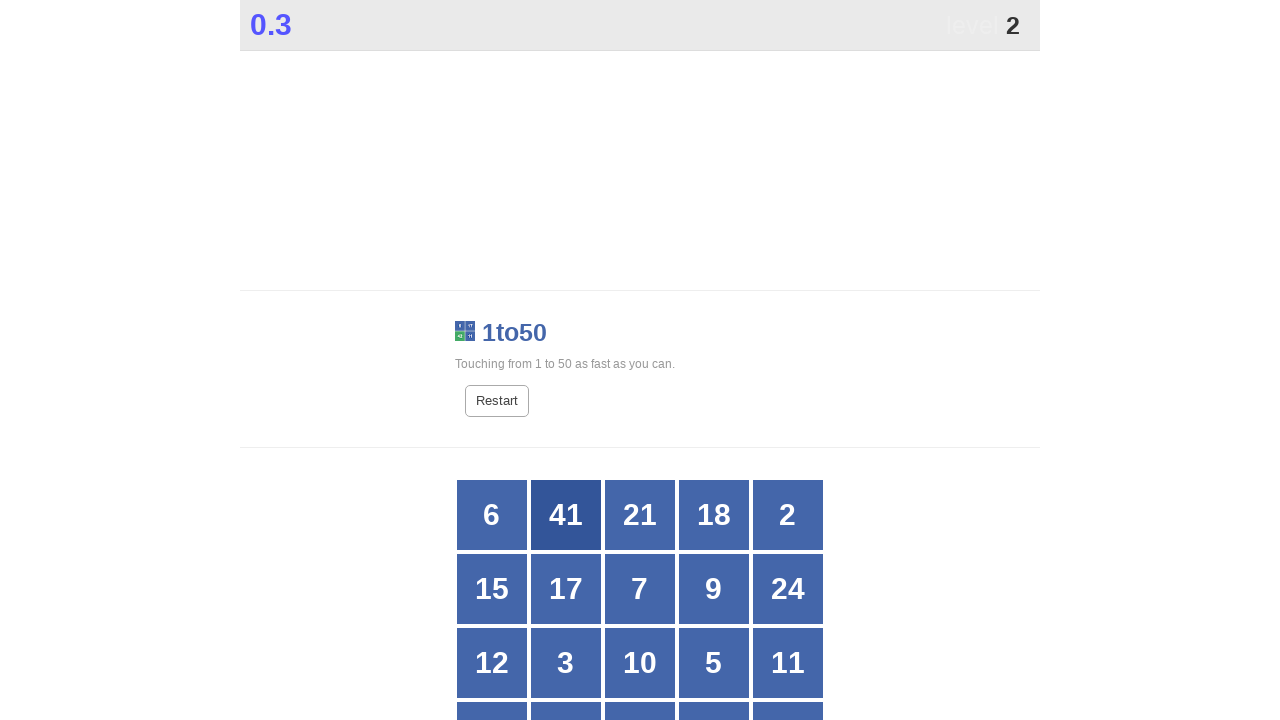

Retrieved button at index 0
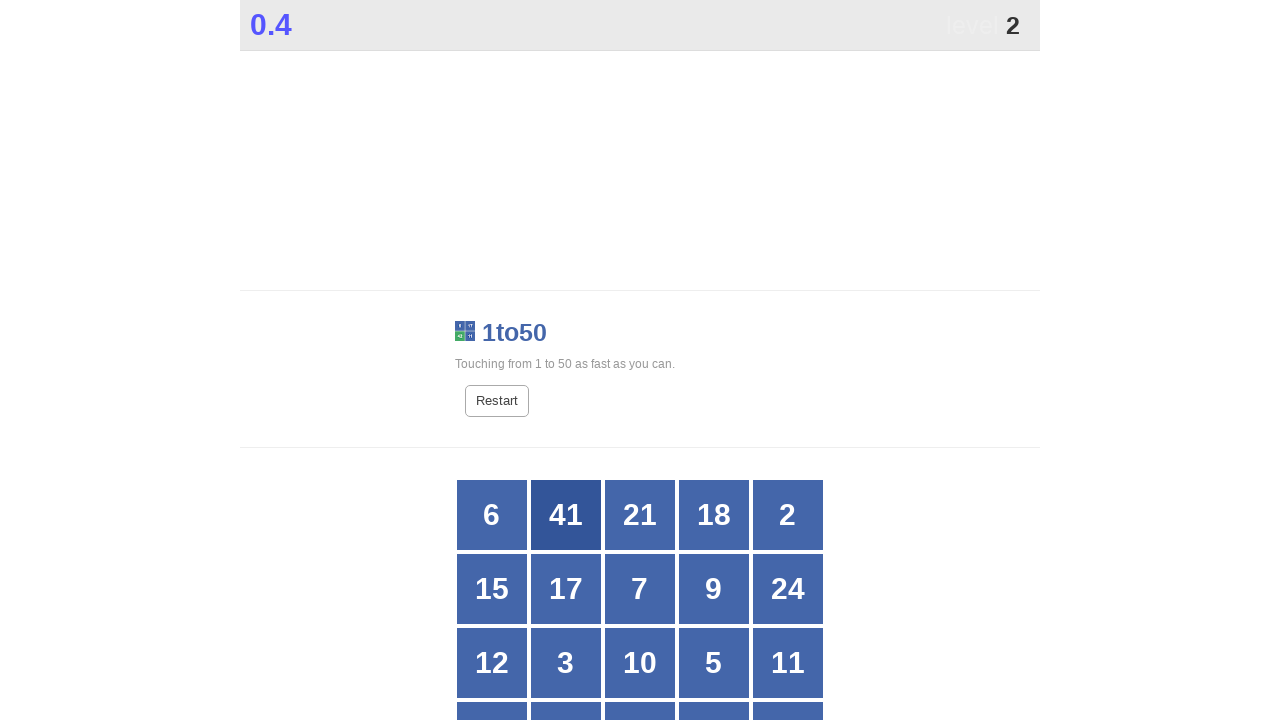

Retrieved button at index 1
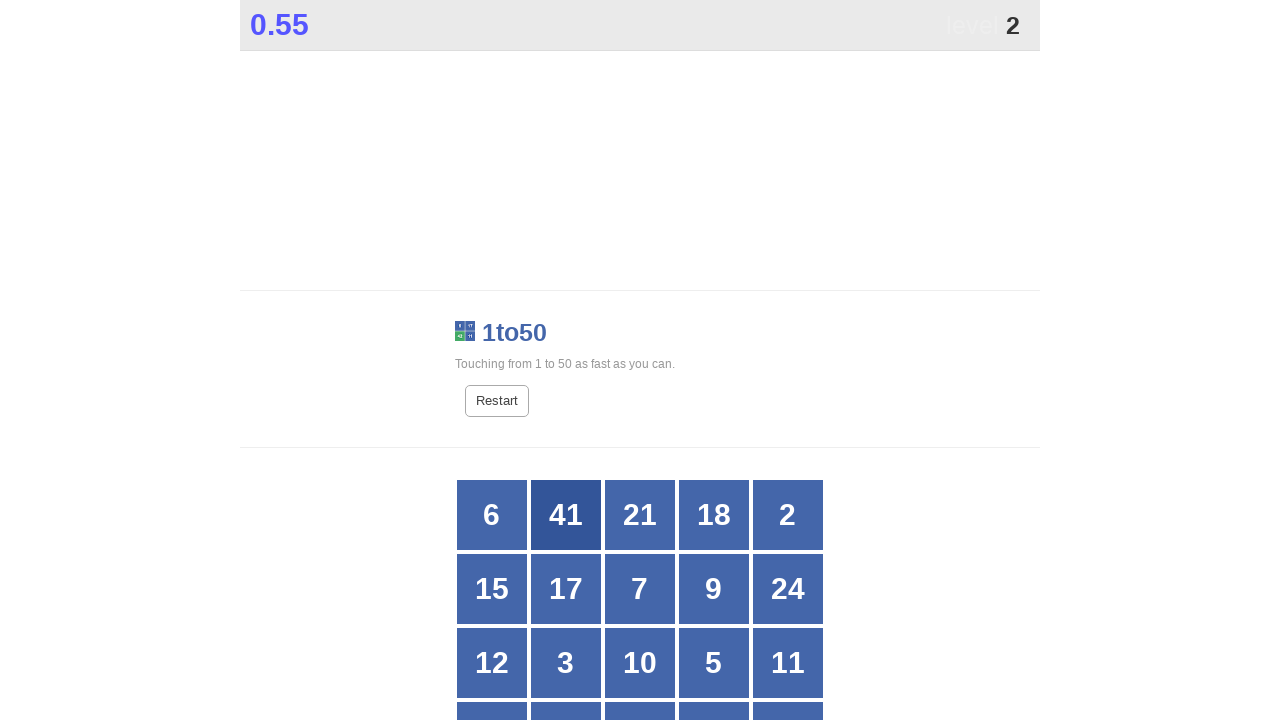

Retrieved button at index 2
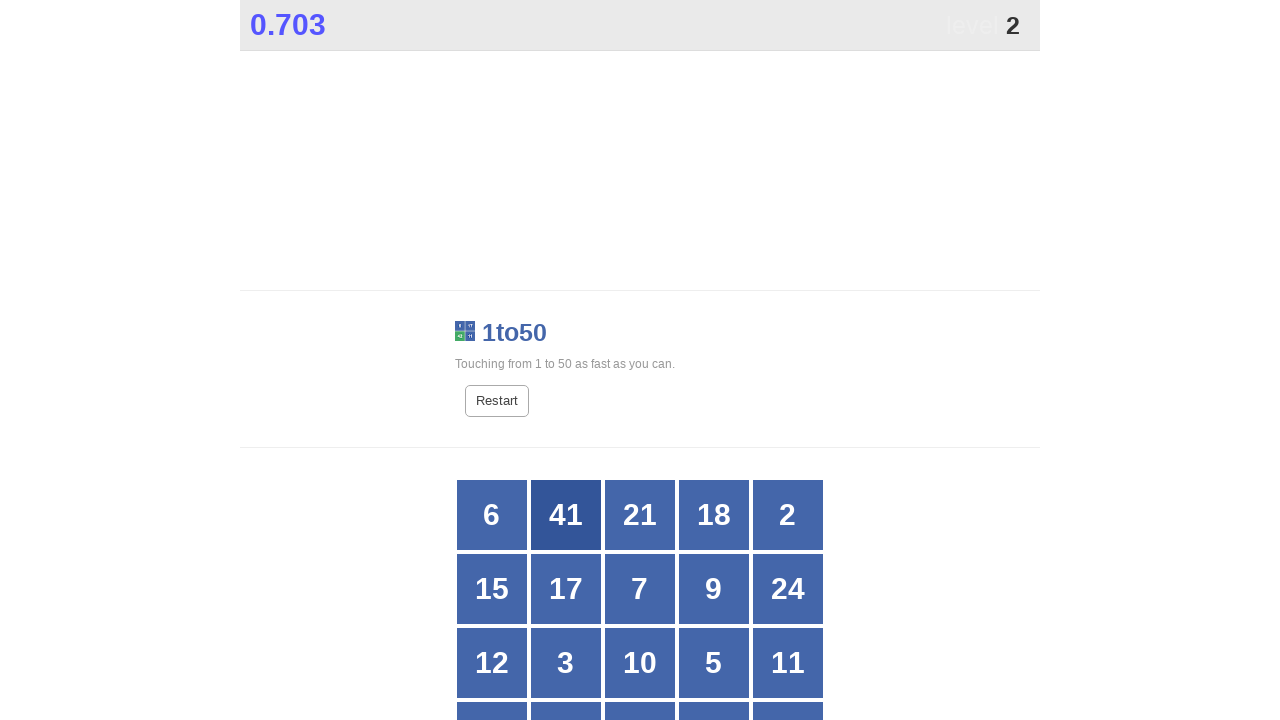

Retrieved button at index 3
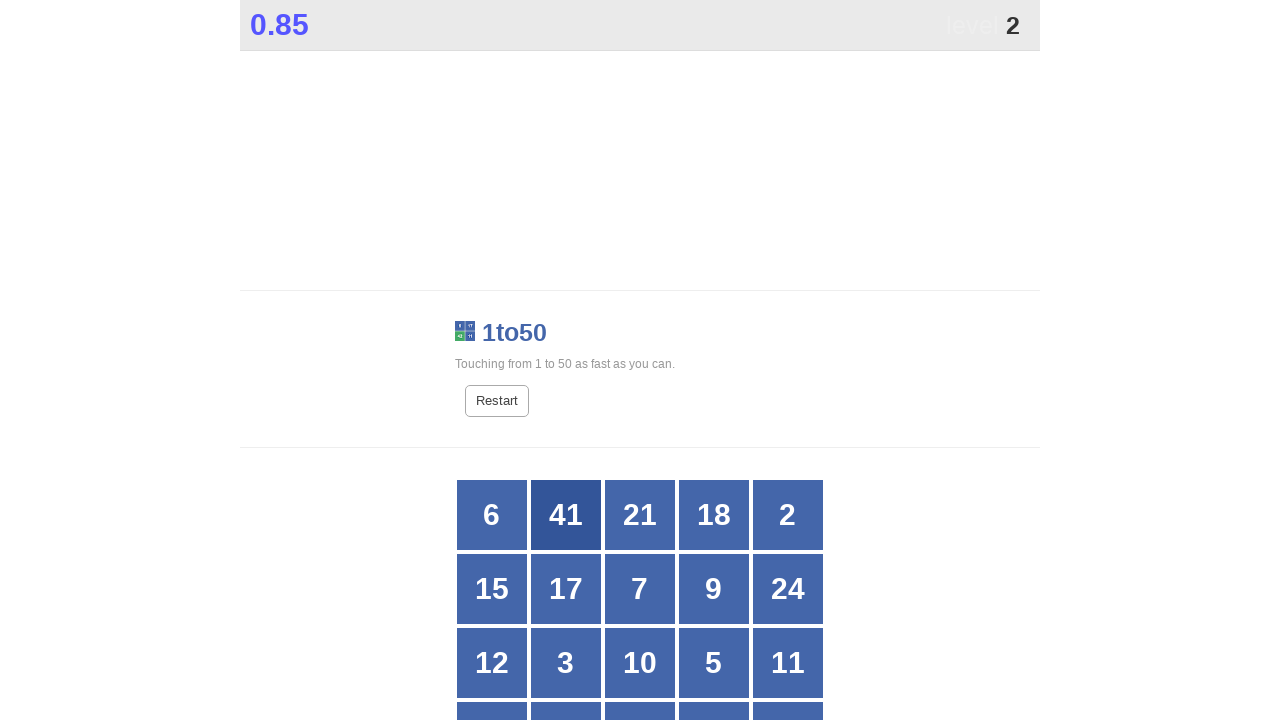

Retrieved button at index 4
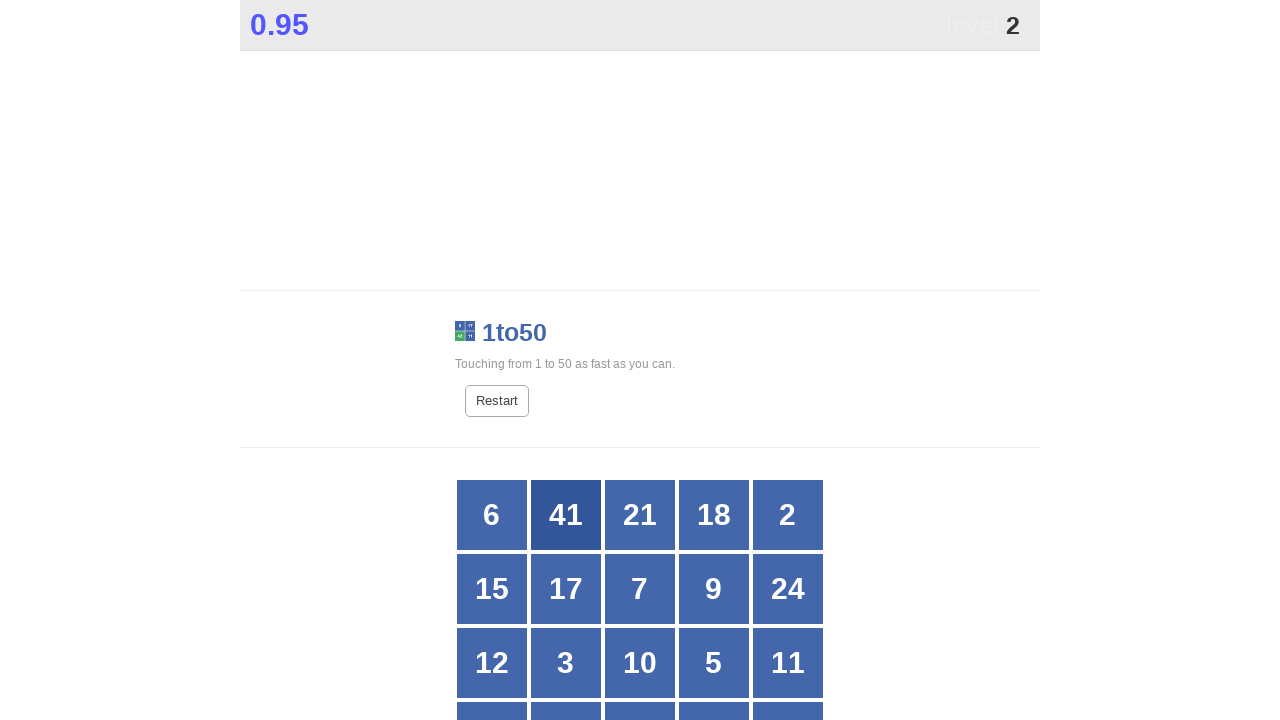

Clicked button with number 2 at (788, 515) on xpath=//*[@id="grid"]/div >> nth=4
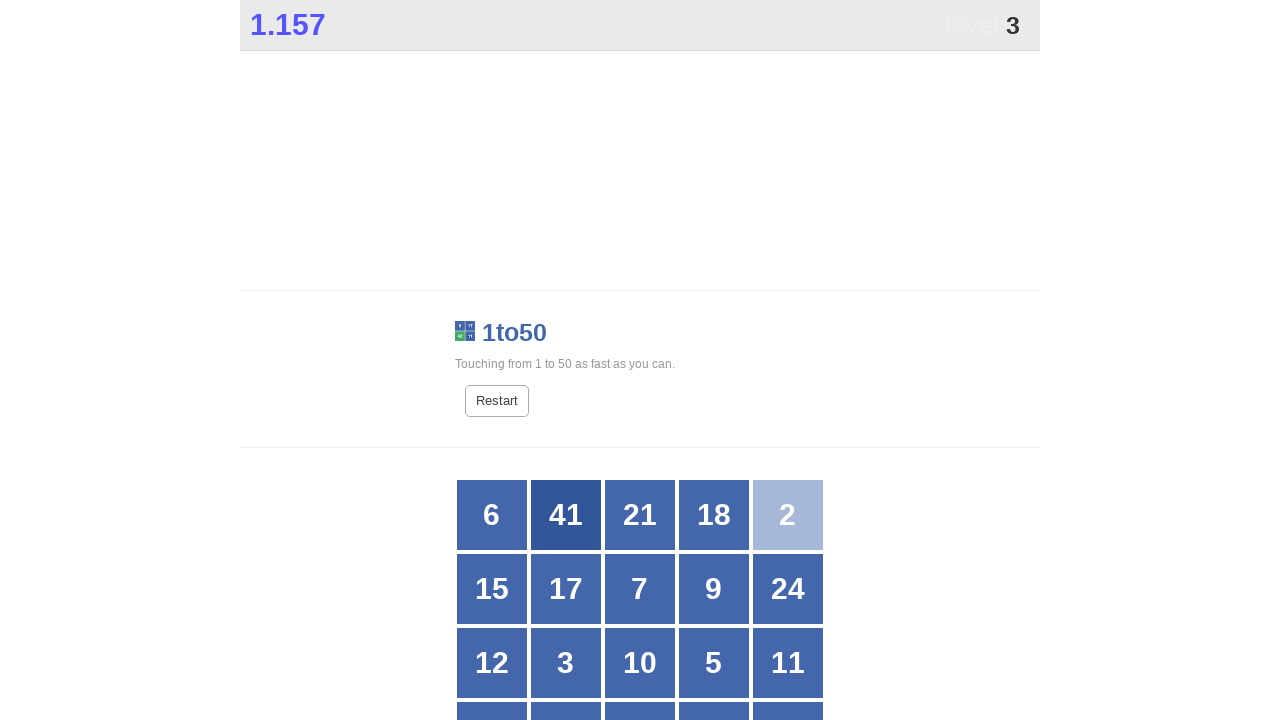

Located all button elements in grid for finding number 3
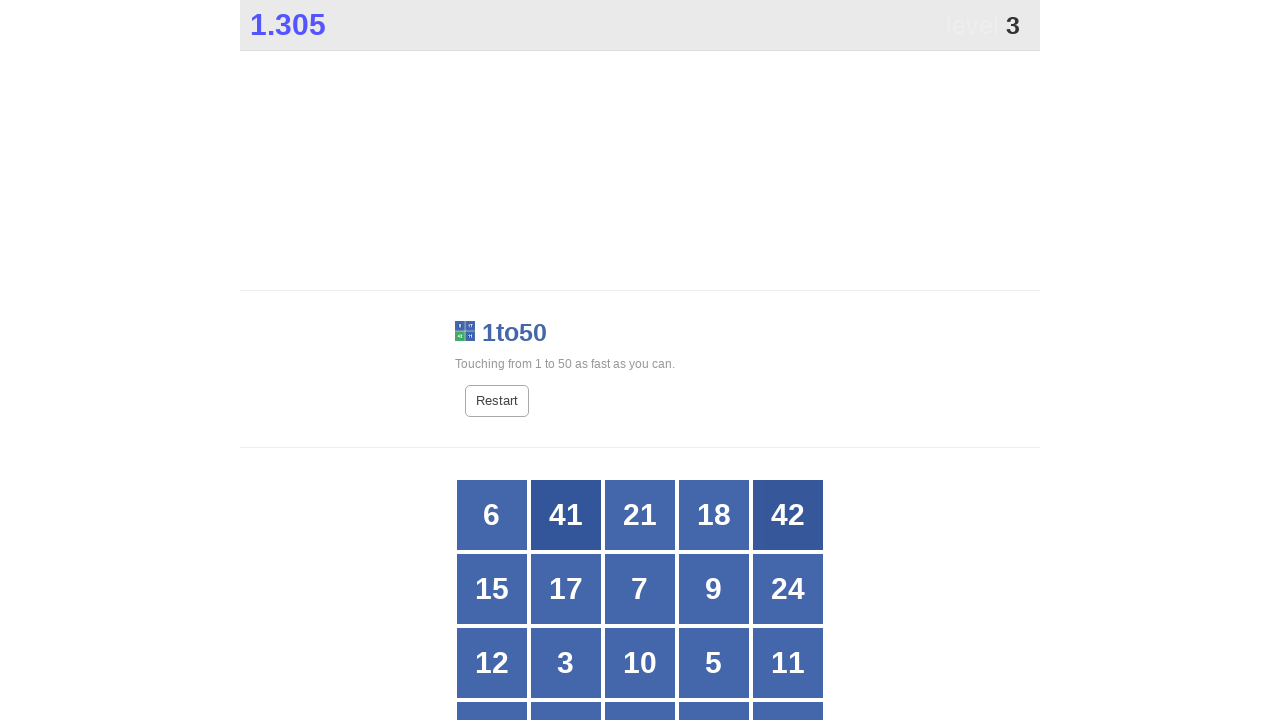

Counted 25 buttons in grid
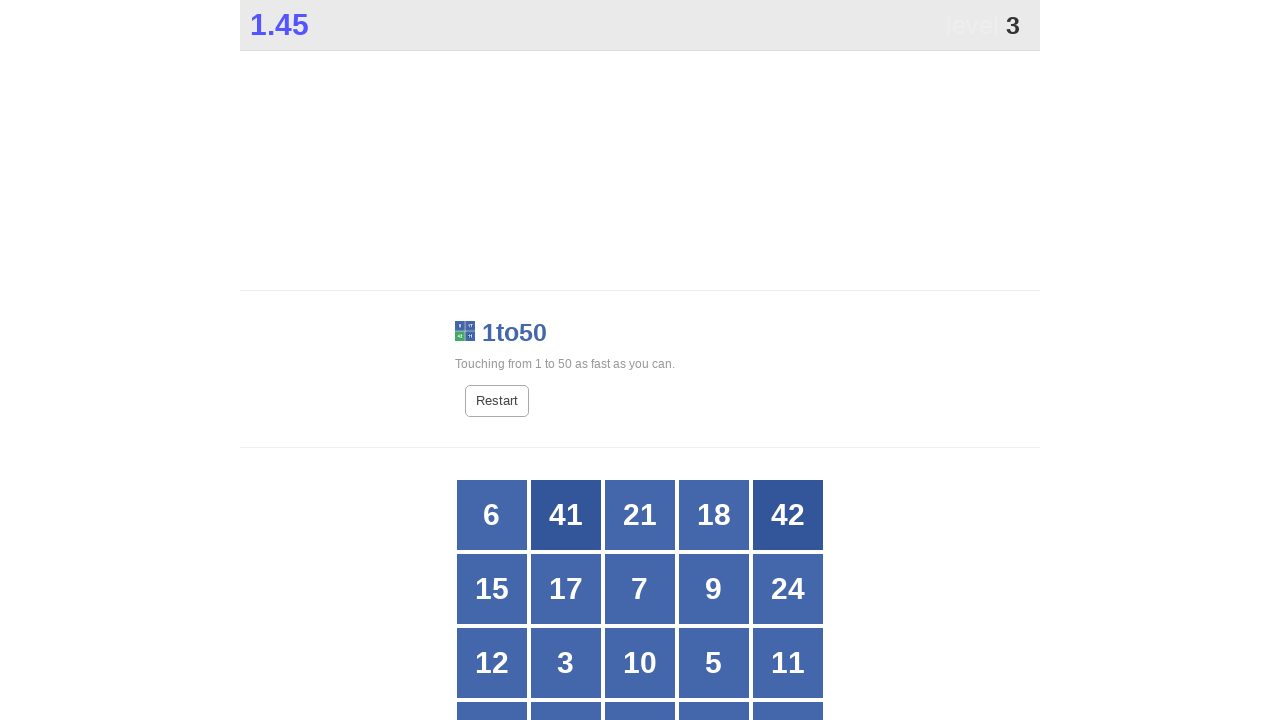

Retrieved button at index 0
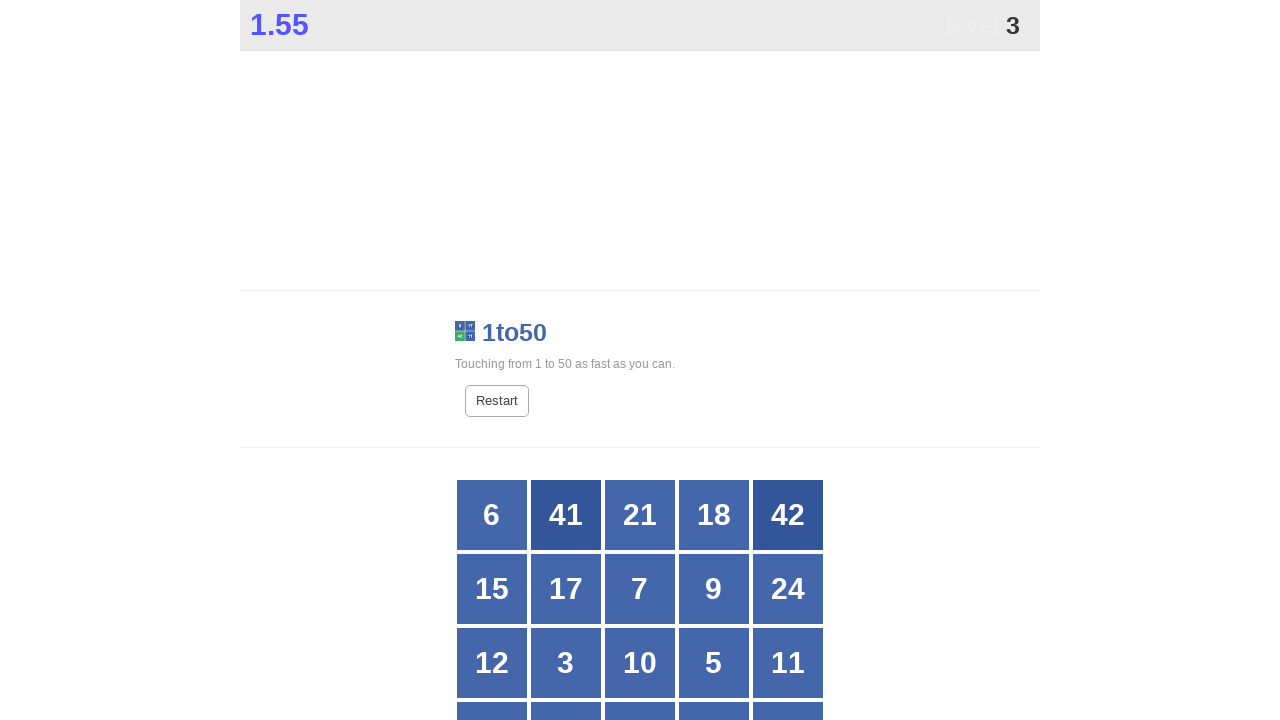

Retrieved button at index 1
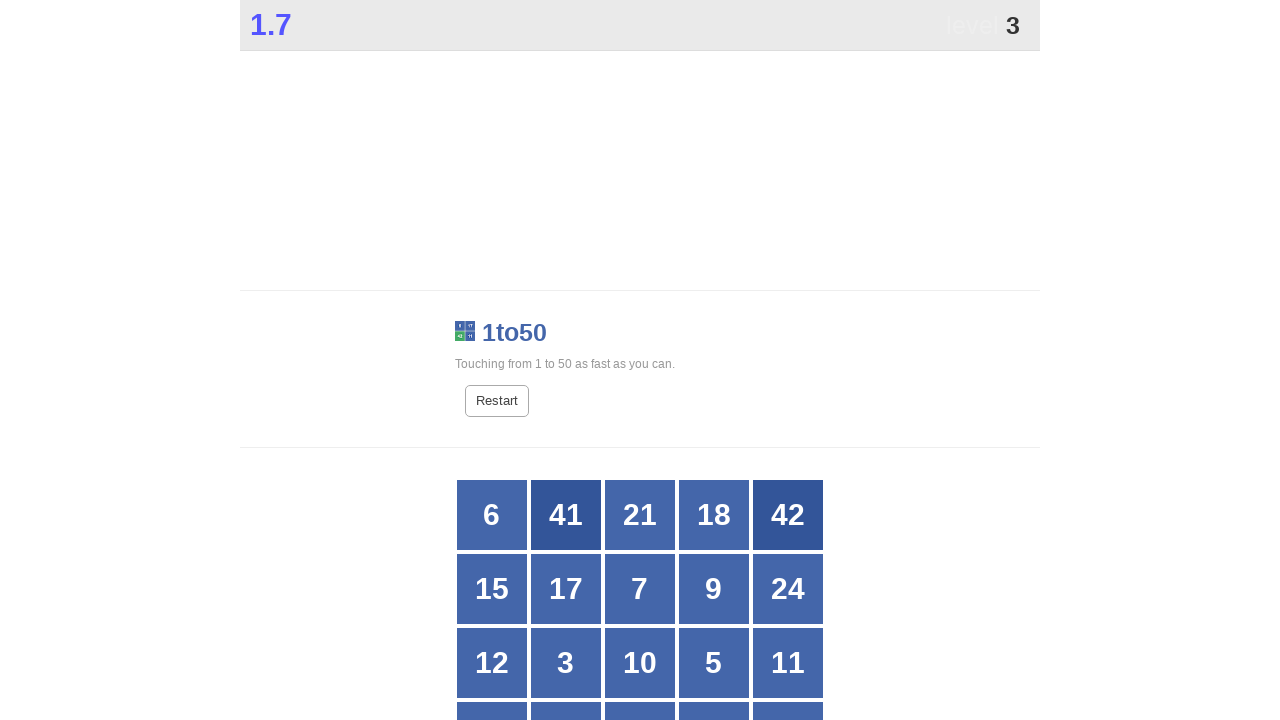

Retrieved button at index 2
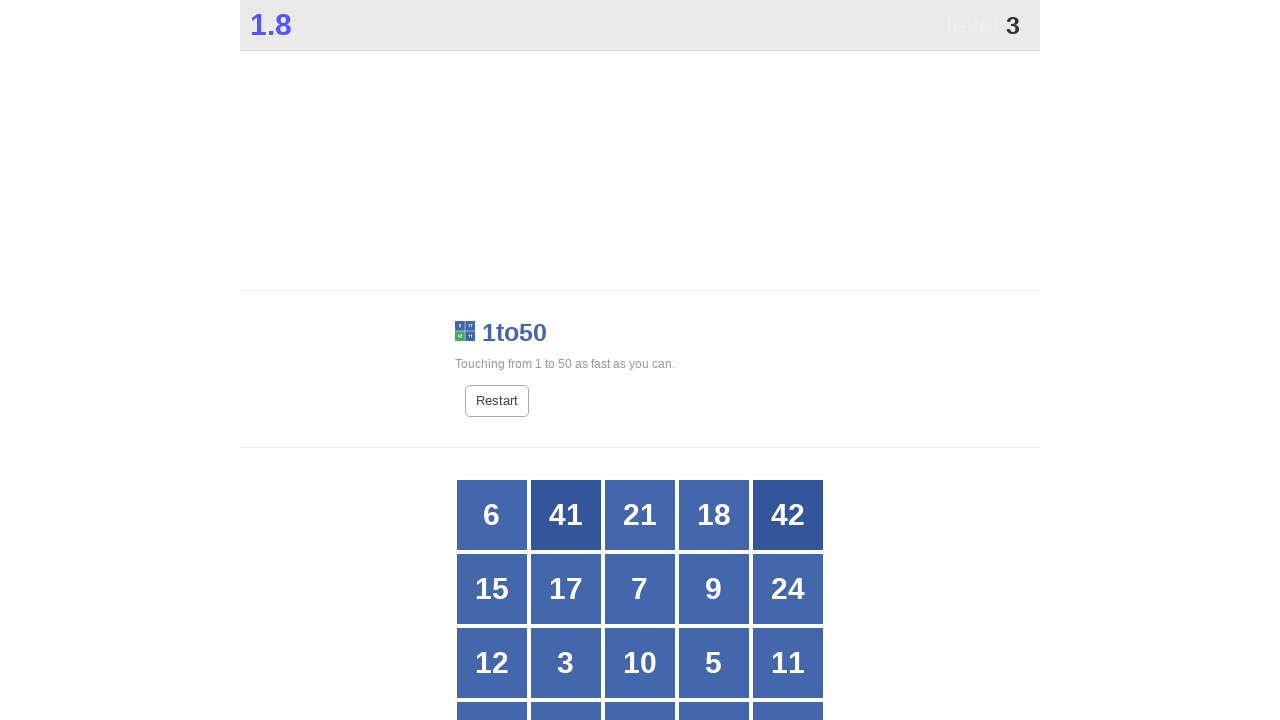

Retrieved button at index 3
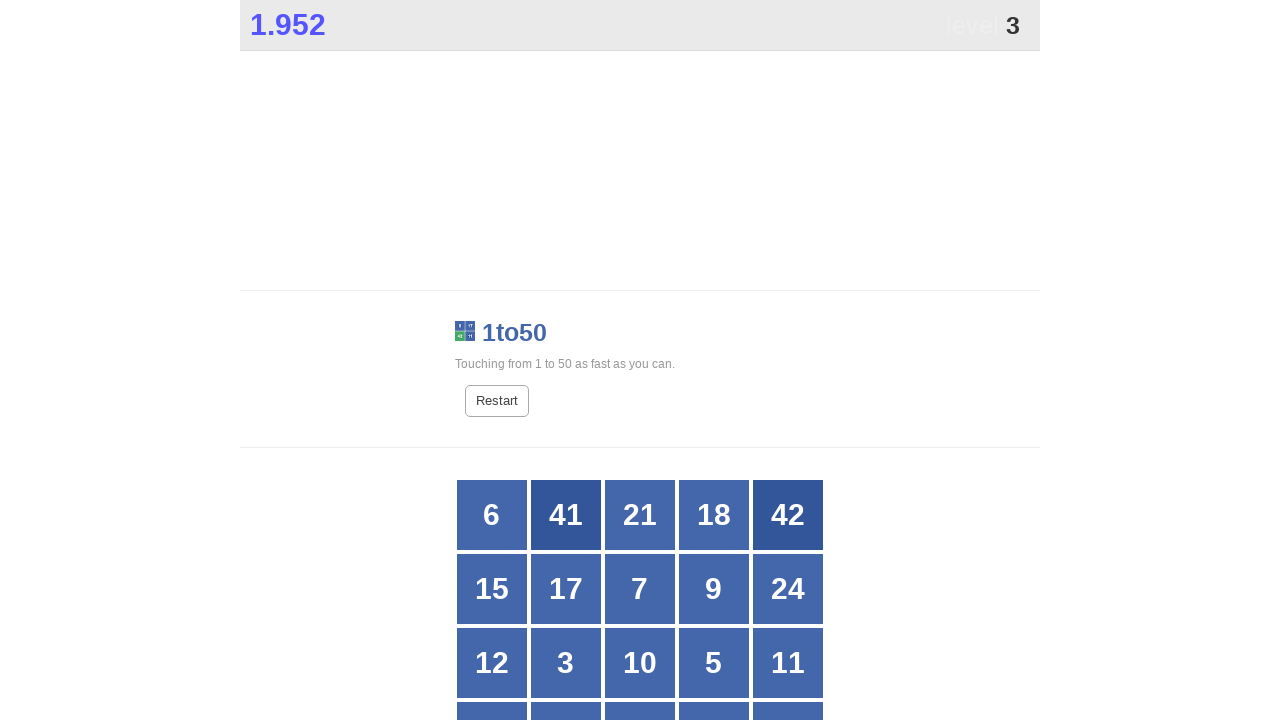

Retrieved button at index 4
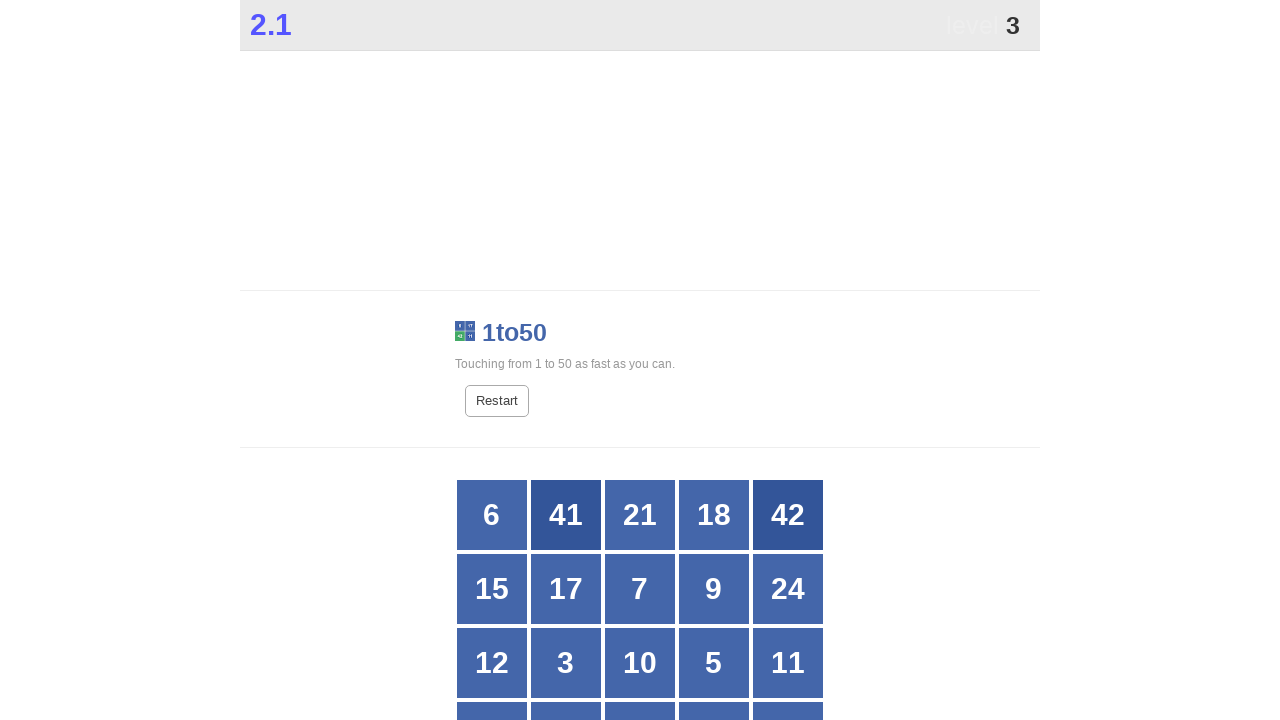

Retrieved button at index 5
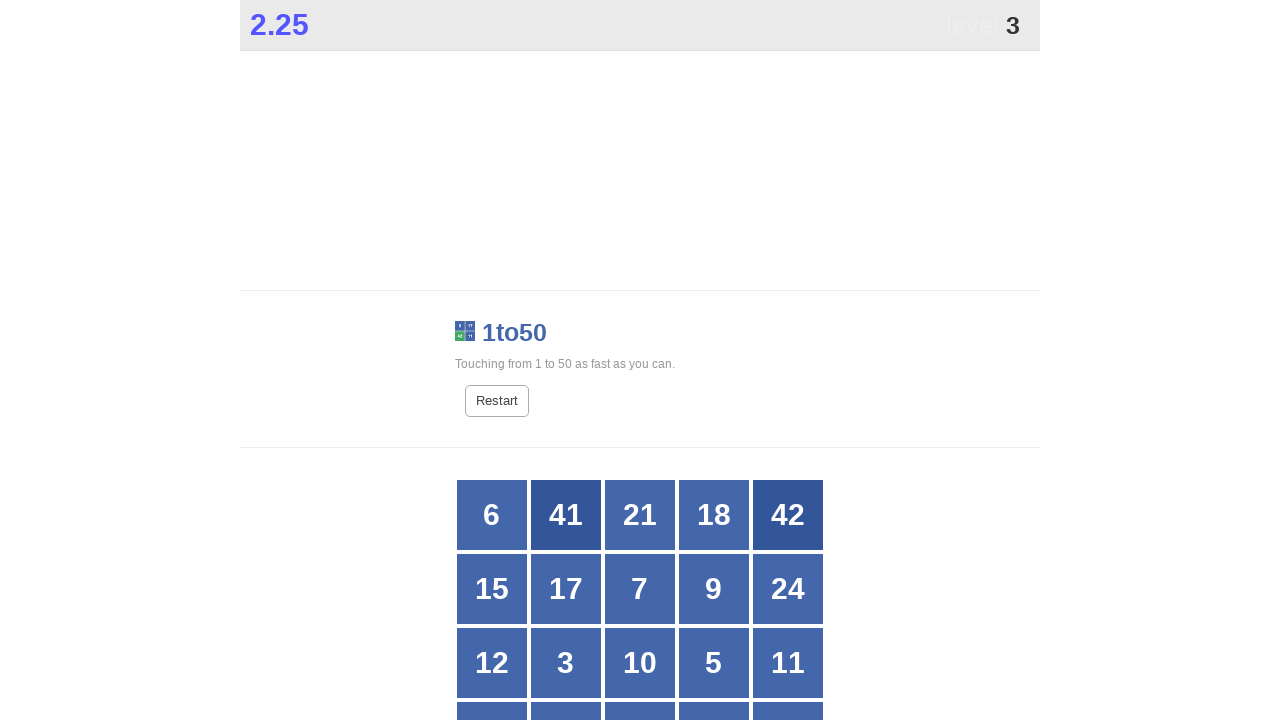

Retrieved button at index 6
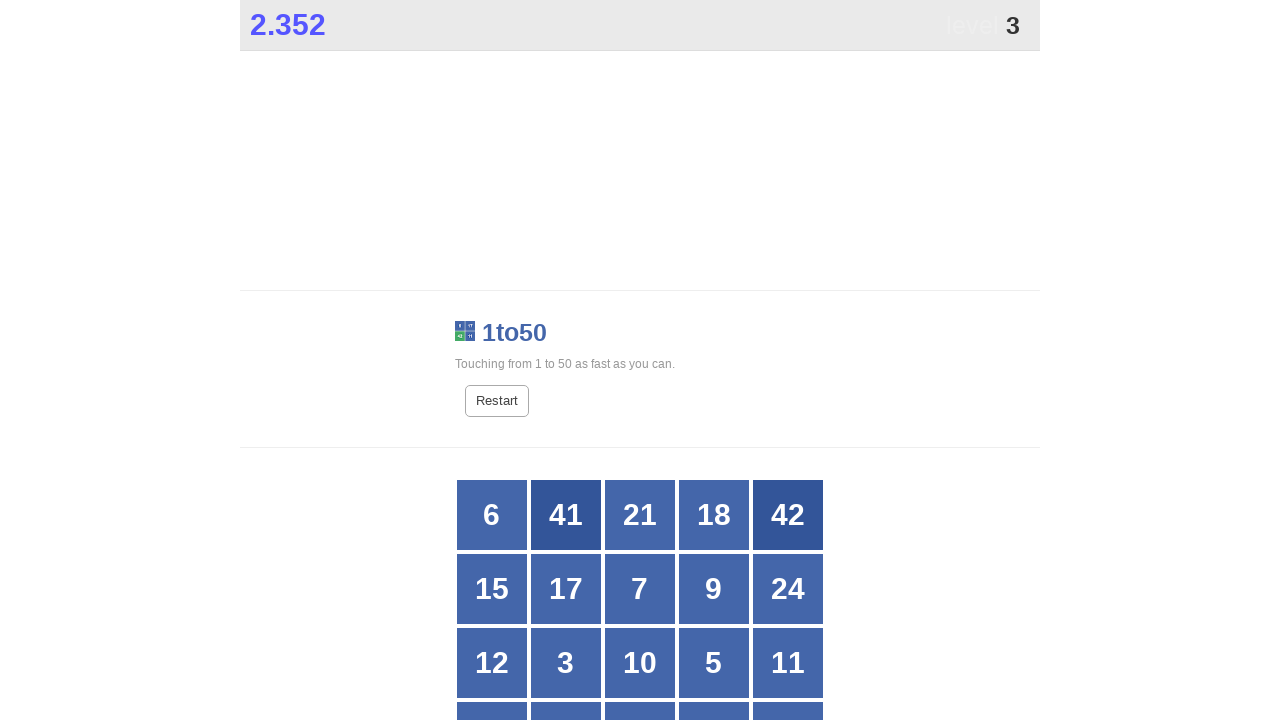

Retrieved button at index 7
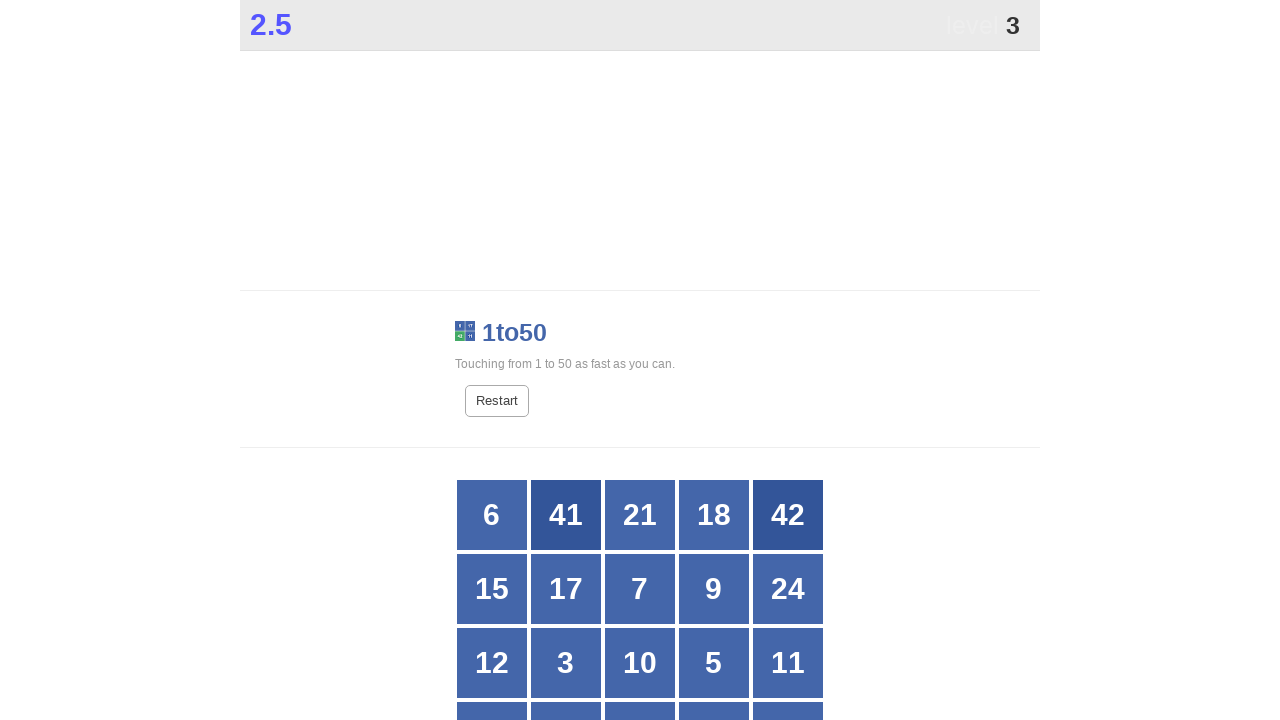

Retrieved button at index 8
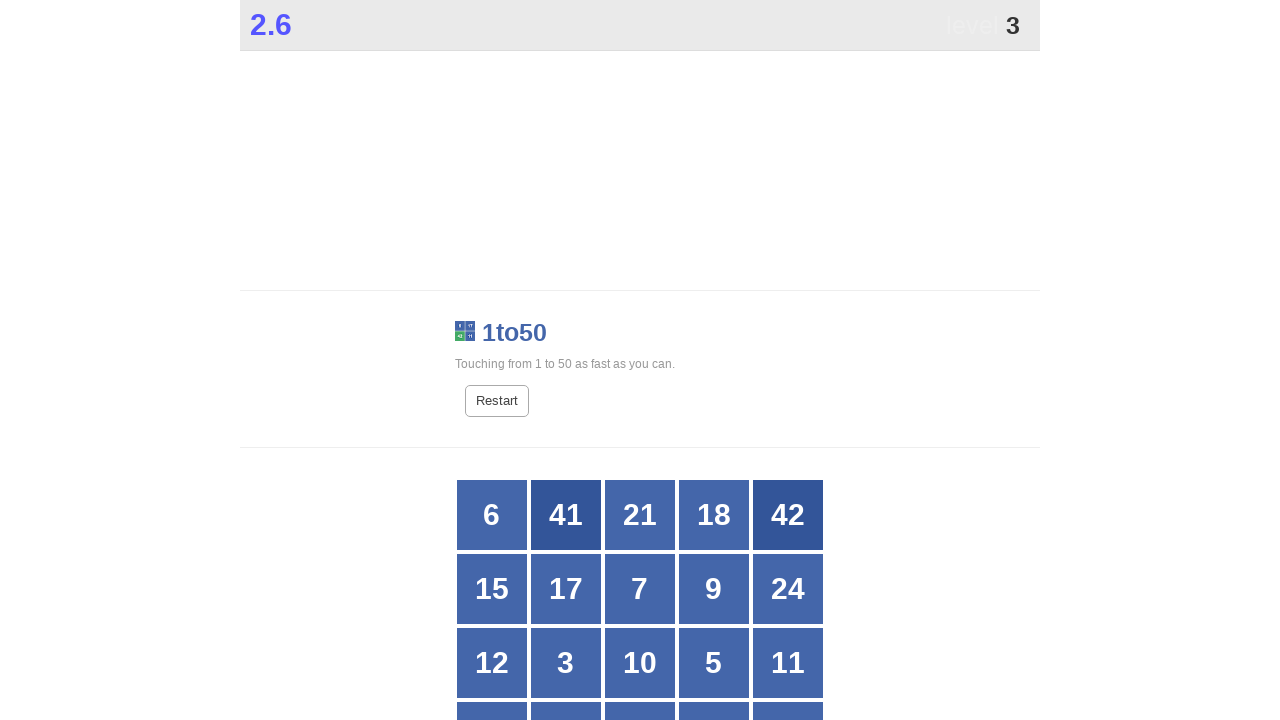

Retrieved button at index 9
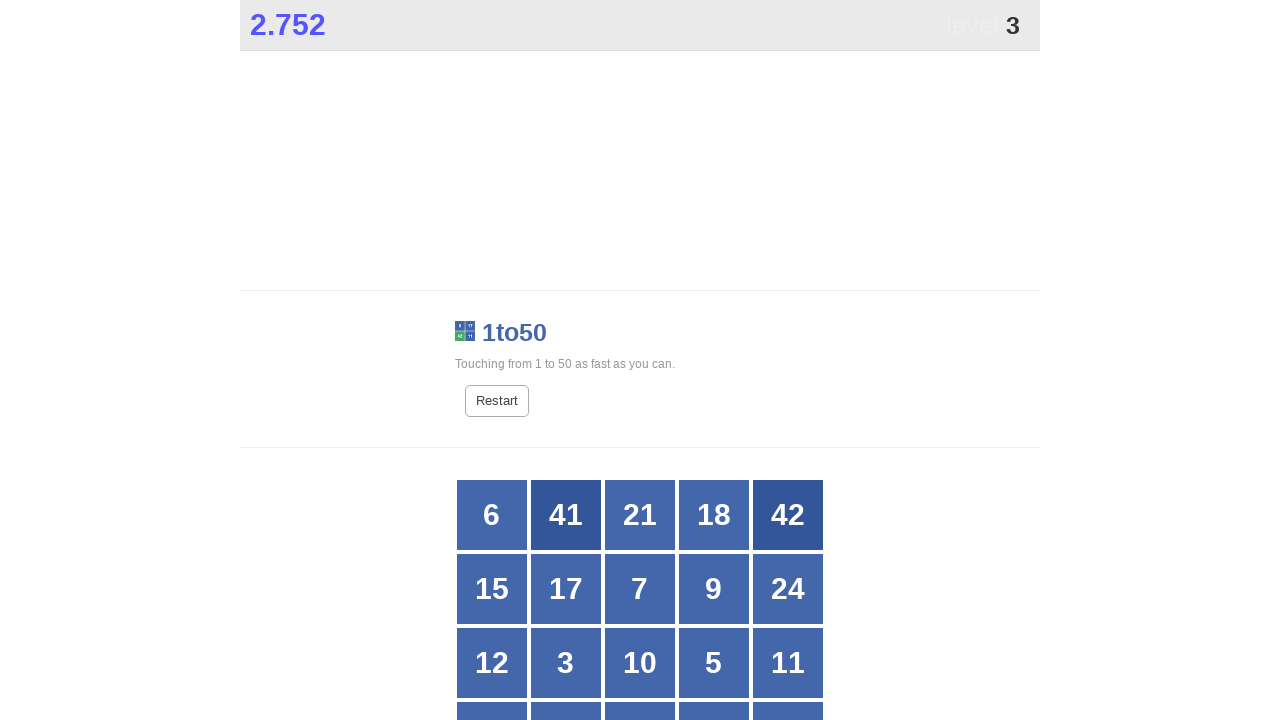

Retrieved button at index 10
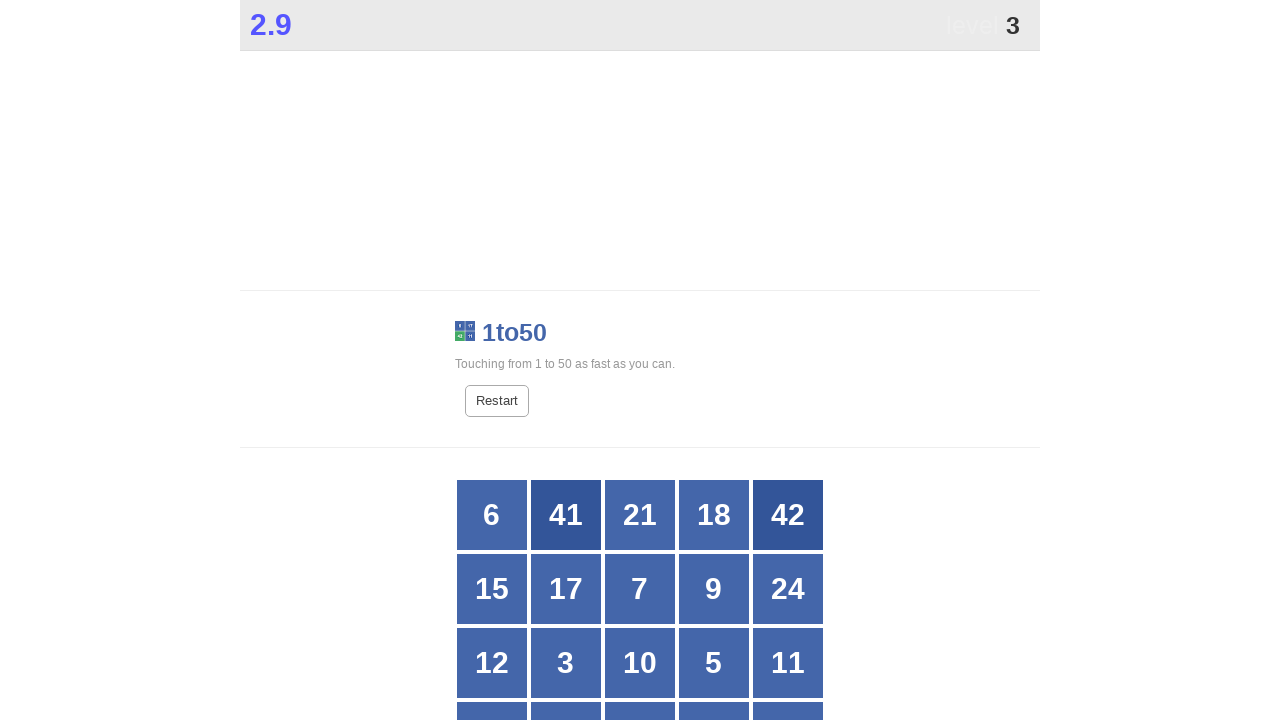

Retrieved button at index 11
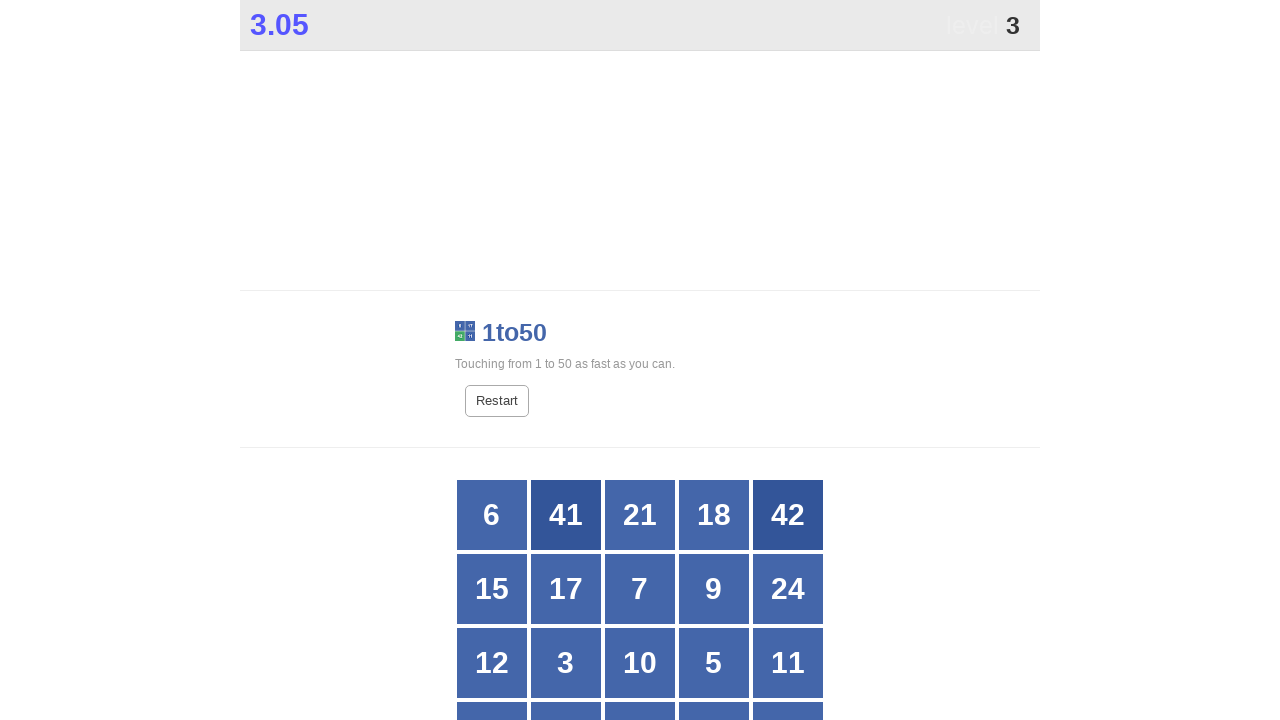

Clicked button with number 3 at (566, 663) on xpath=//*[@id="grid"]/div >> nth=11
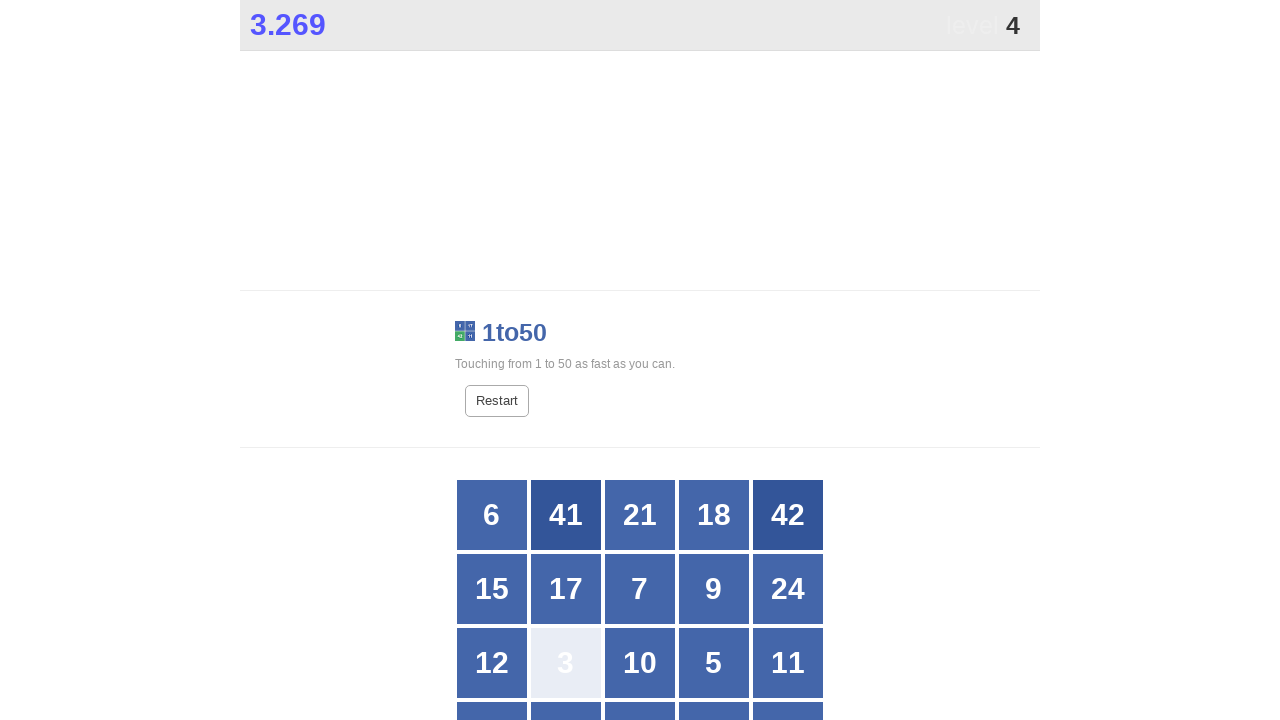

Located all button elements in grid for finding number 4
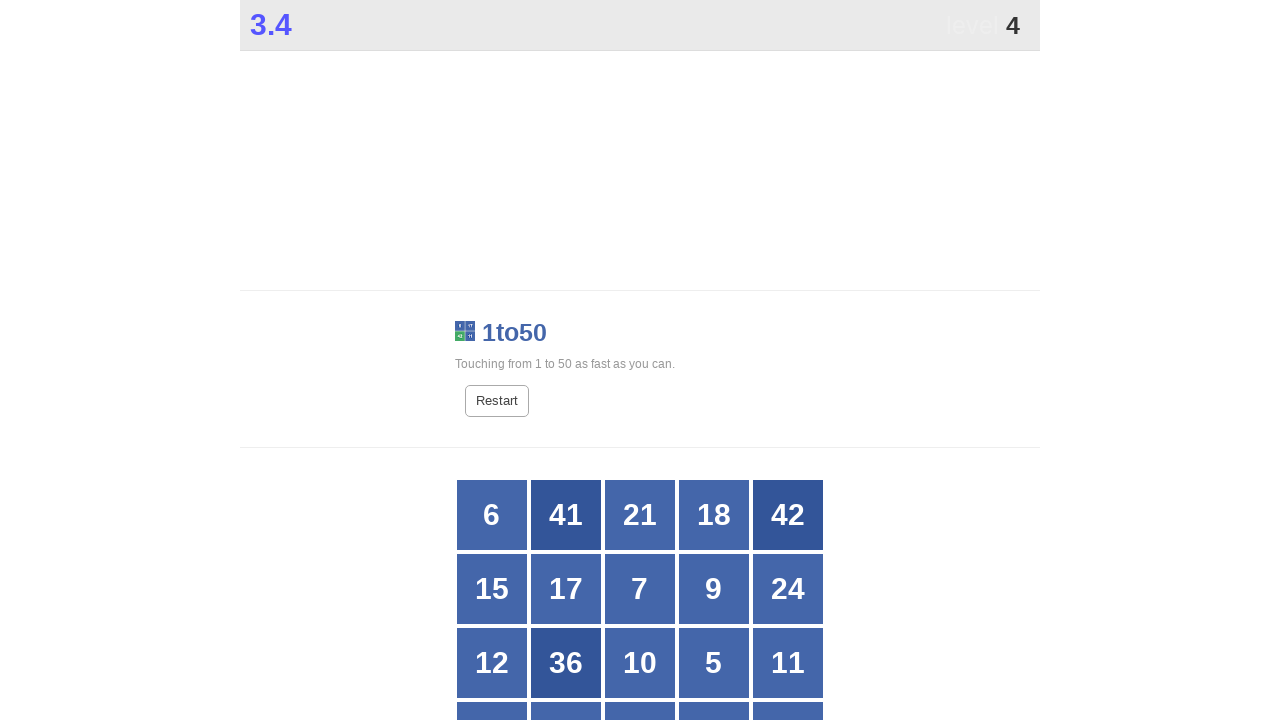

Counted 25 buttons in grid
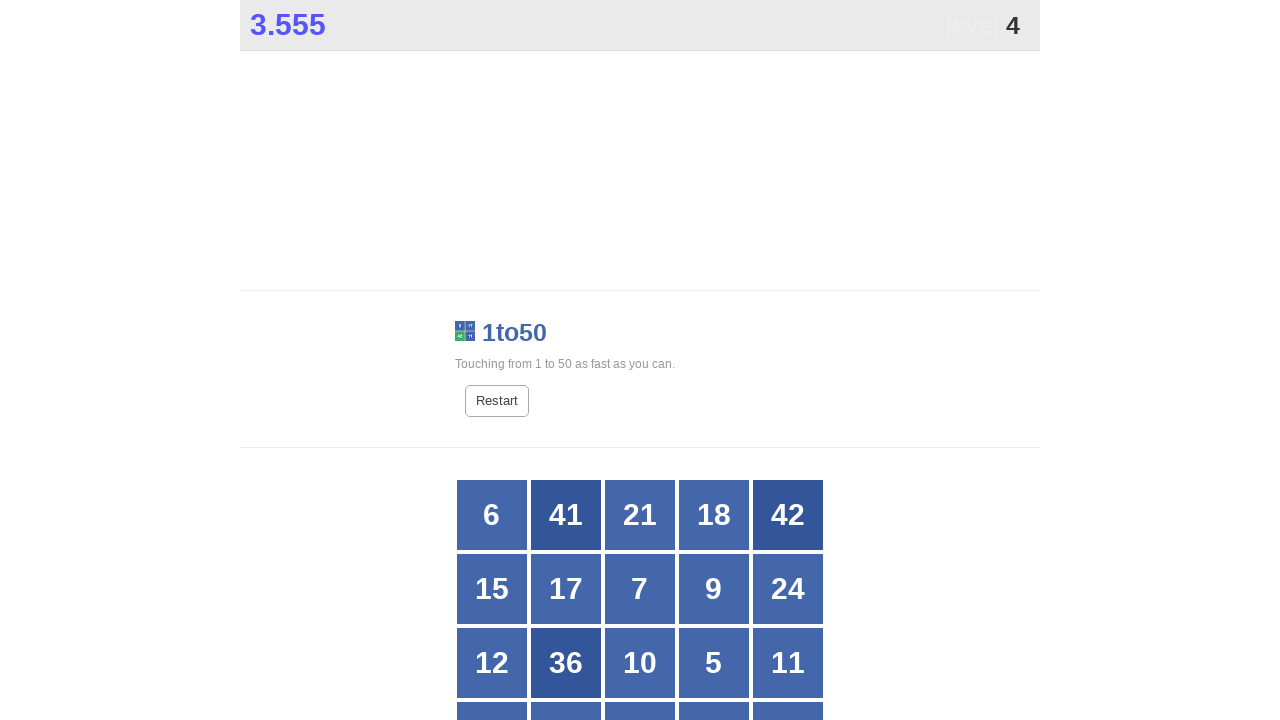

Retrieved button at index 0
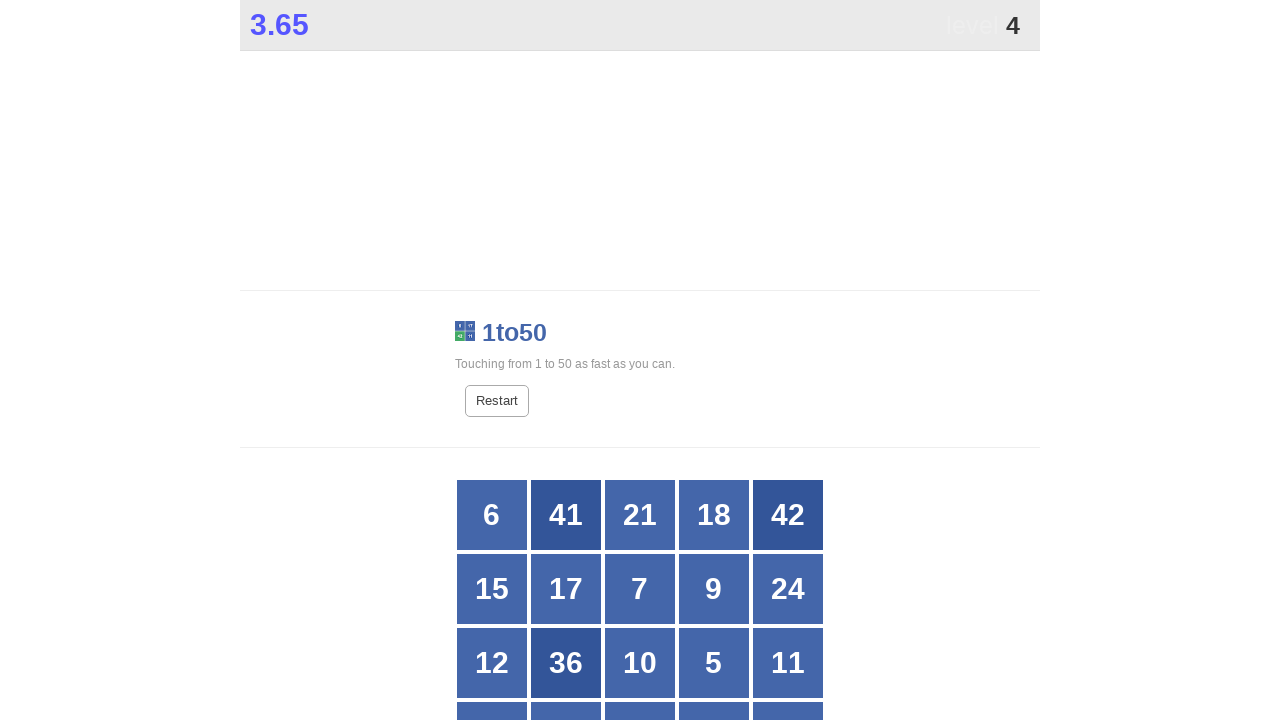

Retrieved button at index 1
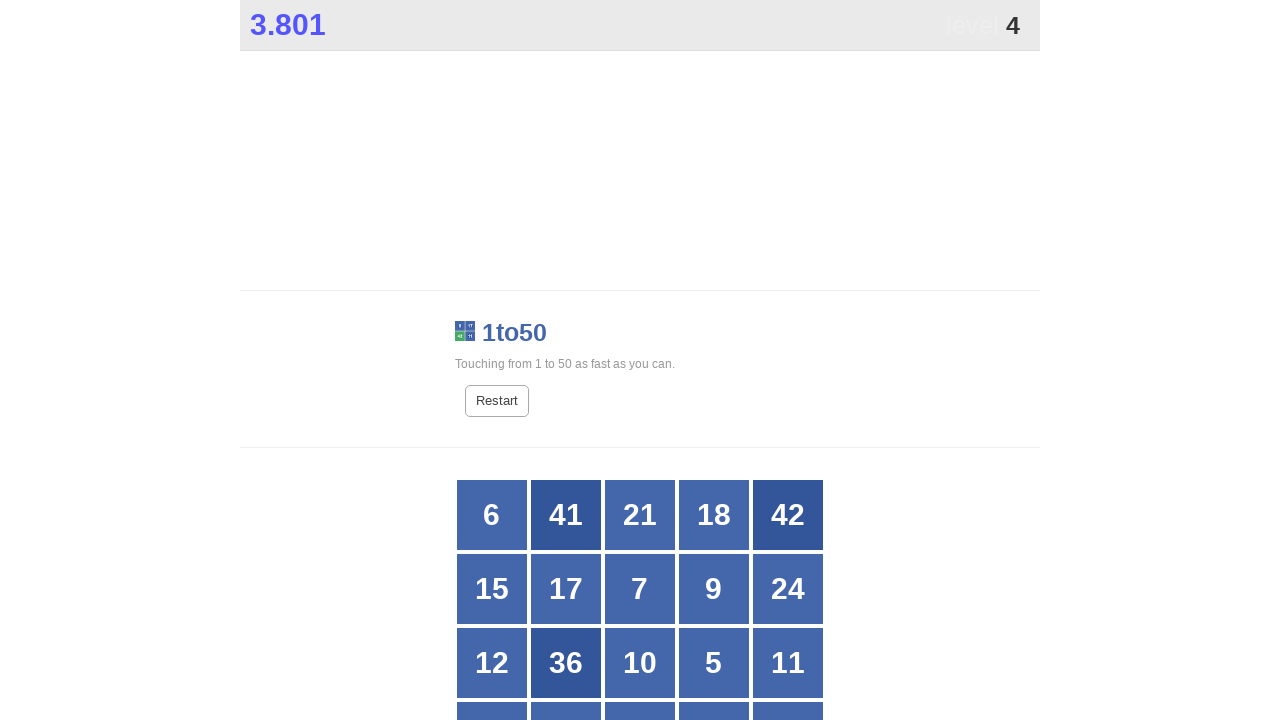

Retrieved button at index 2
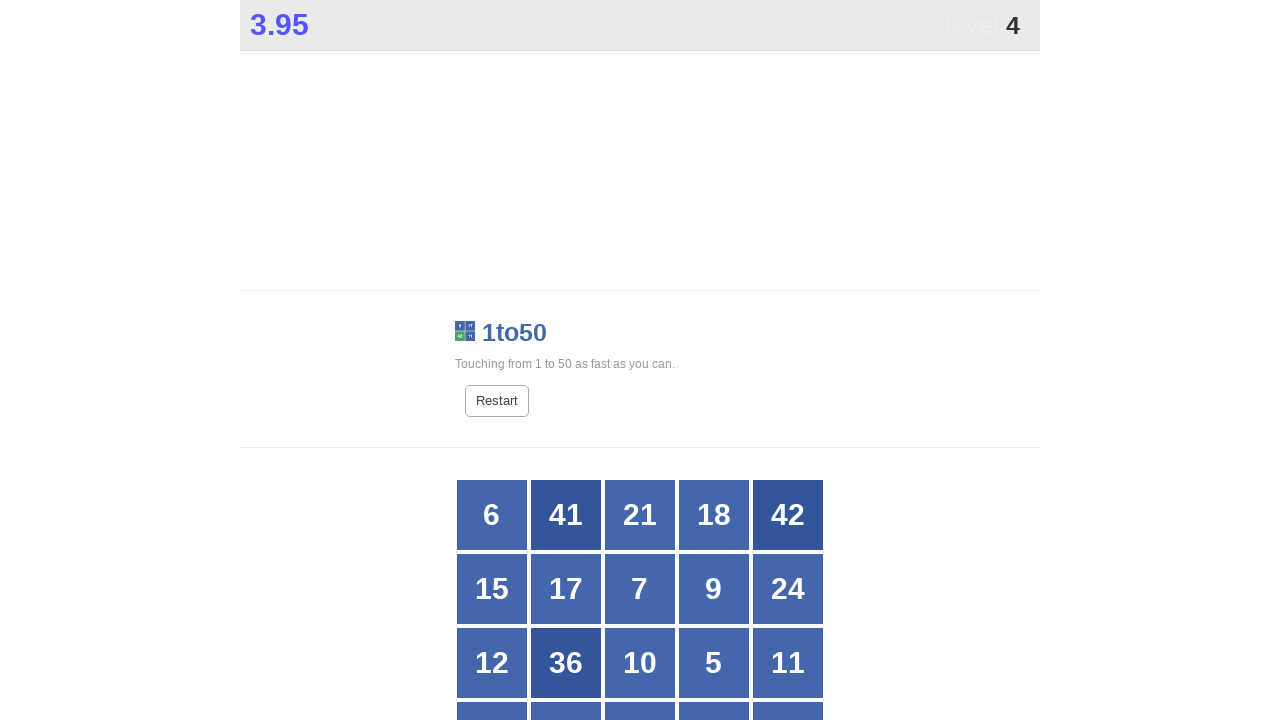

Retrieved button at index 3
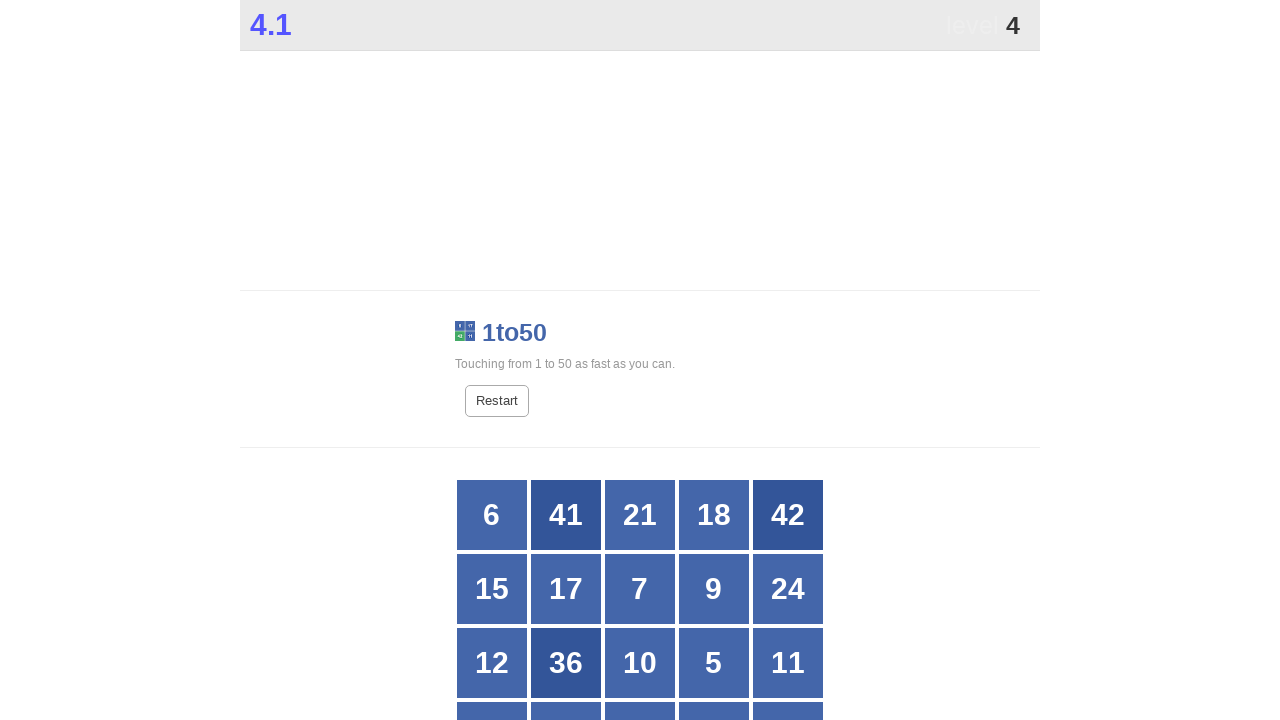

Retrieved button at index 4
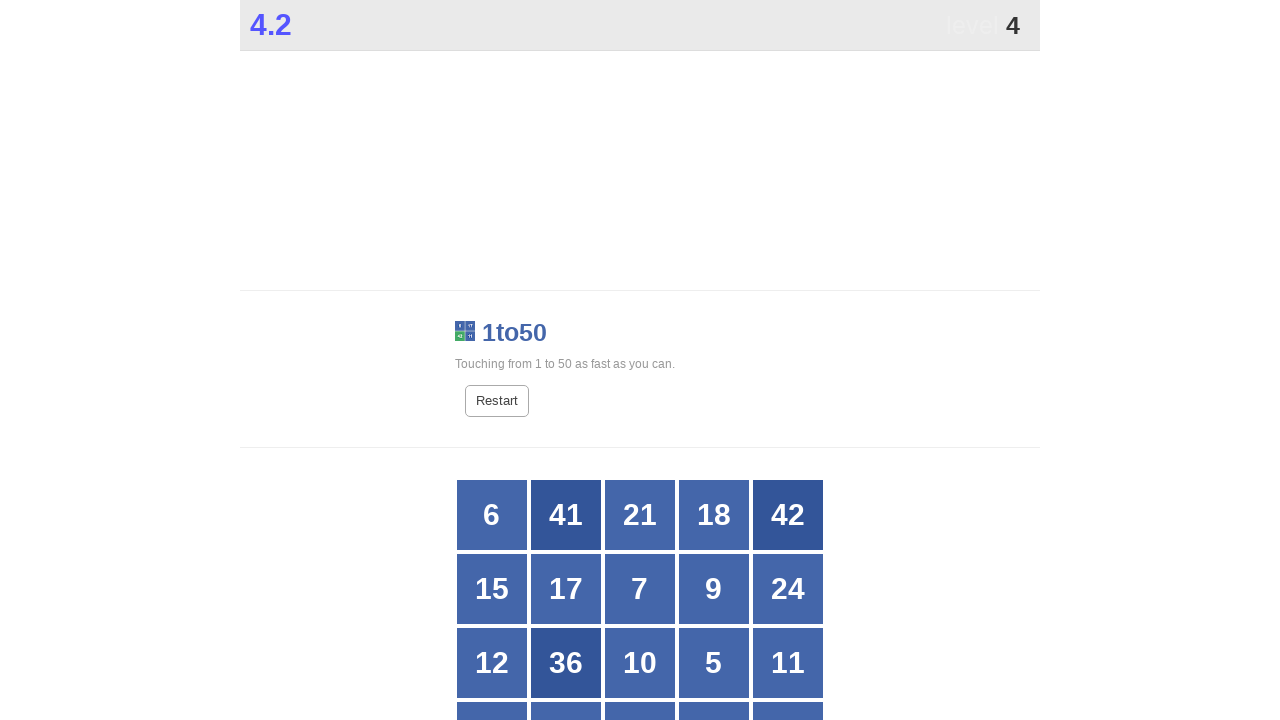

Retrieved button at index 5
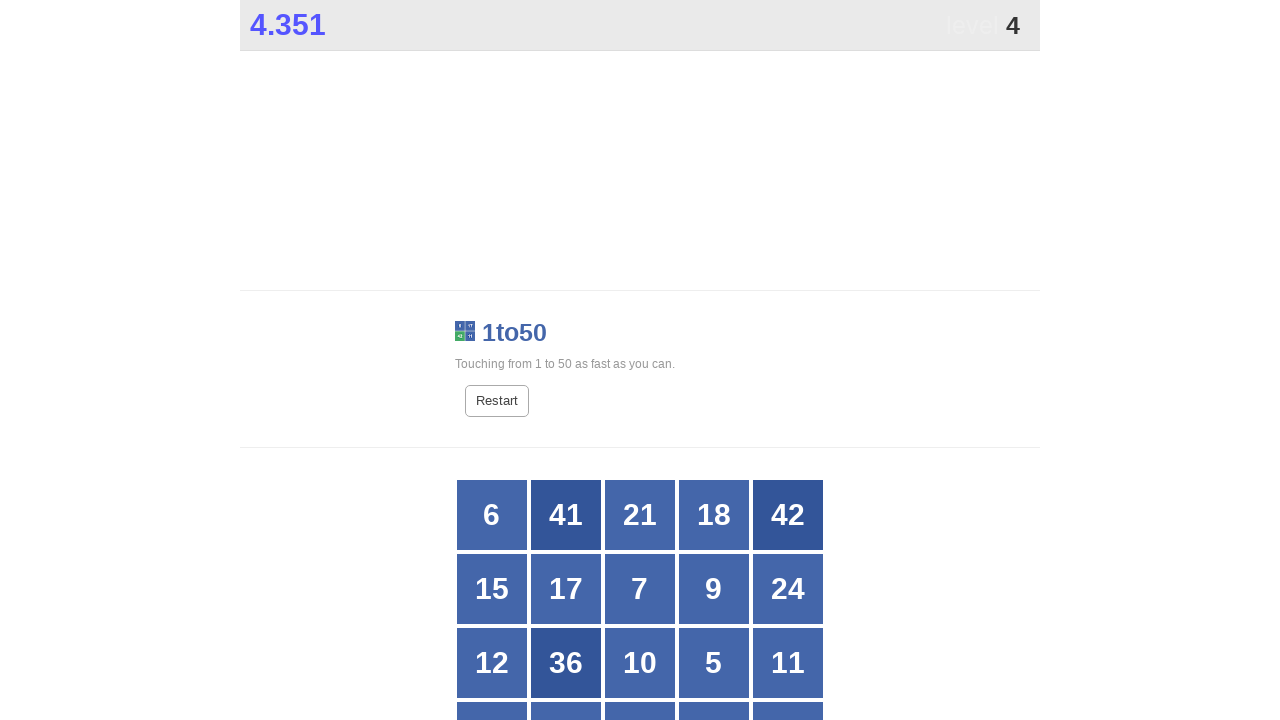

Retrieved button at index 6
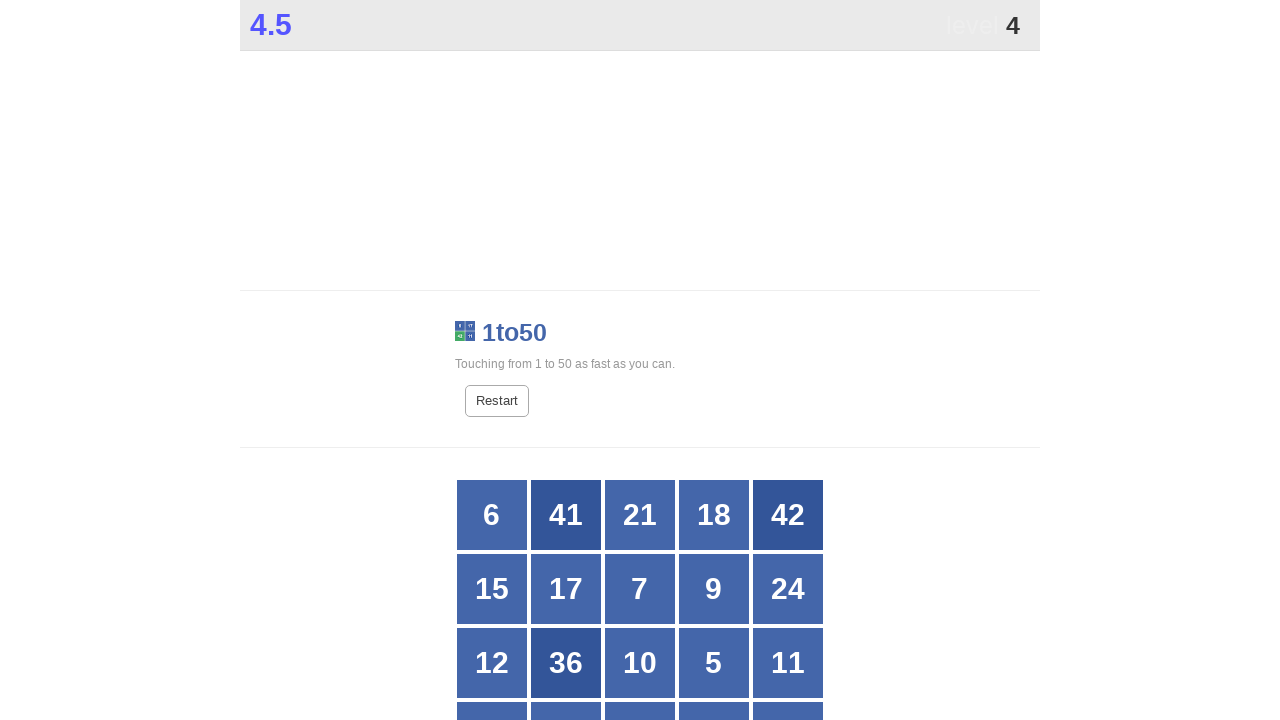

Retrieved button at index 7
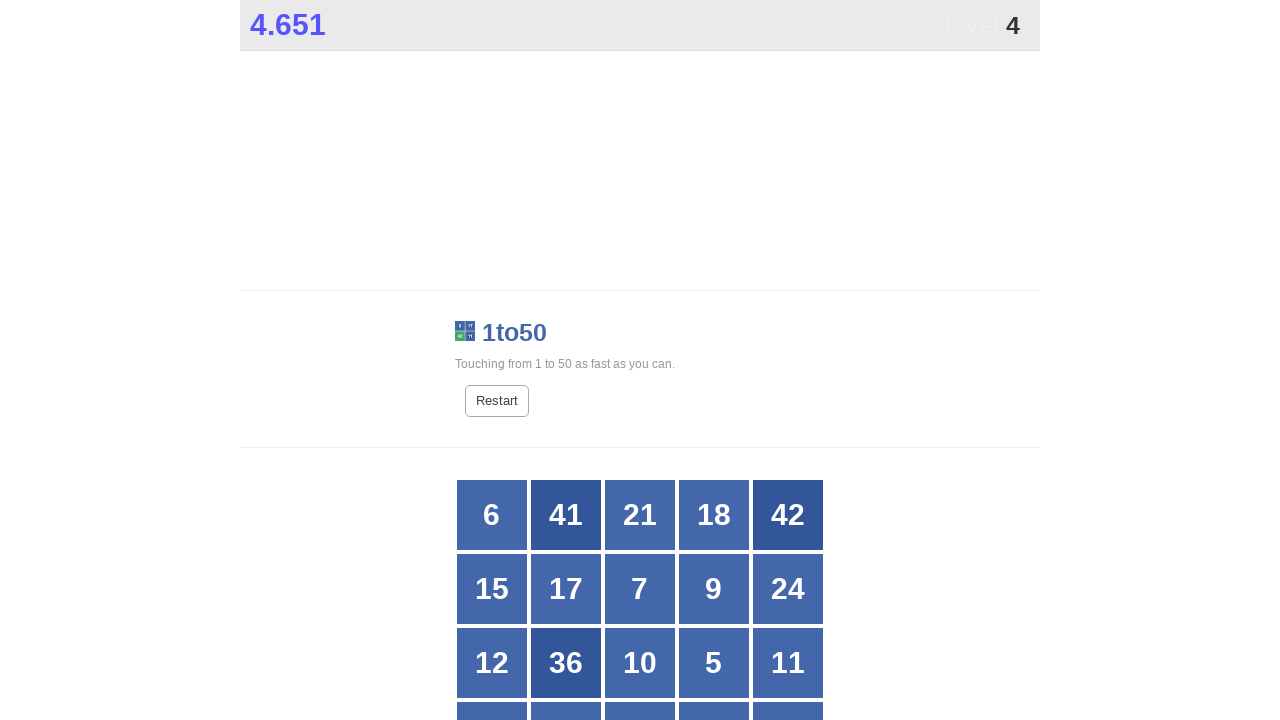

Retrieved button at index 8
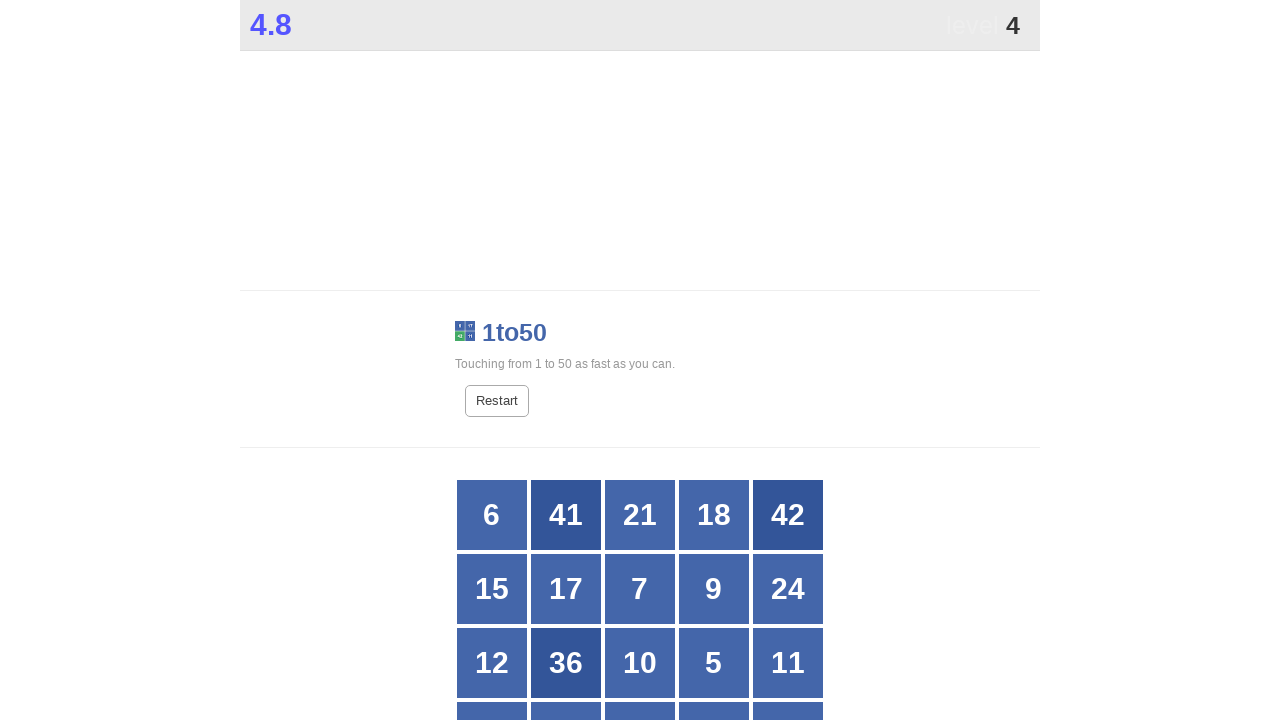

Retrieved button at index 9
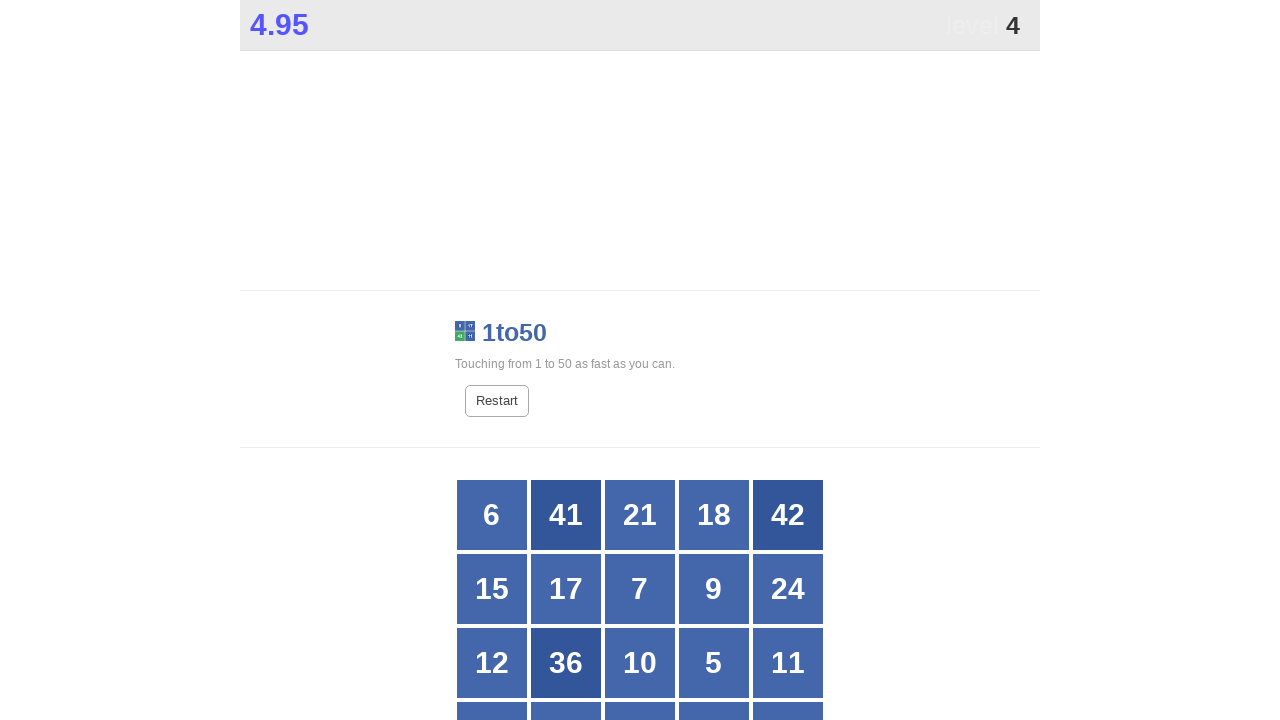

Retrieved button at index 10
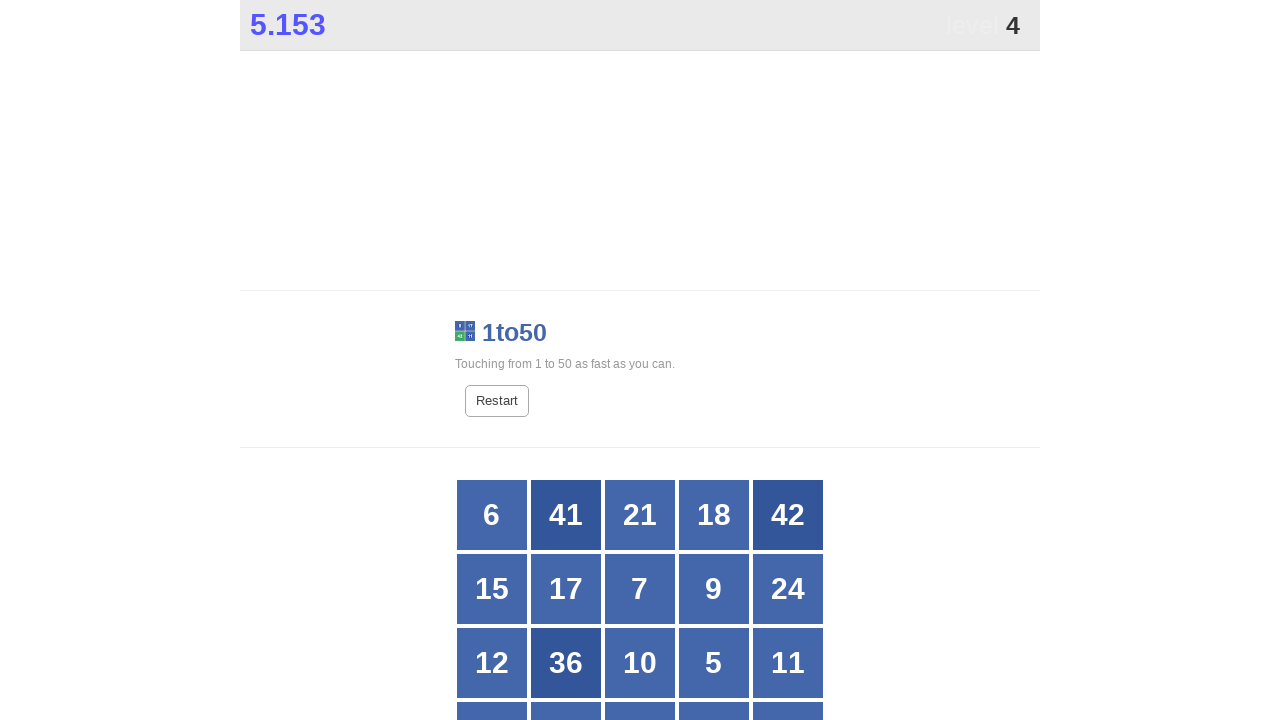

Retrieved button at index 11
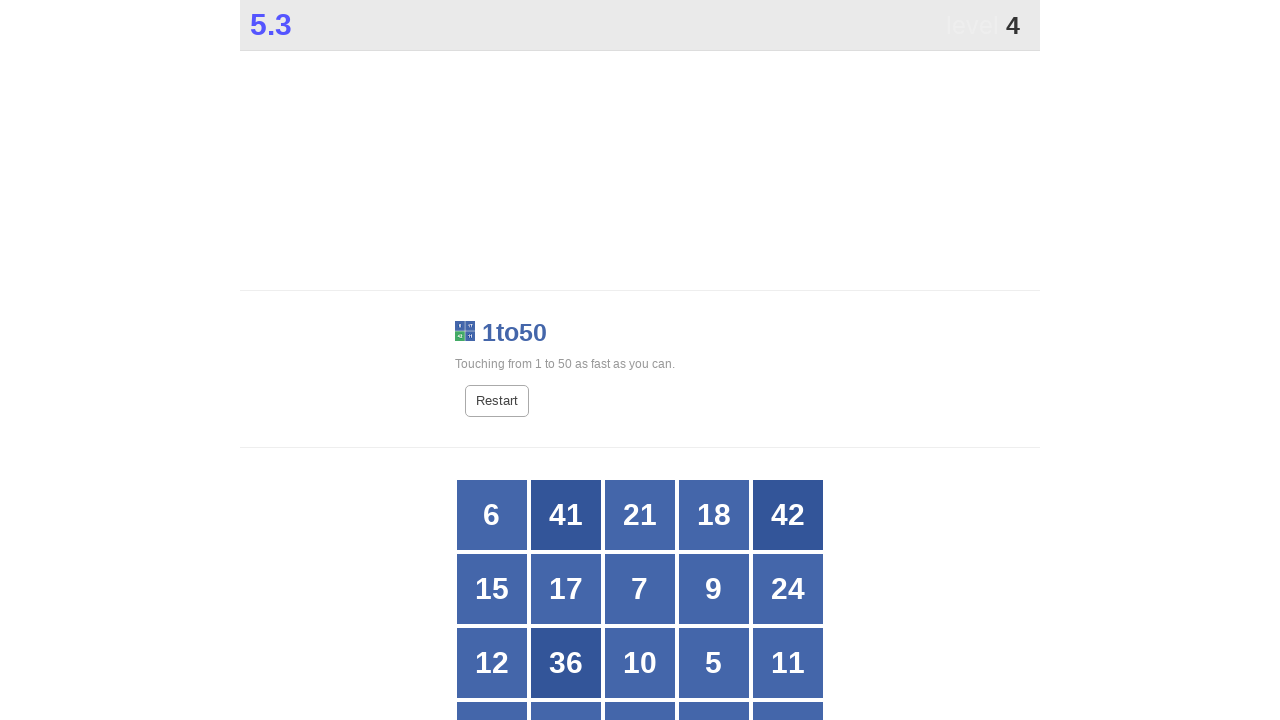

Retrieved button at index 12
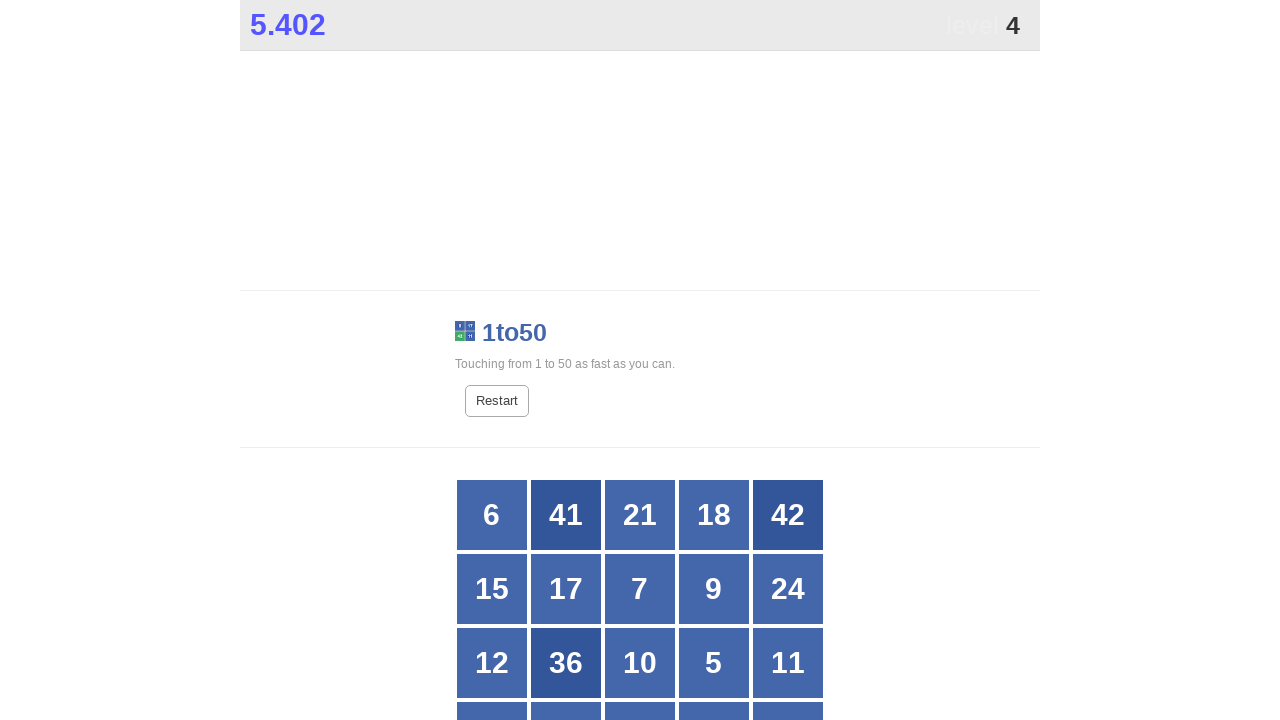

Retrieved button at index 13
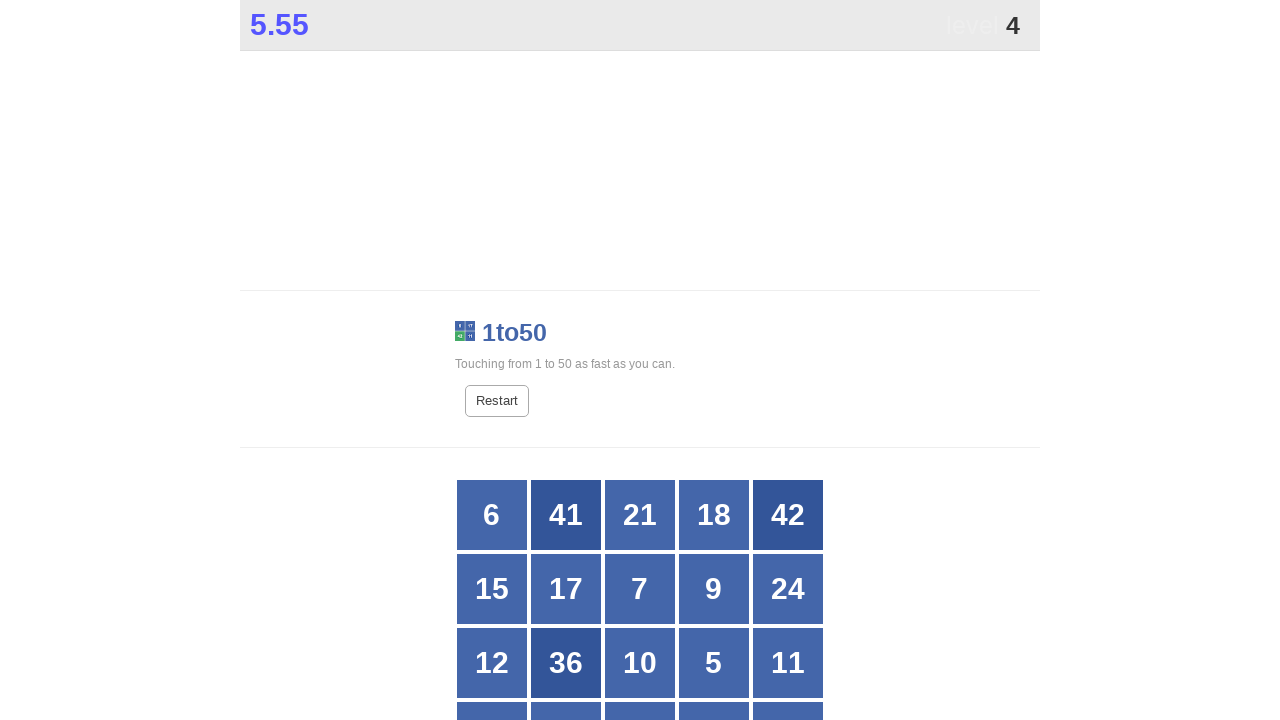

Retrieved button at index 14
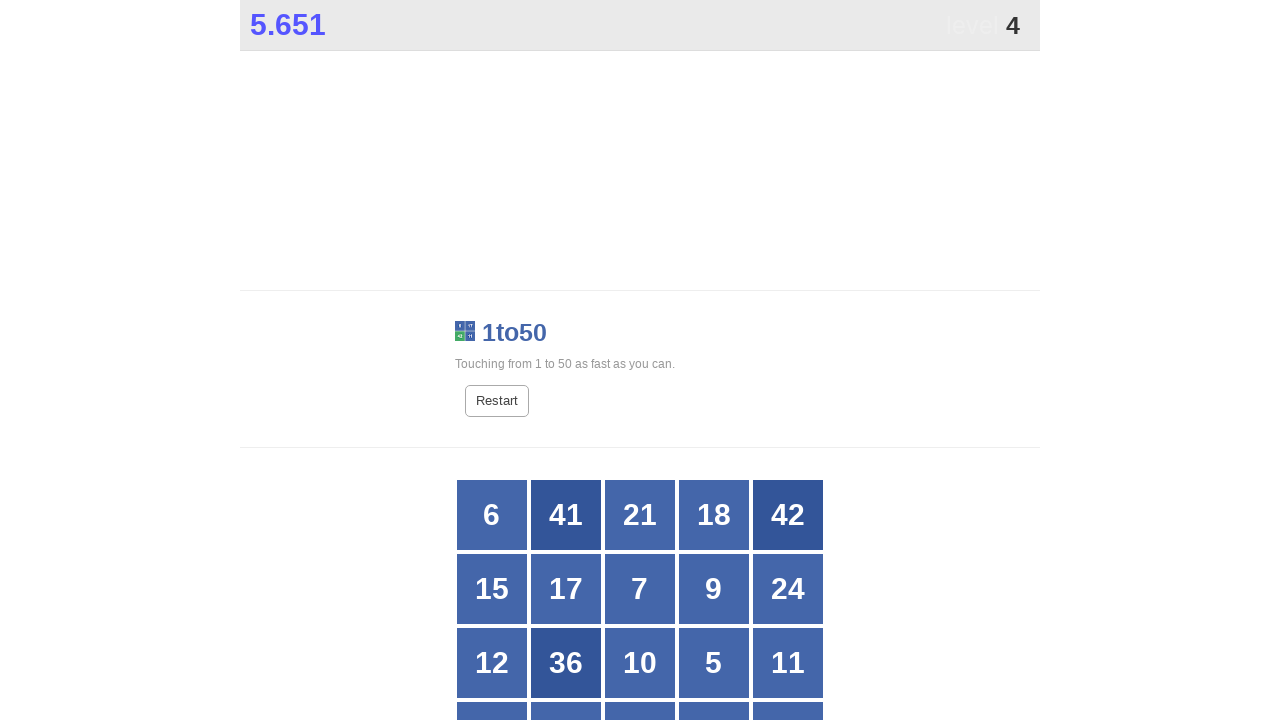

Retrieved button at index 15
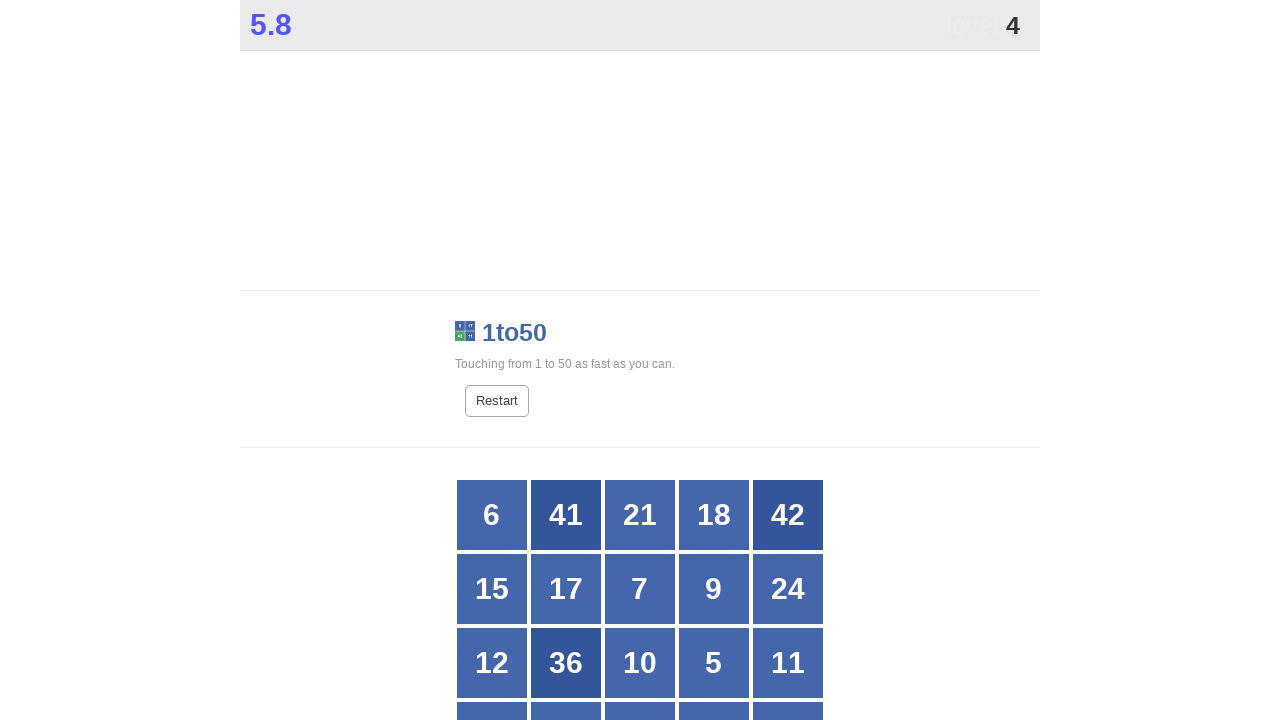

Retrieved button at index 16
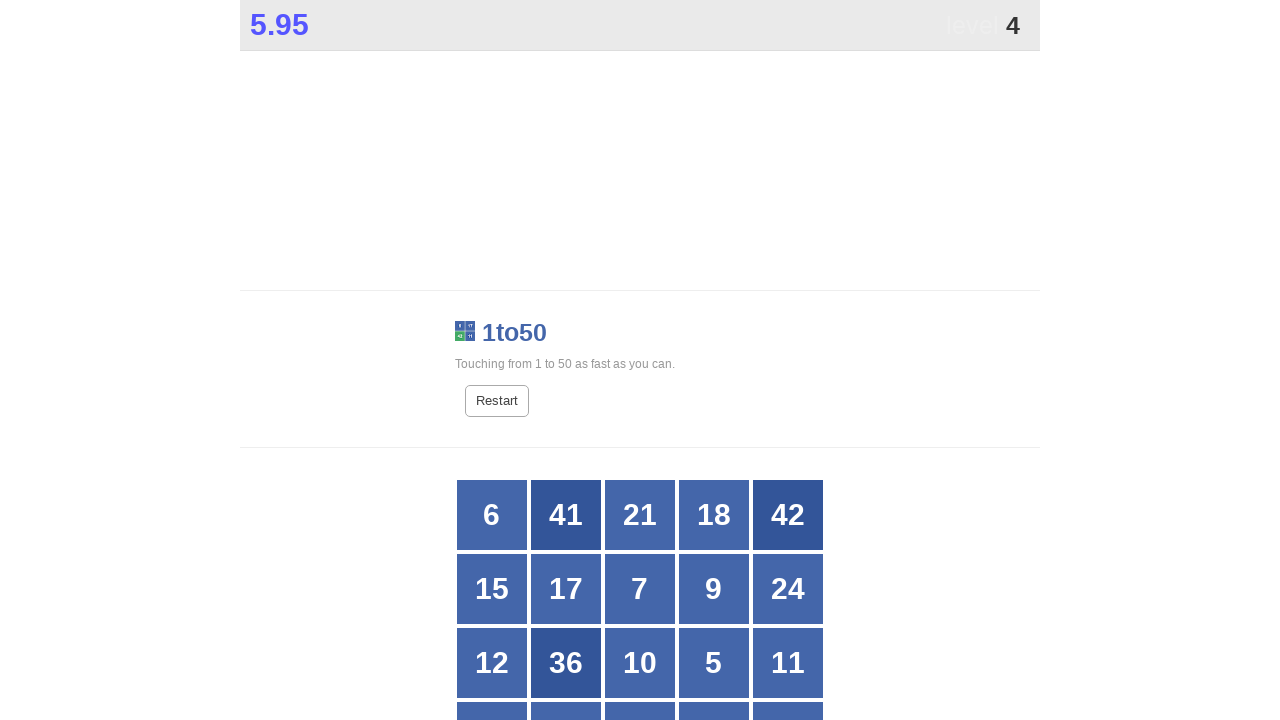

Clicked button with number 4 at (566, 685) on xpath=//*[@id="grid"]/div >> nth=16
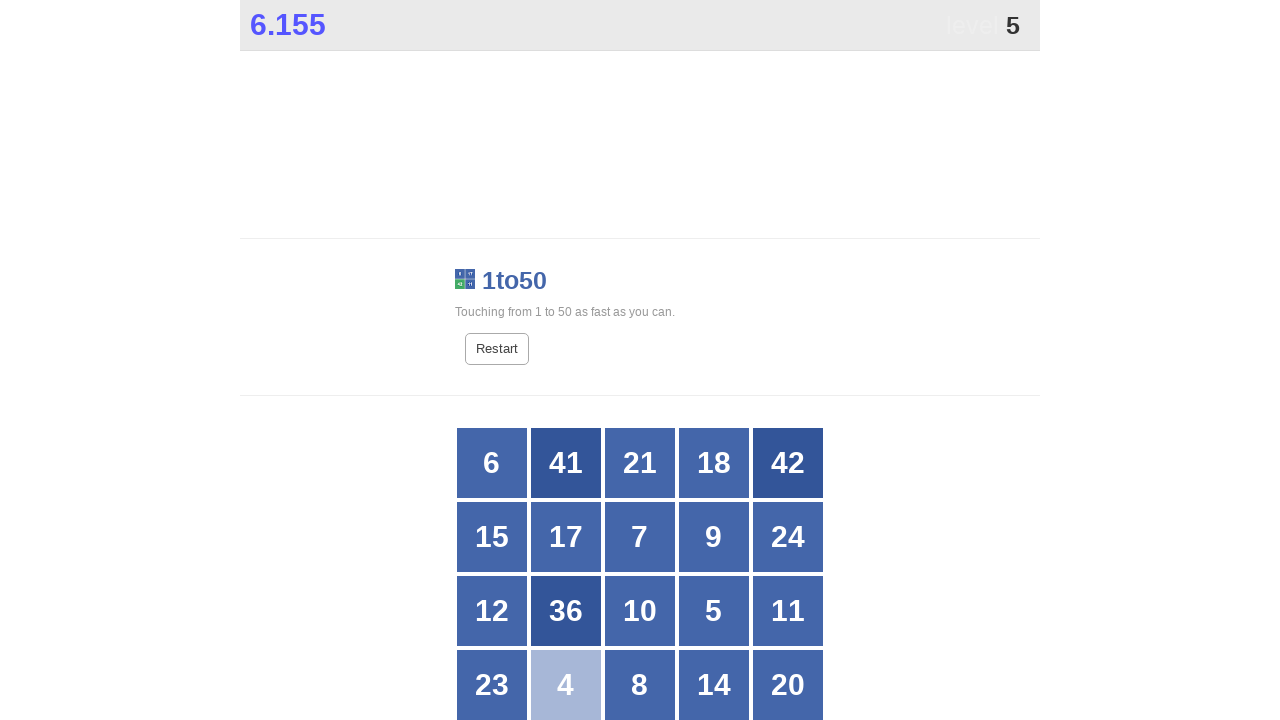

Located all button elements in grid for finding number 5
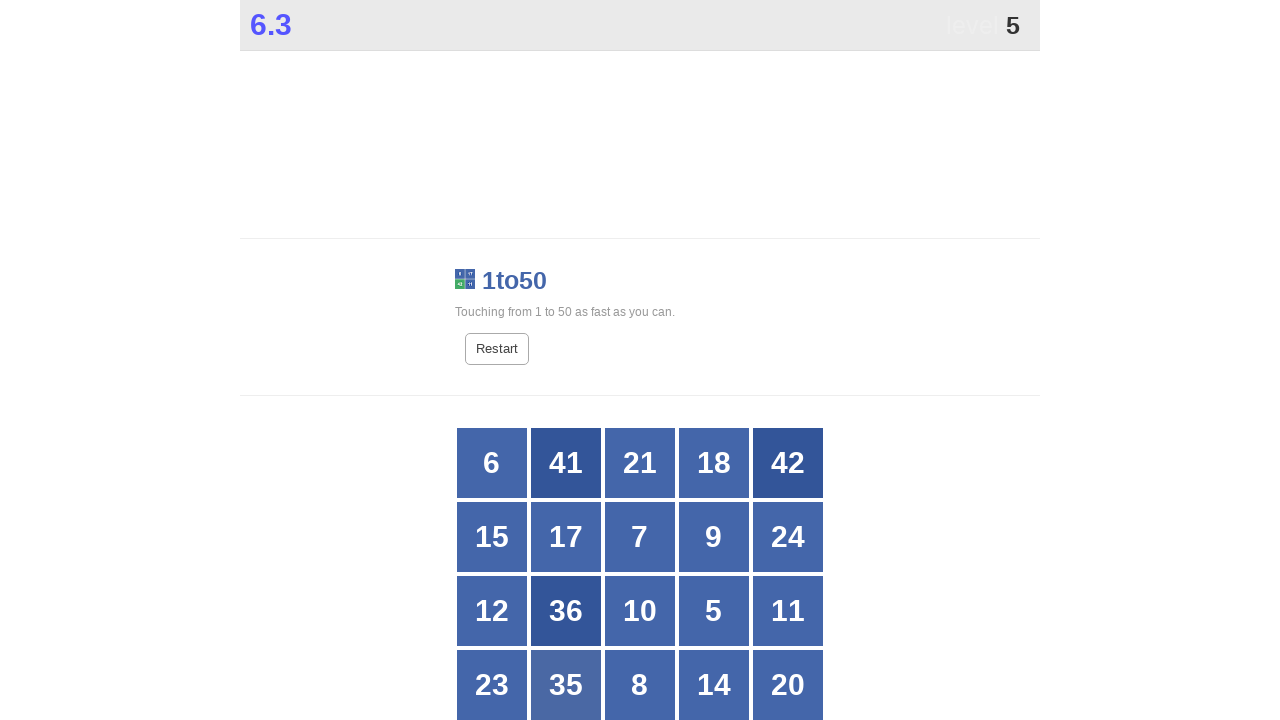

Counted 25 buttons in grid
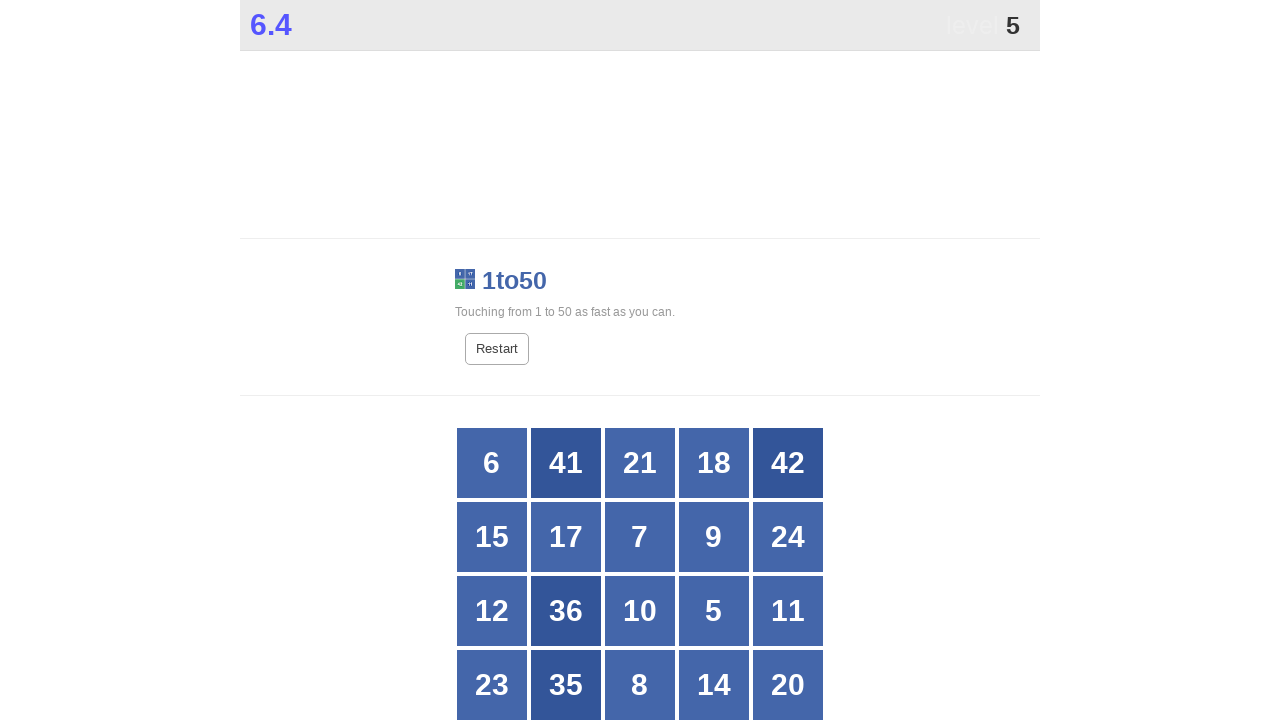

Retrieved button at index 0
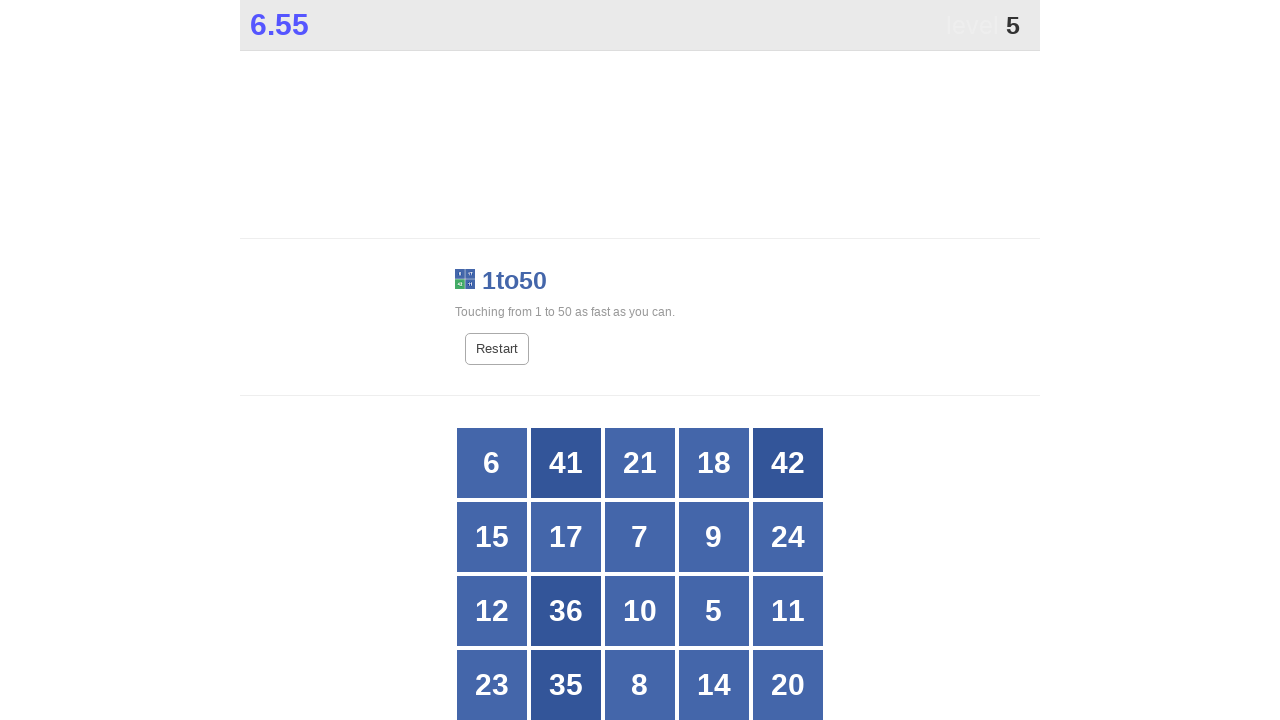

Retrieved button at index 1
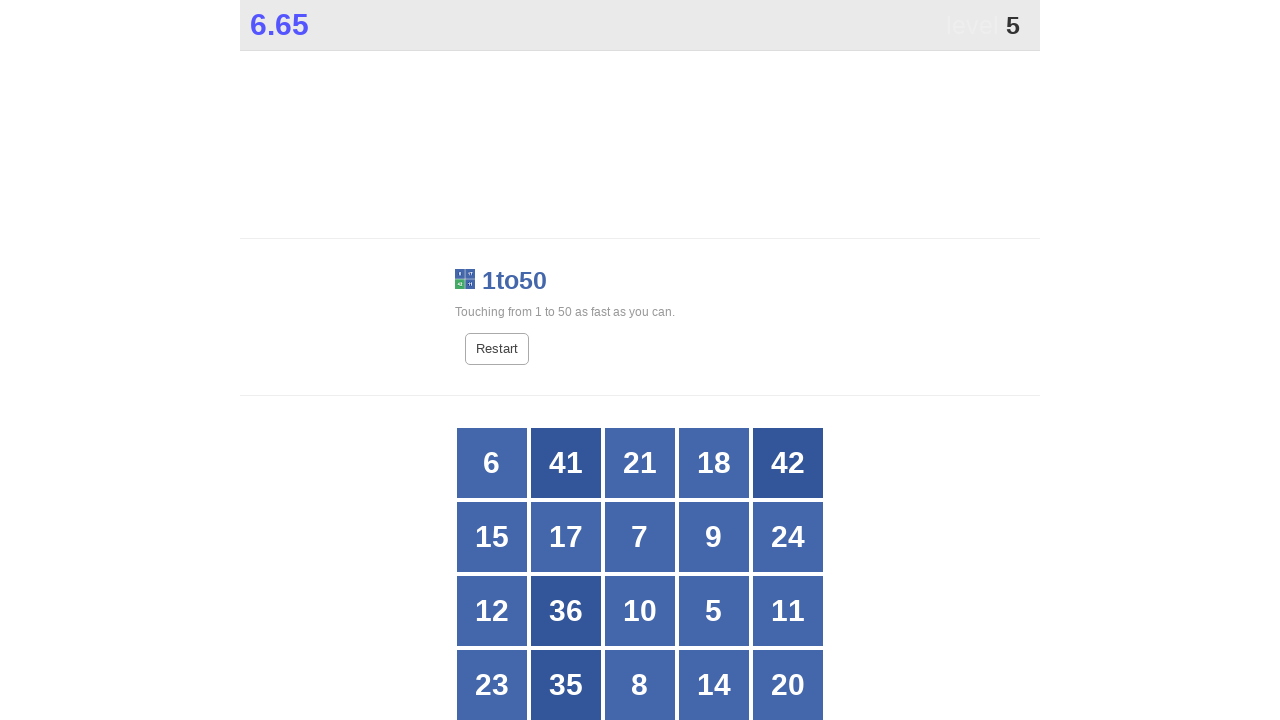

Retrieved button at index 2
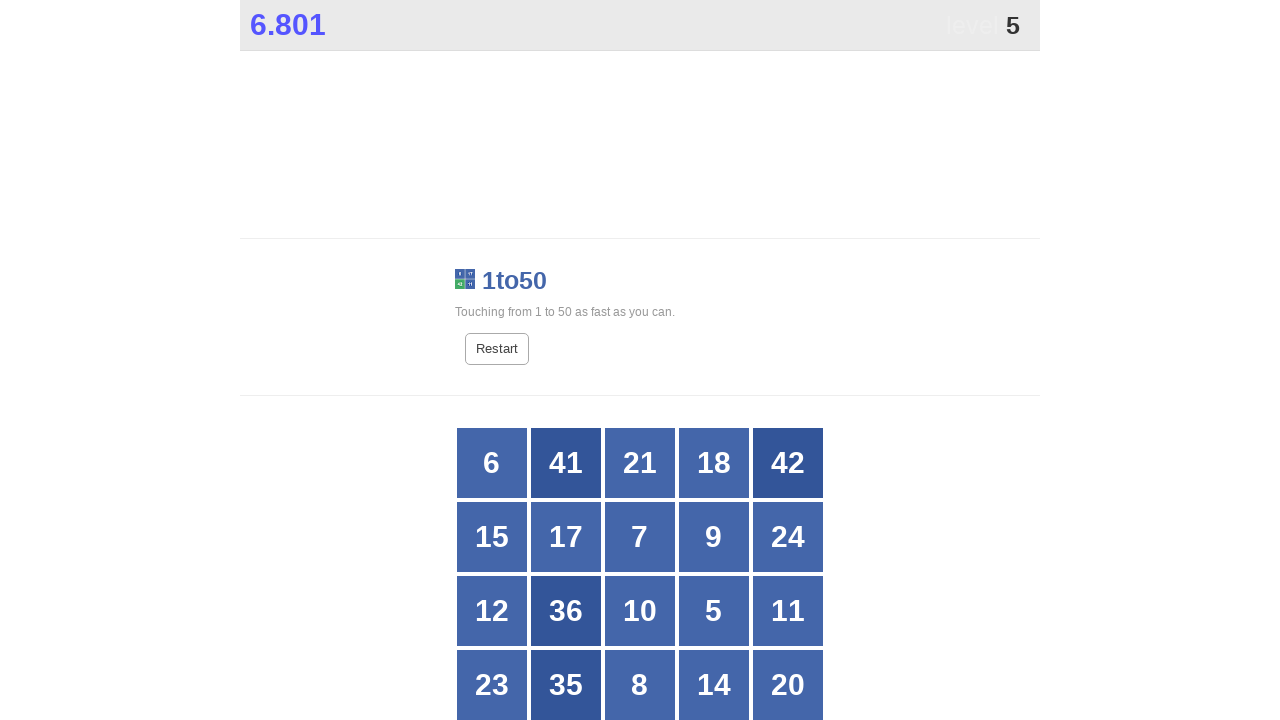

Retrieved button at index 3
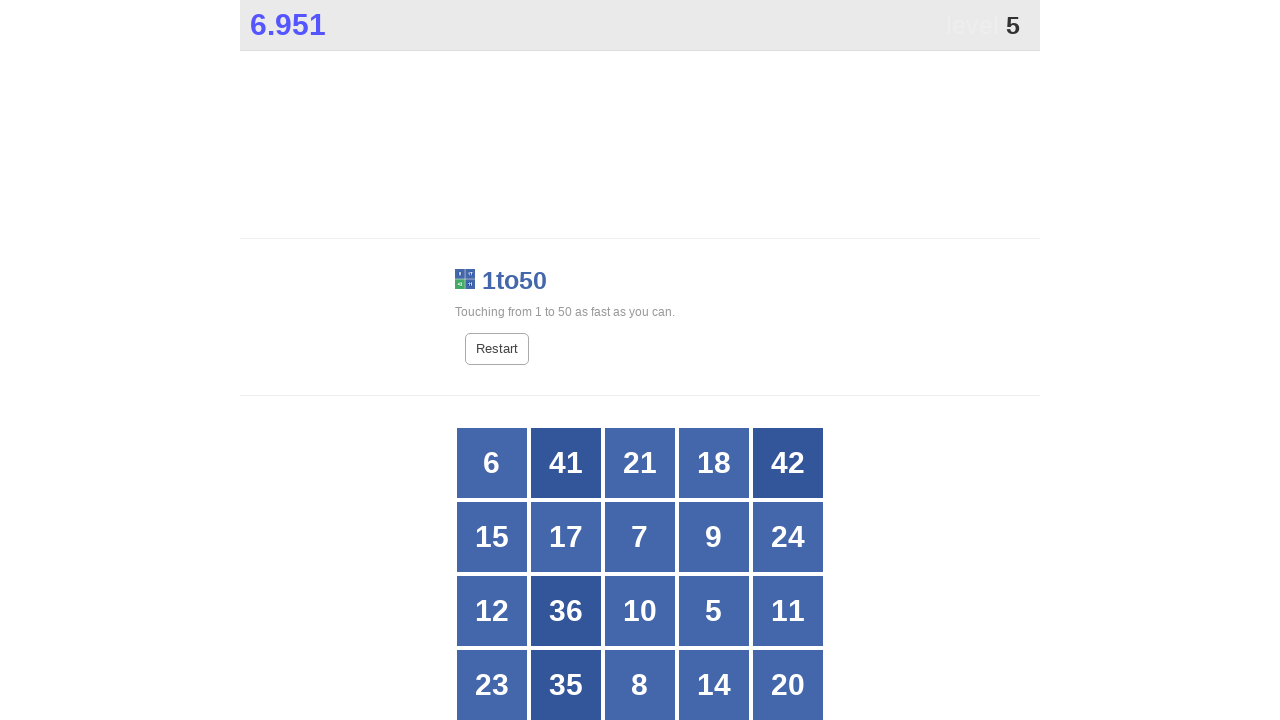

Retrieved button at index 4
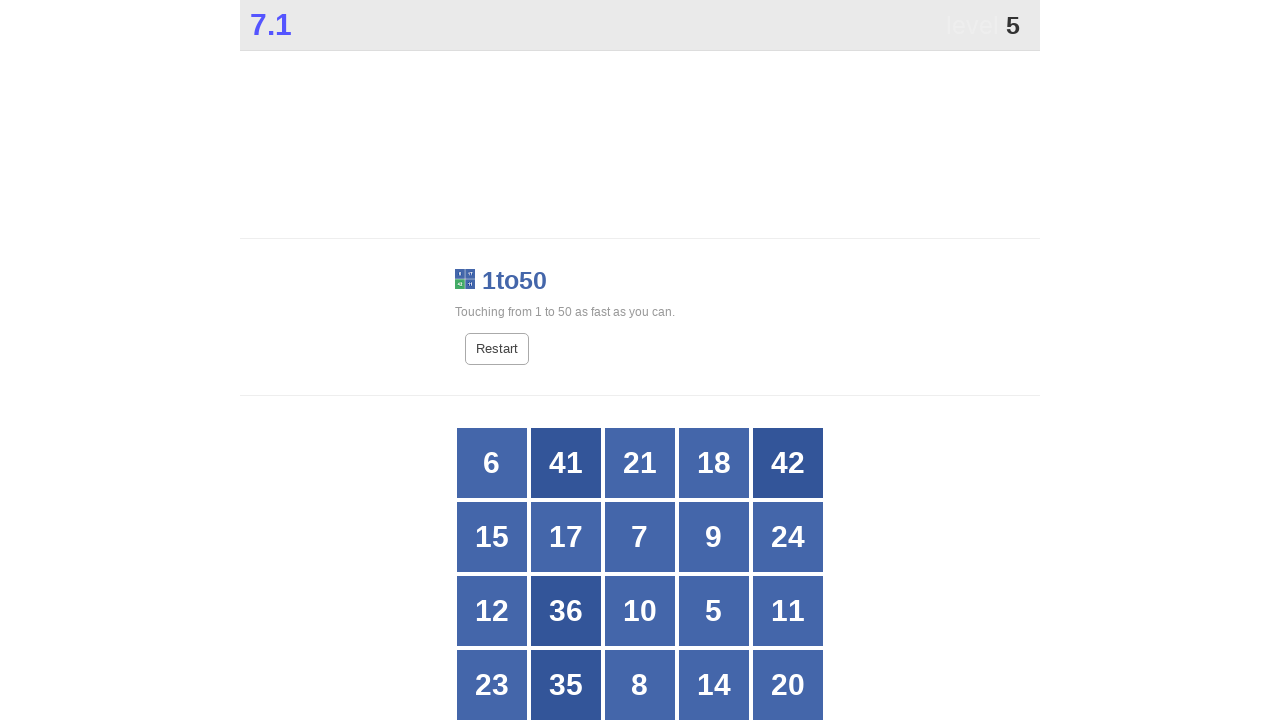

Retrieved button at index 5
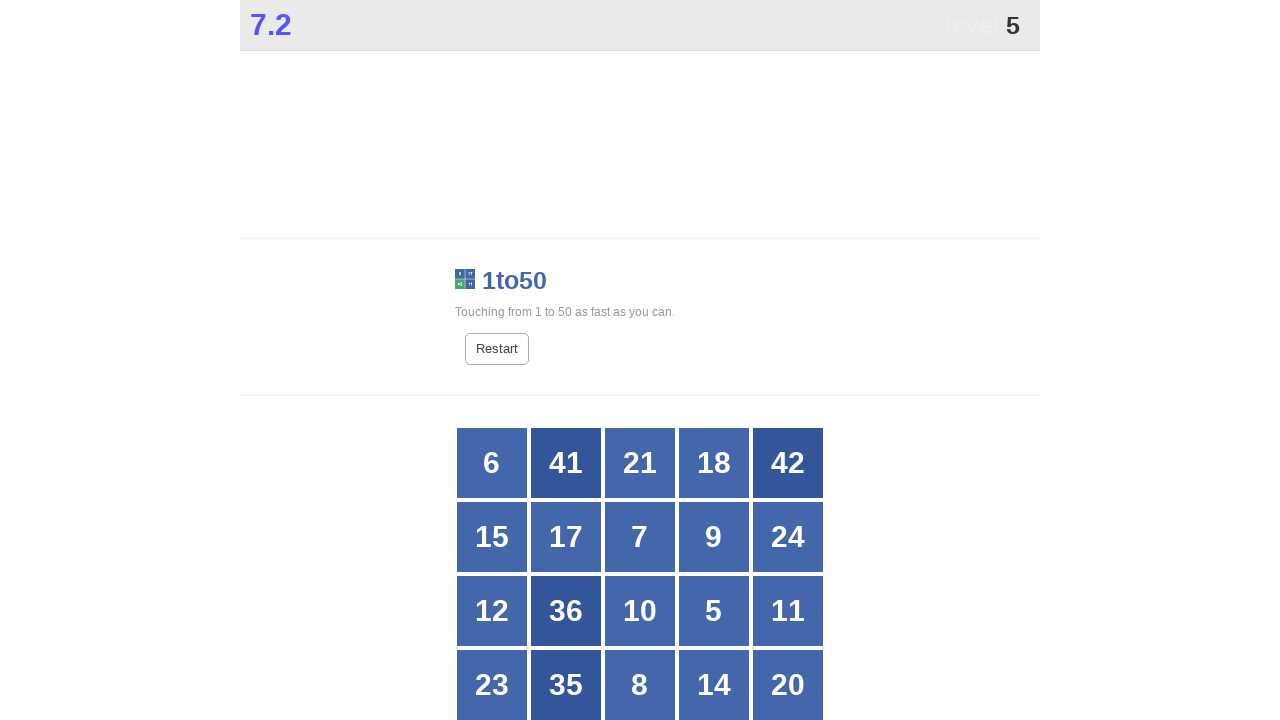

Retrieved button at index 6
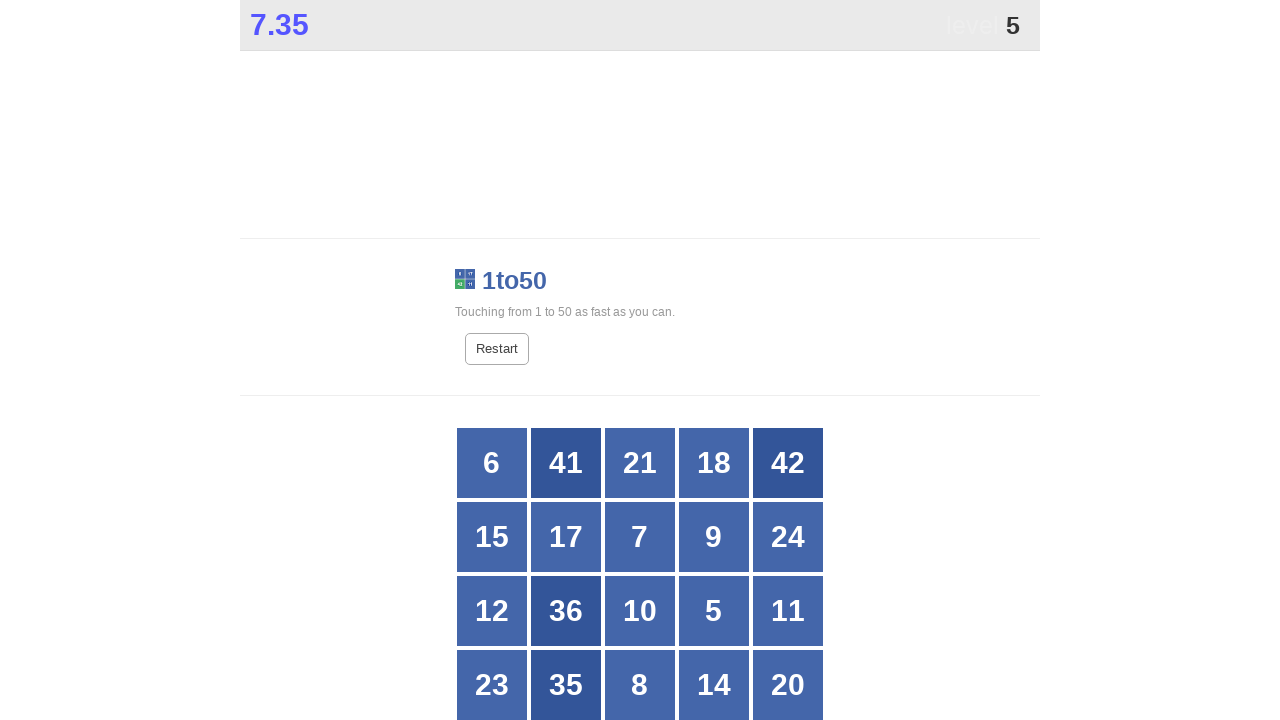

Retrieved button at index 7
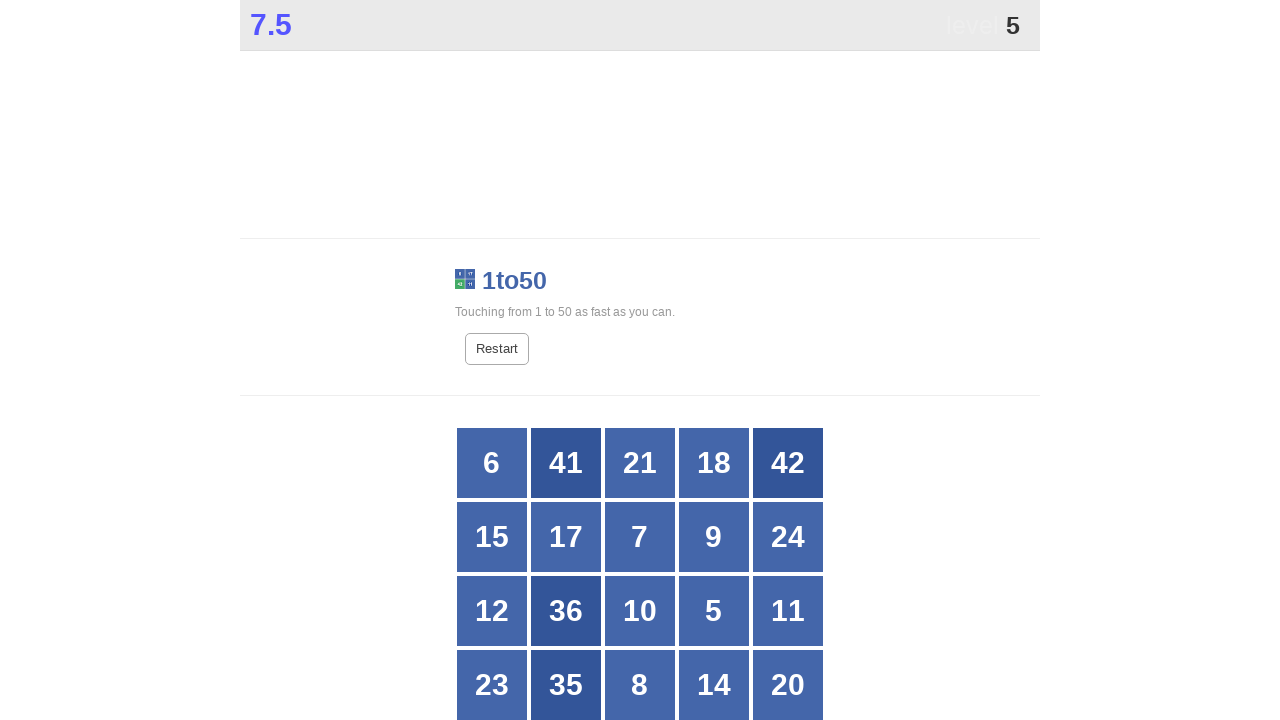

Retrieved button at index 8
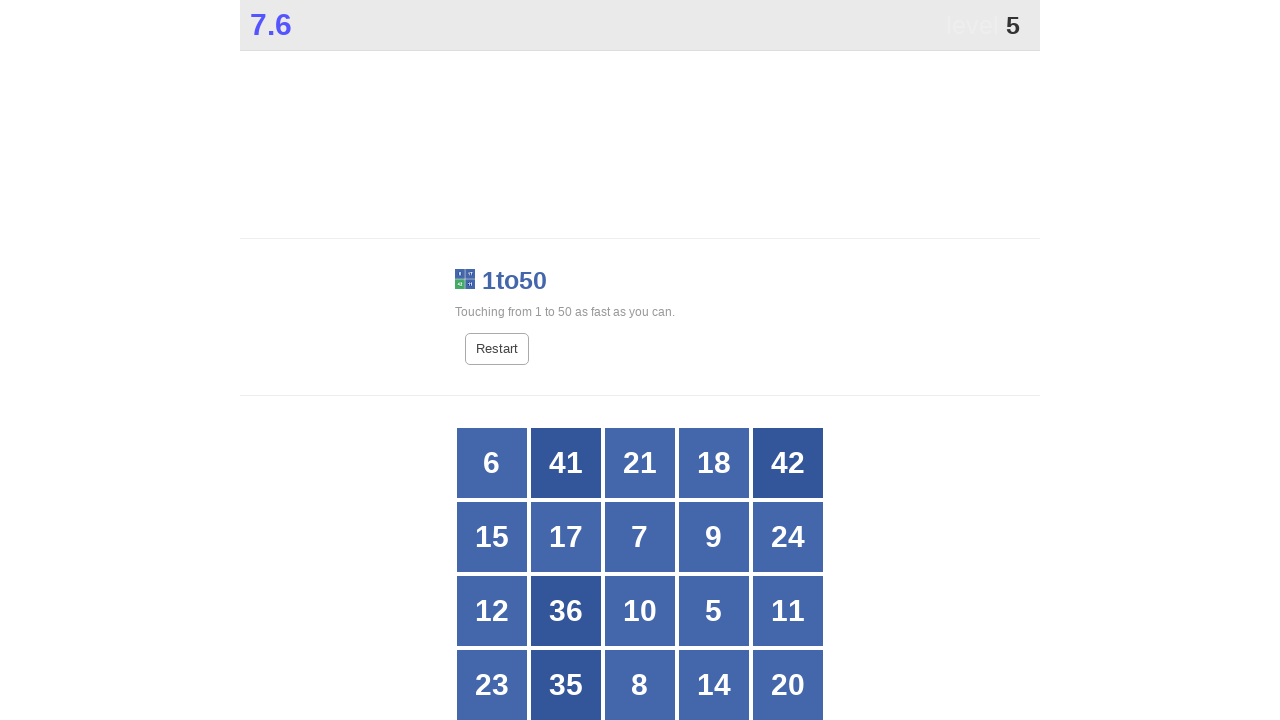

Retrieved button at index 9
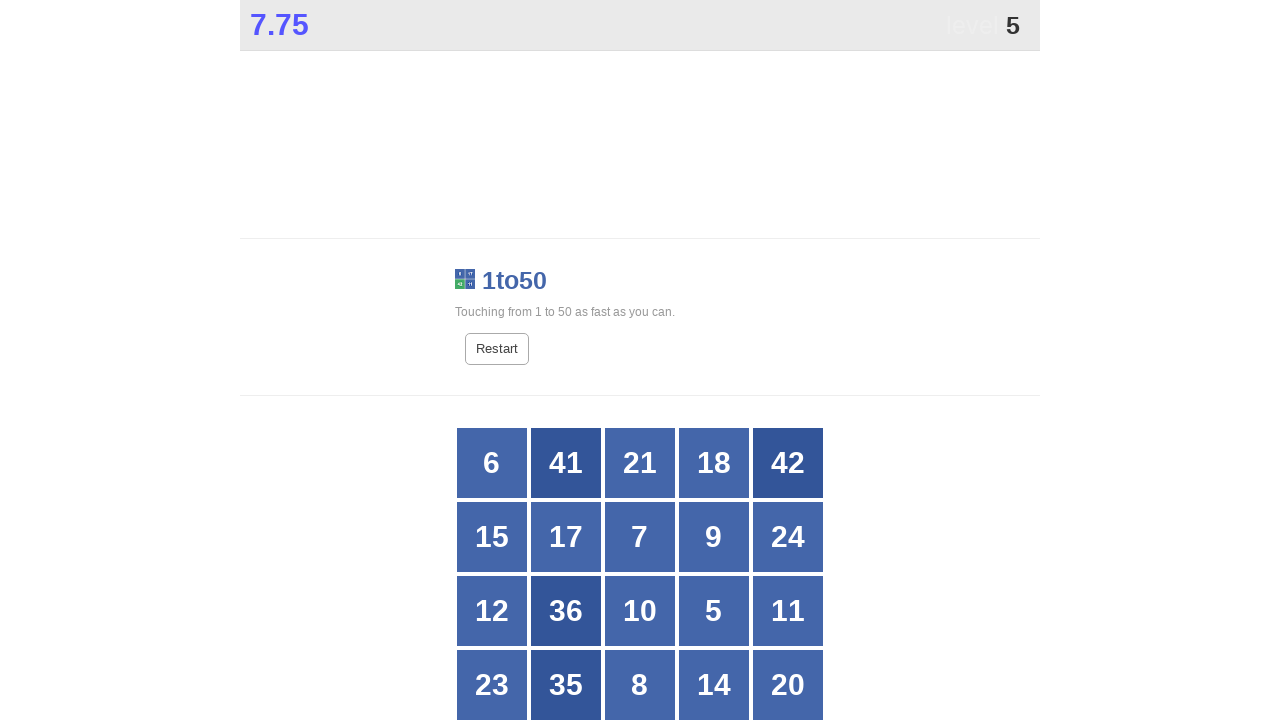

Retrieved button at index 10
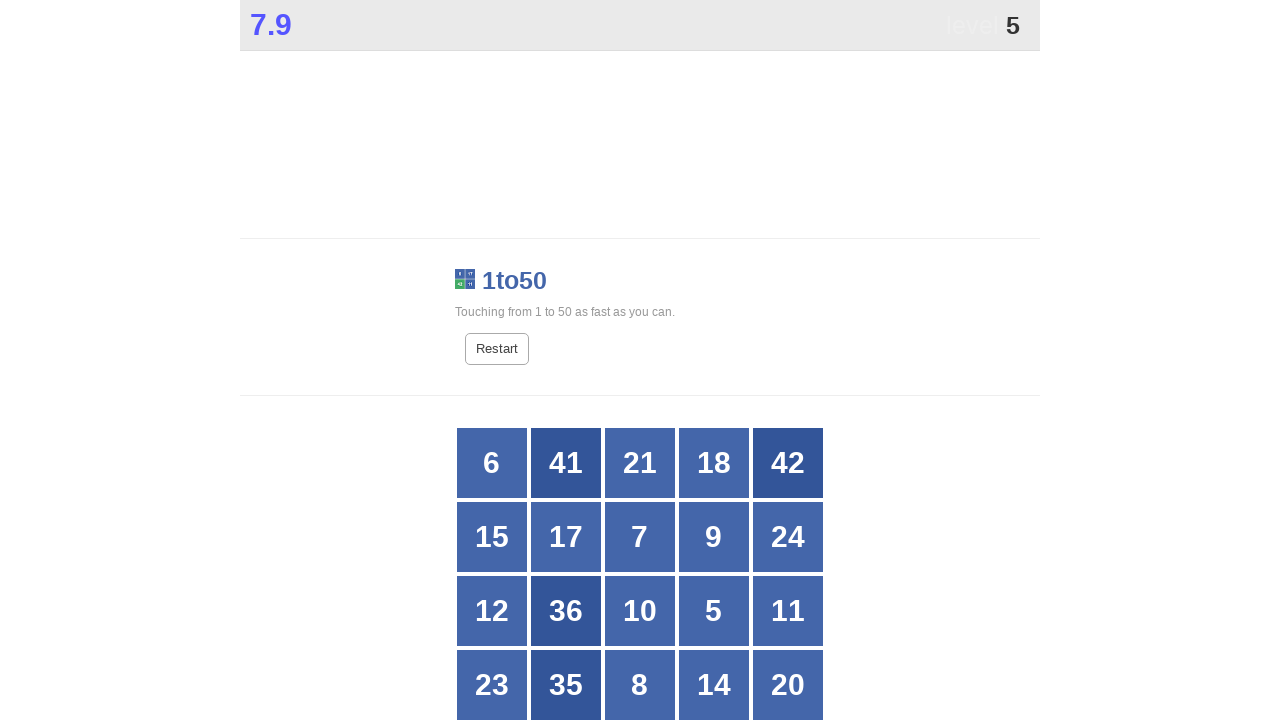

Retrieved button at index 11
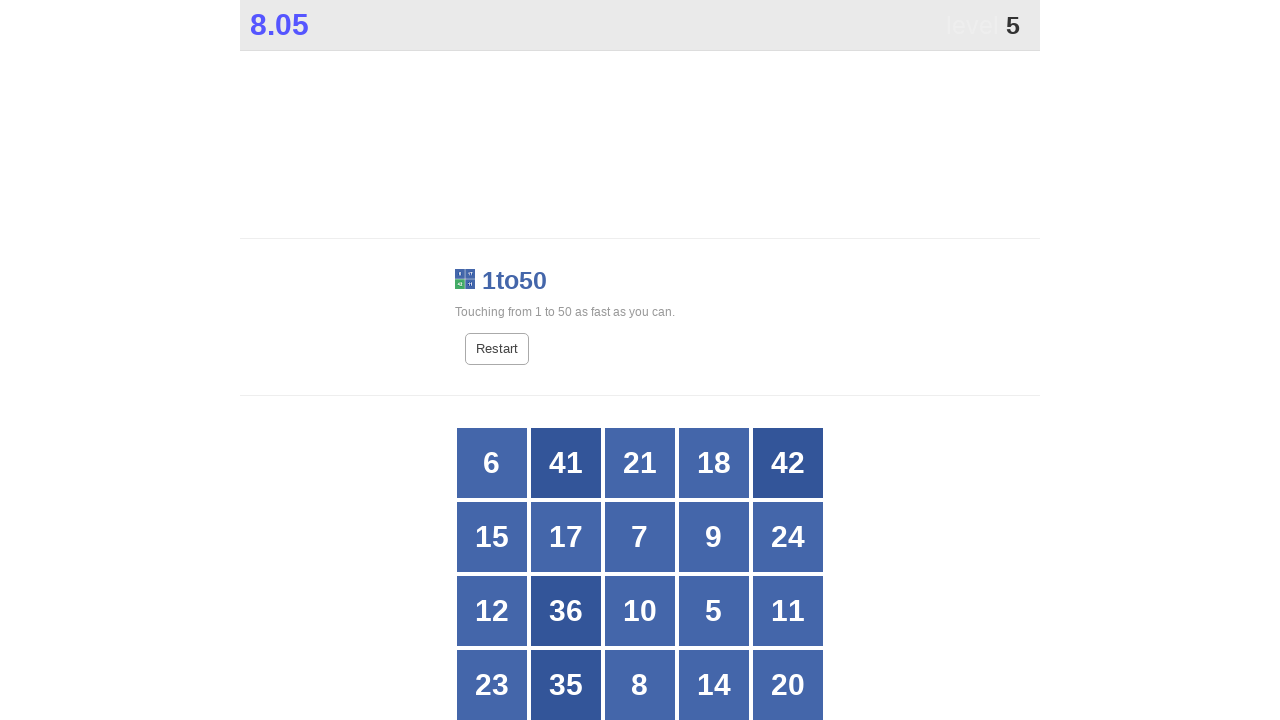

Retrieved button at index 12
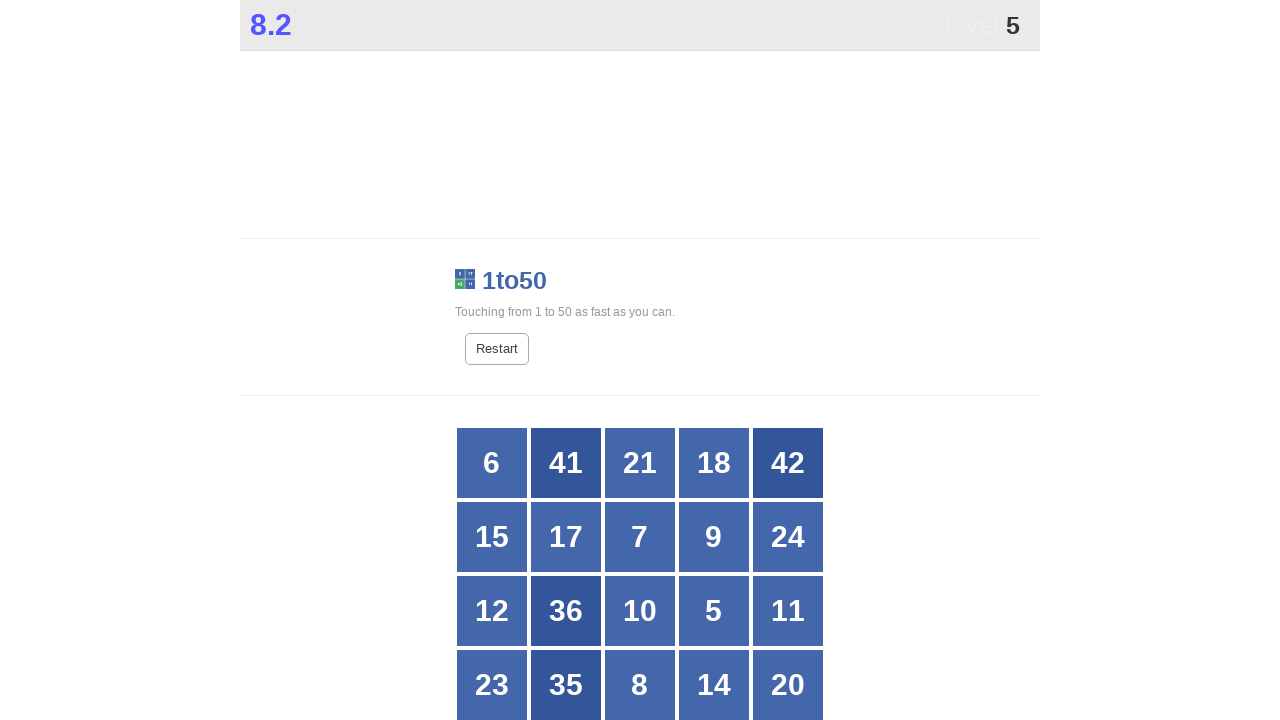

Retrieved button at index 13
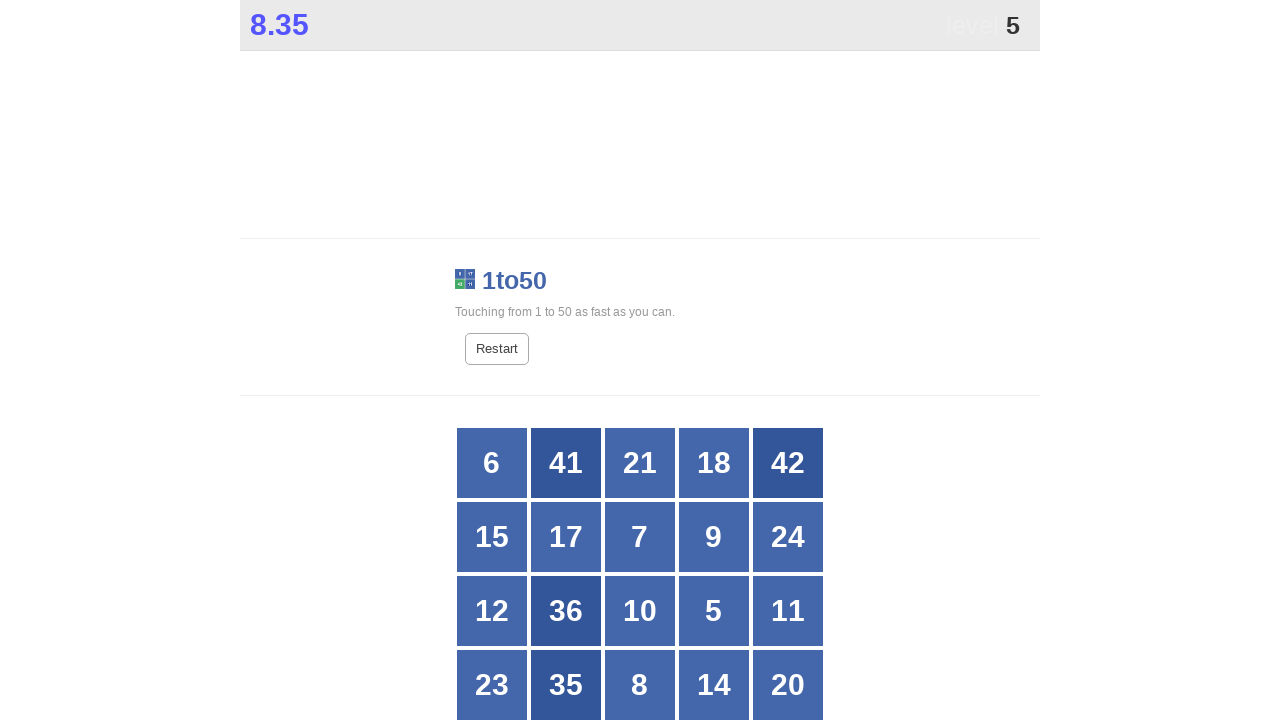

Clicked button with number 5 at (714, 611) on xpath=//*[@id="grid"]/div >> nth=13
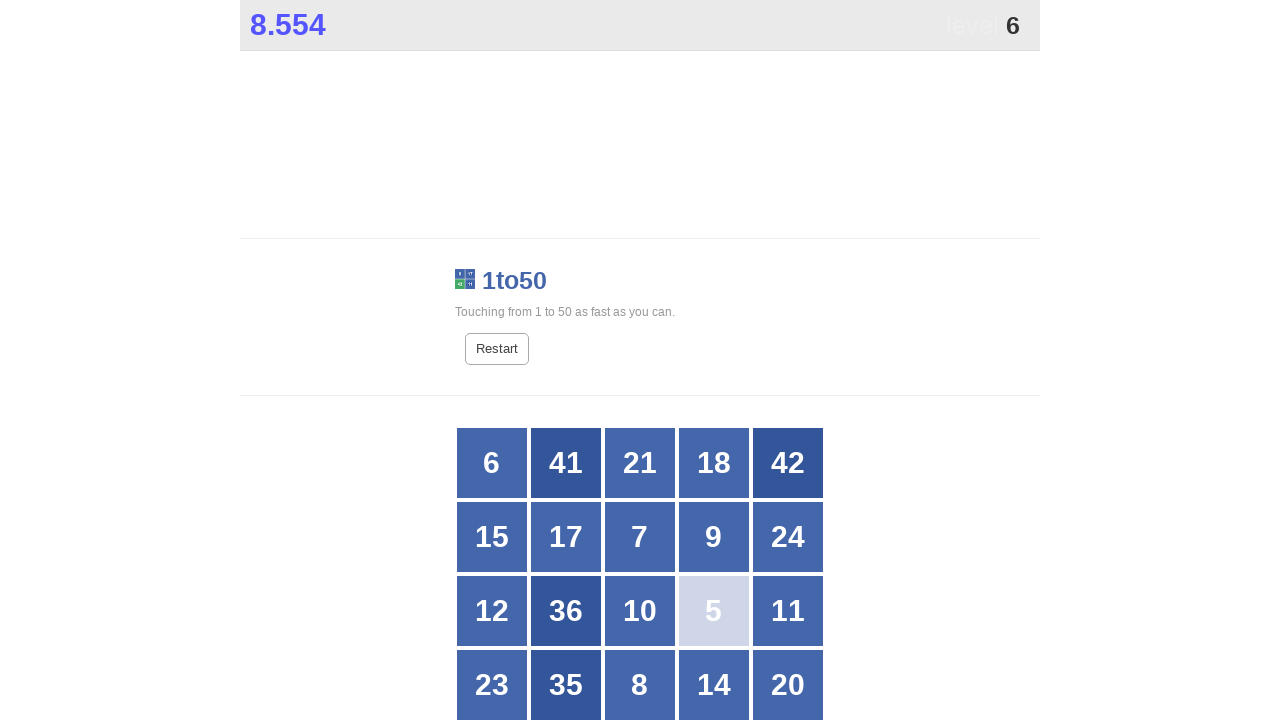

Located all button elements in grid for finding number 6
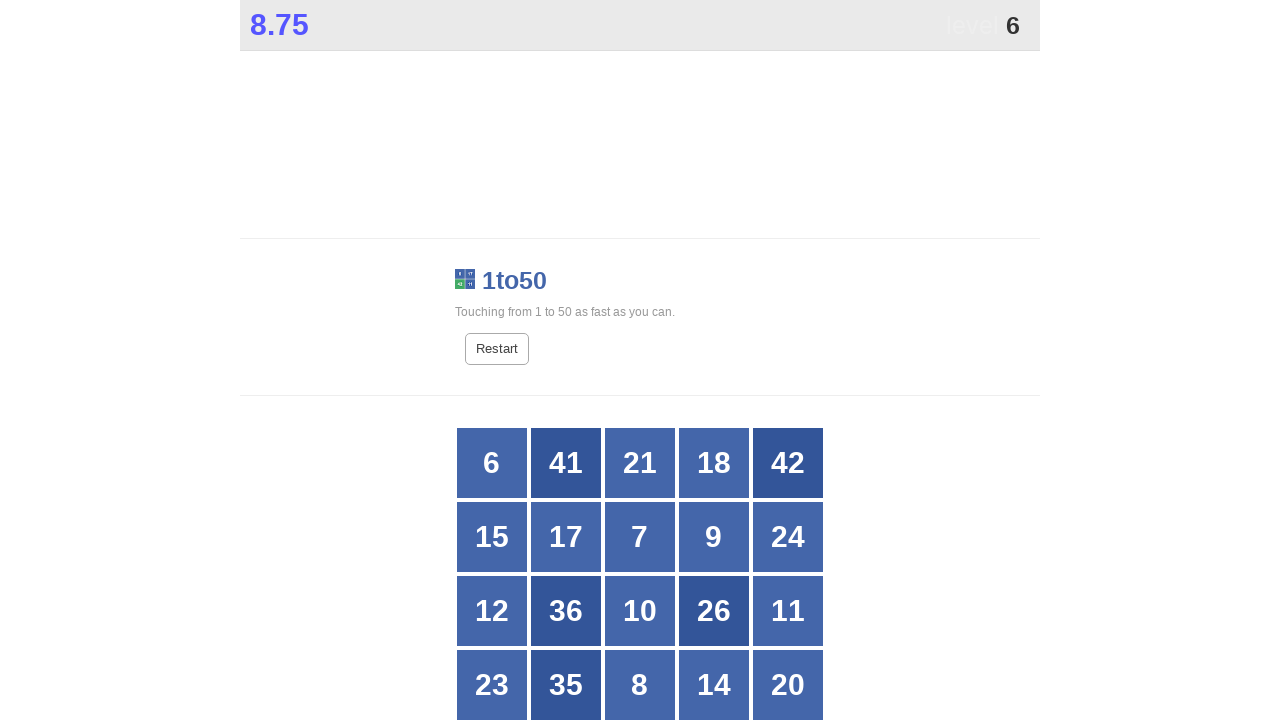

Counted 25 buttons in grid
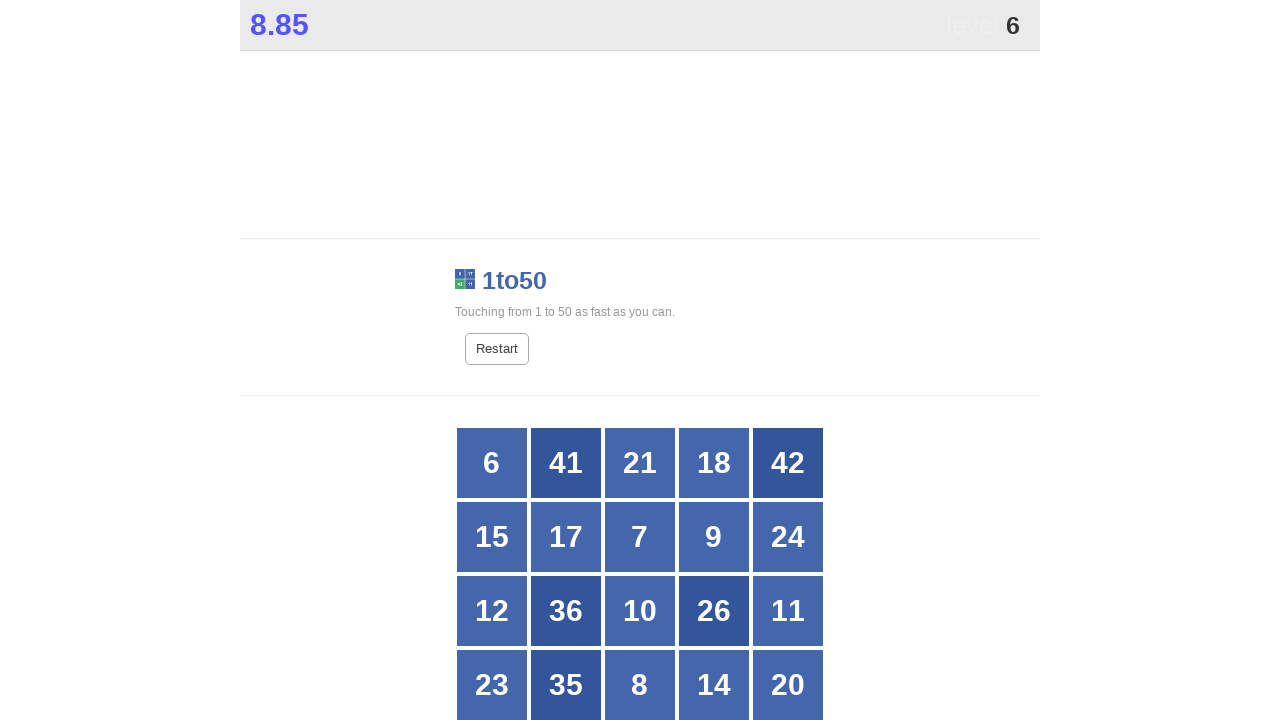

Retrieved button at index 0
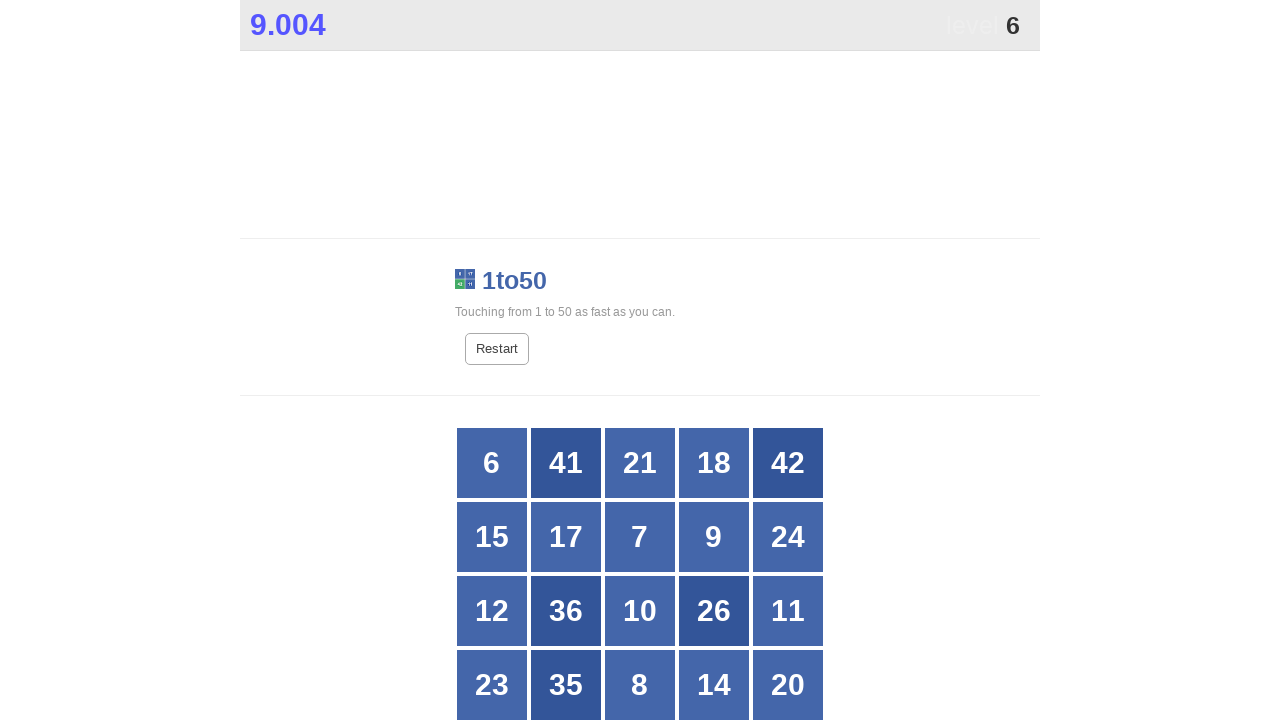

Clicked button with number 6 at (492, 463) on xpath=//*[@id="grid"]/div >> nth=0
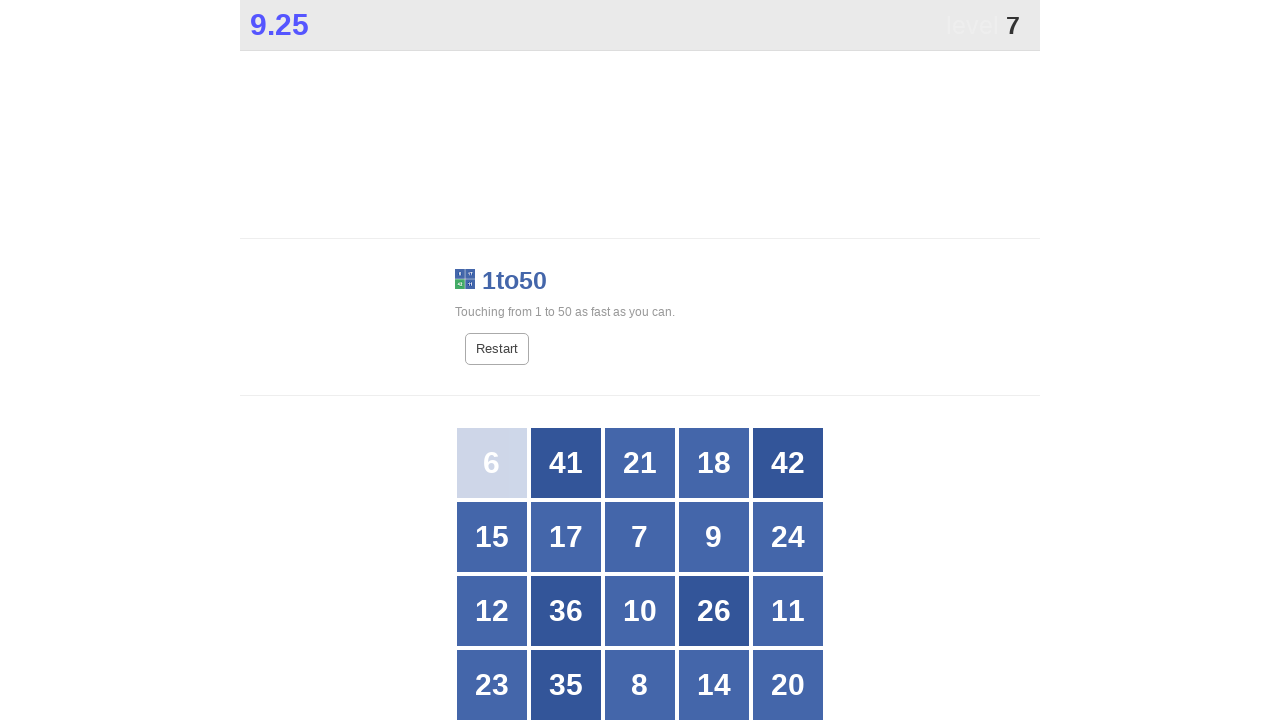

Located all button elements in grid for finding number 7
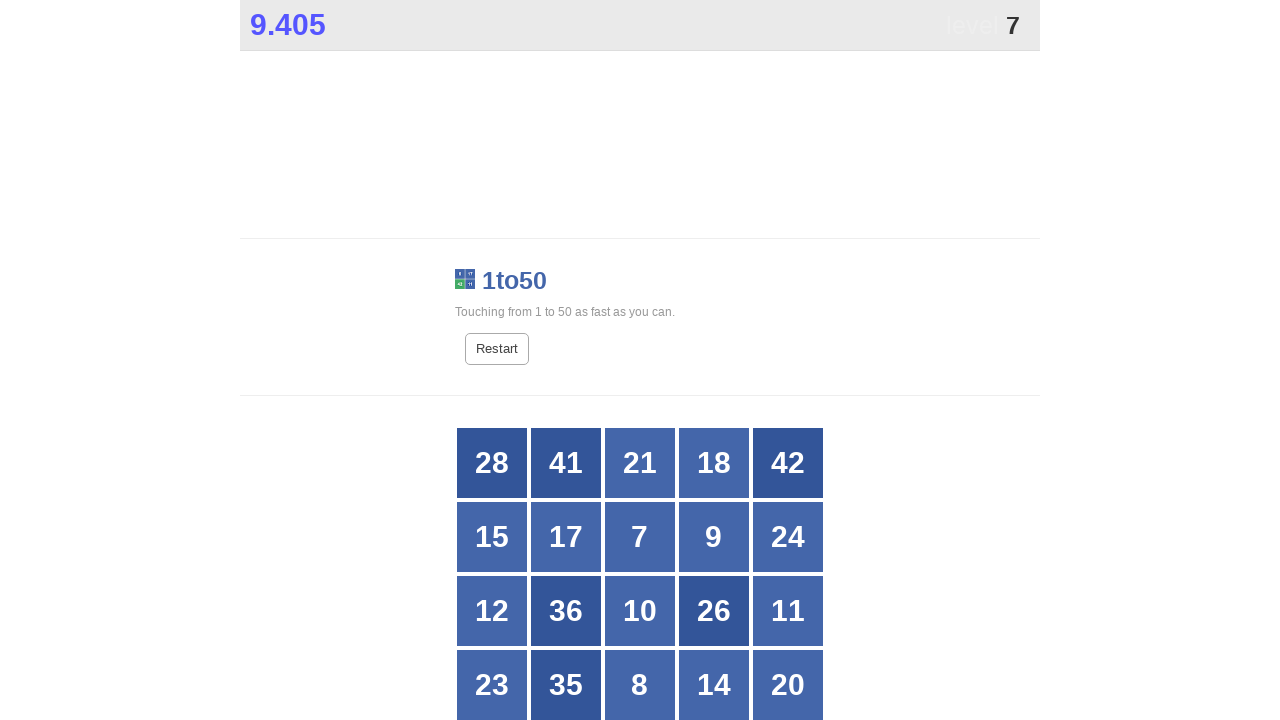

Counted 25 buttons in grid
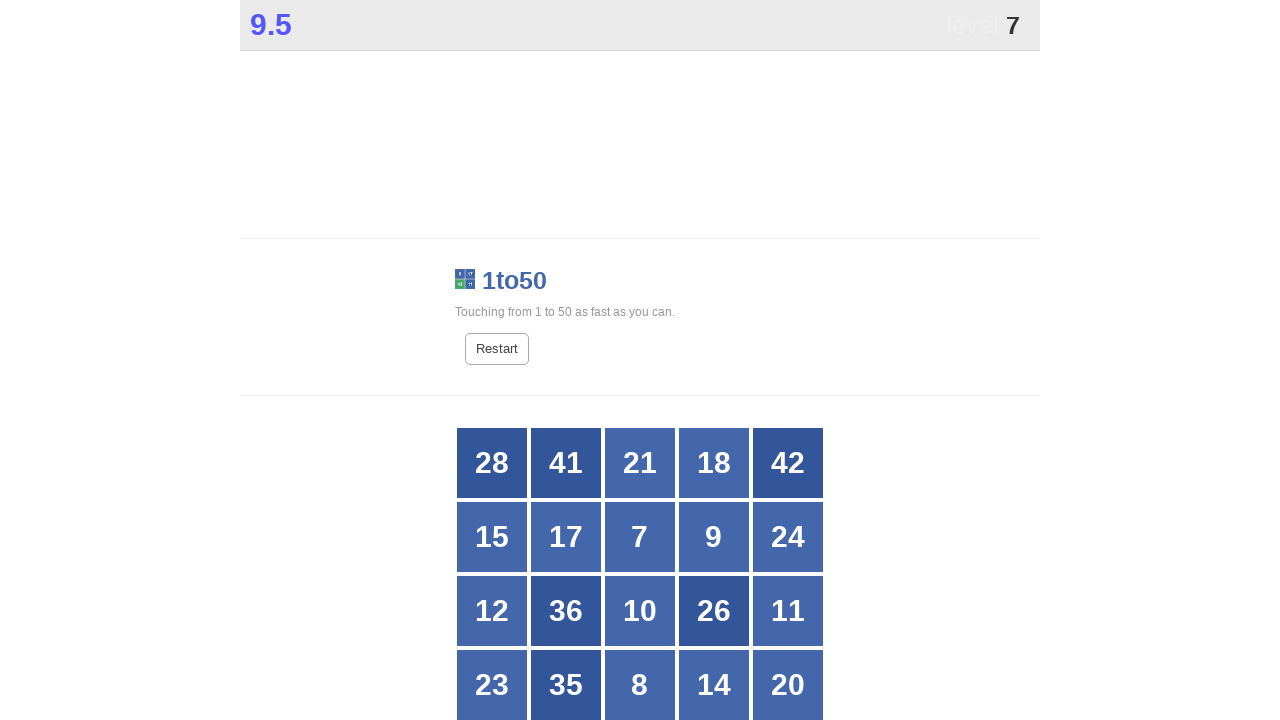

Retrieved button at index 0
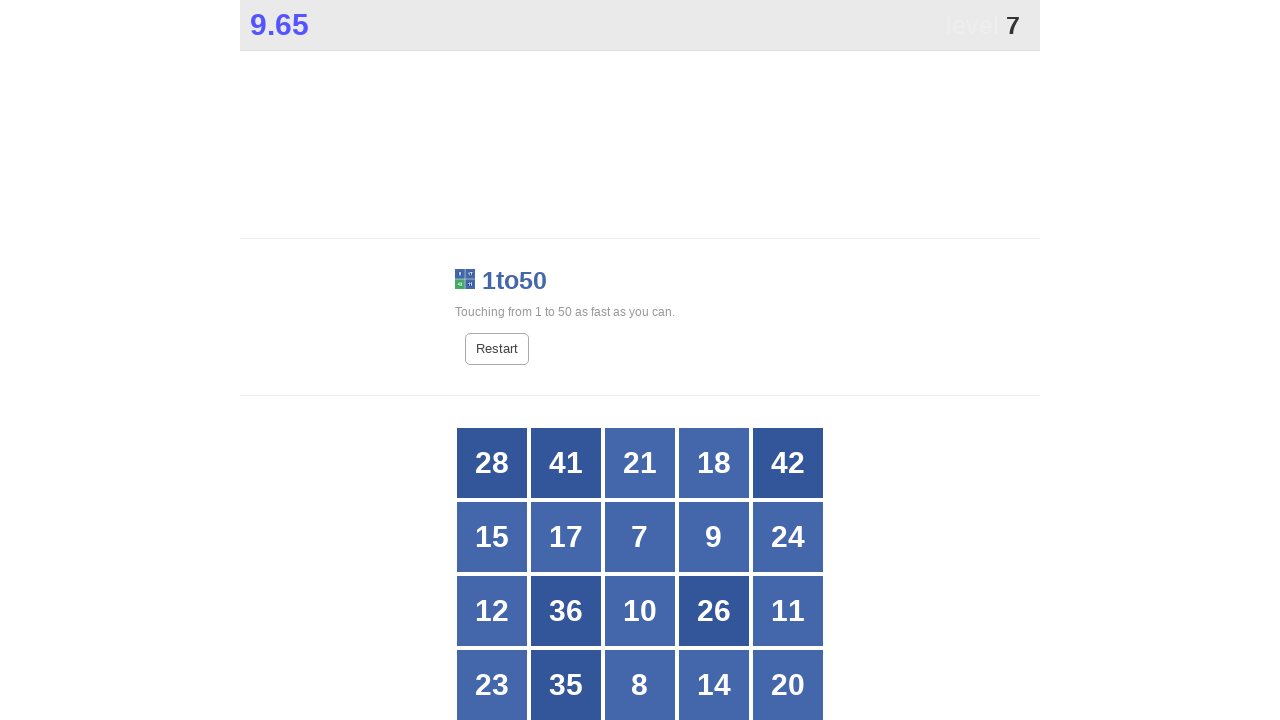

Retrieved button at index 1
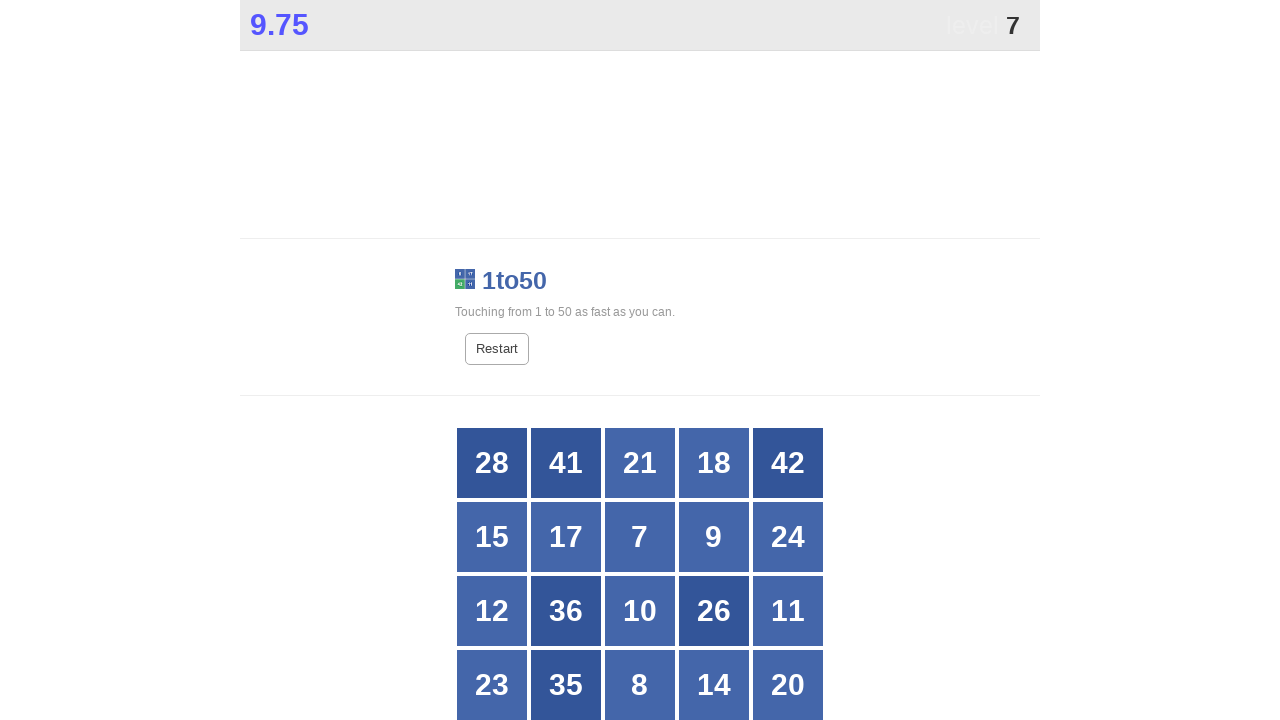

Retrieved button at index 2
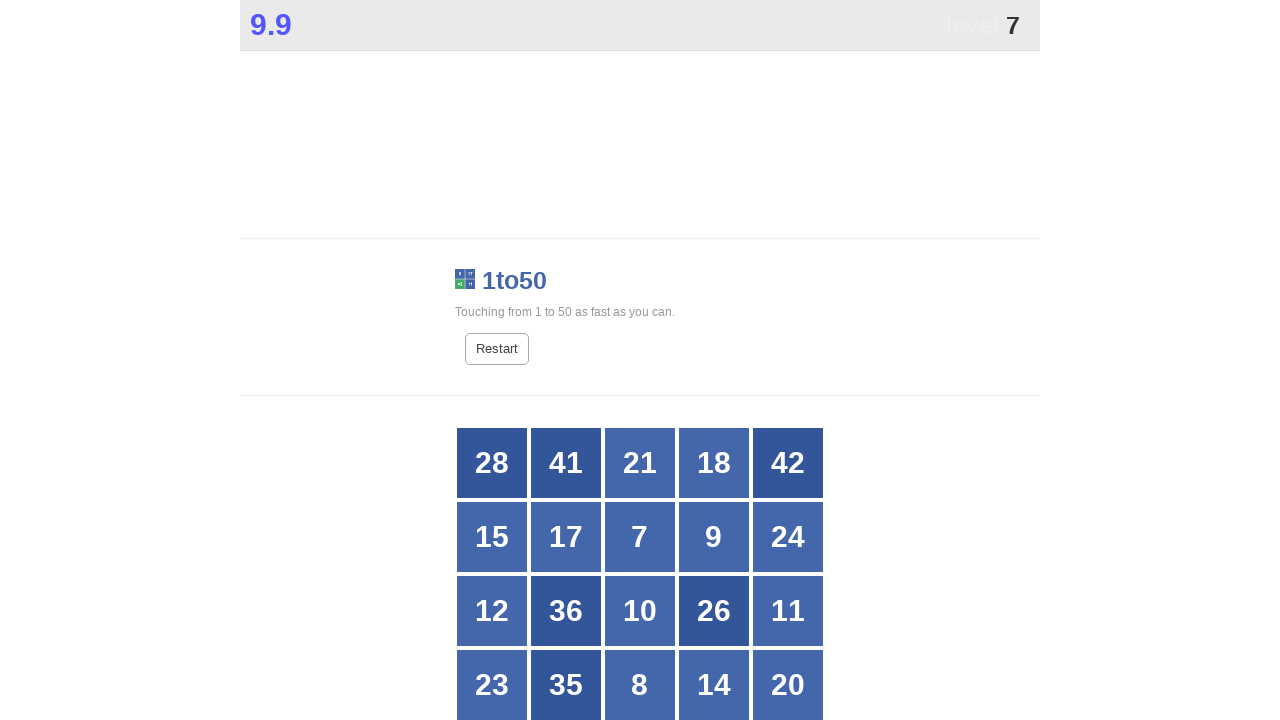

Retrieved button at index 3
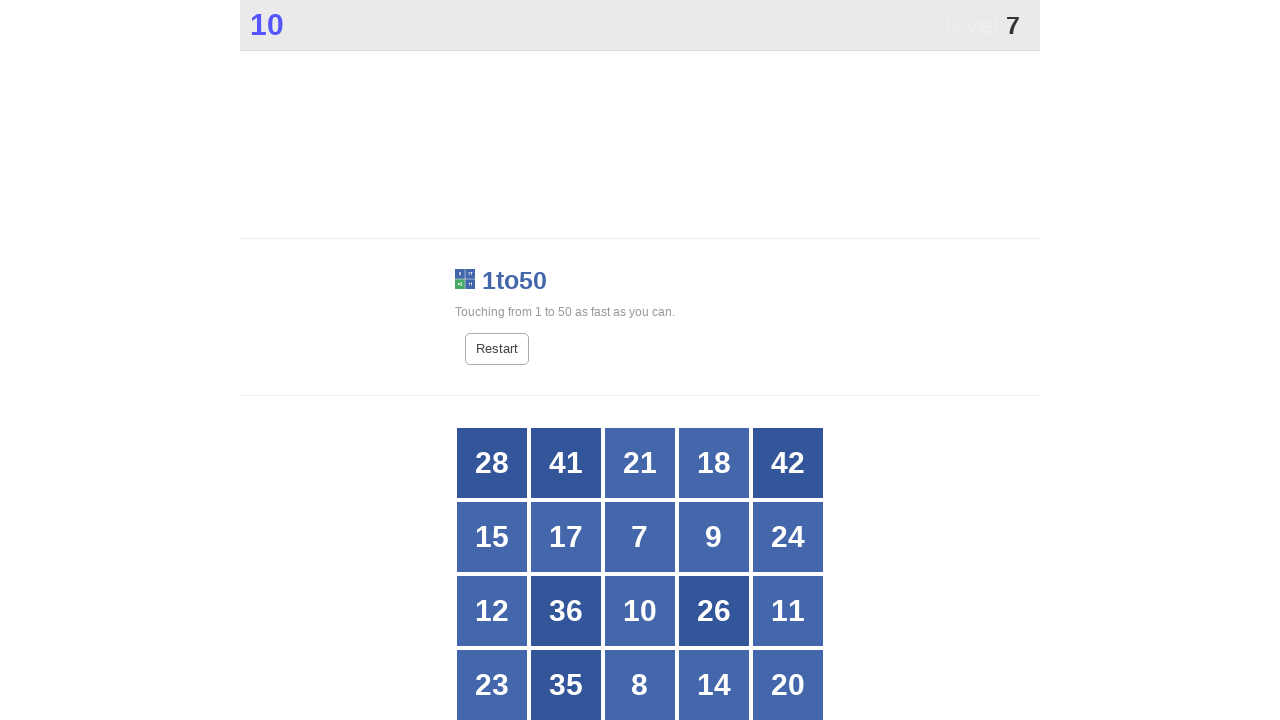

Retrieved button at index 4
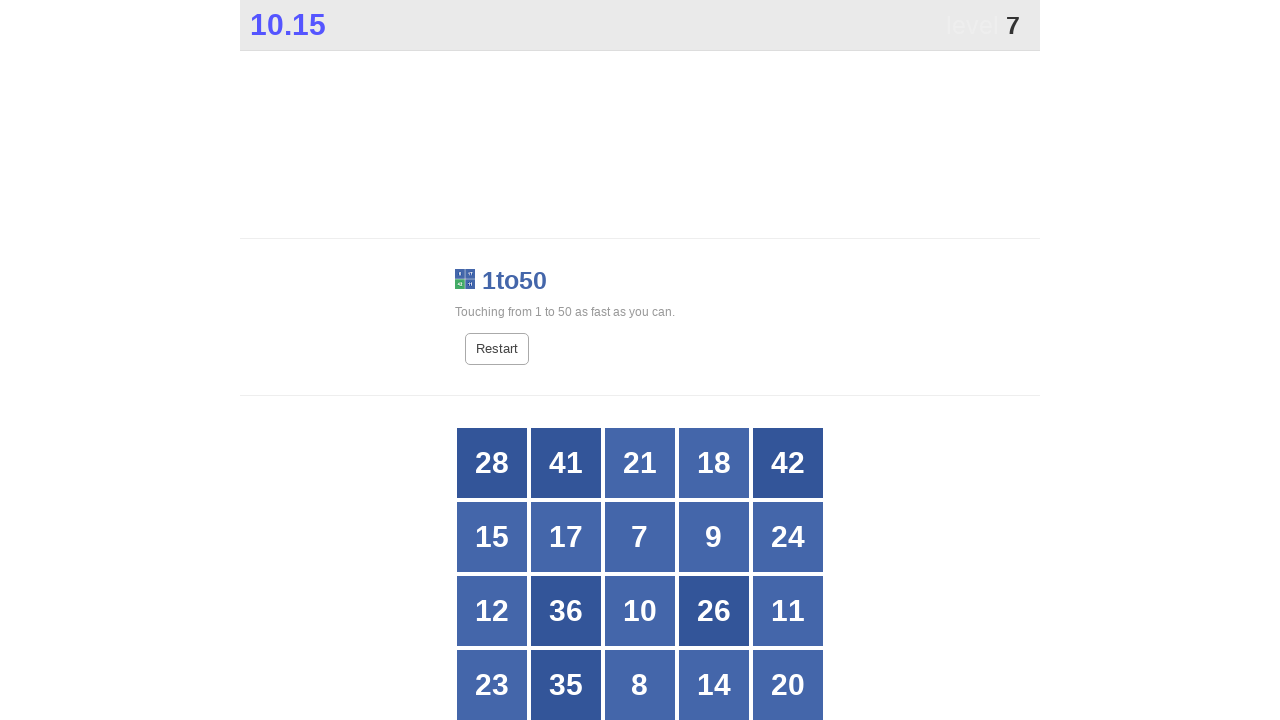

Retrieved button at index 5
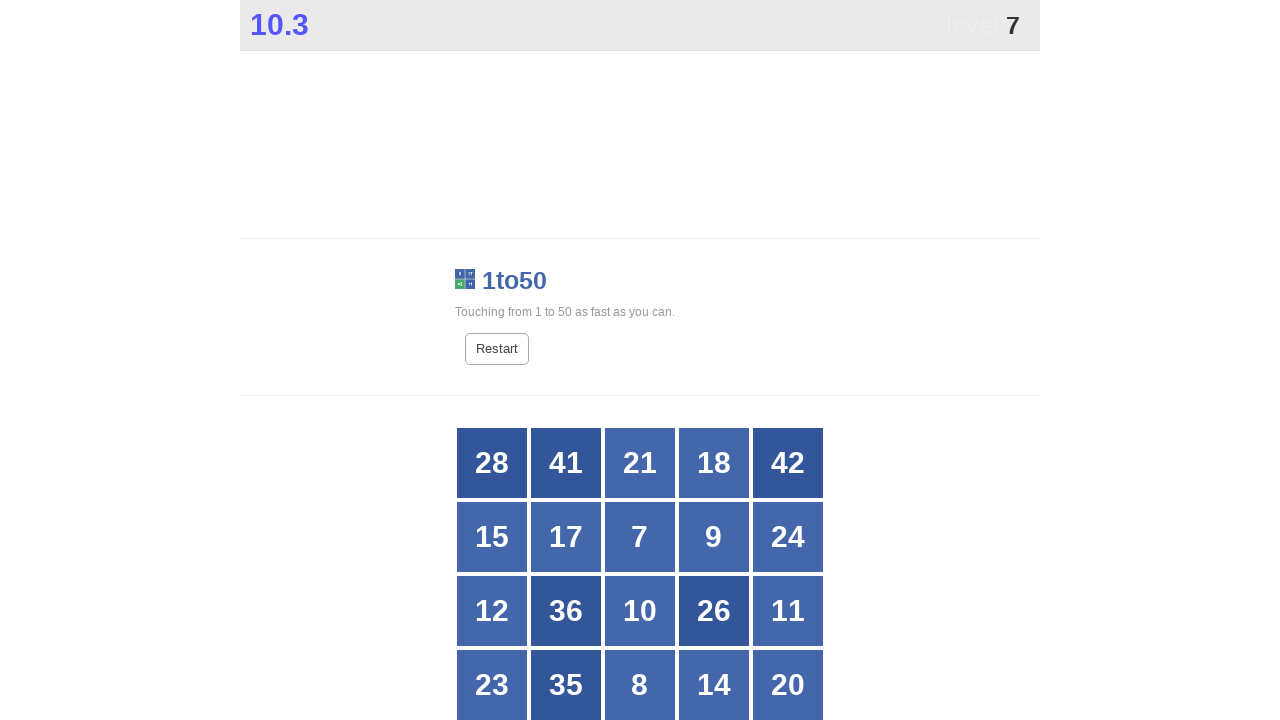

Retrieved button at index 6
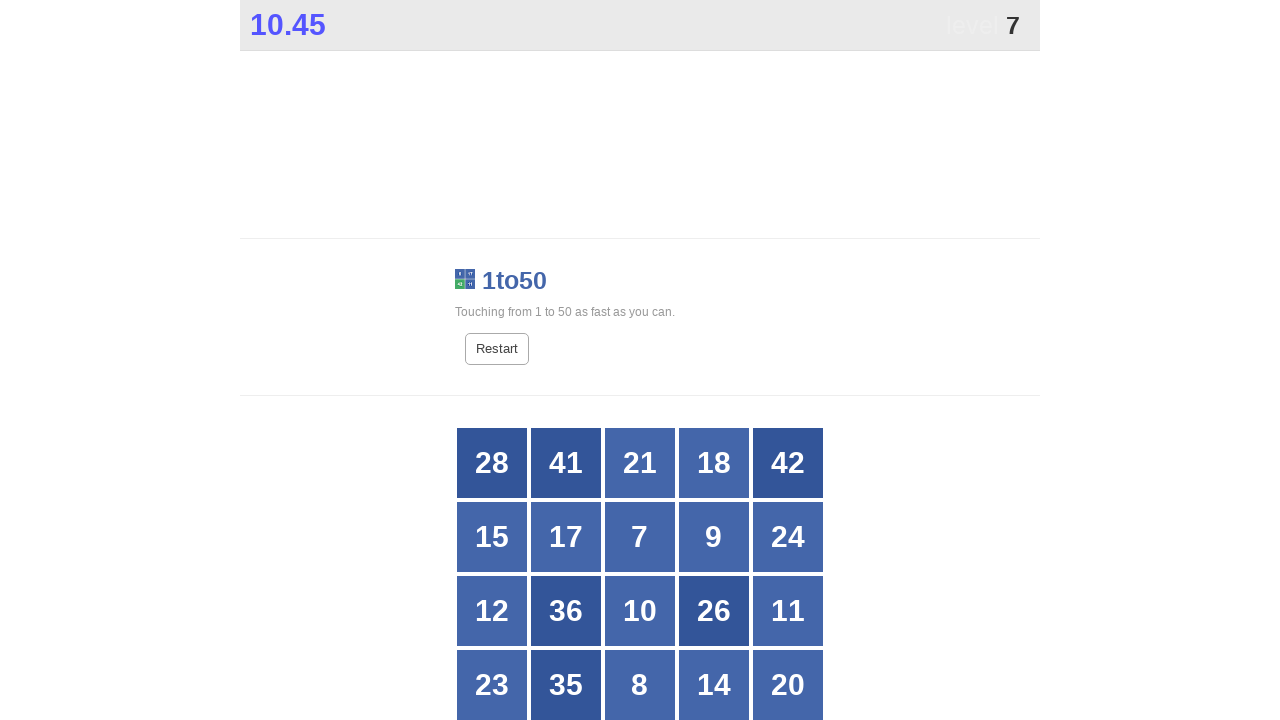

Retrieved button at index 7
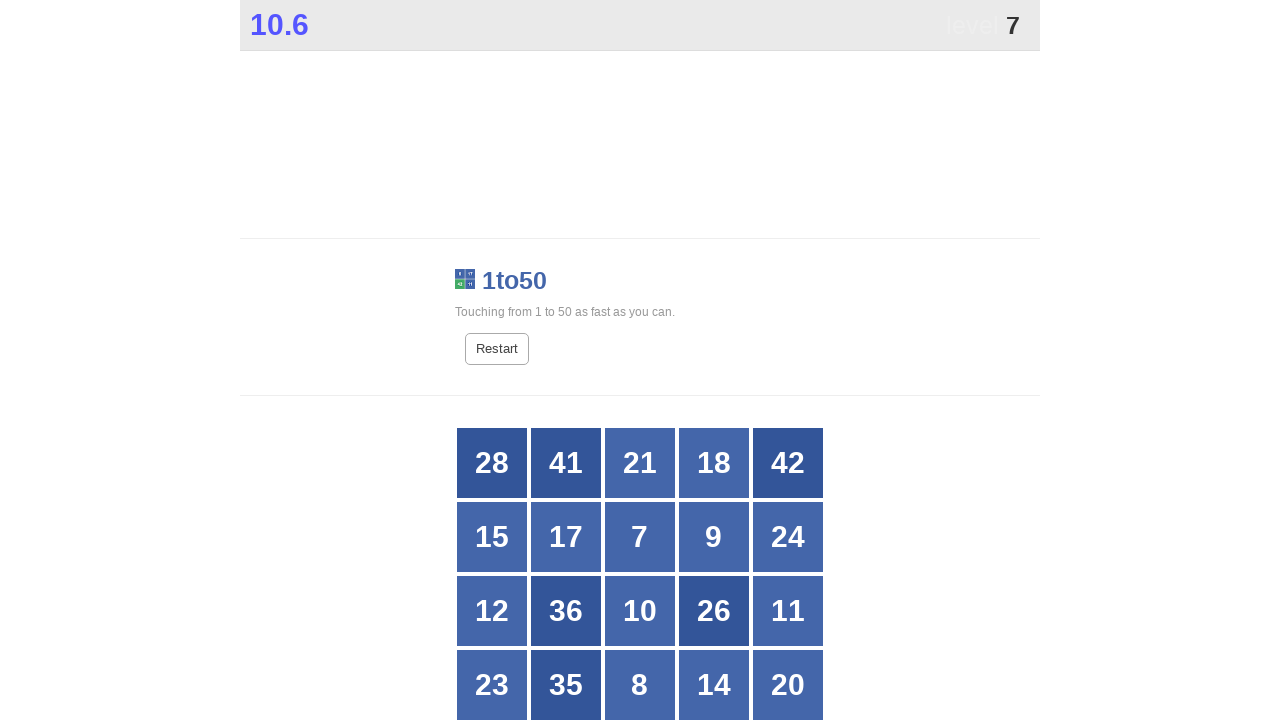

Clicked button with number 7 at (640, 537) on xpath=//*[@id="grid"]/div >> nth=7
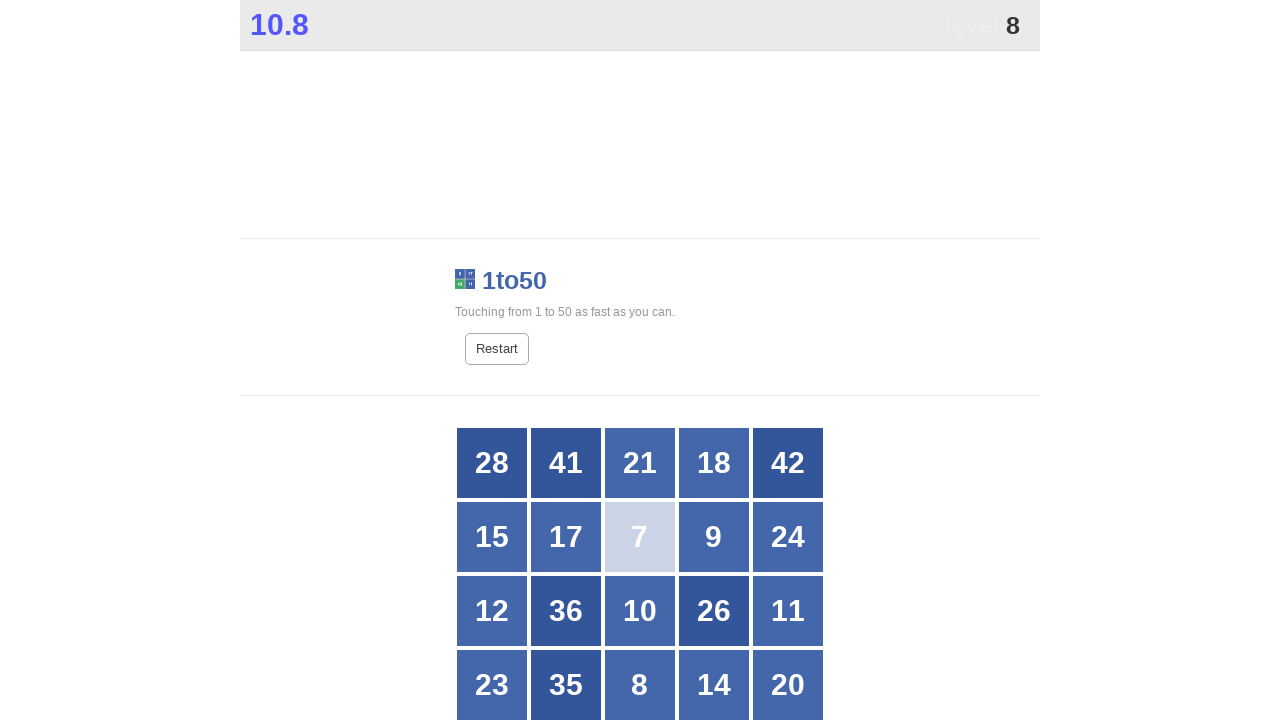

Located all button elements in grid for finding number 8
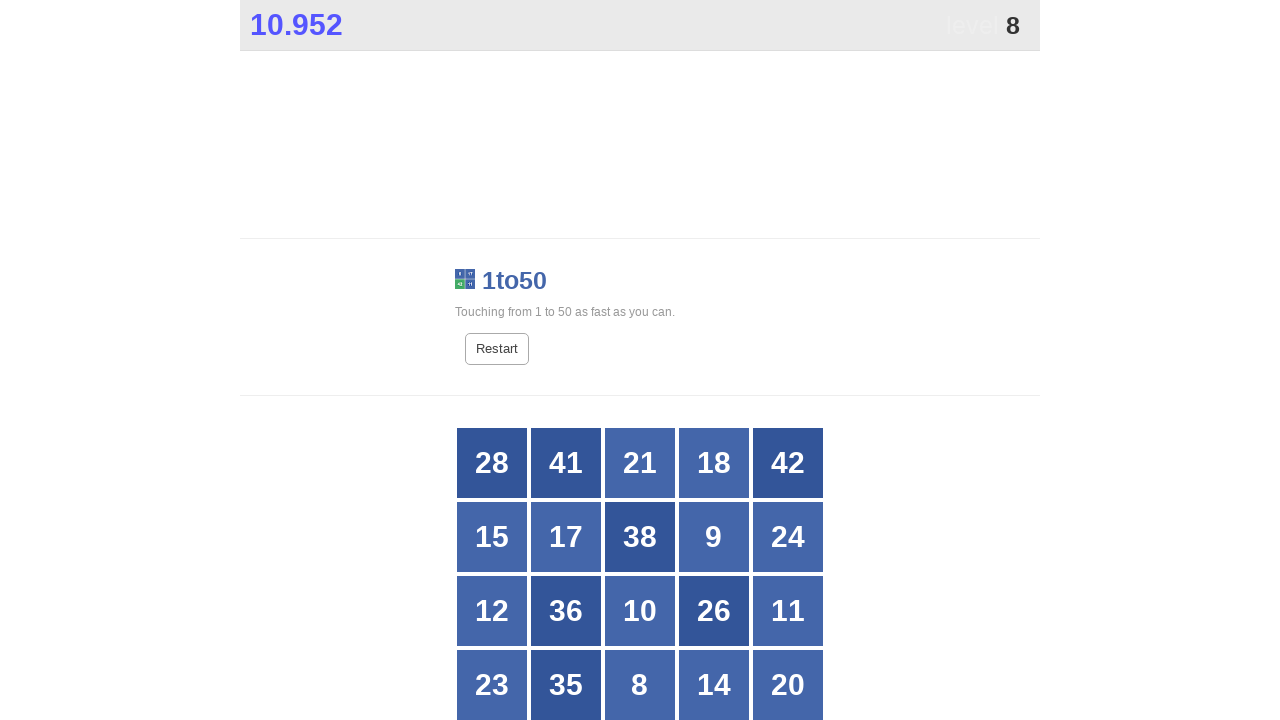

Counted 25 buttons in grid
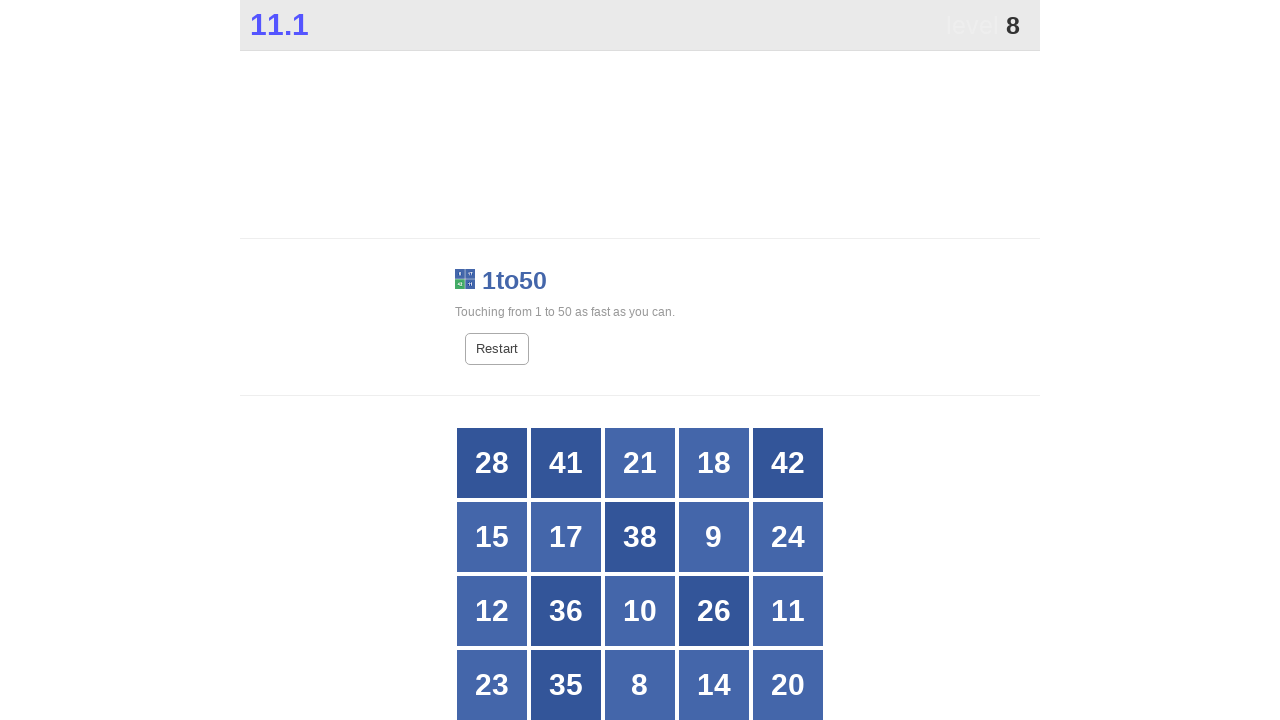

Retrieved button at index 0
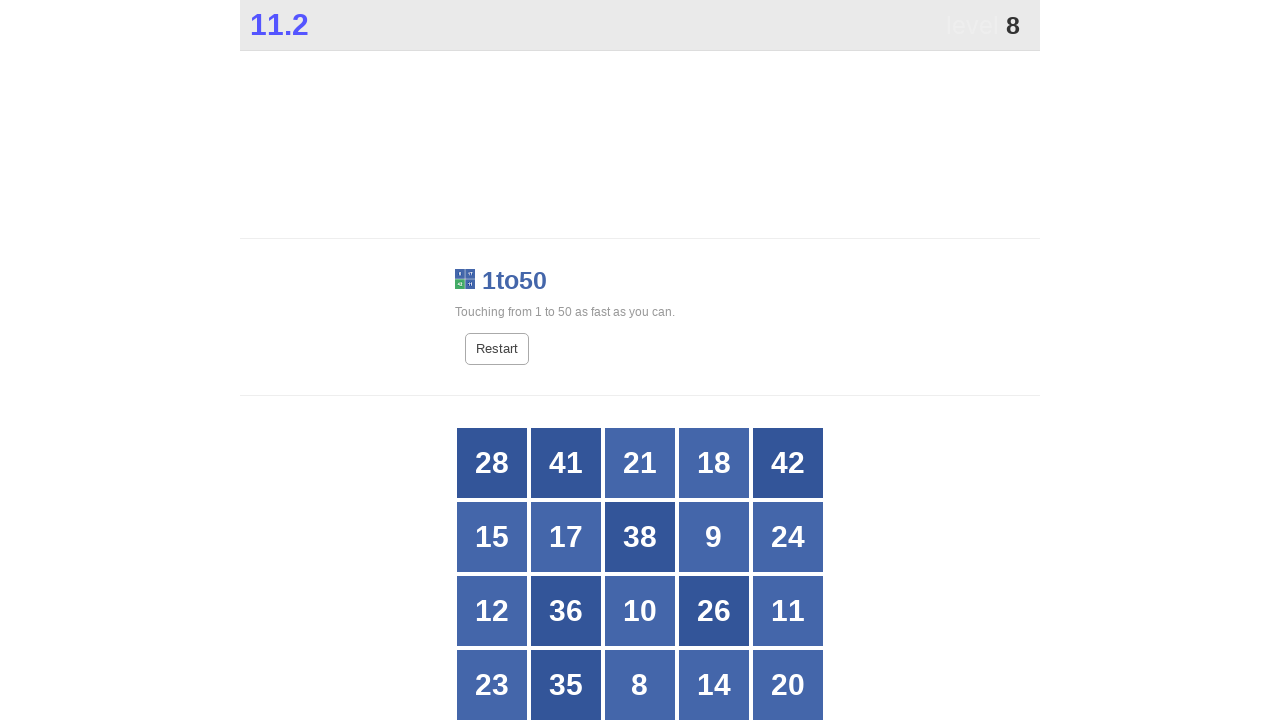

Retrieved button at index 1
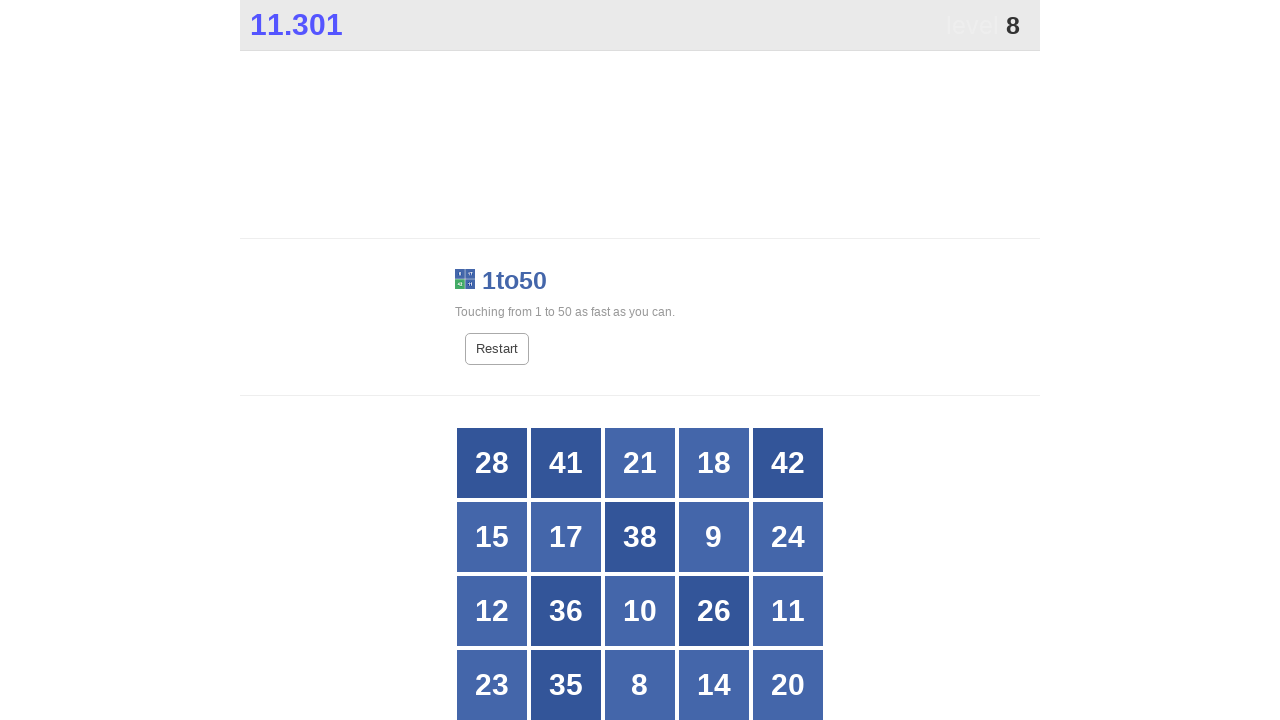

Retrieved button at index 2
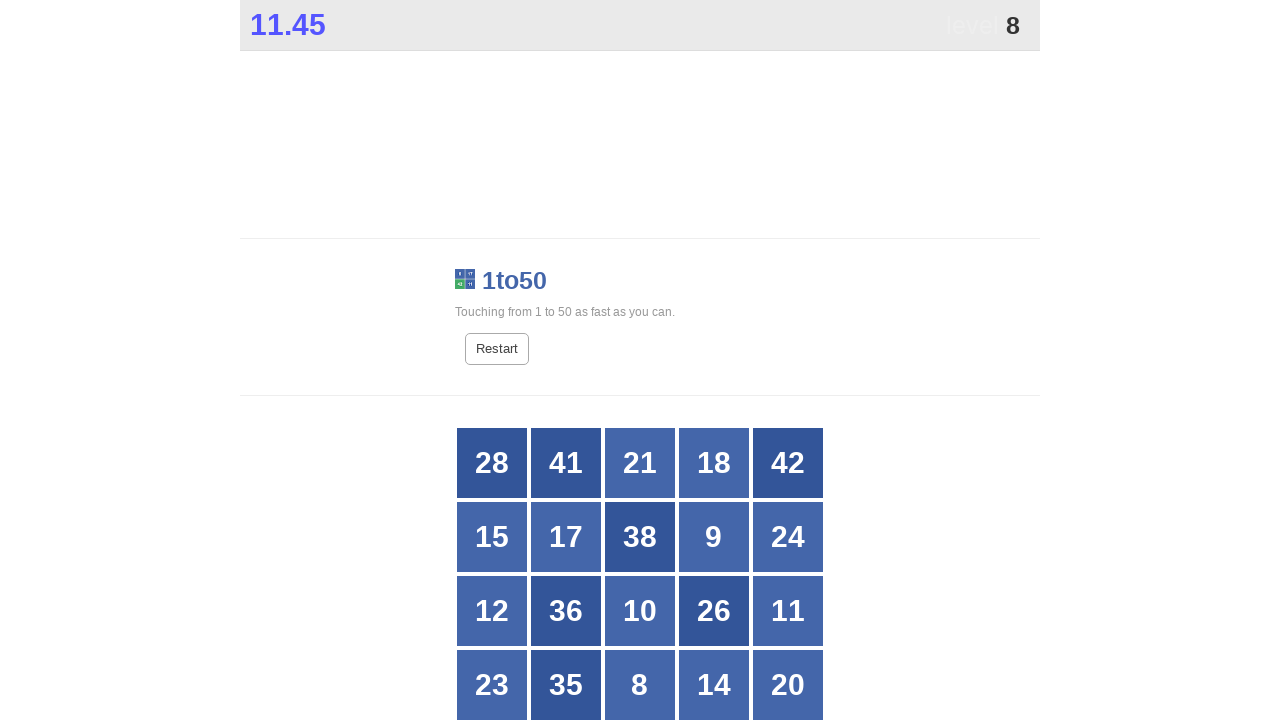

Retrieved button at index 3
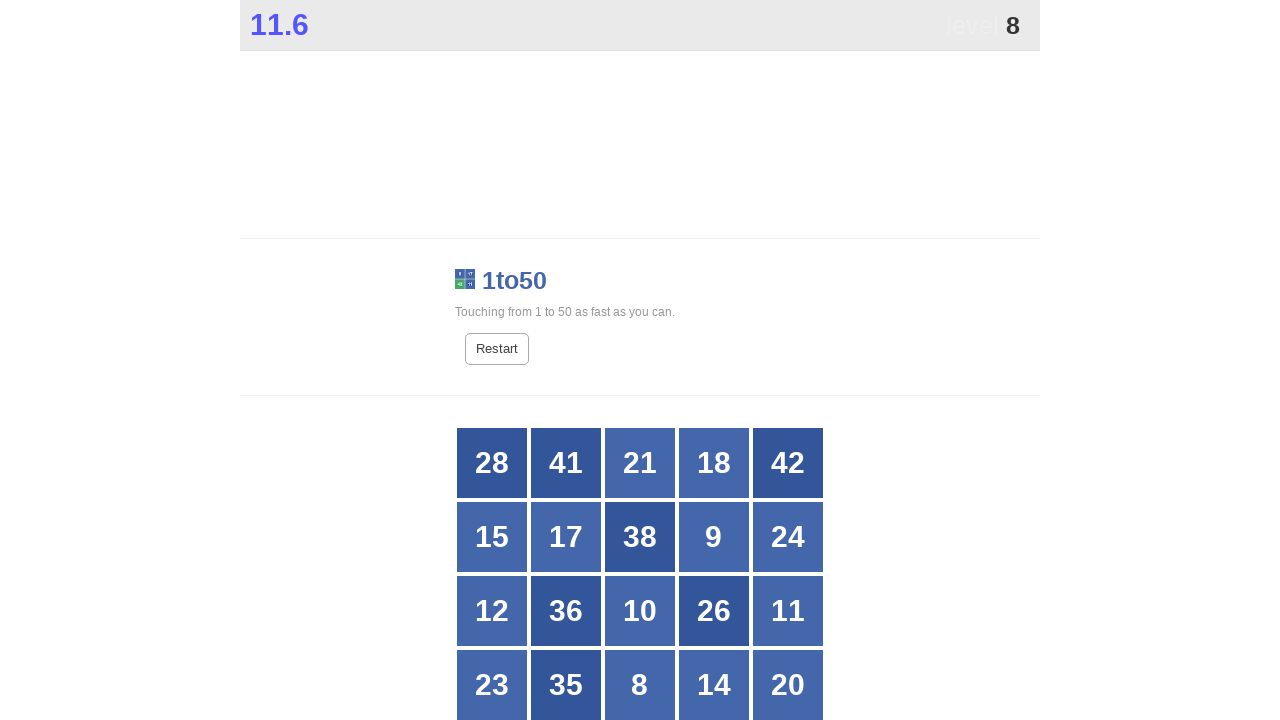

Retrieved button at index 4
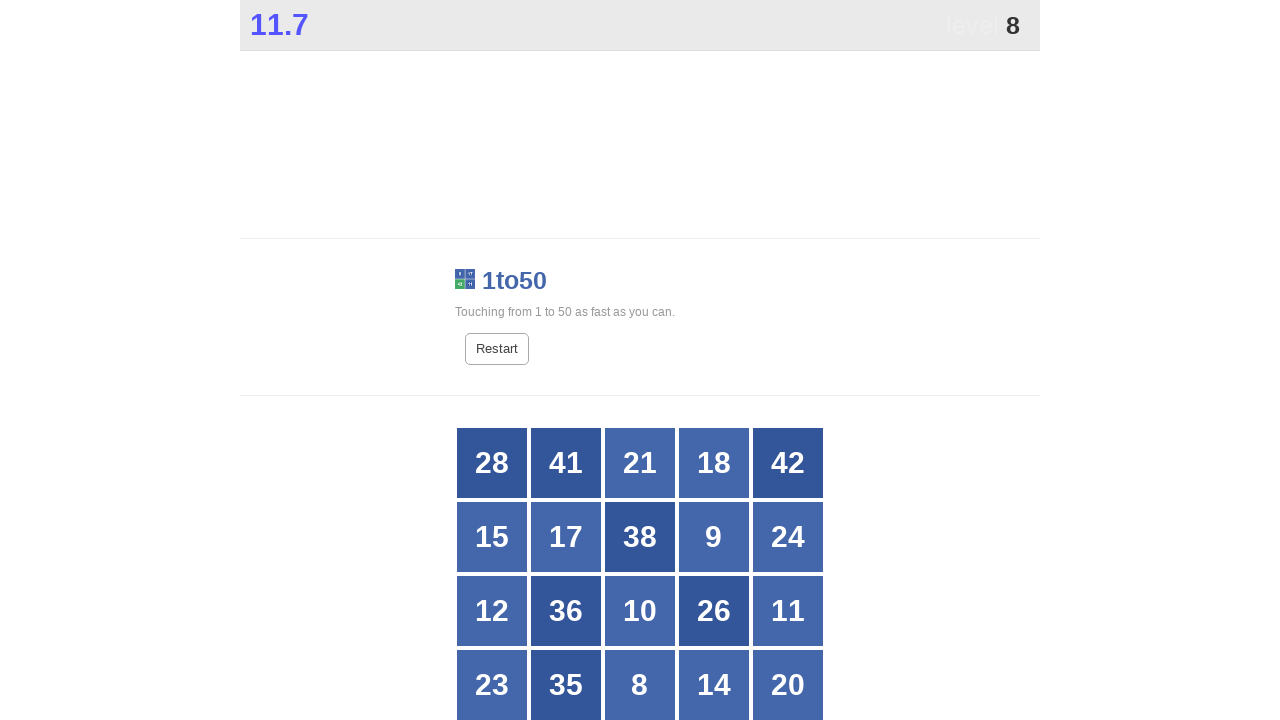

Retrieved button at index 5
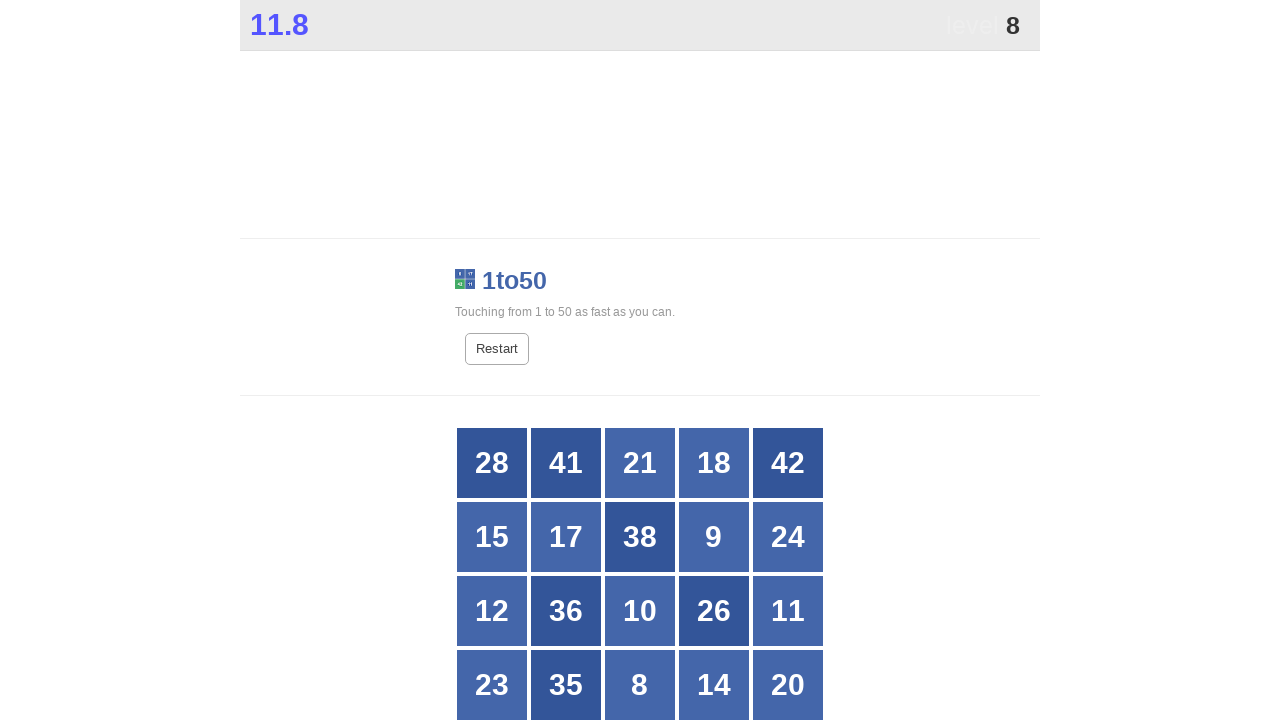

Retrieved button at index 6
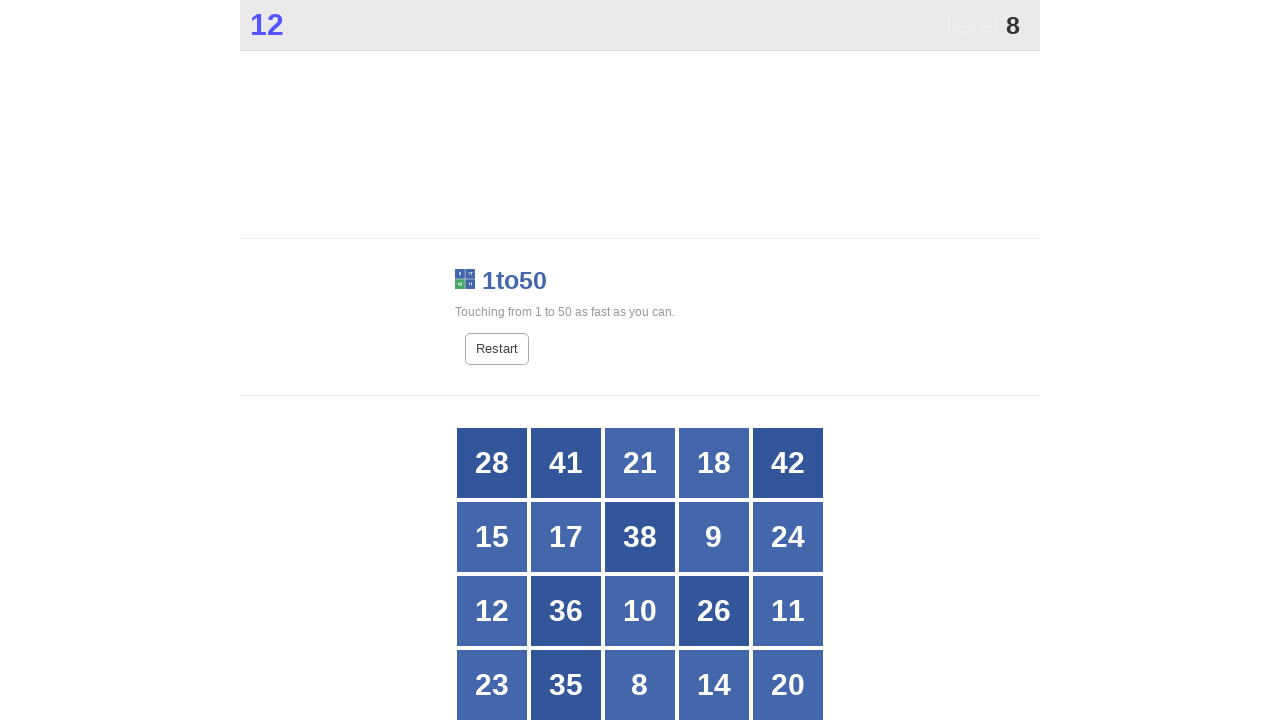

Retrieved button at index 7
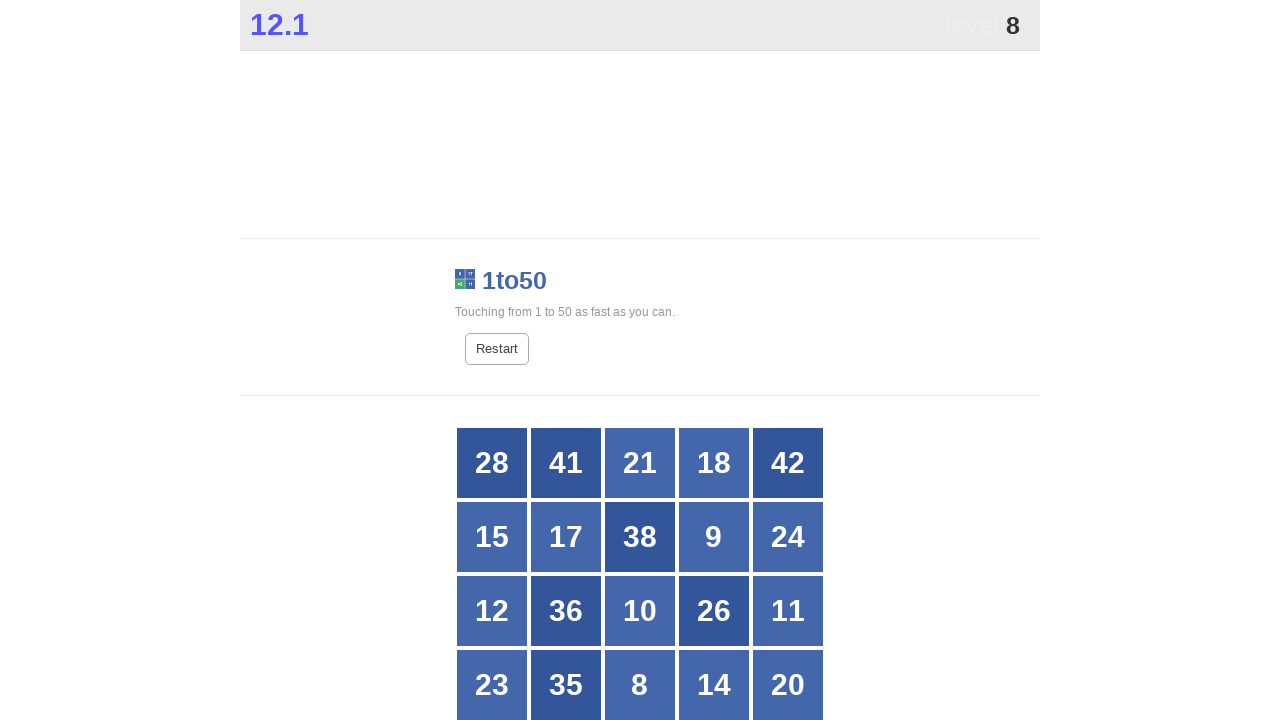

Retrieved button at index 8
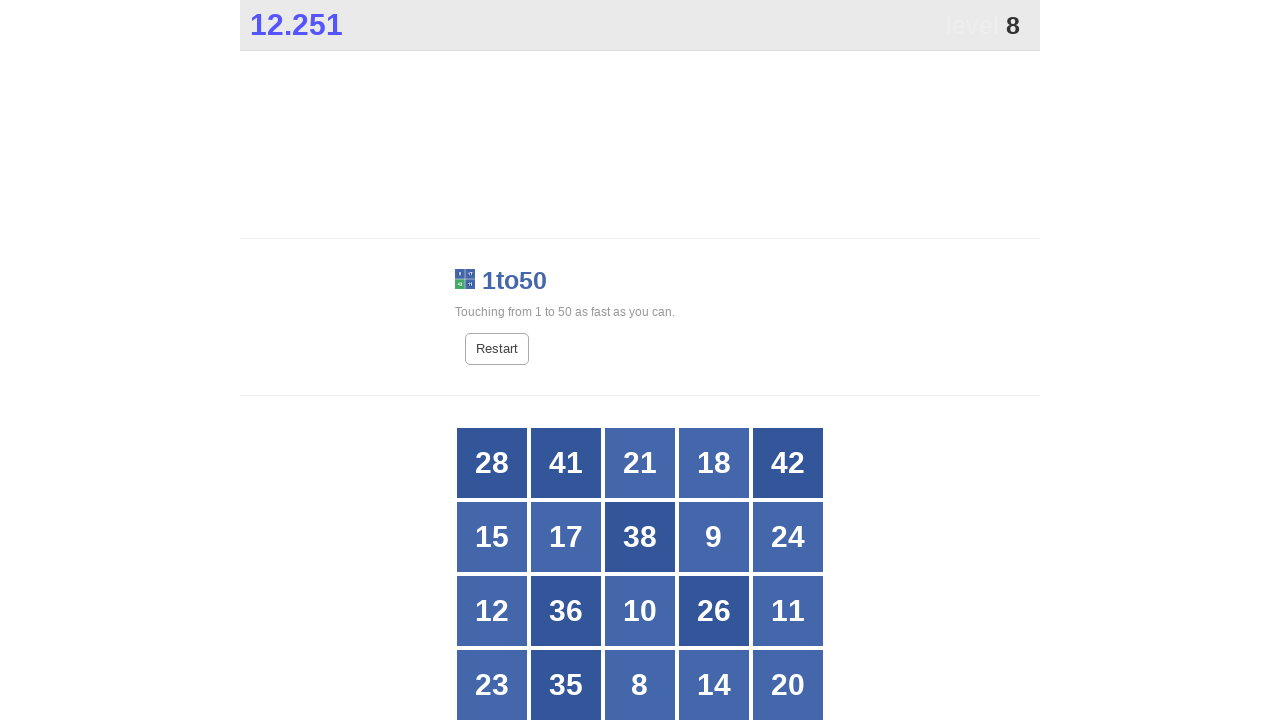

Retrieved button at index 9
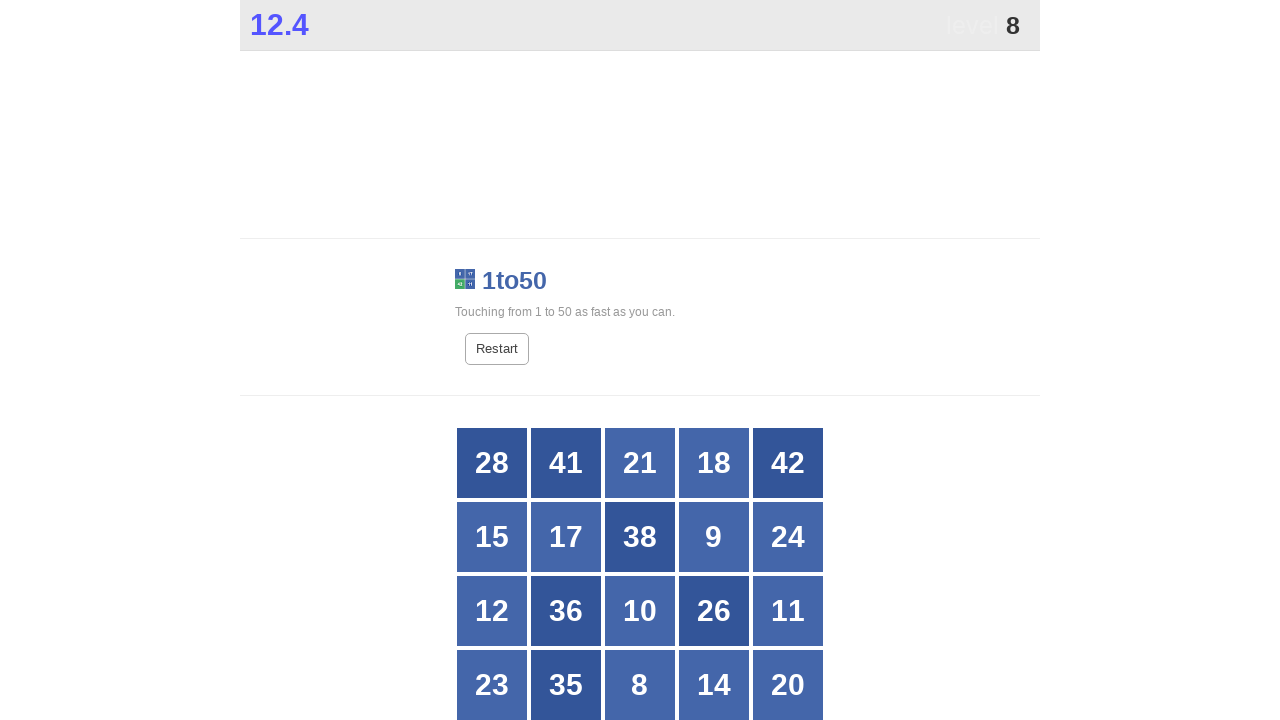

Retrieved button at index 10
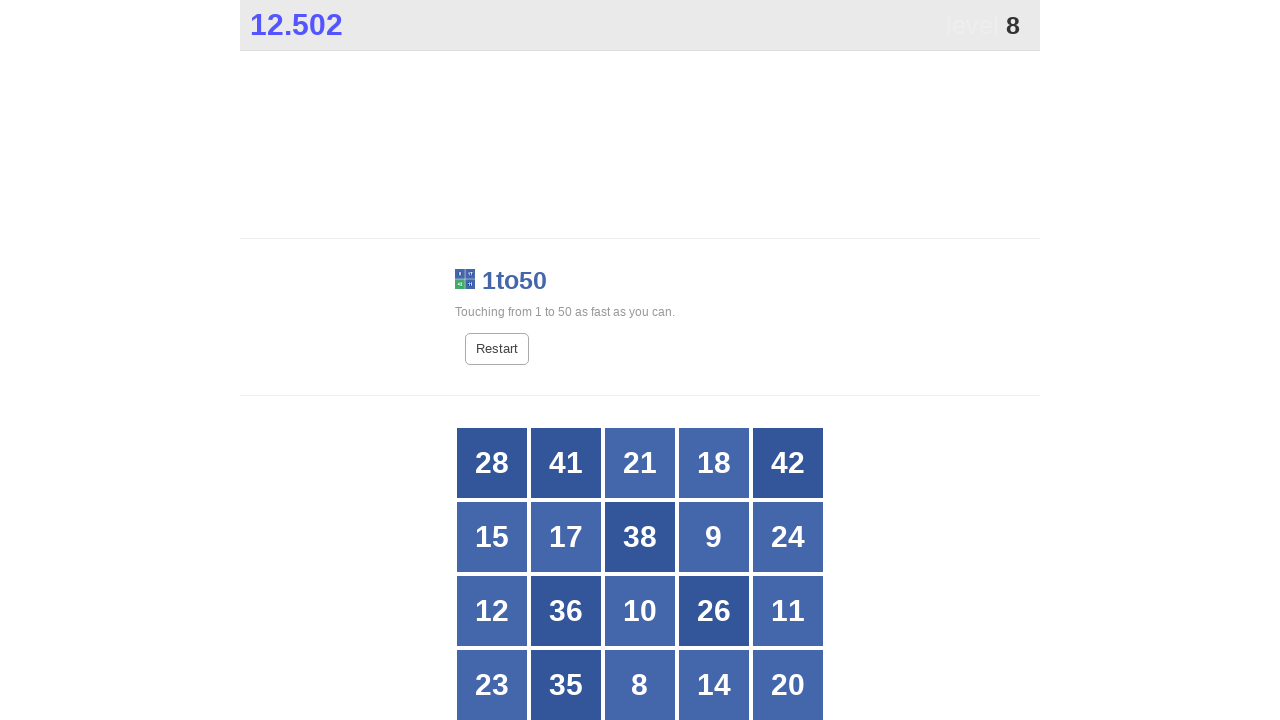

Retrieved button at index 11
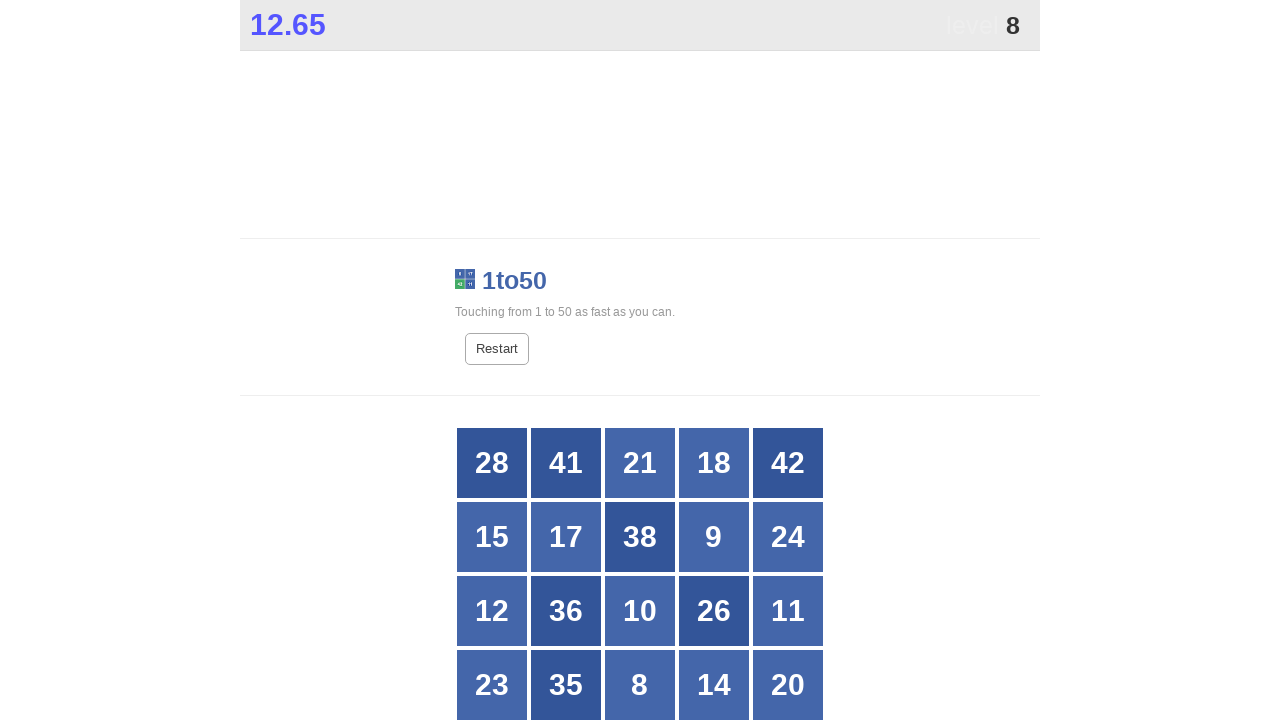

Retrieved button at index 12
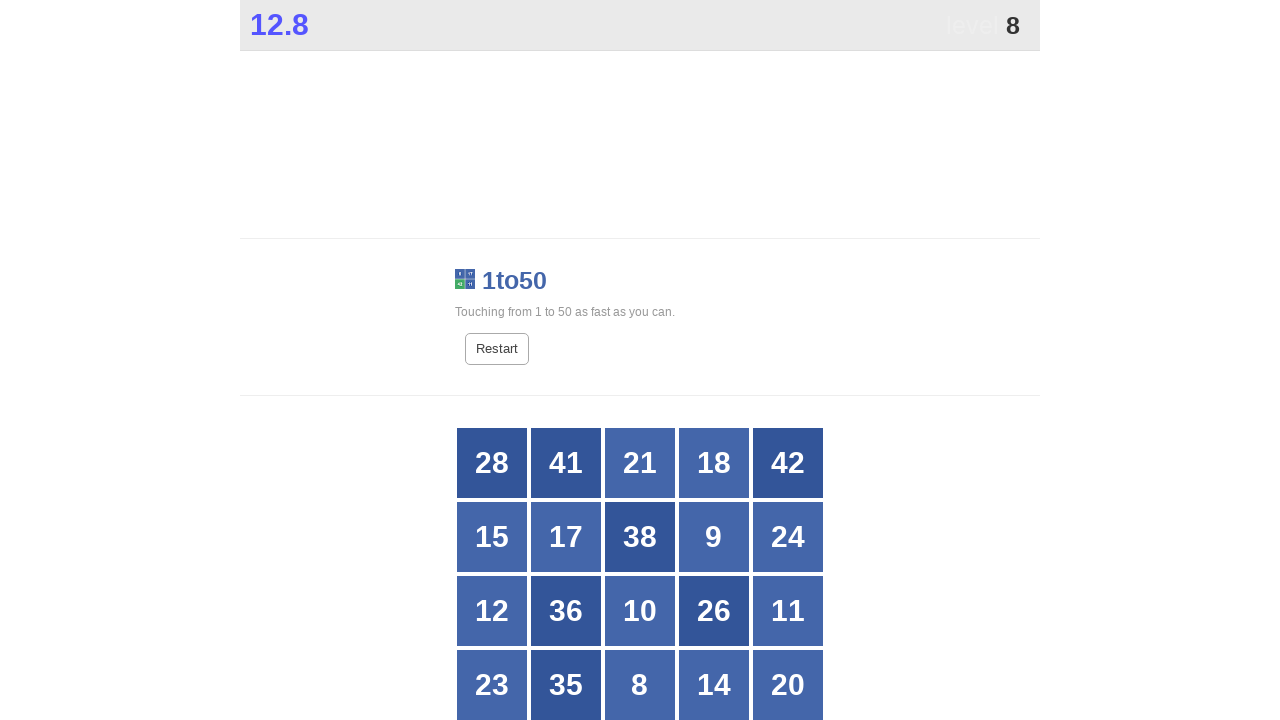

Retrieved button at index 13
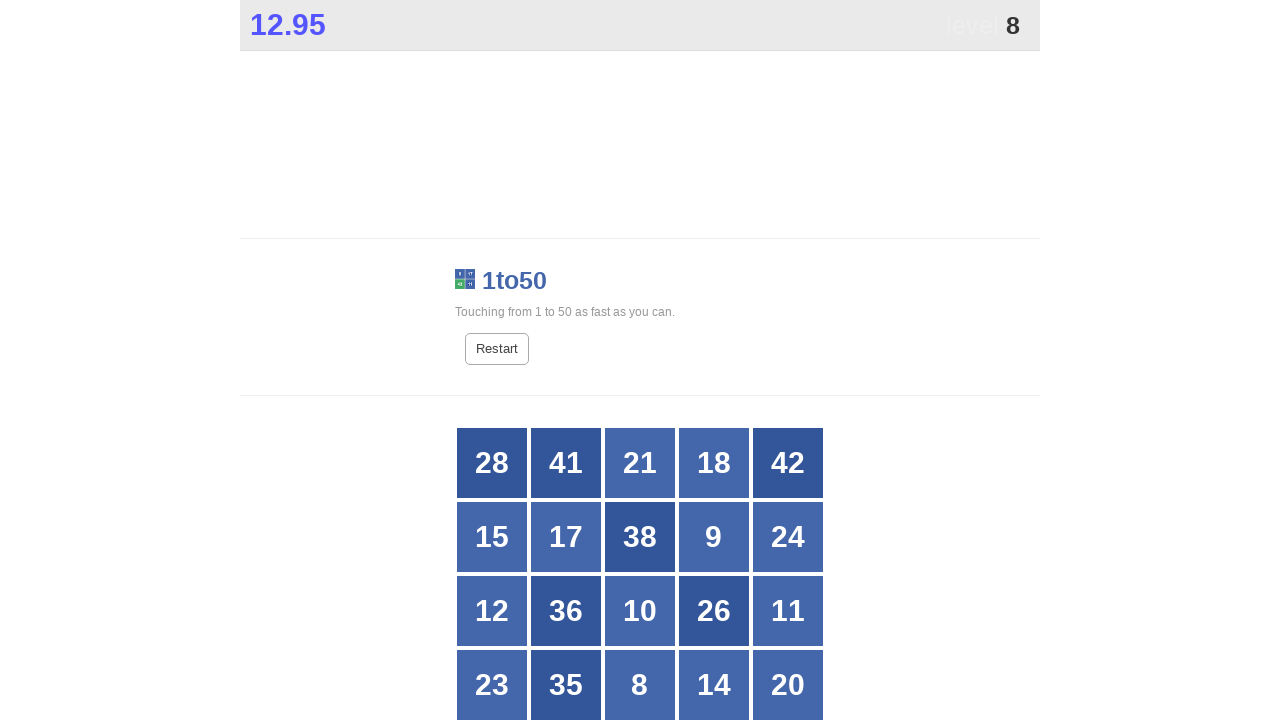

Retrieved button at index 14
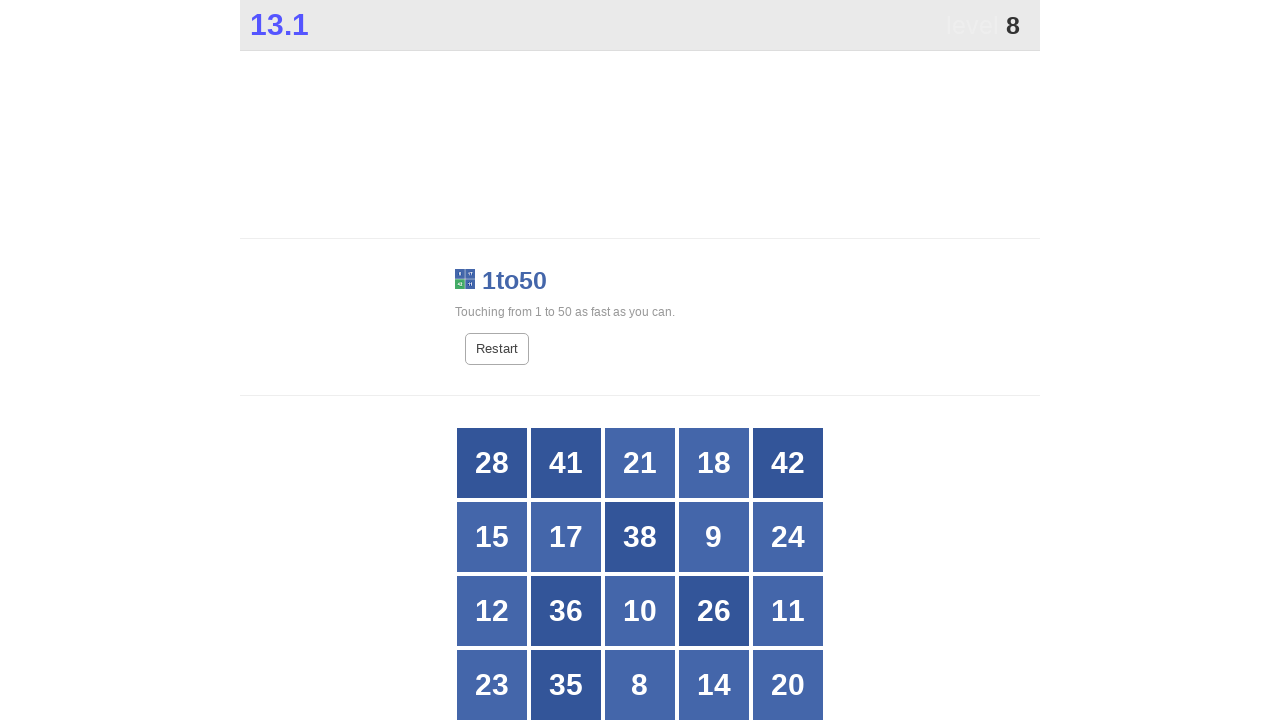

Retrieved button at index 15
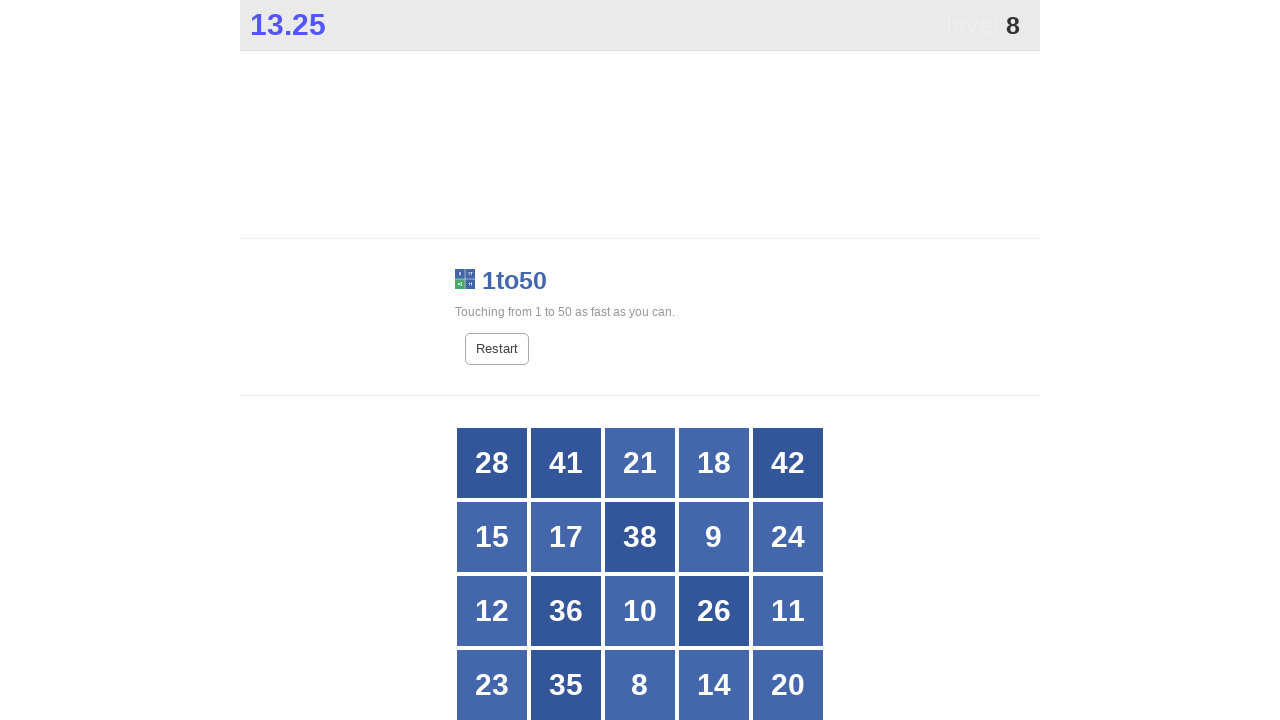

Retrieved button at index 16
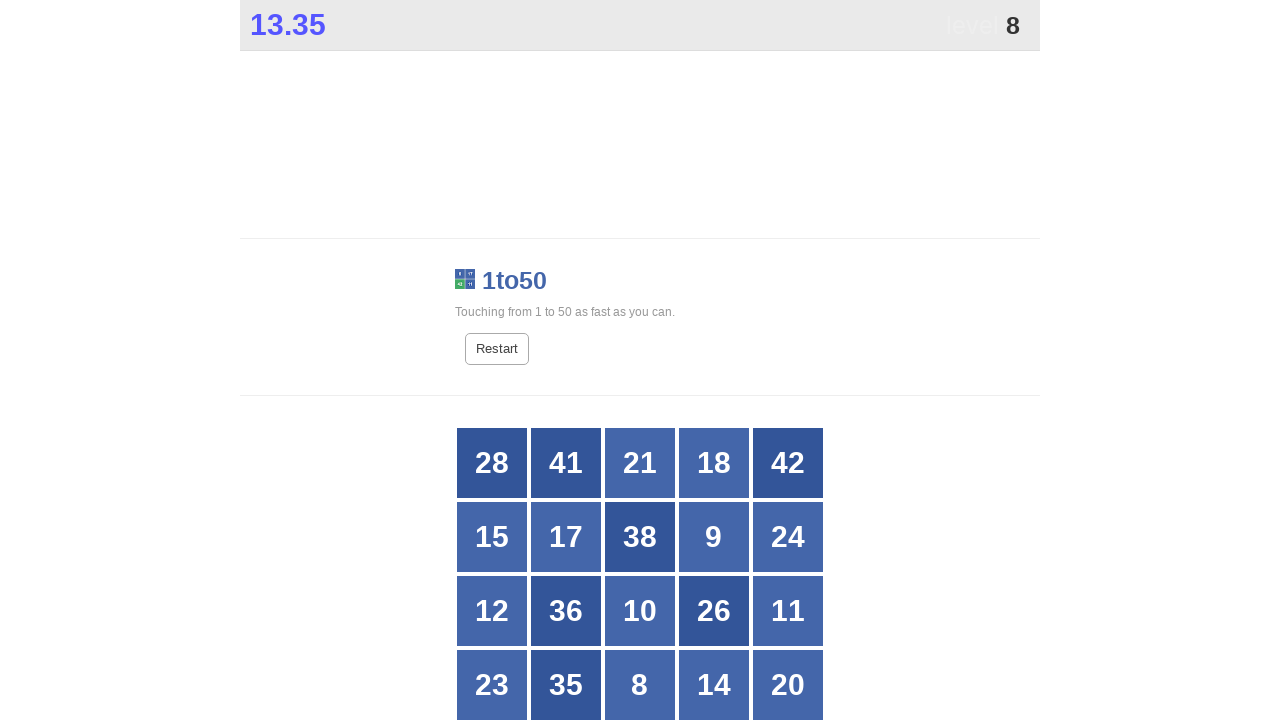

Retrieved button at index 17
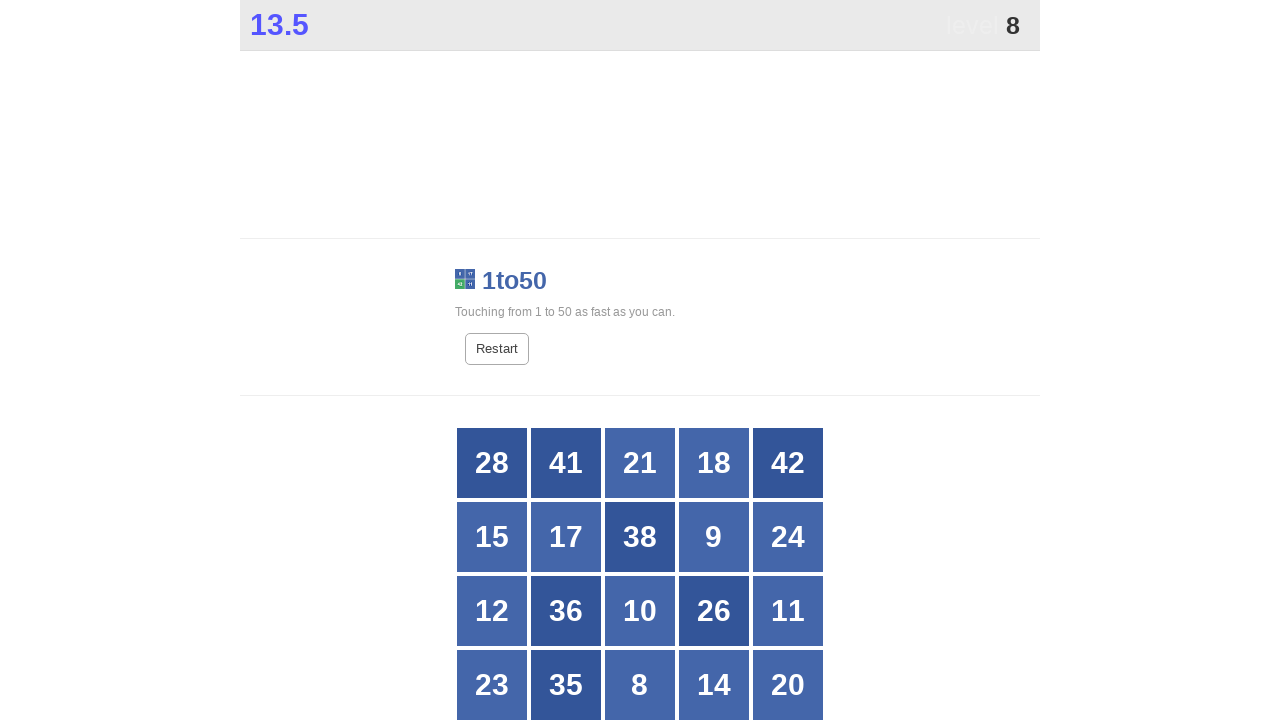

Clicked button with number 8 at (640, 685) on xpath=//*[@id="grid"]/div >> nth=17
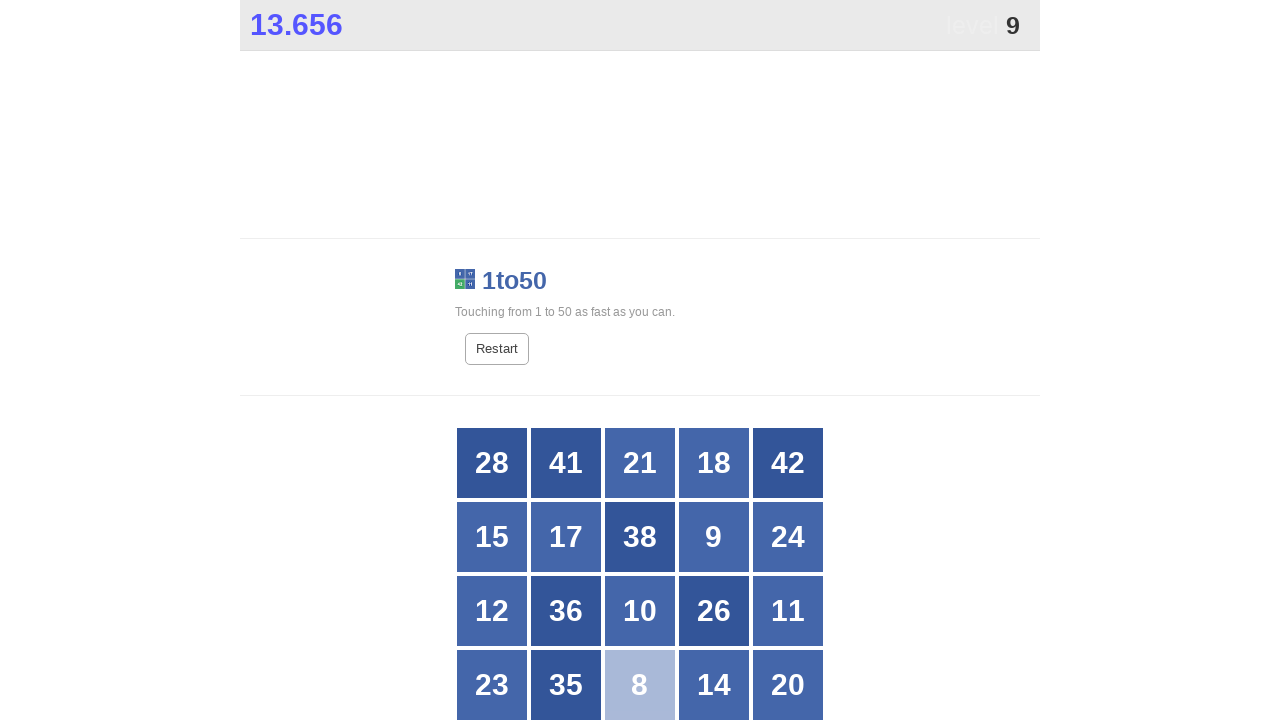

Located all button elements in grid for finding number 9
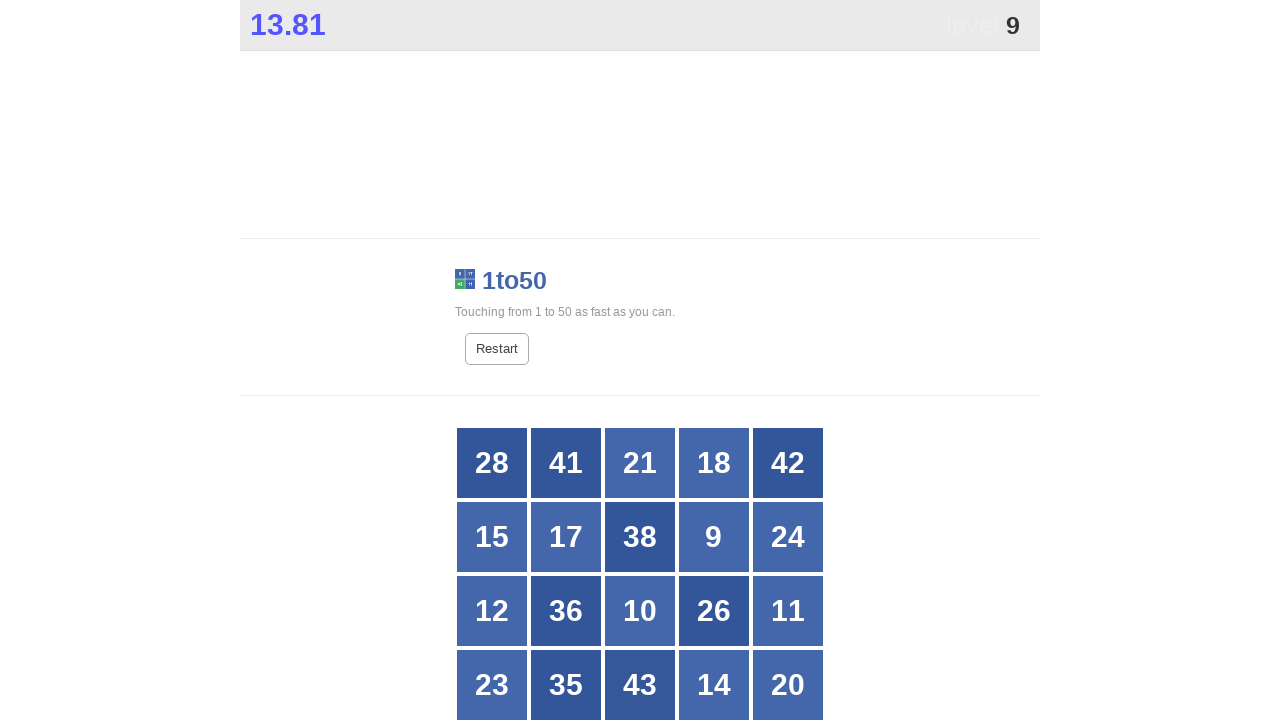

Counted 25 buttons in grid
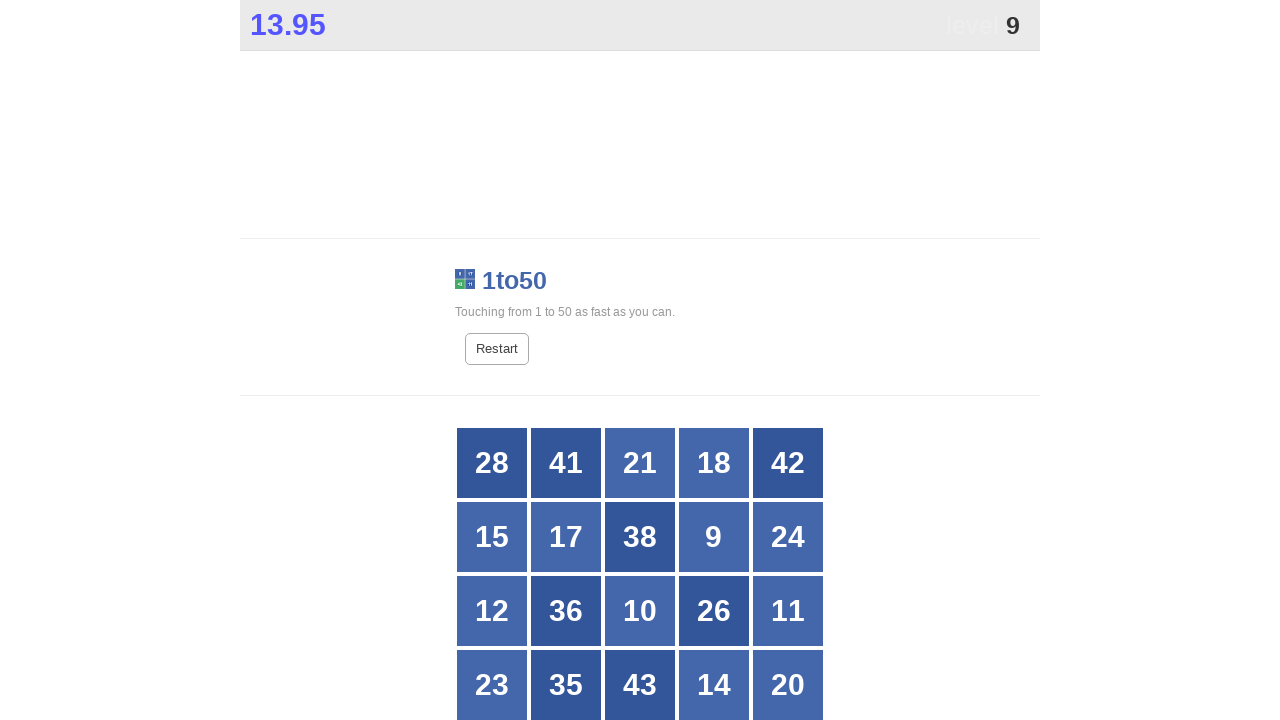

Retrieved button at index 0
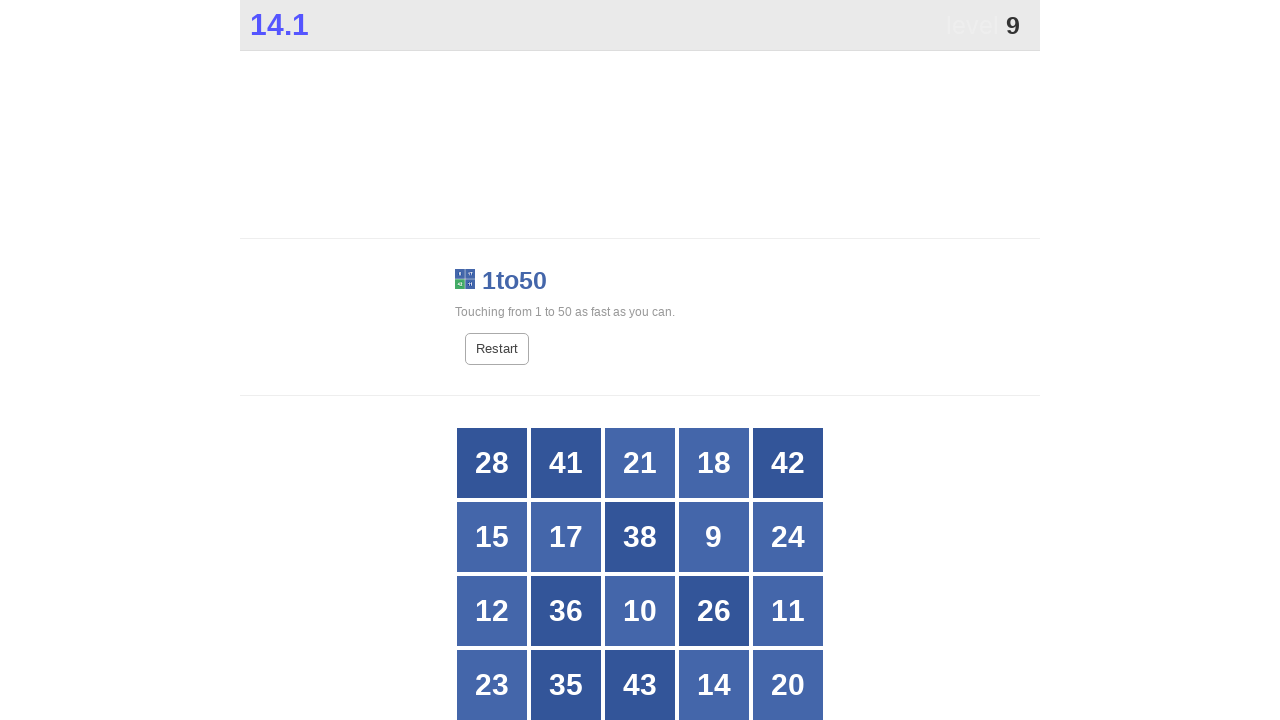

Retrieved button at index 1
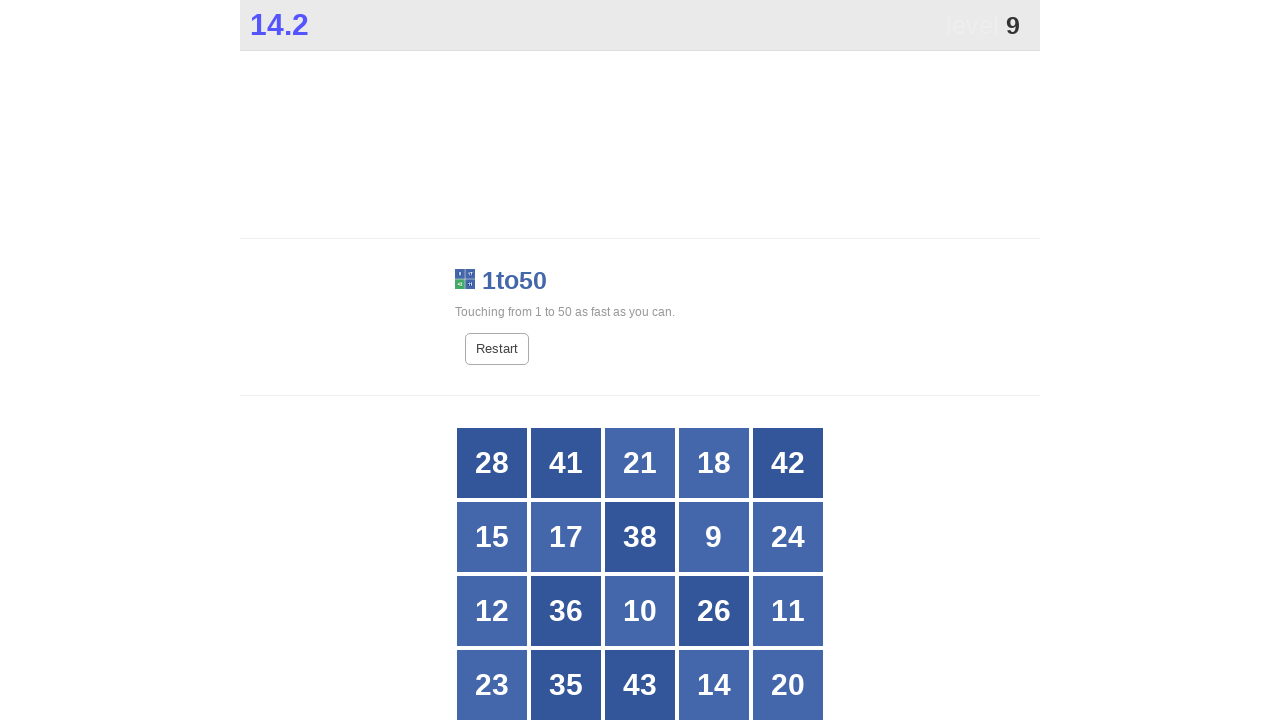

Retrieved button at index 2
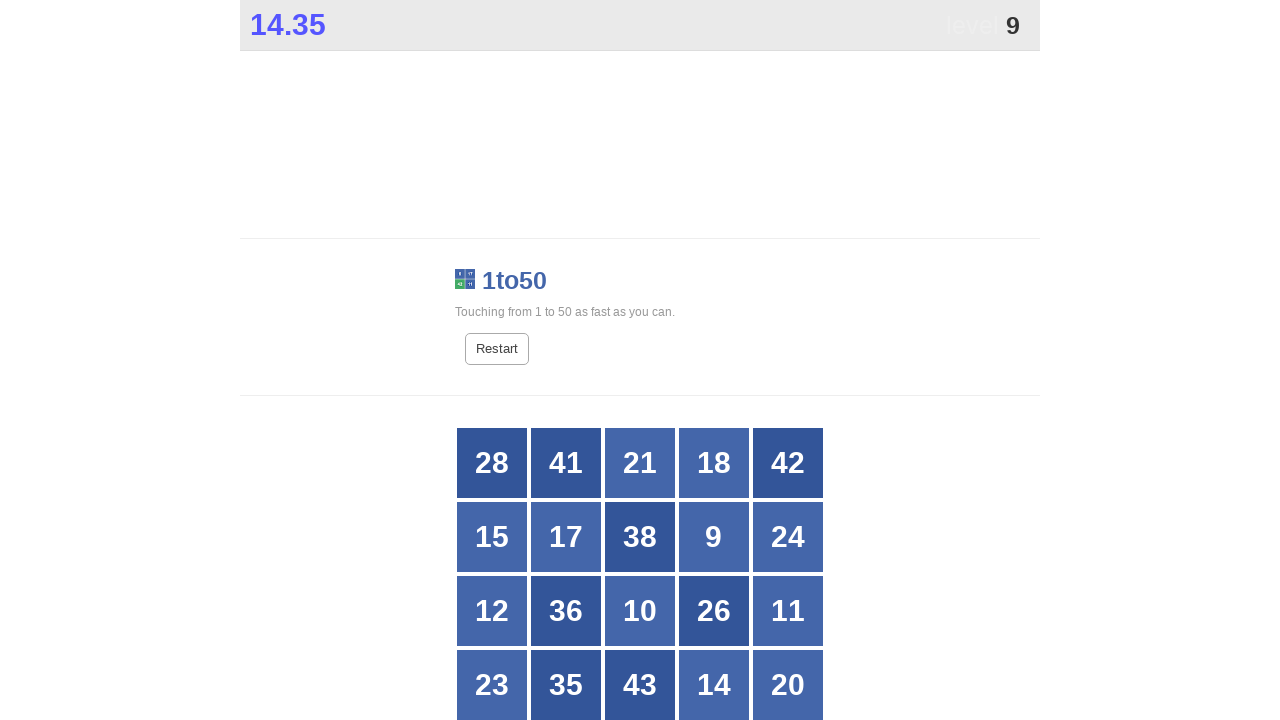

Retrieved button at index 3
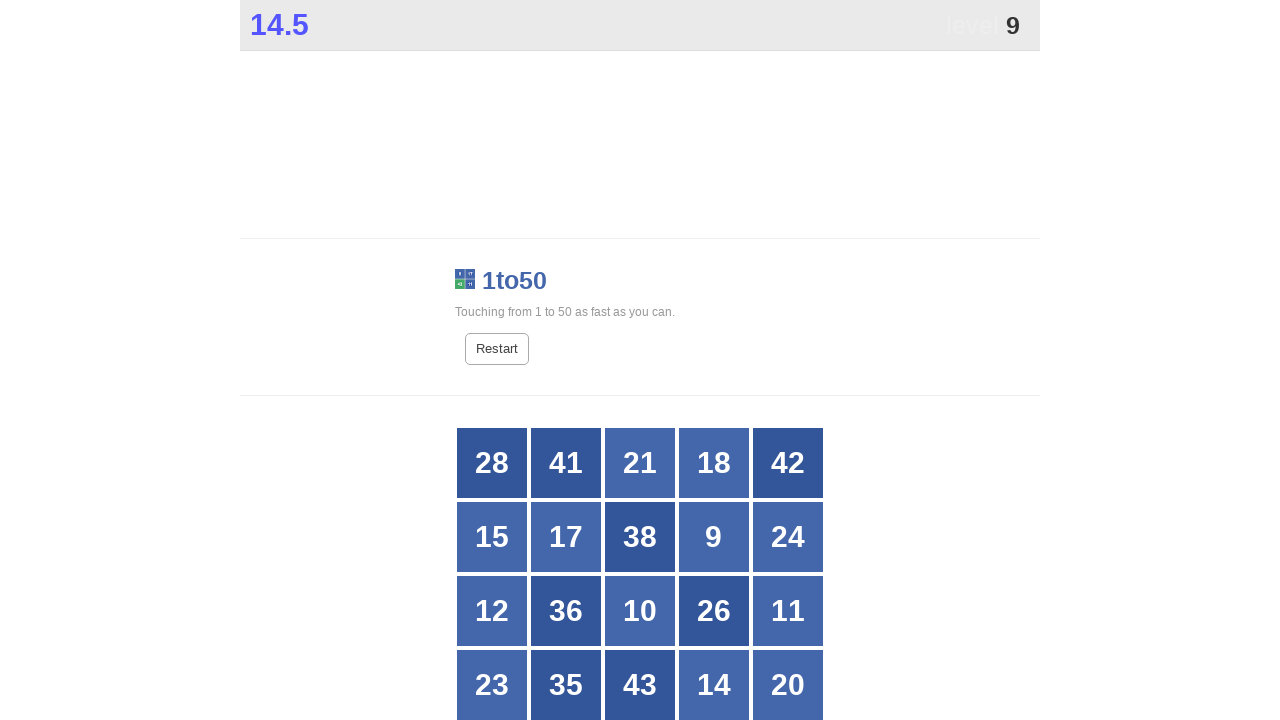

Retrieved button at index 4
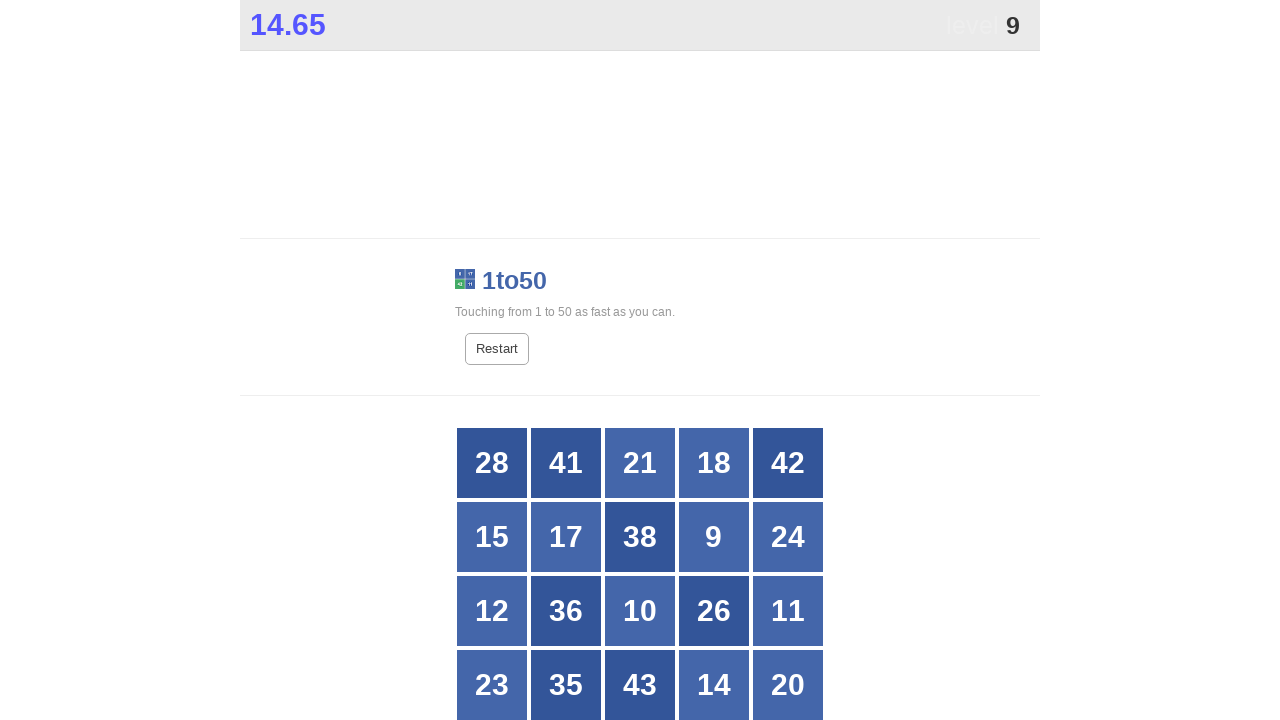

Retrieved button at index 5
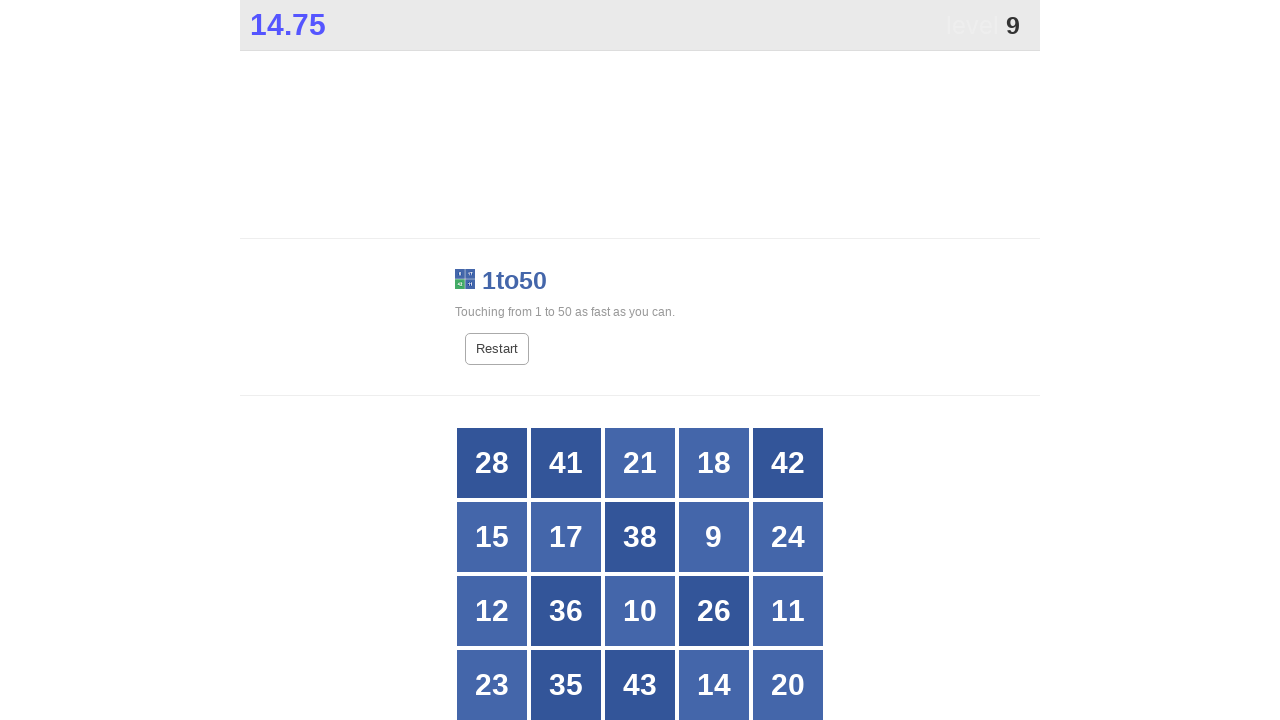

Retrieved button at index 6
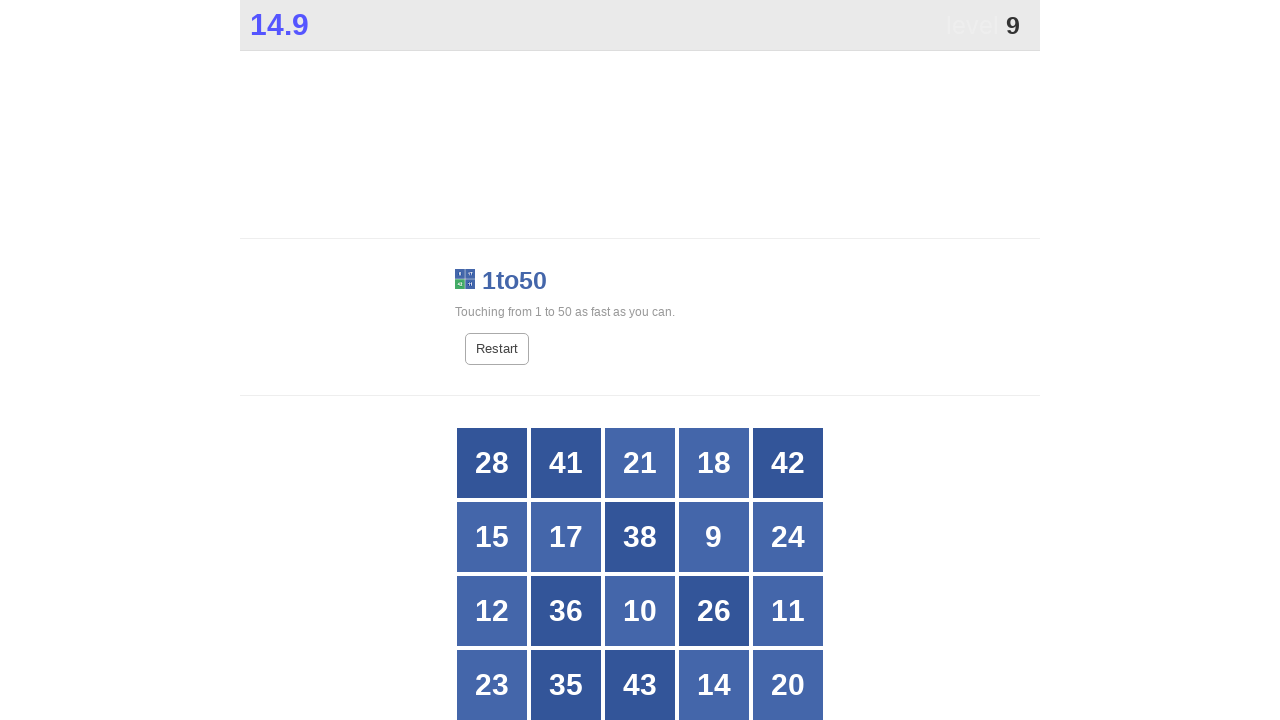

Retrieved button at index 7
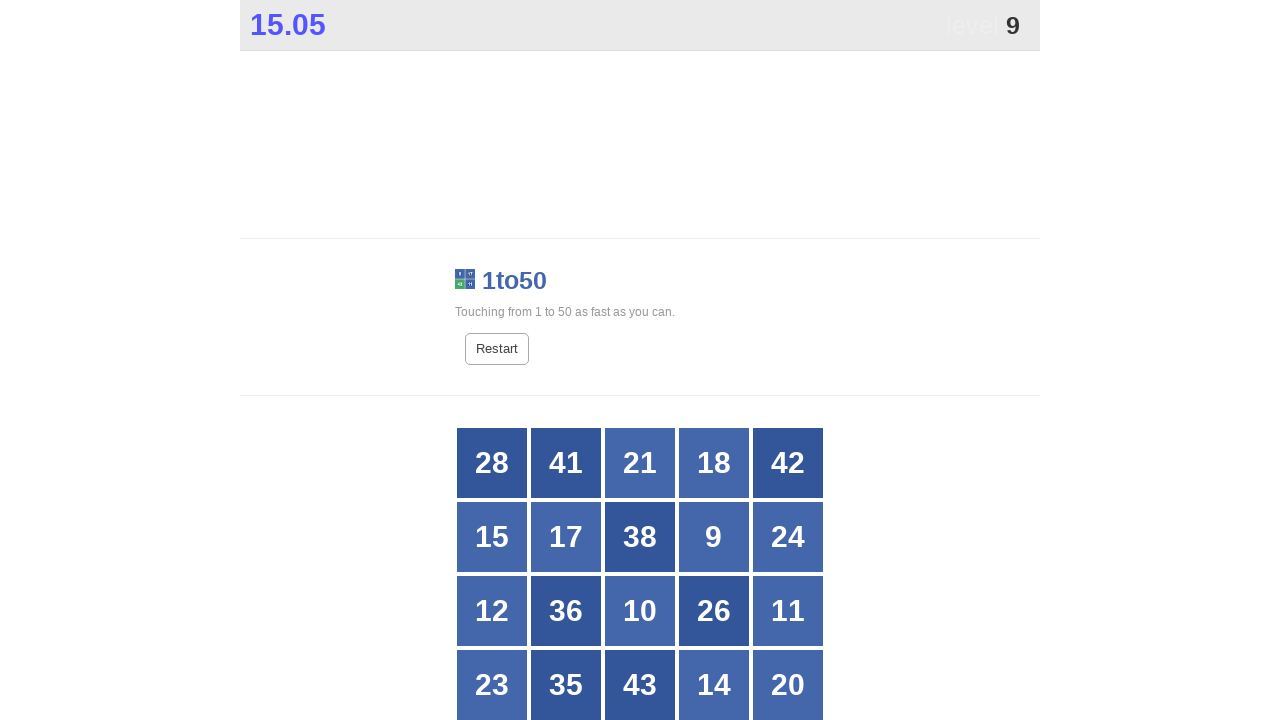

Retrieved button at index 8
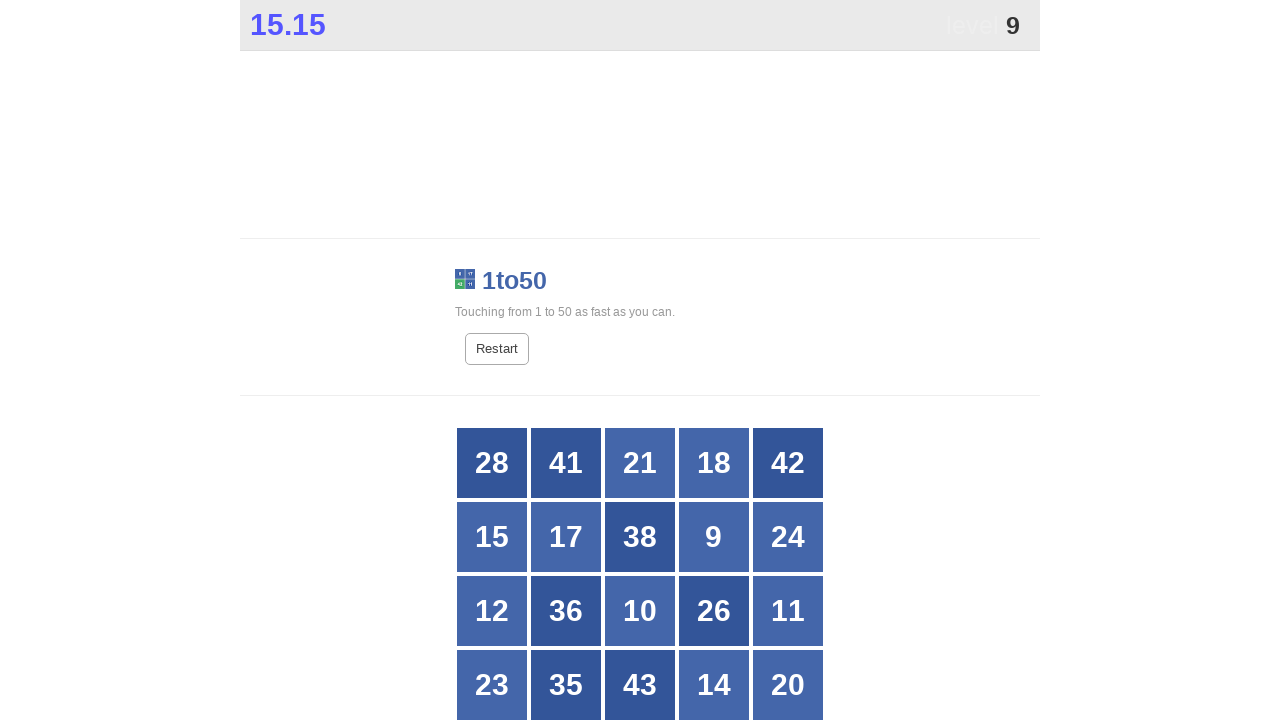

Clicked button with number 9 at (714, 537) on xpath=//*[@id="grid"]/div >> nth=8
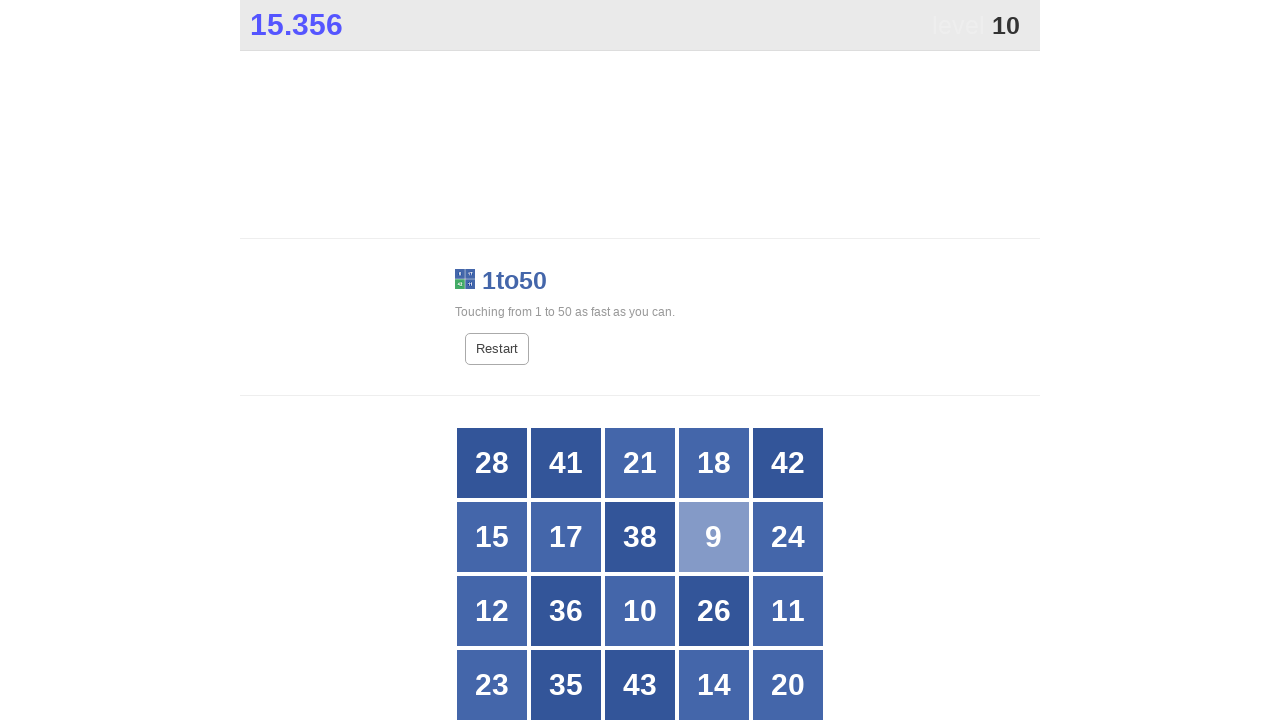

Located all button elements in grid for finding number 10
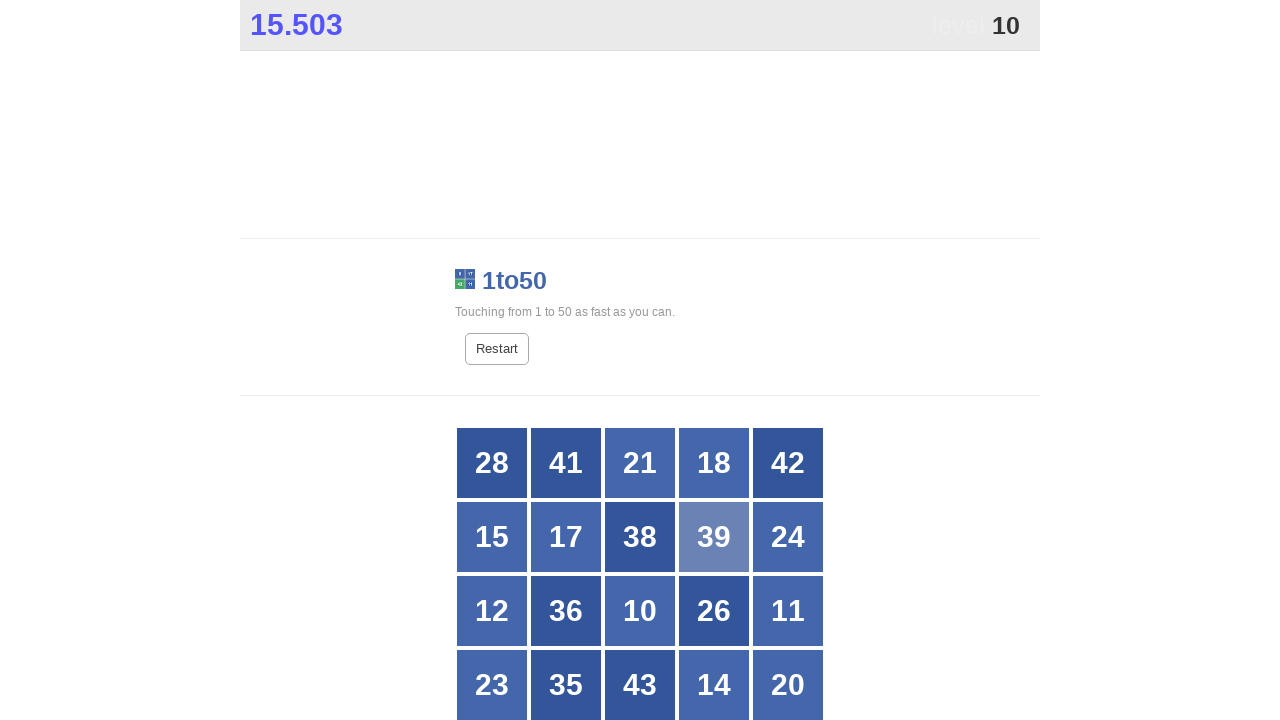

Counted 25 buttons in grid
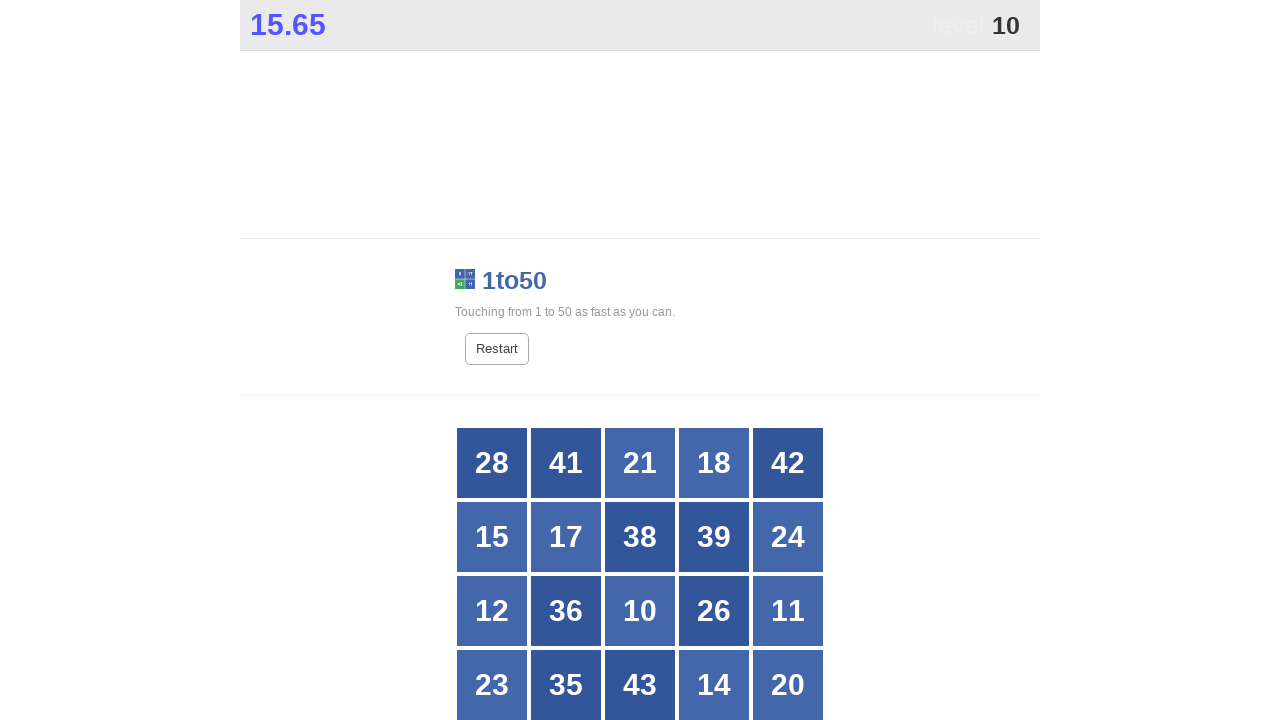

Retrieved button at index 0
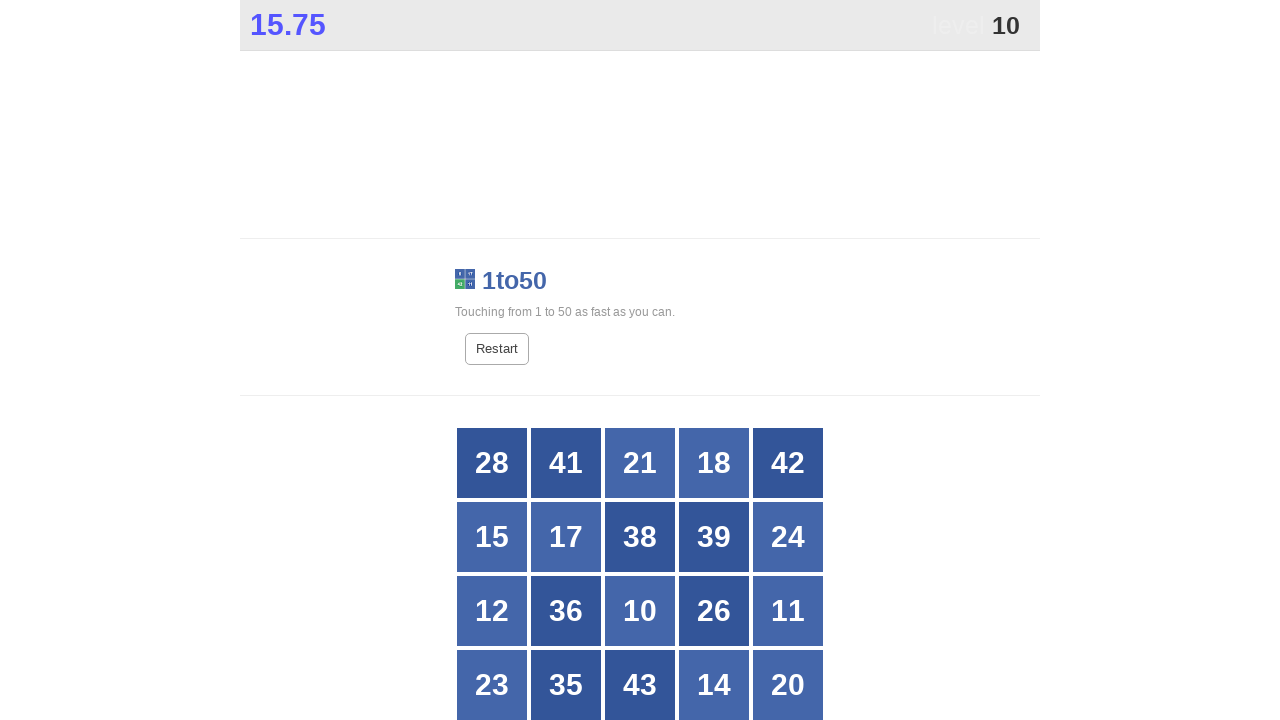

Retrieved button at index 1
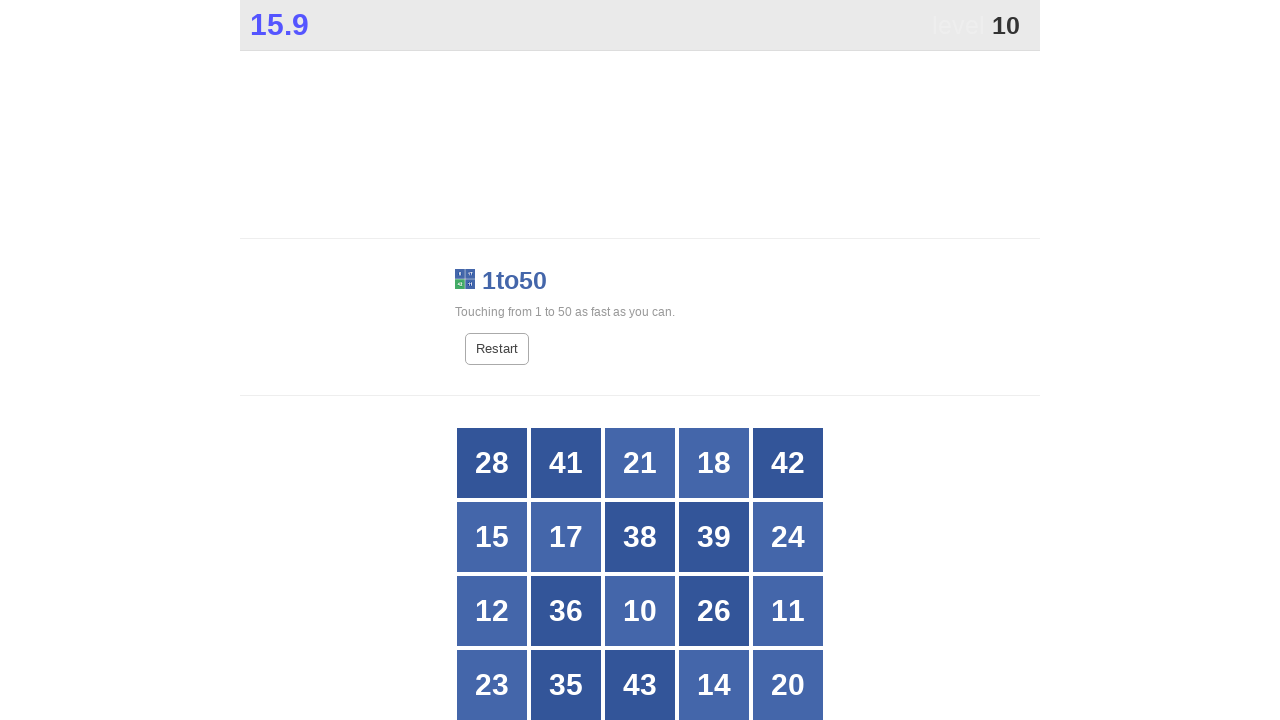

Retrieved button at index 2
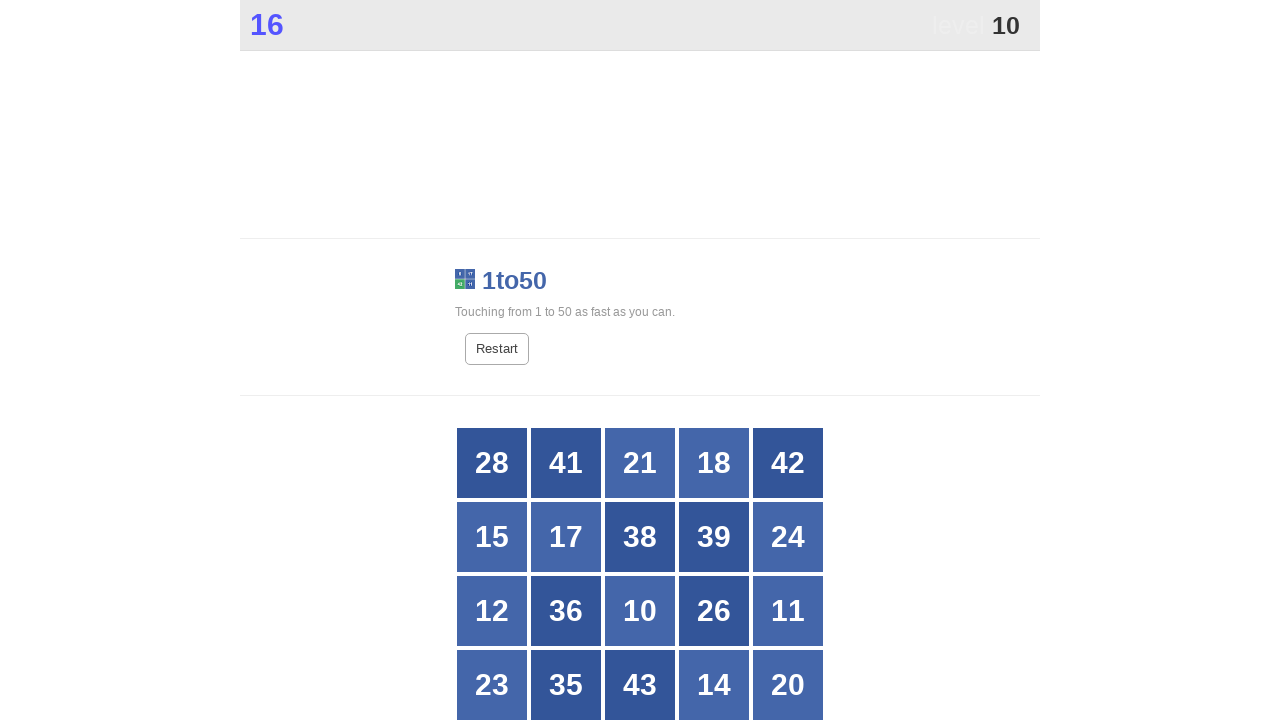

Retrieved button at index 3
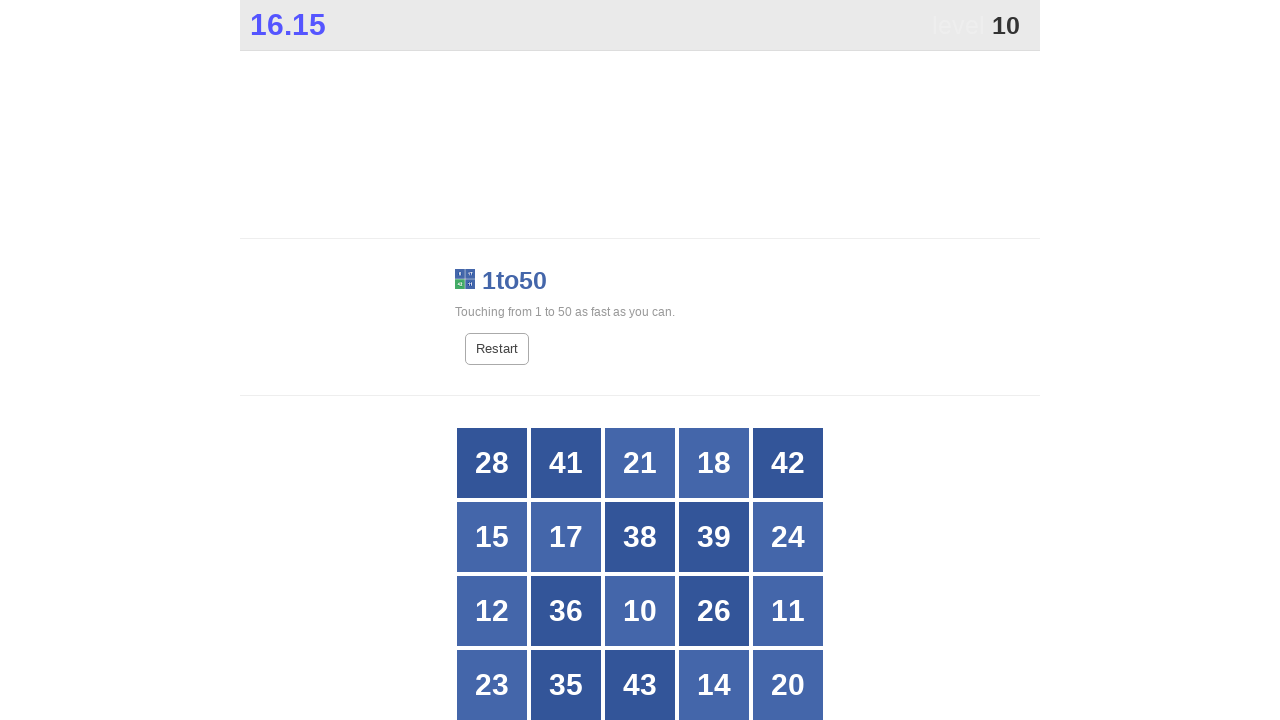

Retrieved button at index 4
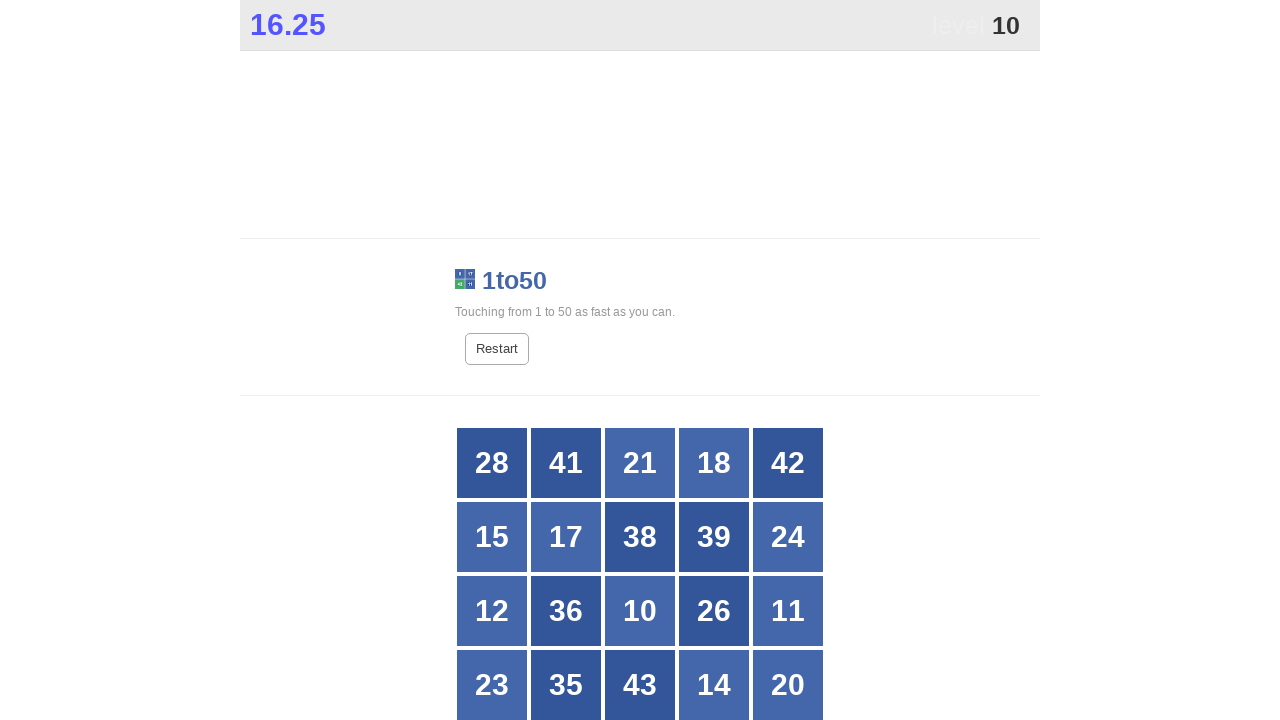

Retrieved button at index 5
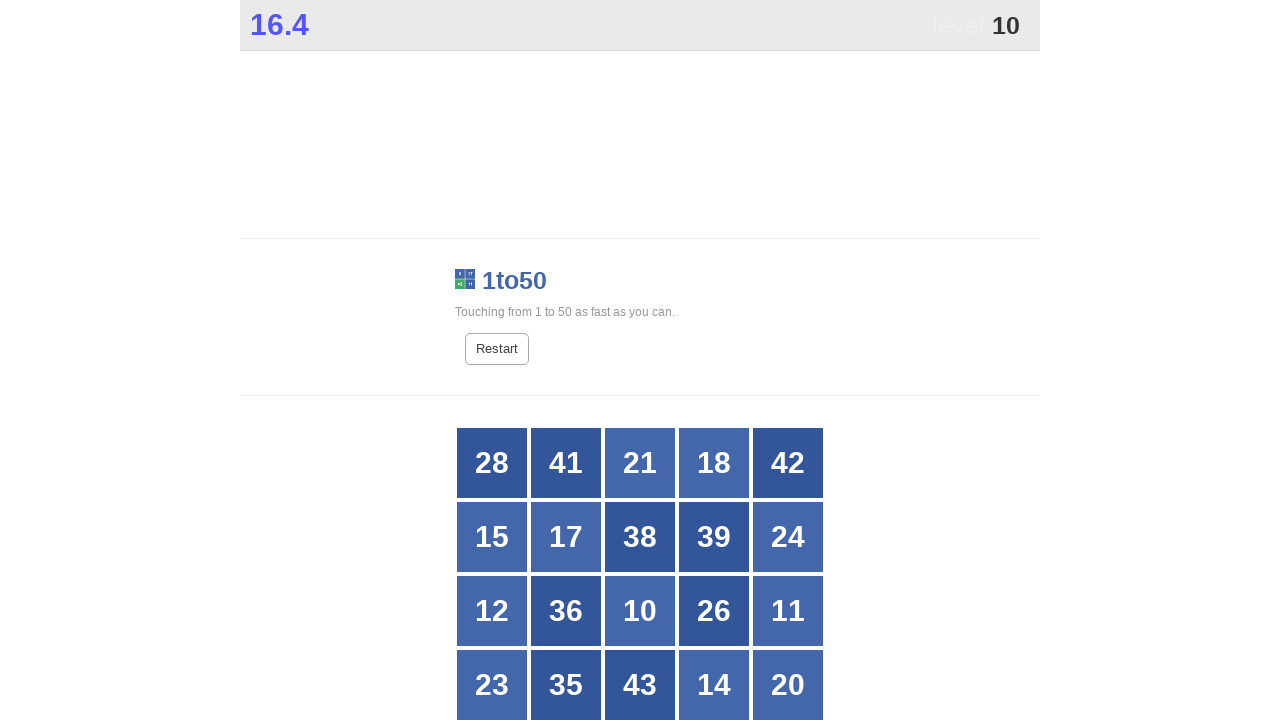

Retrieved button at index 6
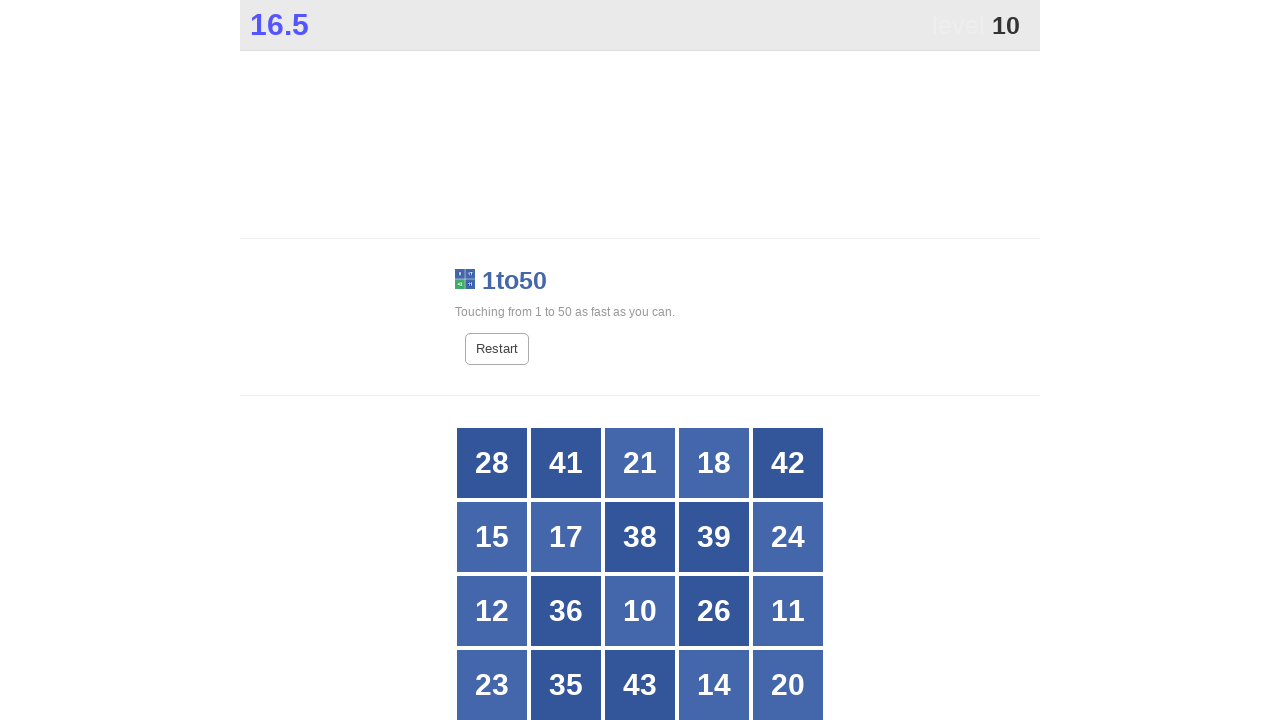

Retrieved button at index 7
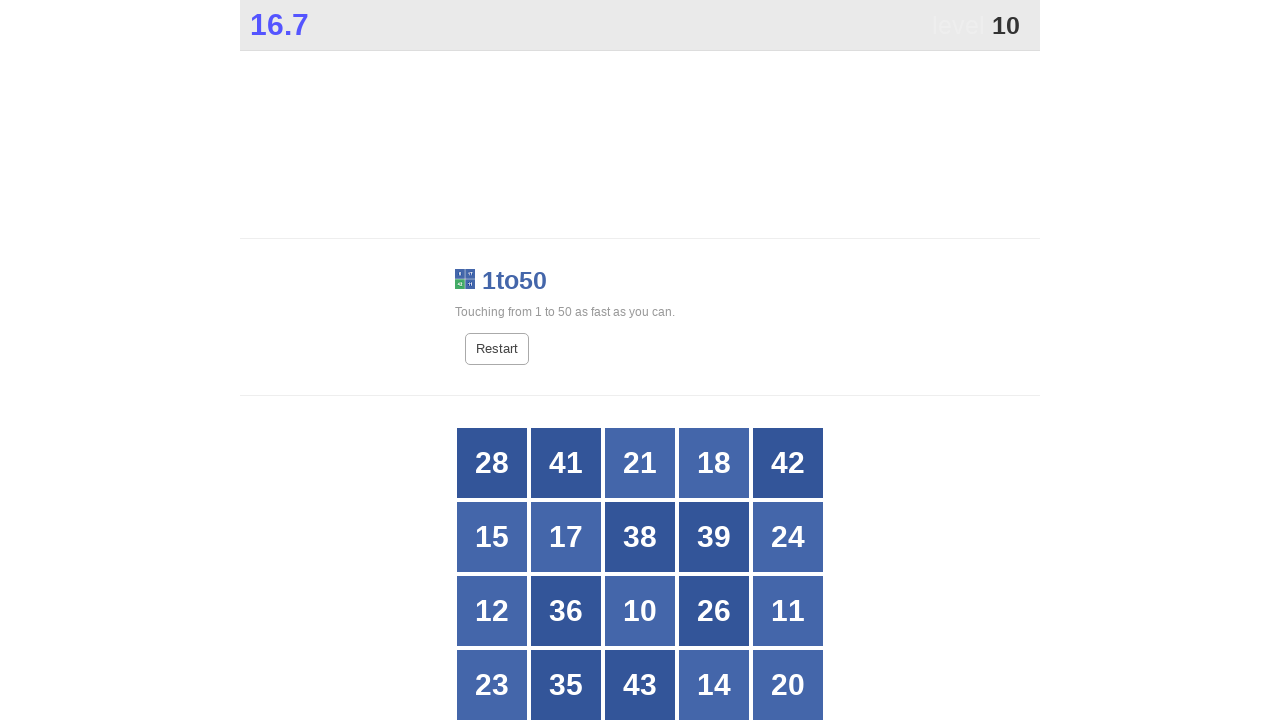

Retrieved button at index 8
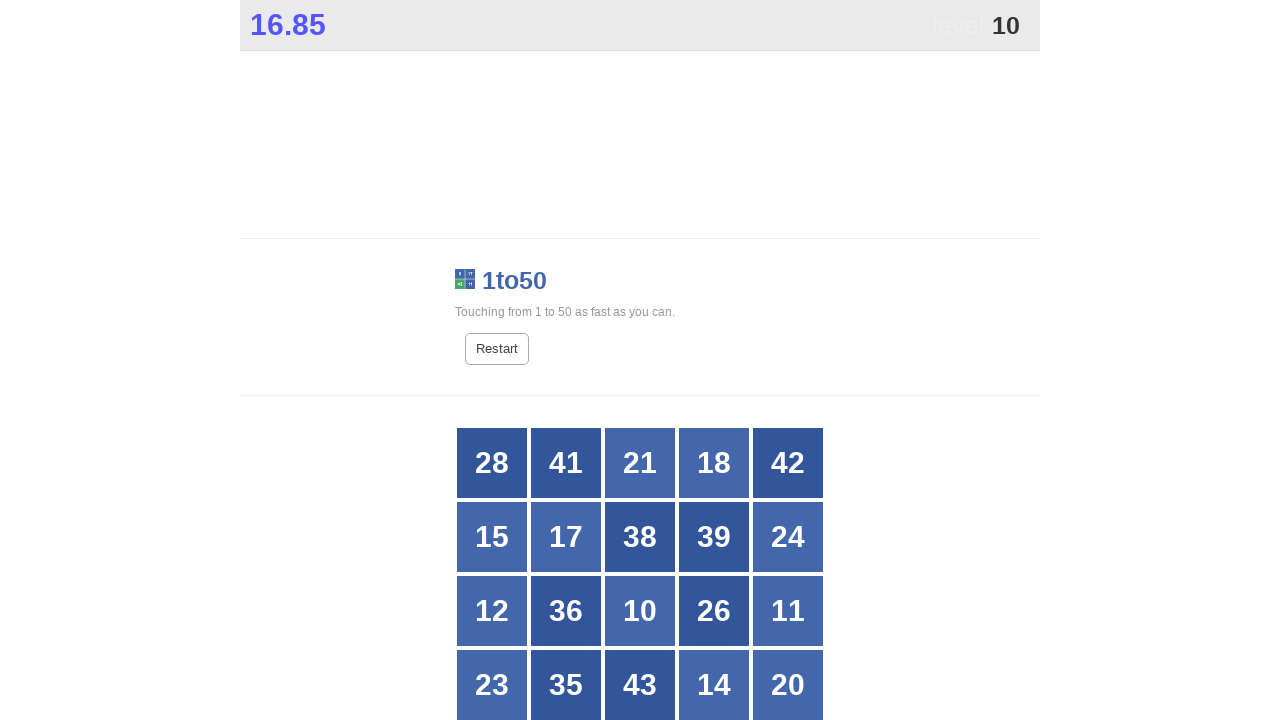

Retrieved button at index 9
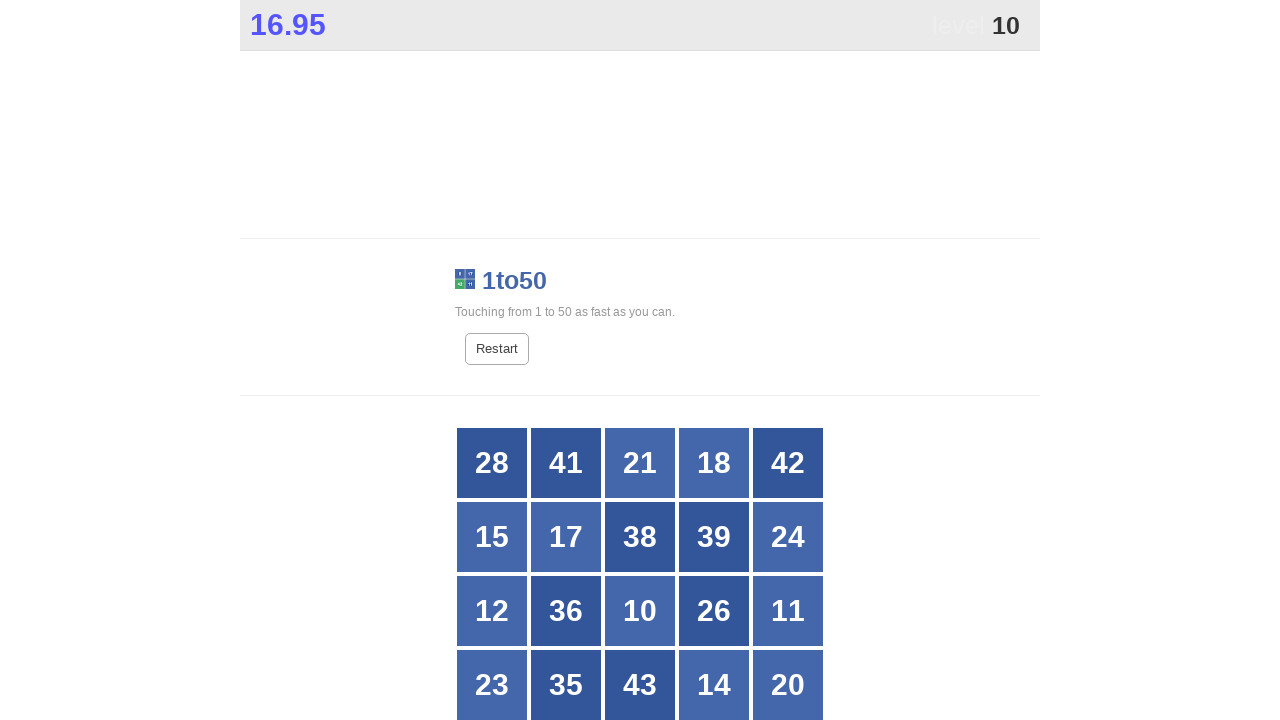

Retrieved button at index 10
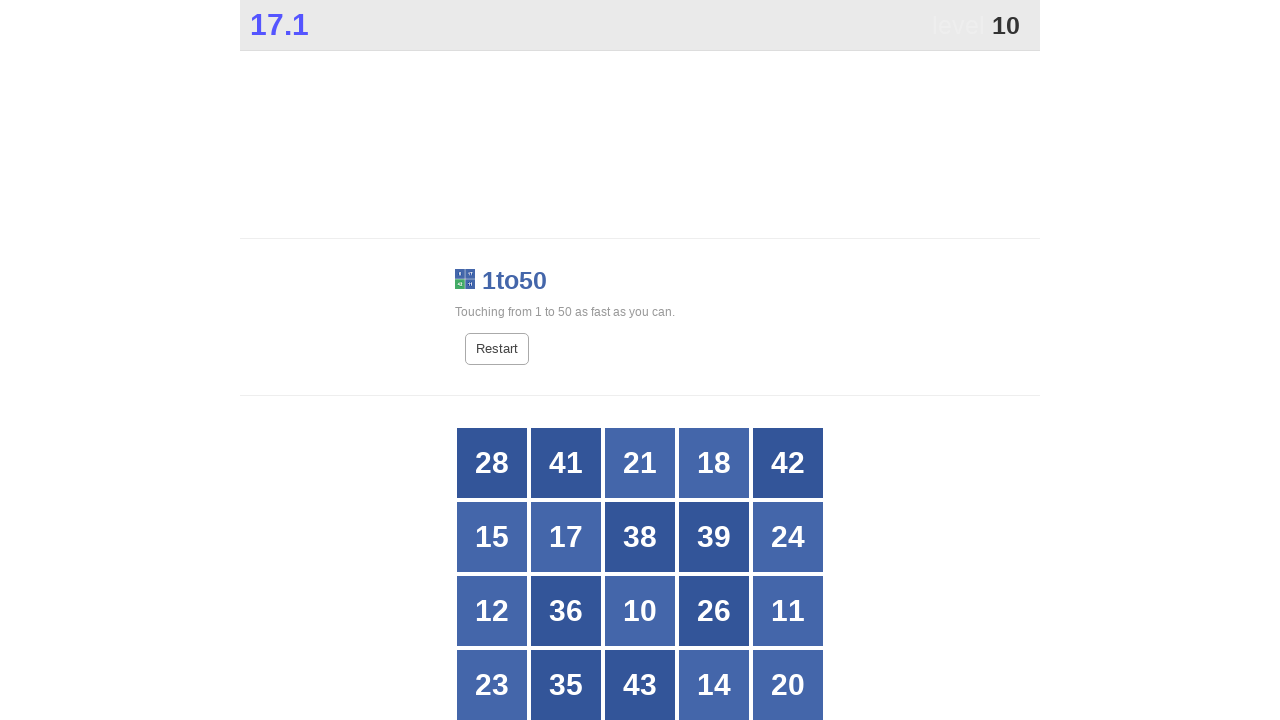

Retrieved button at index 11
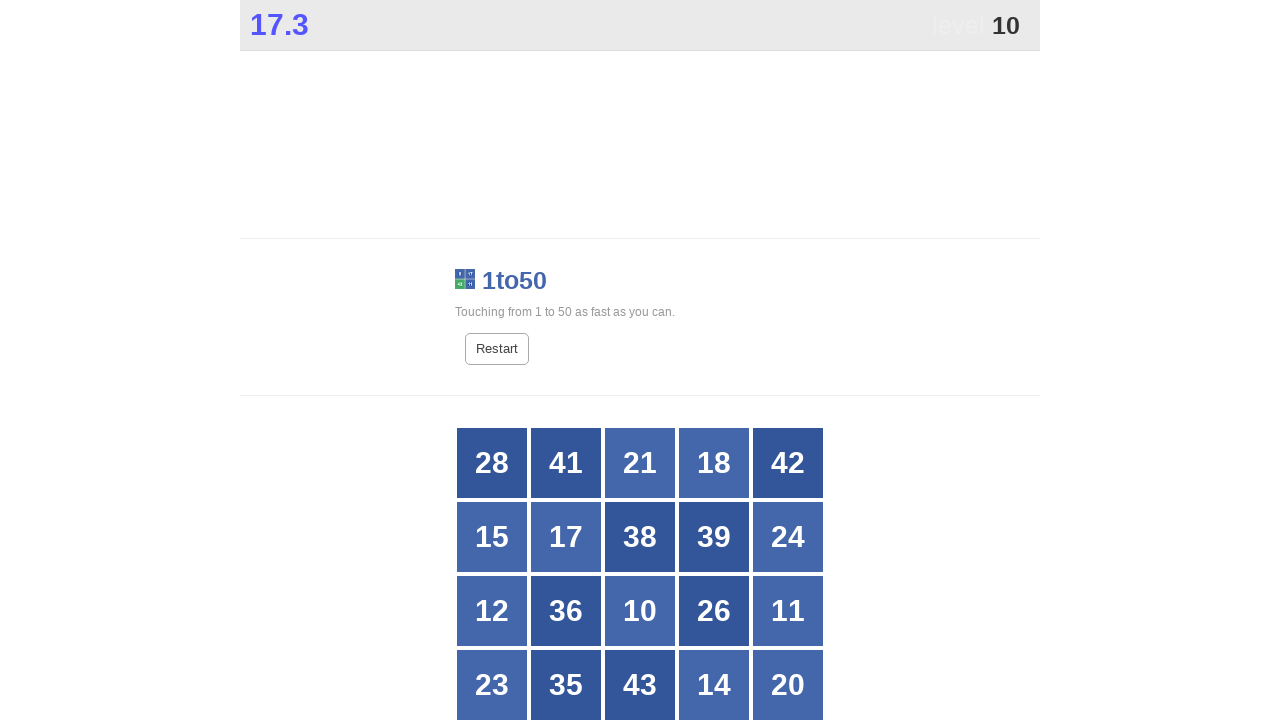

Retrieved button at index 12
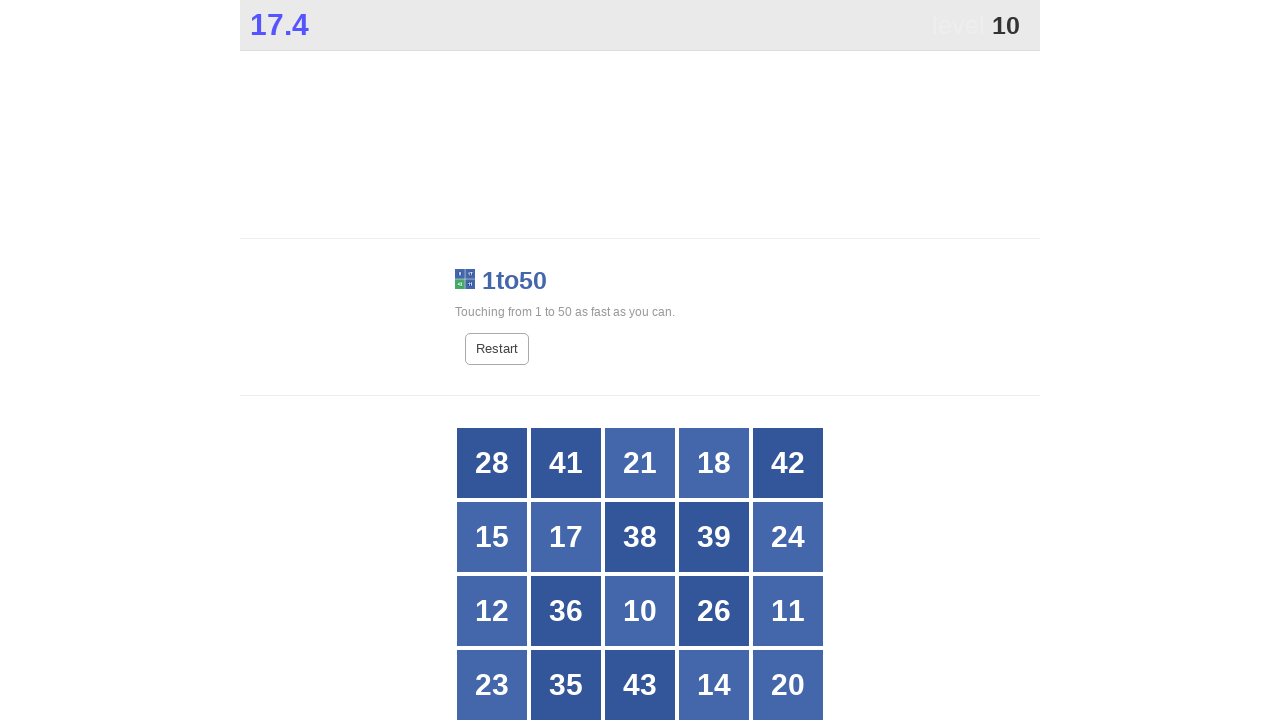

Clicked button with number 10 at (640, 611) on xpath=//*[@id="grid"]/div >> nth=12
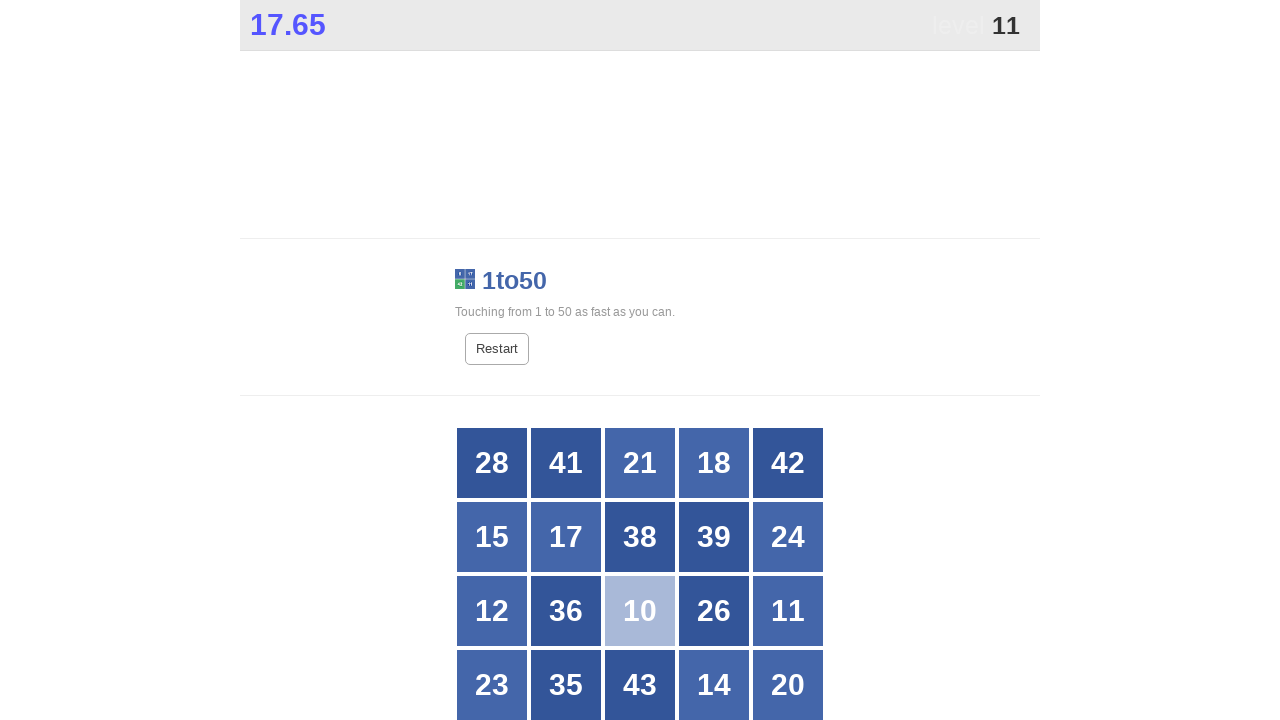

Located all button elements in grid for finding number 11
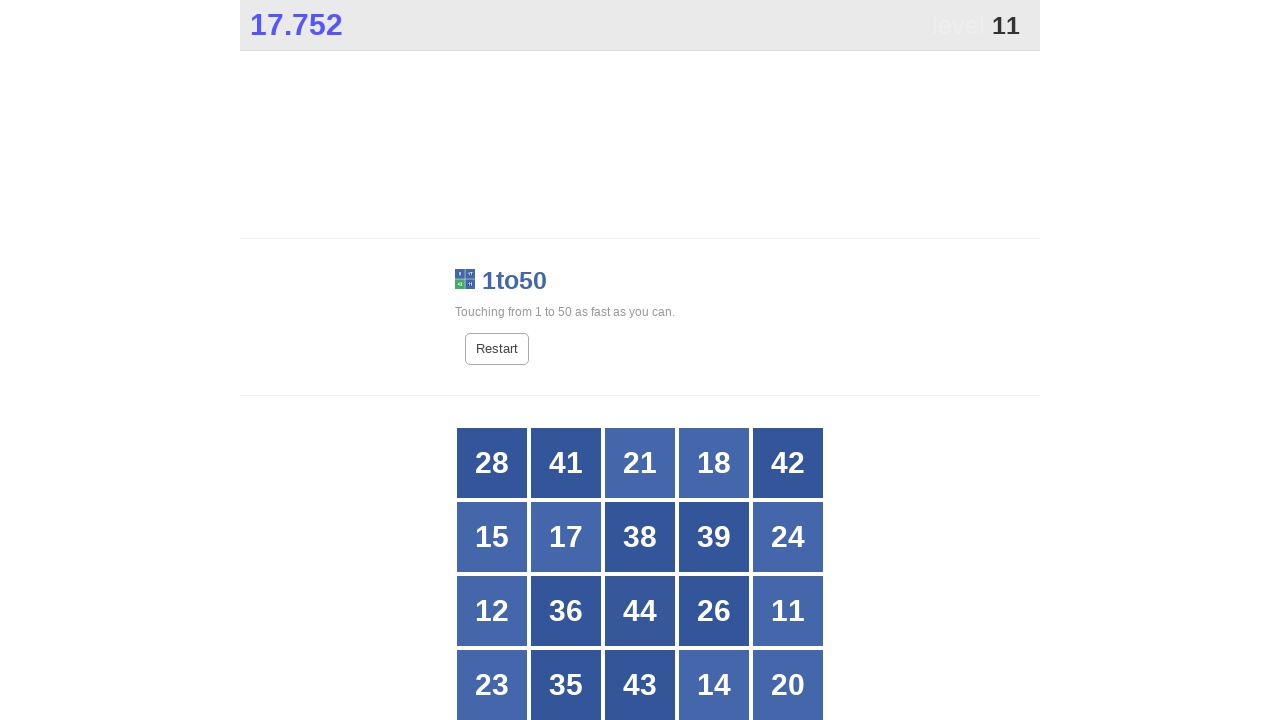

Counted 25 buttons in grid
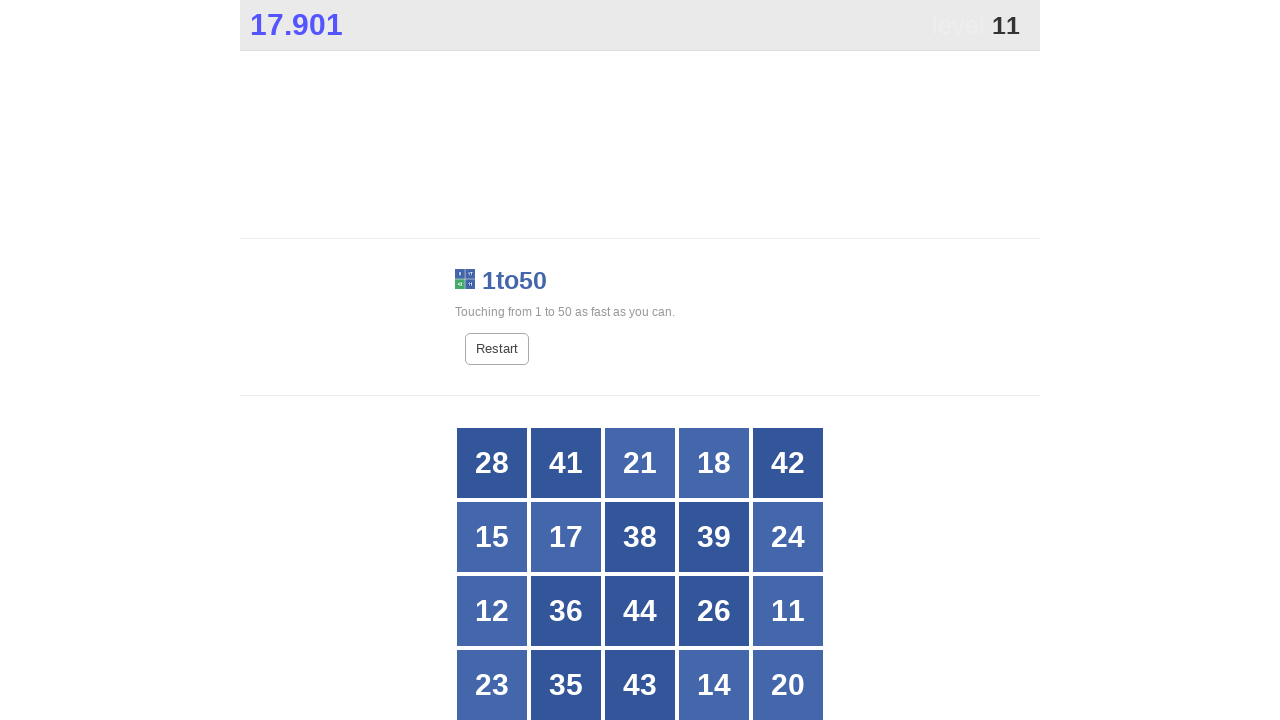

Retrieved button at index 0
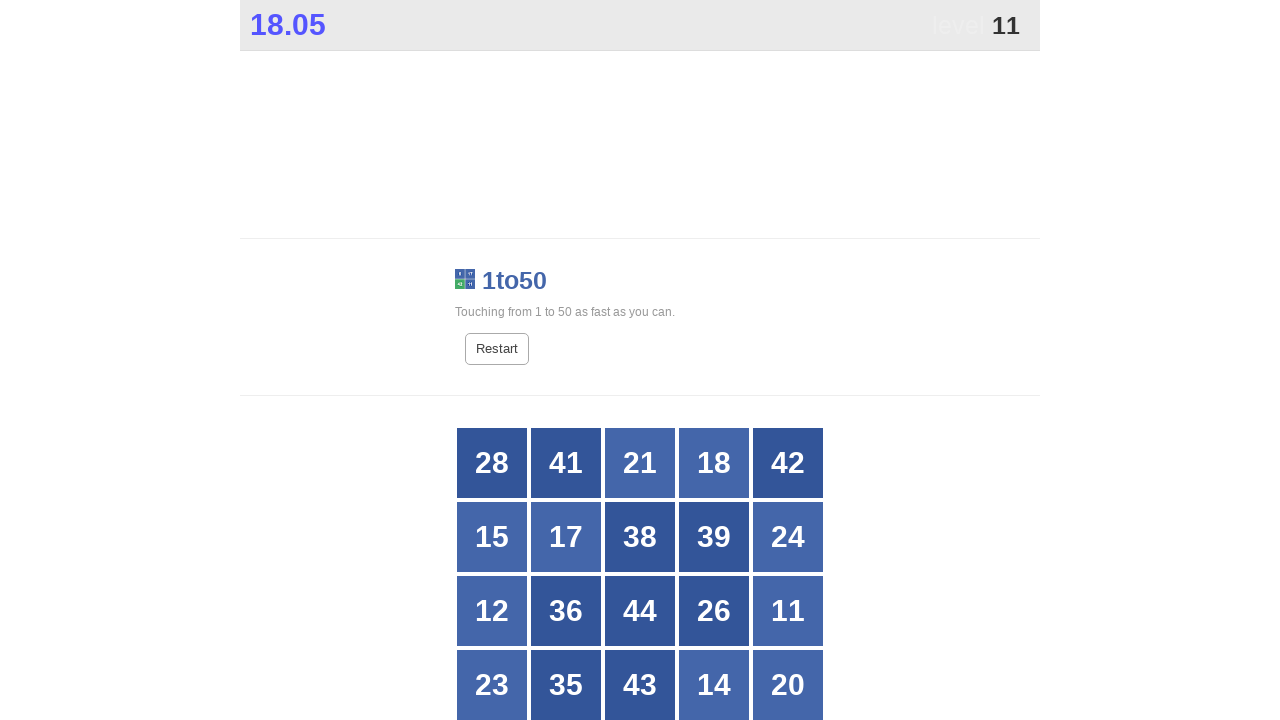

Retrieved button at index 1
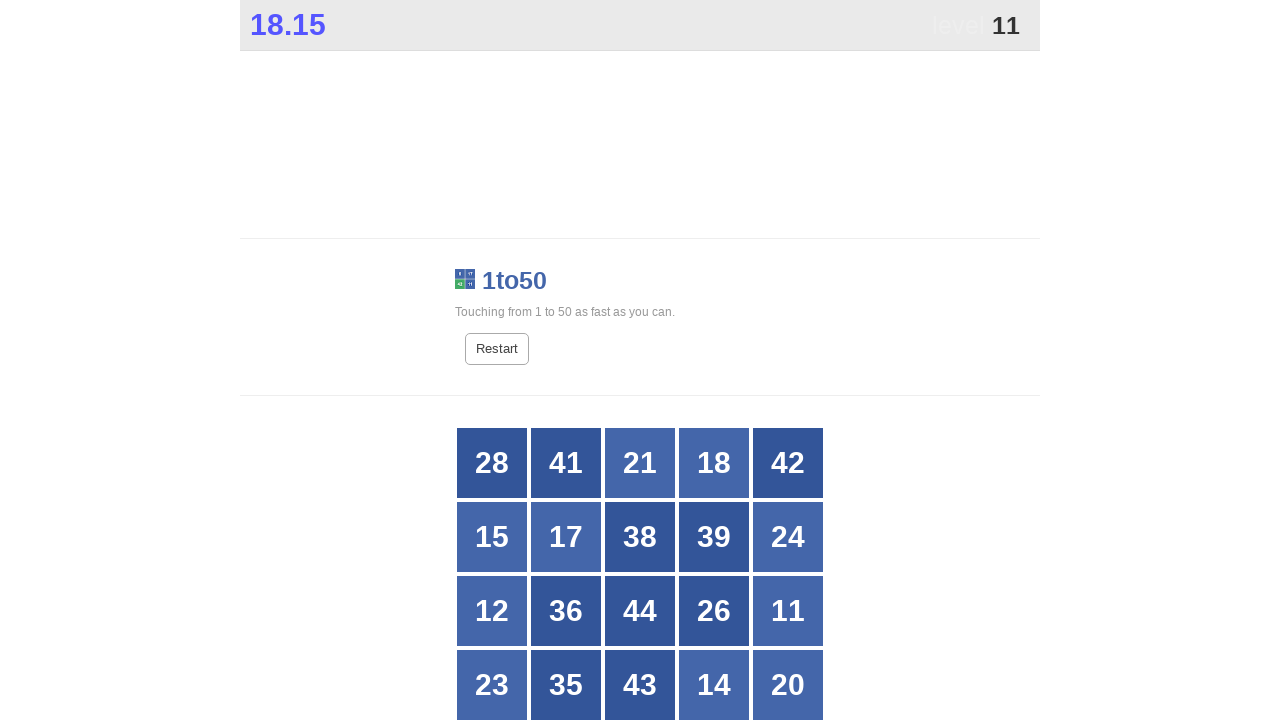

Retrieved button at index 2
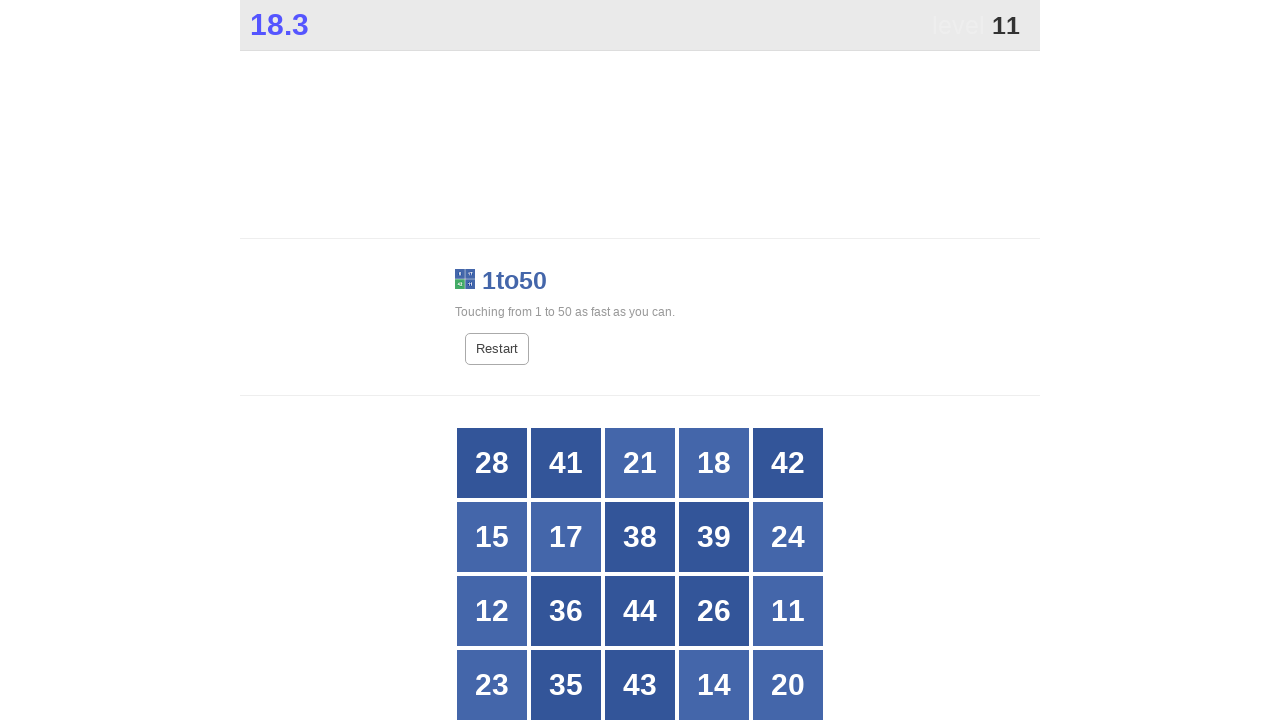

Retrieved button at index 3
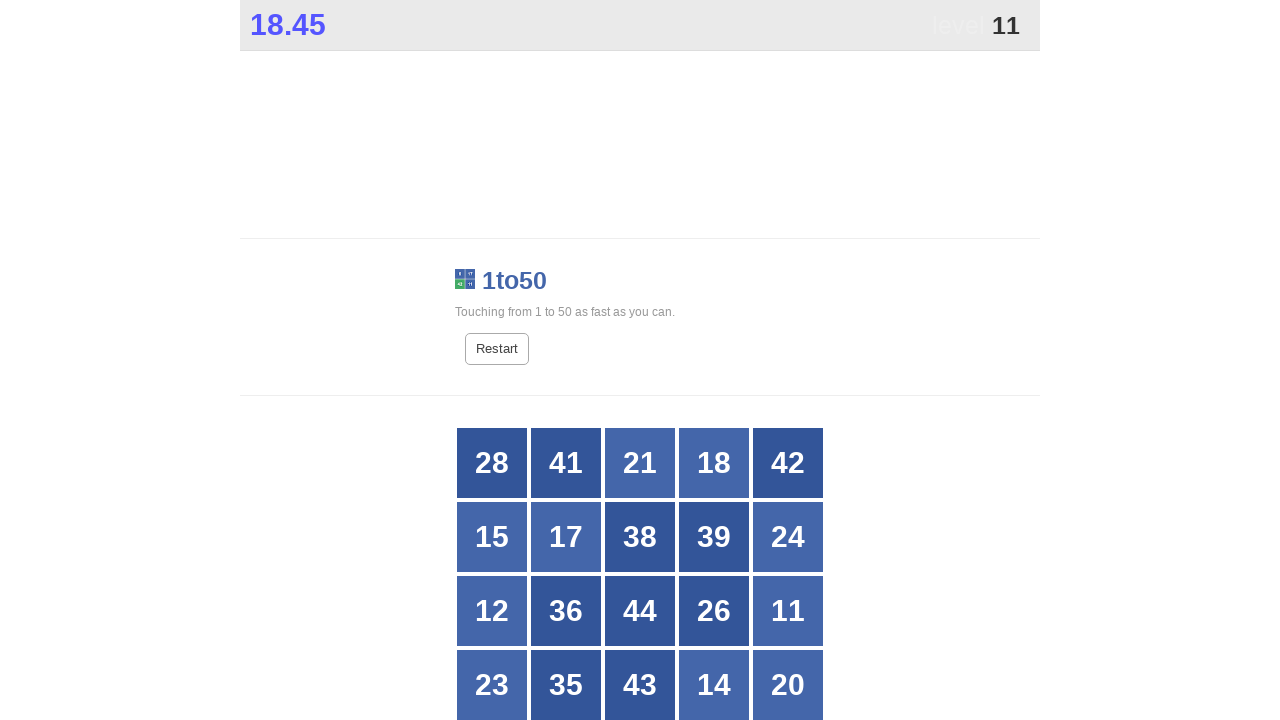

Retrieved button at index 4
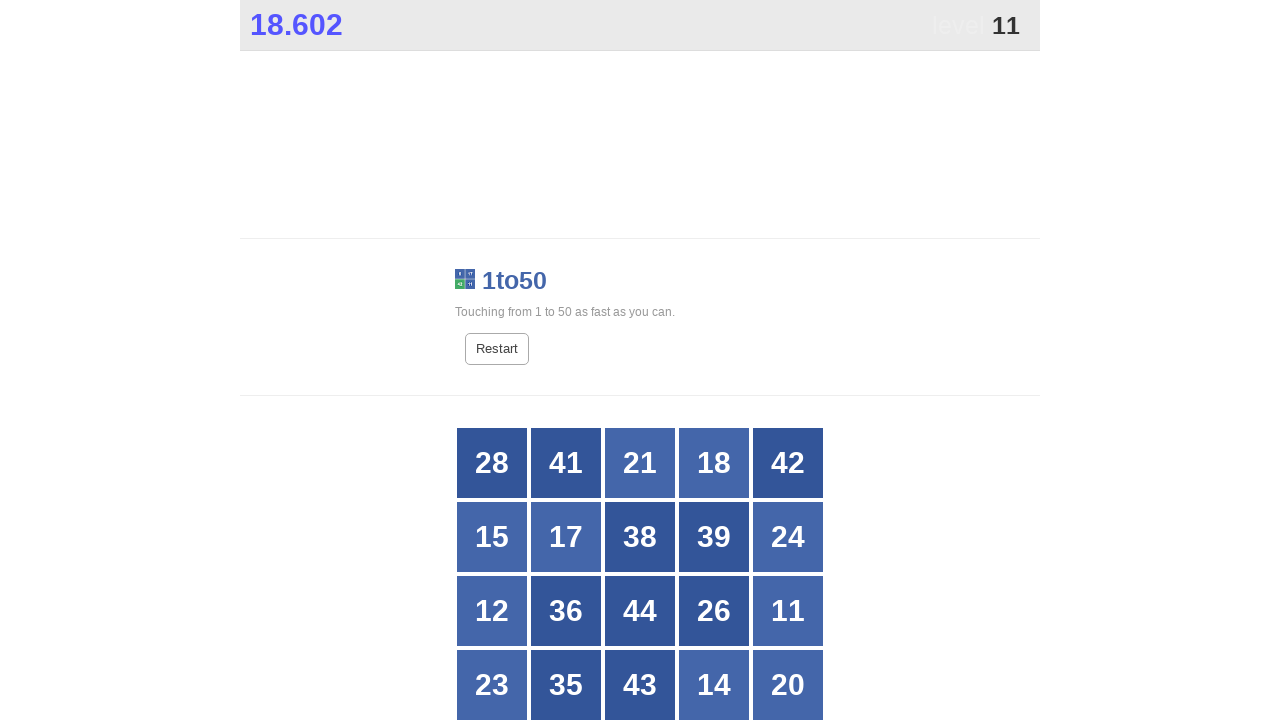

Retrieved button at index 5
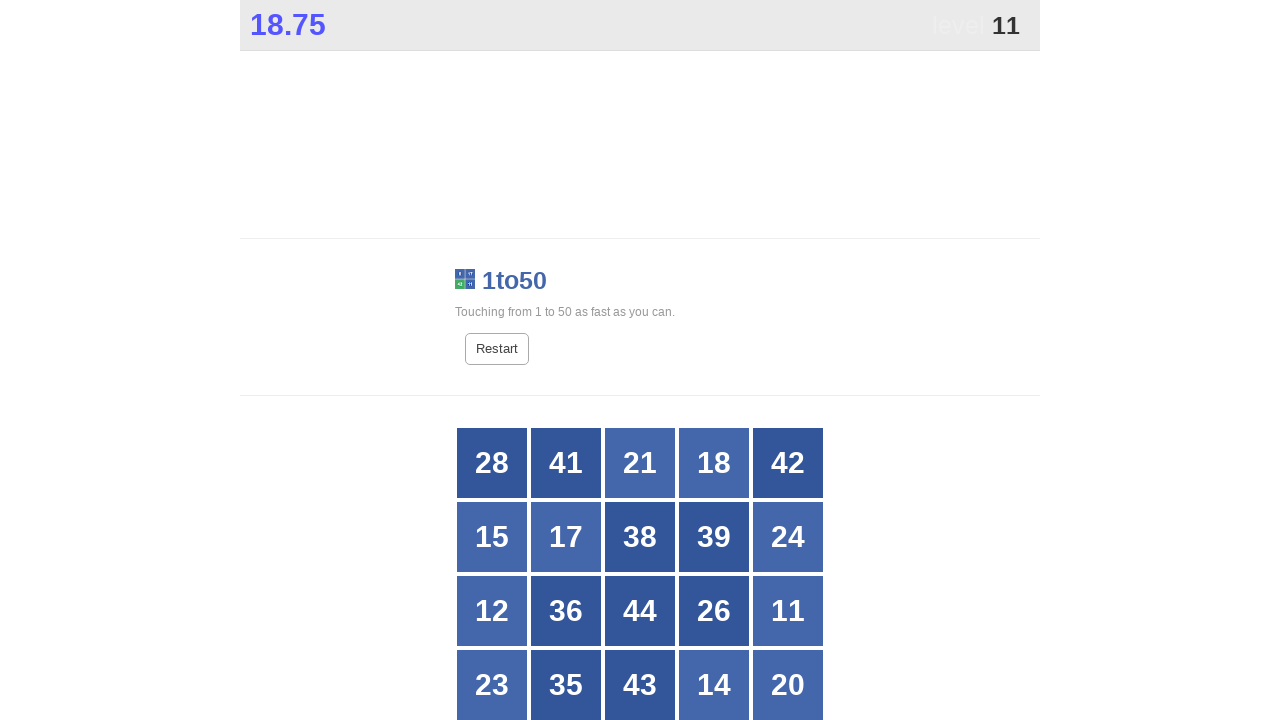

Retrieved button at index 6
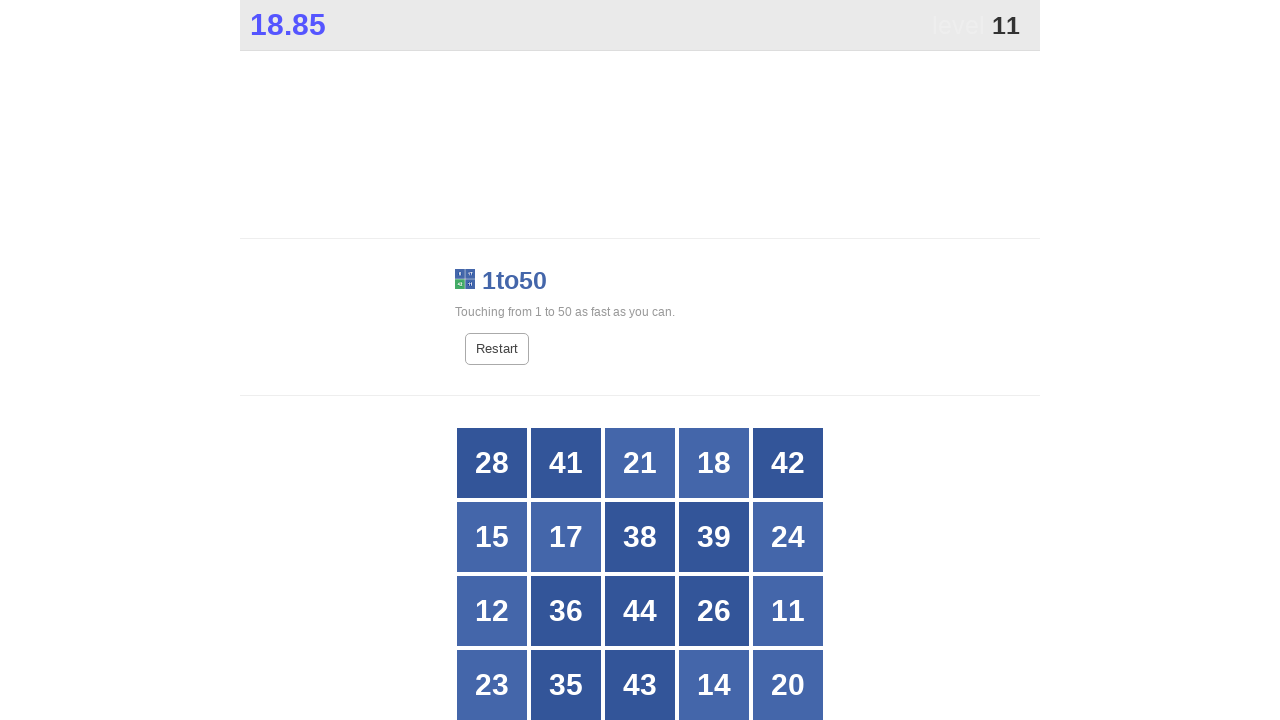

Retrieved button at index 7
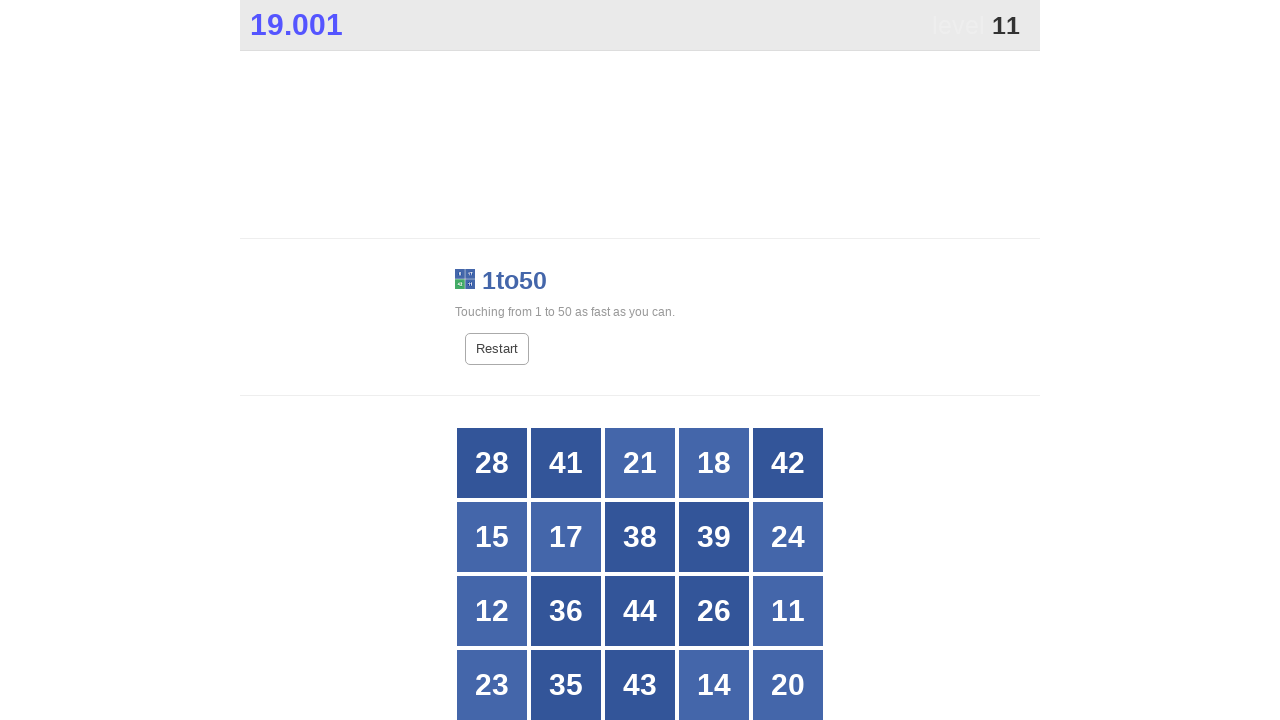

Retrieved button at index 8
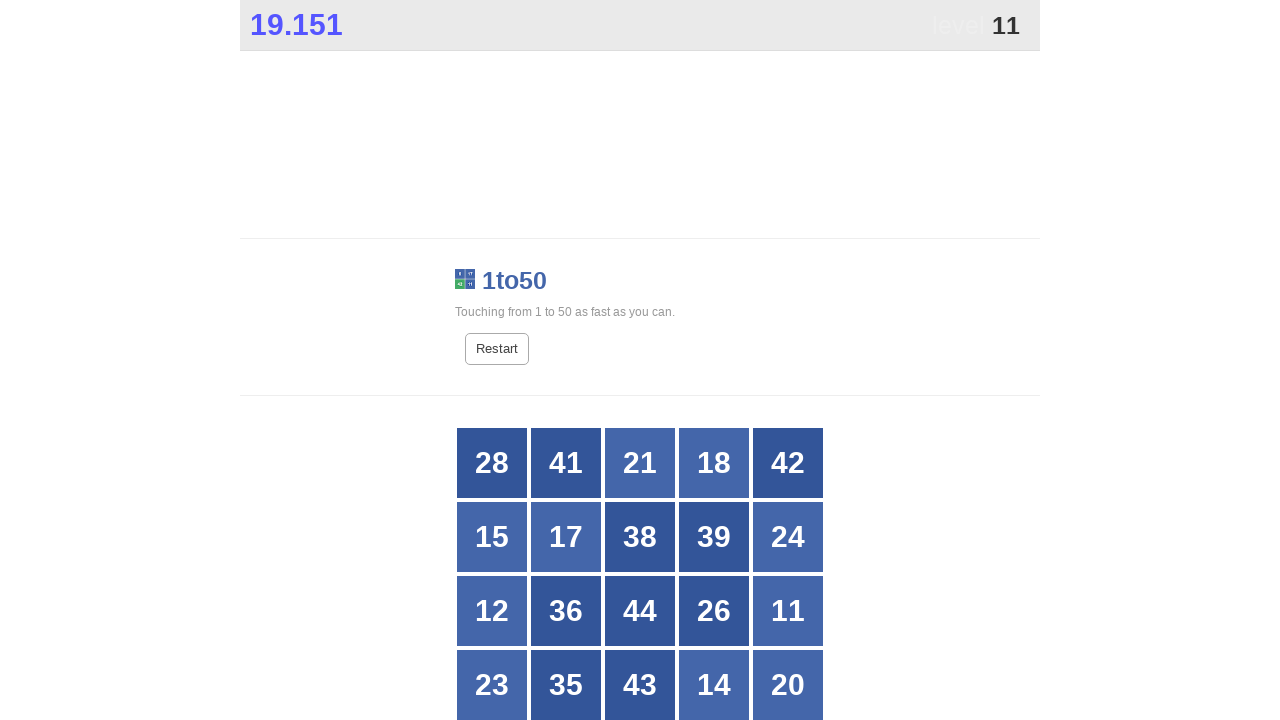

Retrieved button at index 9
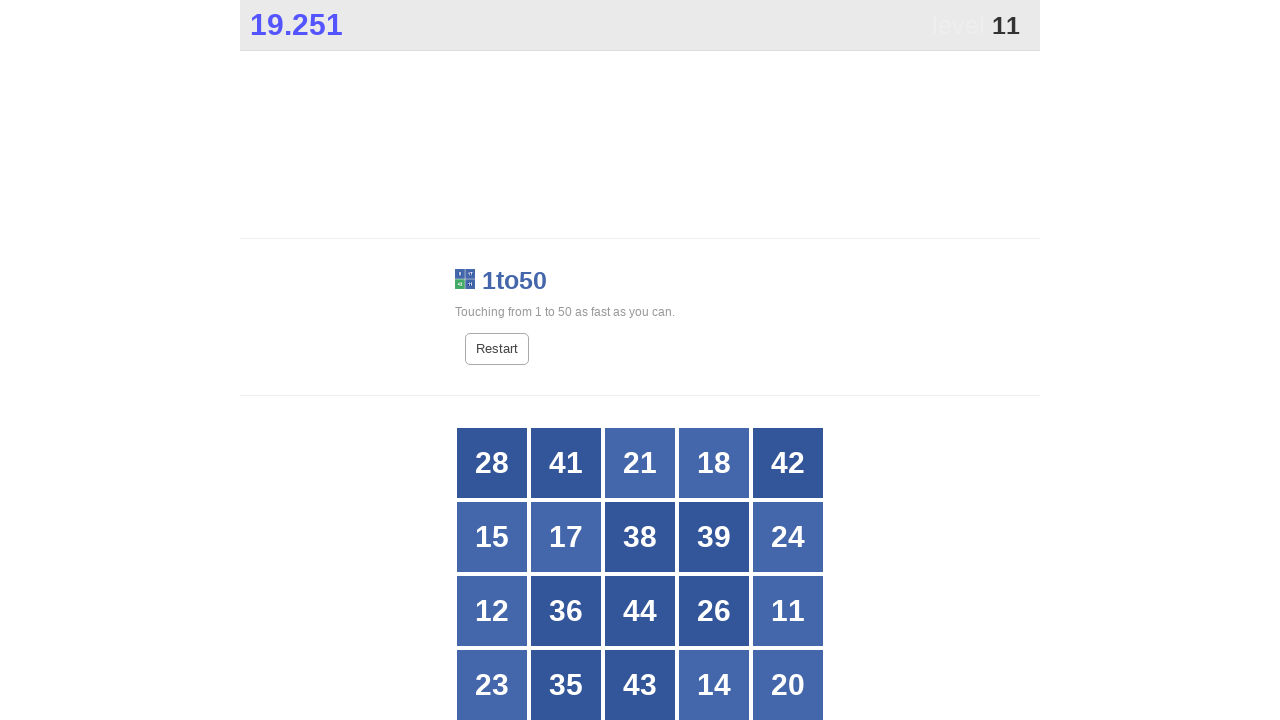

Retrieved button at index 10
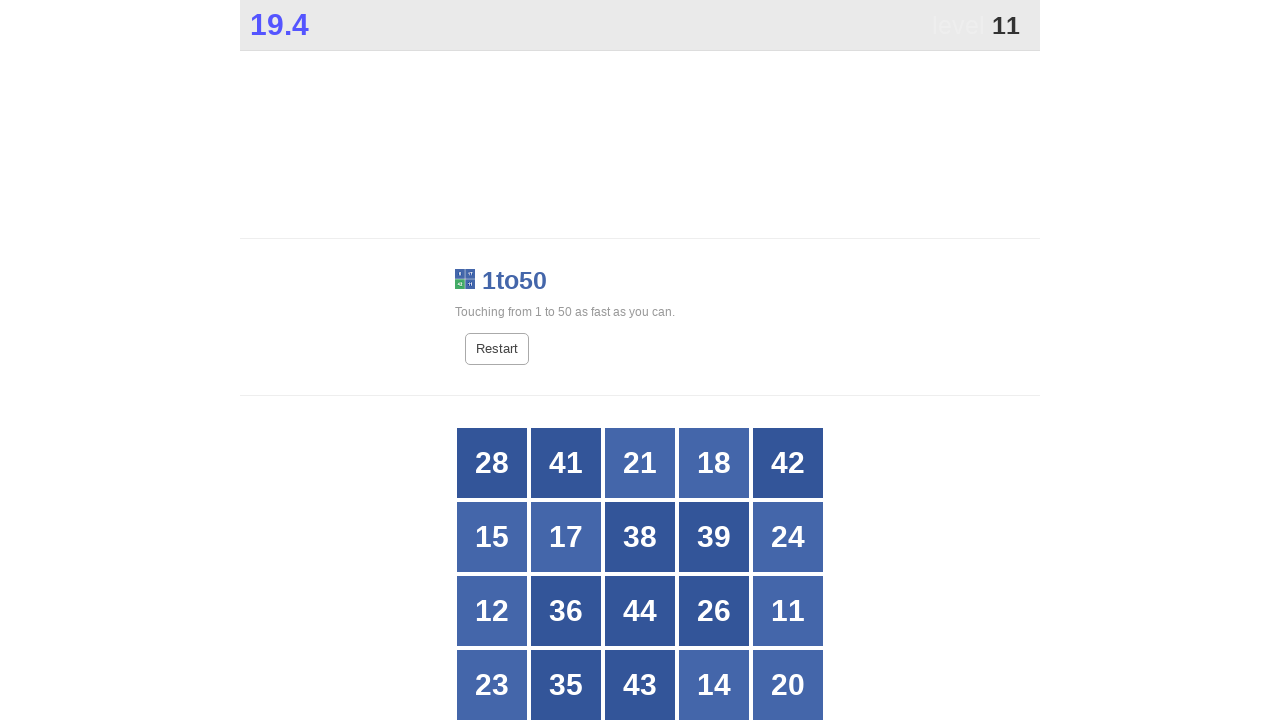

Retrieved button at index 11
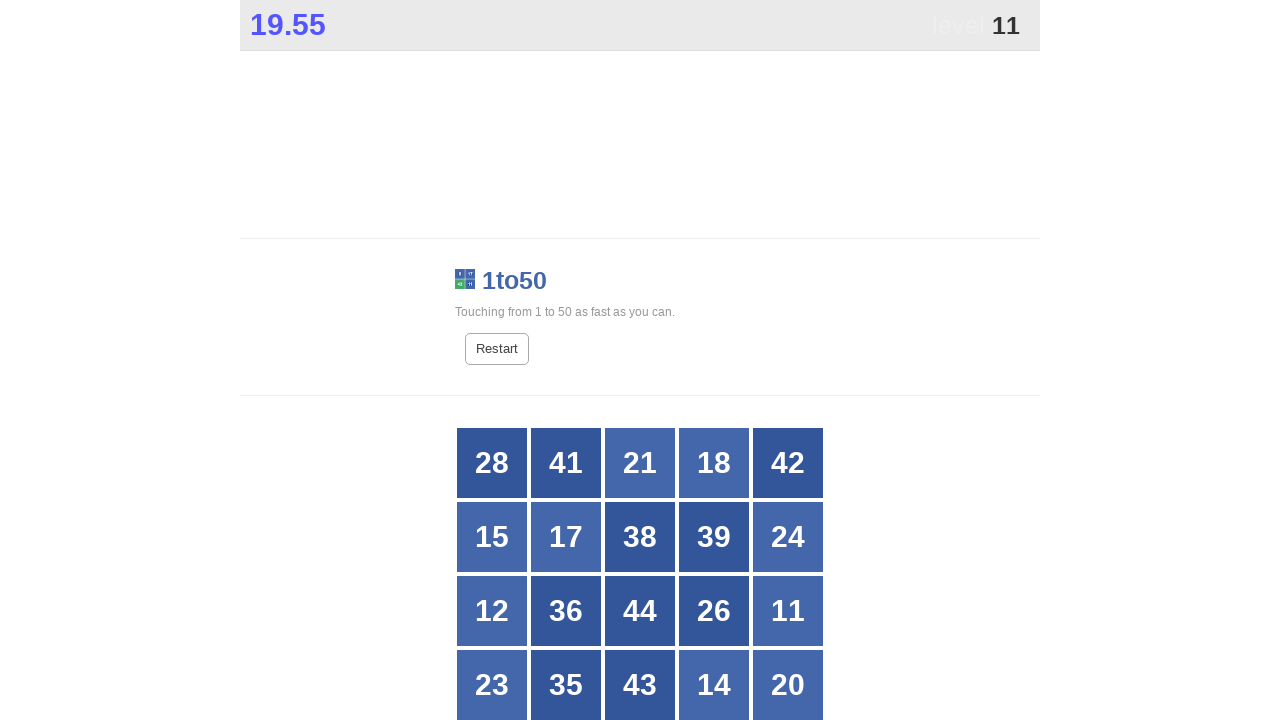

Retrieved button at index 12
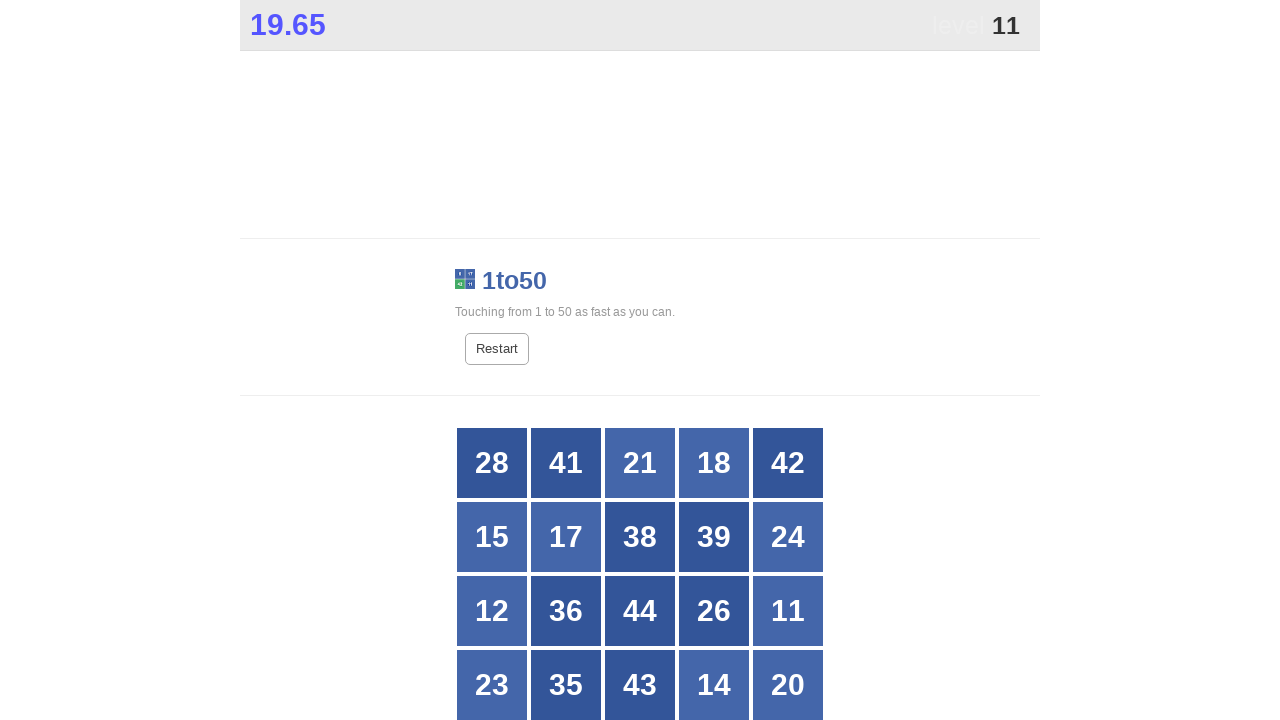

Retrieved button at index 13
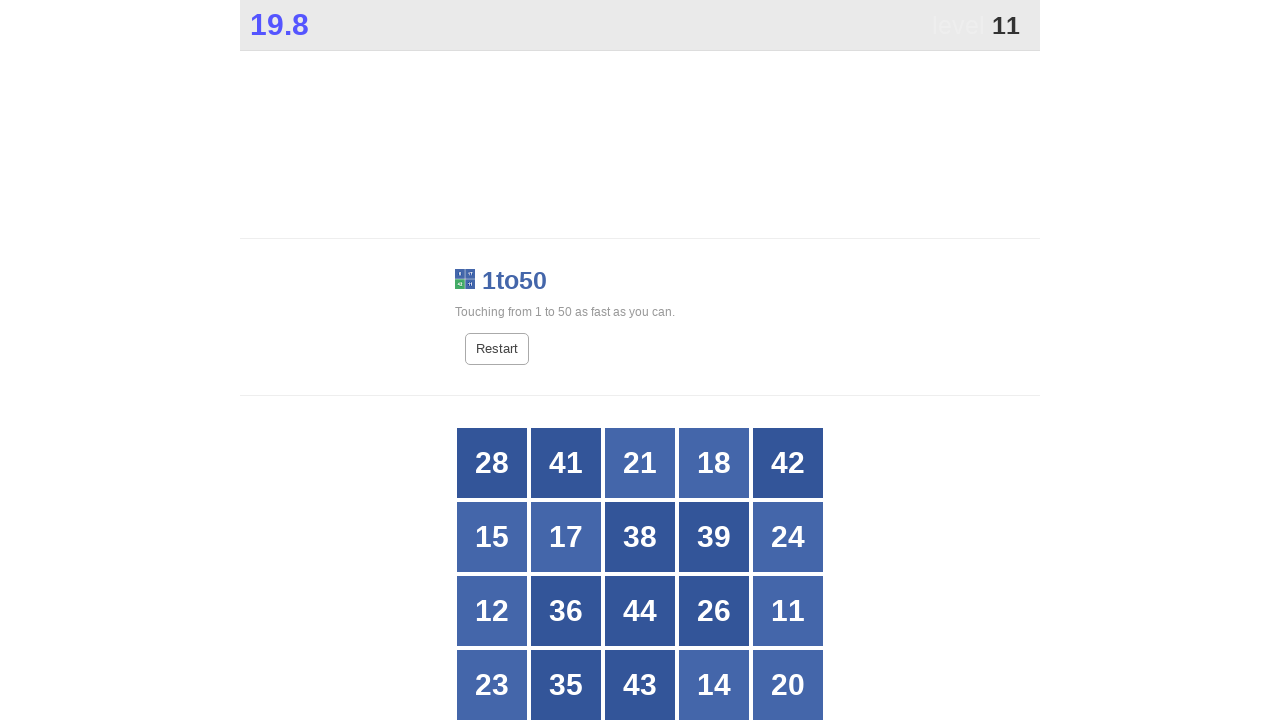

Retrieved button at index 14
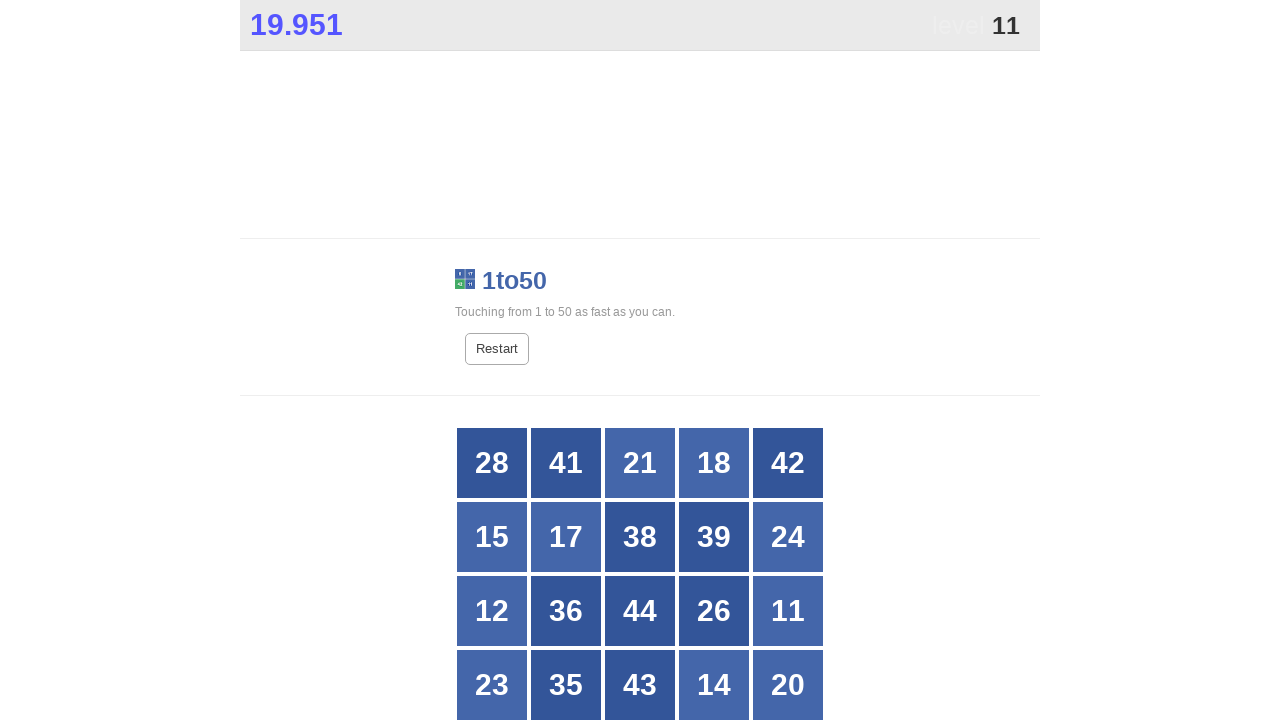

Clicked button with number 11 at (788, 611) on xpath=//*[@id="grid"]/div >> nth=14
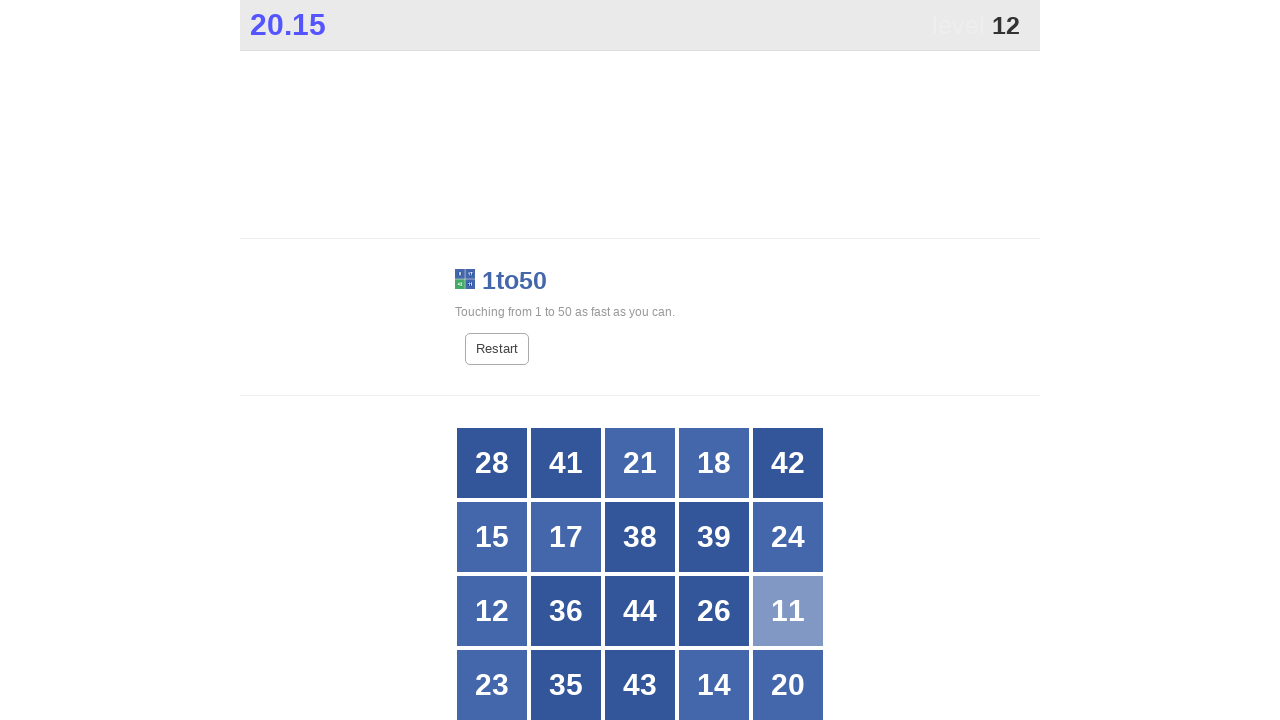

Located all button elements in grid for finding number 12
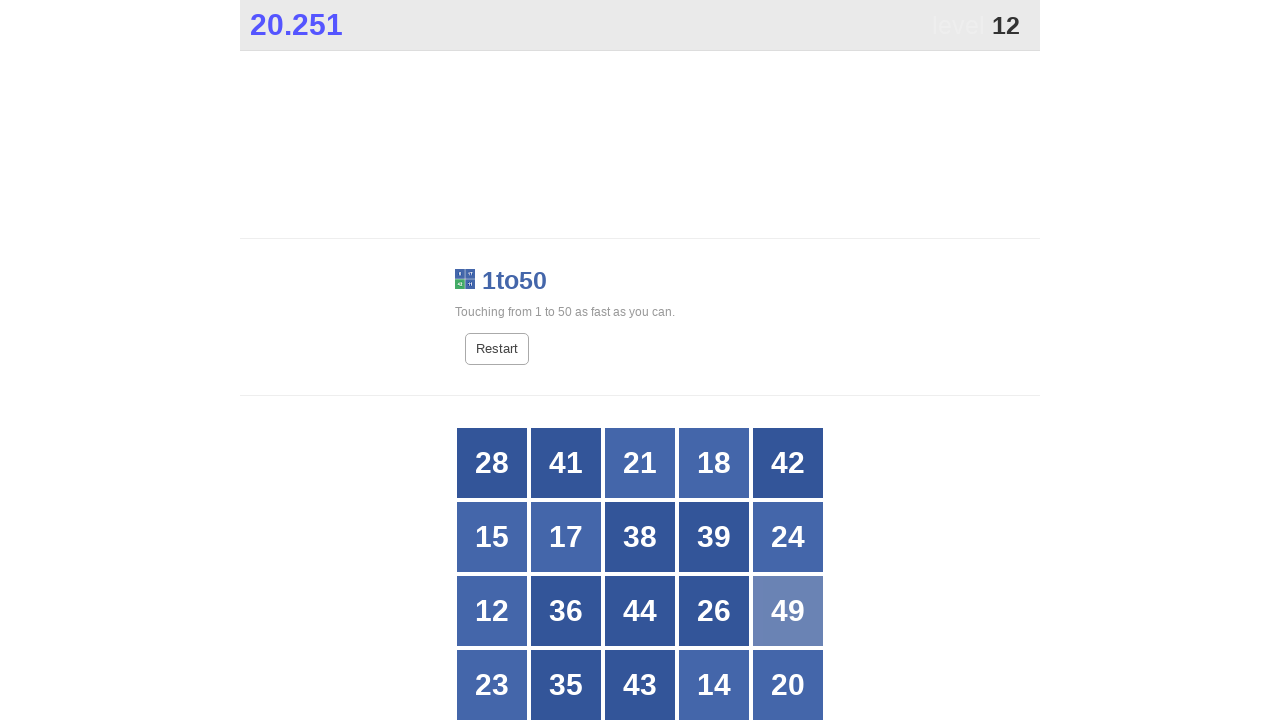

Counted 25 buttons in grid
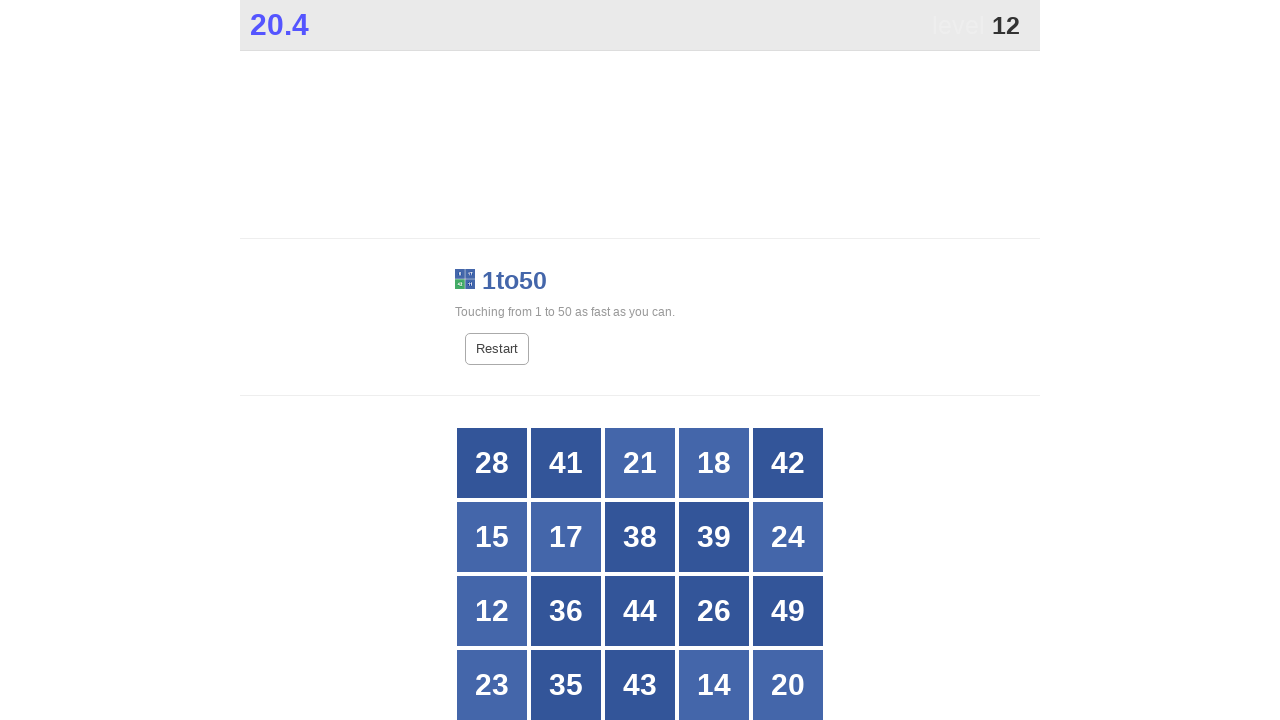

Retrieved button at index 0
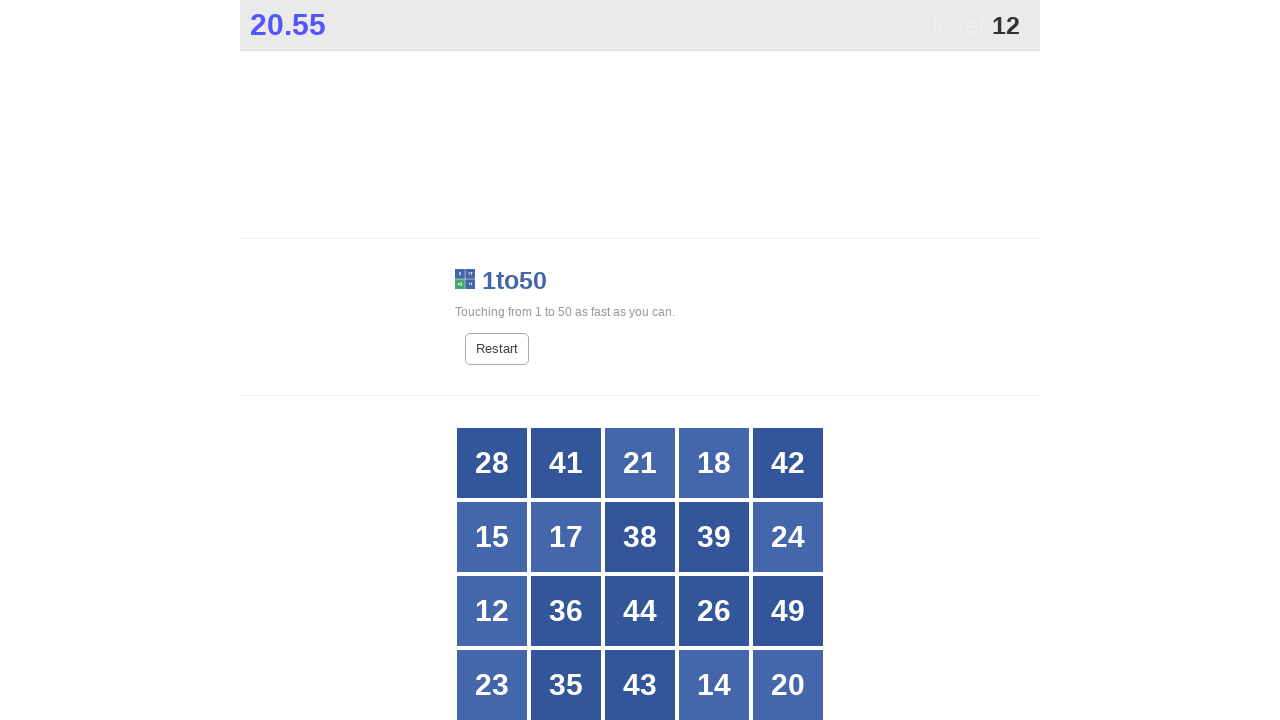

Retrieved button at index 1
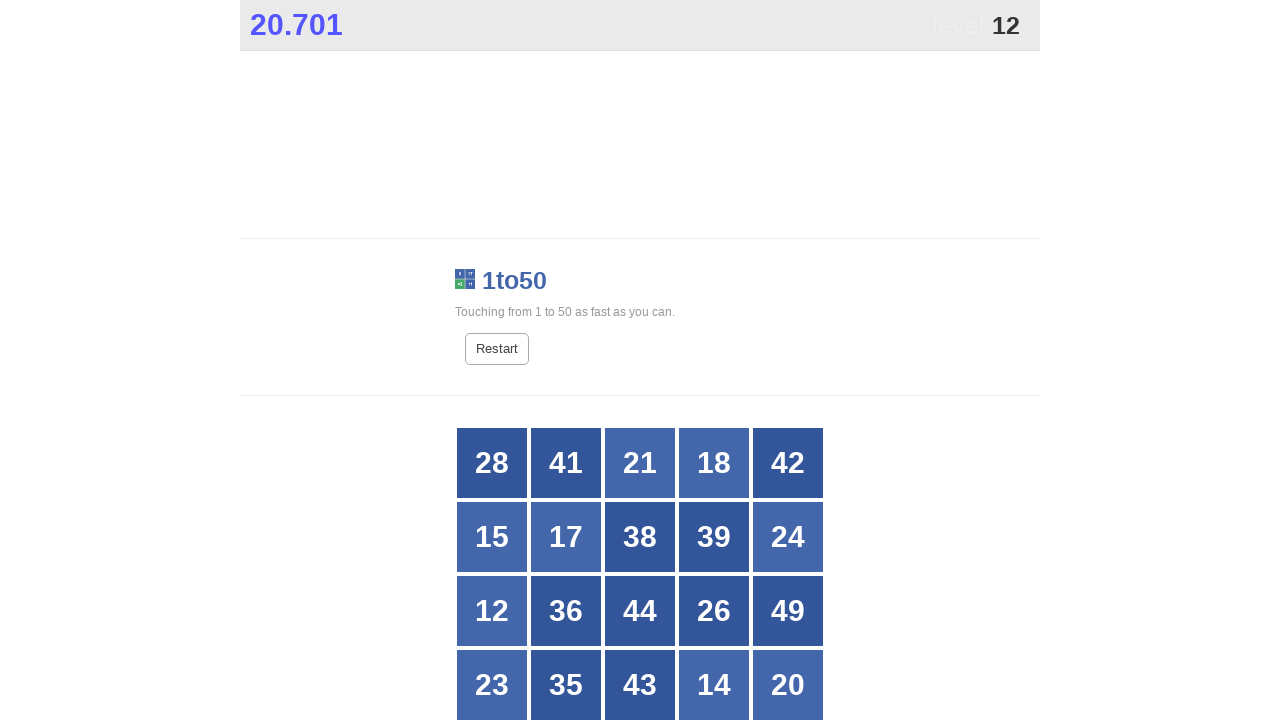

Retrieved button at index 2
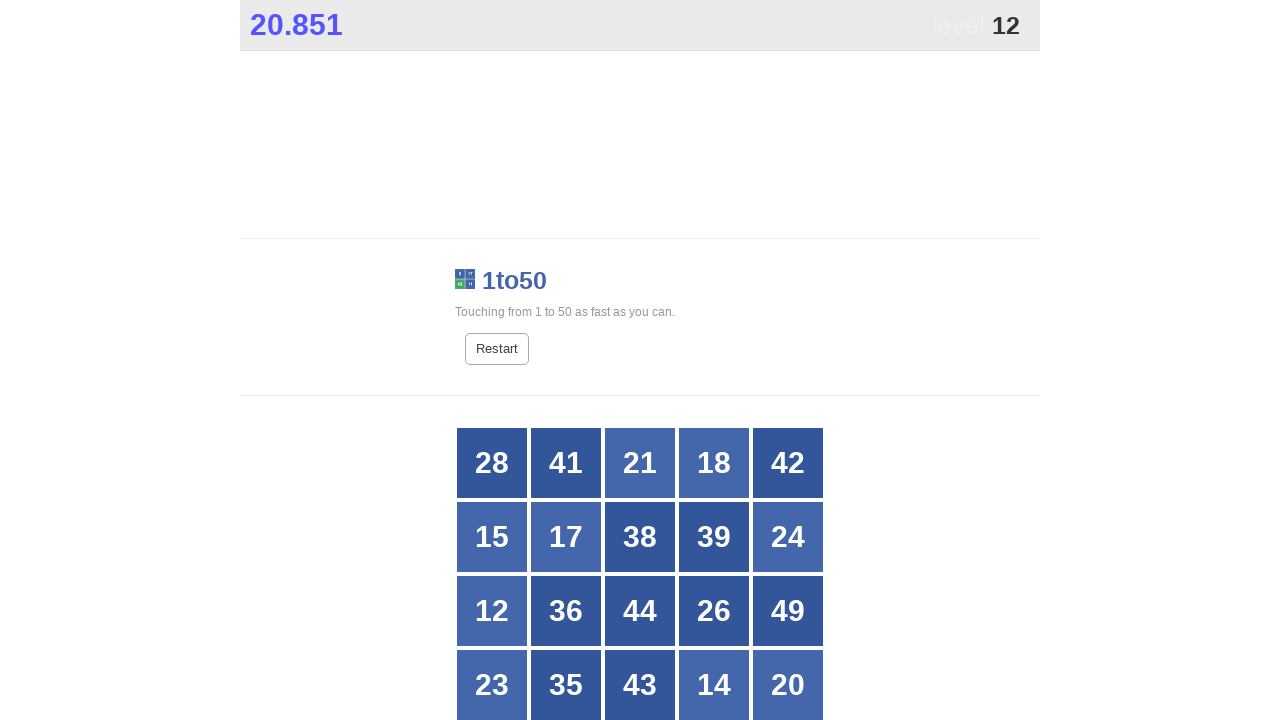

Retrieved button at index 3
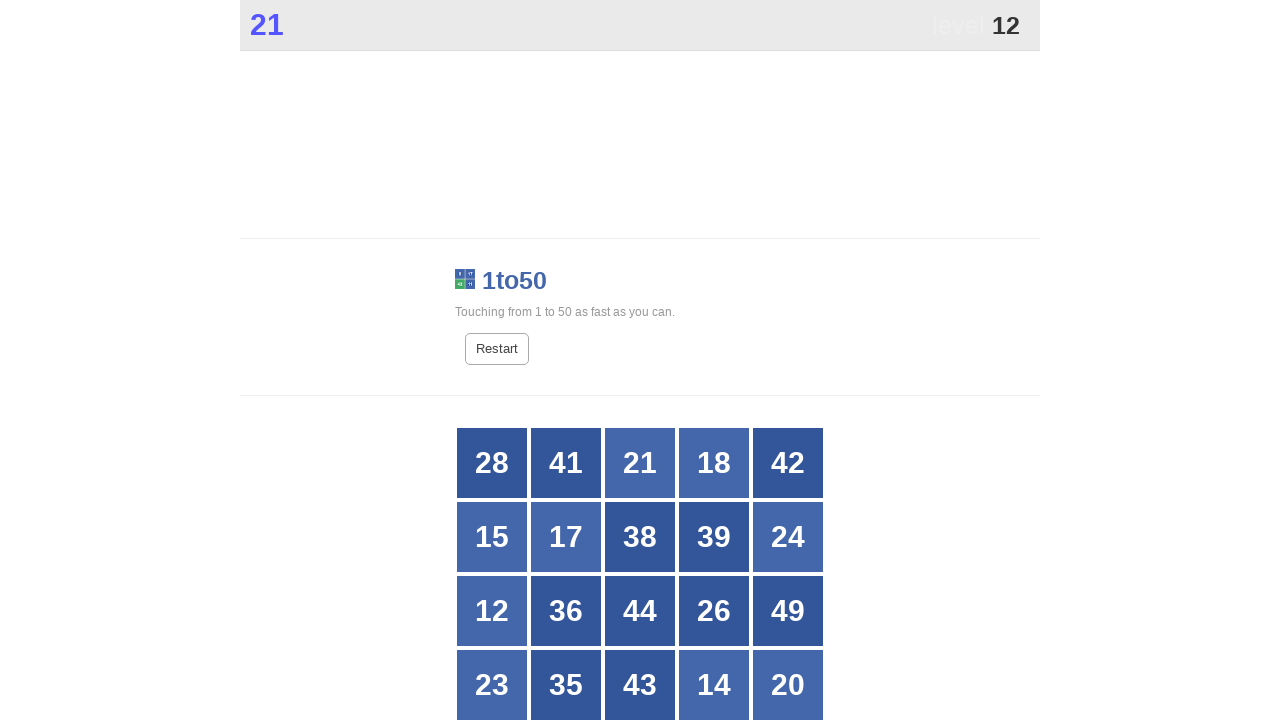

Retrieved button at index 4
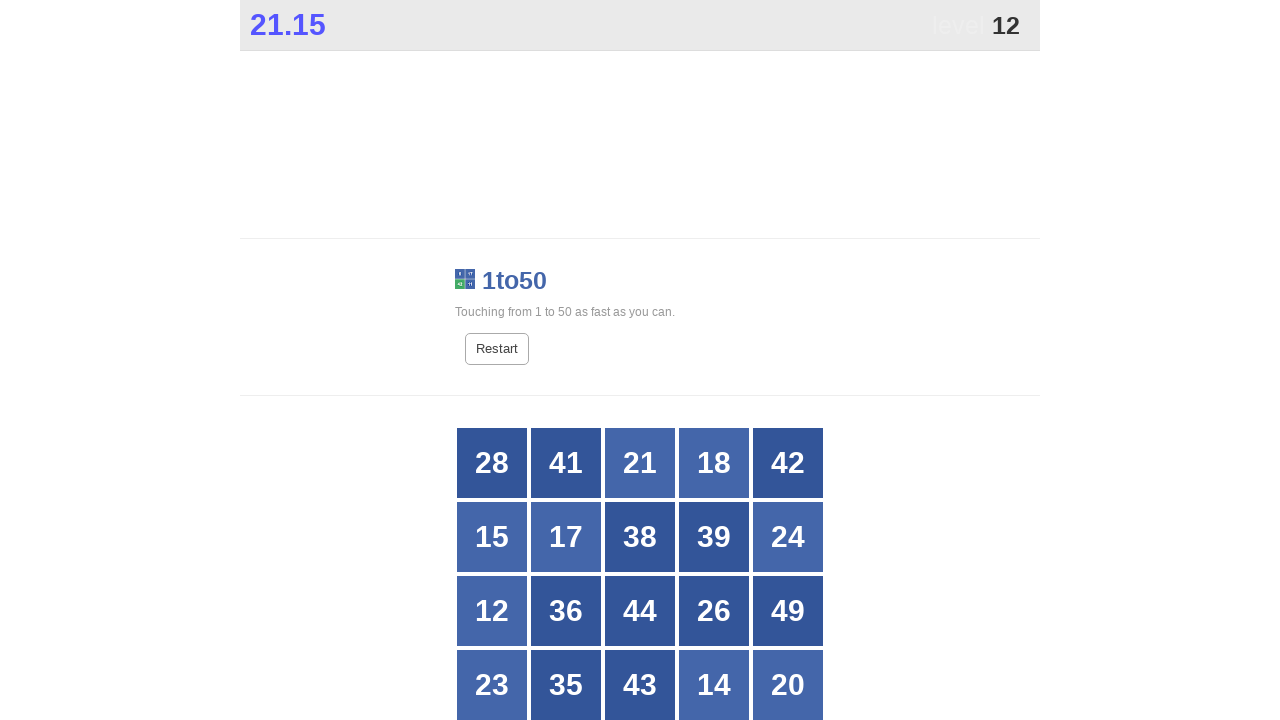

Retrieved button at index 5
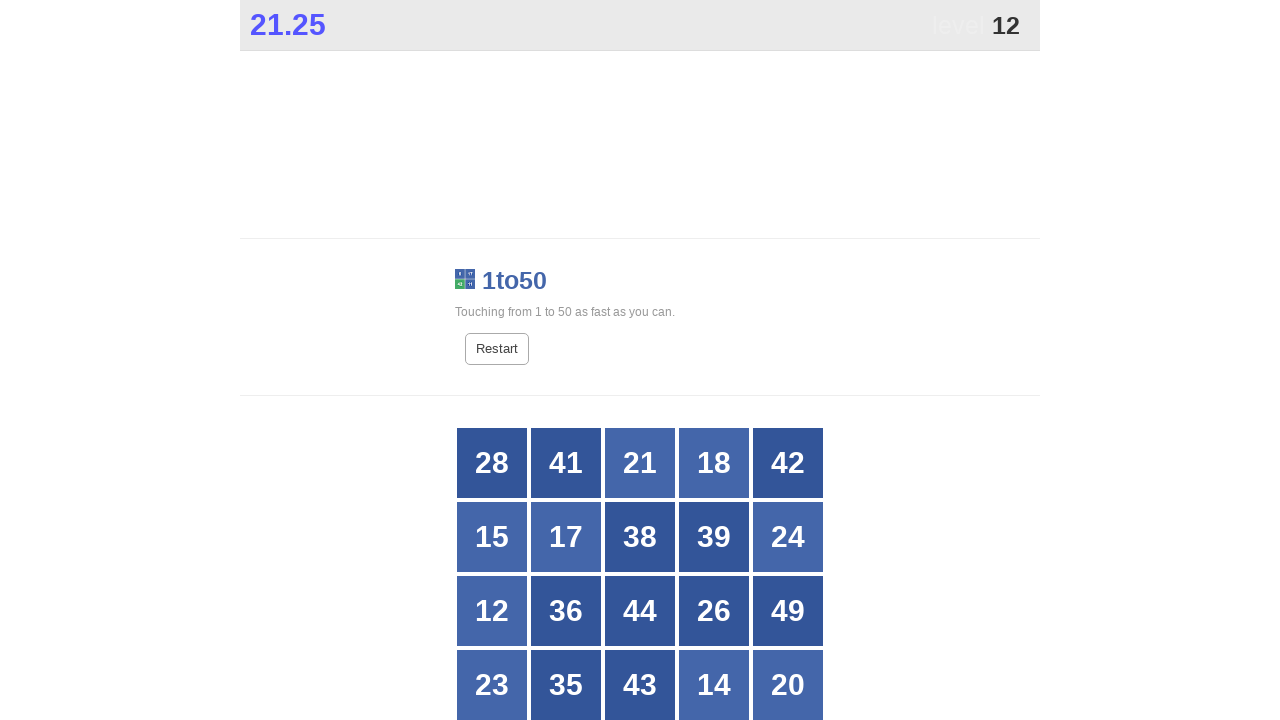

Retrieved button at index 6
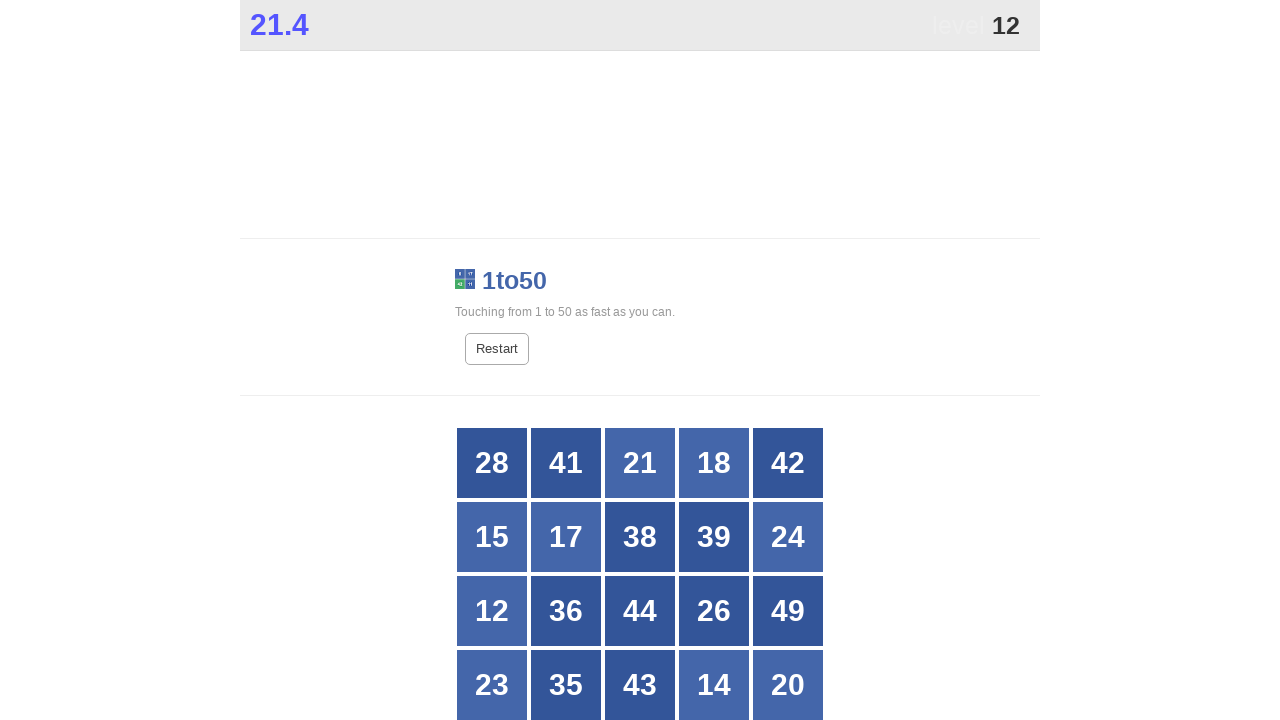

Retrieved button at index 7
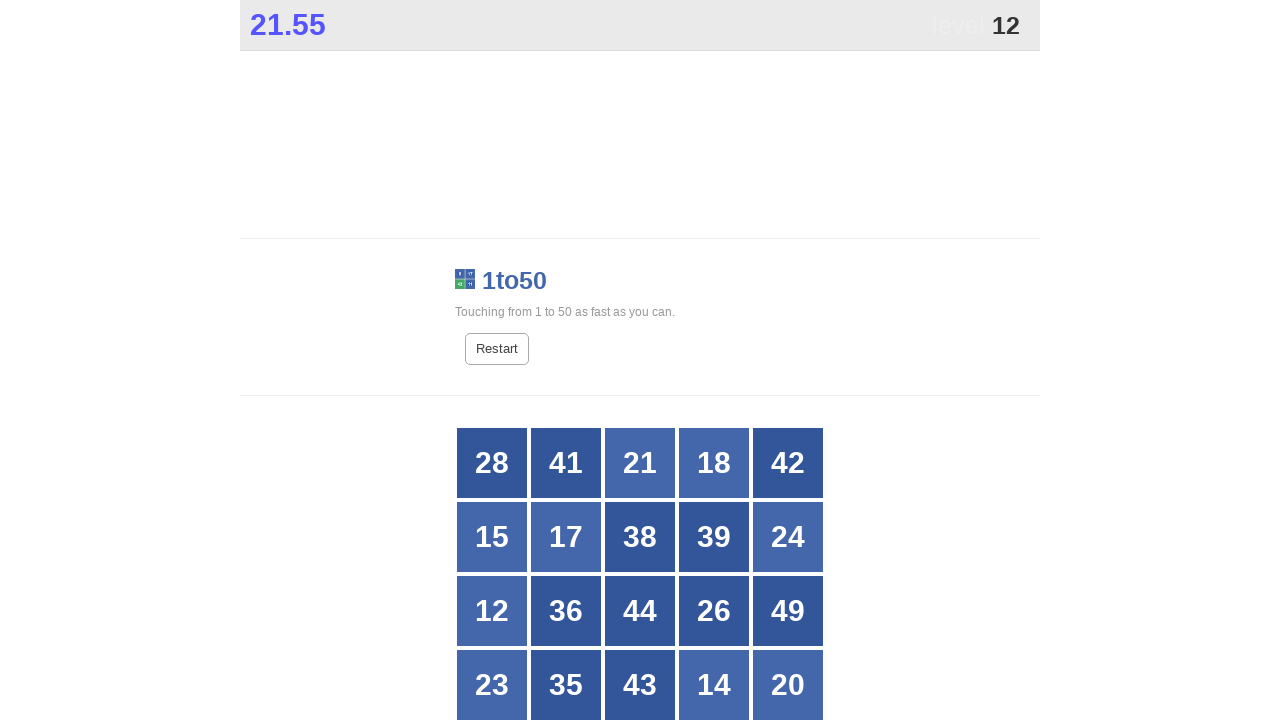

Retrieved button at index 8
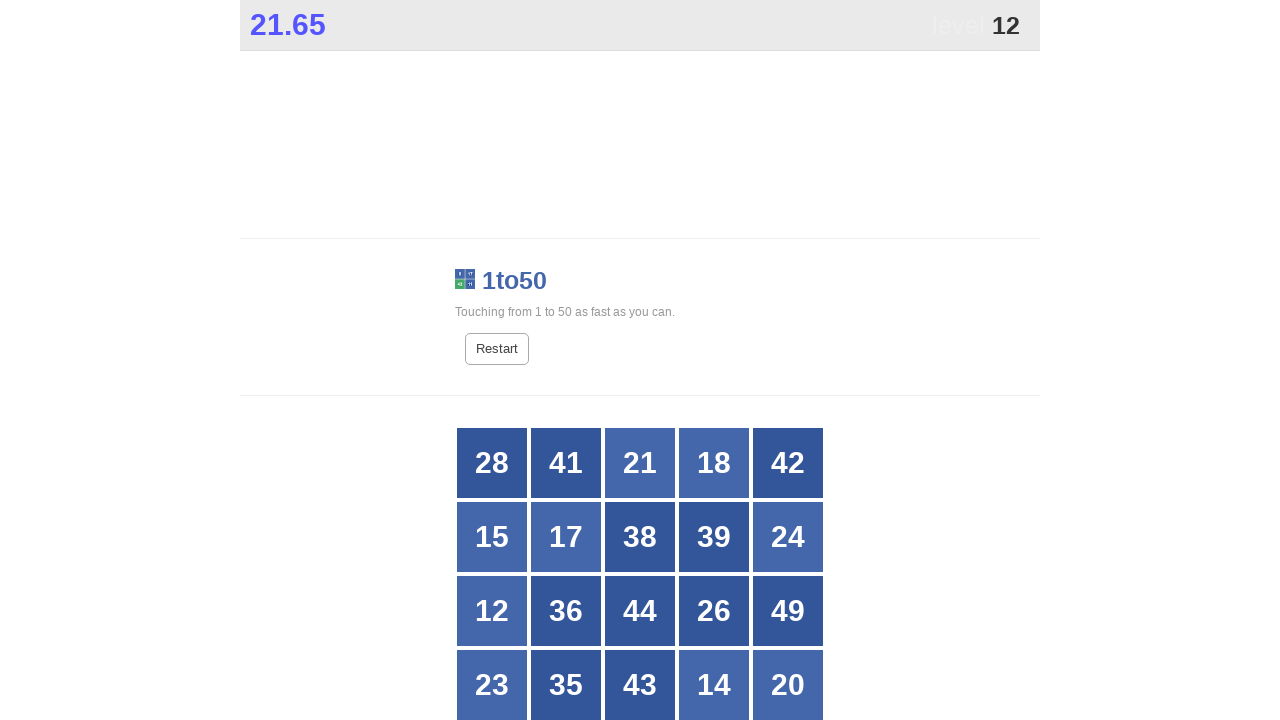

Retrieved button at index 9
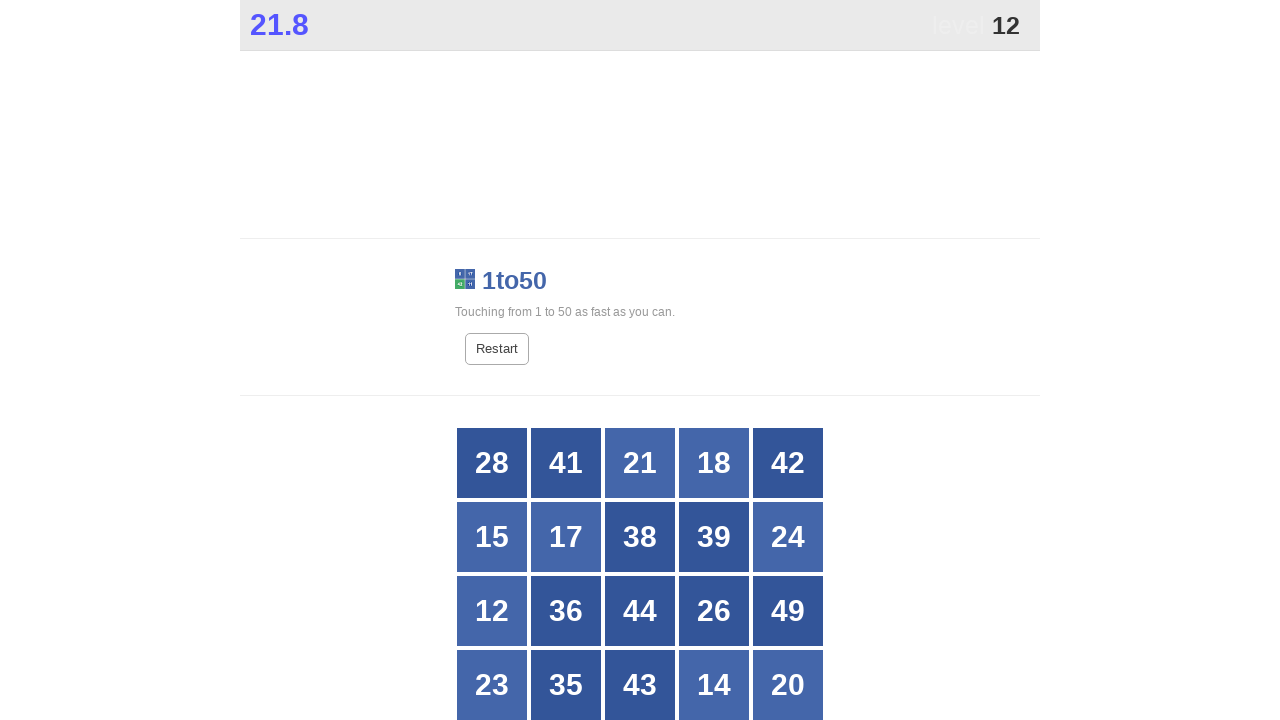

Retrieved button at index 10
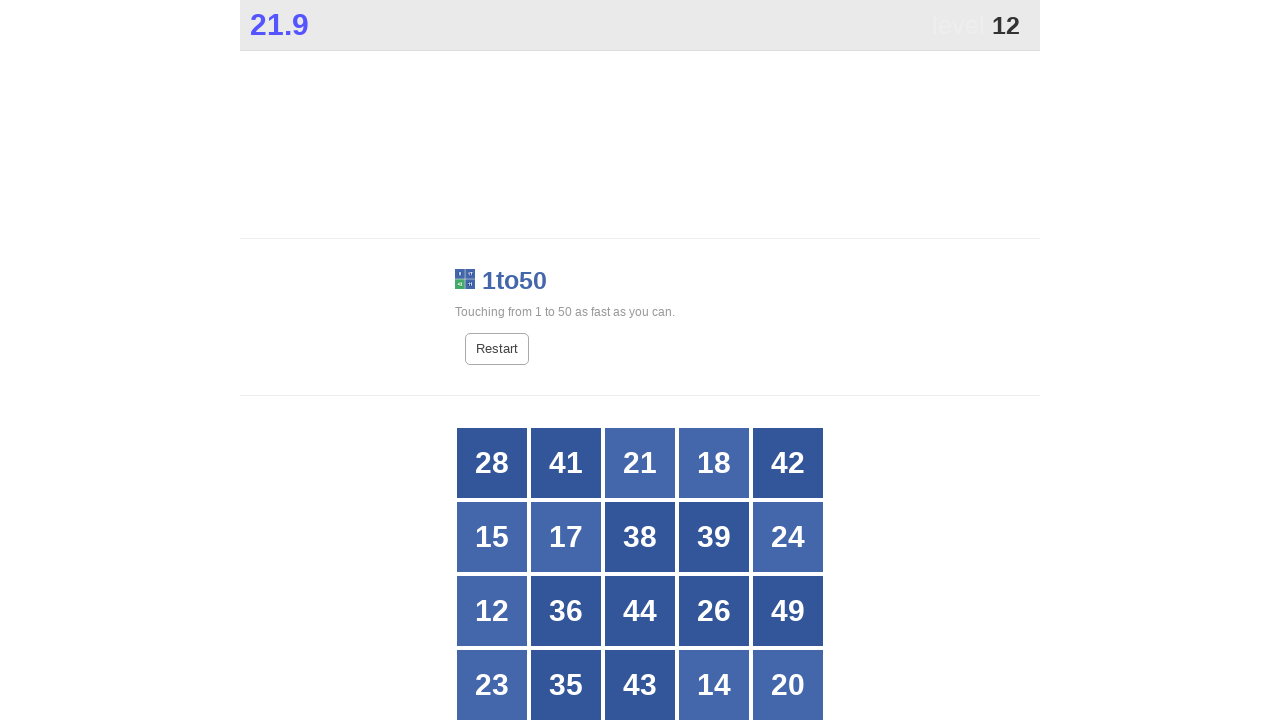

Clicked button with number 12 at (492, 611) on xpath=//*[@id="grid"]/div >> nth=10
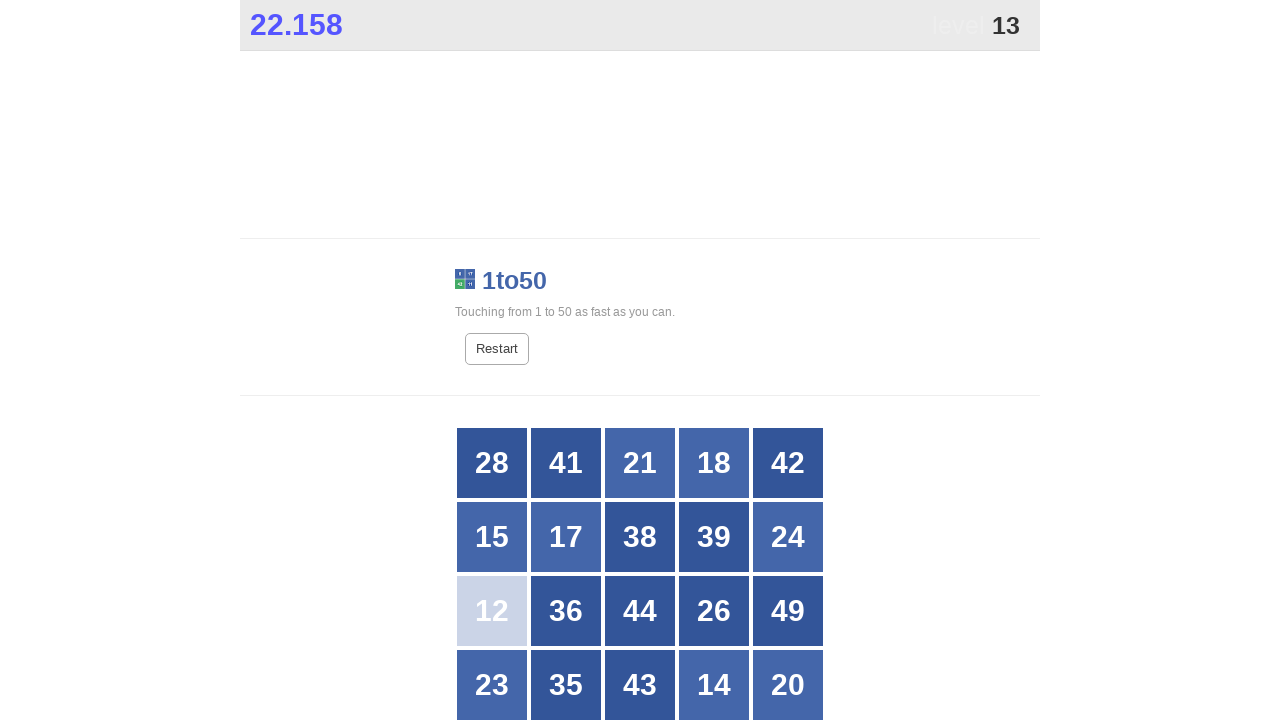

Located all button elements in grid for finding number 13
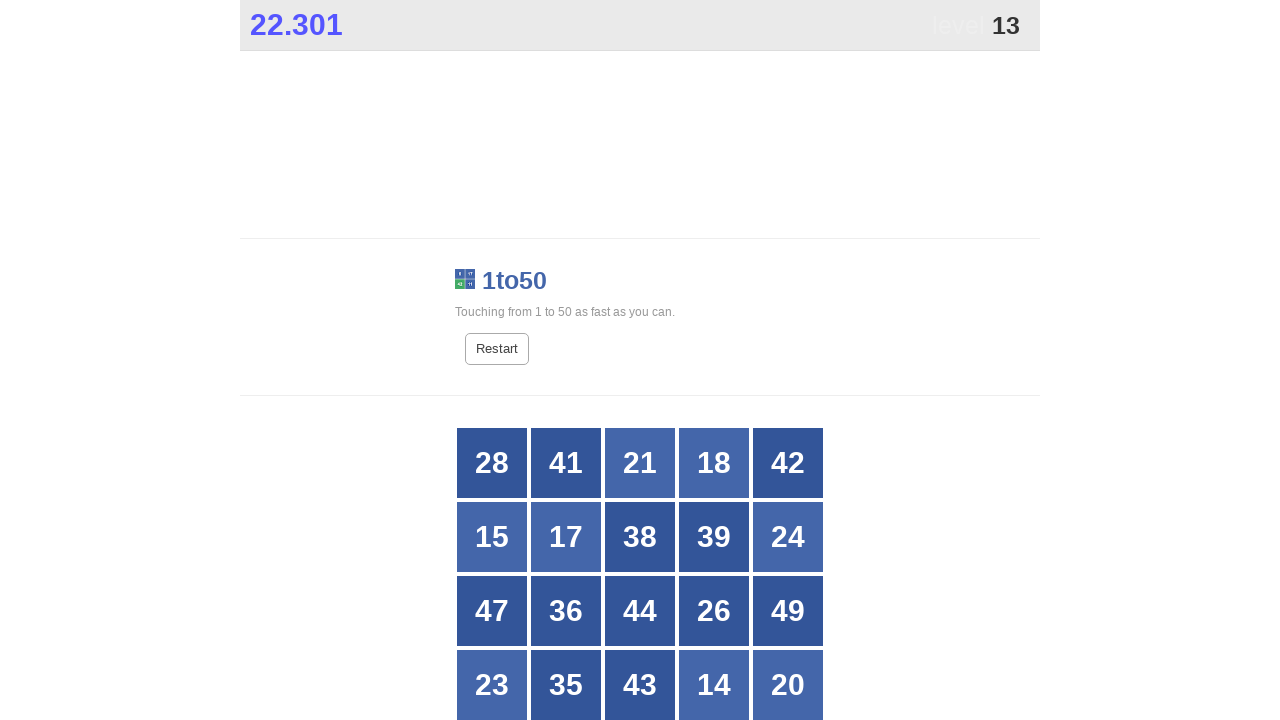

Counted 25 buttons in grid
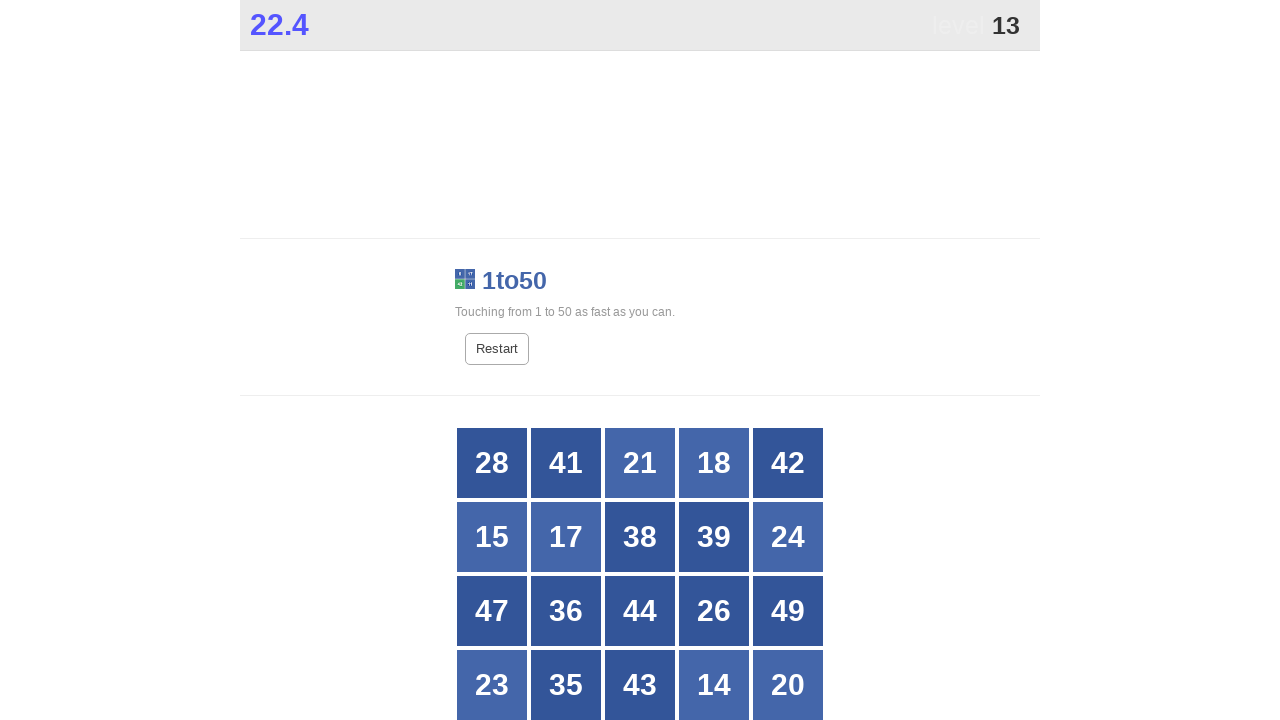

Retrieved button at index 0
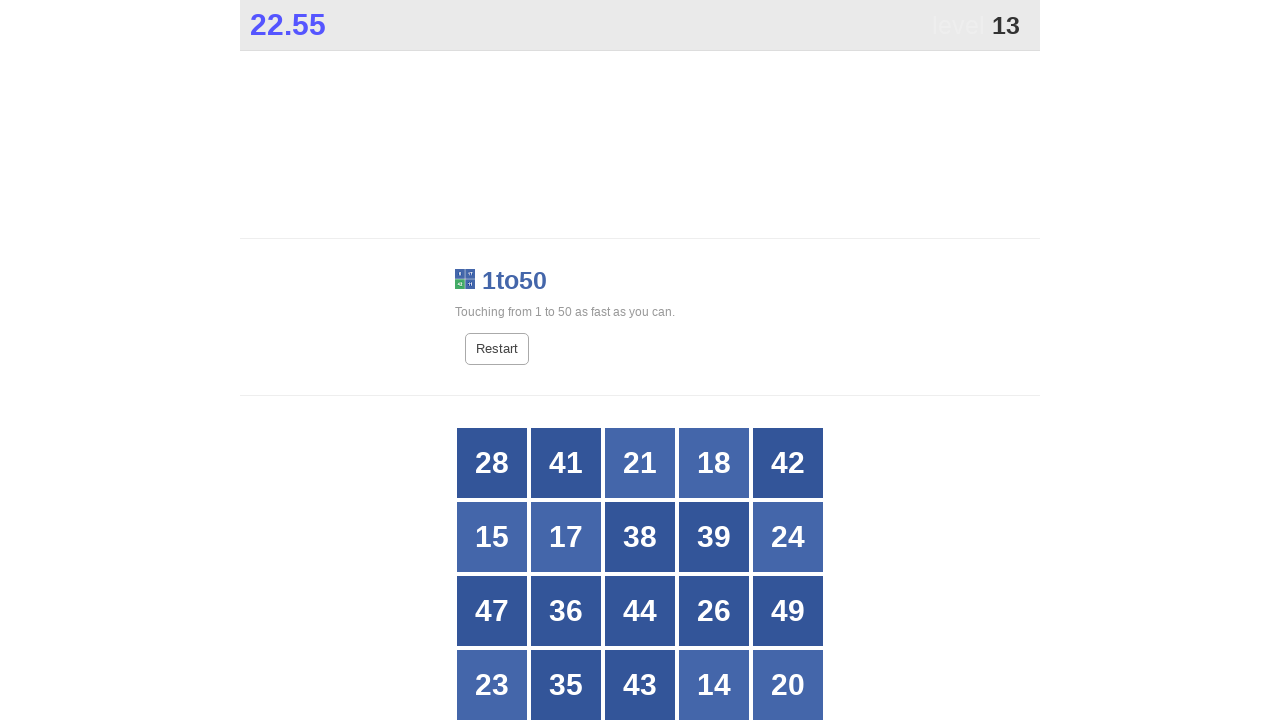

Retrieved button at index 1
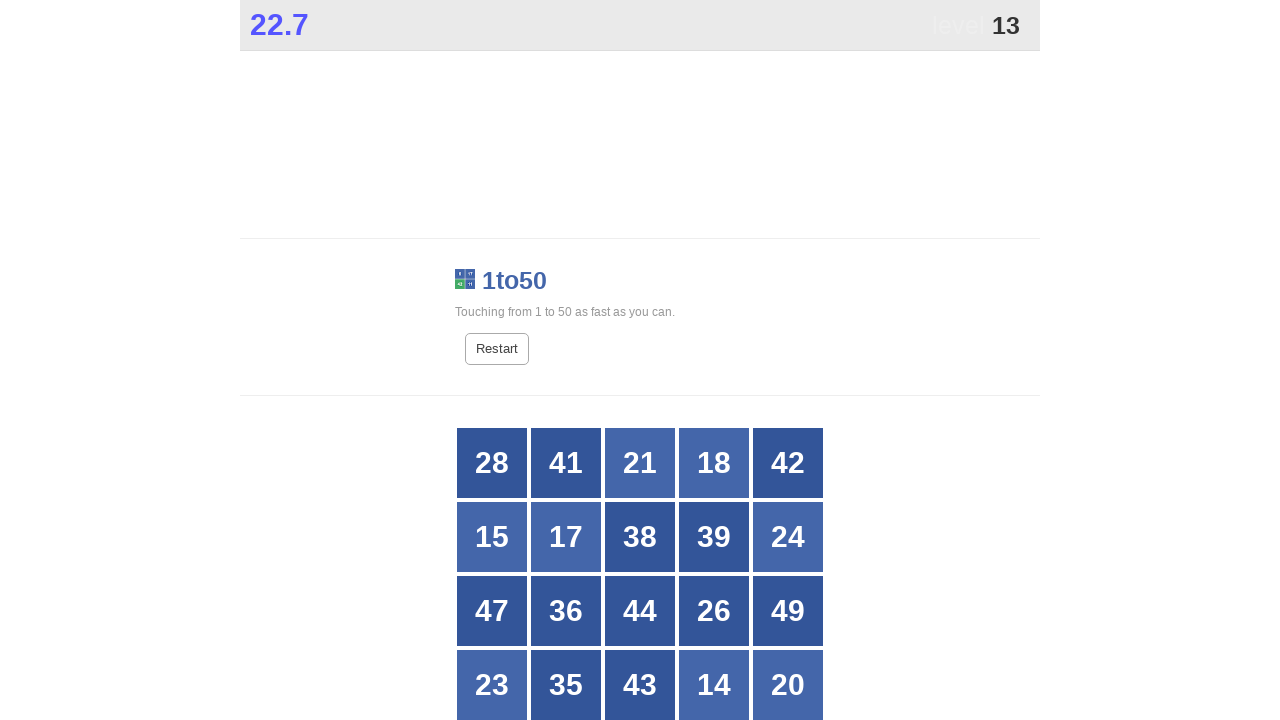

Retrieved button at index 2
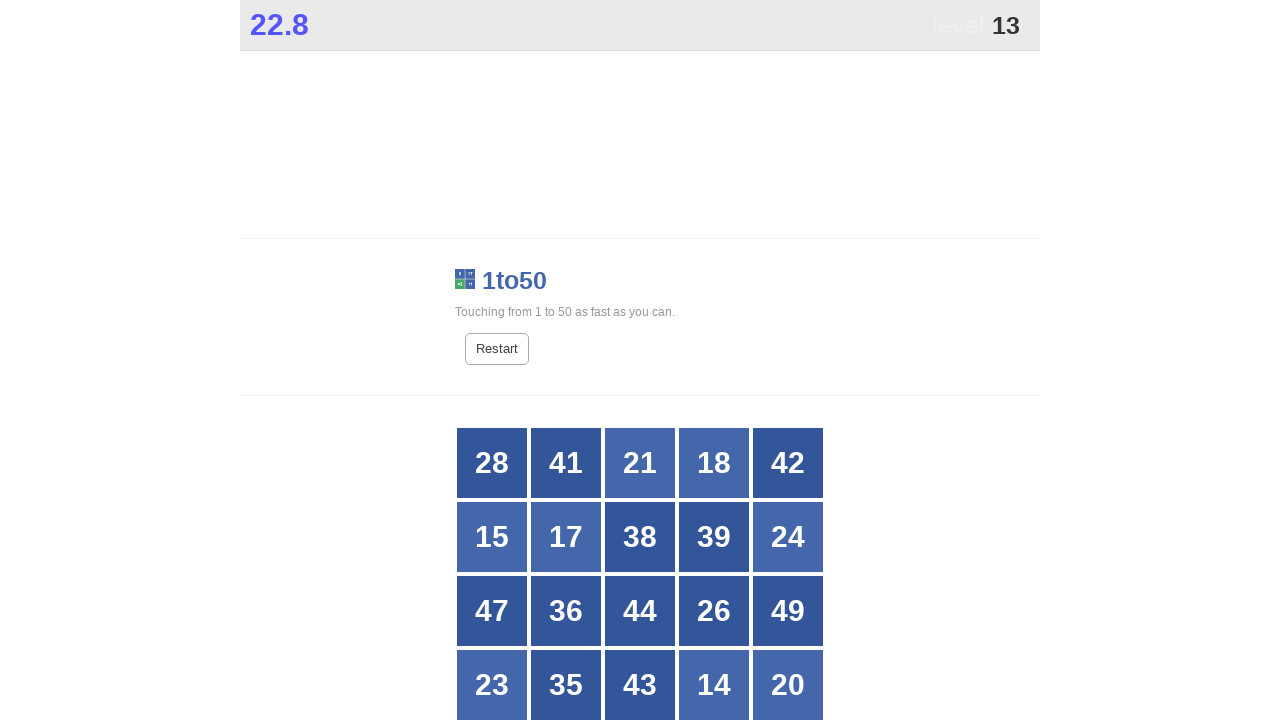

Retrieved button at index 3
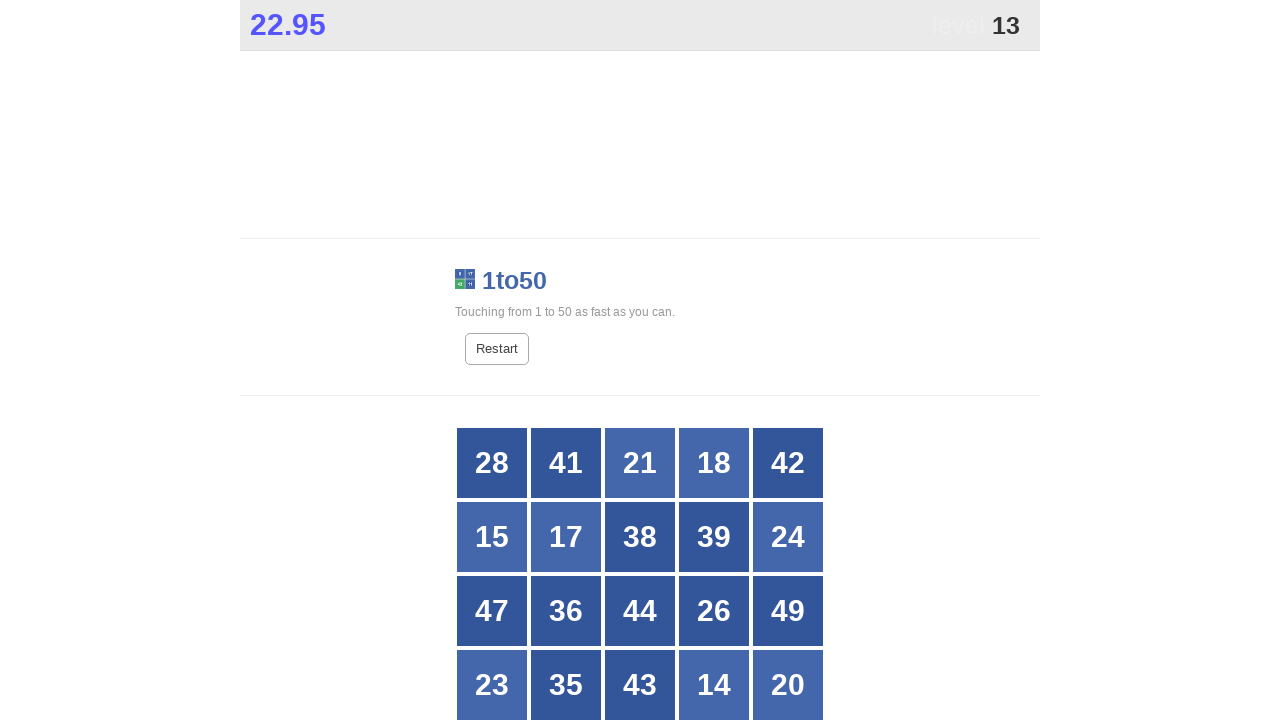

Retrieved button at index 4
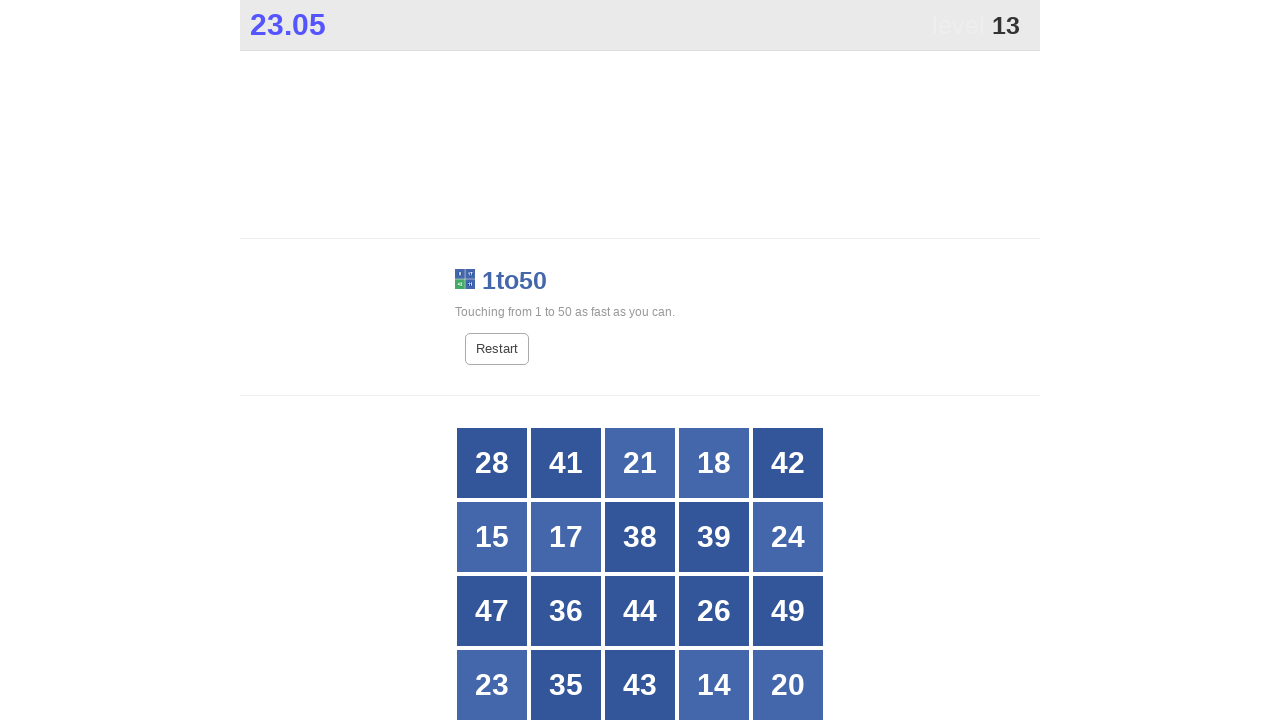

Retrieved button at index 5
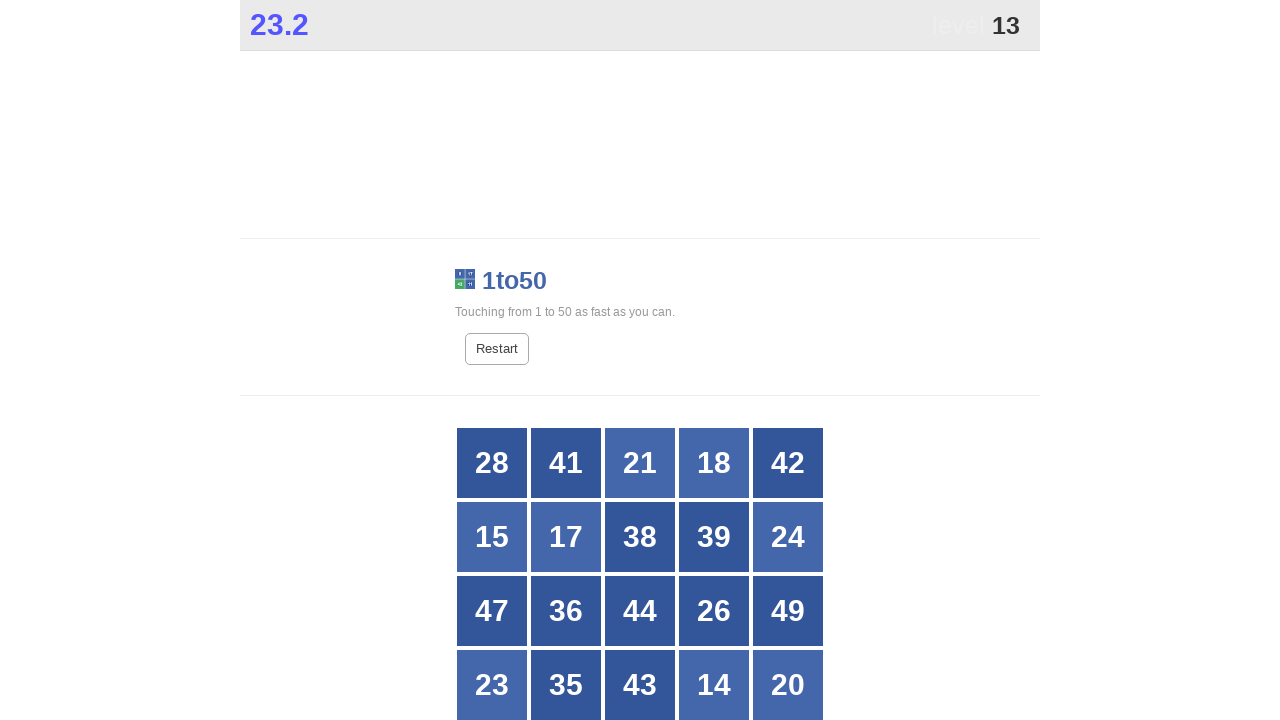

Retrieved button at index 6
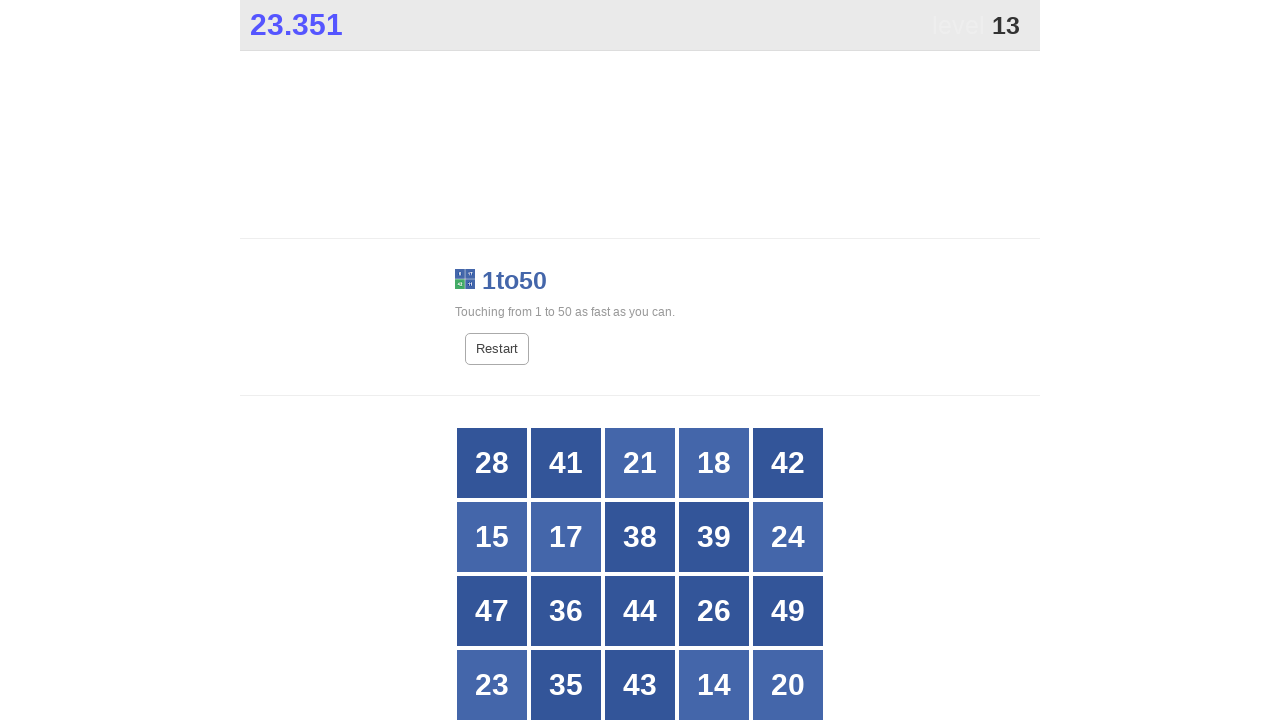

Retrieved button at index 7
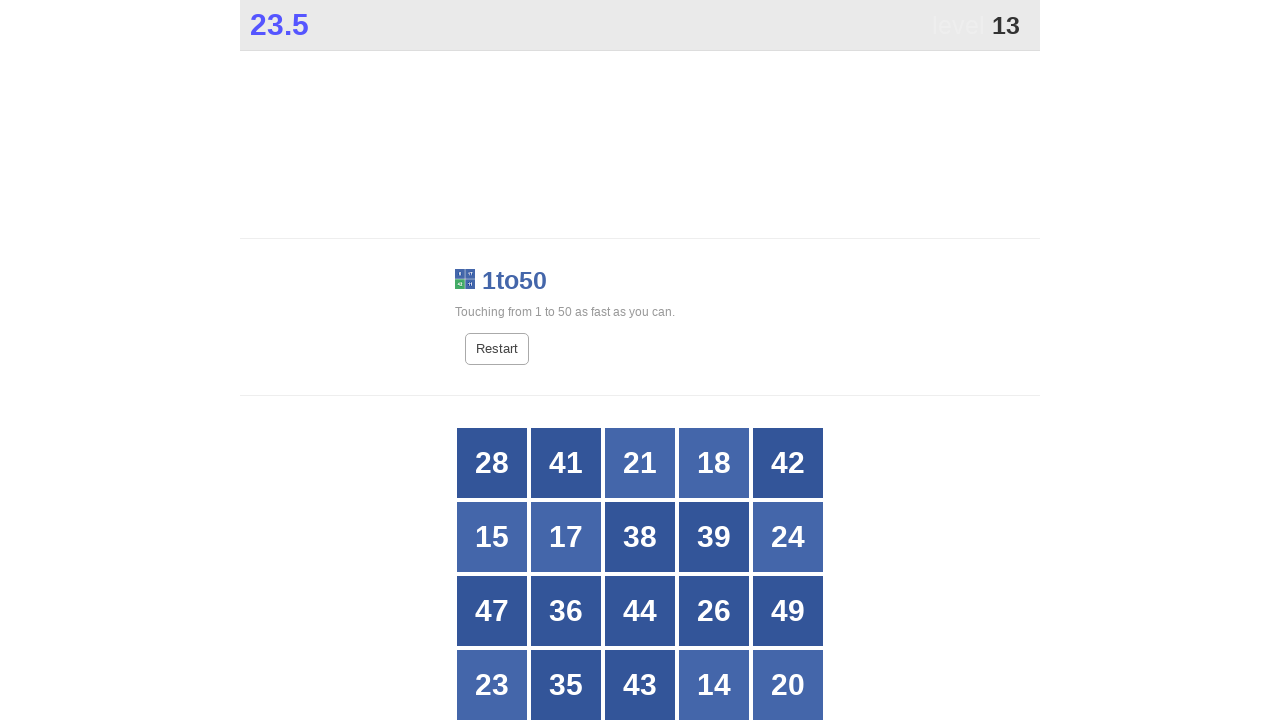

Retrieved button at index 8
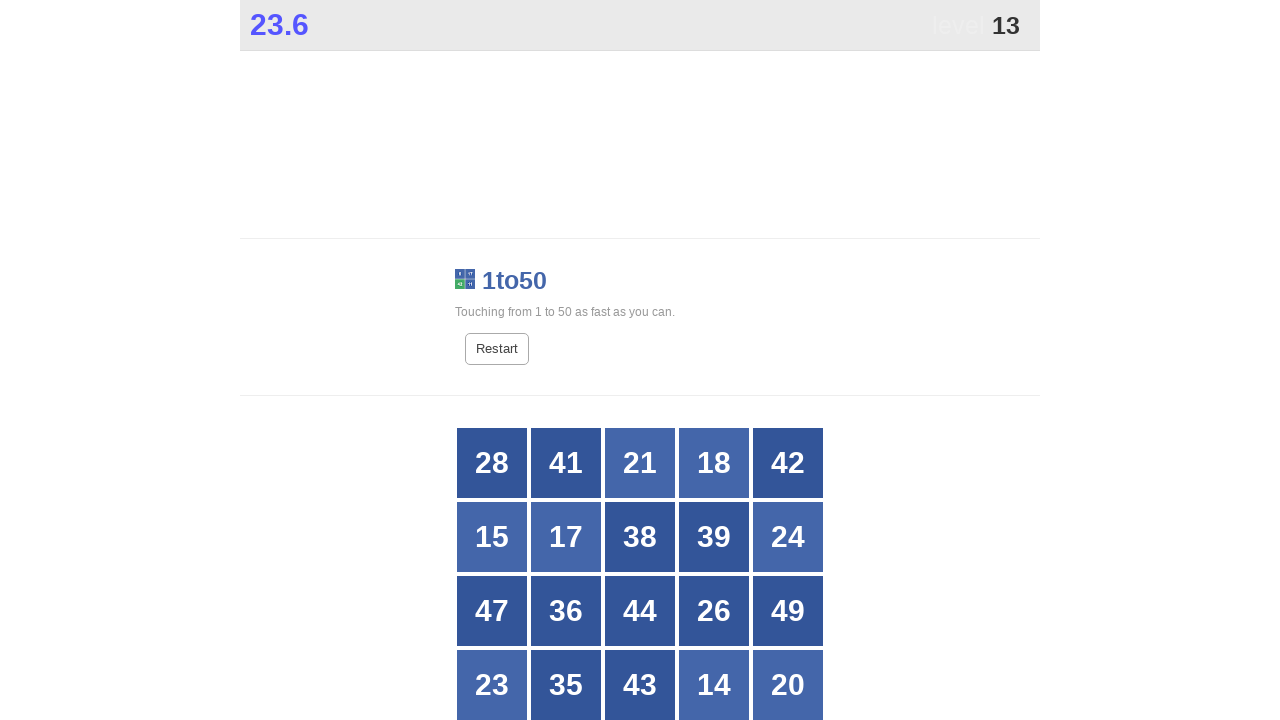

Retrieved button at index 9
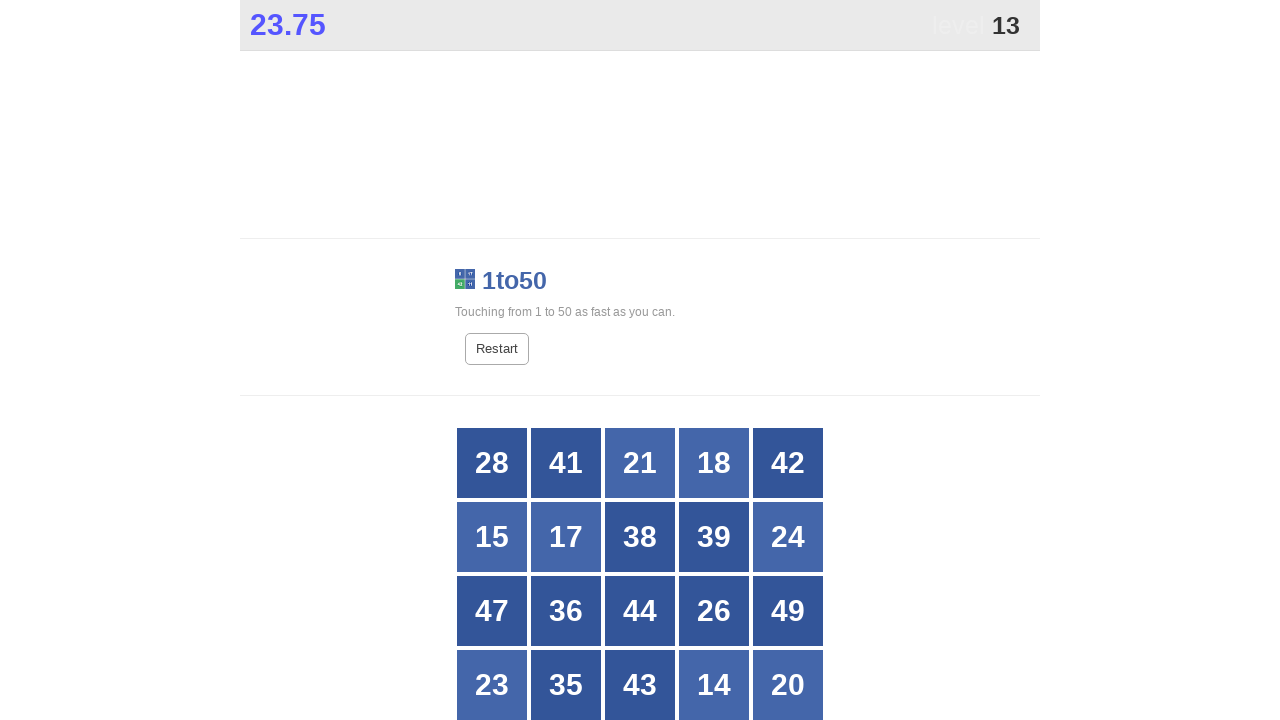

Retrieved button at index 10
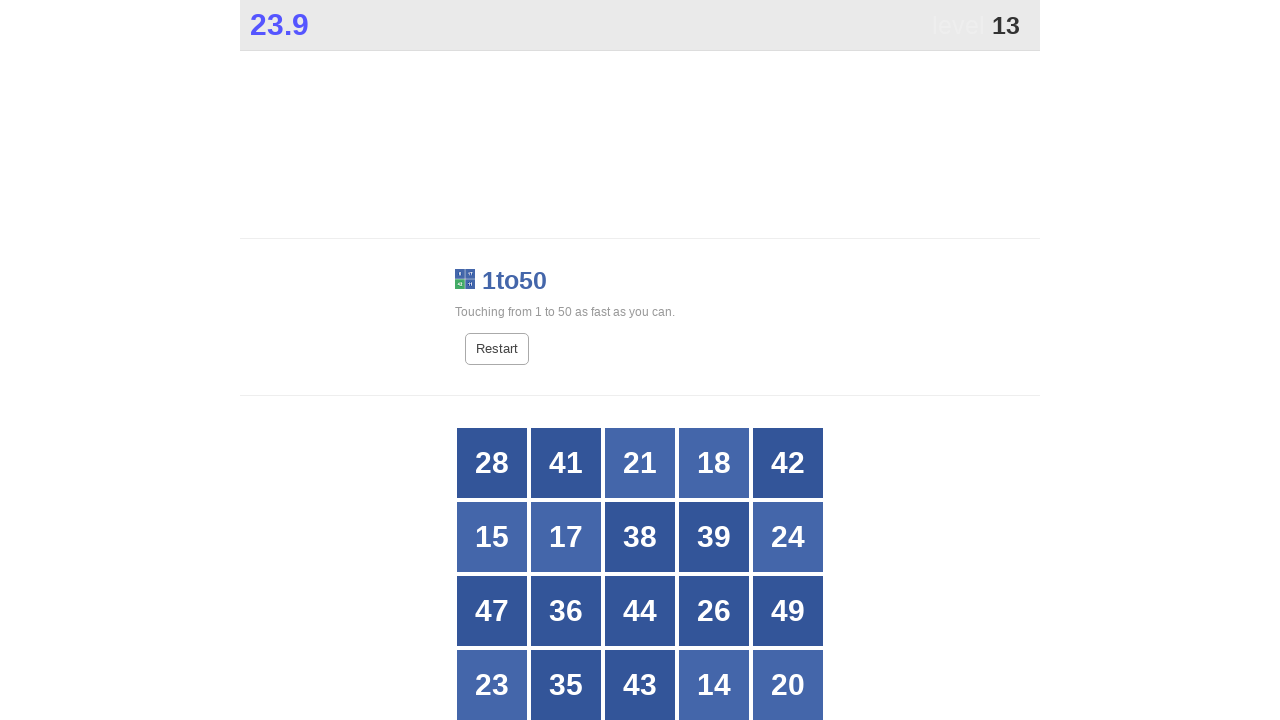

Retrieved button at index 11
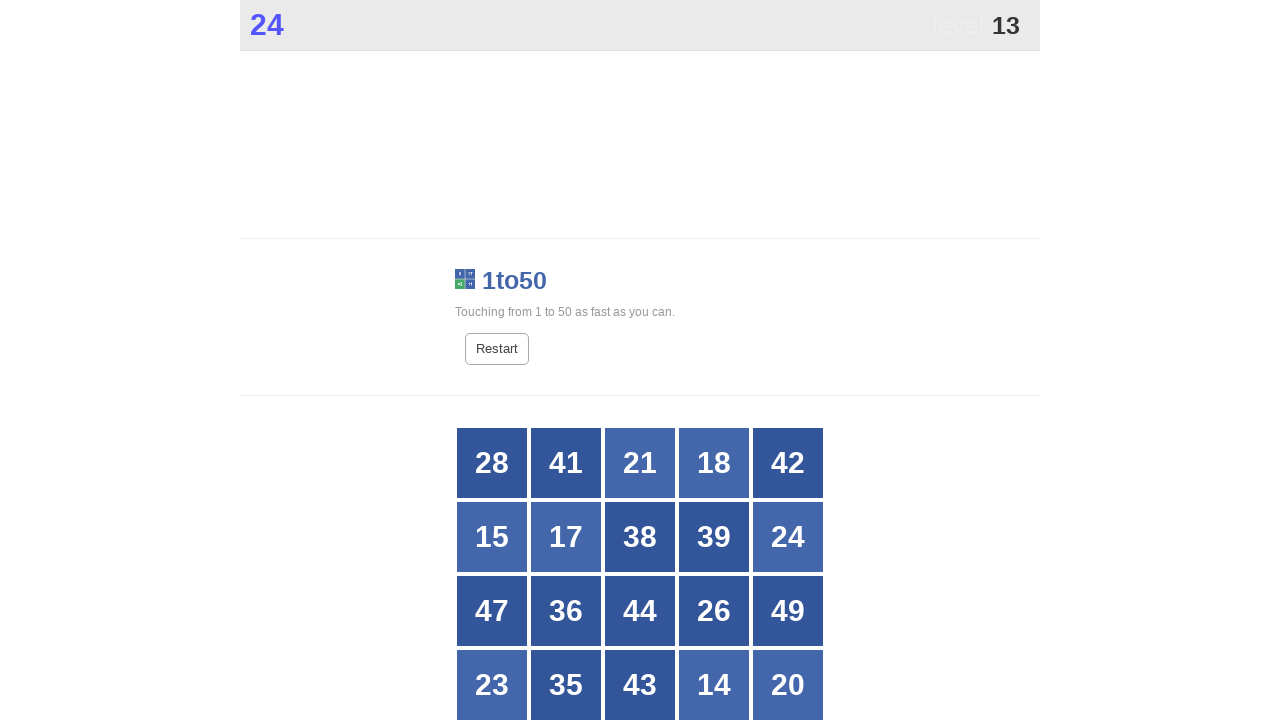

Retrieved button at index 12
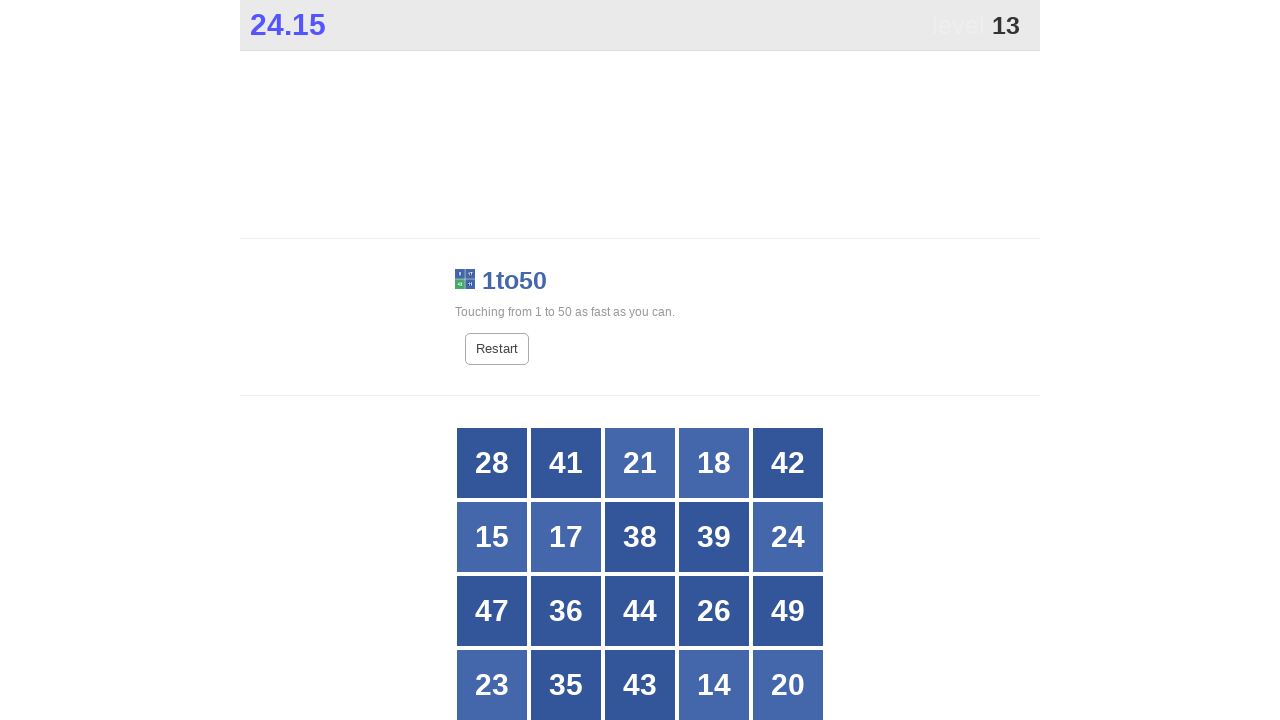

Retrieved button at index 13
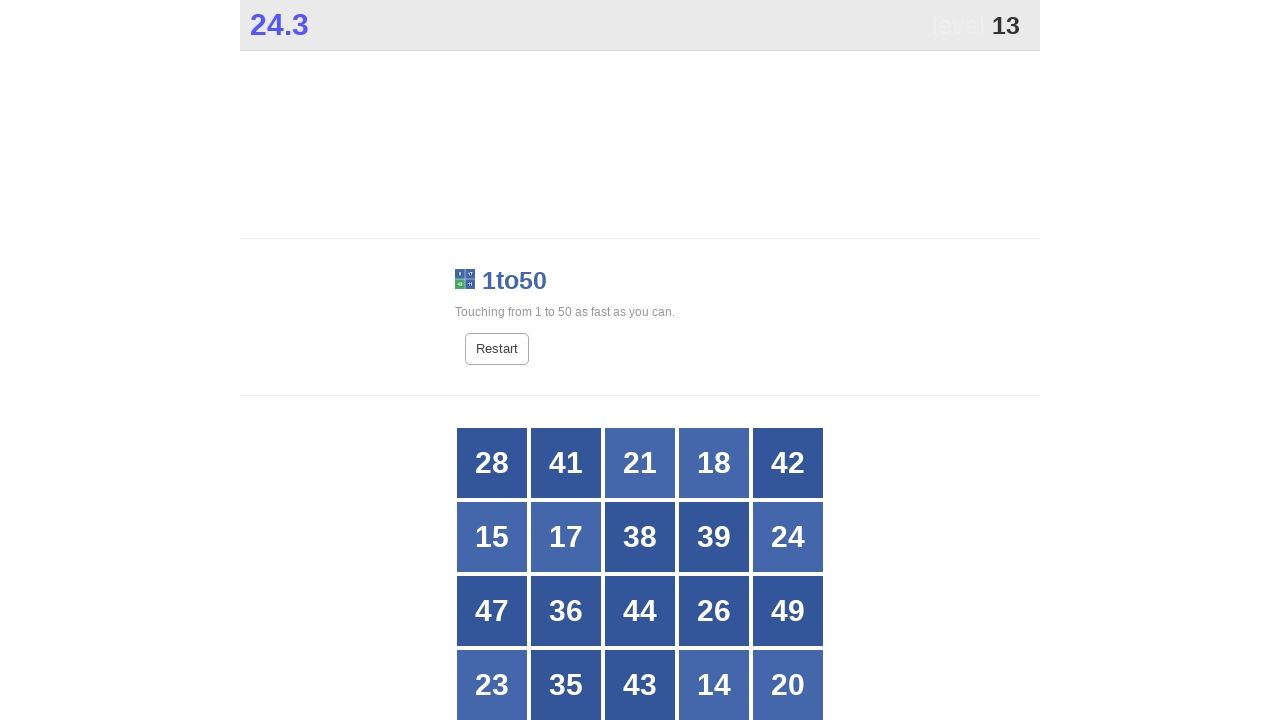

Retrieved button at index 14
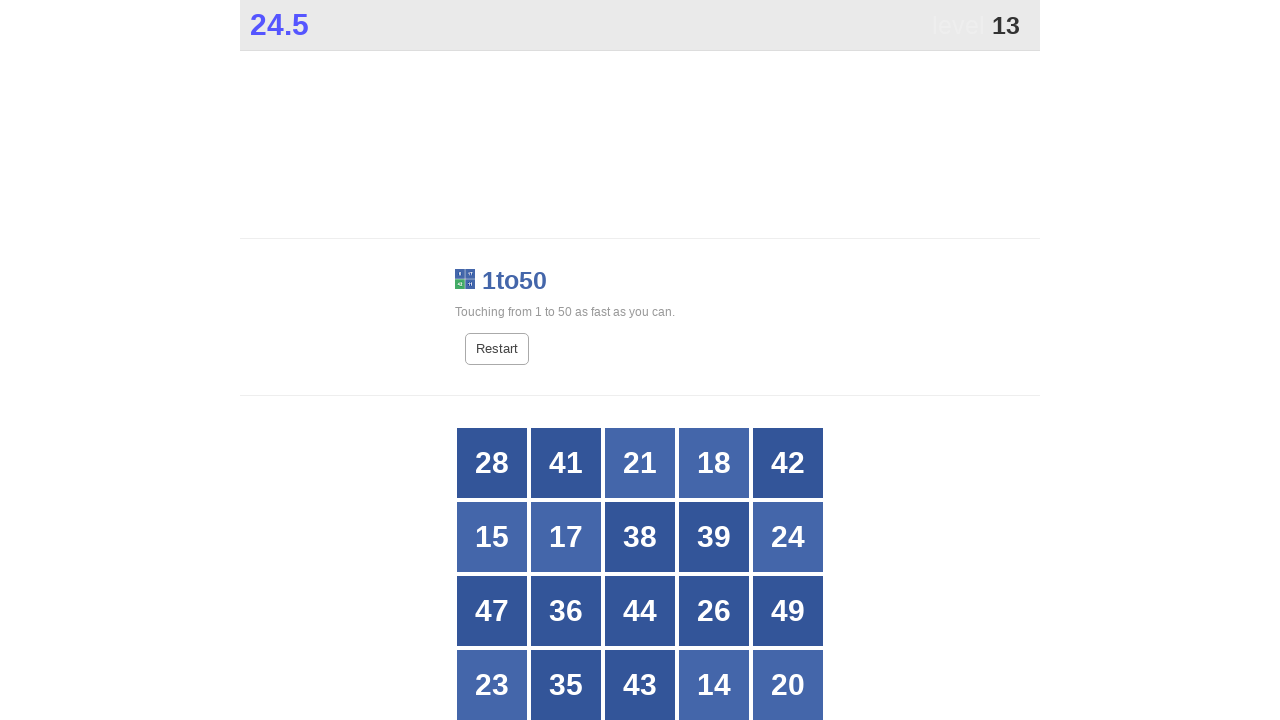

Retrieved button at index 15
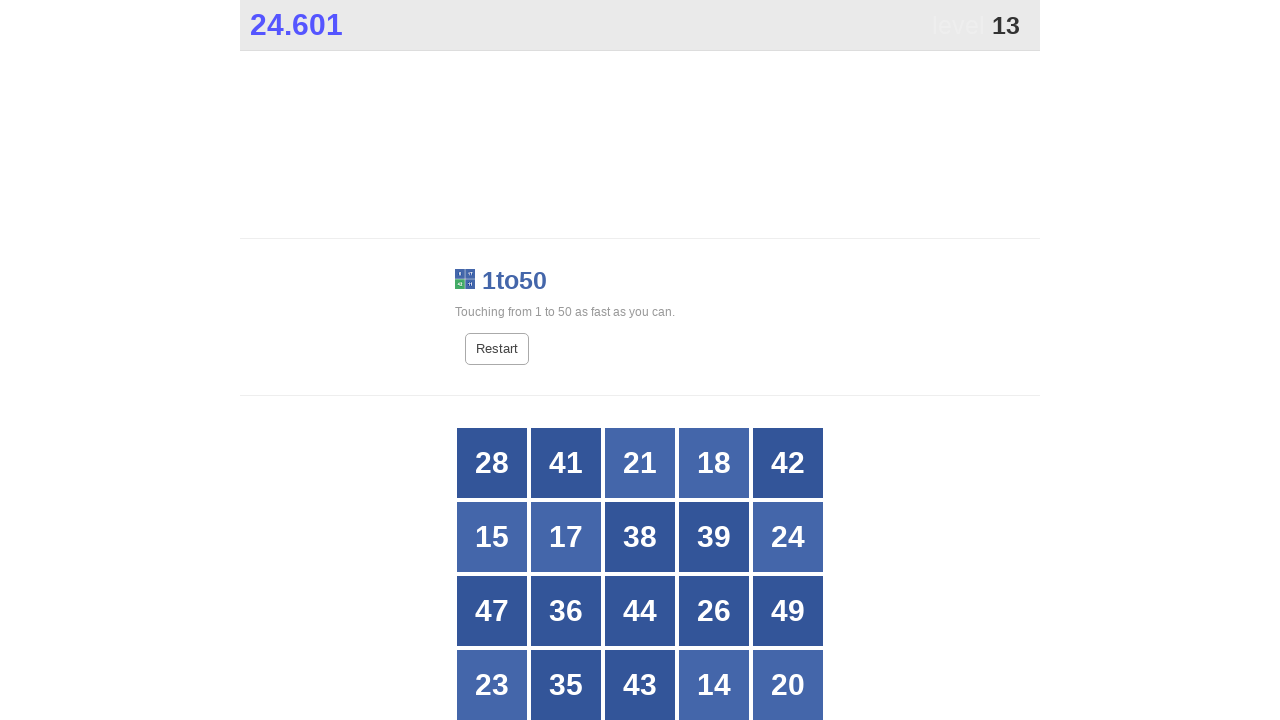

Retrieved button at index 16
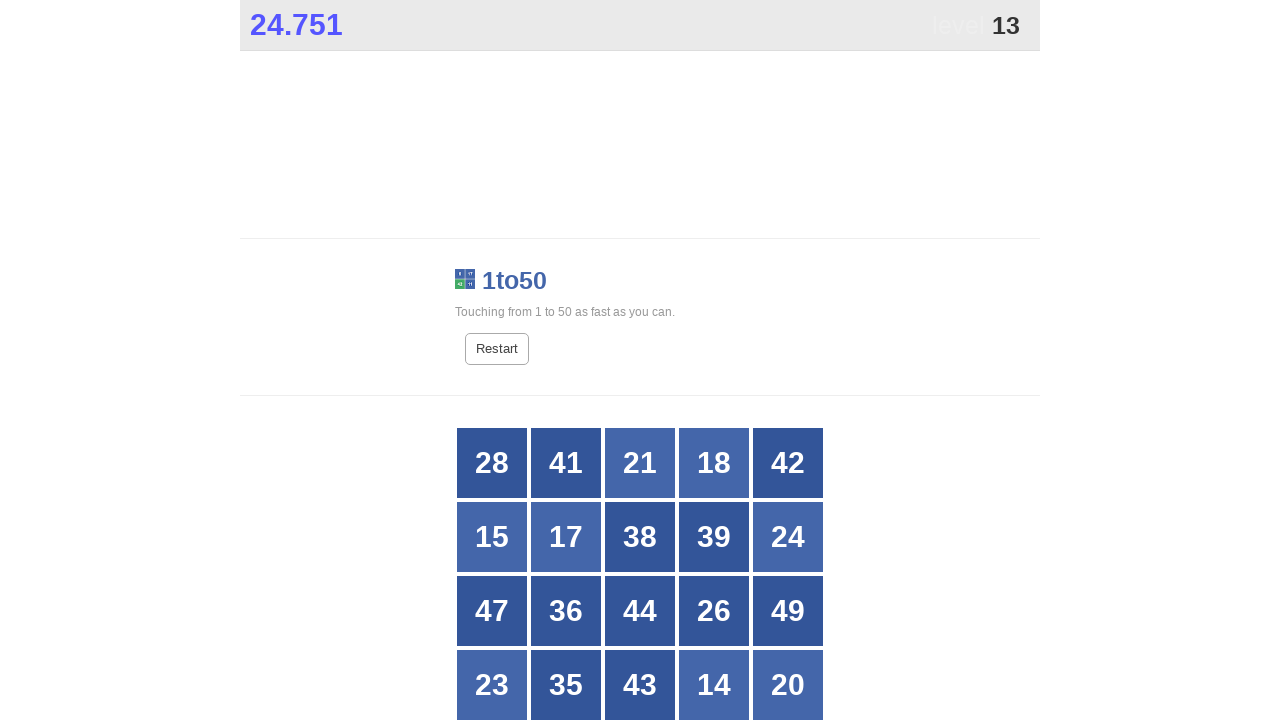

Retrieved button at index 17
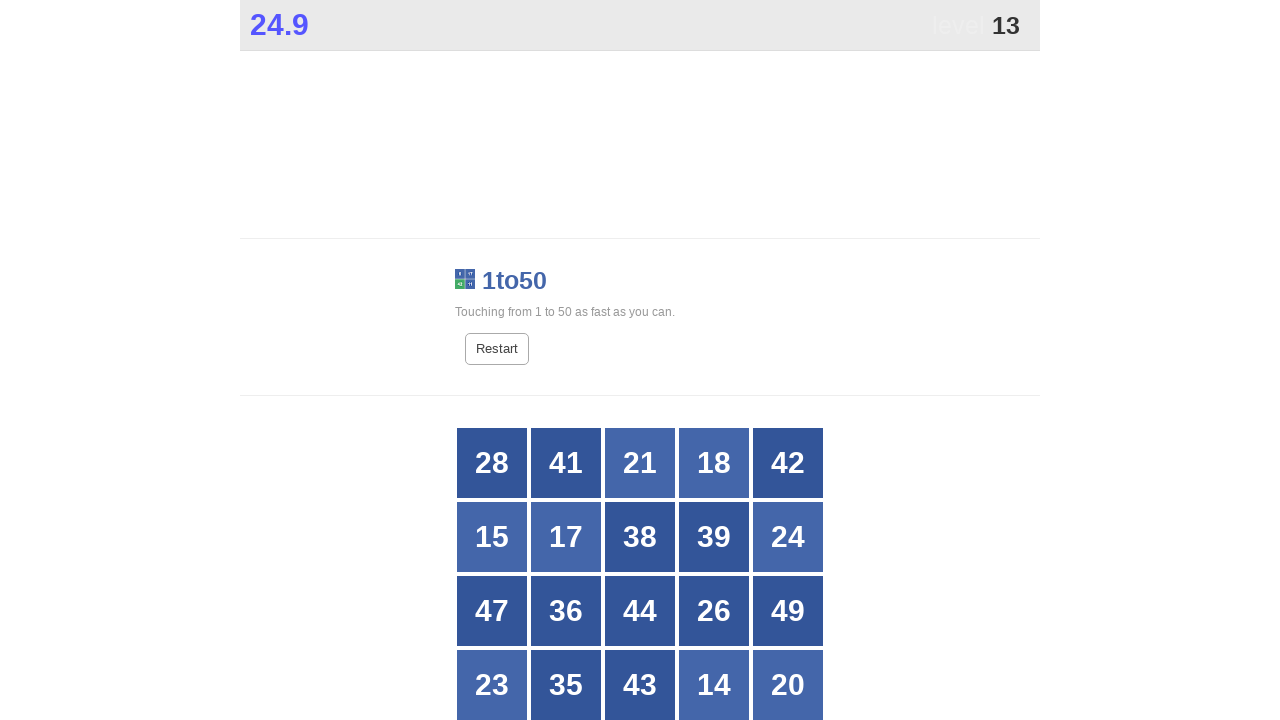

Retrieved button at index 18
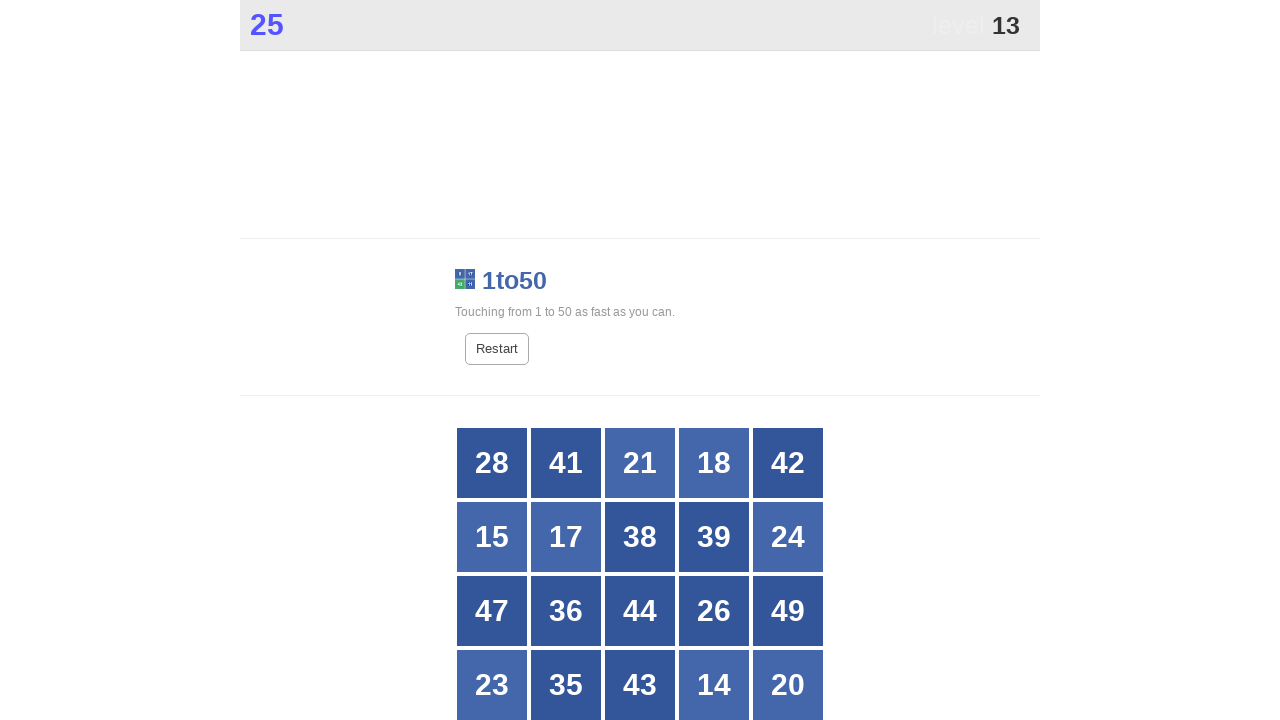

Retrieved button at index 19
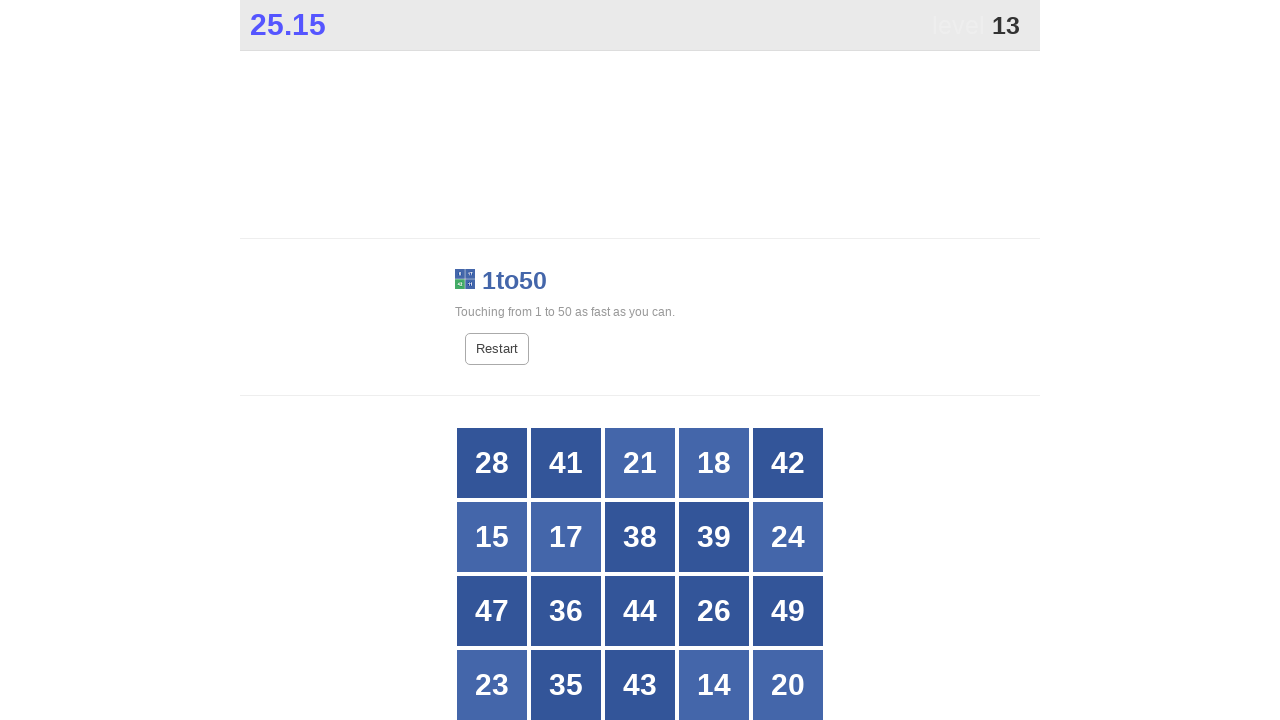

Retrieved button at index 20
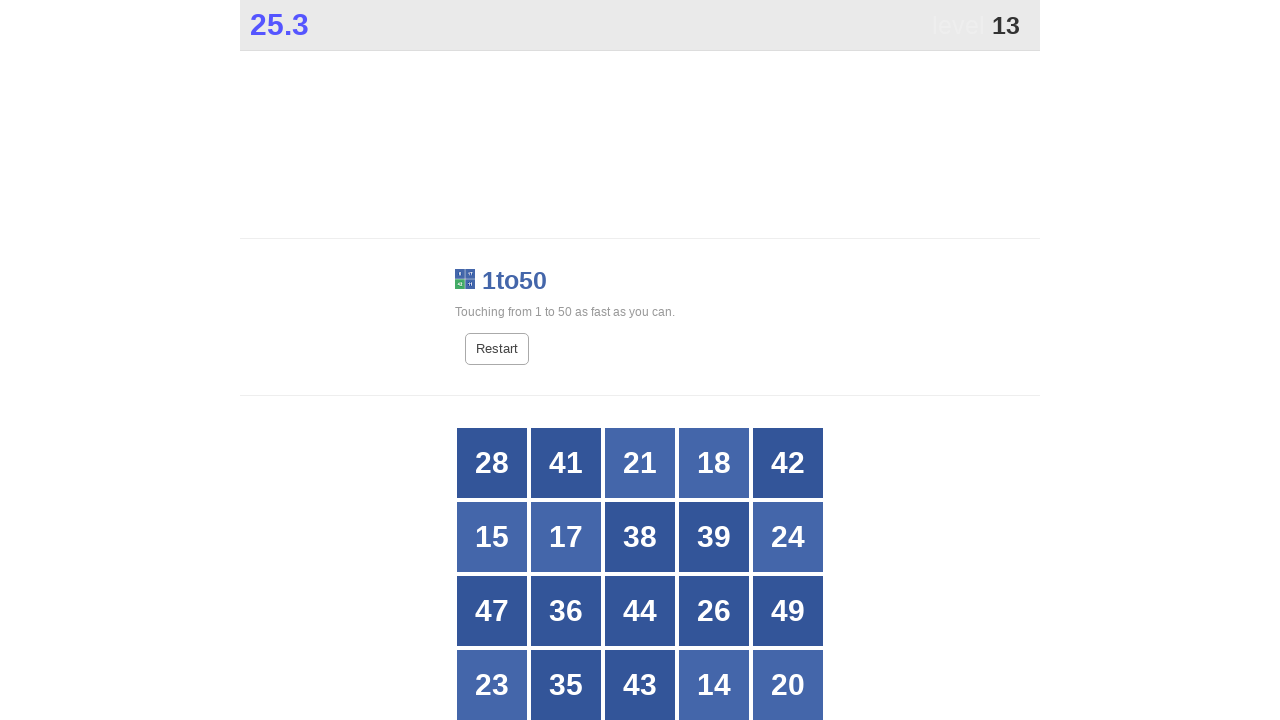

Retrieved button at index 21
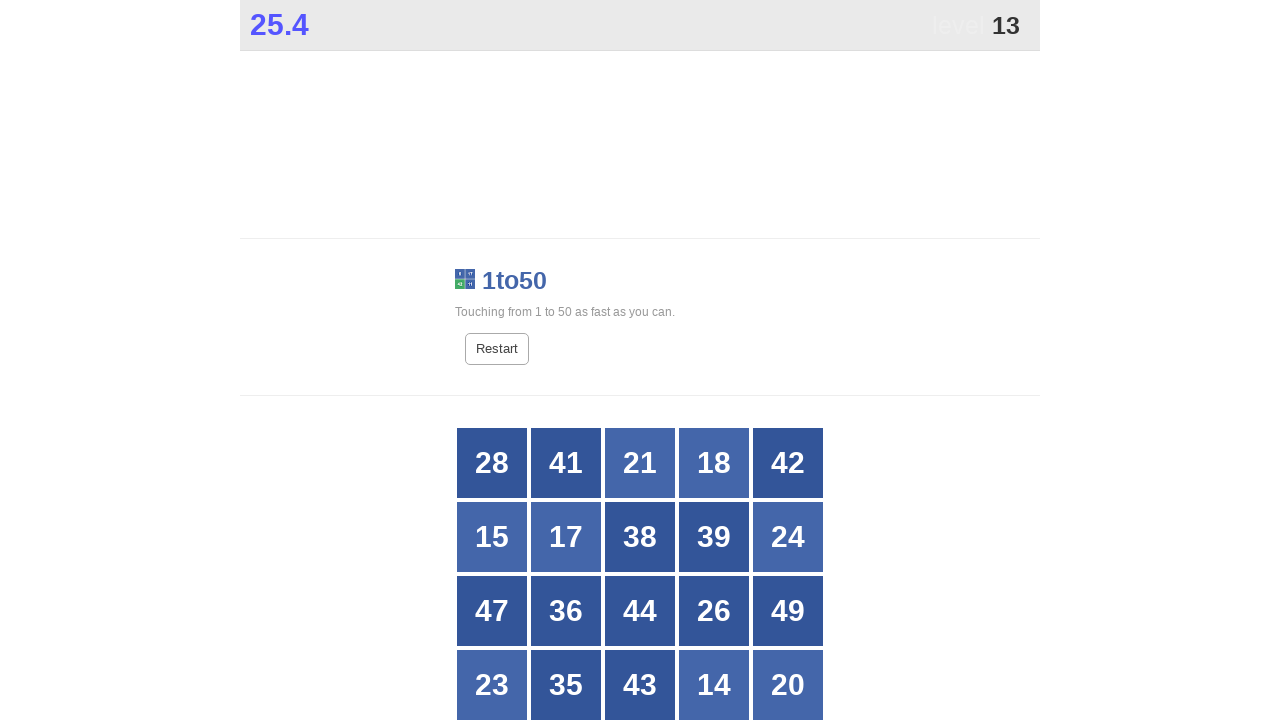

Clicked button with number 13 at (566, 361) on xpath=//*[@id="grid"]/div >> nth=21
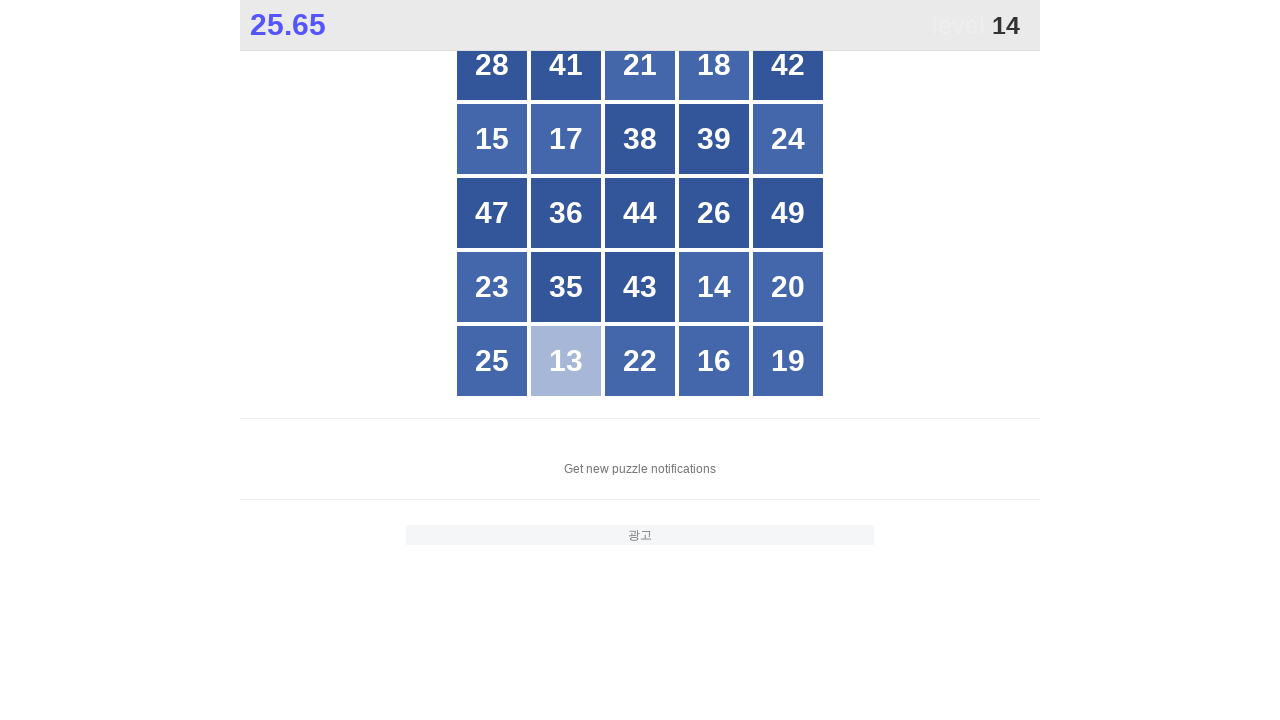

Located all button elements in grid for finding number 14
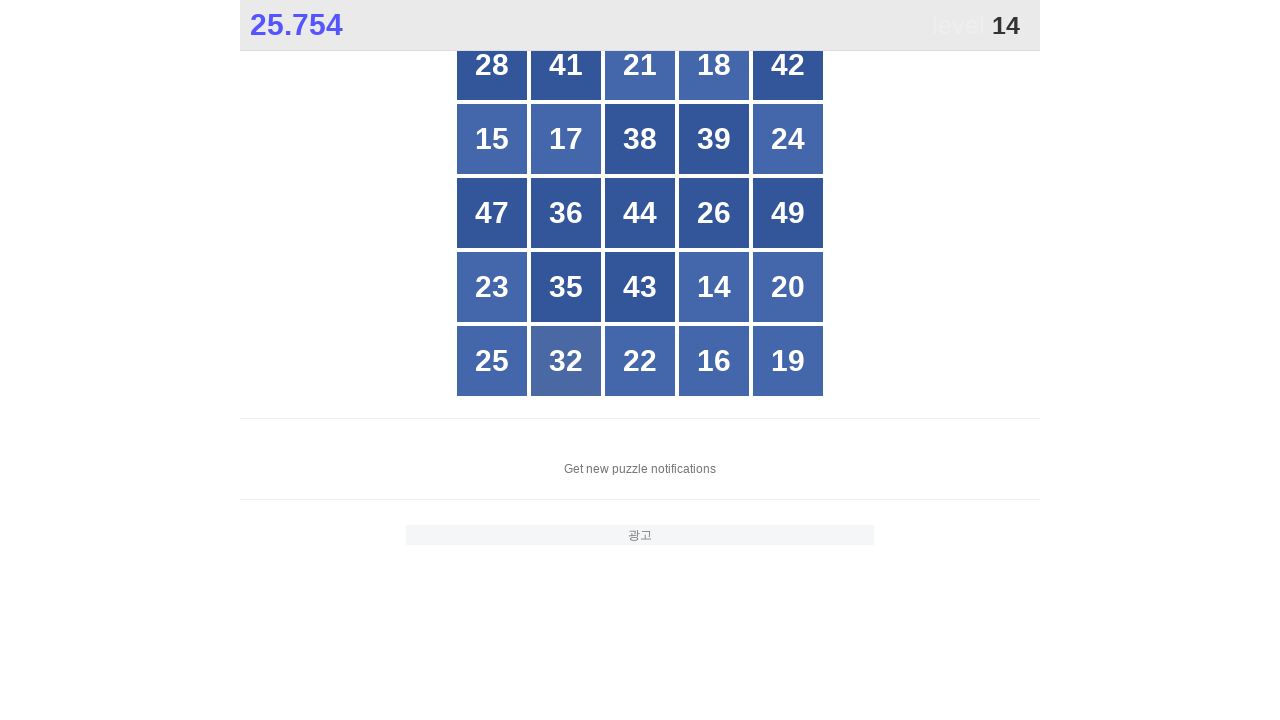

Counted 25 buttons in grid
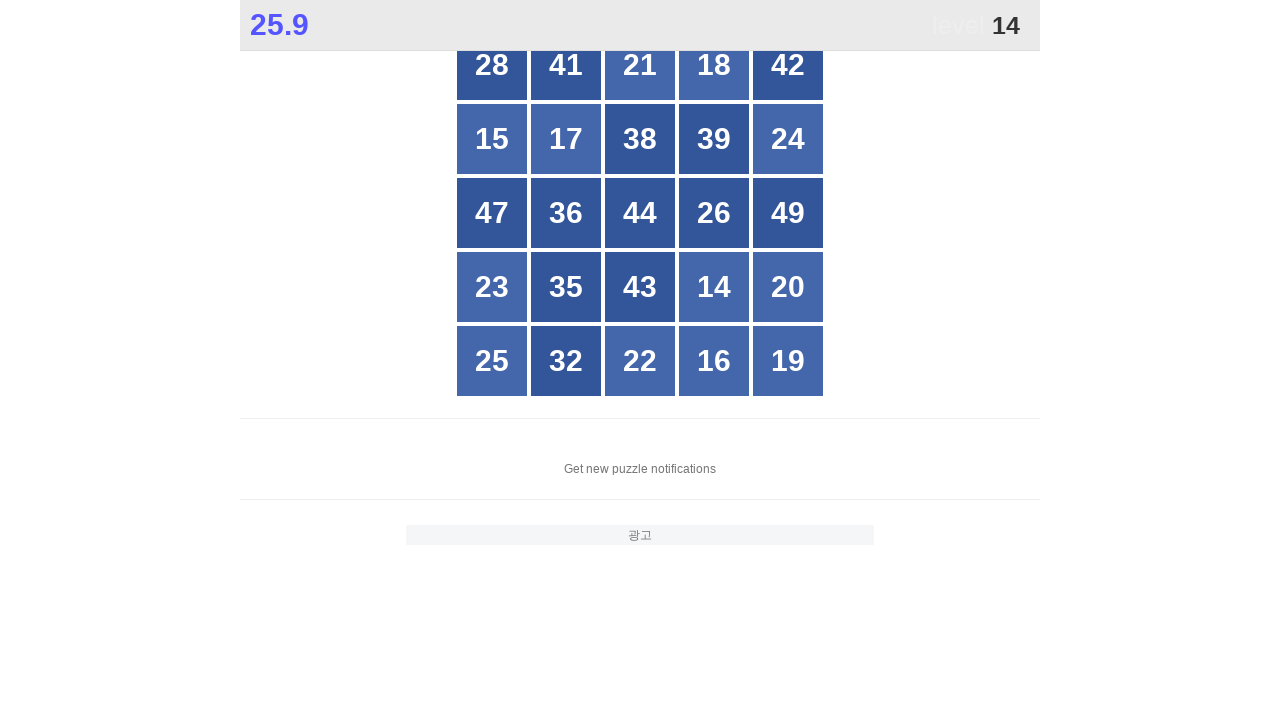

Retrieved button at index 0
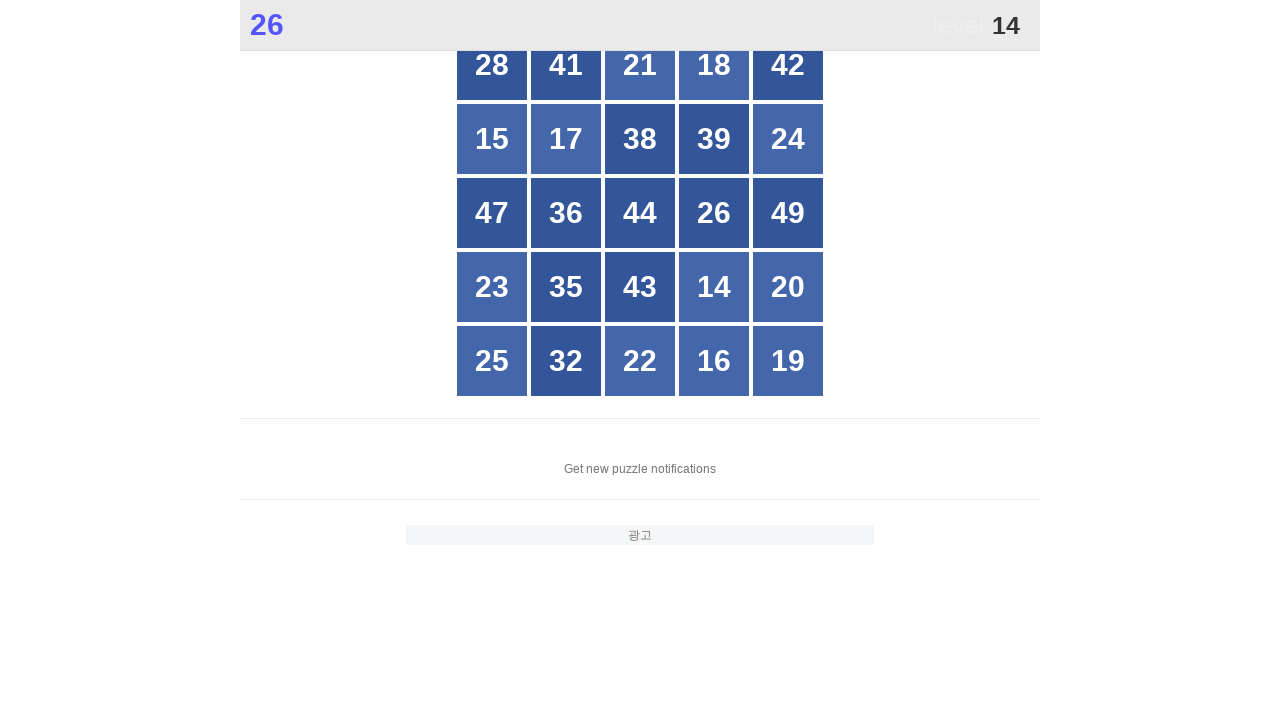

Retrieved button at index 1
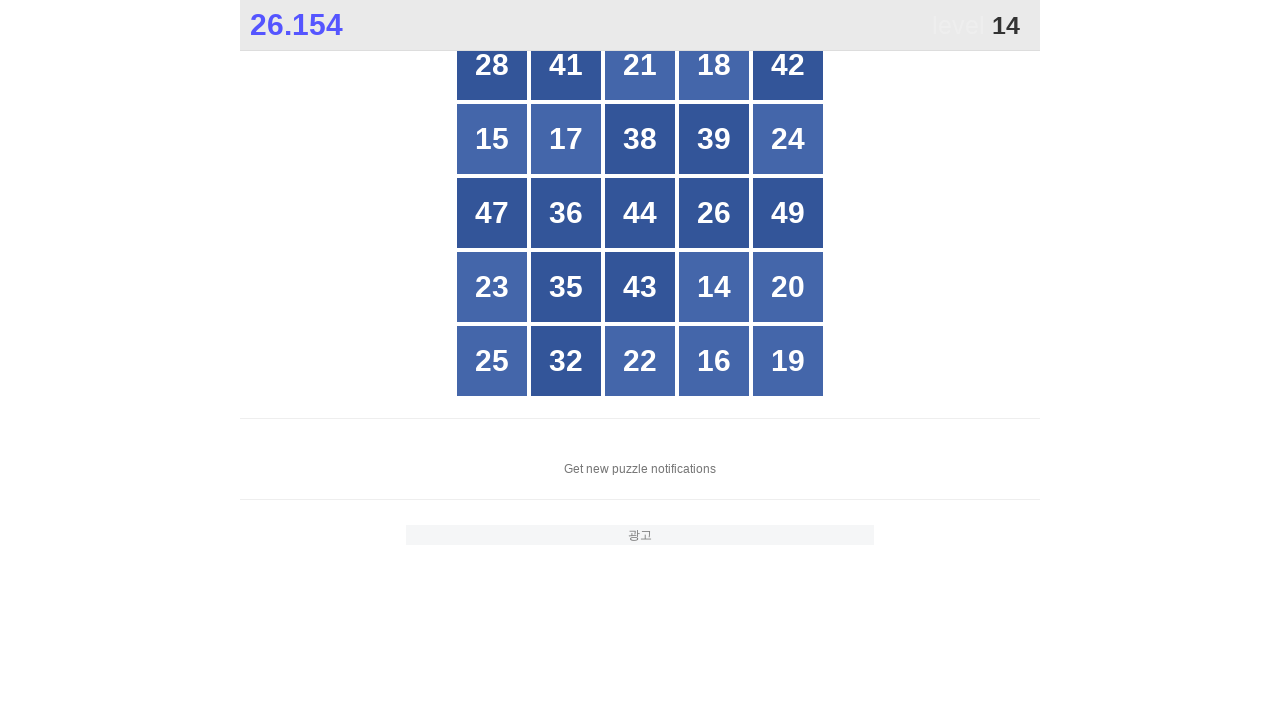

Retrieved button at index 2
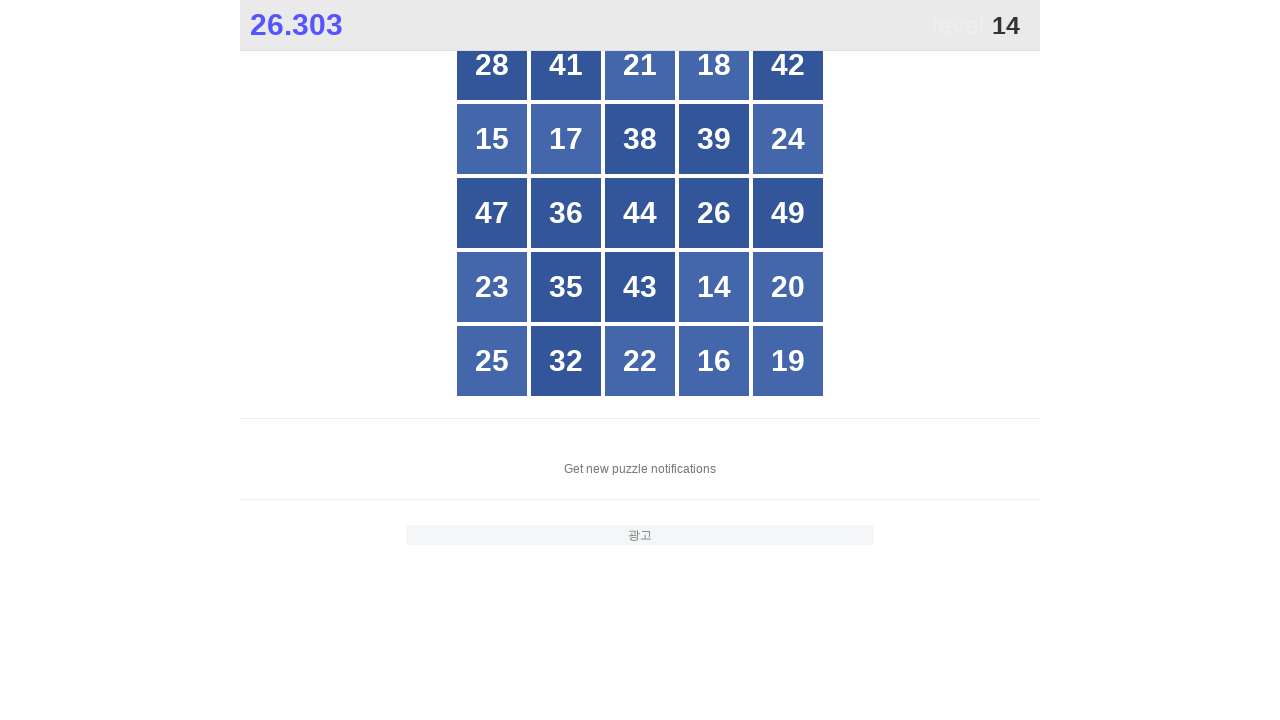

Retrieved button at index 3
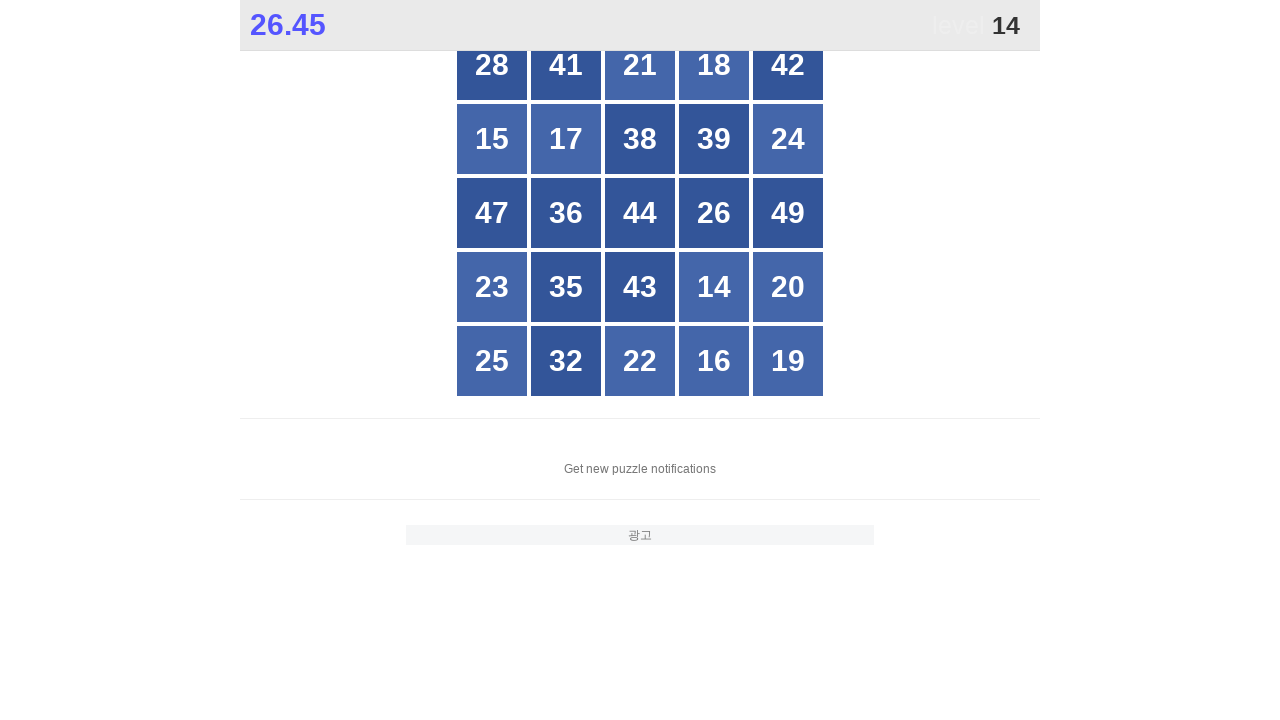

Retrieved button at index 4
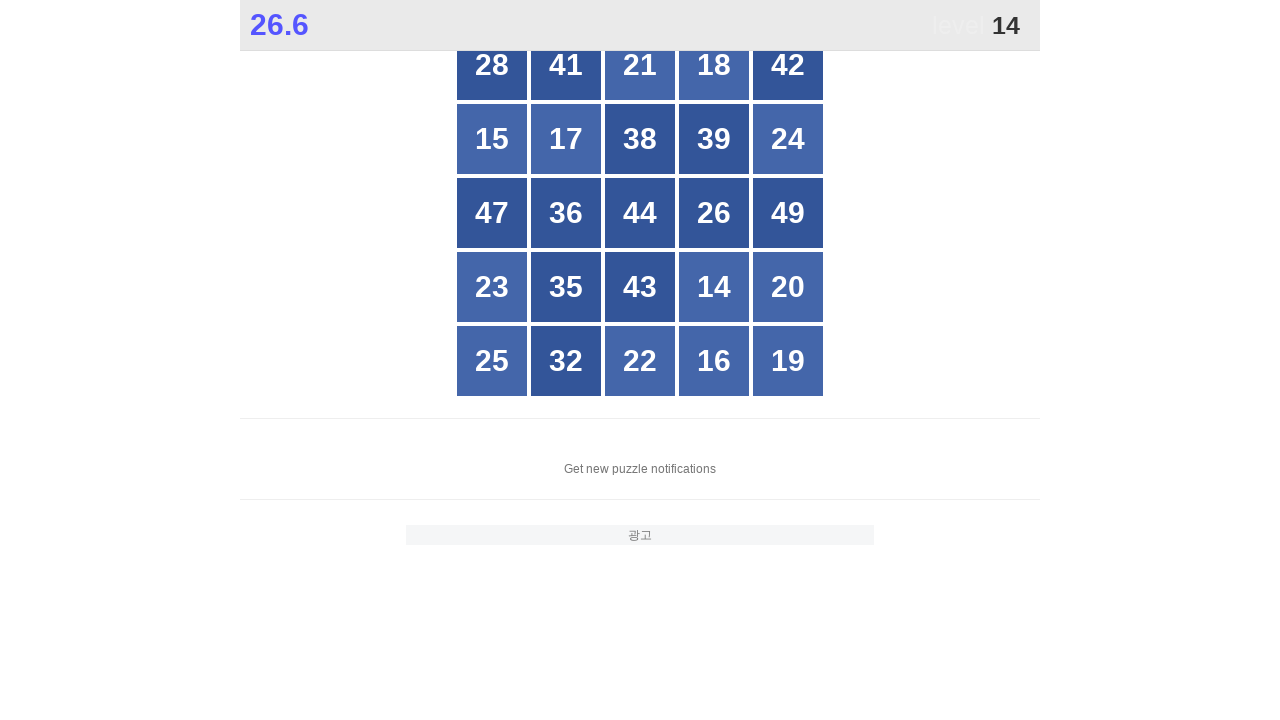

Retrieved button at index 5
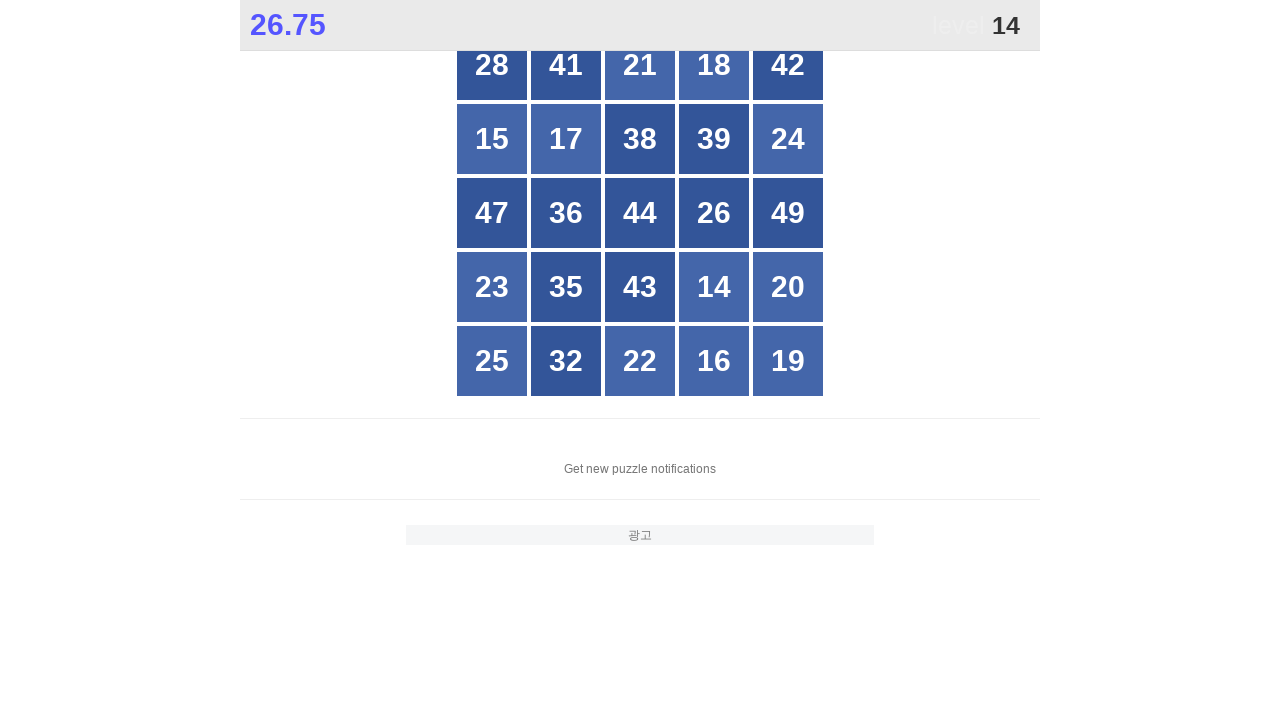

Retrieved button at index 6
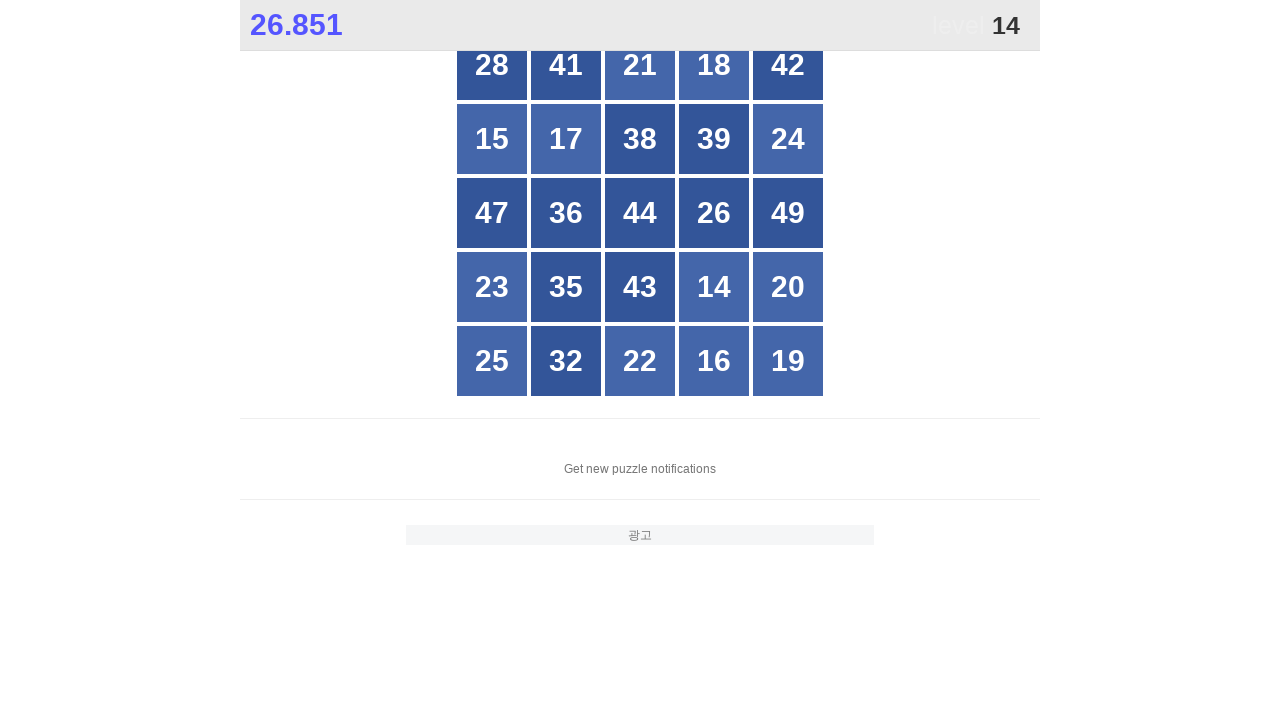

Retrieved button at index 7
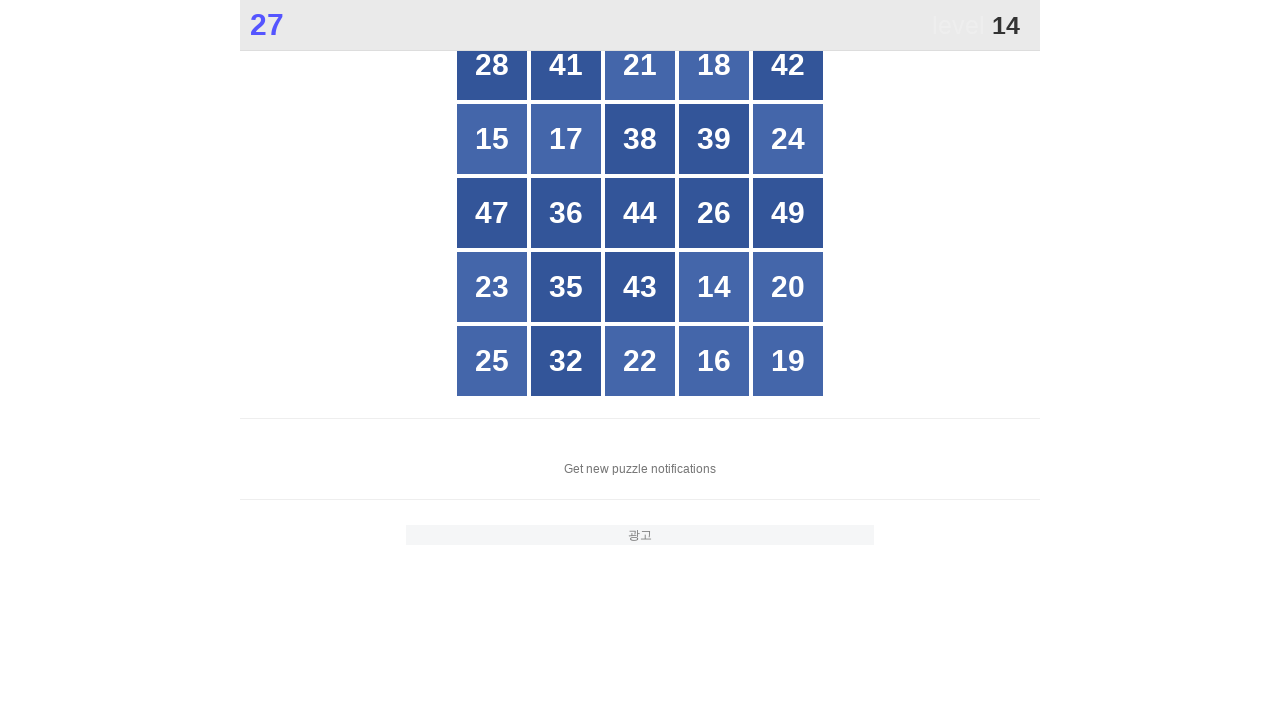

Retrieved button at index 8
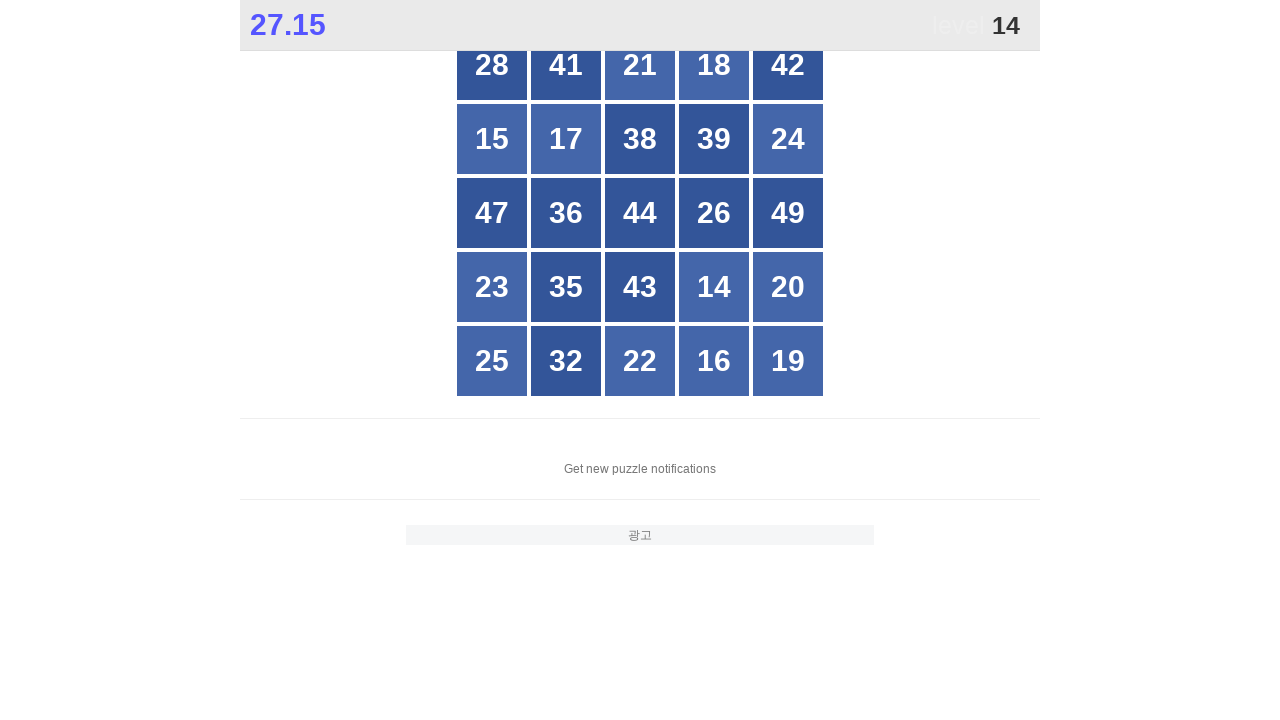

Retrieved button at index 9
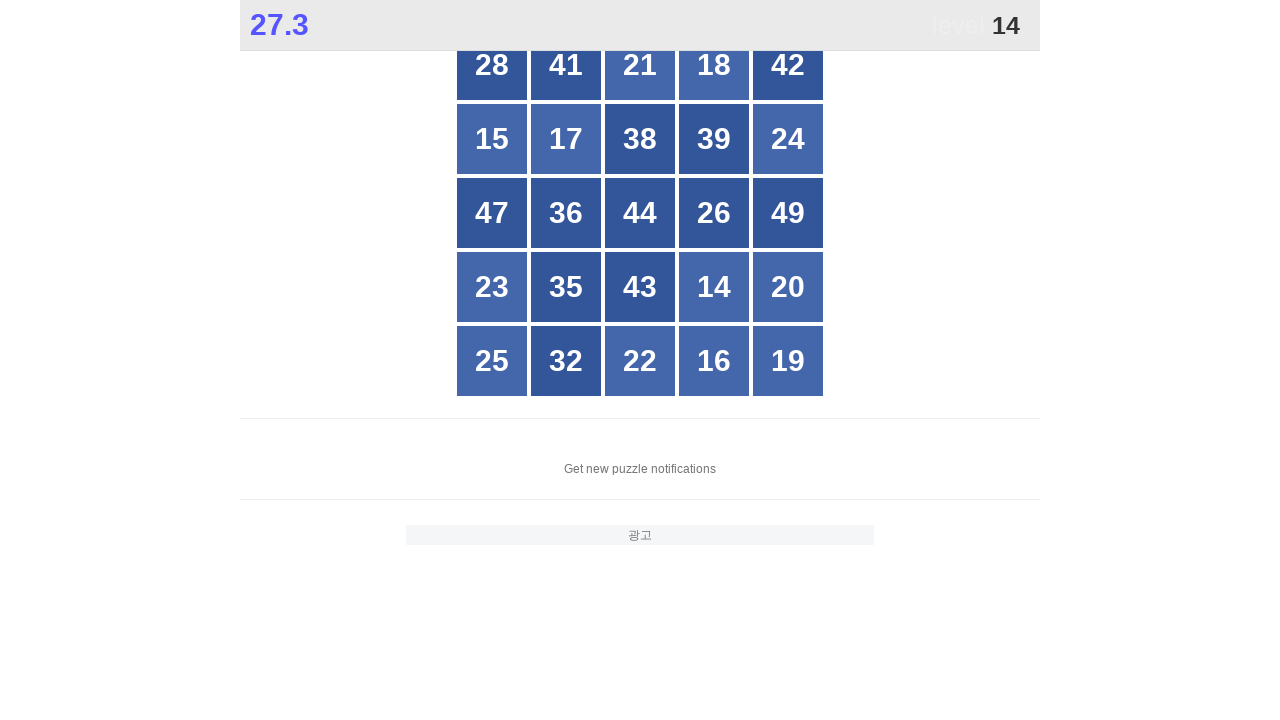

Retrieved button at index 10
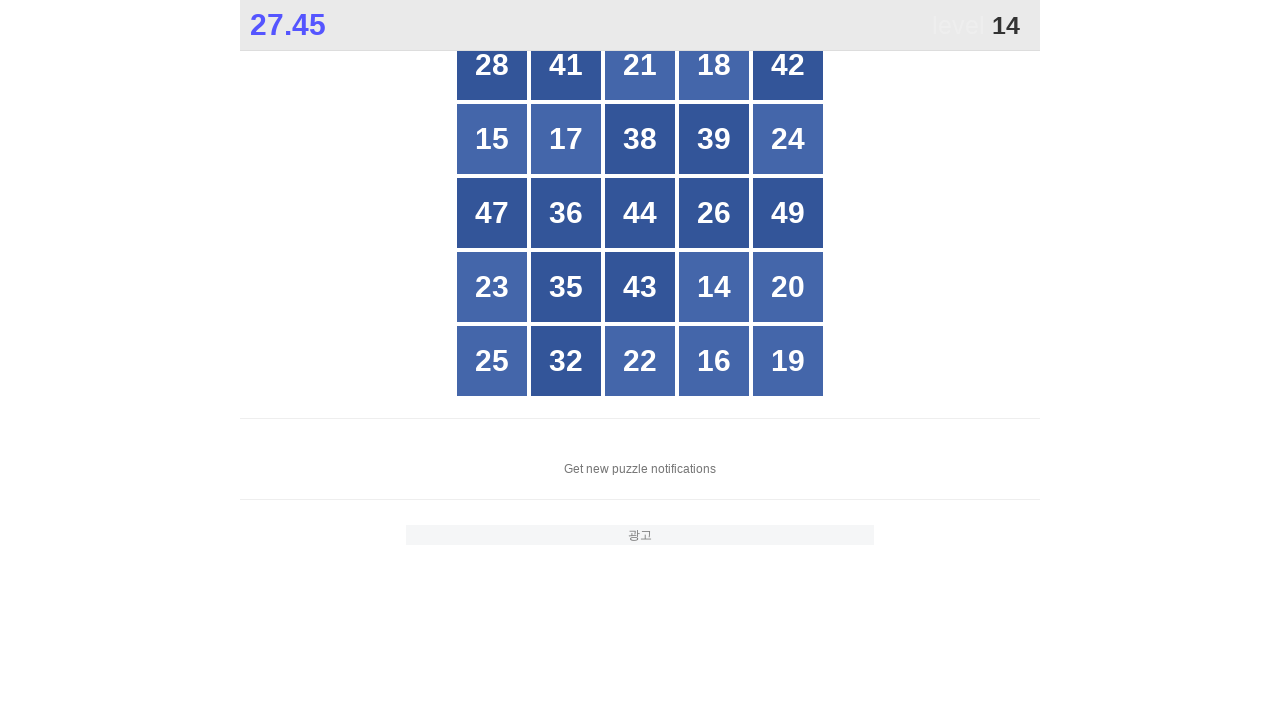

Retrieved button at index 11
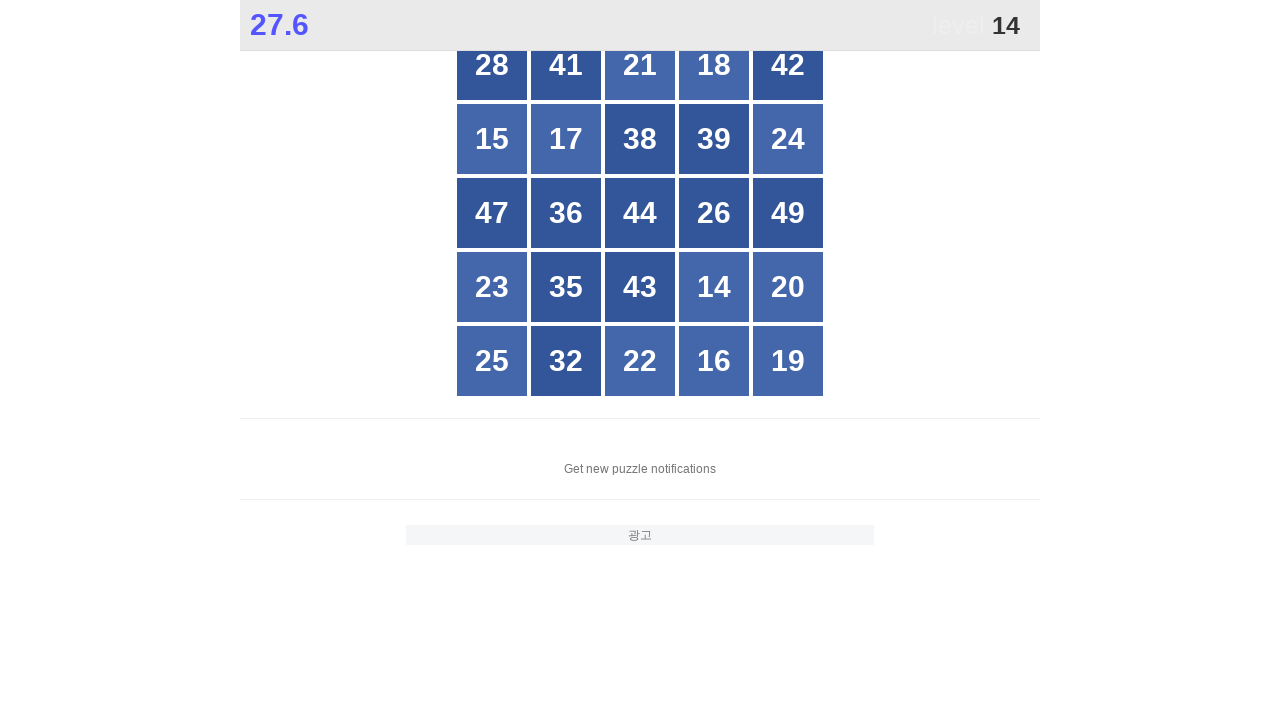

Retrieved button at index 12
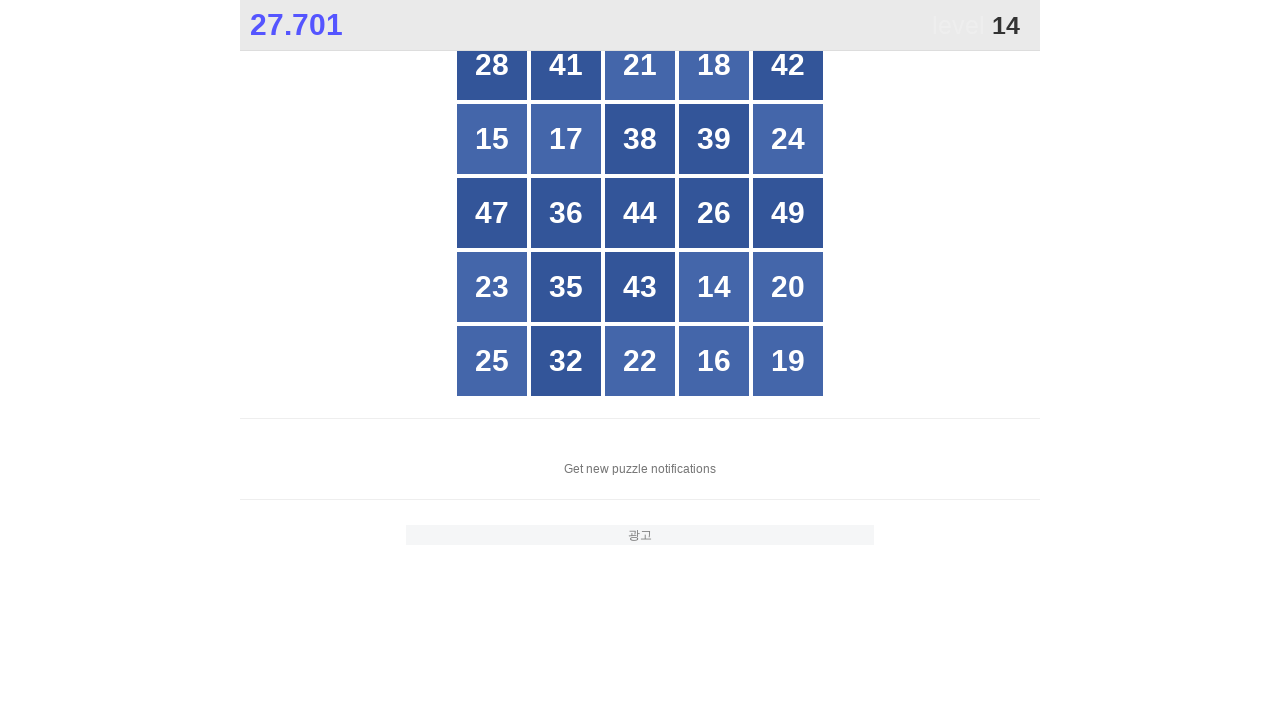

Retrieved button at index 13
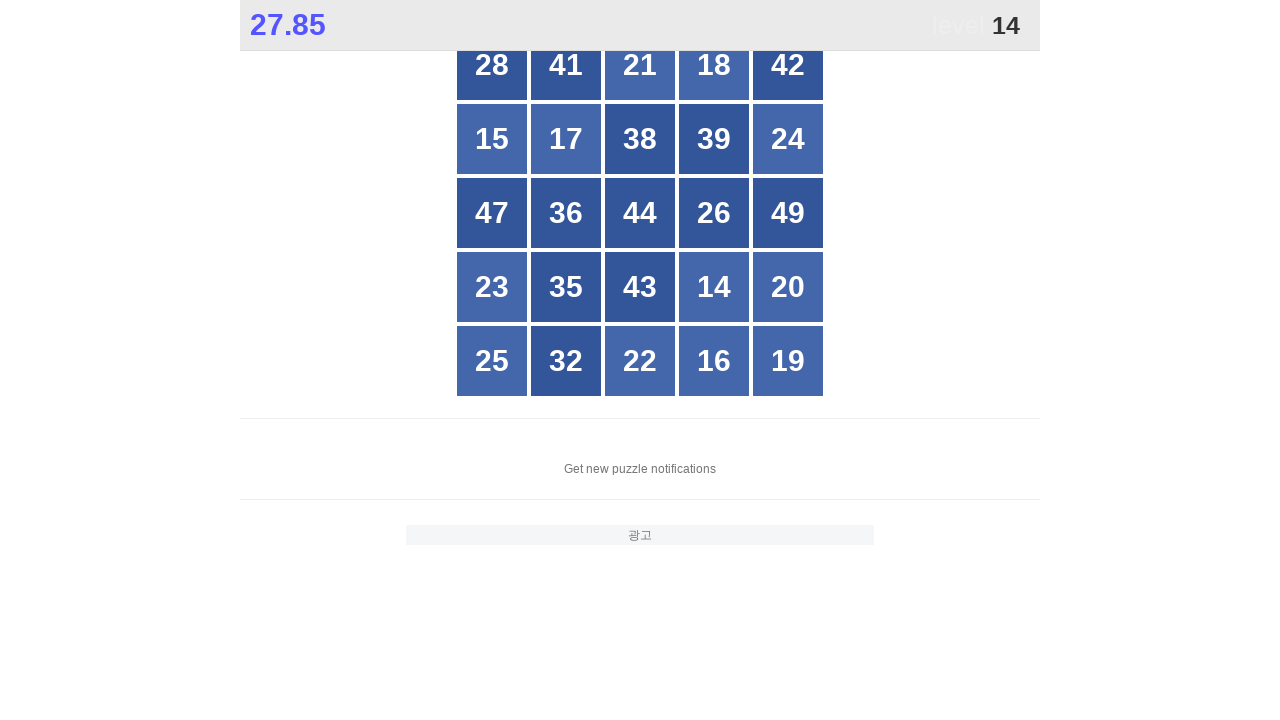

Retrieved button at index 14
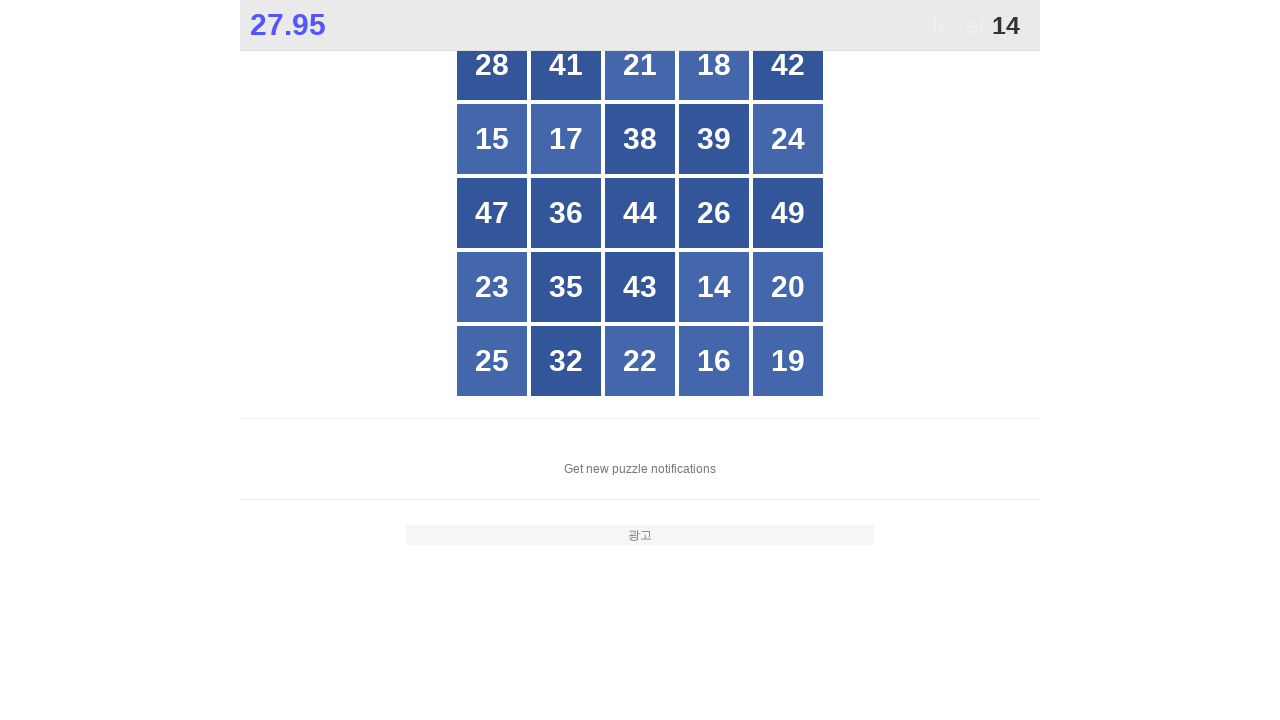

Retrieved button at index 15
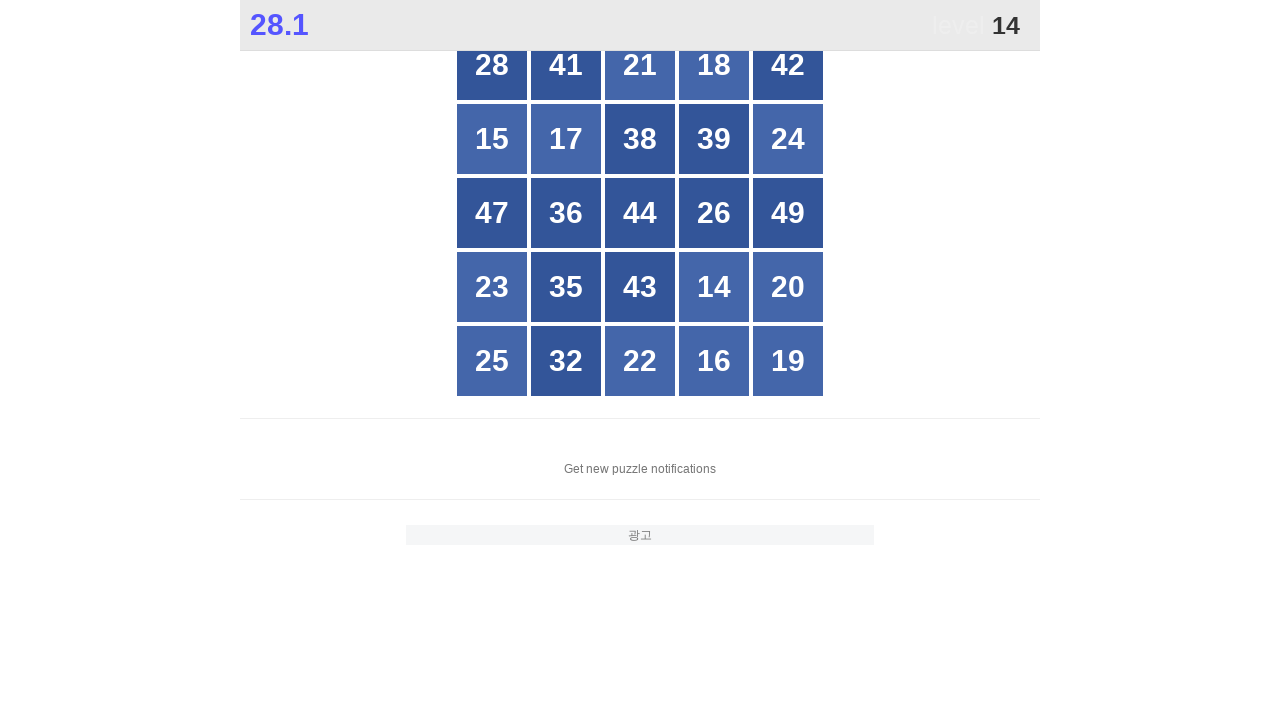

Retrieved button at index 16
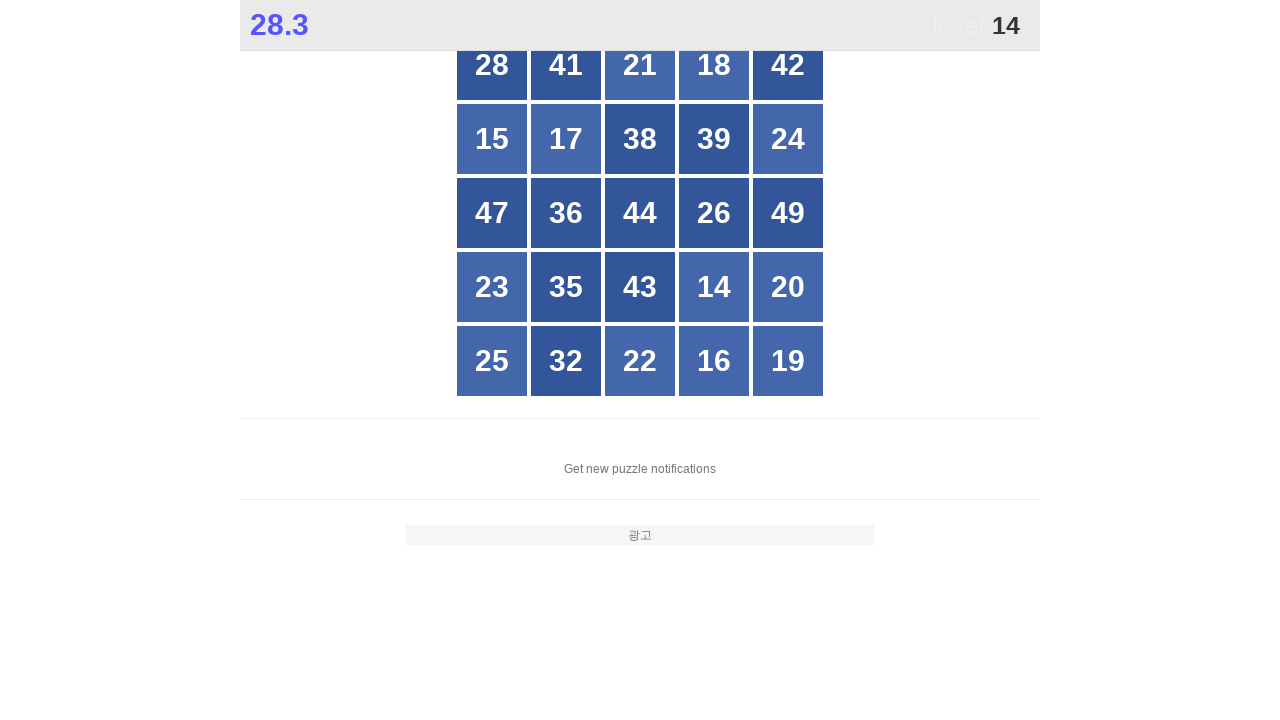

Retrieved button at index 17
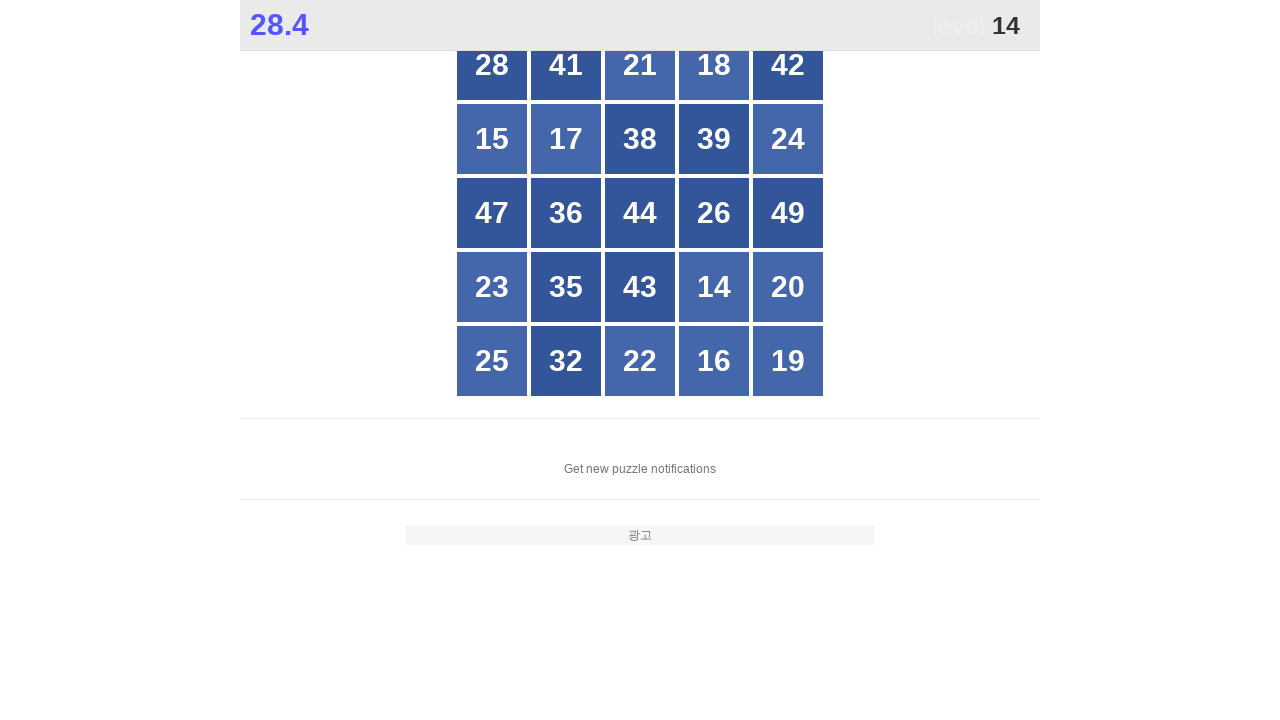

Retrieved button at index 18
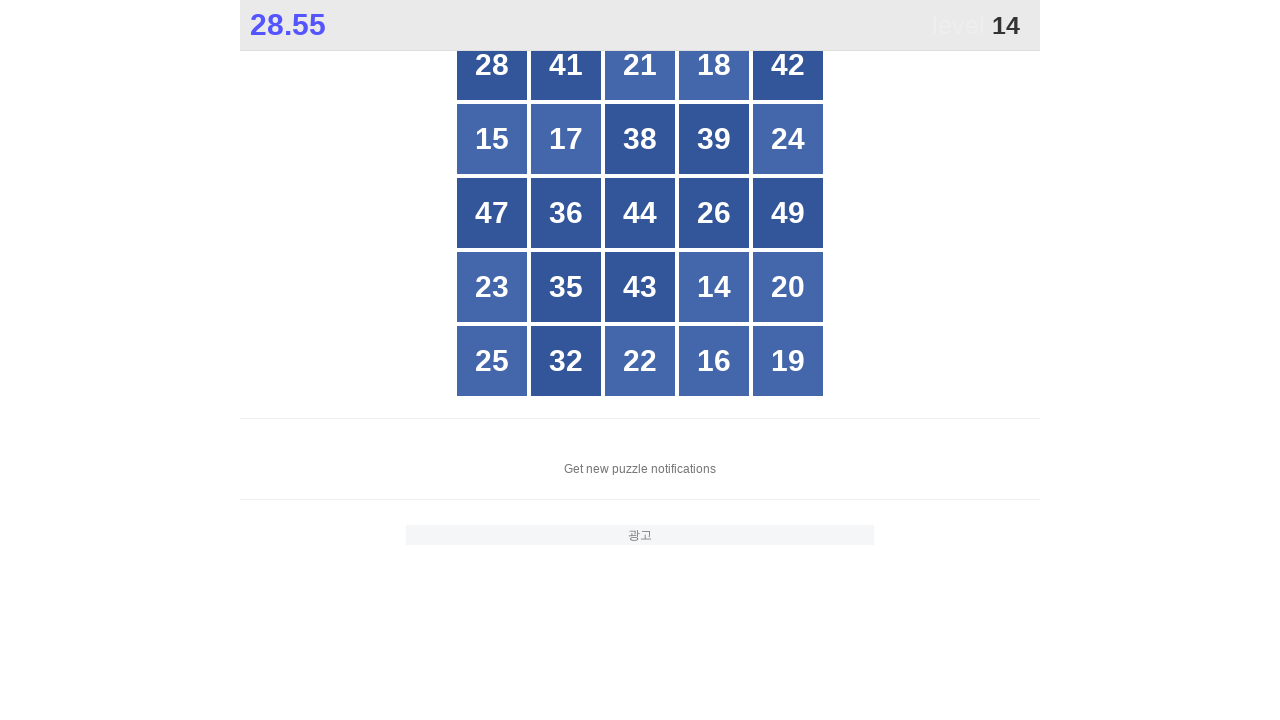

Clicked button with number 14 at (714, 287) on xpath=//*[@id="grid"]/div >> nth=18
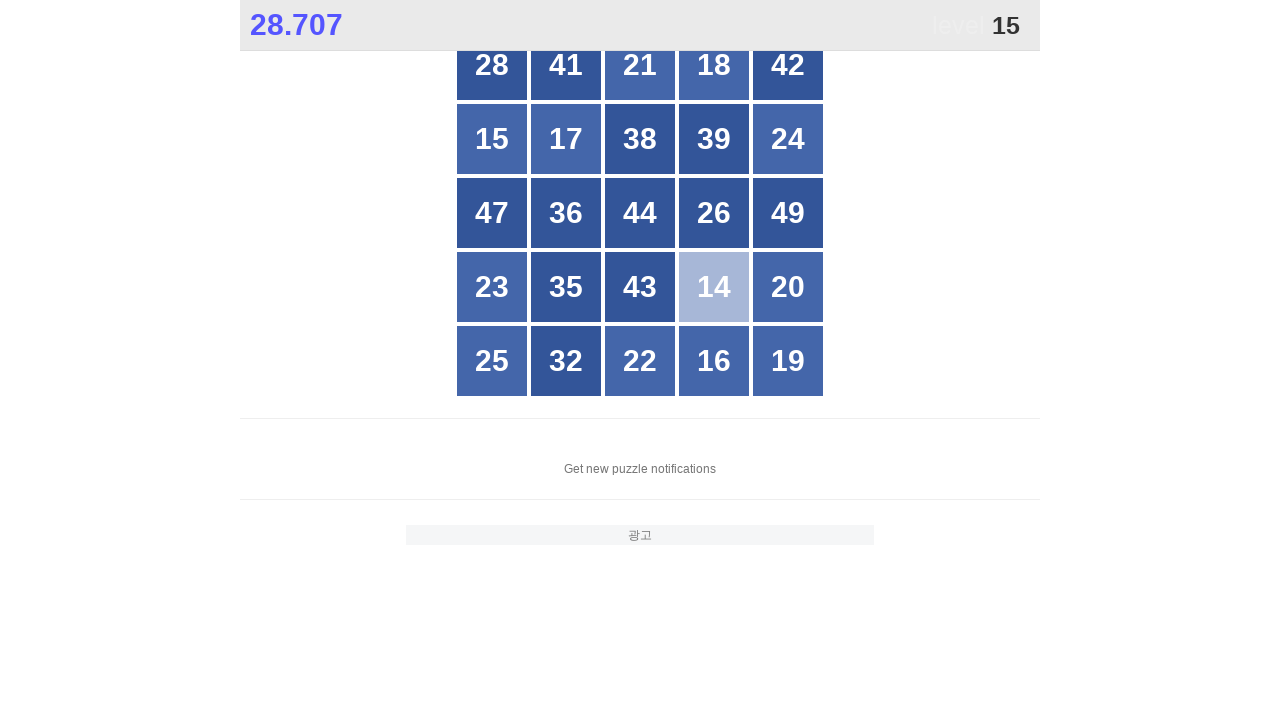

Located all button elements in grid for finding number 15
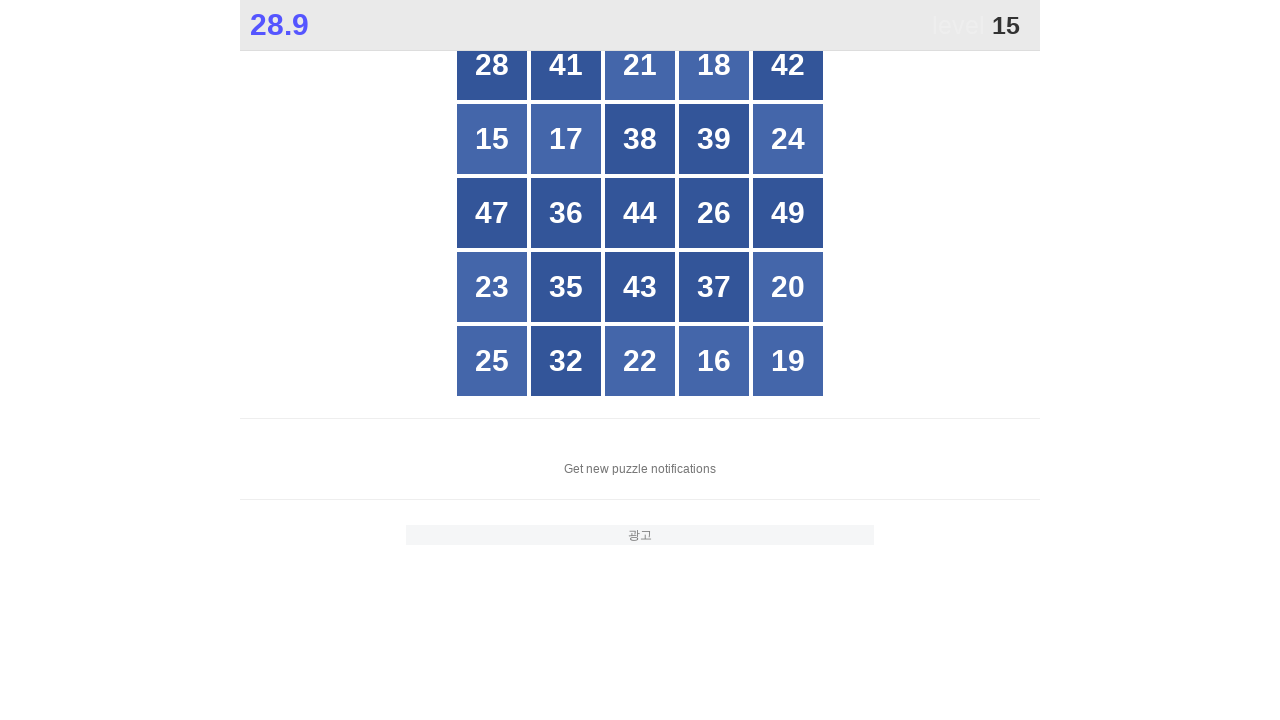

Counted 25 buttons in grid
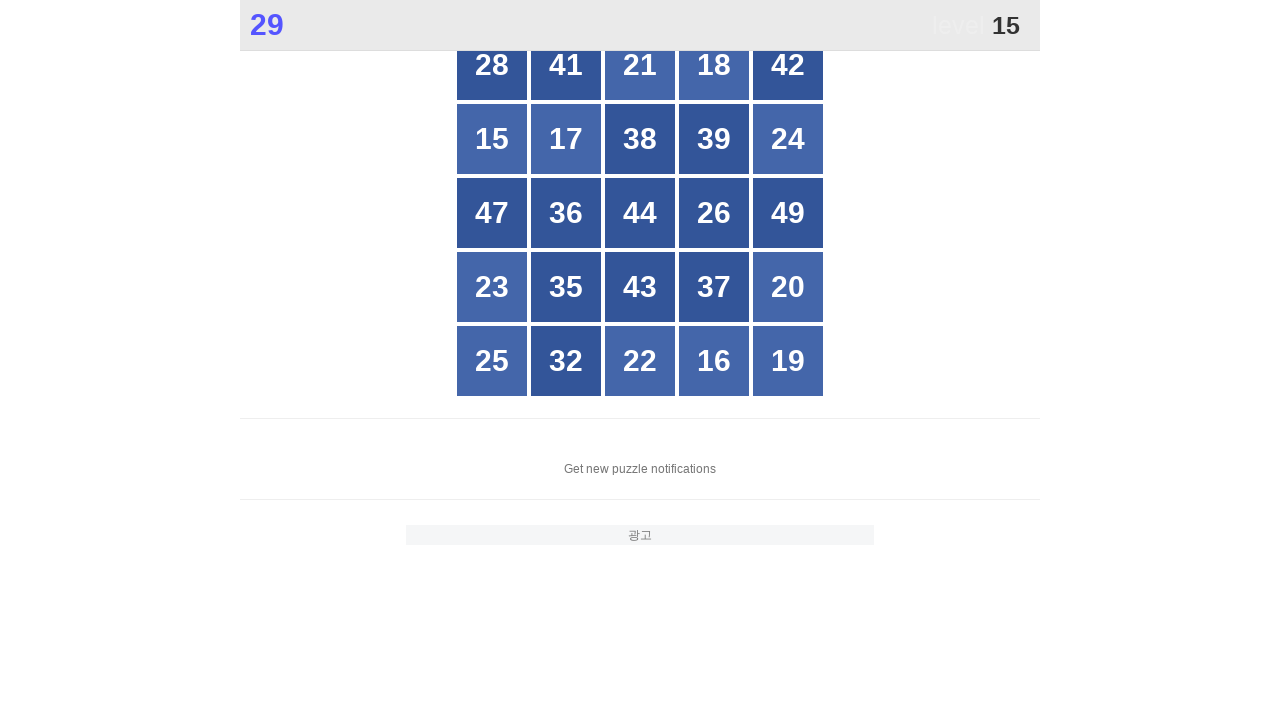

Retrieved button at index 0
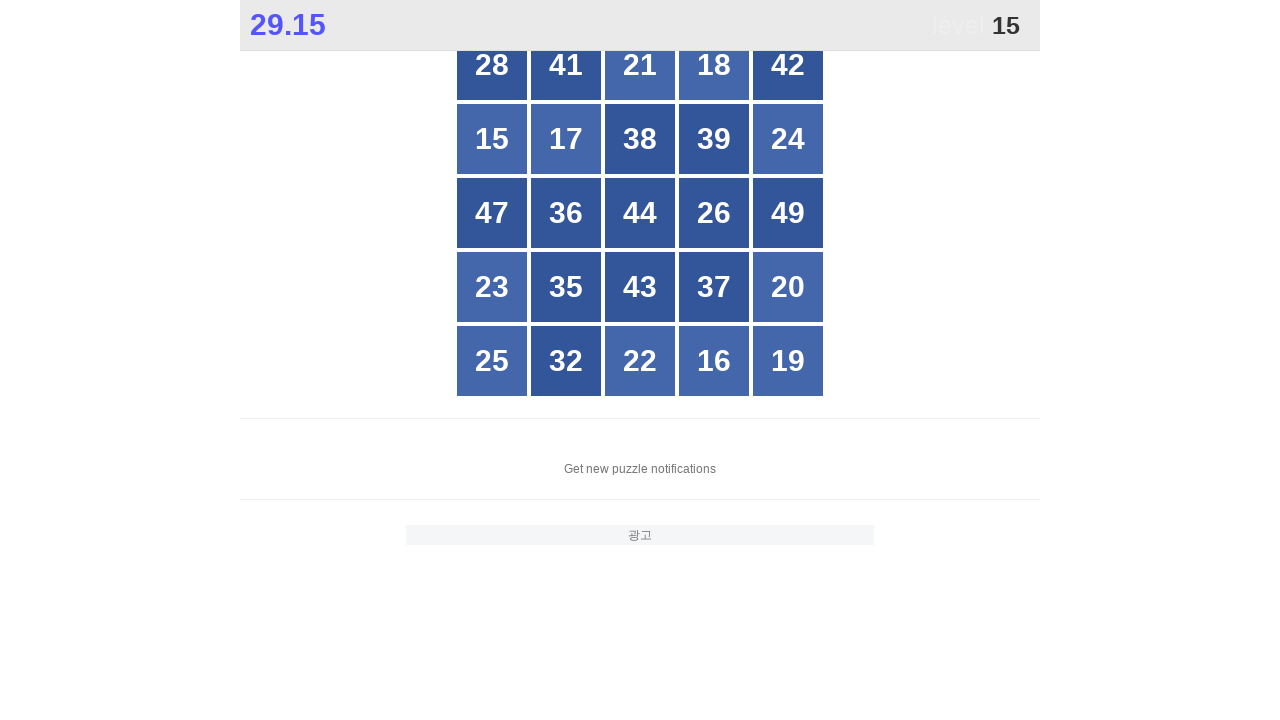

Retrieved button at index 1
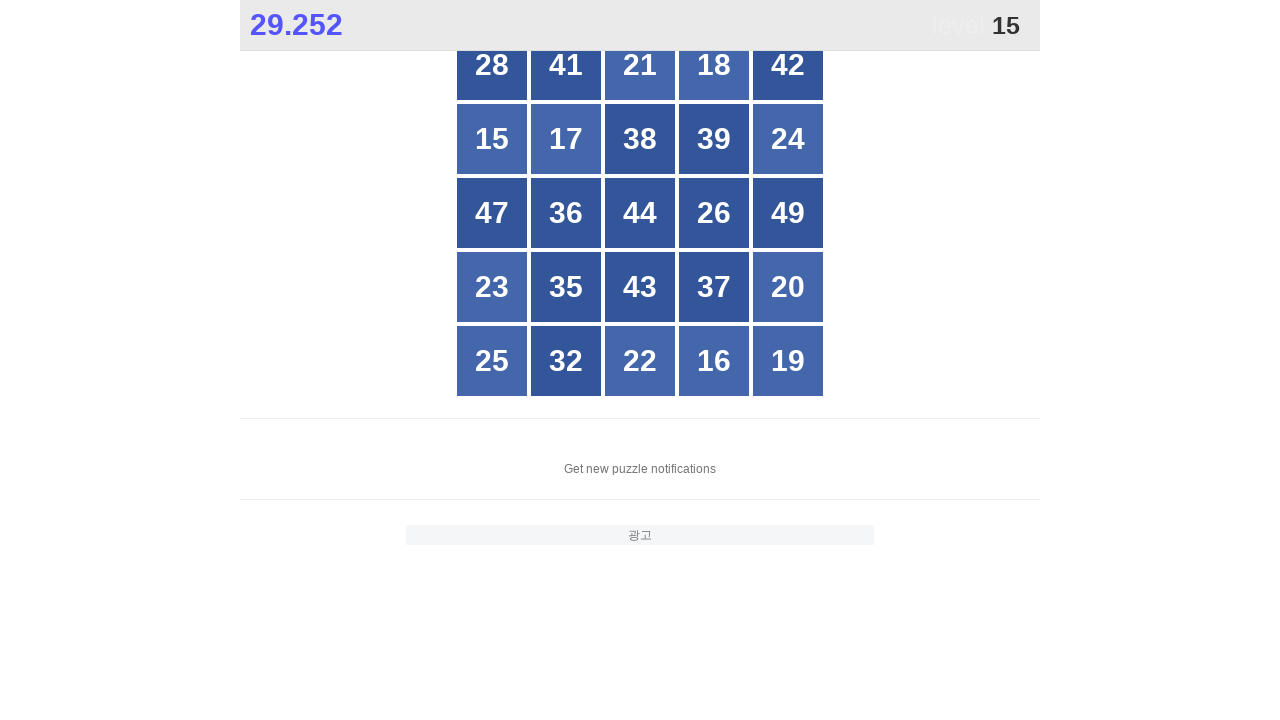

Retrieved button at index 2
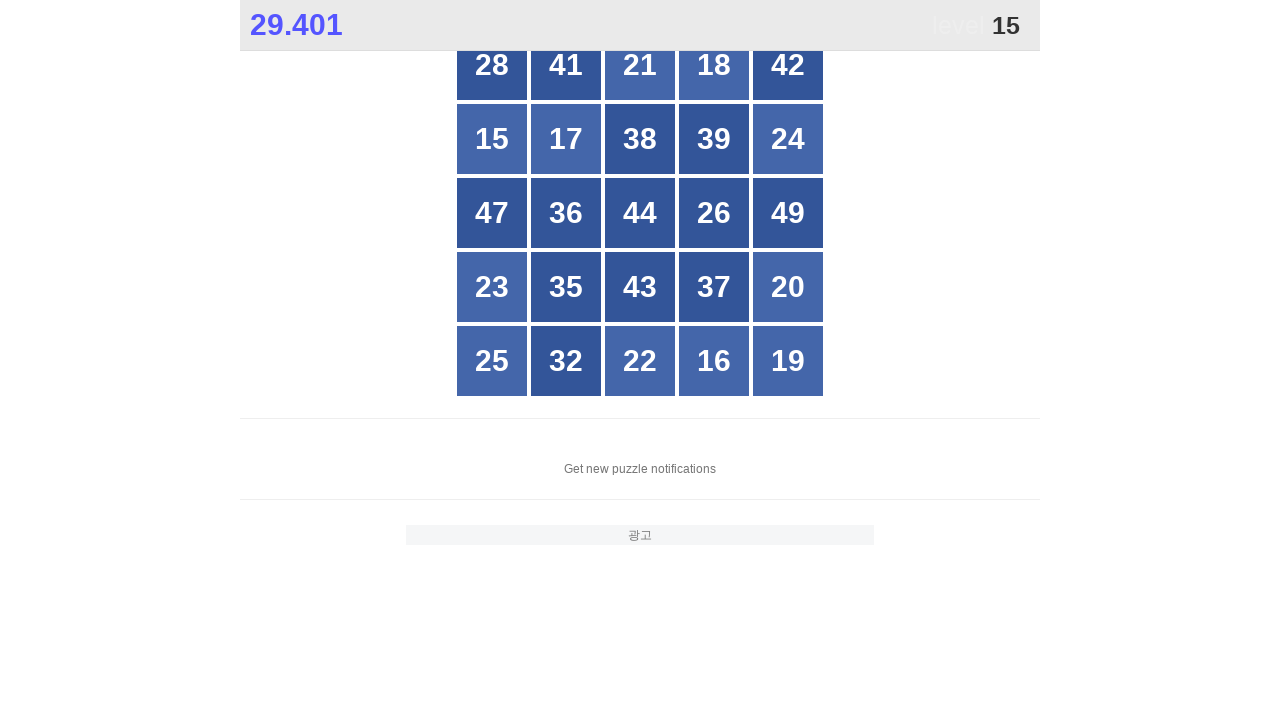

Retrieved button at index 3
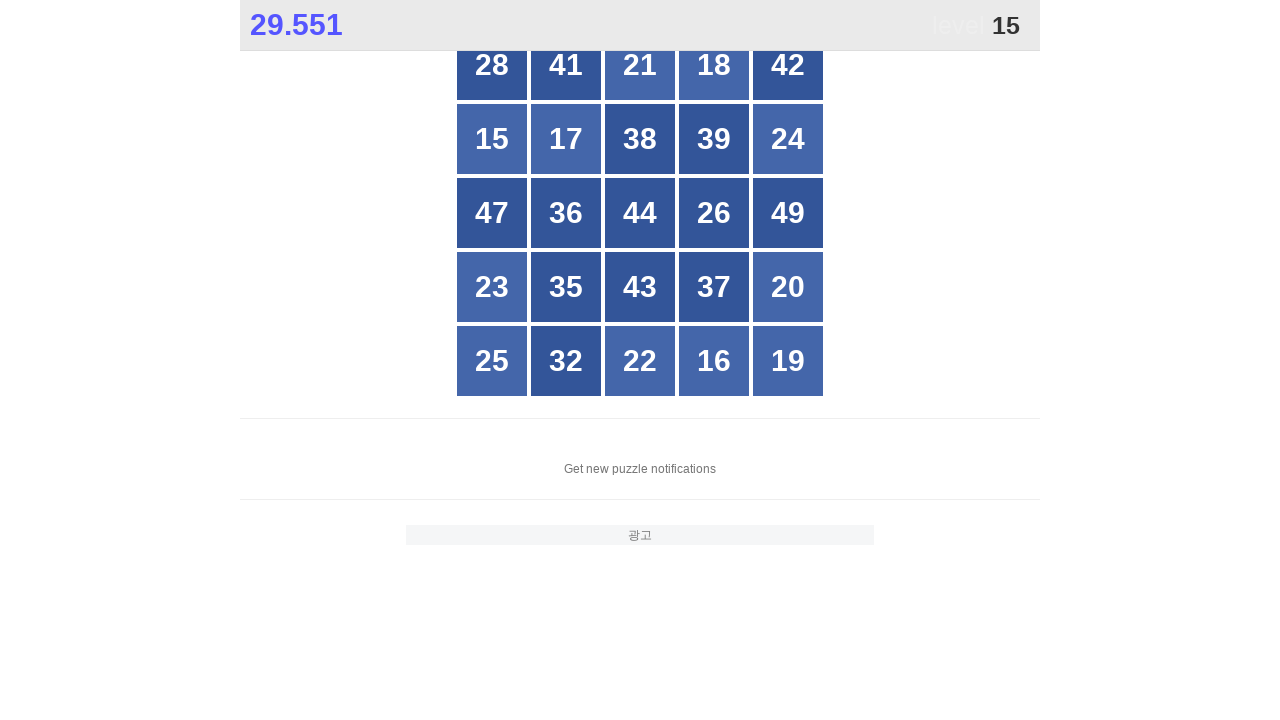

Retrieved button at index 4
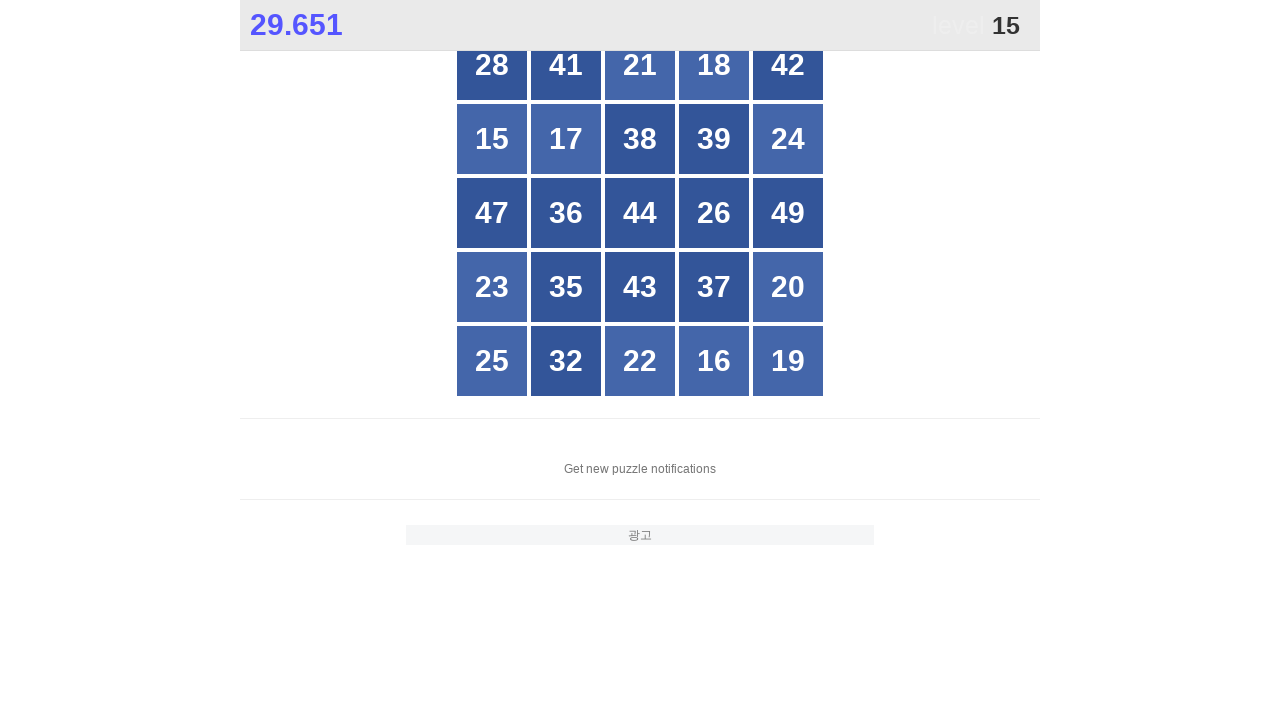

Retrieved button at index 5
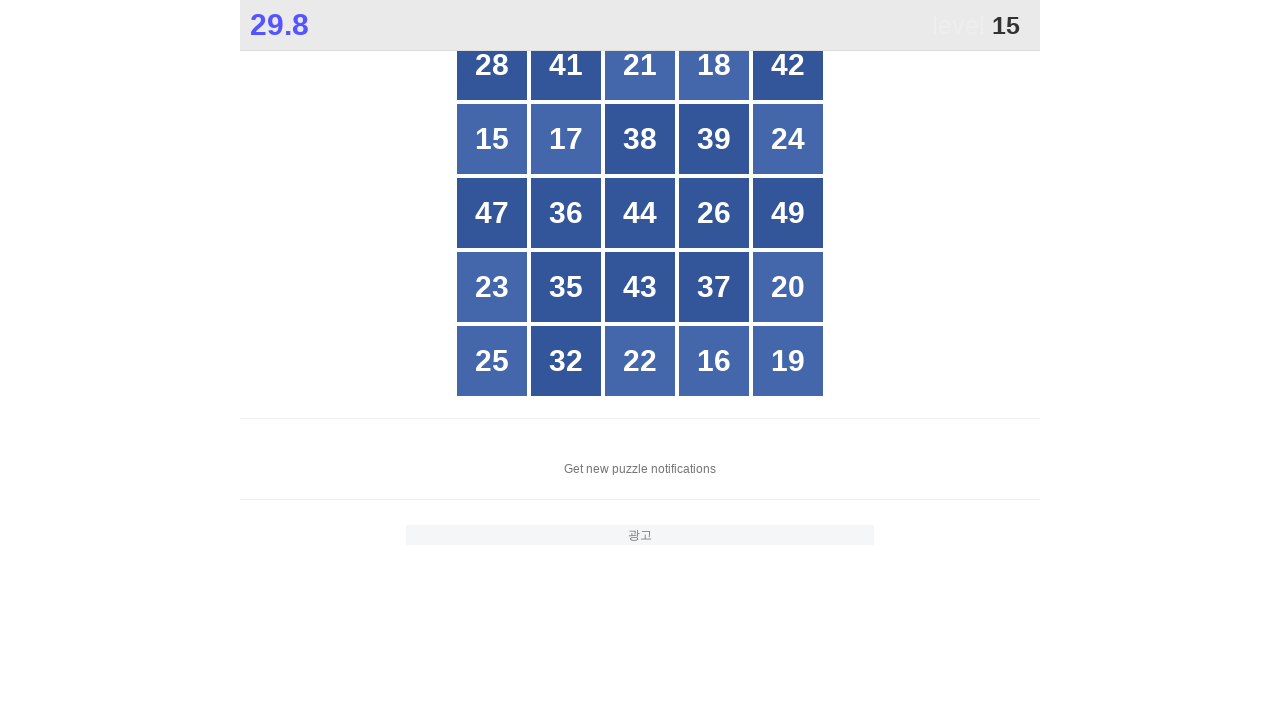

Clicked button with number 15 at (492, 139) on xpath=//*[@id="grid"]/div >> nth=5
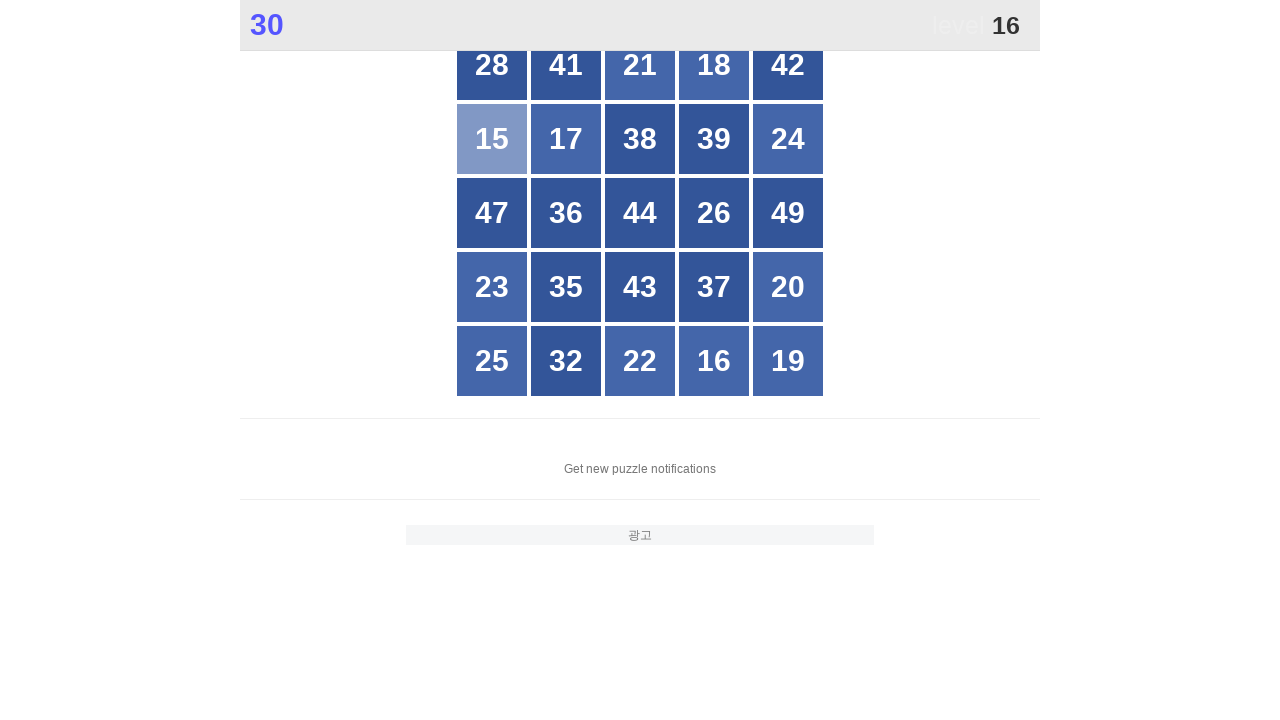

Located all button elements in grid for finding number 16
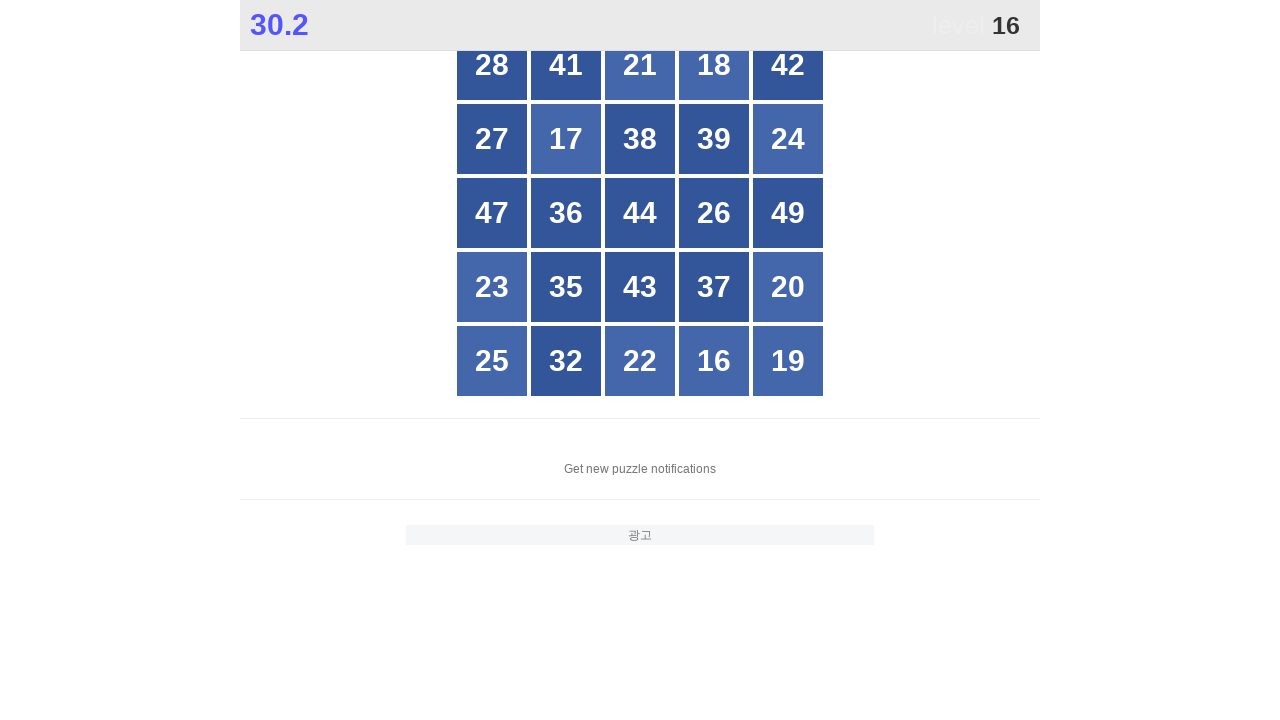

Counted 25 buttons in grid
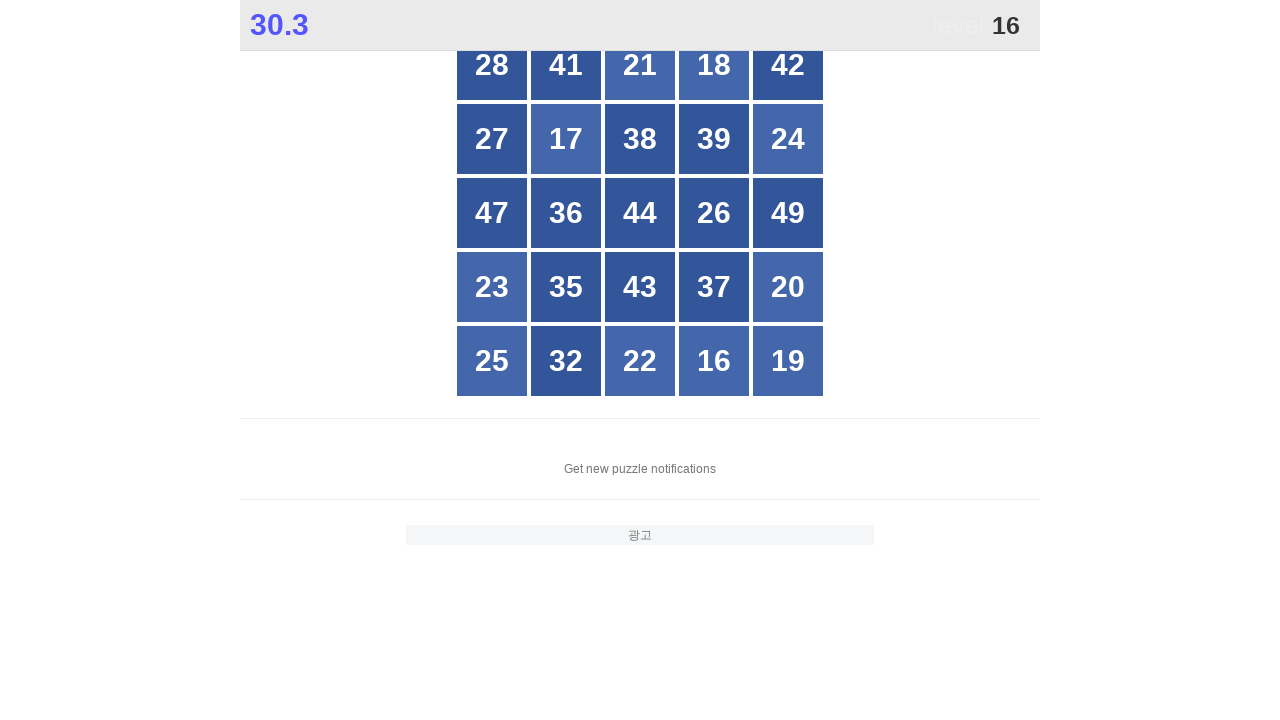

Retrieved button at index 0
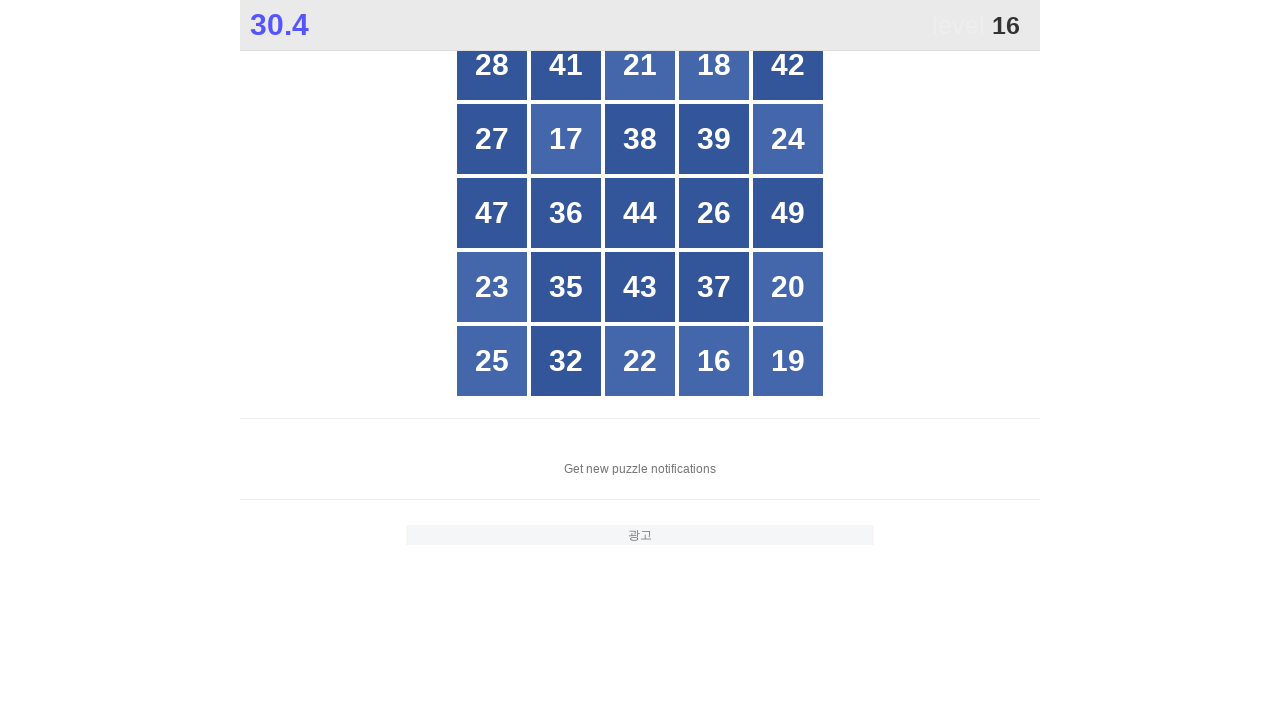

Retrieved button at index 1
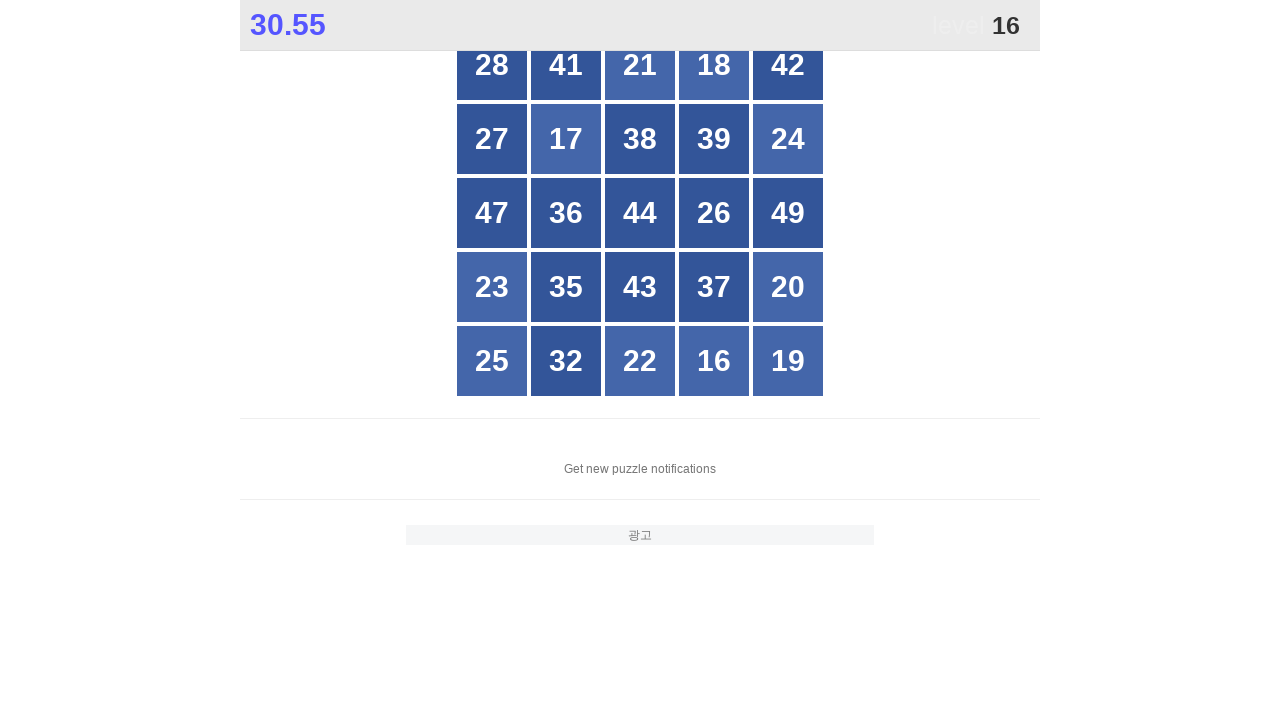

Retrieved button at index 2
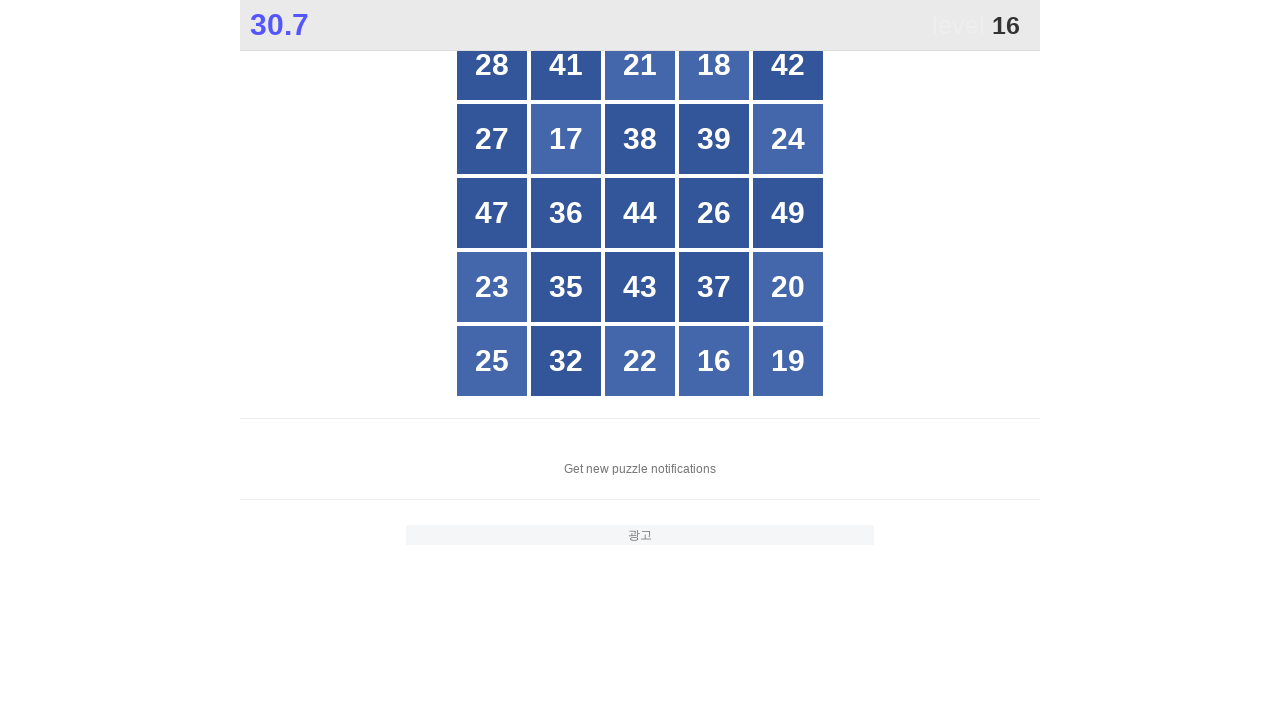

Retrieved button at index 3
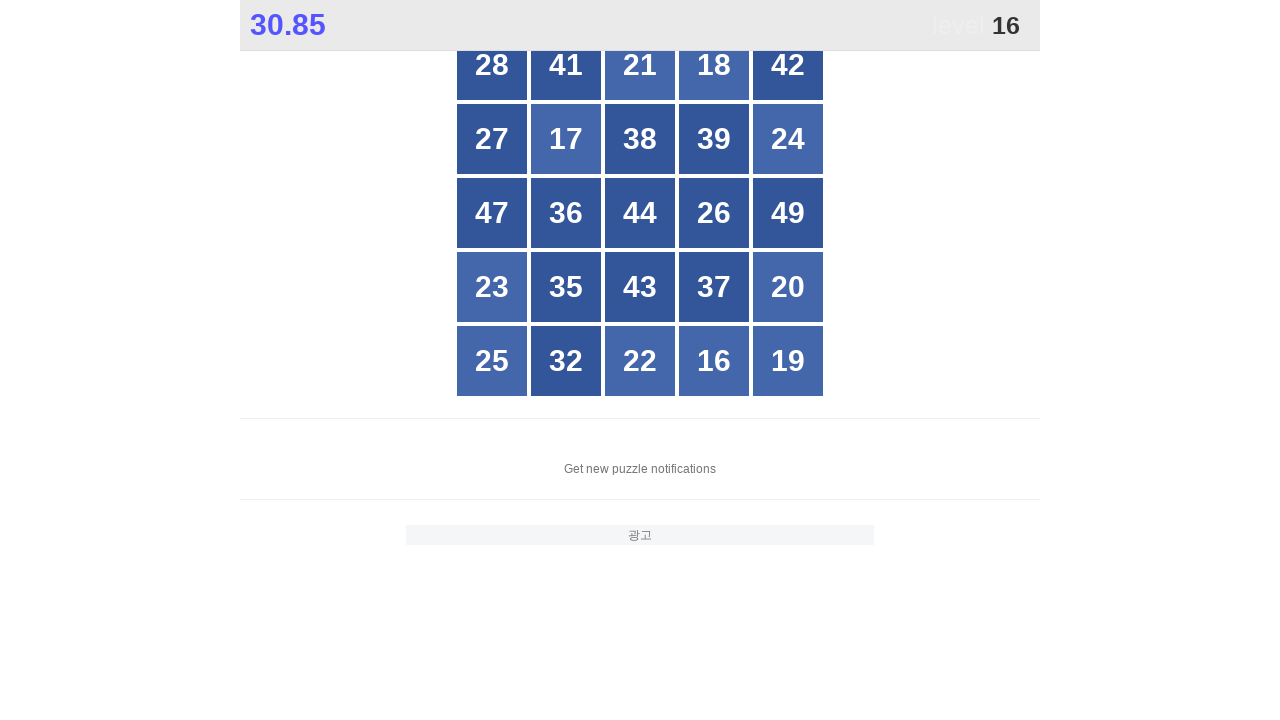

Retrieved button at index 4
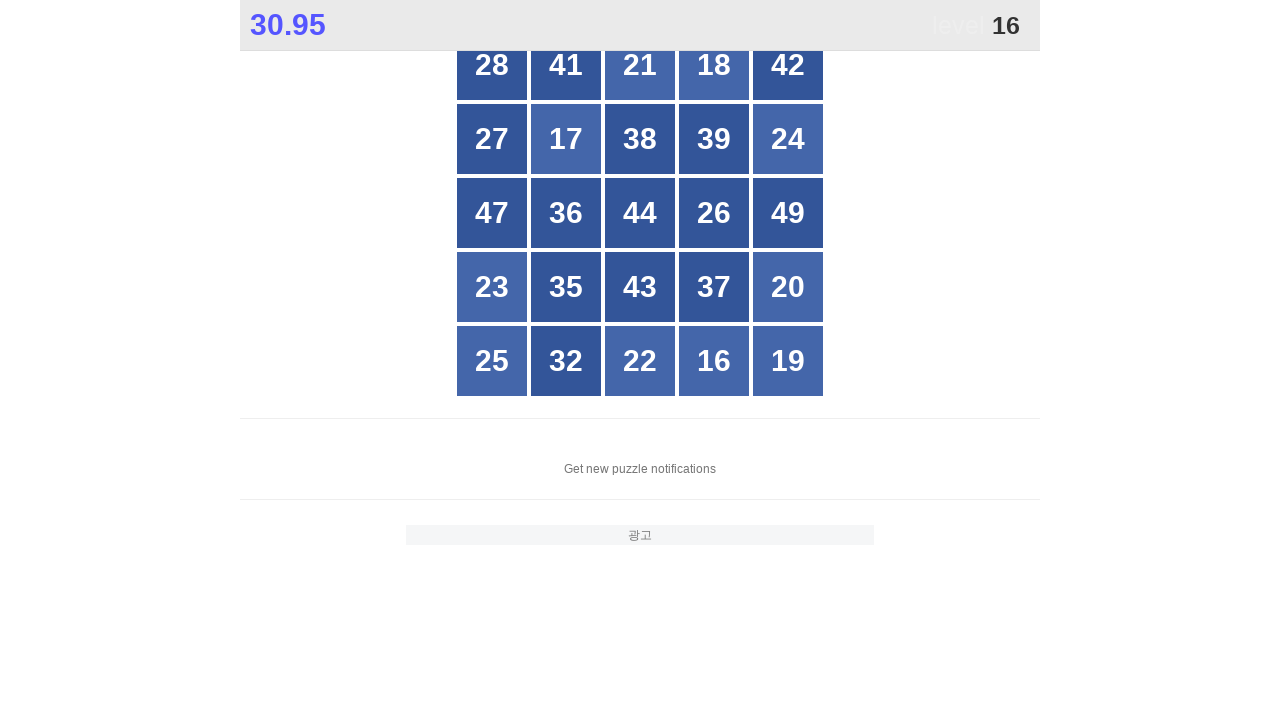

Retrieved button at index 5
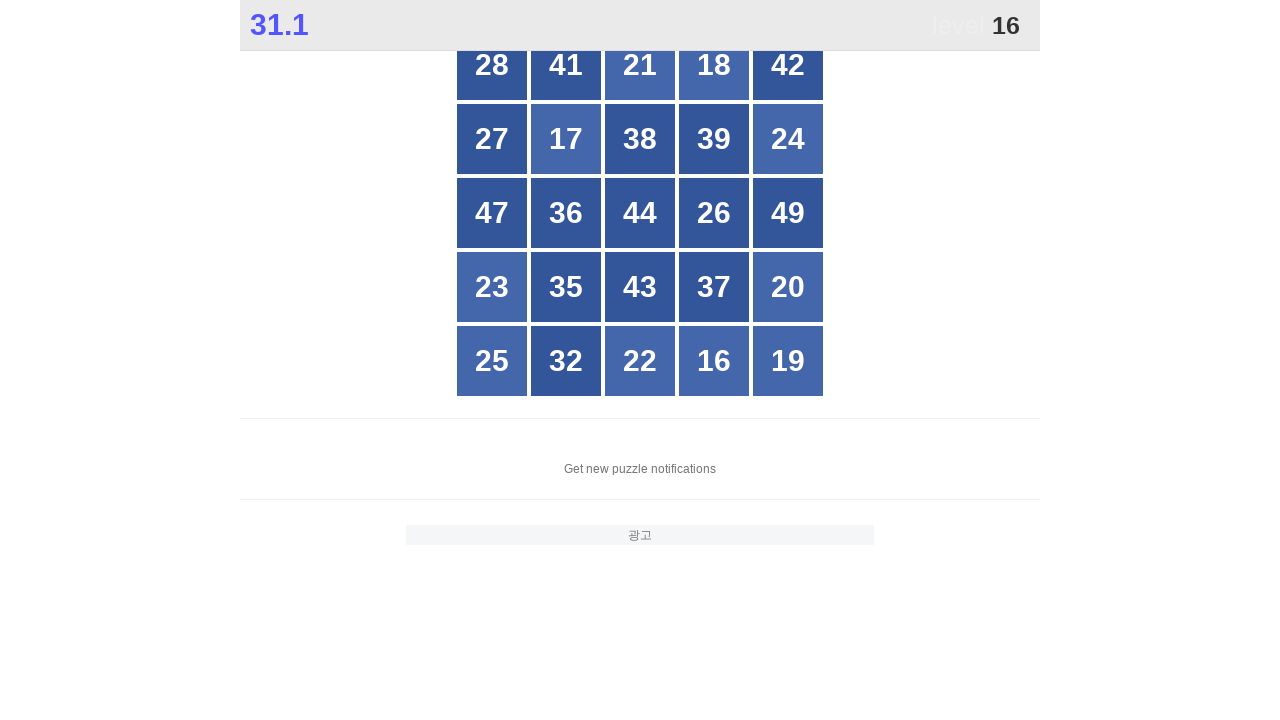

Retrieved button at index 6
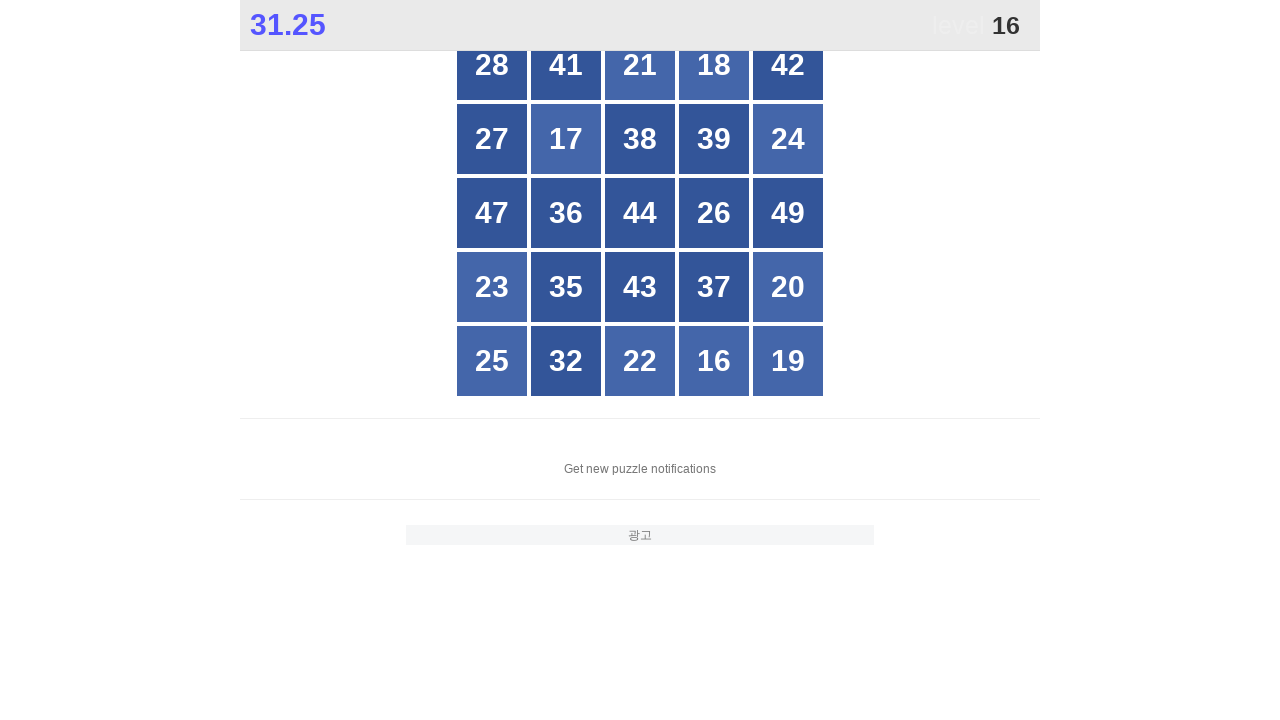

Retrieved button at index 7
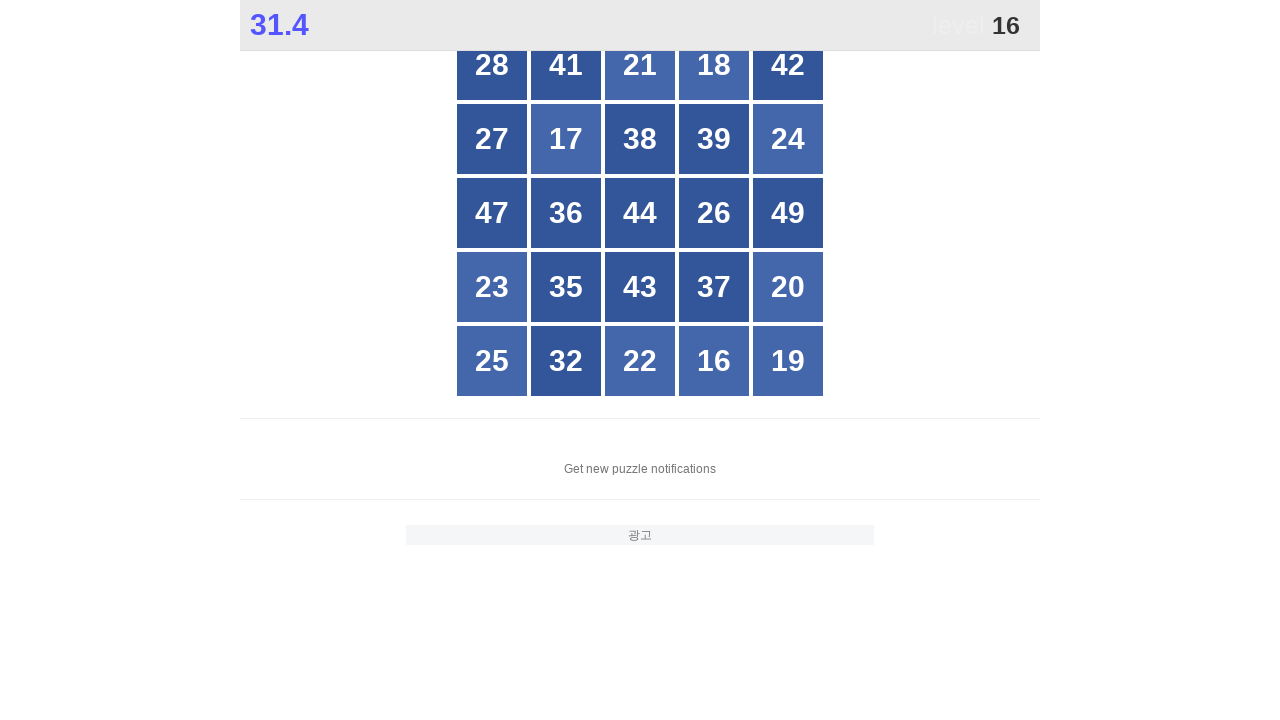

Retrieved button at index 8
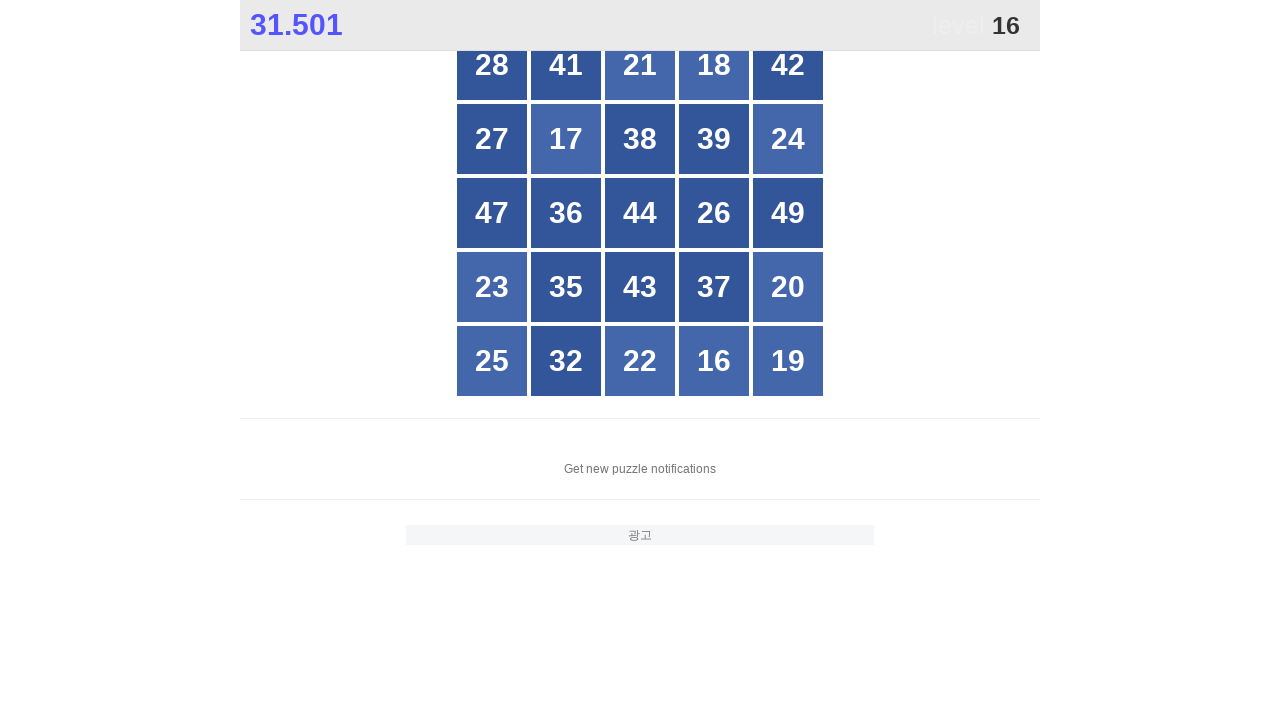

Retrieved button at index 9
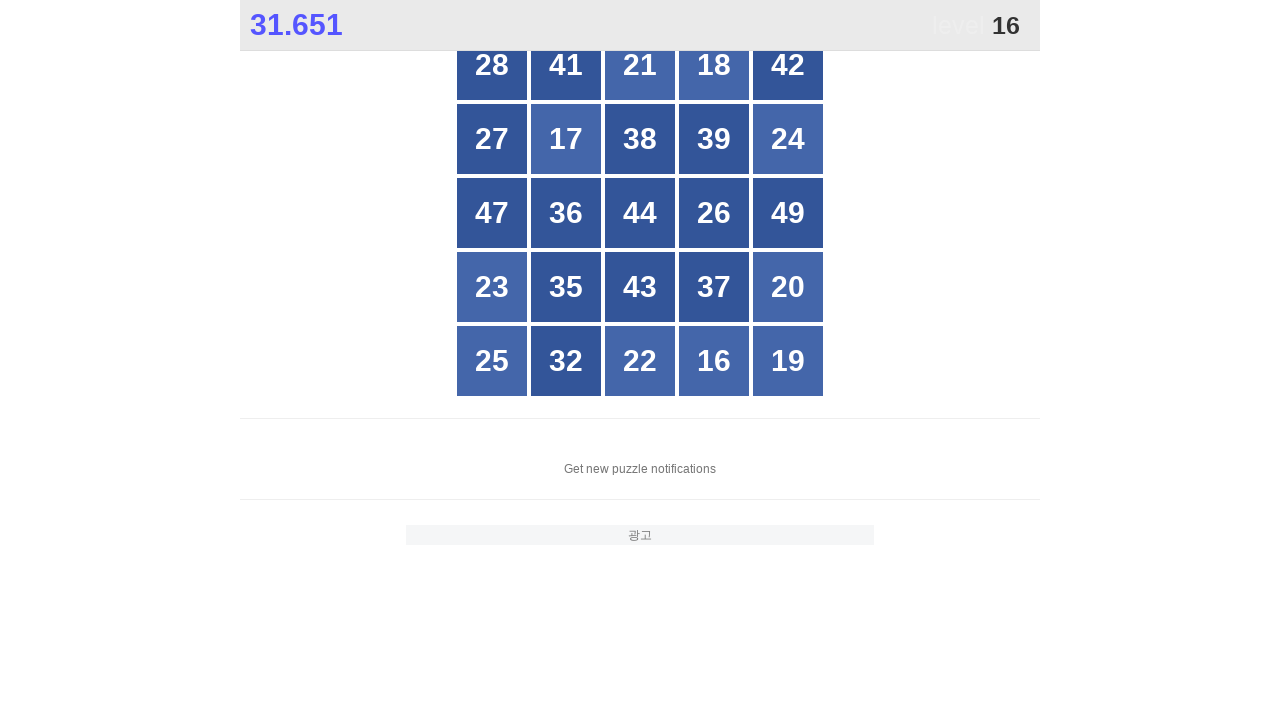

Retrieved button at index 10
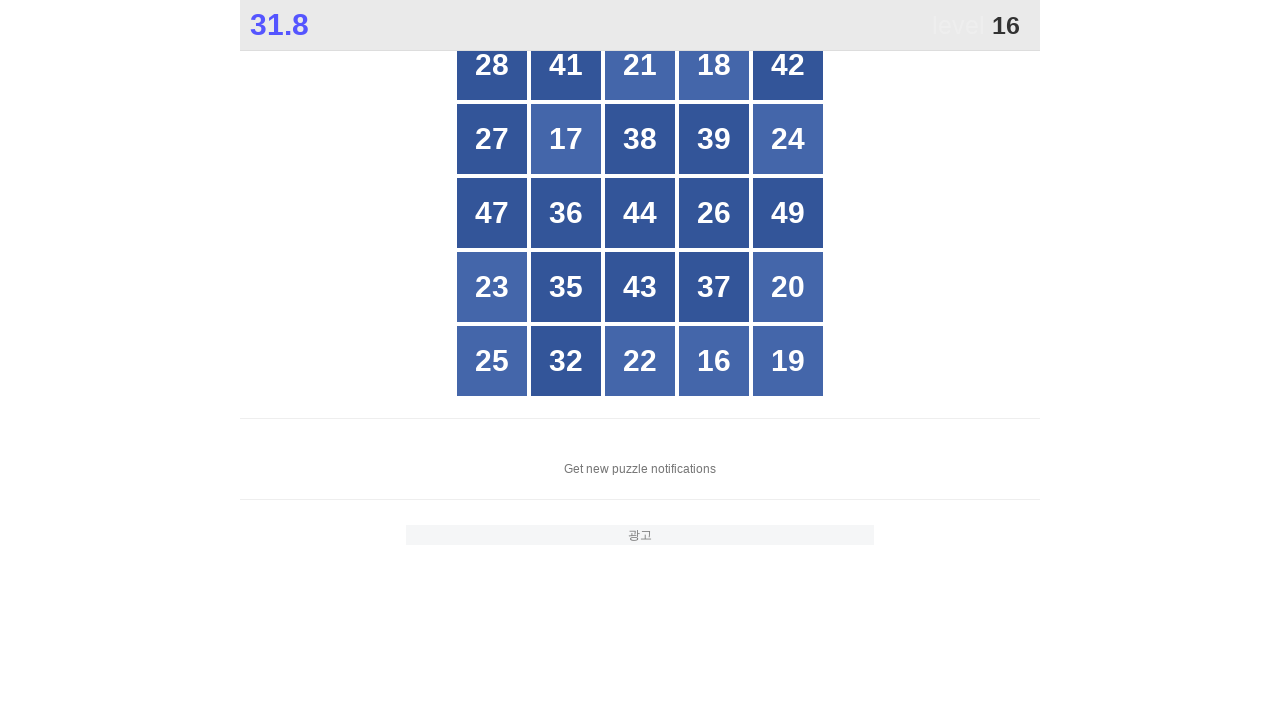

Retrieved button at index 11
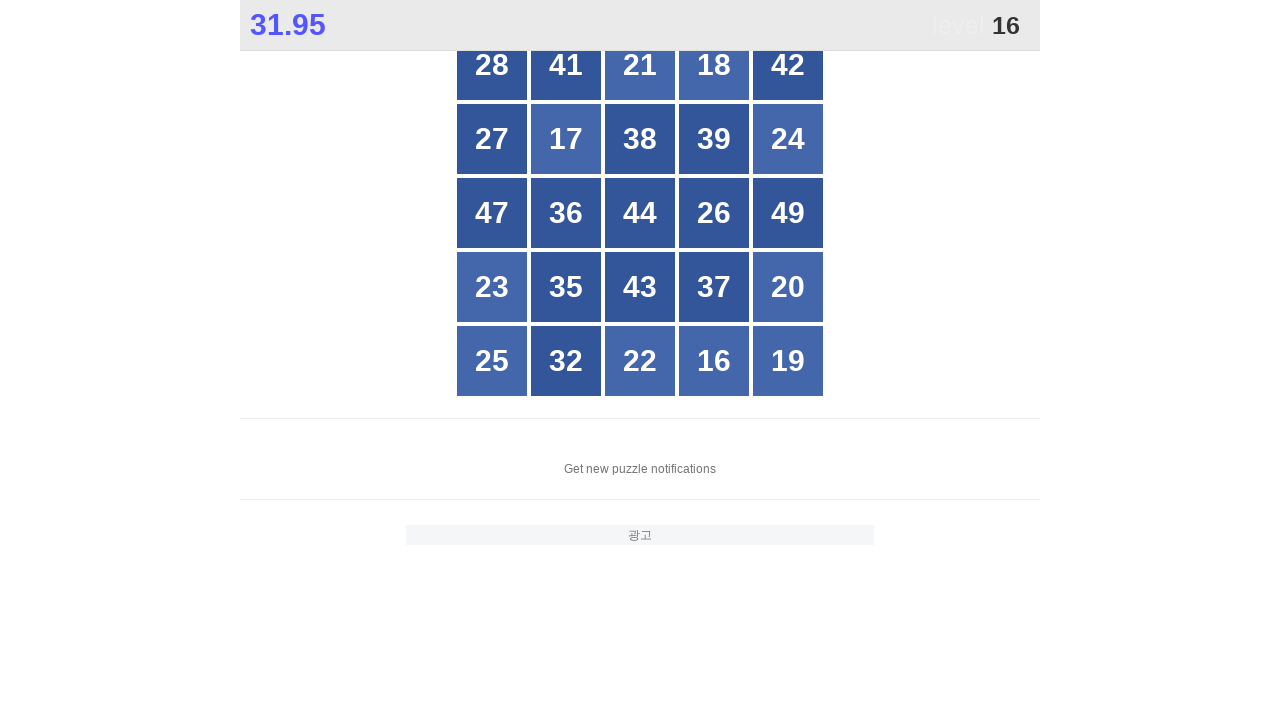

Retrieved button at index 12
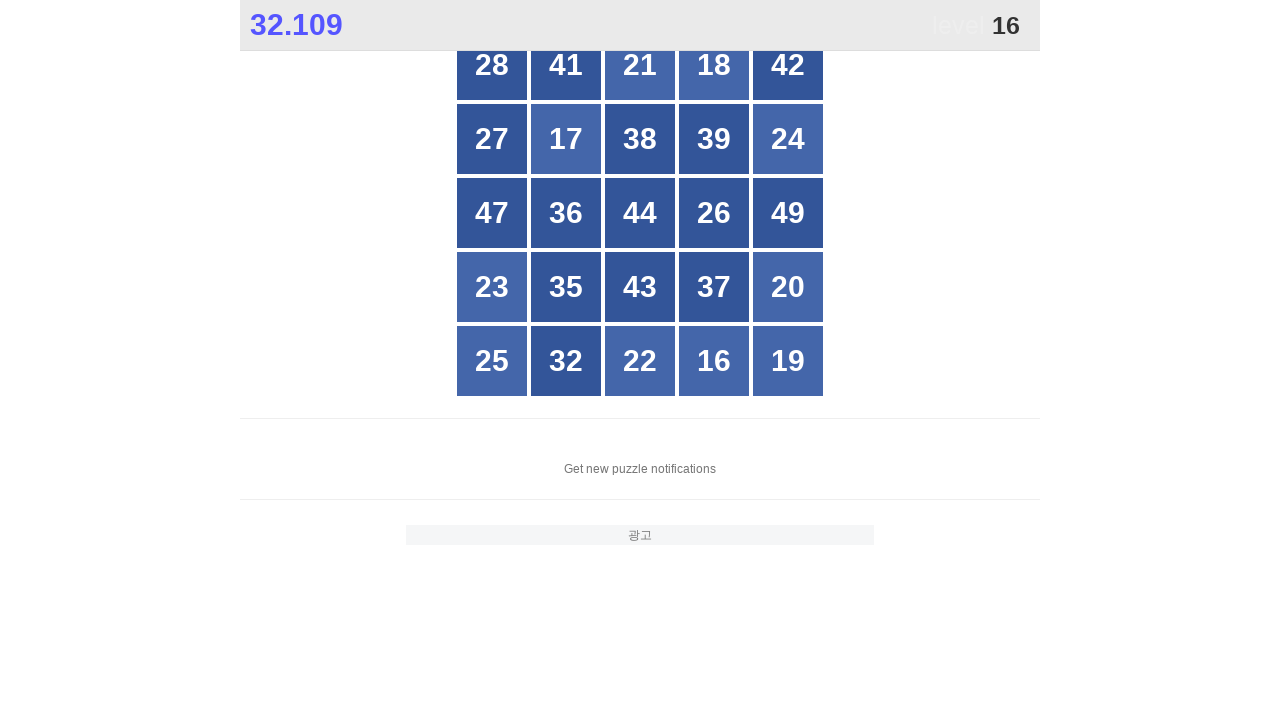

Retrieved button at index 13
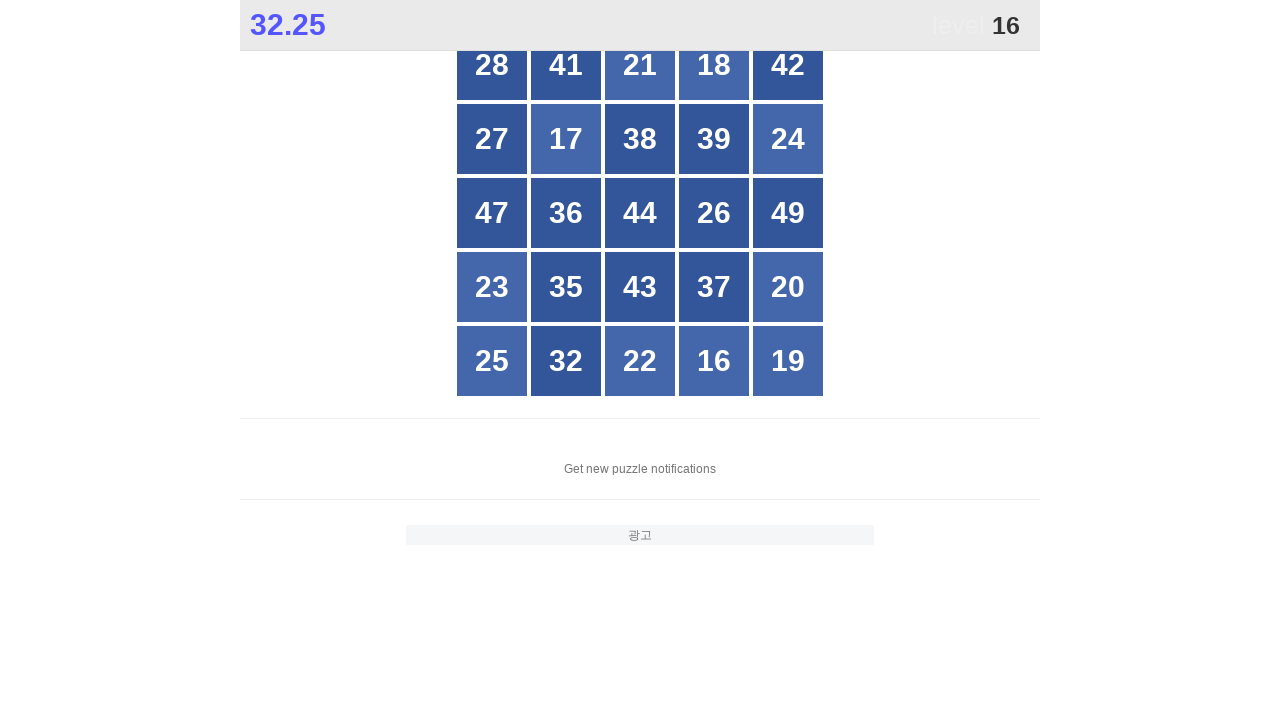

Retrieved button at index 14
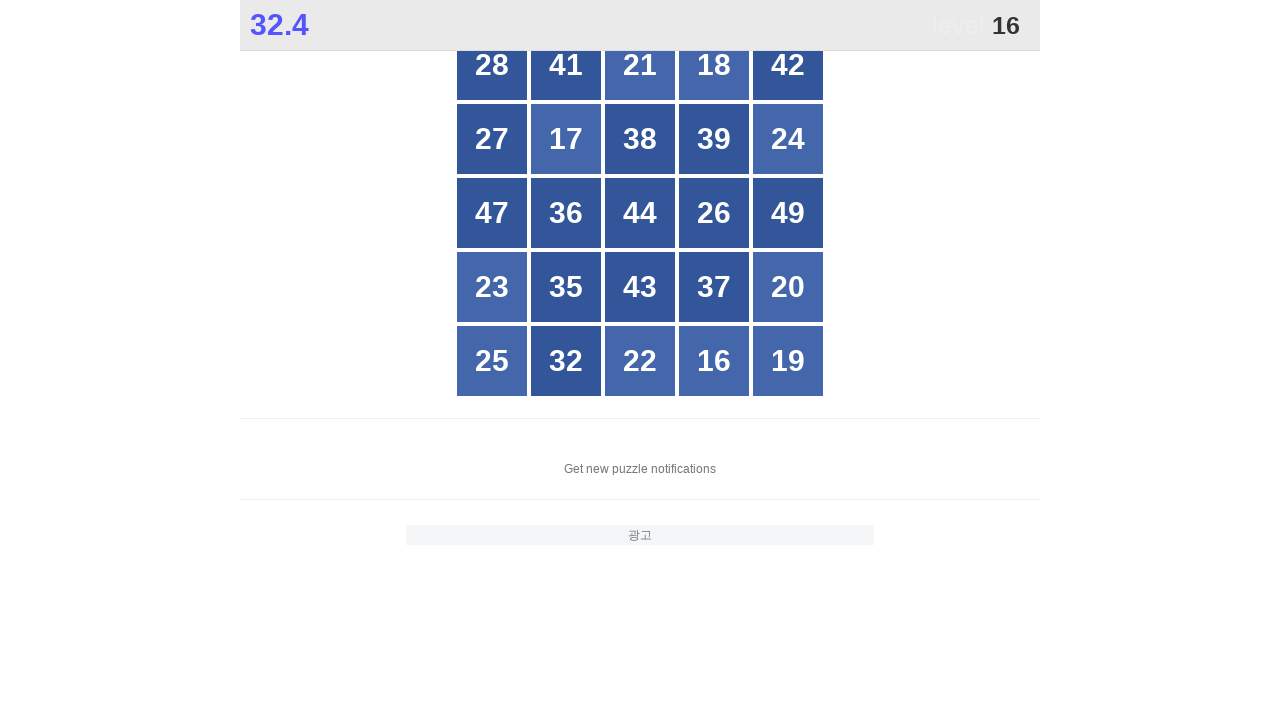

Retrieved button at index 15
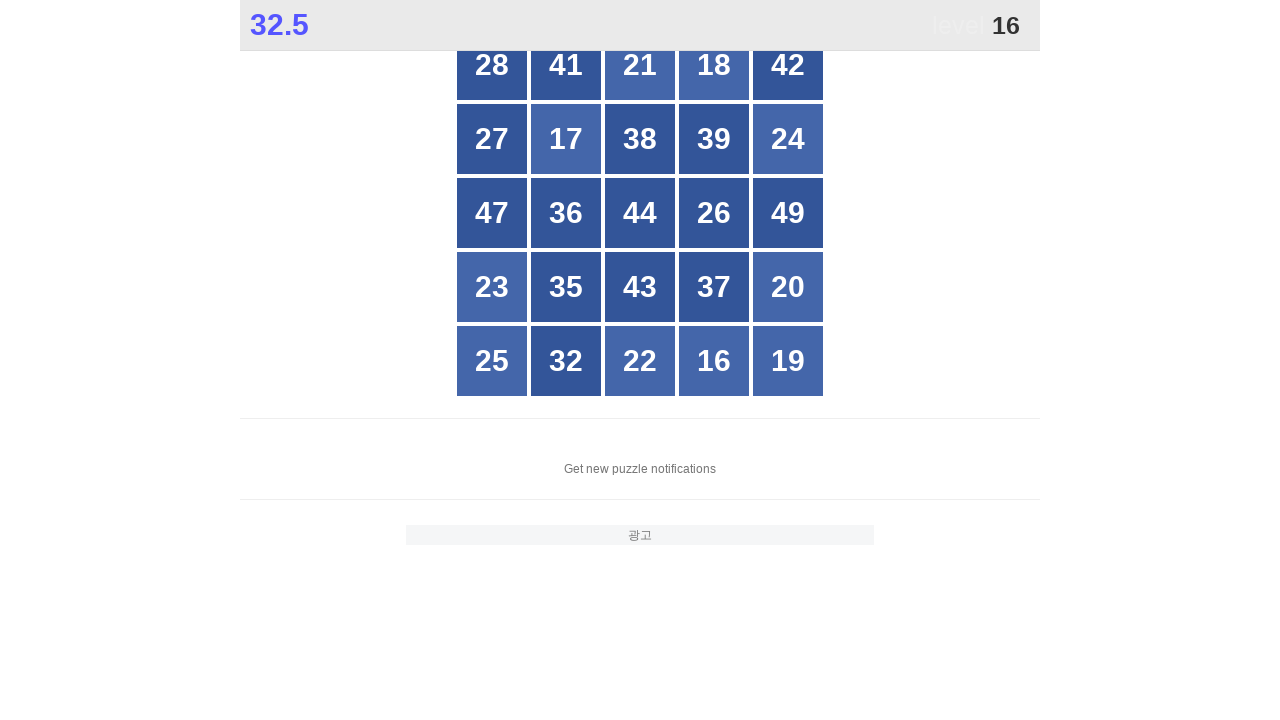

Retrieved button at index 16
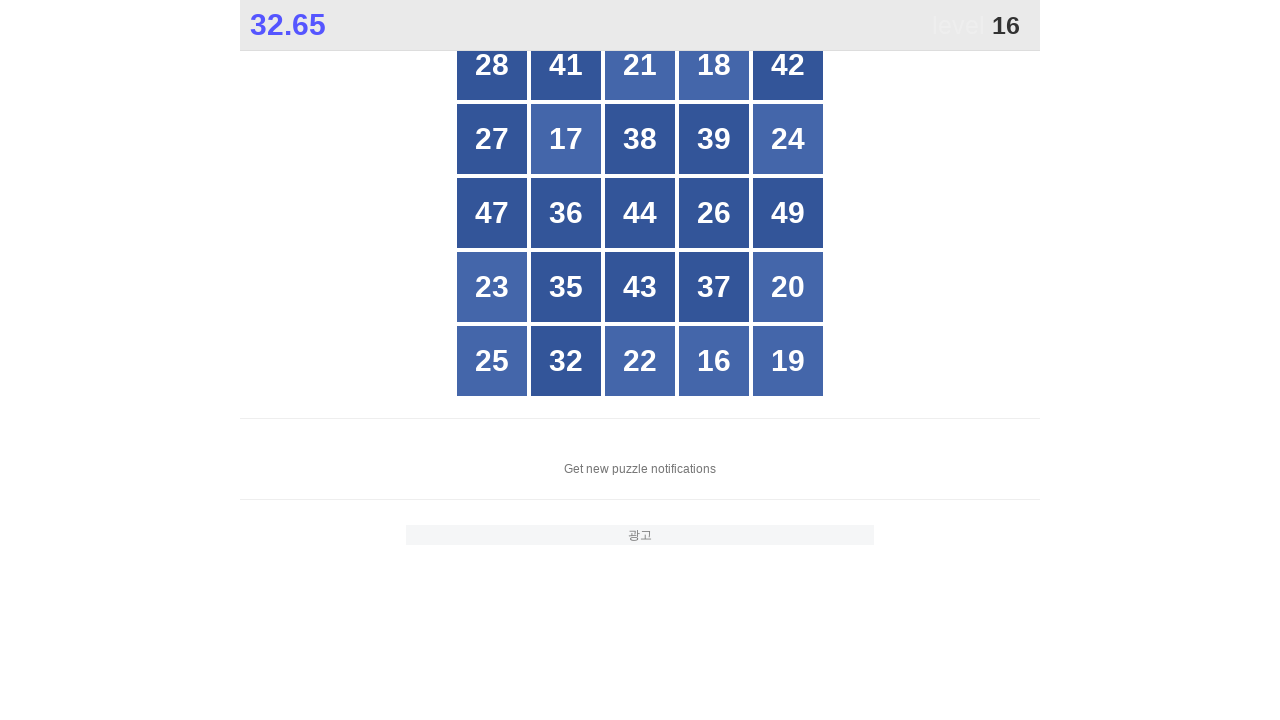

Retrieved button at index 17
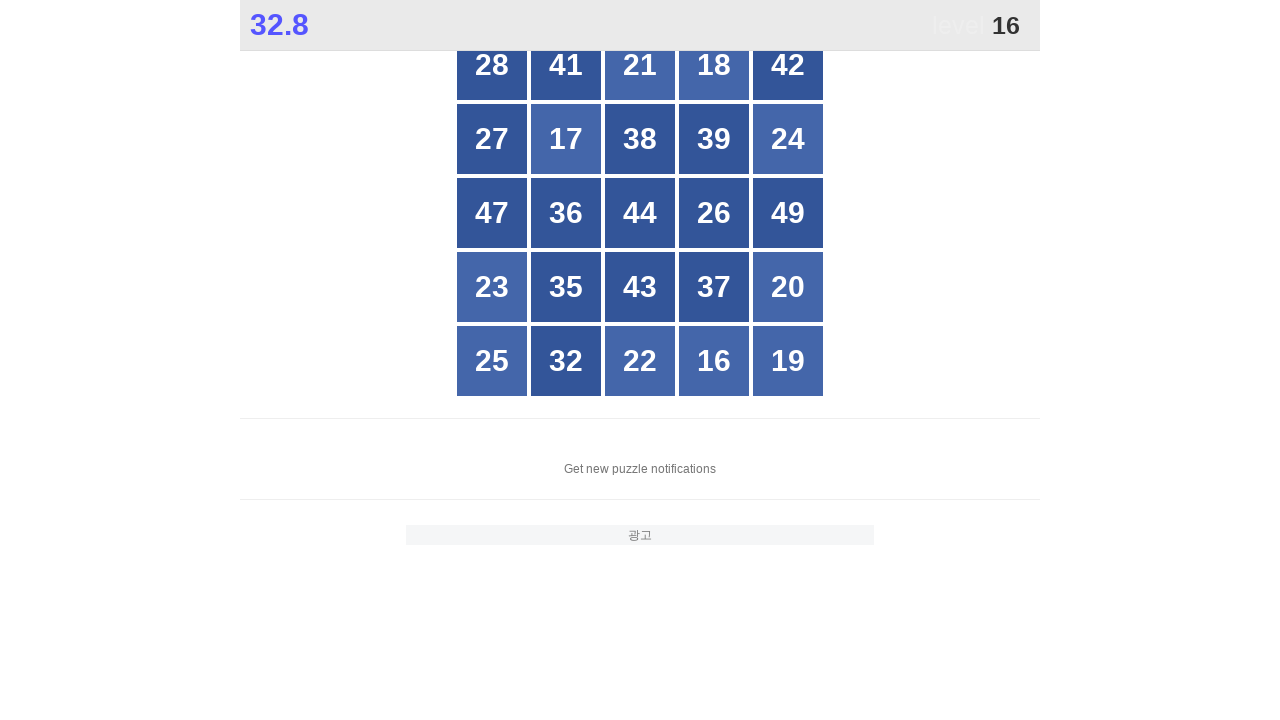

Retrieved button at index 18
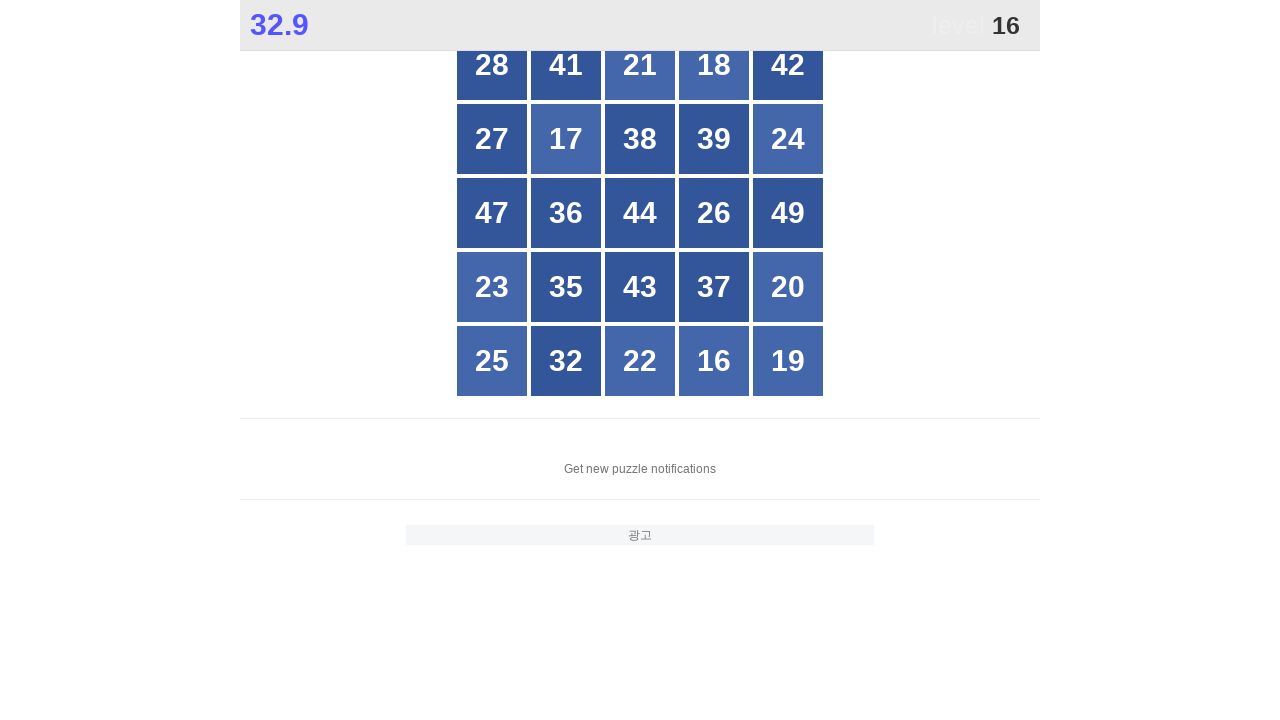

Retrieved button at index 19
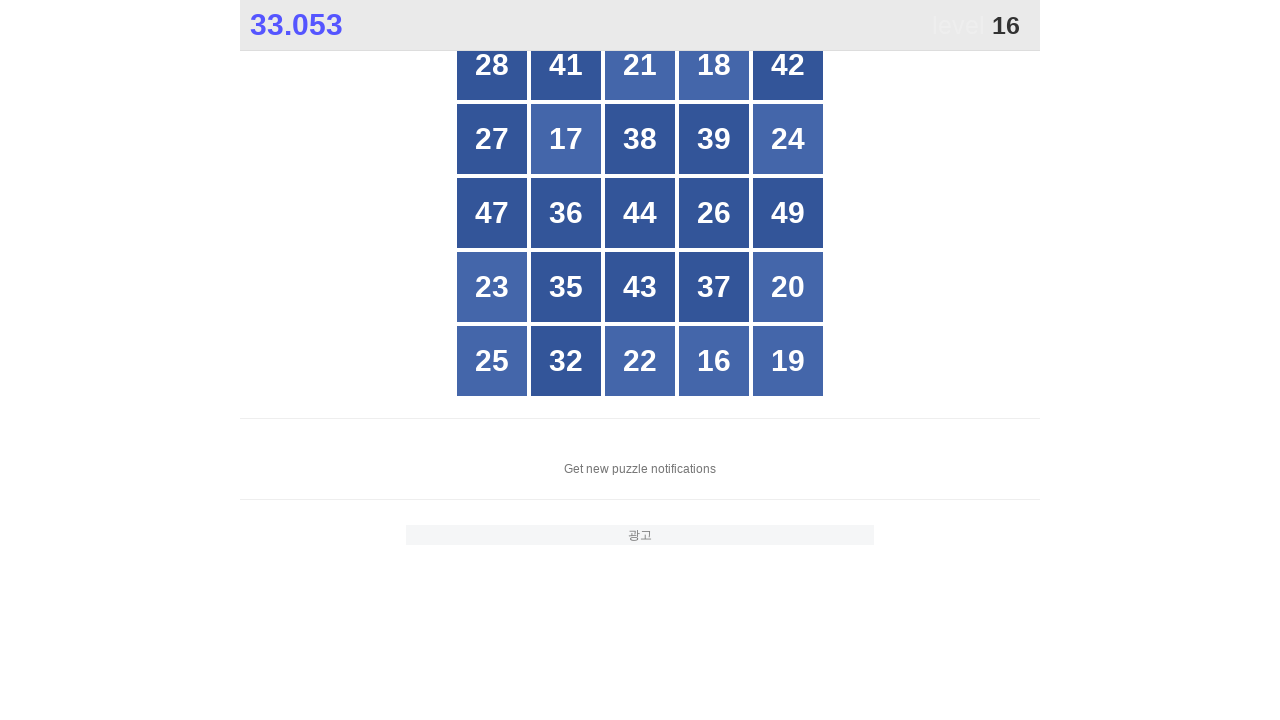

Retrieved button at index 20
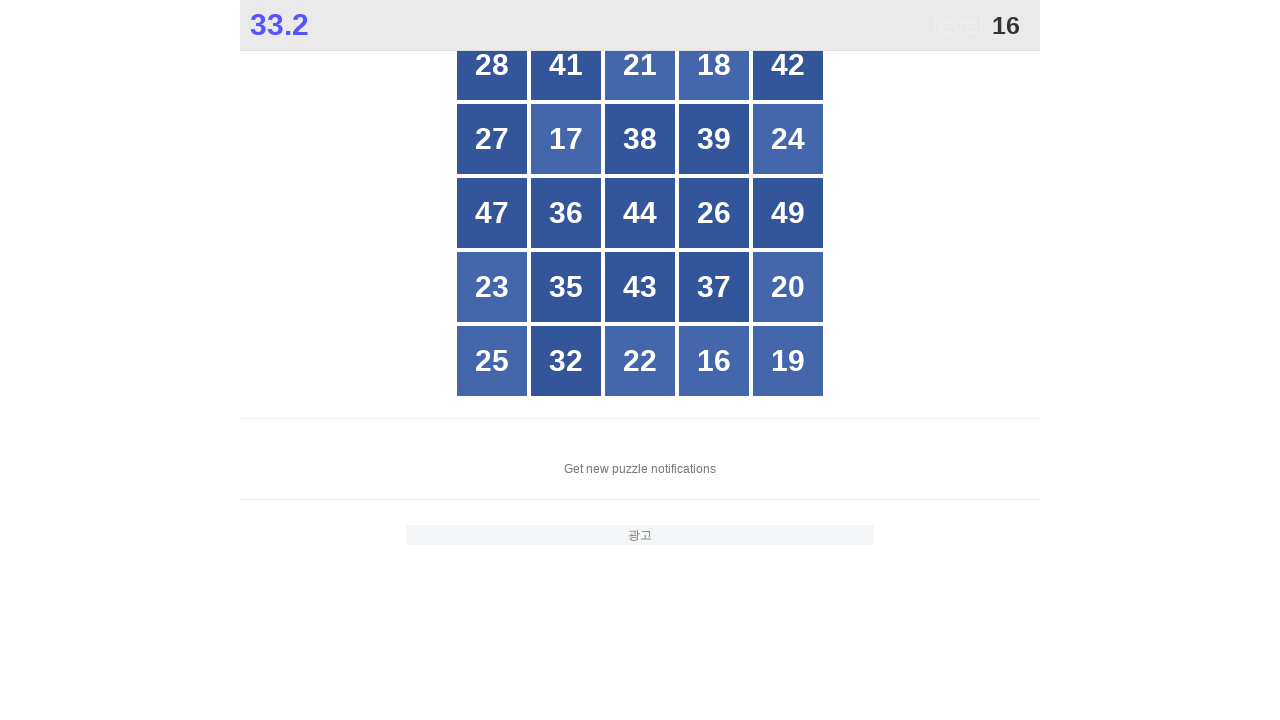

Retrieved button at index 21
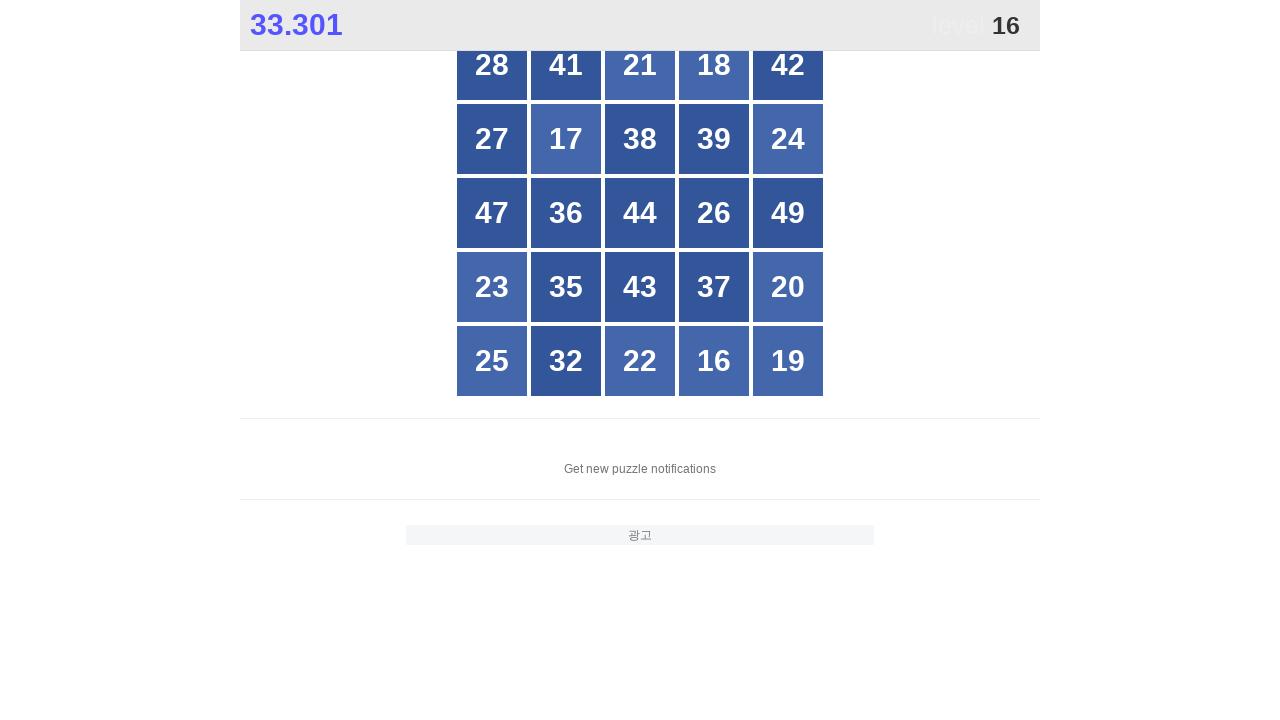

Retrieved button at index 22
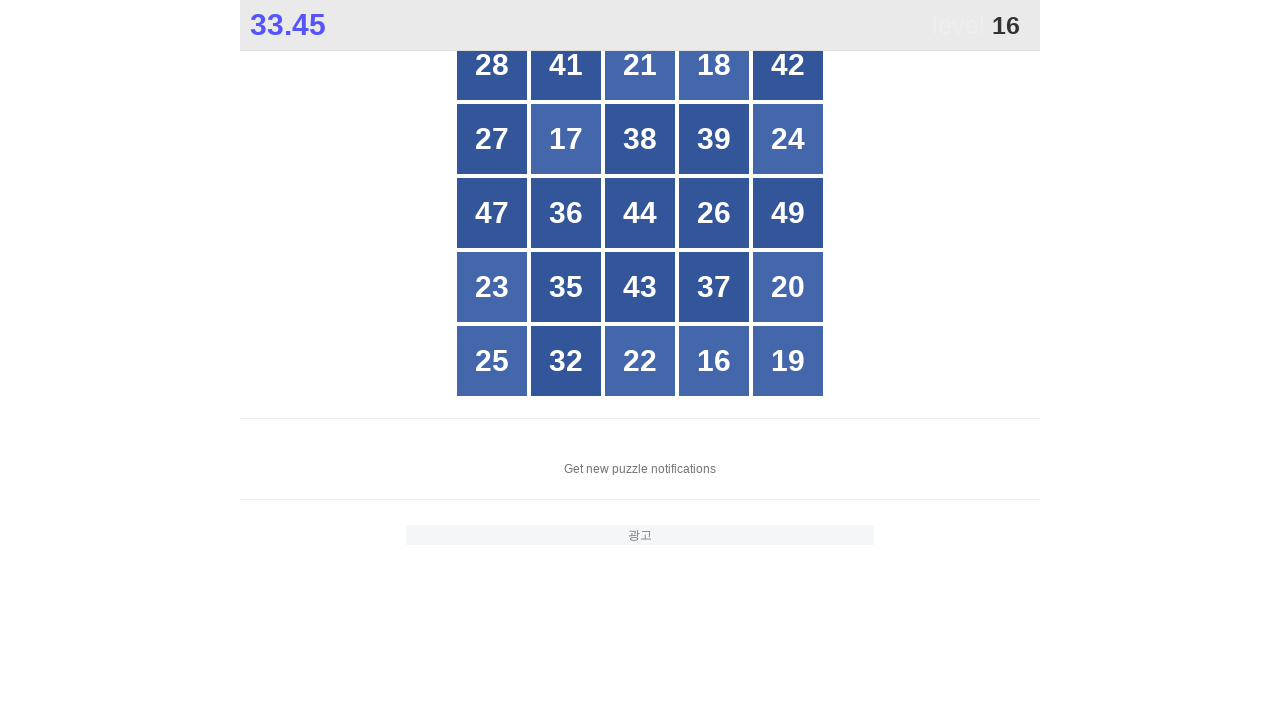

Retrieved button at index 23
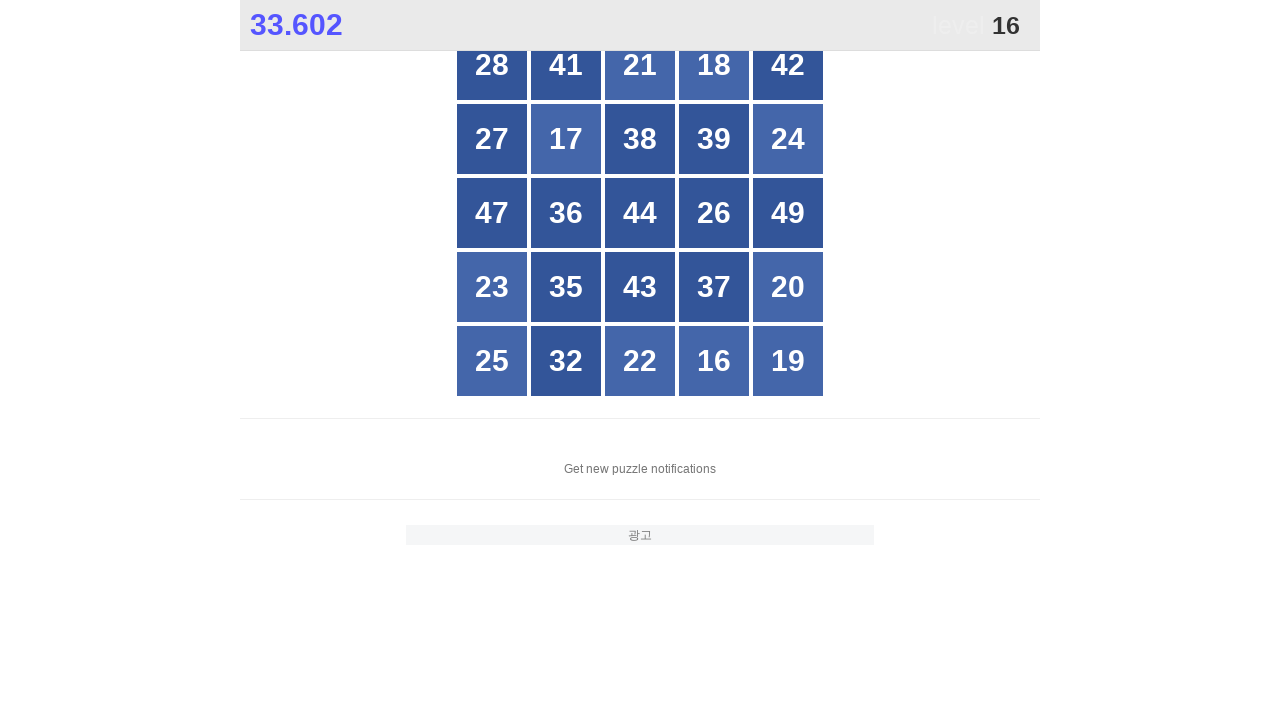

Clicked button with number 16 at (714, 361) on xpath=//*[@id="grid"]/div >> nth=23
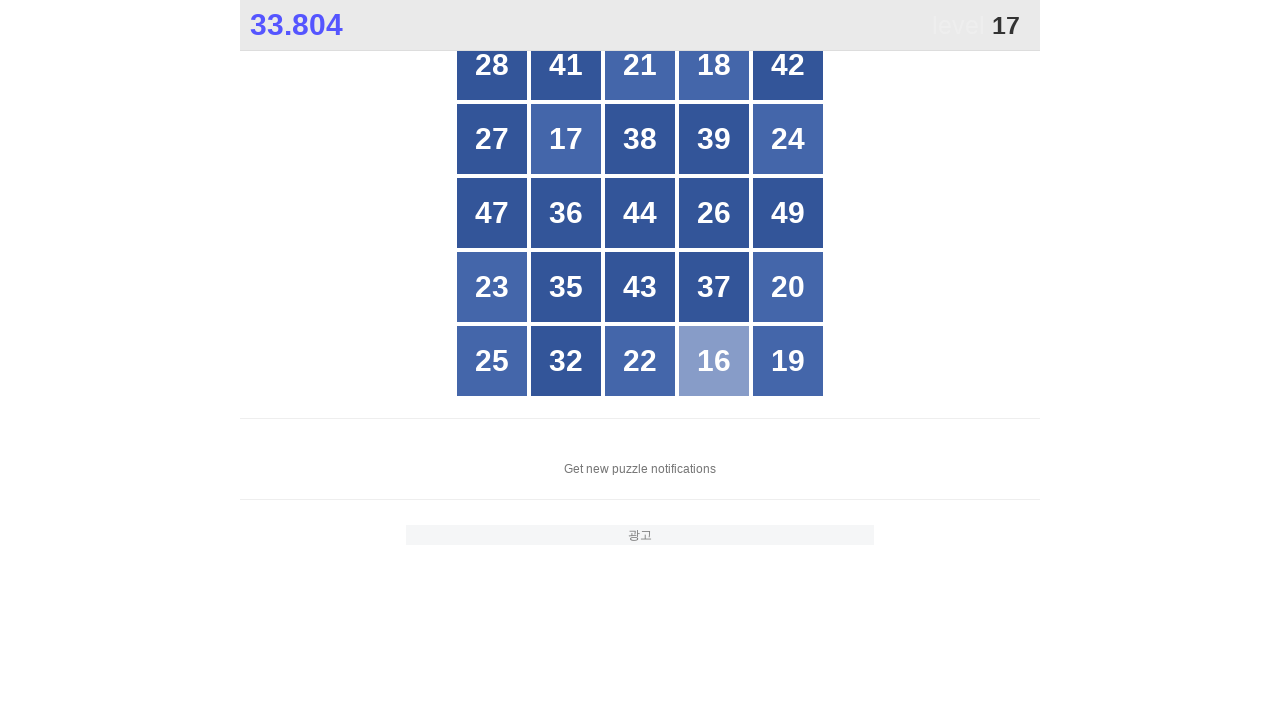

Located all button elements in grid for finding number 17
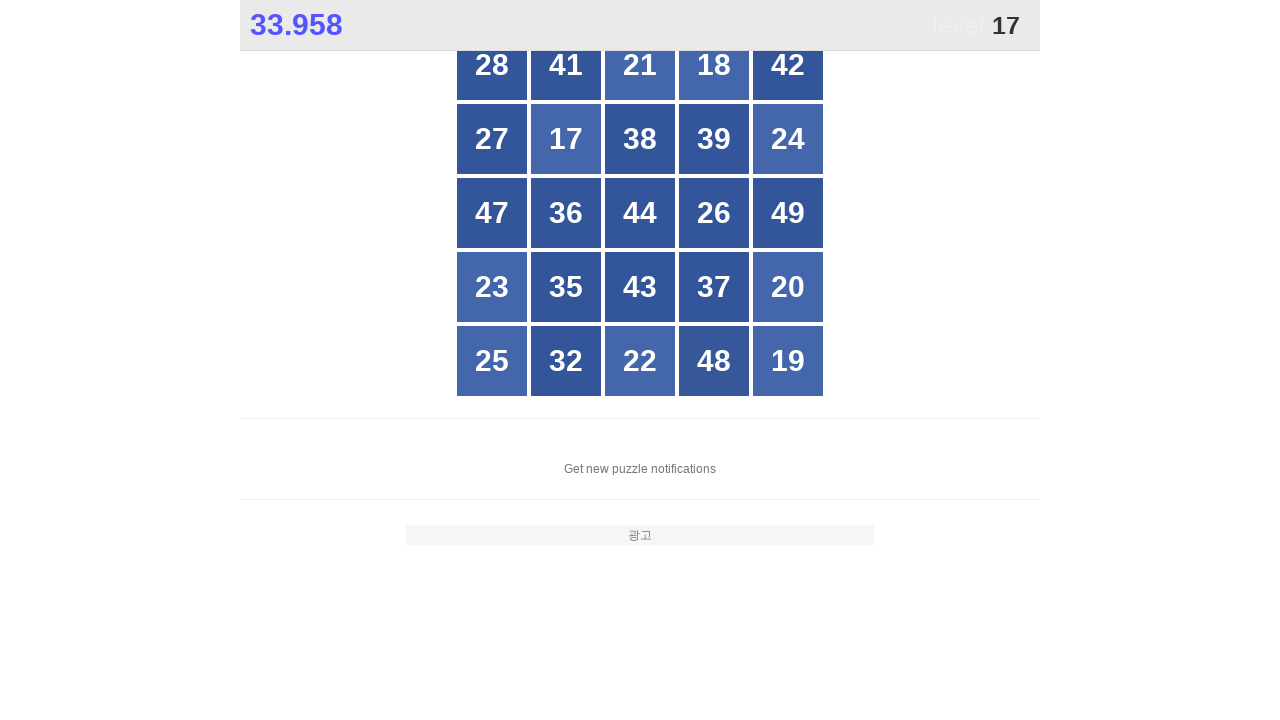

Counted 25 buttons in grid
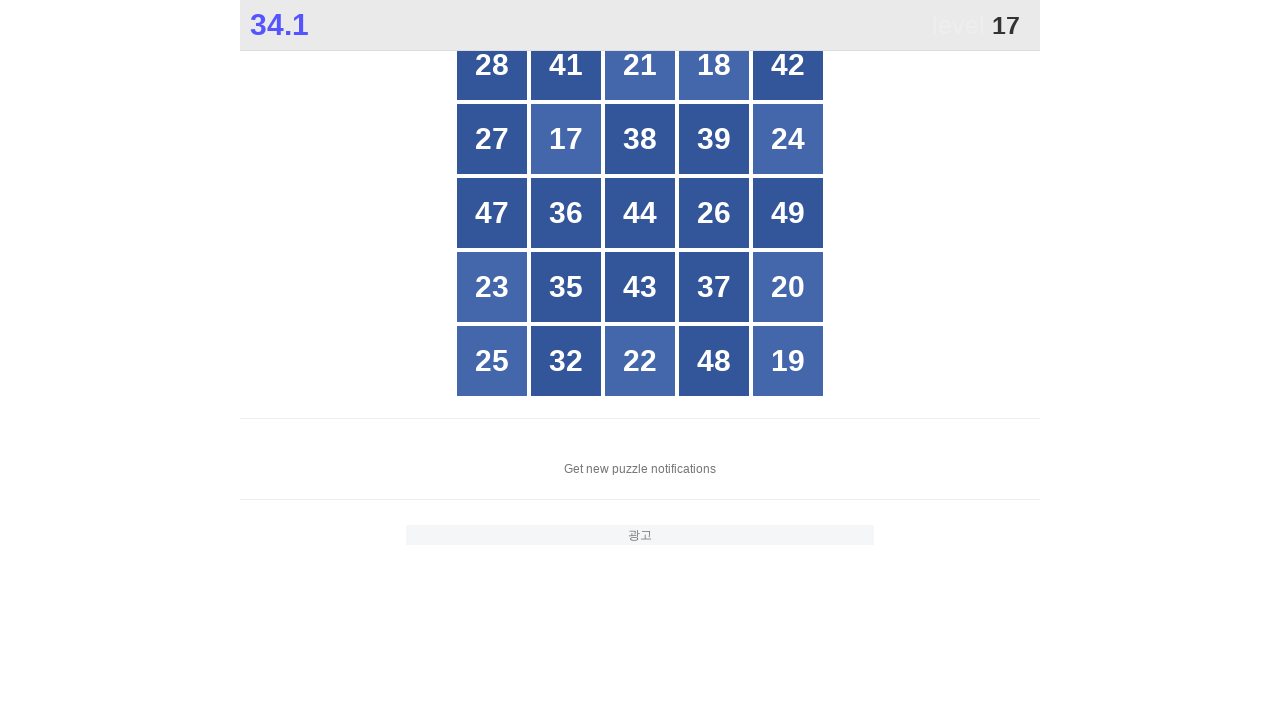

Retrieved button at index 0
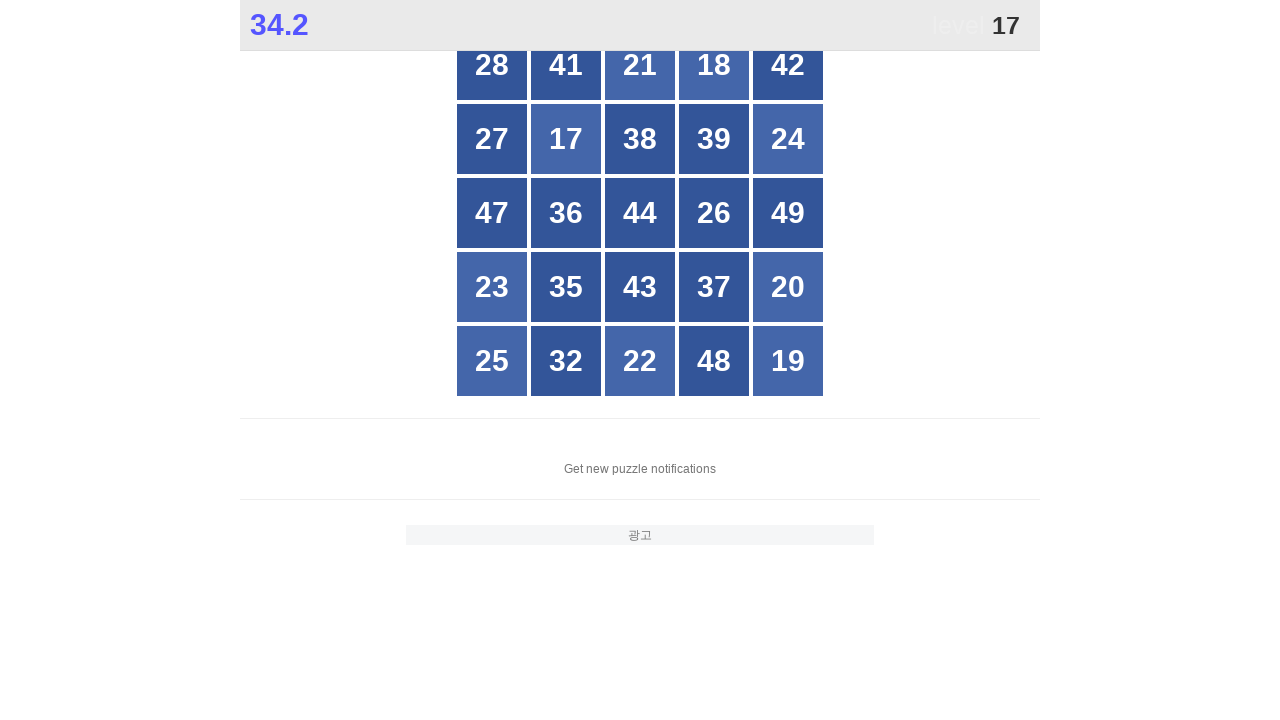

Retrieved button at index 1
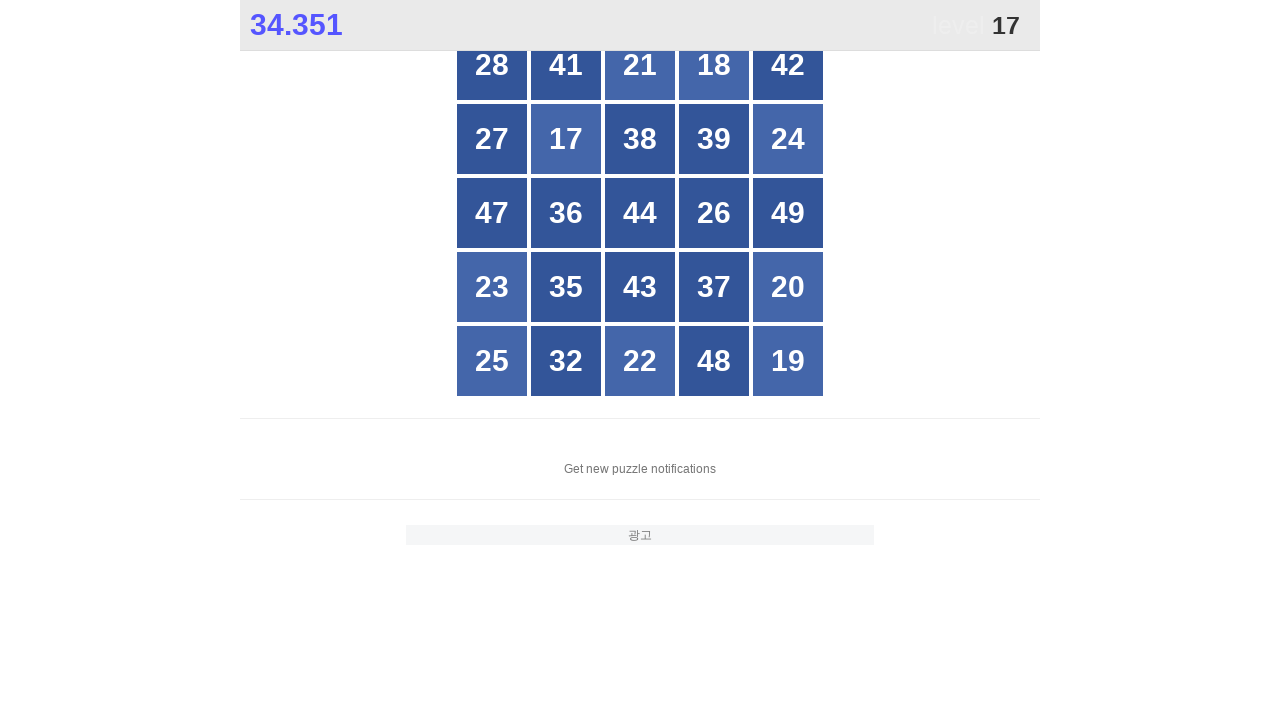

Retrieved button at index 2
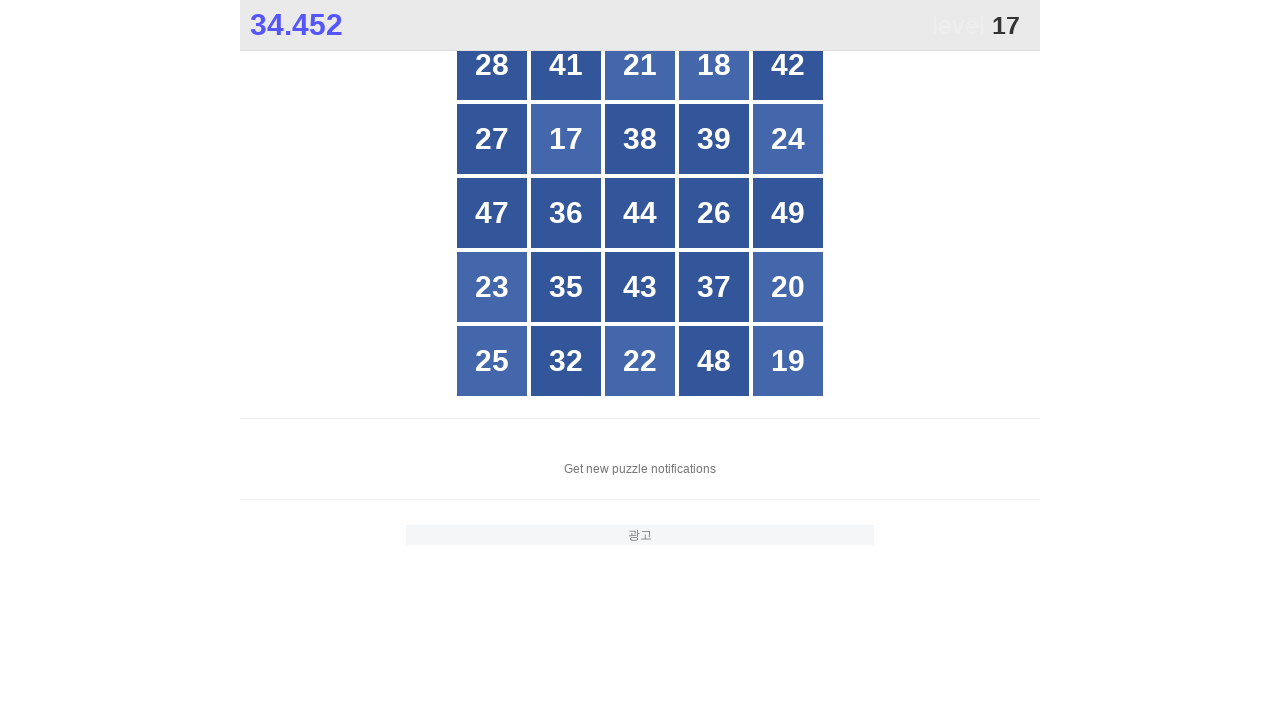

Retrieved button at index 3
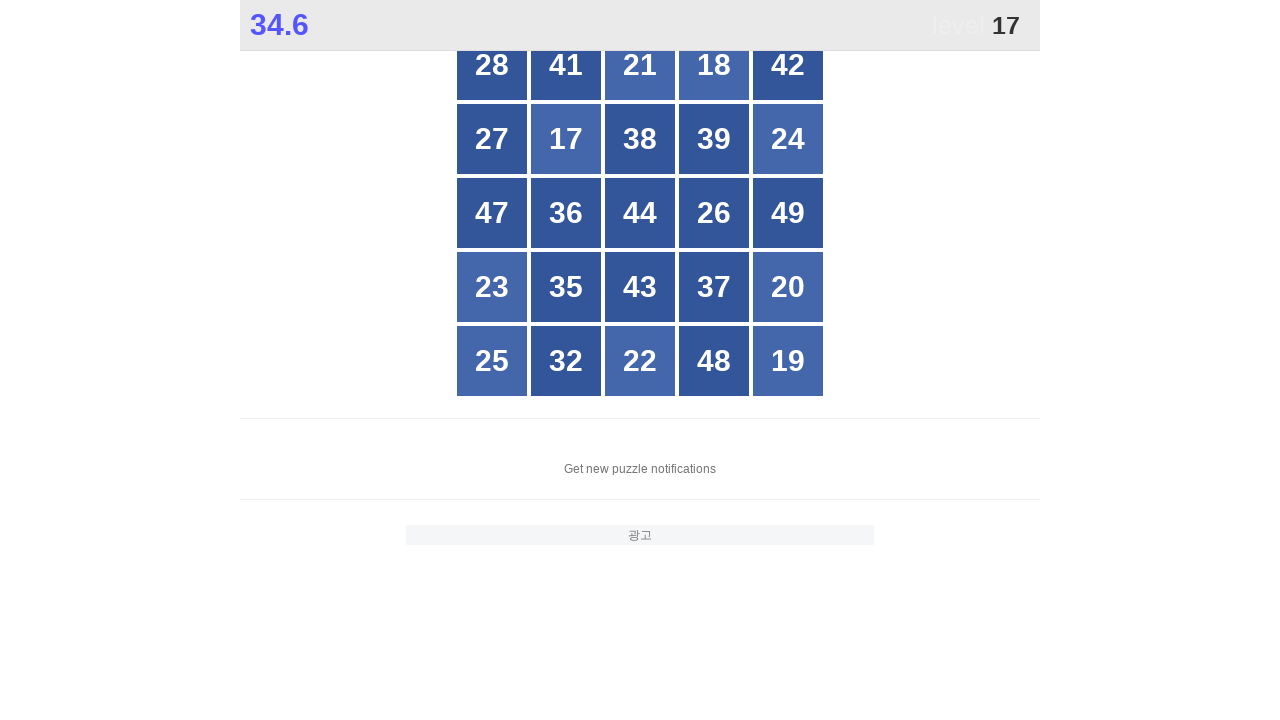

Retrieved button at index 4
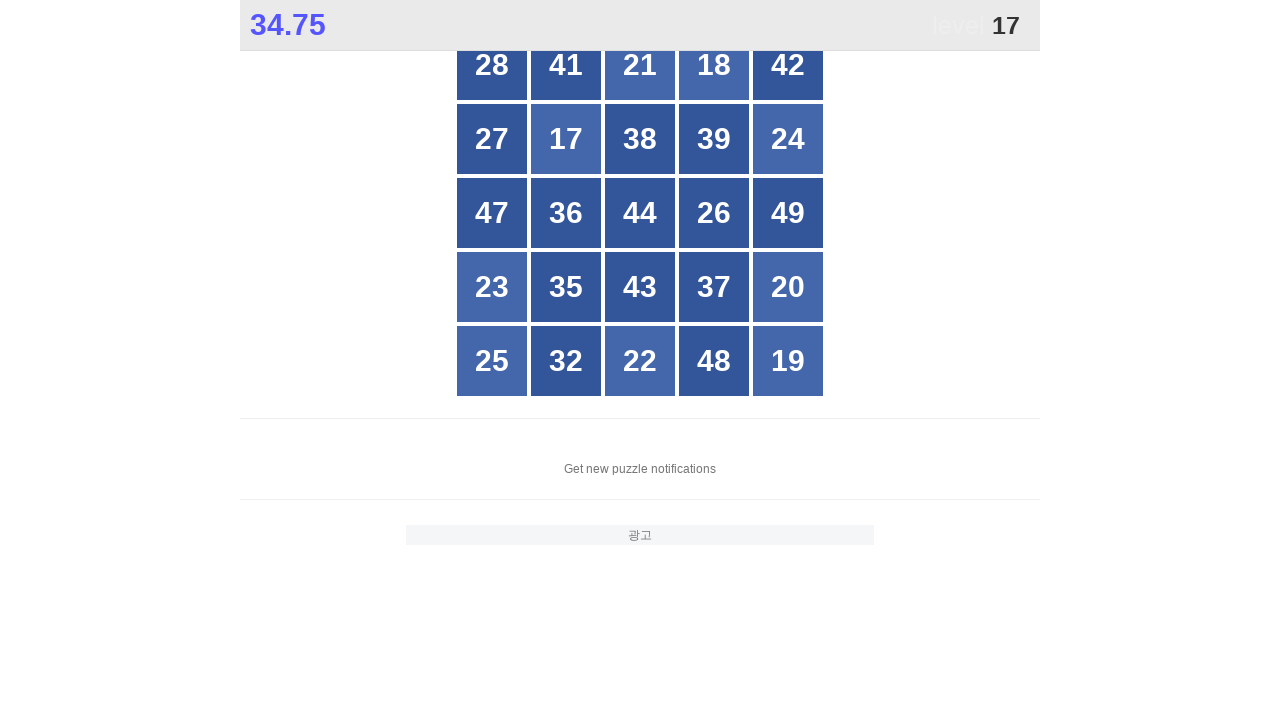

Retrieved button at index 5
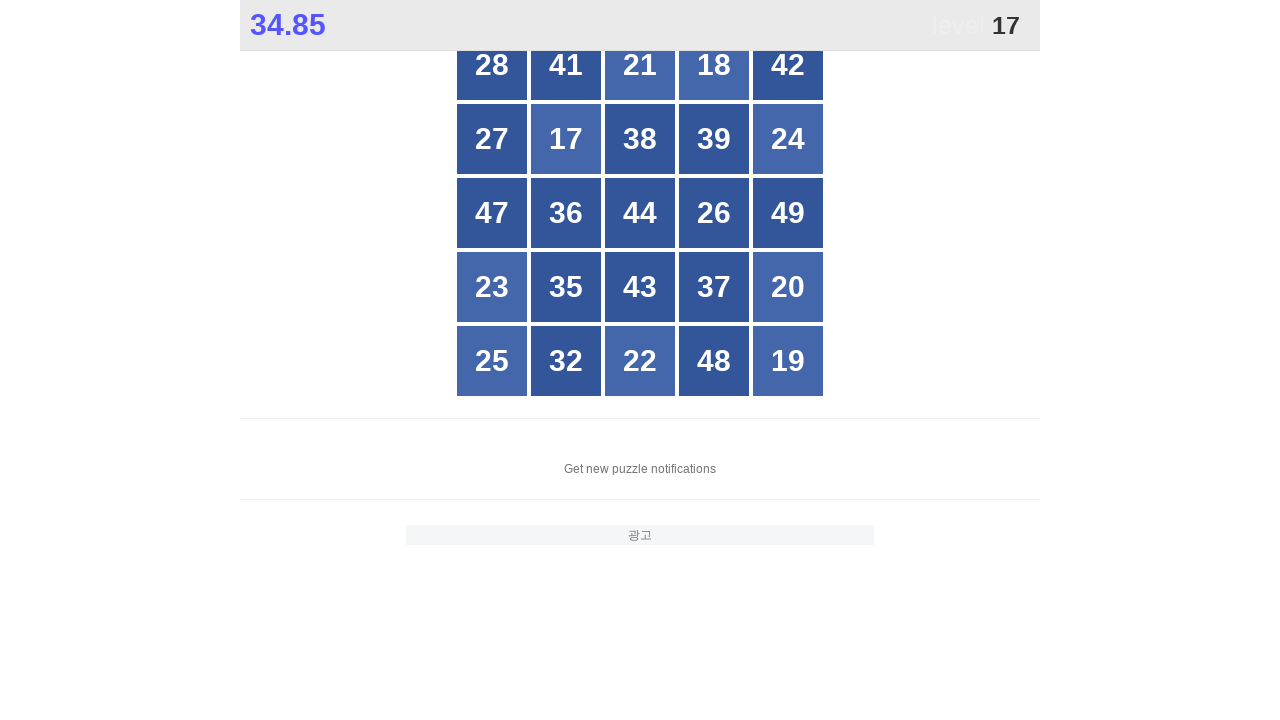

Retrieved button at index 6
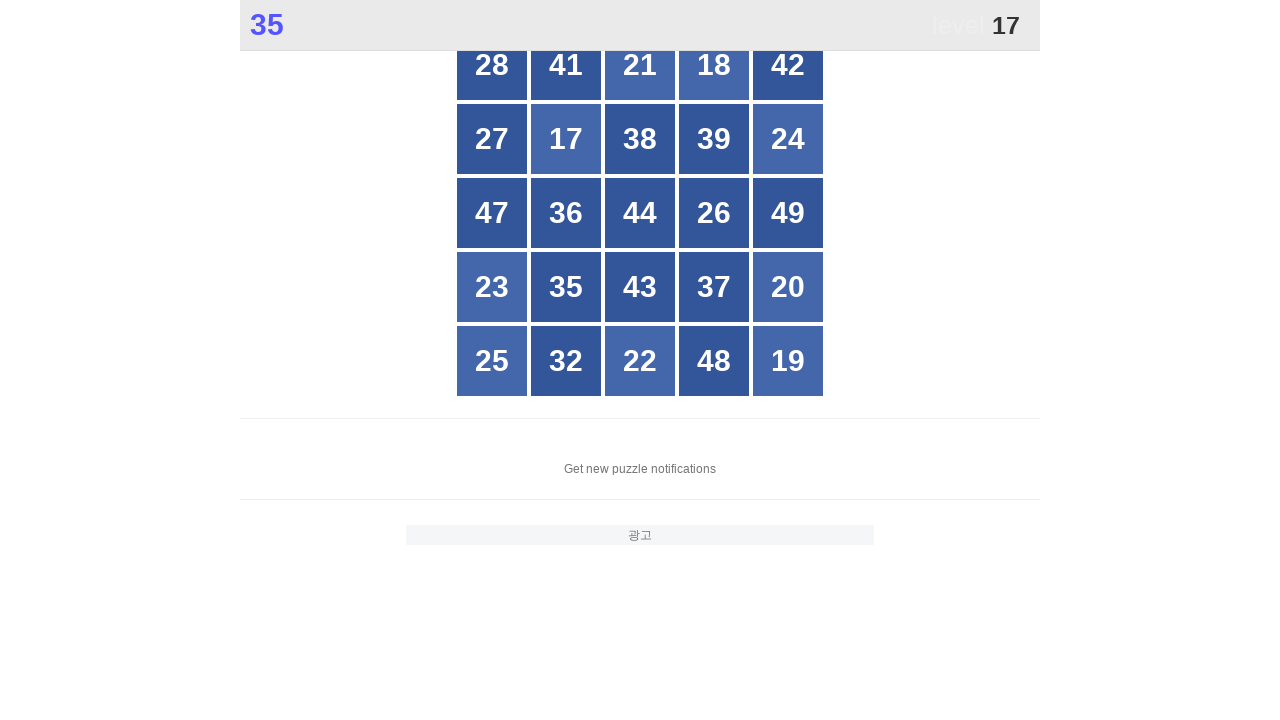

Clicked button with number 17 at (566, 139) on xpath=//*[@id="grid"]/div >> nth=6
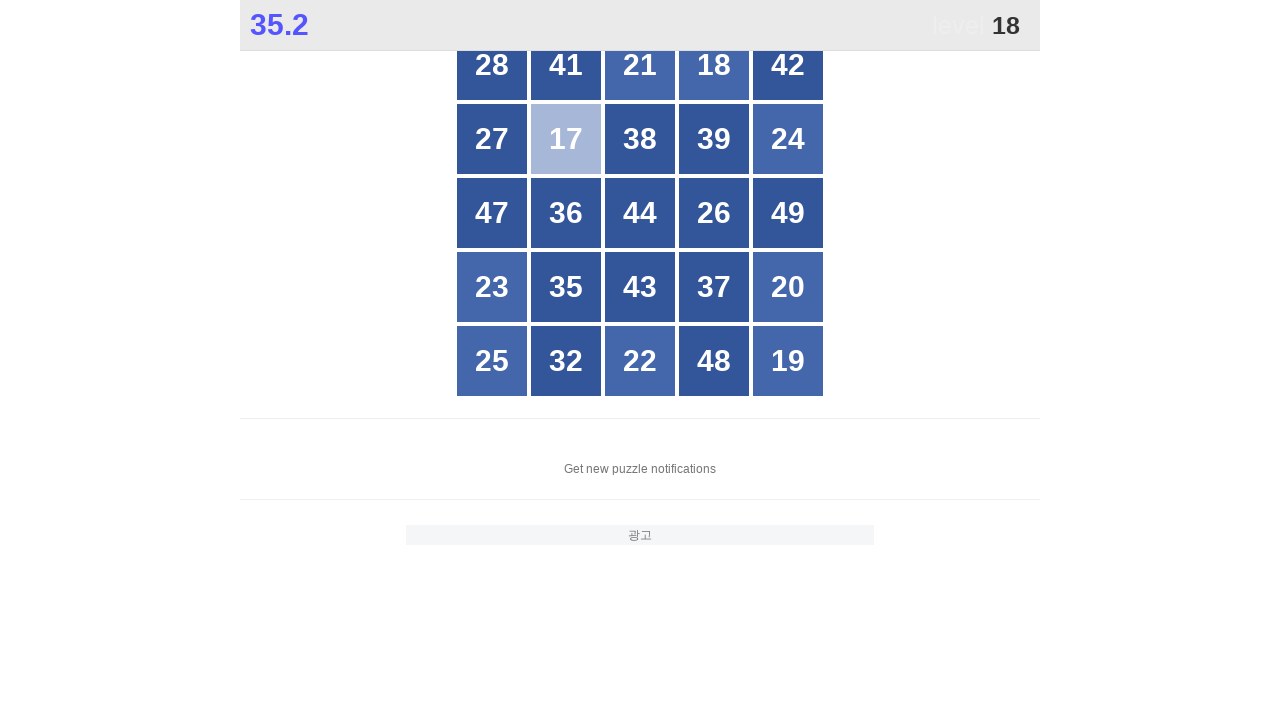

Located all button elements in grid for finding number 18
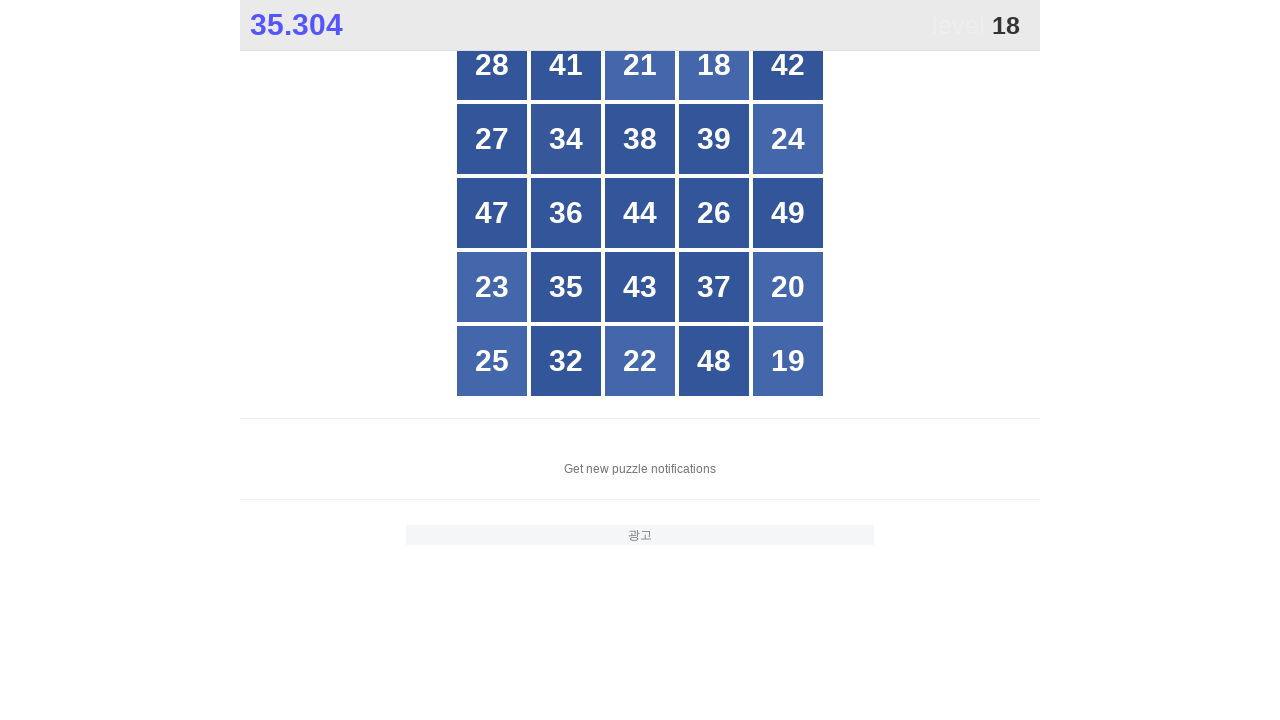

Counted 25 buttons in grid
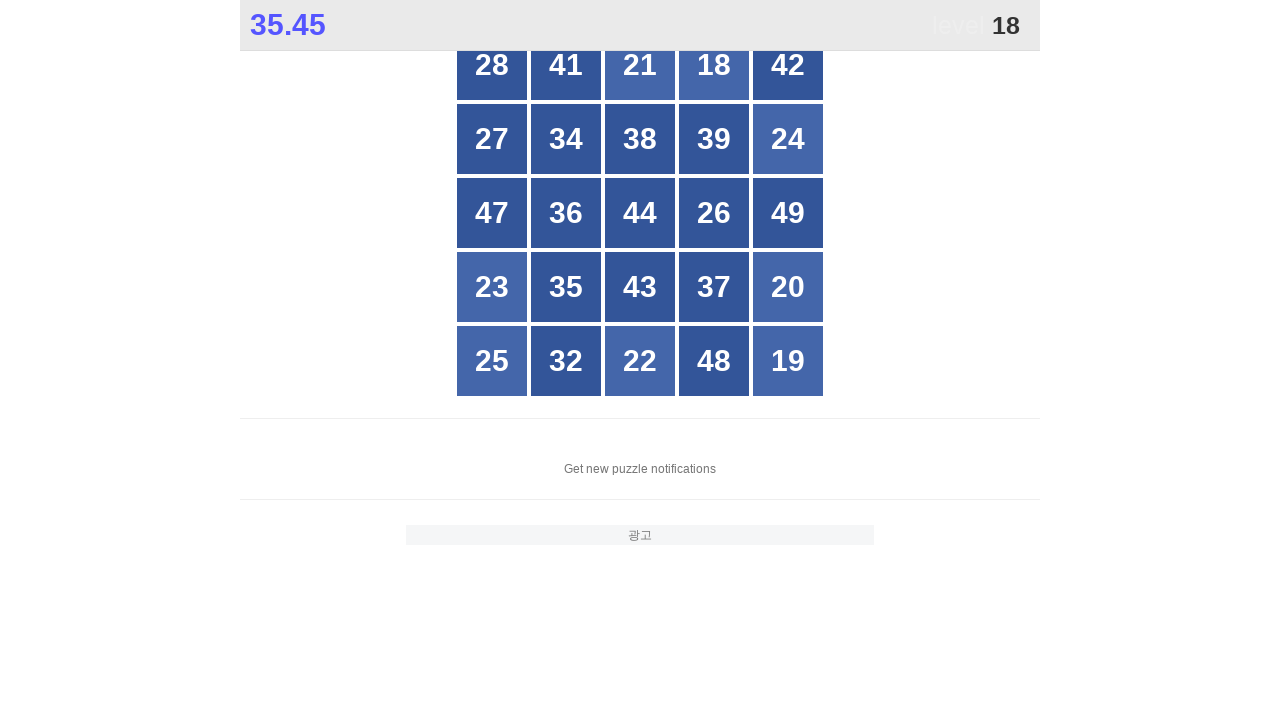

Retrieved button at index 0
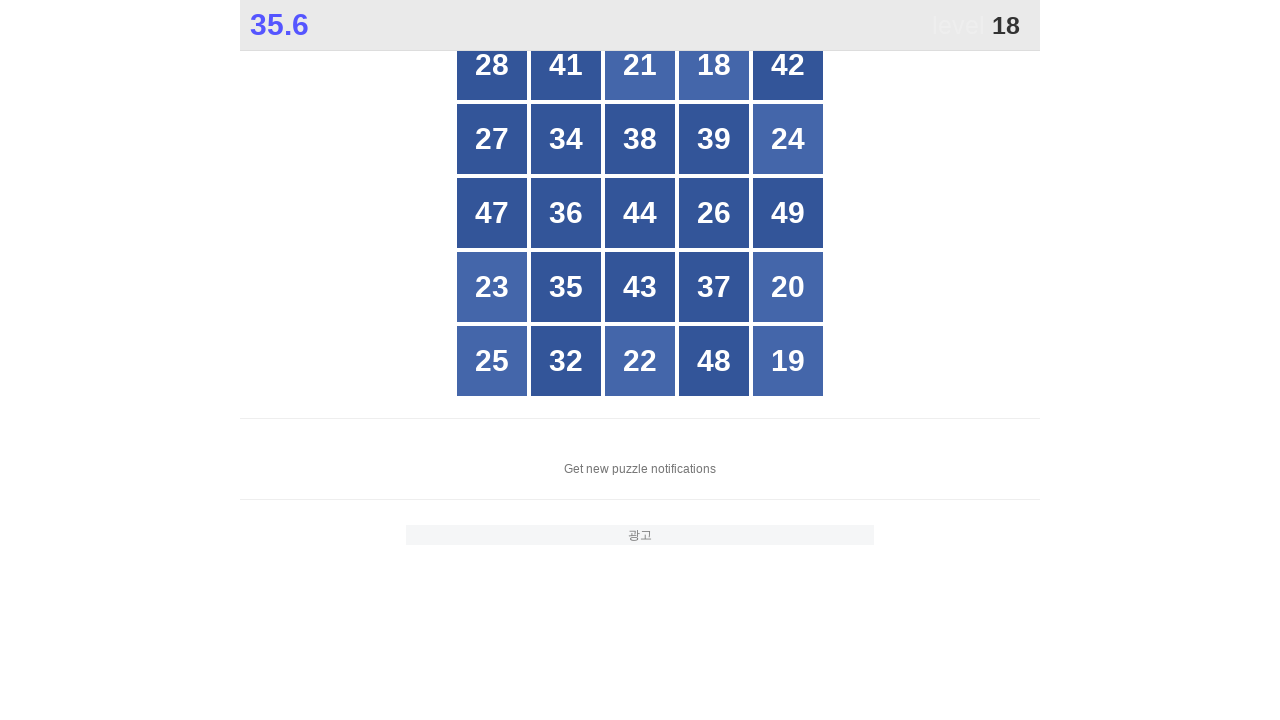

Retrieved button at index 1
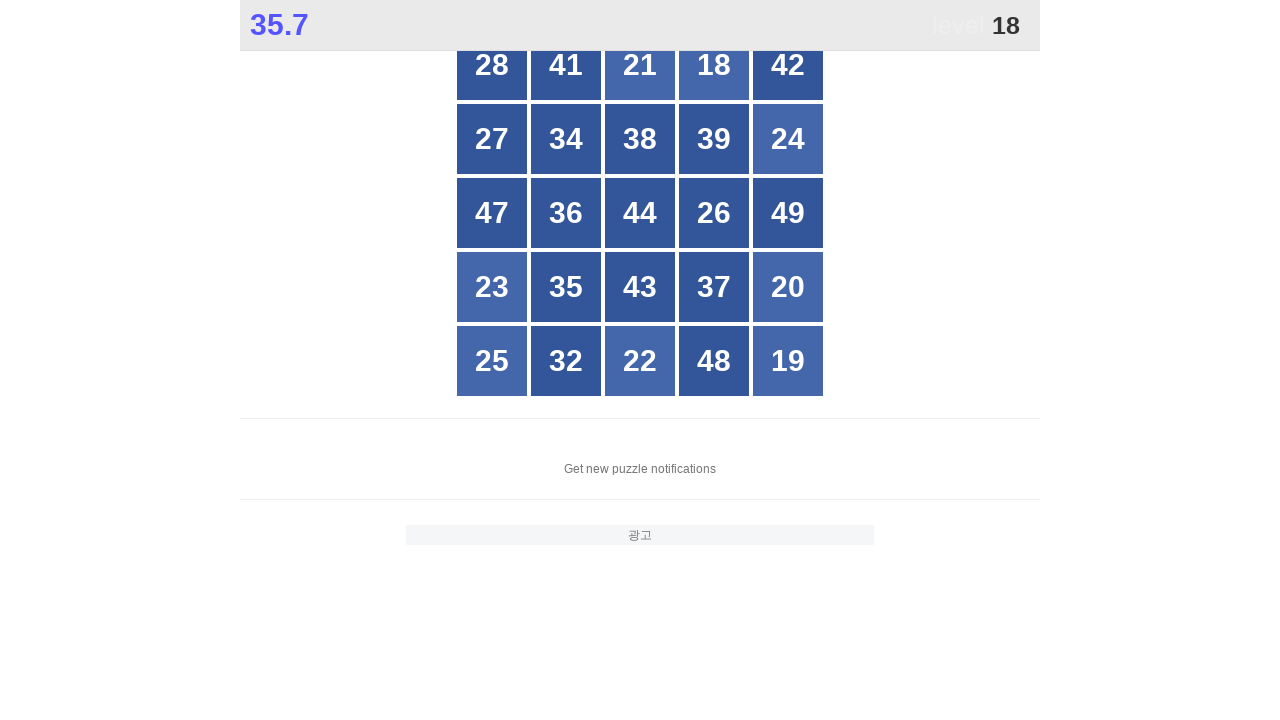

Retrieved button at index 2
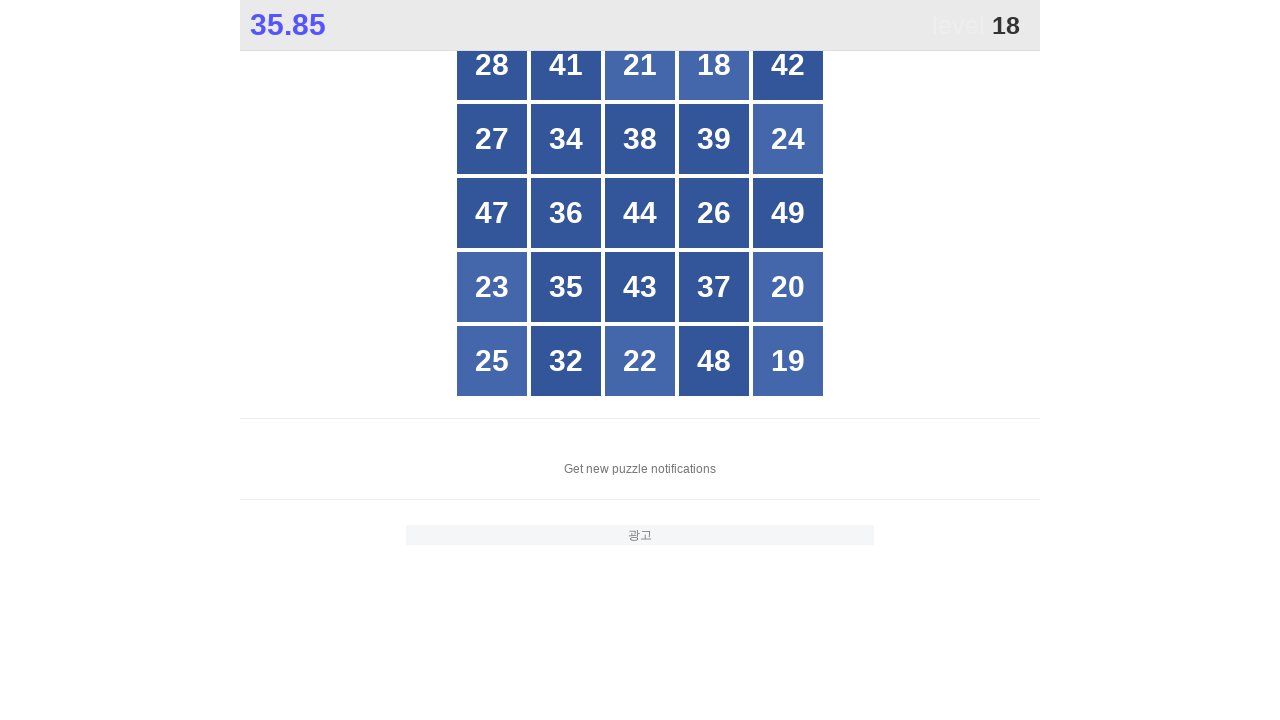

Retrieved button at index 3
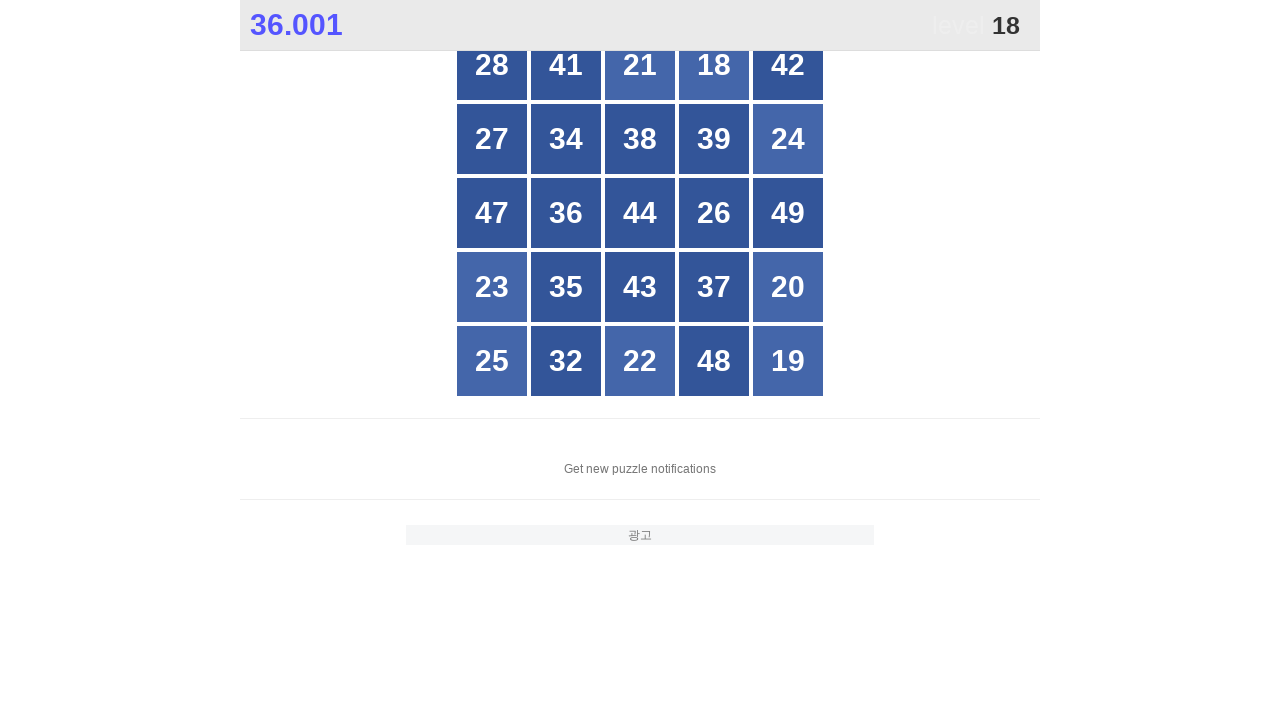

Clicked button with number 18 at (714, 65) on xpath=//*[@id="grid"]/div >> nth=3
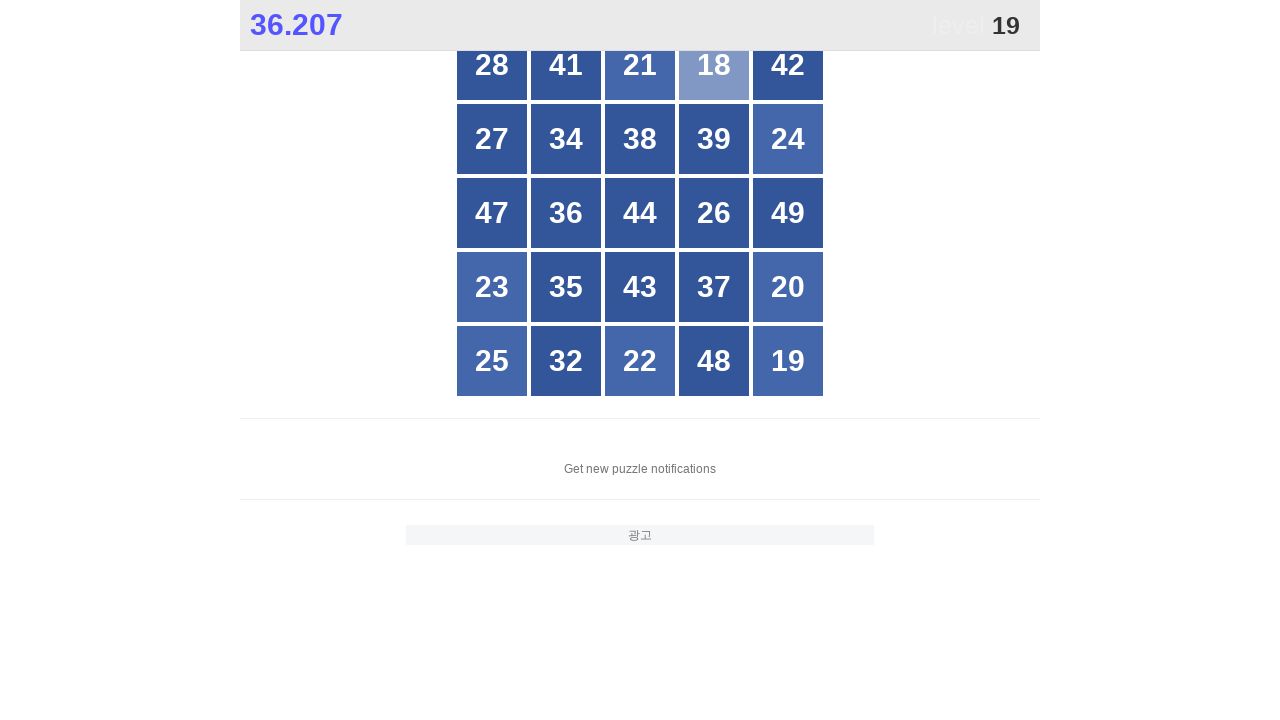

Located all button elements in grid for finding number 19
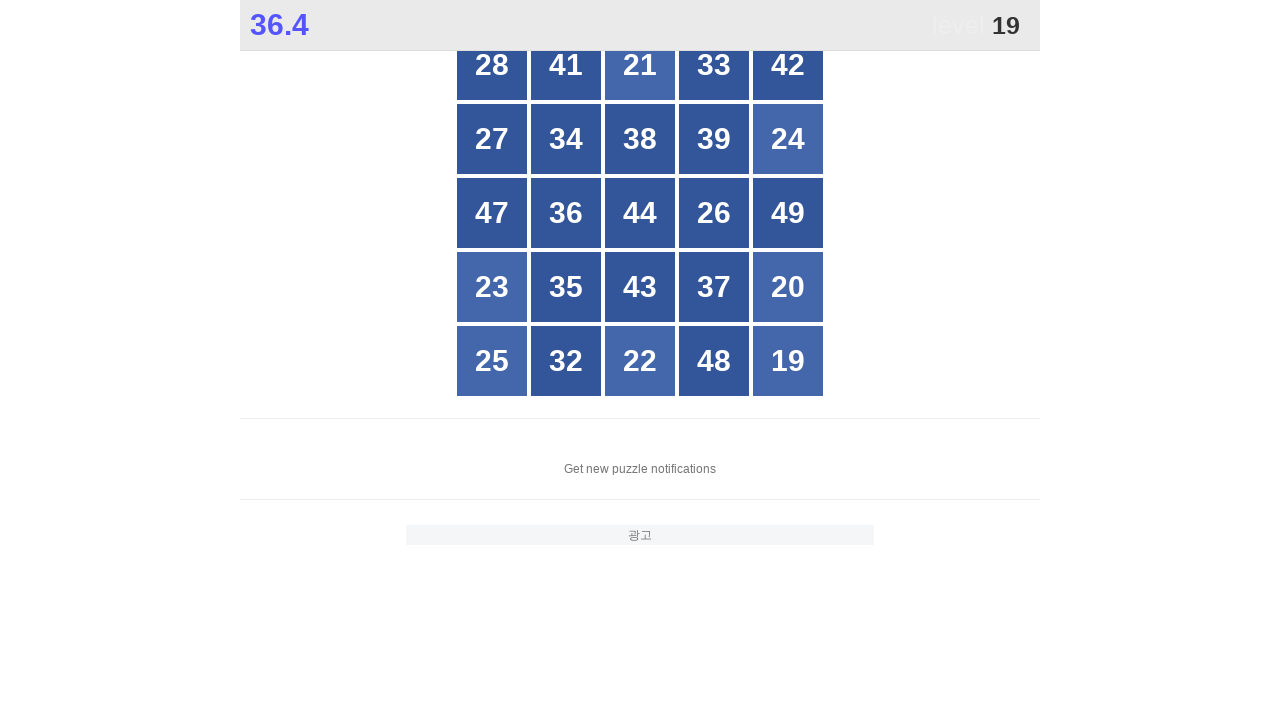

Counted 25 buttons in grid
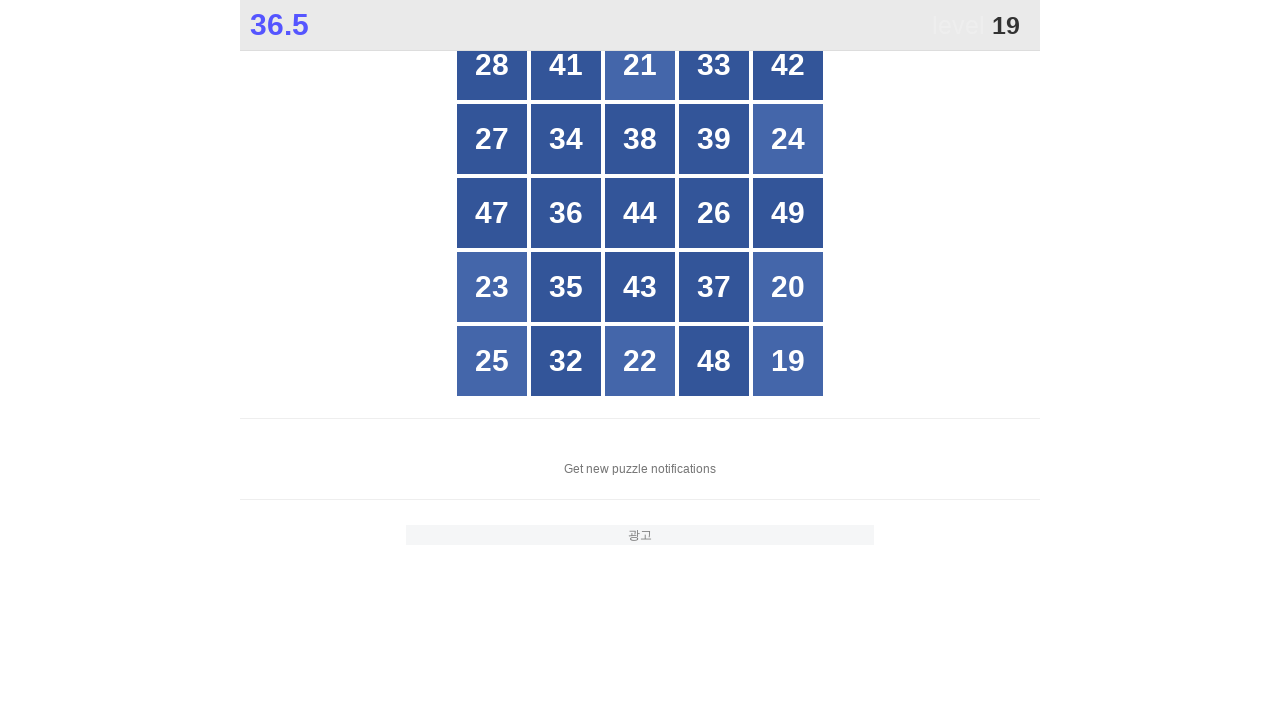

Retrieved button at index 0
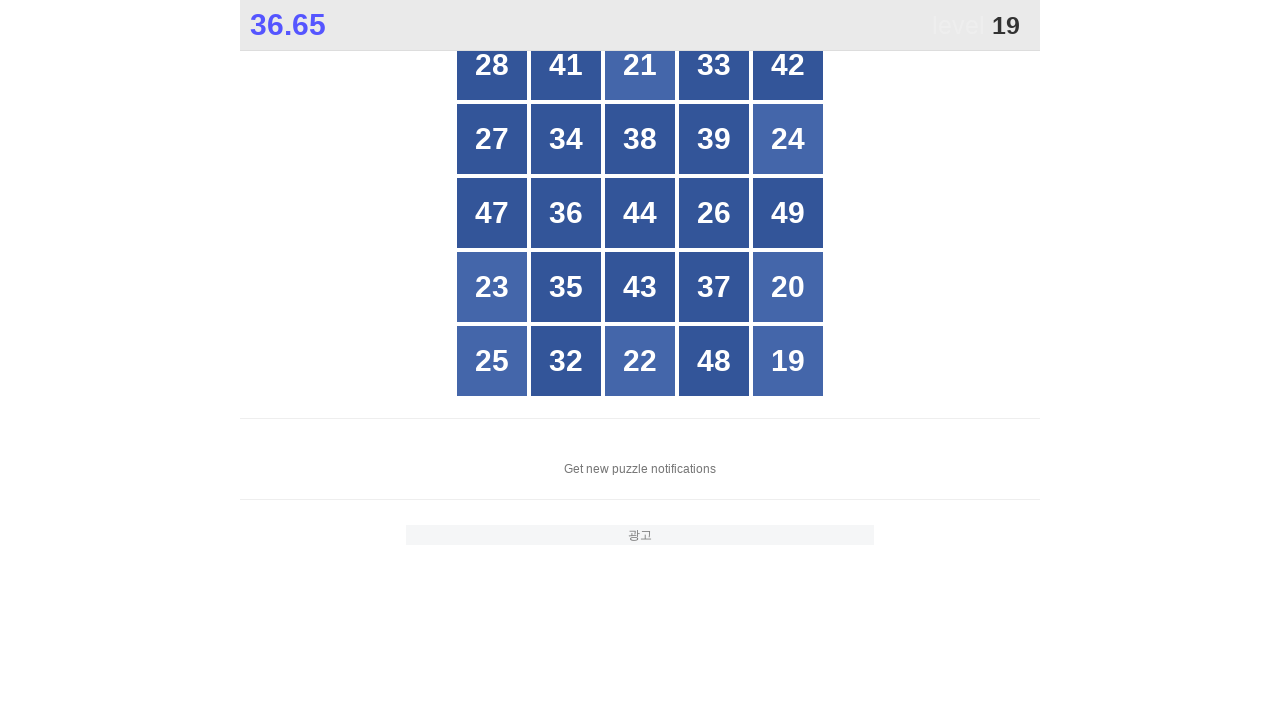

Retrieved button at index 1
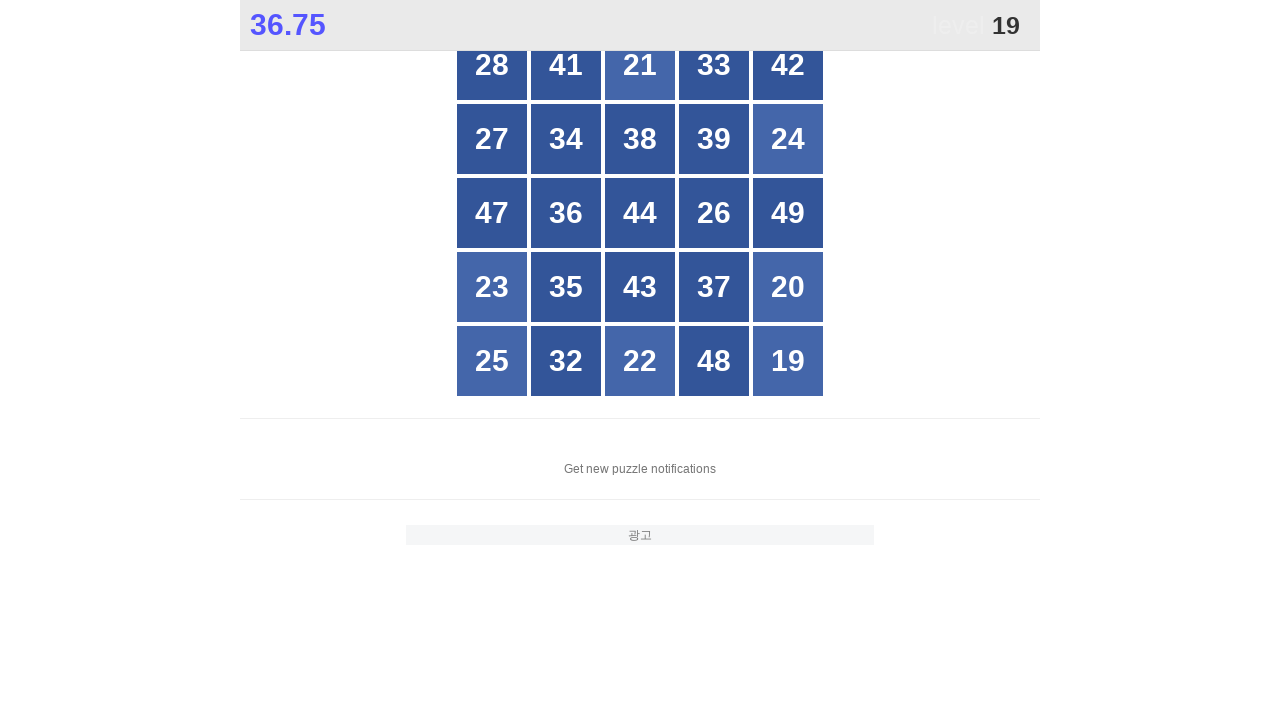

Retrieved button at index 2
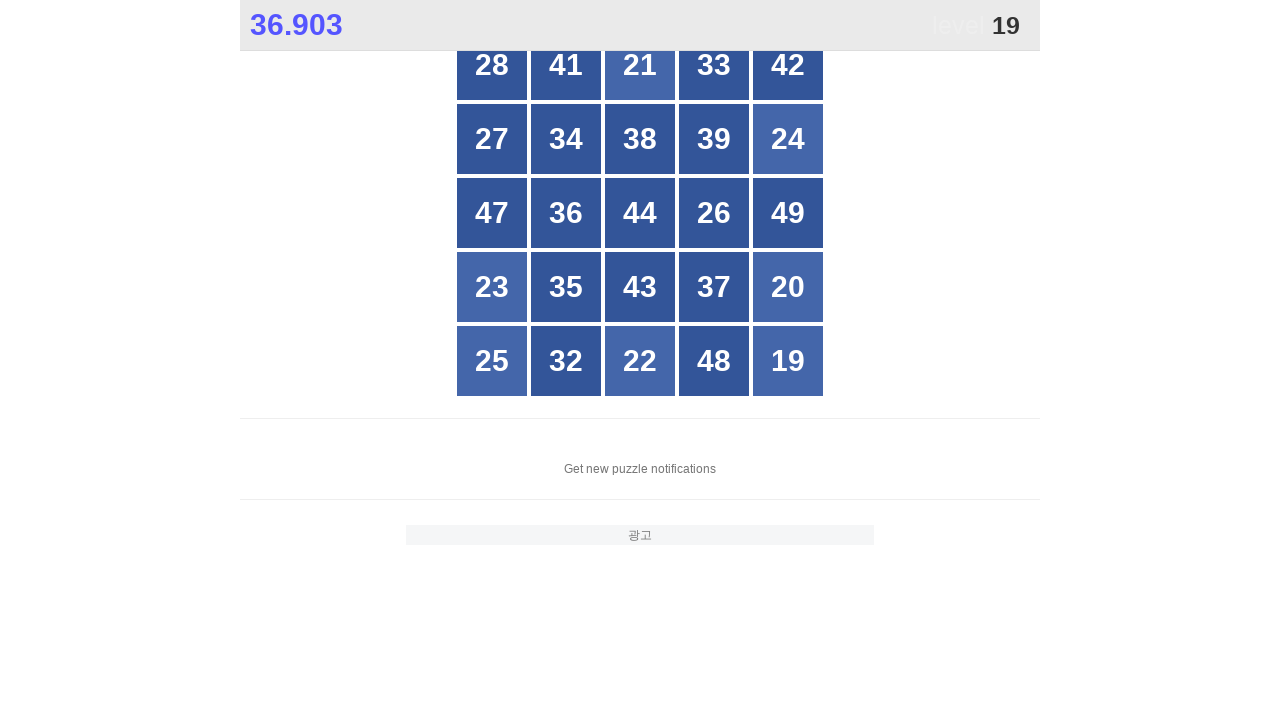

Retrieved button at index 3
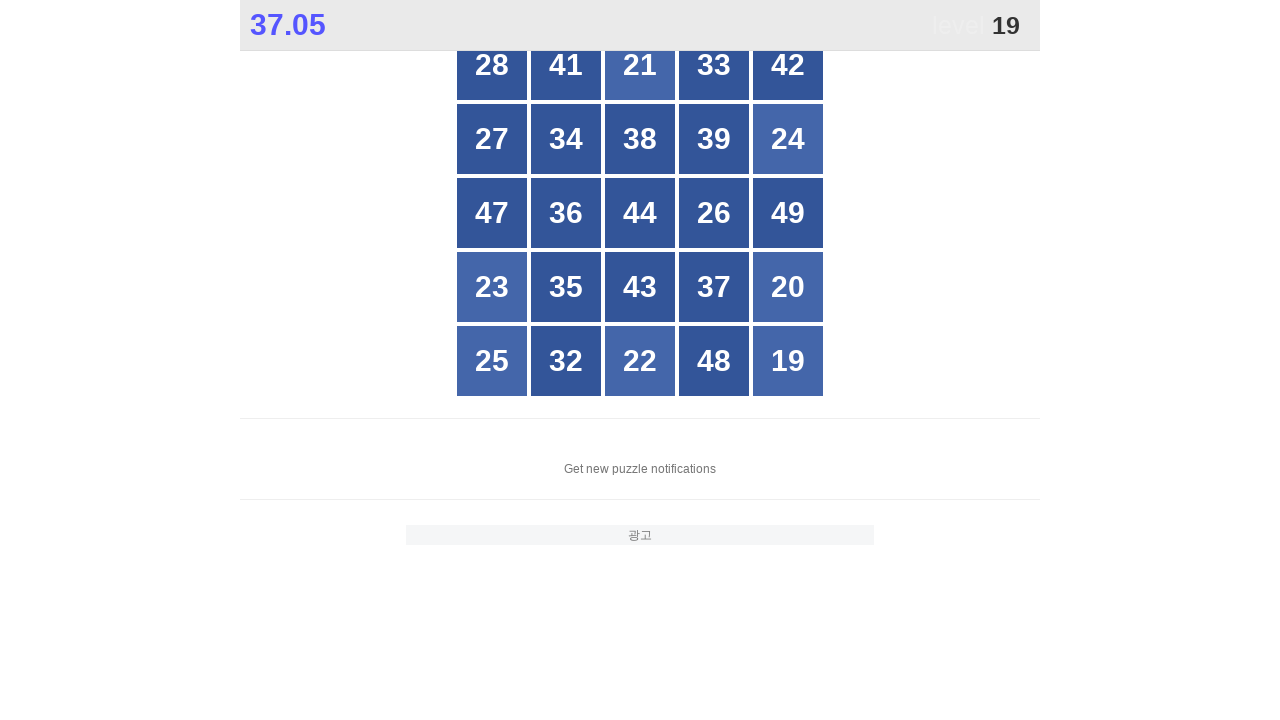

Retrieved button at index 4
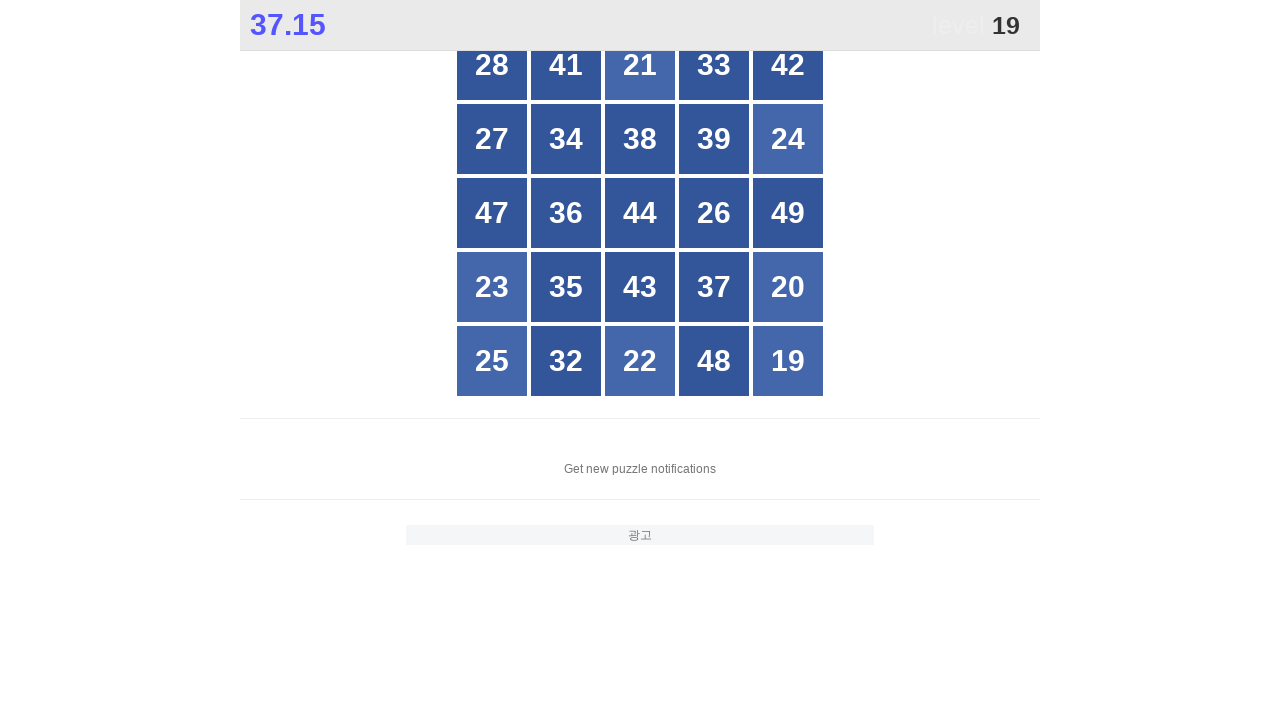

Retrieved button at index 5
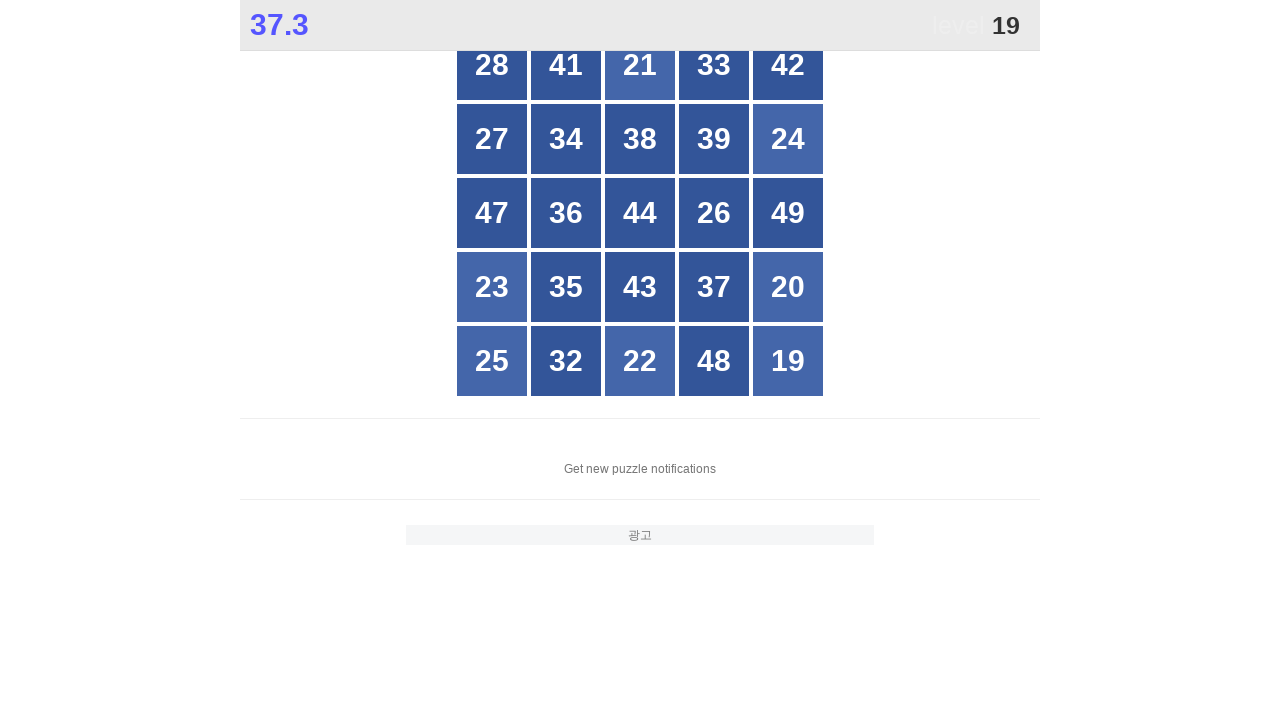

Retrieved button at index 6
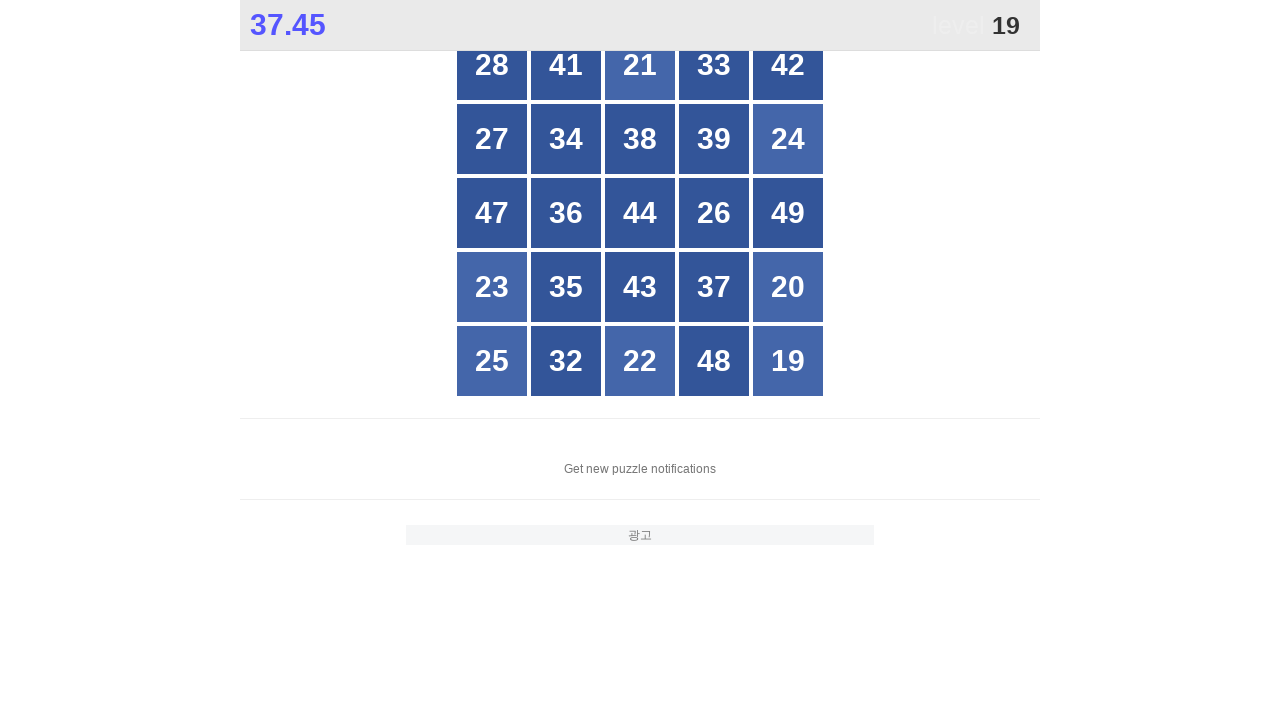

Retrieved button at index 7
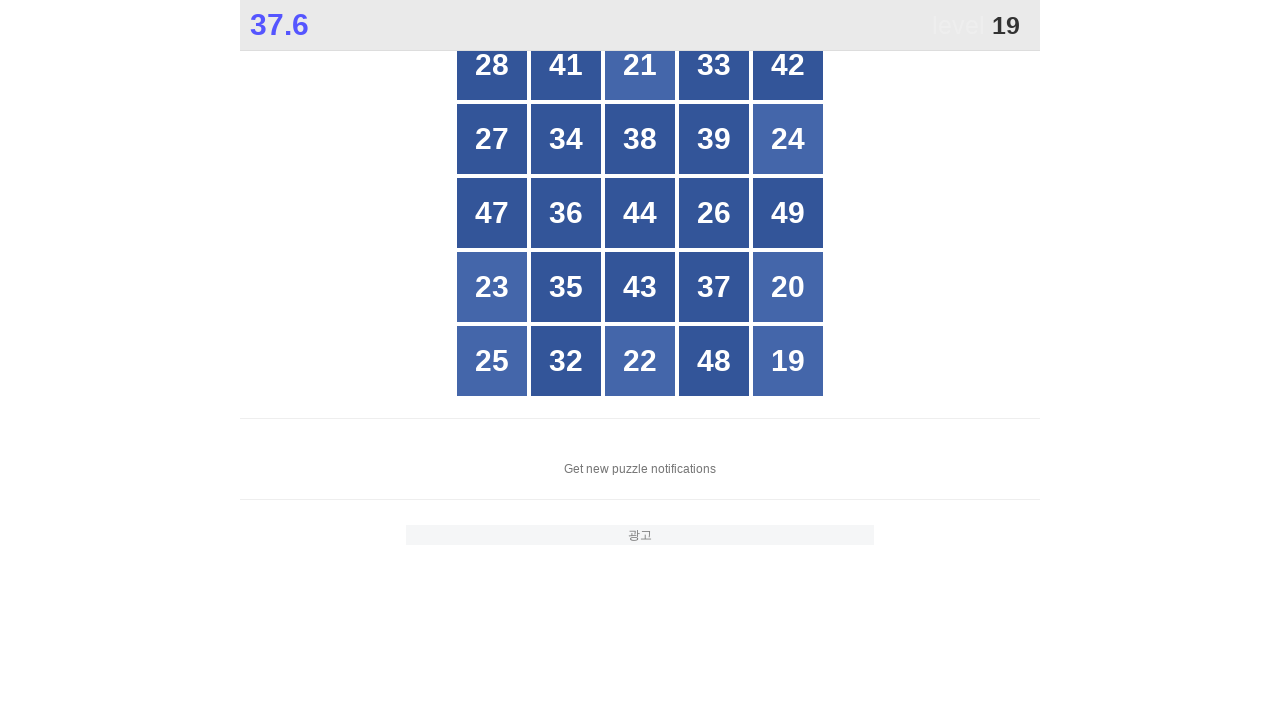

Retrieved button at index 8
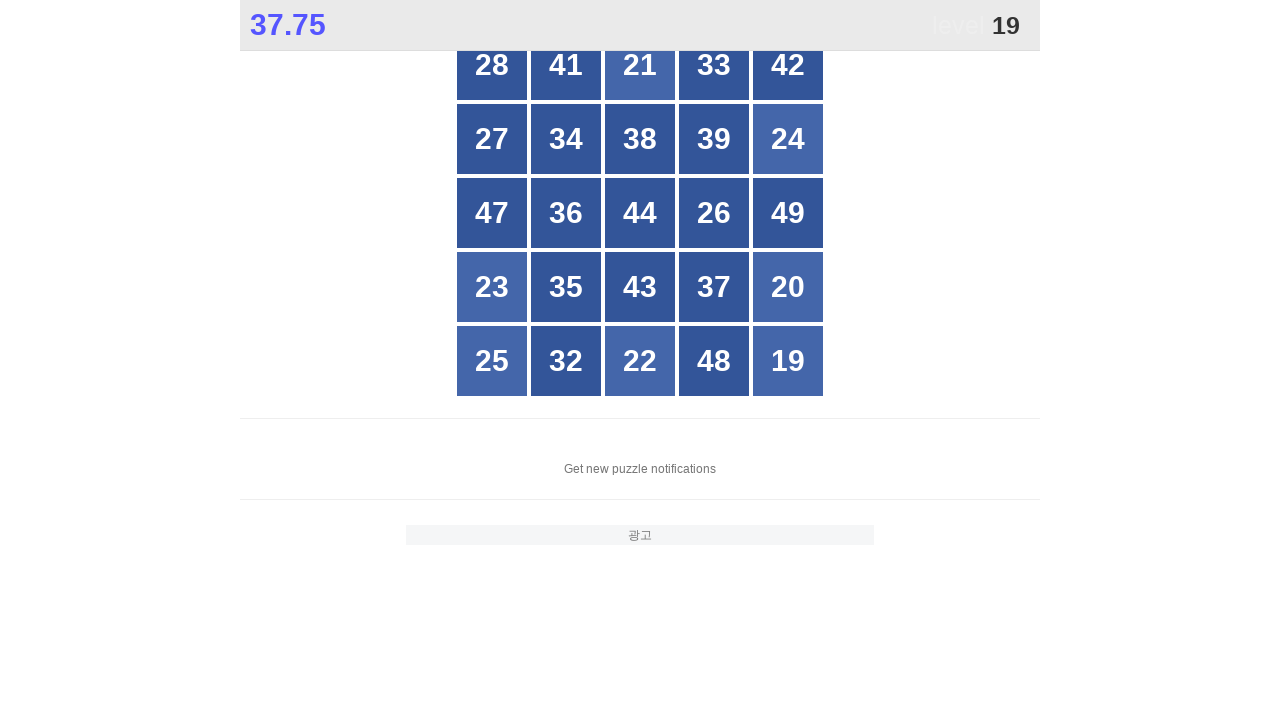

Retrieved button at index 9
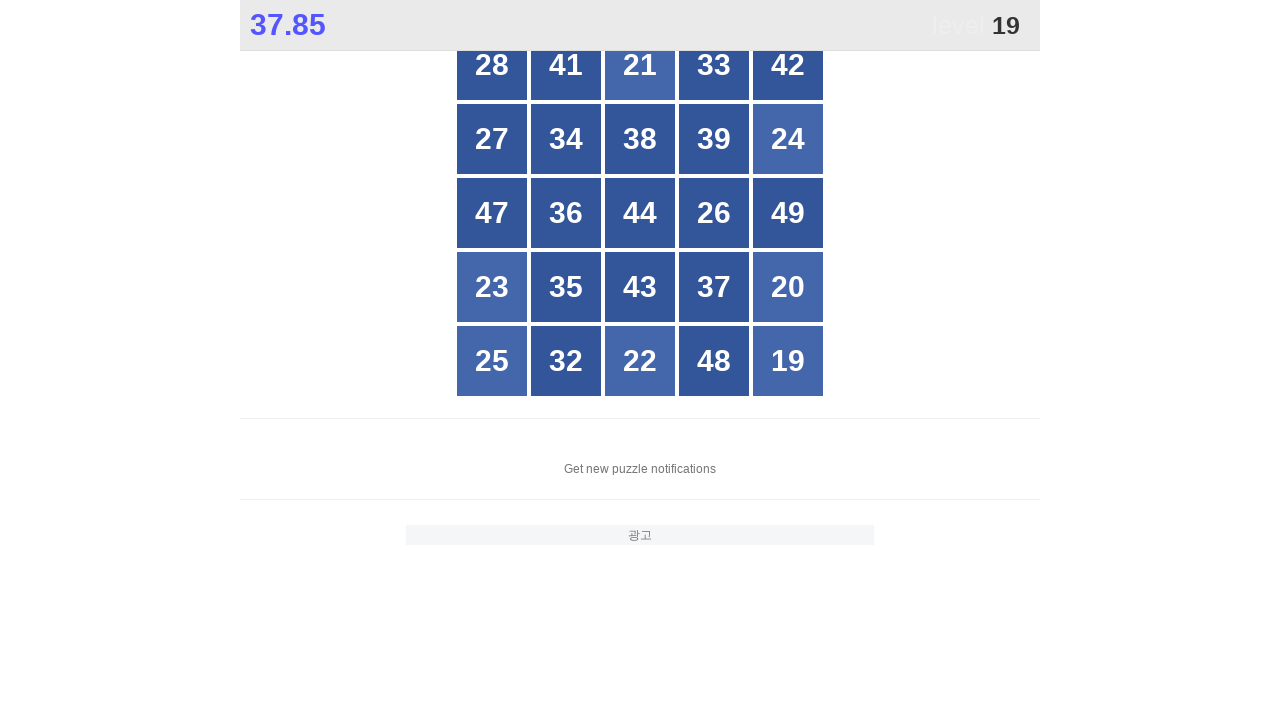

Retrieved button at index 10
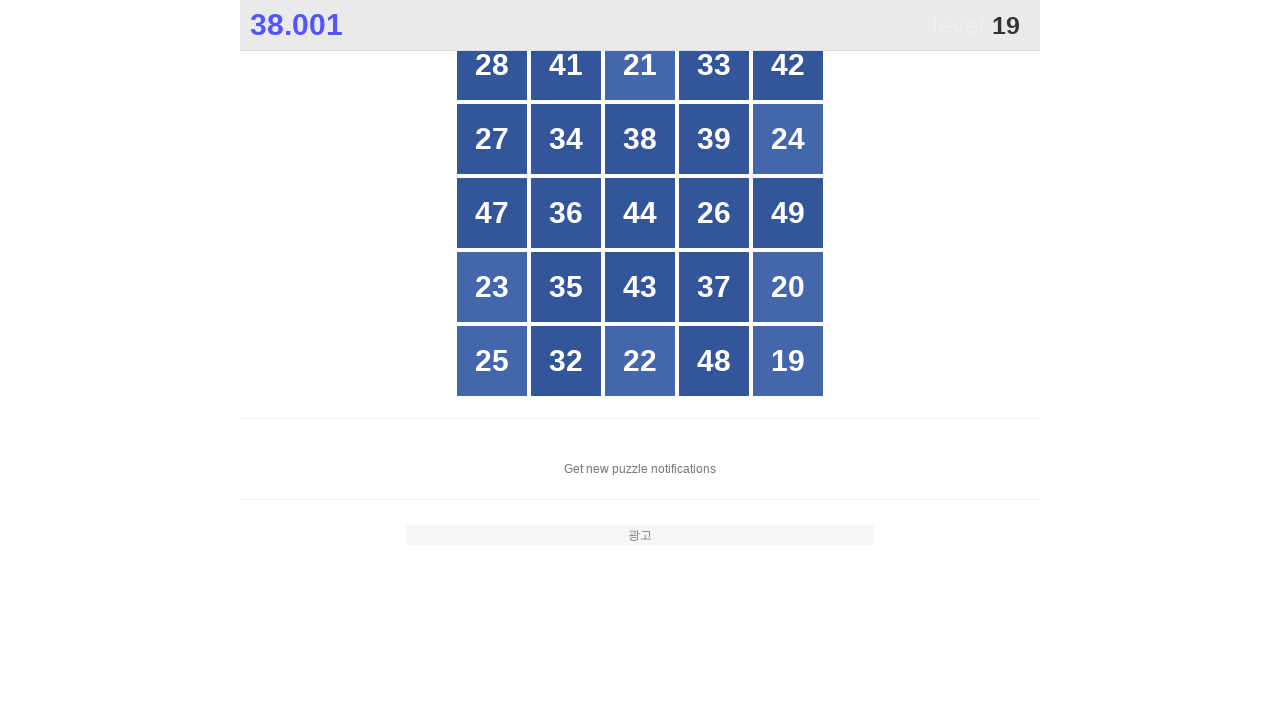

Retrieved button at index 11
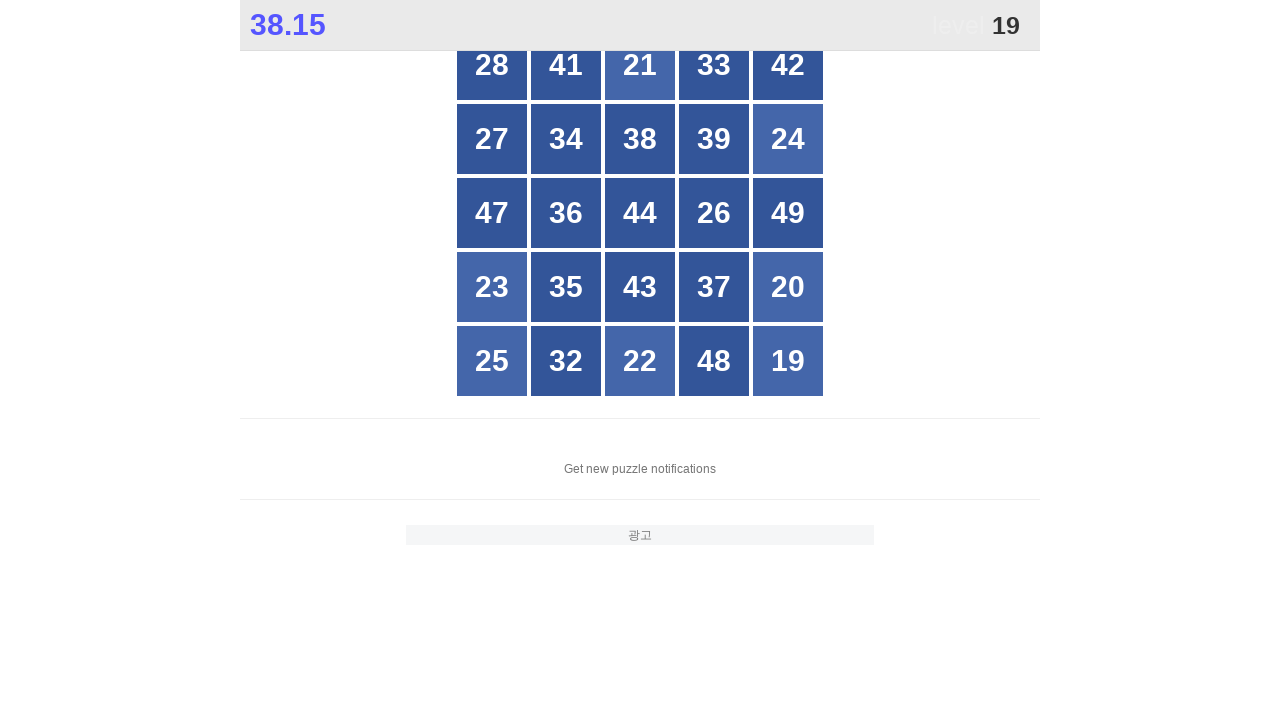

Retrieved button at index 12
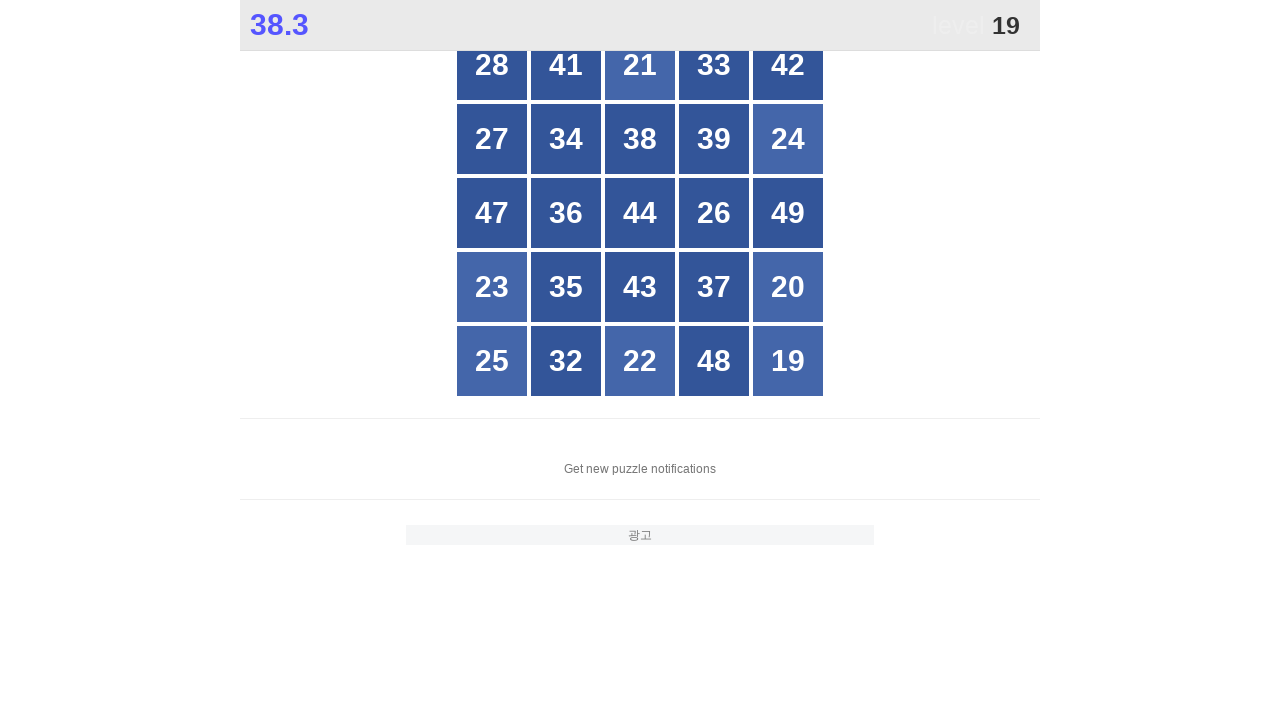

Retrieved button at index 13
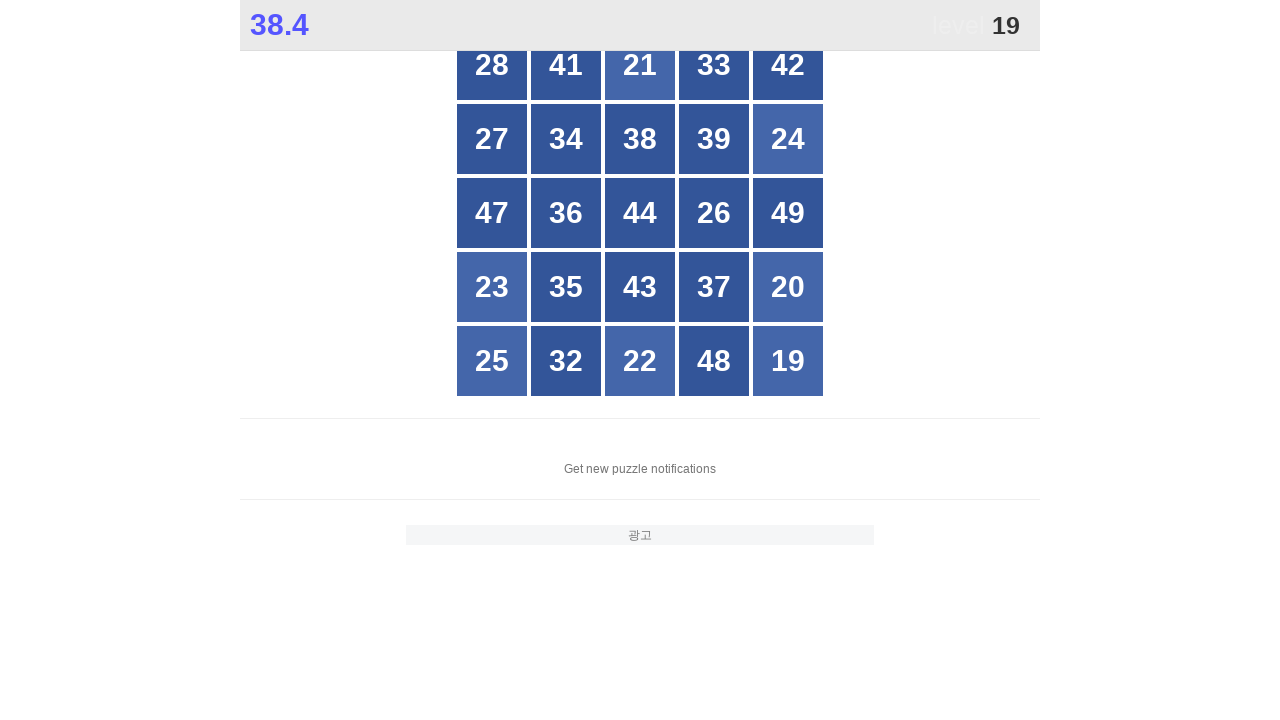

Retrieved button at index 14
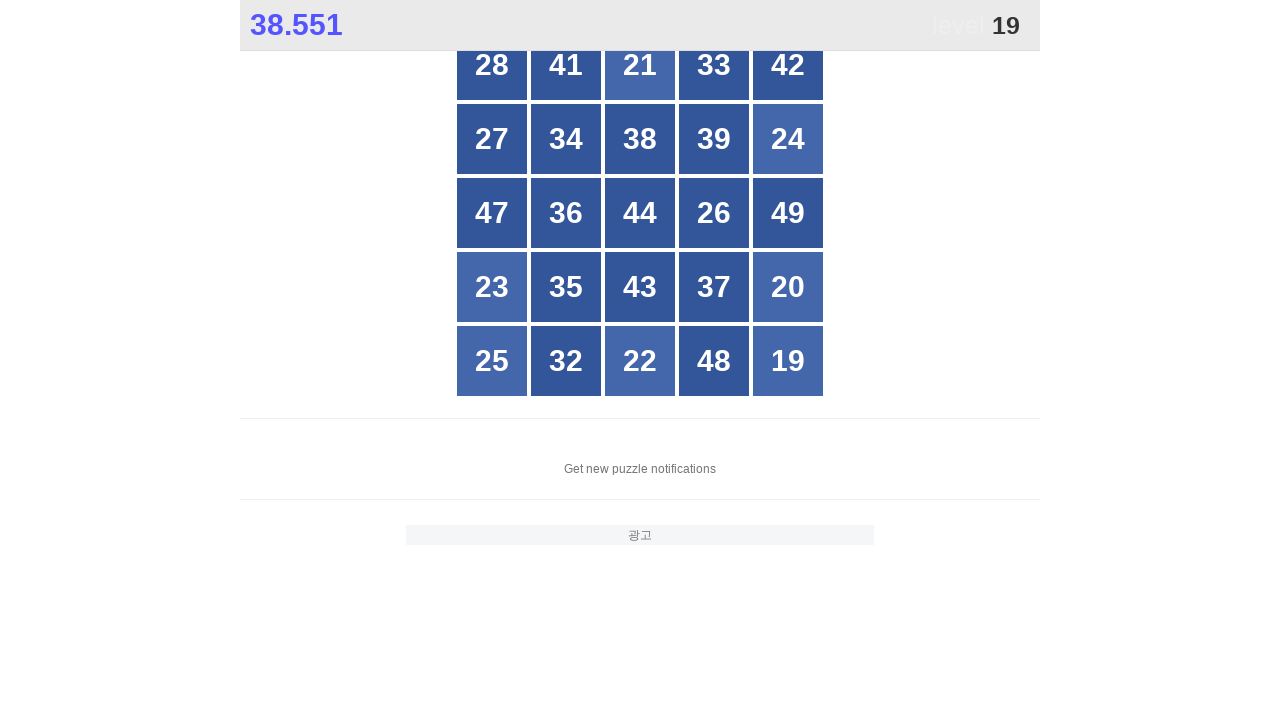

Retrieved button at index 15
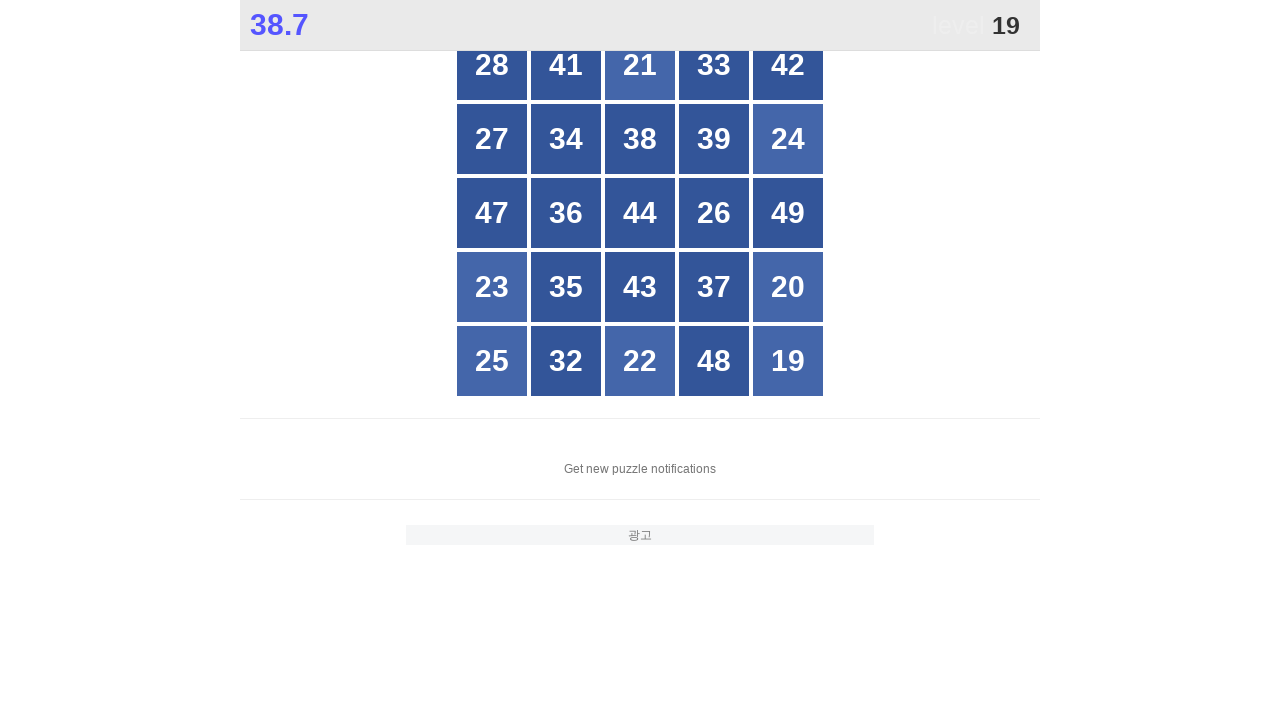

Retrieved button at index 16
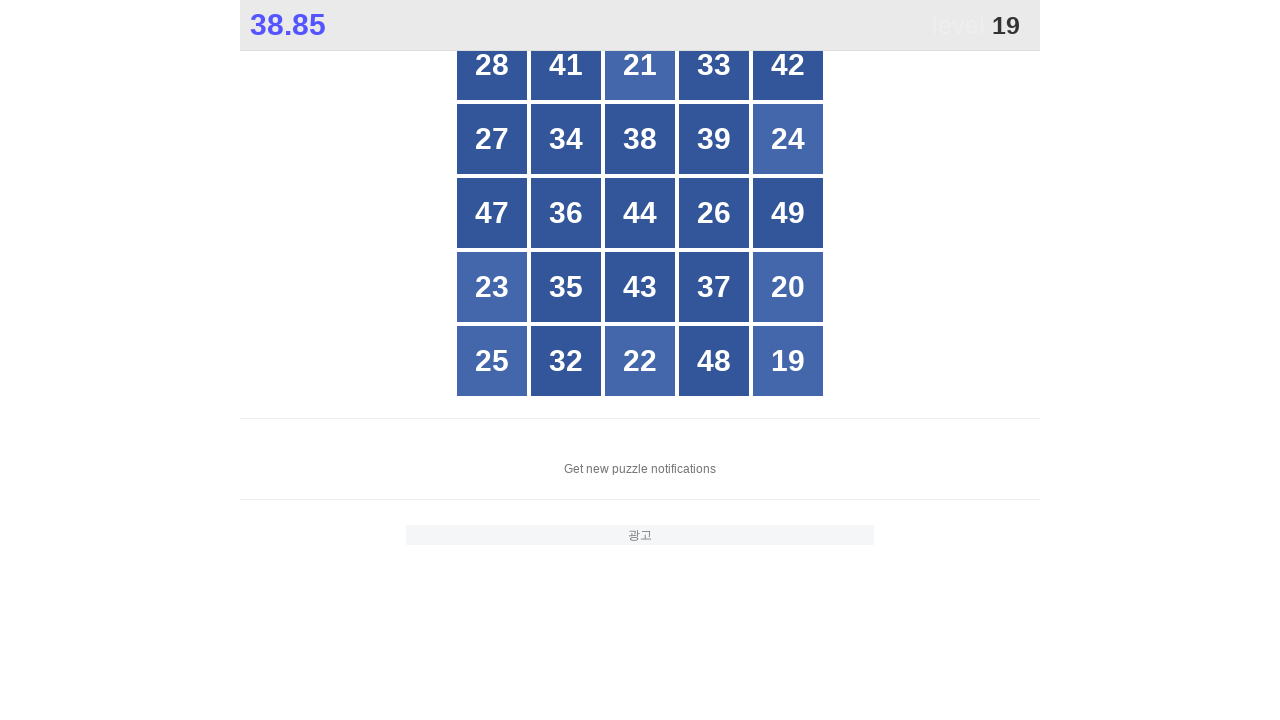

Retrieved button at index 17
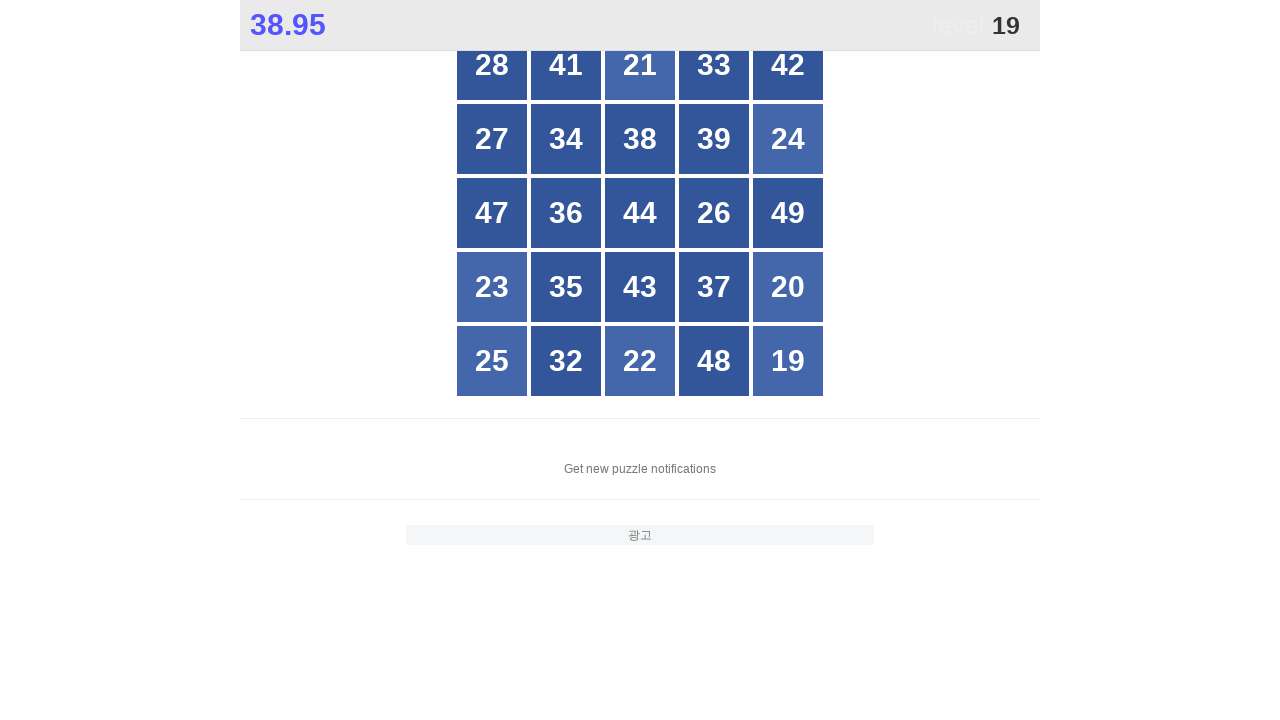

Retrieved button at index 18
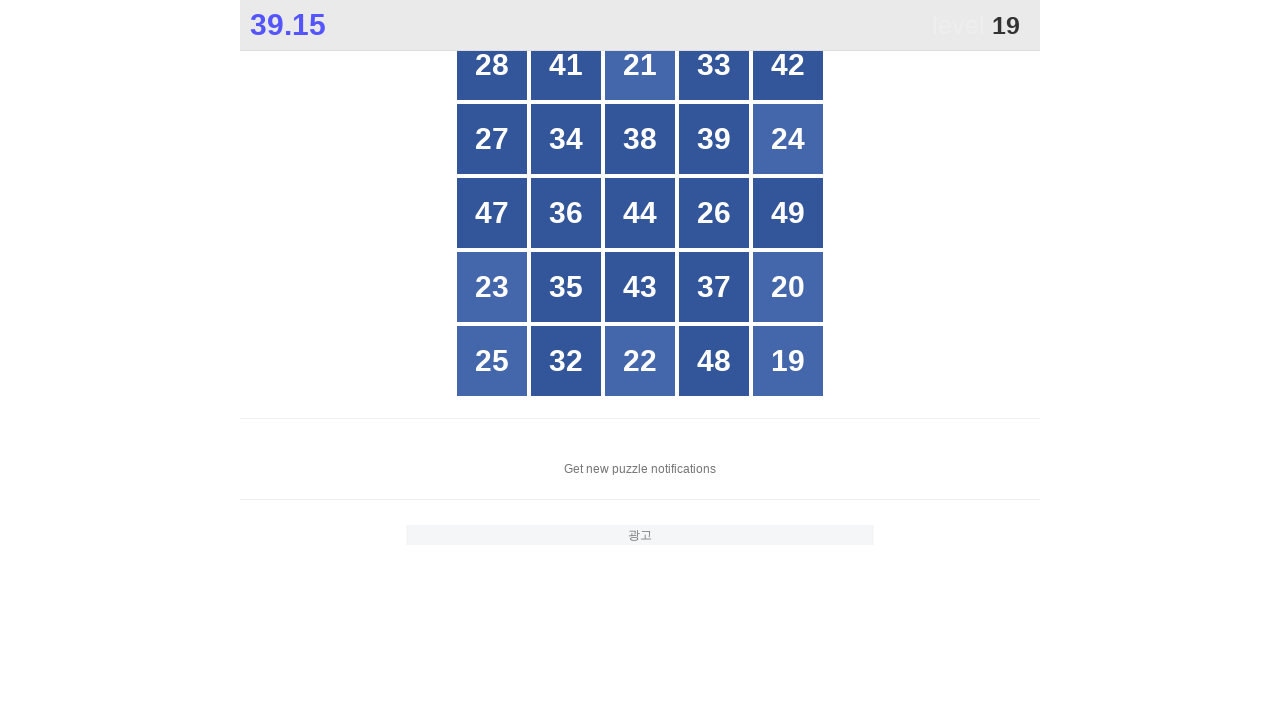

Retrieved button at index 19
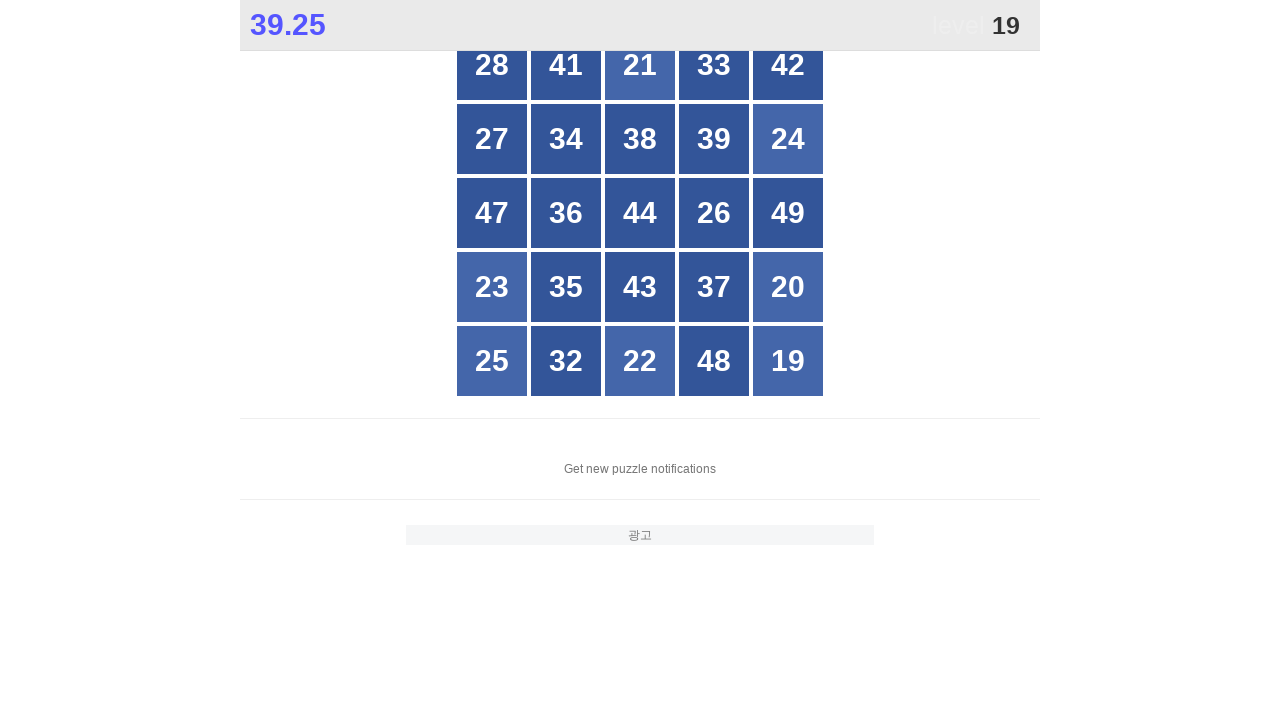

Retrieved button at index 20
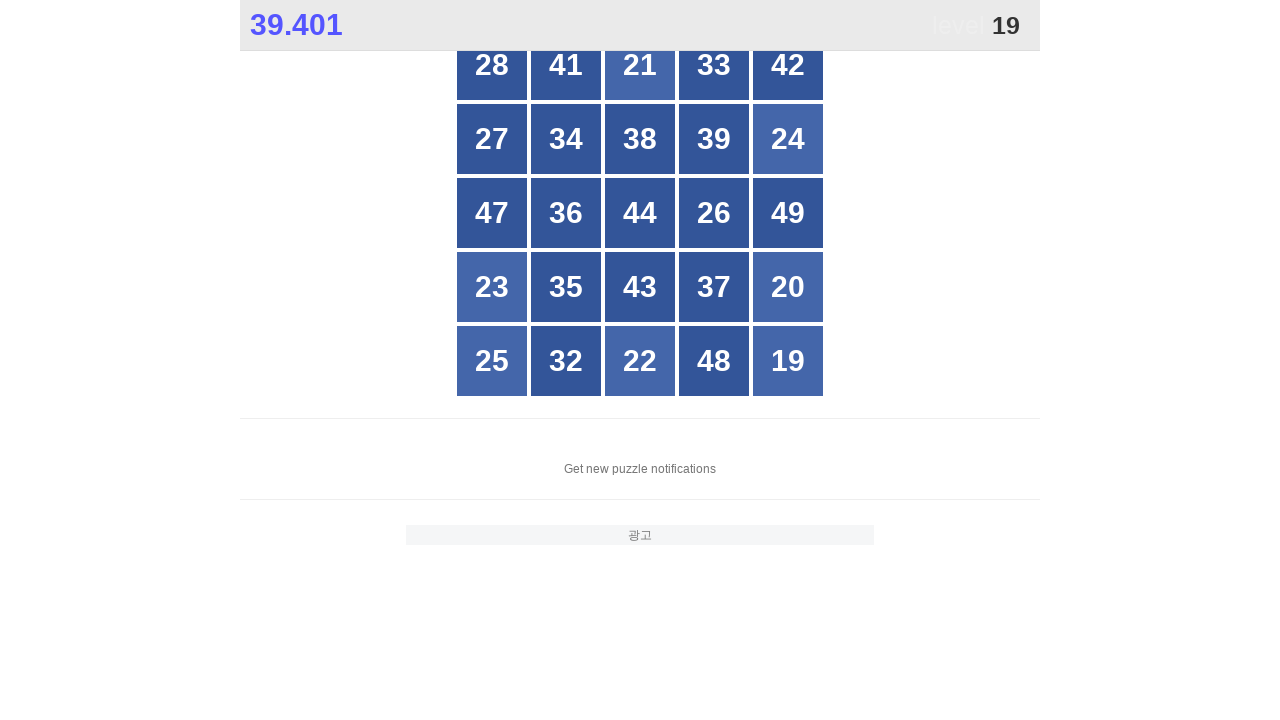

Retrieved button at index 21
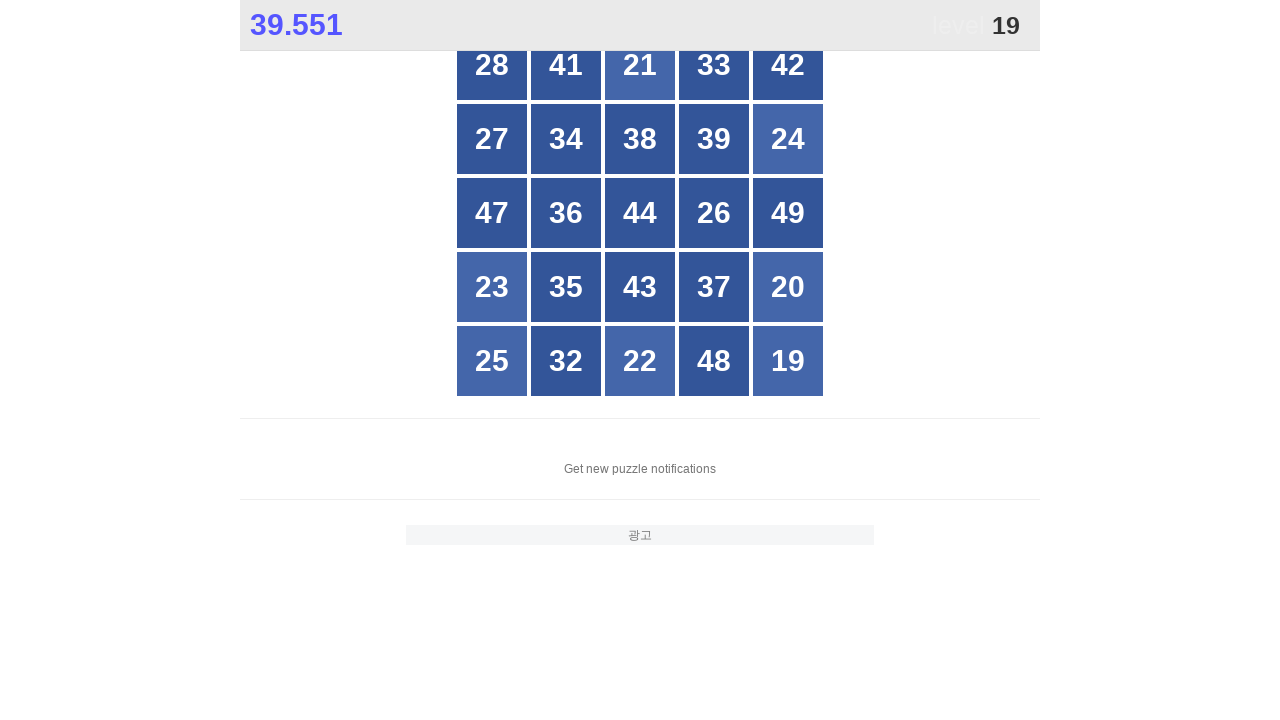

Retrieved button at index 22
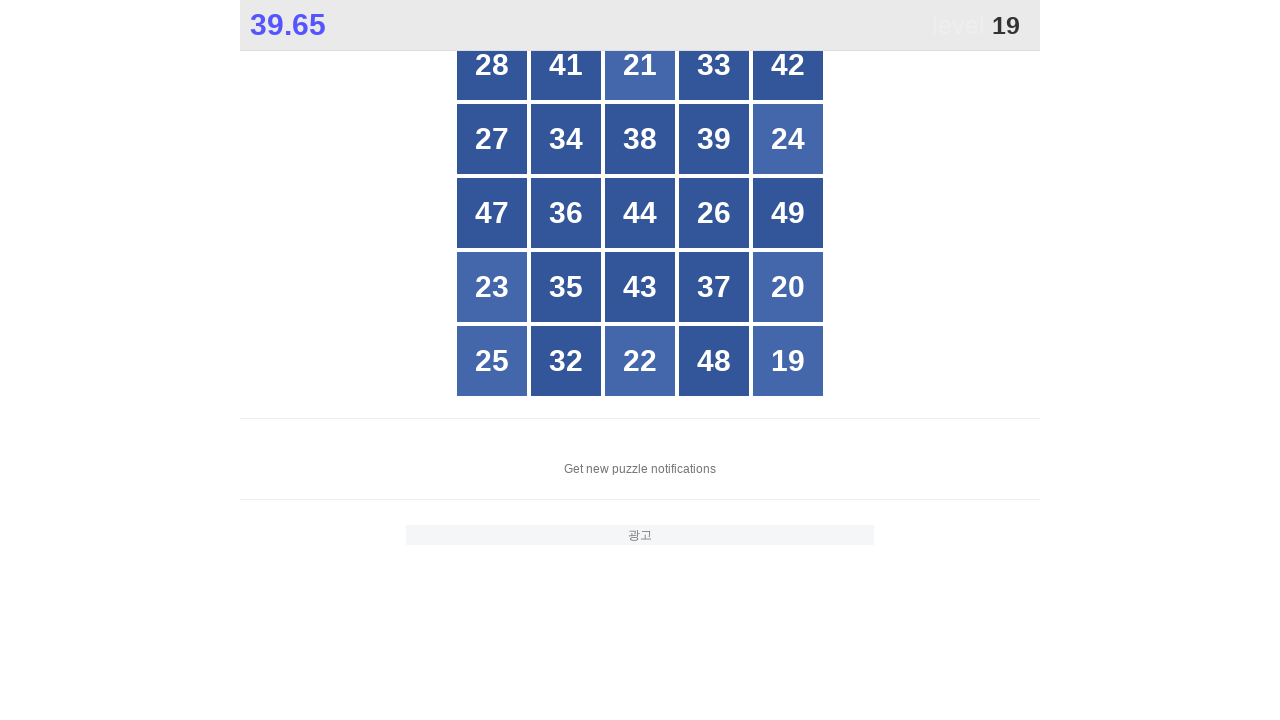

Retrieved button at index 23
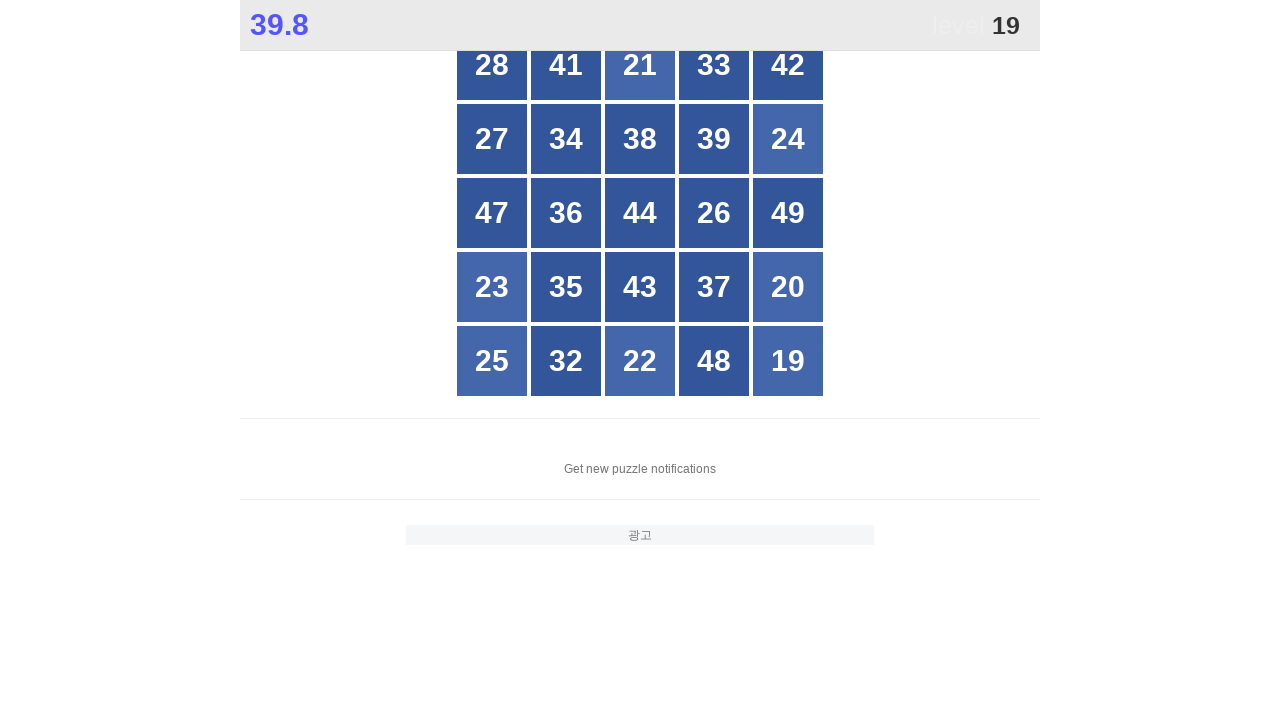

Retrieved button at index 24
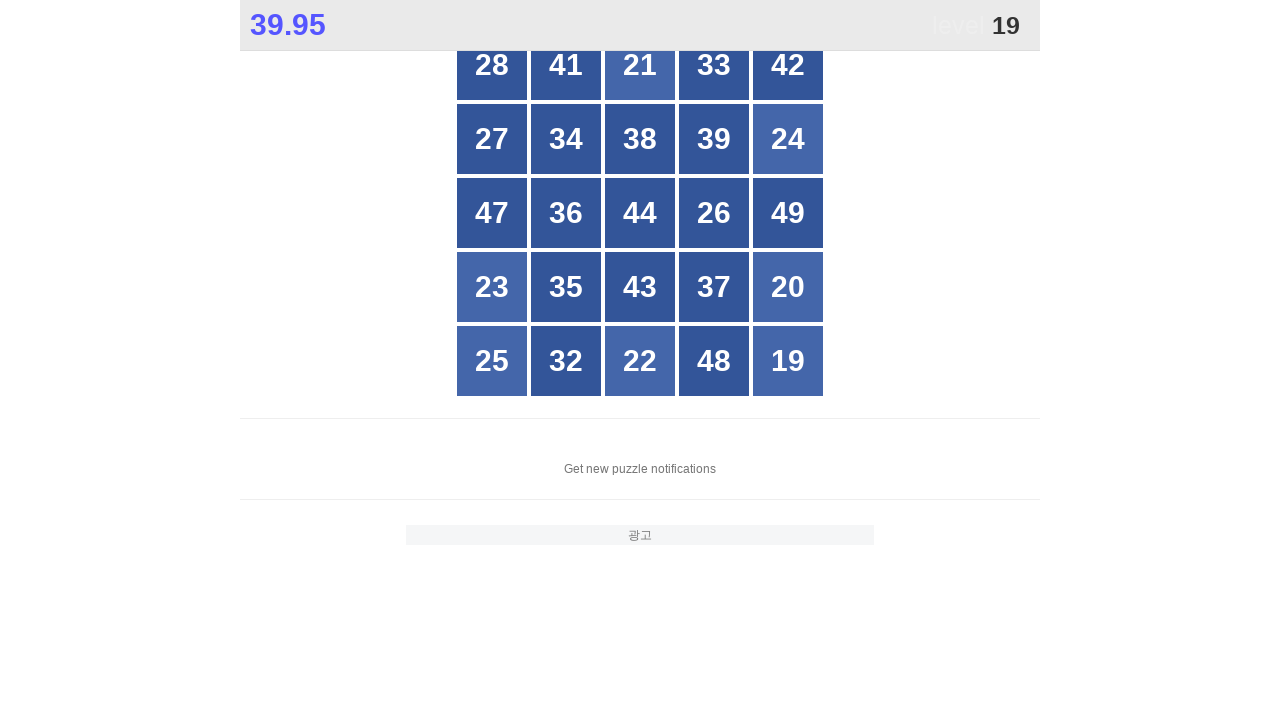

Clicked button with number 19 at (788, 361) on xpath=//*[@id="grid"]/div >> nth=24
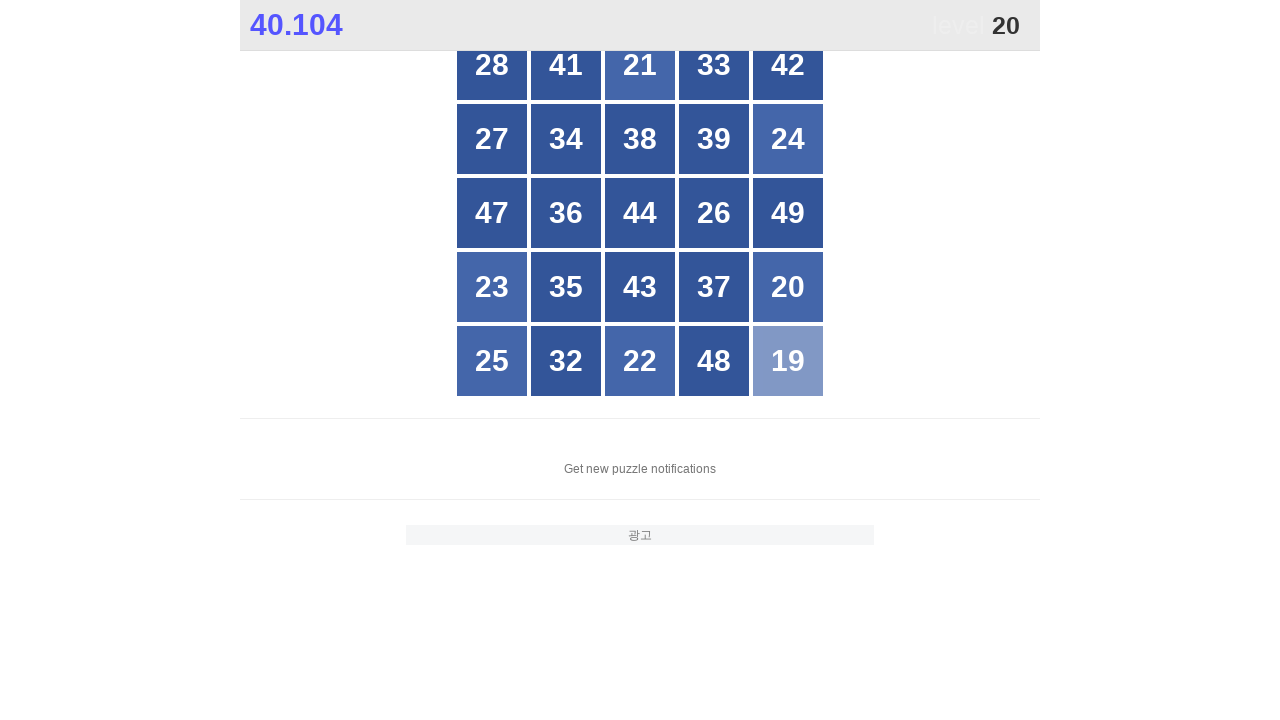

Located all button elements in grid for finding number 20
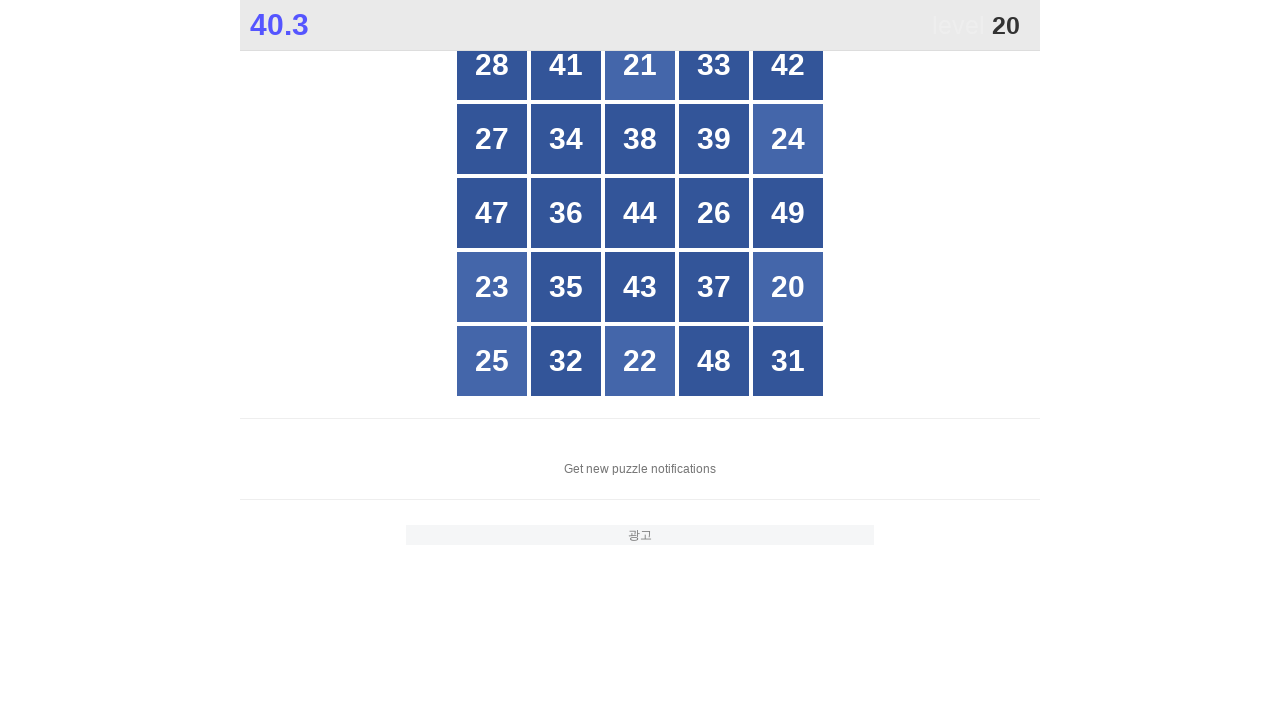

Counted 25 buttons in grid
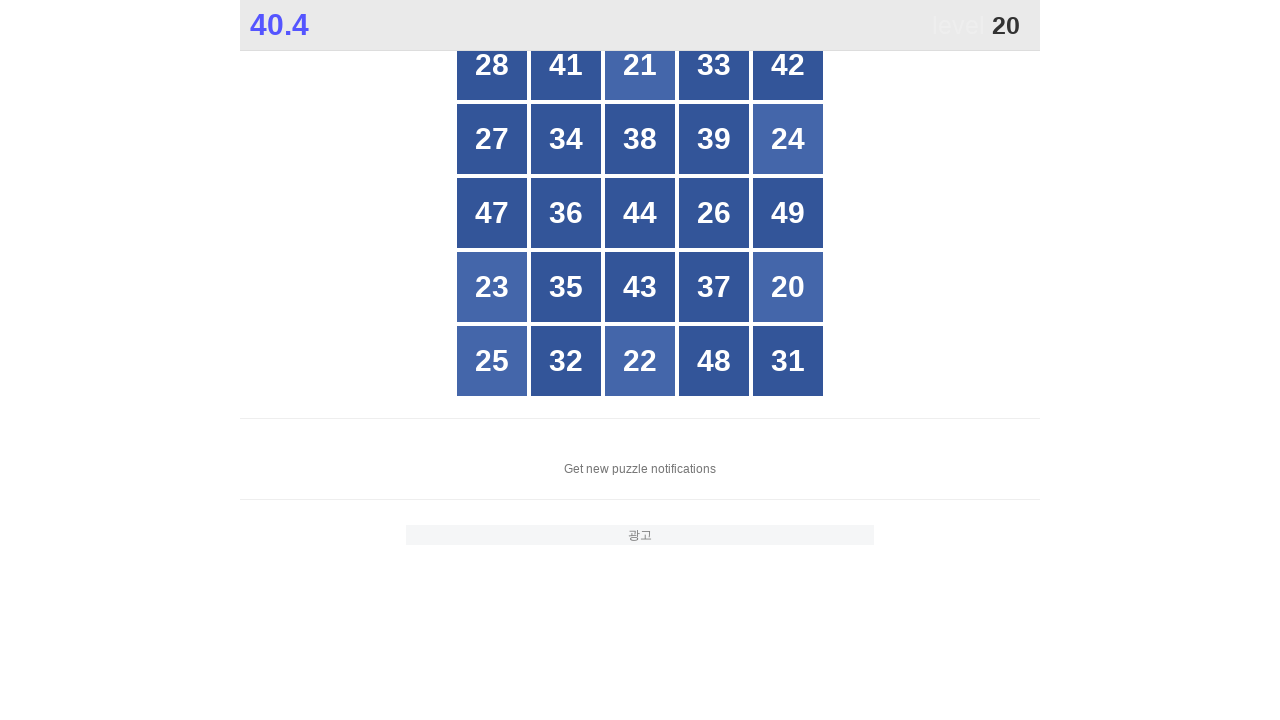

Retrieved button at index 0
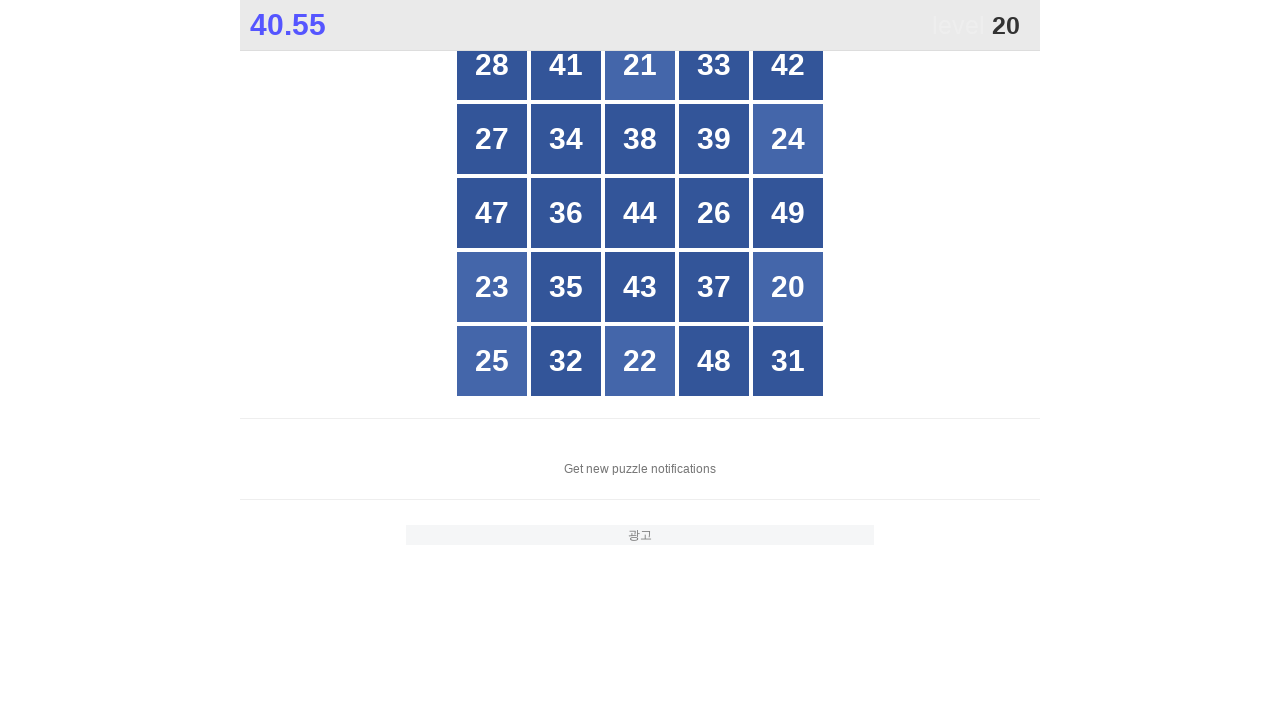

Retrieved button at index 1
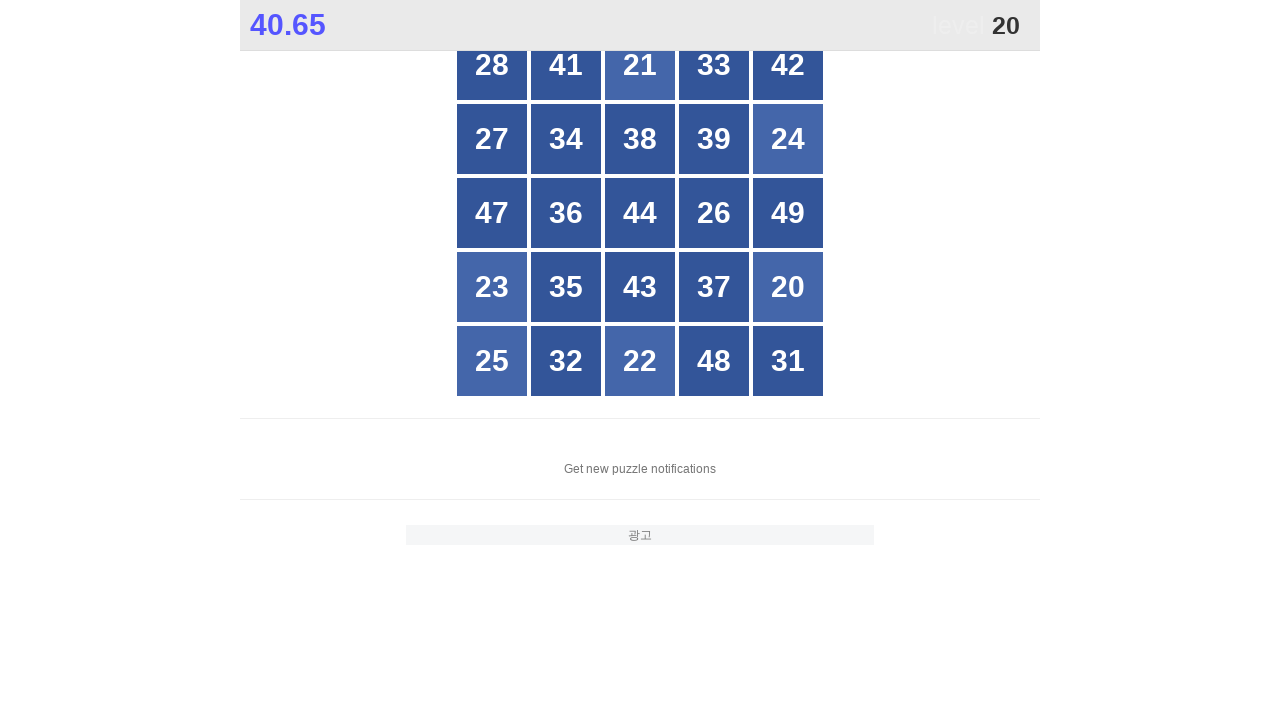

Retrieved button at index 2
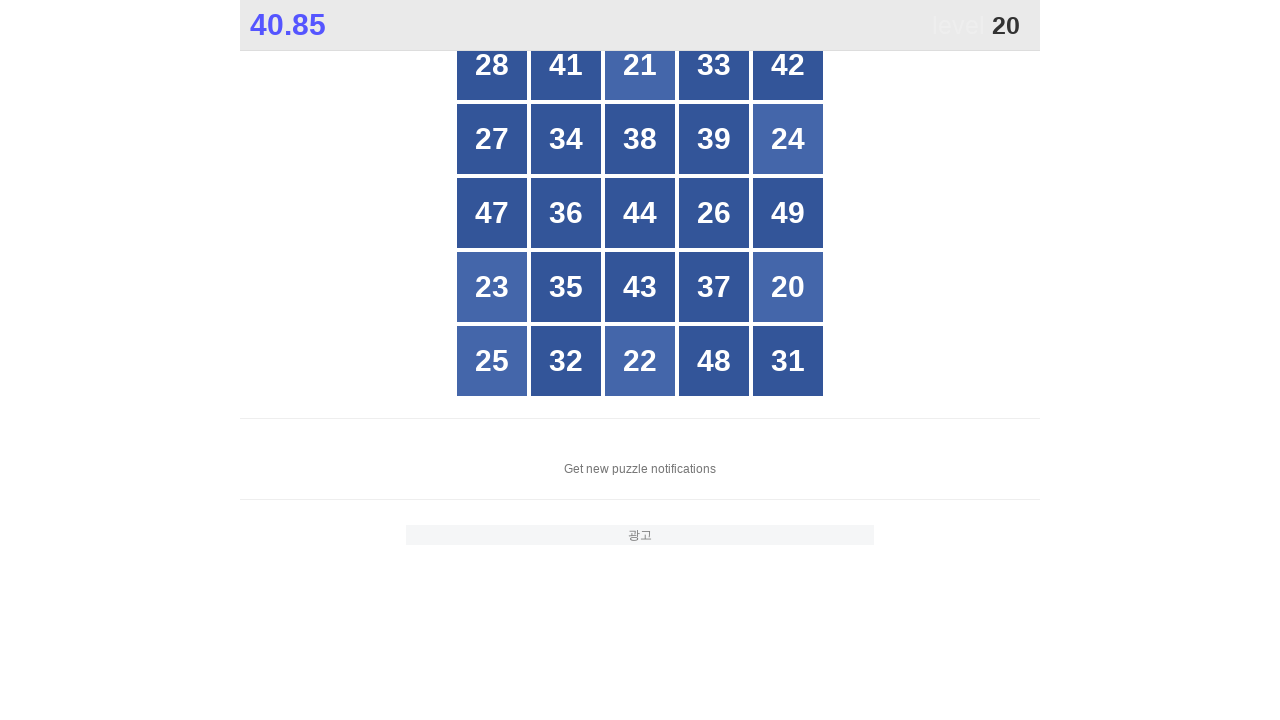

Retrieved button at index 3
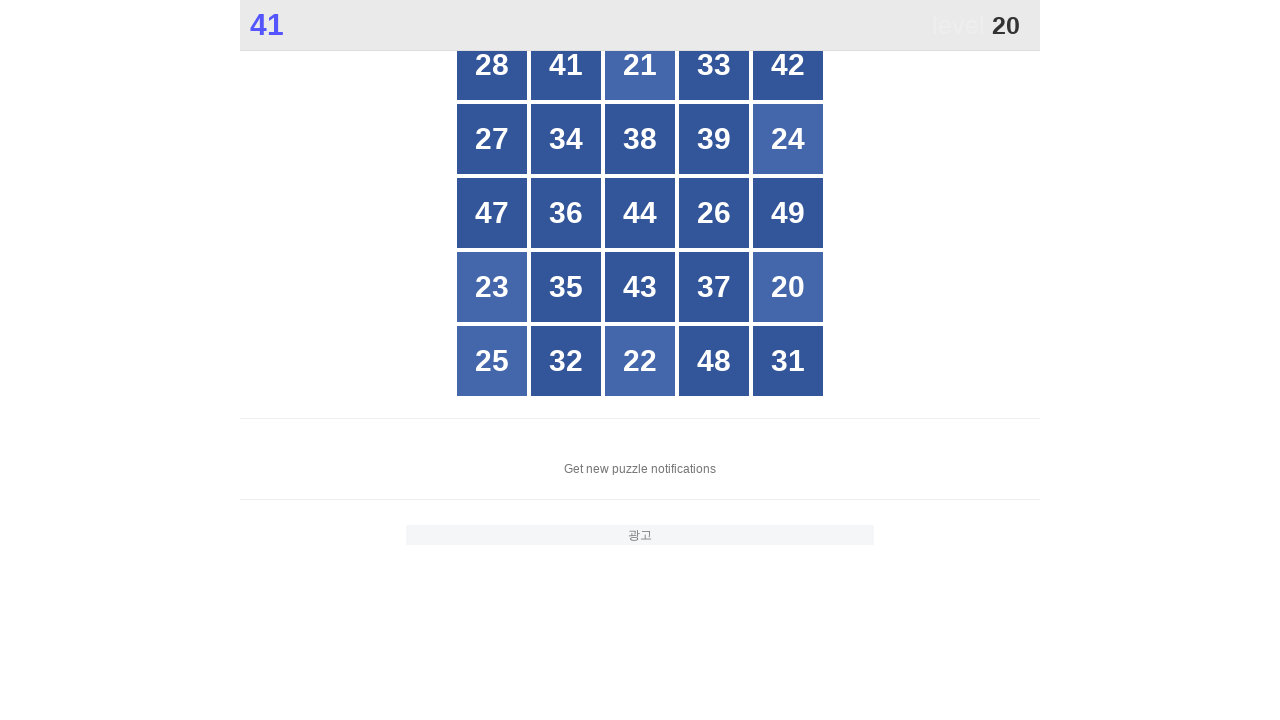

Retrieved button at index 4
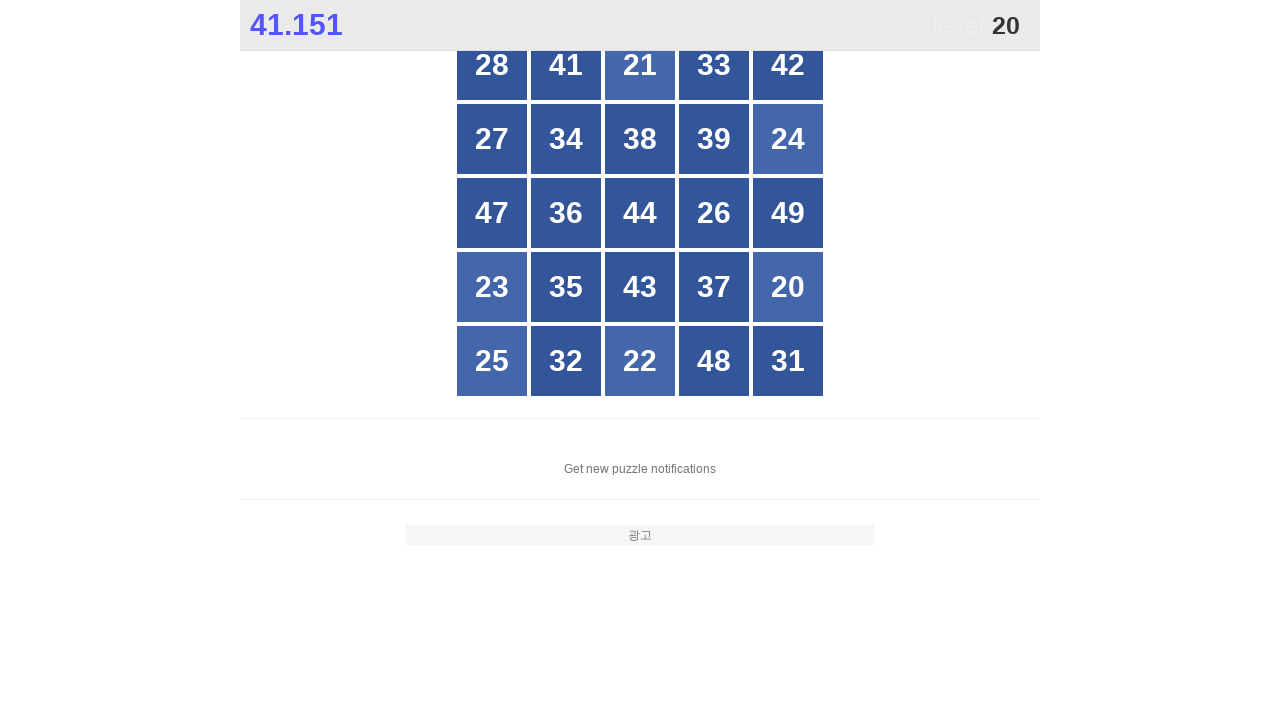

Retrieved button at index 5
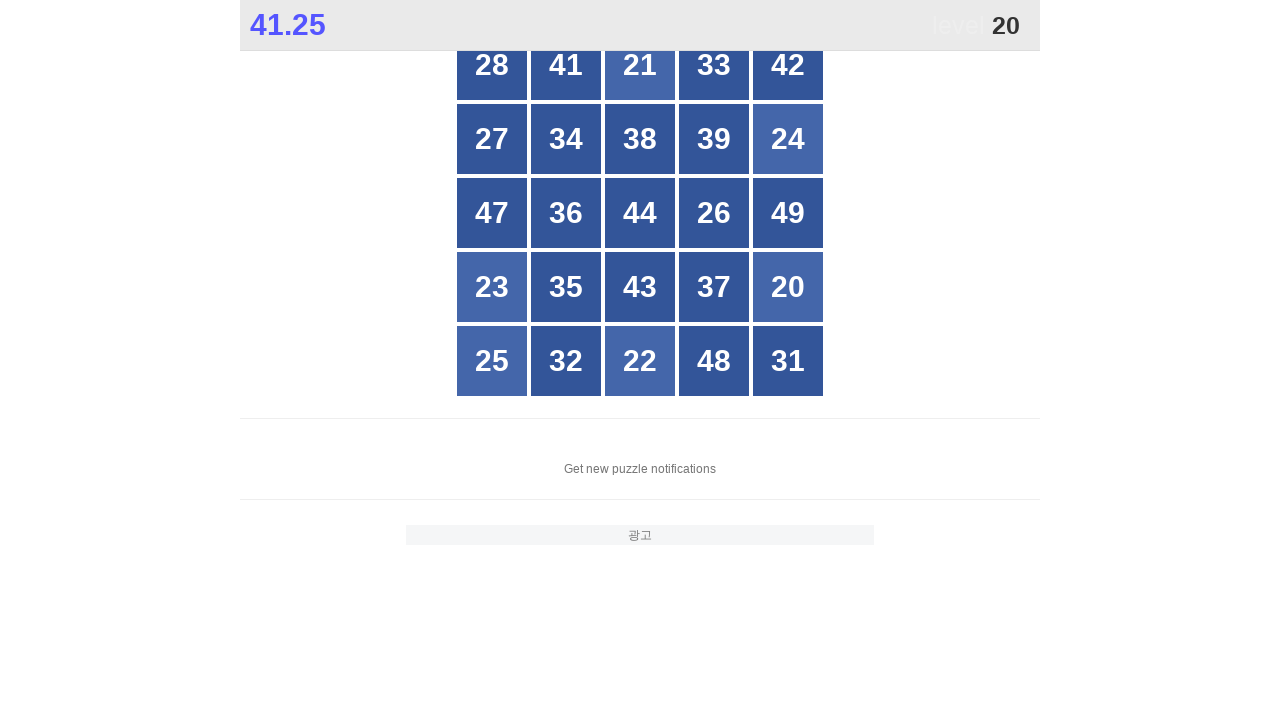

Retrieved button at index 6
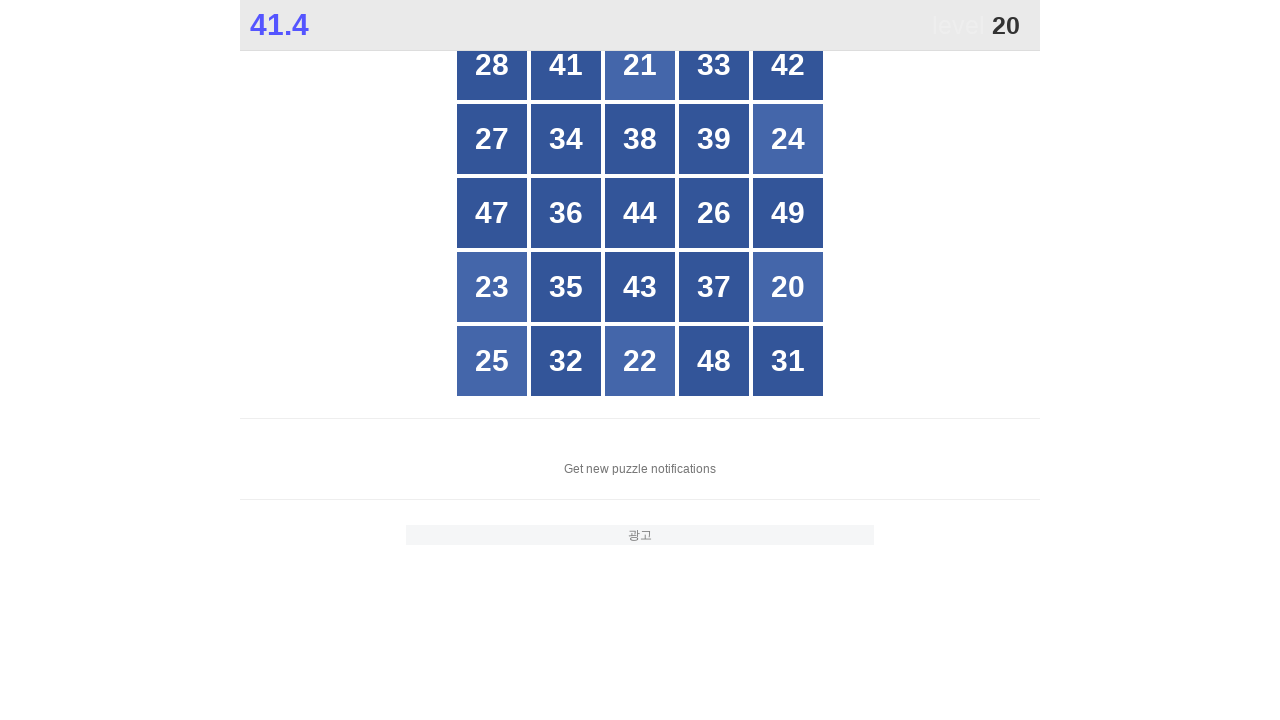

Retrieved button at index 7
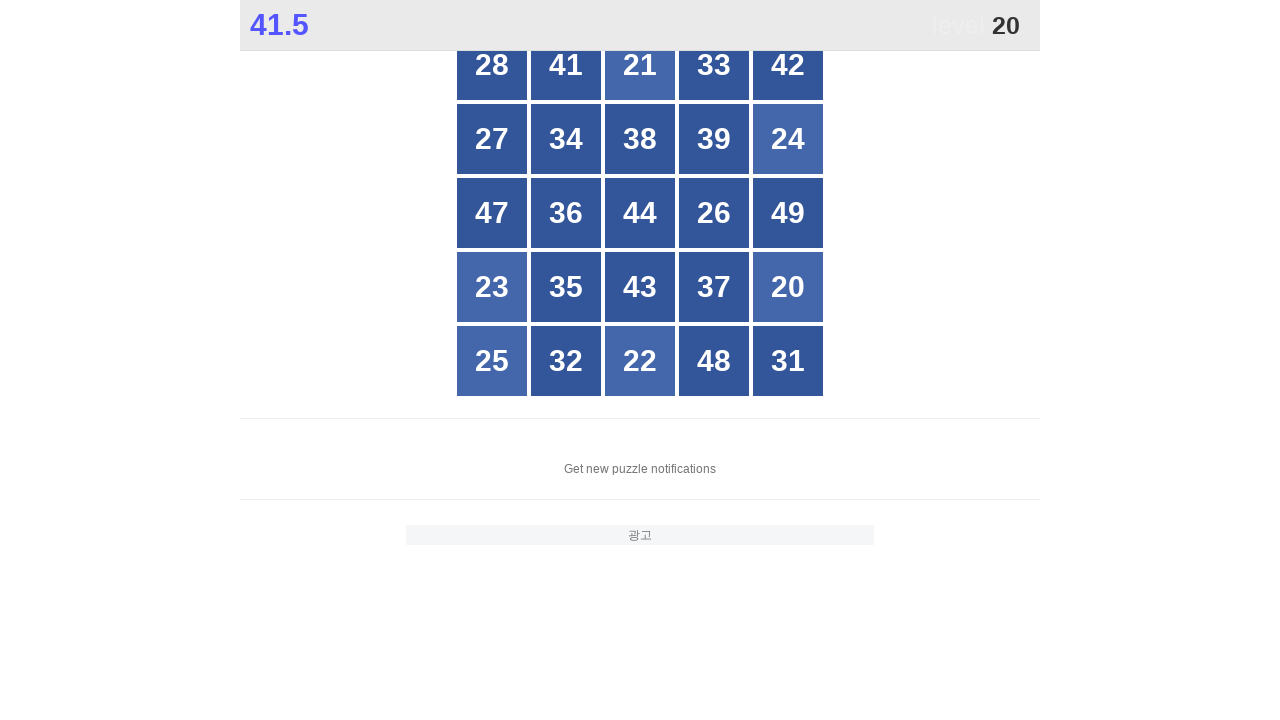

Retrieved button at index 8
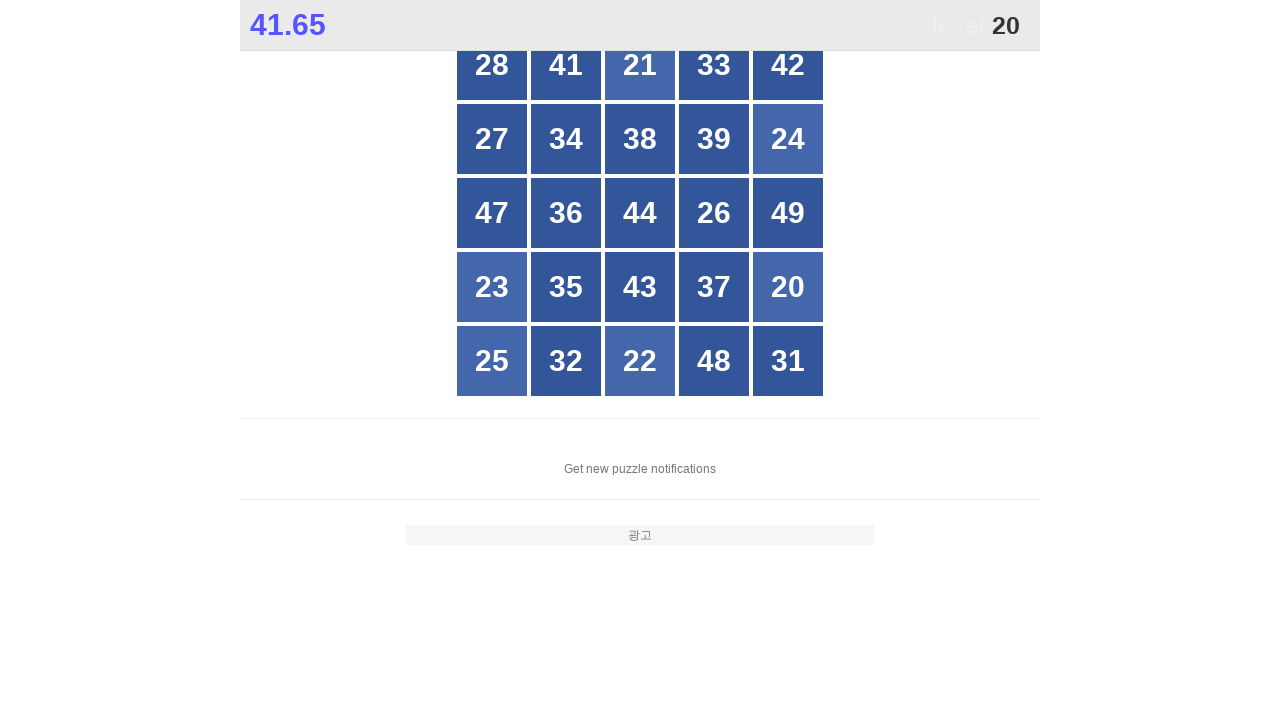

Retrieved button at index 9
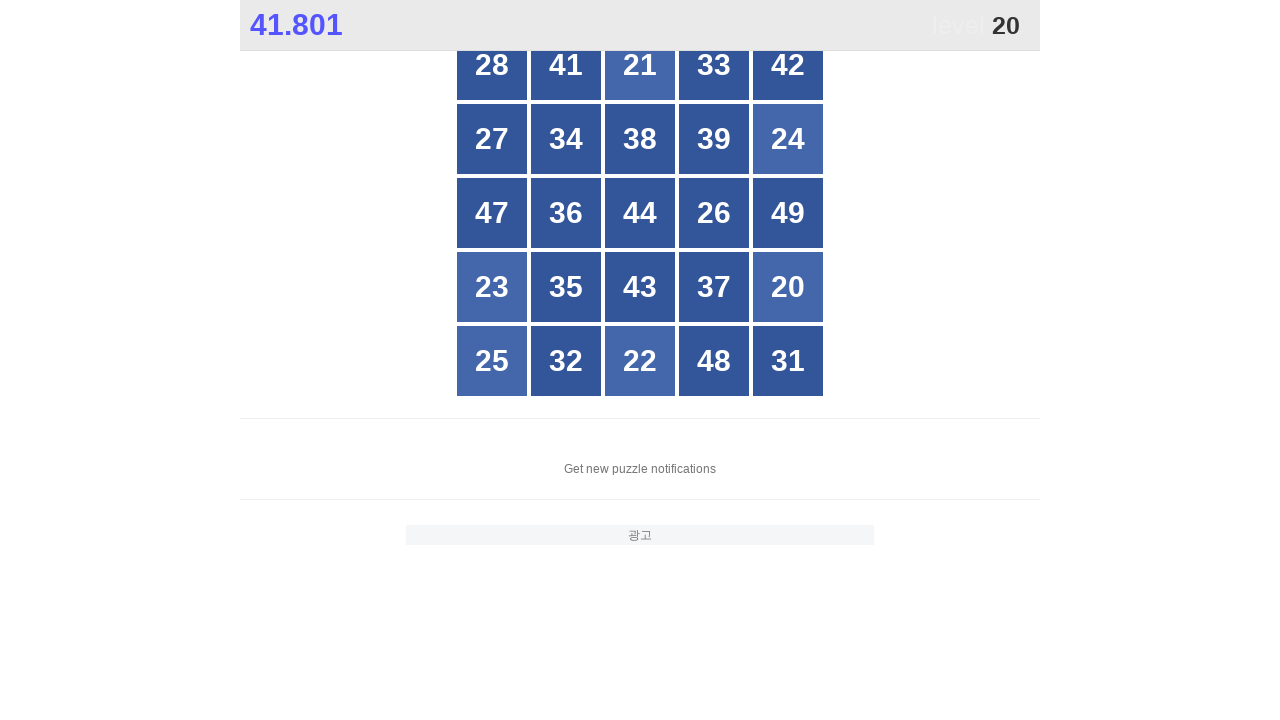

Retrieved button at index 10
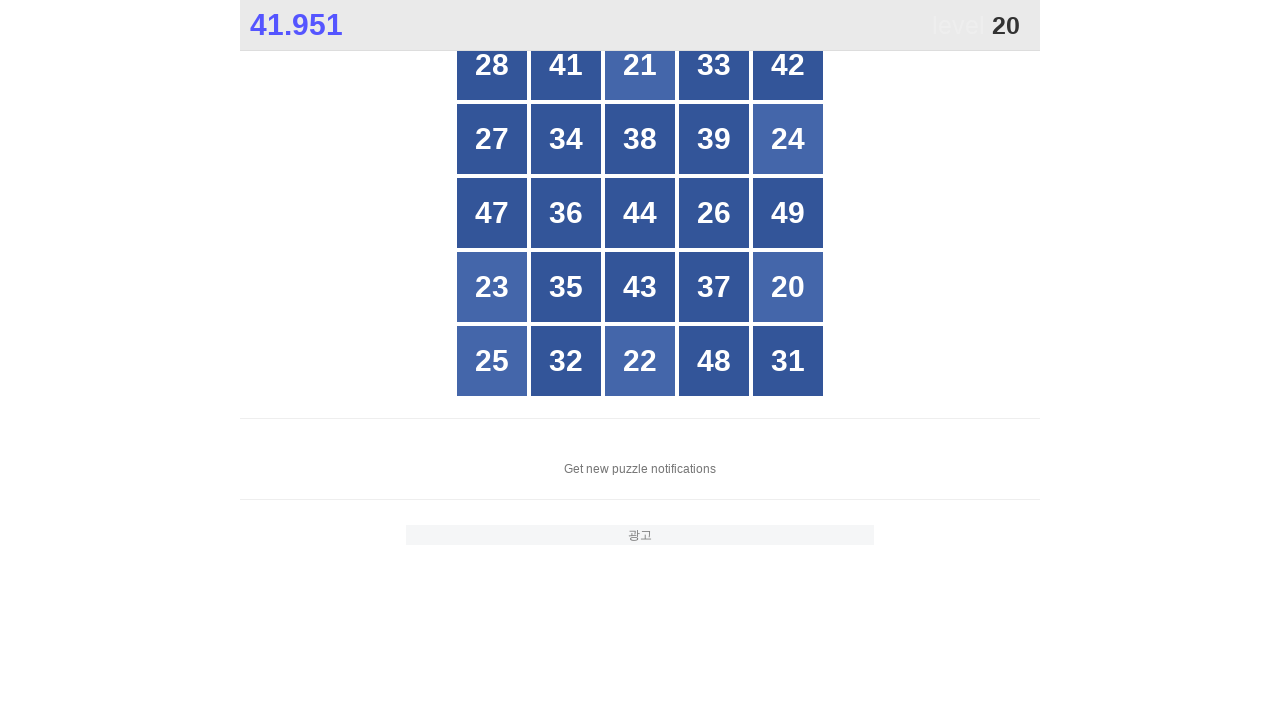

Retrieved button at index 11
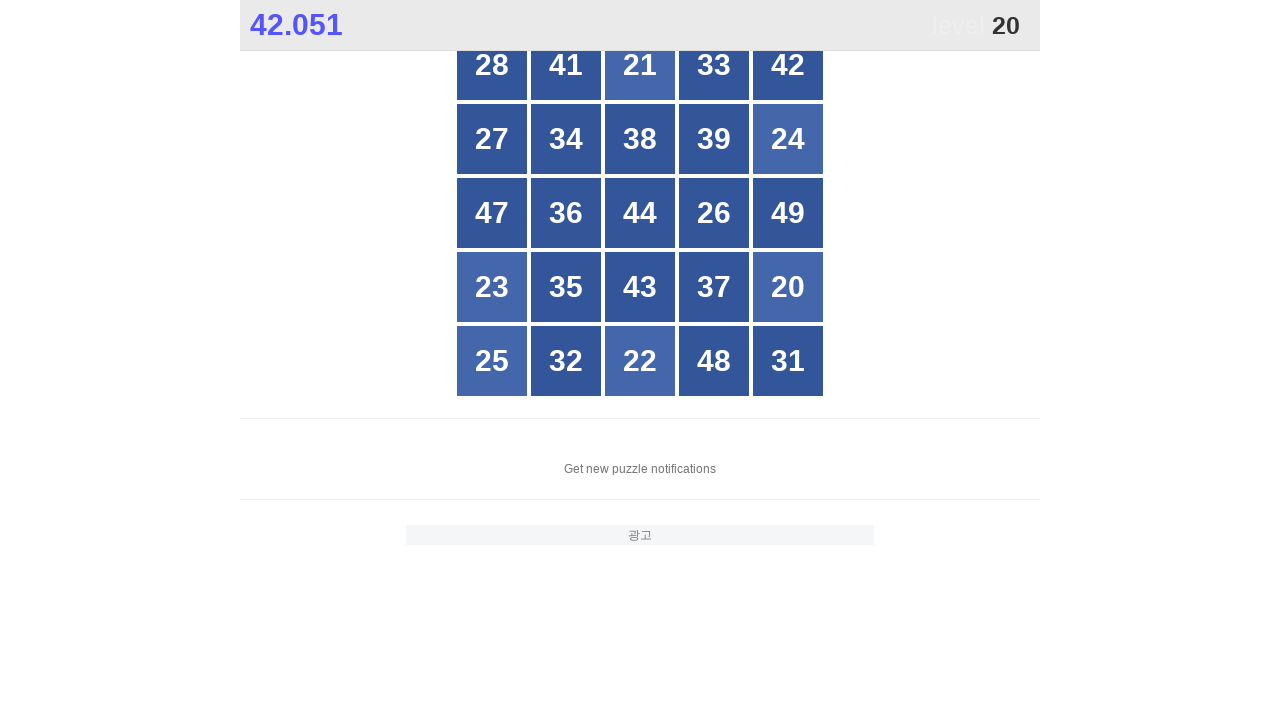

Retrieved button at index 12
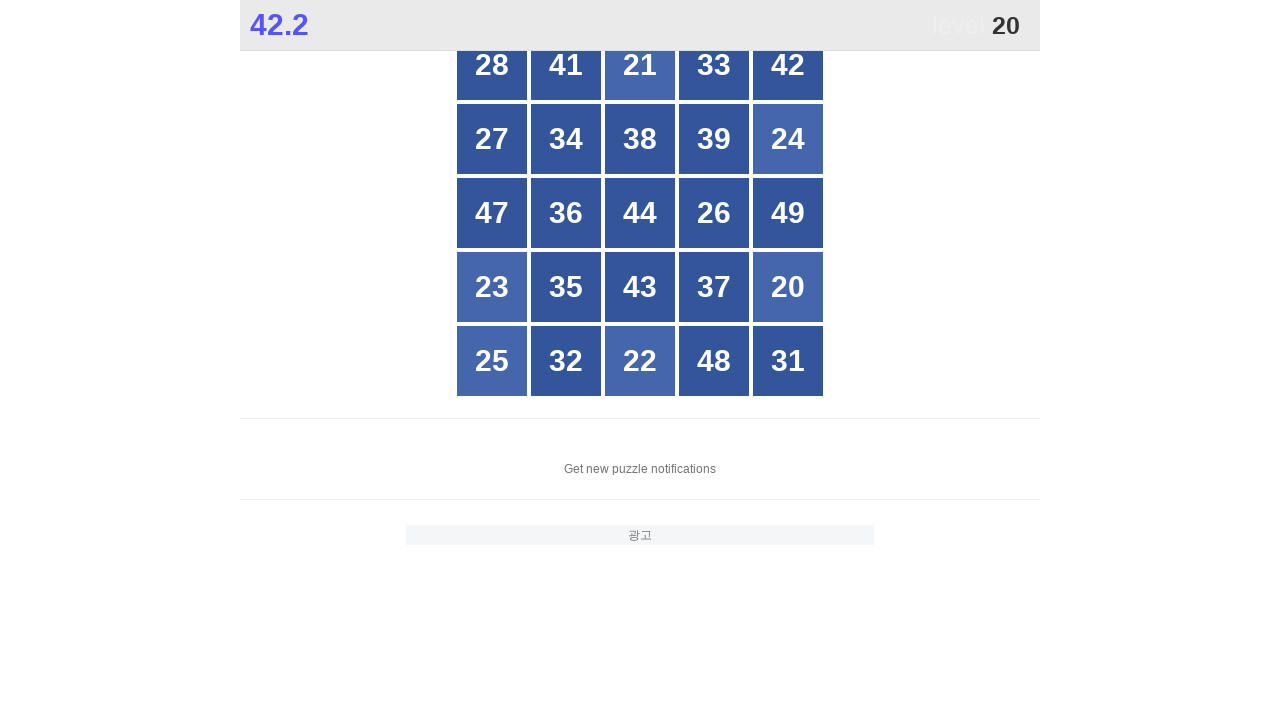

Retrieved button at index 13
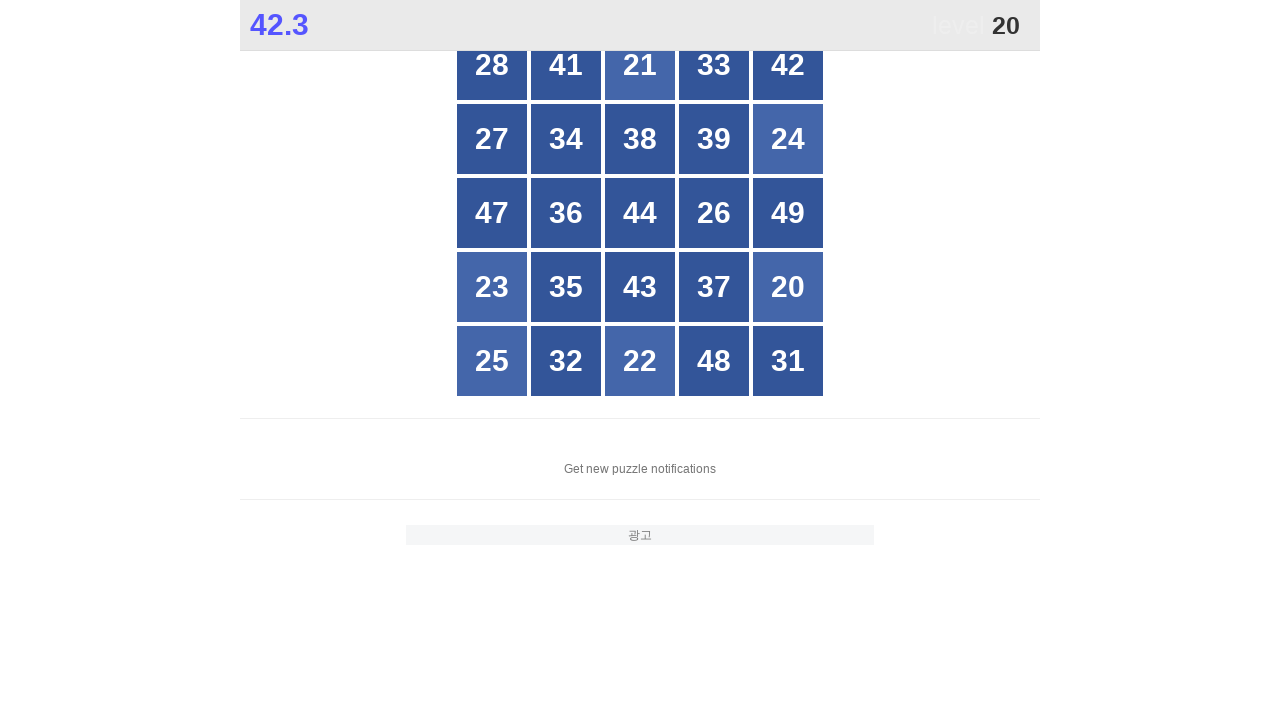

Retrieved button at index 14
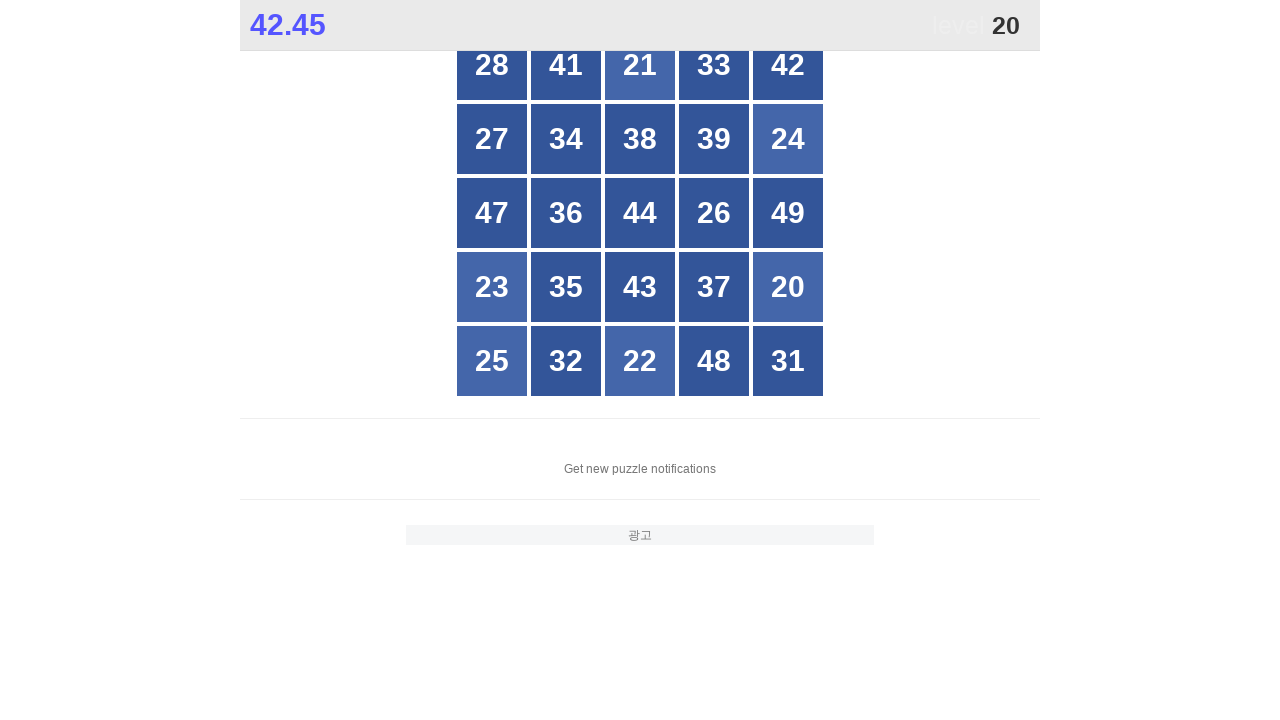

Retrieved button at index 15
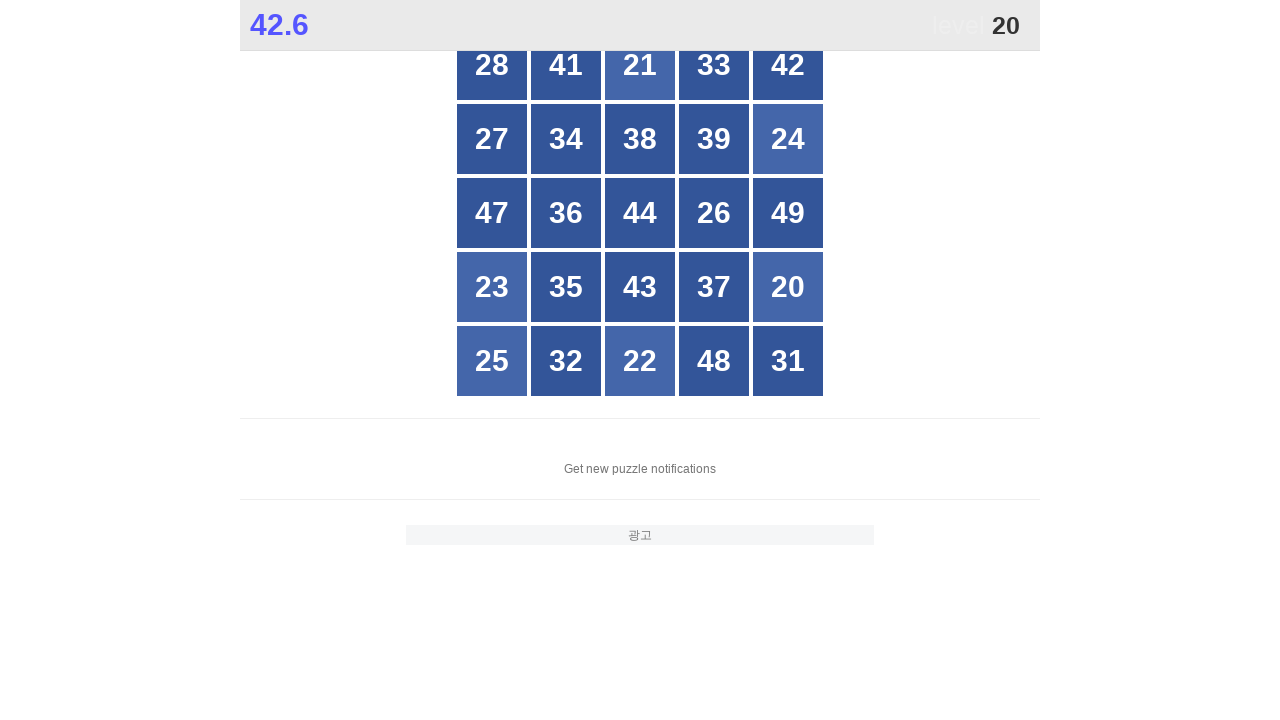

Retrieved button at index 16
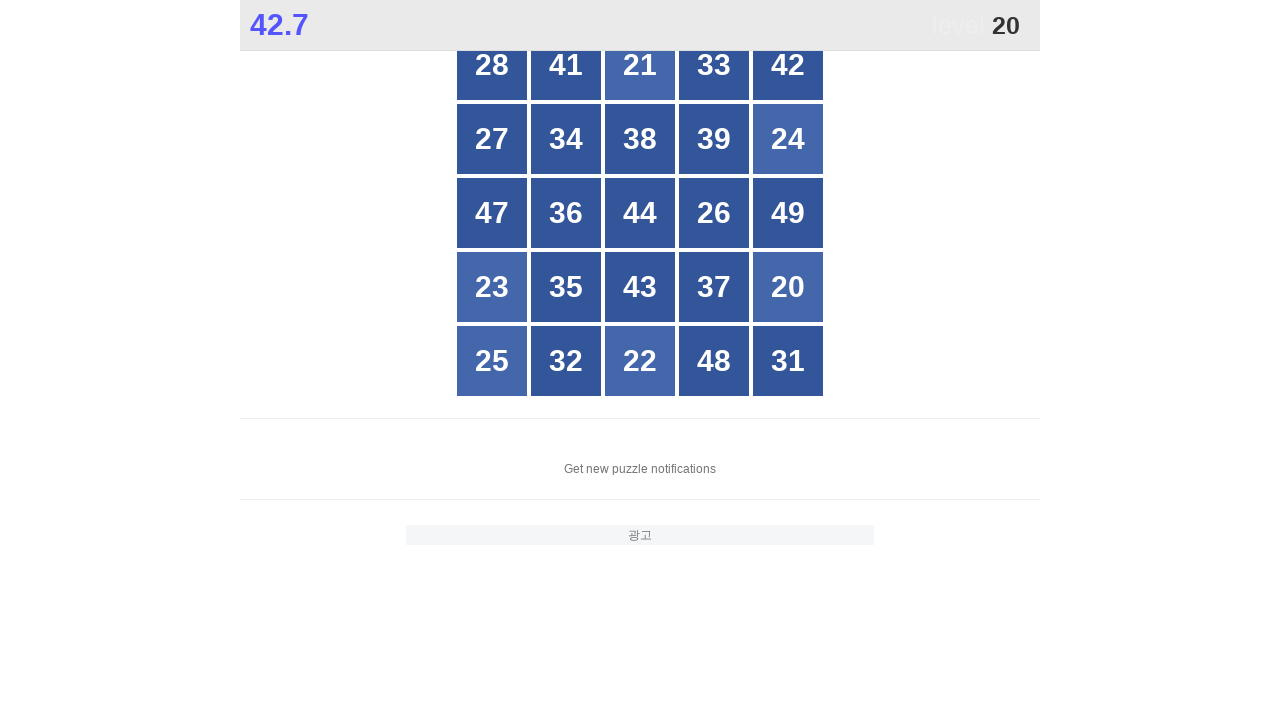

Retrieved button at index 17
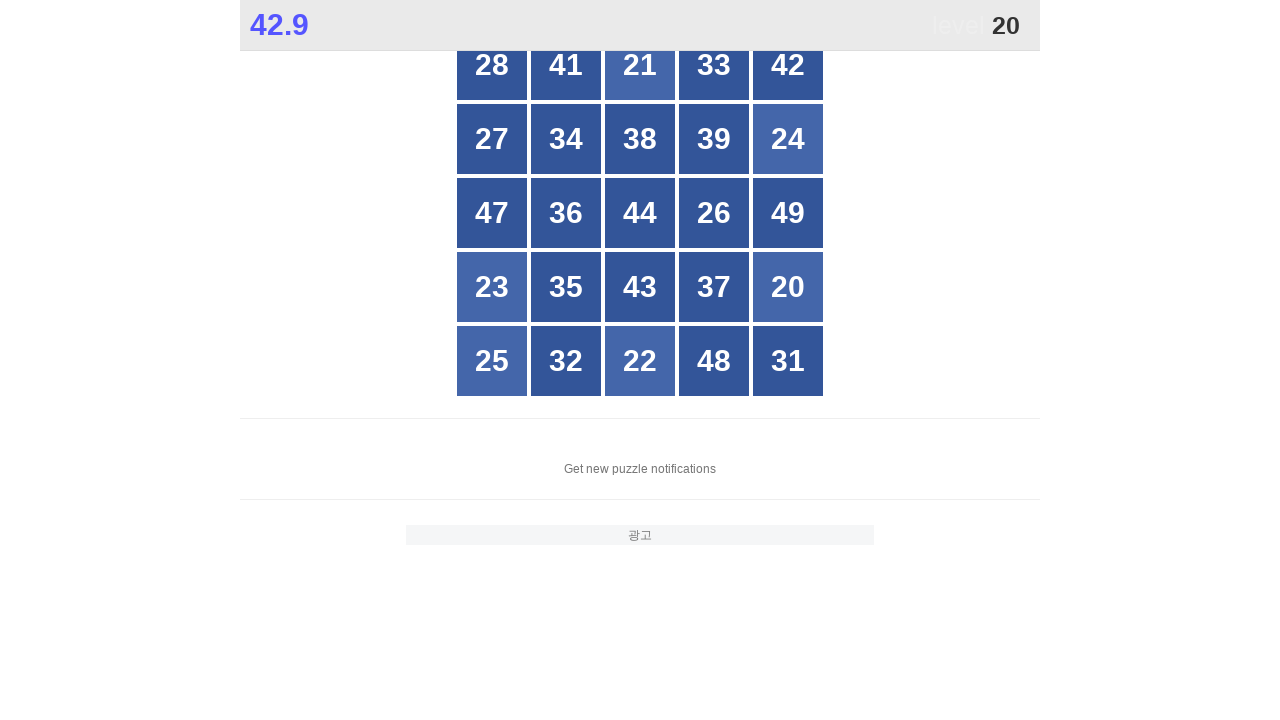

Retrieved button at index 18
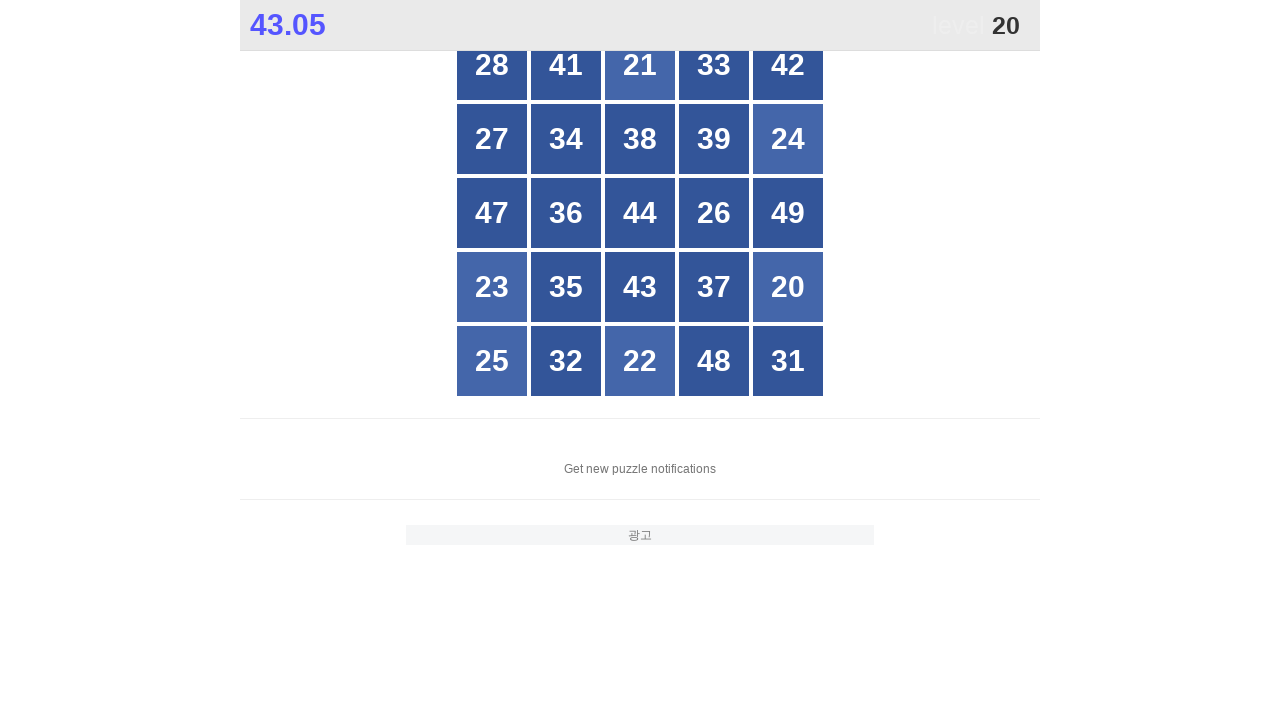

Retrieved button at index 19
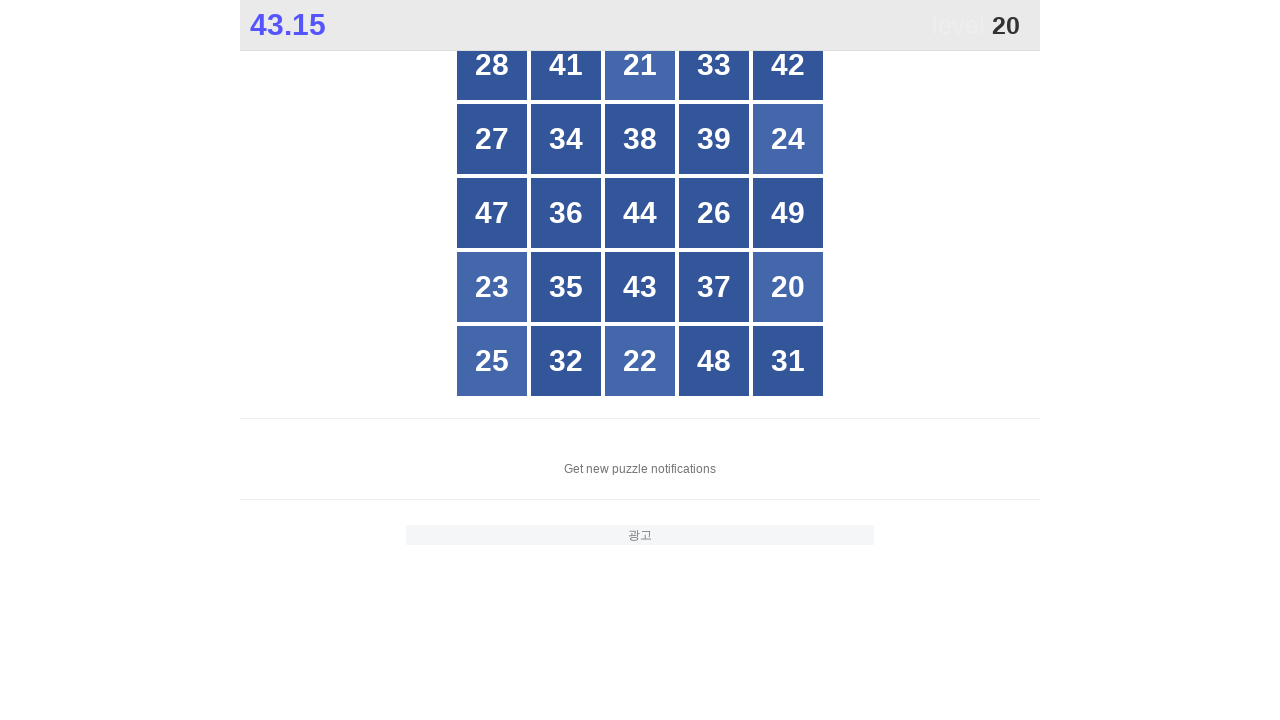

Clicked button with number 20 at (788, 287) on xpath=//*[@id="grid"]/div >> nth=19
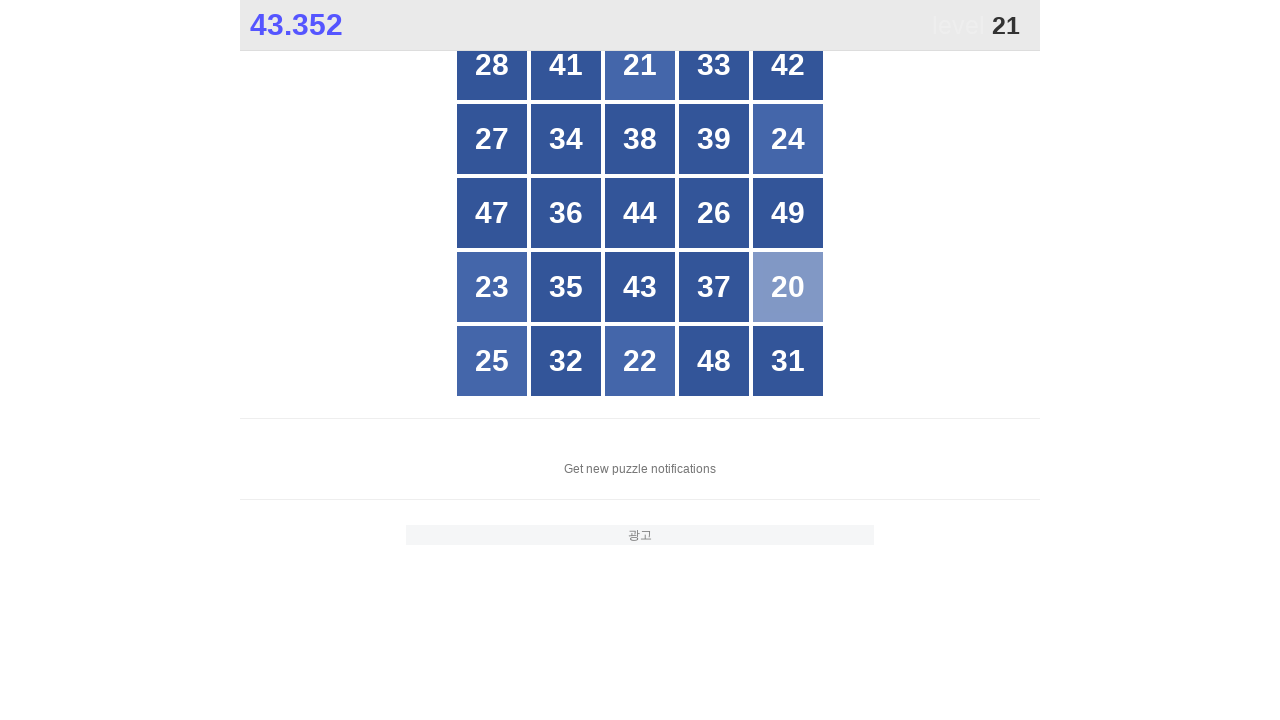

Located all button elements in grid for finding number 21
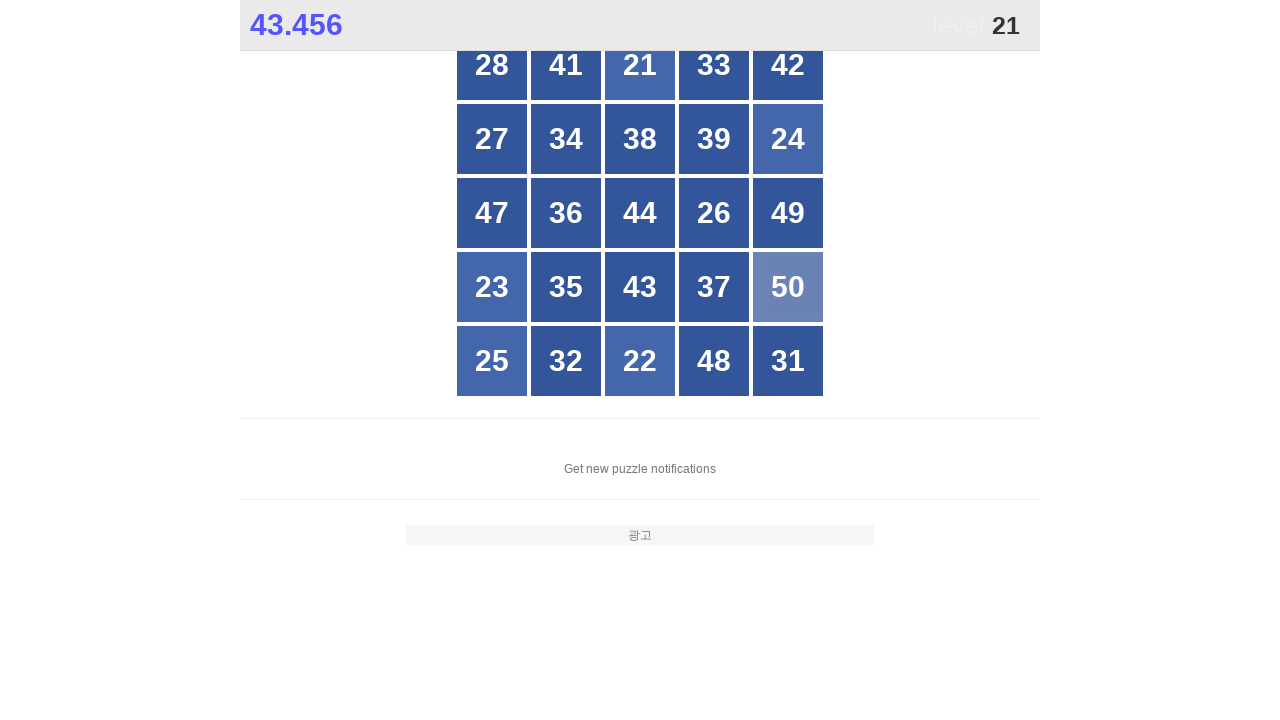

Counted 25 buttons in grid
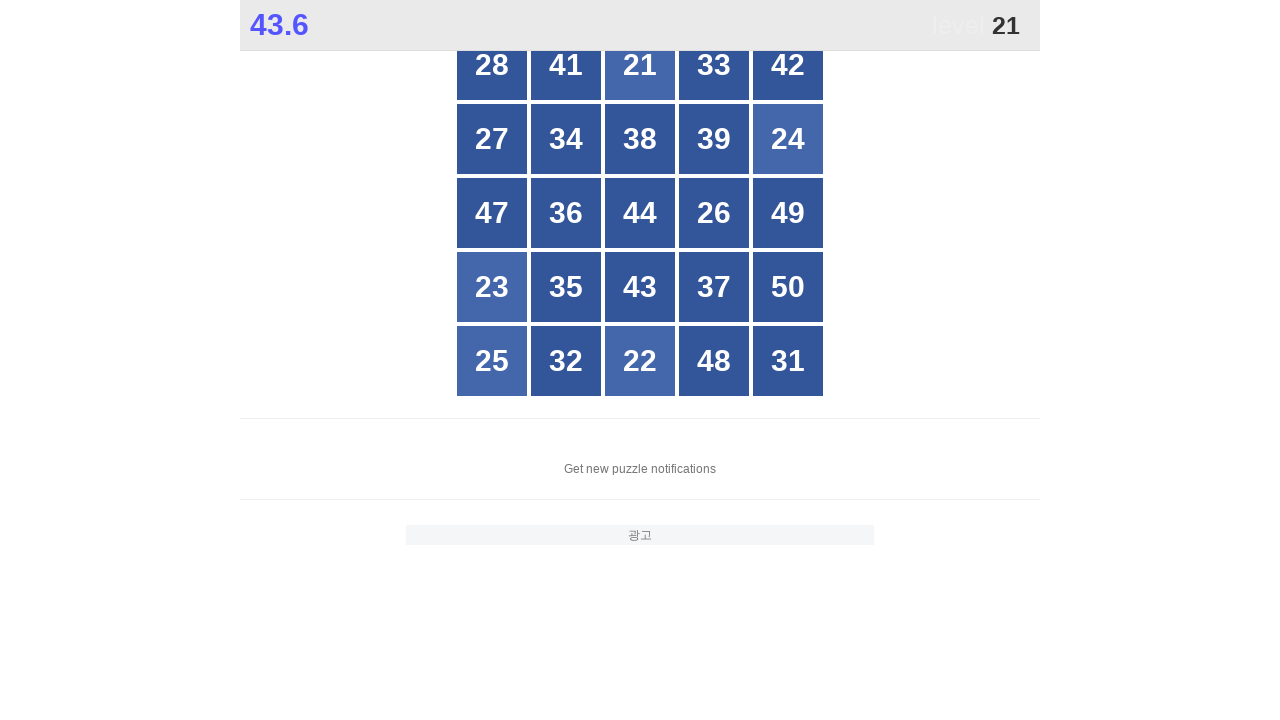

Retrieved button at index 0
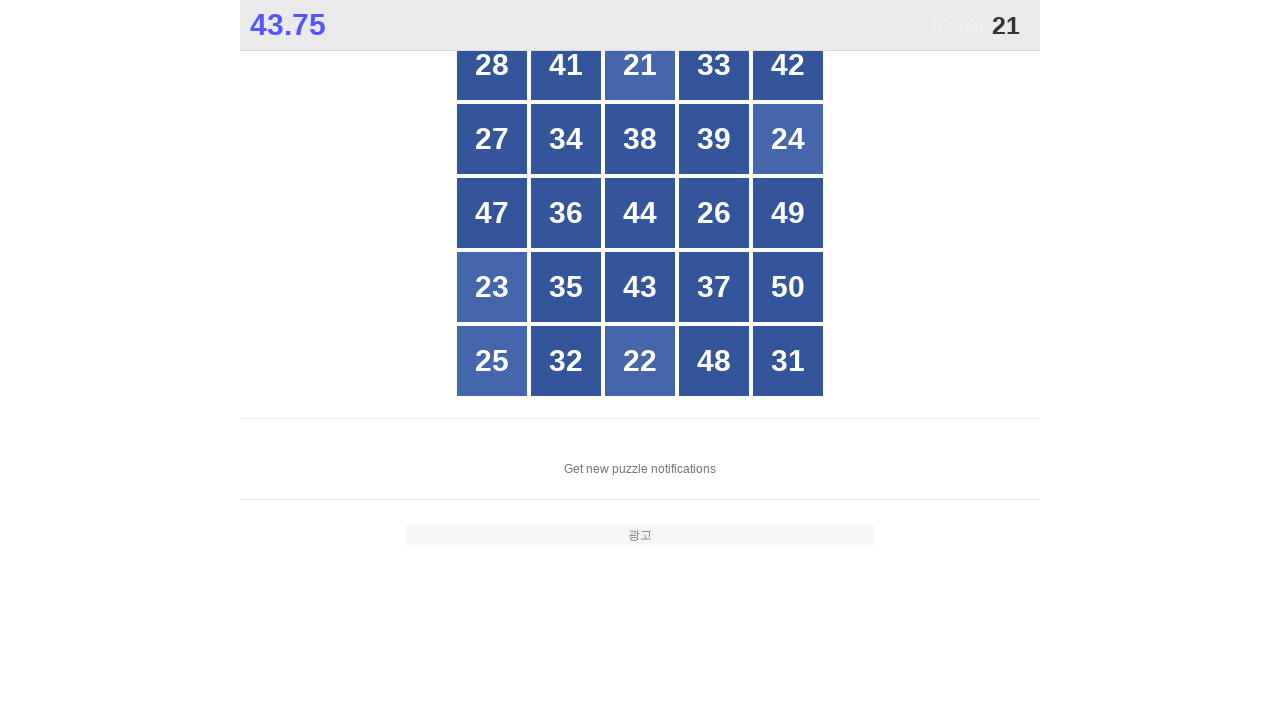

Retrieved button at index 1
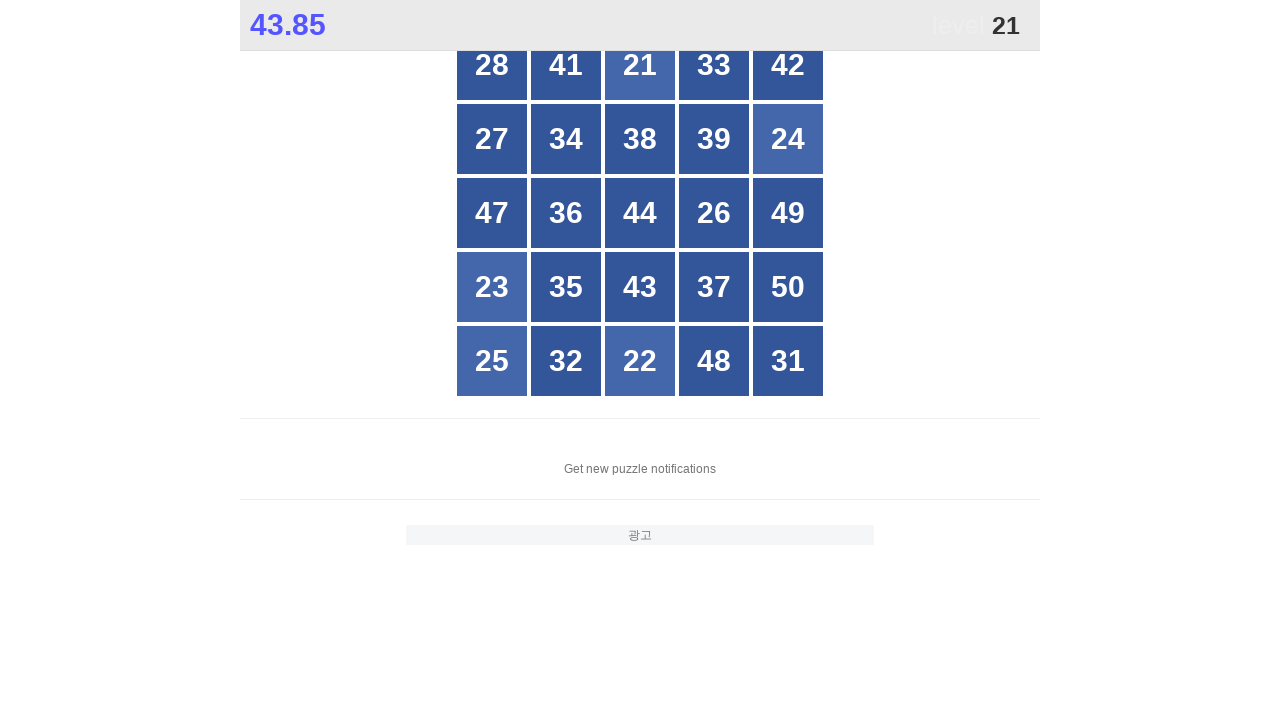

Retrieved button at index 2
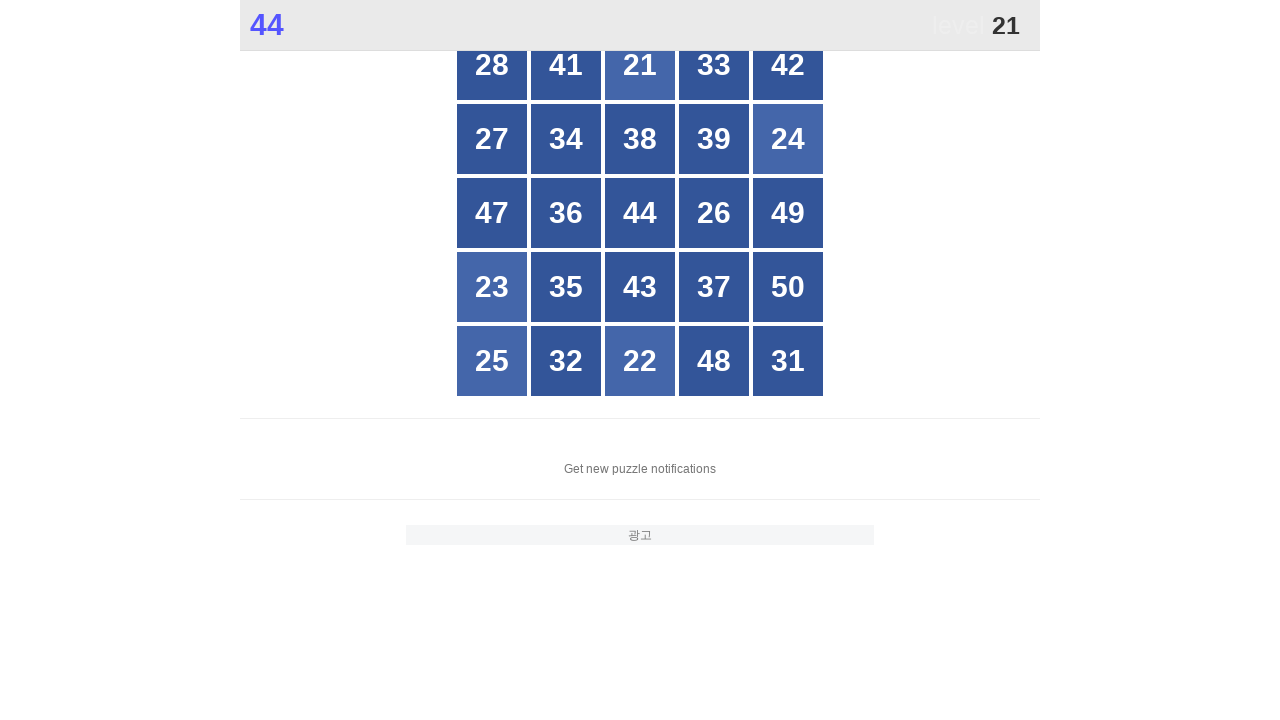

Clicked button with number 21 at (640, 65) on xpath=//*[@id="grid"]/div >> nth=2
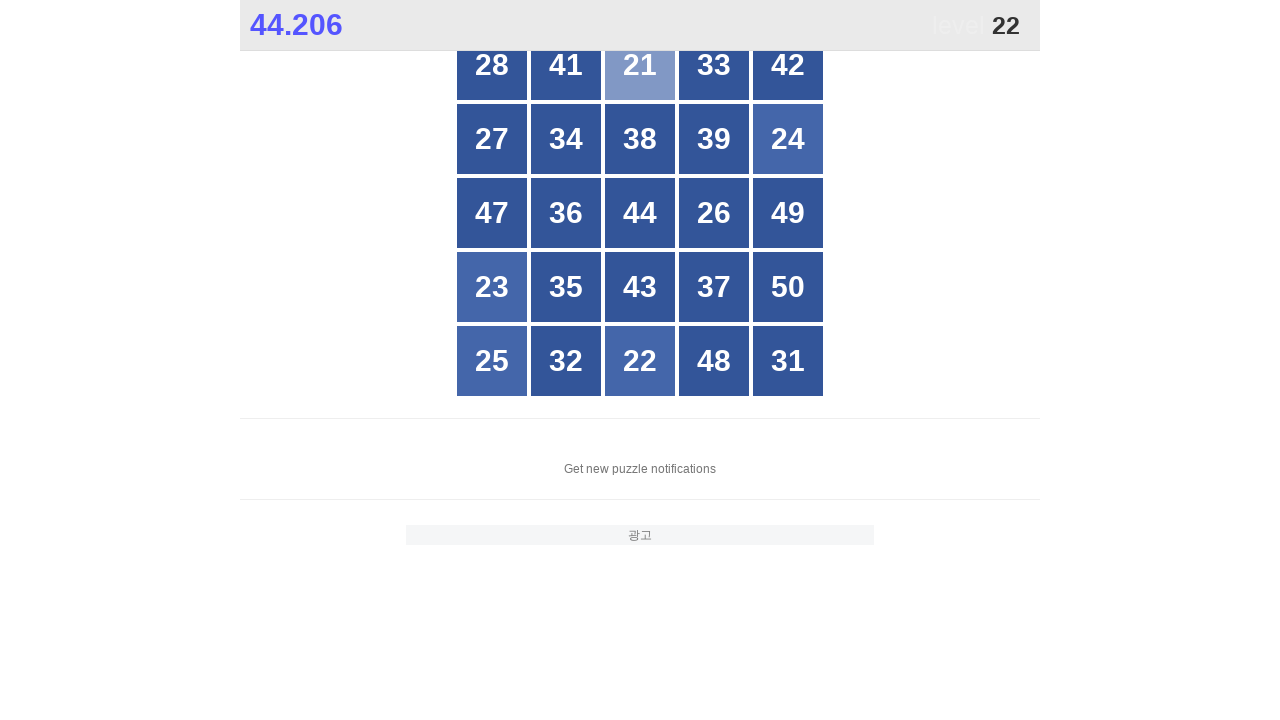

Located all button elements in grid for finding number 22
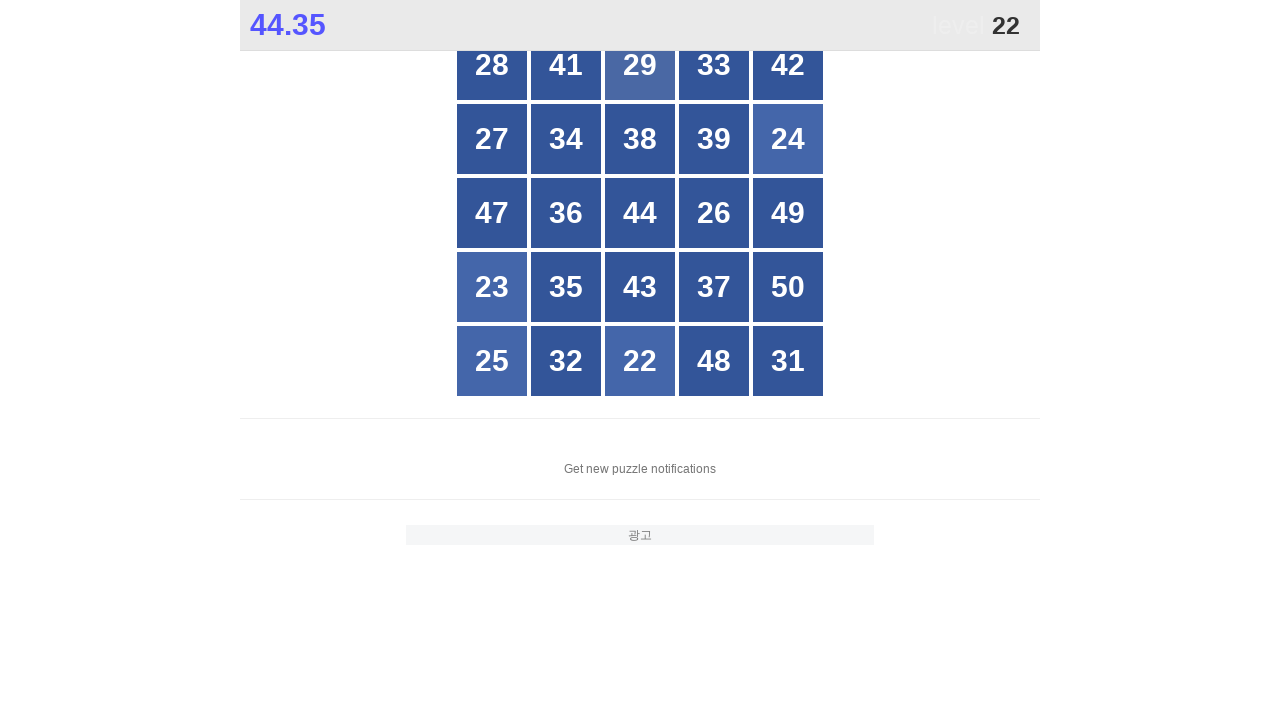

Counted 25 buttons in grid
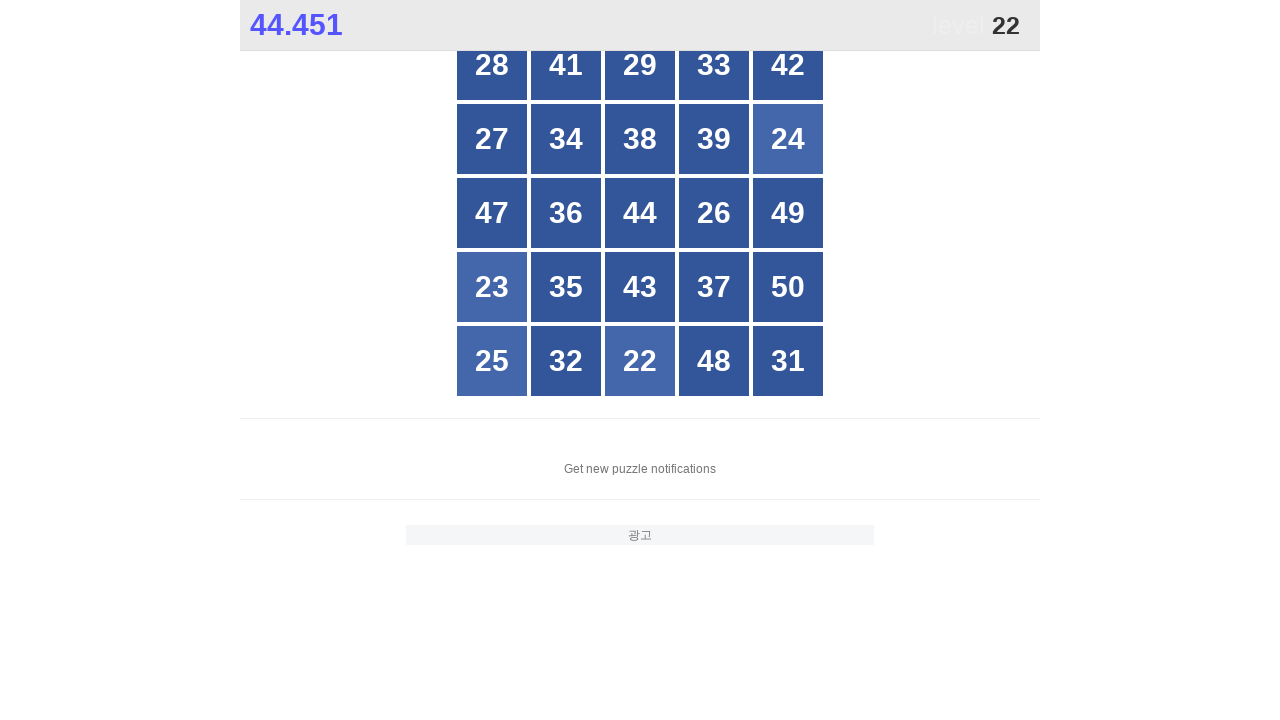

Retrieved button at index 0
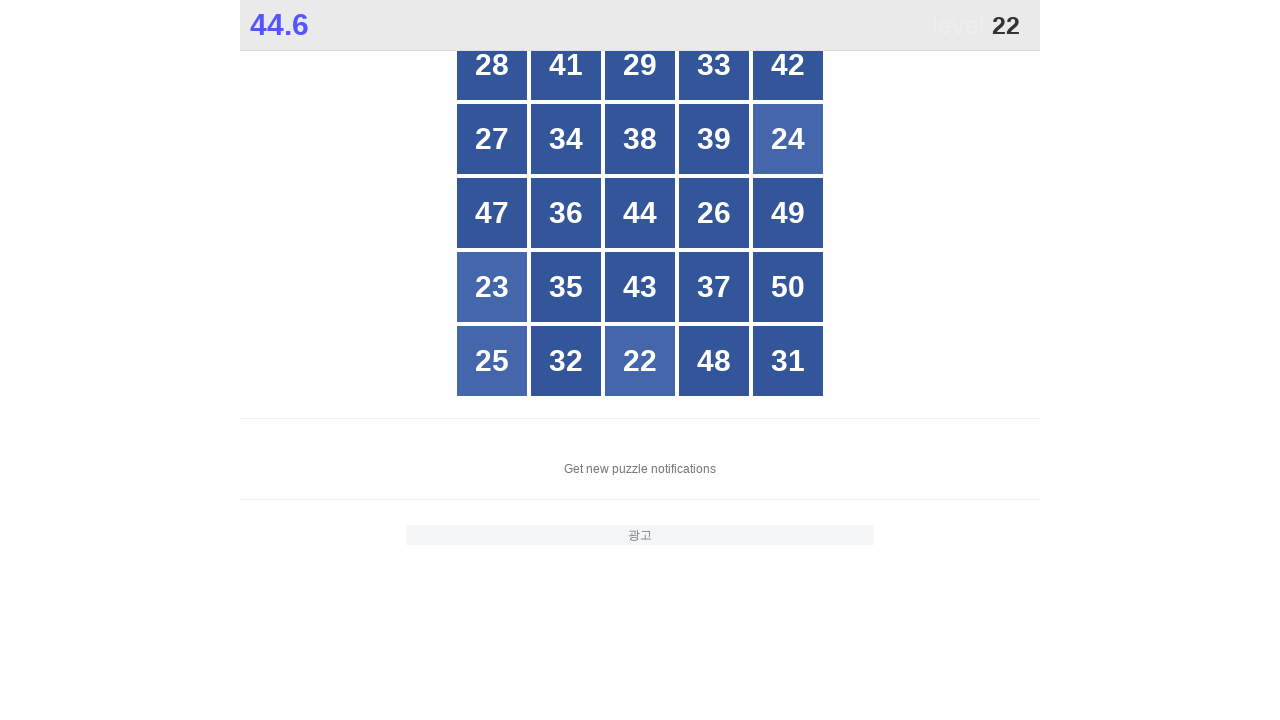

Retrieved button at index 1
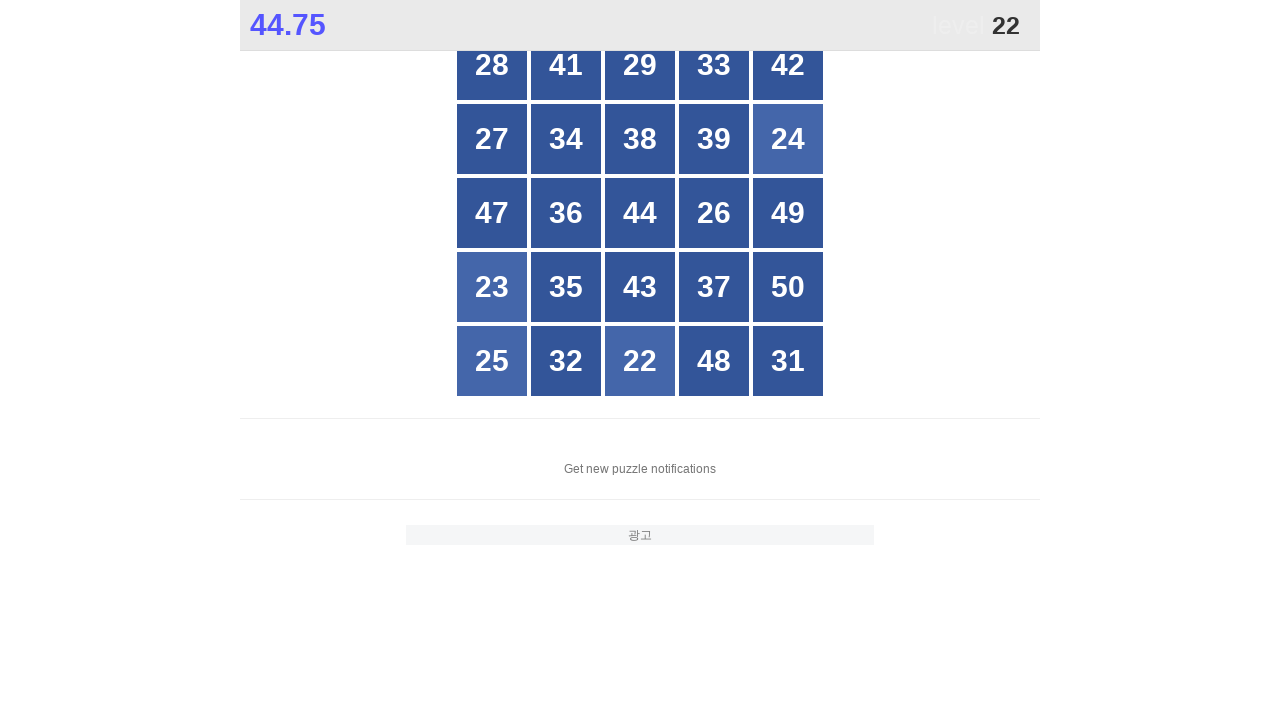

Retrieved button at index 2
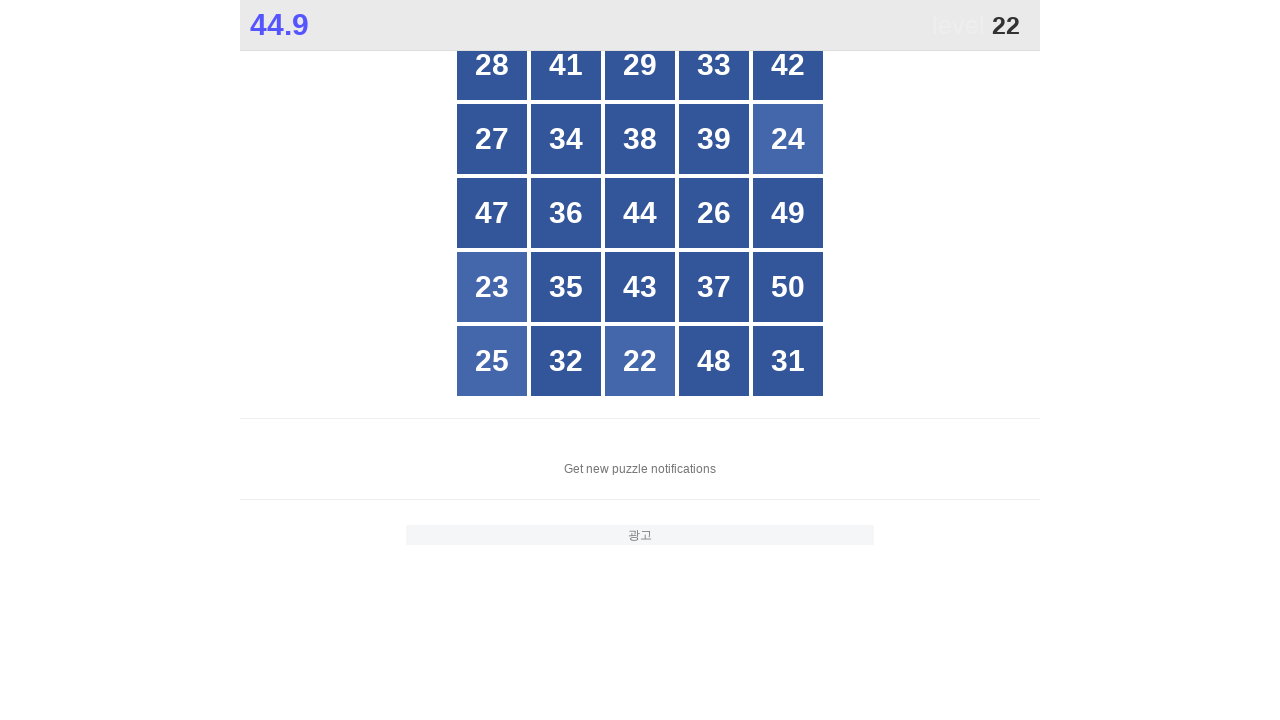

Retrieved button at index 3
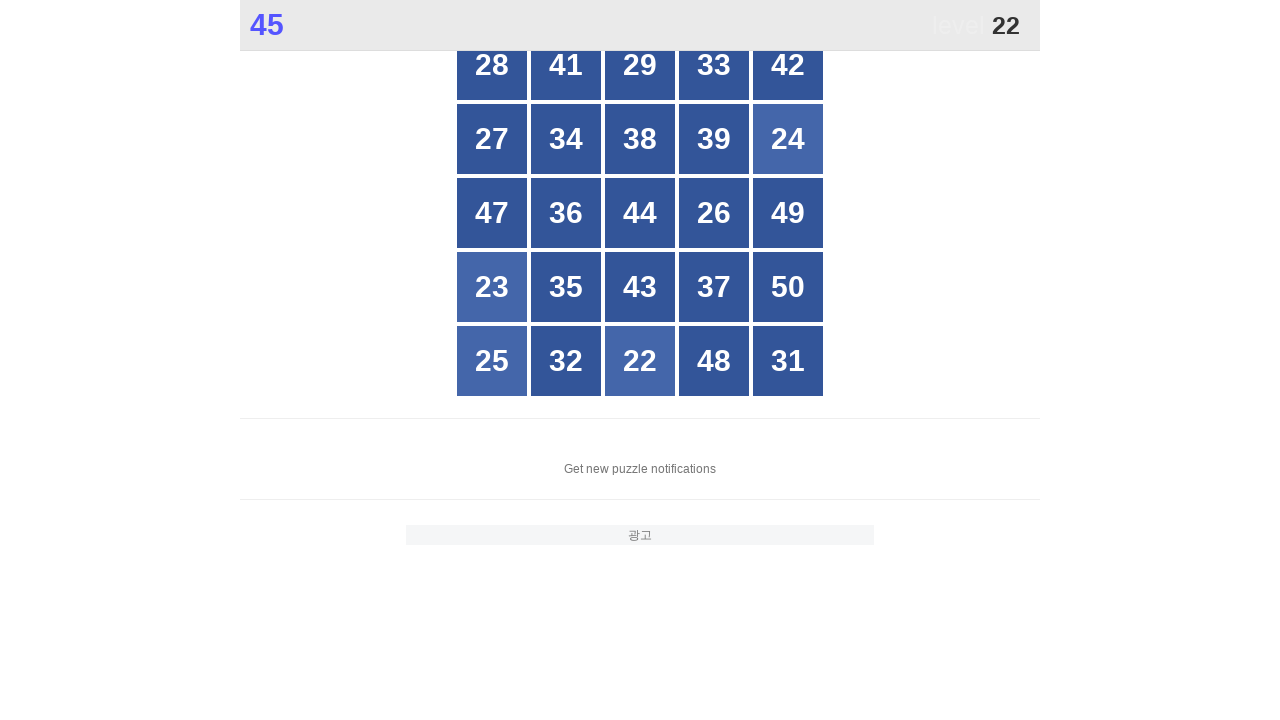

Retrieved button at index 4
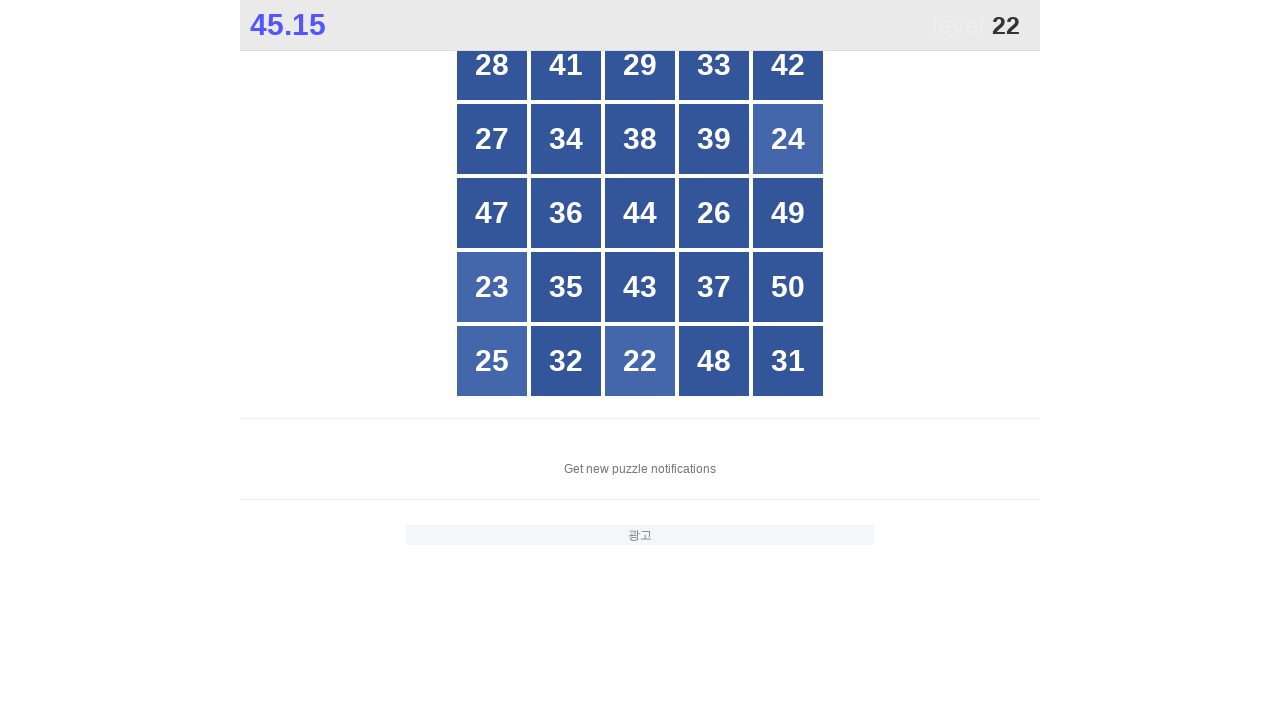

Retrieved button at index 5
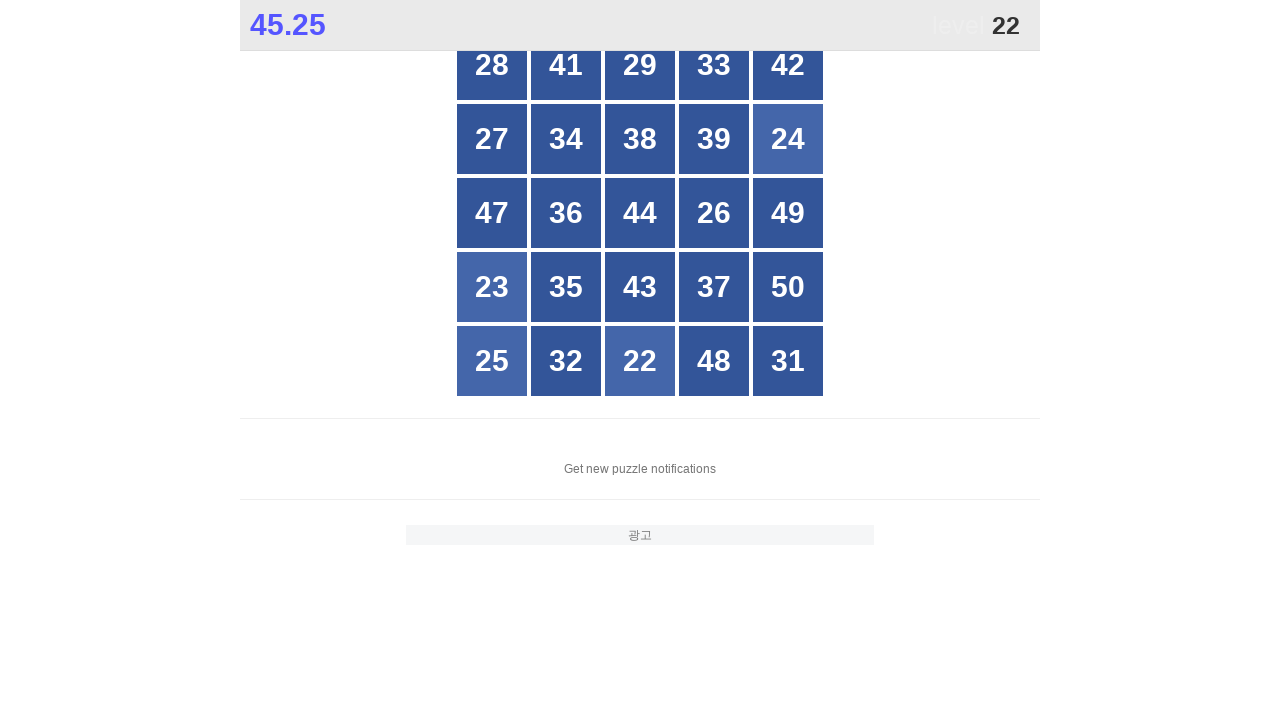

Retrieved button at index 6
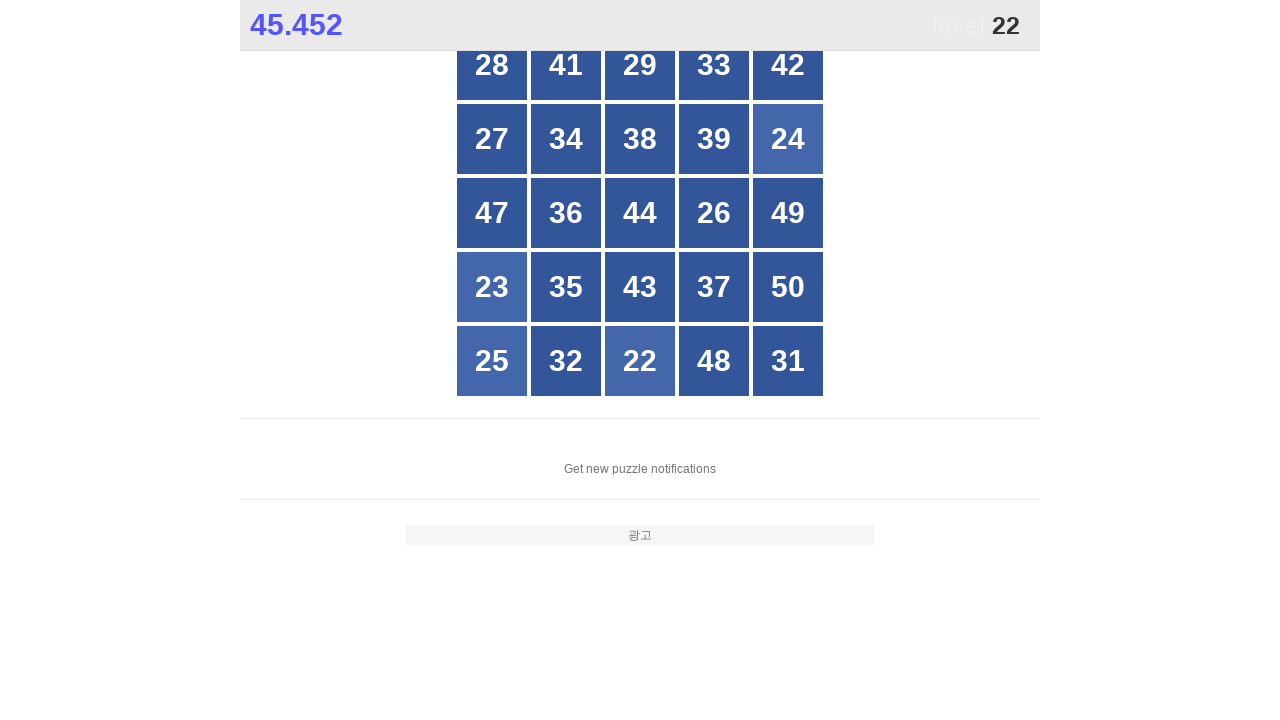

Retrieved button at index 7
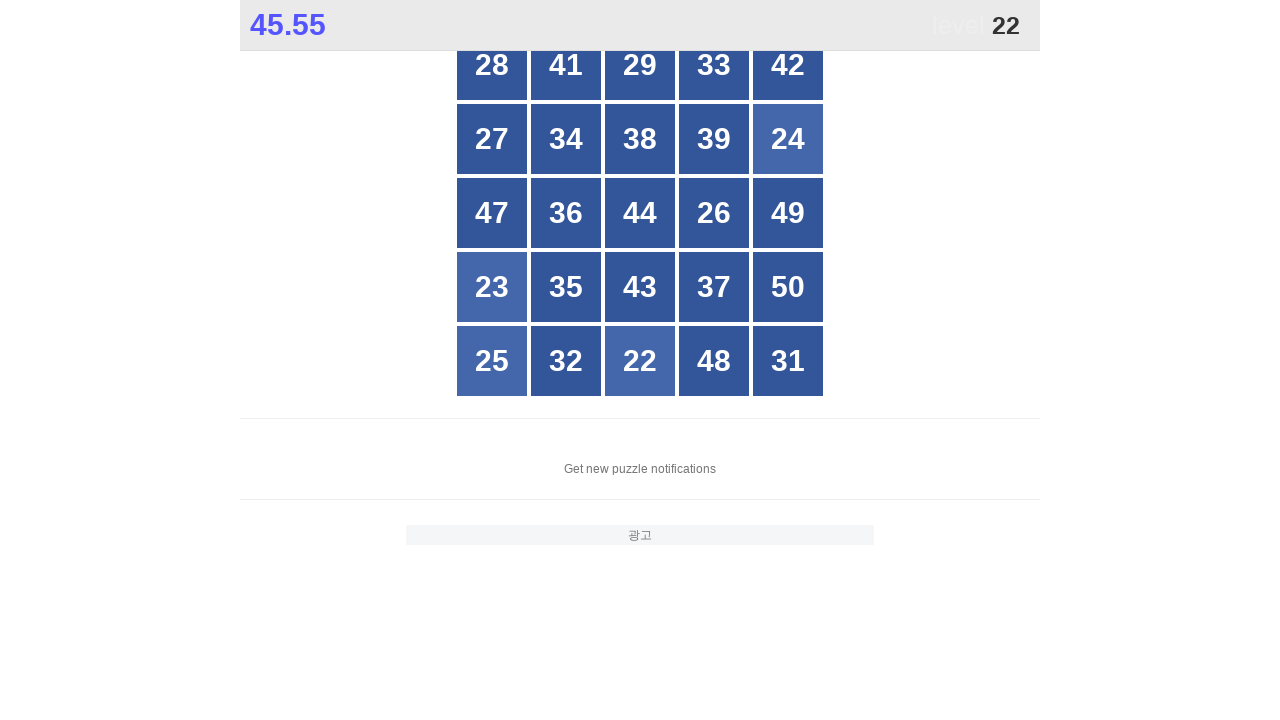

Retrieved button at index 8
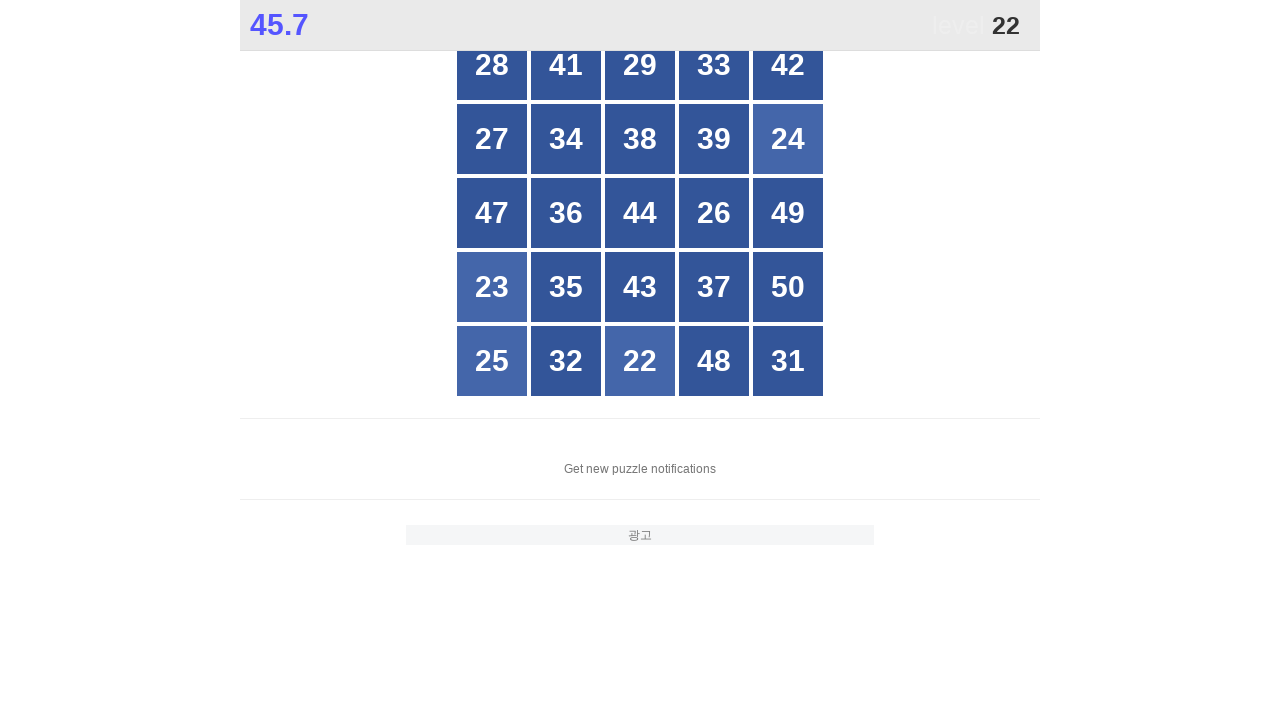

Retrieved button at index 9
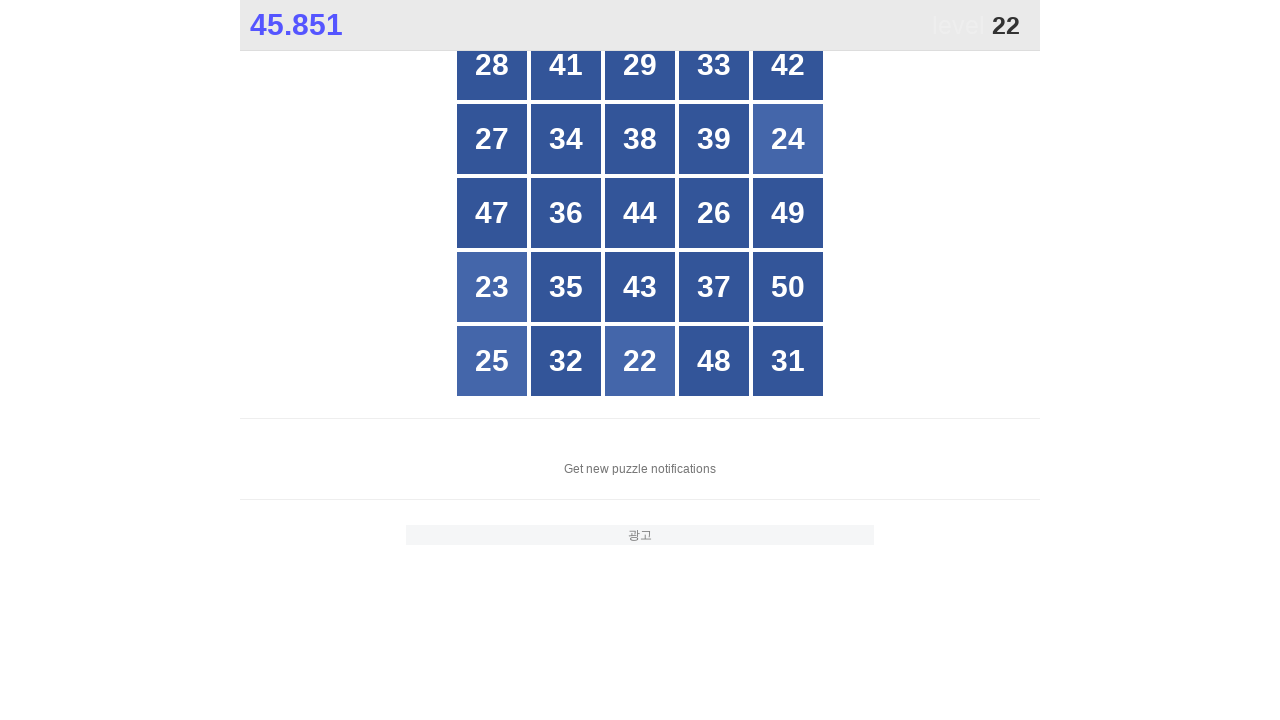

Retrieved button at index 10
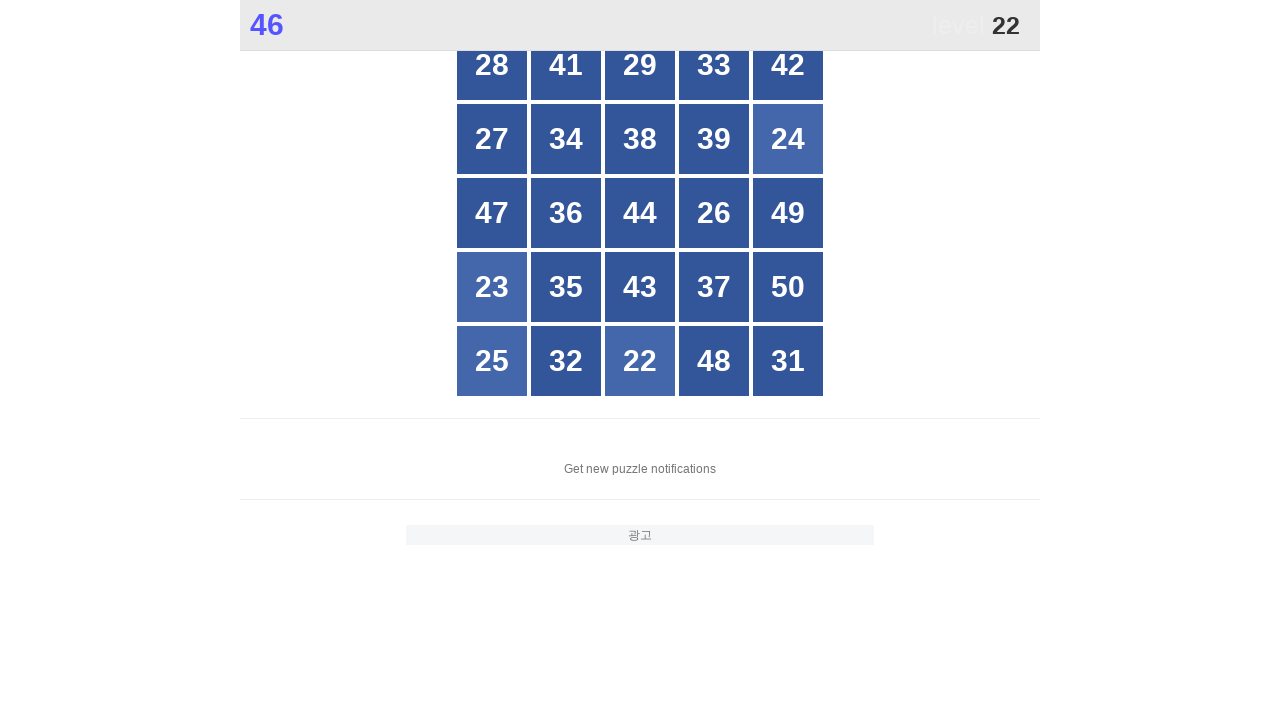

Retrieved button at index 11
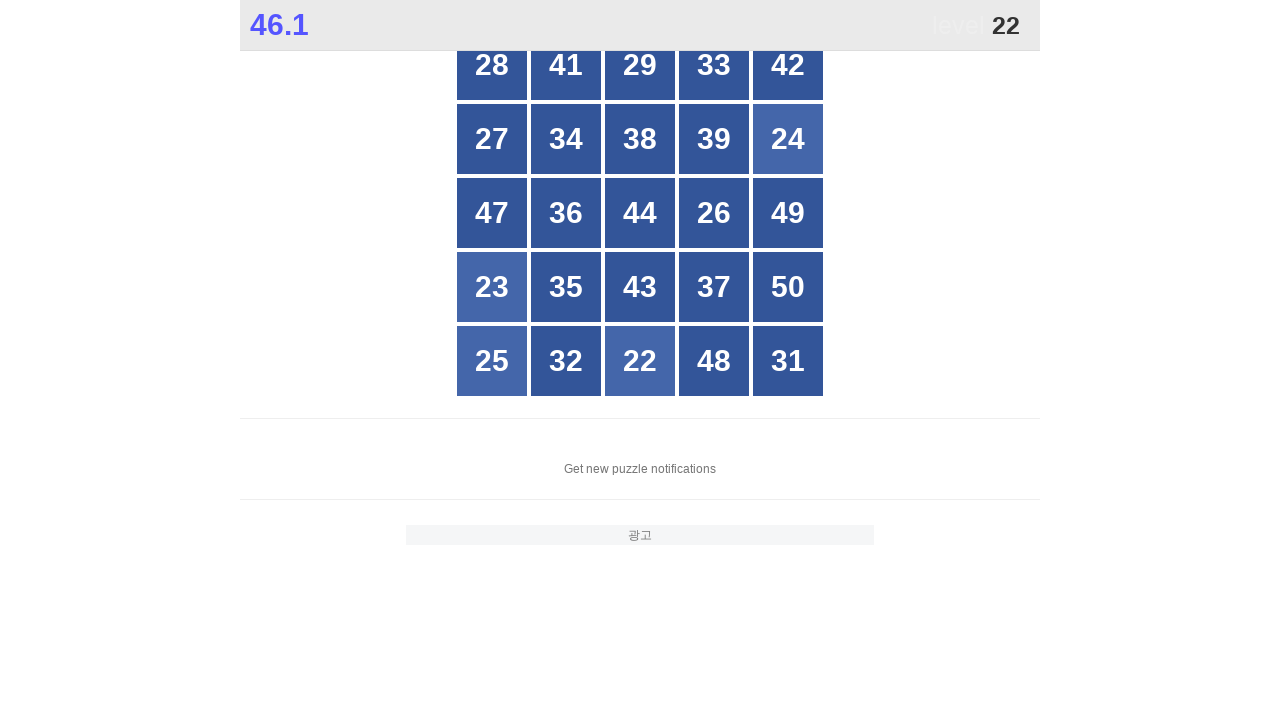

Retrieved button at index 12
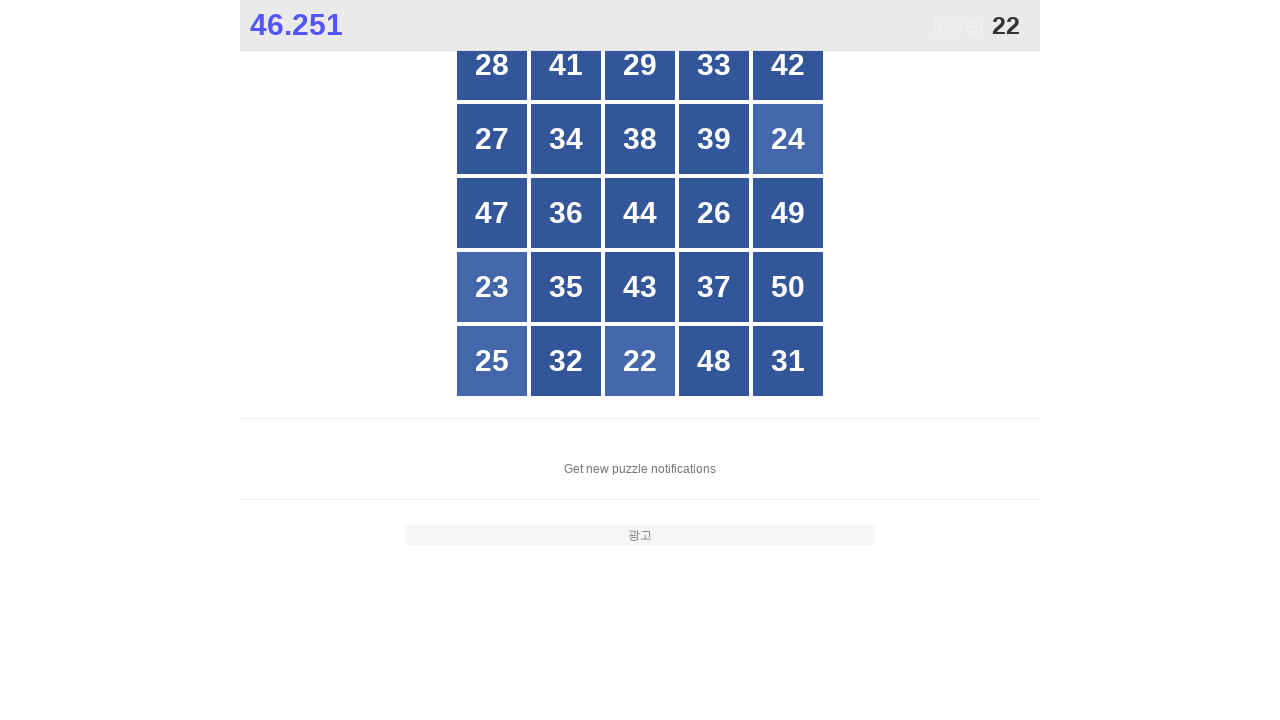

Retrieved button at index 13
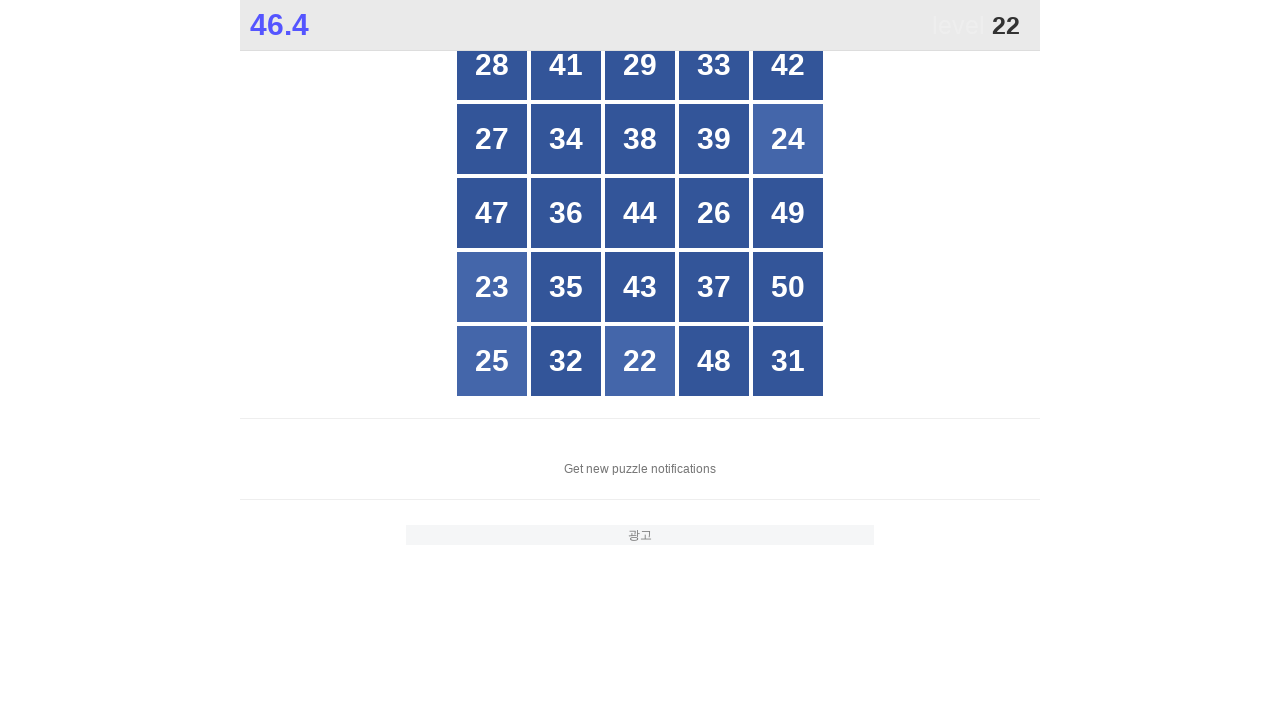

Retrieved button at index 14
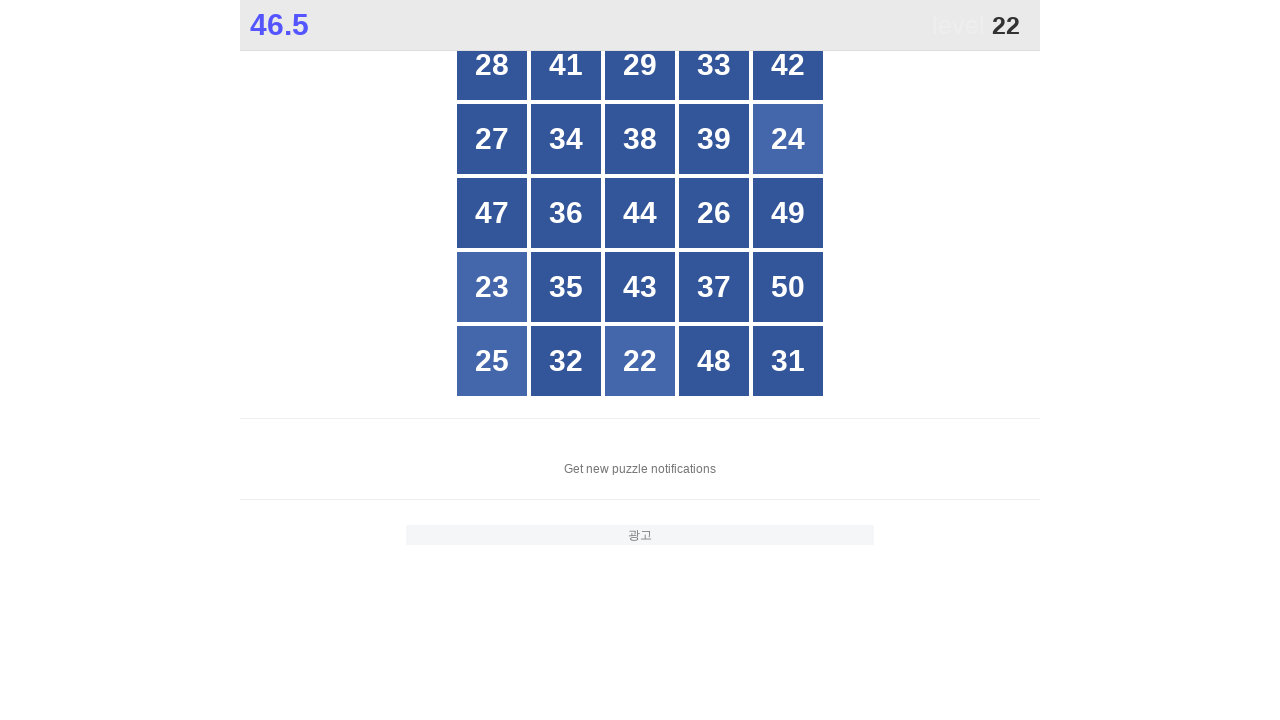

Retrieved button at index 15
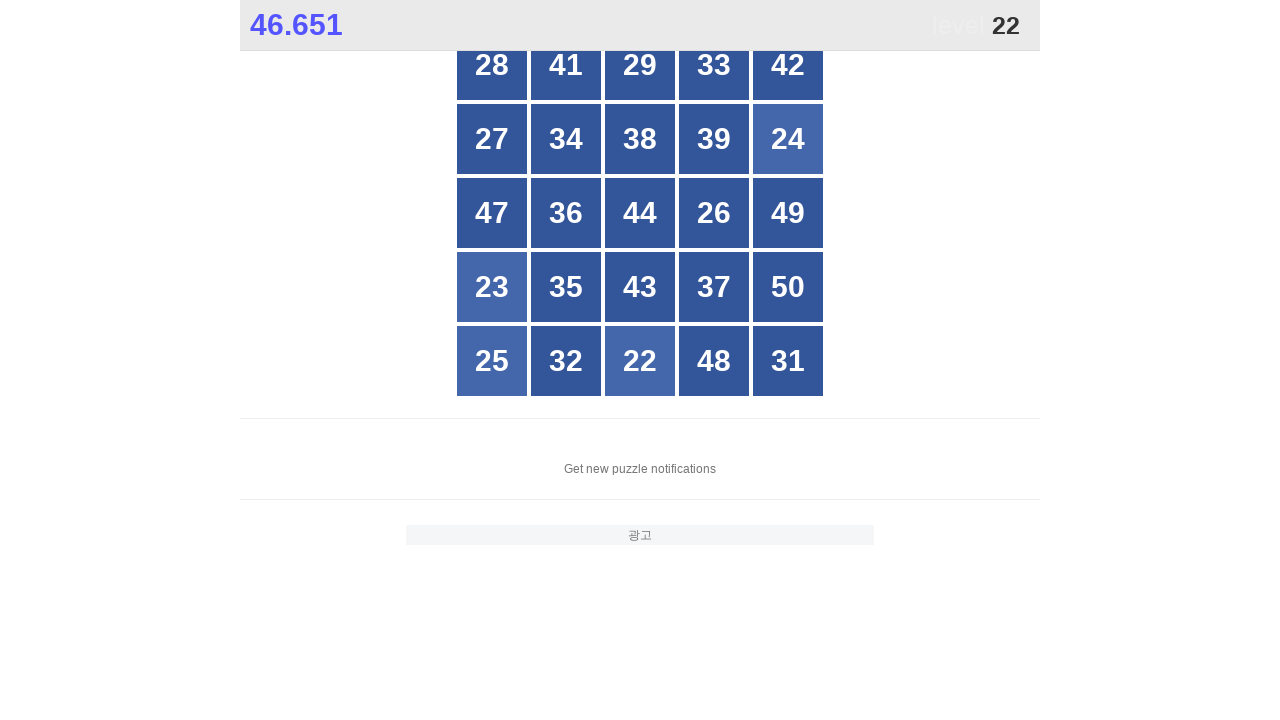

Retrieved button at index 16
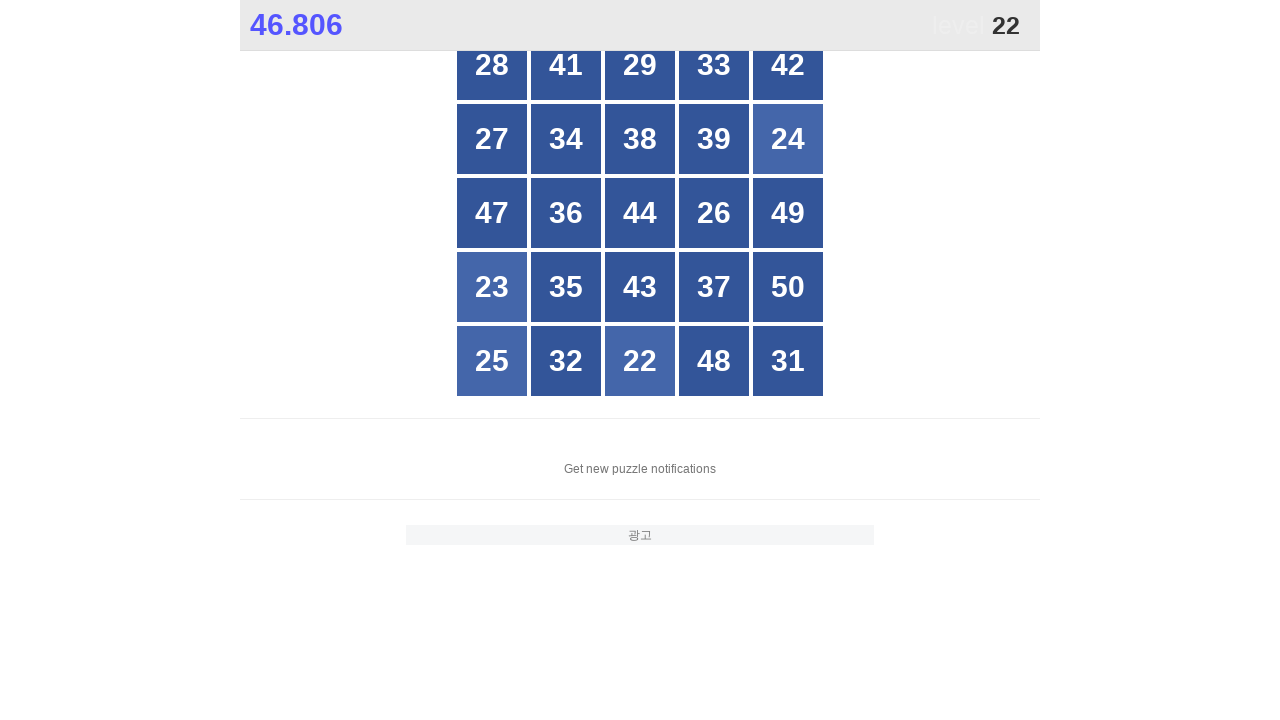

Retrieved button at index 17
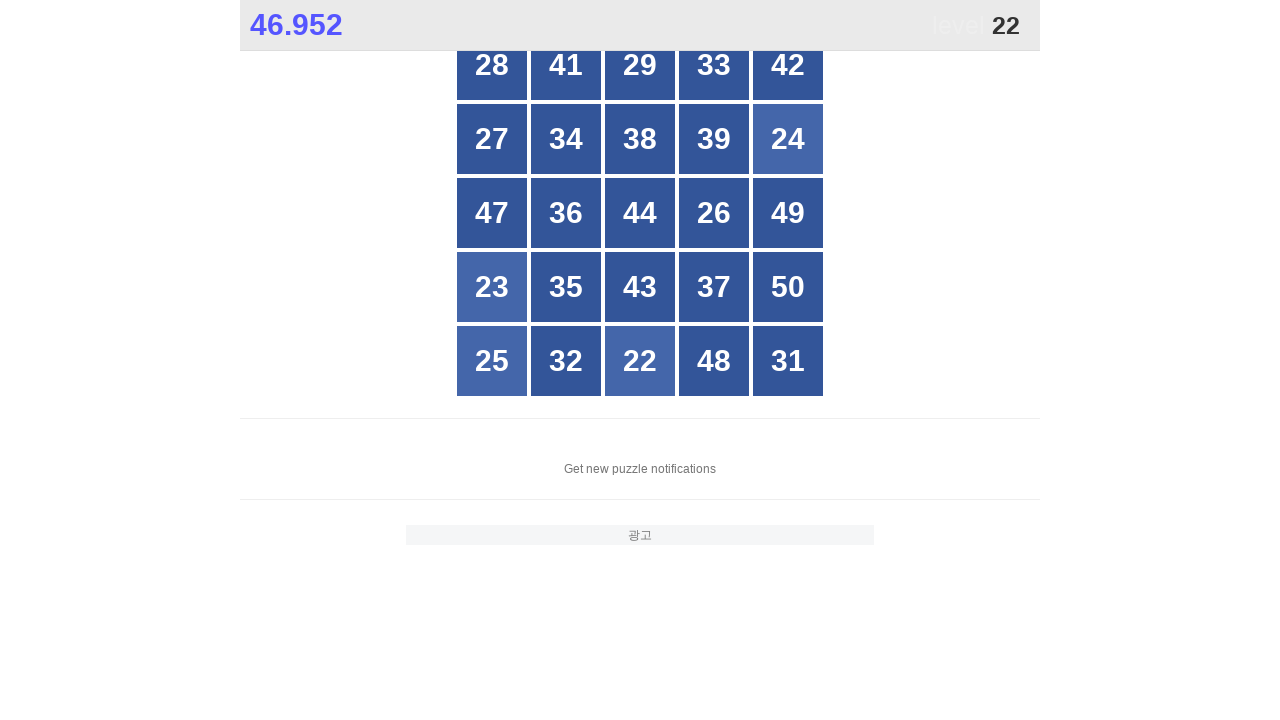

Retrieved button at index 18
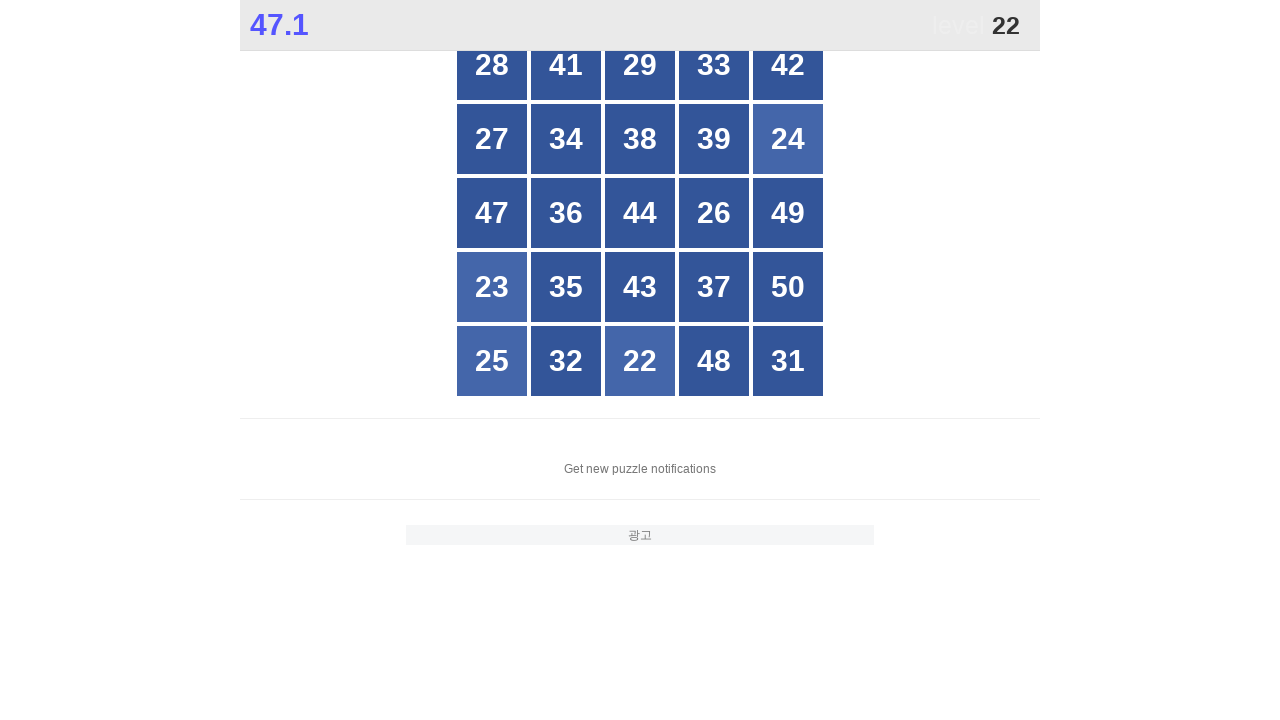

Retrieved button at index 19
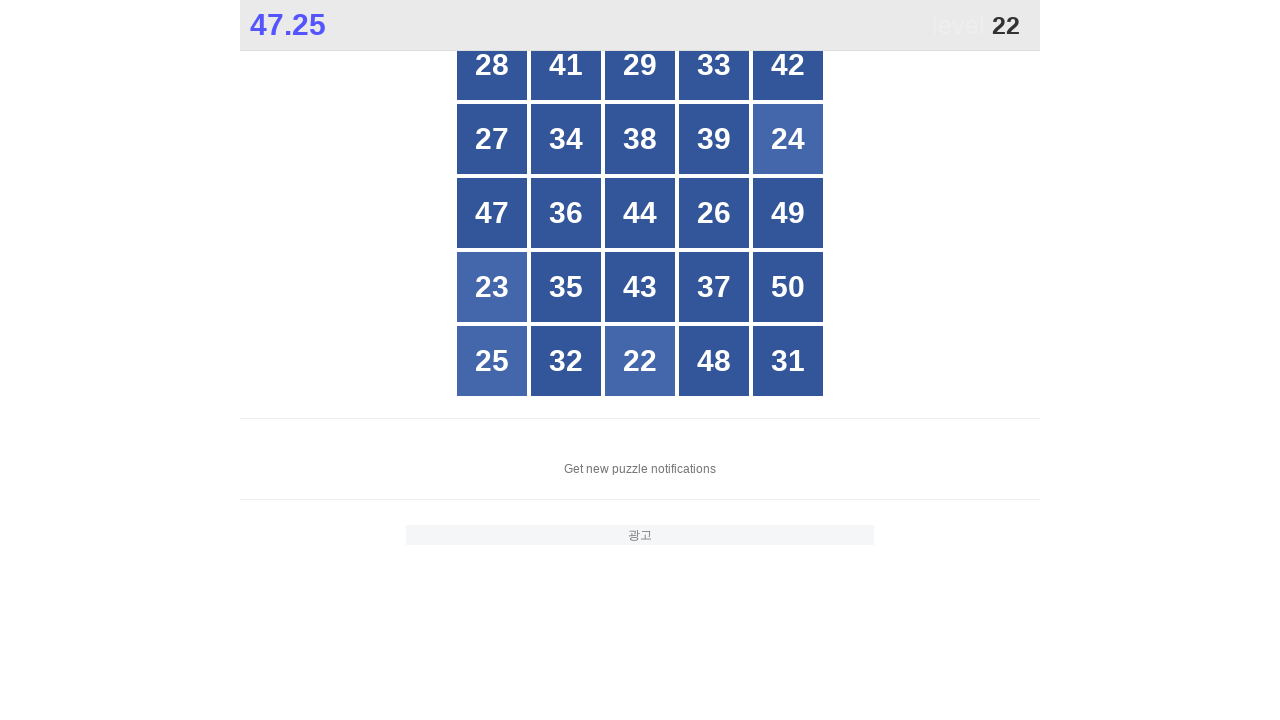

Retrieved button at index 20
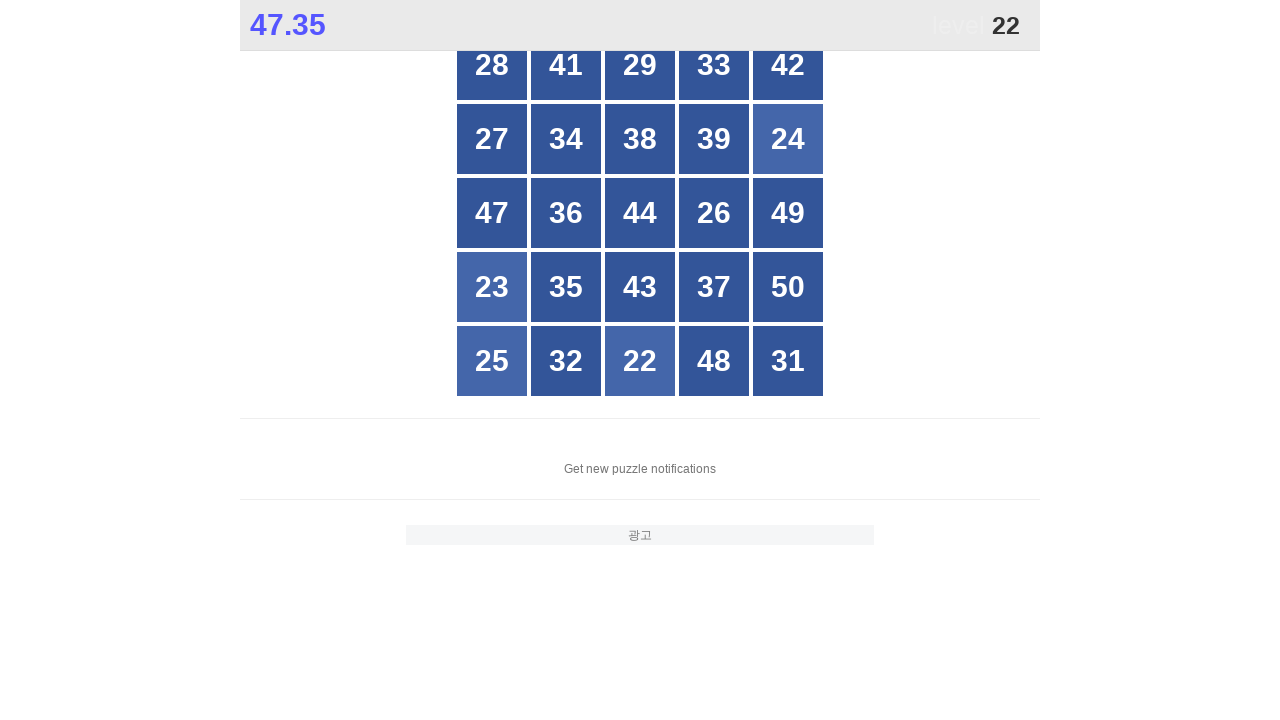

Retrieved button at index 21
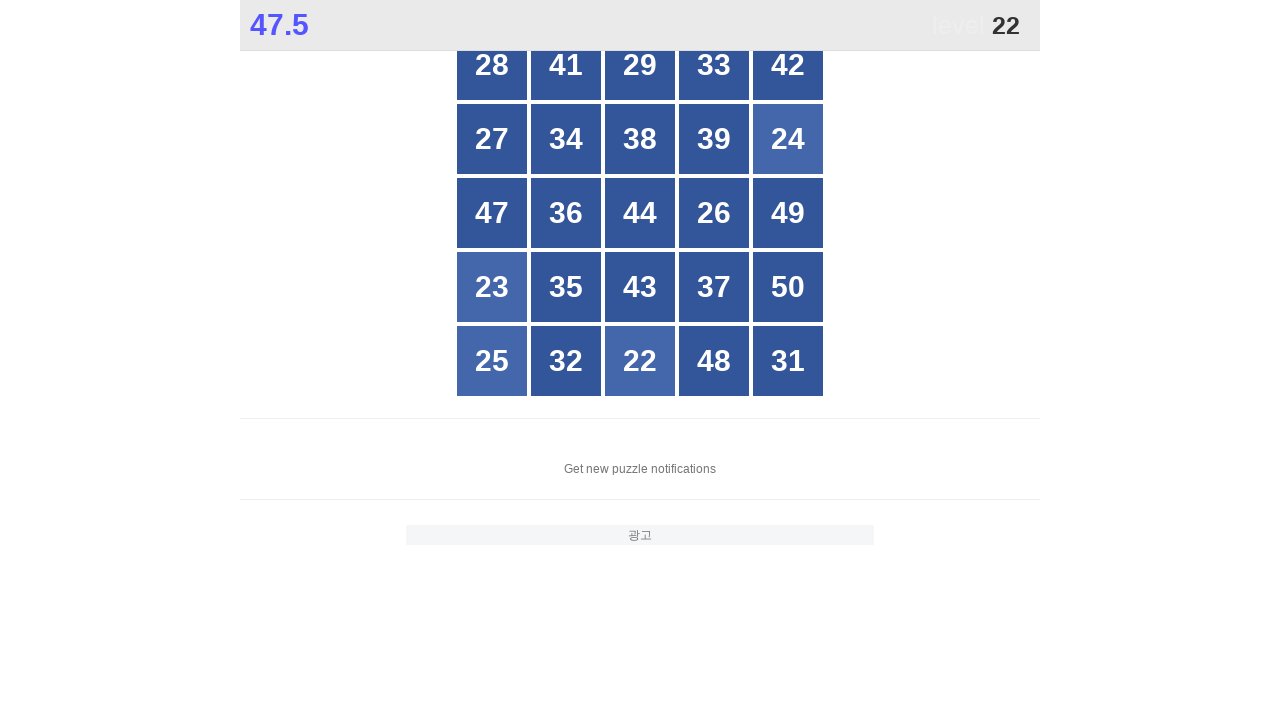

Retrieved button at index 22
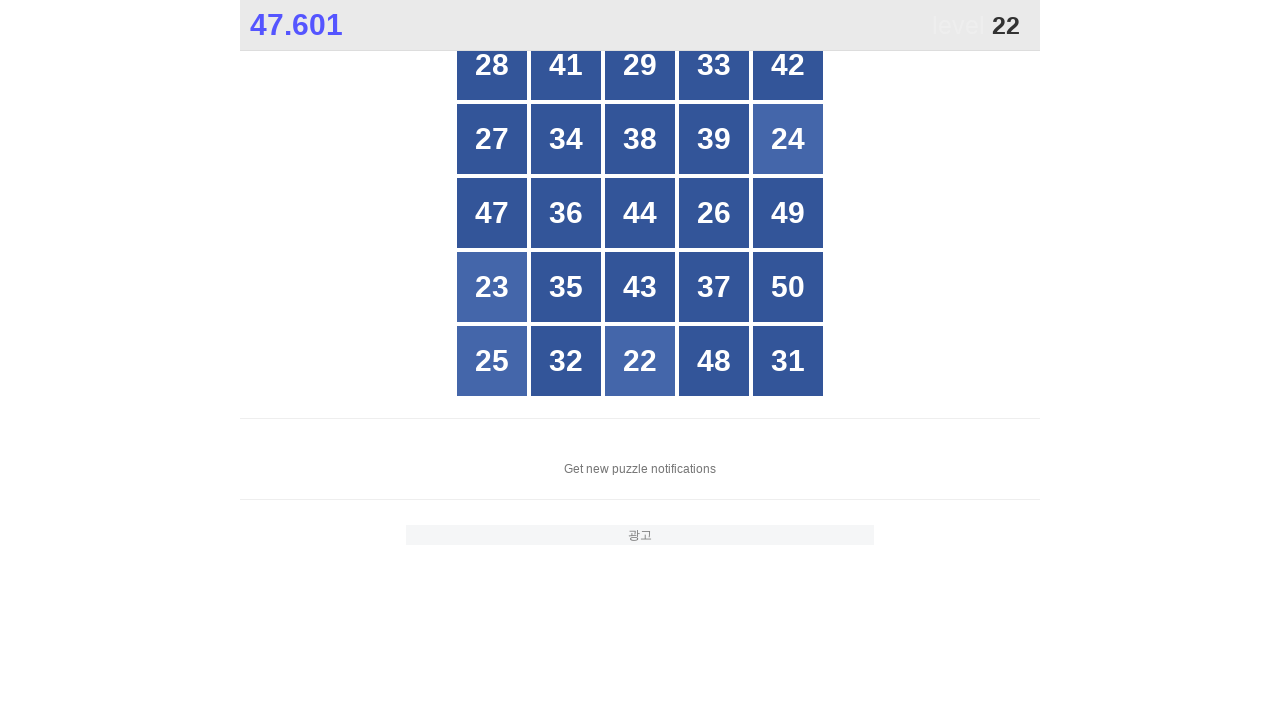

Clicked button with number 22 at (640, 361) on xpath=//*[@id="grid"]/div >> nth=22
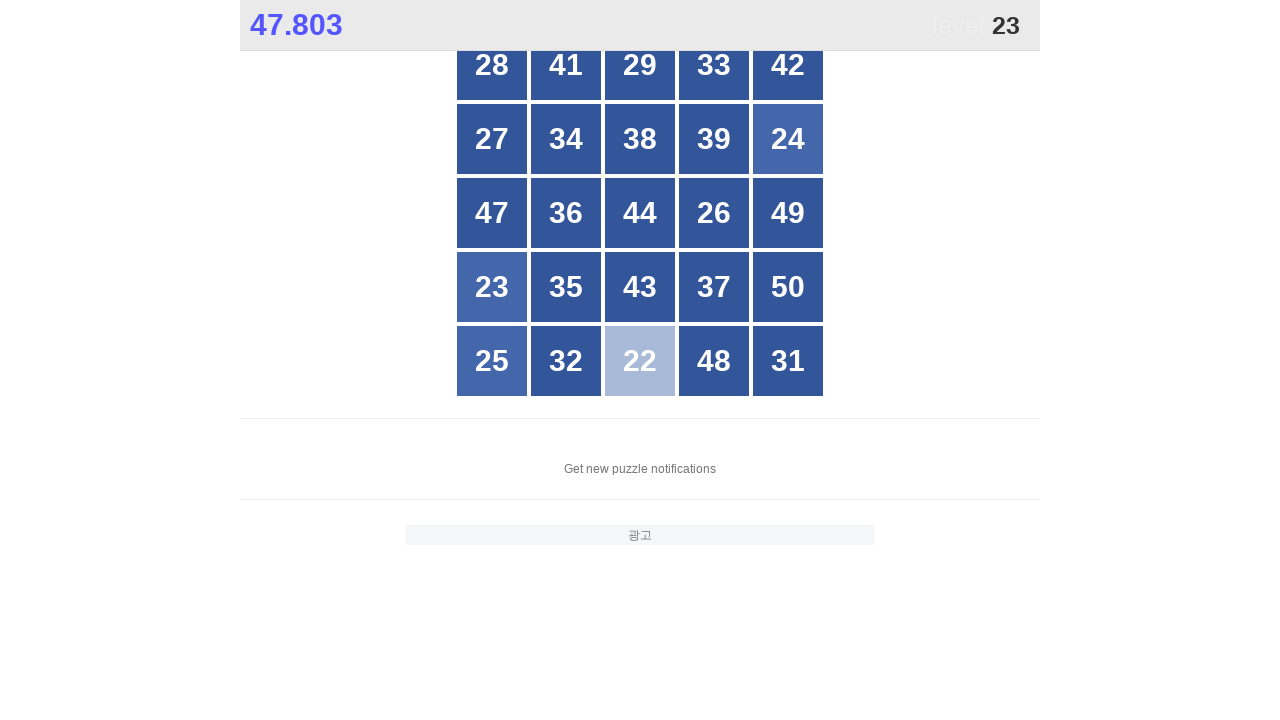

Located all button elements in grid for finding number 23
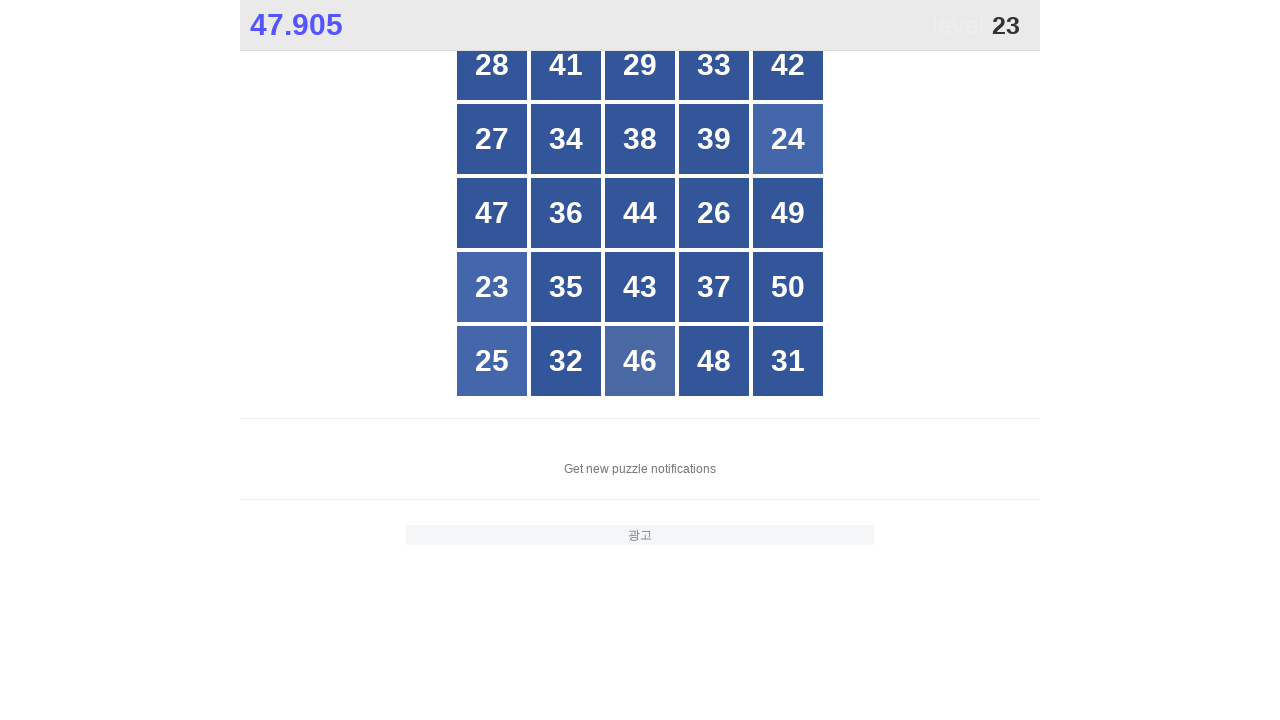

Counted 25 buttons in grid
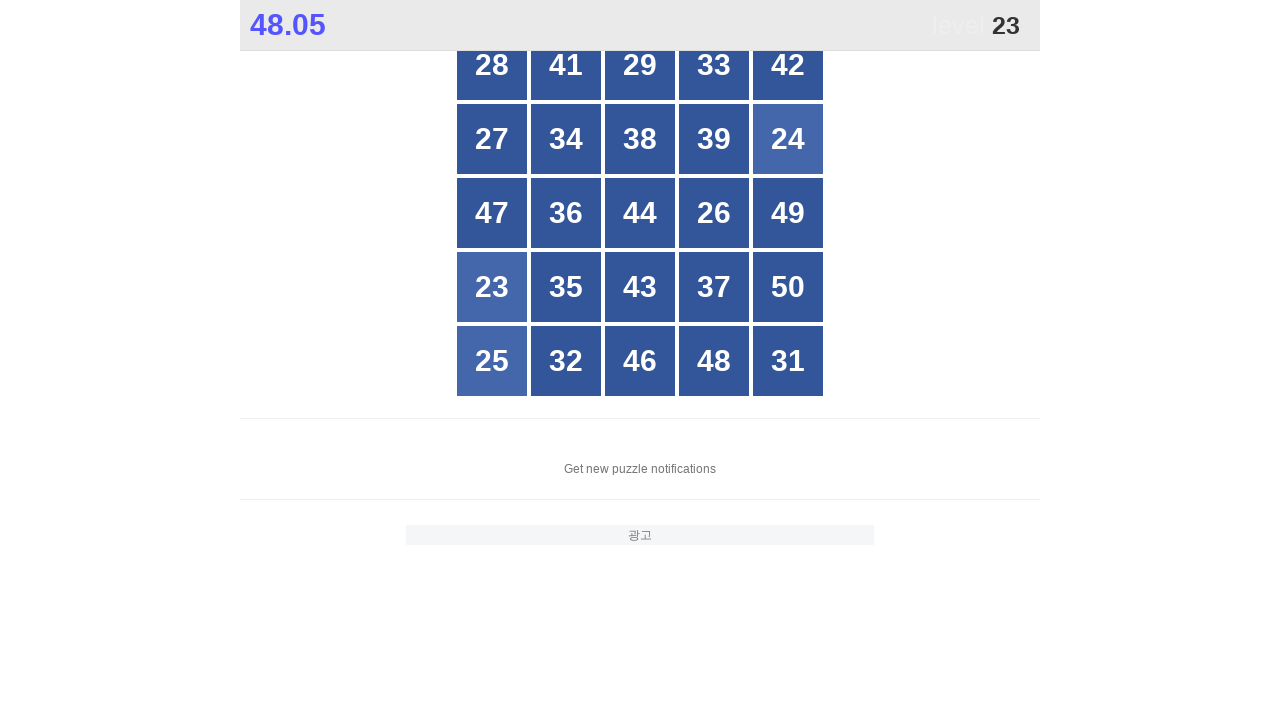

Retrieved button at index 0
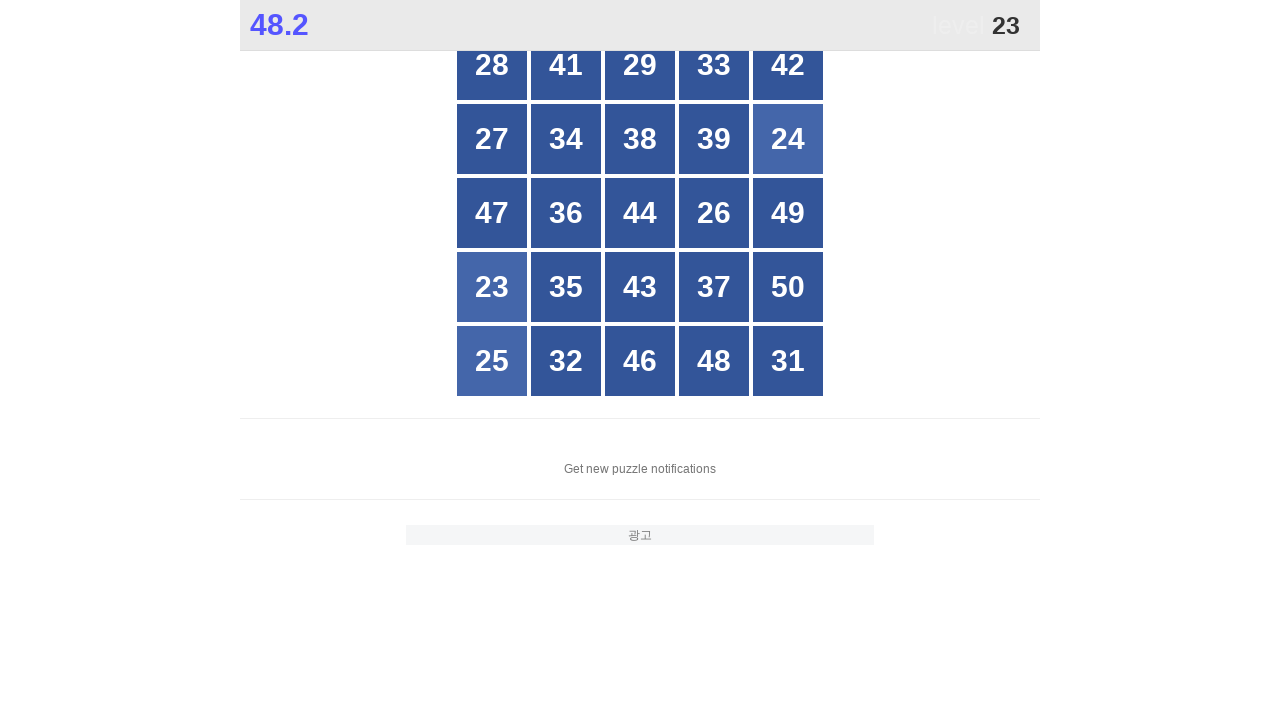

Retrieved button at index 1
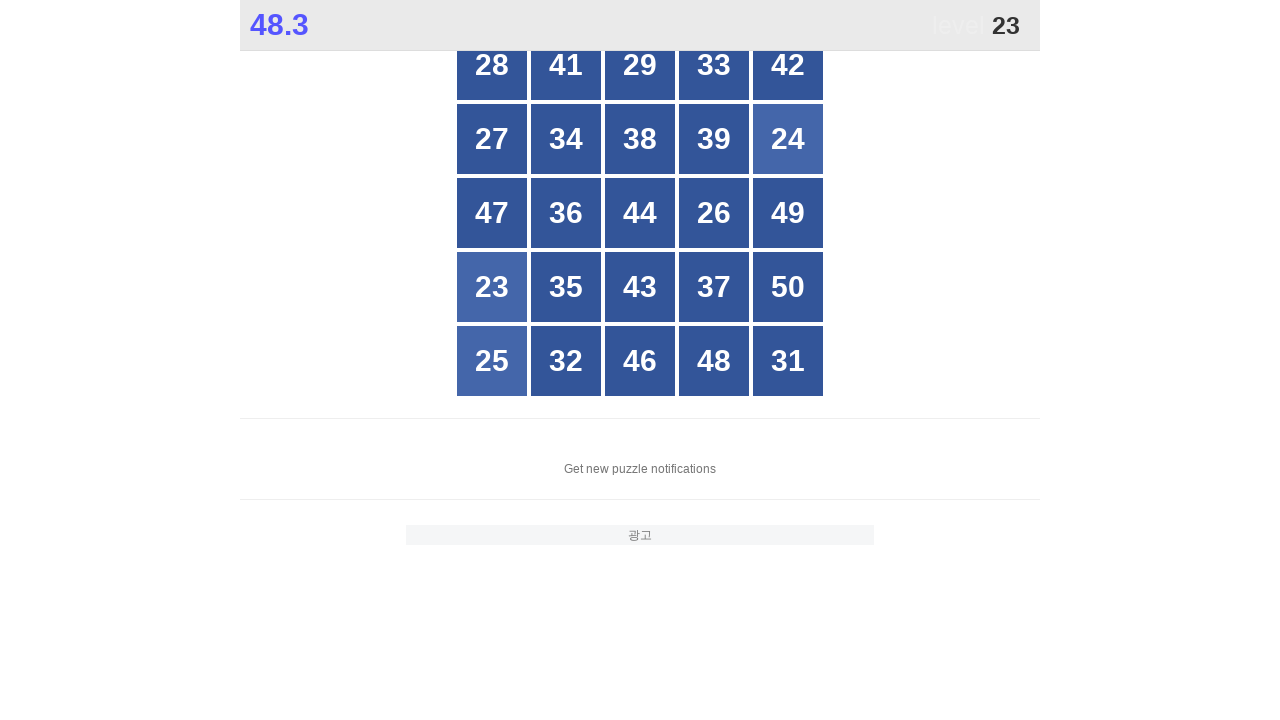

Retrieved button at index 2
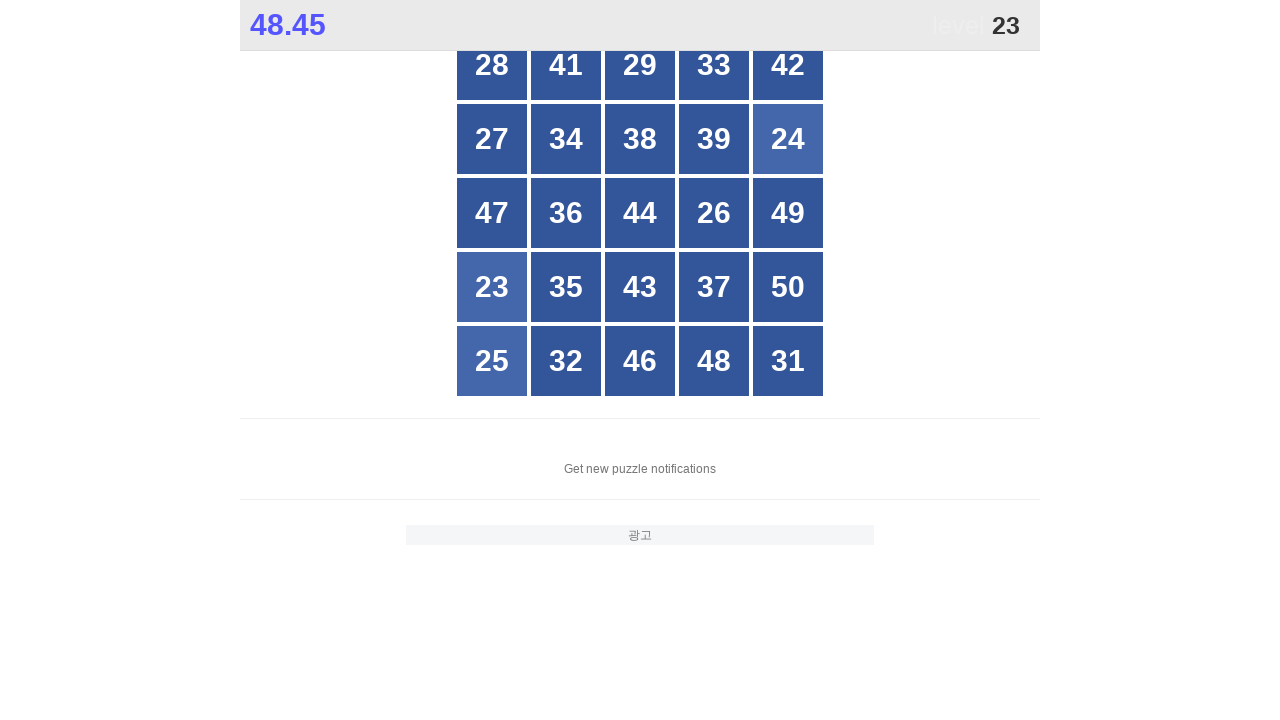

Retrieved button at index 3
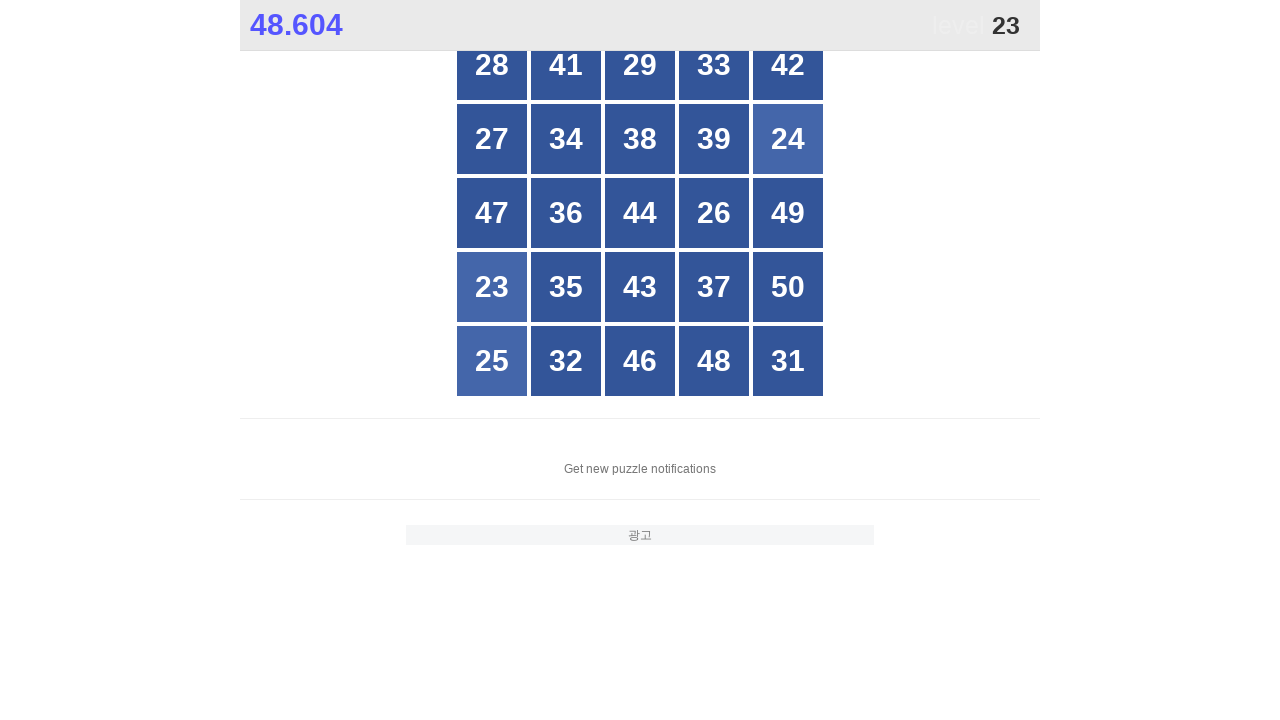

Retrieved button at index 4
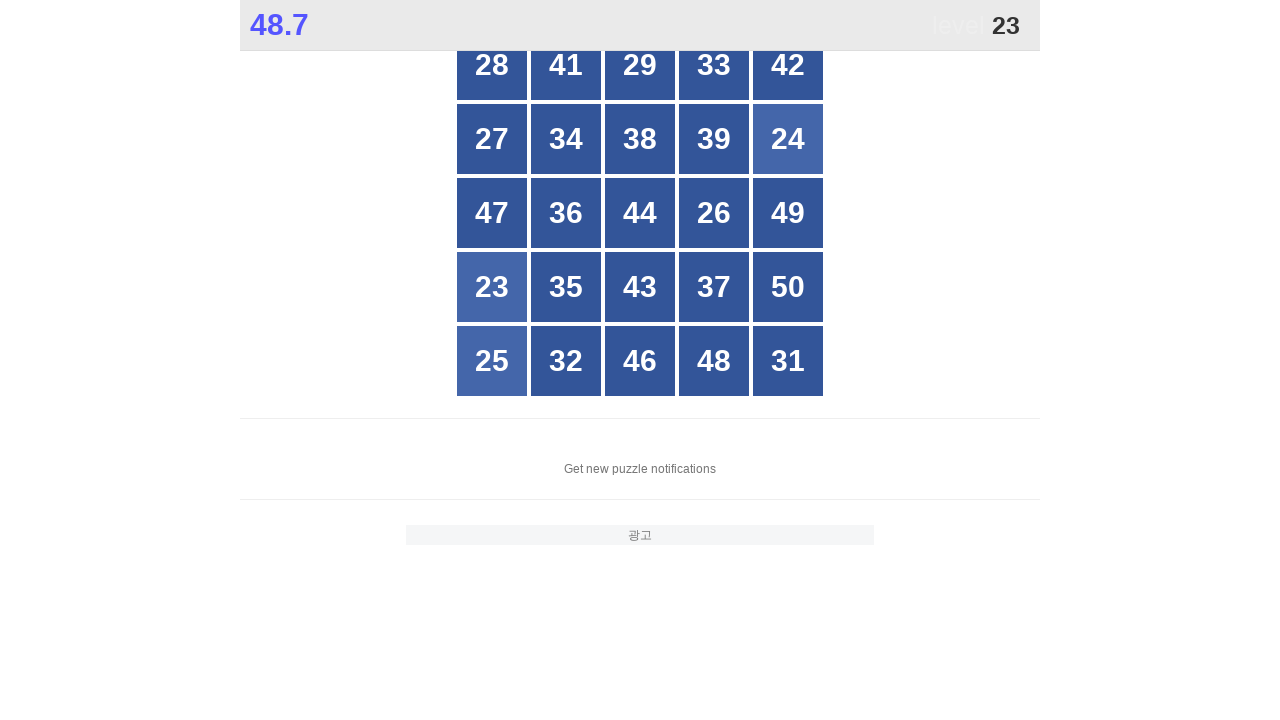

Retrieved button at index 5
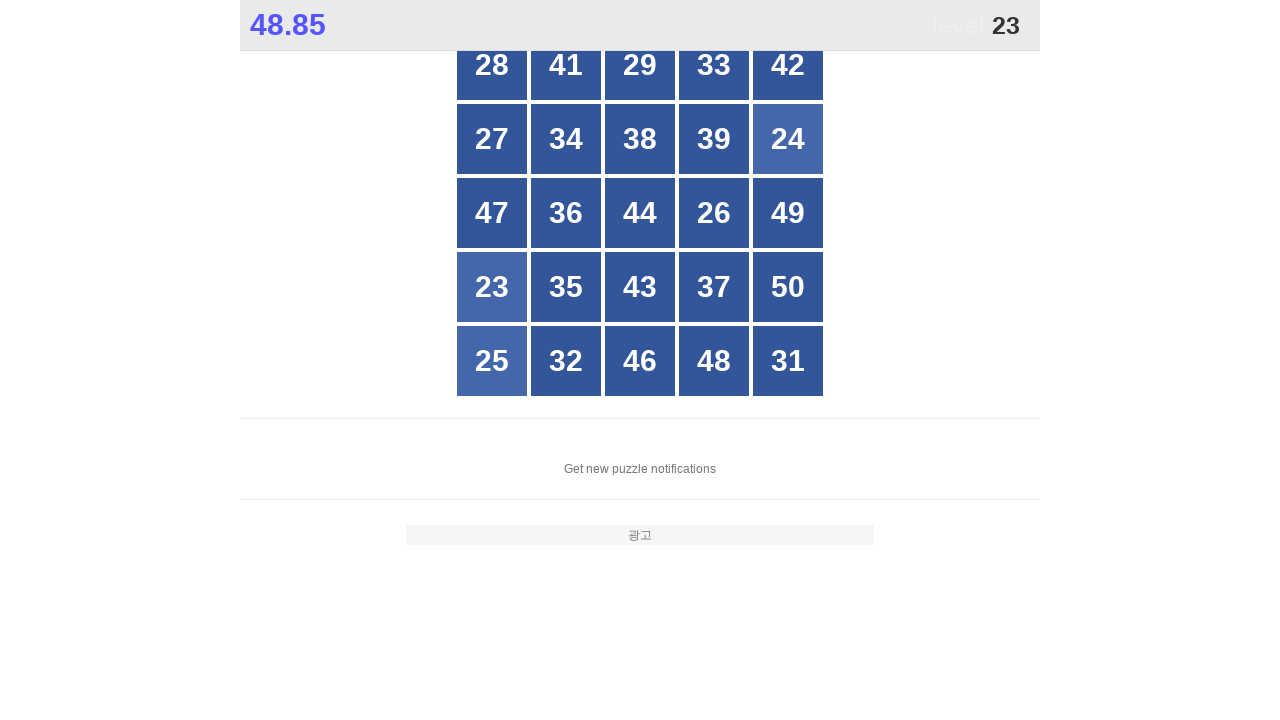

Retrieved button at index 6
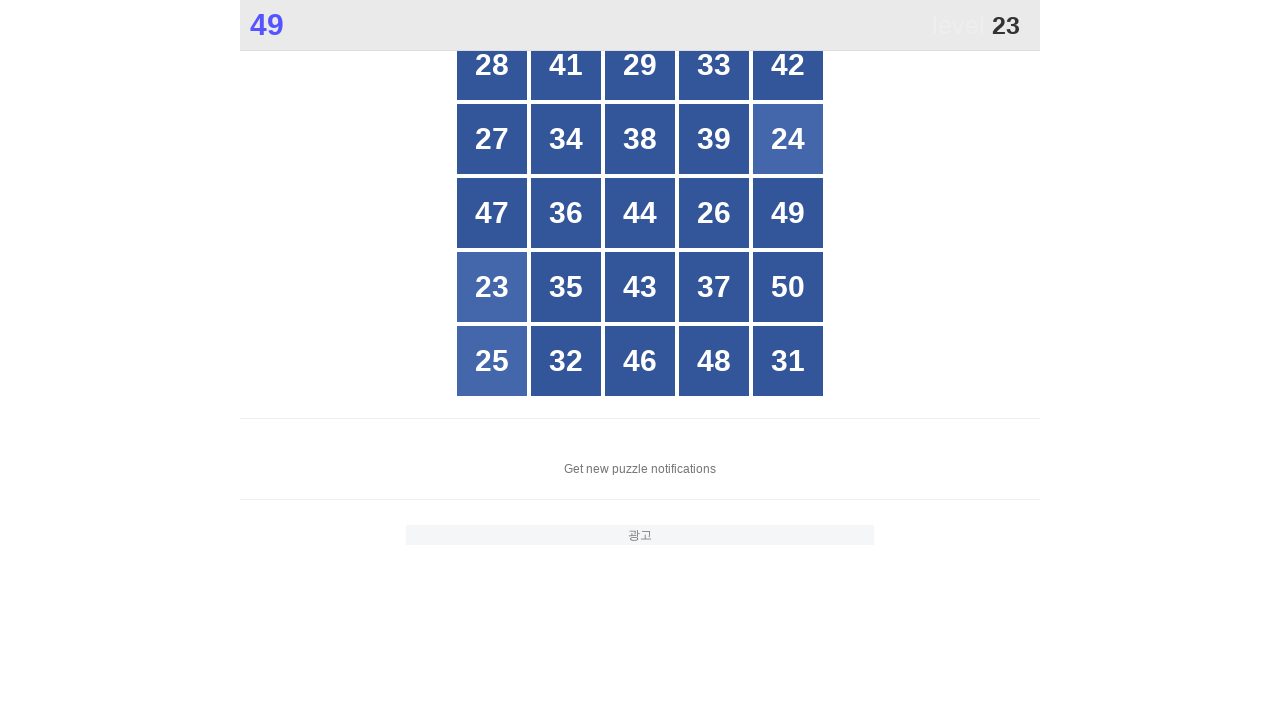

Retrieved button at index 7
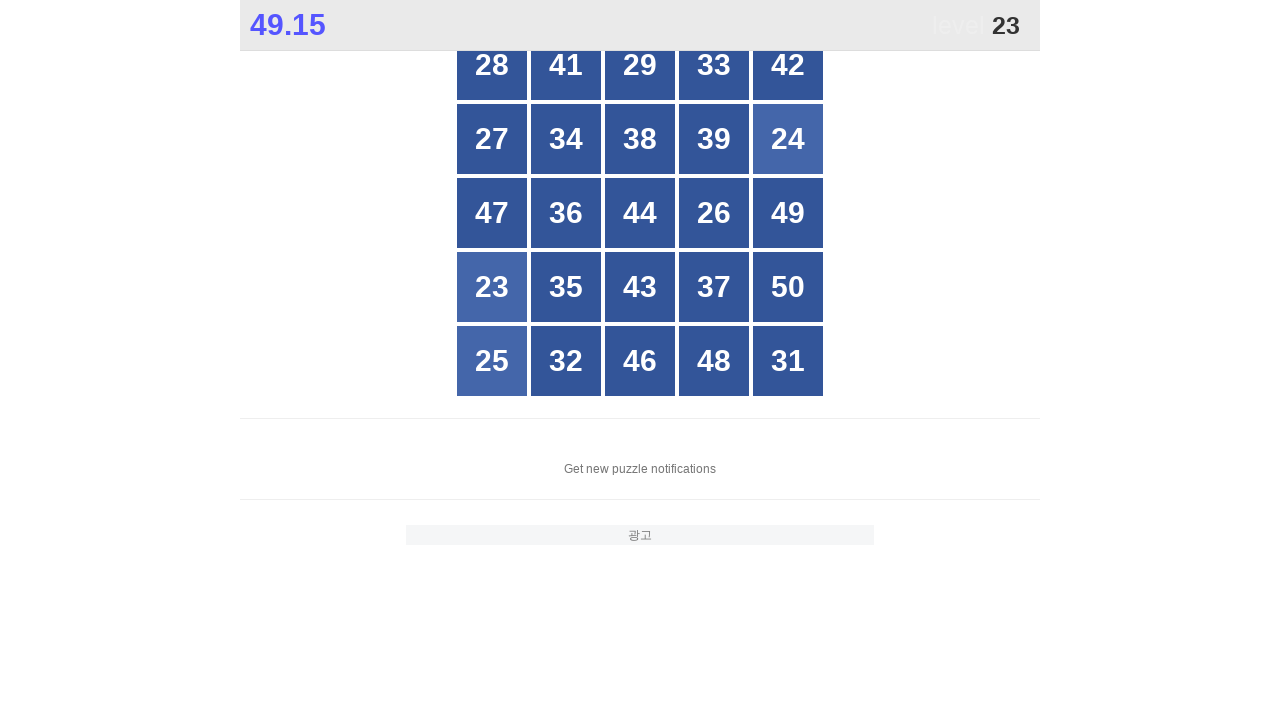

Retrieved button at index 8
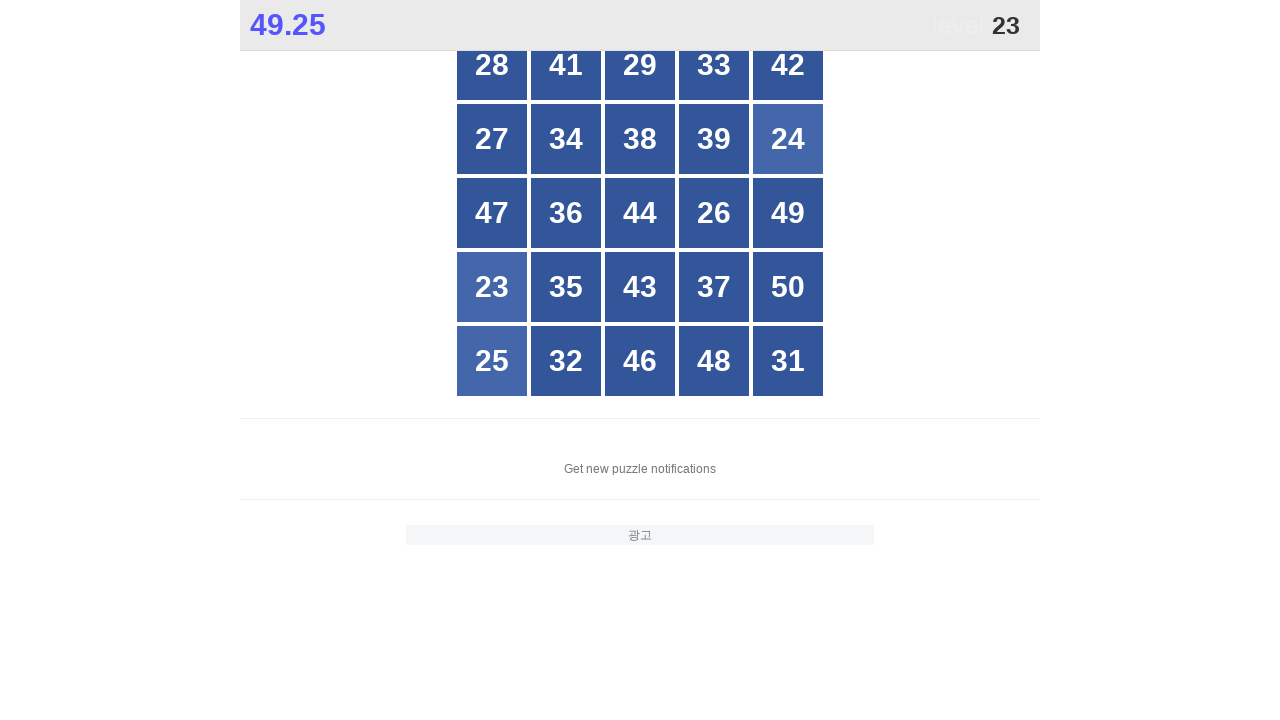

Retrieved button at index 9
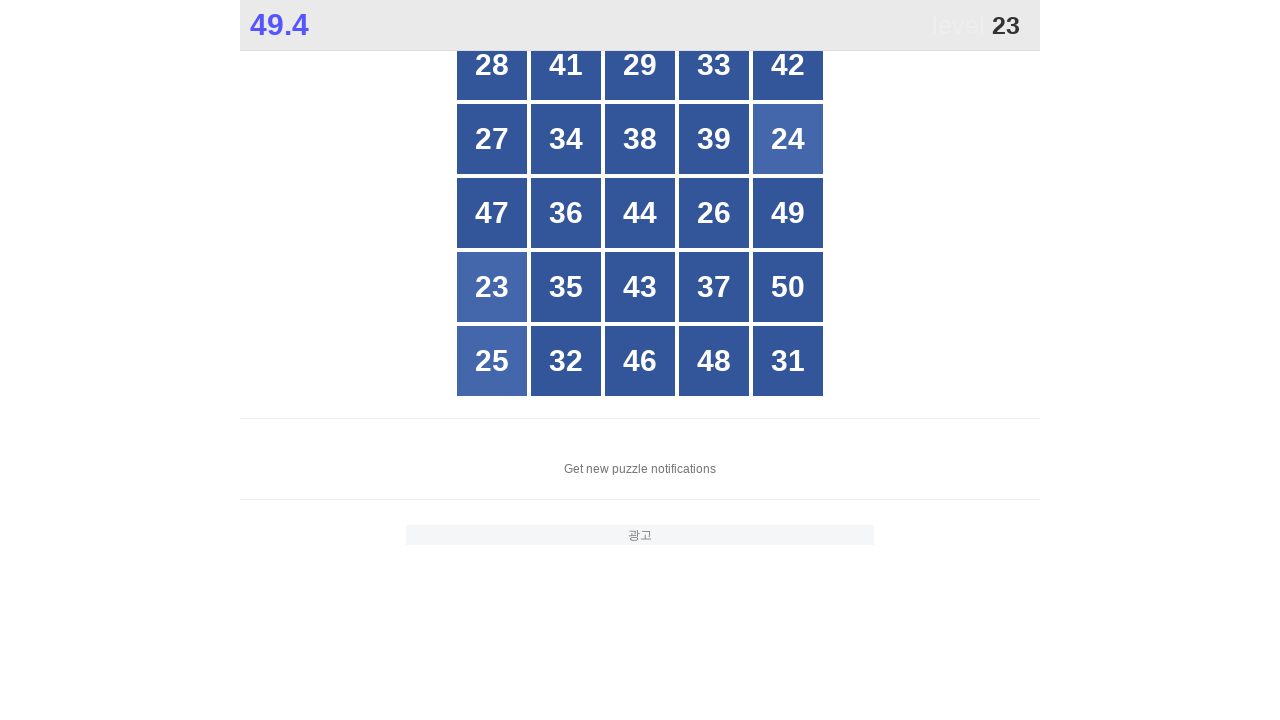

Retrieved button at index 10
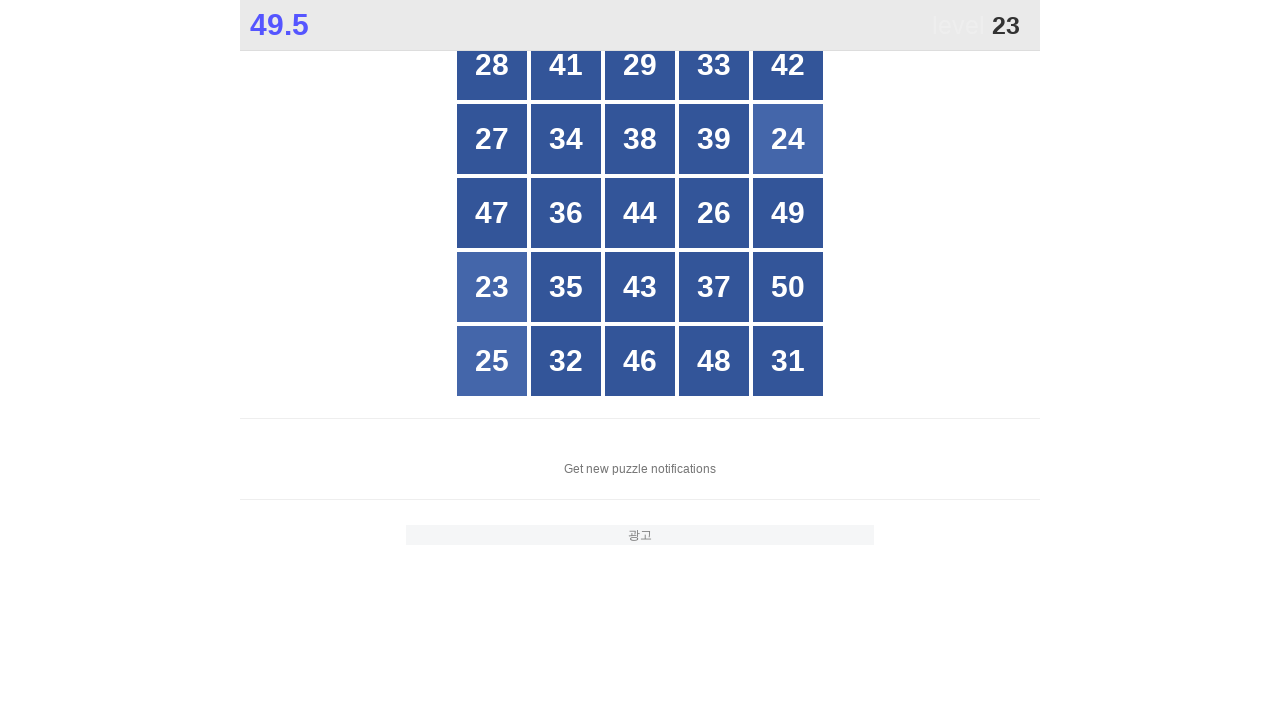

Retrieved button at index 11
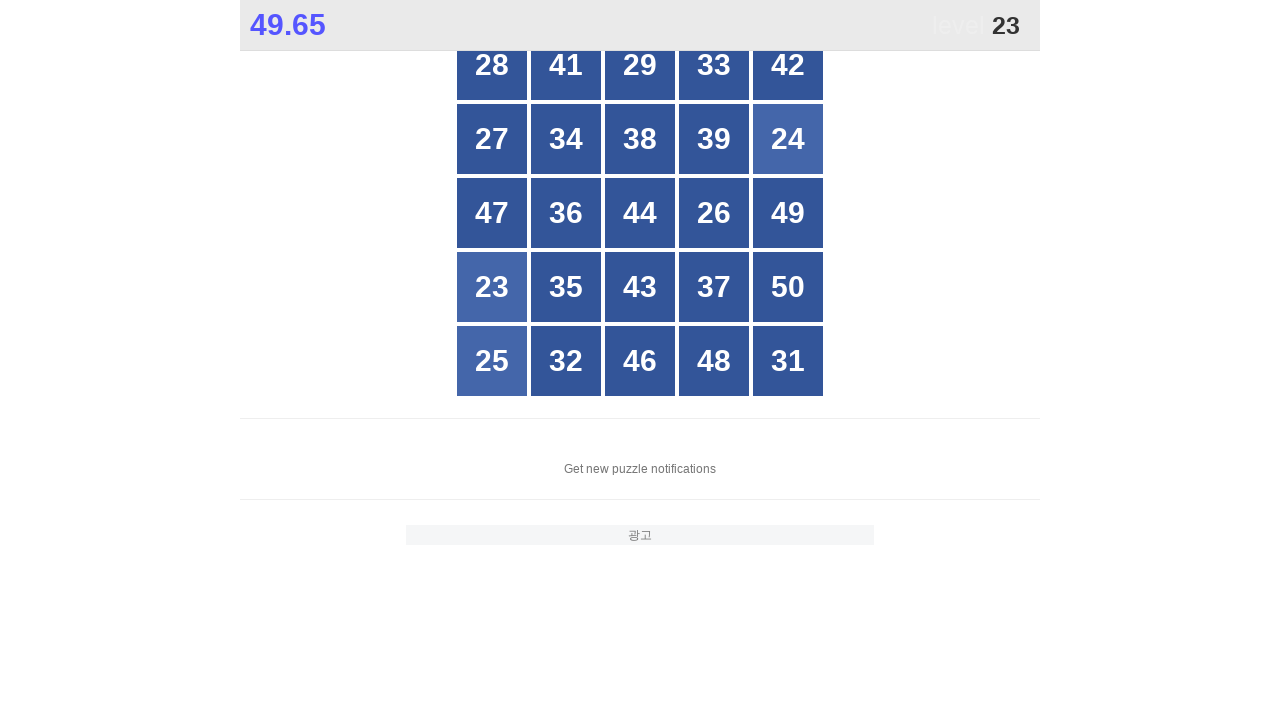

Retrieved button at index 12
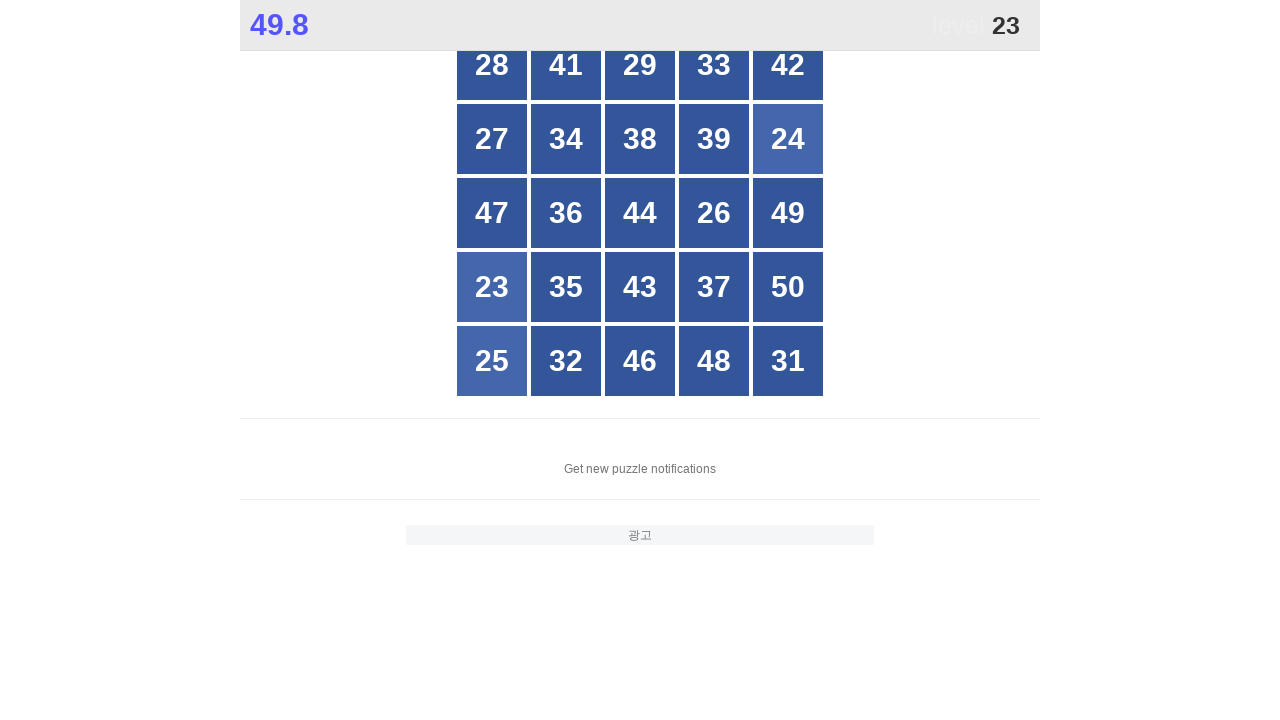

Retrieved button at index 13
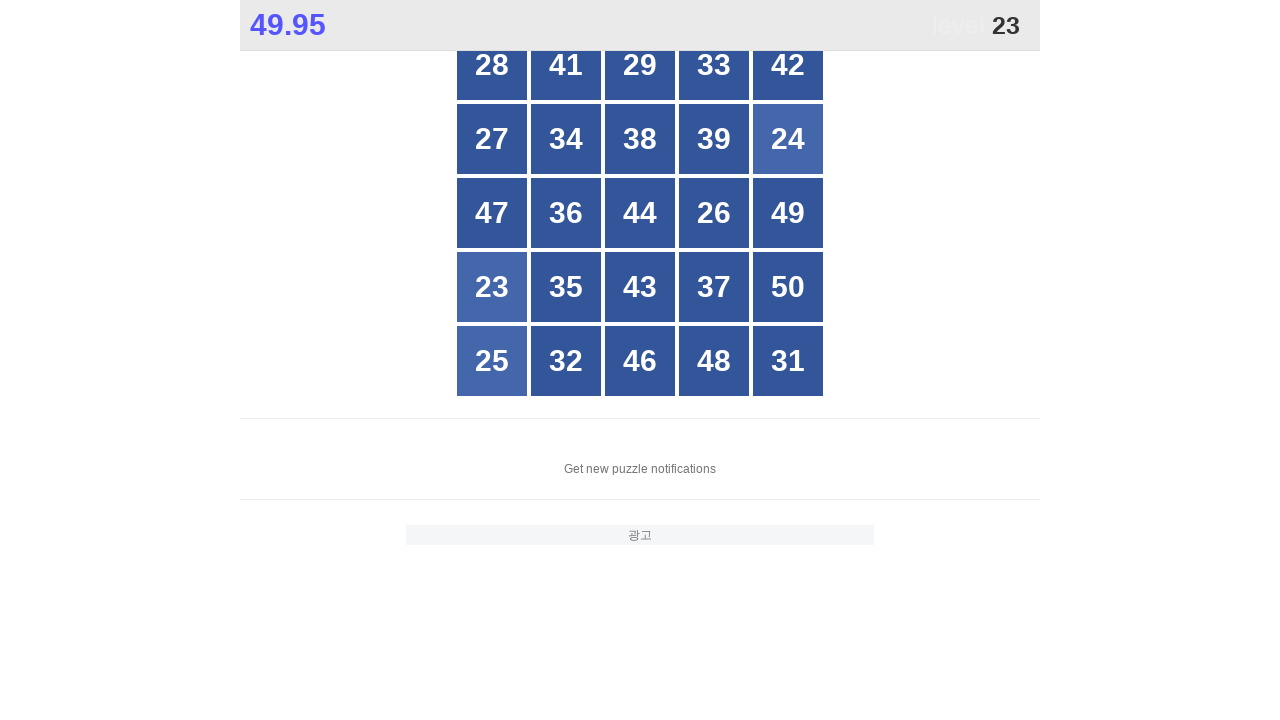

Retrieved button at index 14
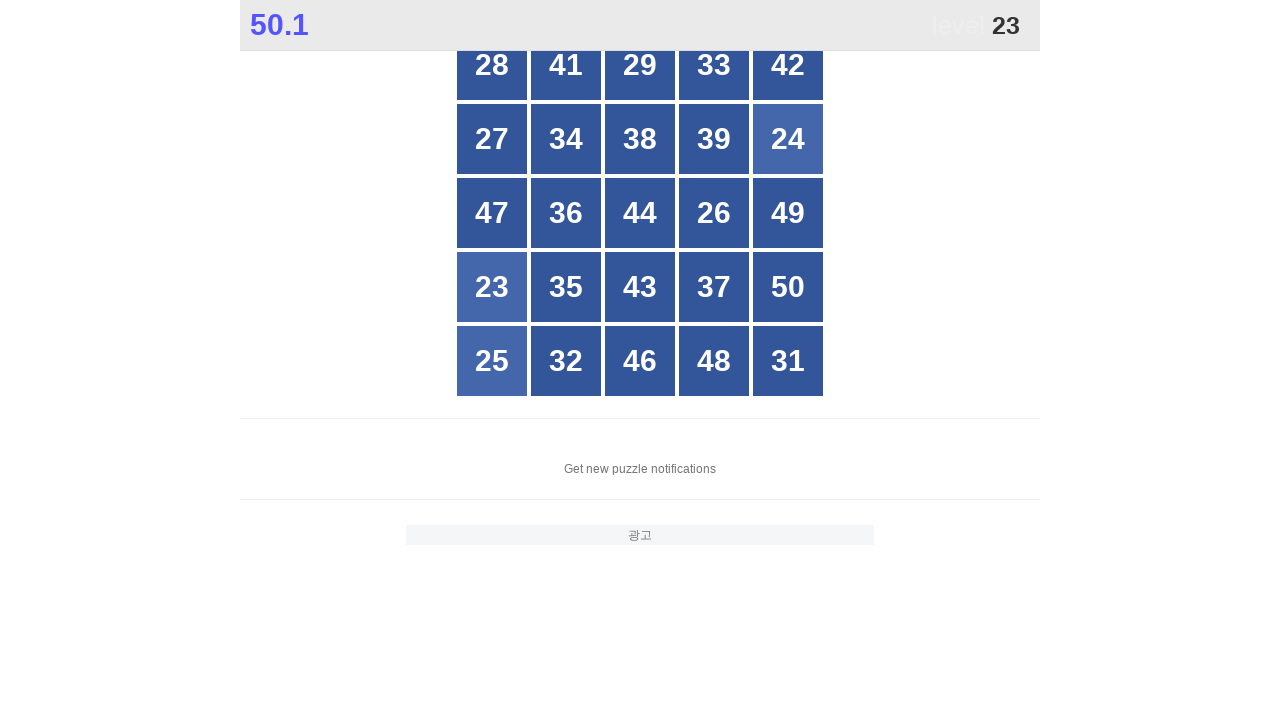

Retrieved button at index 15
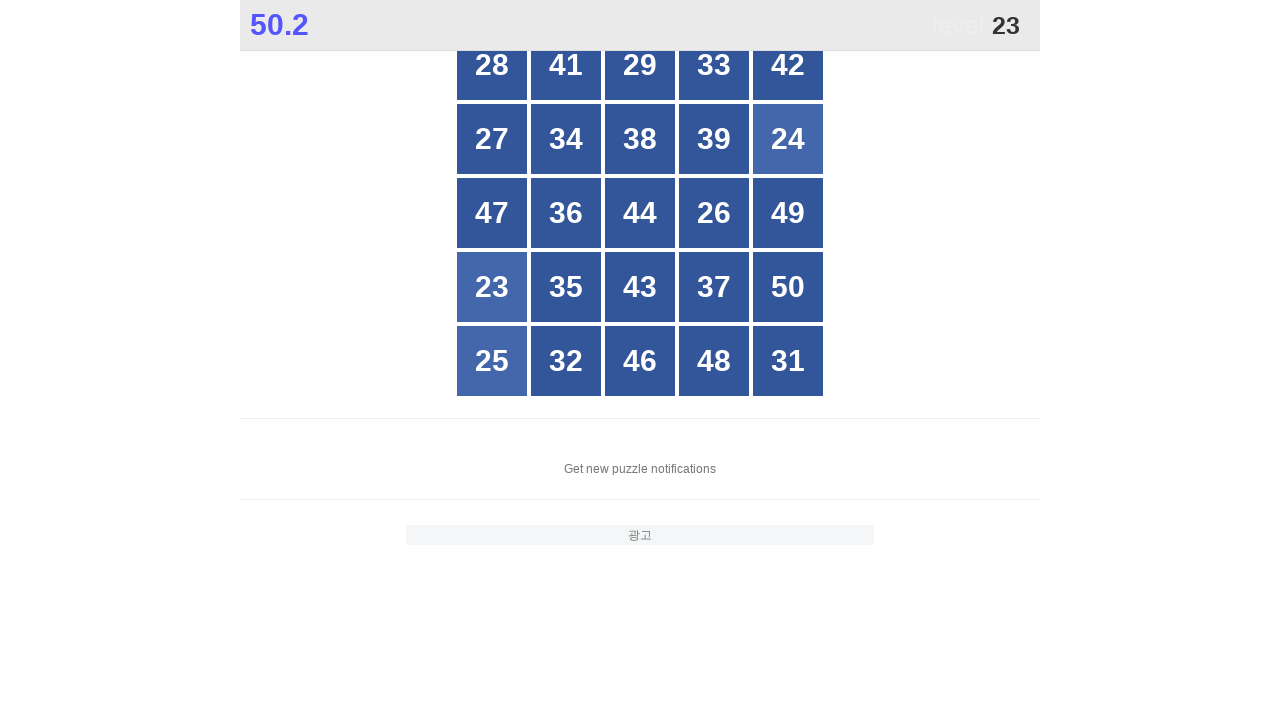

Clicked button with number 23 at (492, 287) on xpath=//*[@id="grid"]/div >> nth=15
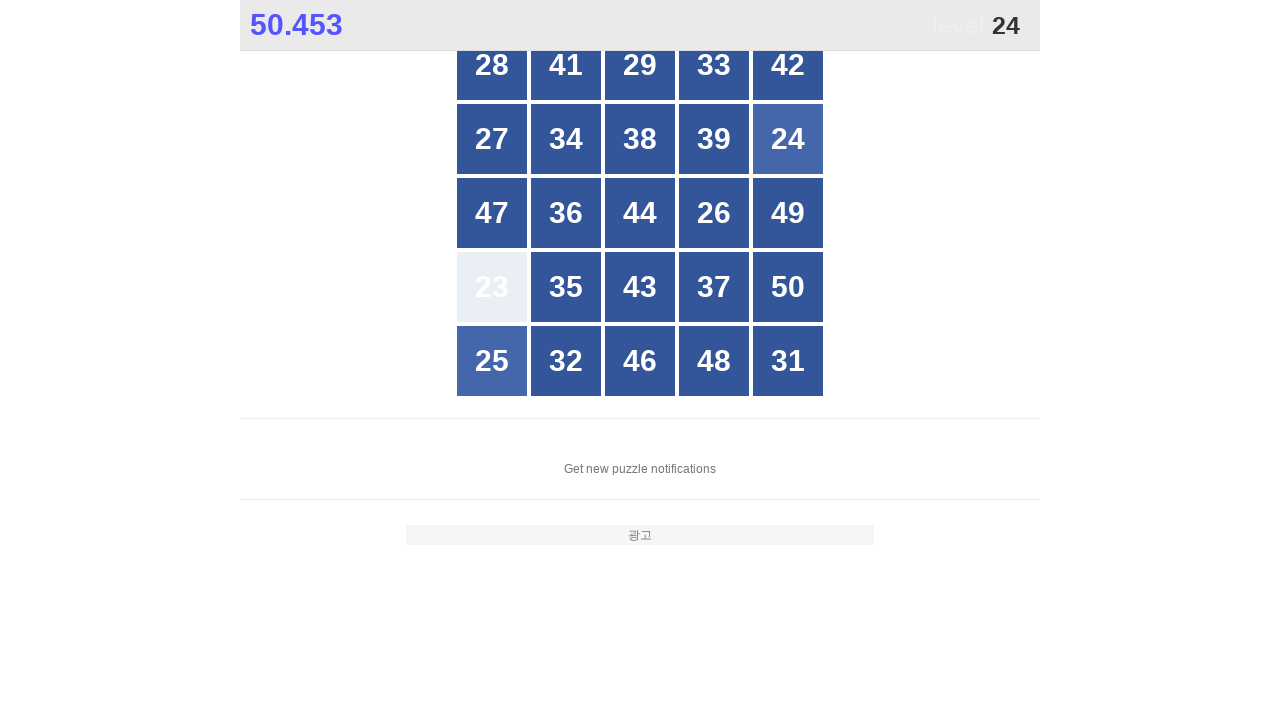

Located all button elements in grid for finding number 24
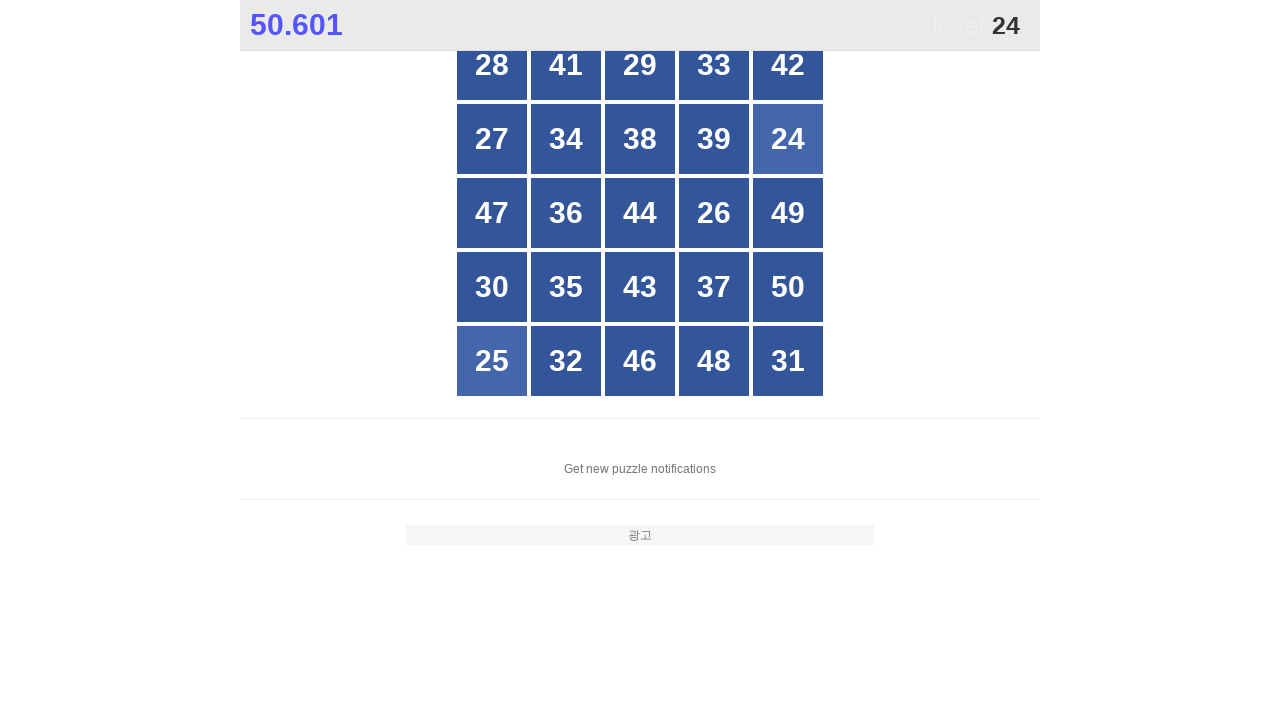

Counted 25 buttons in grid
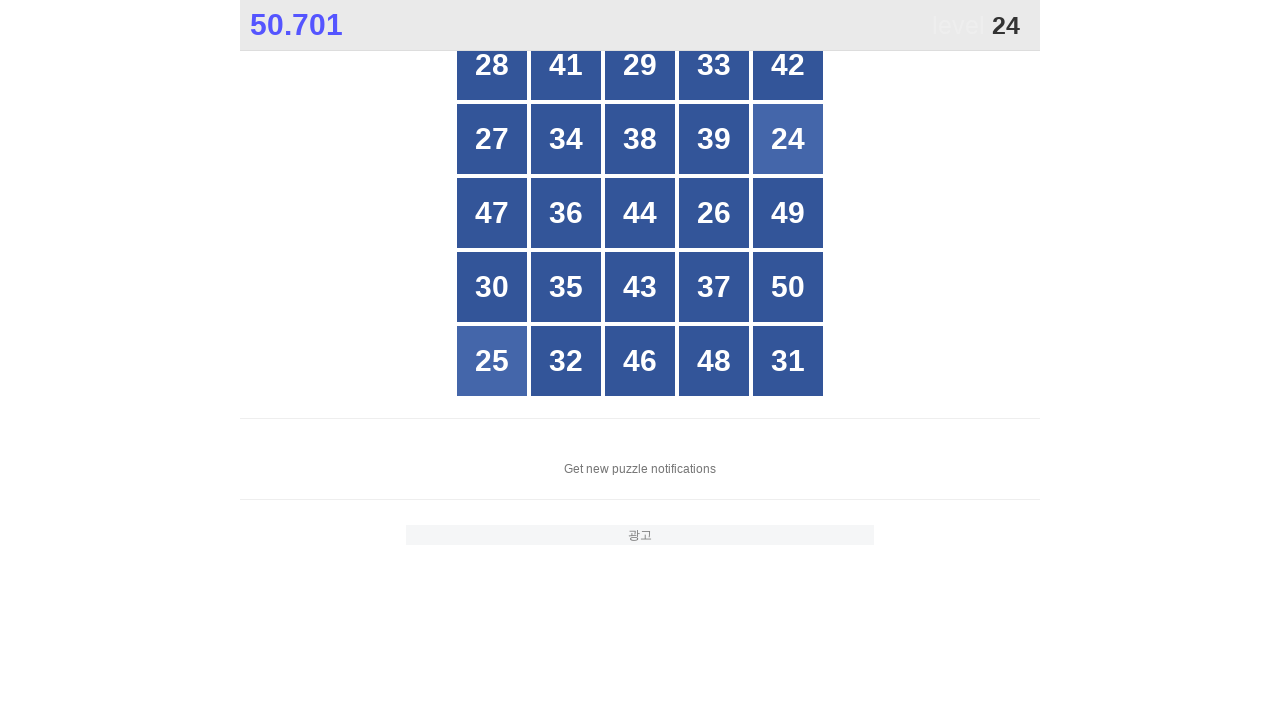

Retrieved button at index 0
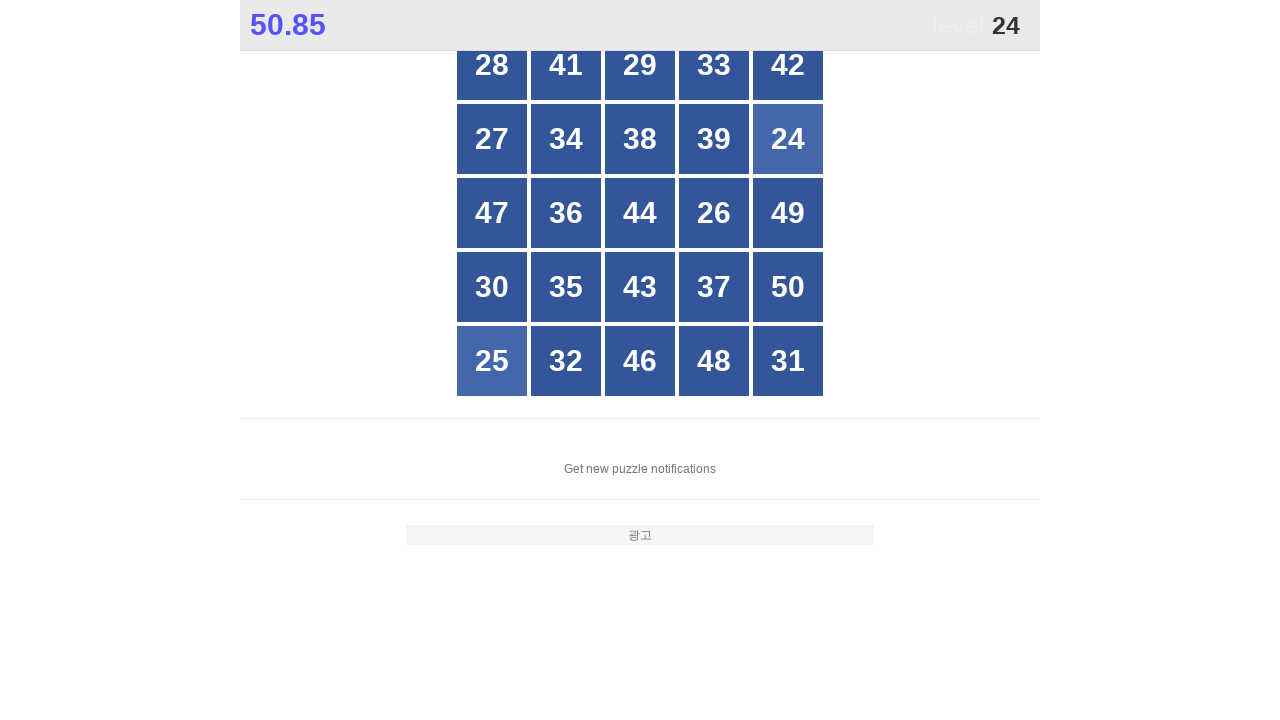

Retrieved button at index 1
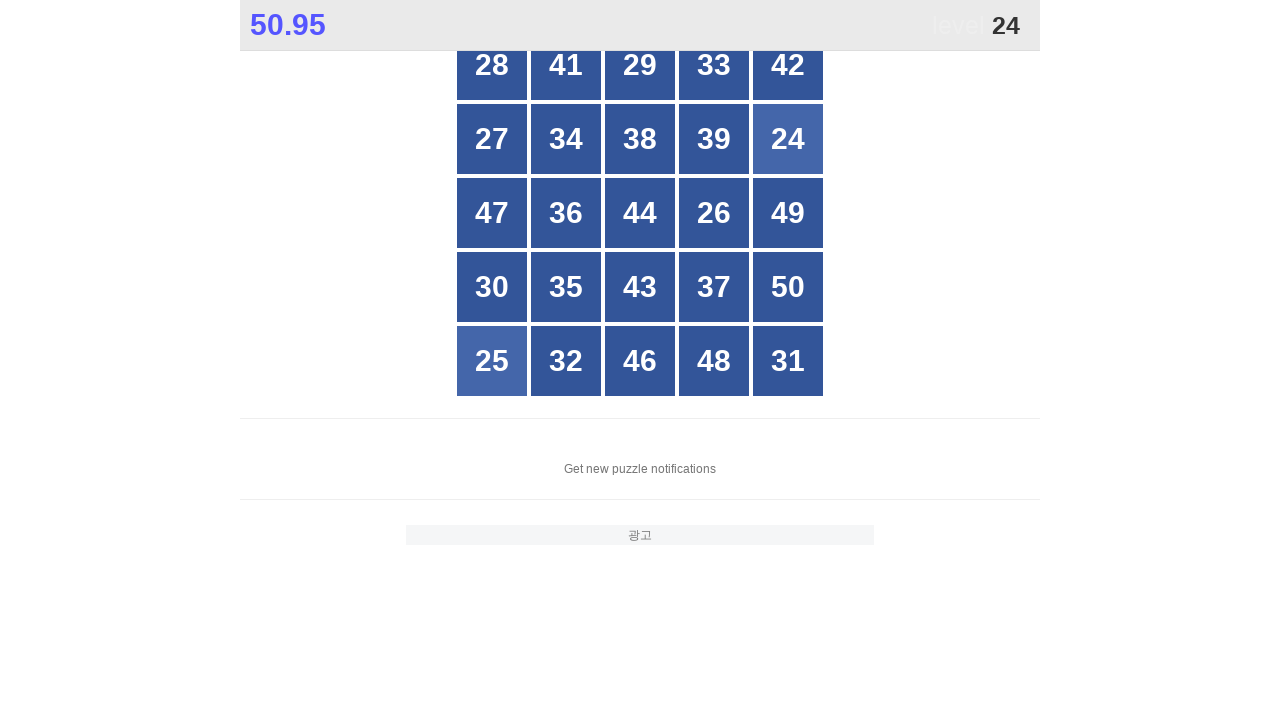

Retrieved button at index 2
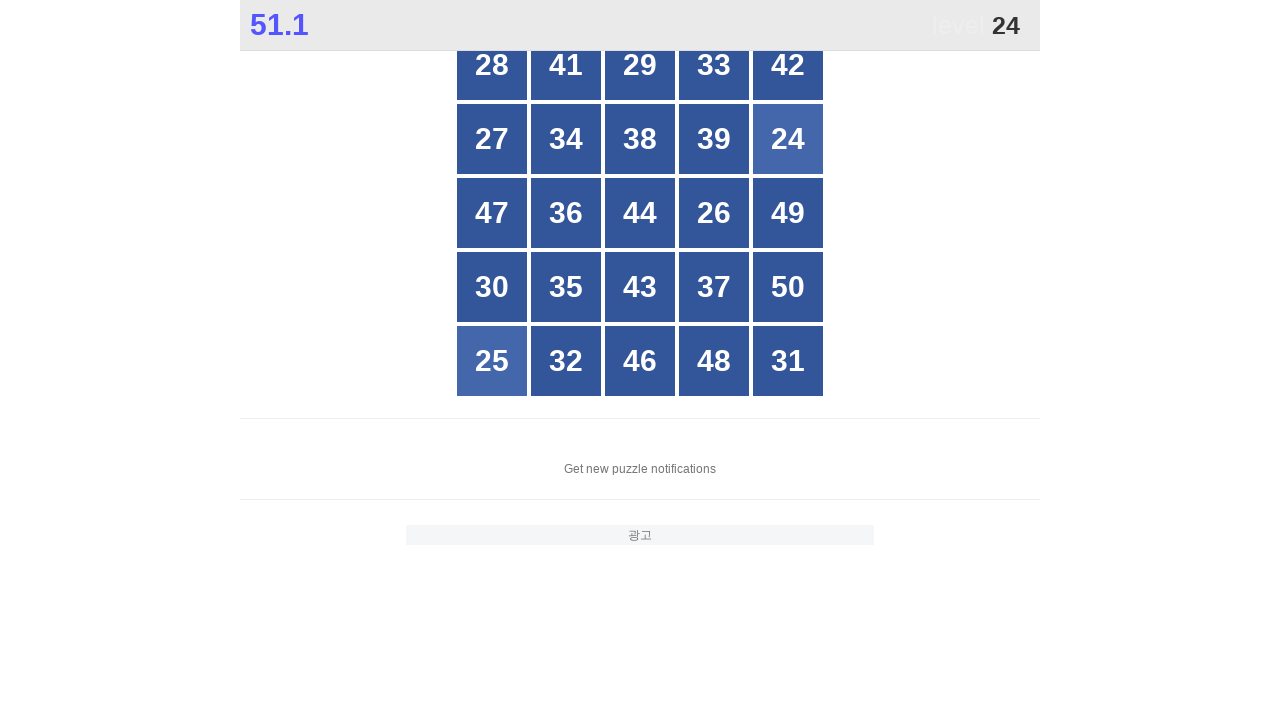

Retrieved button at index 3
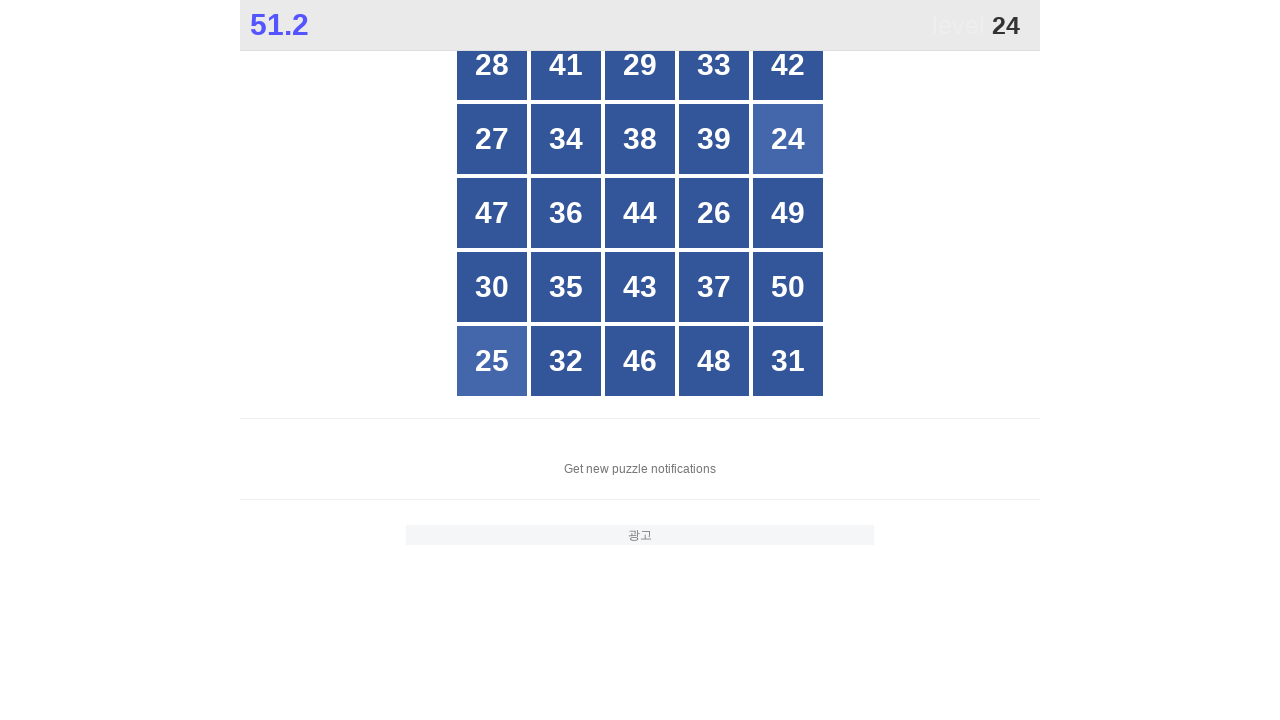

Retrieved button at index 4
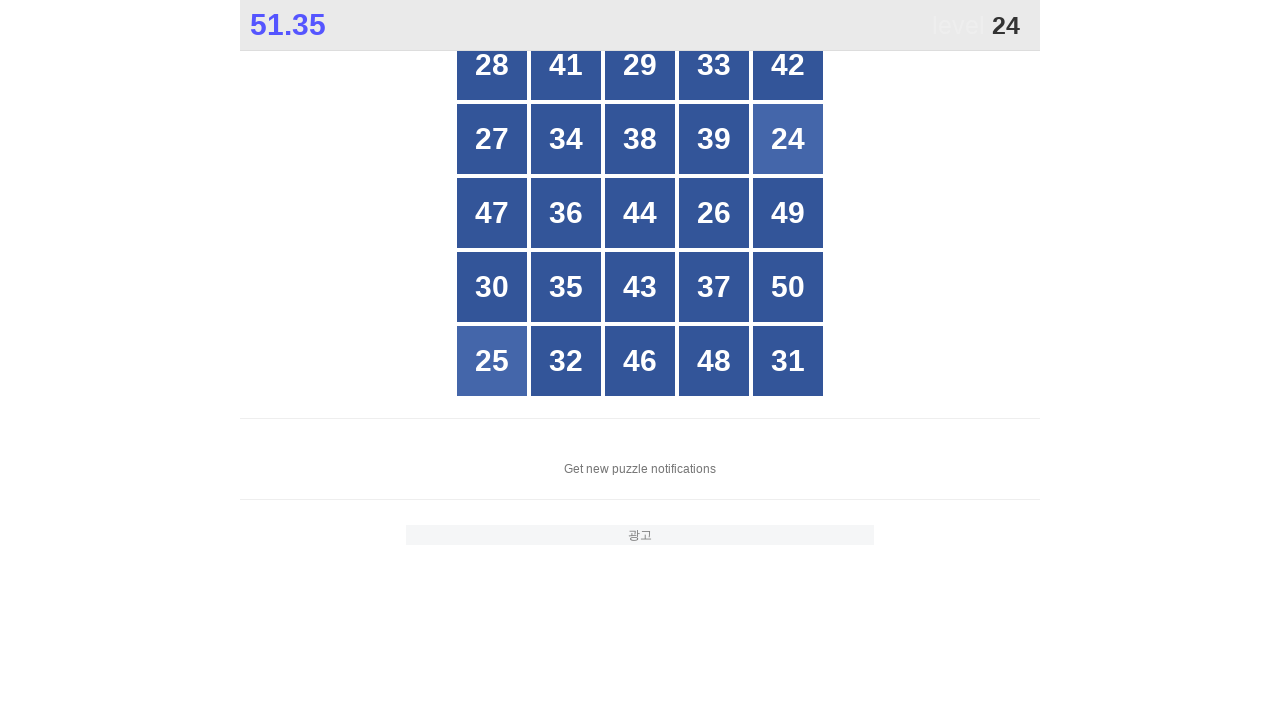

Retrieved button at index 5
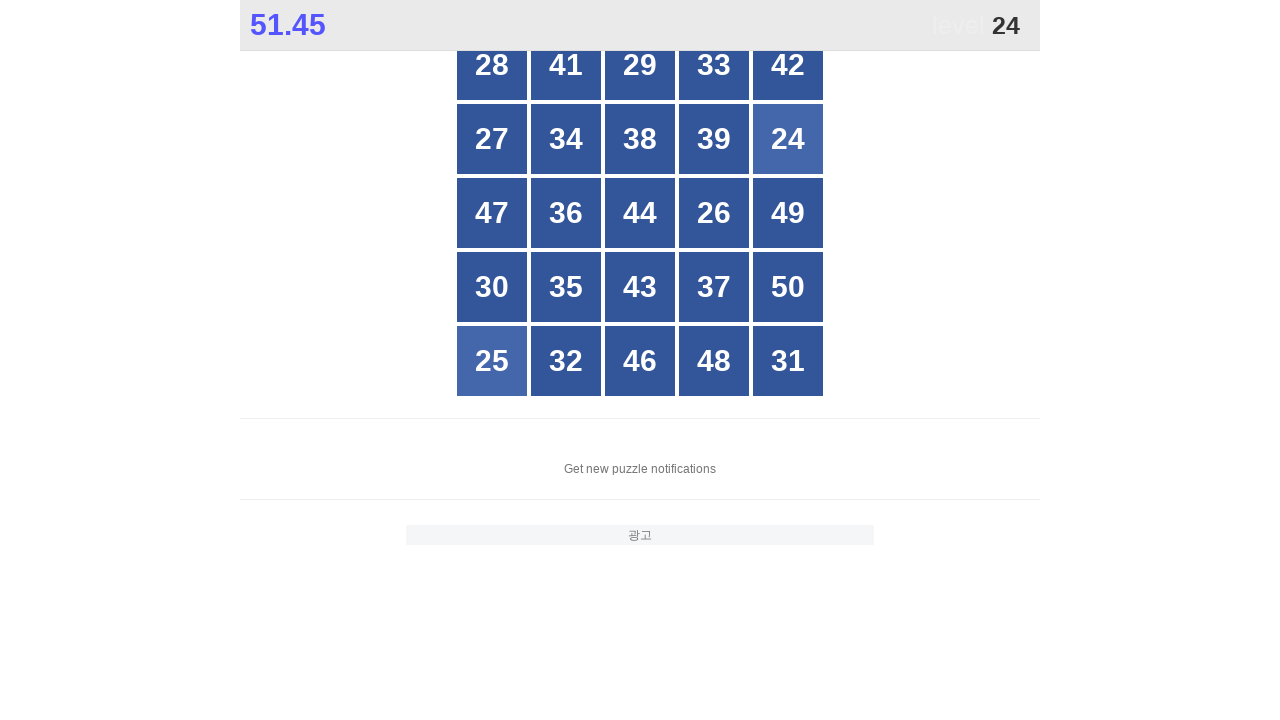

Retrieved button at index 6
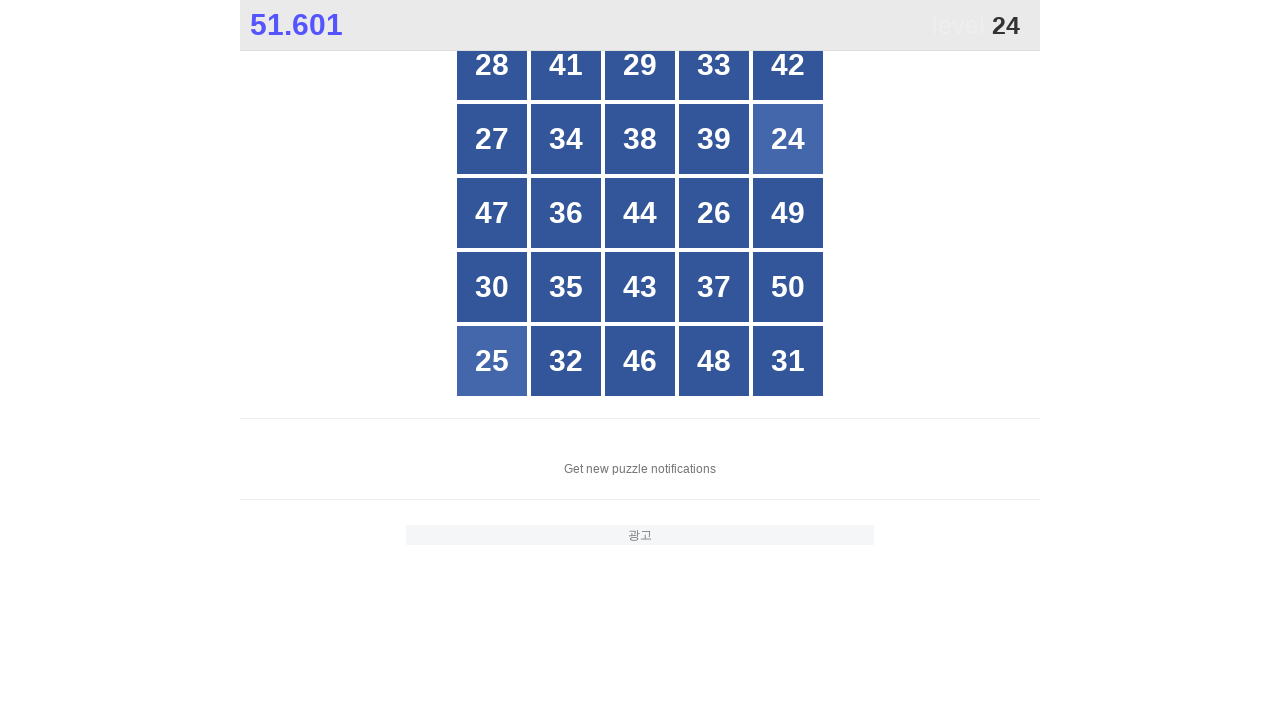

Retrieved button at index 7
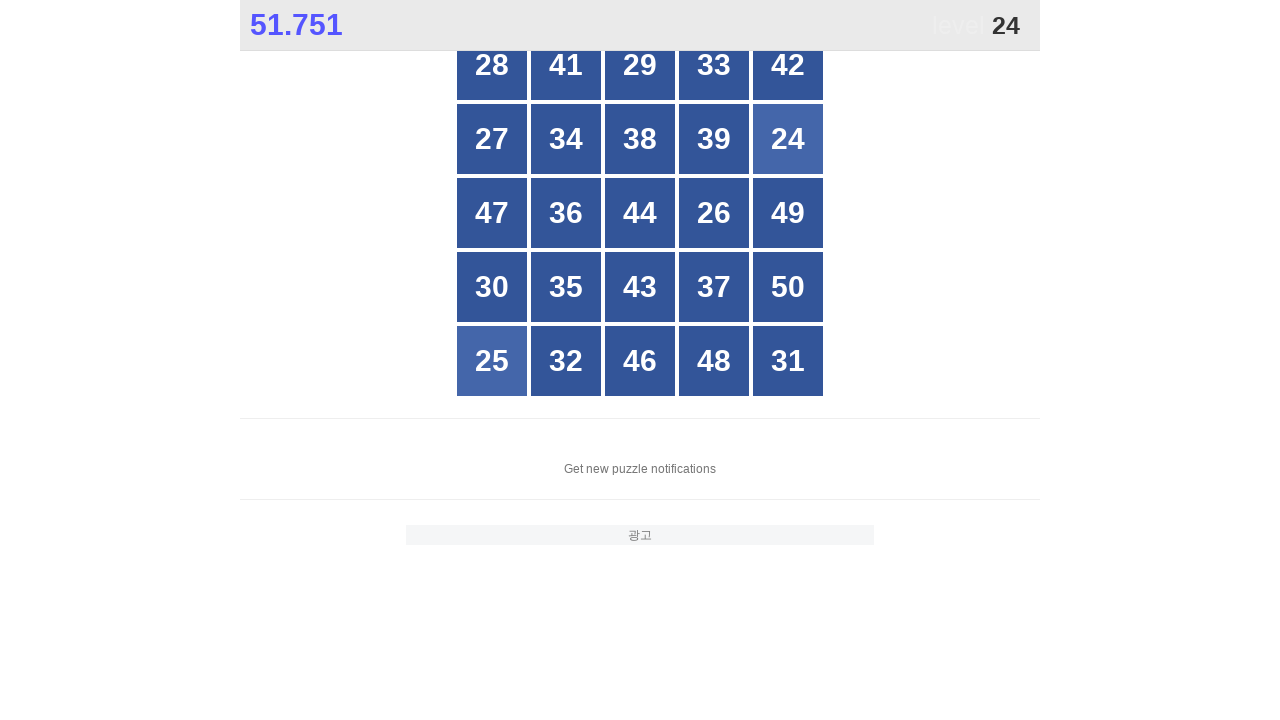

Retrieved button at index 8
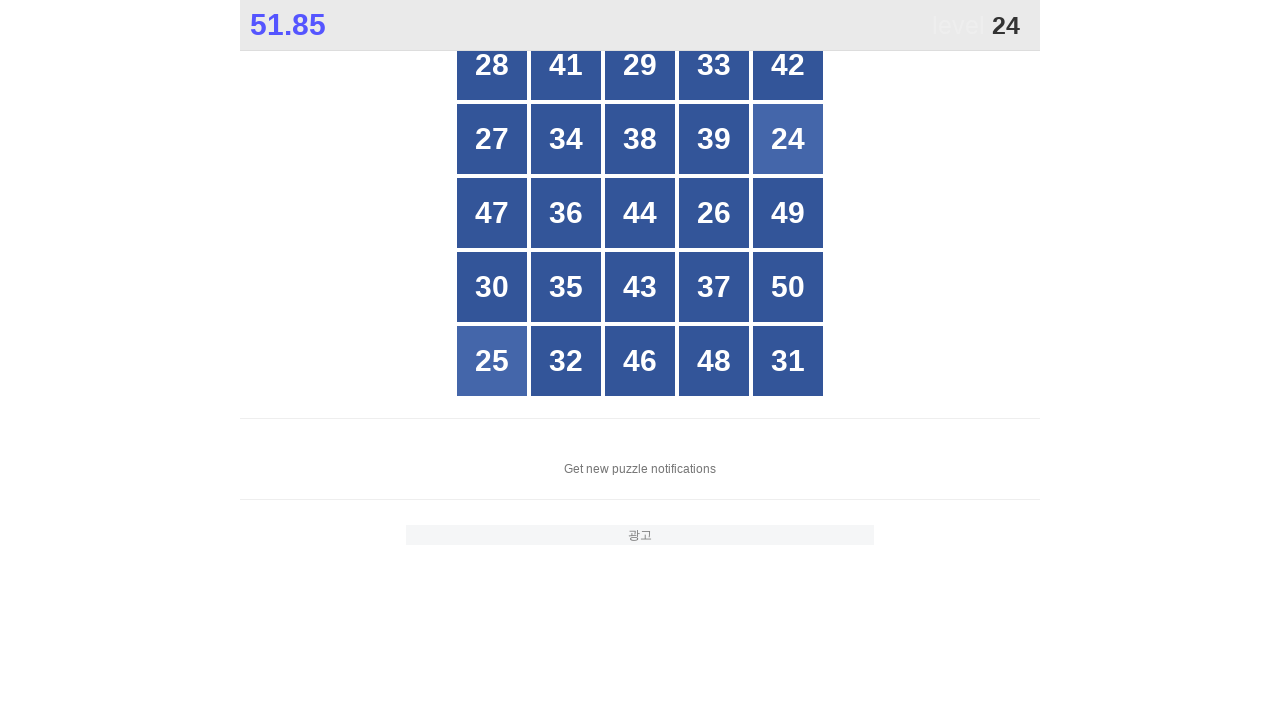

Retrieved button at index 9
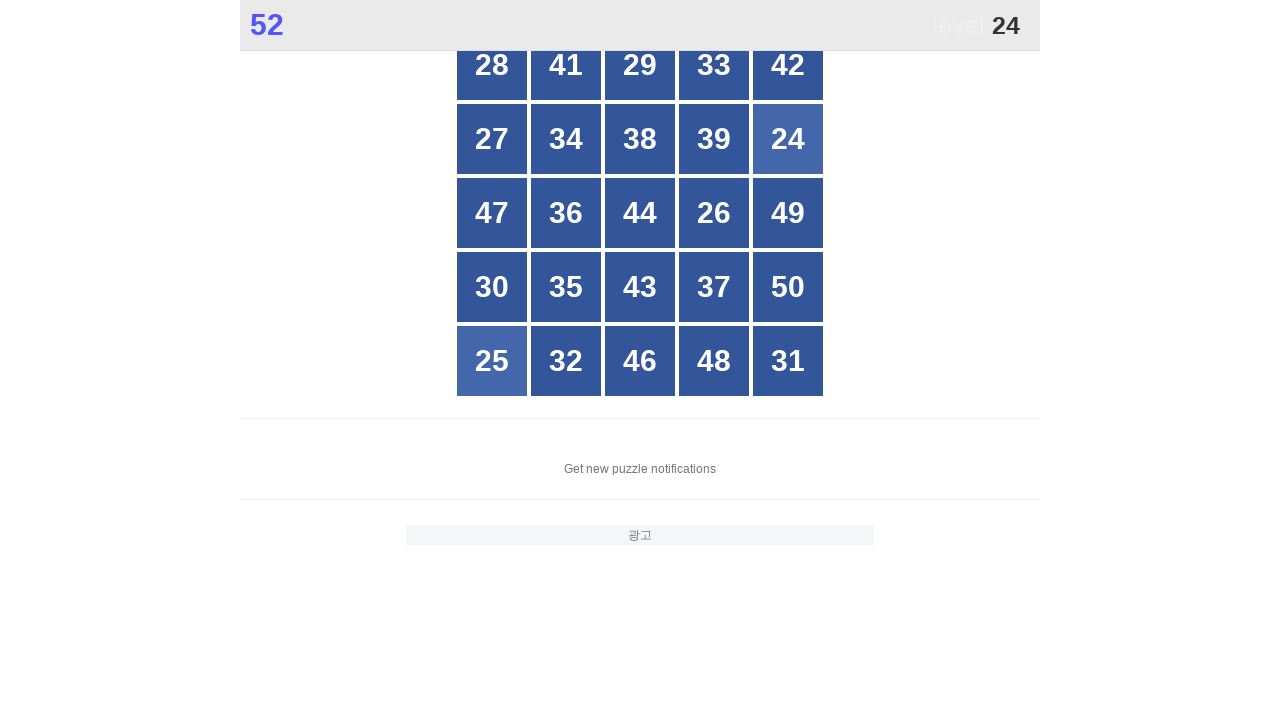

Clicked button with number 24 at (788, 139) on xpath=//*[@id="grid"]/div >> nth=9
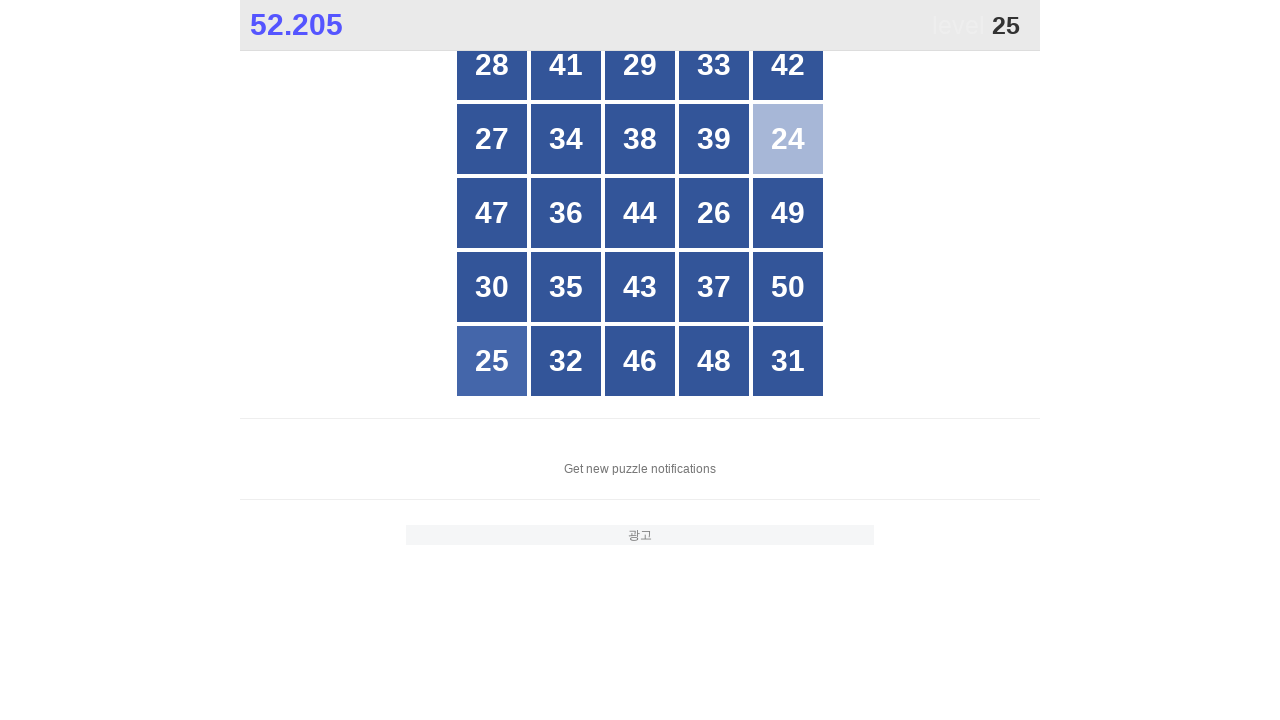

Located all button elements in grid for finding number 25
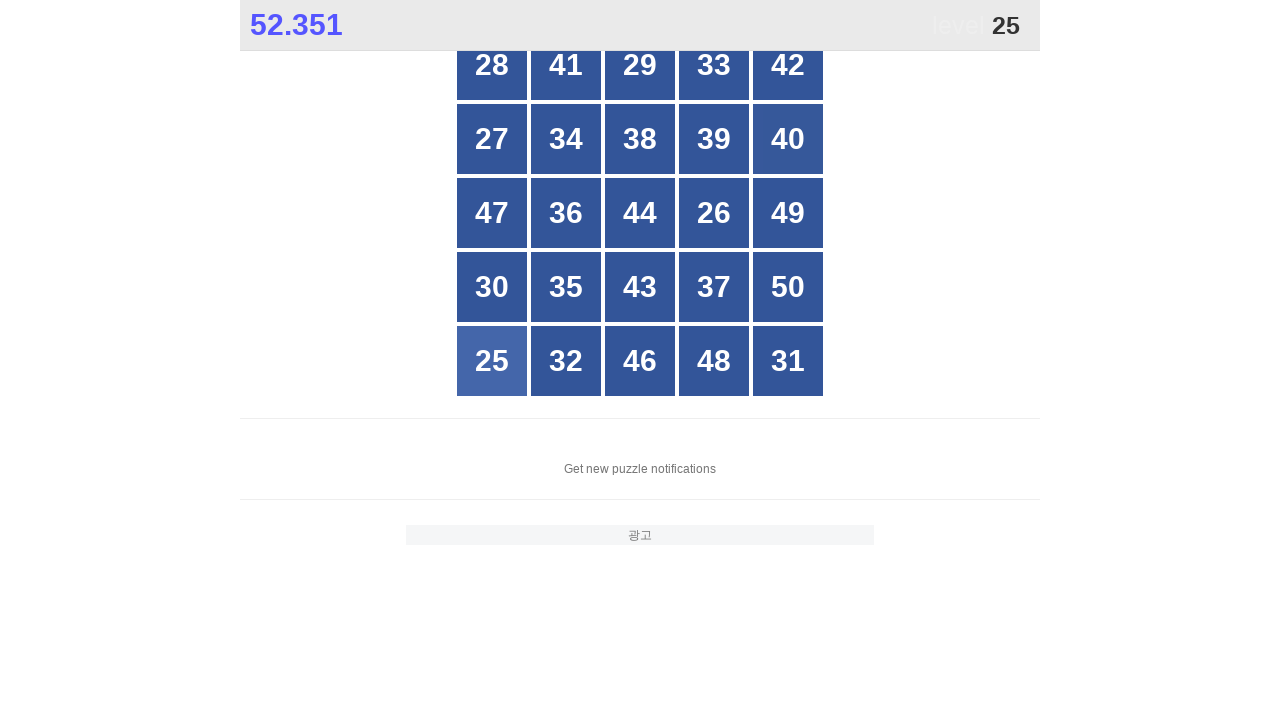

Counted 25 buttons in grid
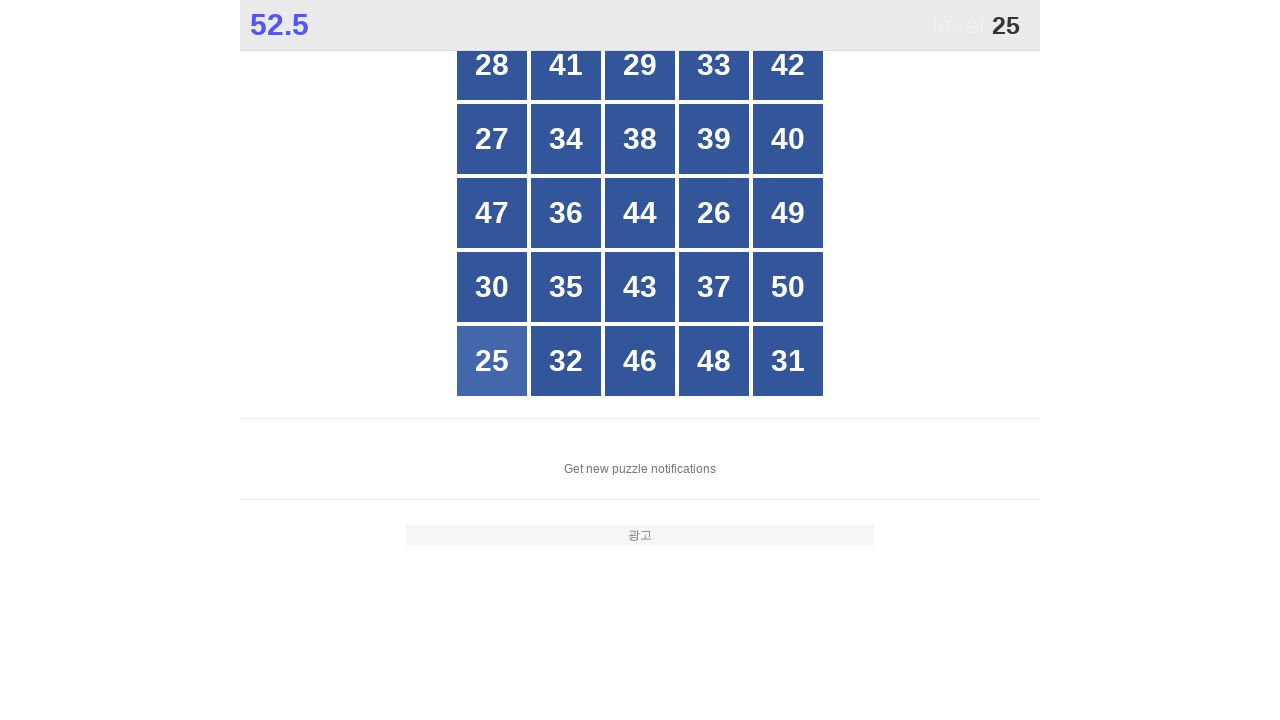

Retrieved button at index 0
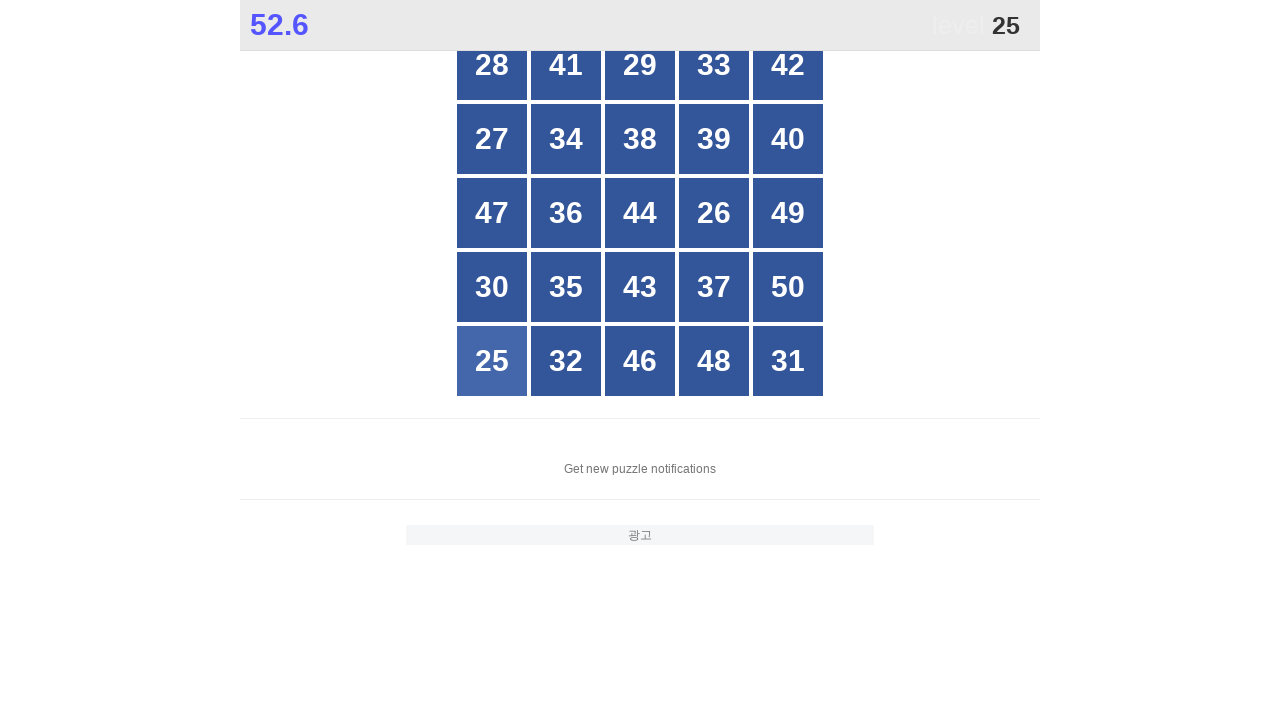

Retrieved button at index 1
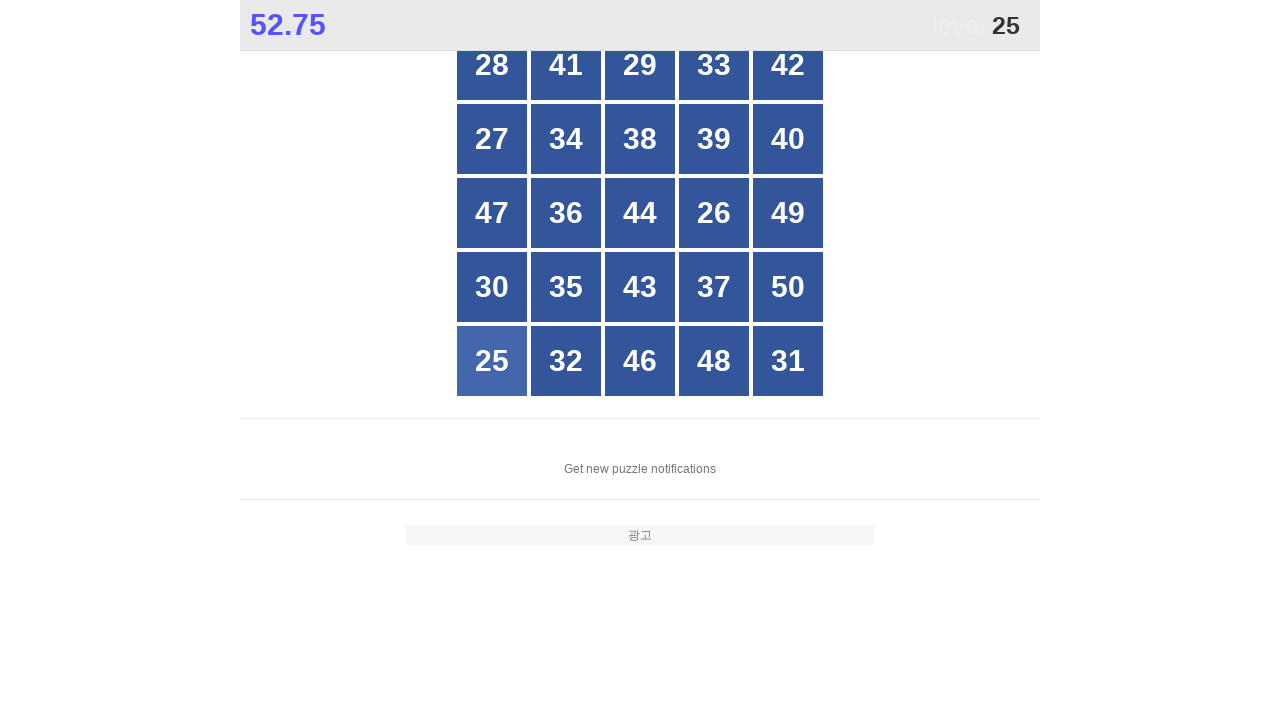

Retrieved button at index 2
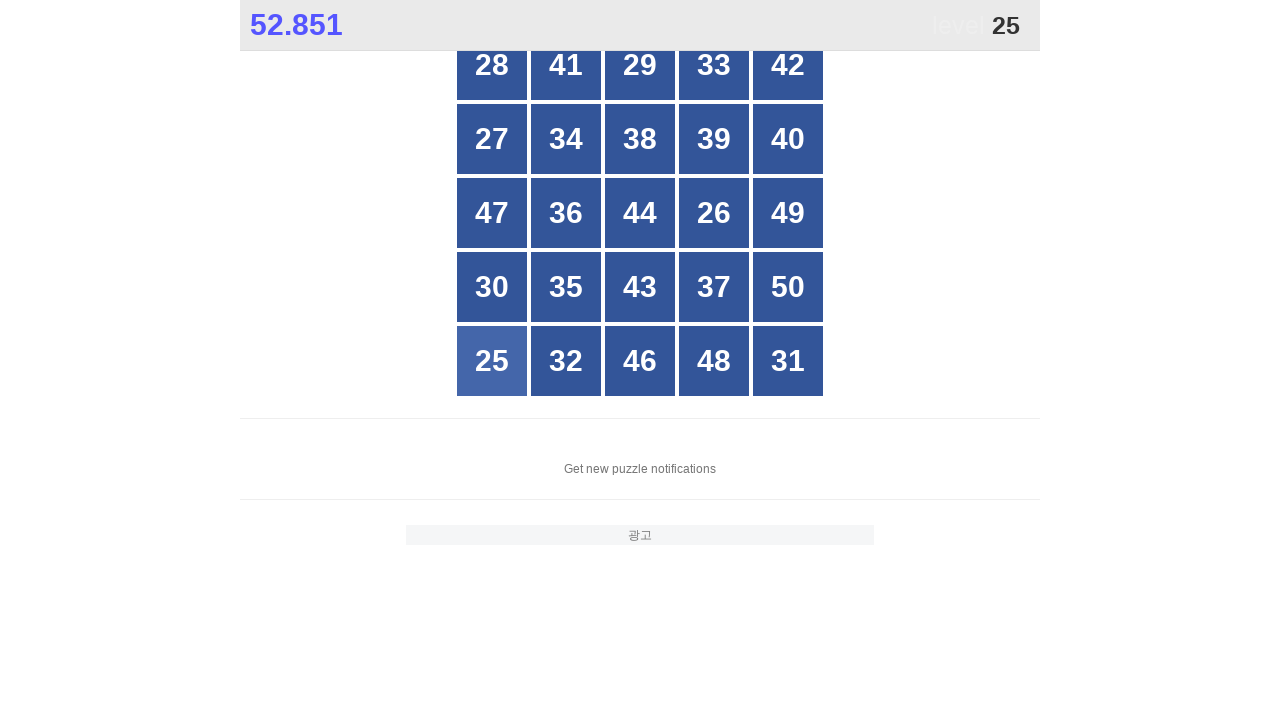

Retrieved button at index 3
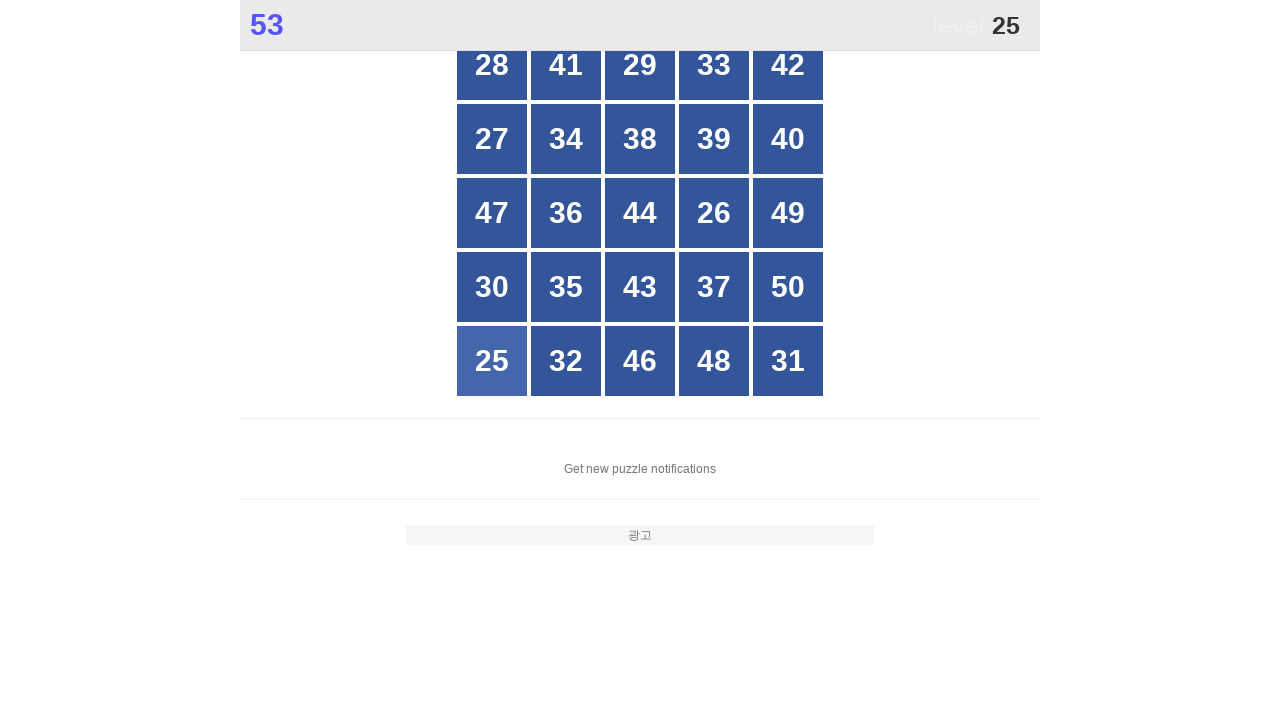

Retrieved button at index 4
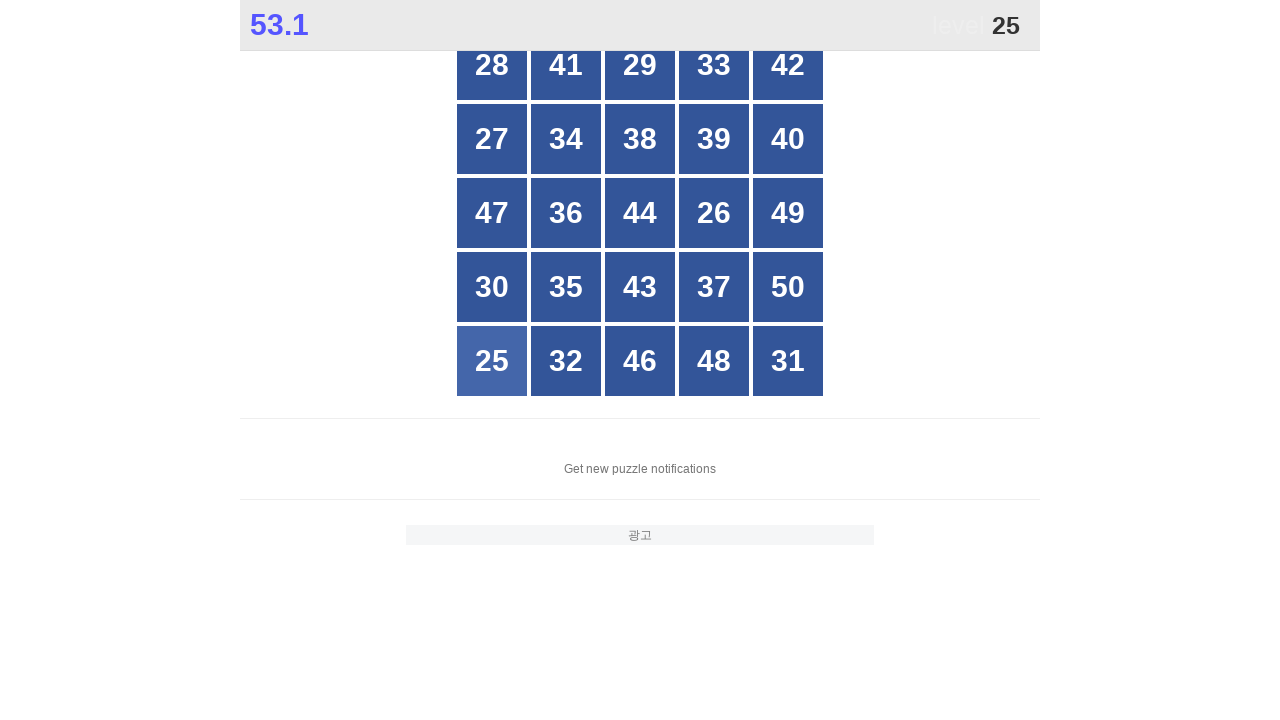

Retrieved button at index 5
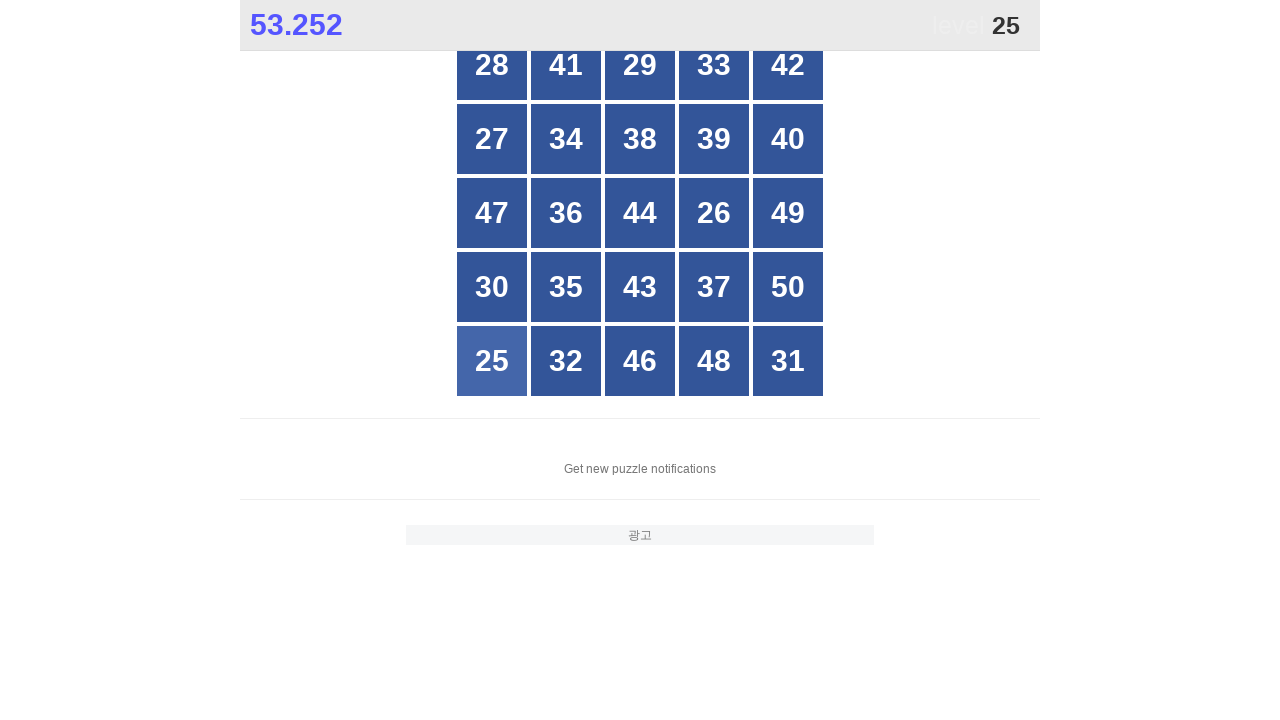

Retrieved button at index 6
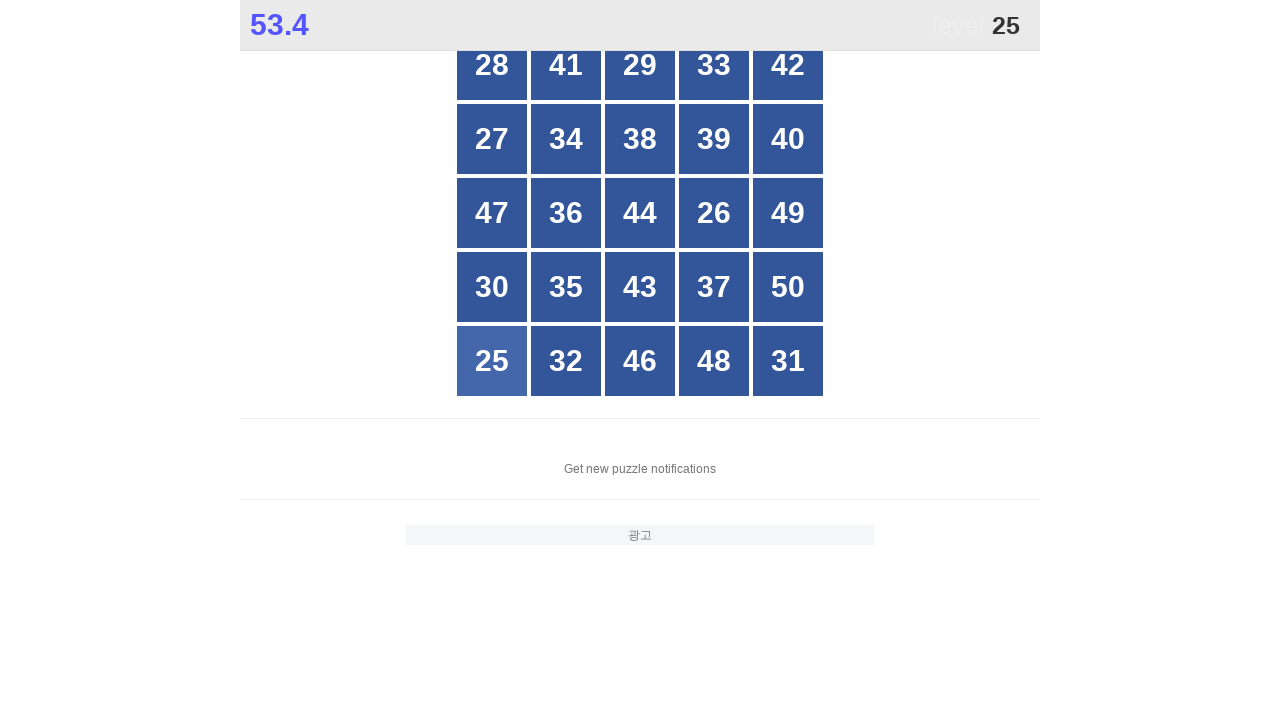

Retrieved button at index 7
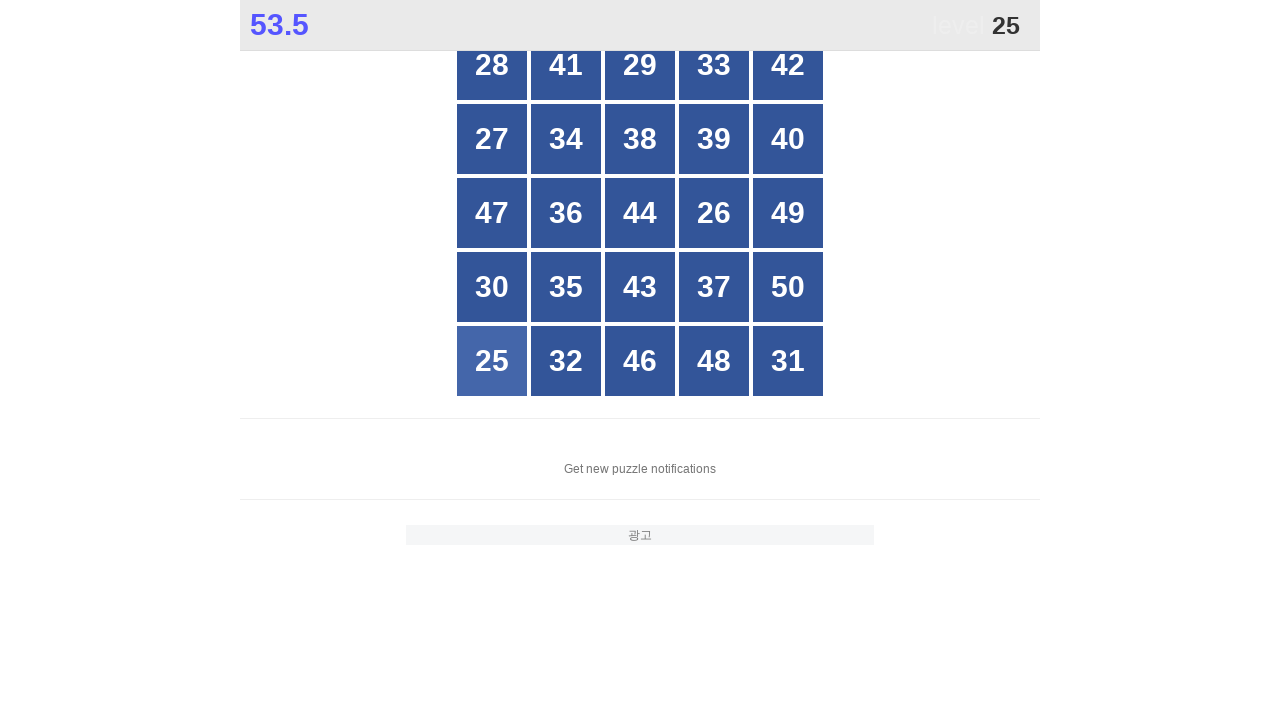

Retrieved button at index 8
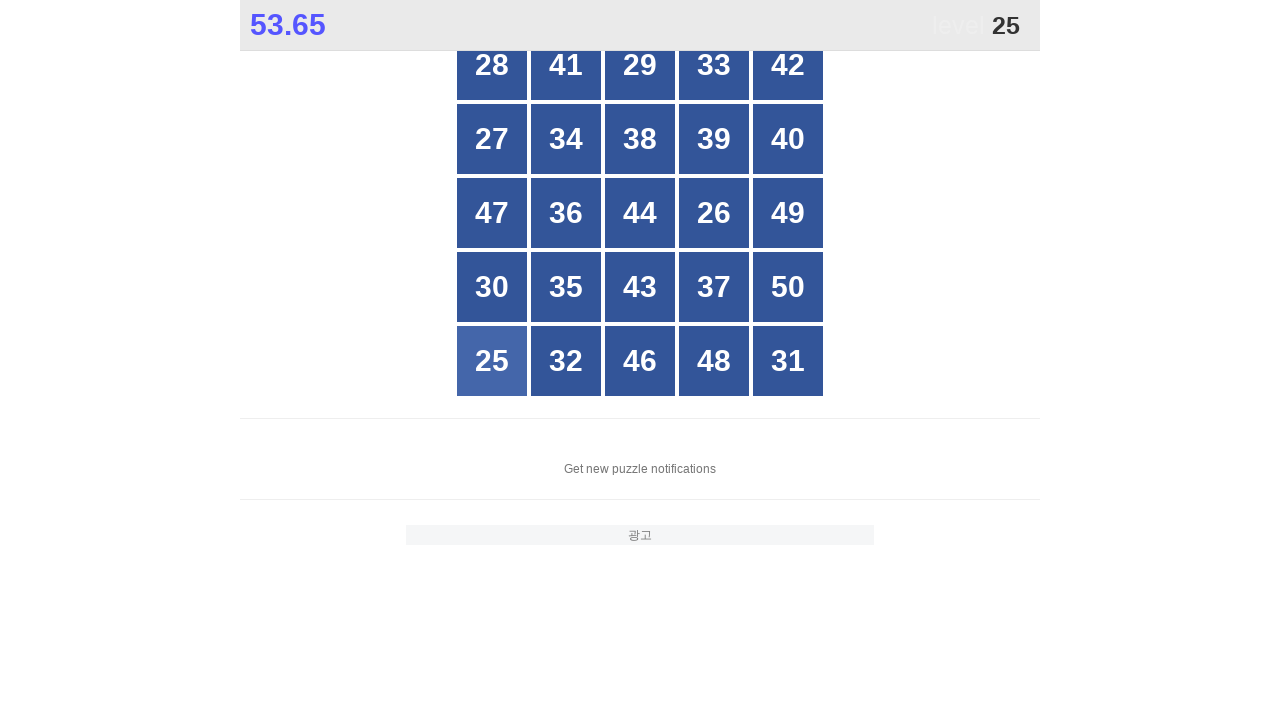

Retrieved button at index 9
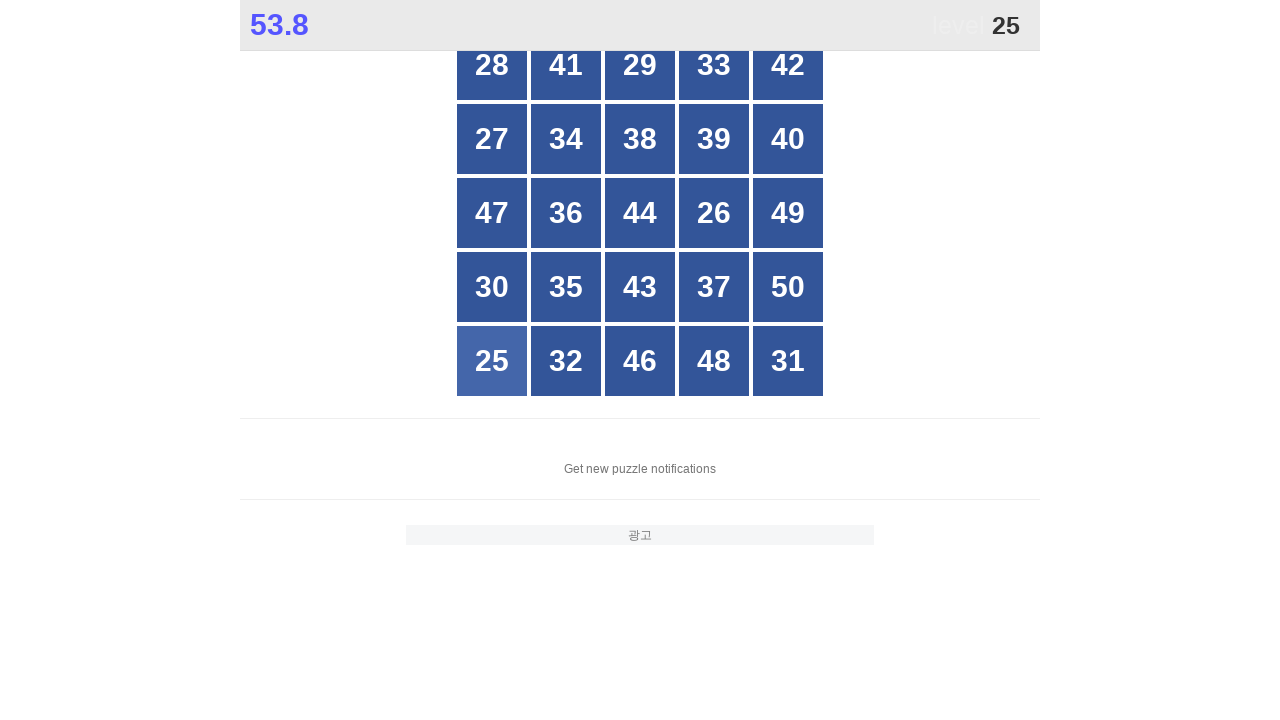

Retrieved button at index 10
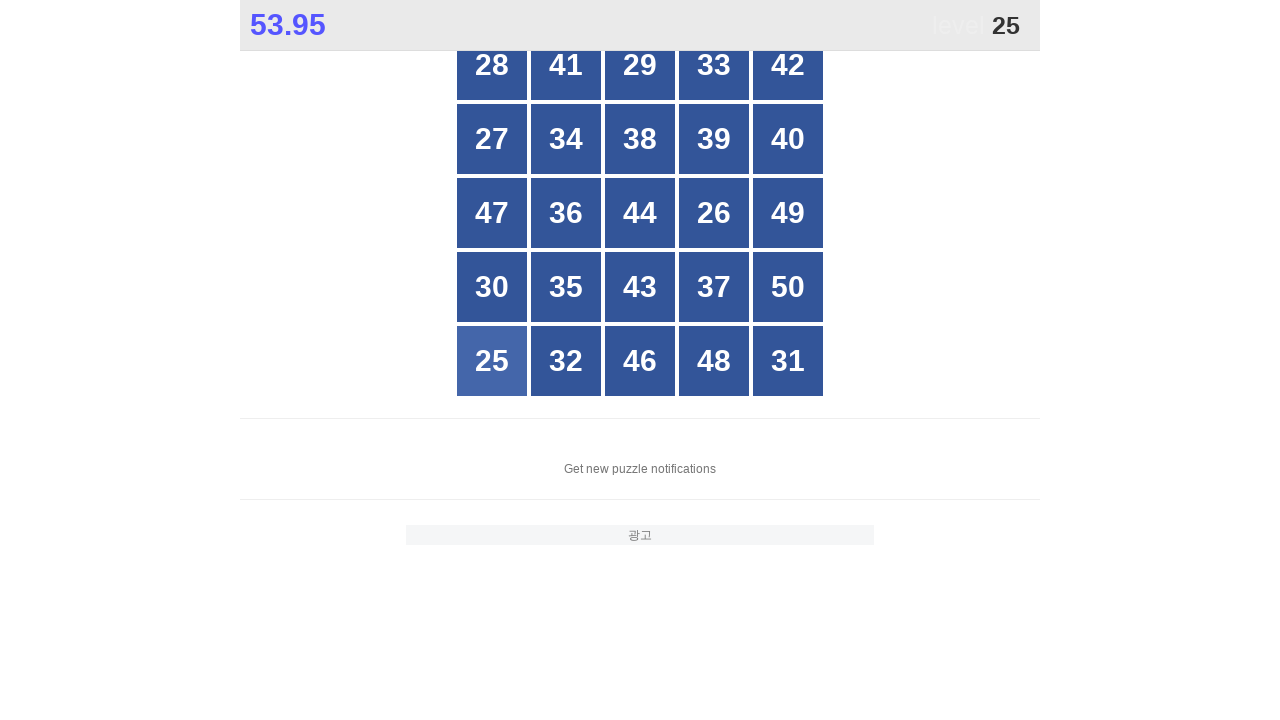

Retrieved button at index 11
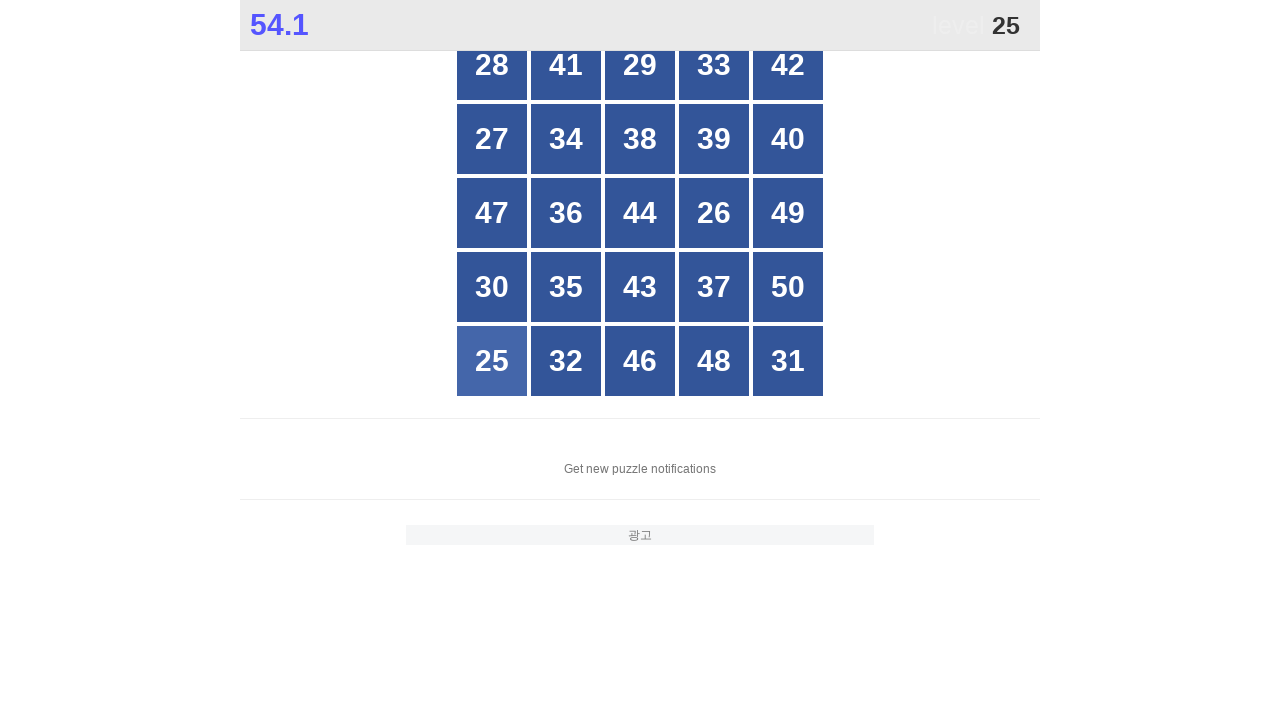

Retrieved button at index 12
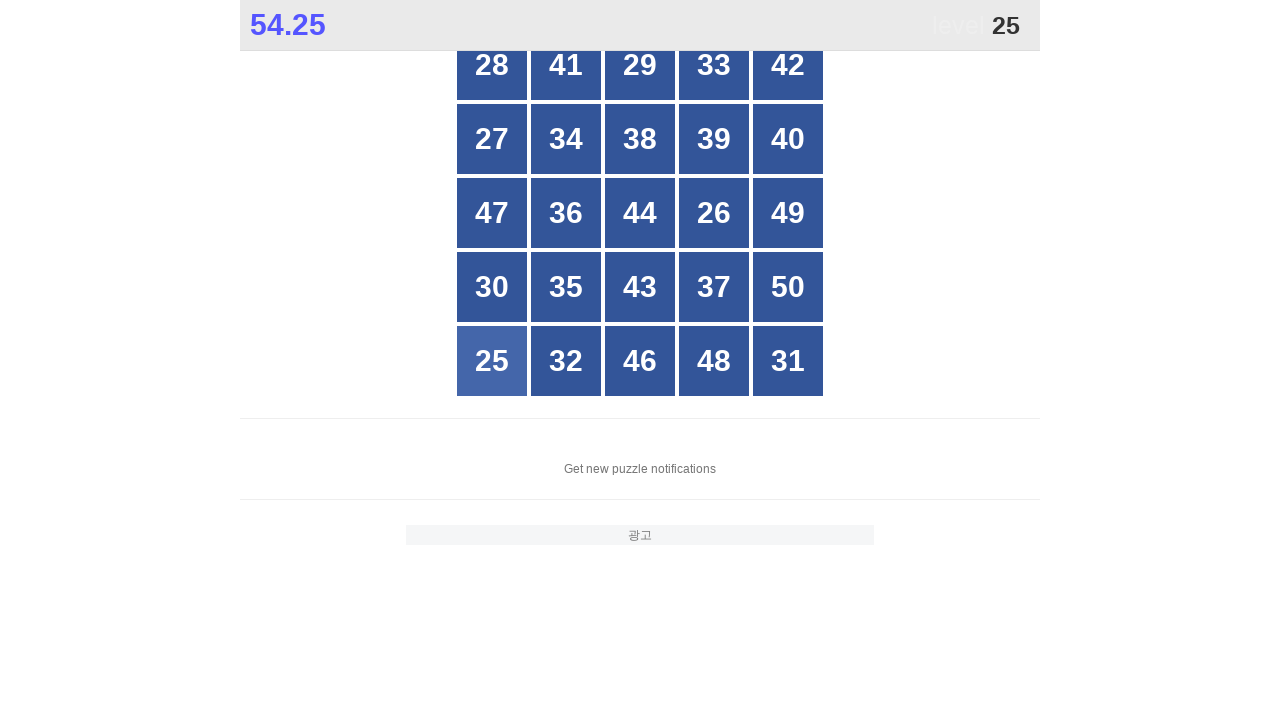

Retrieved button at index 13
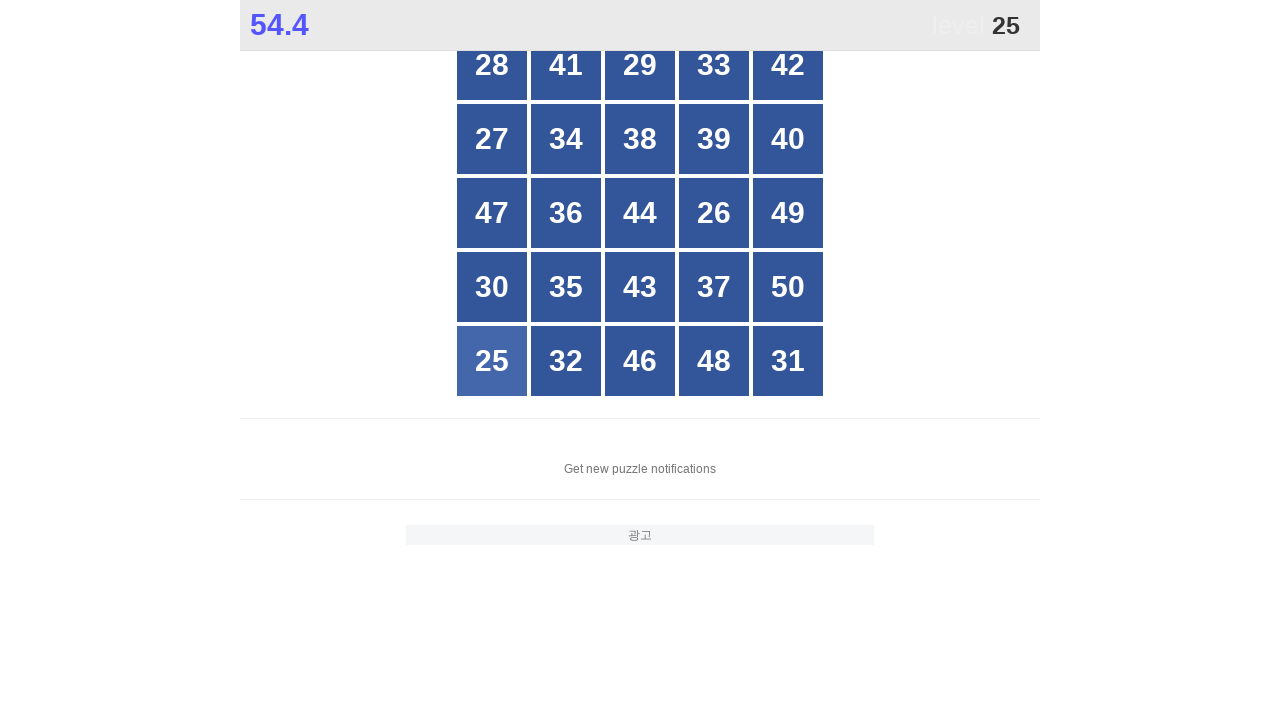

Retrieved button at index 14
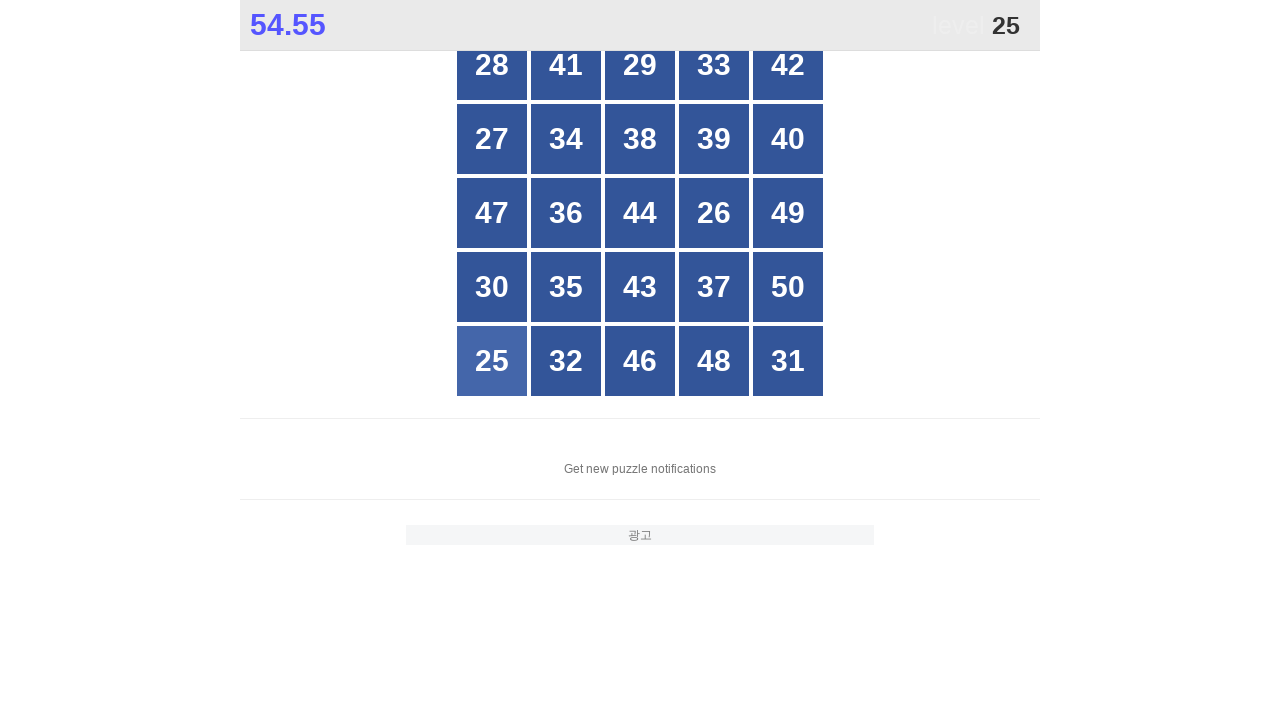

Retrieved button at index 15
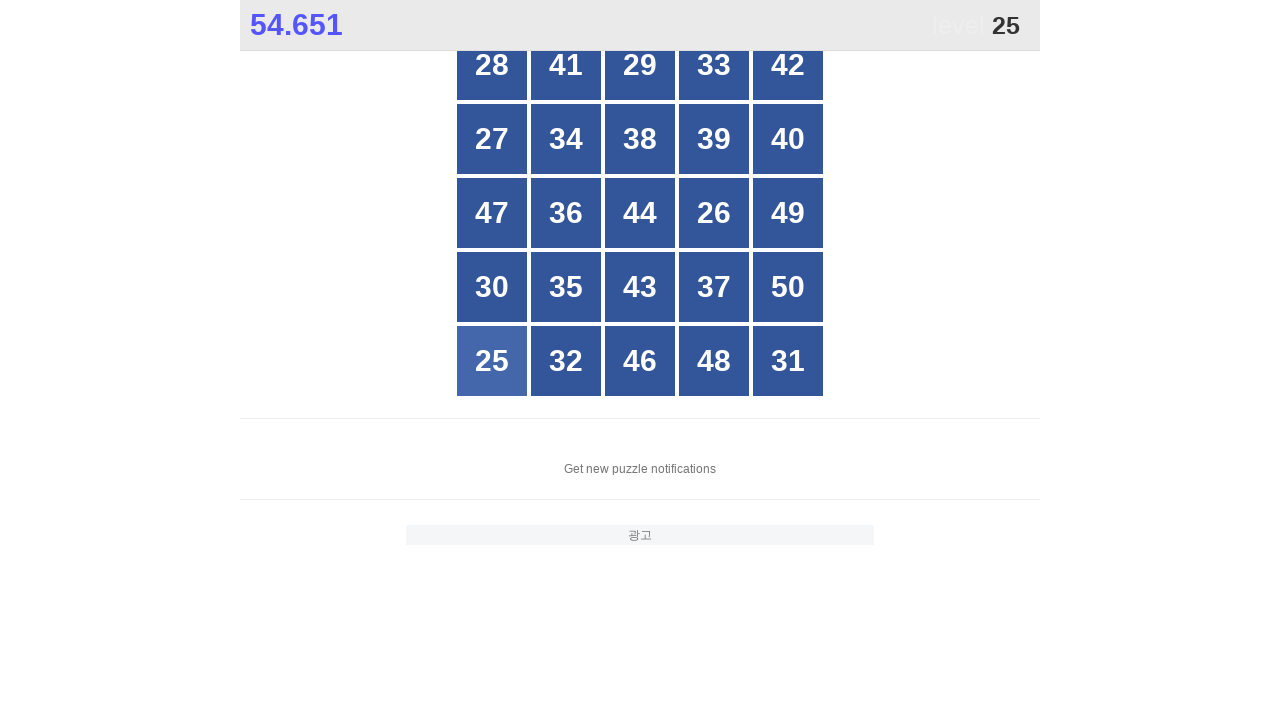

Retrieved button at index 16
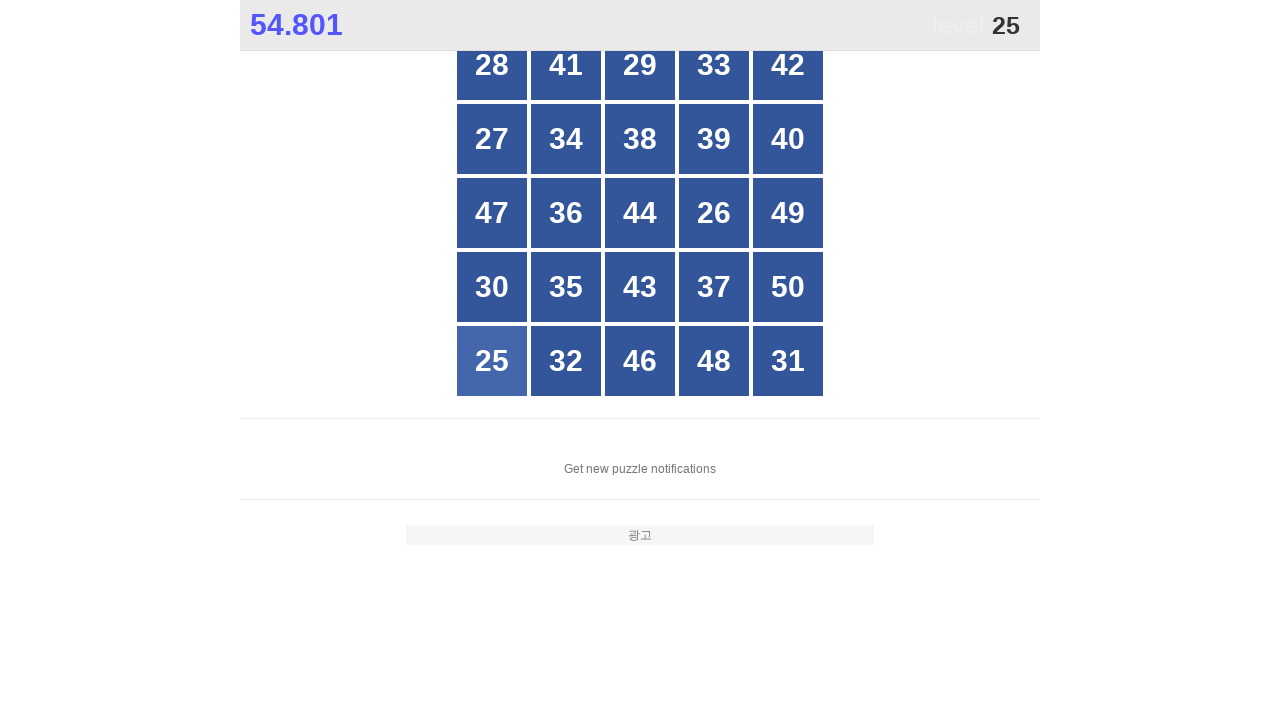

Retrieved button at index 17
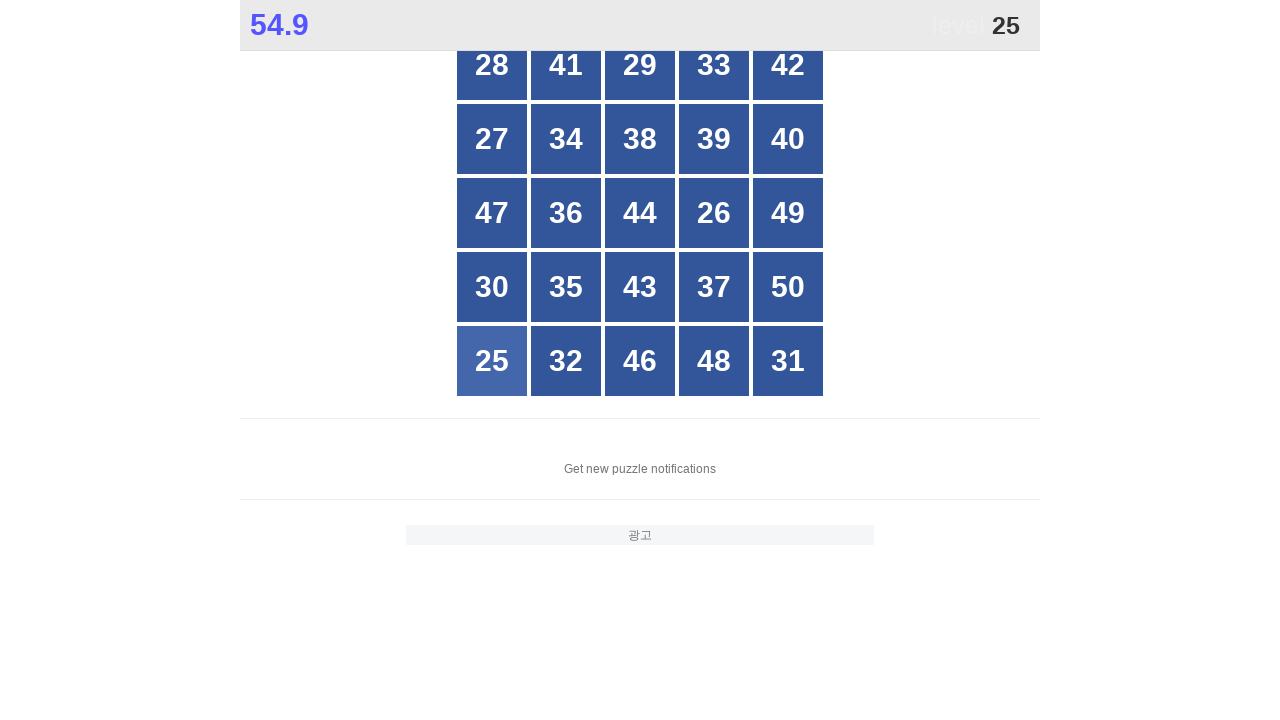

Retrieved button at index 18
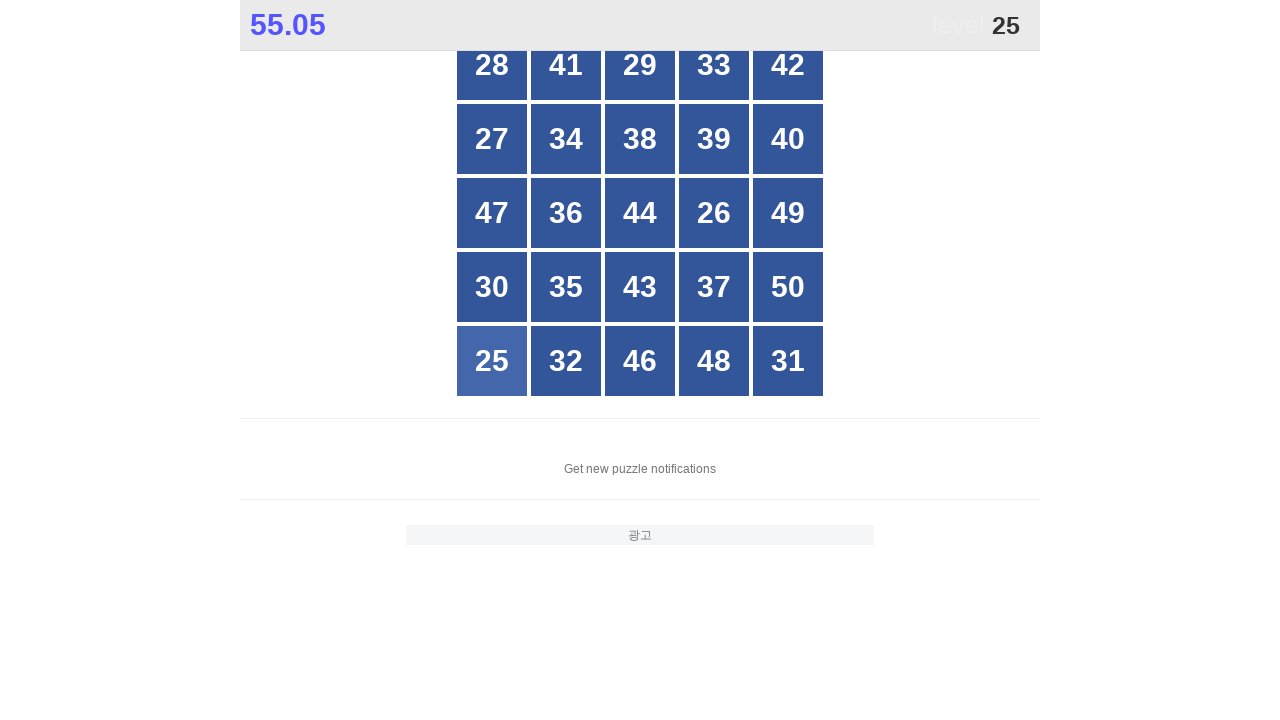

Retrieved button at index 19
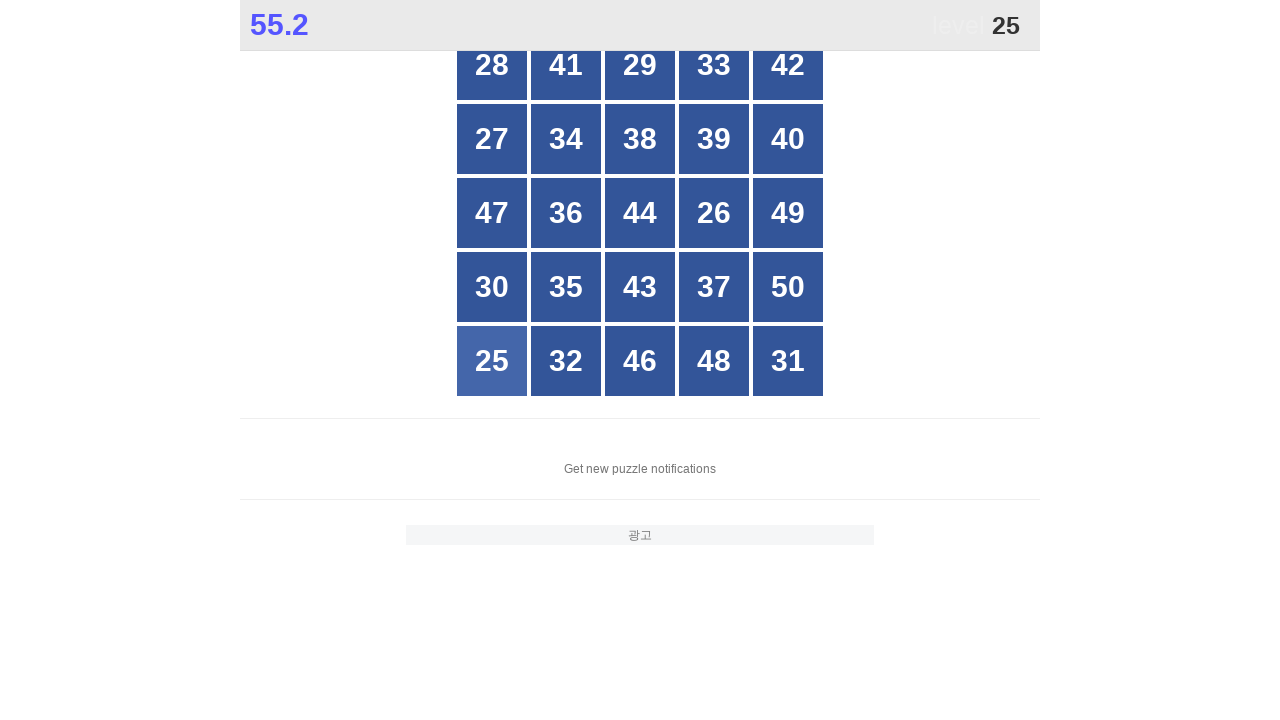

Retrieved button at index 20
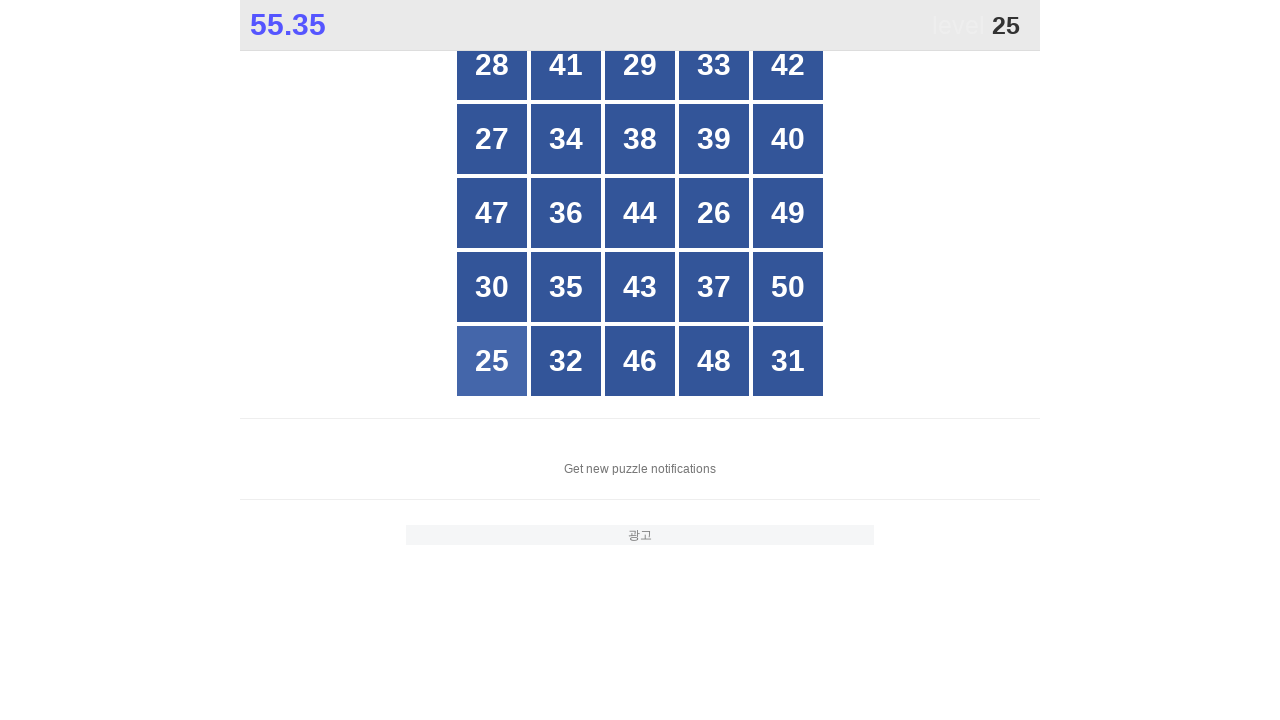

Clicked button with number 25 at (492, 361) on xpath=//*[@id="grid"]/div >> nth=20
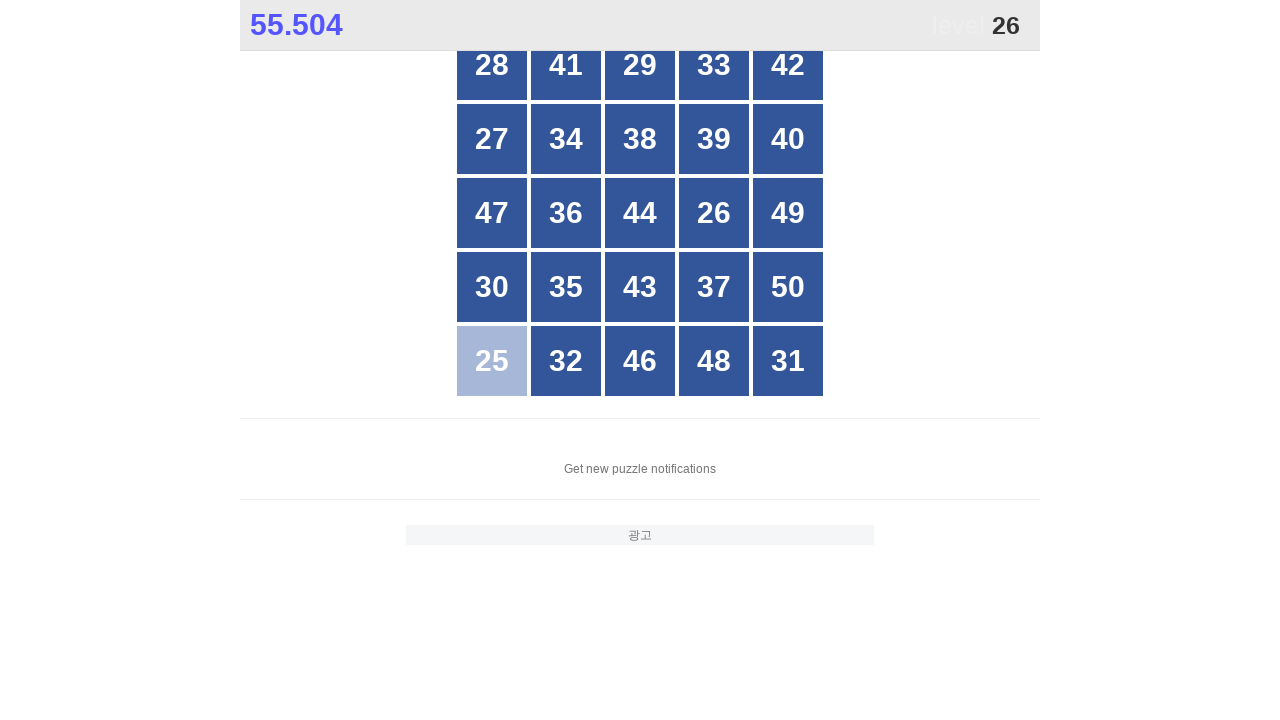

Located all button elements in grid for finding number 26
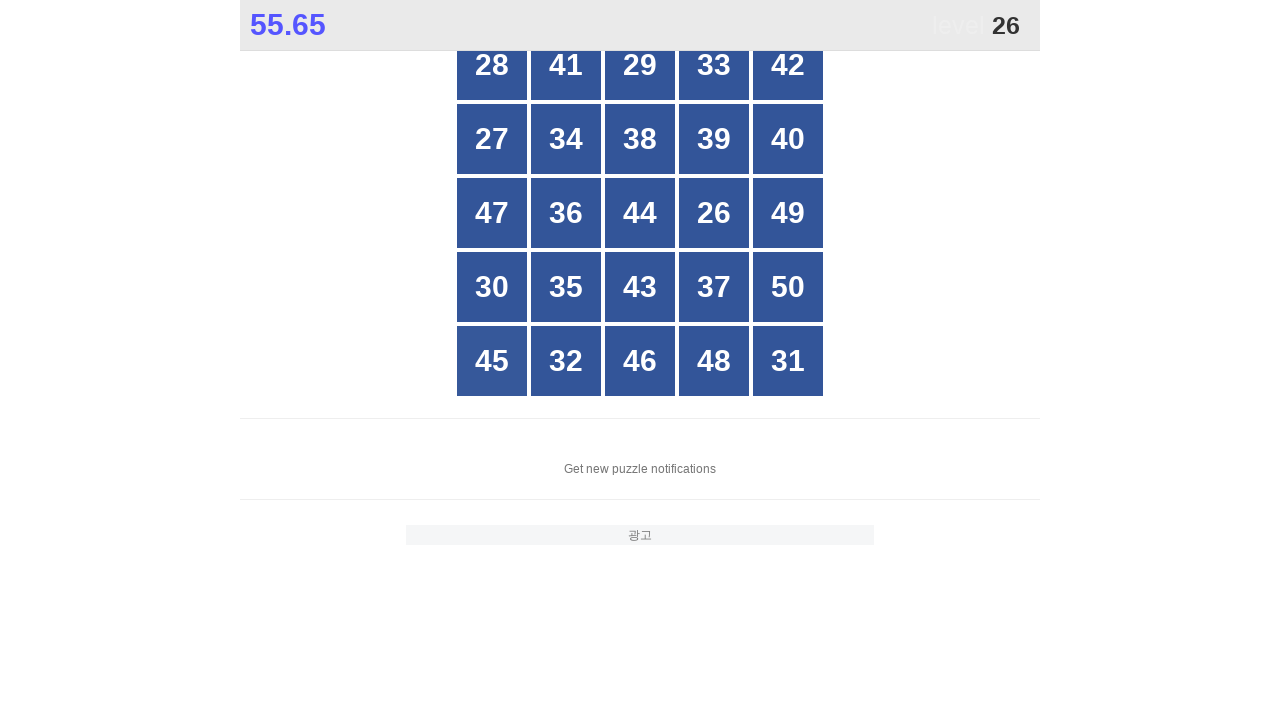

Counted 25 buttons in grid
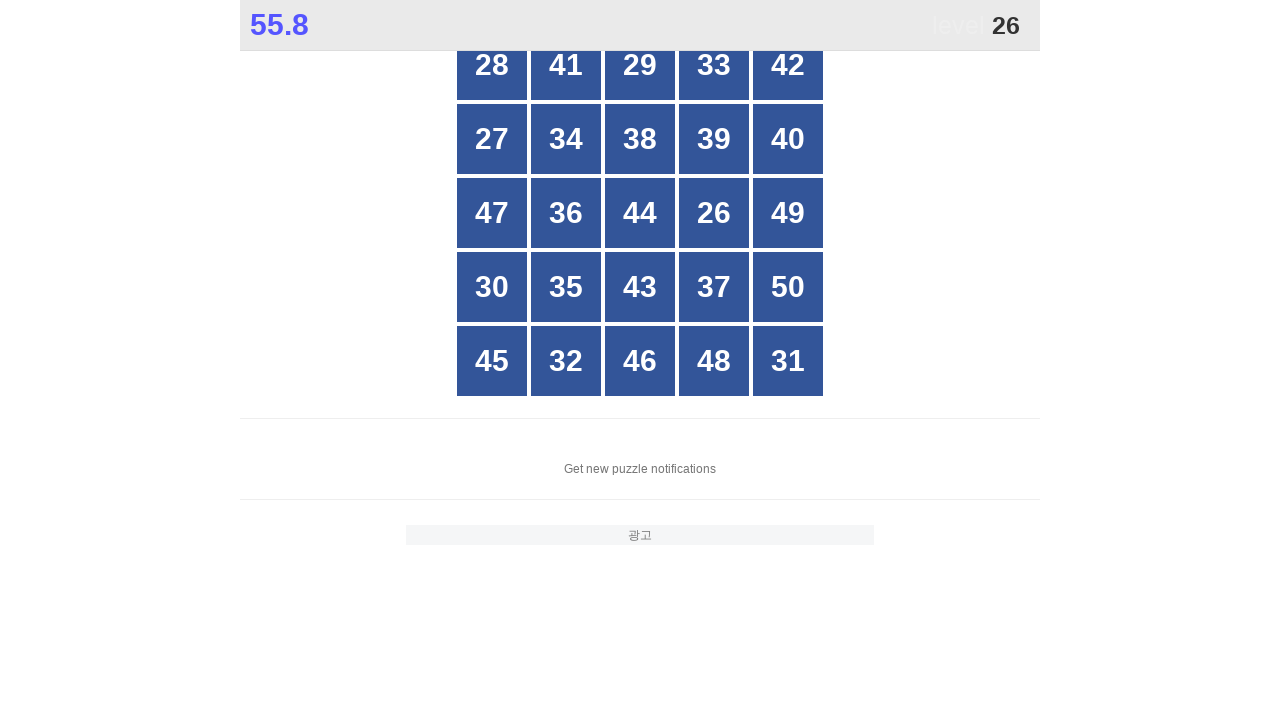

Retrieved button at index 0
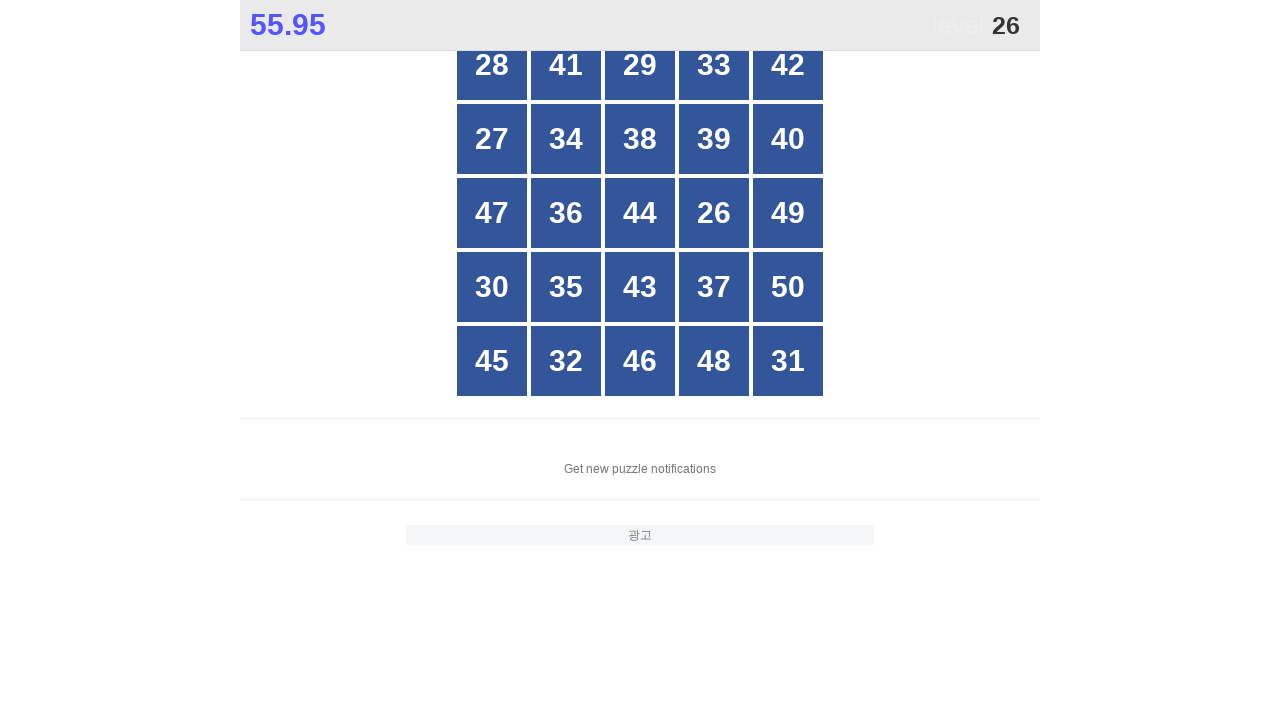

Retrieved button at index 1
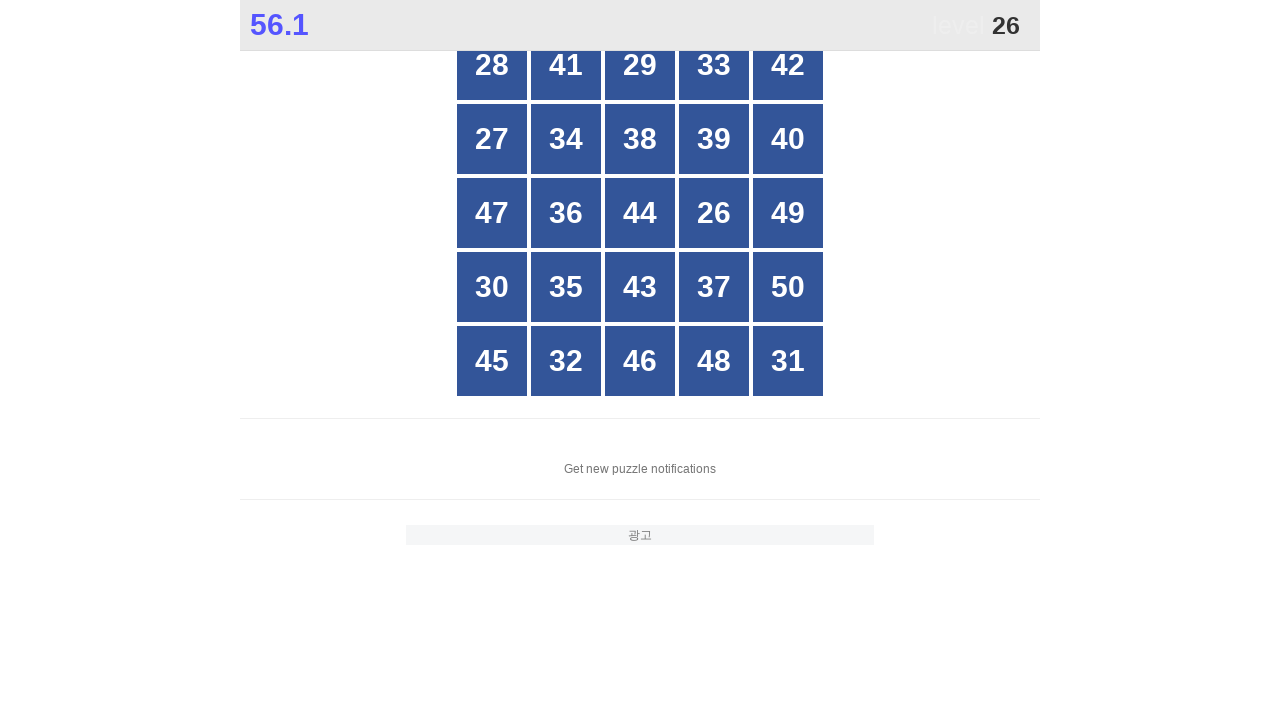

Retrieved button at index 2
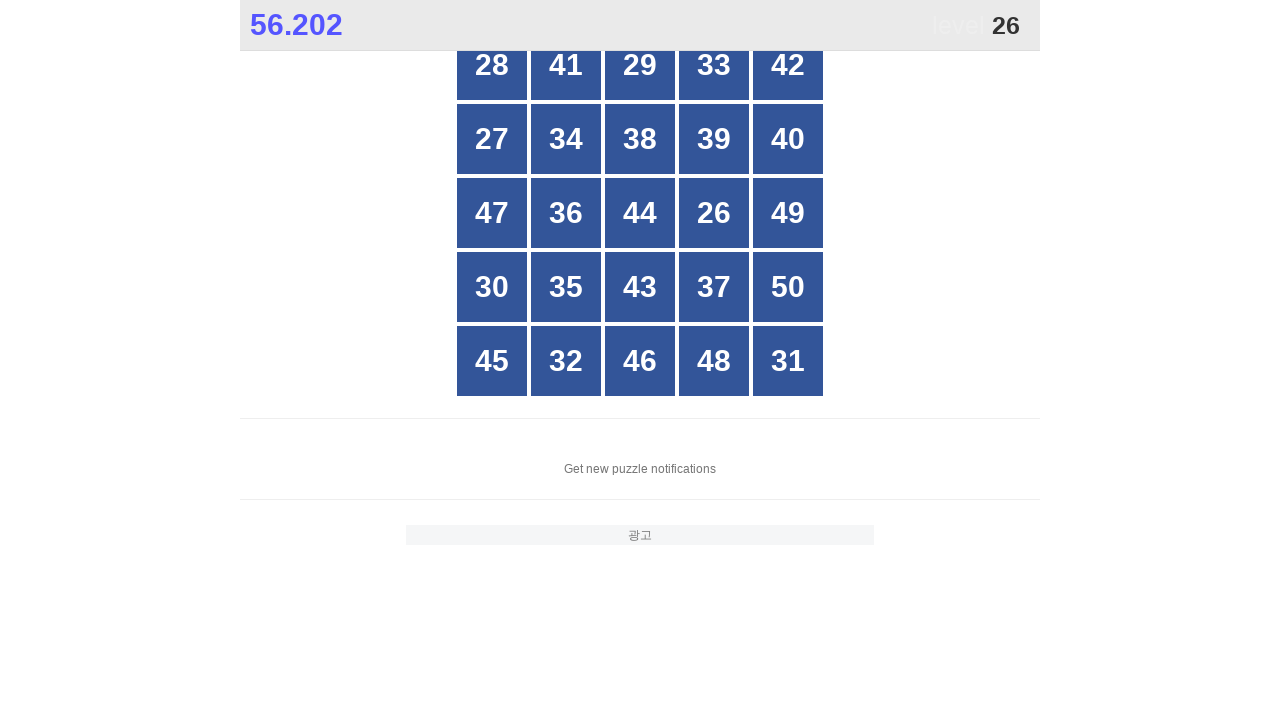

Retrieved button at index 3
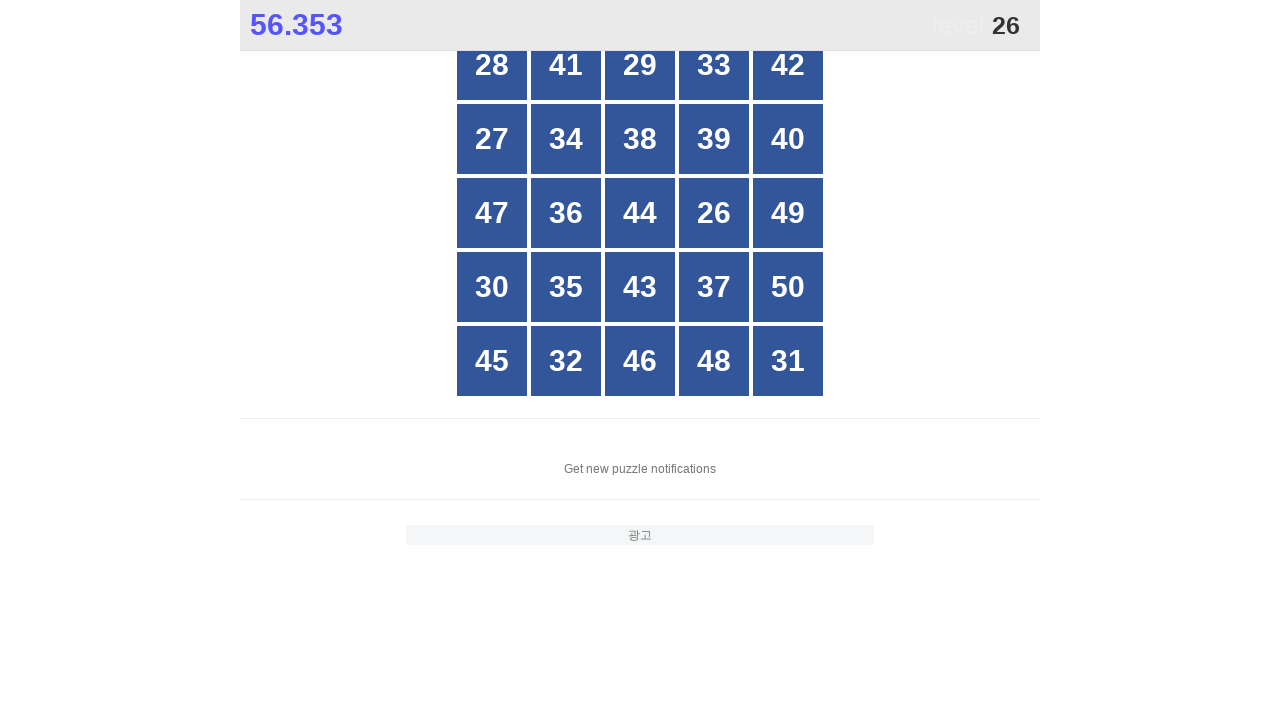

Retrieved button at index 4
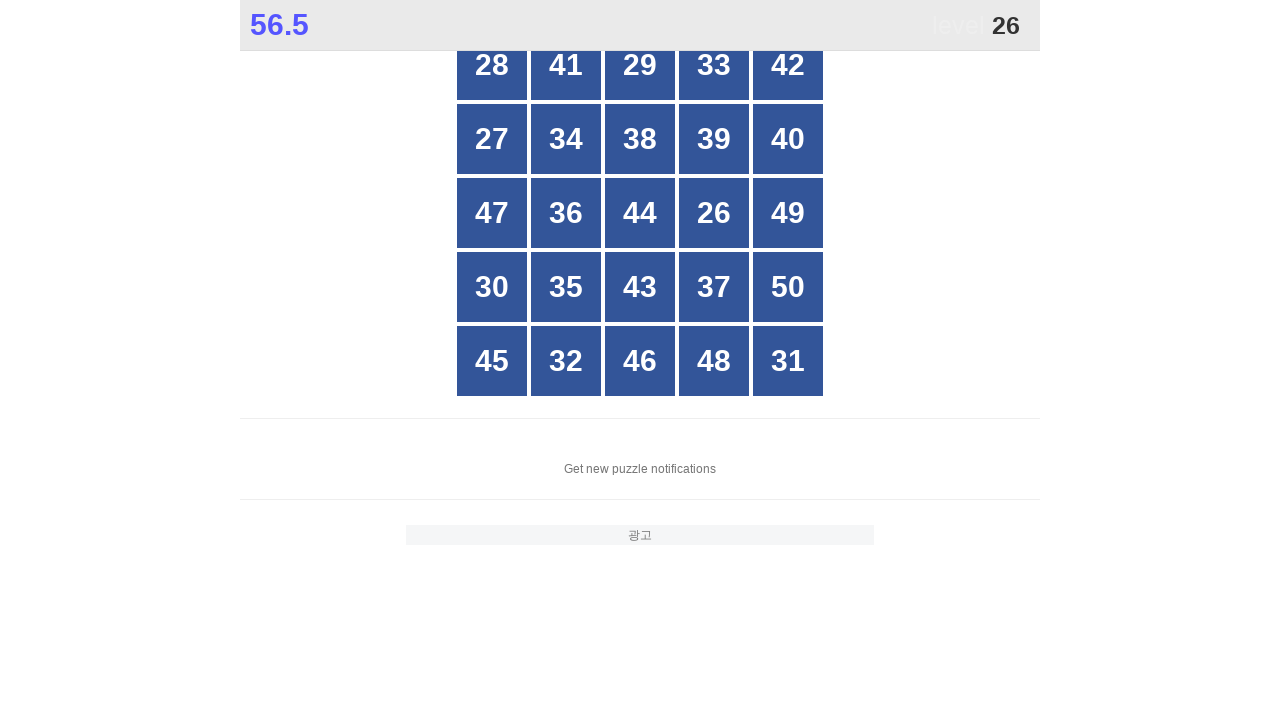

Retrieved button at index 5
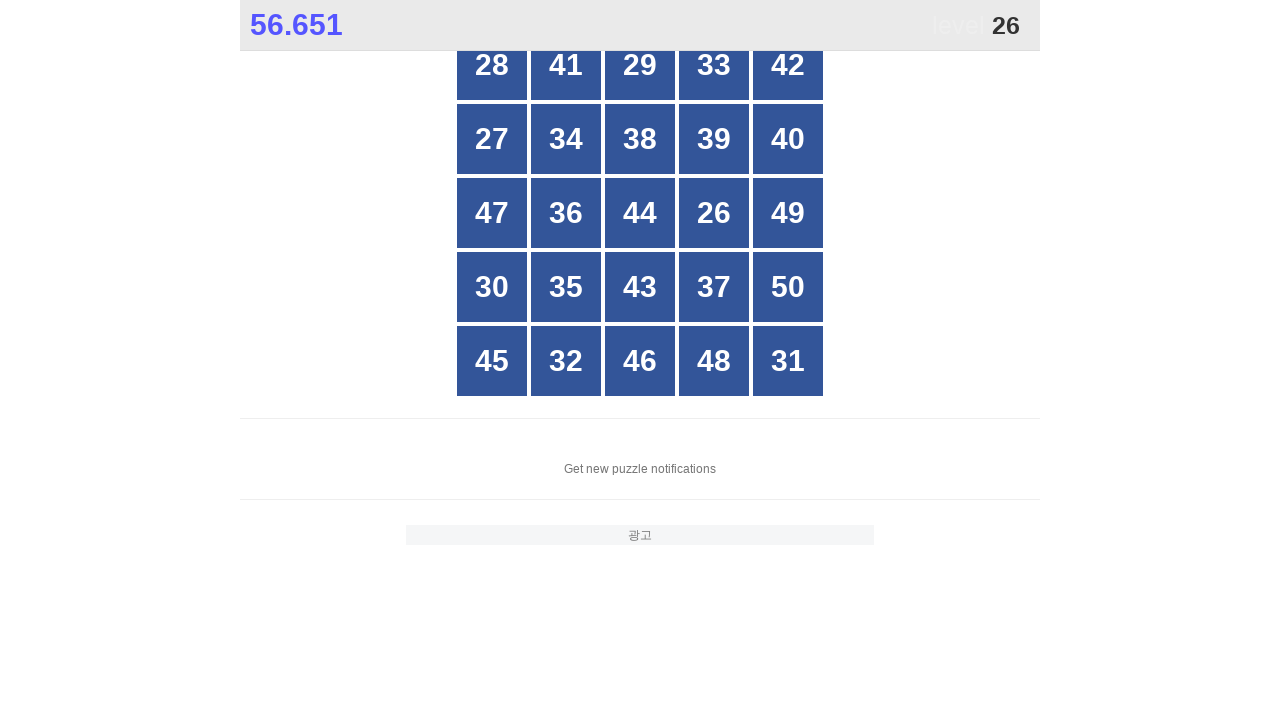

Retrieved button at index 6
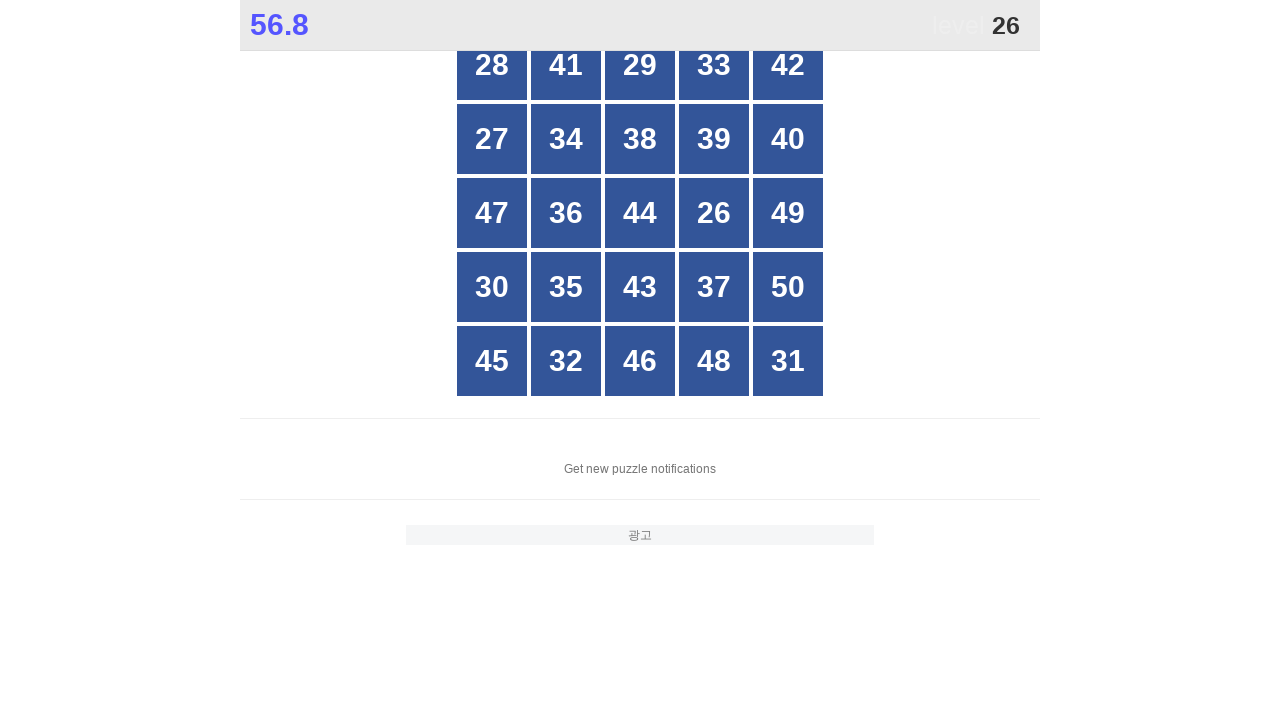

Retrieved button at index 7
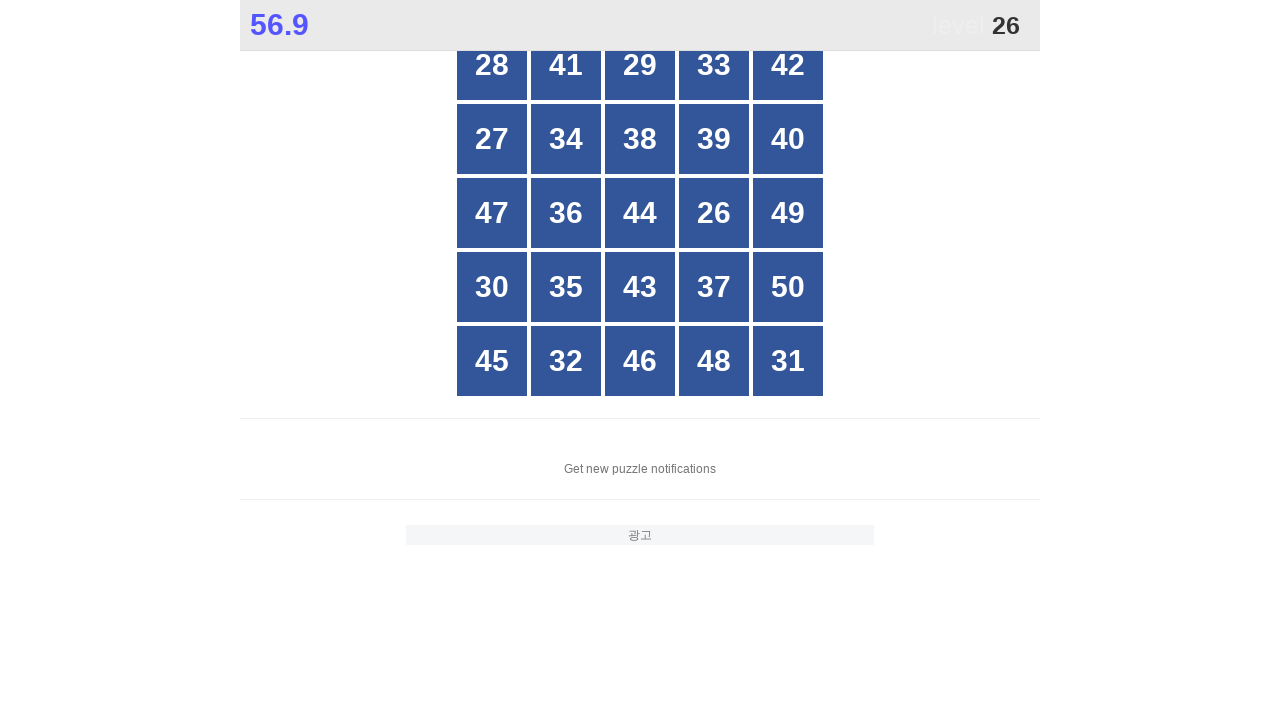

Retrieved button at index 8
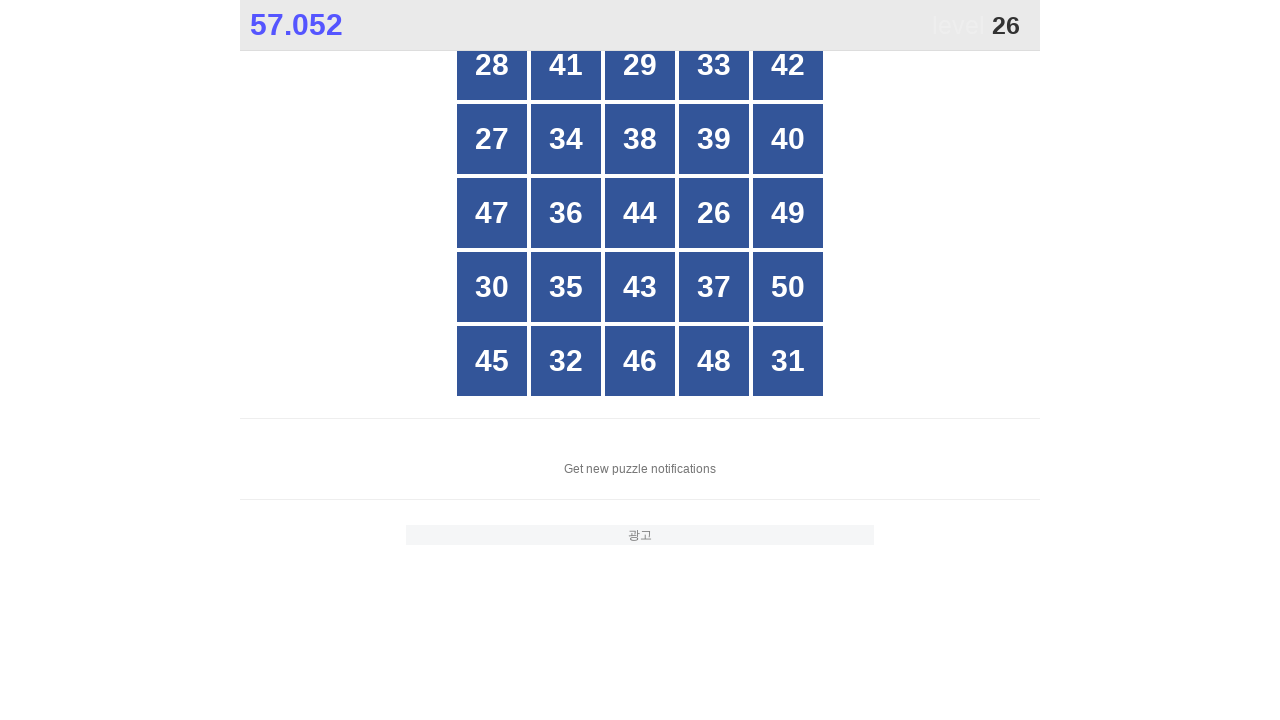

Retrieved button at index 9
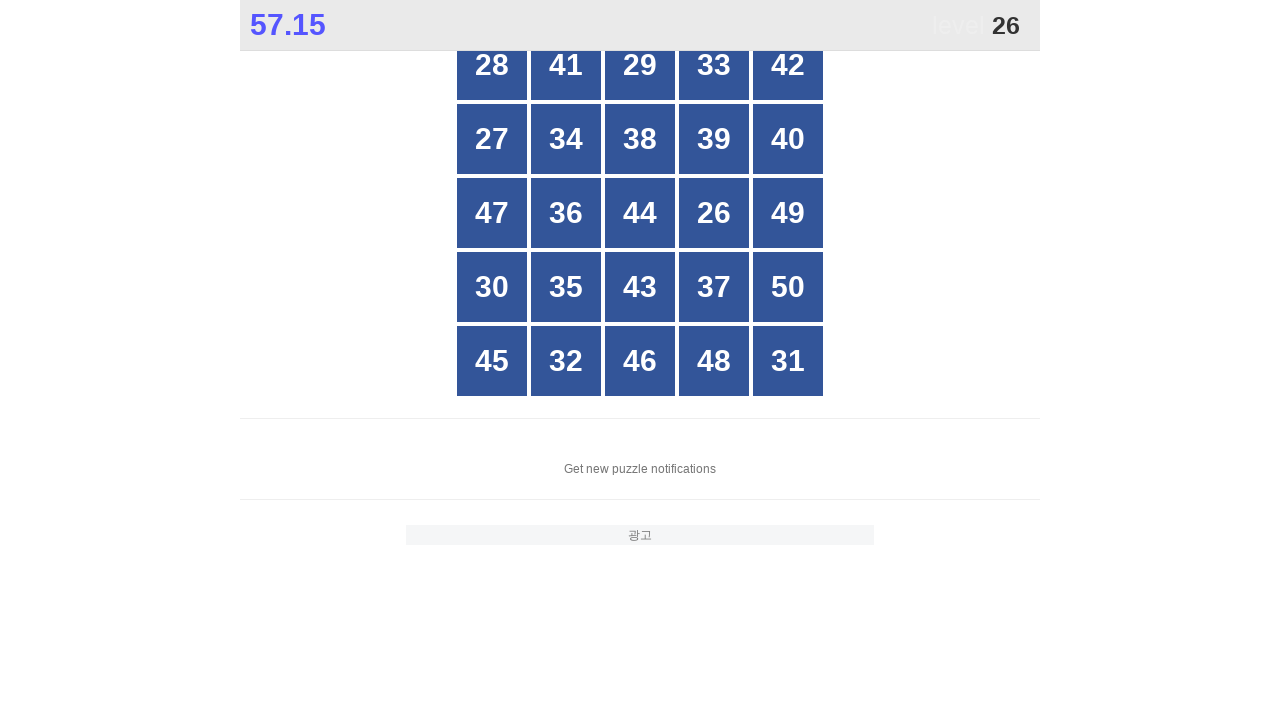

Retrieved button at index 10
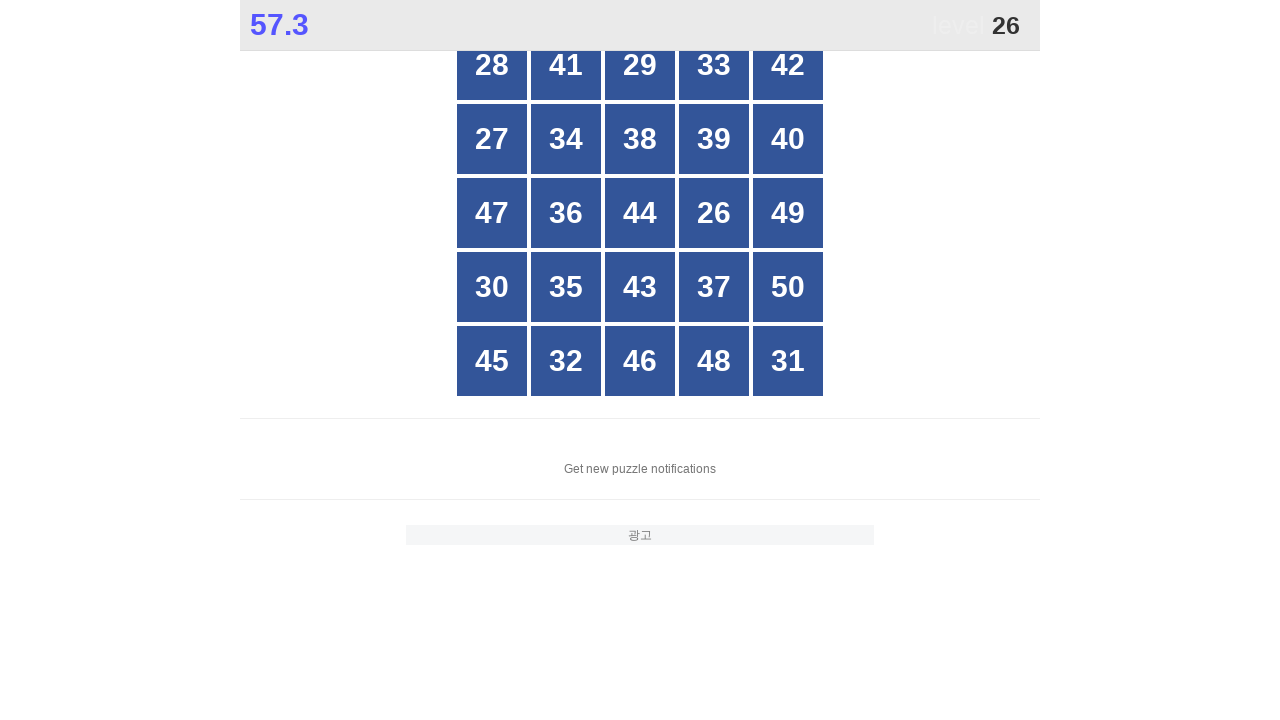

Retrieved button at index 11
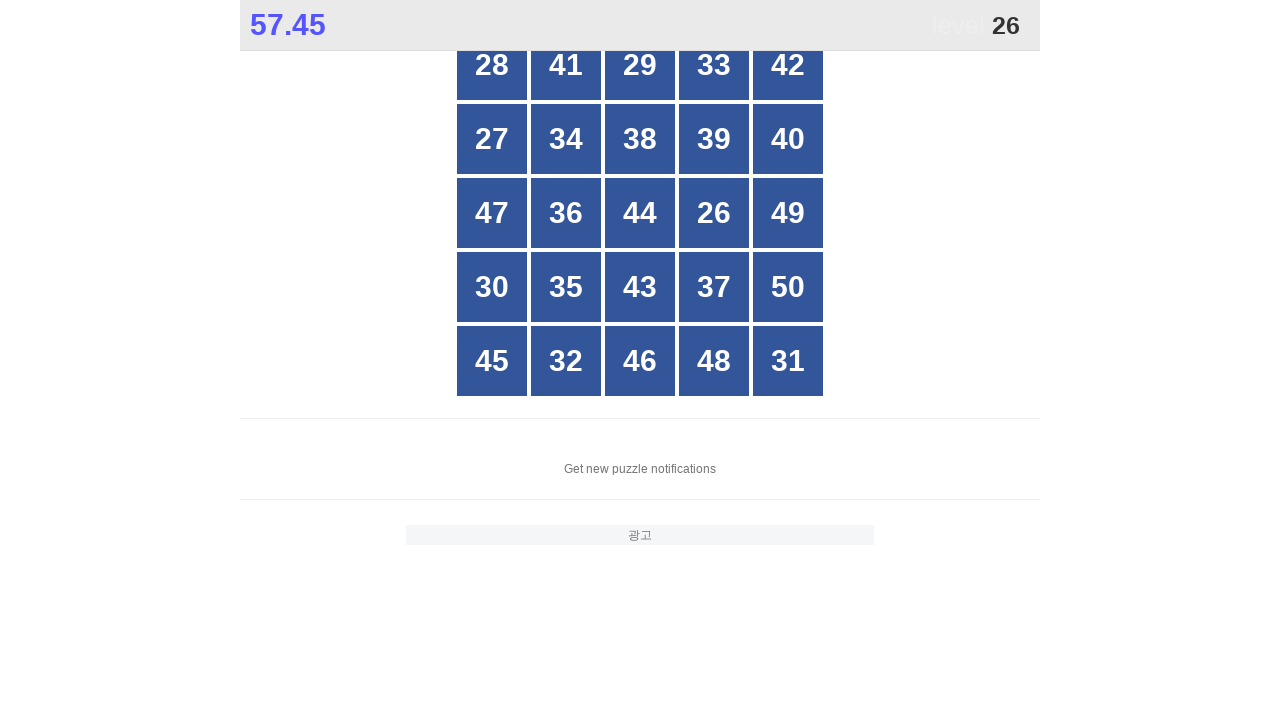

Retrieved button at index 12
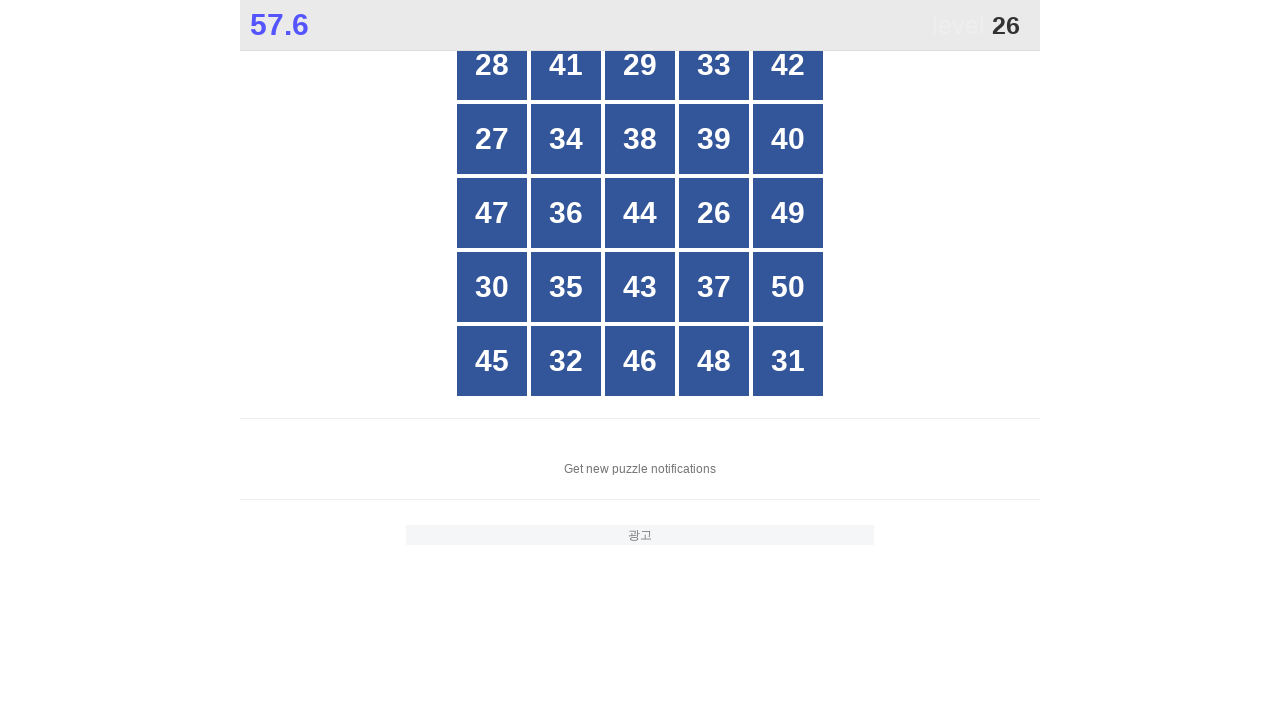

Retrieved button at index 13
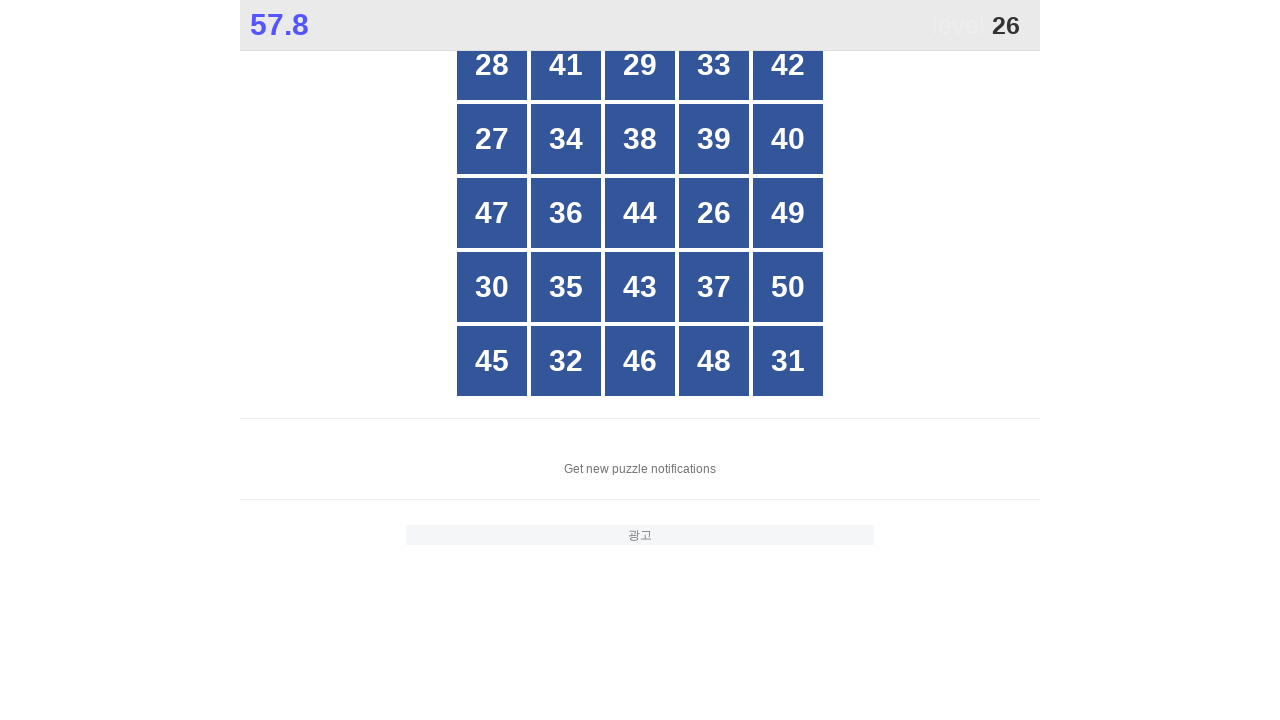

Clicked button with number 26 at (714, 213) on xpath=//*[@id="grid"]/div >> nth=13
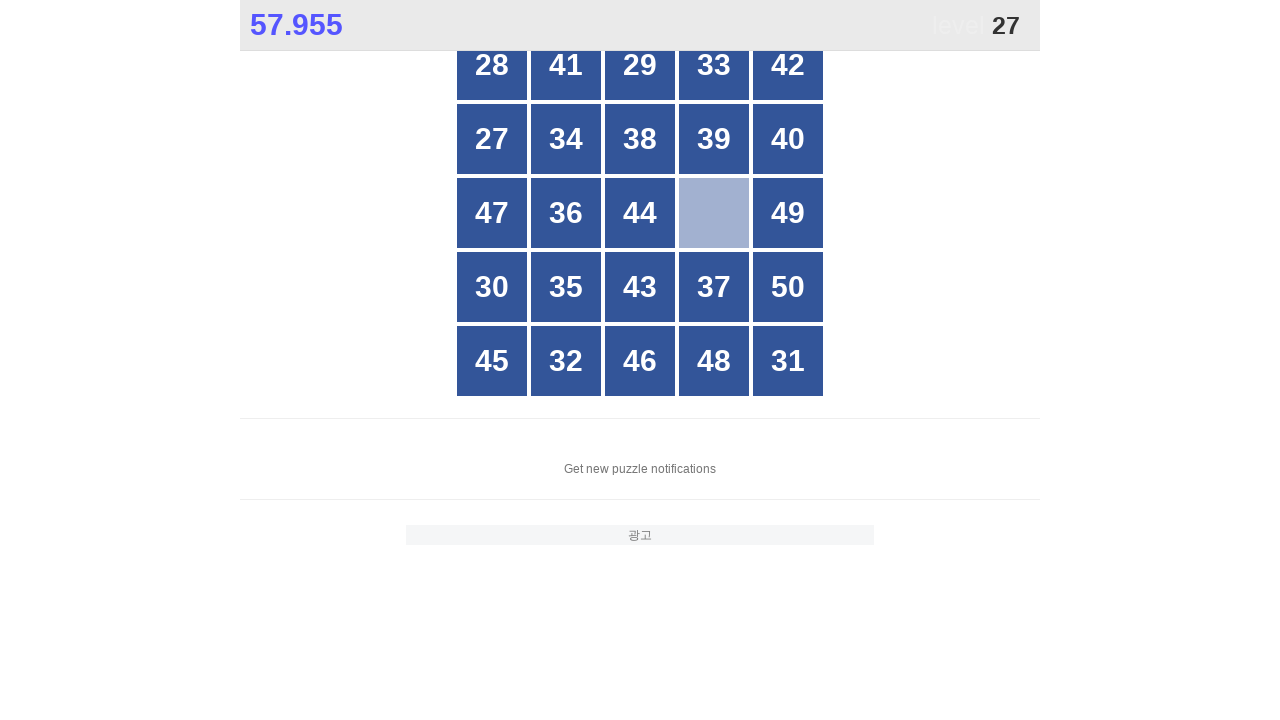

Located all button elements in grid for finding number 27
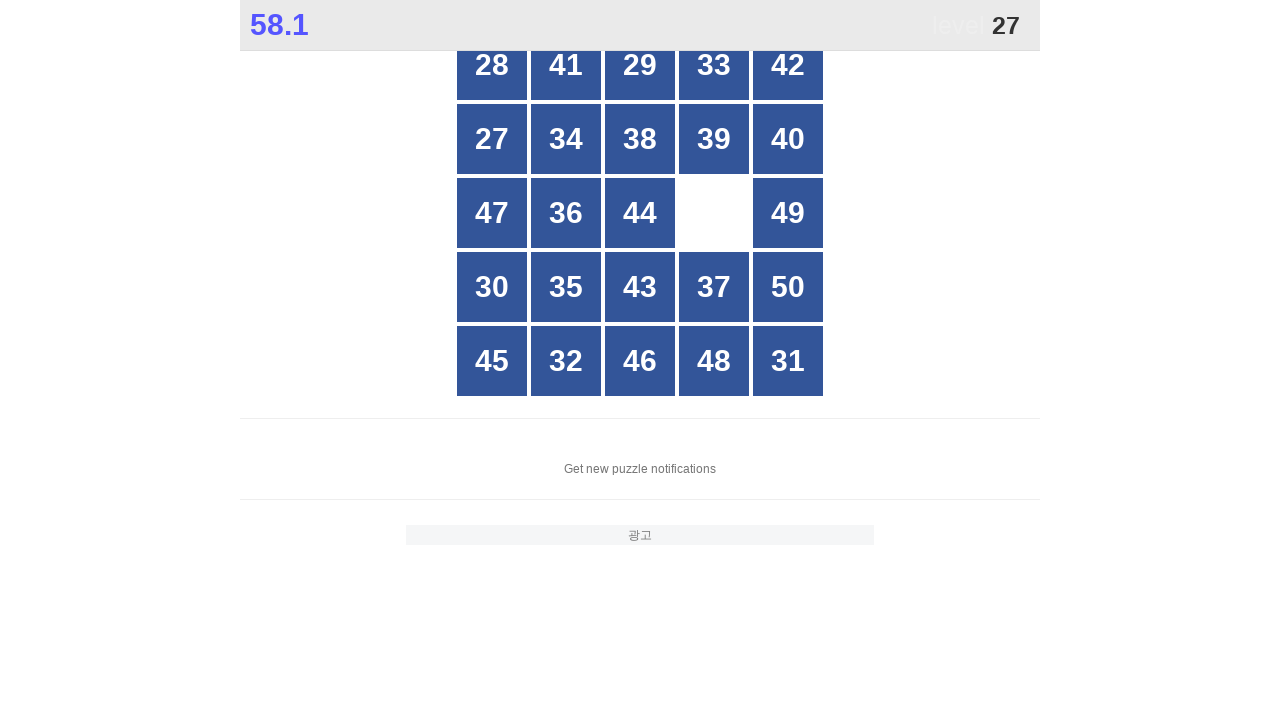

Counted 25 buttons in grid
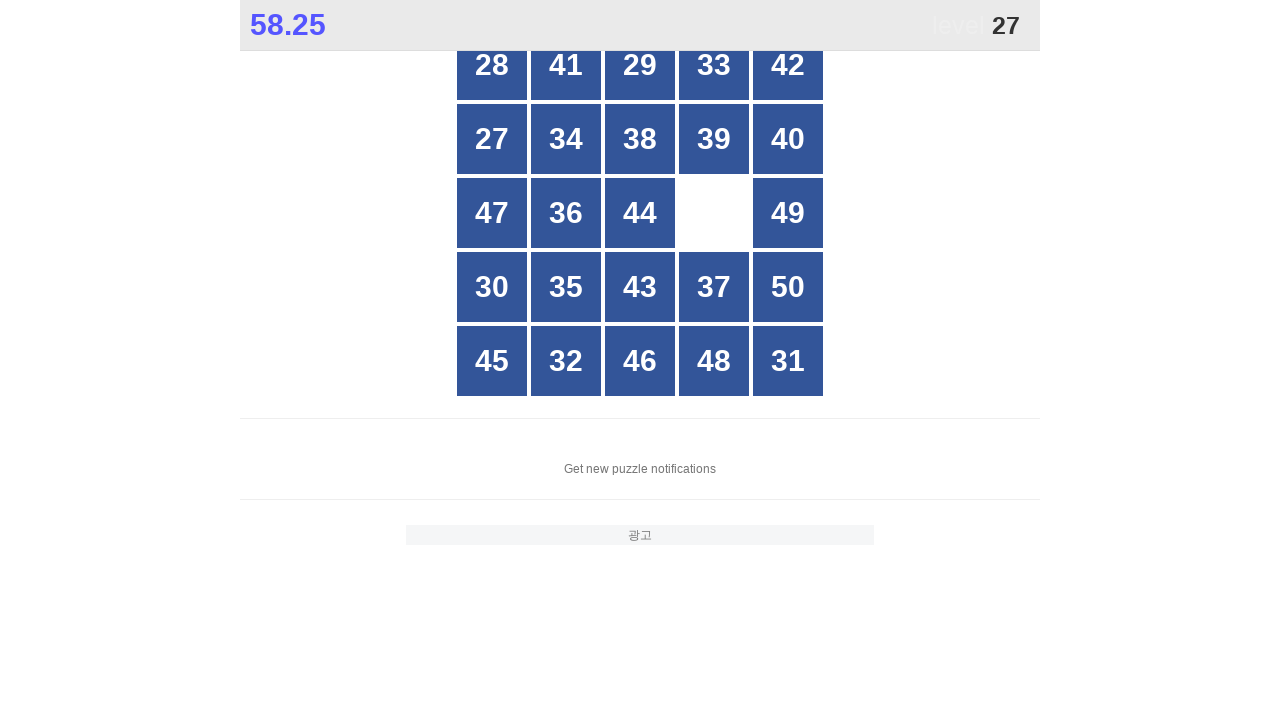

Retrieved button at index 0
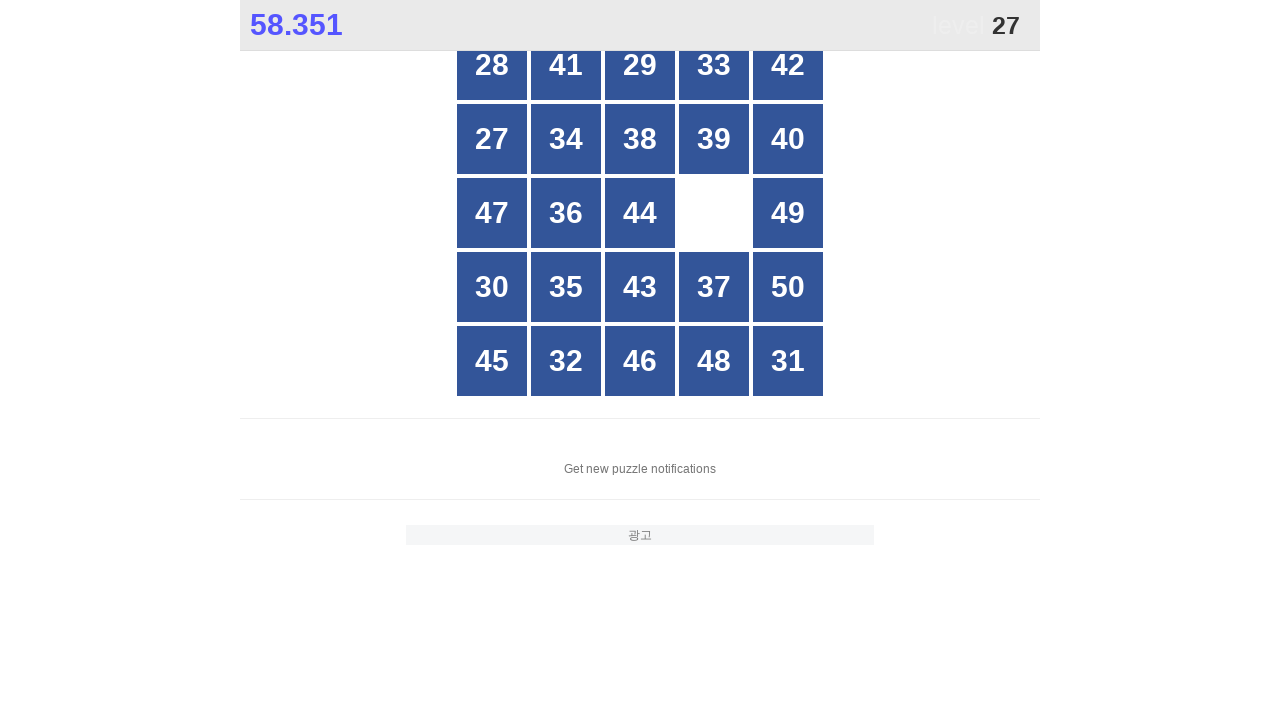

Retrieved button at index 1
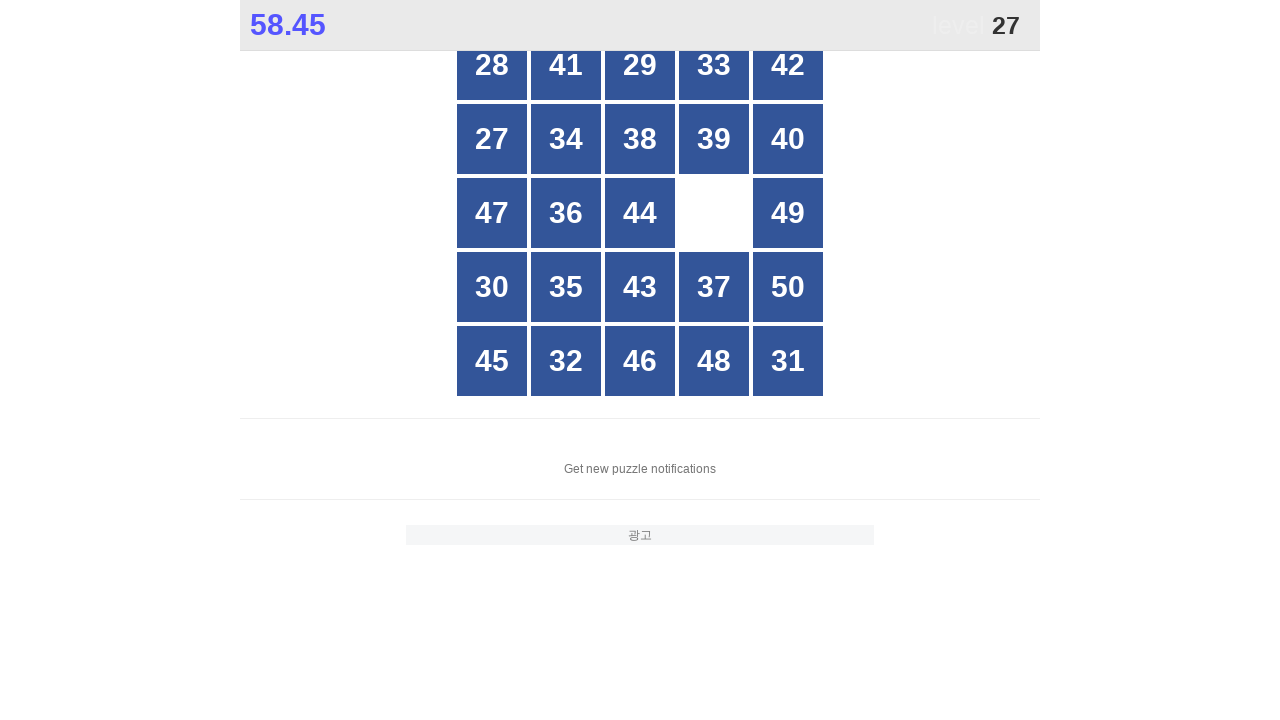

Retrieved button at index 2
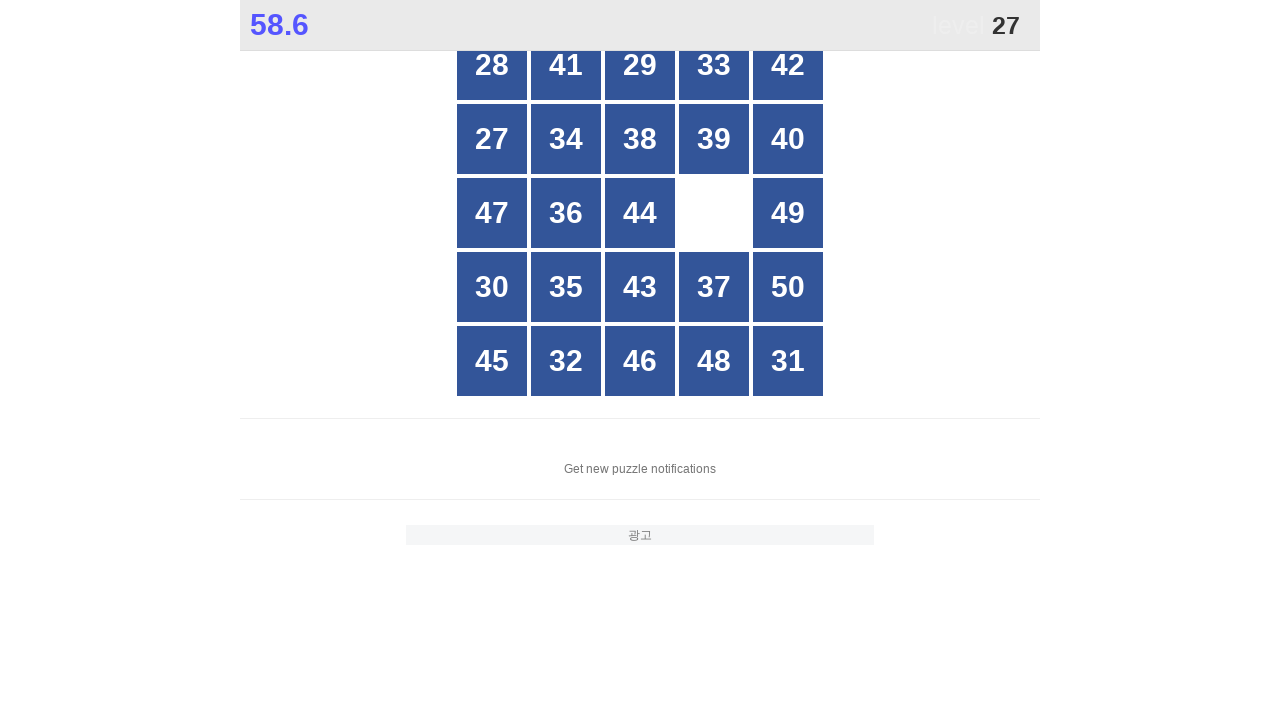

Retrieved button at index 3
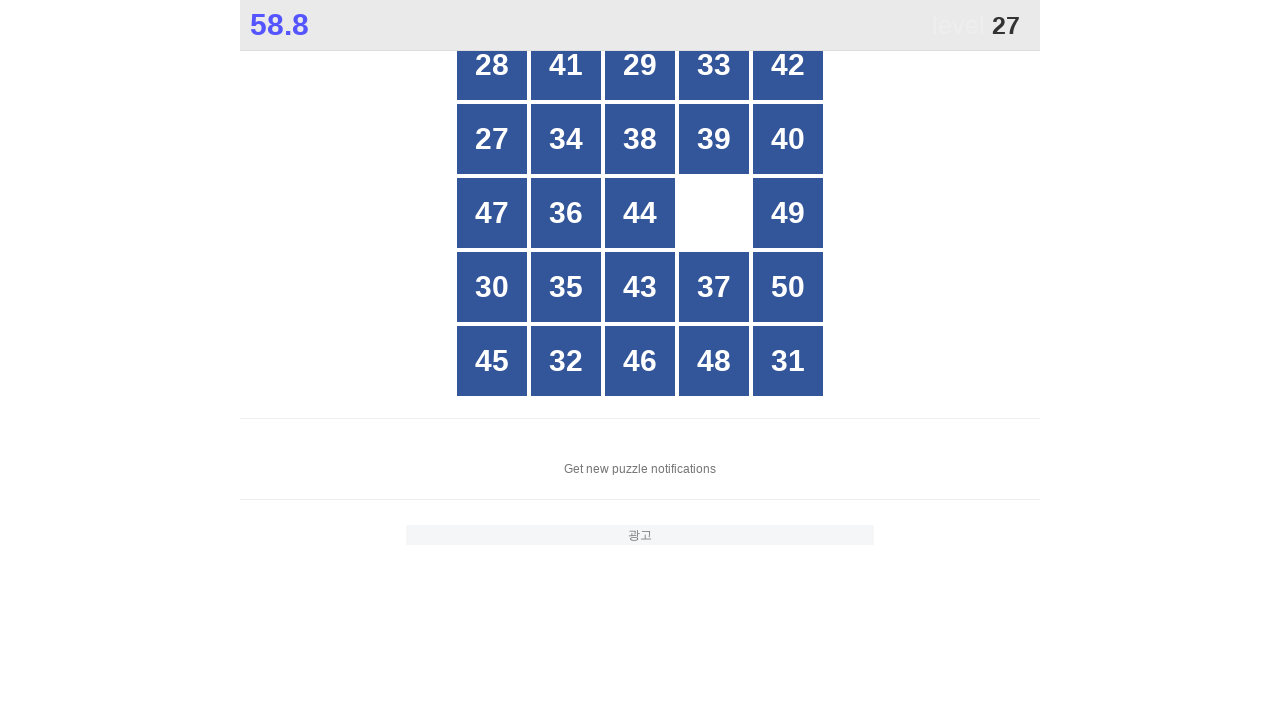

Retrieved button at index 4
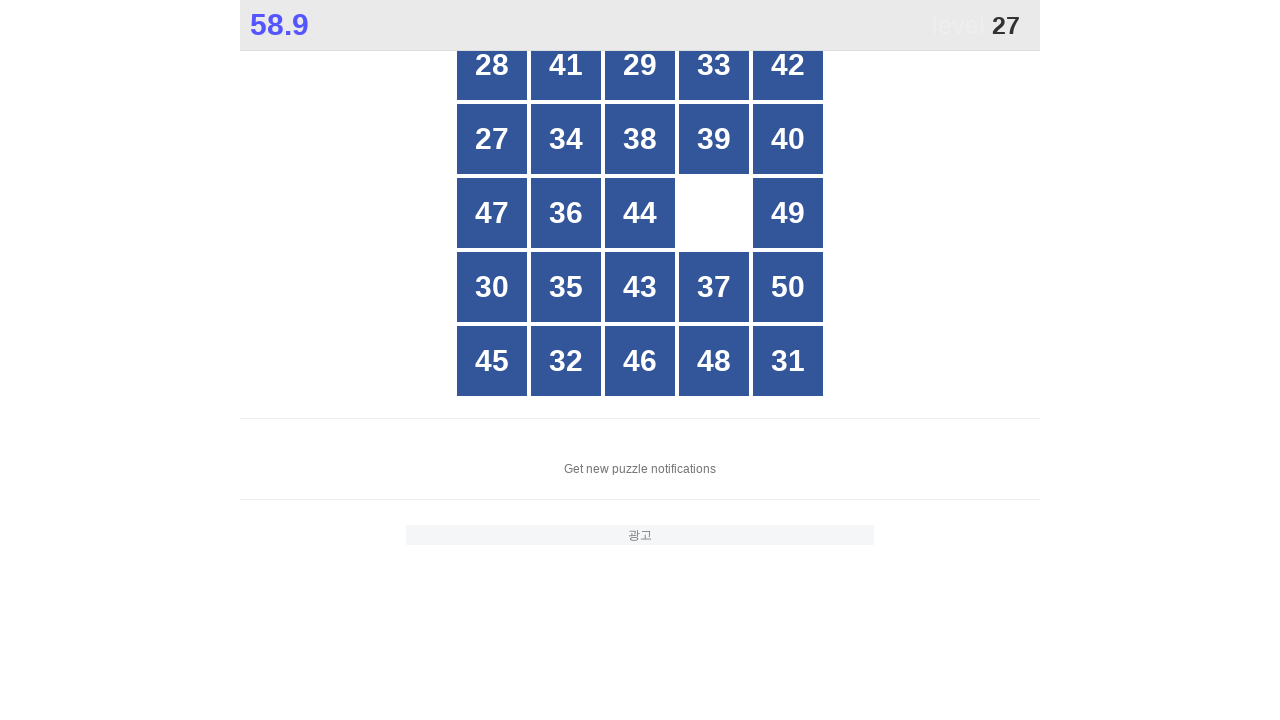

Retrieved button at index 5
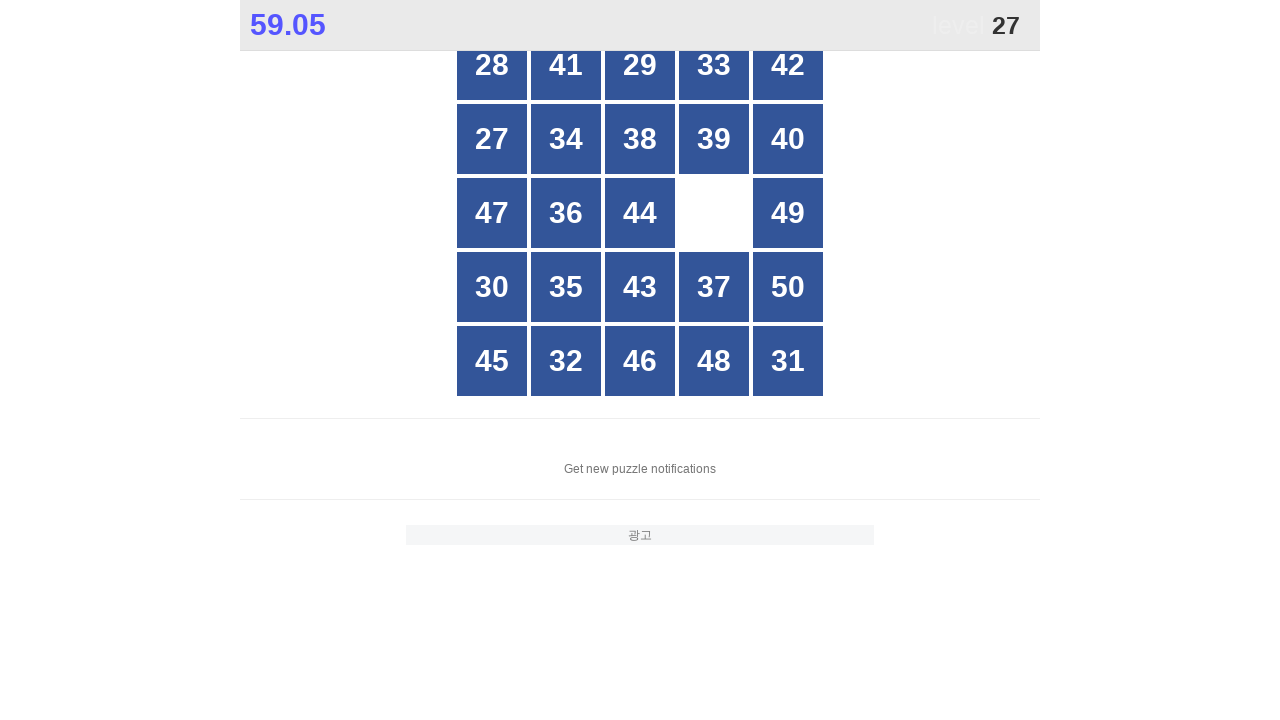

Clicked button with number 27 at (492, 139) on xpath=//*[@id="grid"]/div >> nth=5
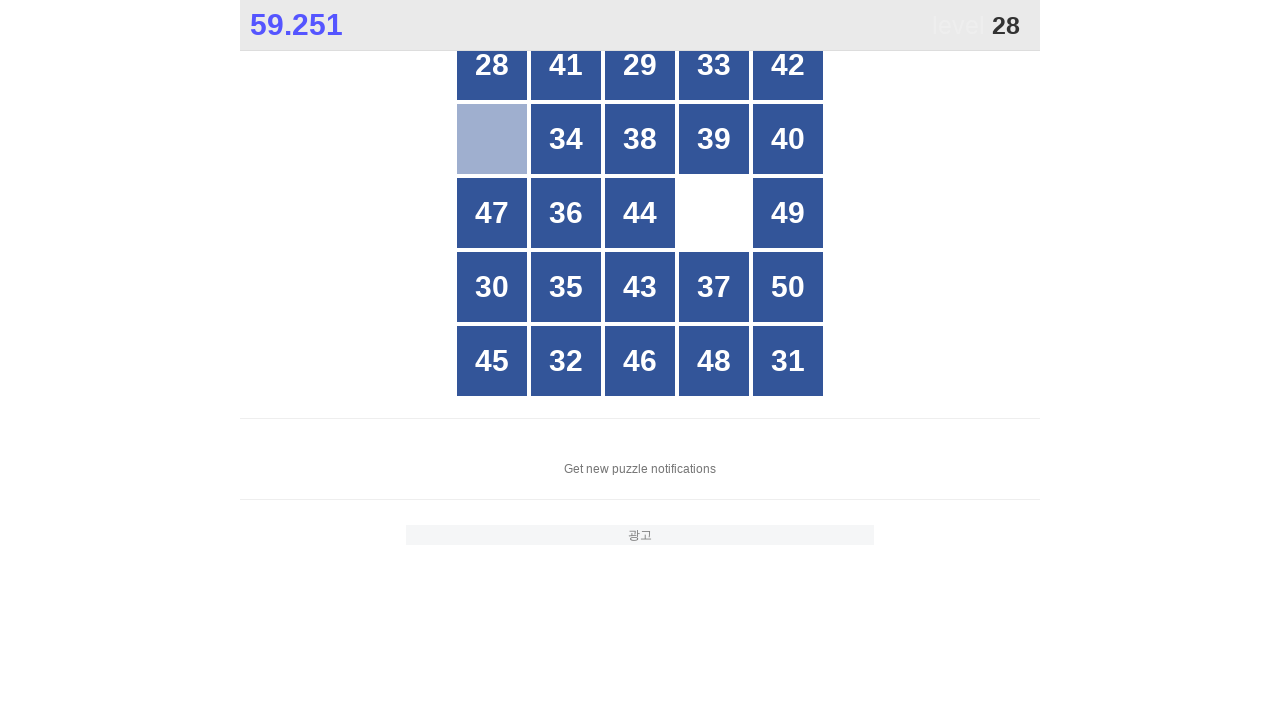

Located all button elements in grid for finding number 28
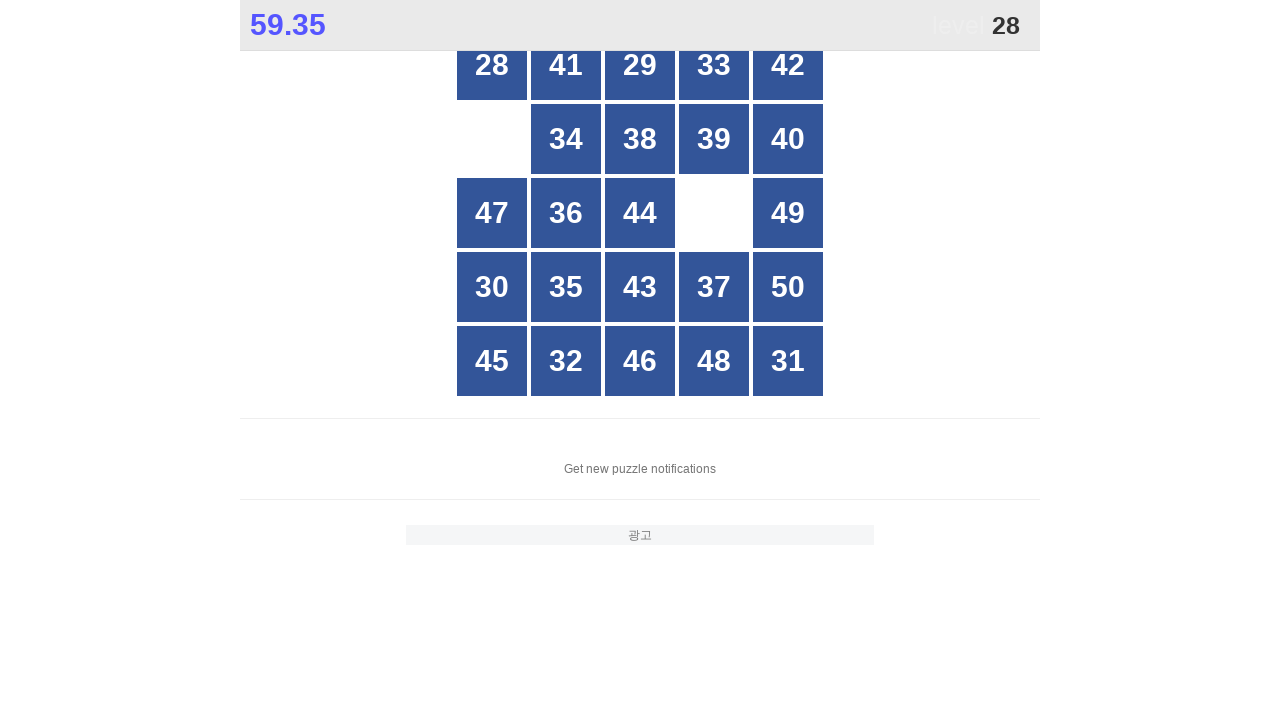

Counted 25 buttons in grid
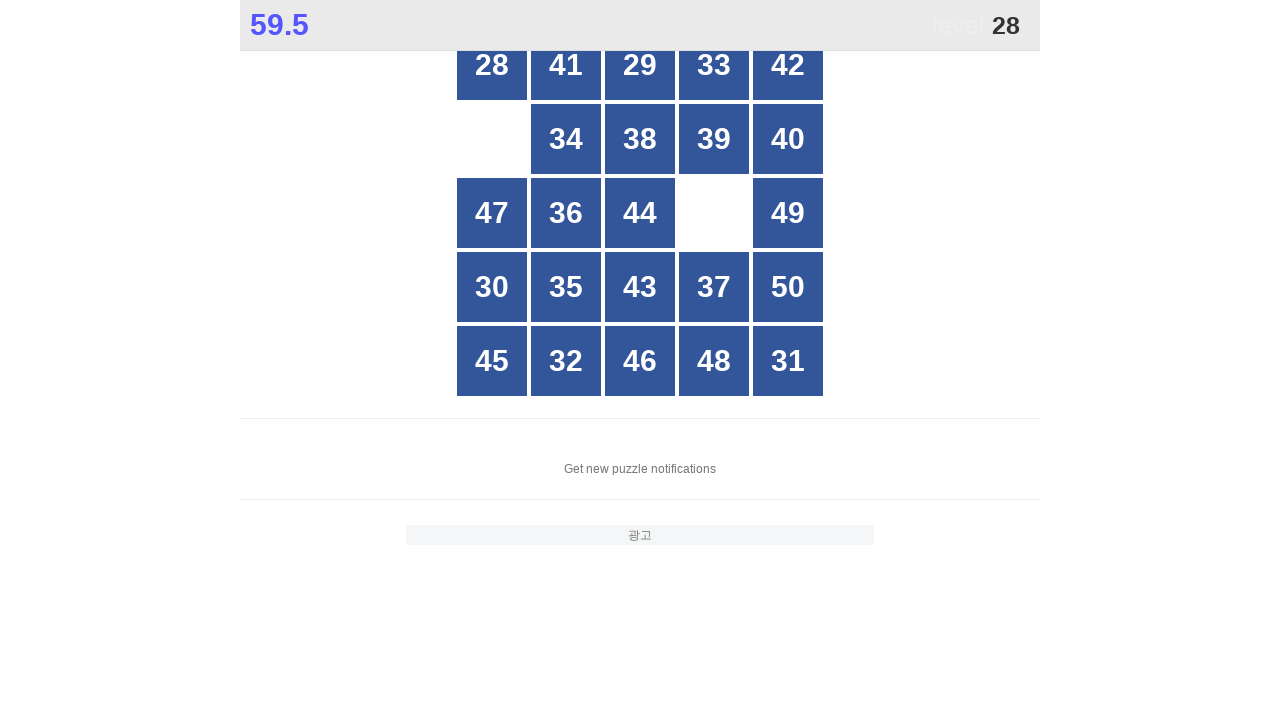

Retrieved button at index 0
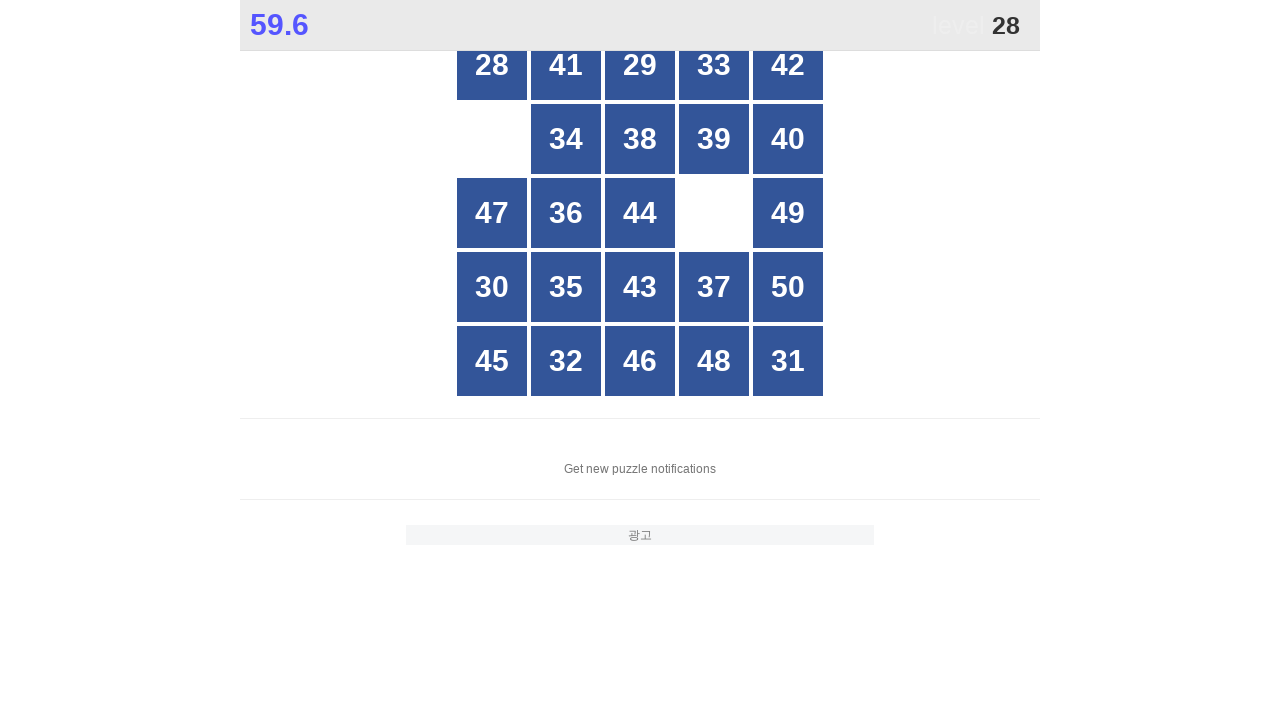

Clicked button with number 28 at (492, 65) on xpath=//*[@id="grid"]/div >> nth=0
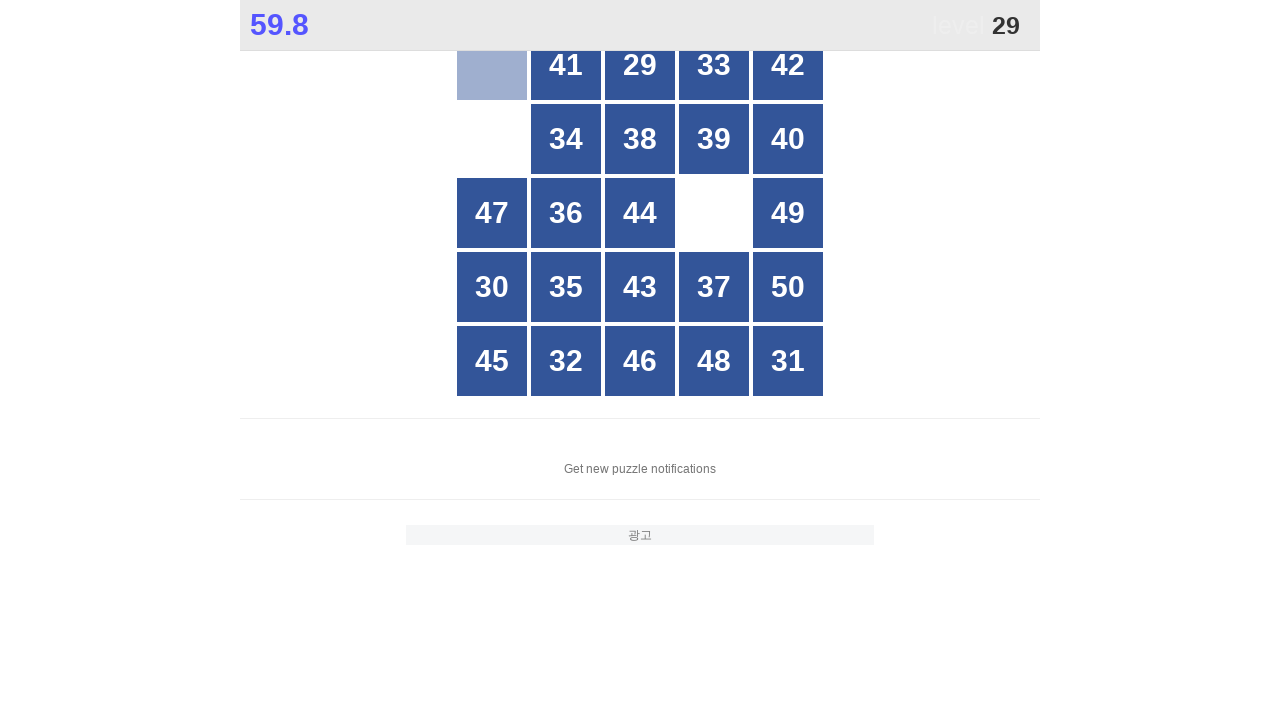

Located all button elements in grid for finding number 29
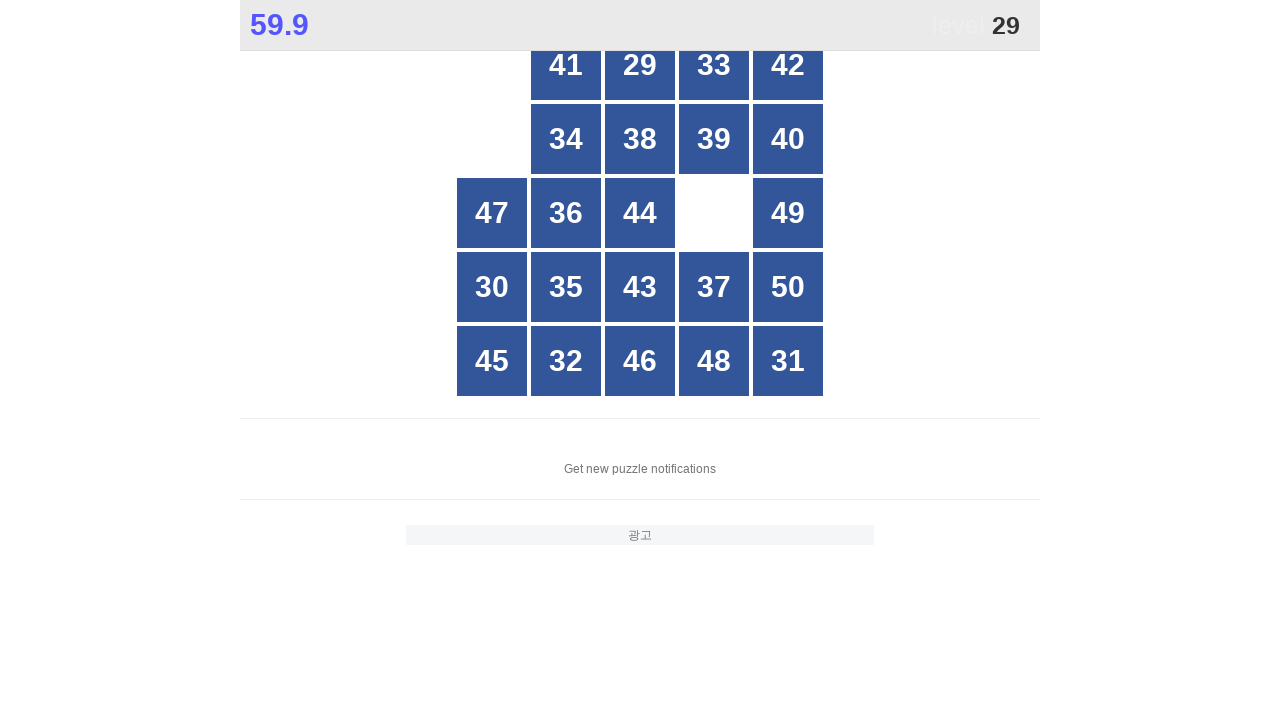

Counted 25 buttons in grid
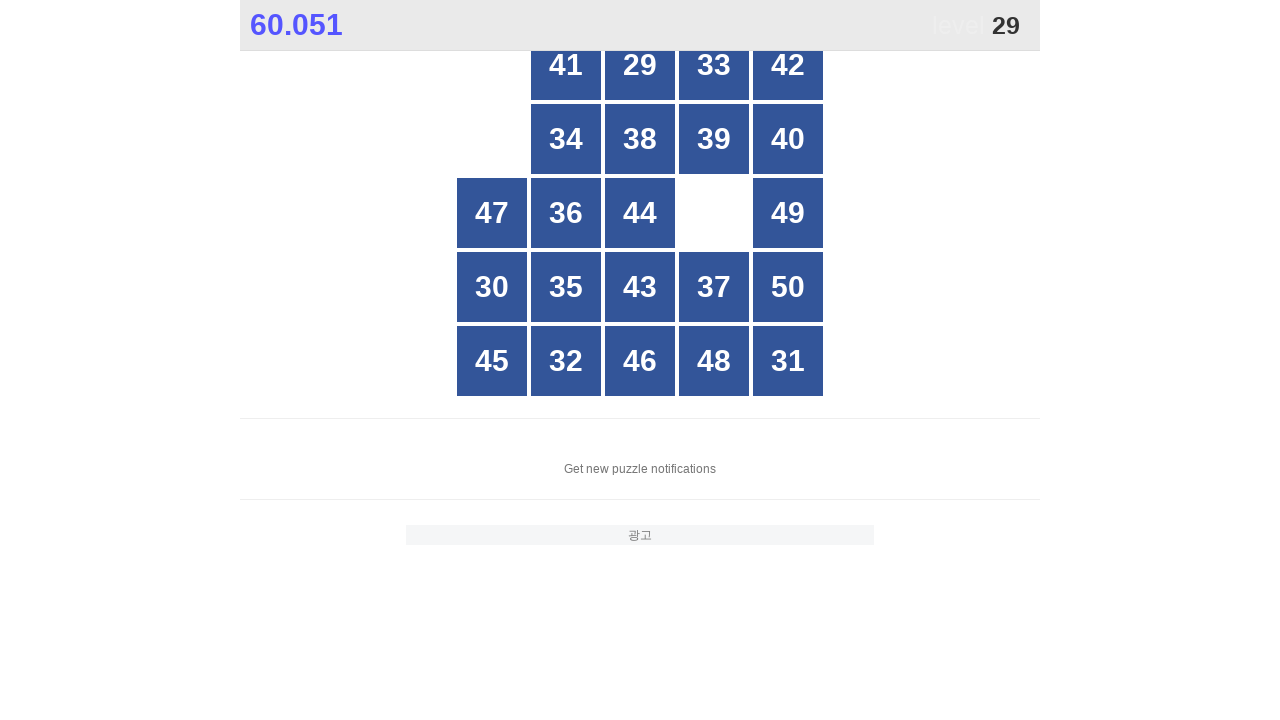

Retrieved button at index 0
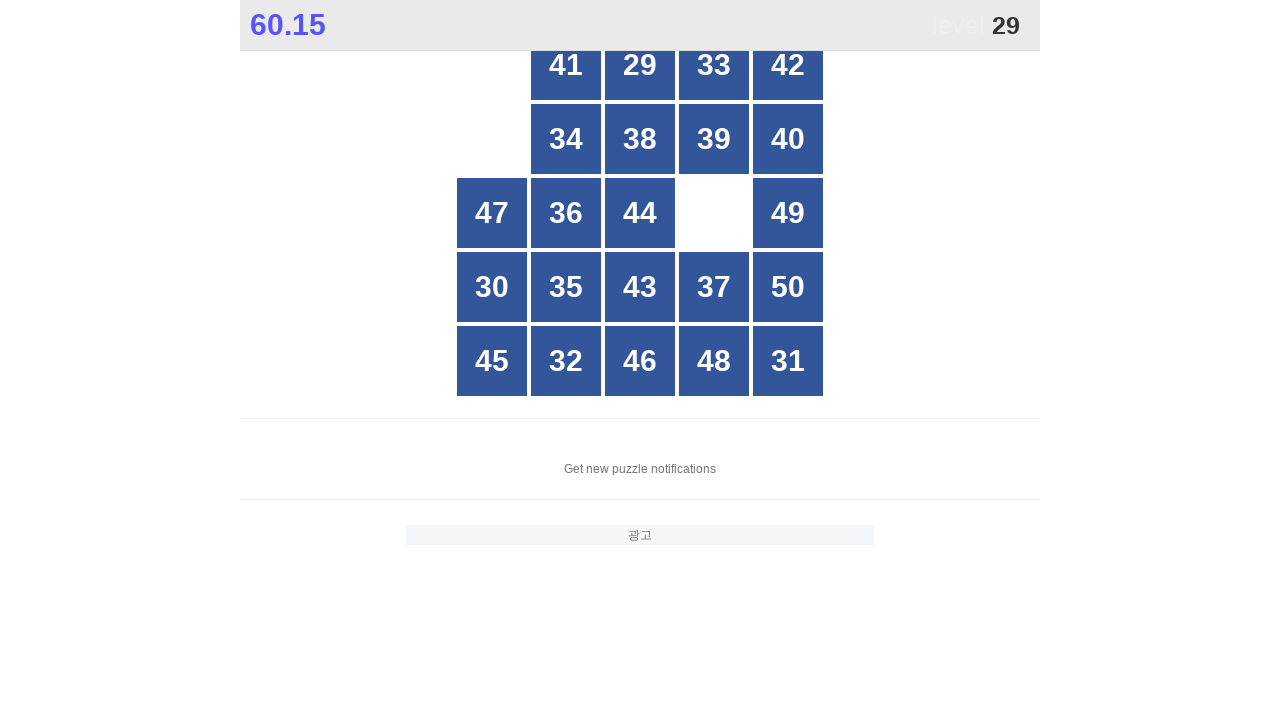

Retrieved button at index 1
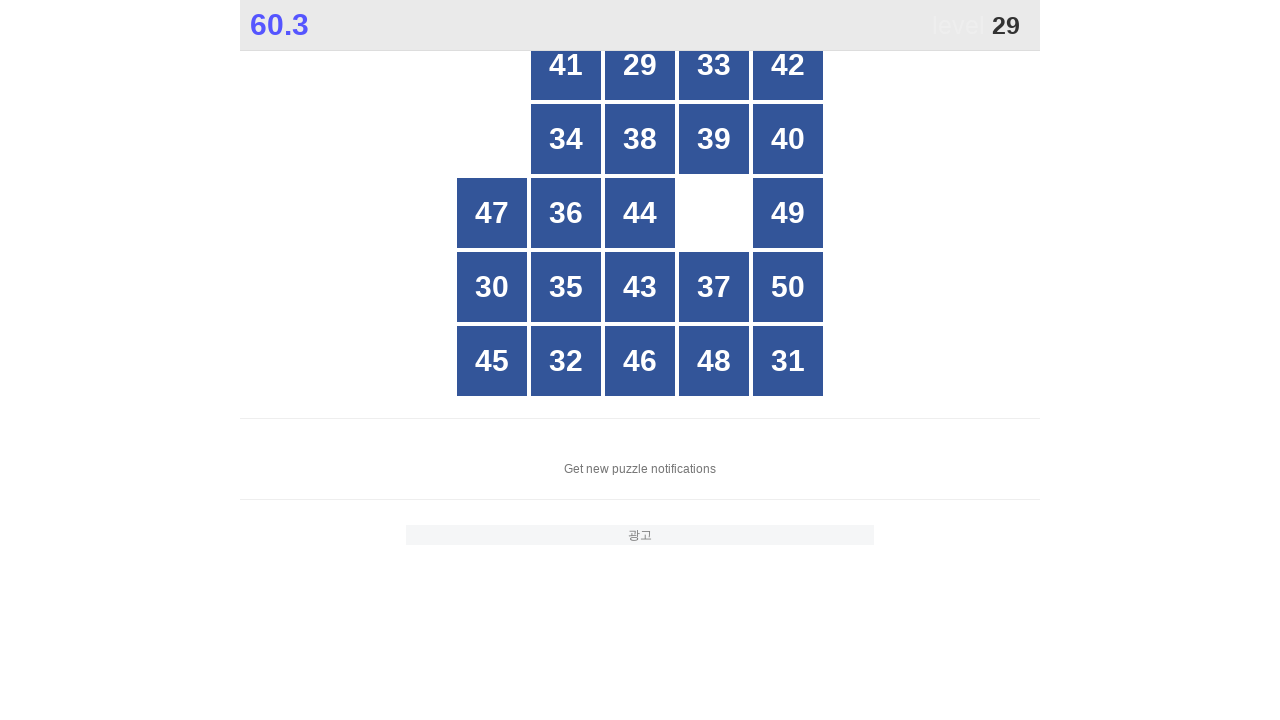

Retrieved button at index 2
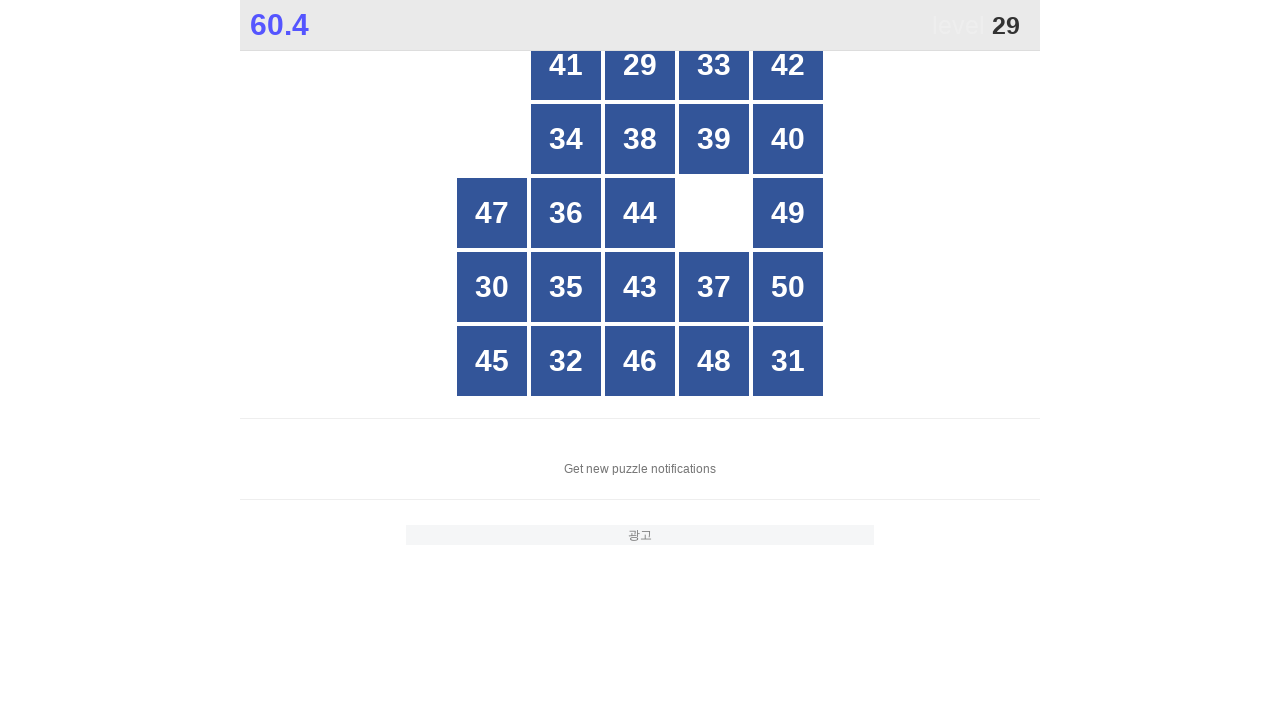

Clicked button with number 29 at (640, 65) on xpath=//*[@id="grid"]/div >> nth=2
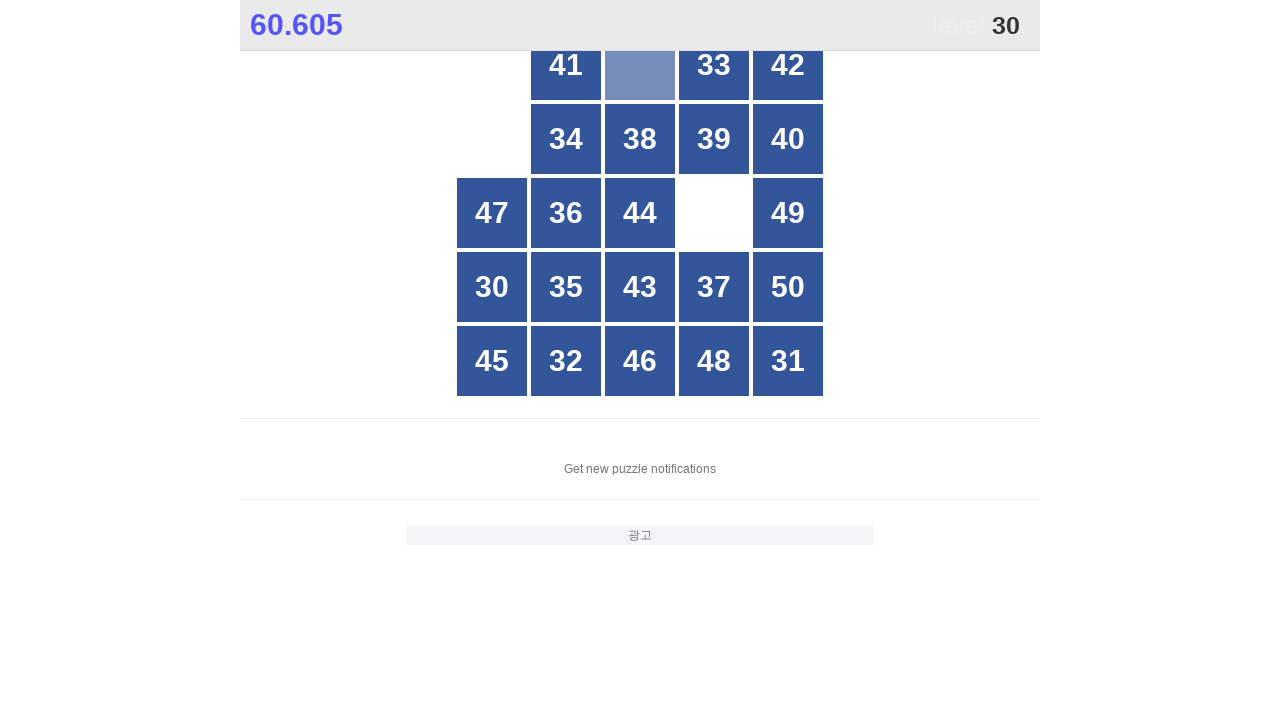

Located all button elements in grid for finding number 30
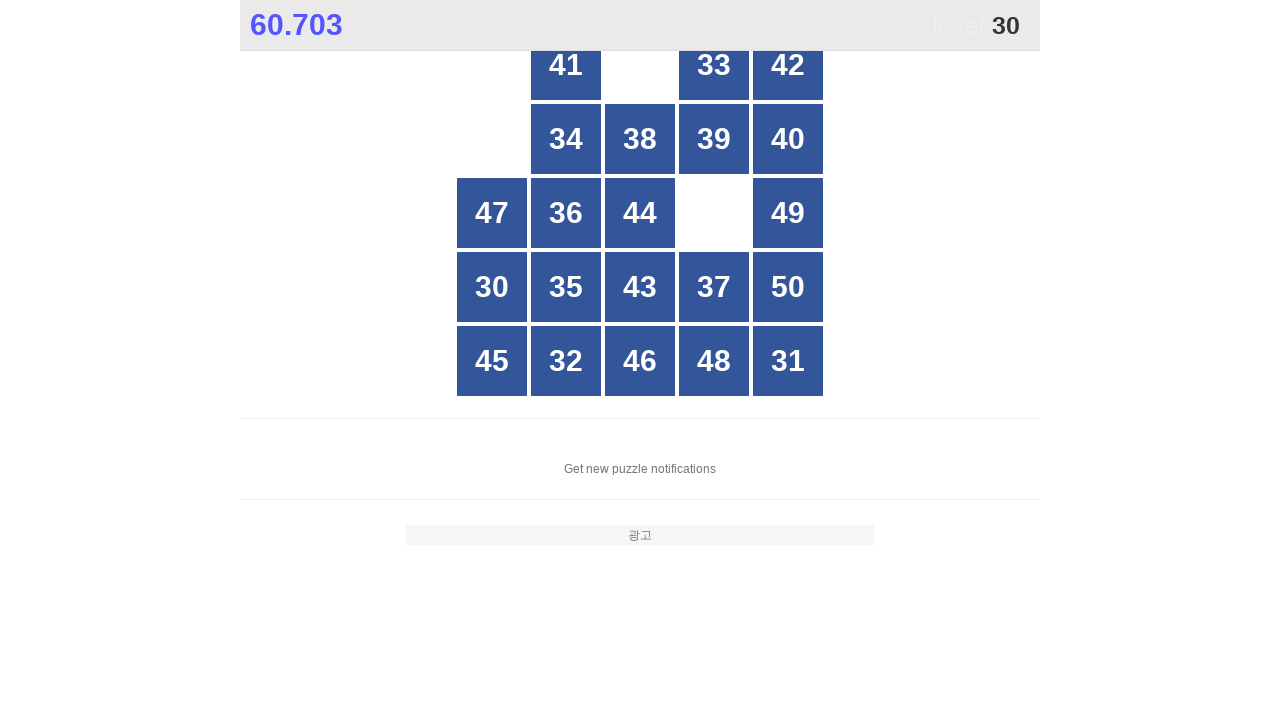

Counted 25 buttons in grid
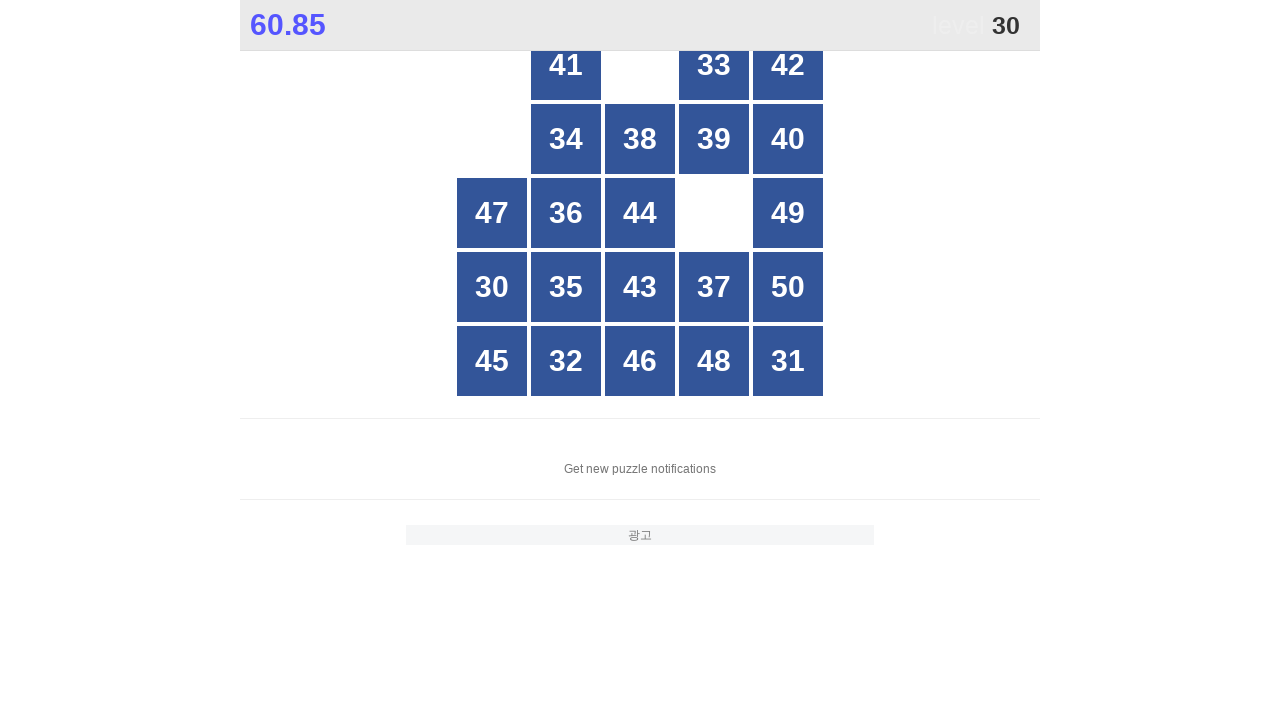

Retrieved button at index 0
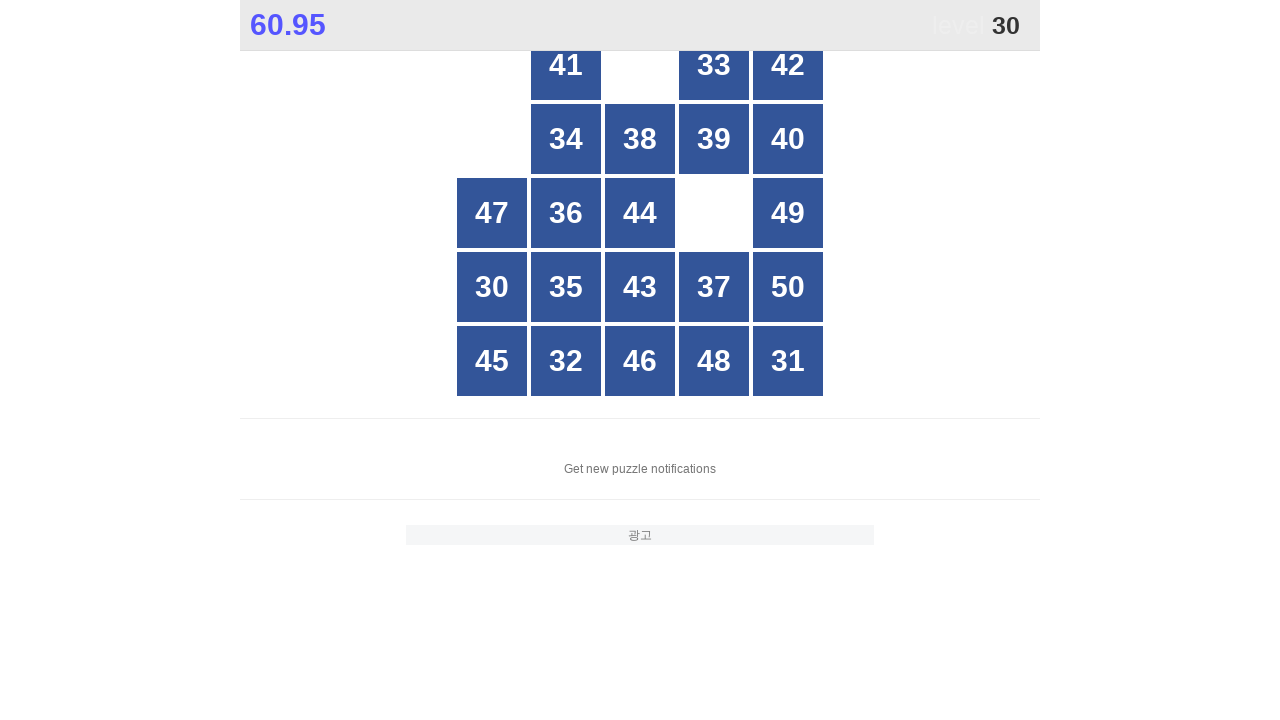

Retrieved button at index 1
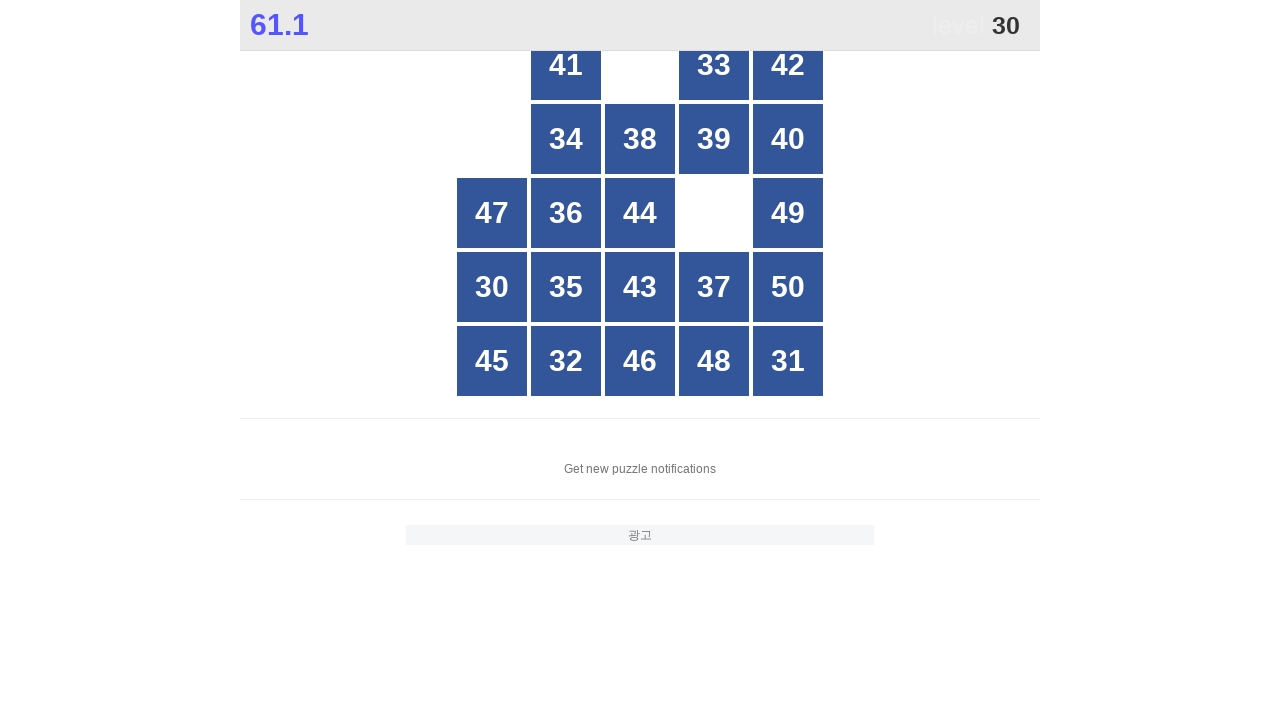

Retrieved button at index 2
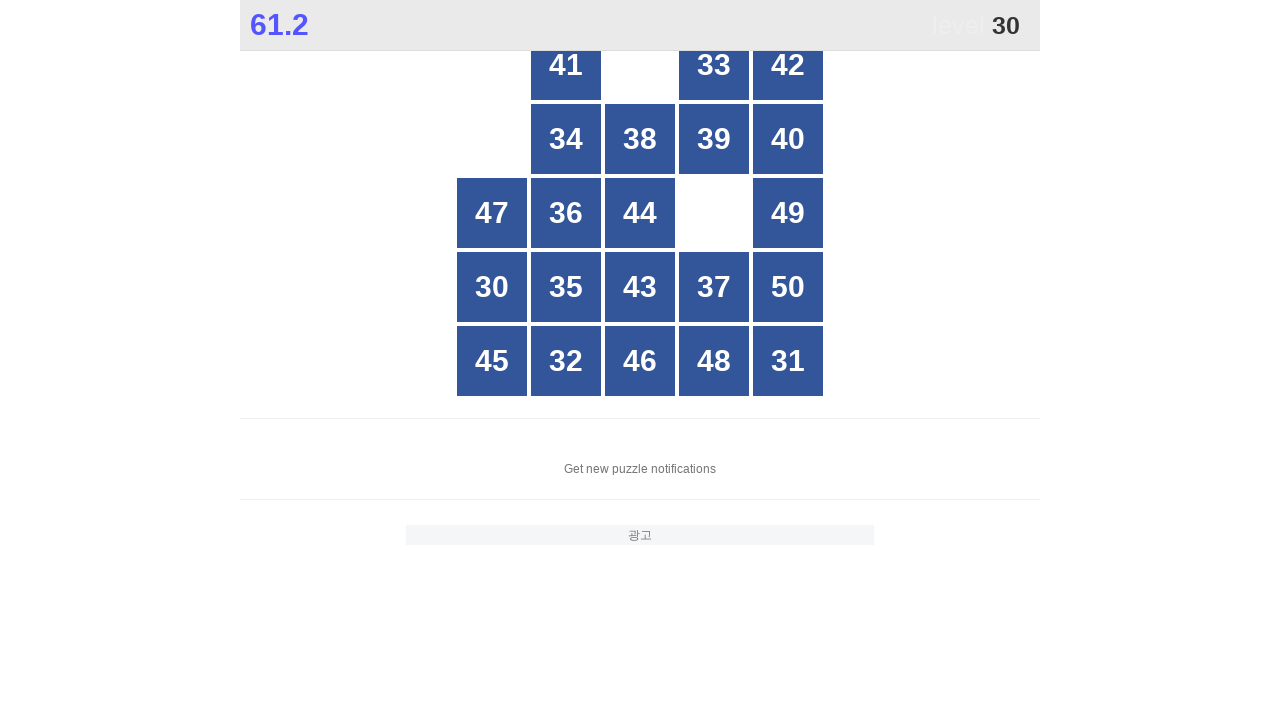

Retrieved button at index 3
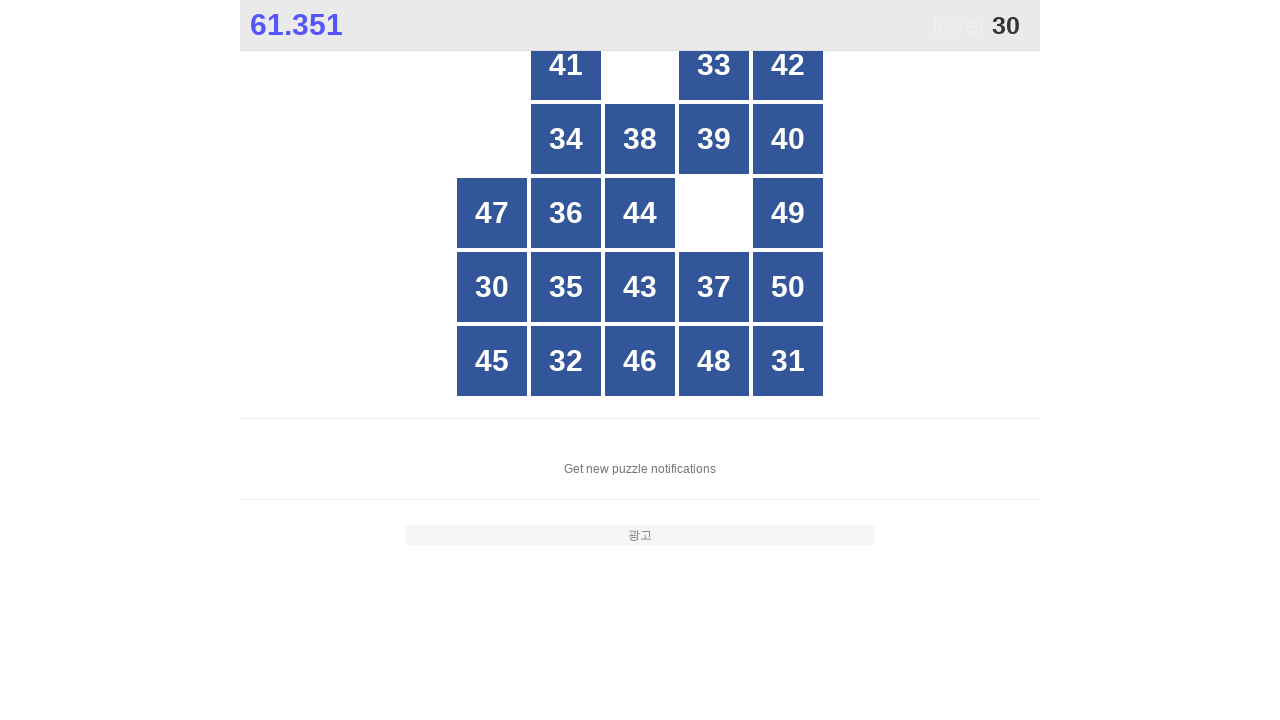

Retrieved button at index 4
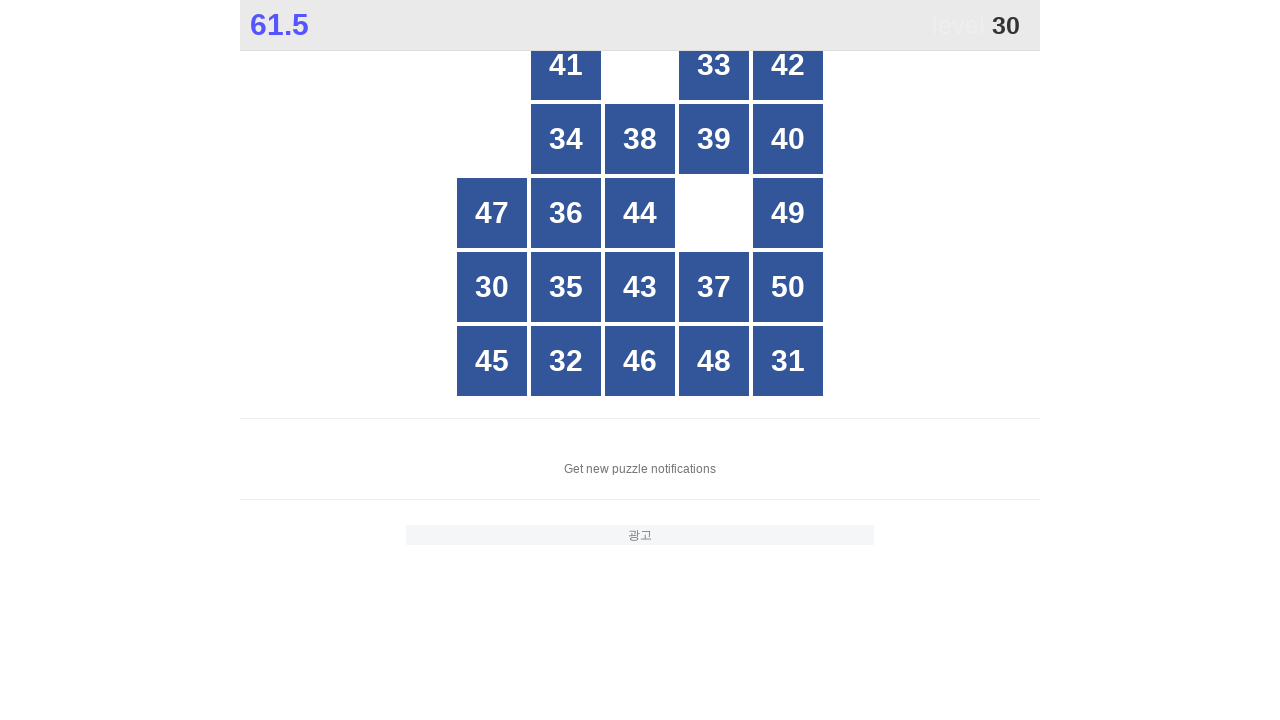

Retrieved button at index 5
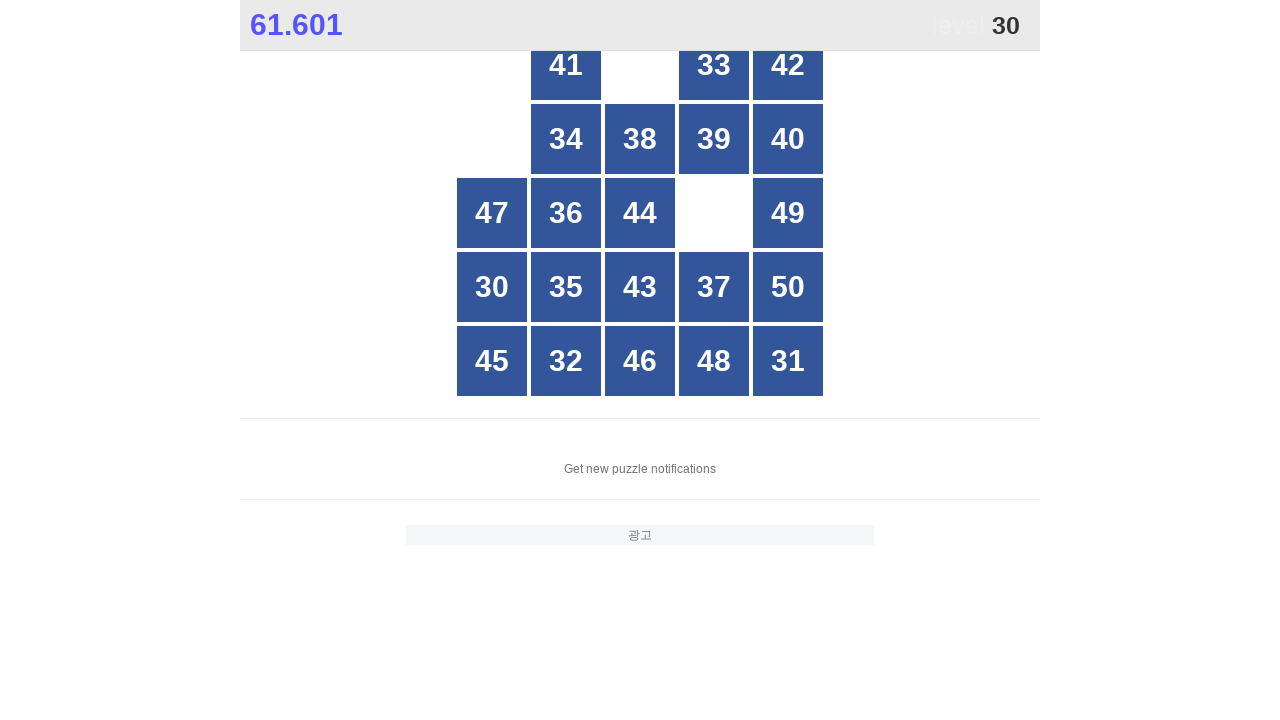

Retrieved button at index 6
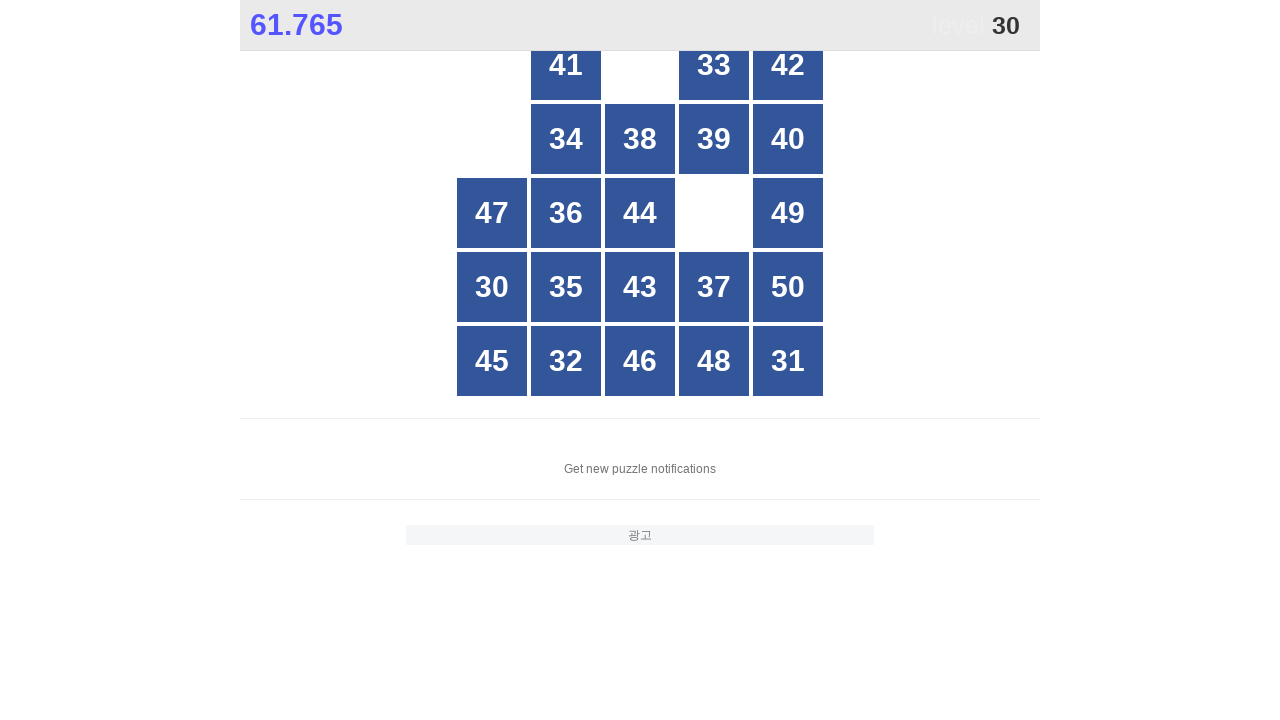

Retrieved button at index 7
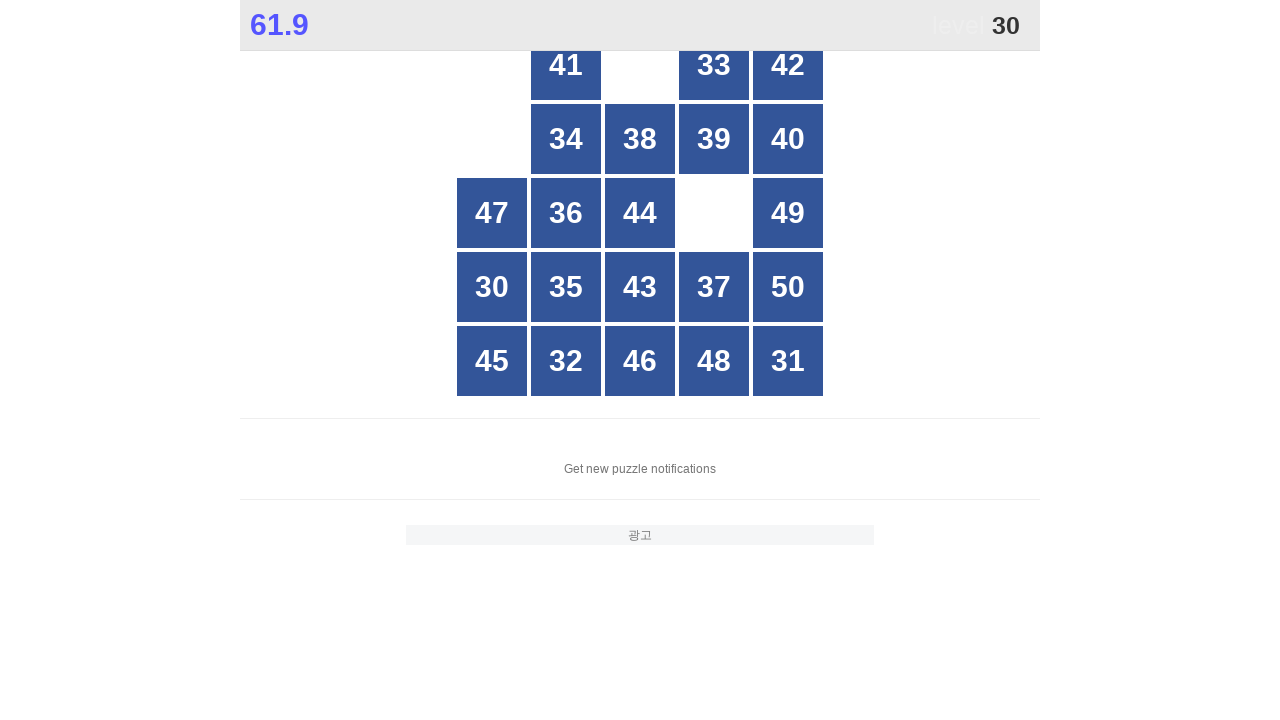

Retrieved button at index 8
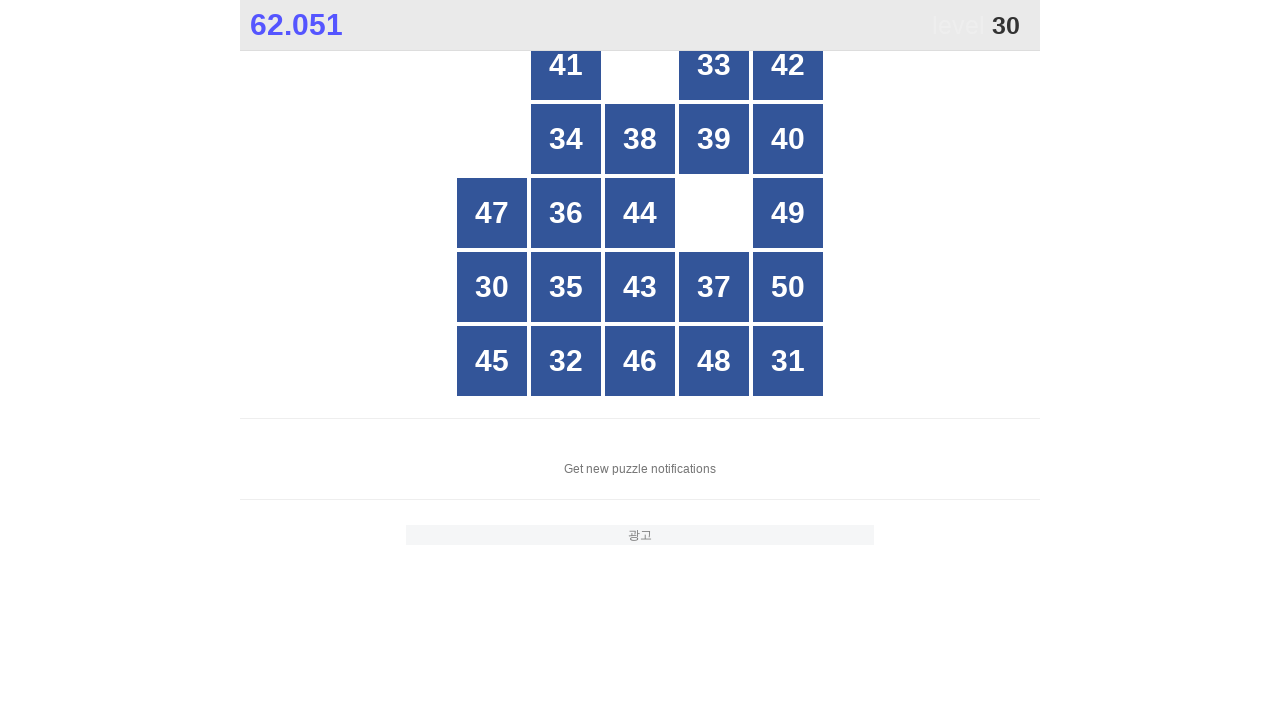

Retrieved button at index 9
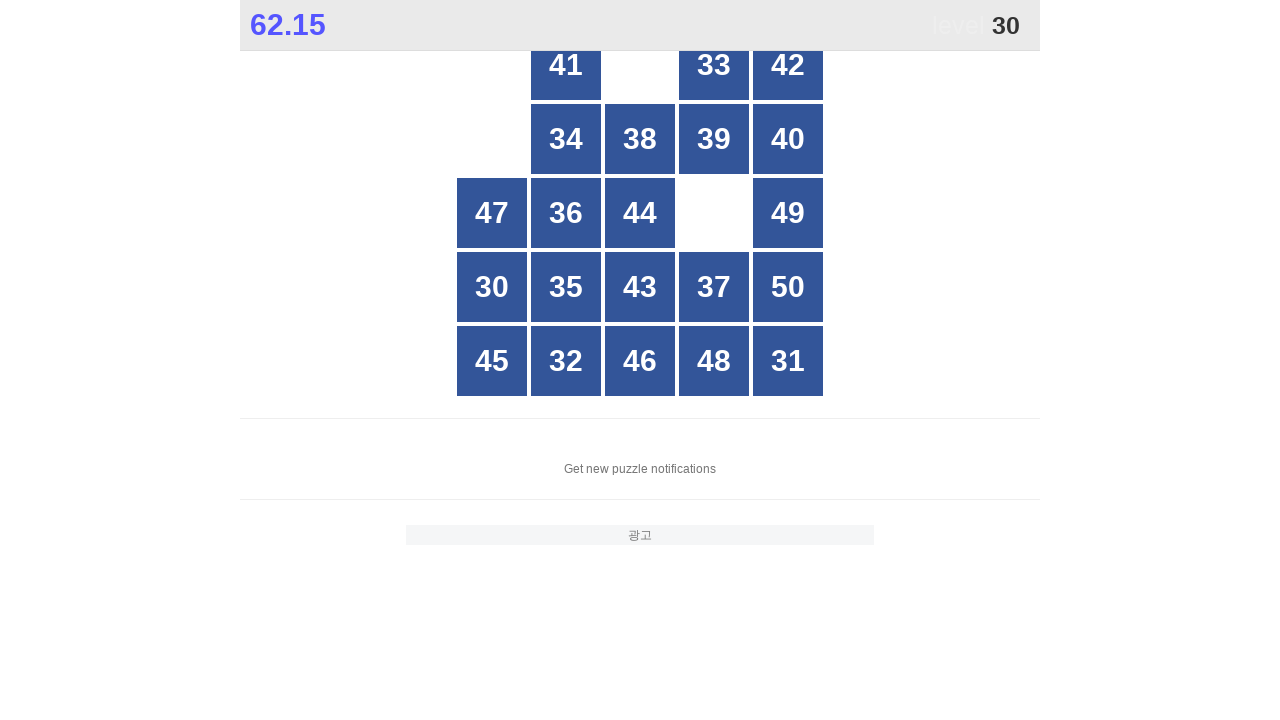

Retrieved button at index 10
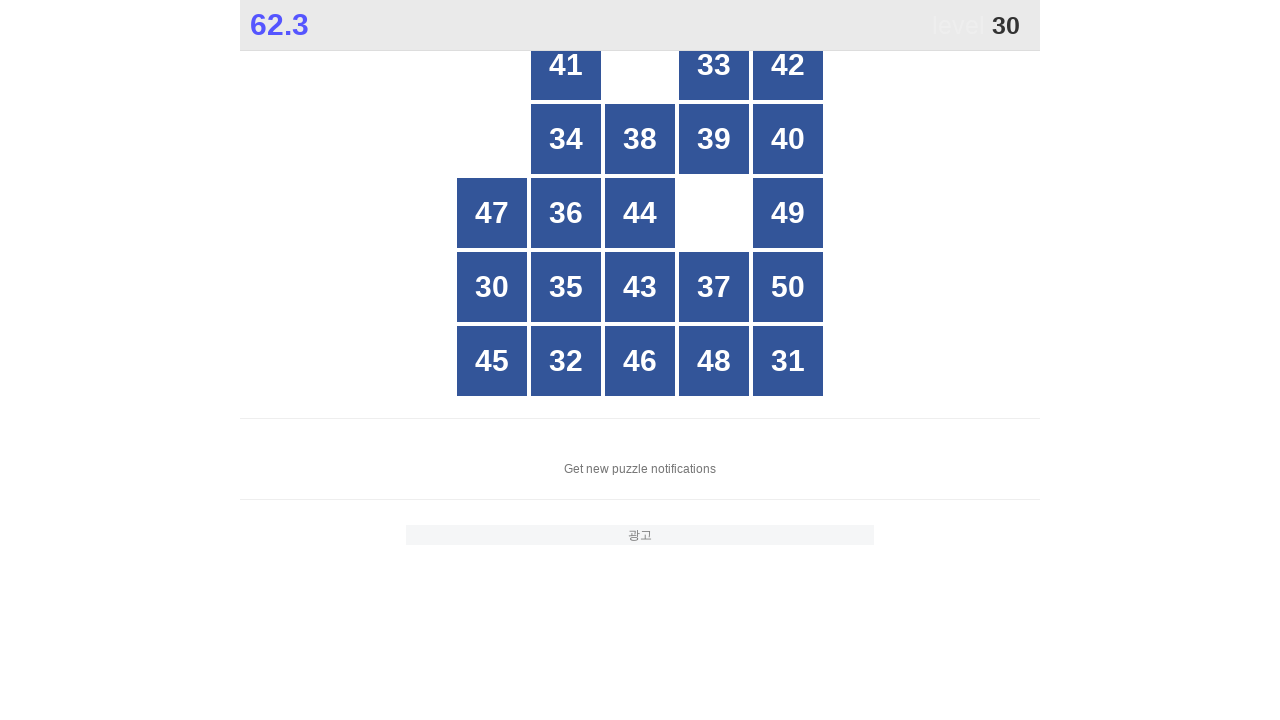

Retrieved button at index 11
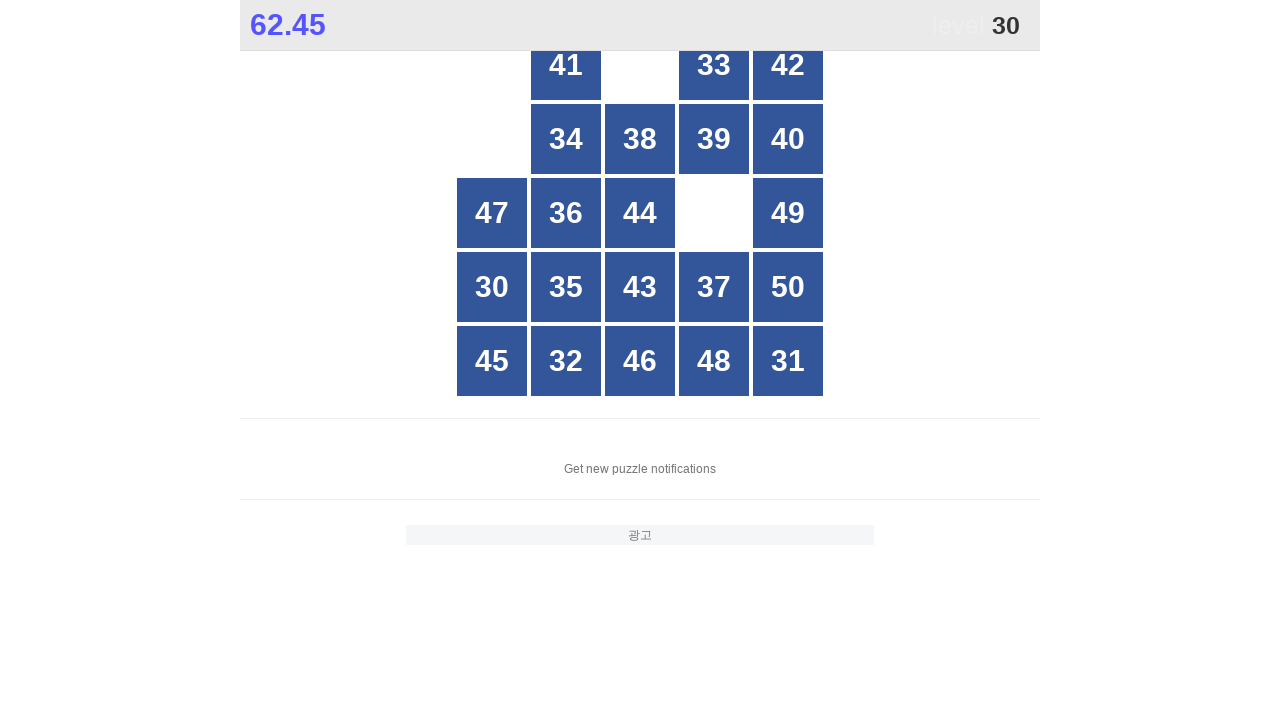

Retrieved button at index 12
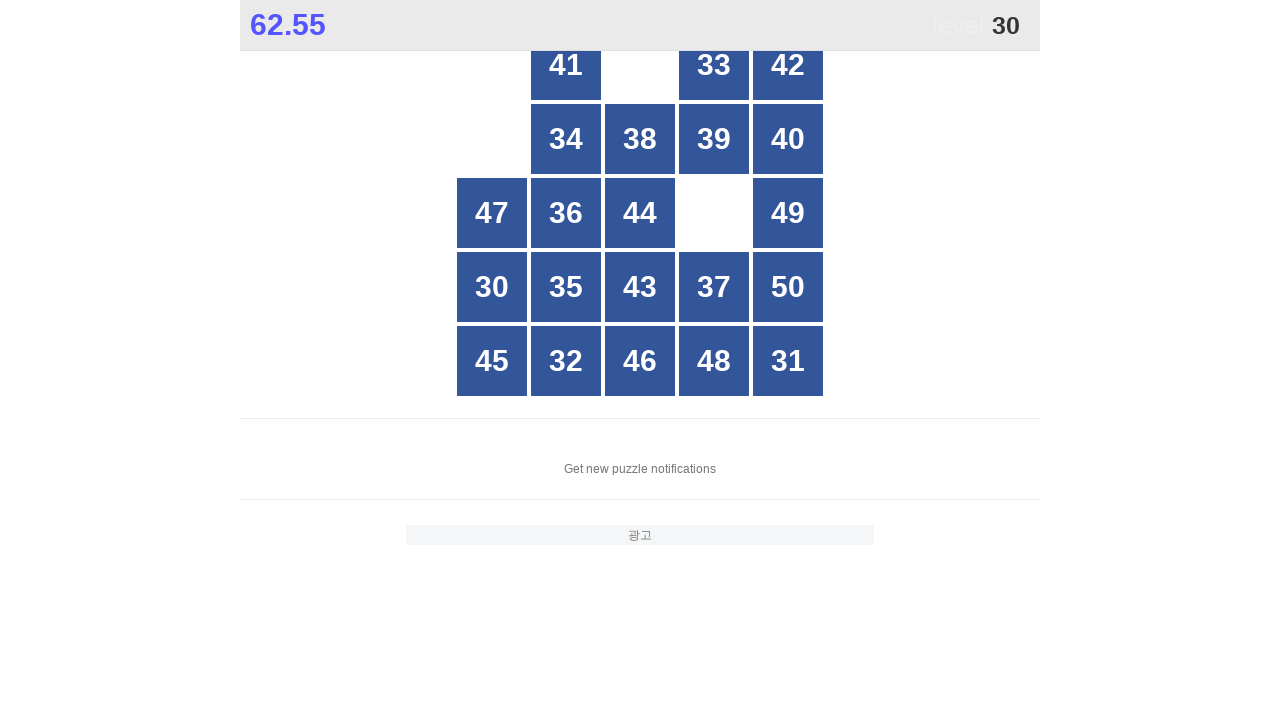

Retrieved button at index 13
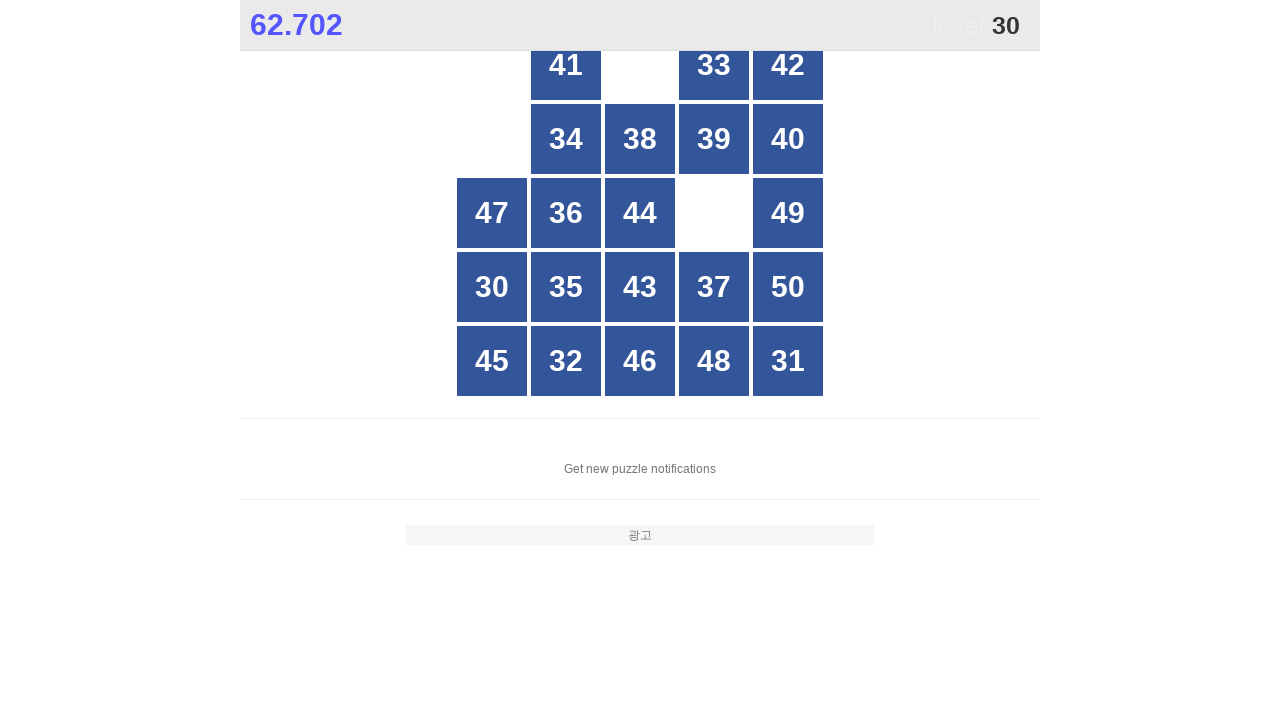

Retrieved button at index 14
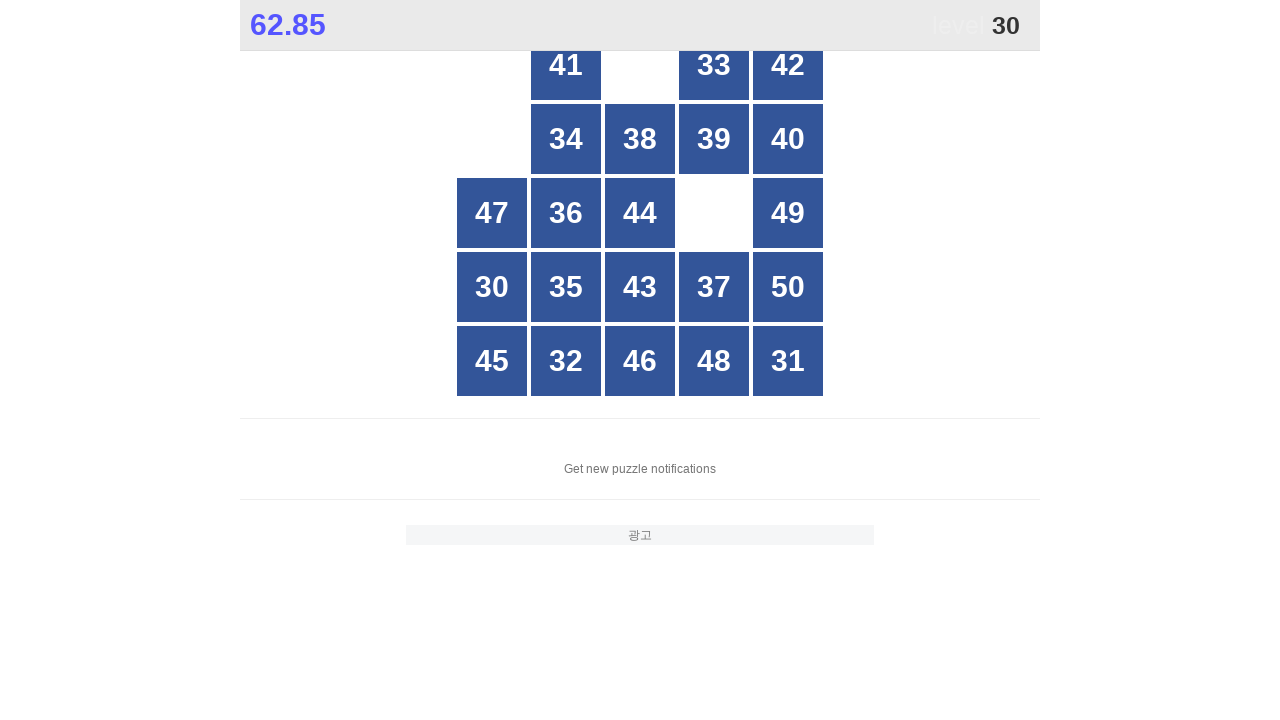

Retrieved button at index 15
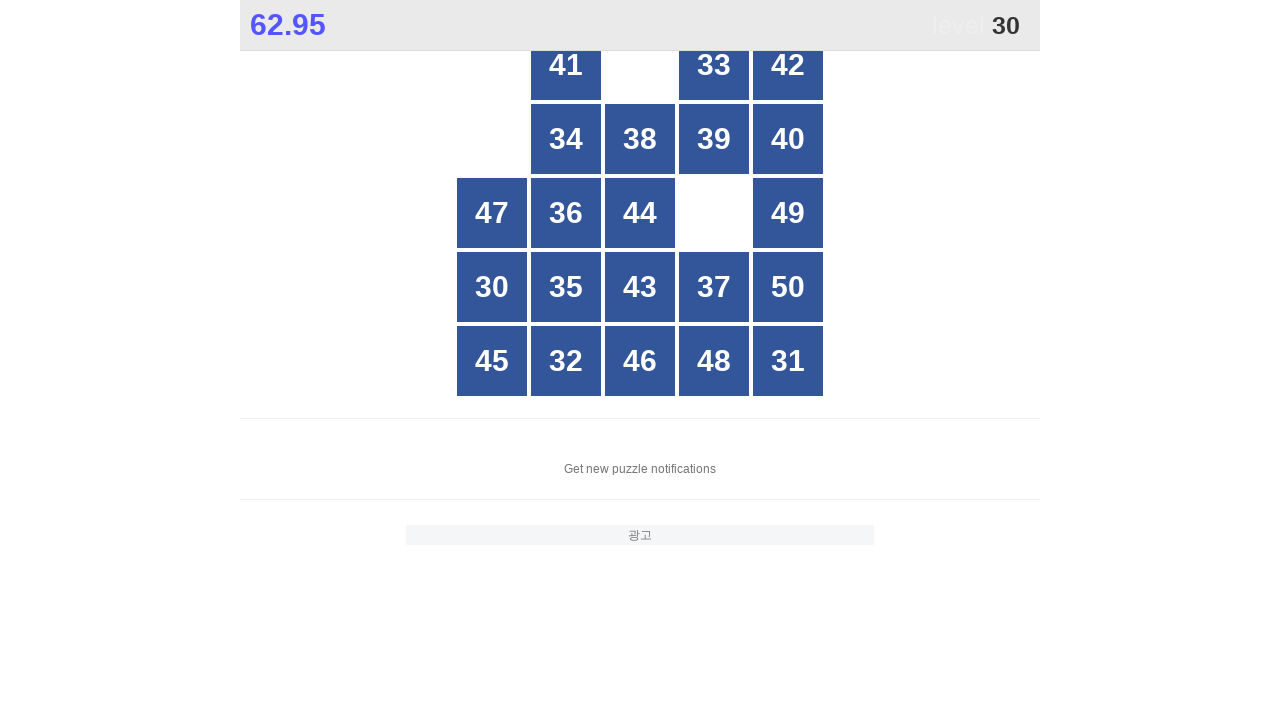

Clicked button with number 30 at (492, 287) on xpath=//*[@id="grid"]/div >> nth=15
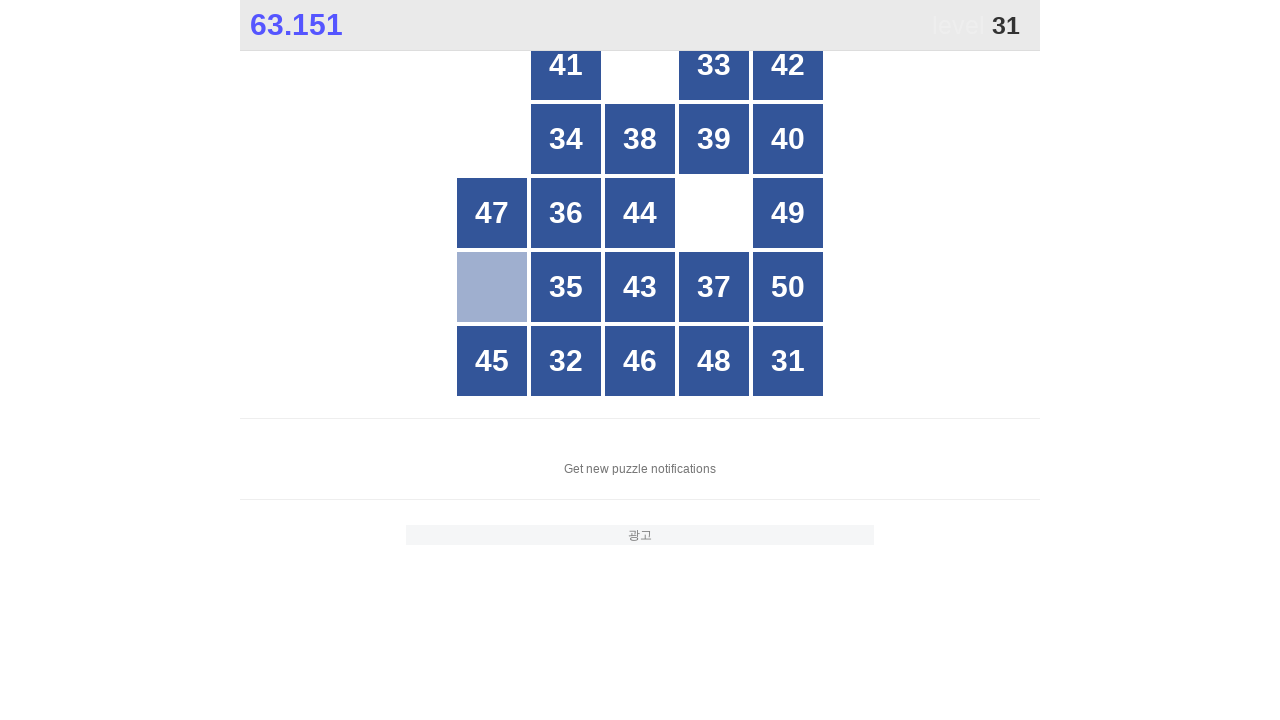

Located all button elements in grid for finding number 31
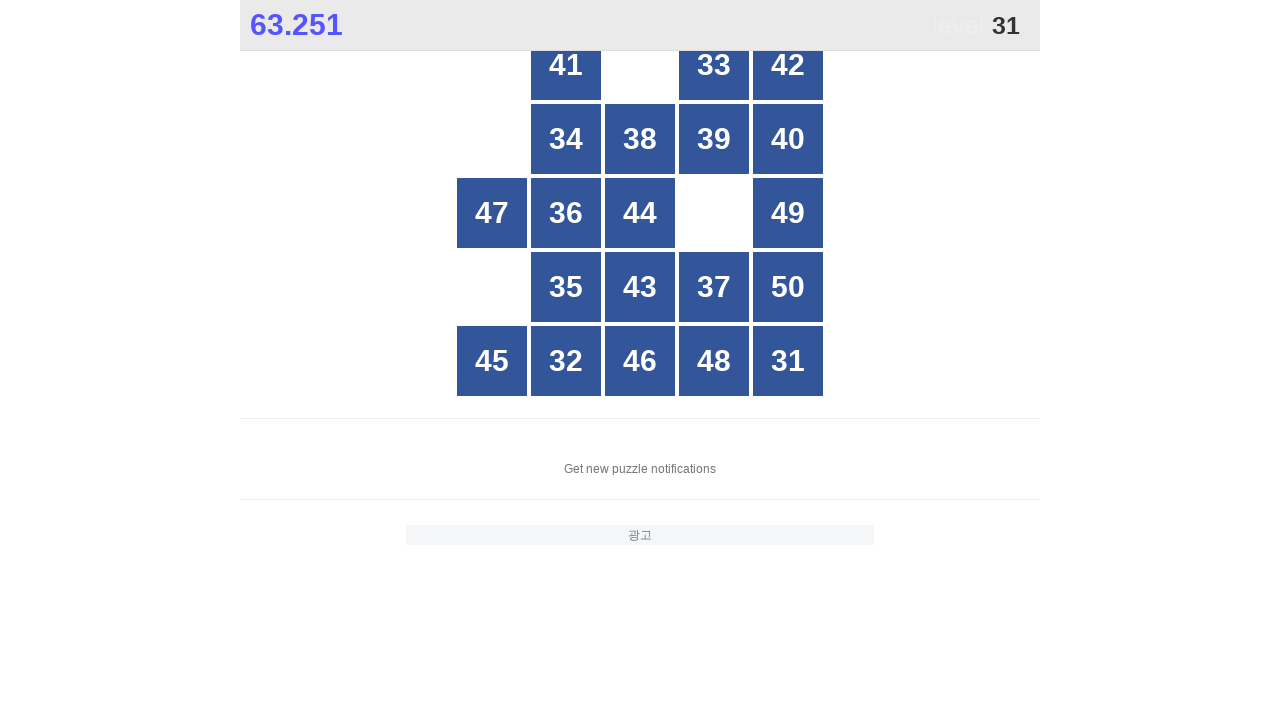

Counted 25 buttons in grid
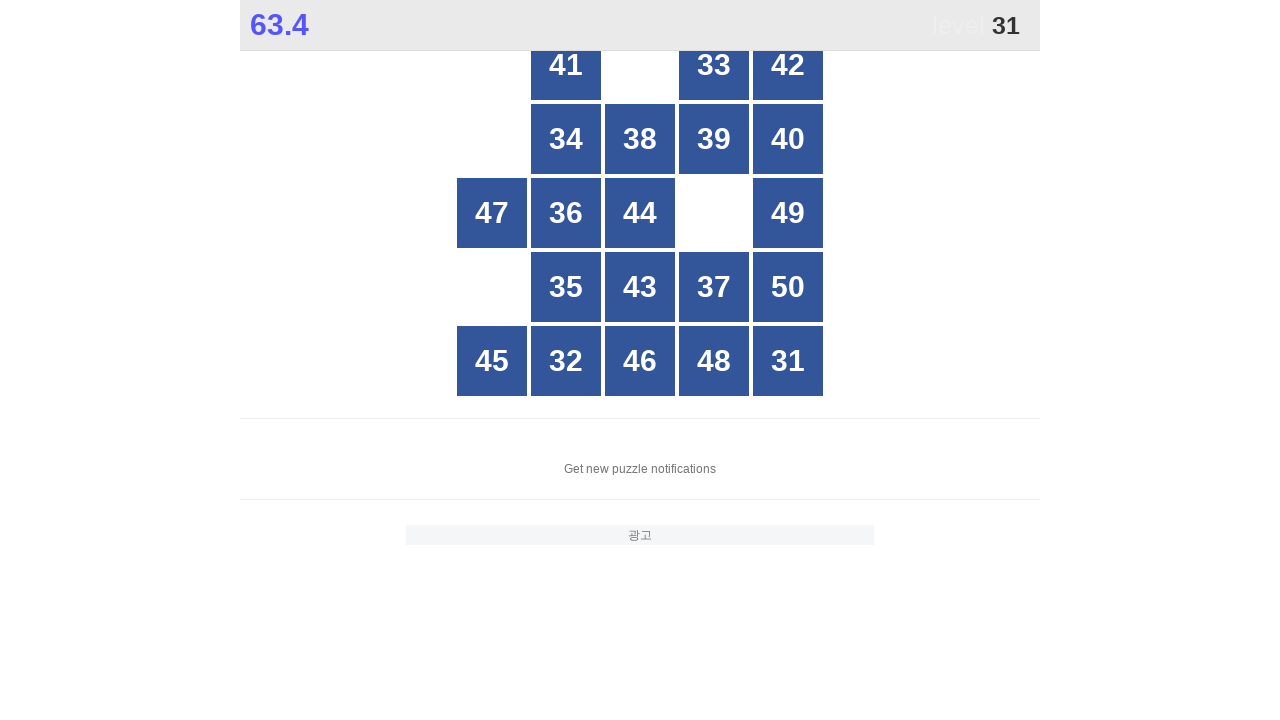

Retrieved button at index 0
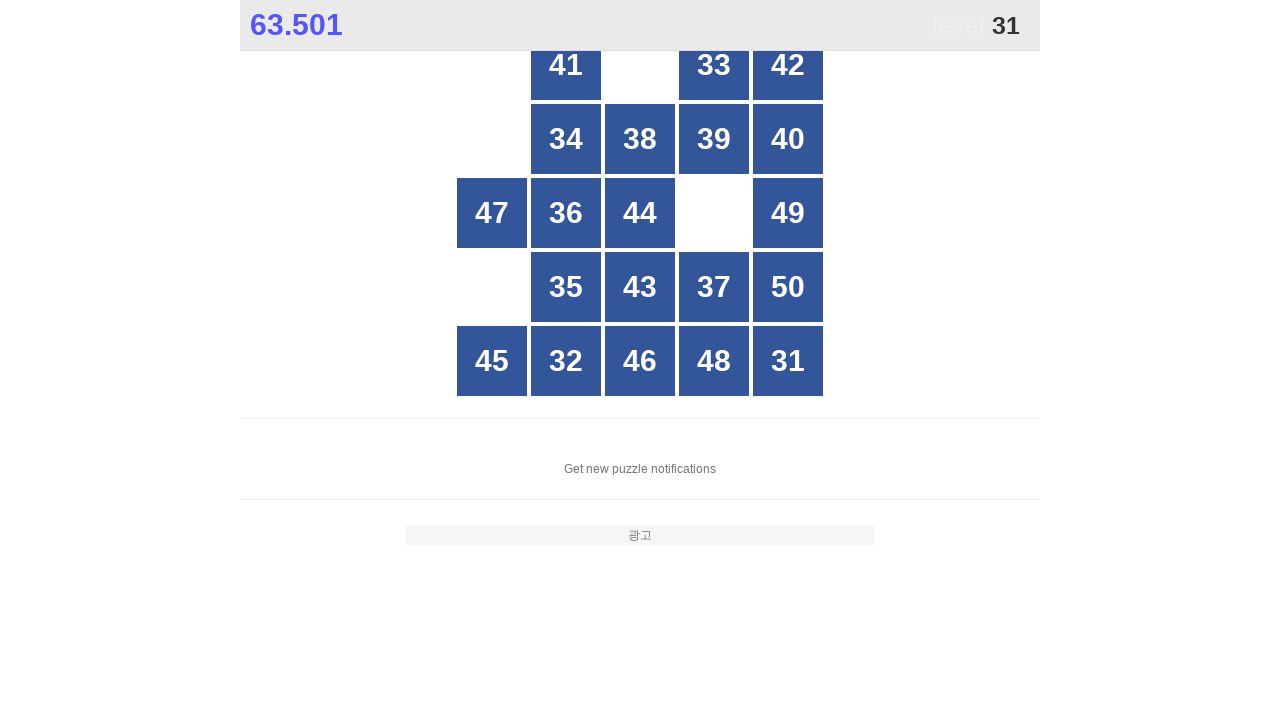

Retrieved button at index 1
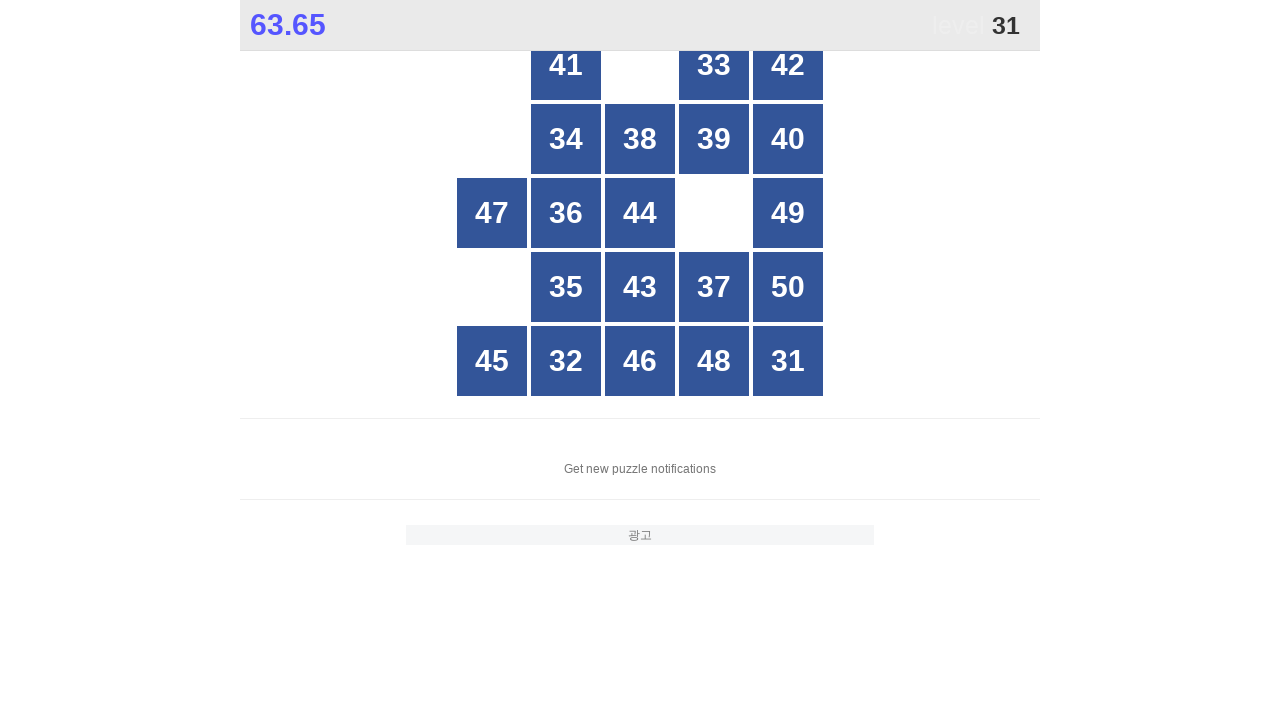

Retrieved button at index 2
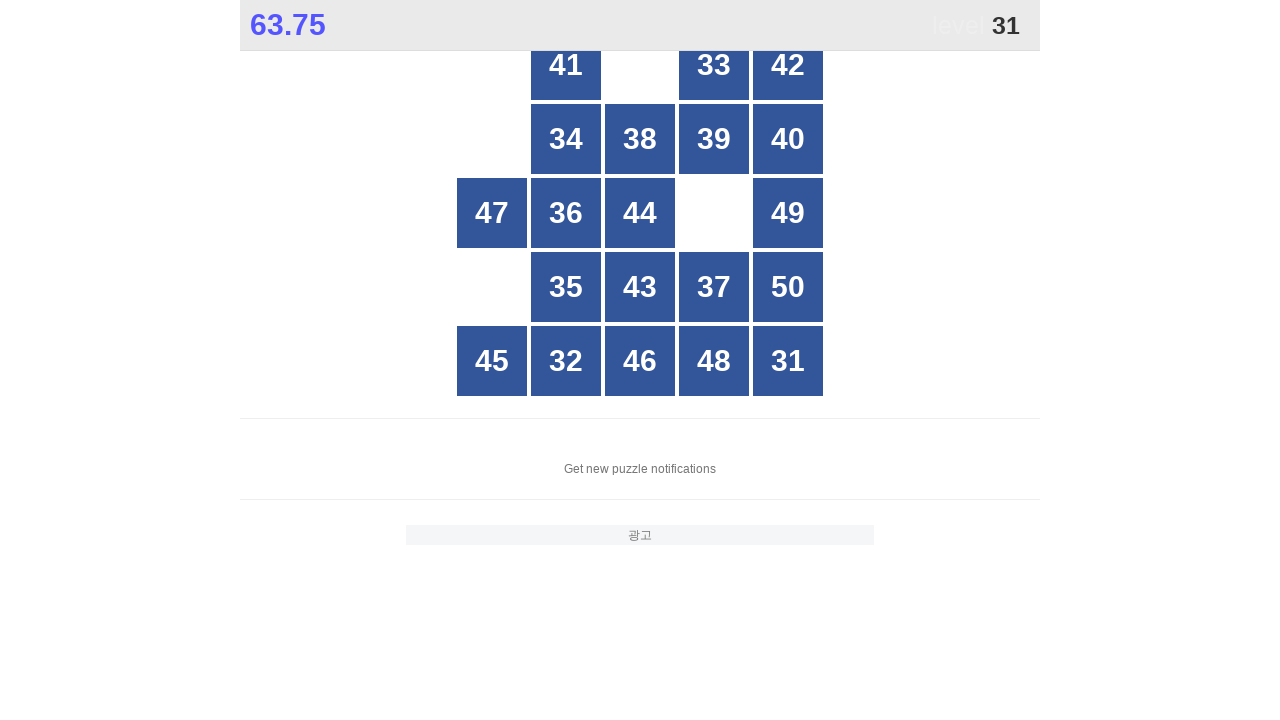

Retrieved button at index 3
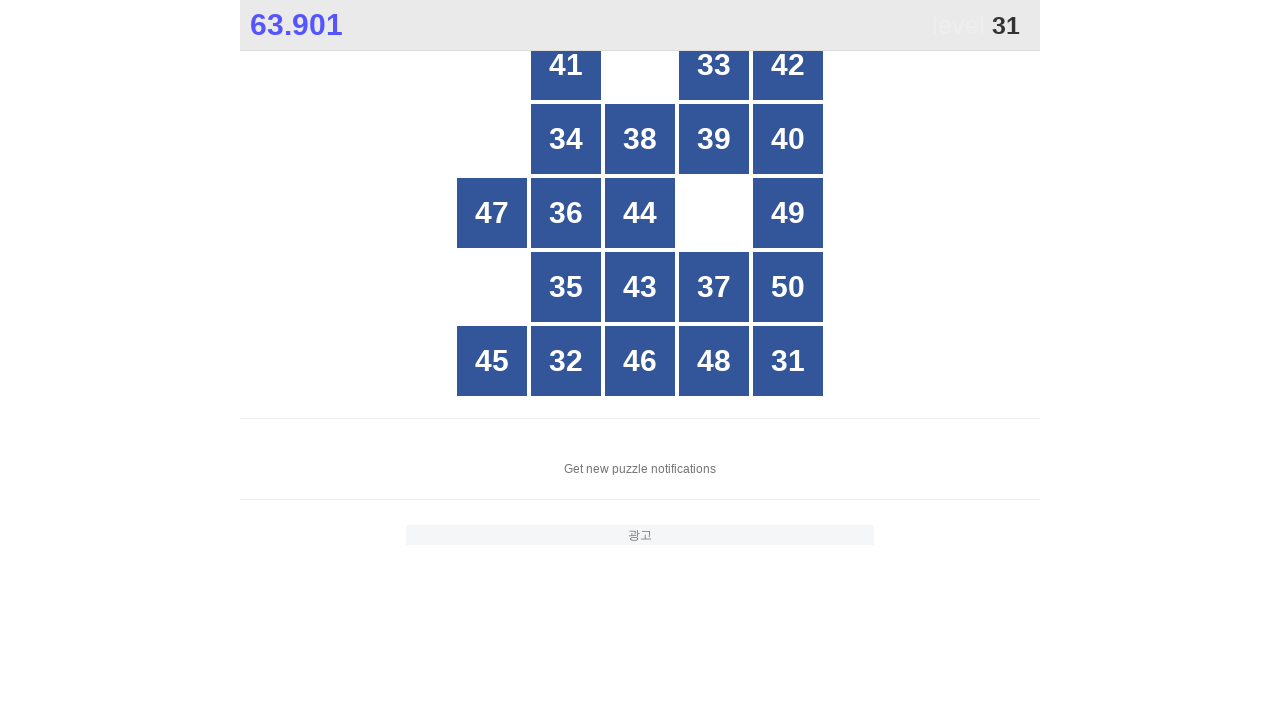

Retrieved button at index 4
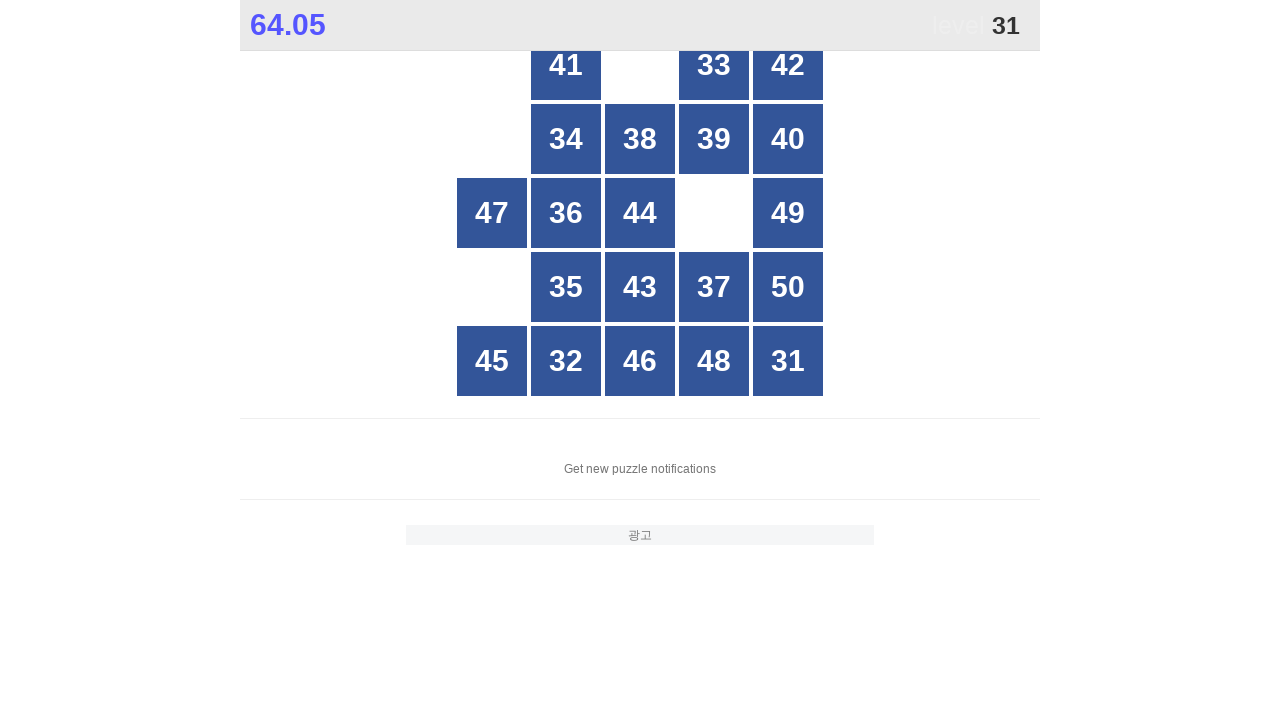

Retrieved button at index 5
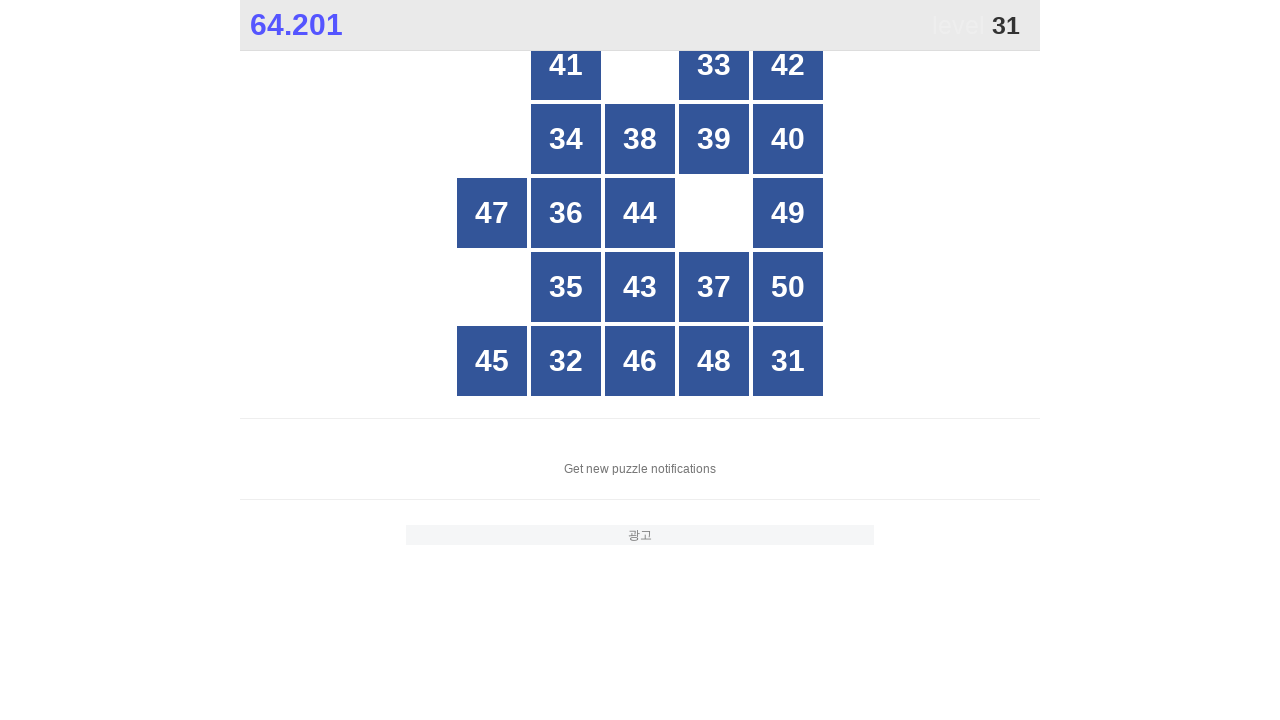

Retrieved button at index 6
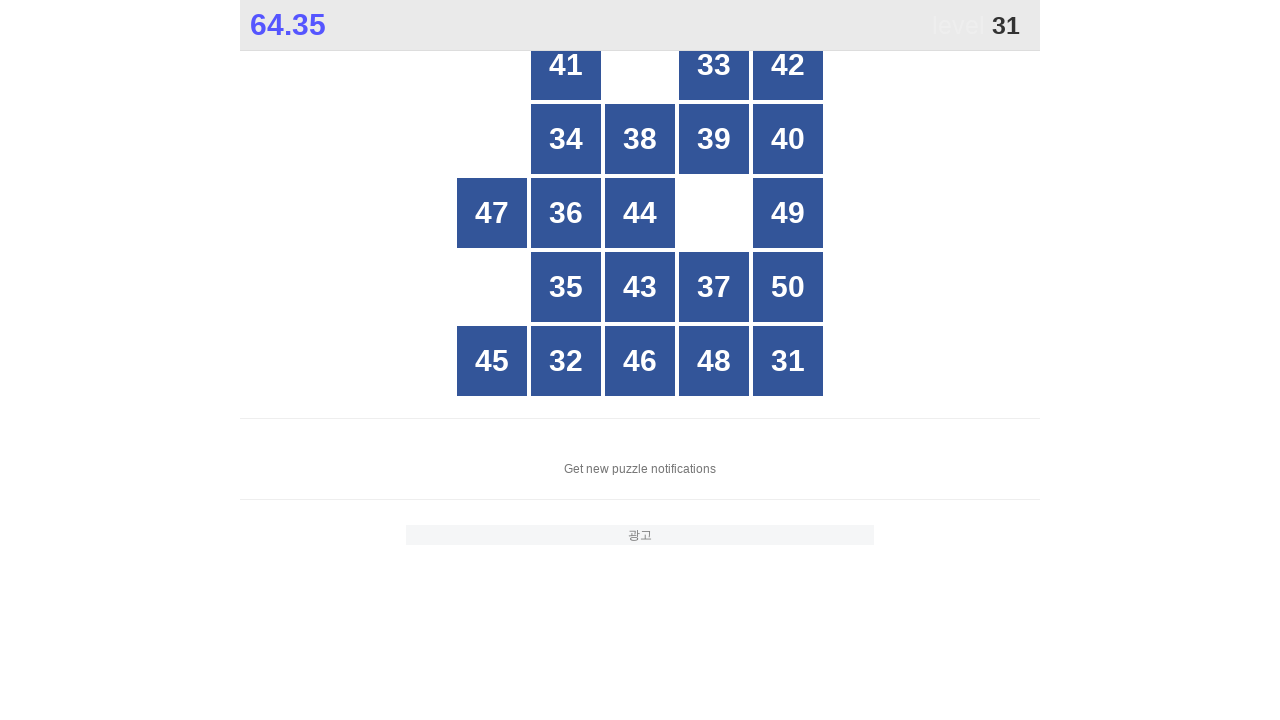

Retrieved button at index 7
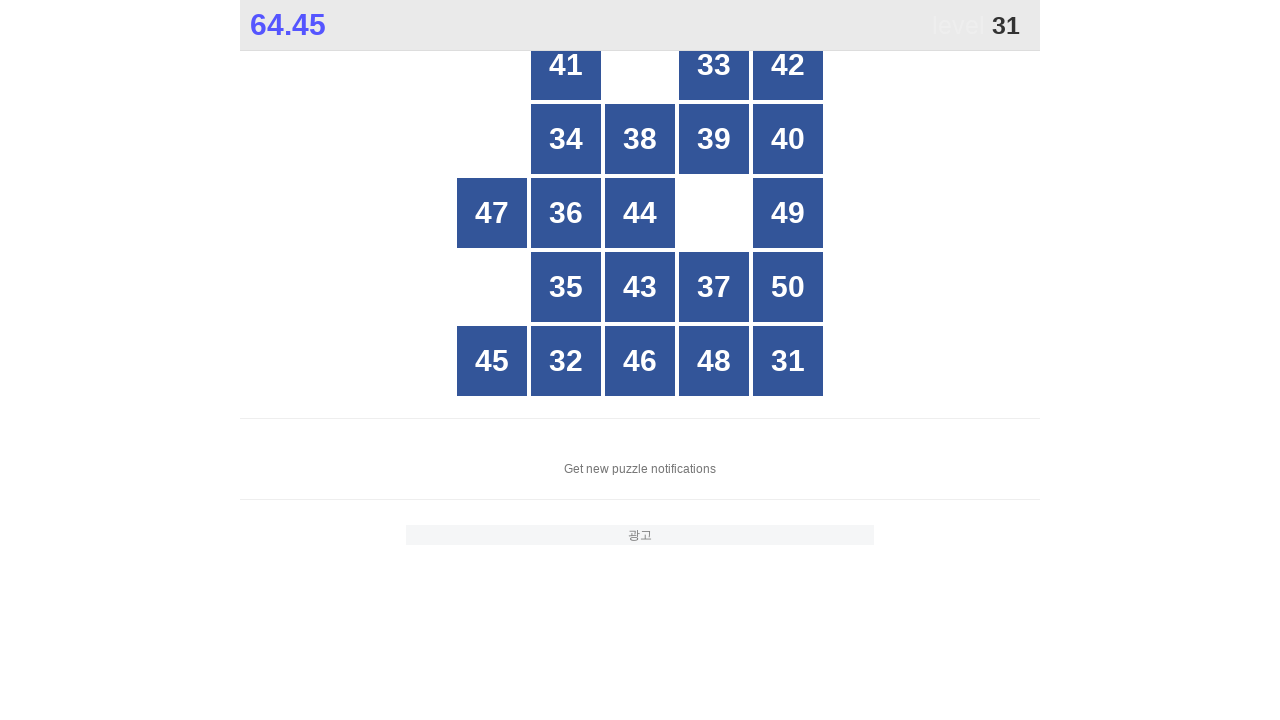

Retrieved button at index 8
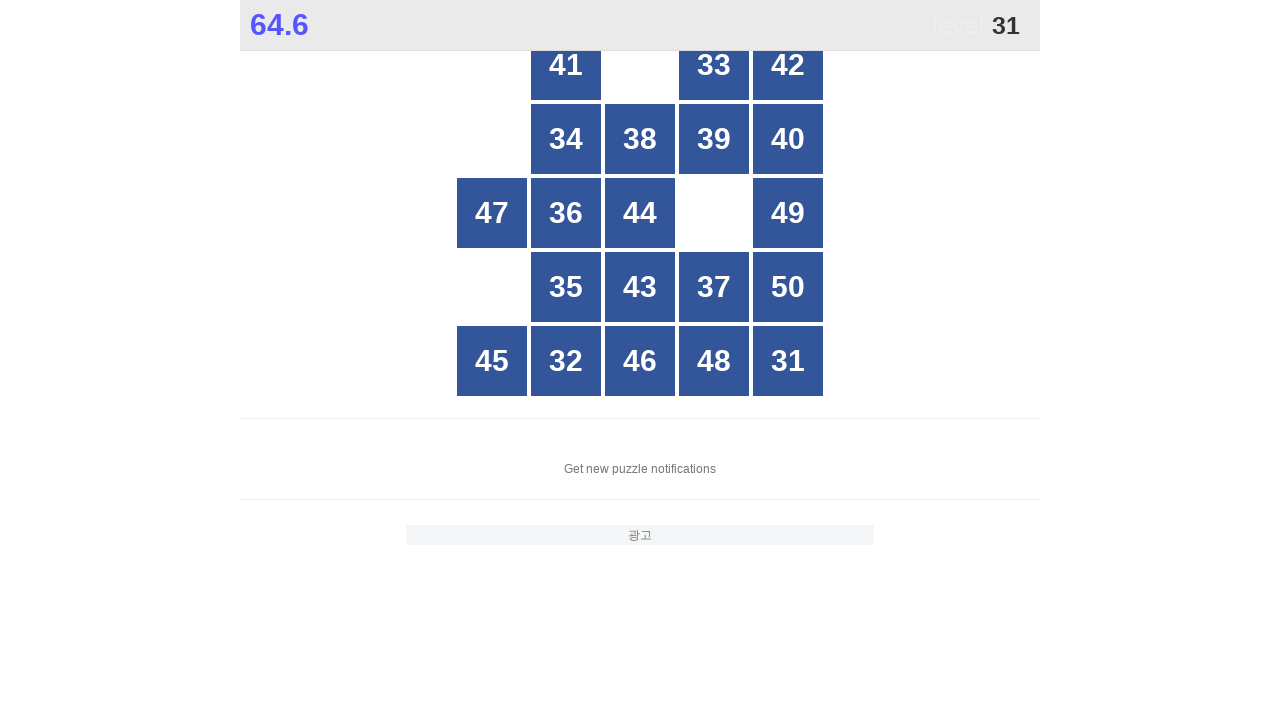

Retrieved button at index 9
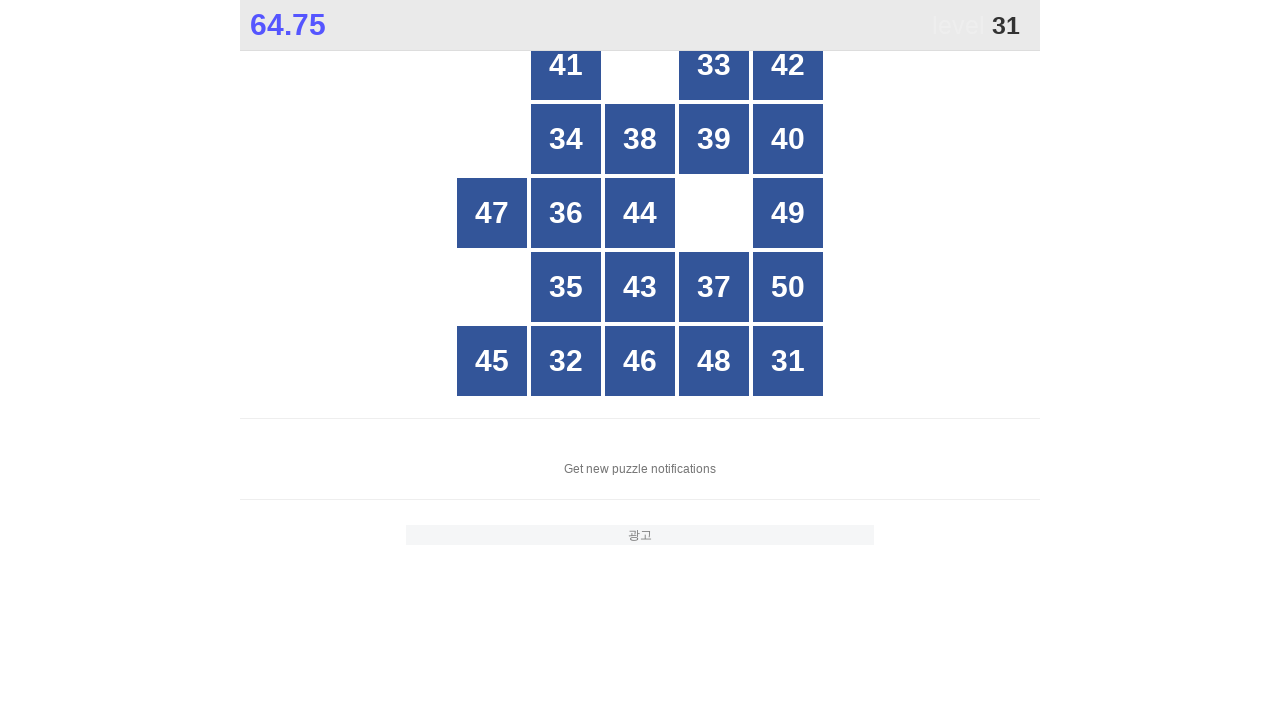

Retrieved button at index 10
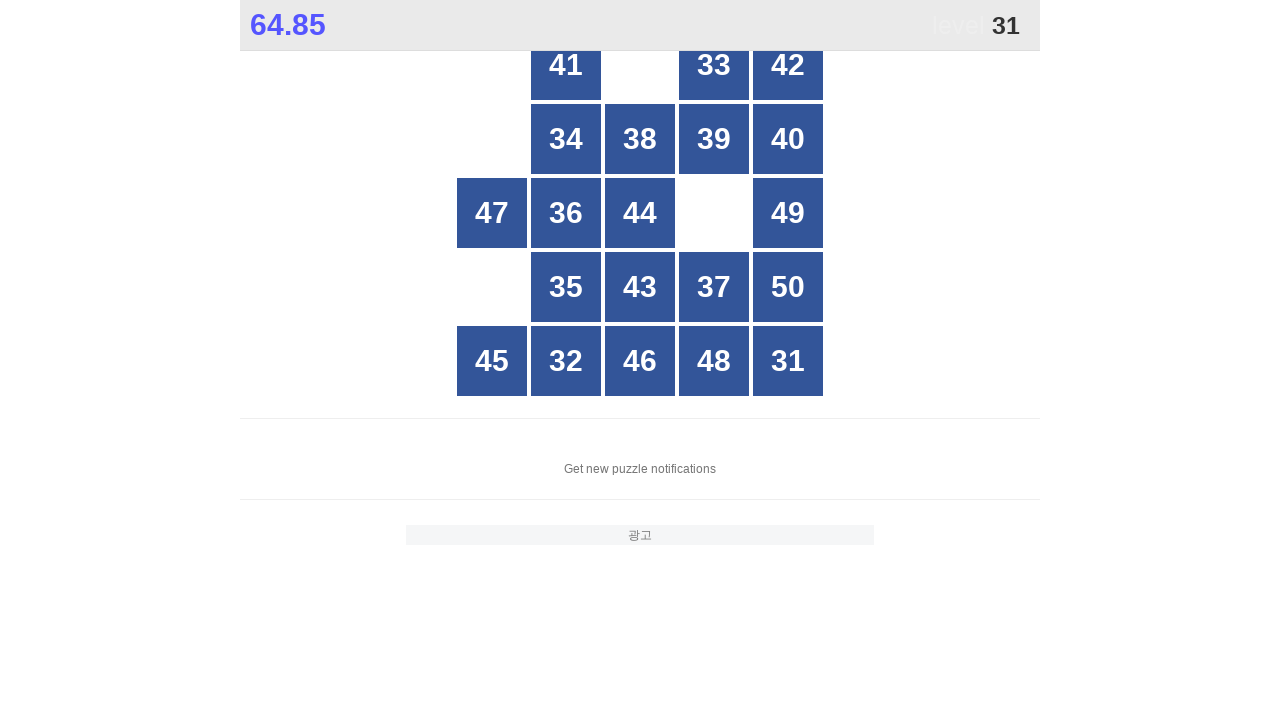

Retrieved button at index 11
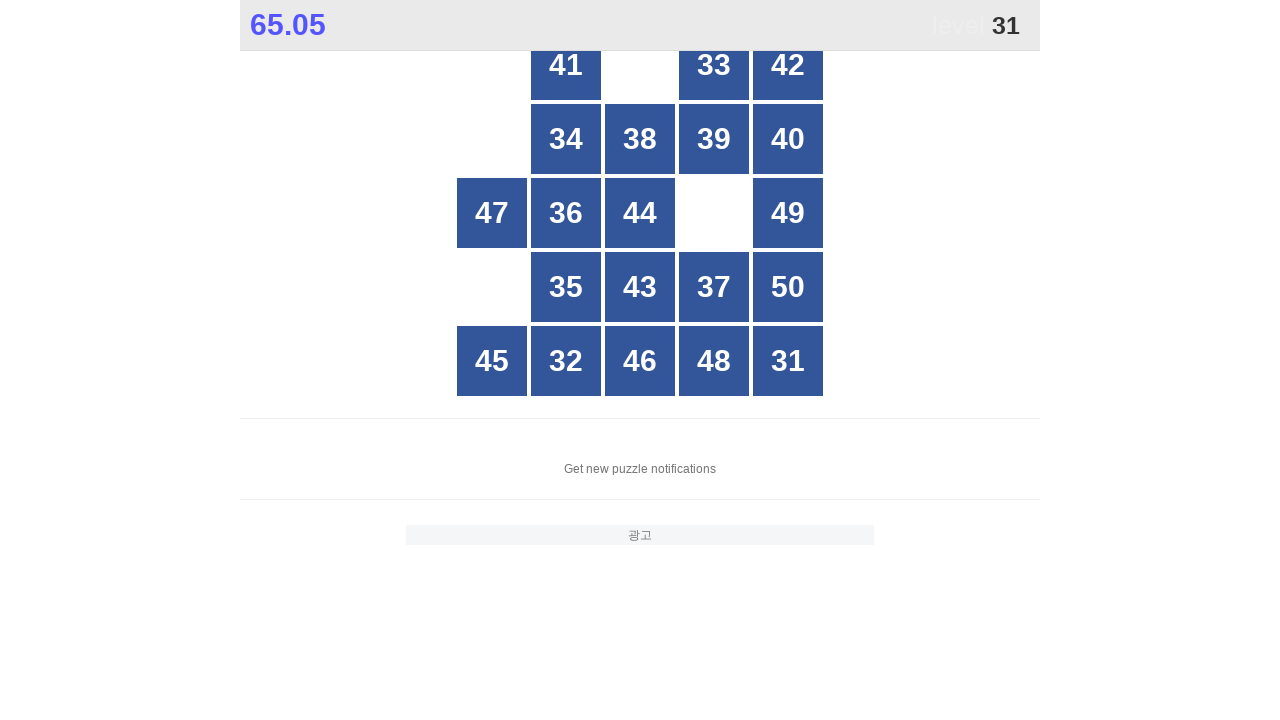

Retrieved button at index 12
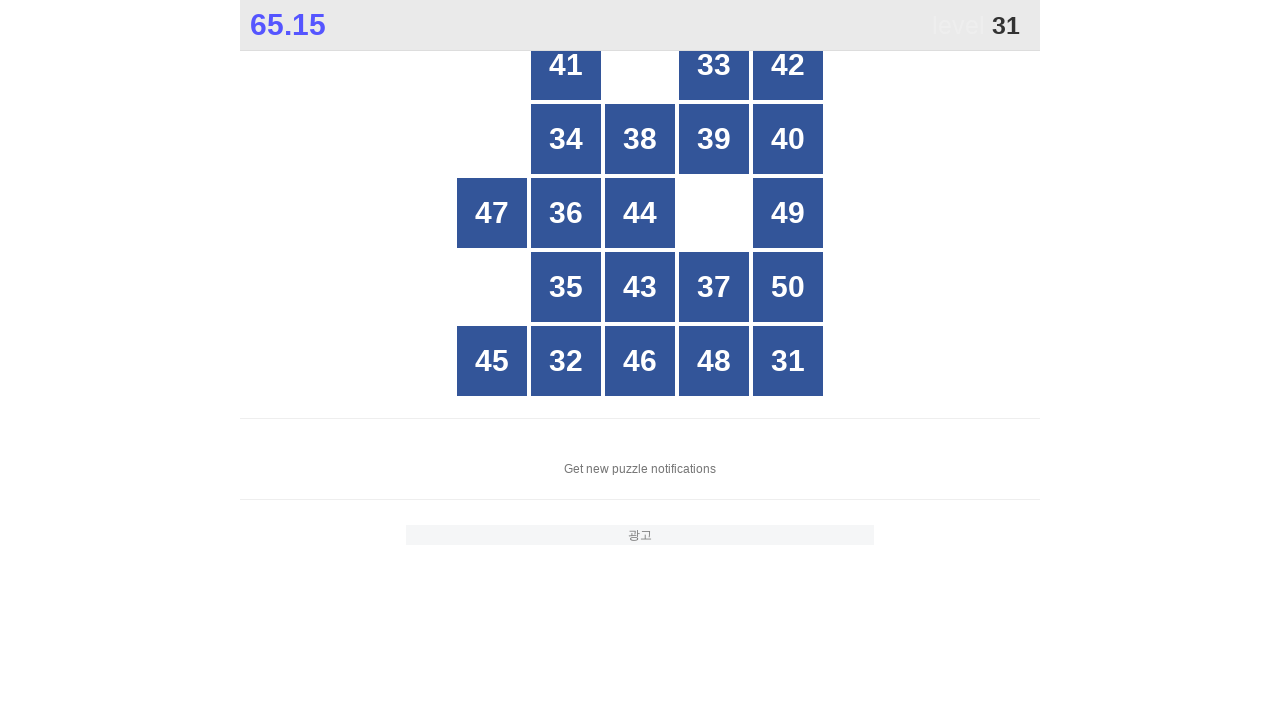

Retrieved button at index 13
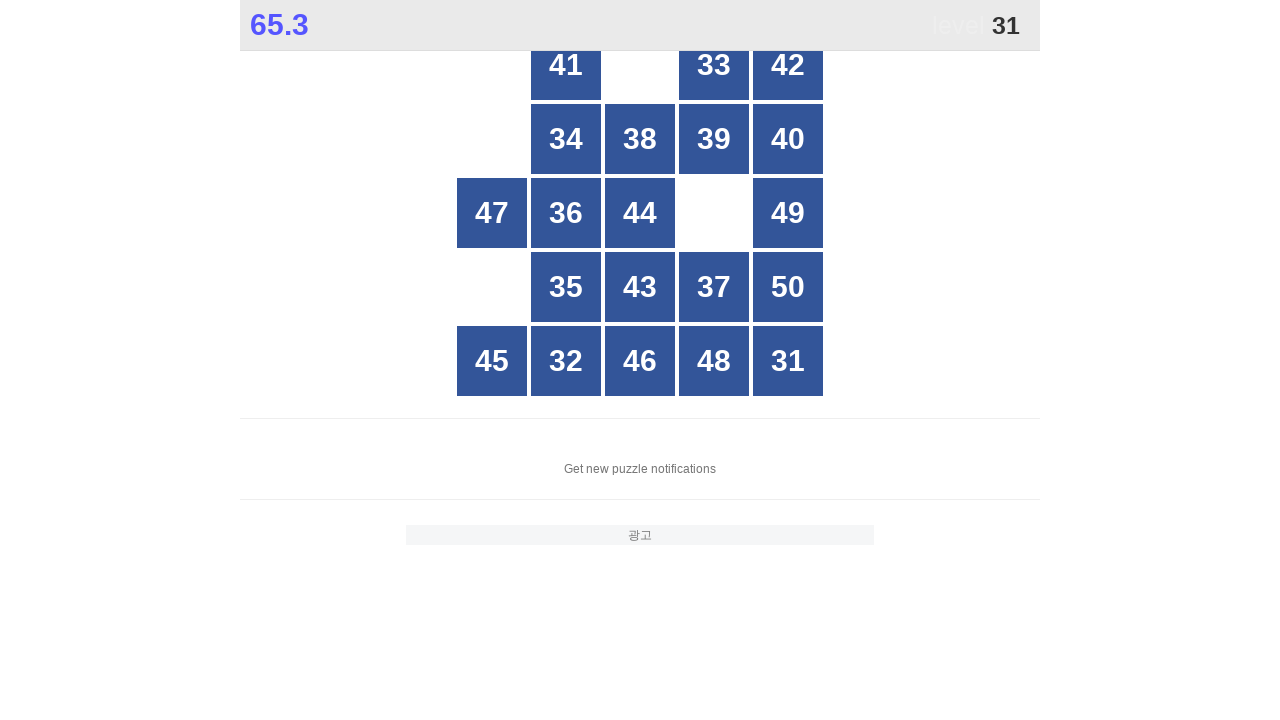

Retrieved button at index 14
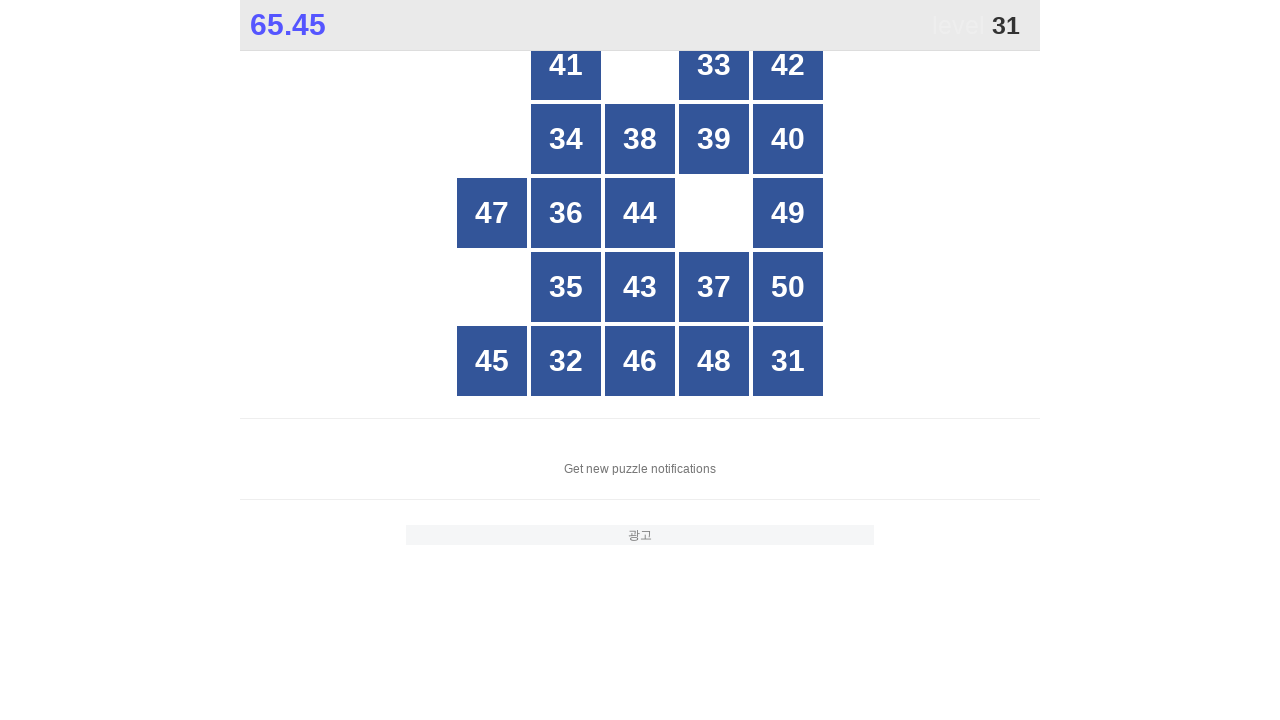

Retrieved button at index 15
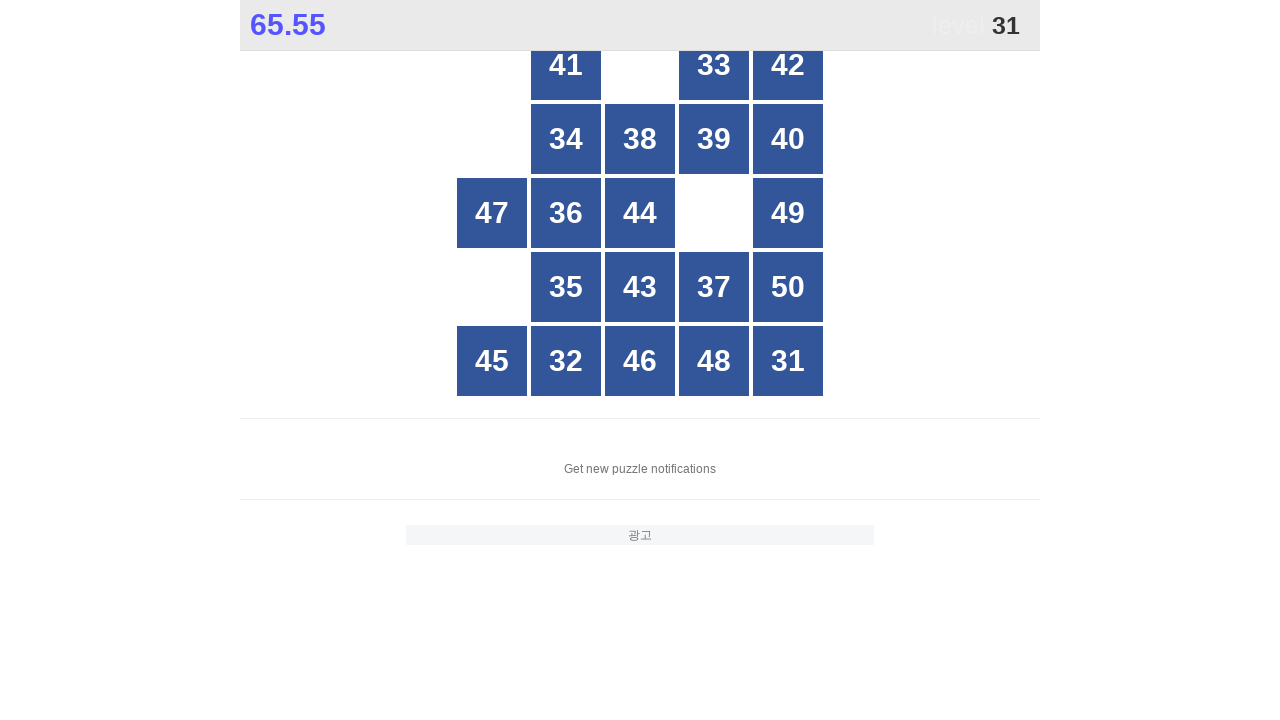

Retrieved button at index 16
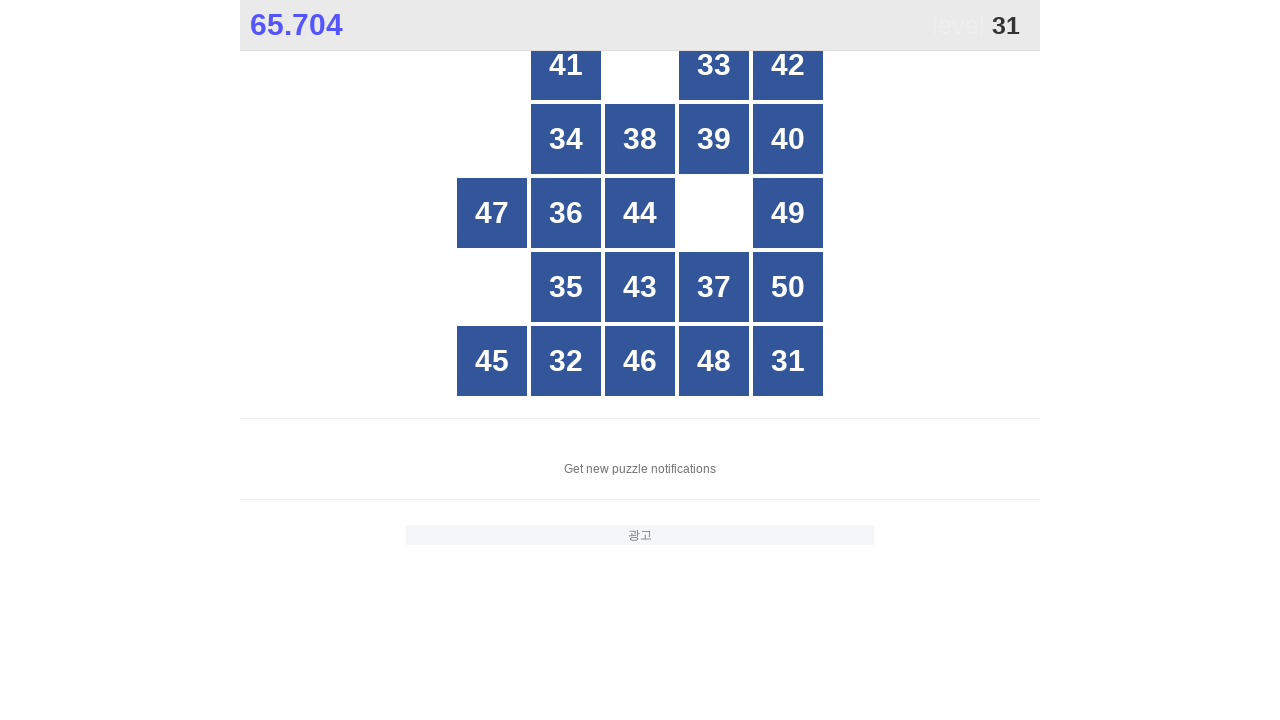

Retrieved button at index 17
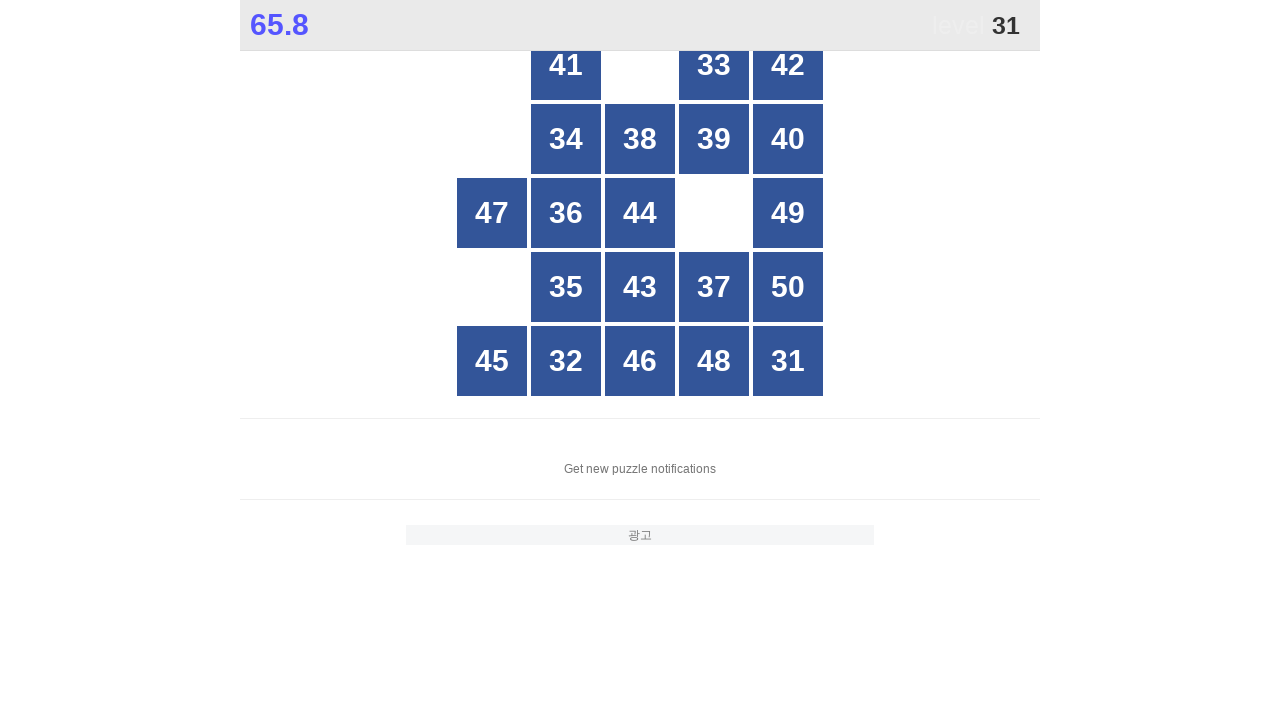

Retrieved button at index 18
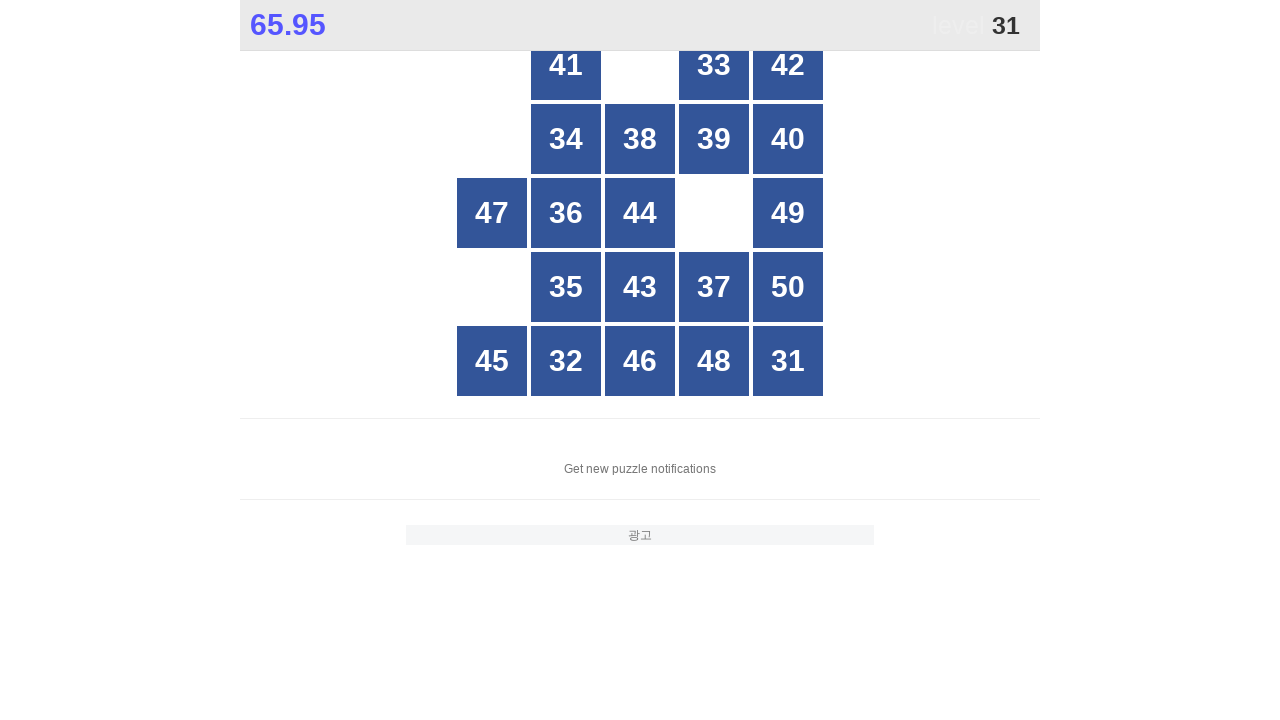

Retrieved button at index 19
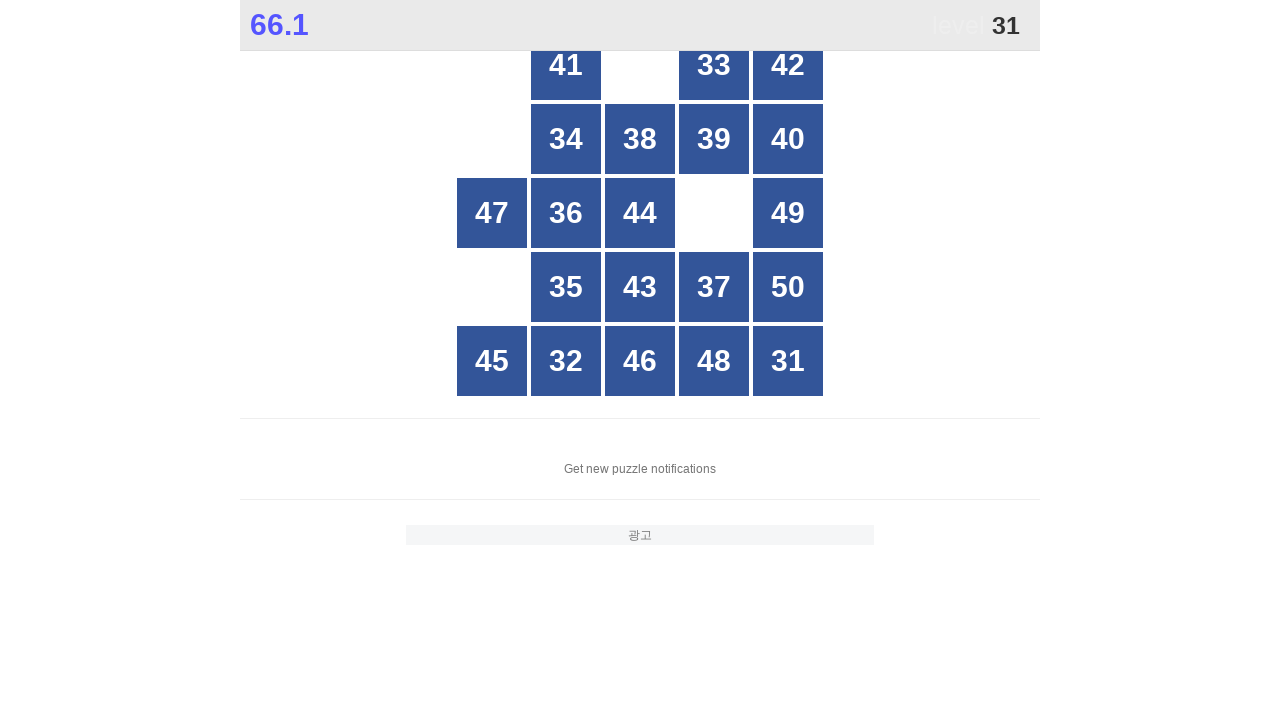

Retrieved button at index 20
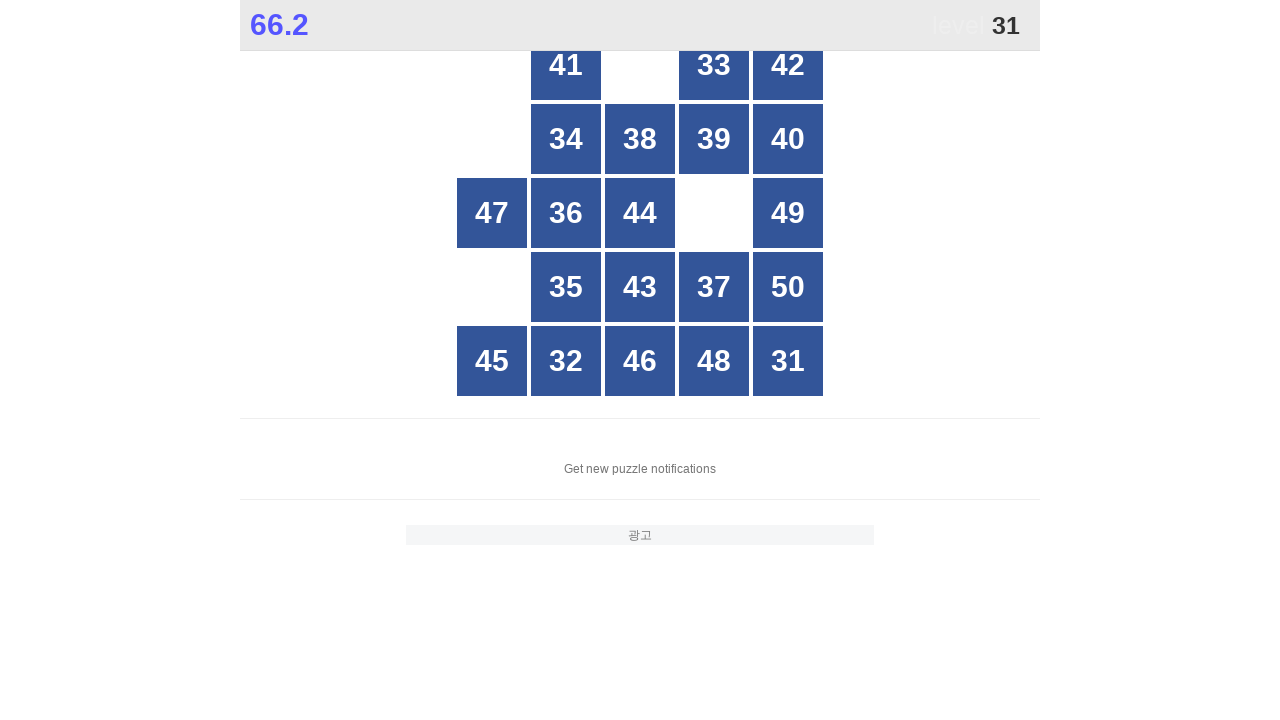

Retrieved button at index 21
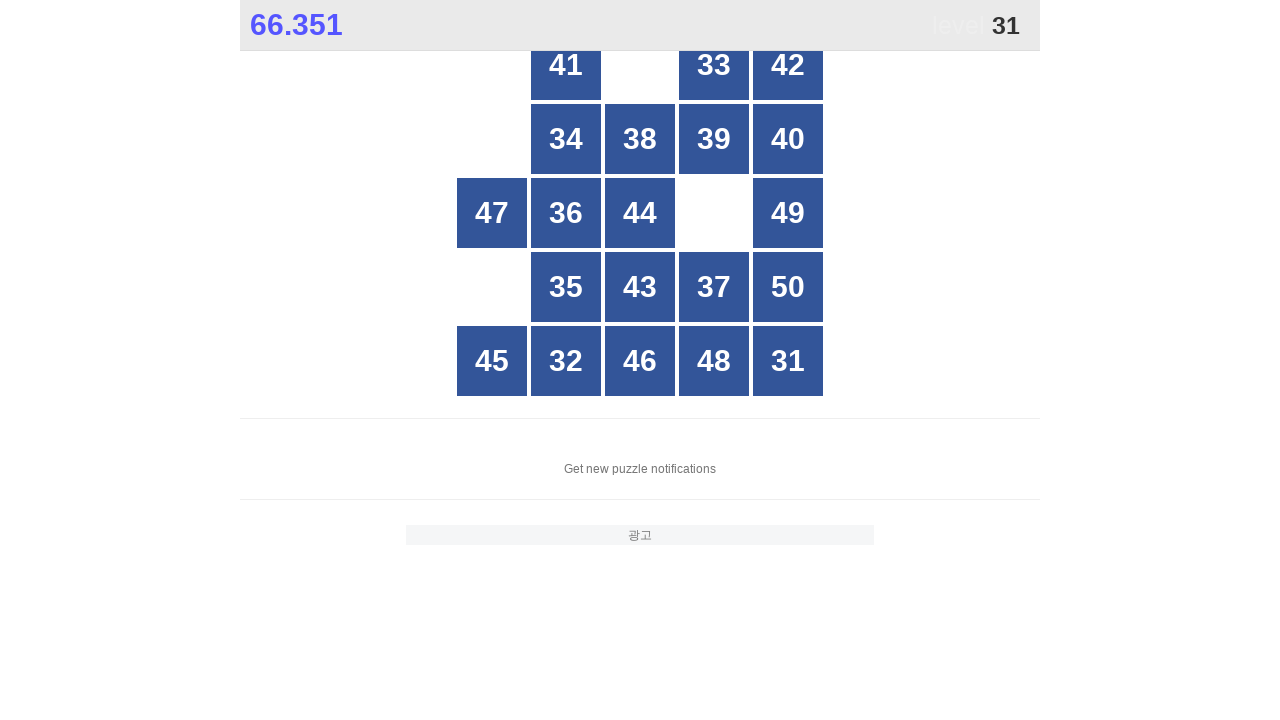

Retrieved button at index 22
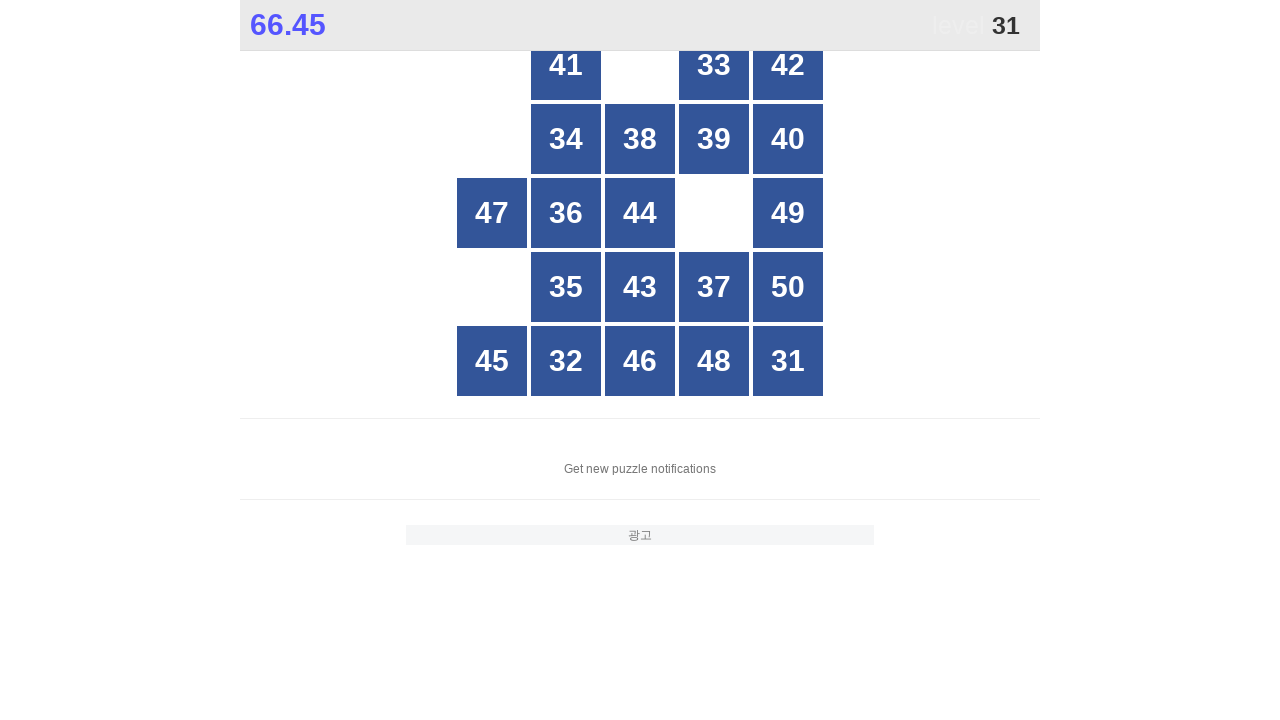

Retrieved button at index 23
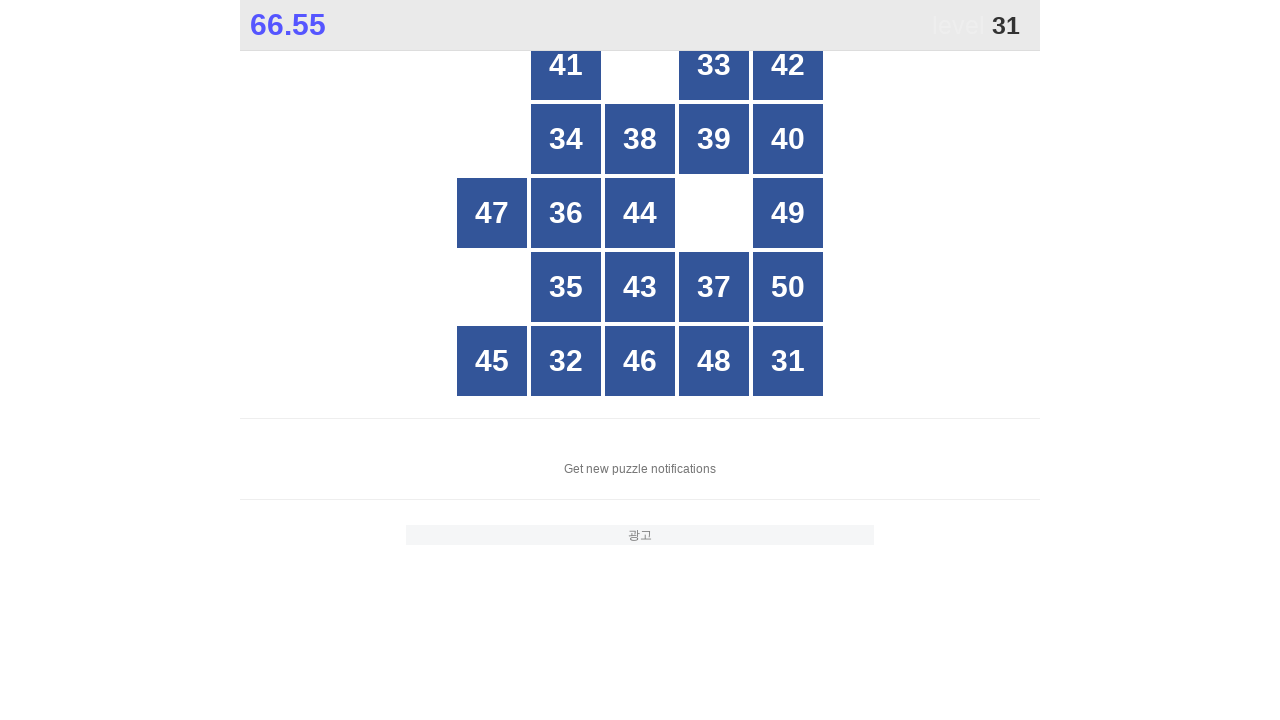

Retrieved button at index 24
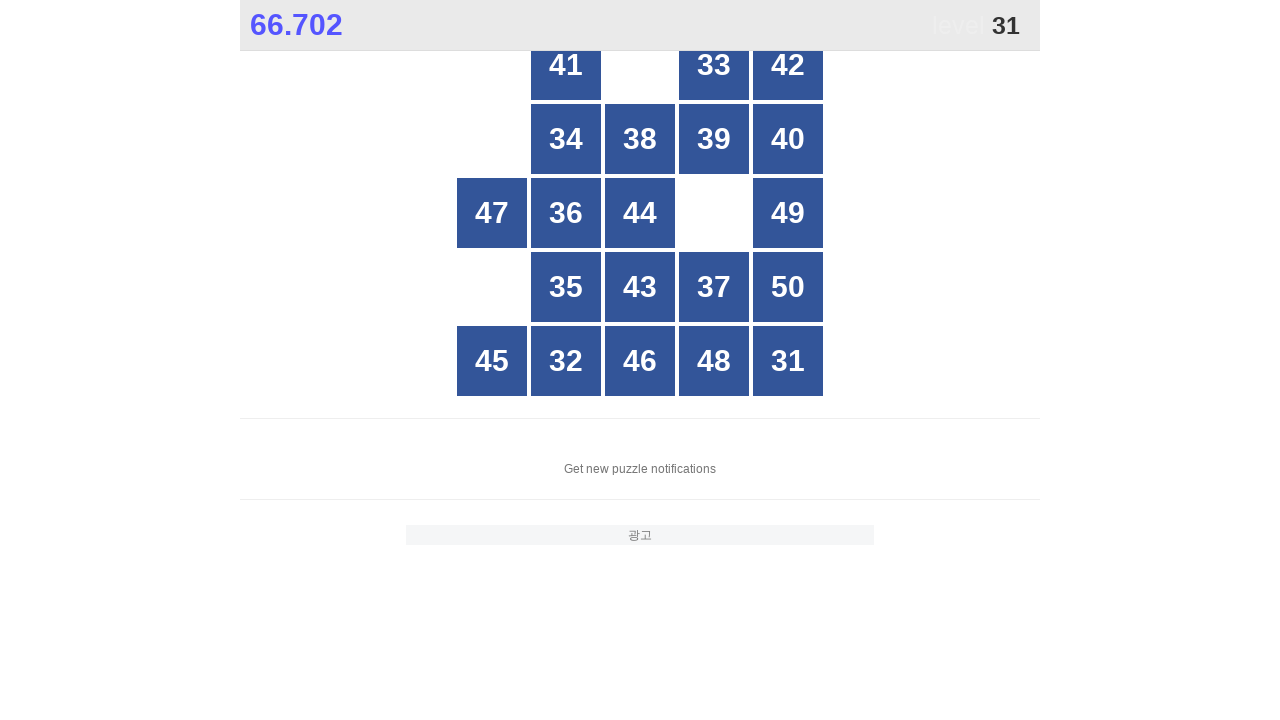

Clicked button with number 31 at (788, 361) on xpath=//*[@id="grid"]/div >> nth=24
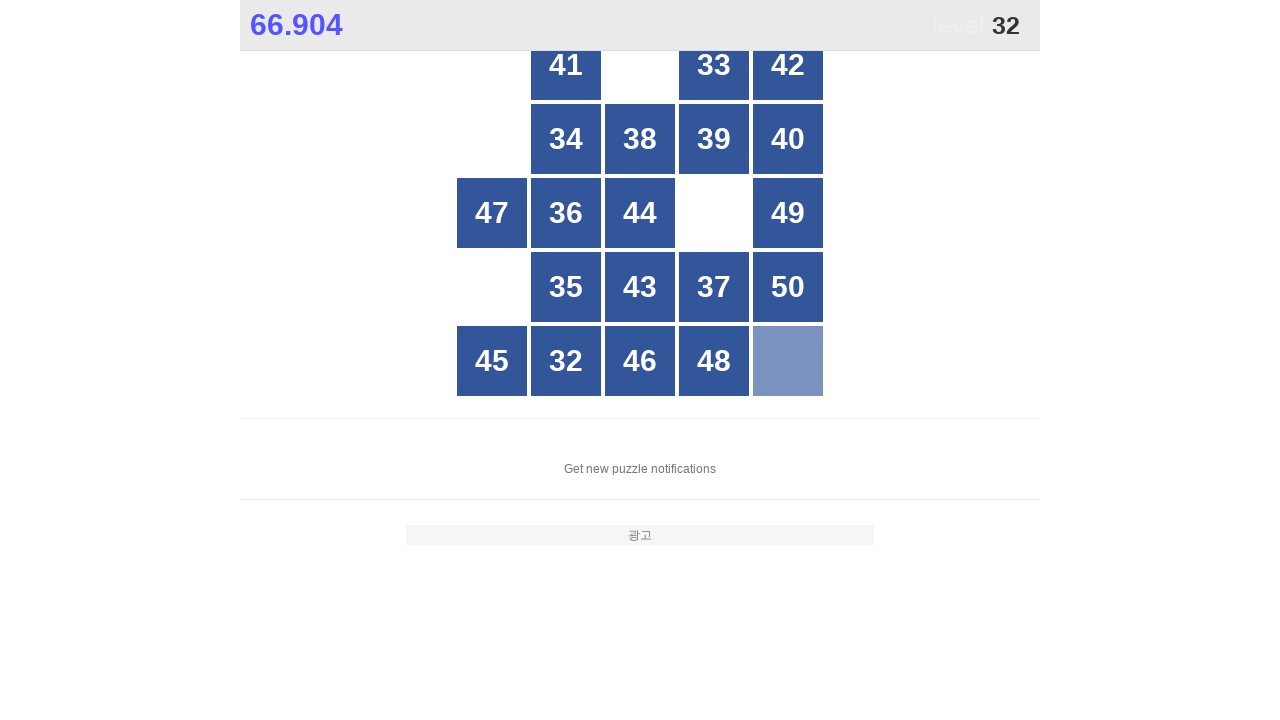

Located all button elements in grid for finding number 32
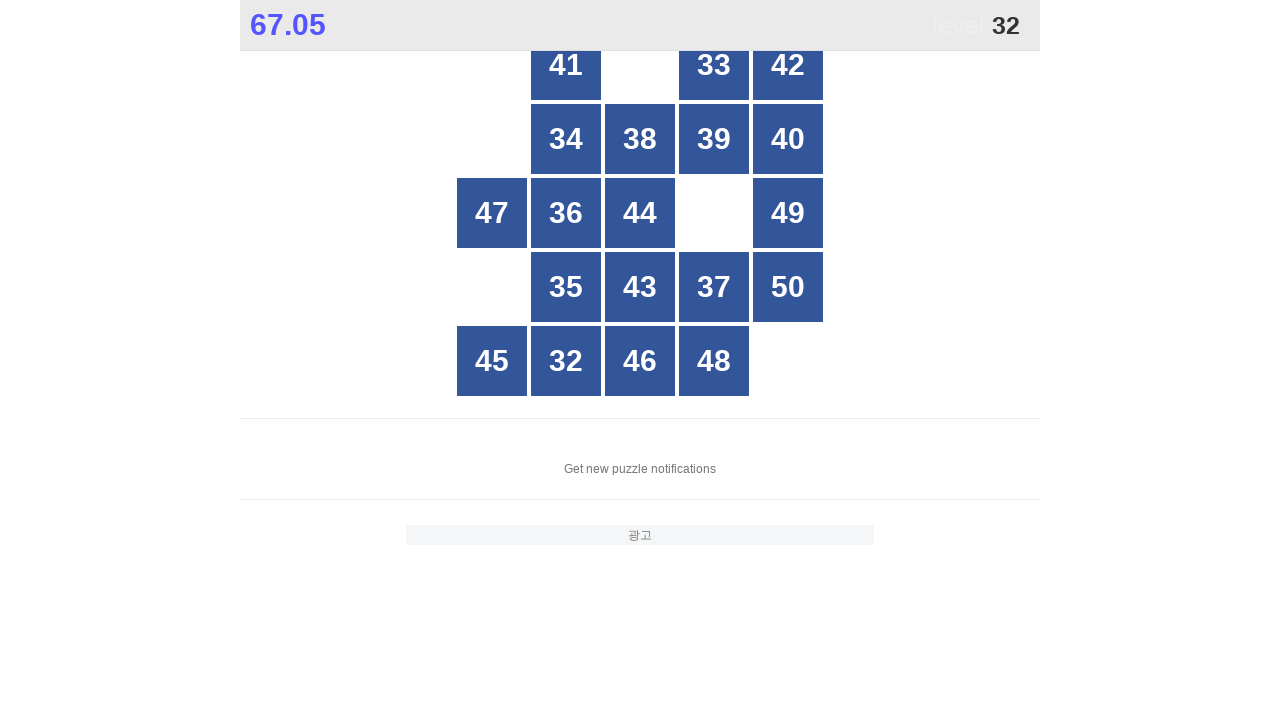

Counted 25 buttons in grid
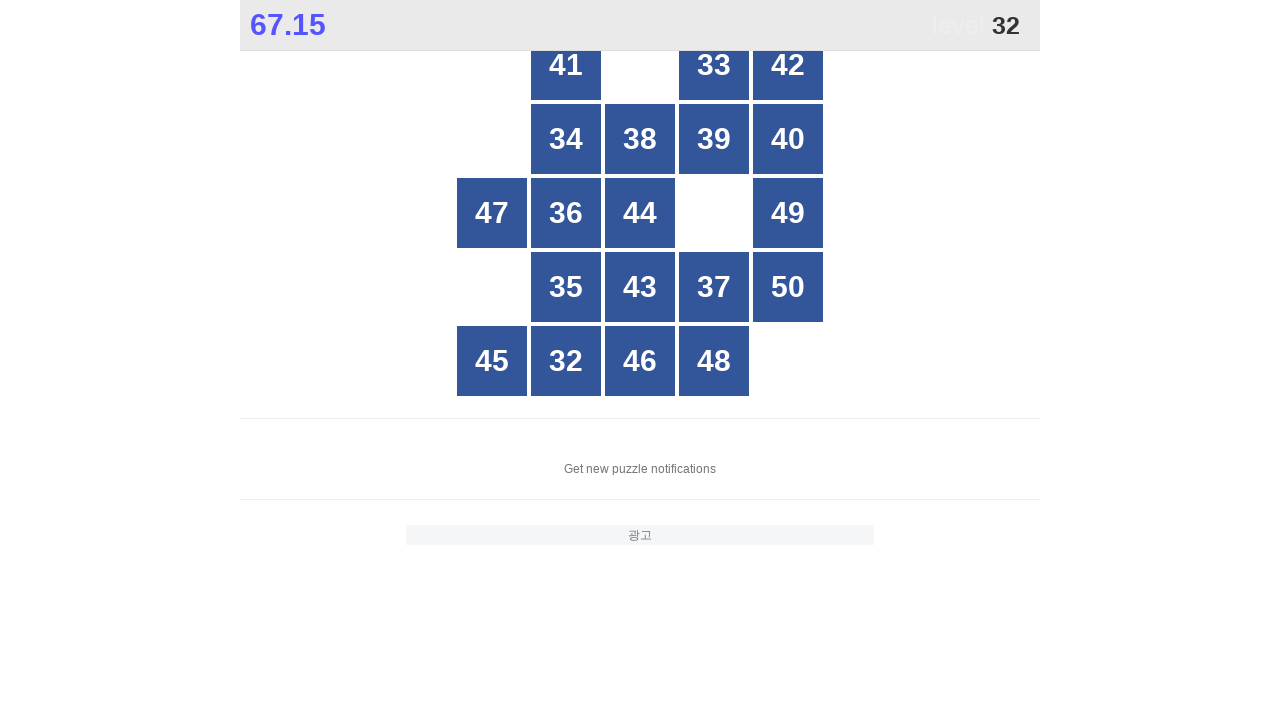

Retrieved button at index 0
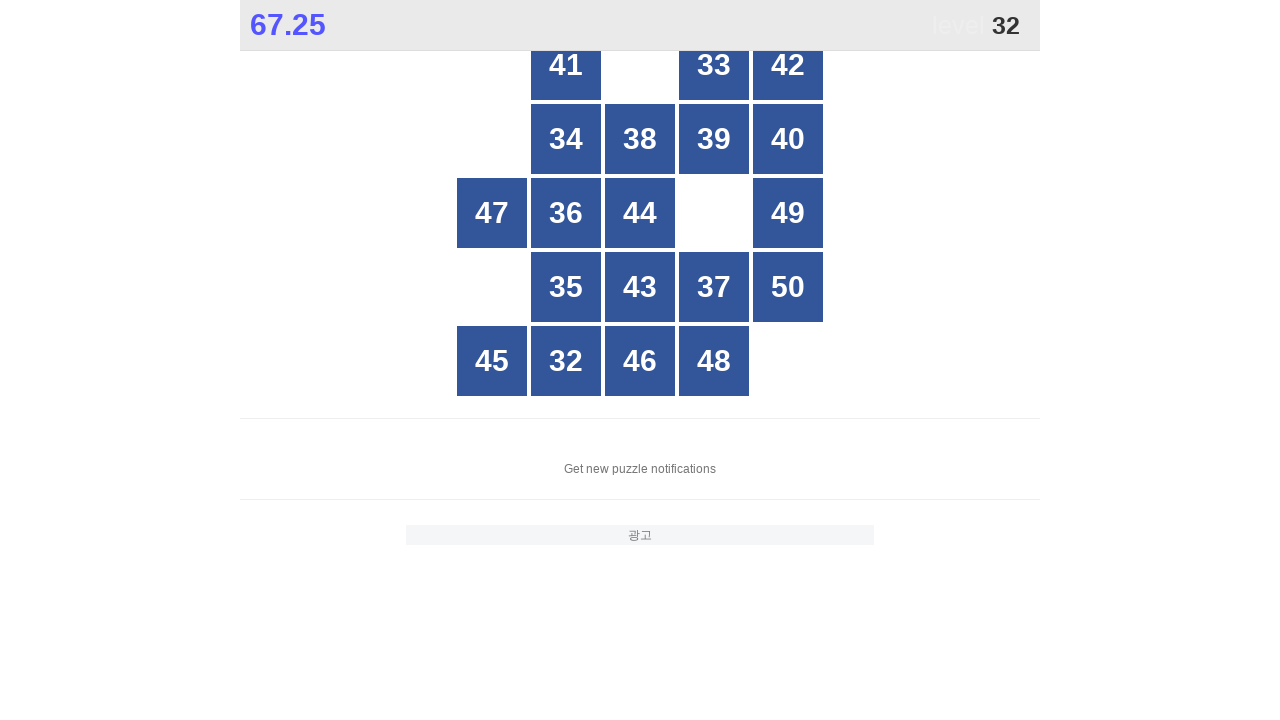

Retrieved button at index 1
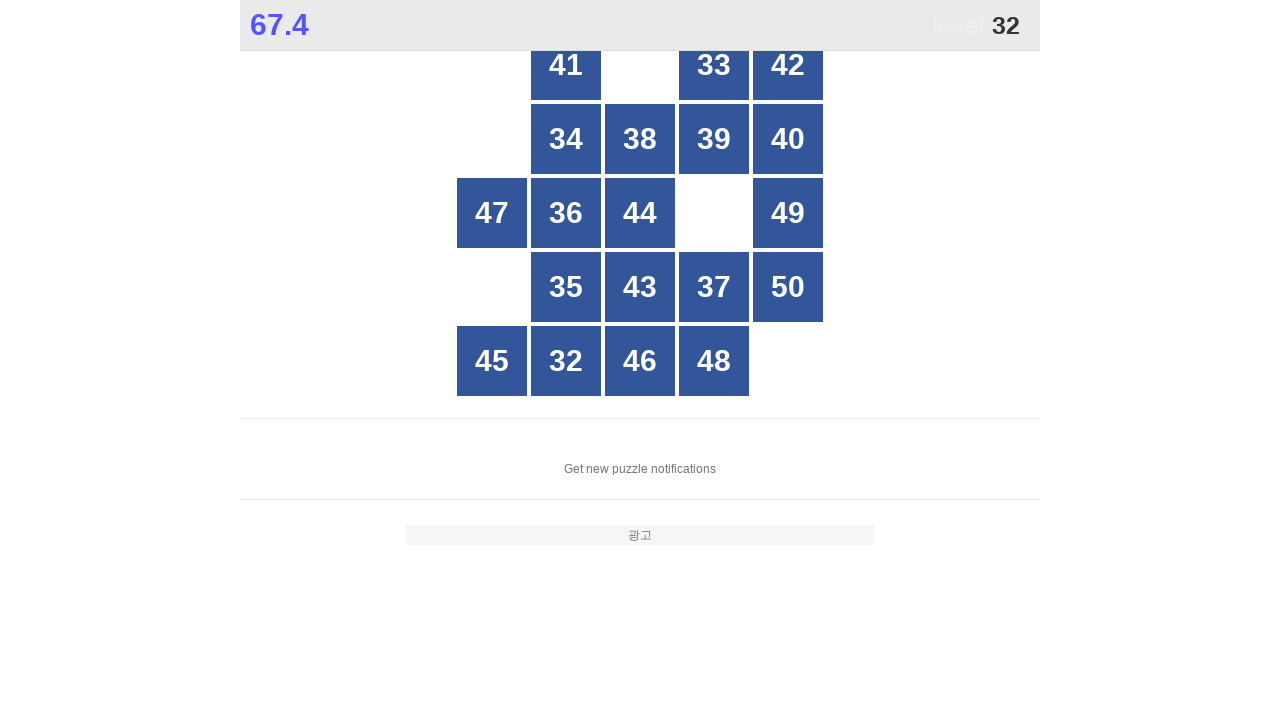

Retrieved button at index 2
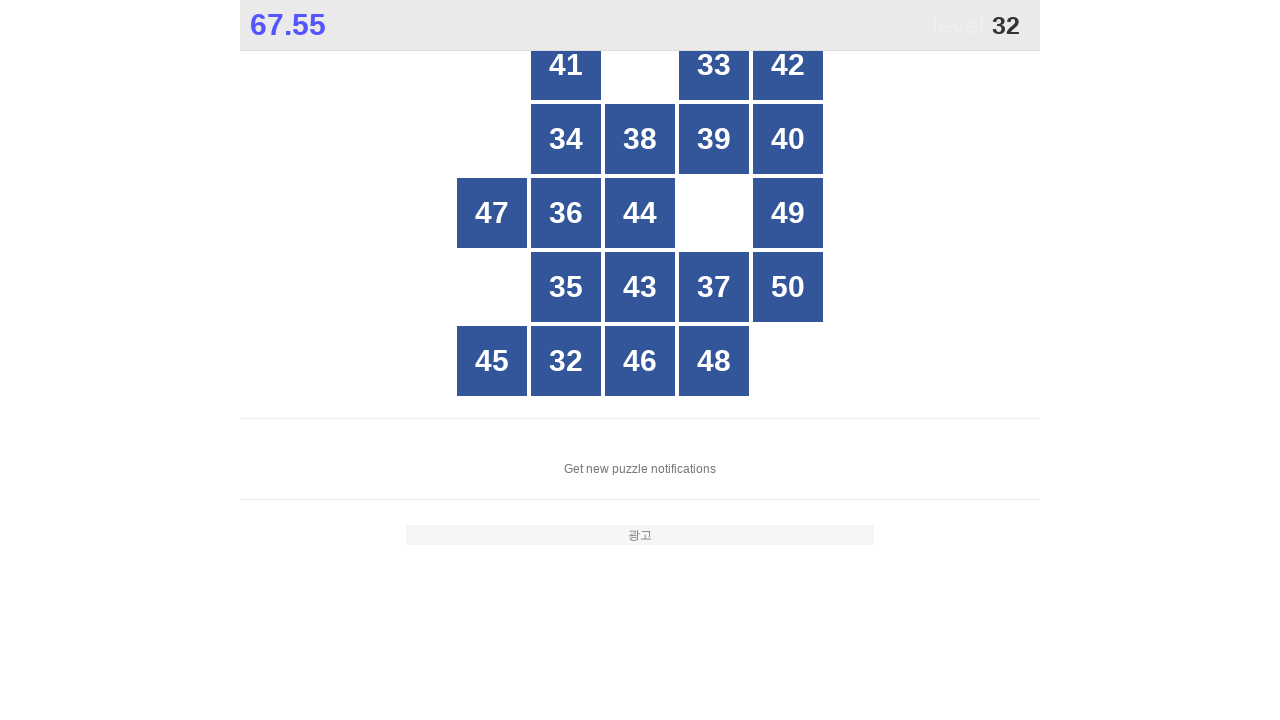

Retrieved button at index 3
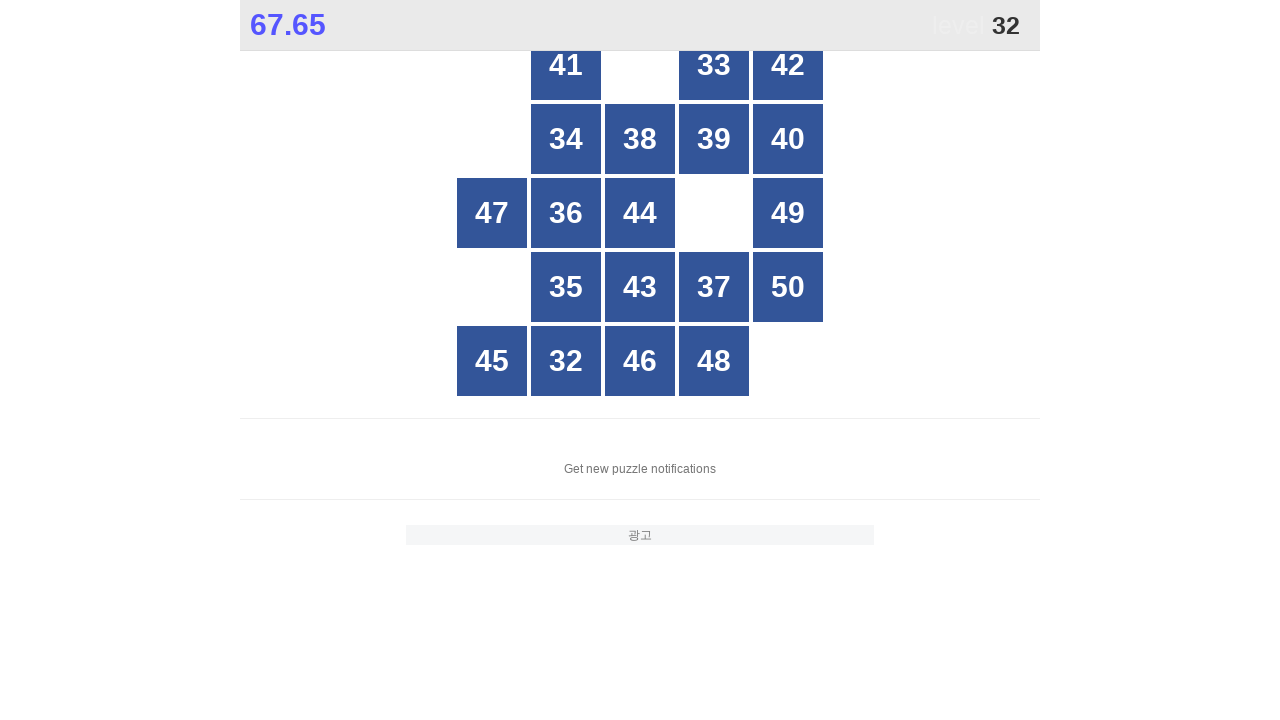

Retrieved button at index 4
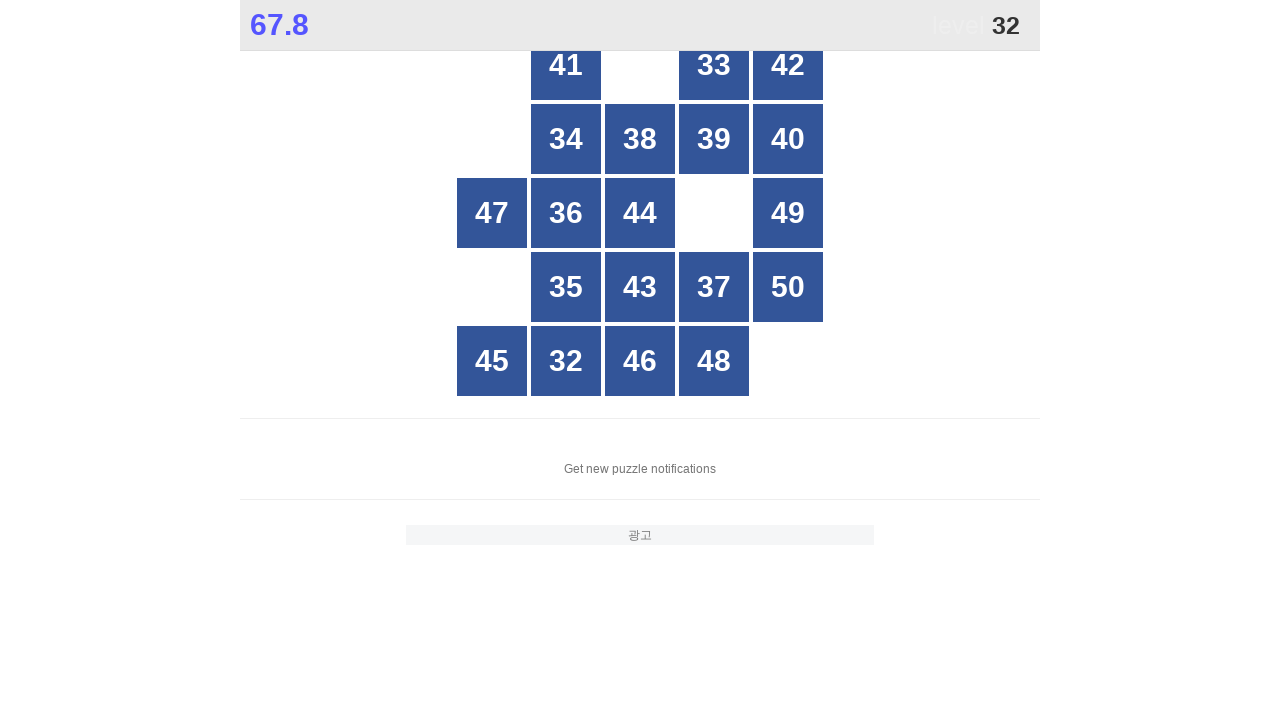

Retrieved button at index 5
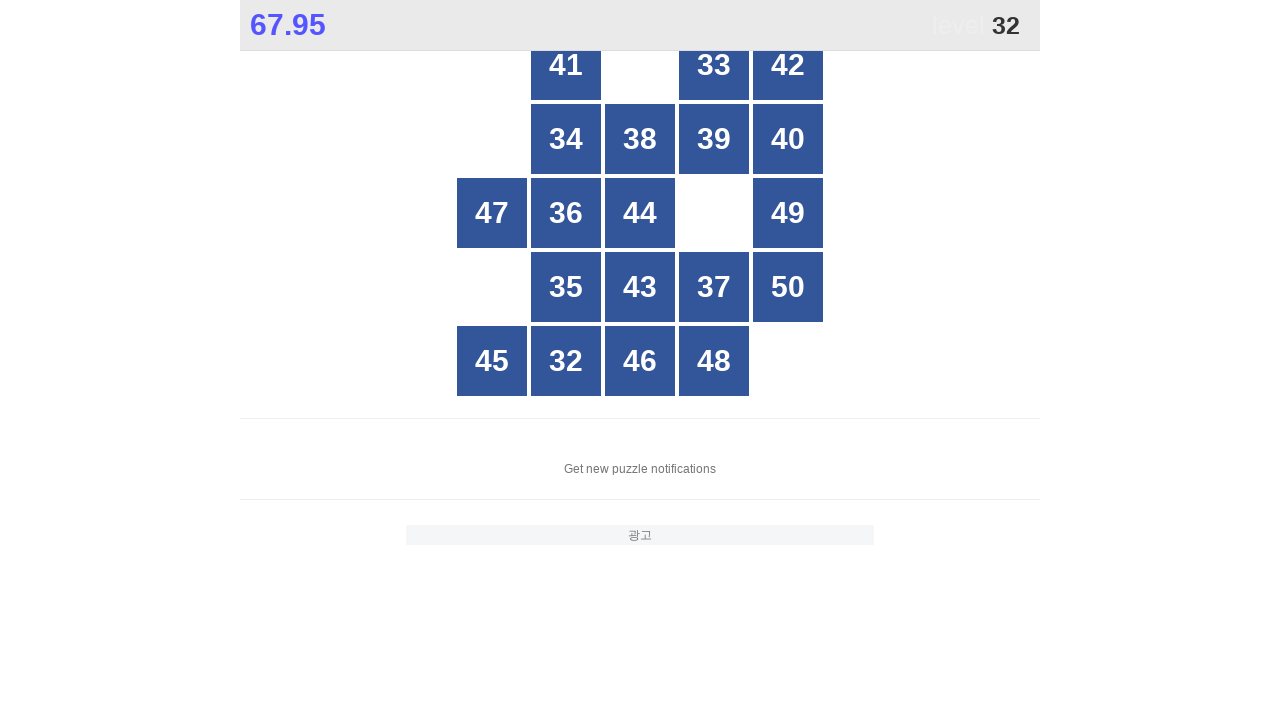

Retrieved button at index 6
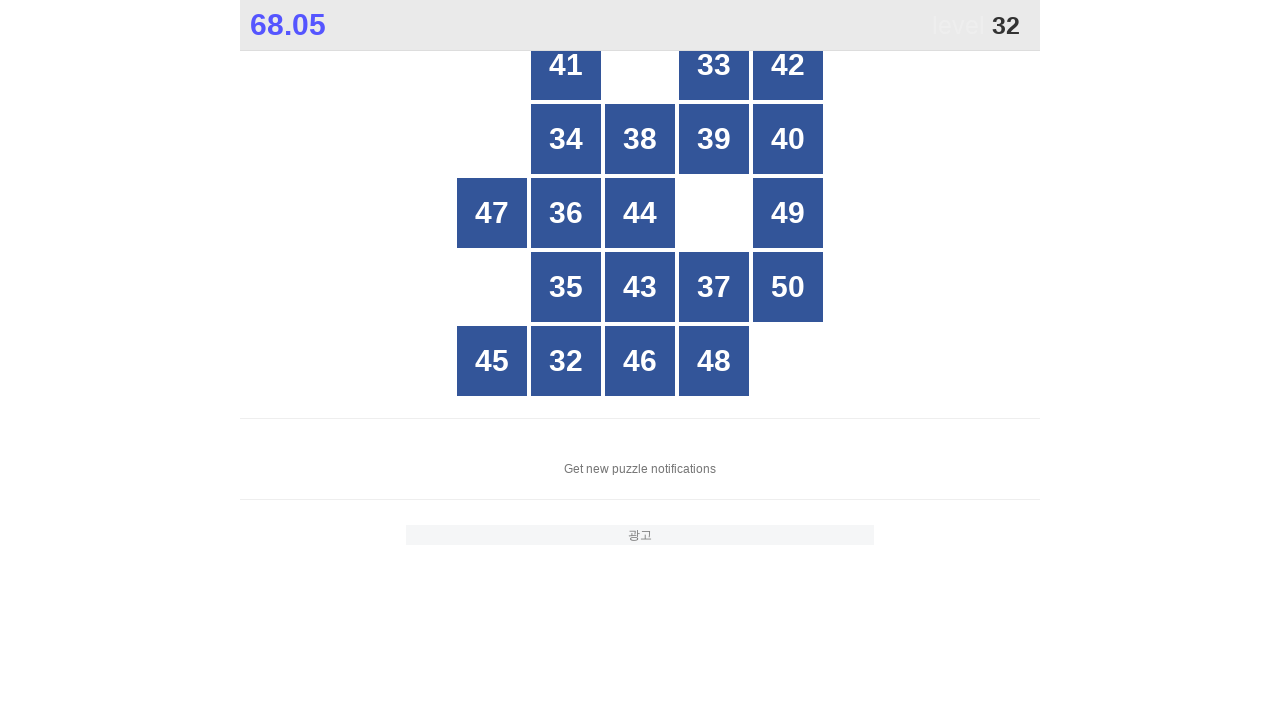

Retrieved button at index 7
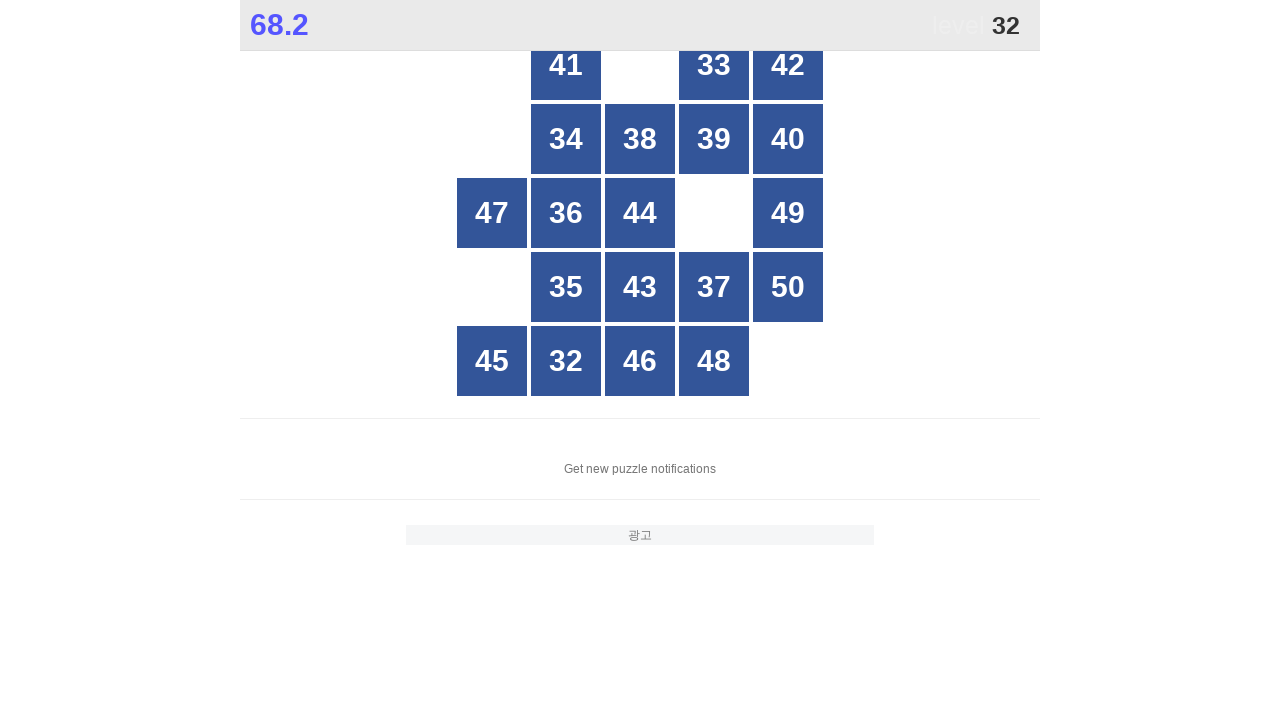

Retrieved button at index 8
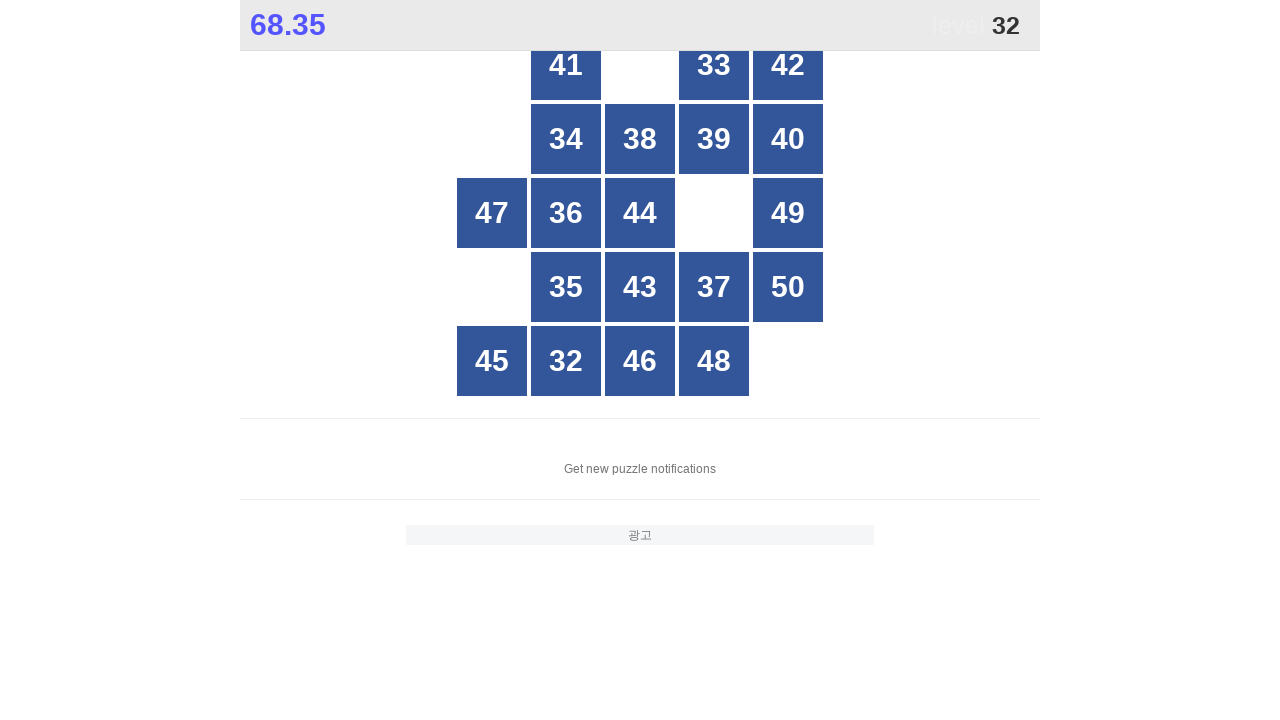

Retrieved button at index 9
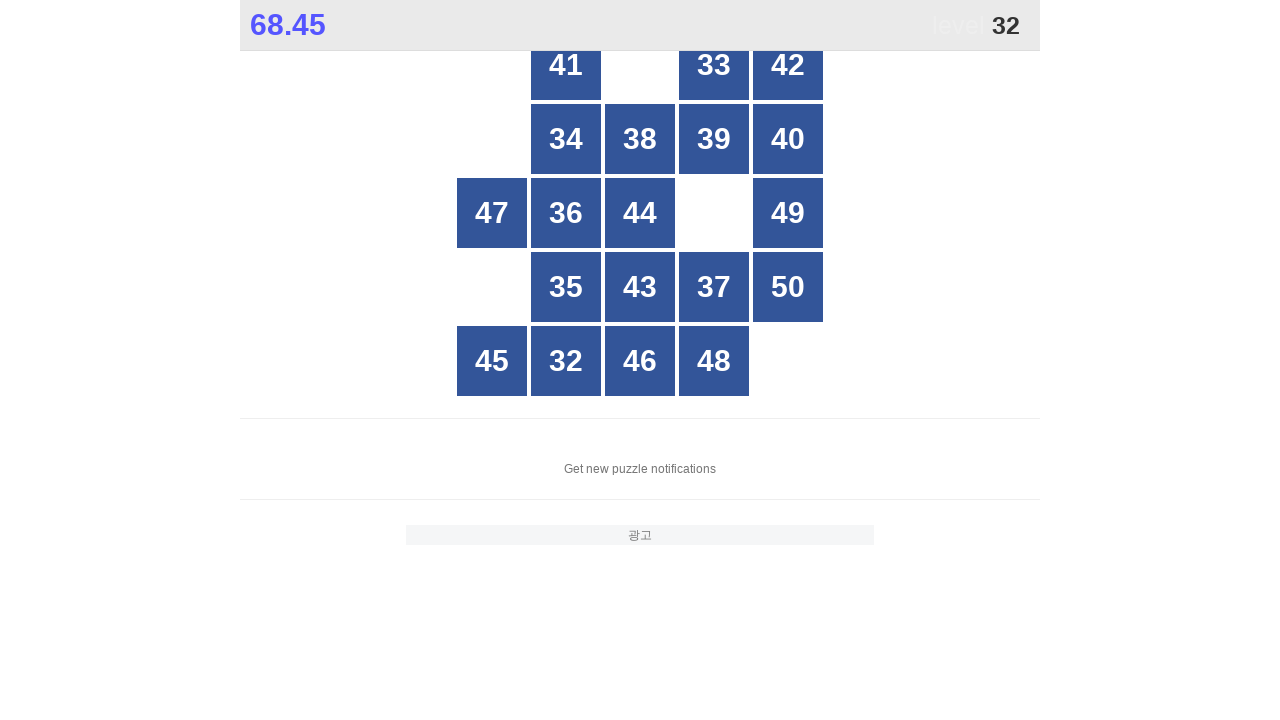

Retrieved button at index 10
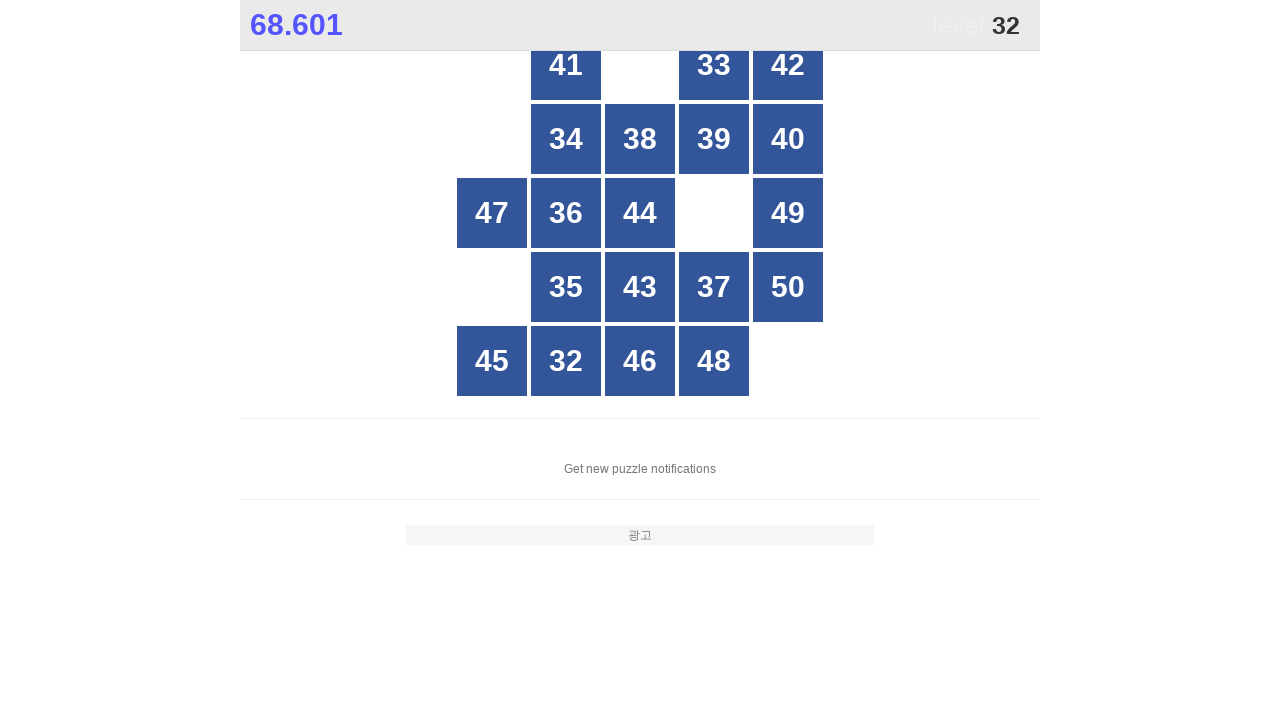

Retrieved button at index 11
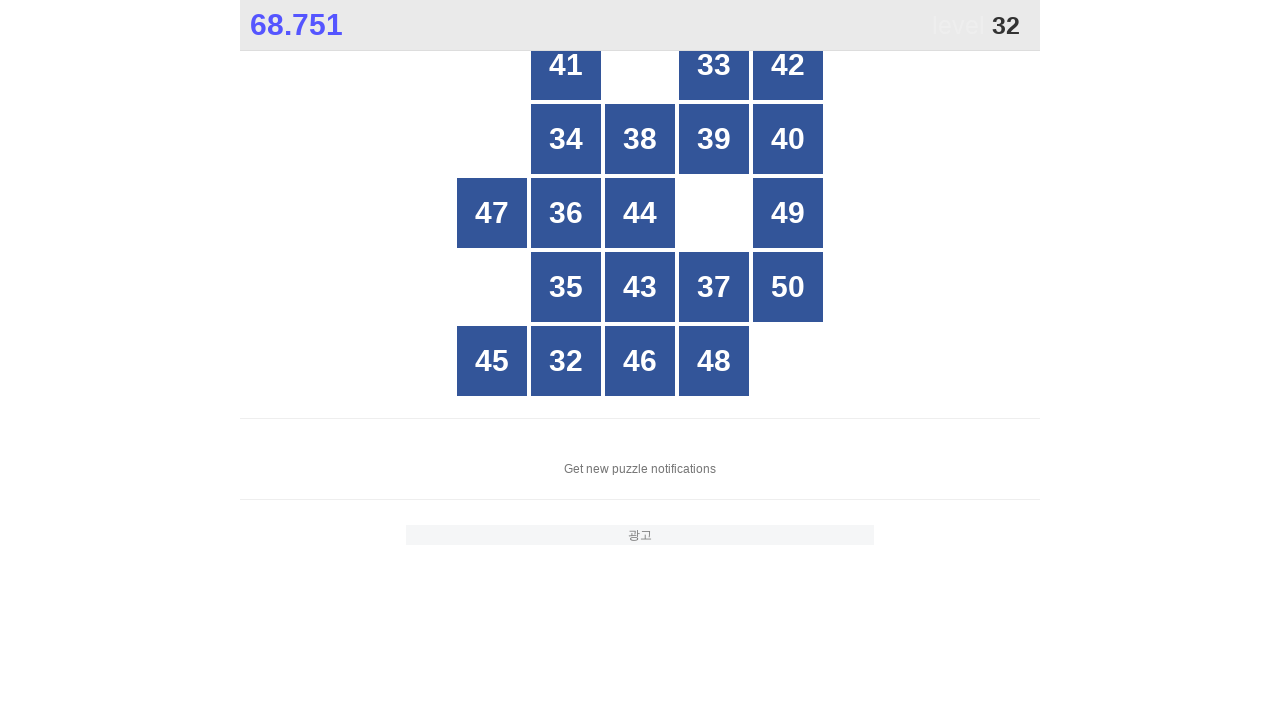

Retrieved button at index 12
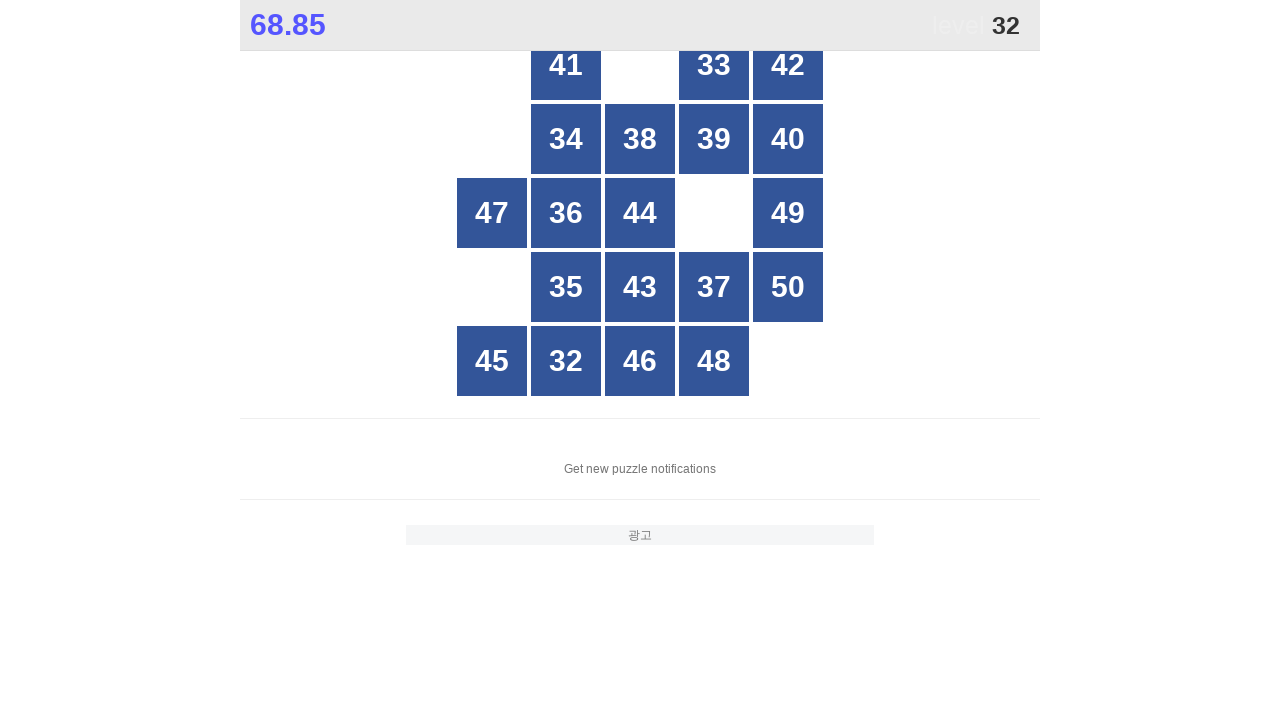

Retrieved button at index 13
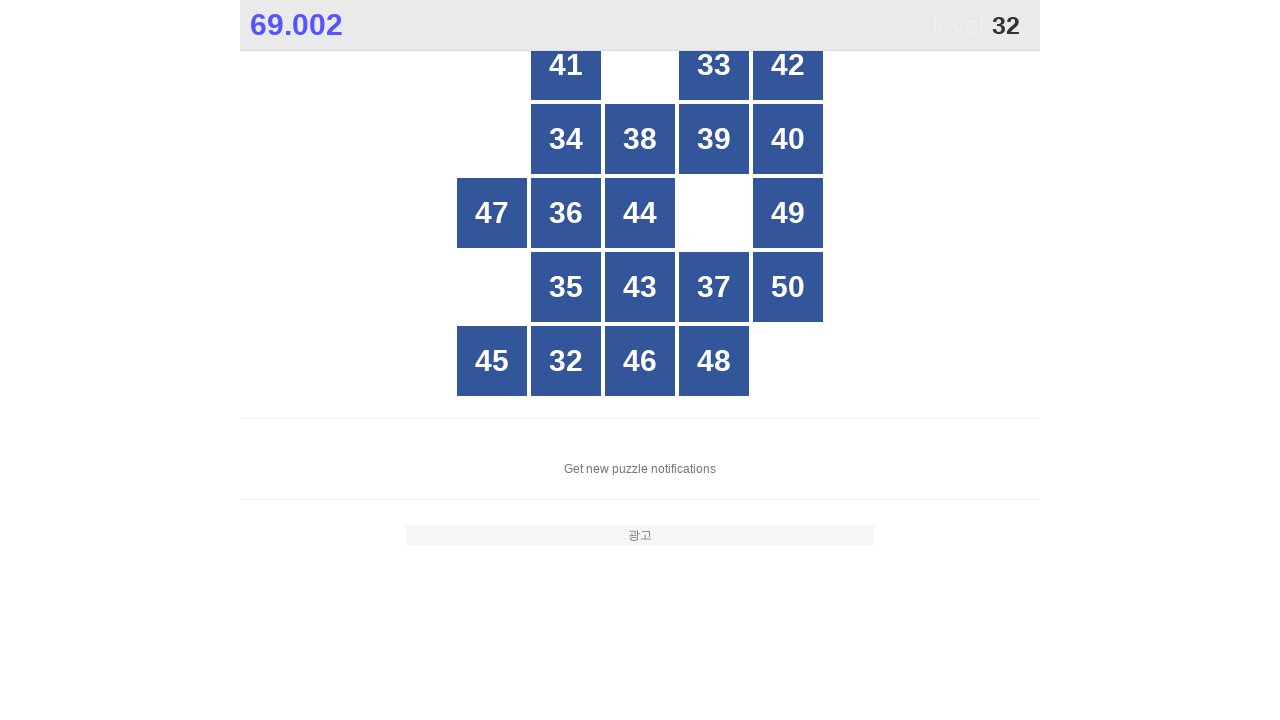

Retrieved button at index 14
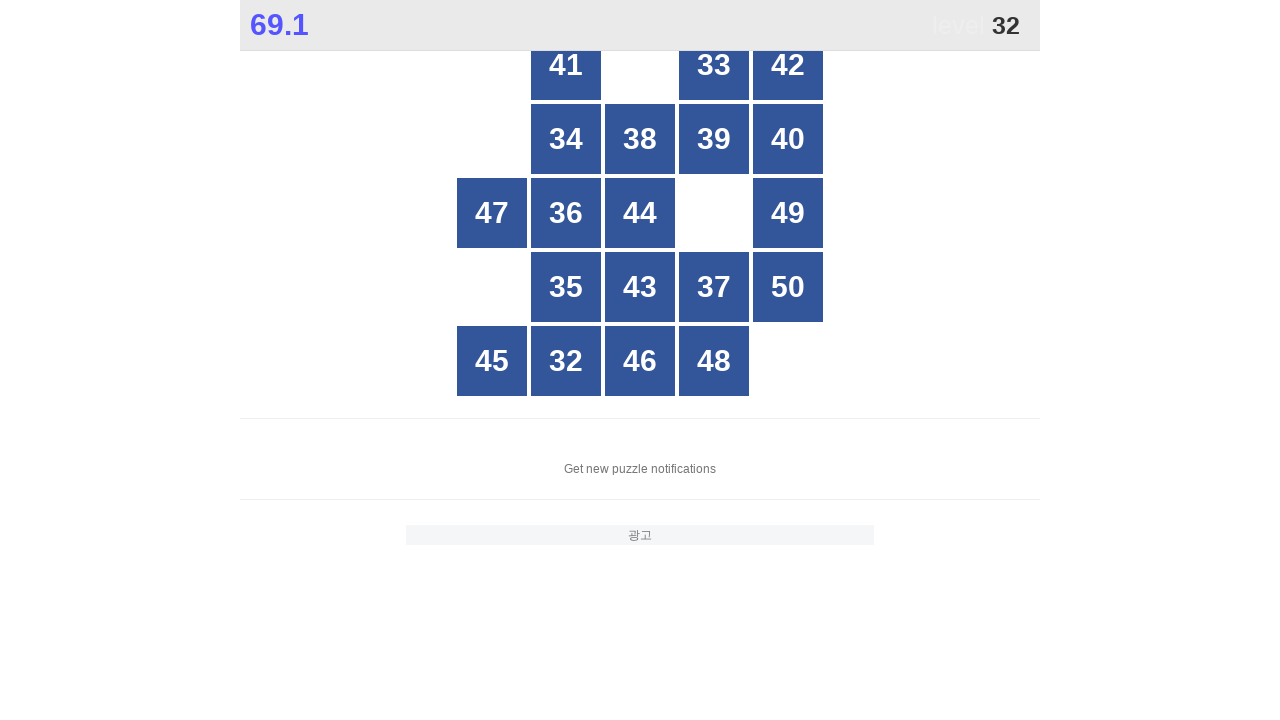

Retrieved button at index 15
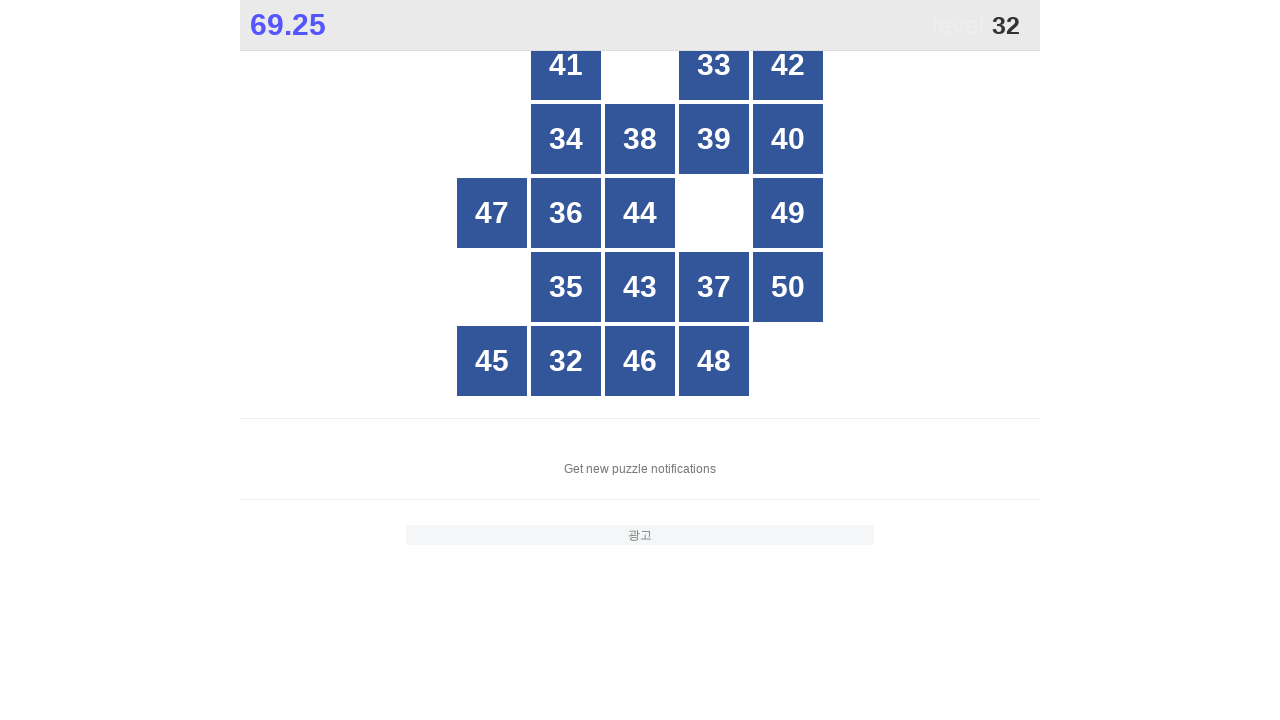

Retrieved button at index 16
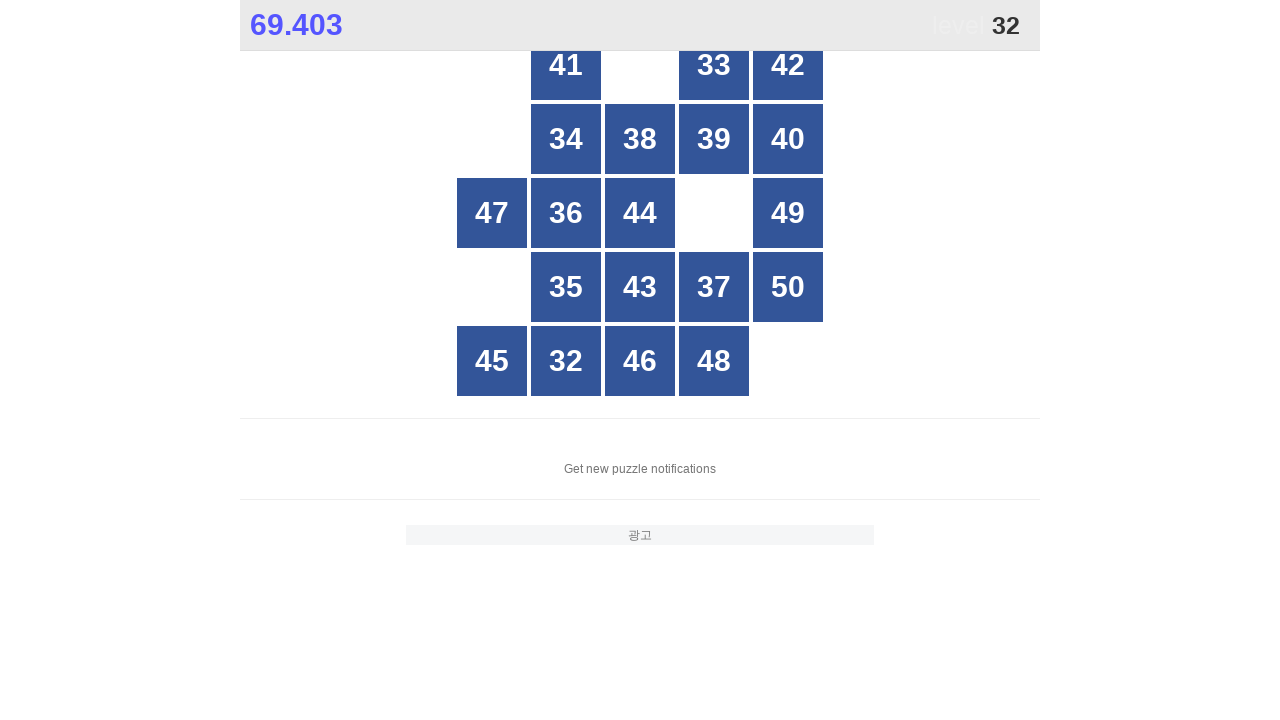

Retrieved button at index 17
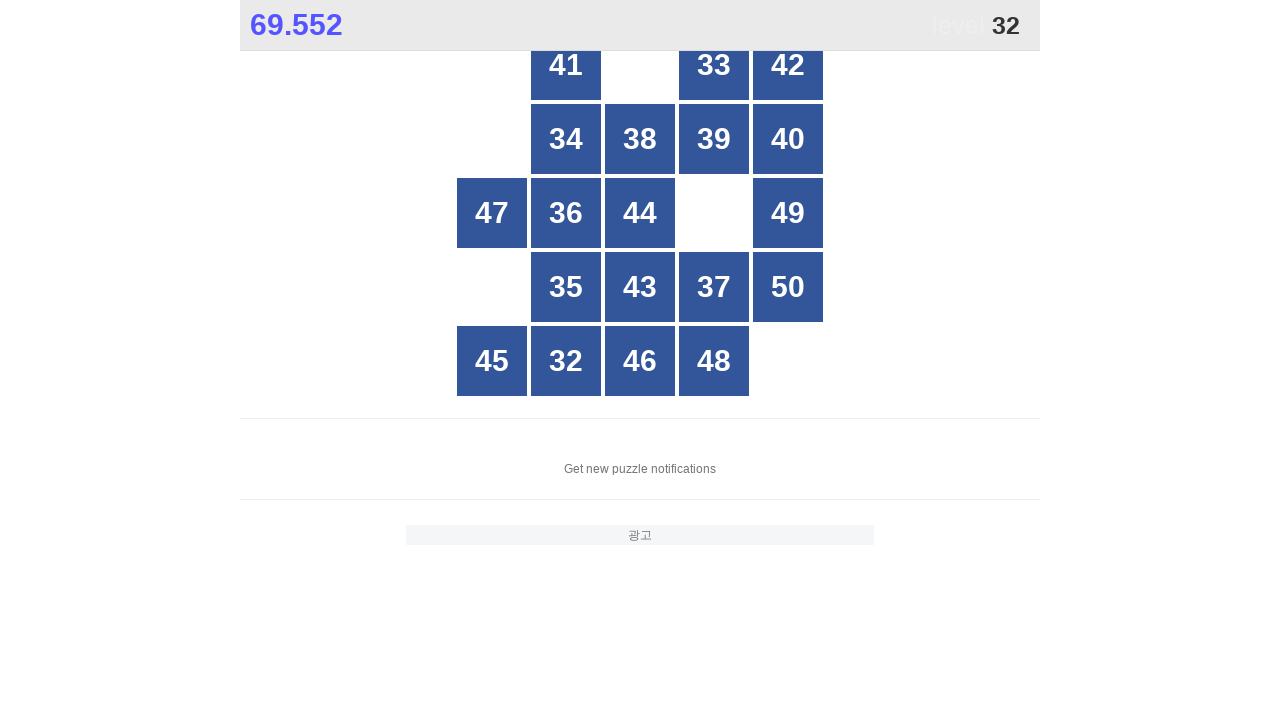

Retrieved button at index 18
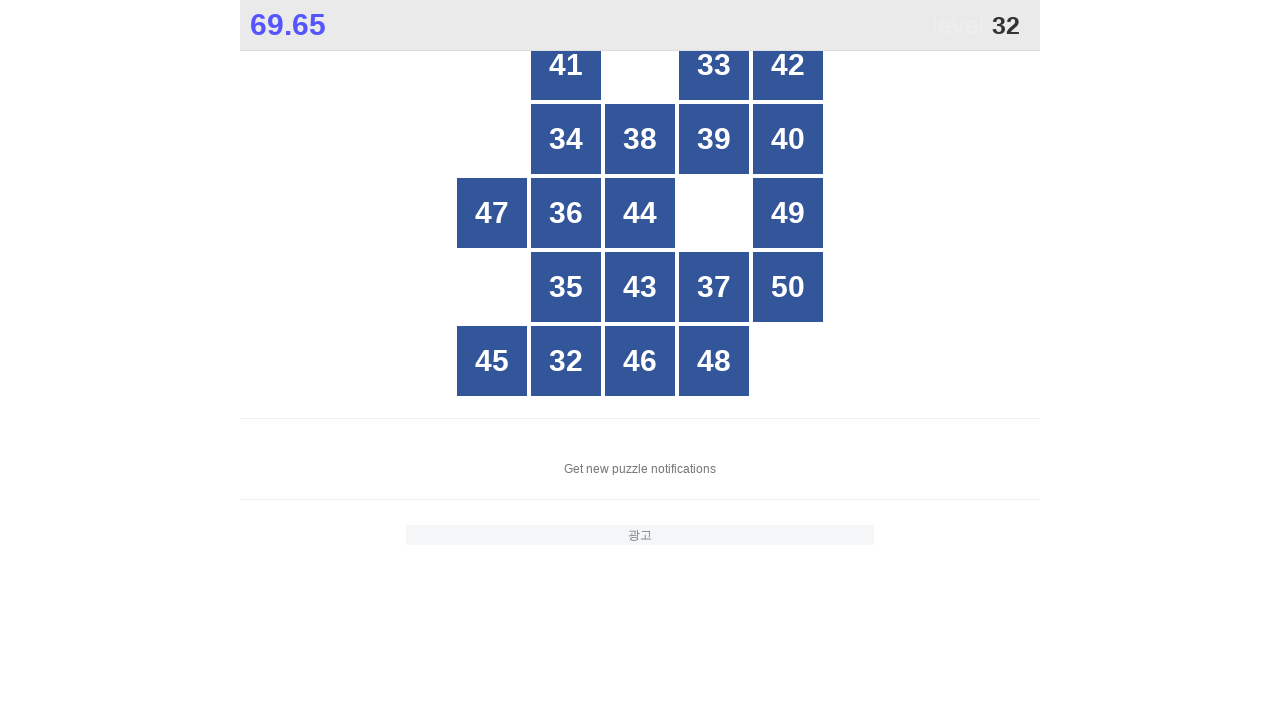

Retrieved button at index 19
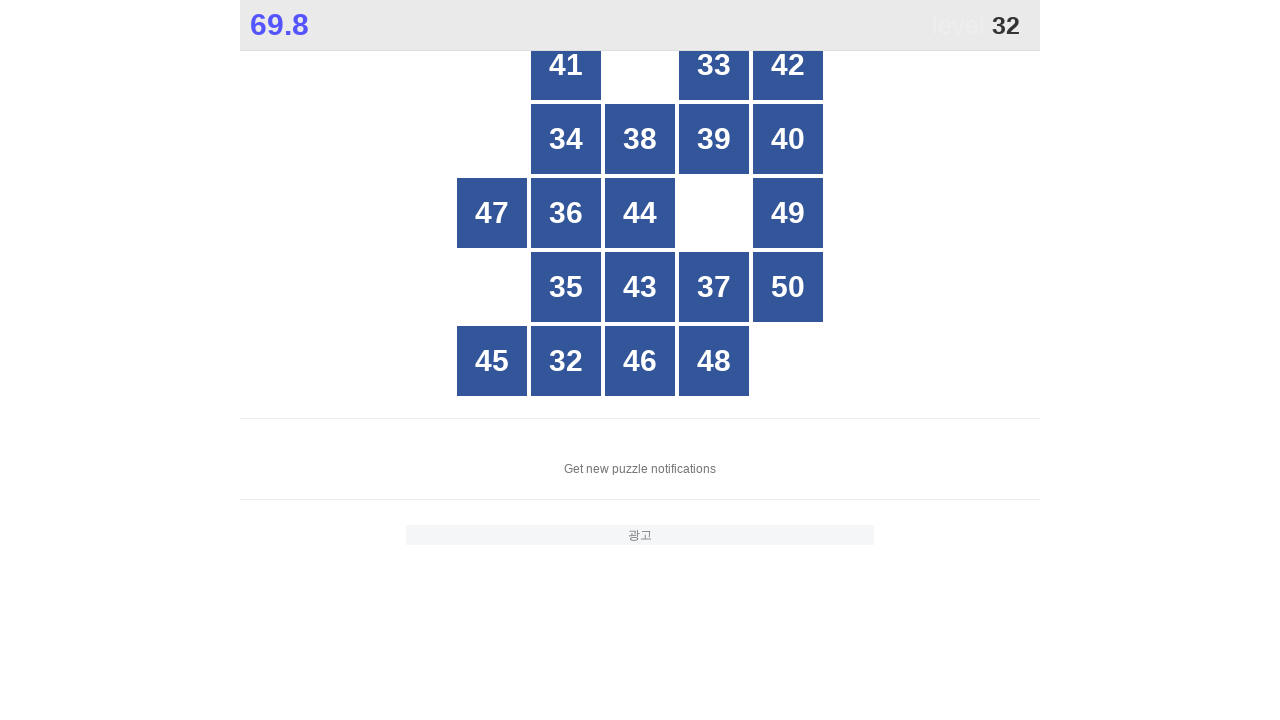

Retrieved button at index 20
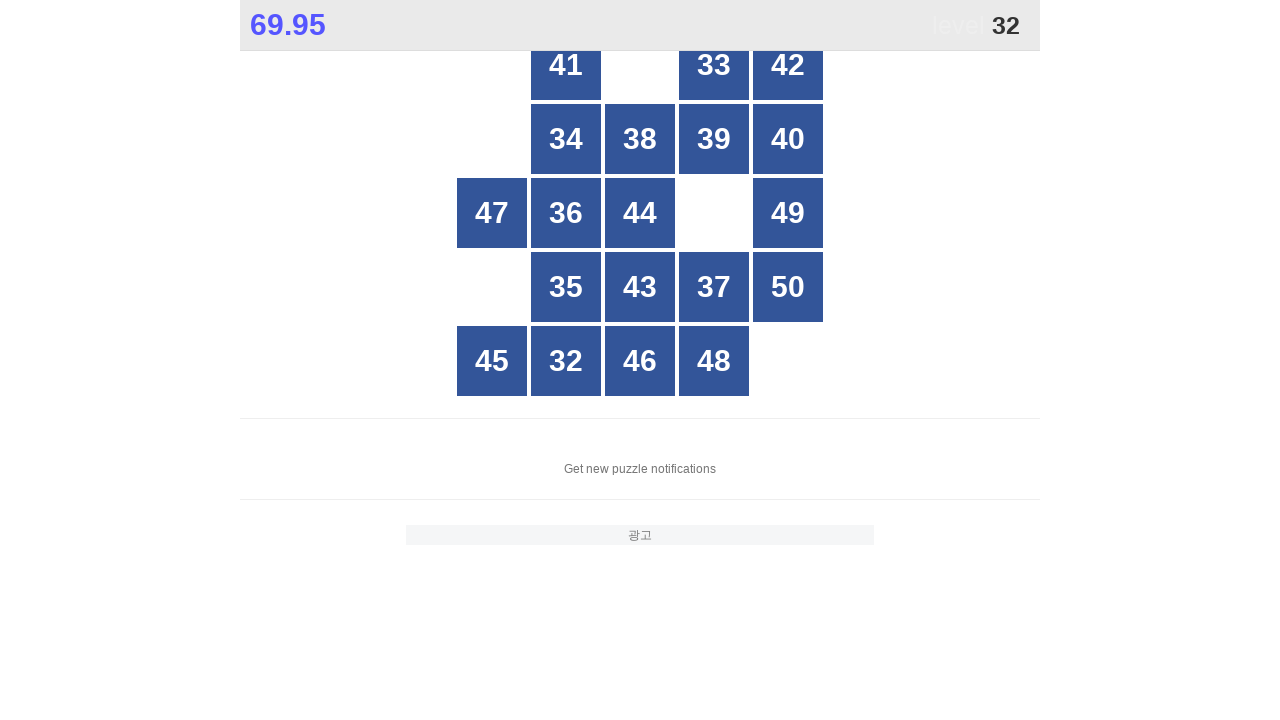

Retrieved button at index 21
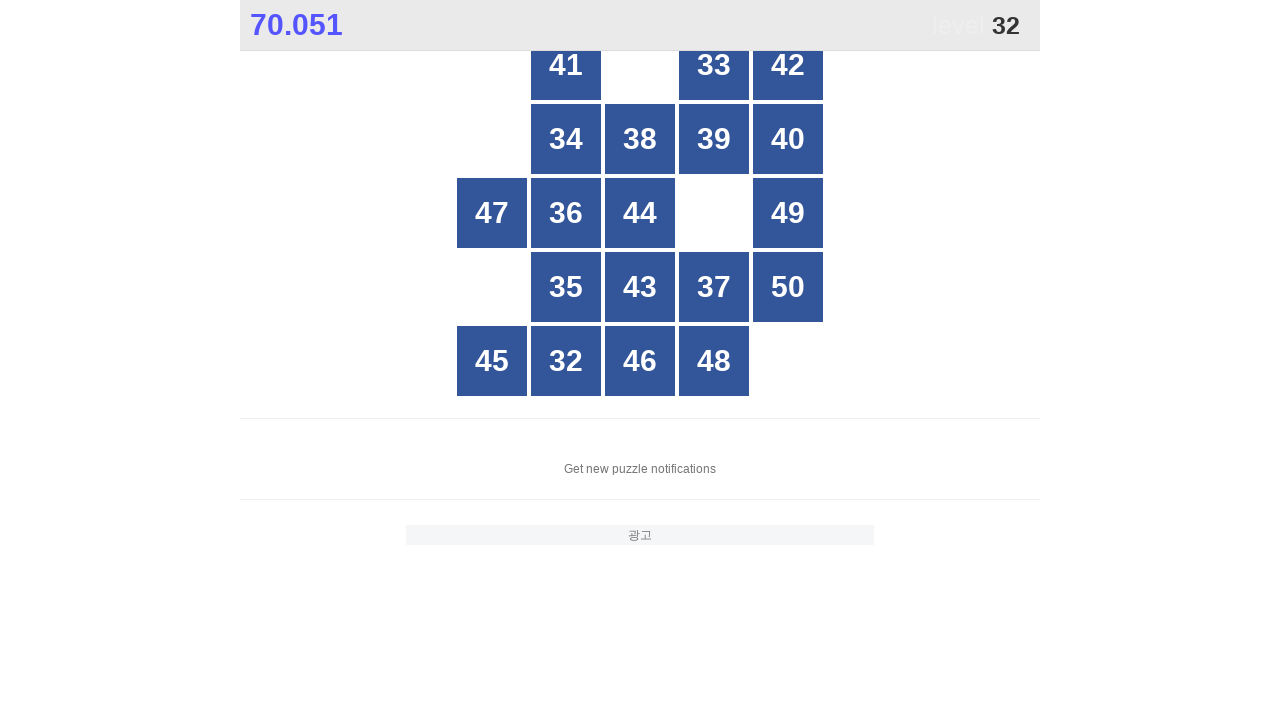

Clicked button with number 32 at (566, 361) on xpath=//*[@id="grid"]/div >> nth=21
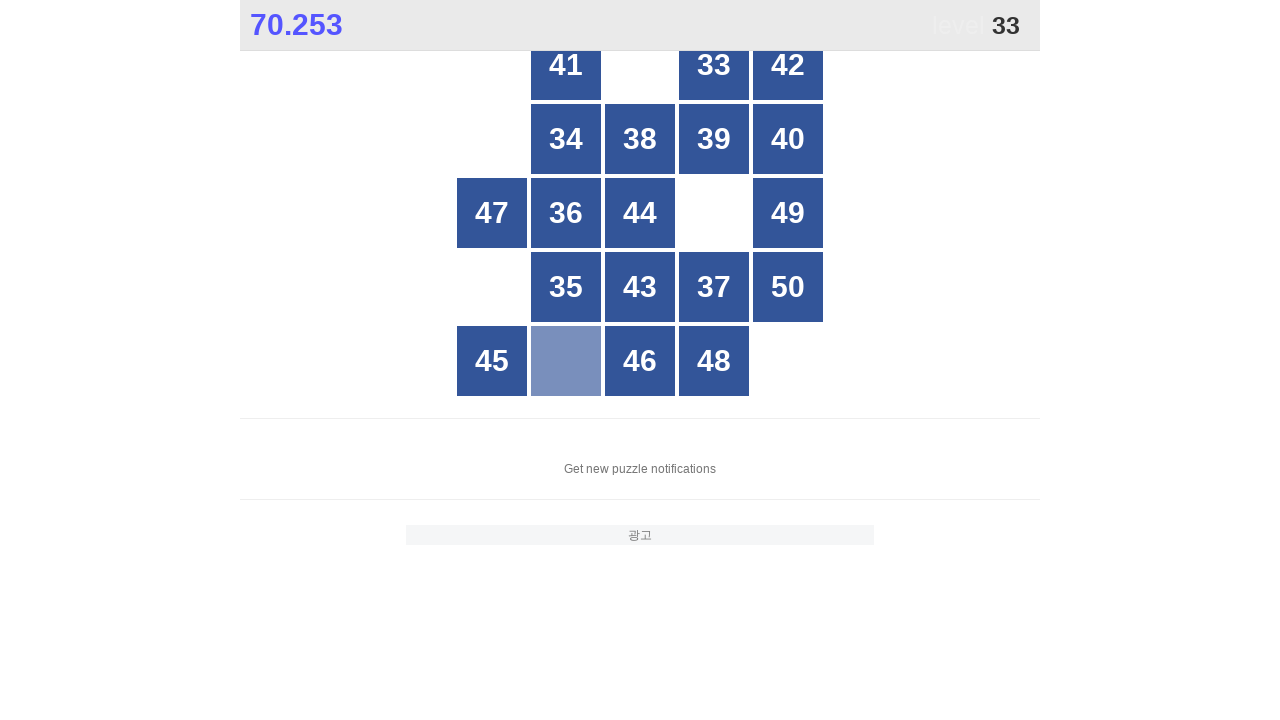

Located all button elements in grid for finding number 33
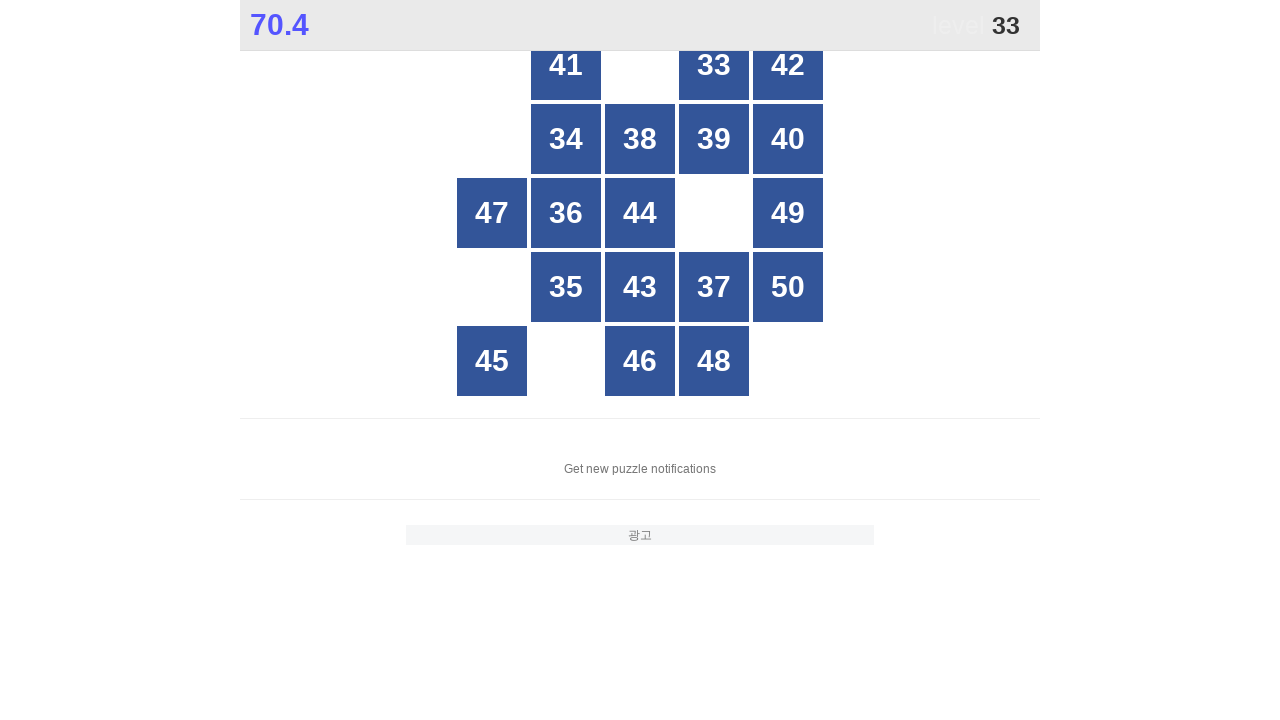

Counted 25 buttons in grid
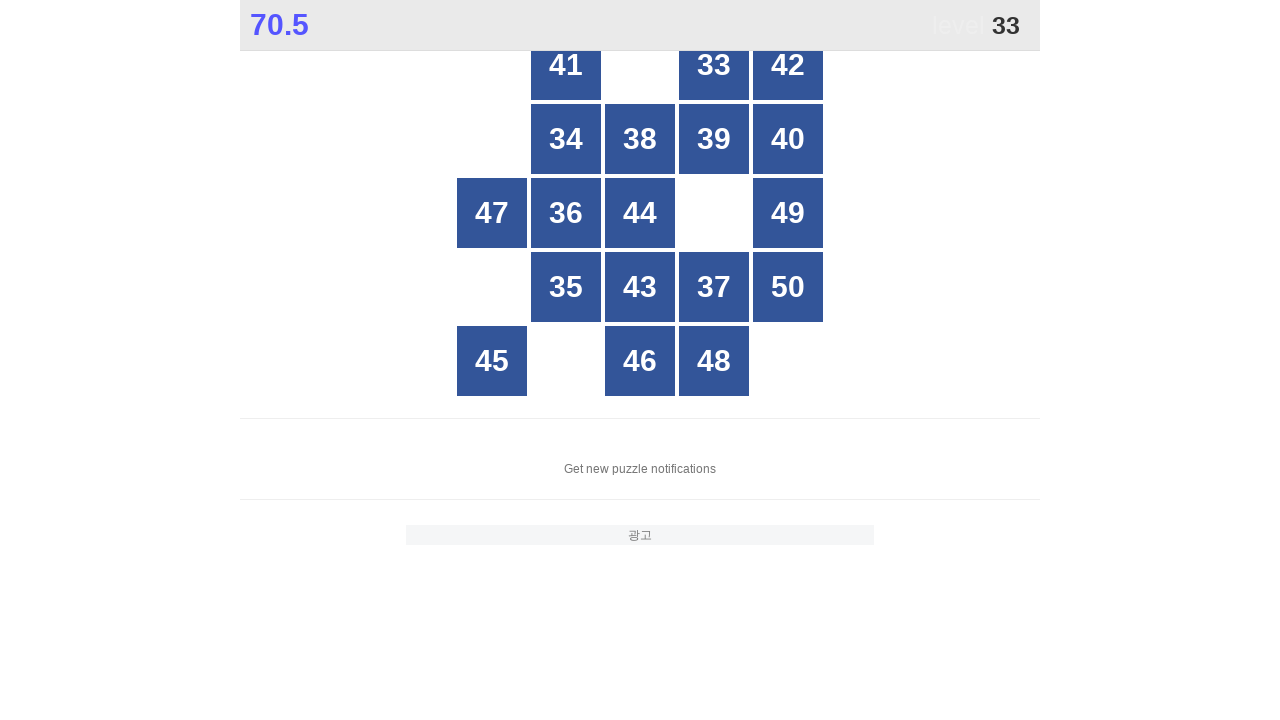

Retrieved button at index 0
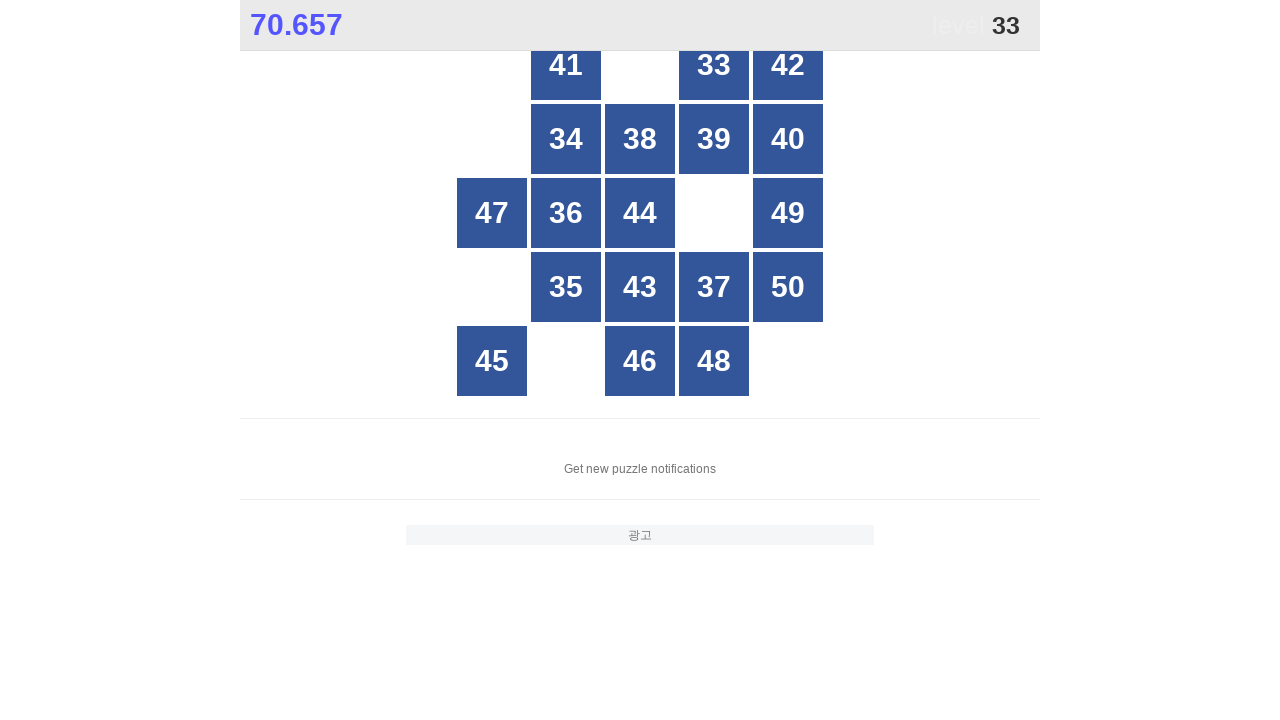

Retrieved button at index 1
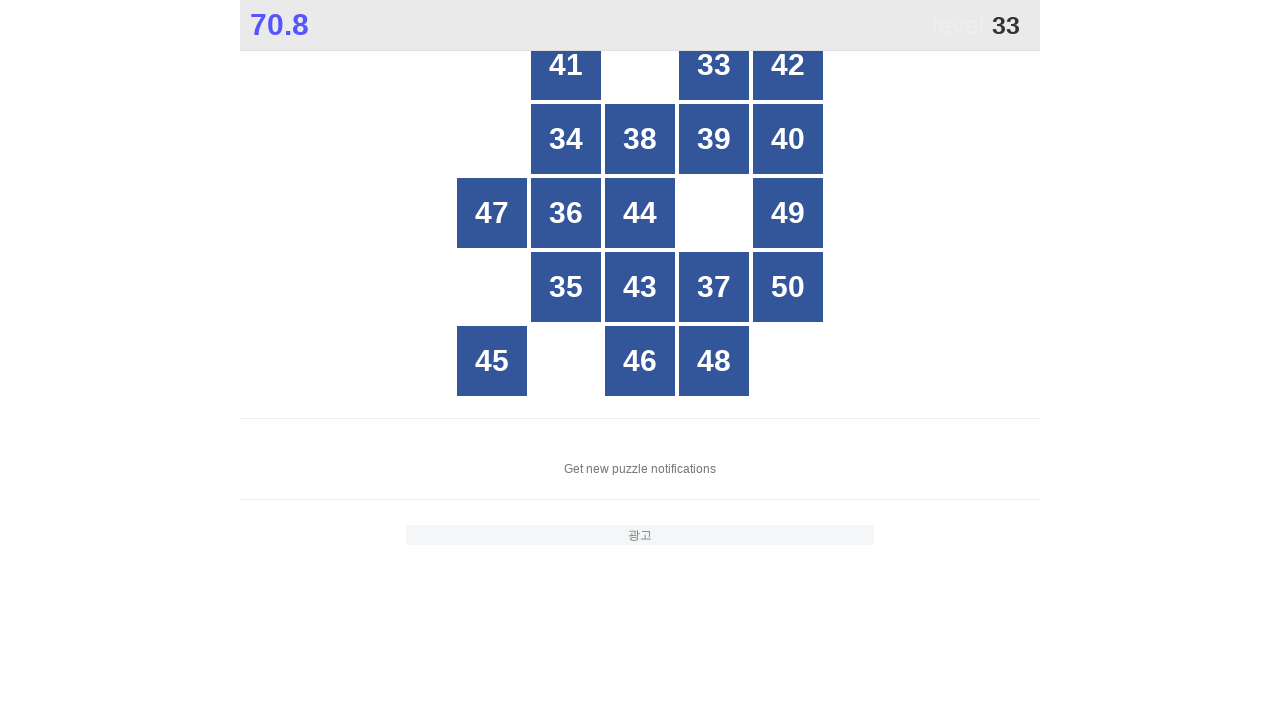

Retrieved button at index 2
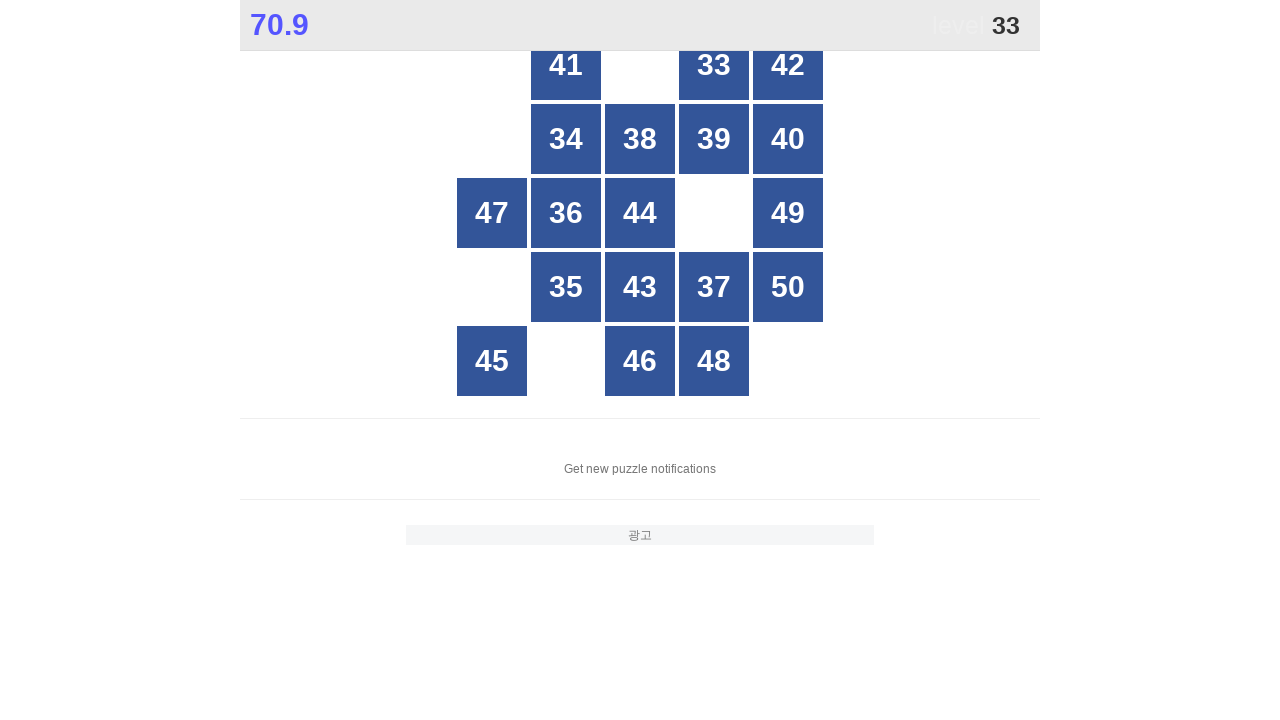

Retrieved button at index 3
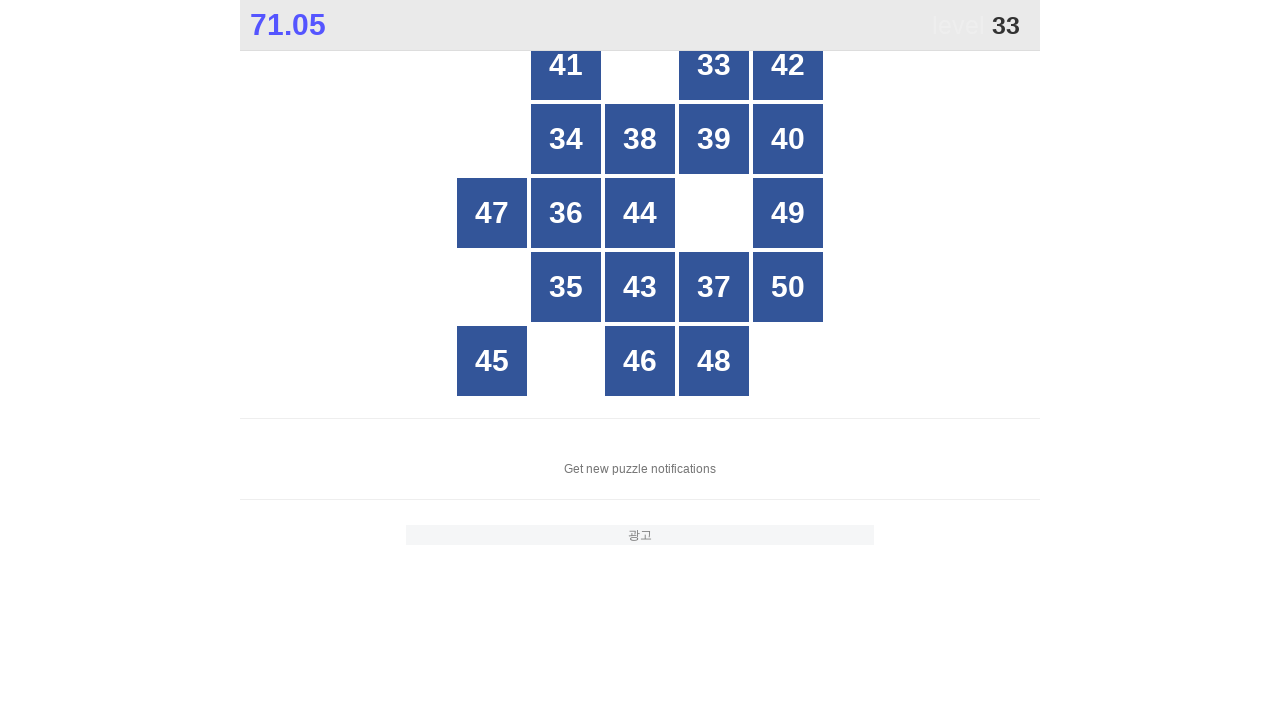

Clicked button with number 33 at (714, 65) on xpath=//*[@id="grid"]/div >> nth=3
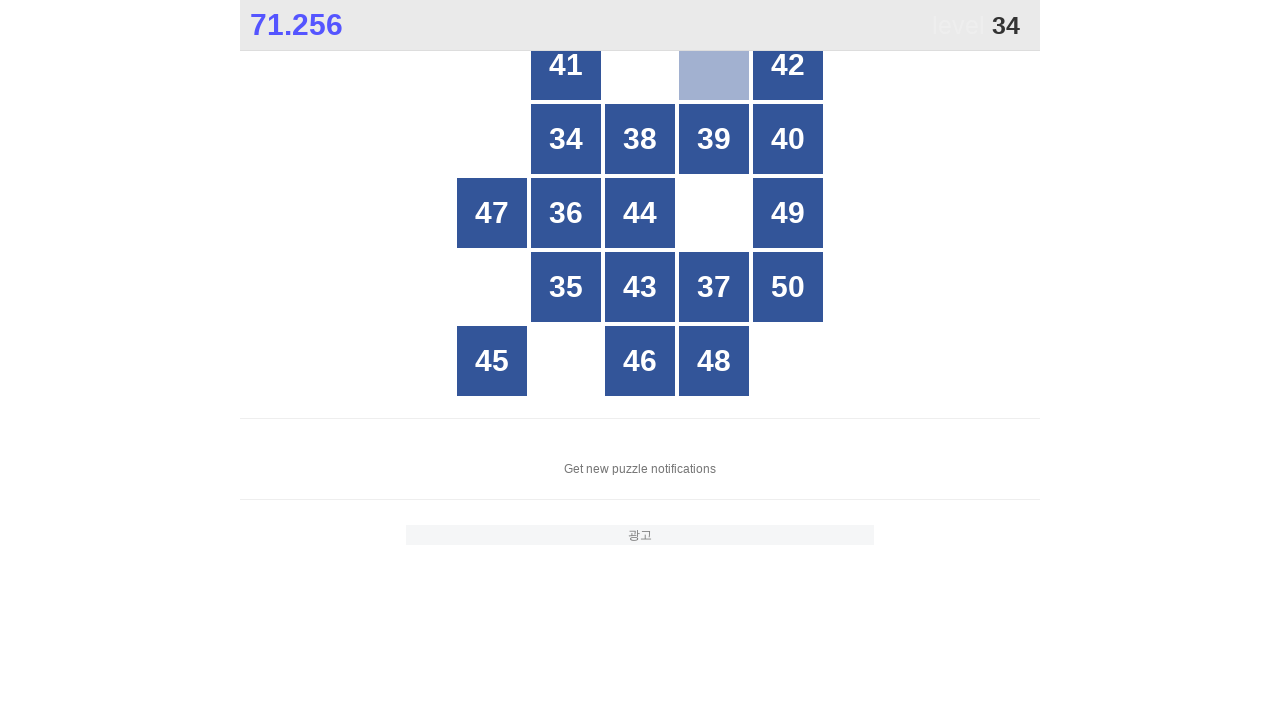

Located all button elements in grid for finding number 34
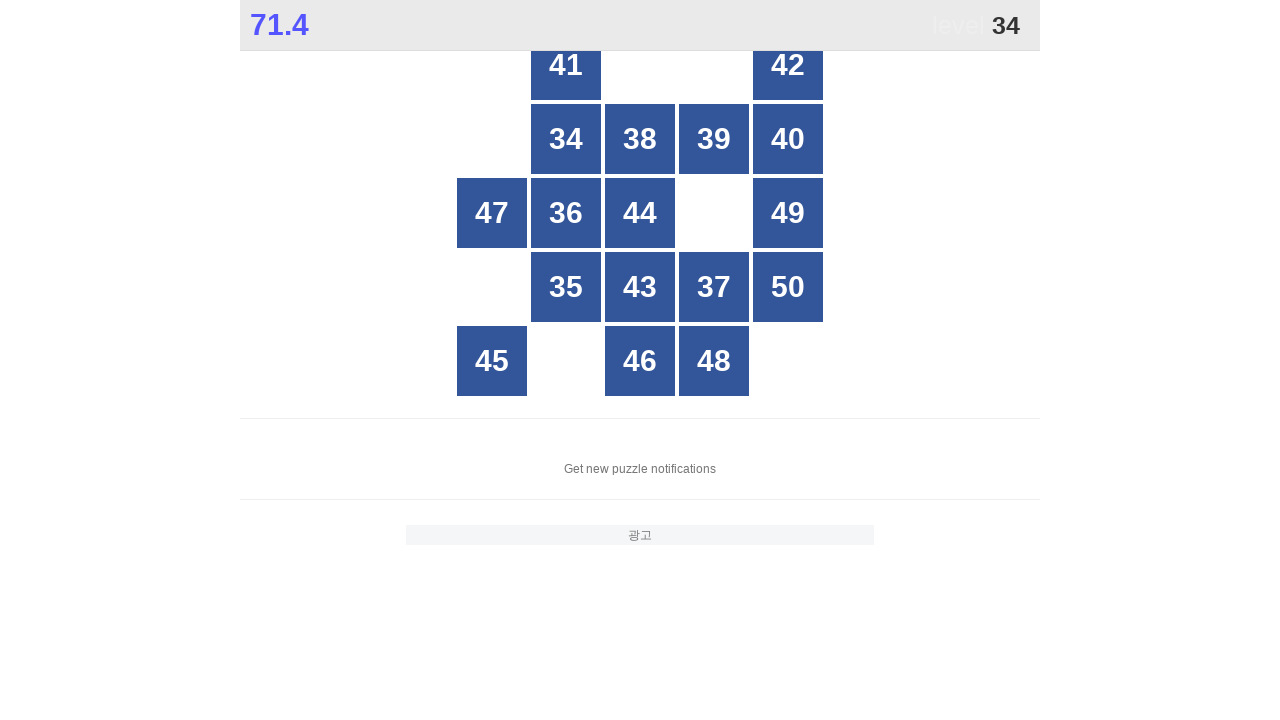

Counted 25 buttons in grid
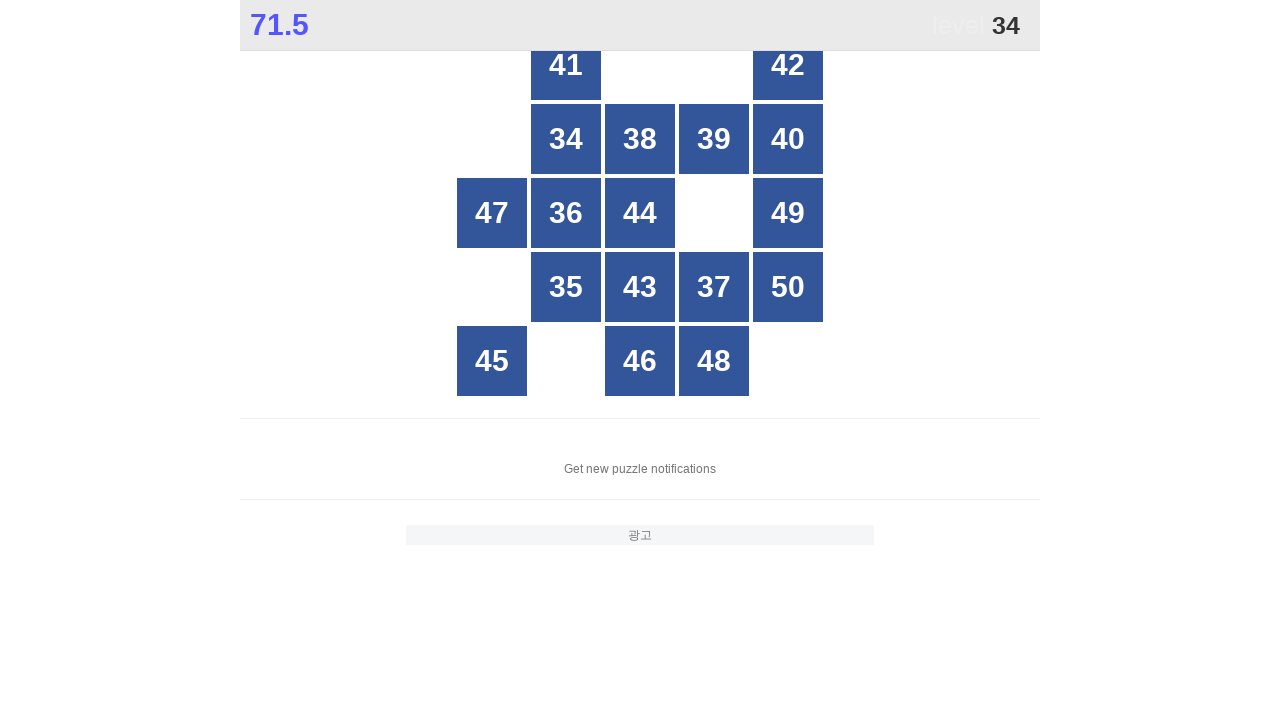

Retrieved button at index 0
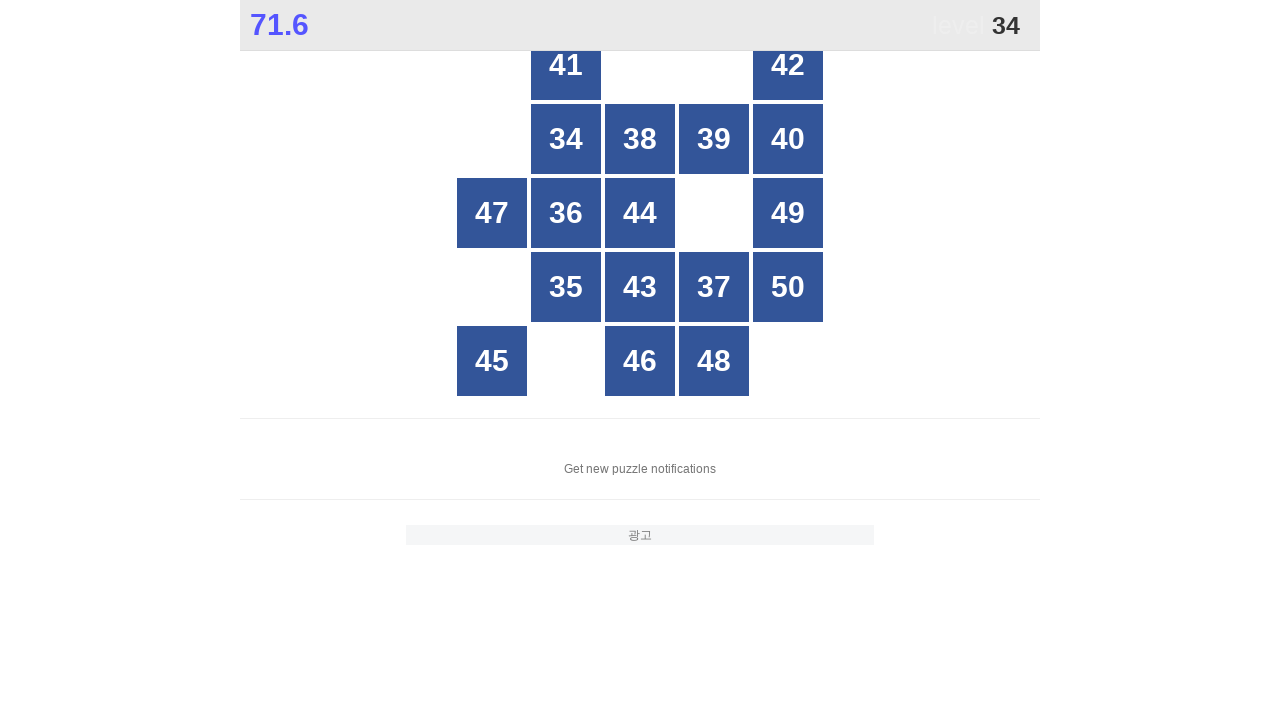

Retrieved button at index 1
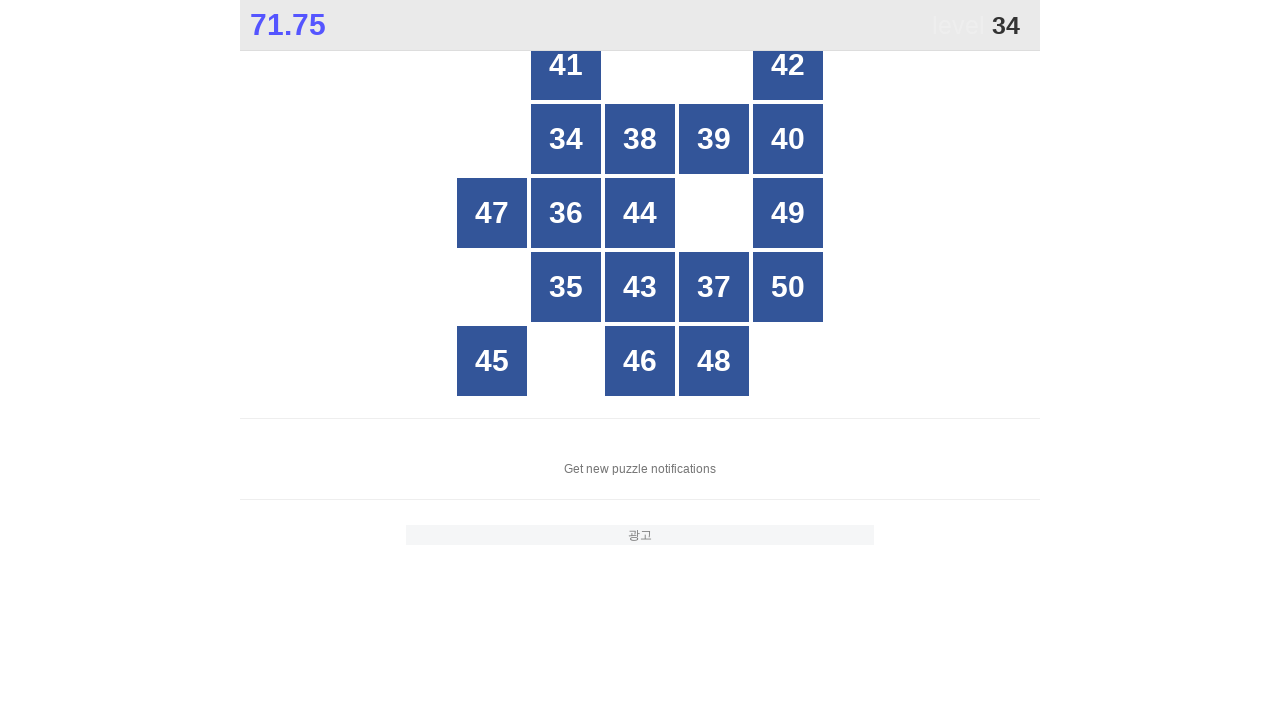

Retrieved button at index 2
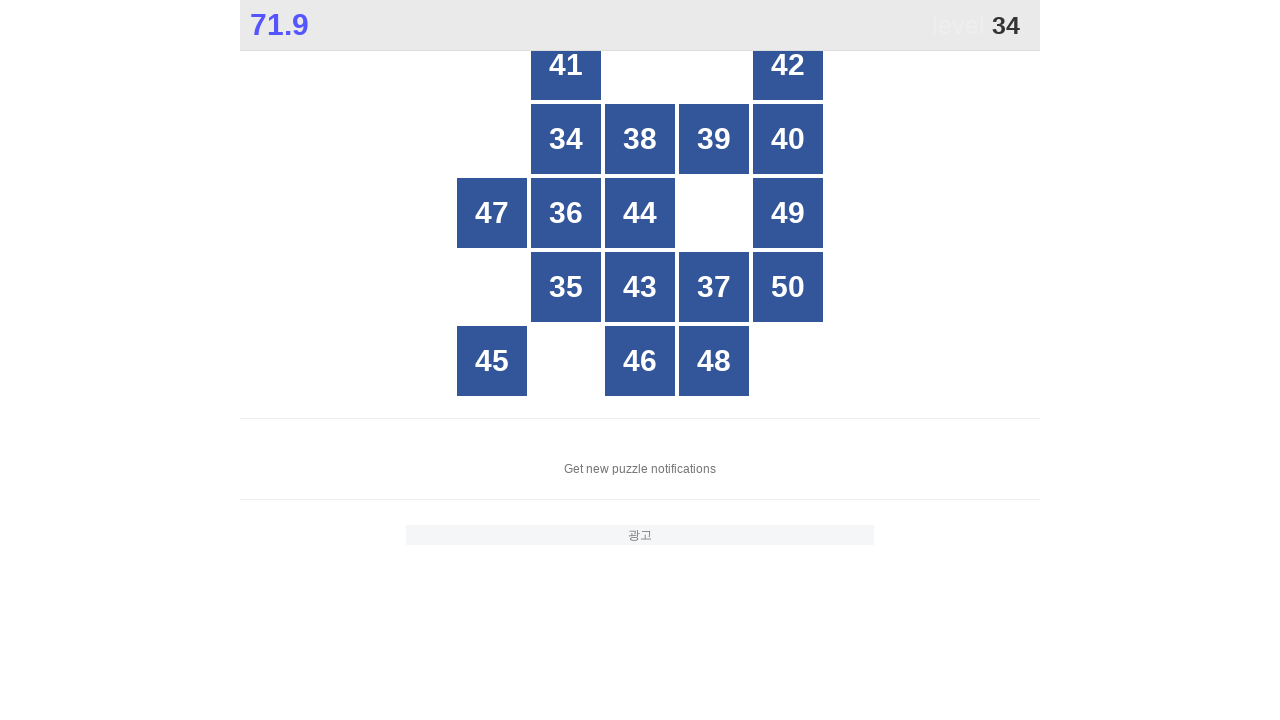

Retrieved button at index 3
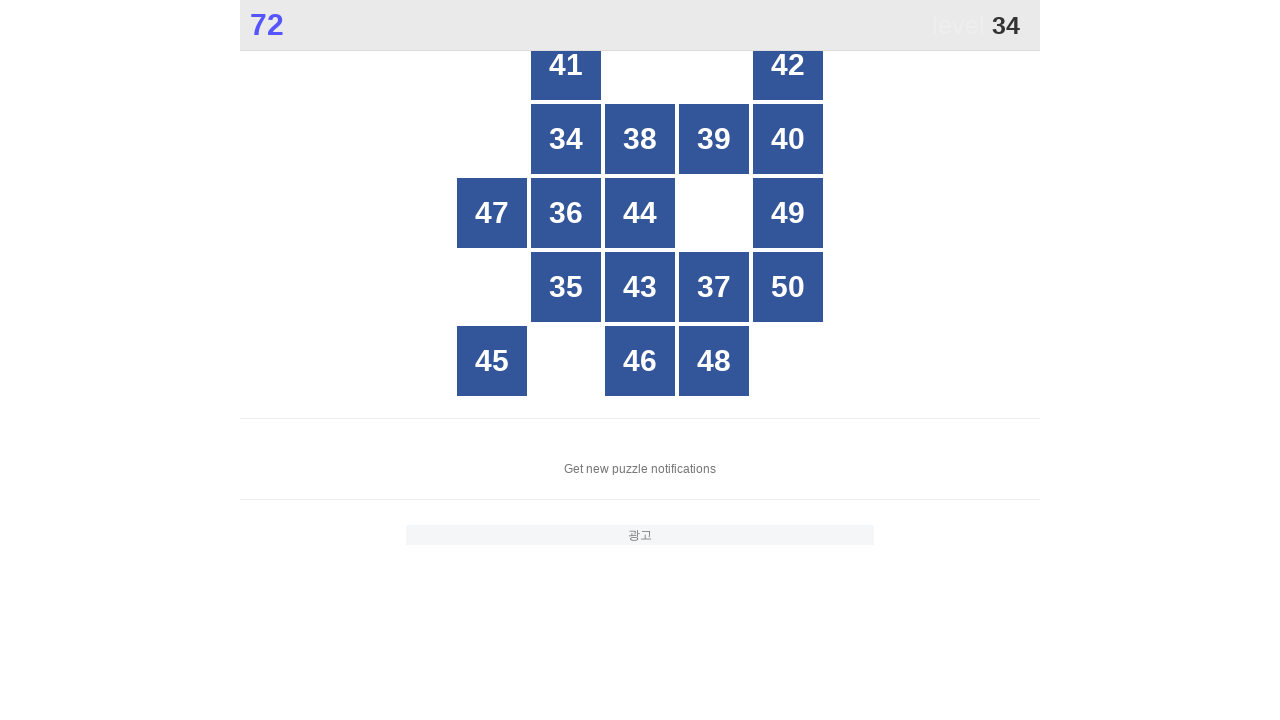

Retrieved button at index 4
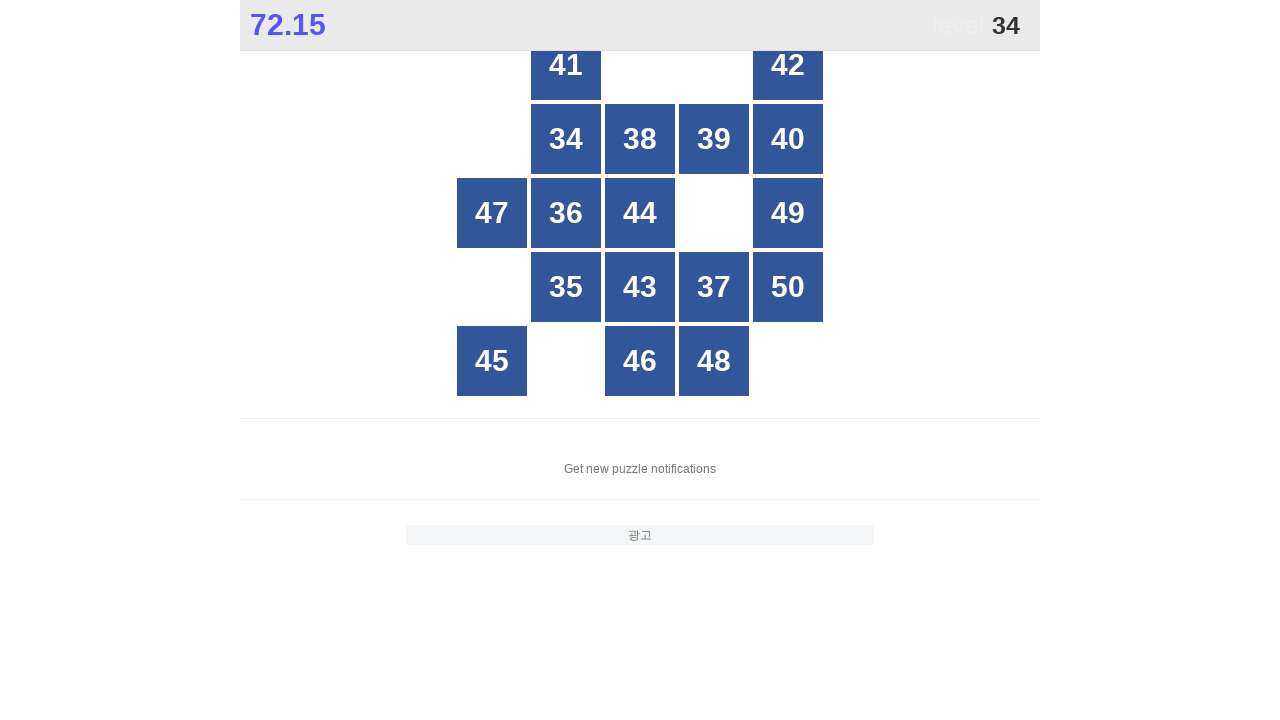

Retrieved button at index 5
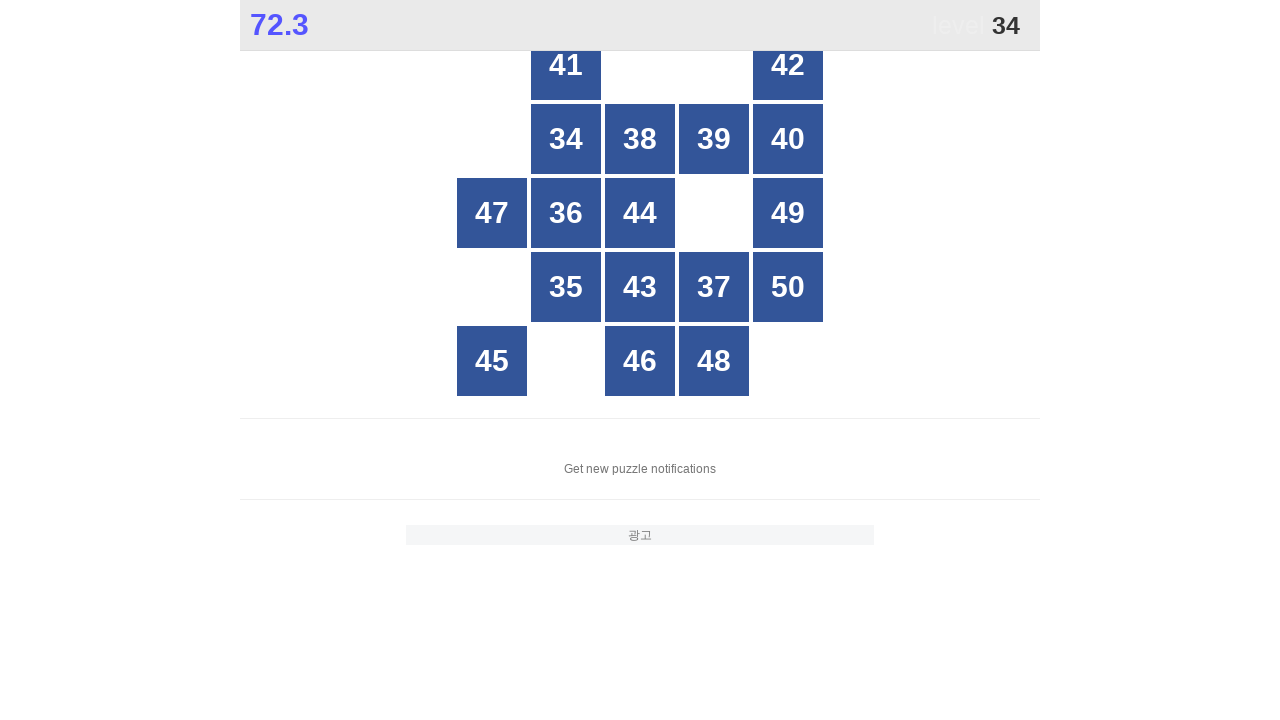

Retrieved button at index 6
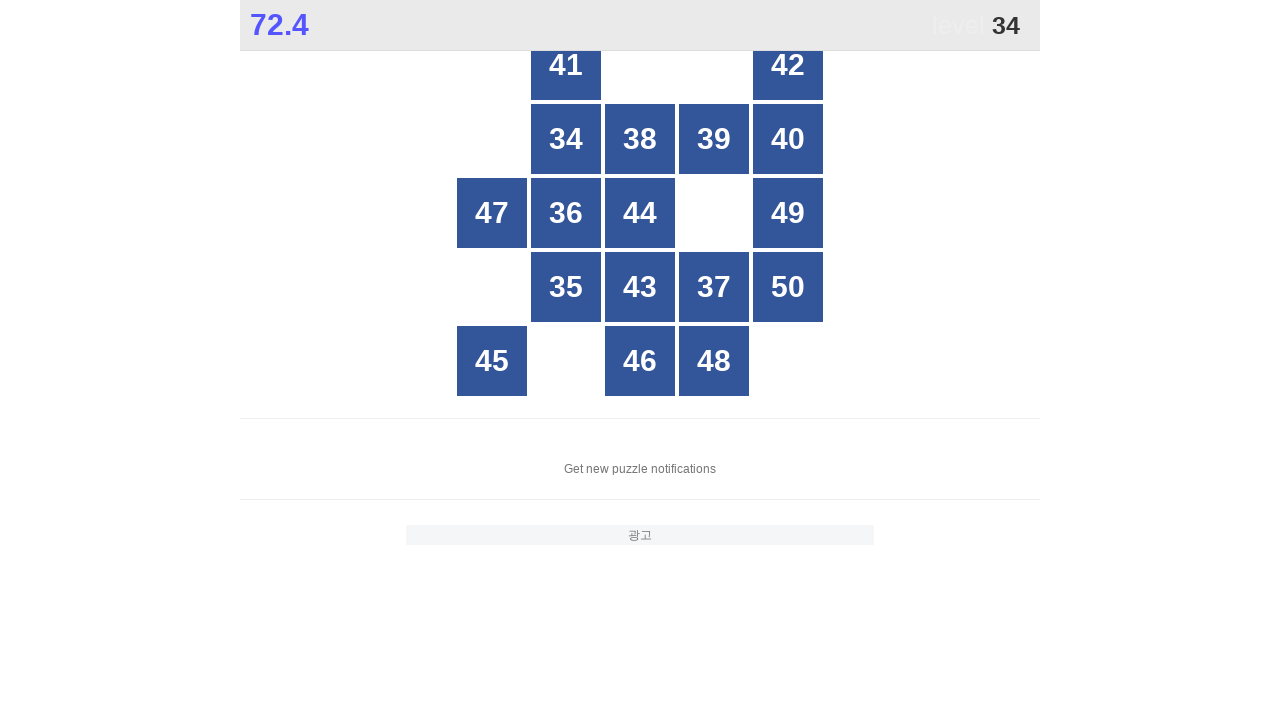

Clicked button with number 34 at (566, 139) on xpath=//*[@id="grid"]/div >> nth=6
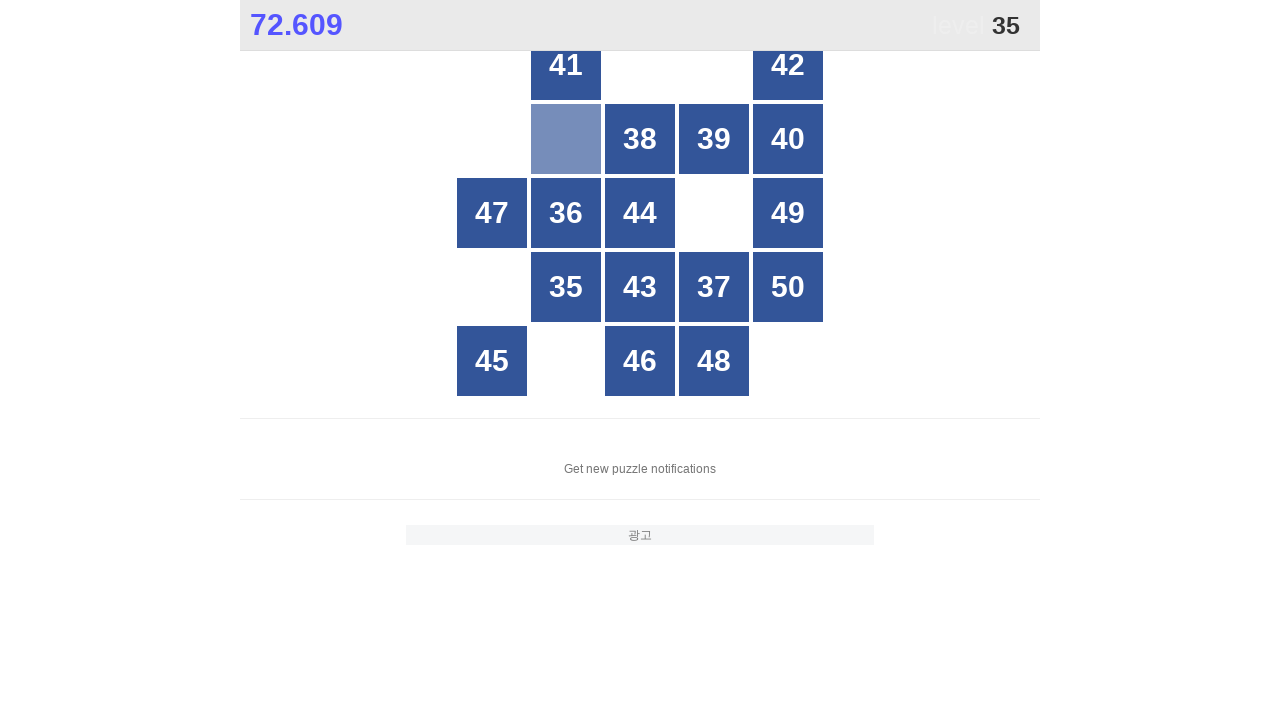

Located all button elements in grid for finding number 35
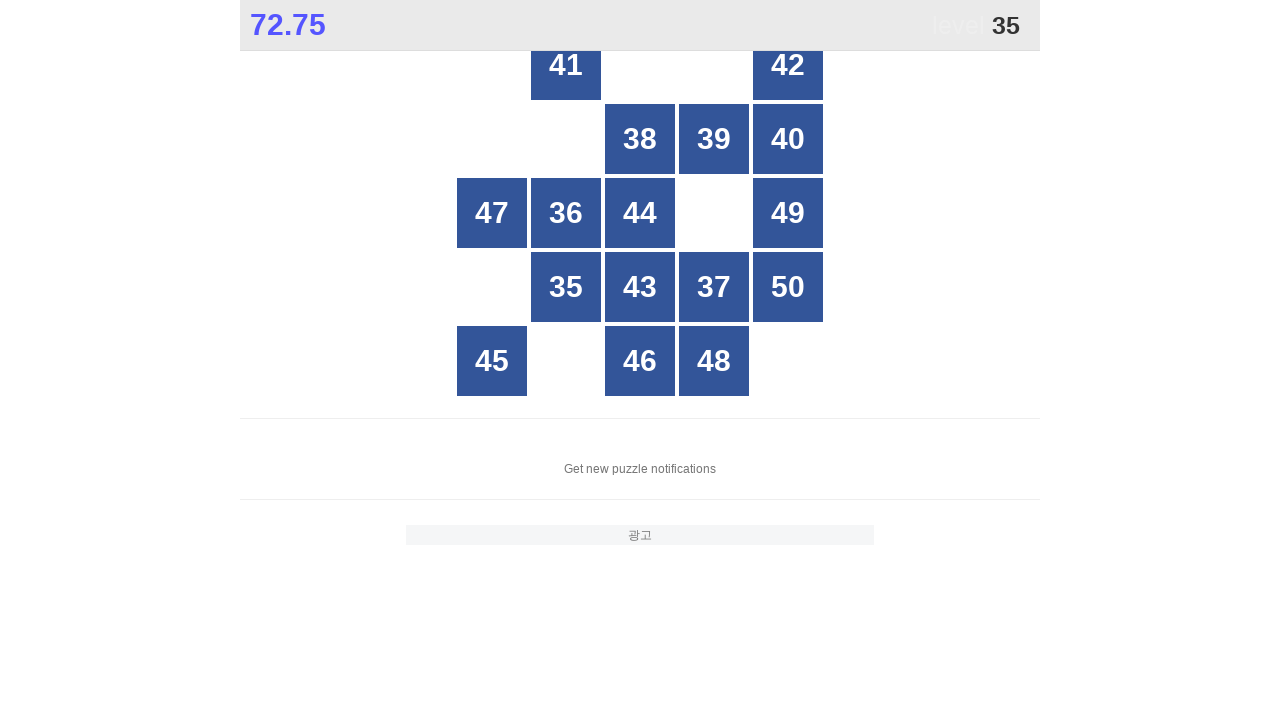

Counted 25 buttons in grid
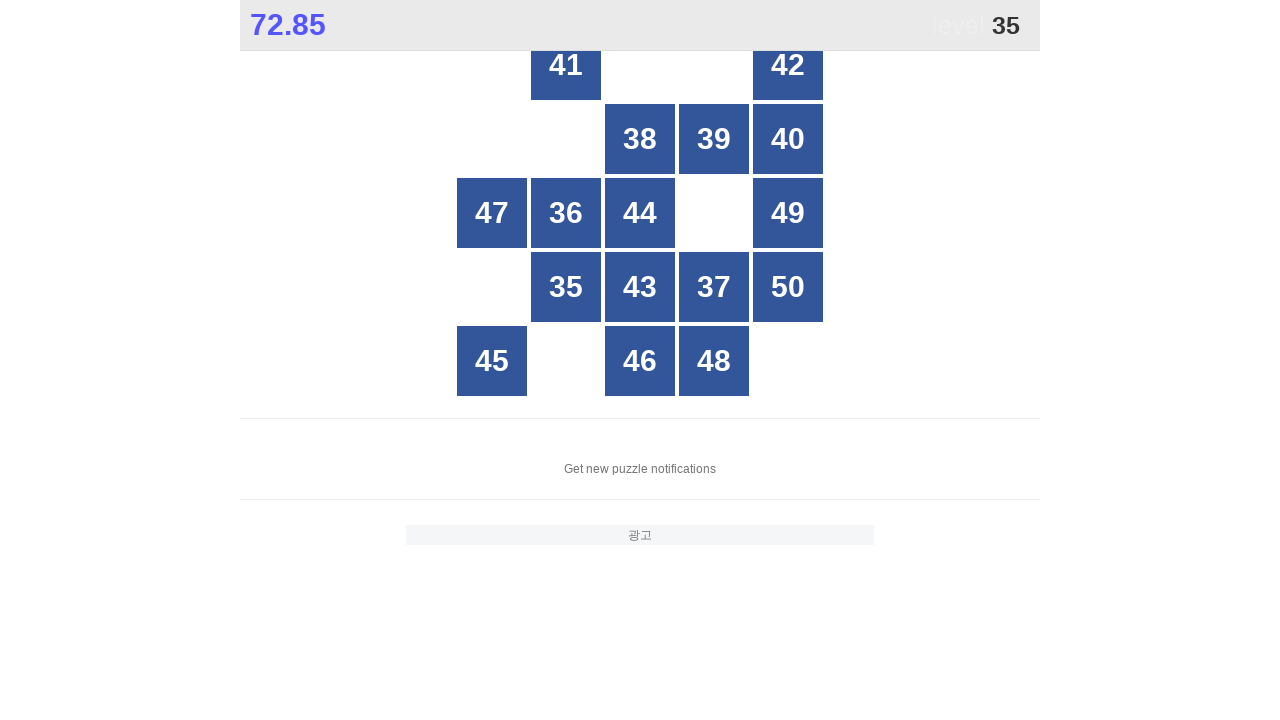

Retrieved button at index 0
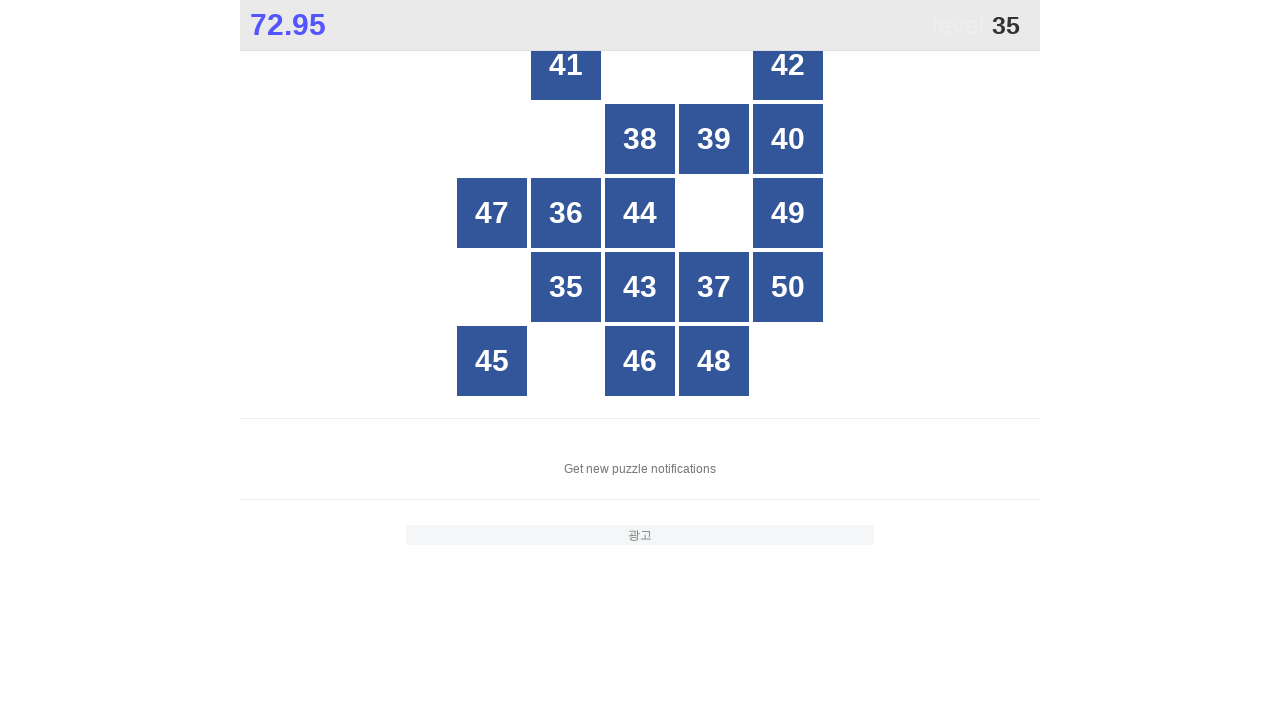

Retrieved button at index 1
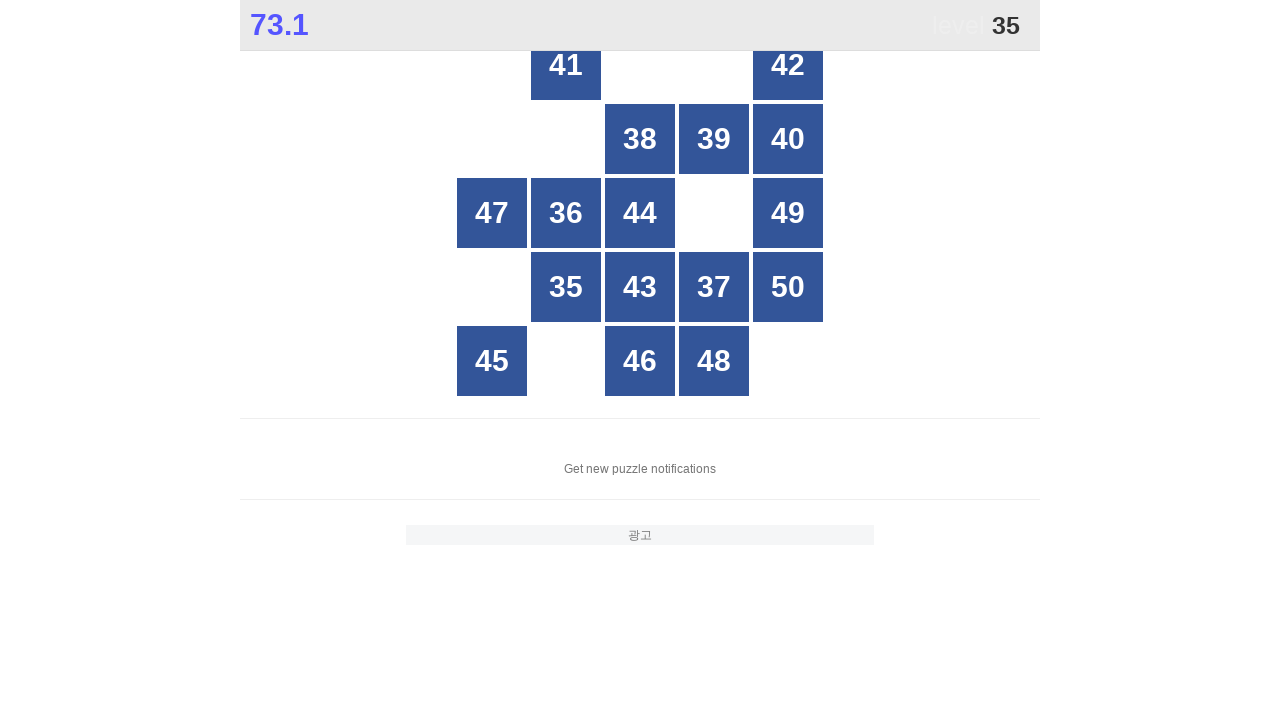

Retrieved button at index 2
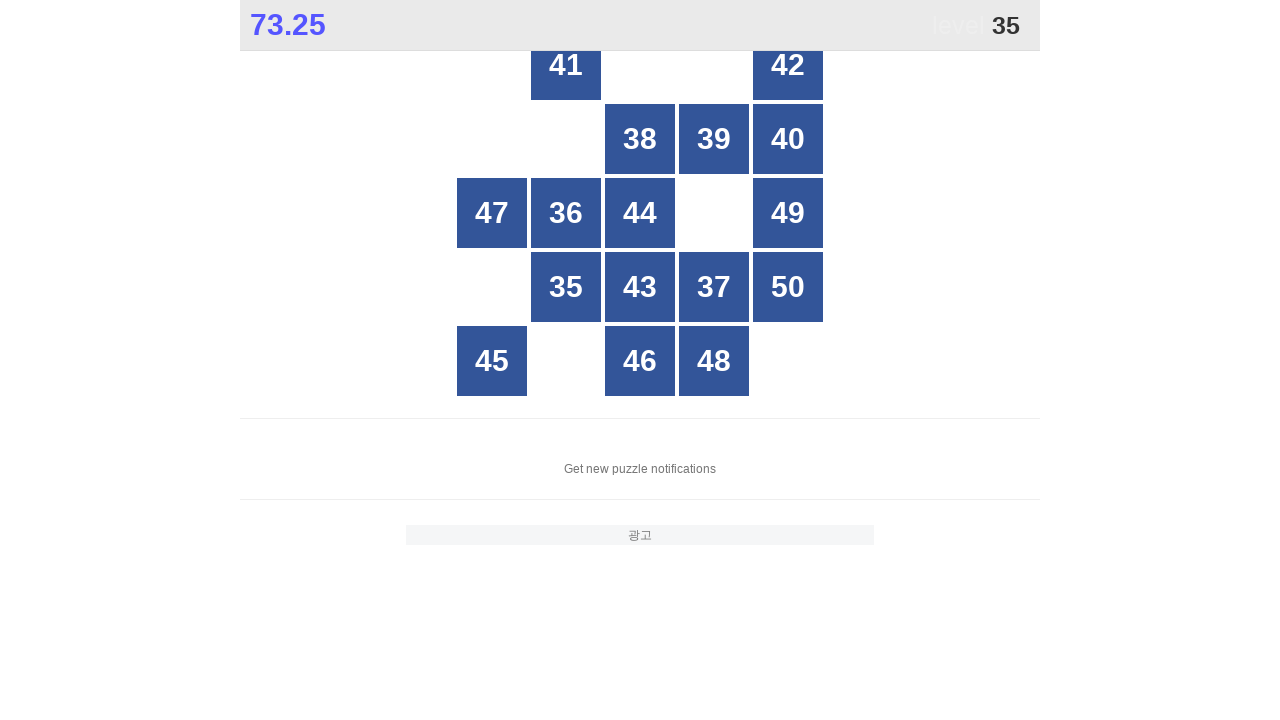

Retrieved button at index 3
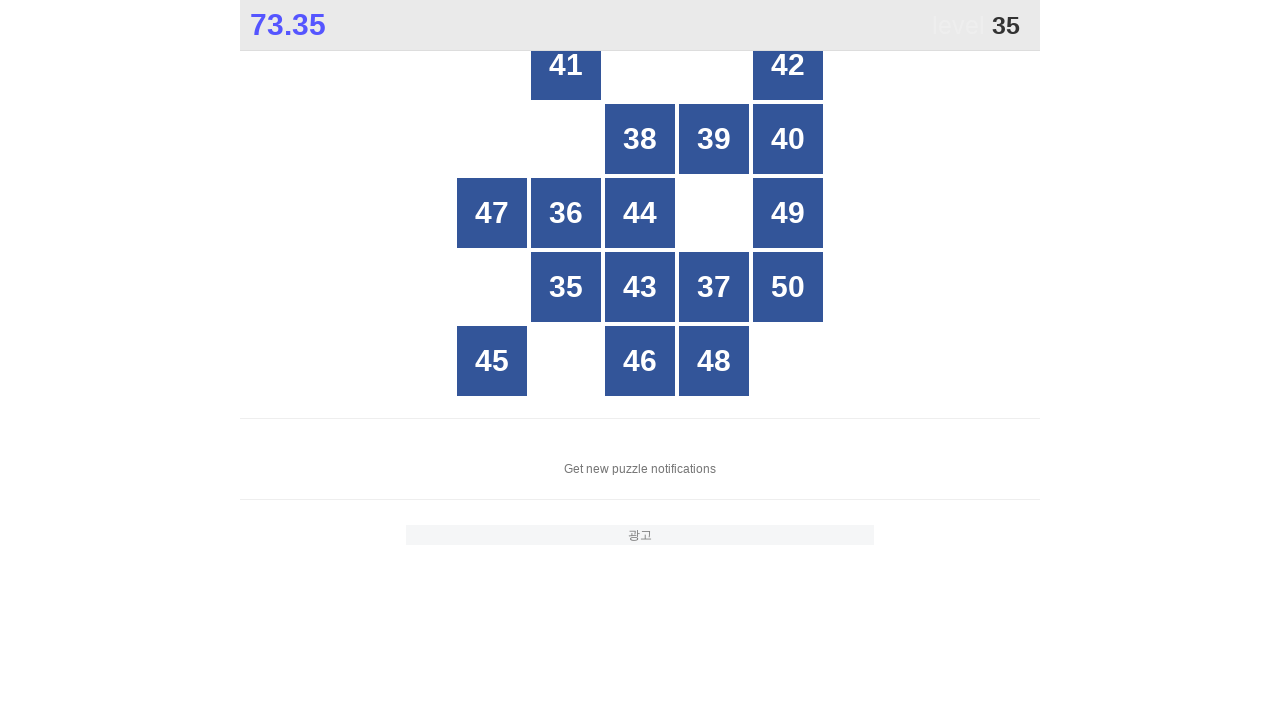

Retrieved button at index 4
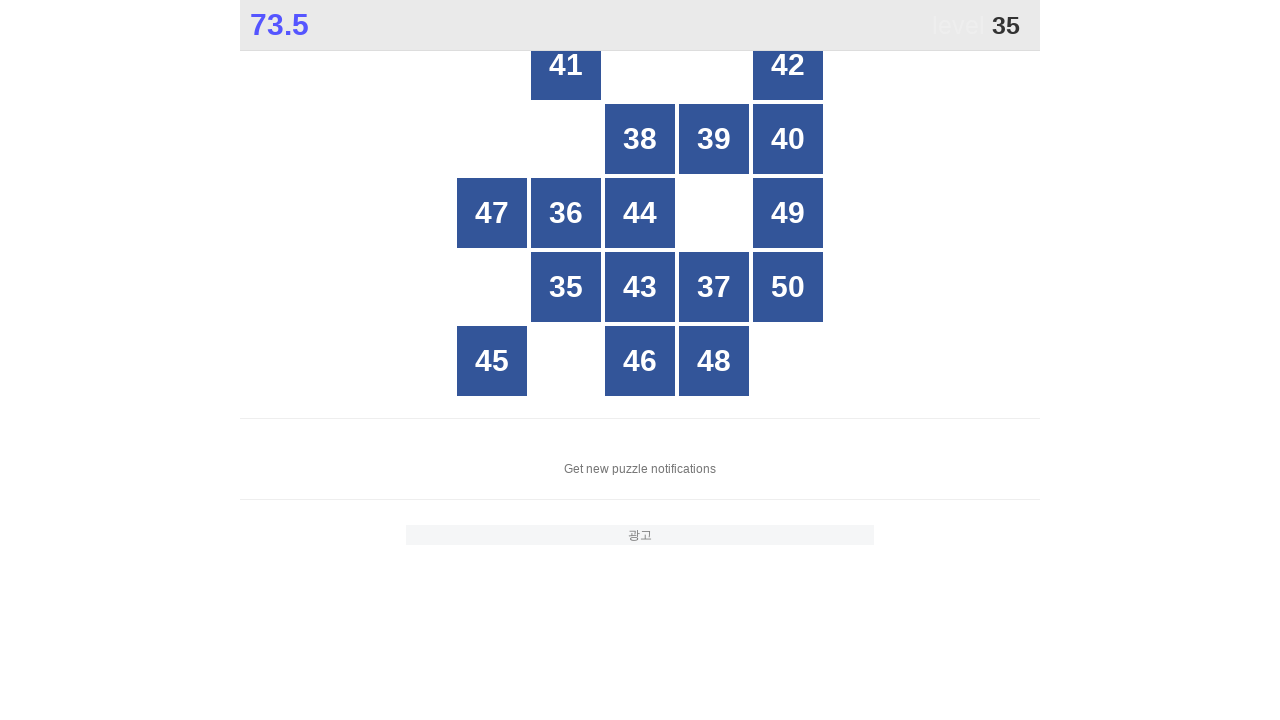

Retrieved button at index 5
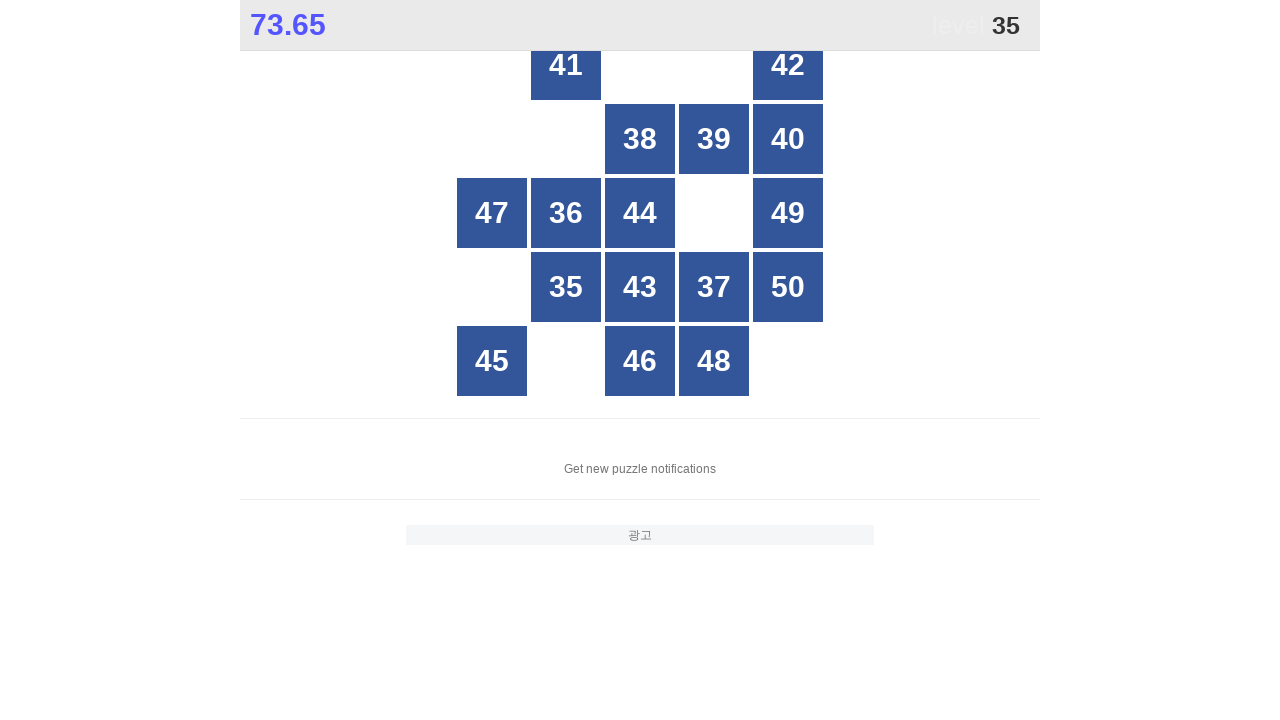

Retrieved button at index 6
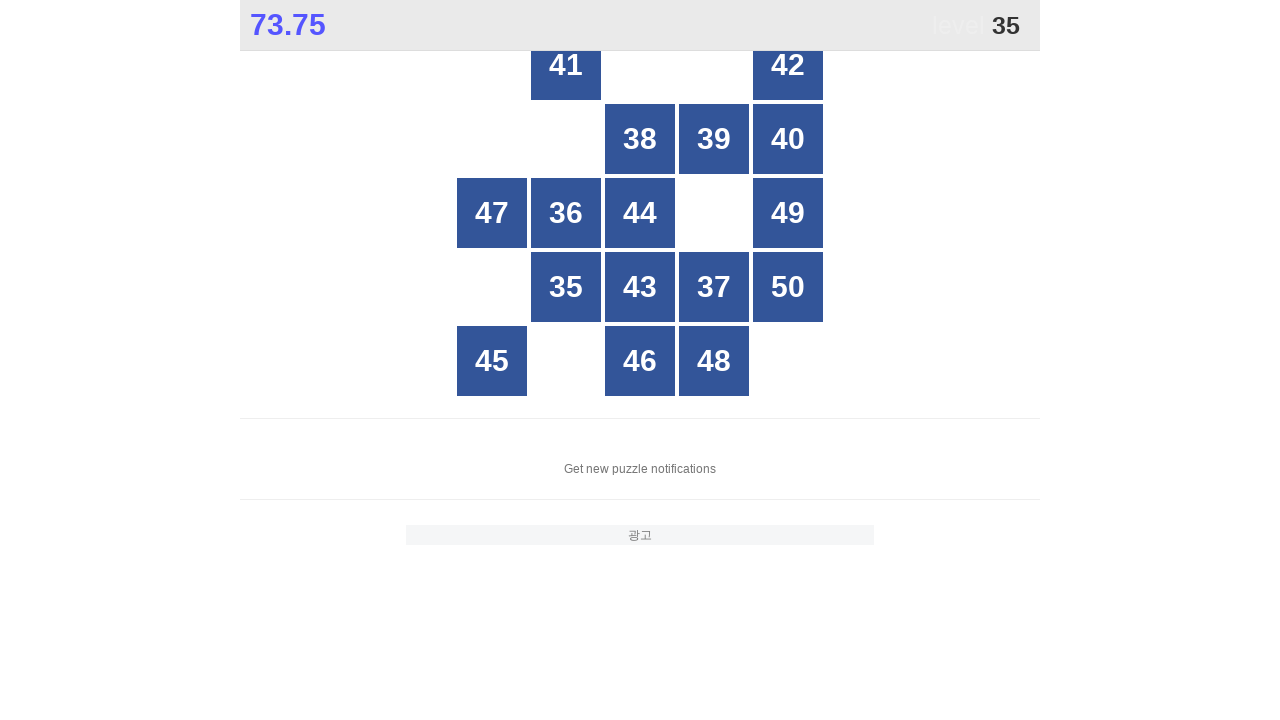

Retrieved button at index 7
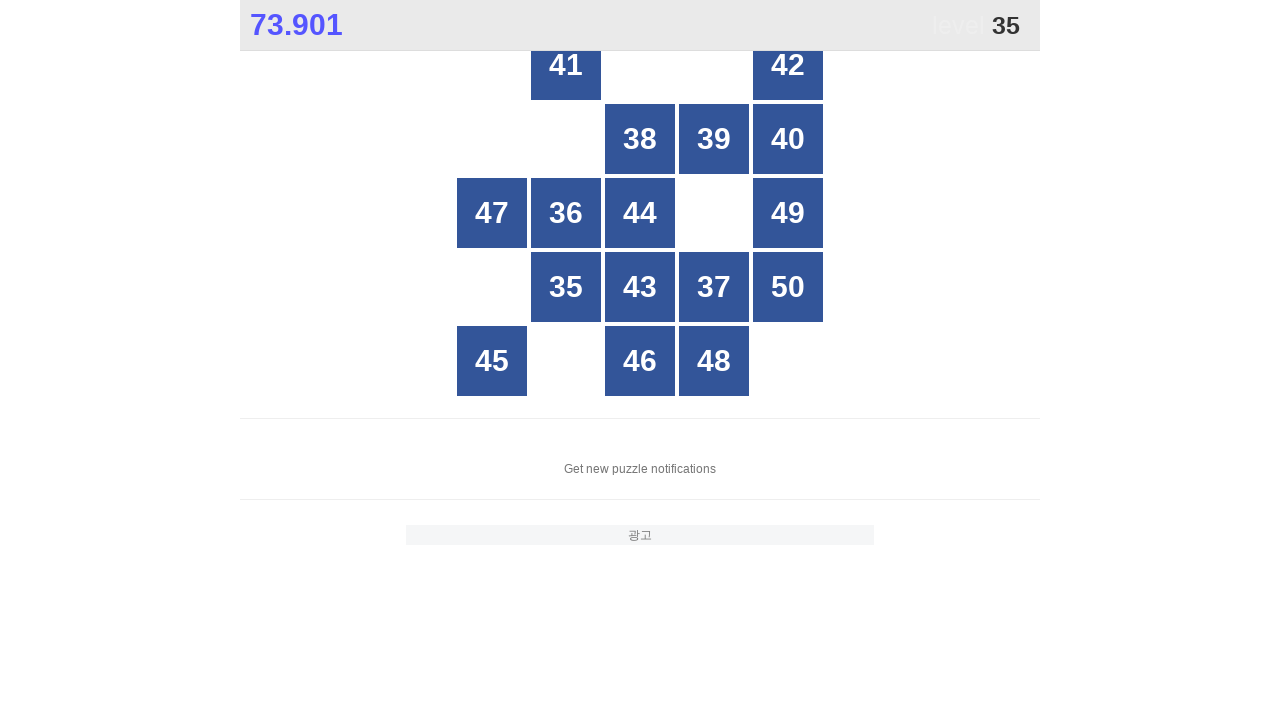

Retrieved button at index 8
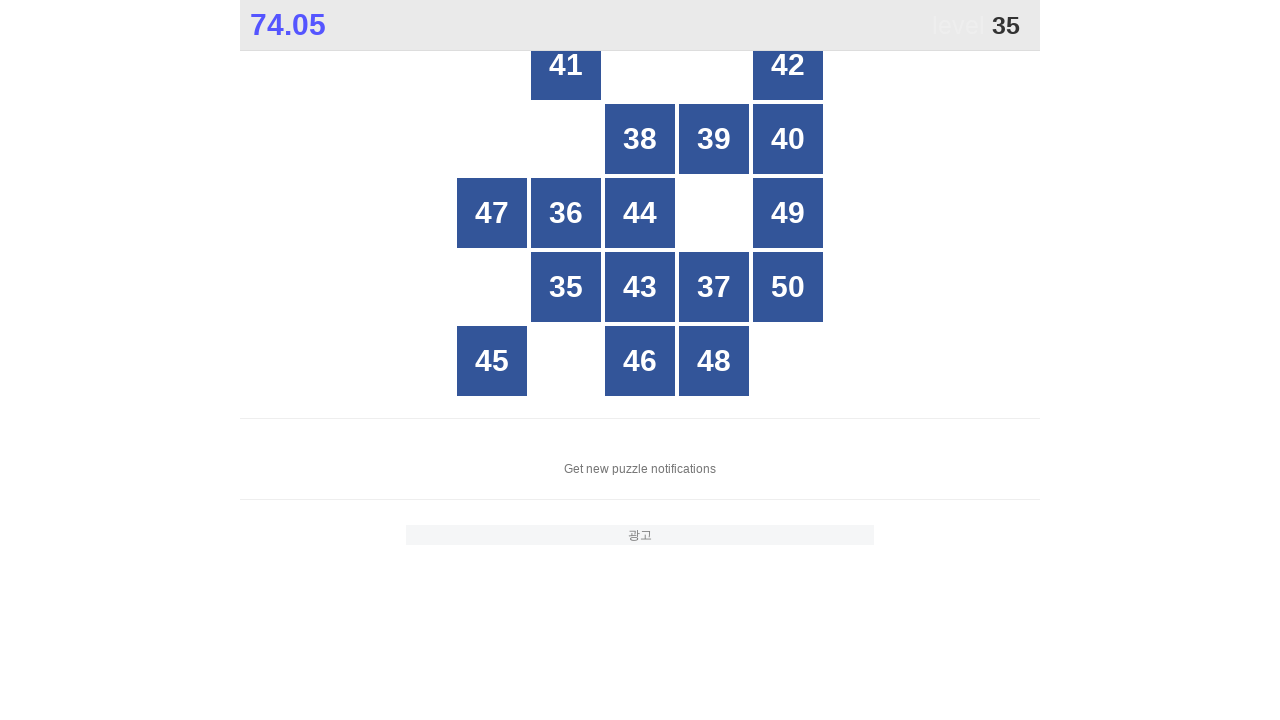

Retrieved button at index 9
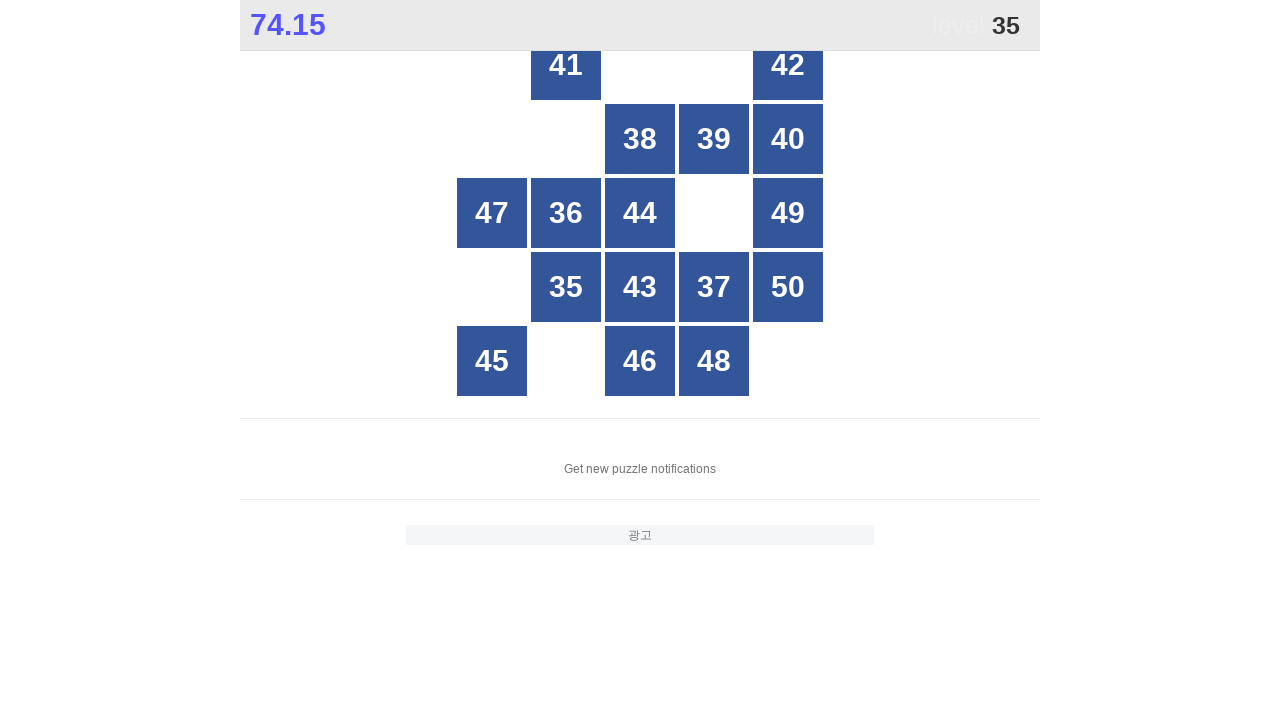

Retrieved button at index 10
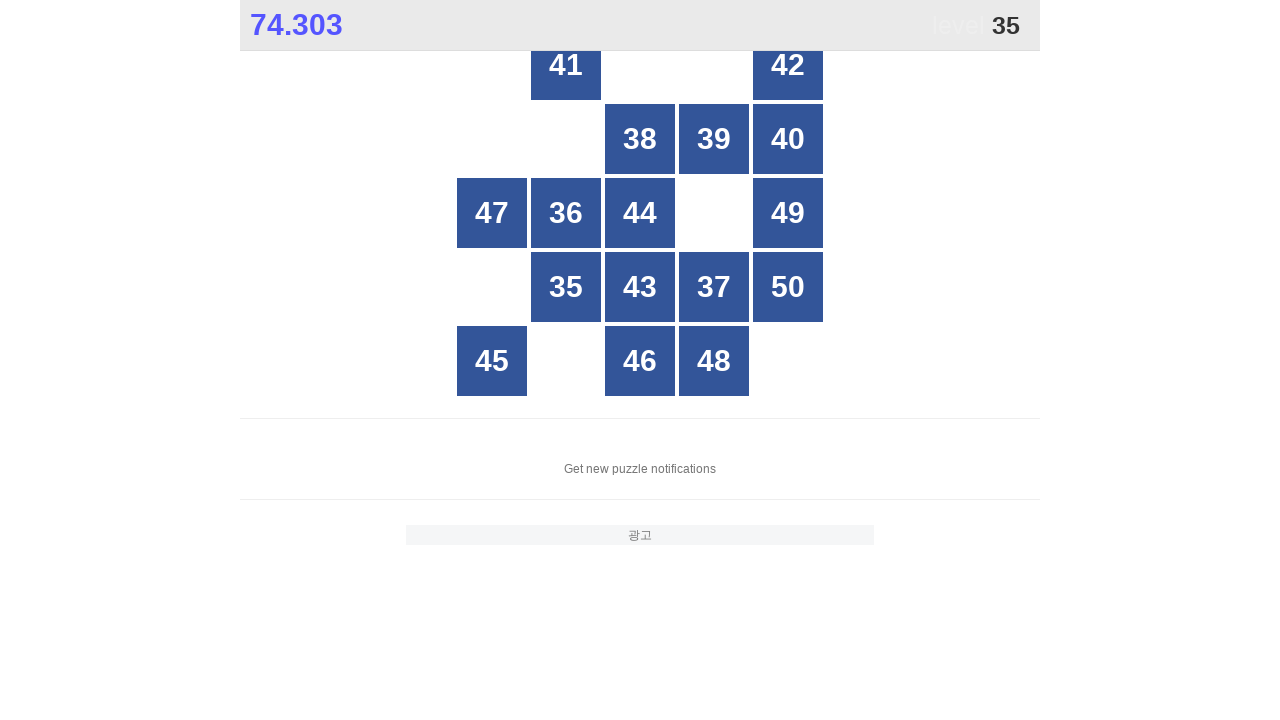

Retrieved button at index 11
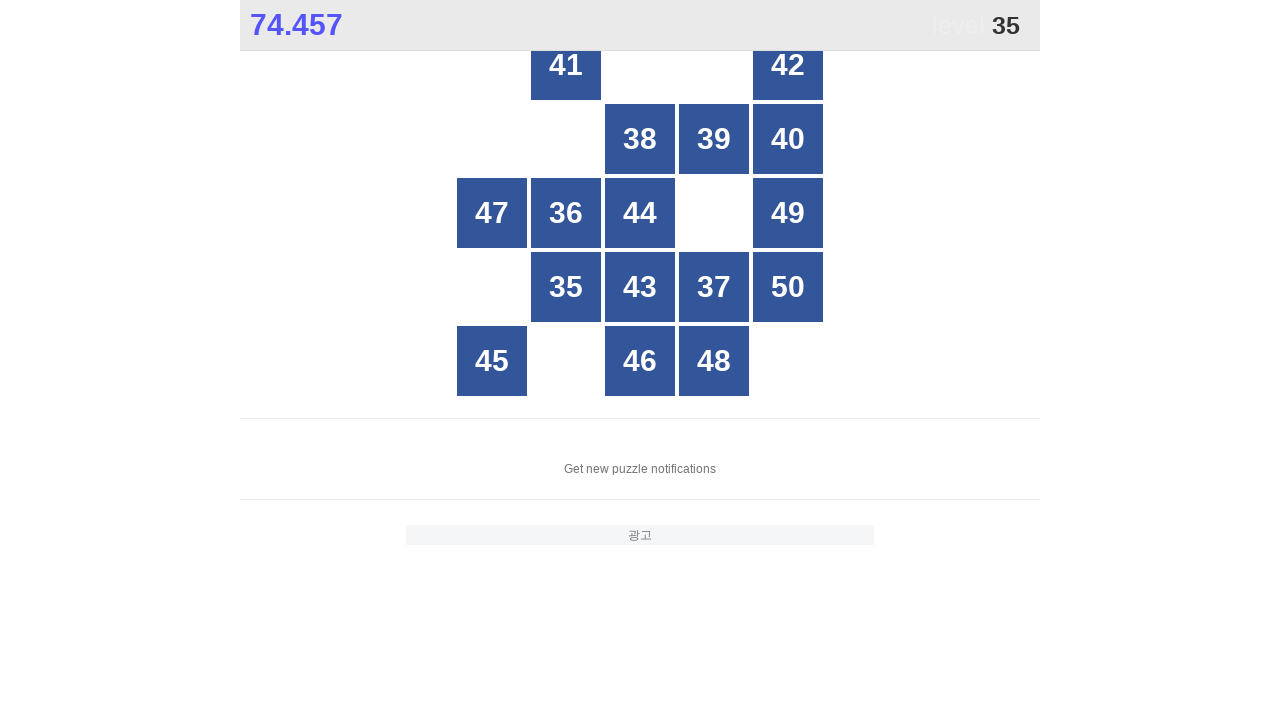

Retrieved button at index 12
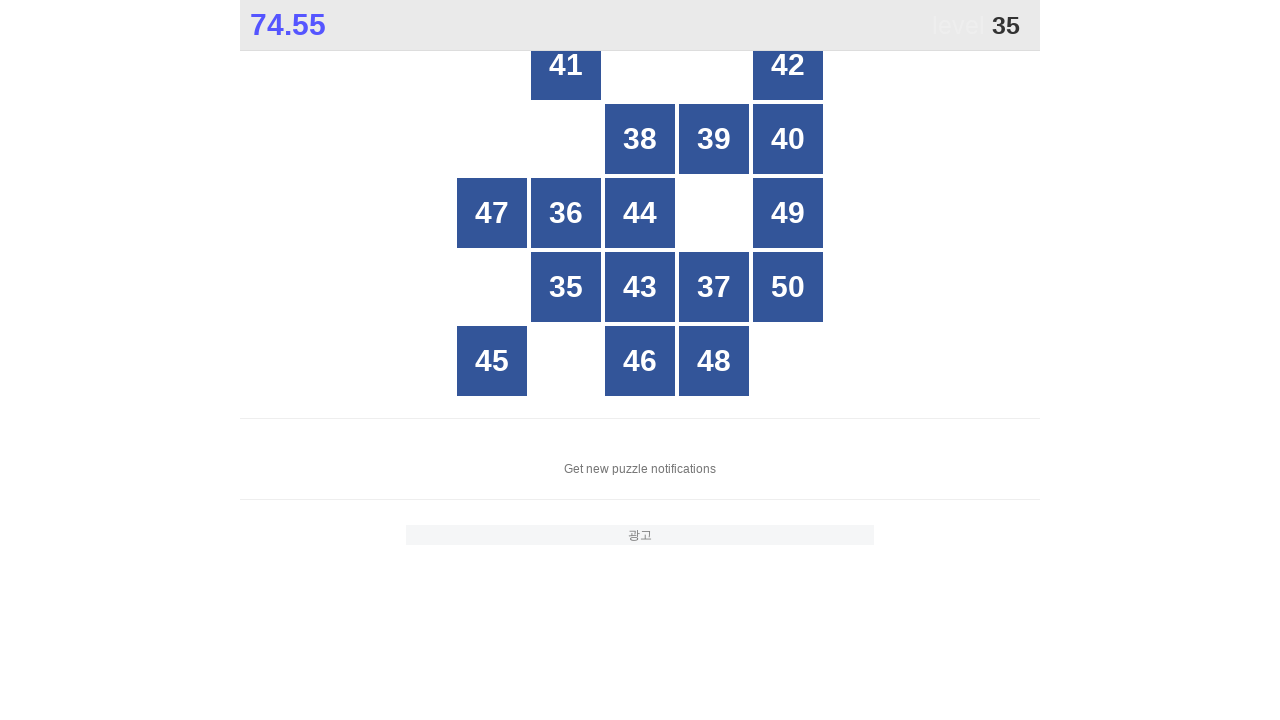

Retrieved button at index 13
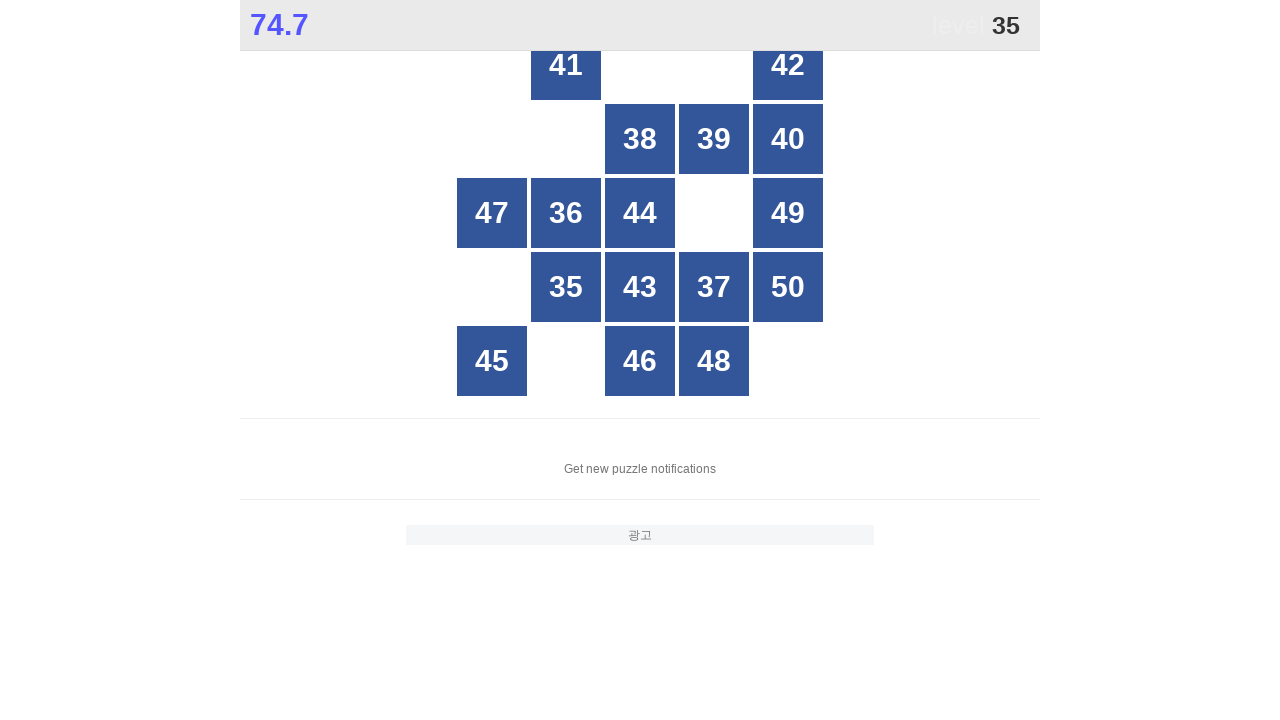

Retrieved button at index 14
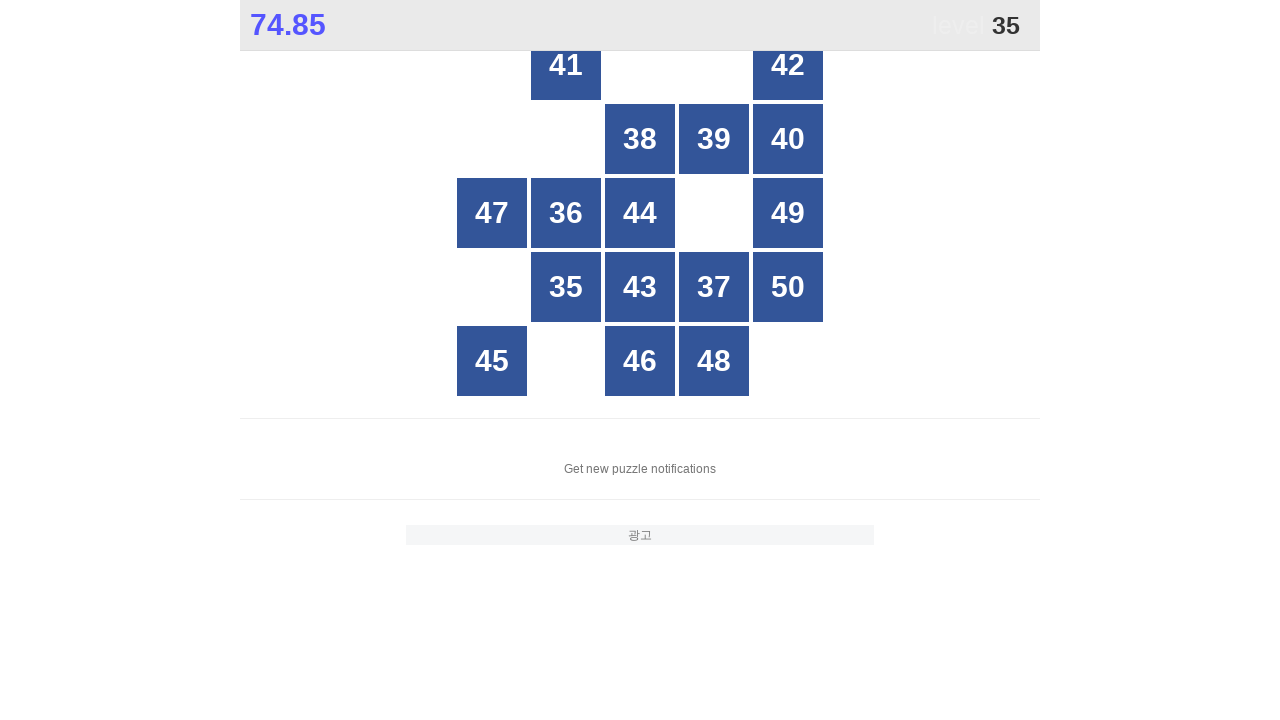

Retrieved button at index 15
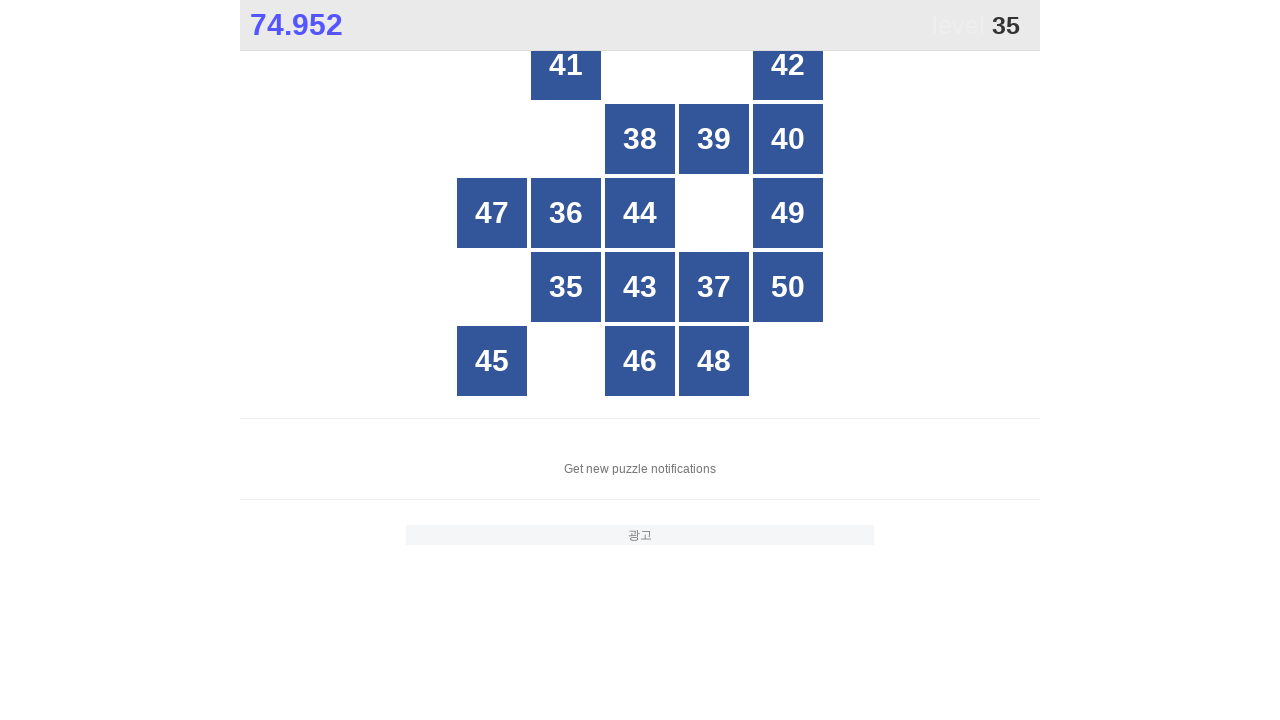

Retrieved button at index 16
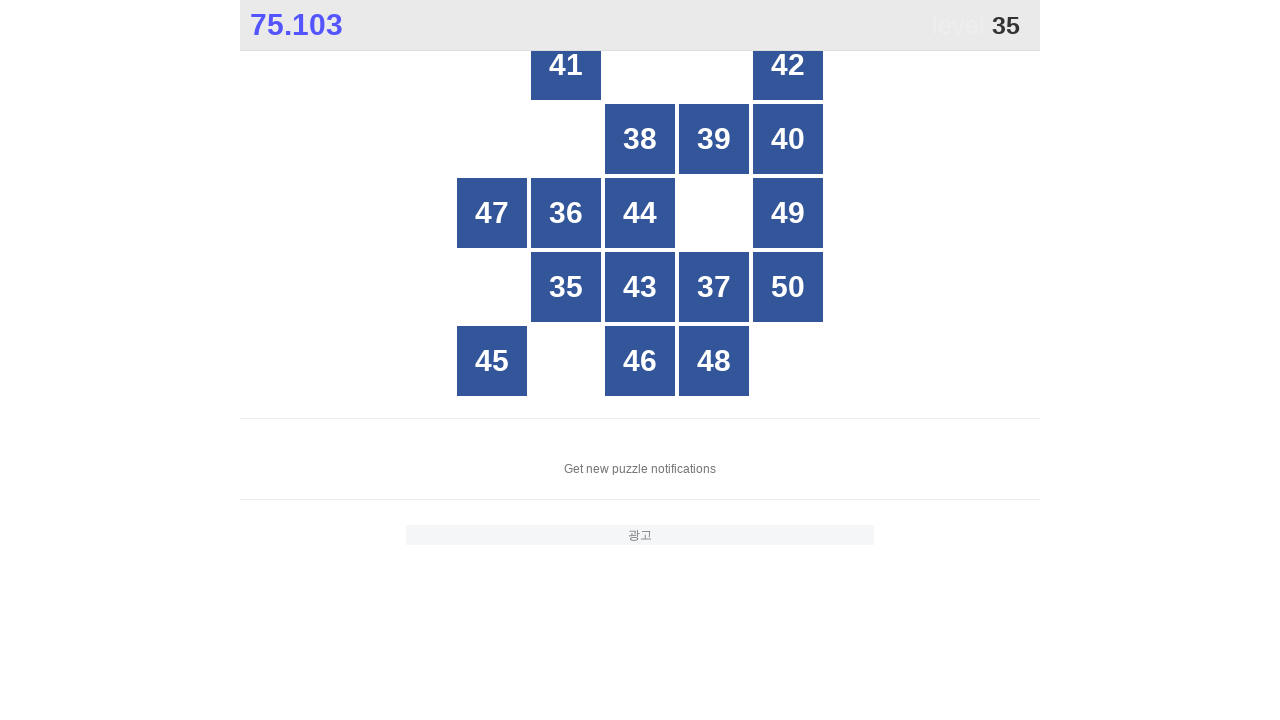

Clicked button with number 35 at (566, 287) on xpath=//*[@id="grid"]/div >> nth=16
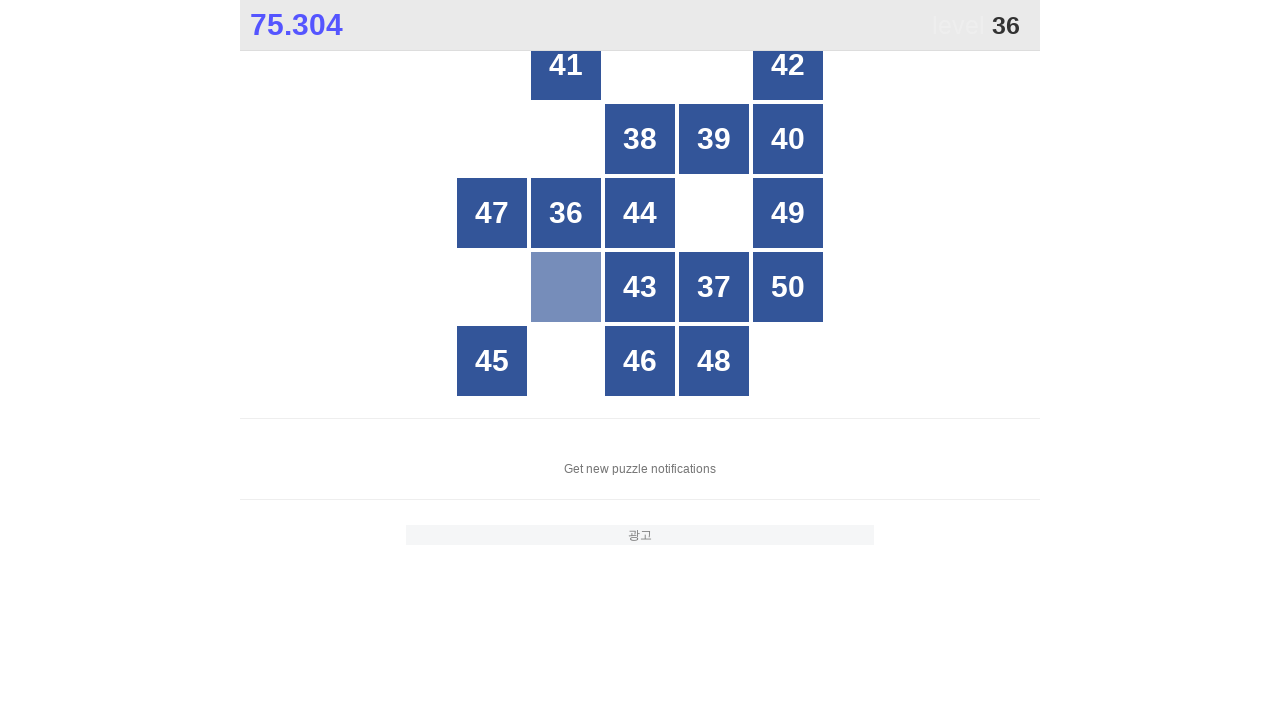

Located all button elements in grid for finding number 36
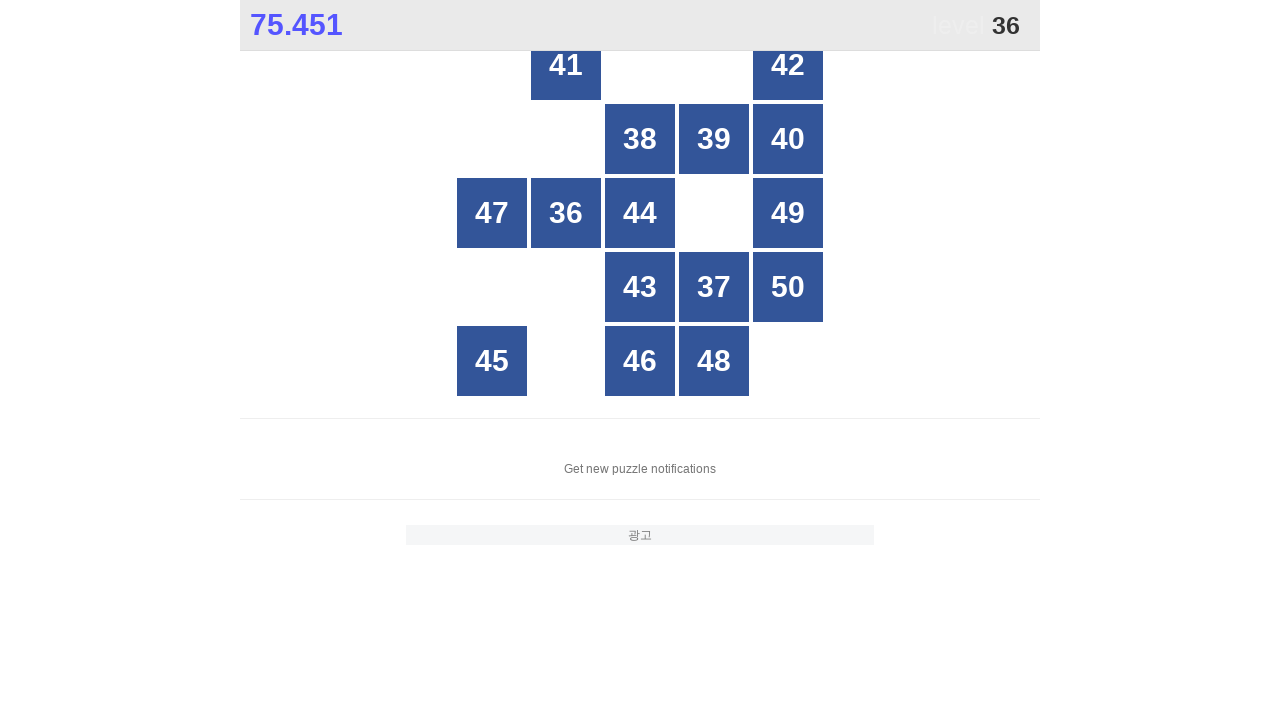

Counted 25 buttons in grid
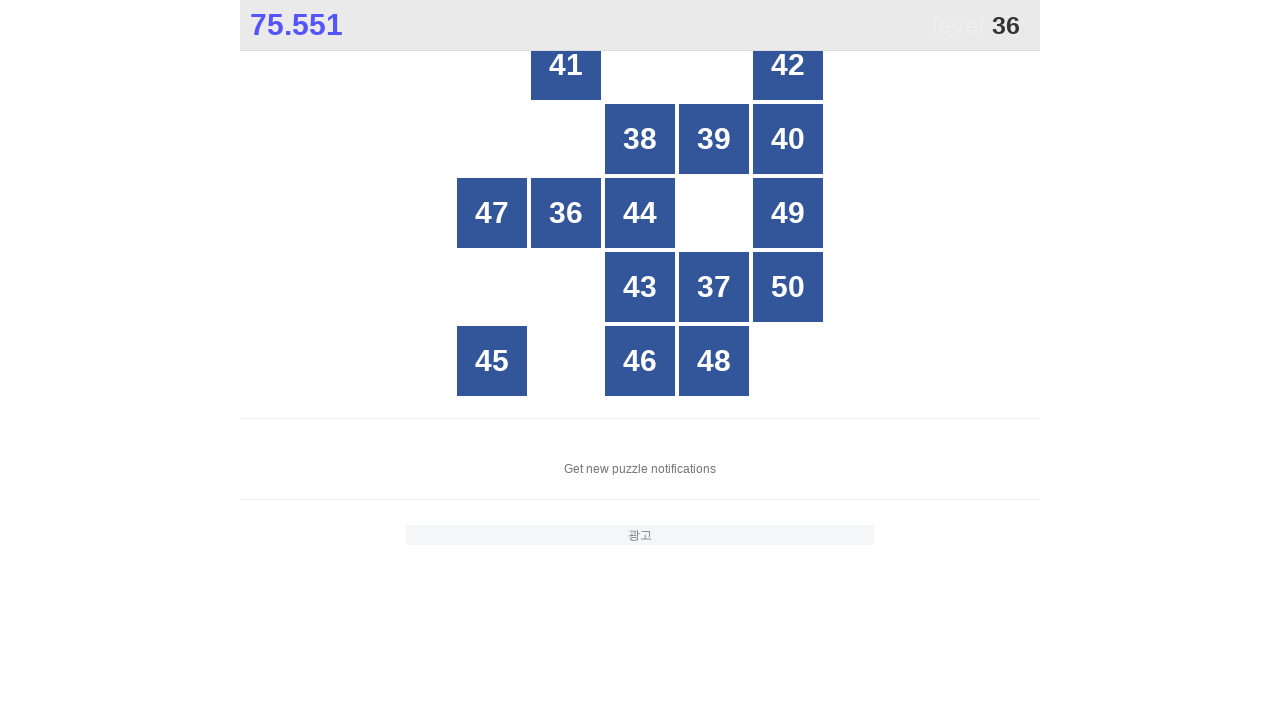

Retrieved button at index 0
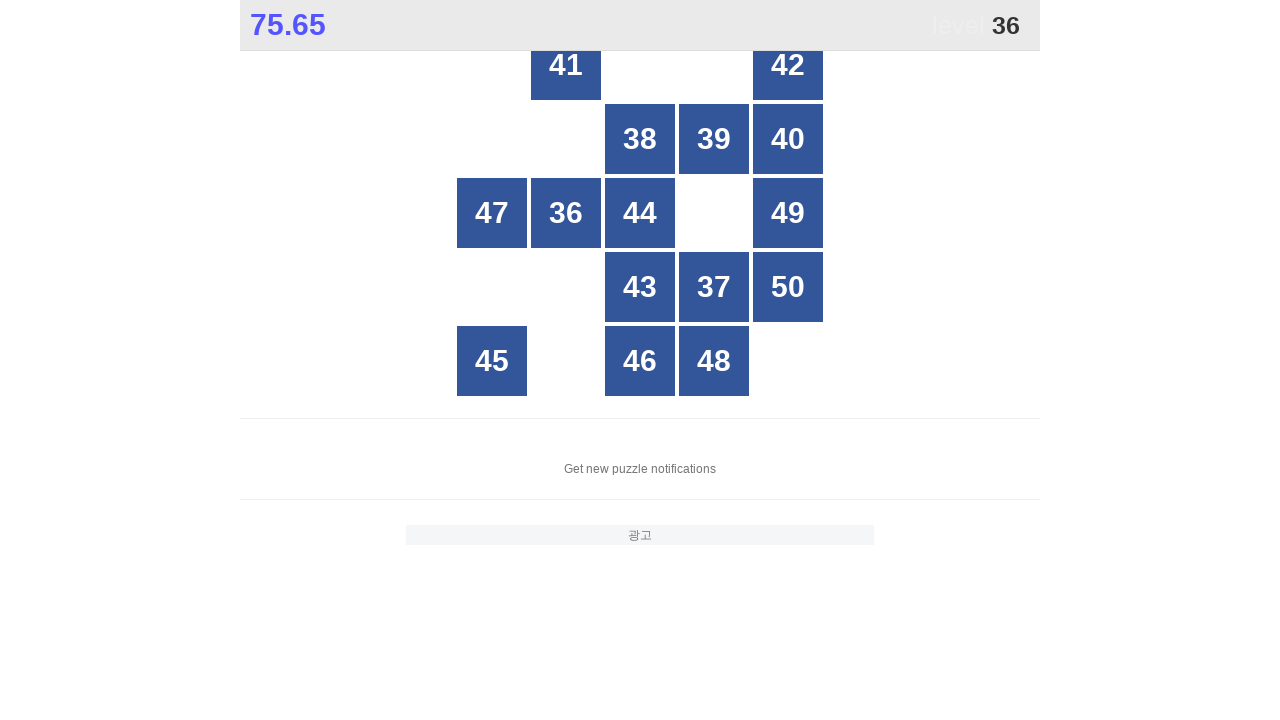

Retrieved button at index 1
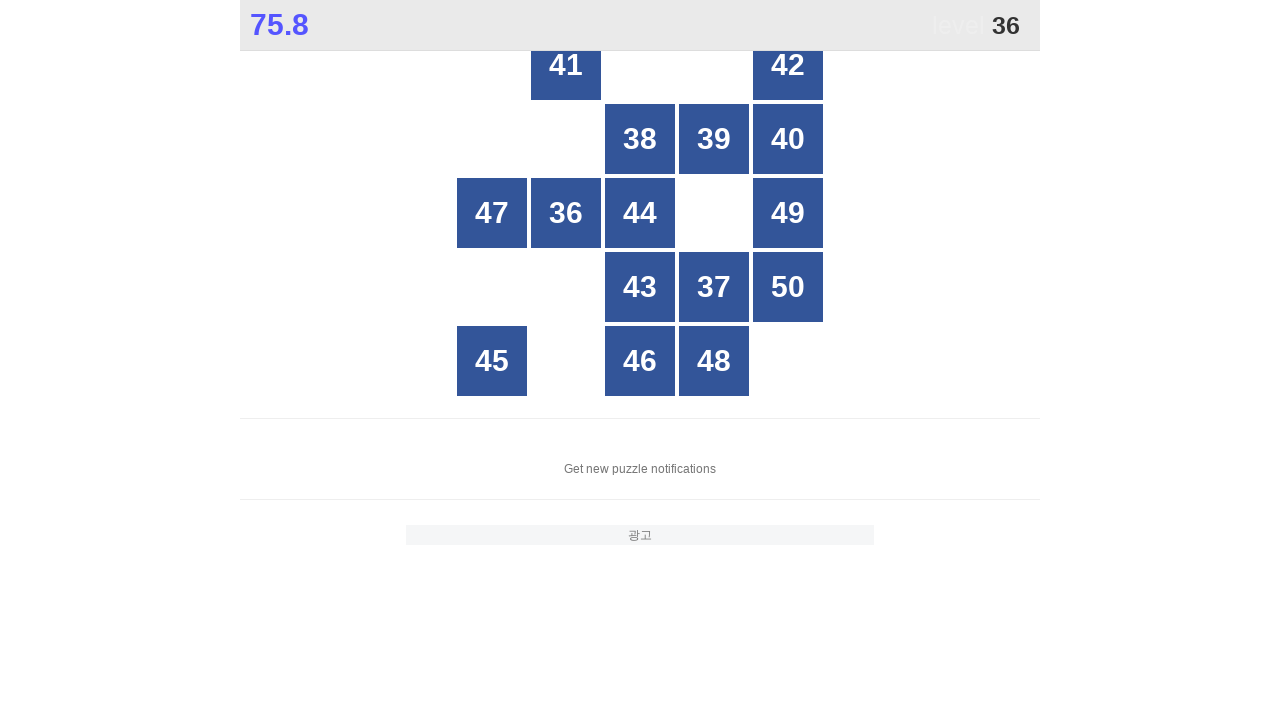

Retrieved button at index 2
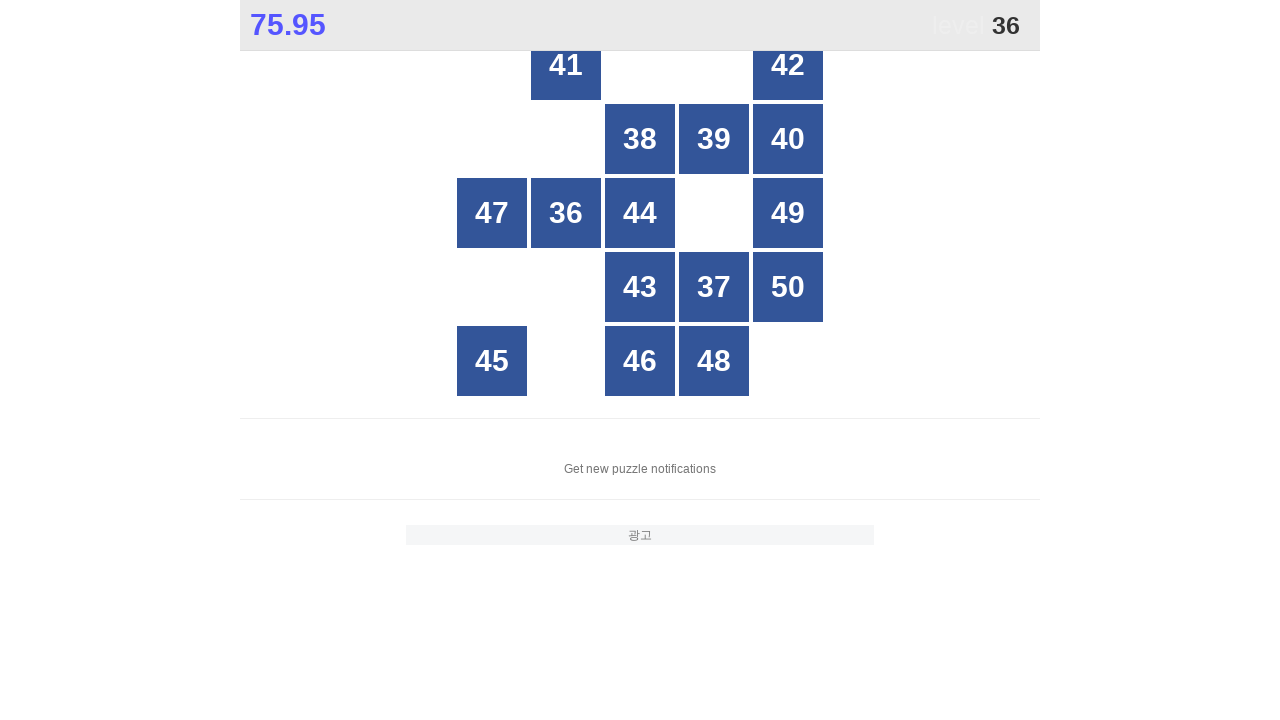

Retrieved button at index 3
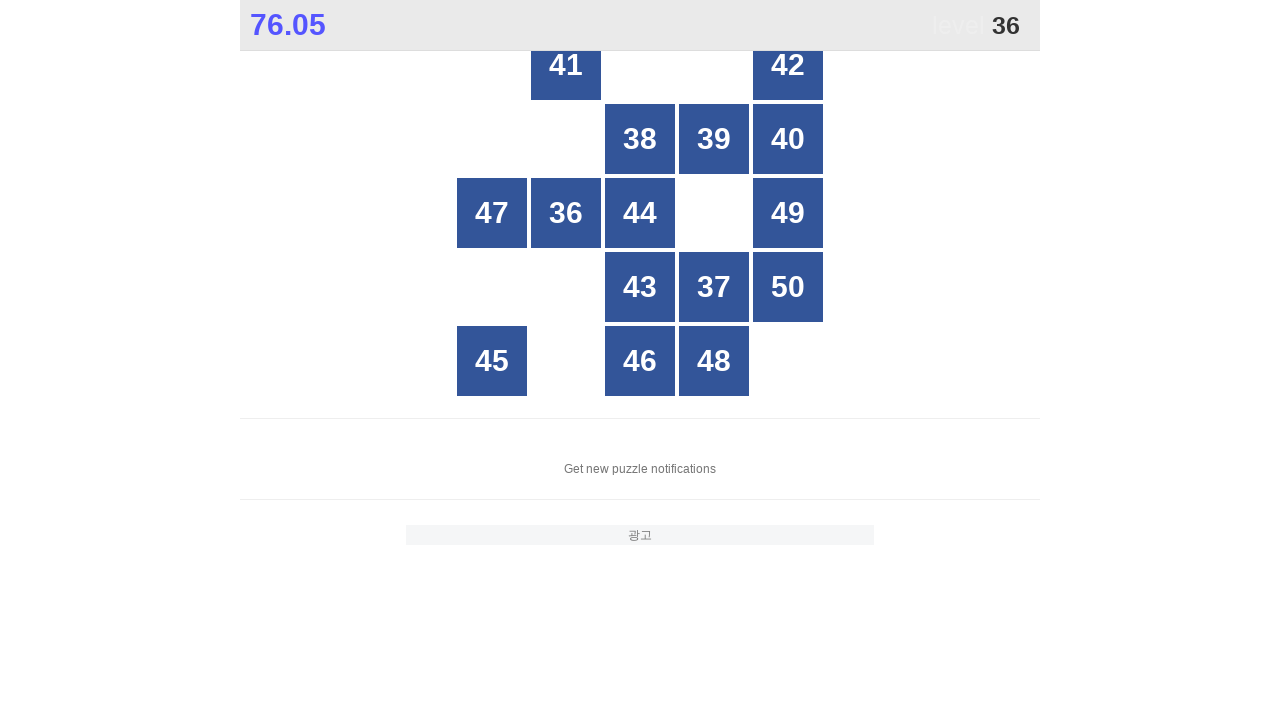

Retrieved button at index 4
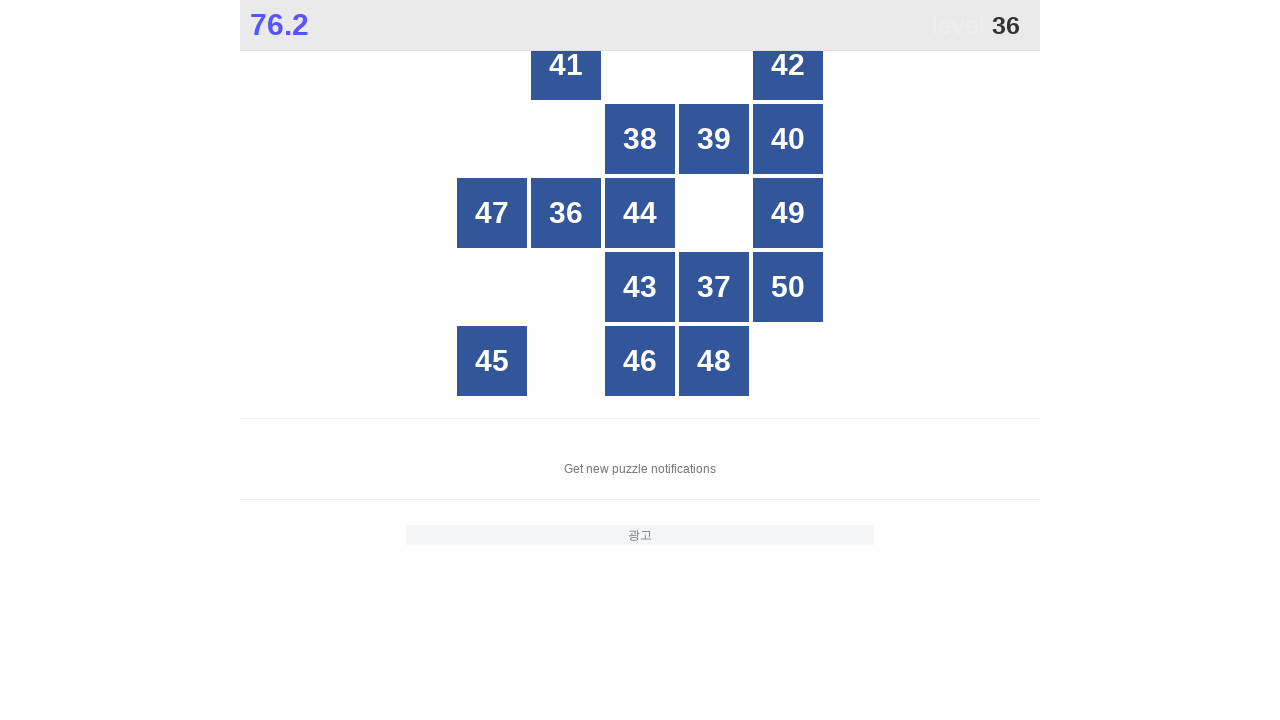

Retrieved button at index 5
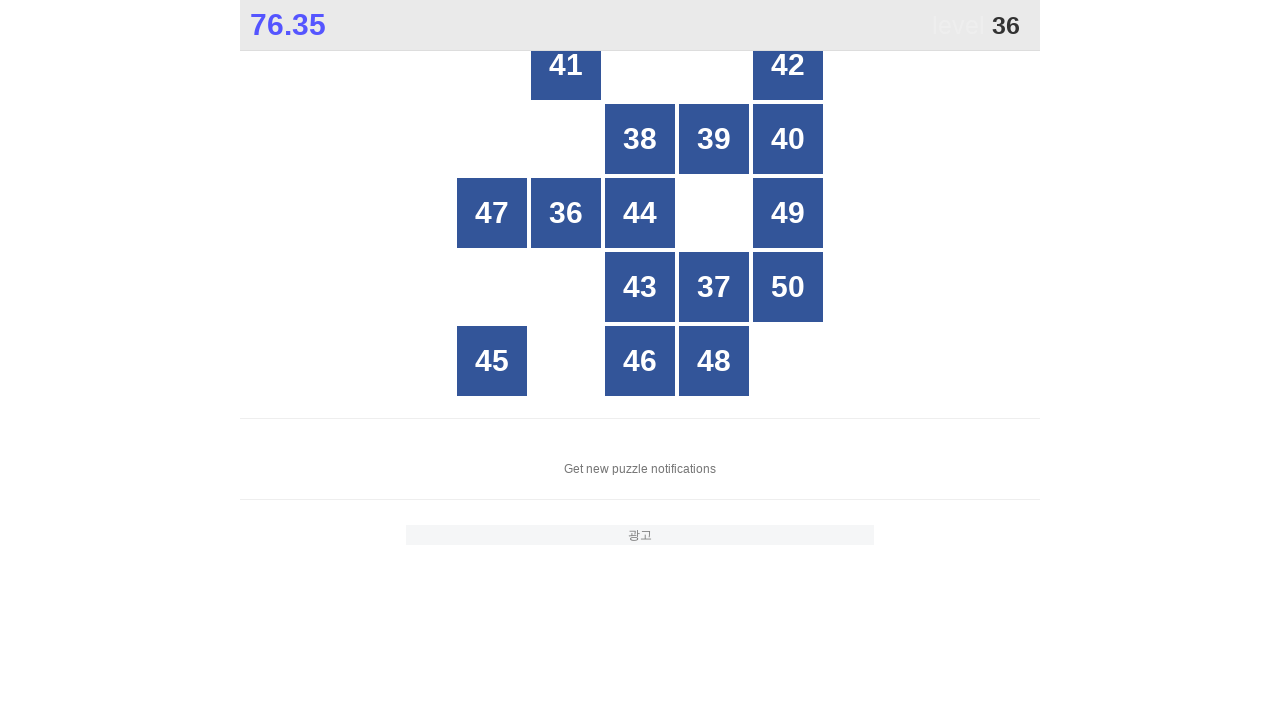

Retrieved button at index 6
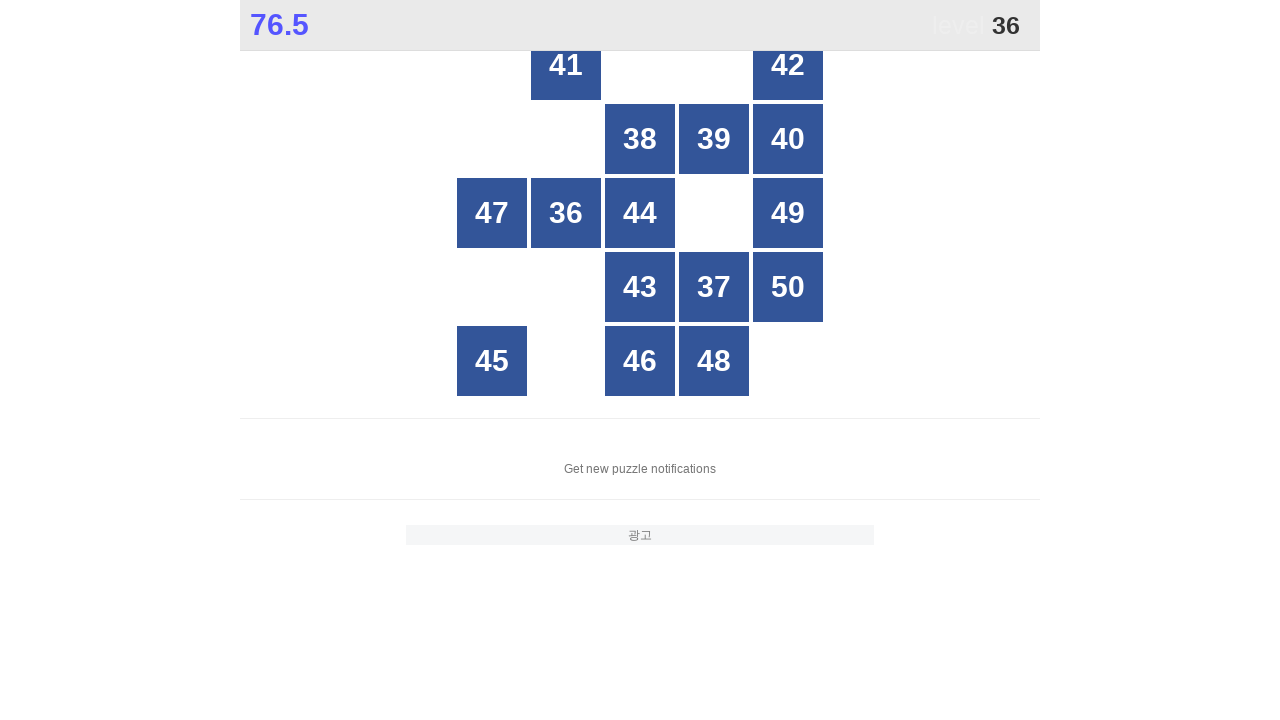

Retrieved button at index 7
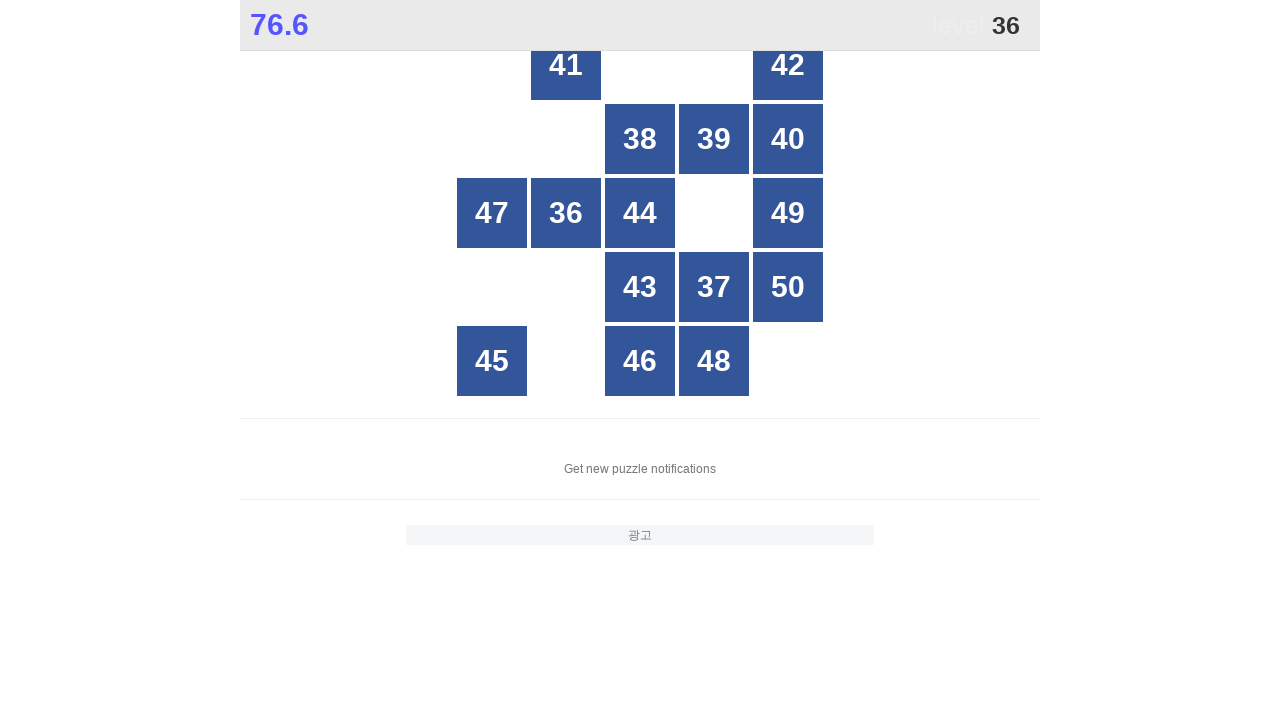

Retrieved button at index 8
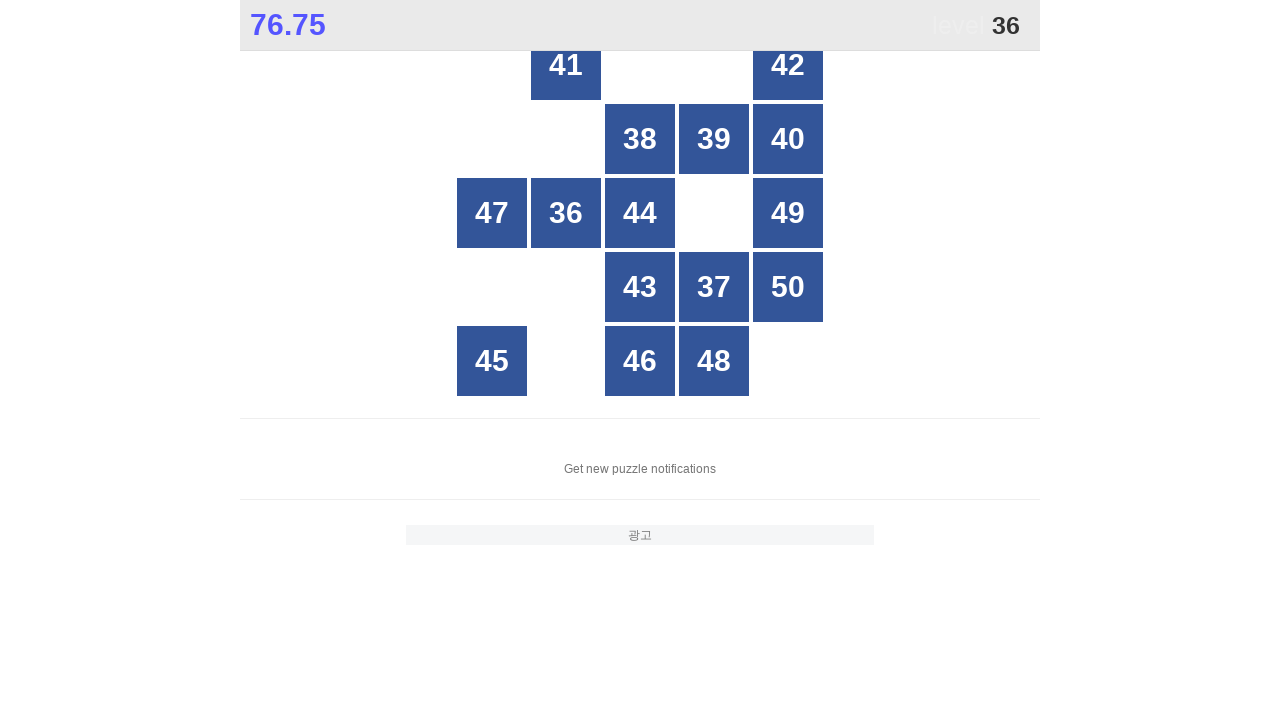

Retrieved button at index 9
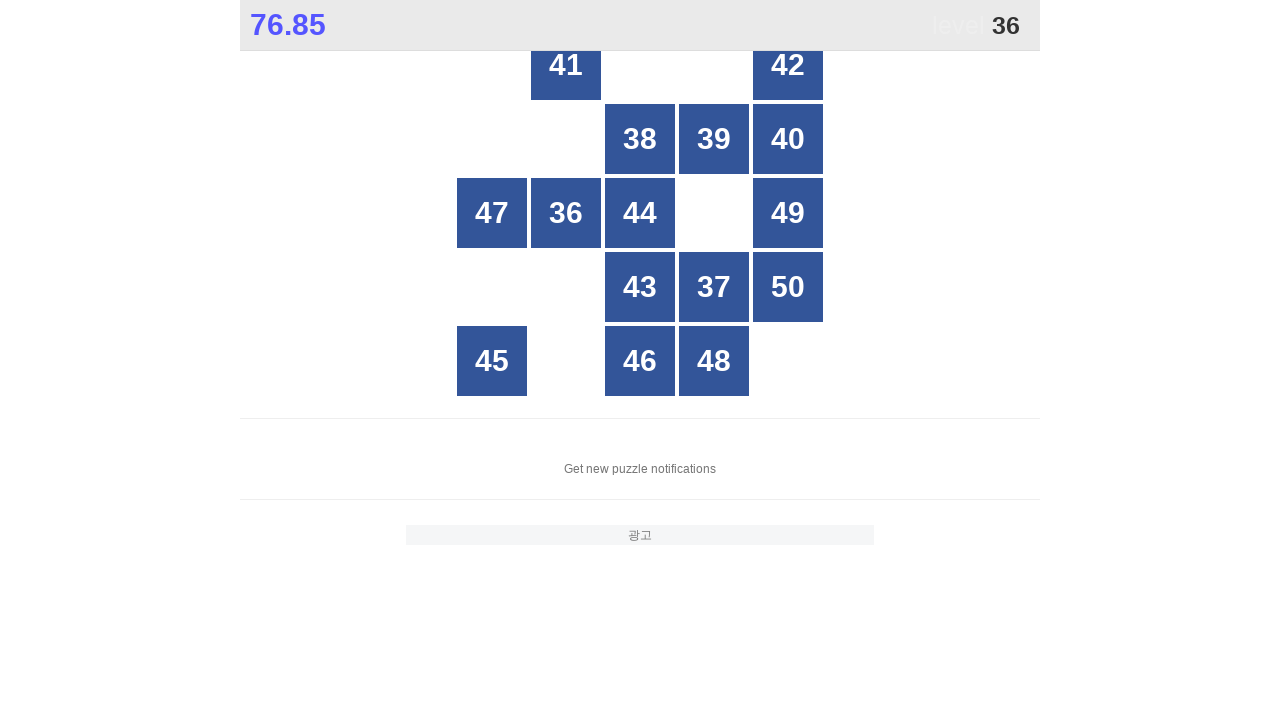

Retrieved button at index 10
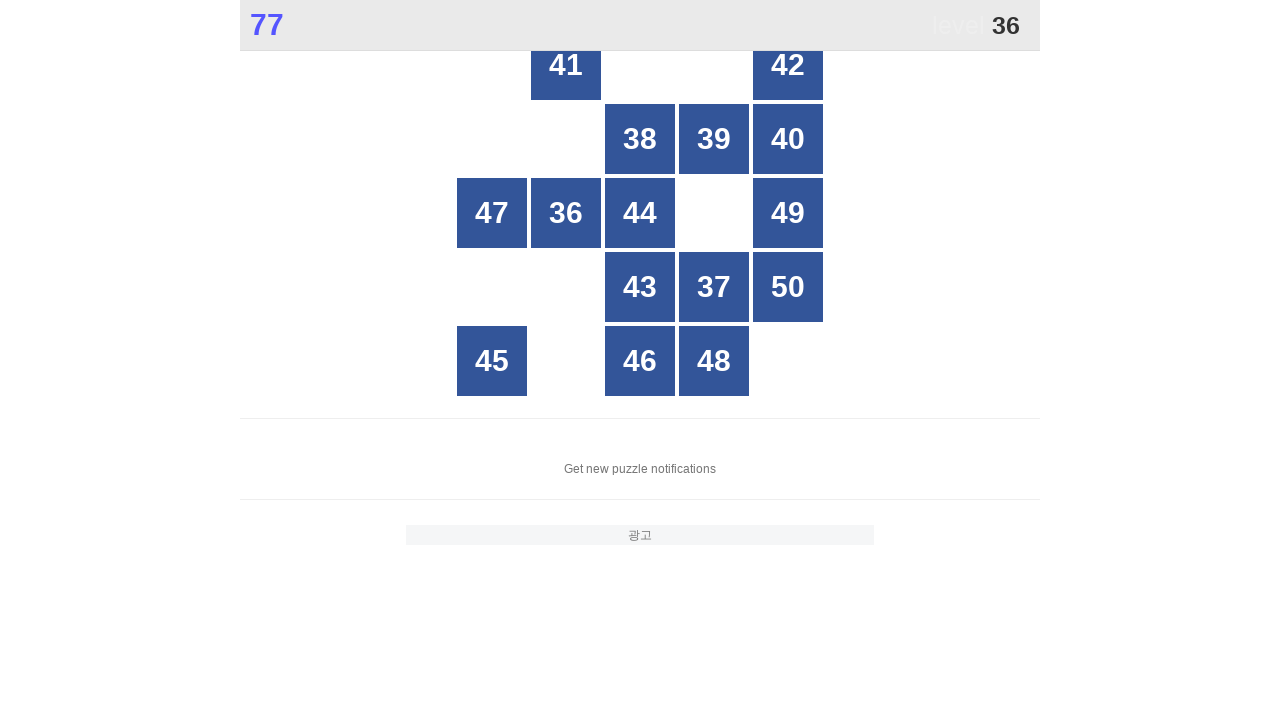

Retrieved button at index 11
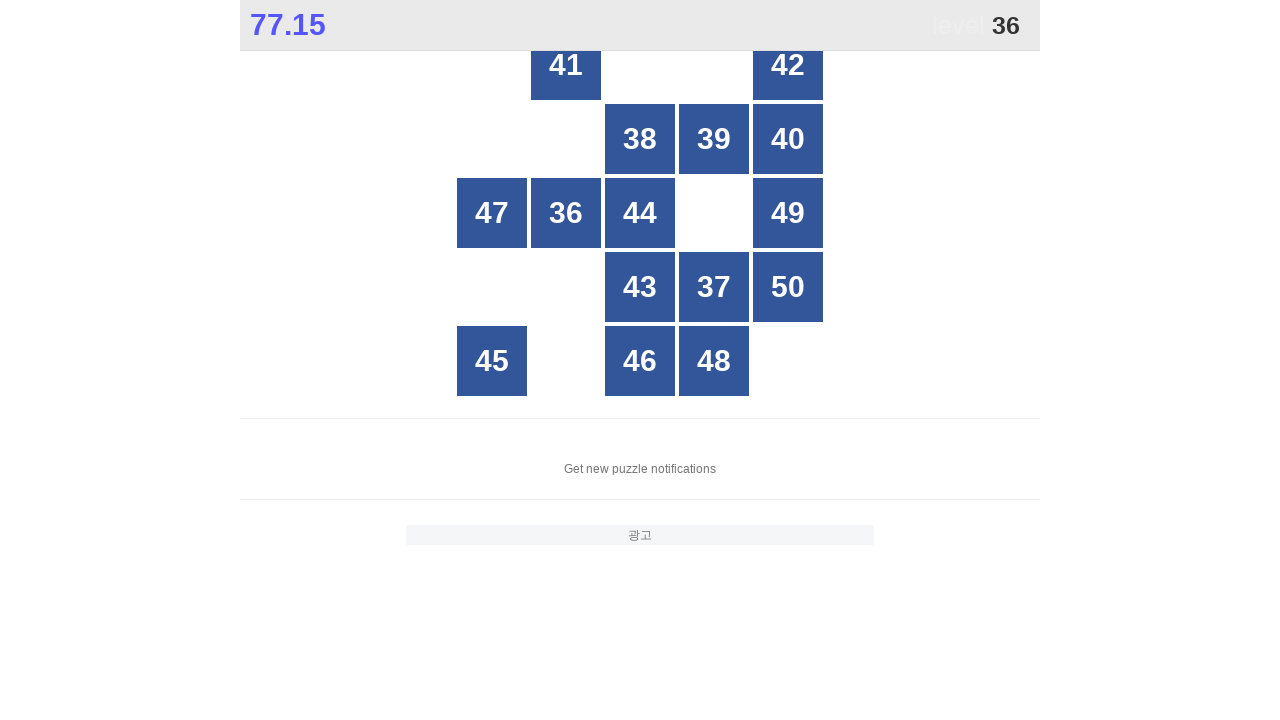

Clicked button with number 36 at (566, 213) on xpath=//*[@id="grid"]/div >> nth=11
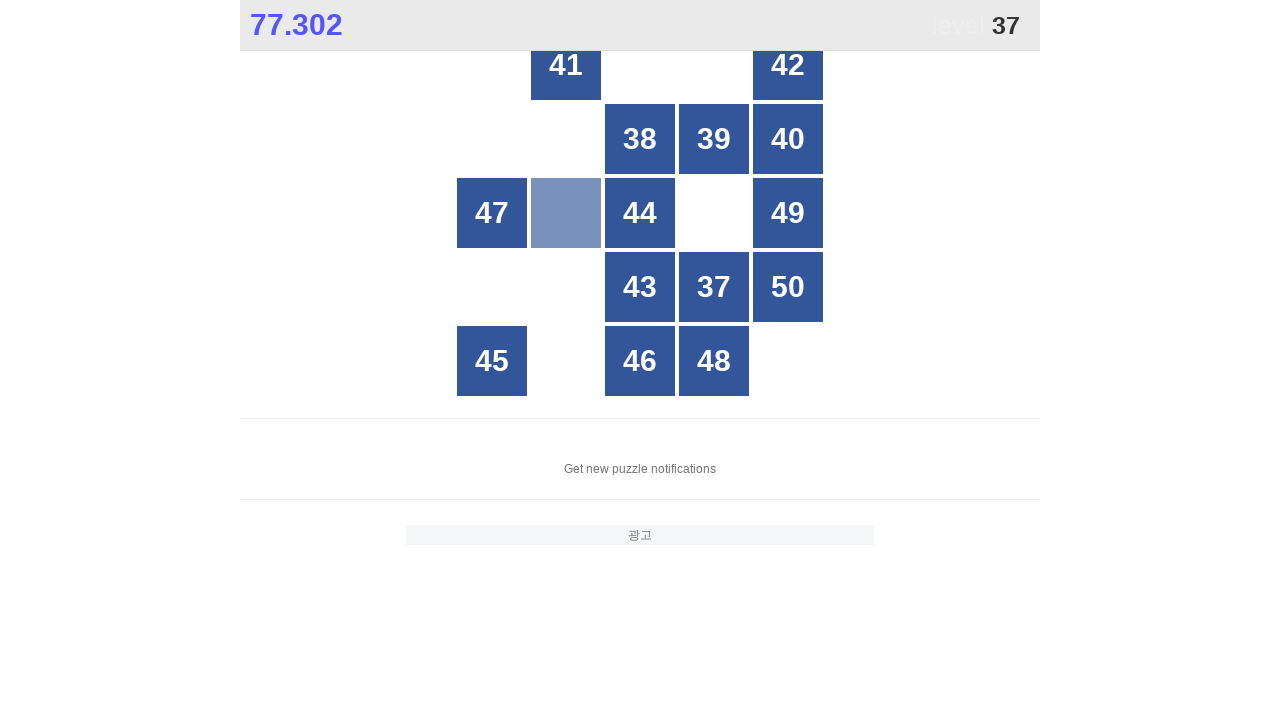

Located all button elements in grid for finding number 37
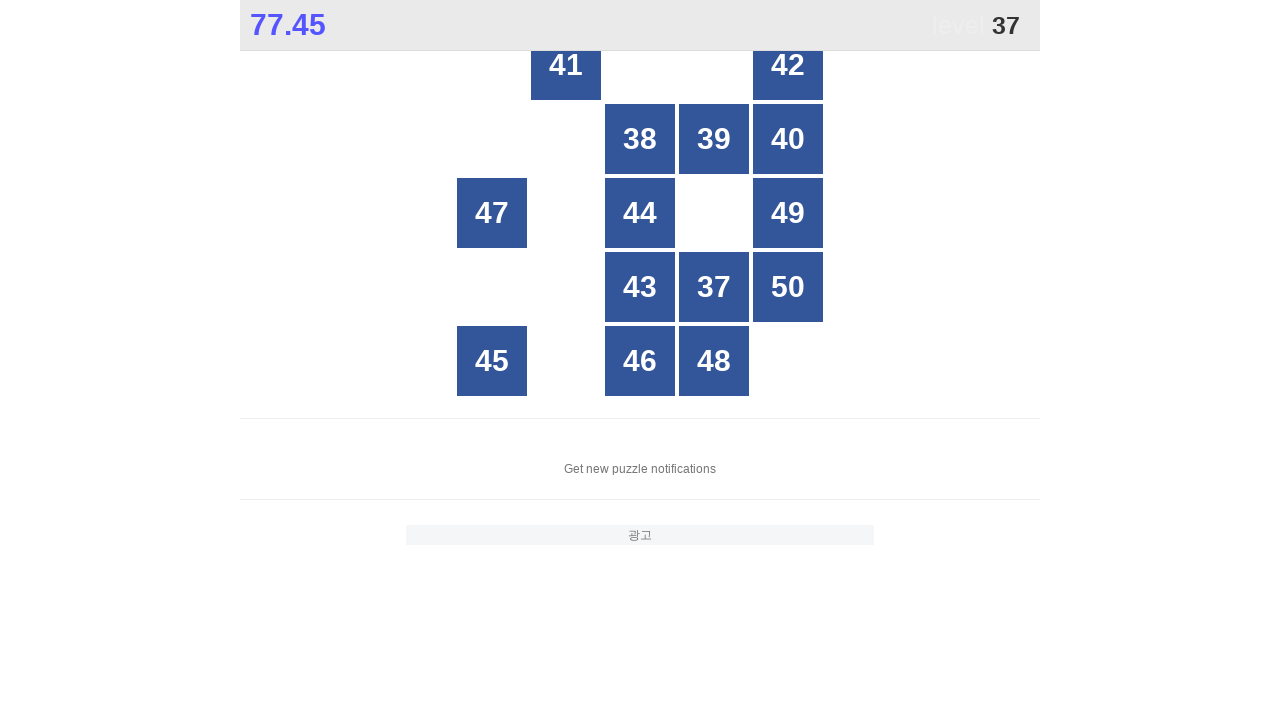

Counted 25 buttons in grid
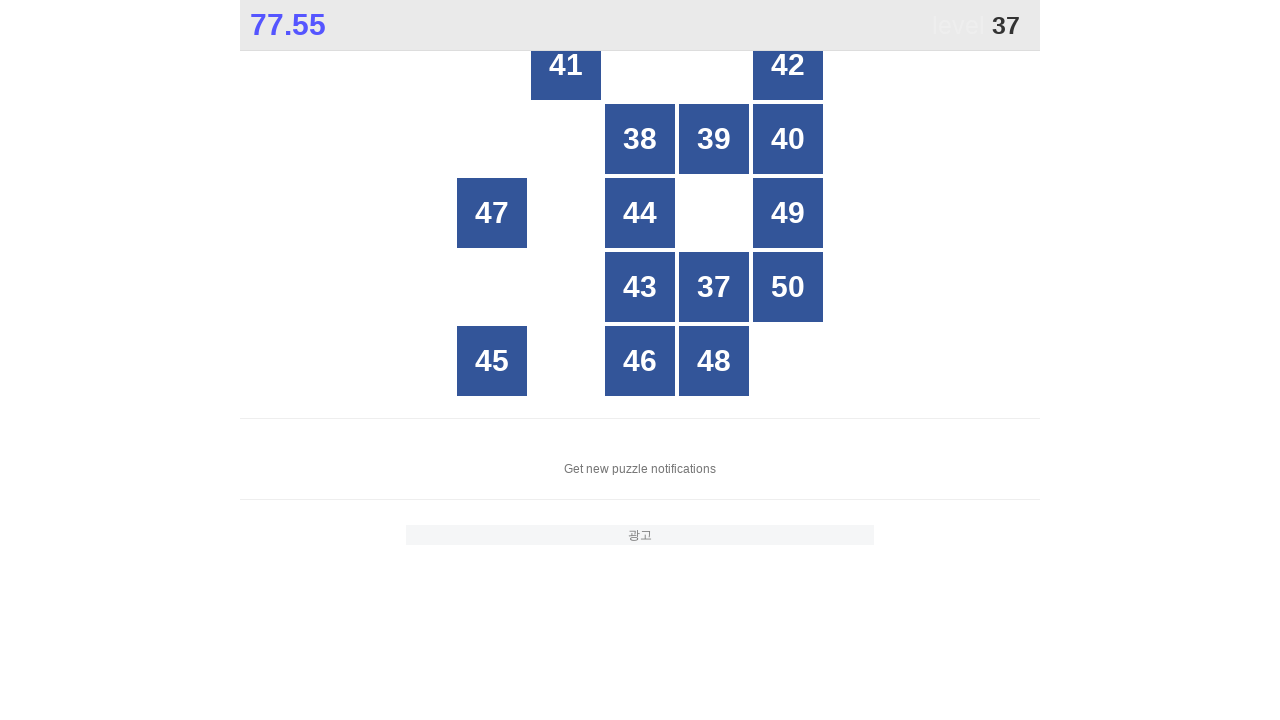

Retrieved button at index 0
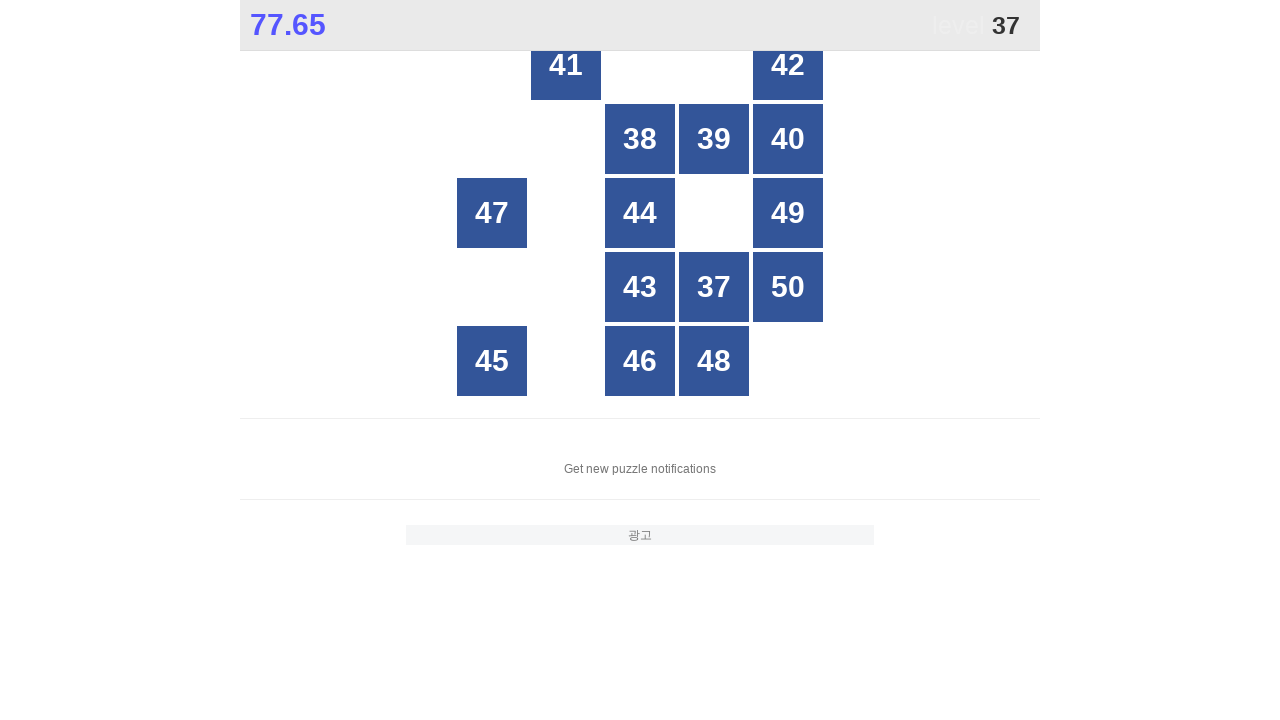

Retrieved button at index 1
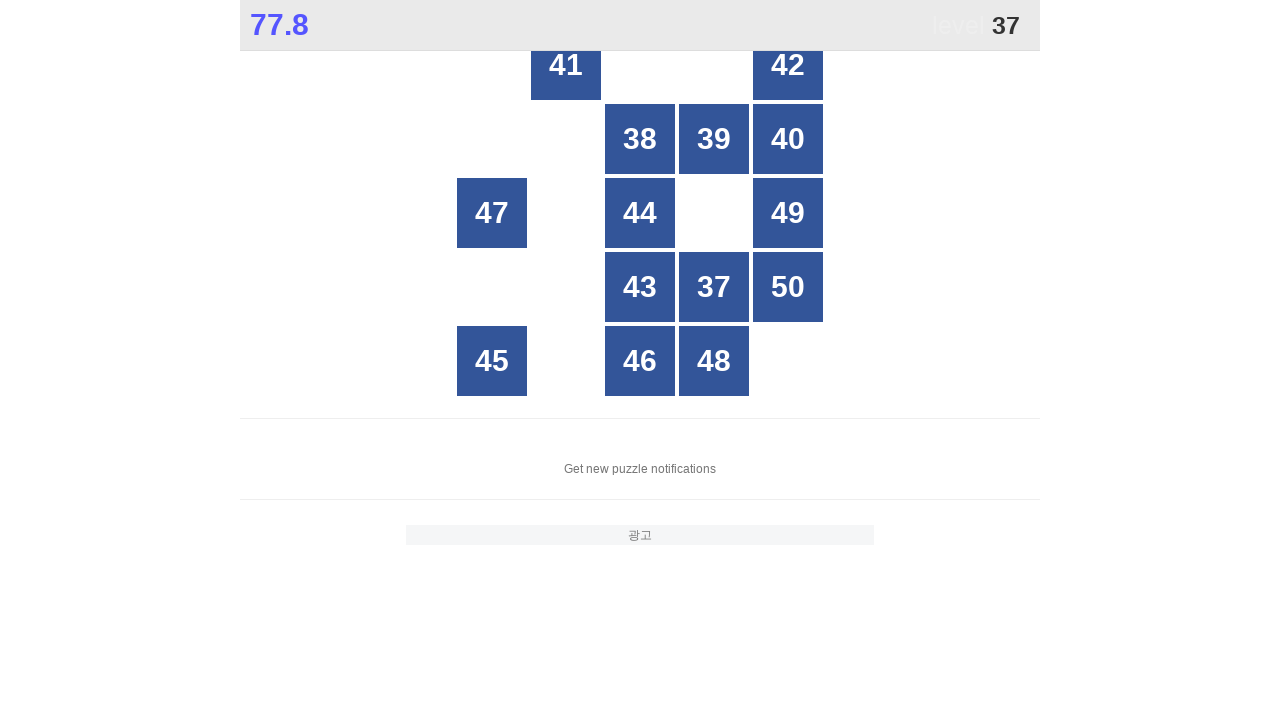

Retrieved button at index 2
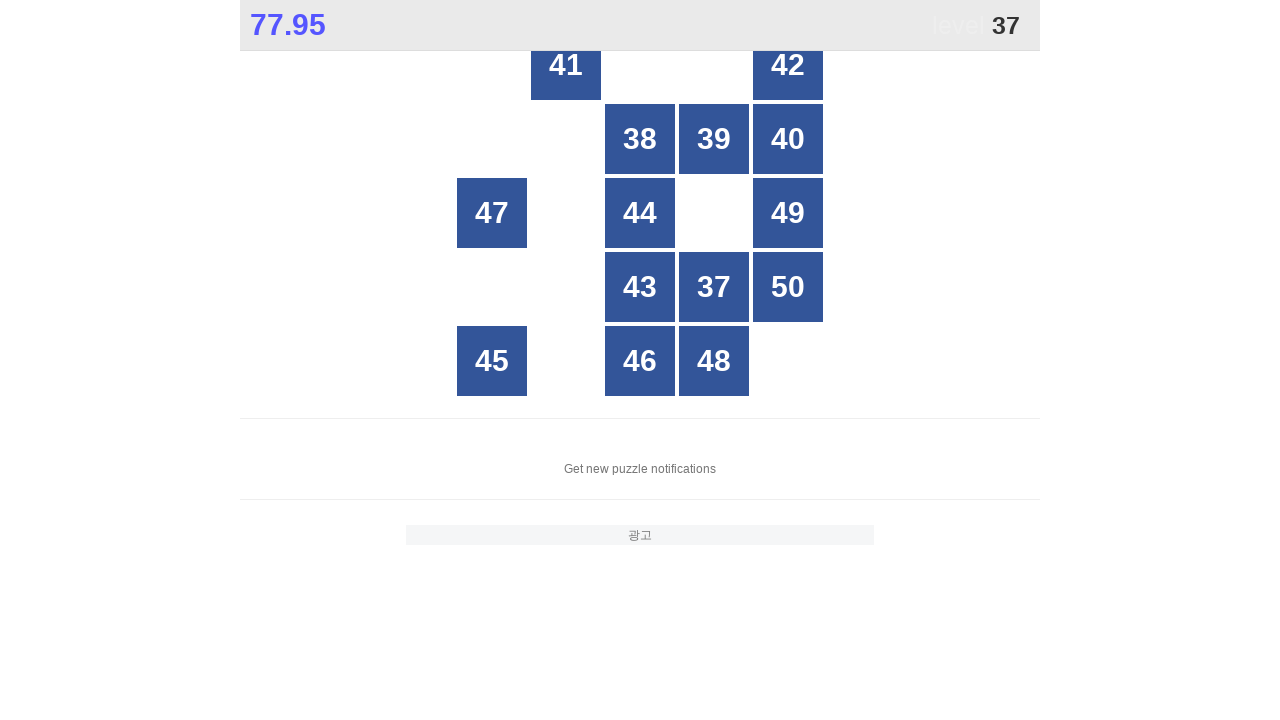

Retrieved button at index 3
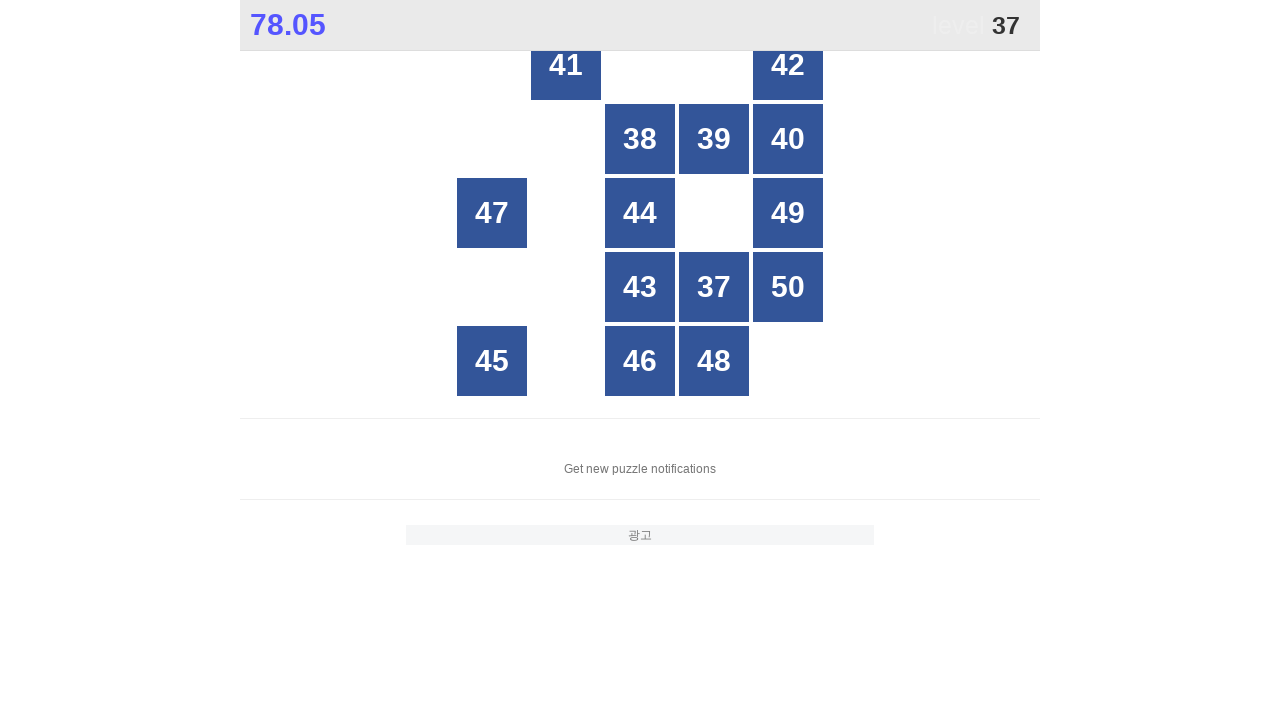

Retrieved button at index 4
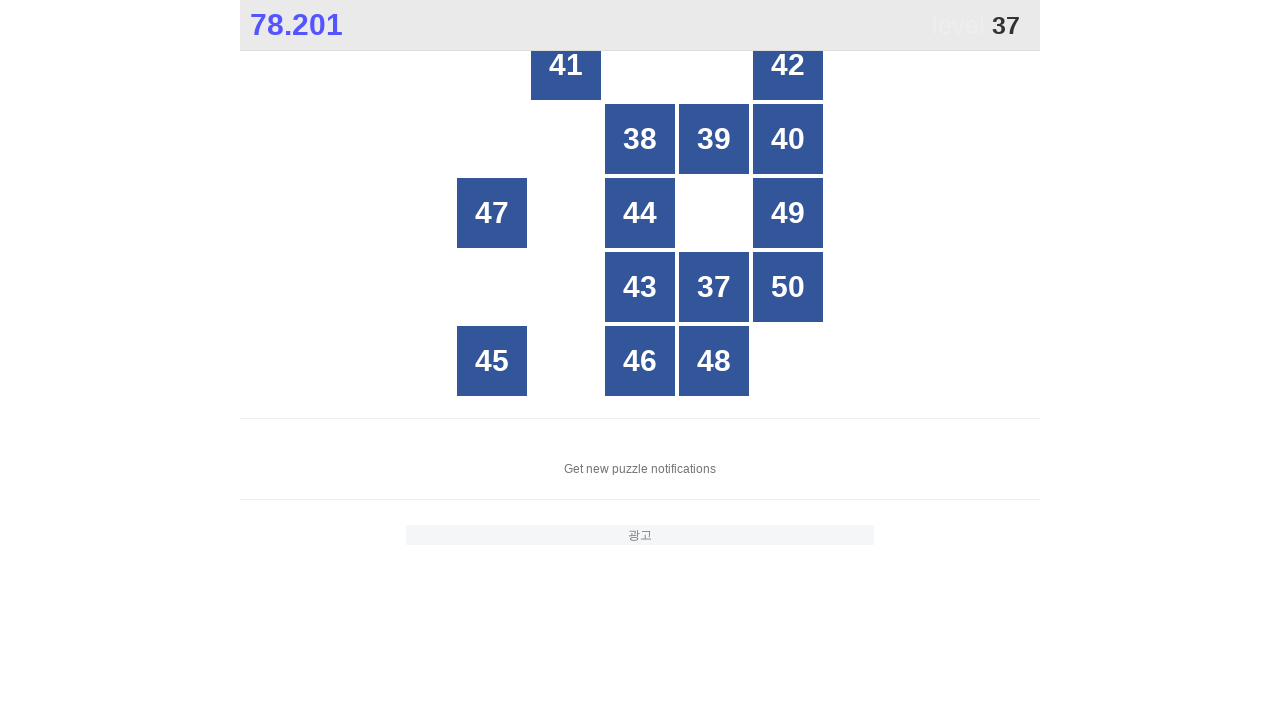

Retrieved button at index 5
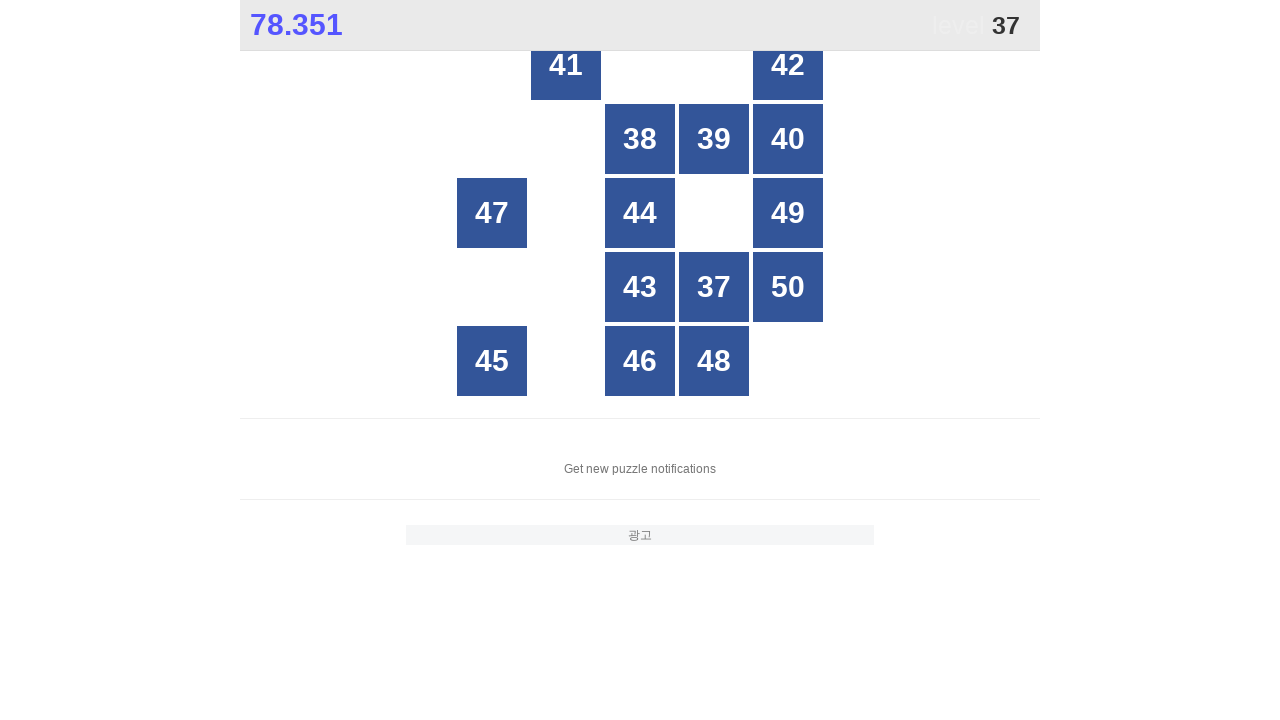

Retrieved button at index 6
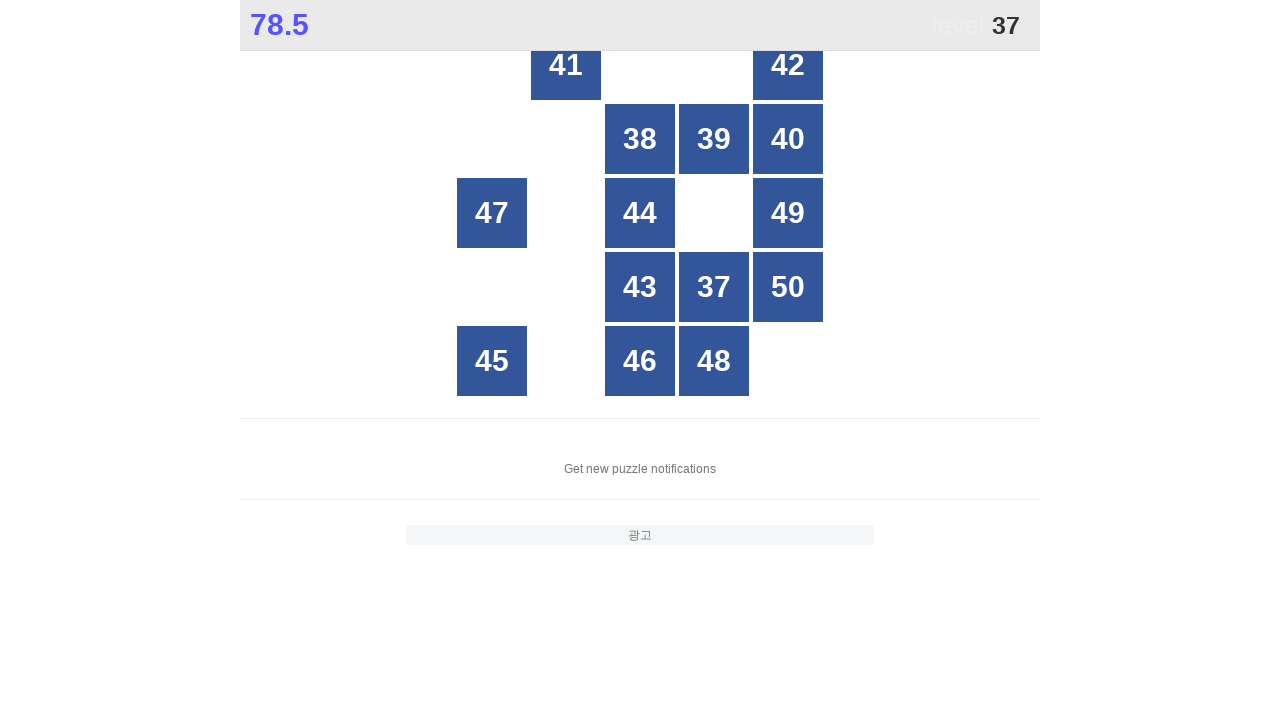

Retrieved button at index 7
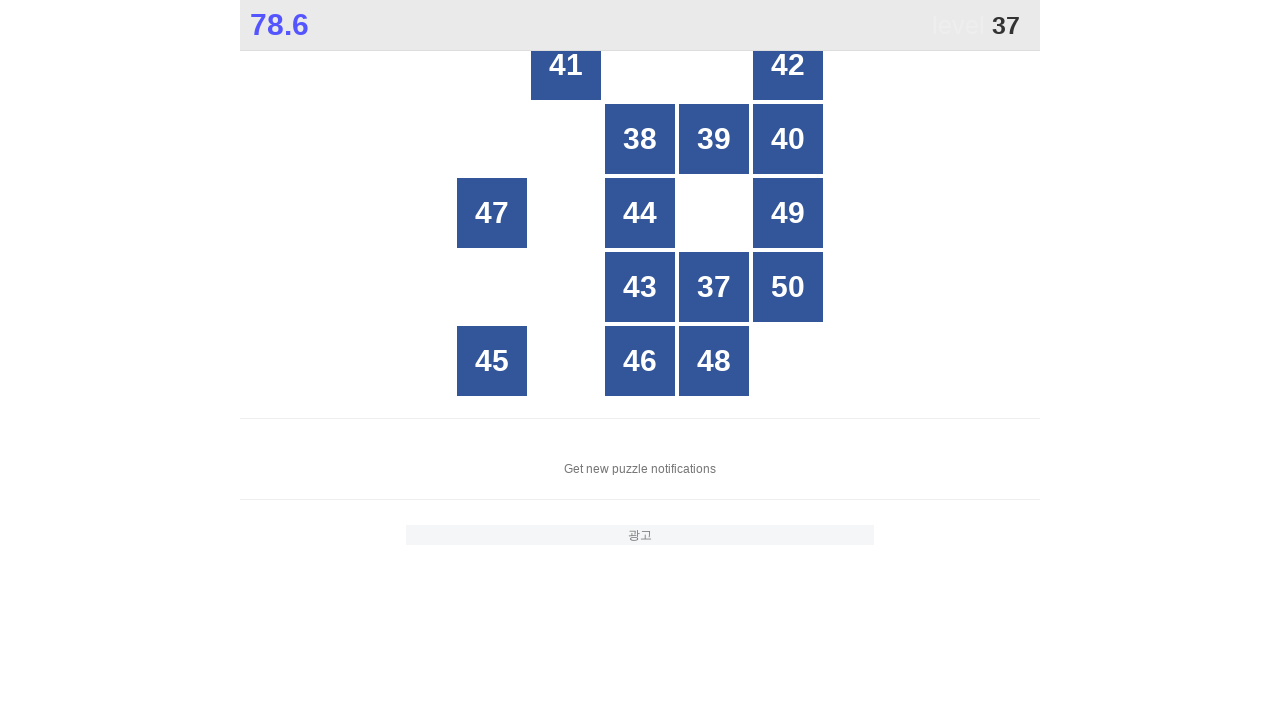

Retrieved button at index 8
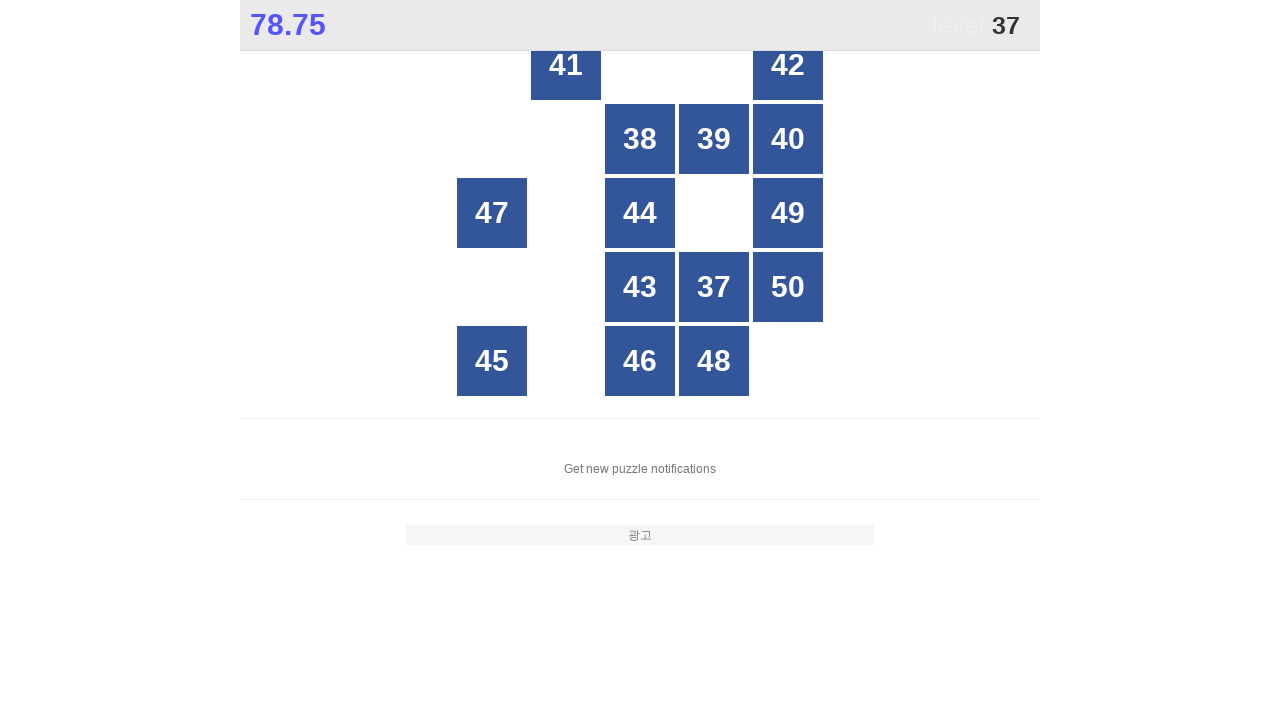

Retrieved button at index 9
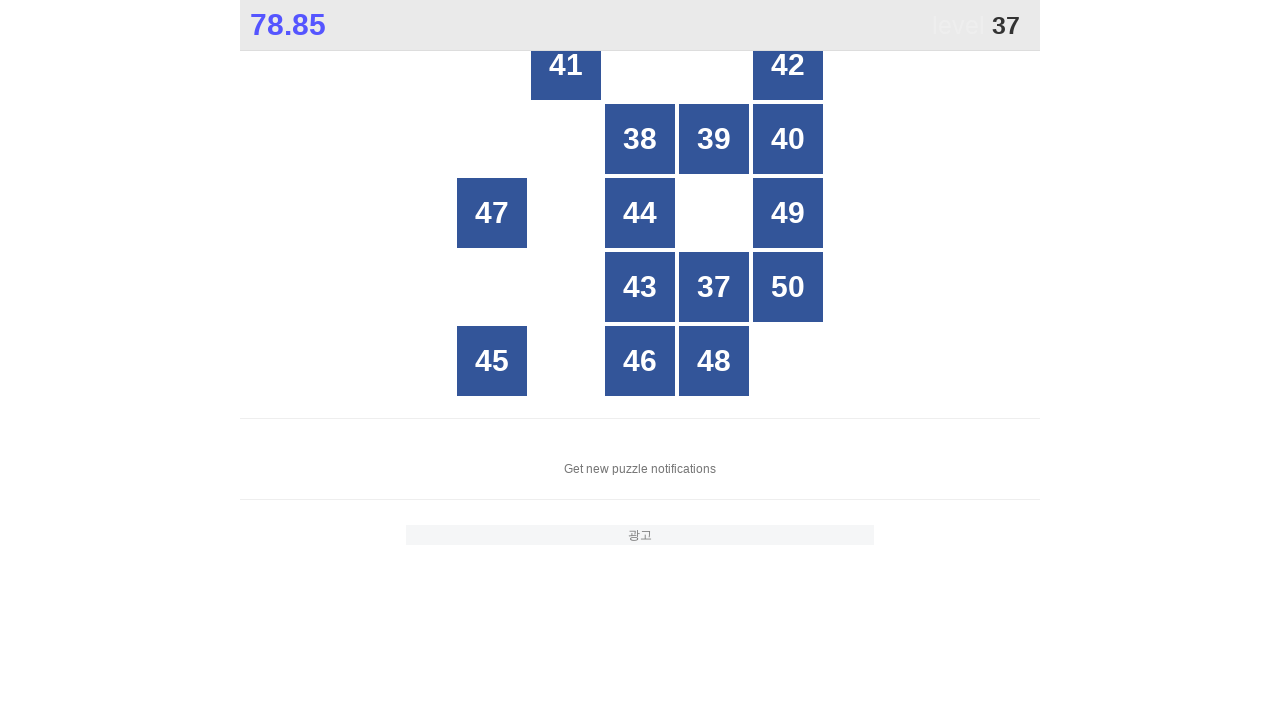

Retrieved button at index 10
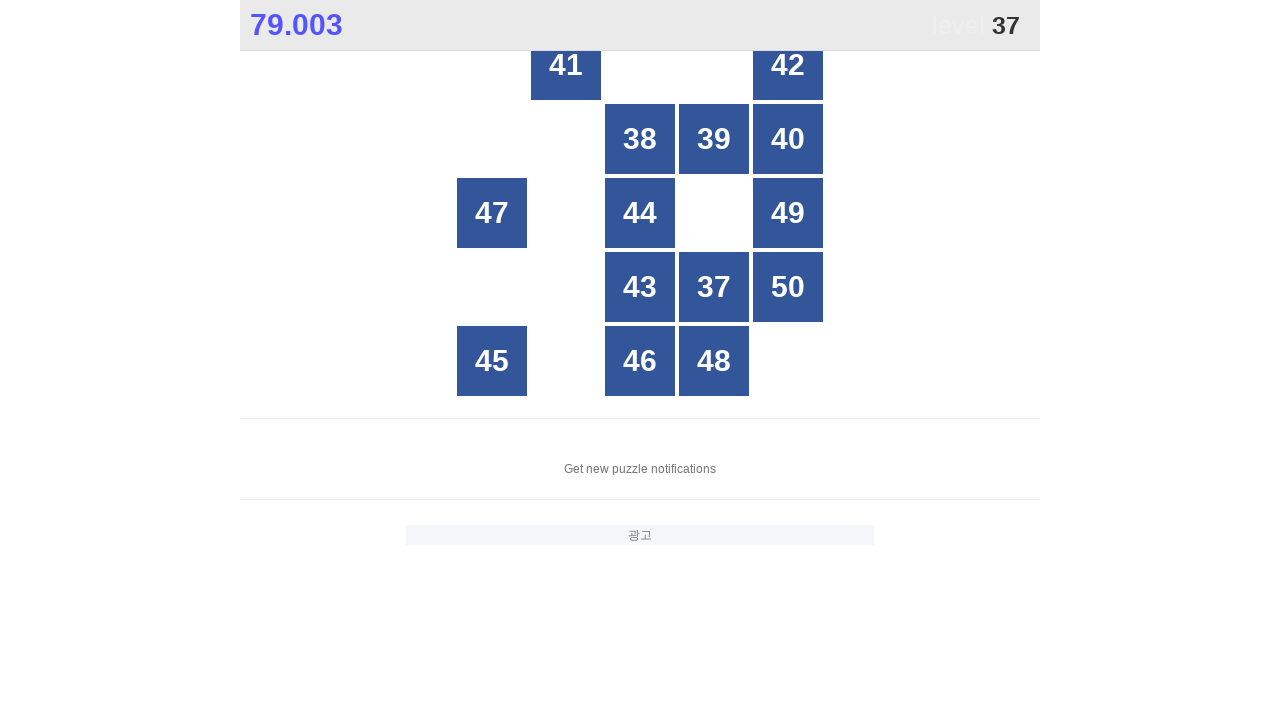

Retrieved button at index 11
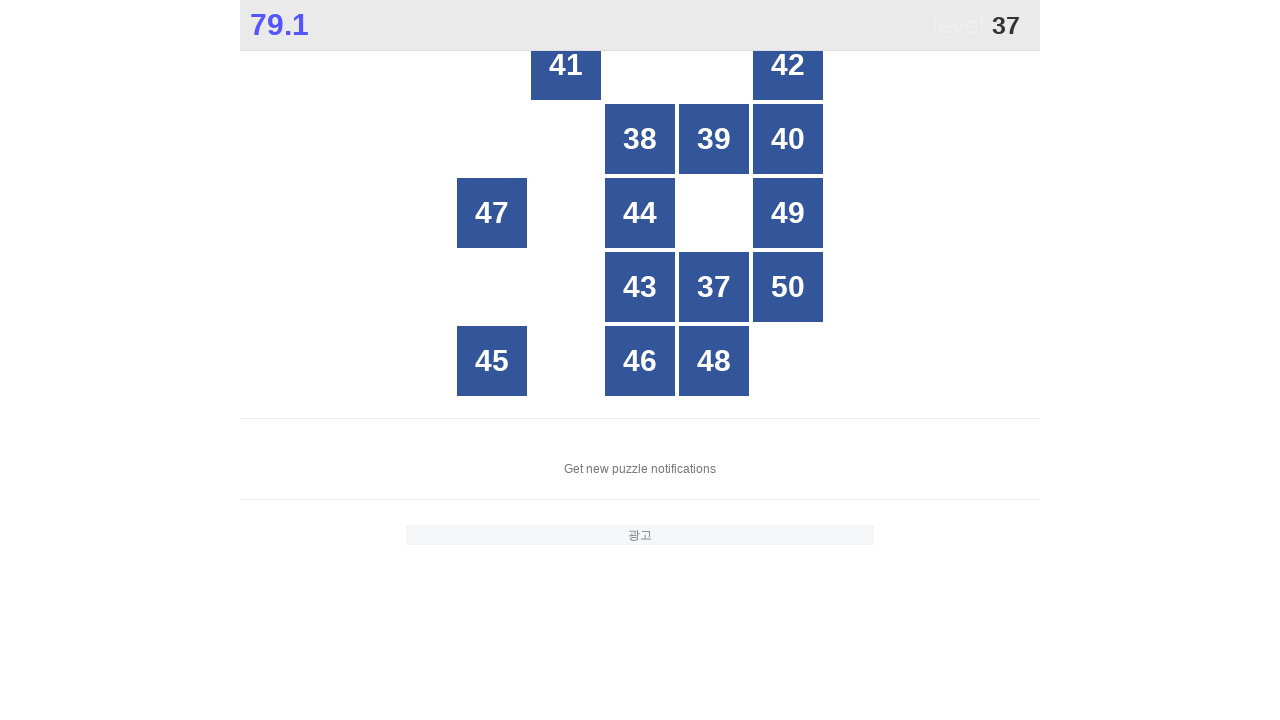

Retrieved button at index 12
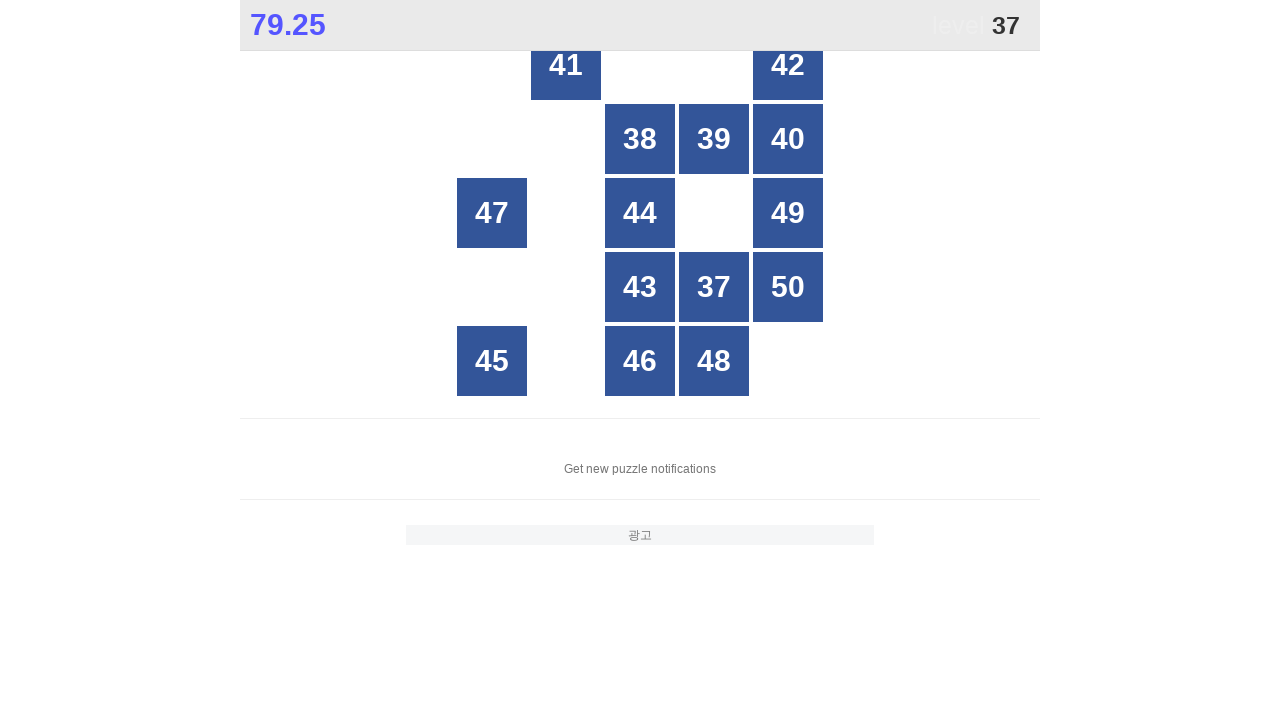

Retrieved button at index 13
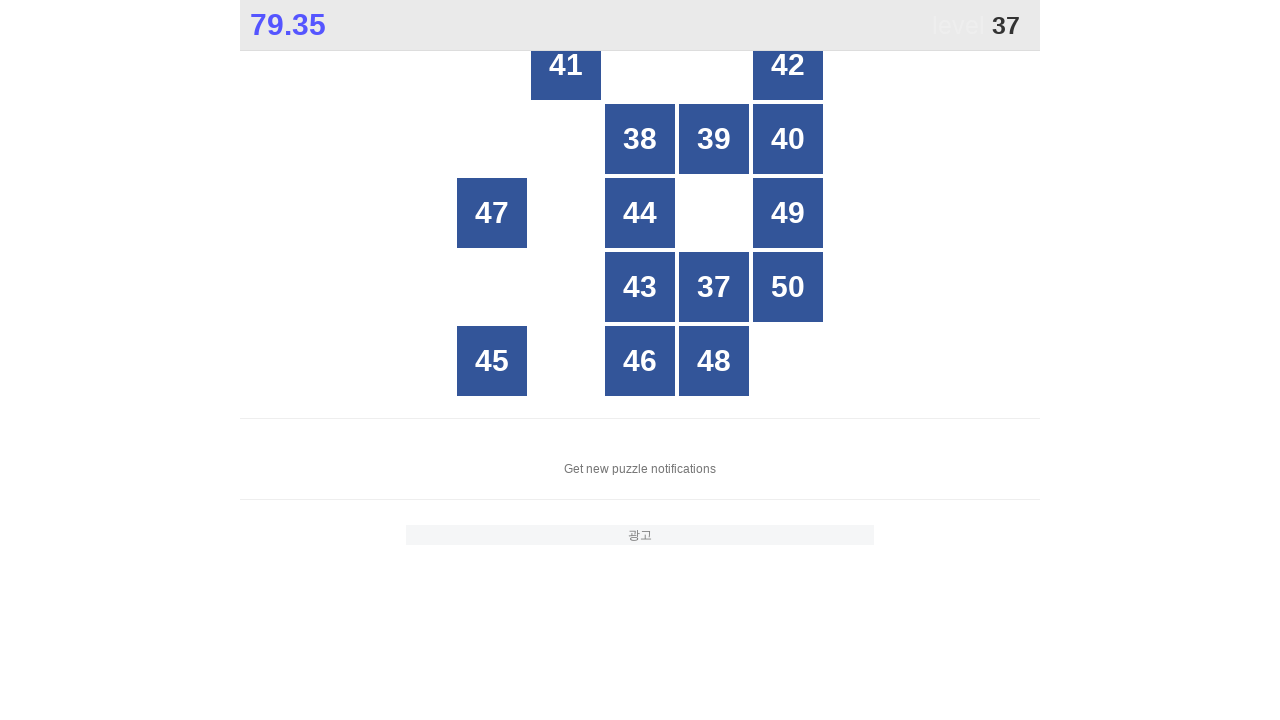

Retrieved button at index 14
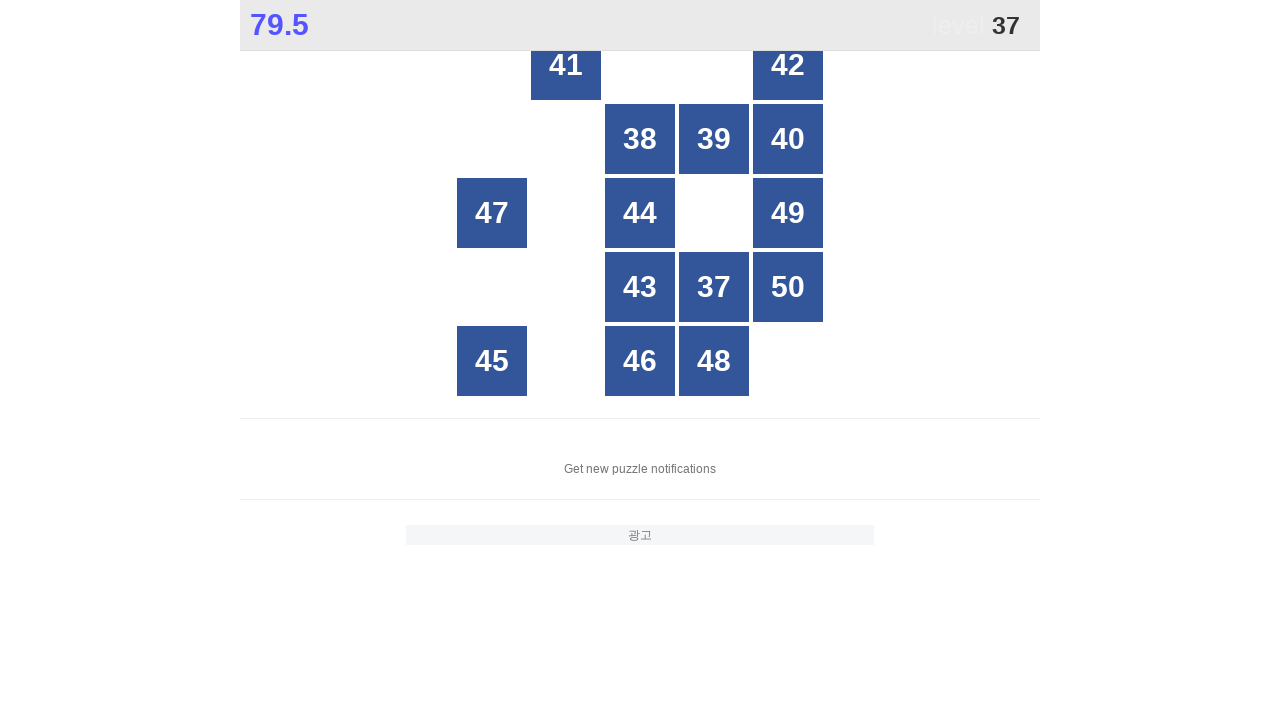

Retrieved button at index 15
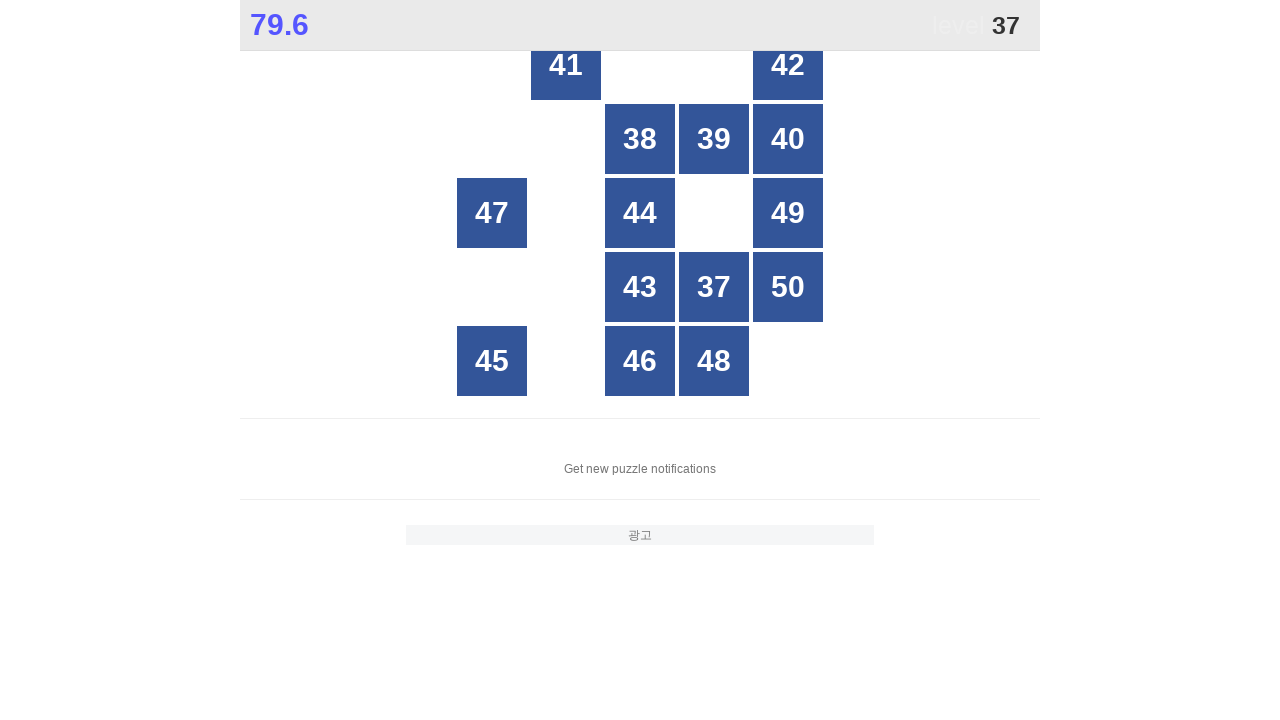

Retrieved button at index 16
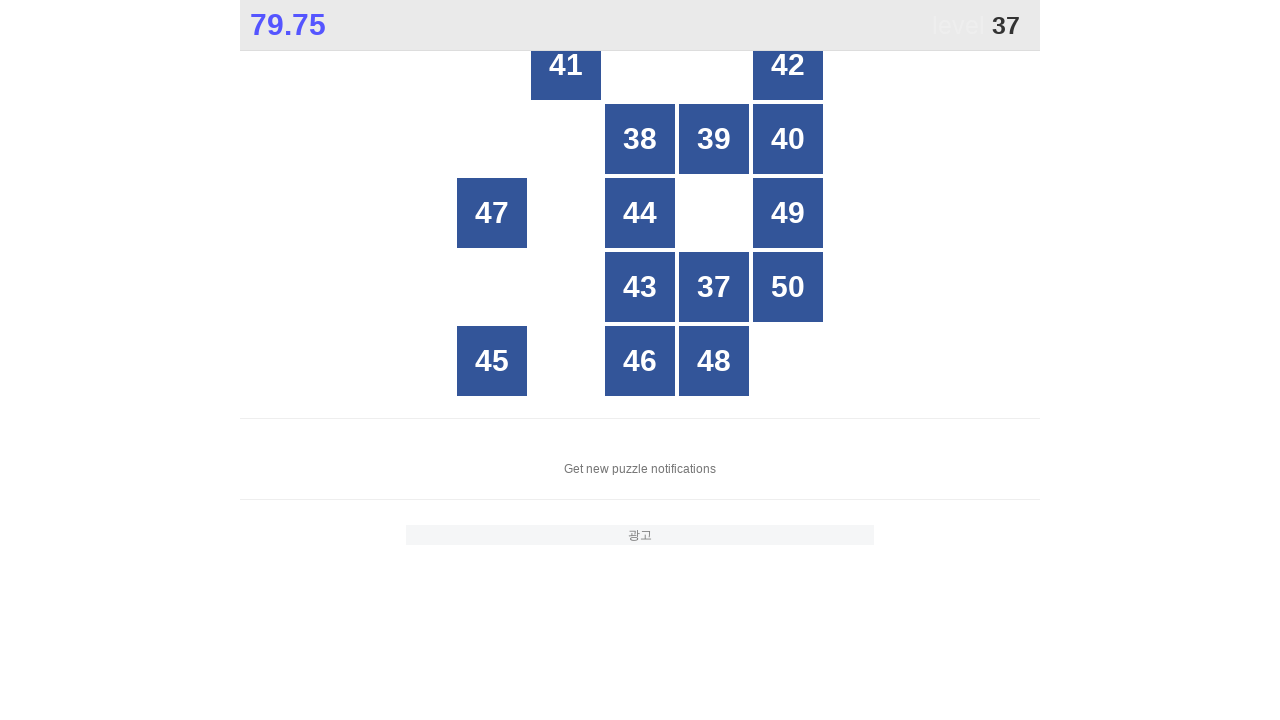

Retrieved button at index 17
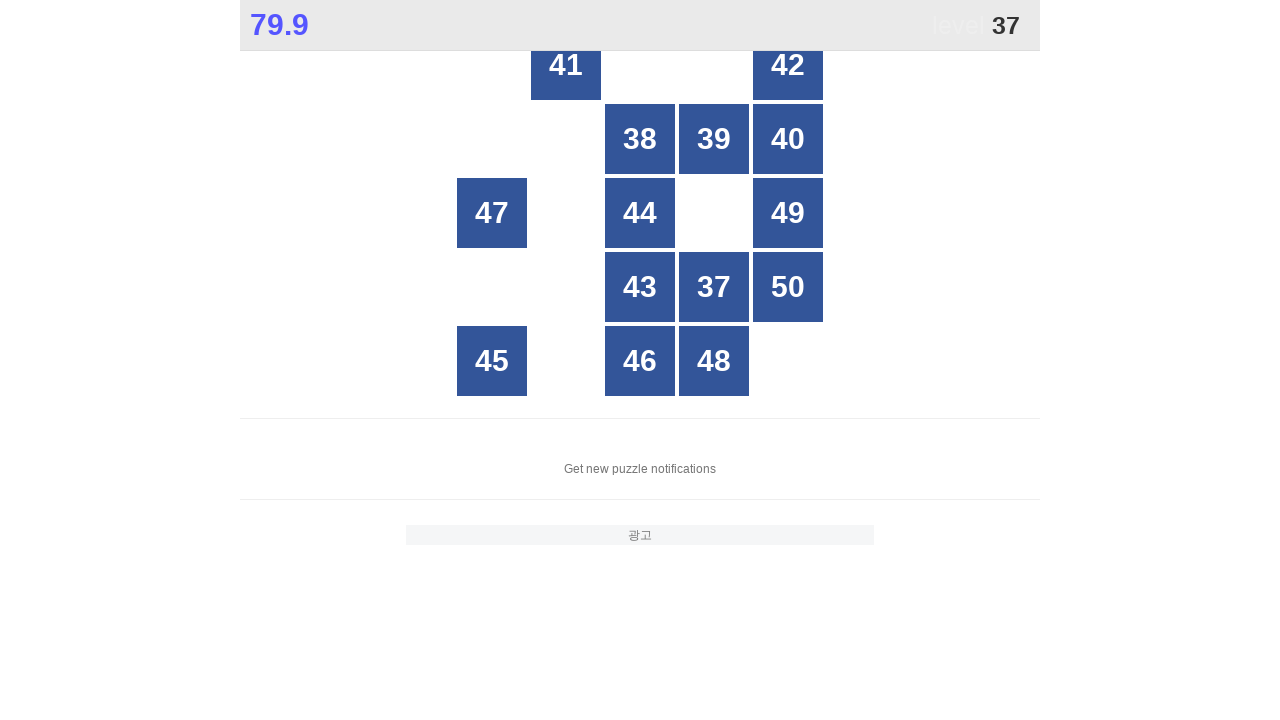

Retrieved button at index 18
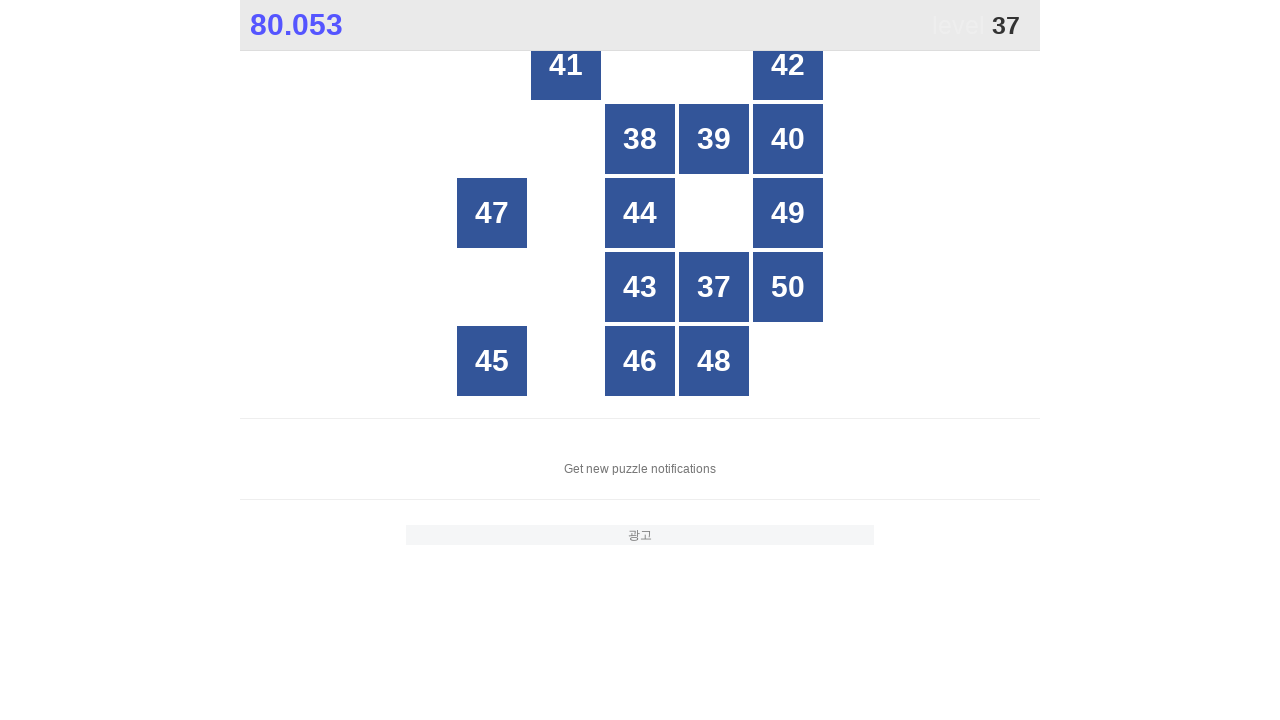

Clicked button with number 37 at (714, 287) on xpath=//*[@id="grid"]/div >> nth=18
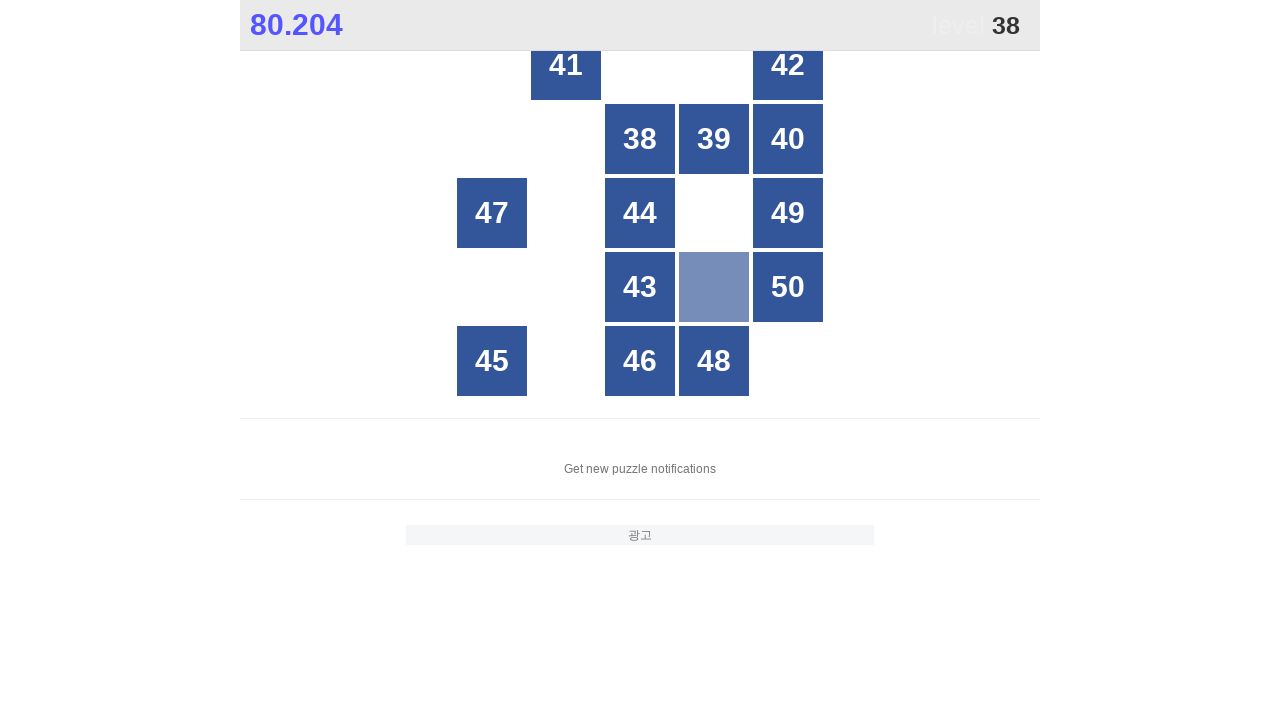

Located all button elements in grid for finding number 38
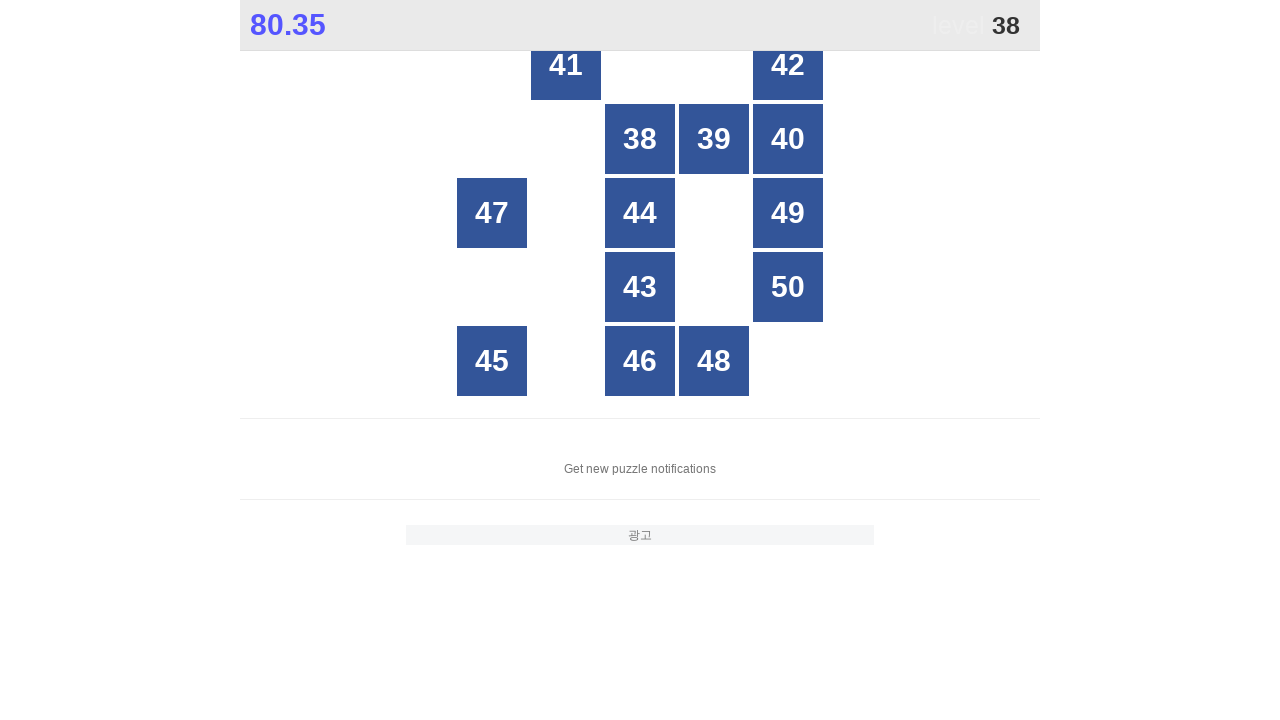

Counted 25 buttons in grid
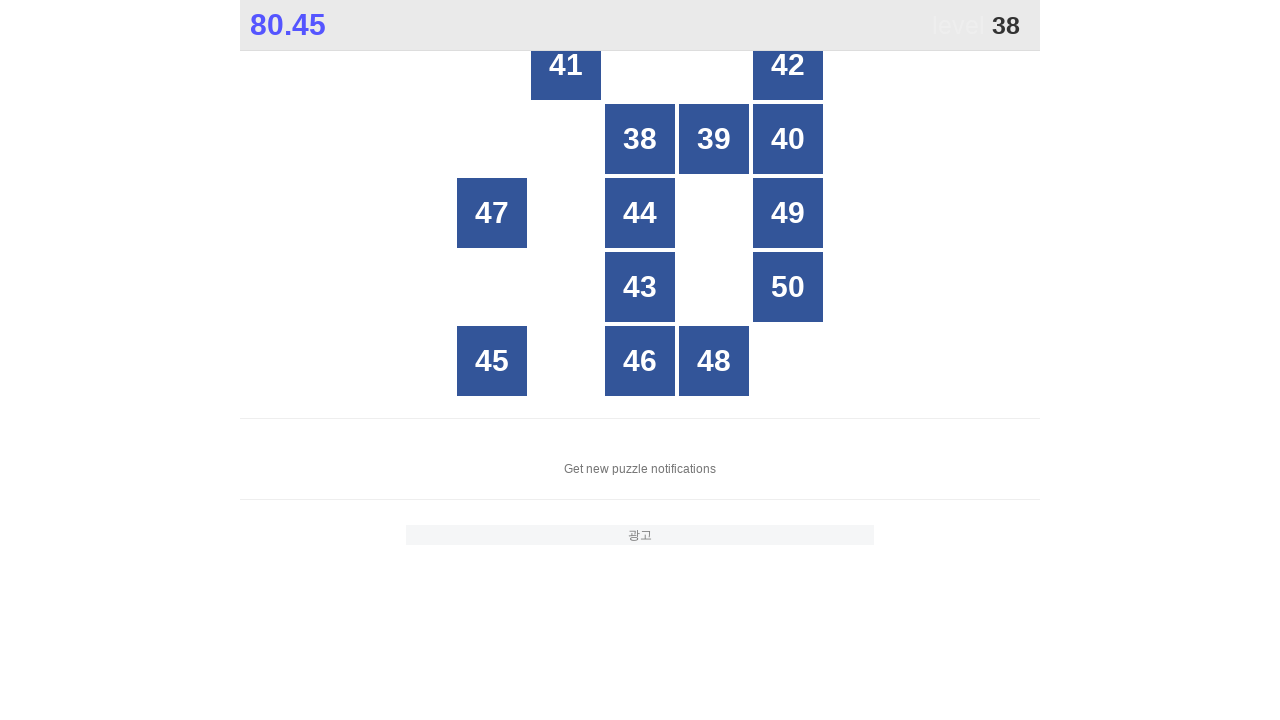

Retrieved button at index 0
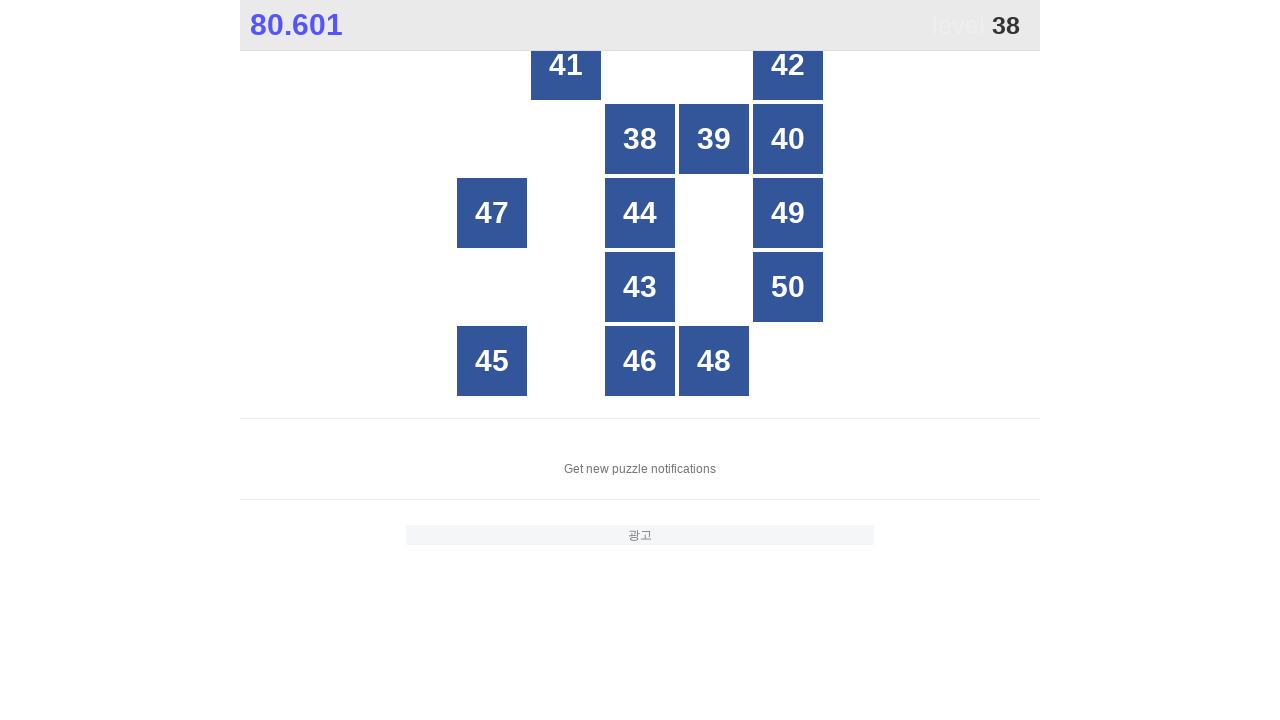

Retrieved button at index 1
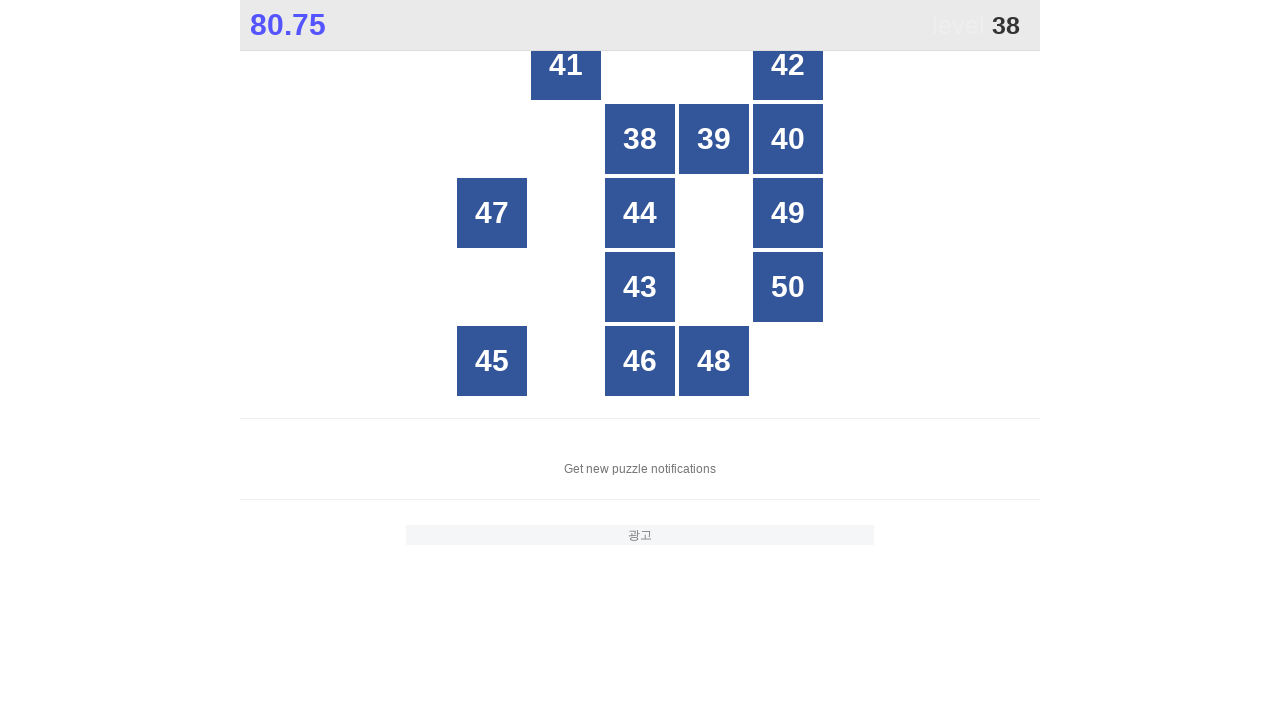

Retrieved button at index 2
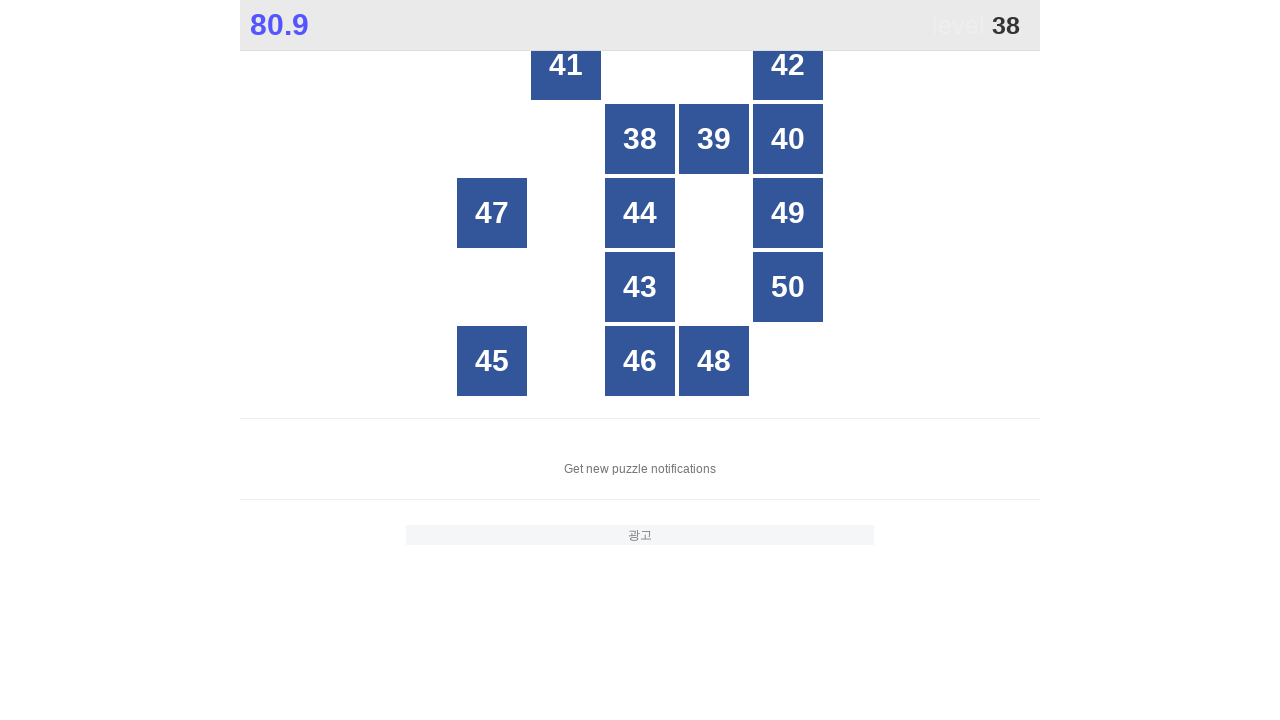

Retrieved button at index 3
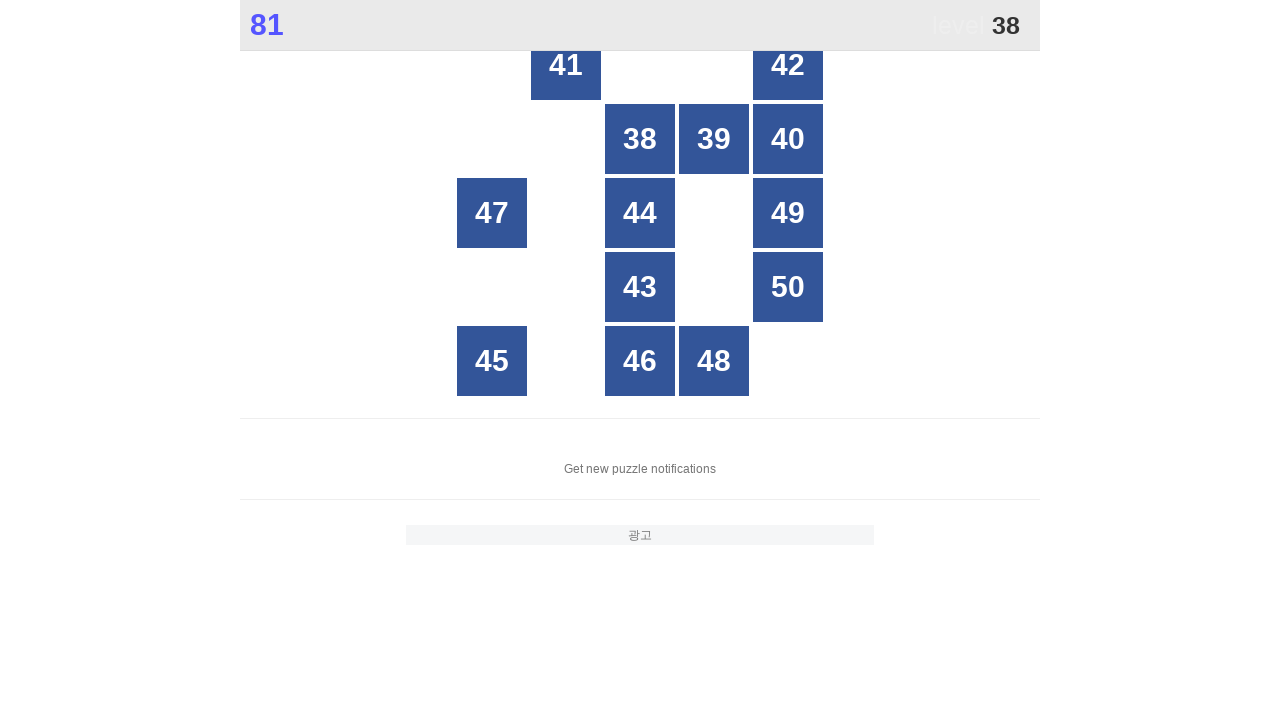

Retrieved button at index 4
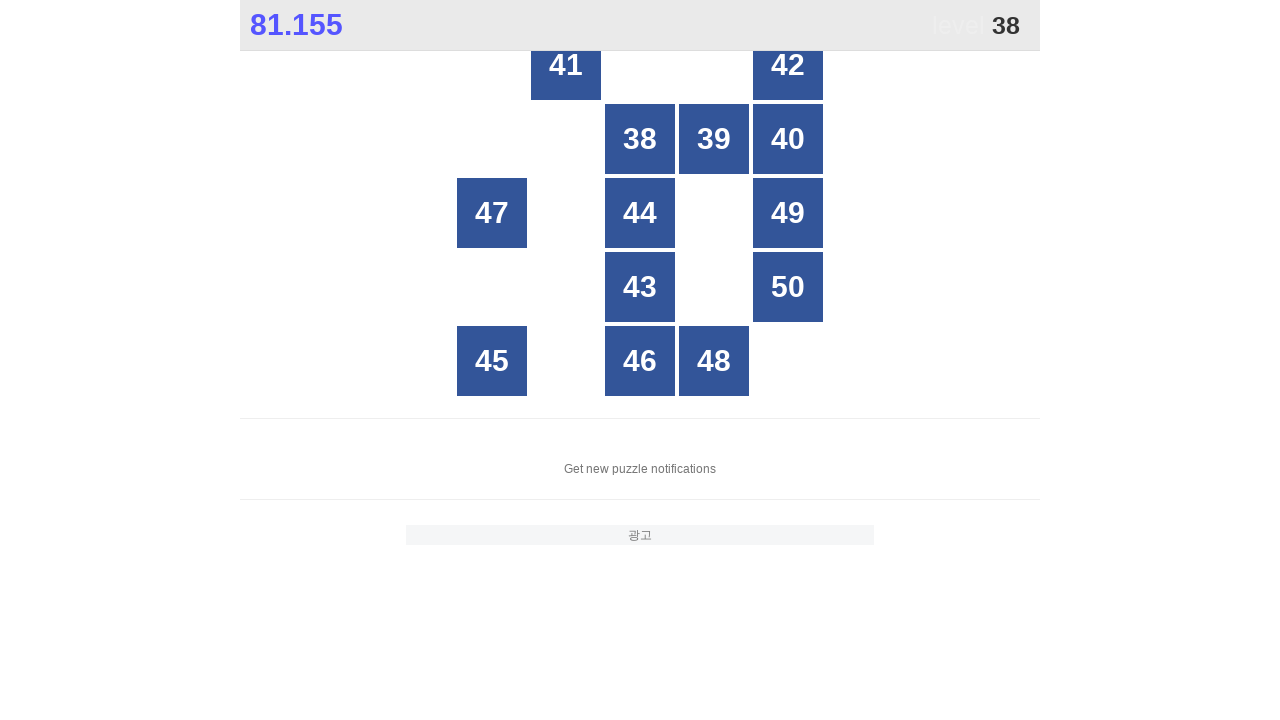

Retrieved button at index 5
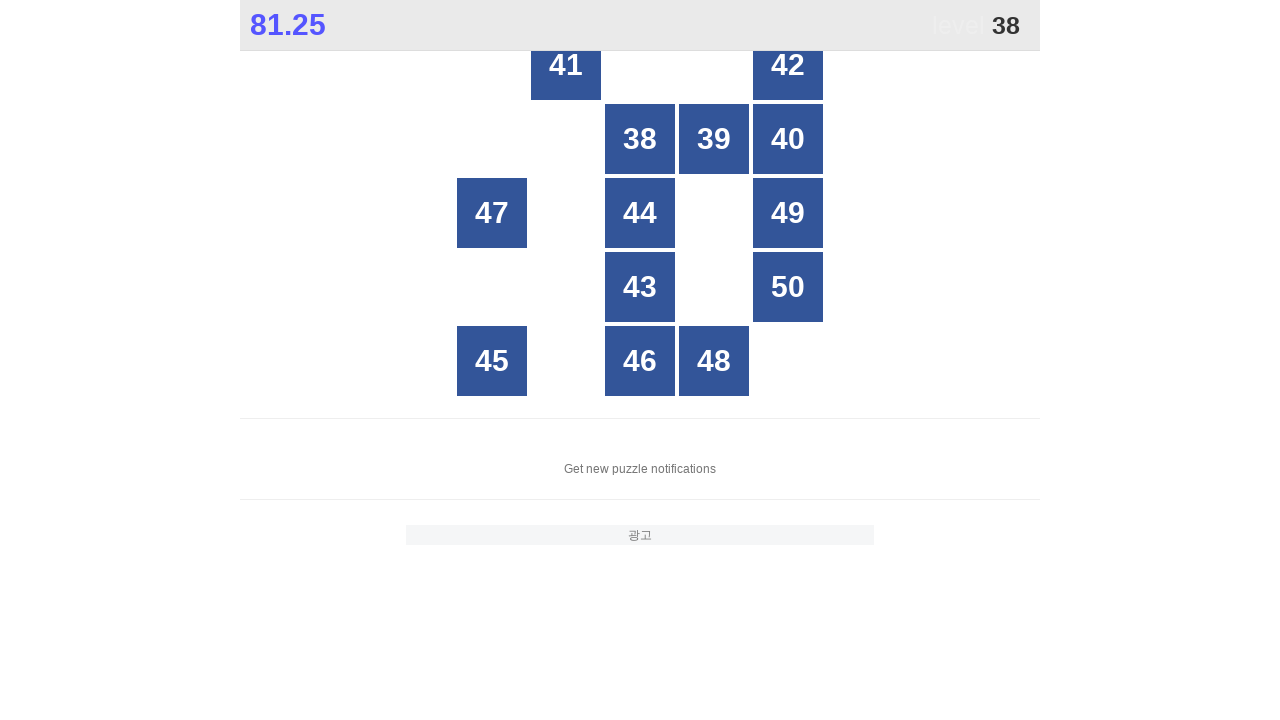

Retrieved button at index 6
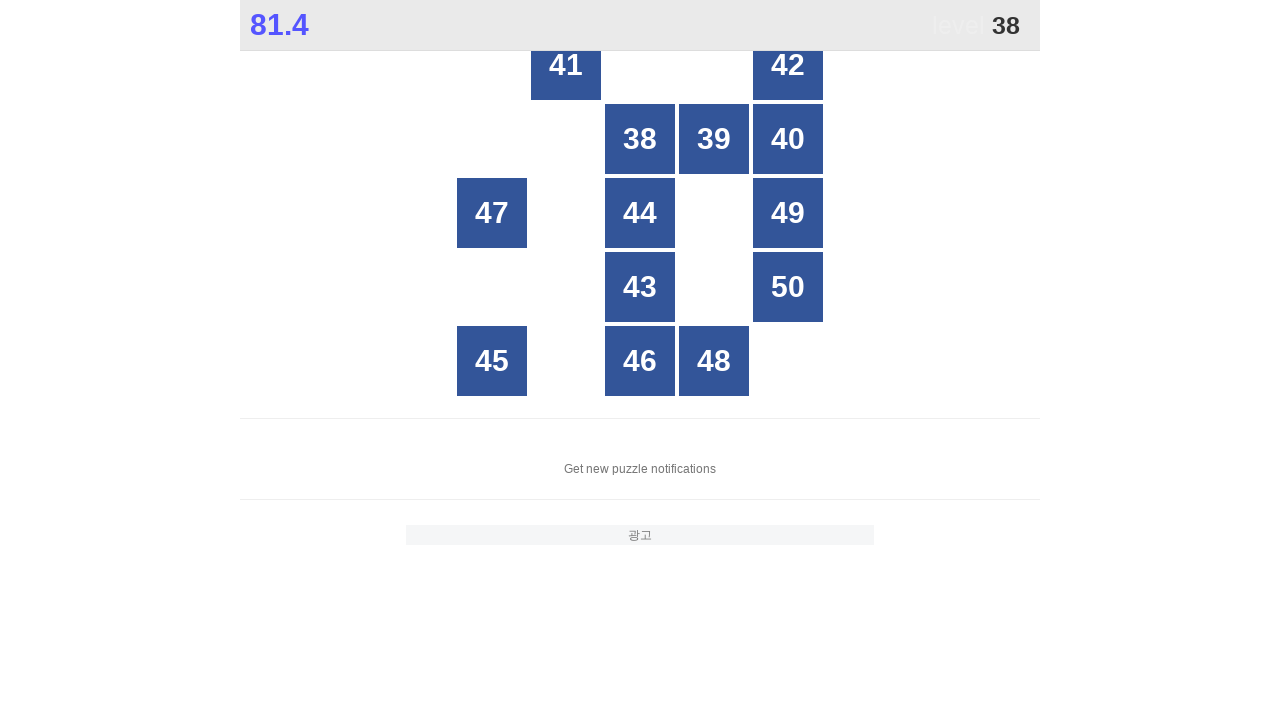

Retrieved button at index 7
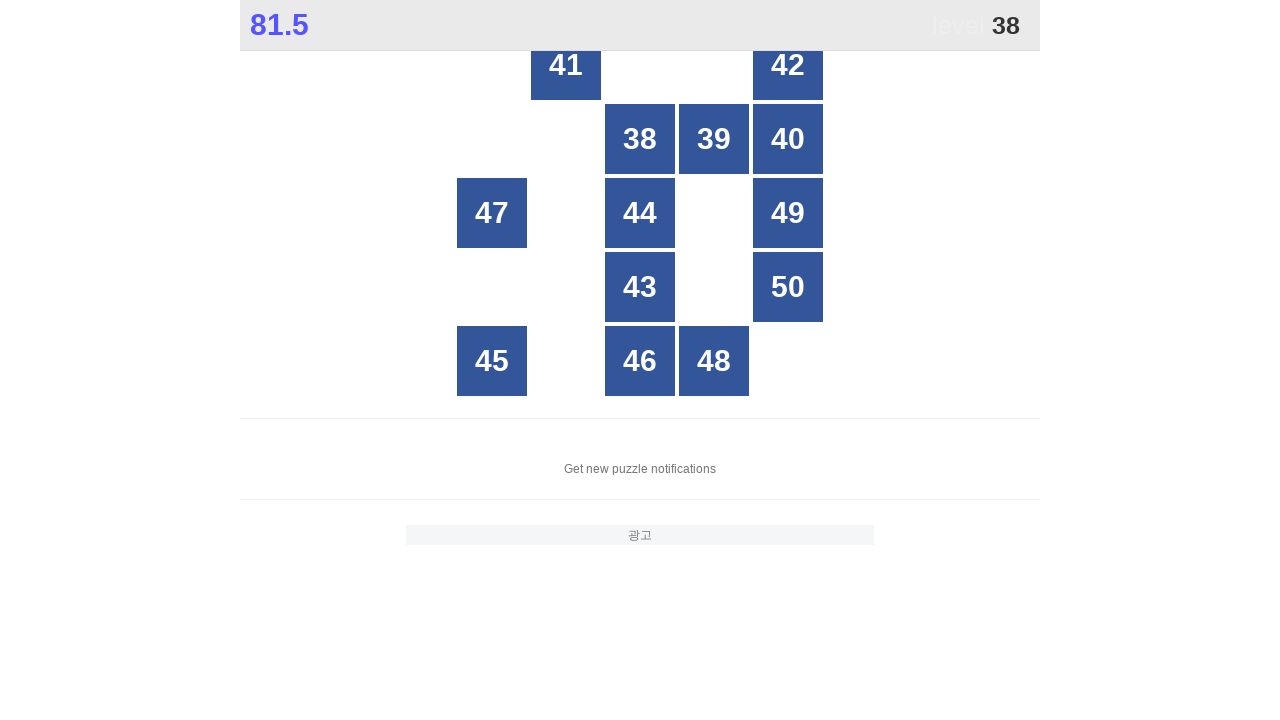

Clicked button with number 38 at (640, 139) on xpath=//*[@id="grid"]/div >> nth=7
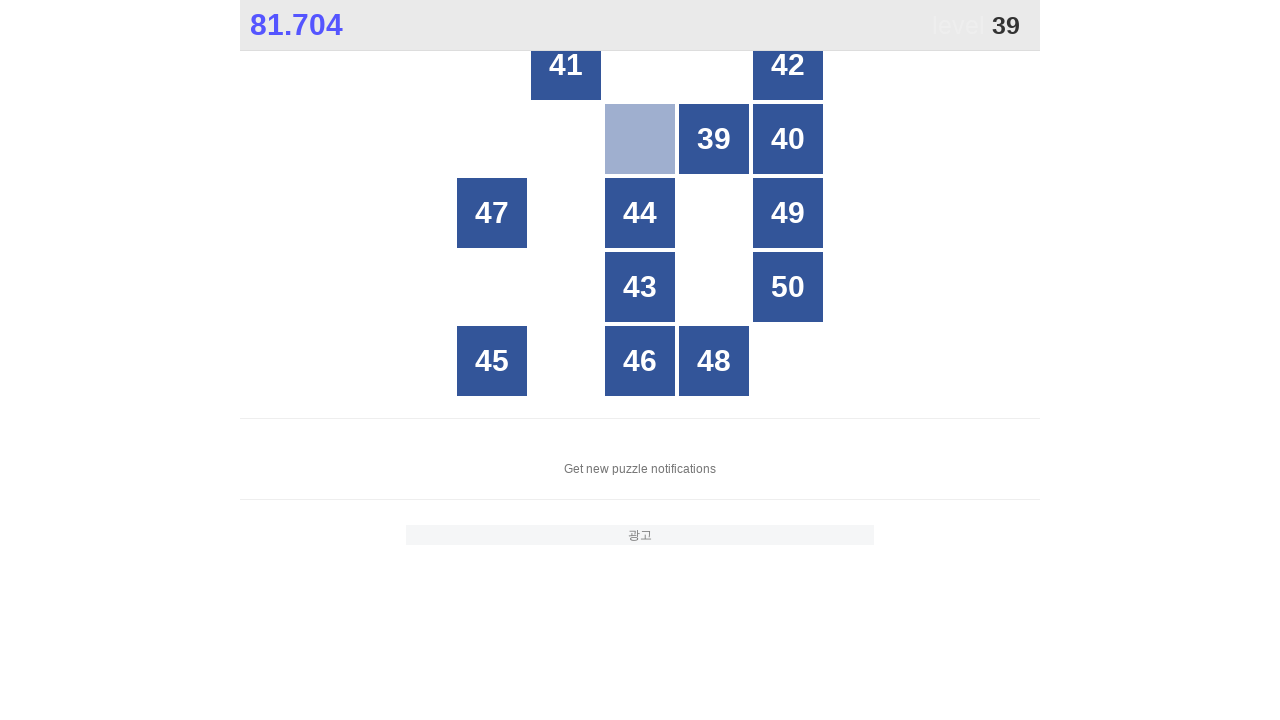

Located all button elements in grid for finding number 39
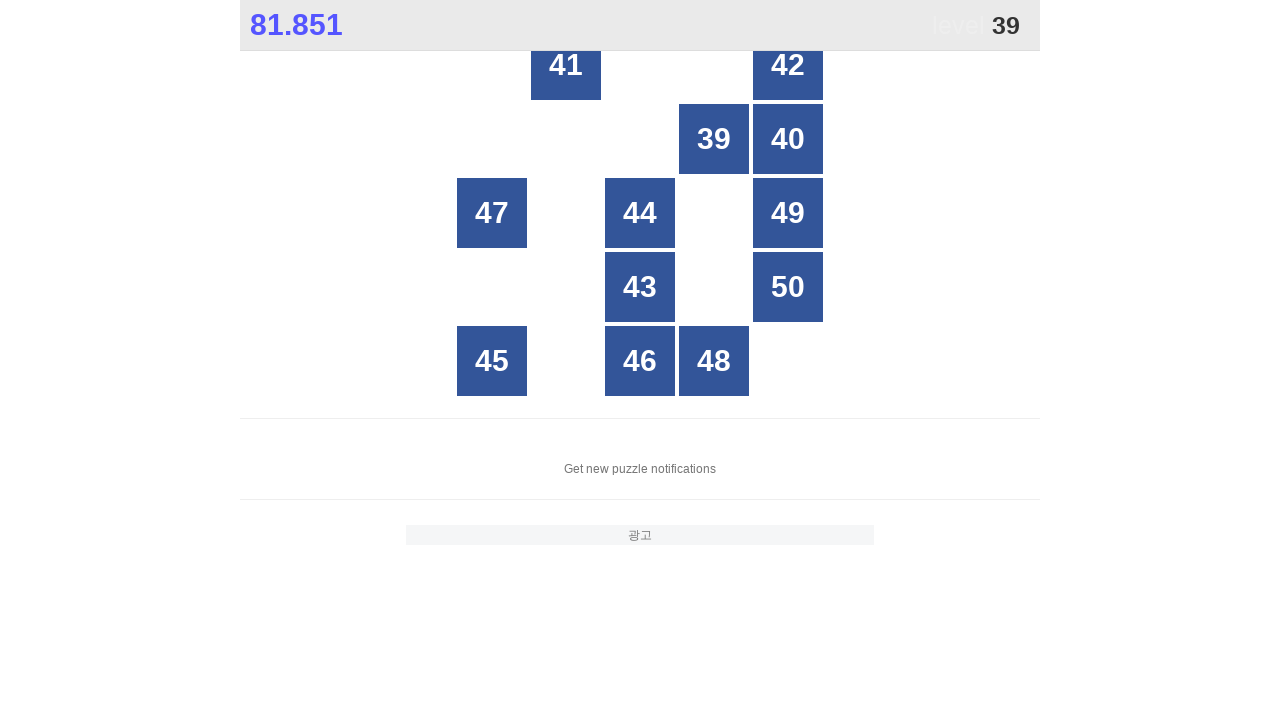

Counted 25 buttons in grid
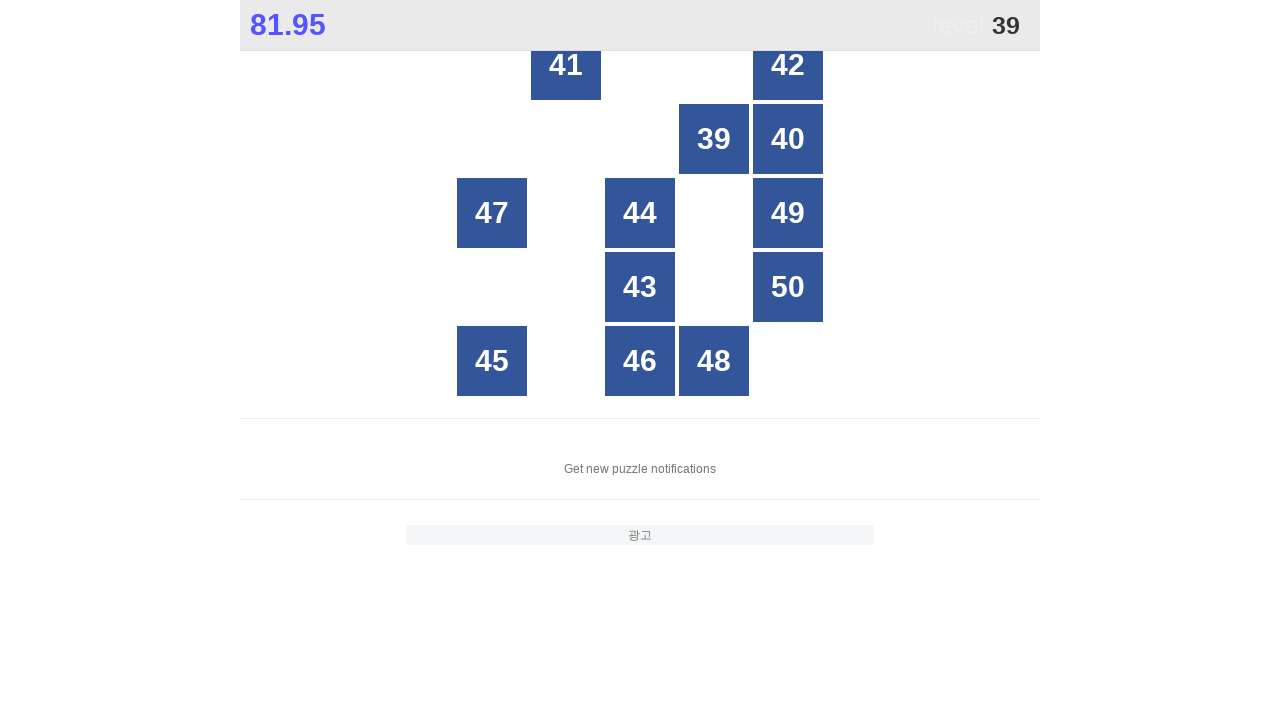

Retrieved button at index 0
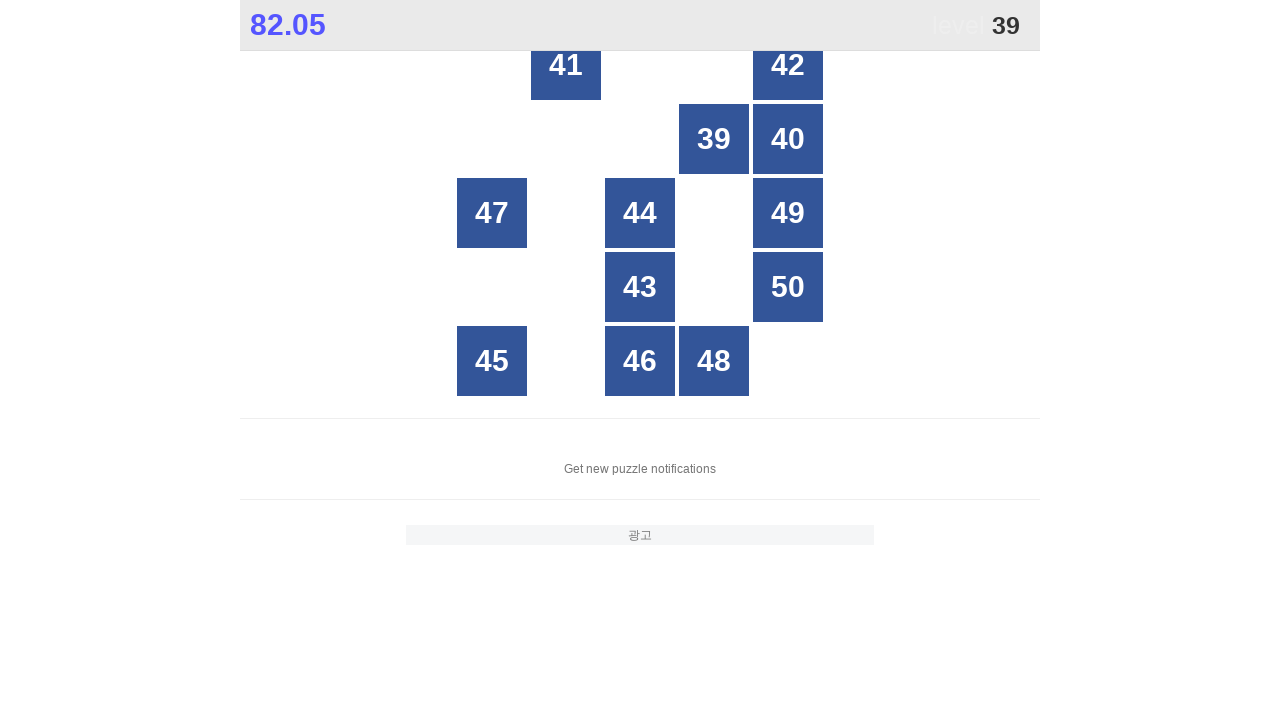

Retrieved button at index 1
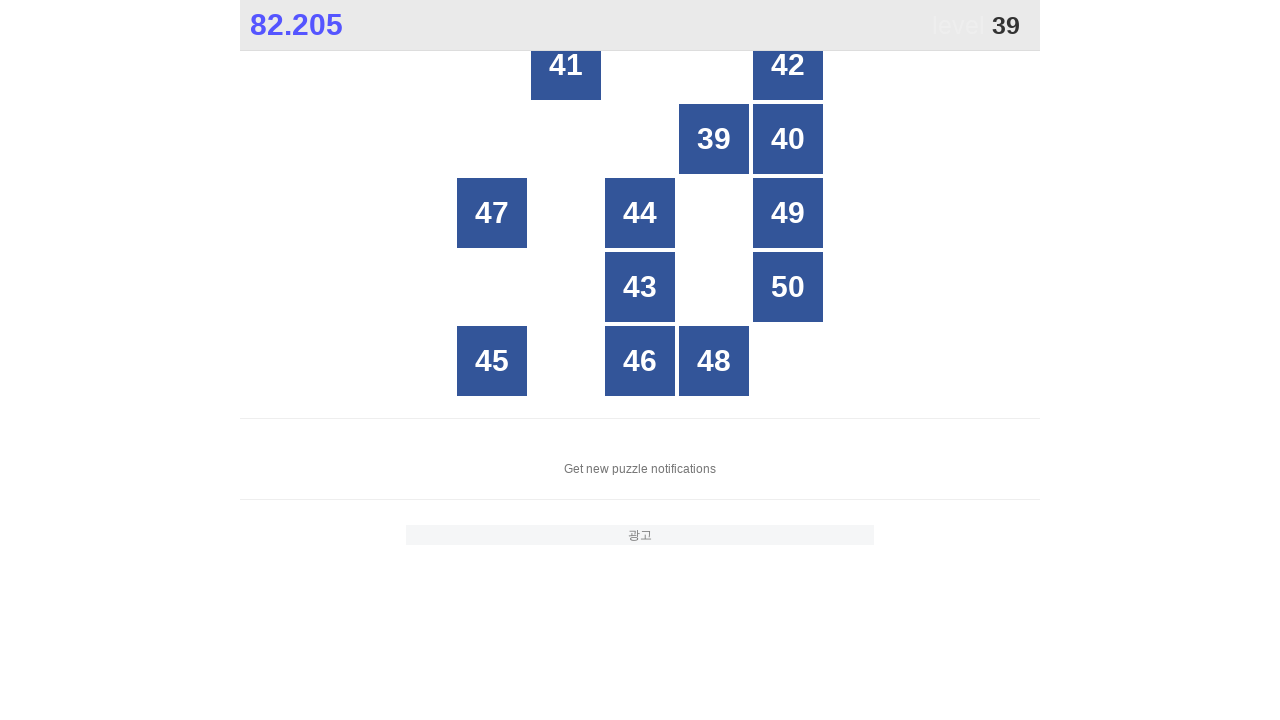

Retrieved button at index 2
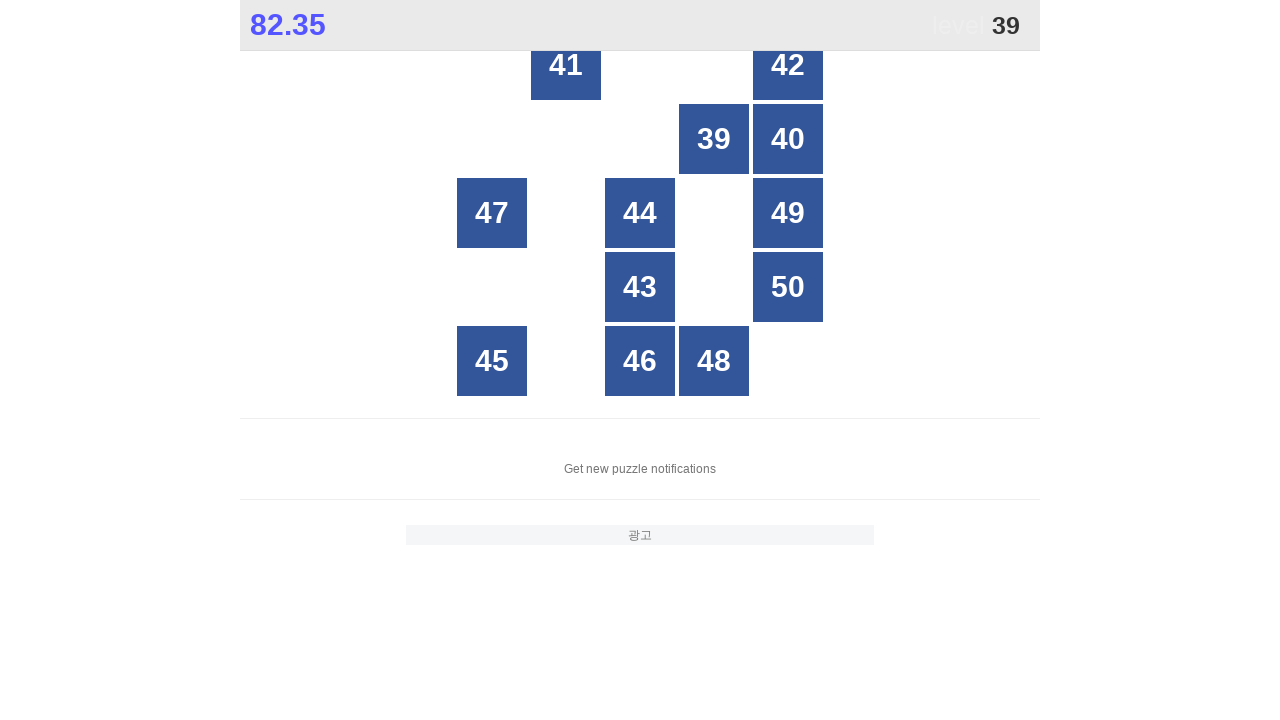

Retrieved button at index 3
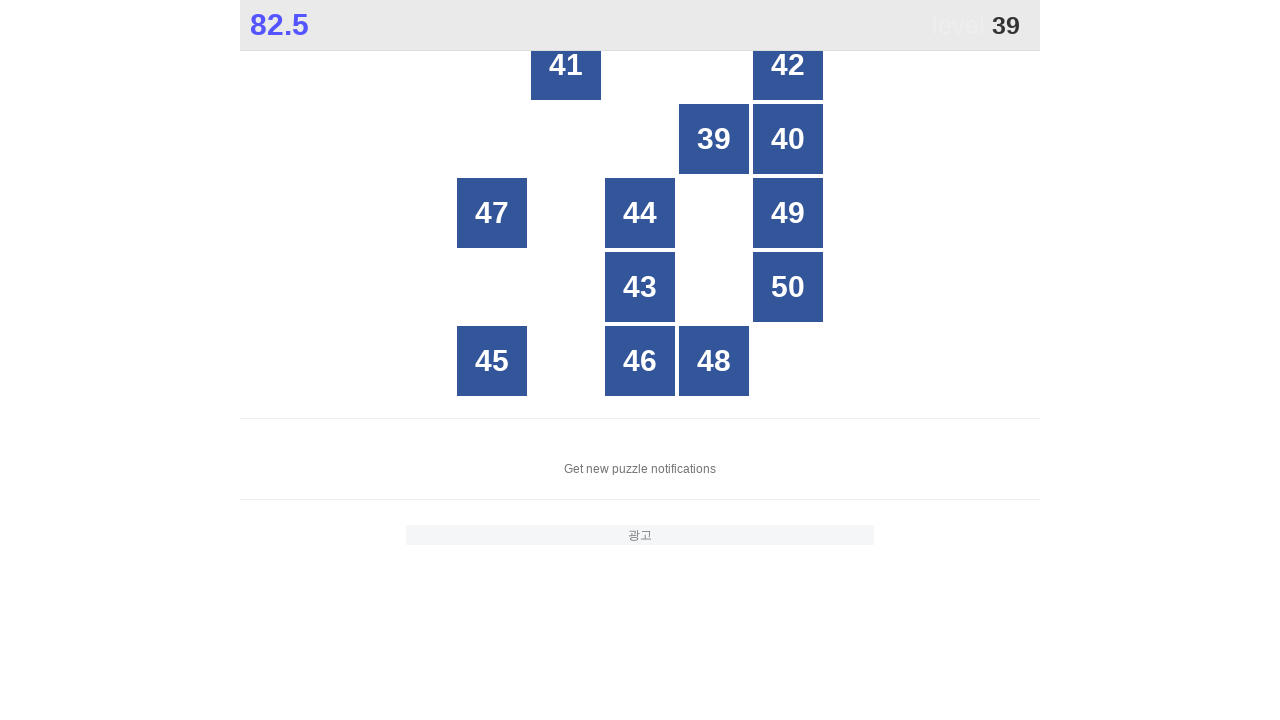

Retrieved button at index 4
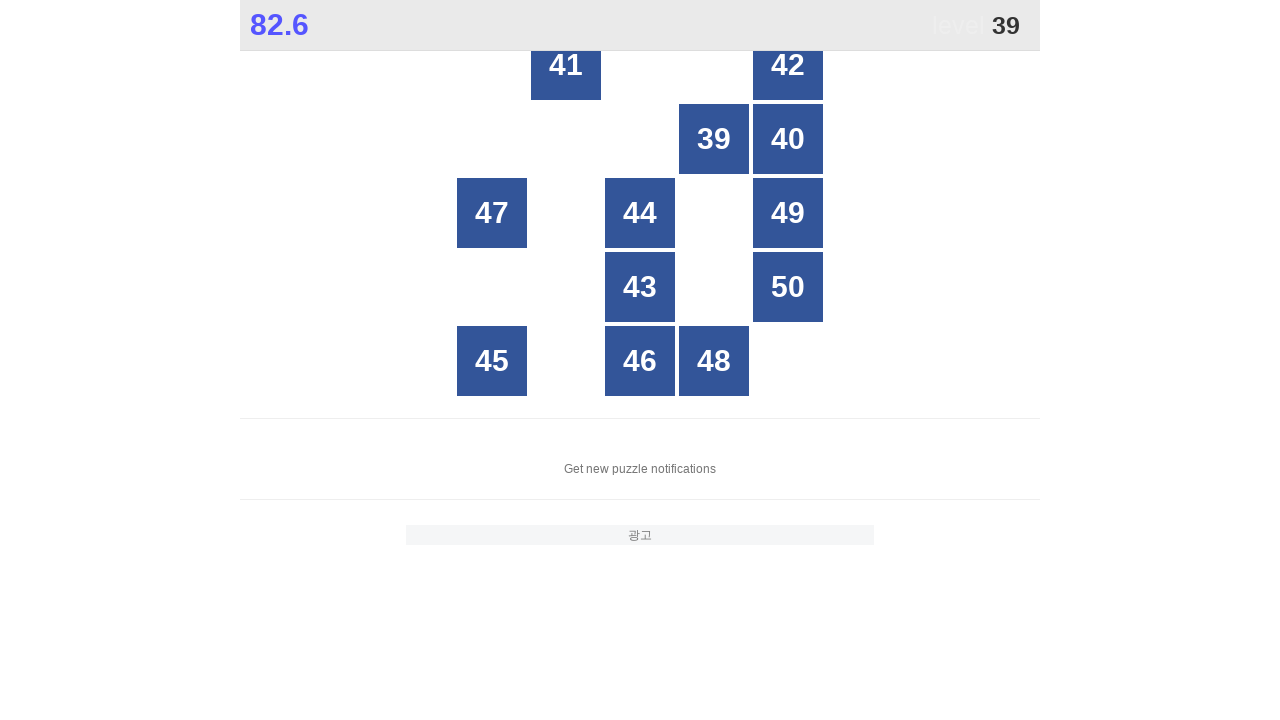

Retrieved button at index 5
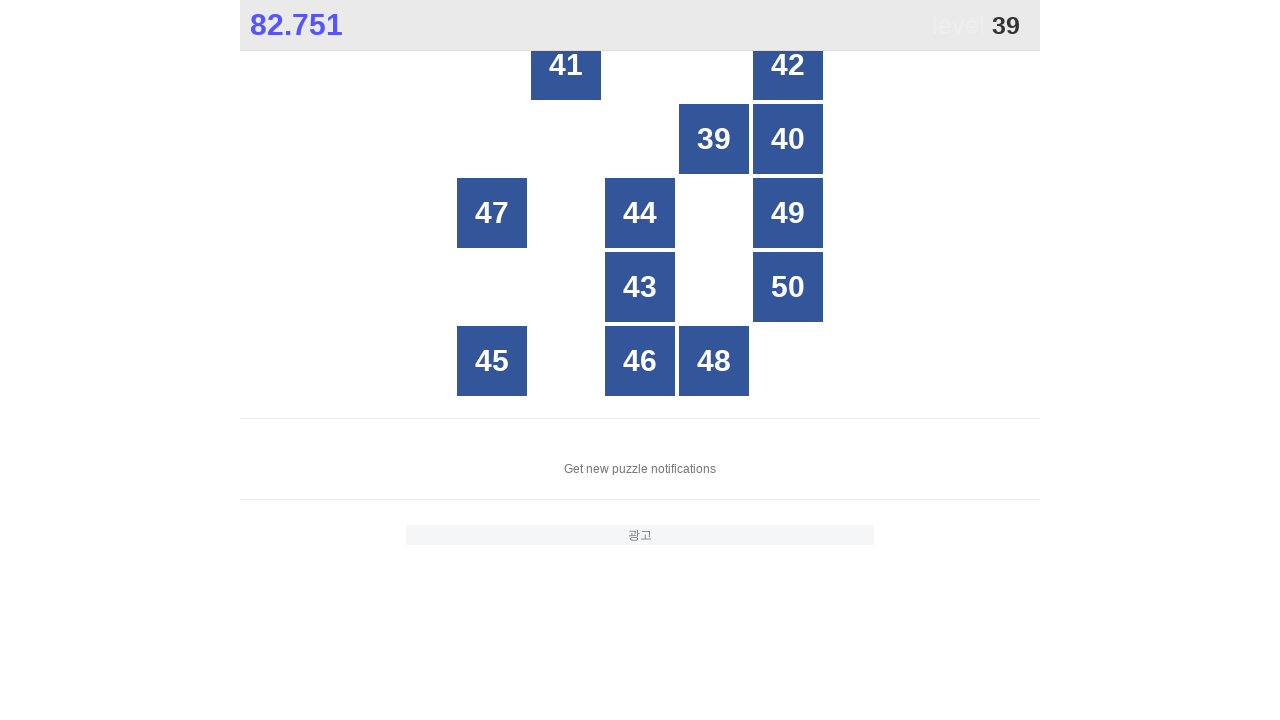

Retrieved button at index 6
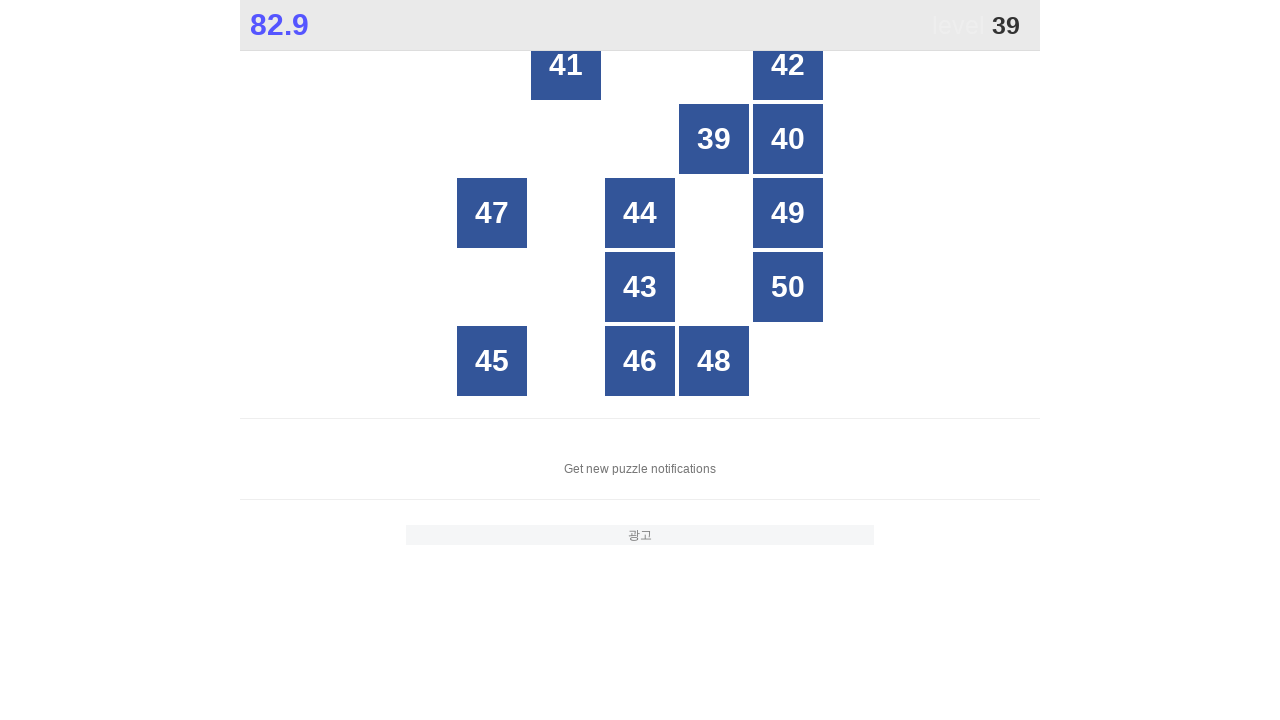

Retrieved button at index 7
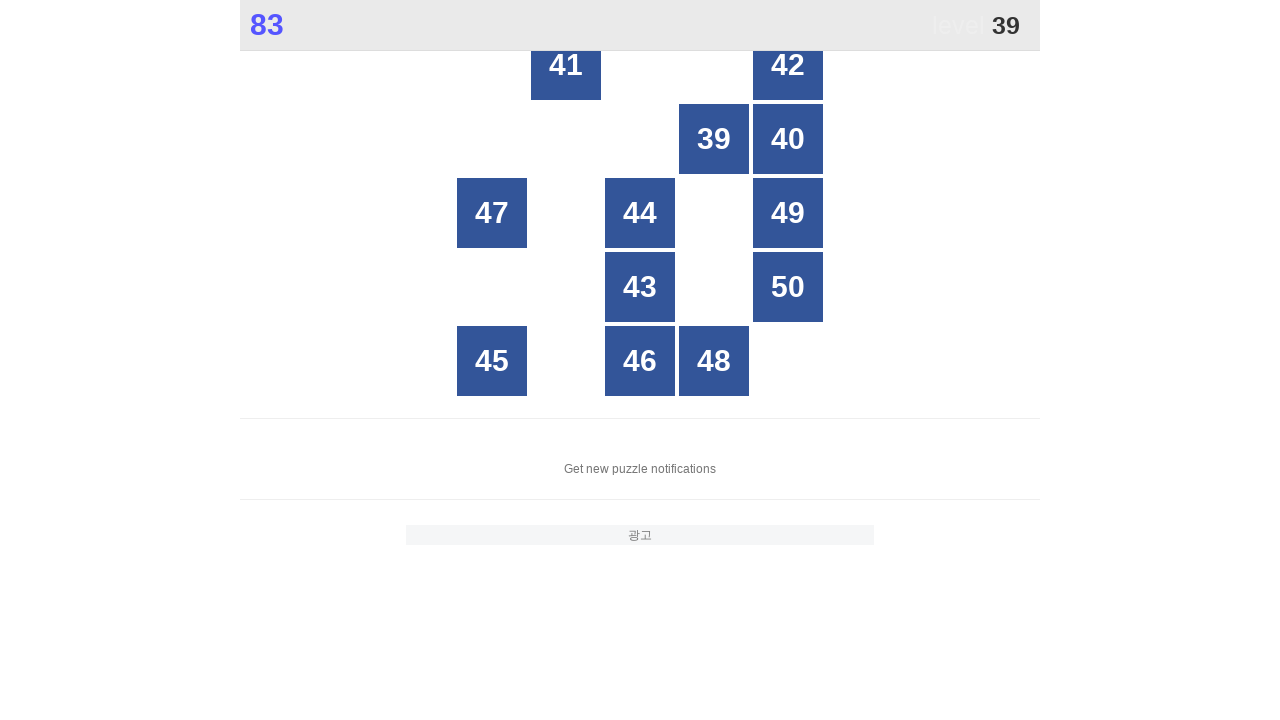

Retrieved button at index 8
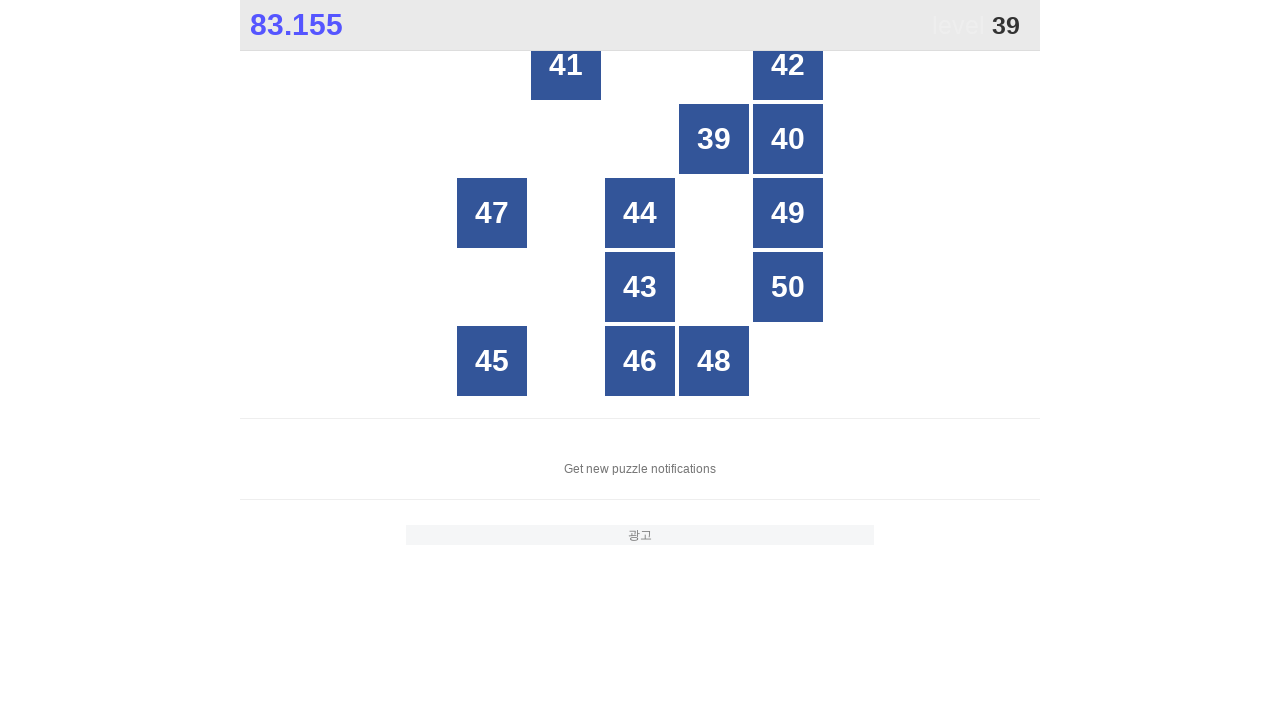

Clicked button with number 39 at (714, 139) on xpath=//*[@id="grid"]/div >> nth=8
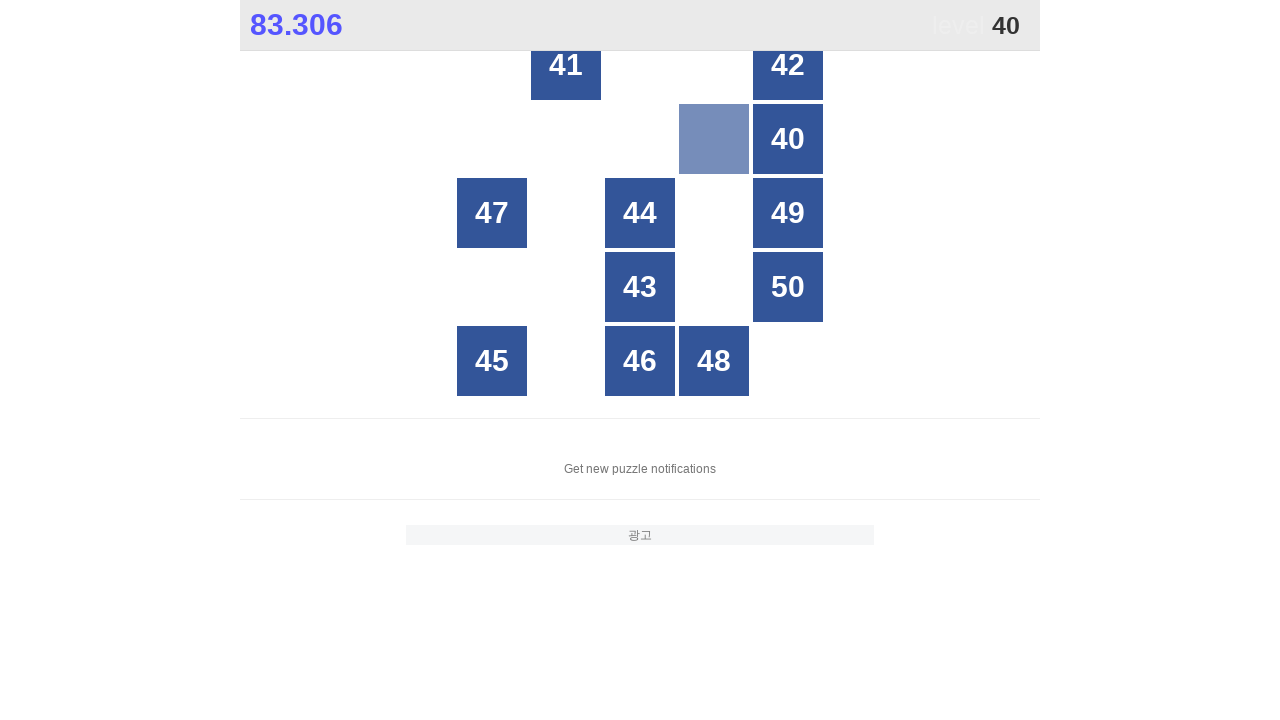

Located all button elements in grid for finding number 40
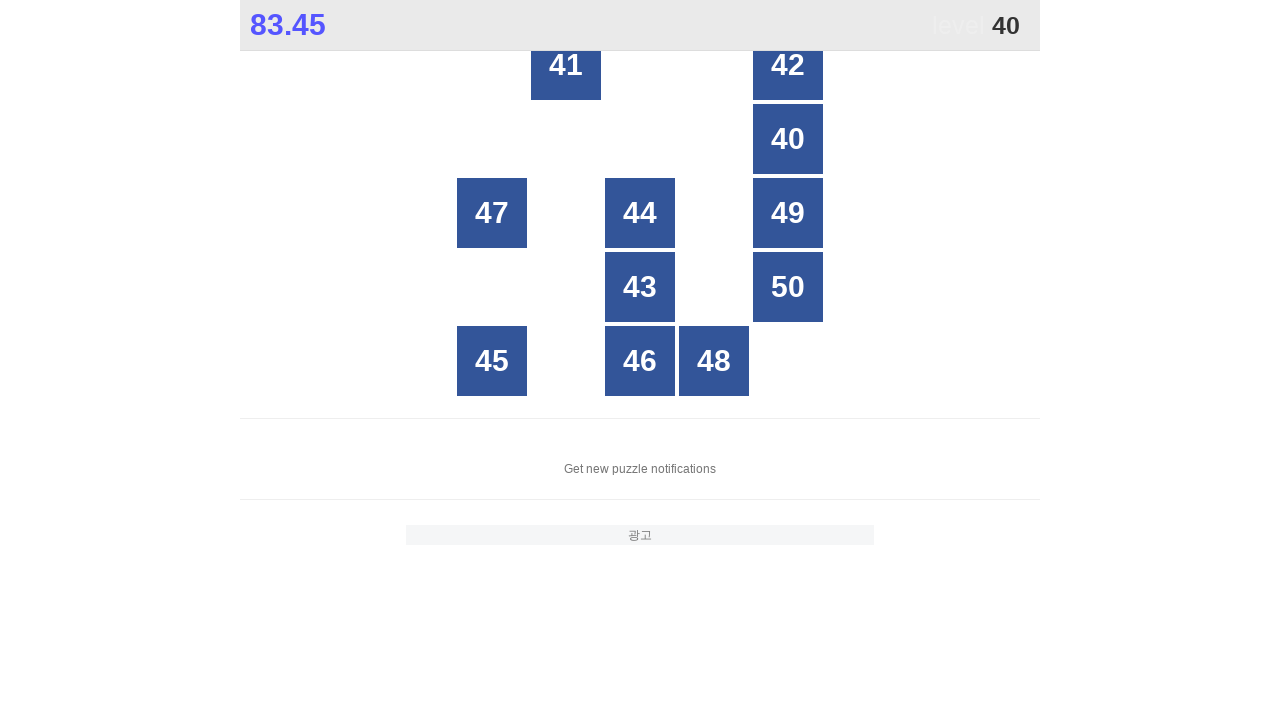

Counted 25 buttons in grid
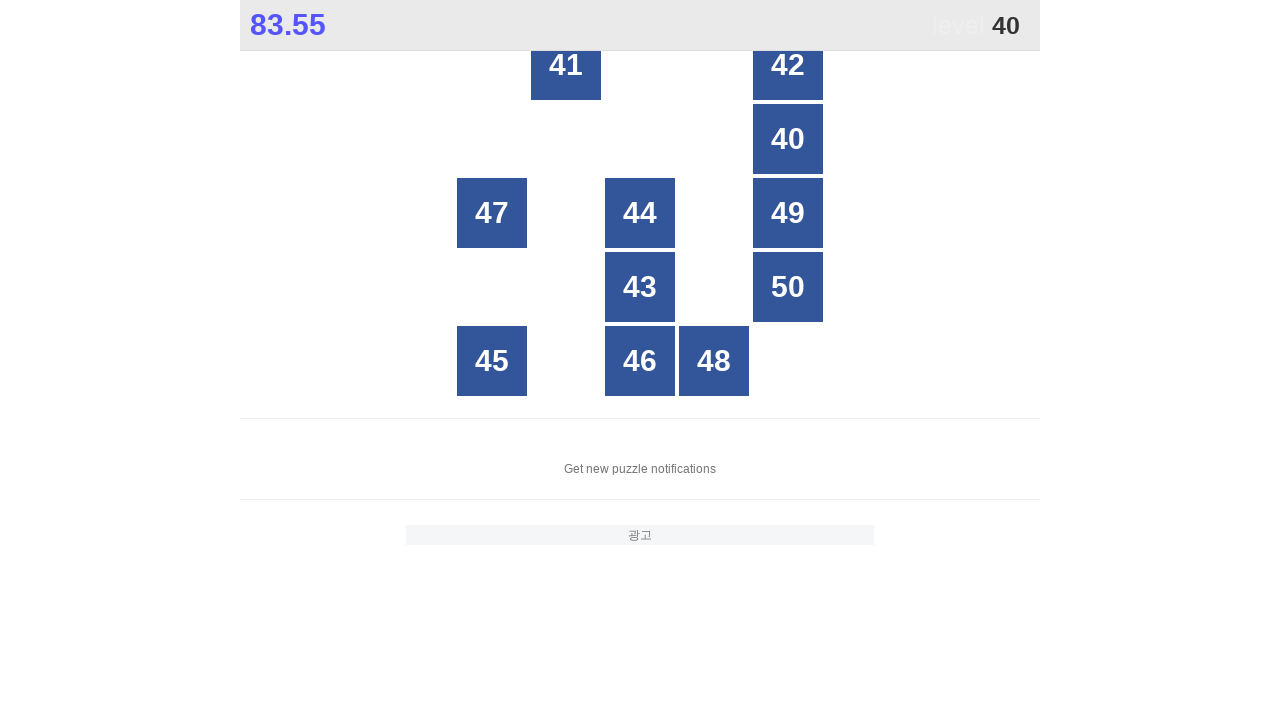

Retrieved button at index 0
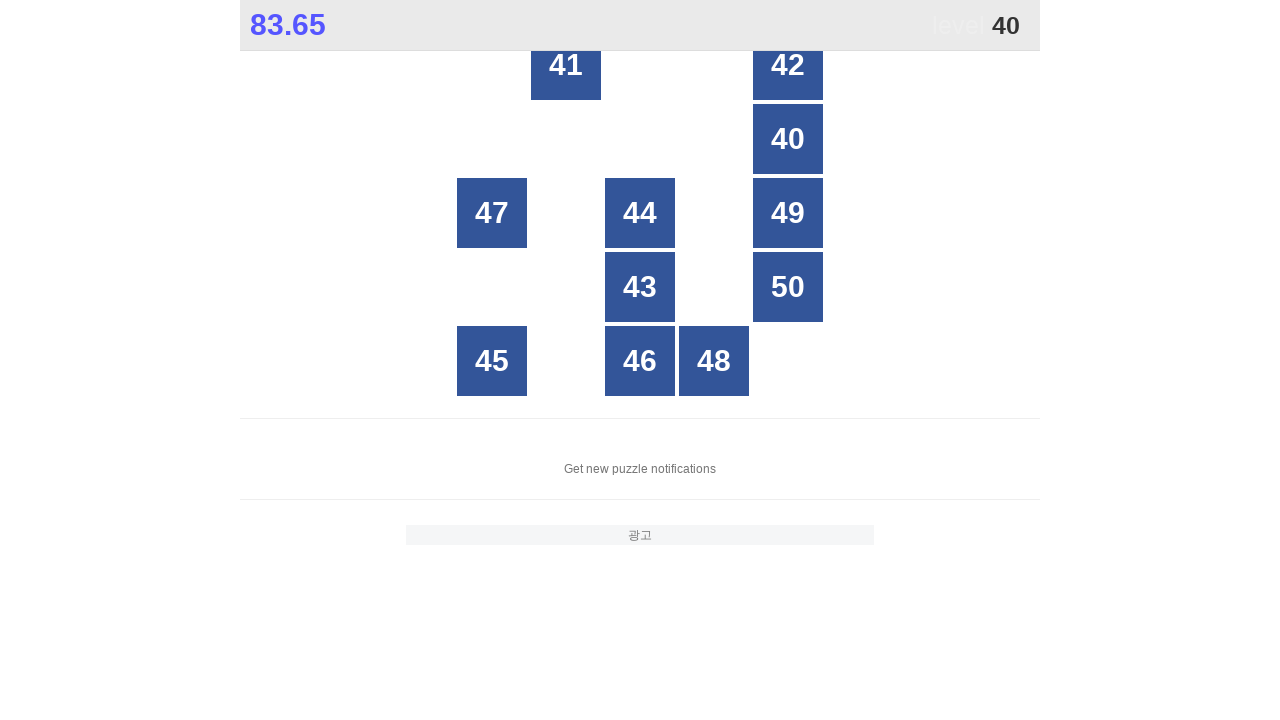

Retrieved button at index 1
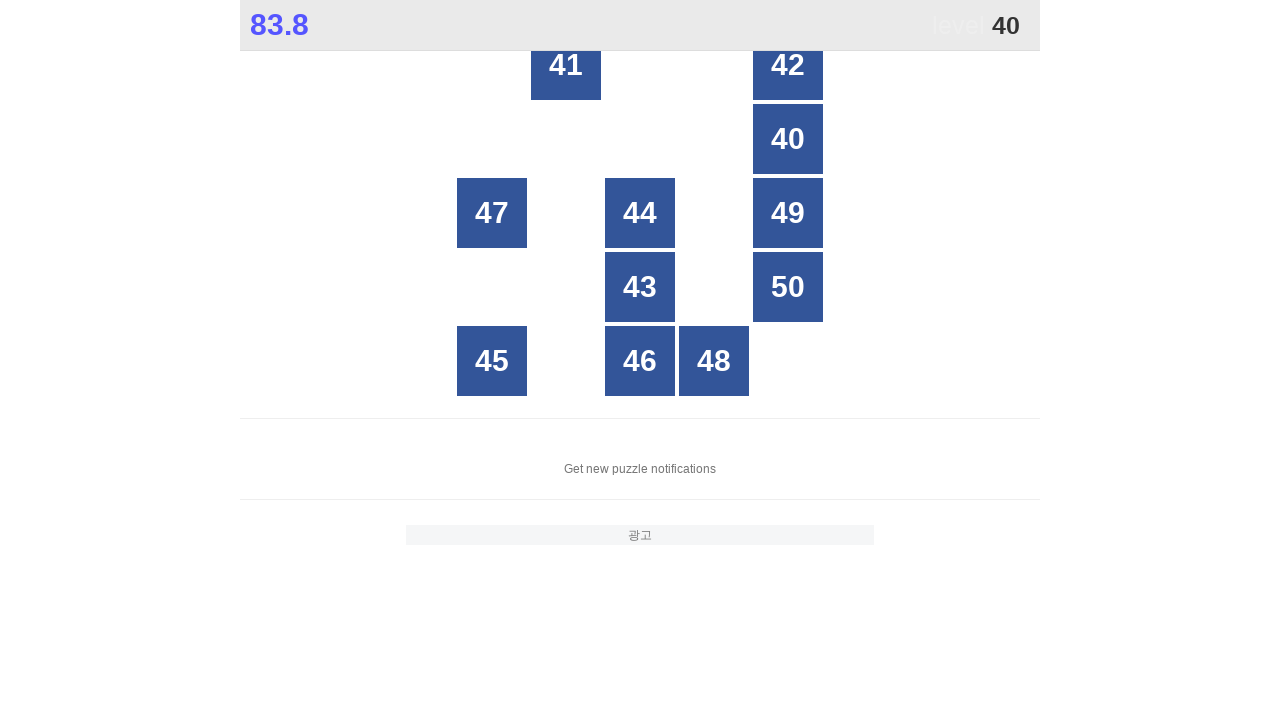

Retrieved button at index 2
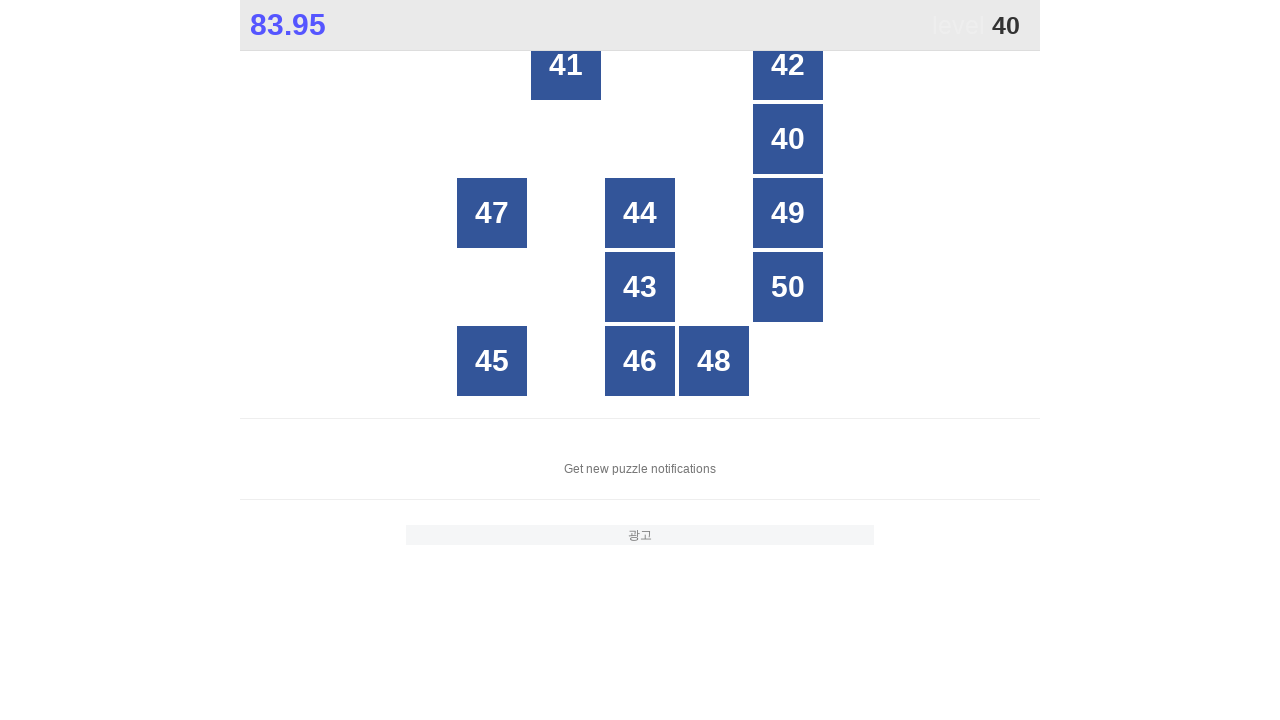

Retrieved button at index 3
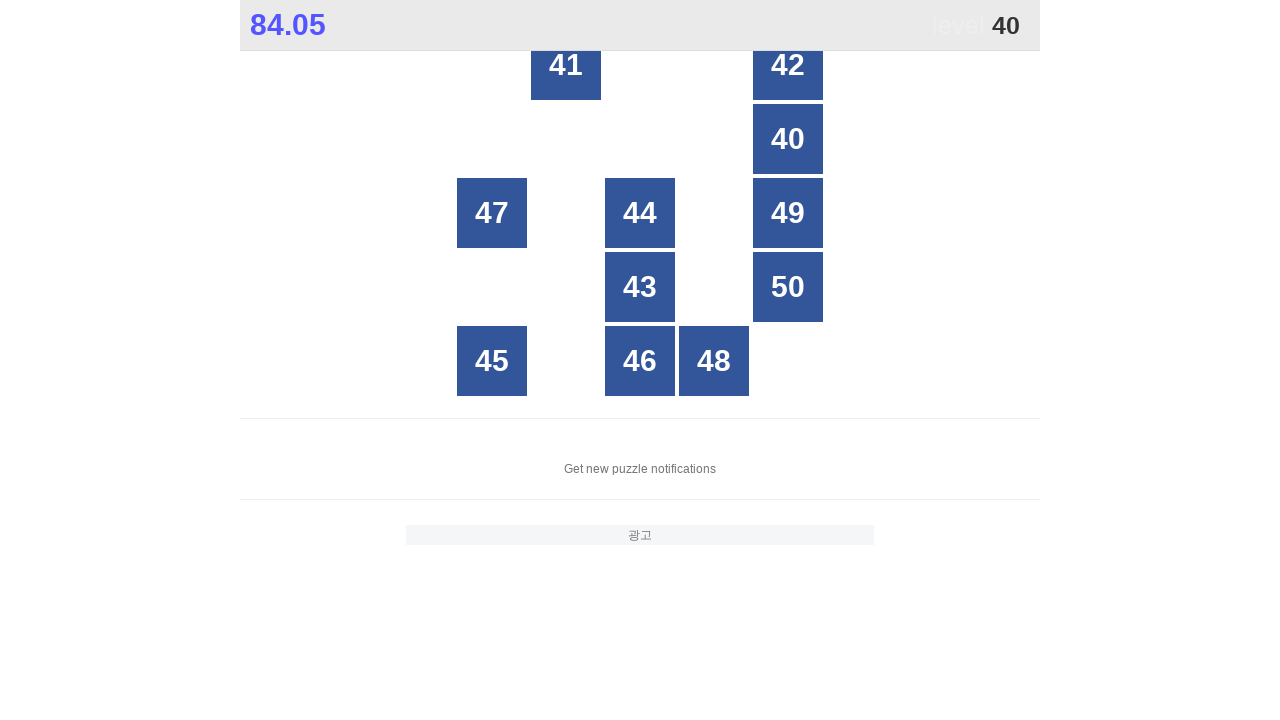

Retrieved button at index 4
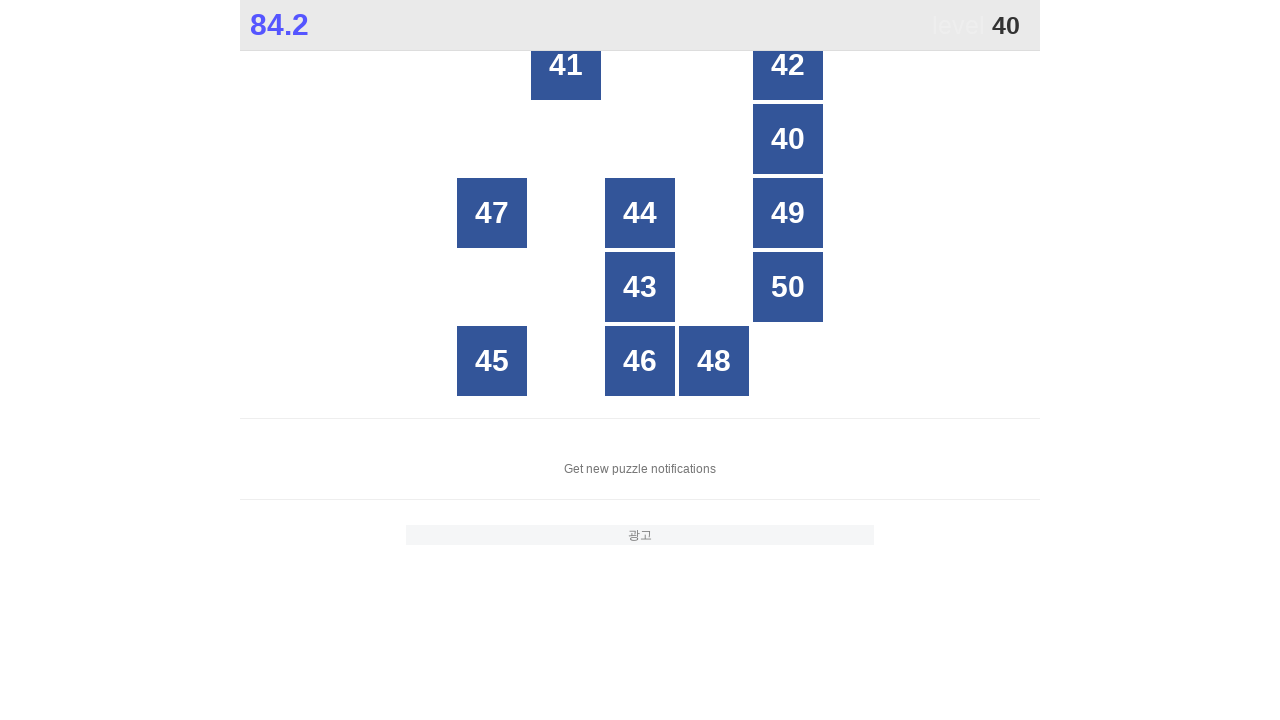

Retrieved button at index 5
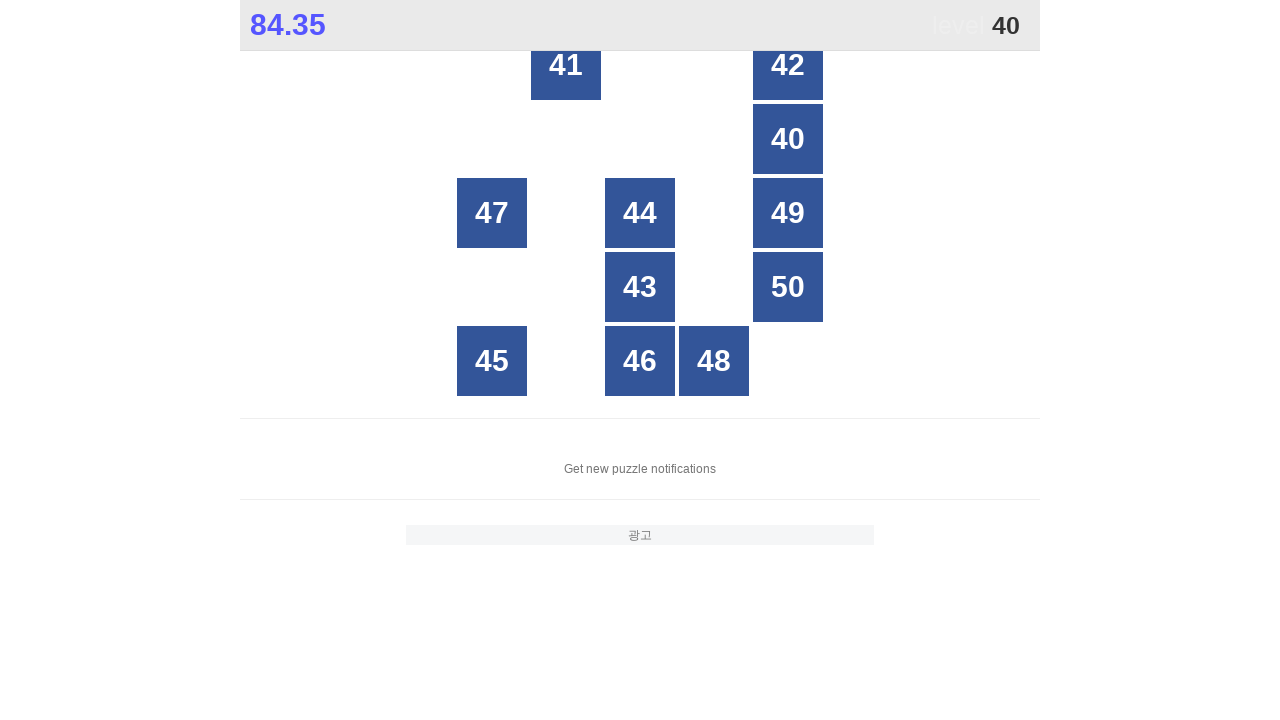

Retrieved button at index 6
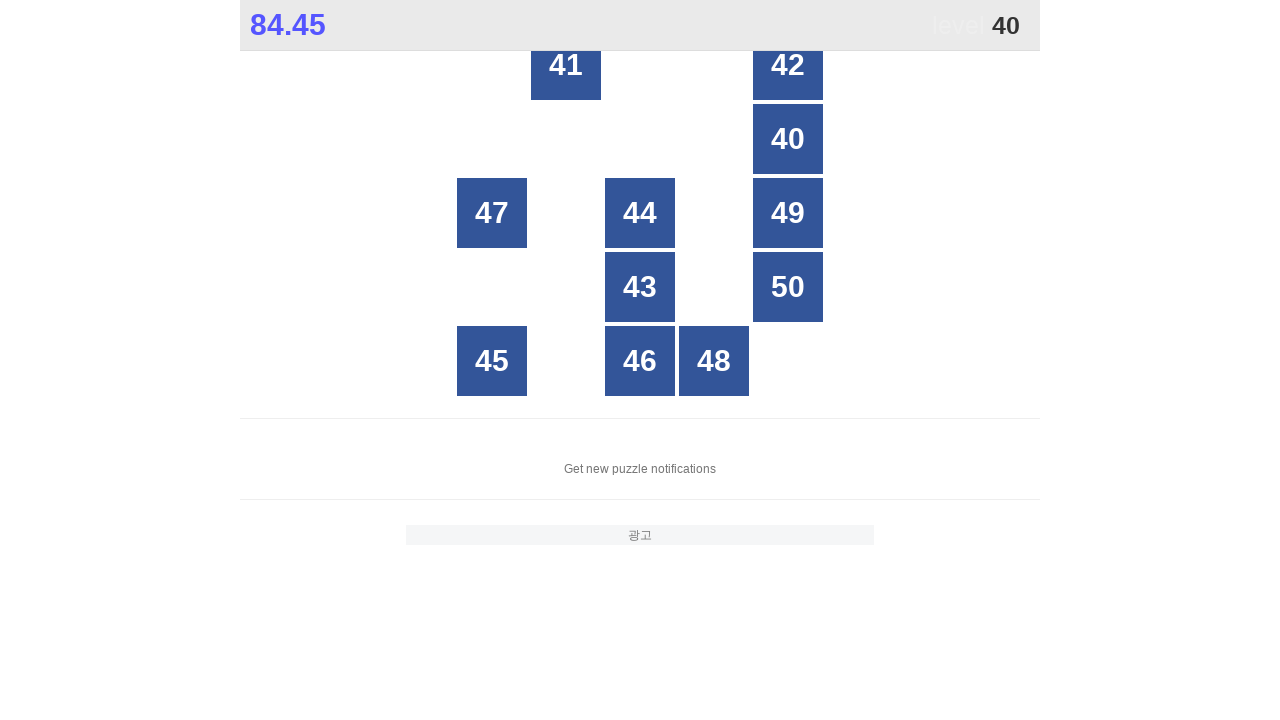

Retrieved button at index 7
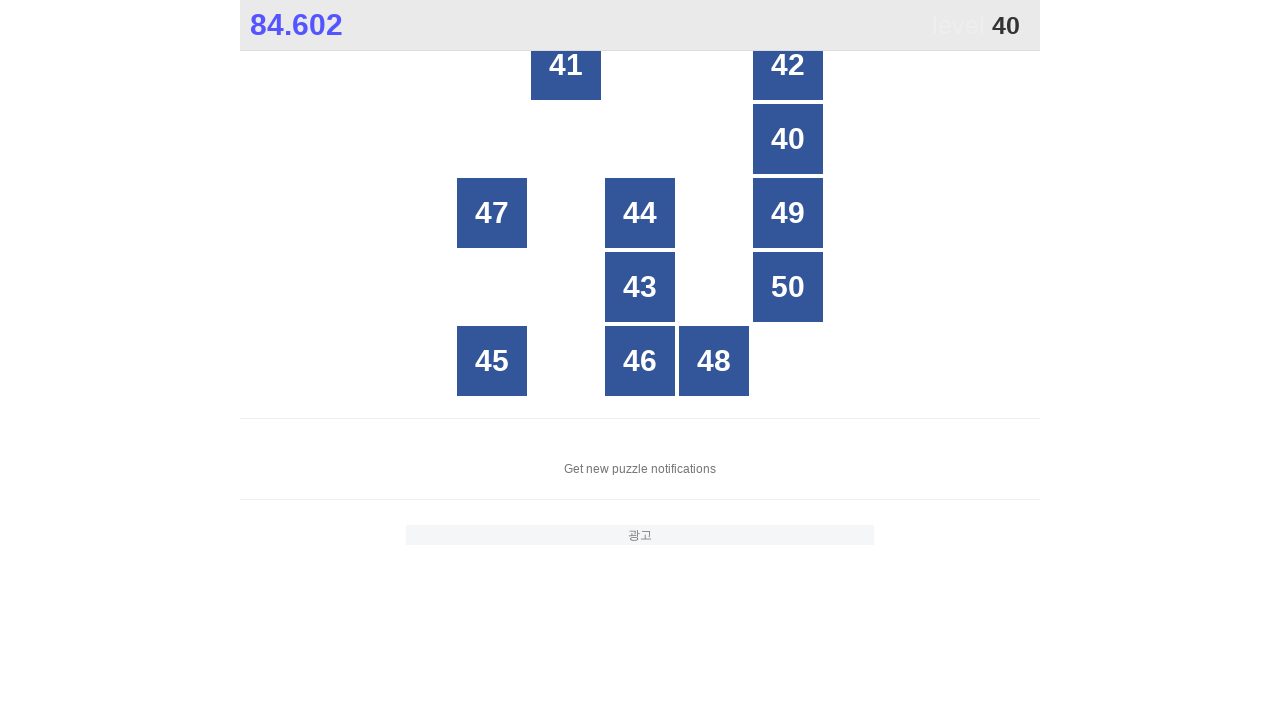

Retrieved button at index 8
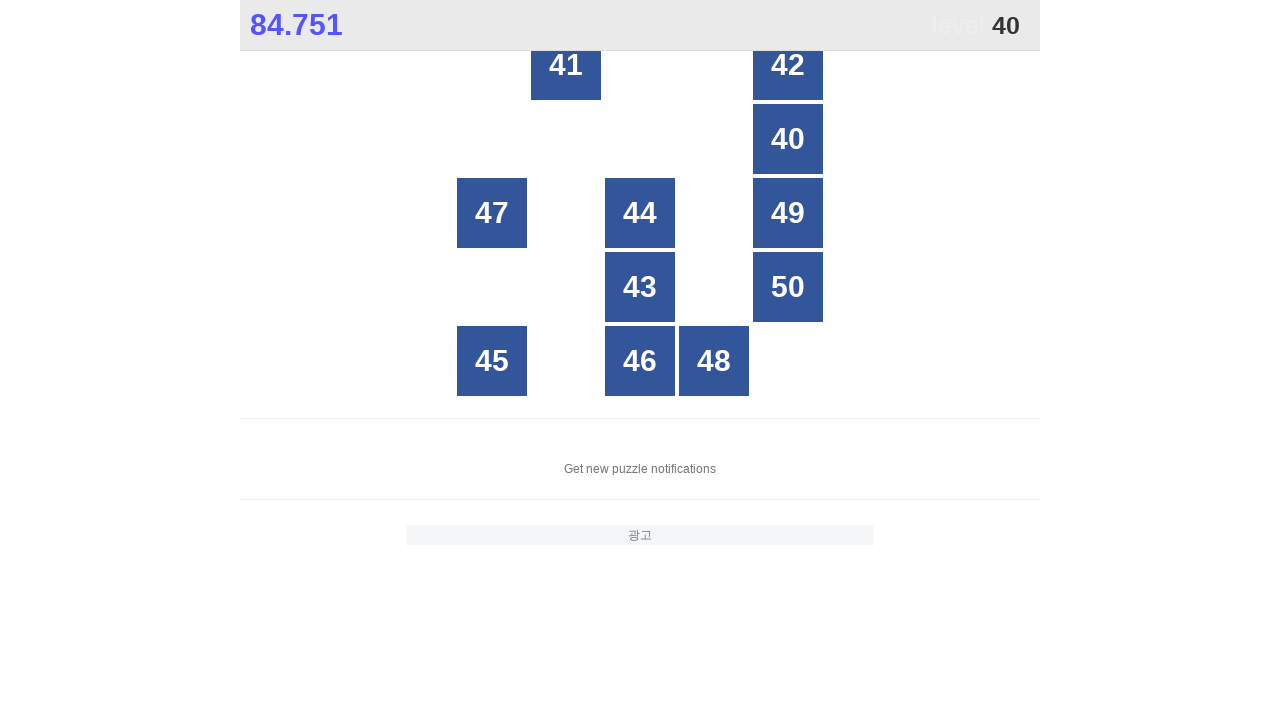

Retrieved button at index 9
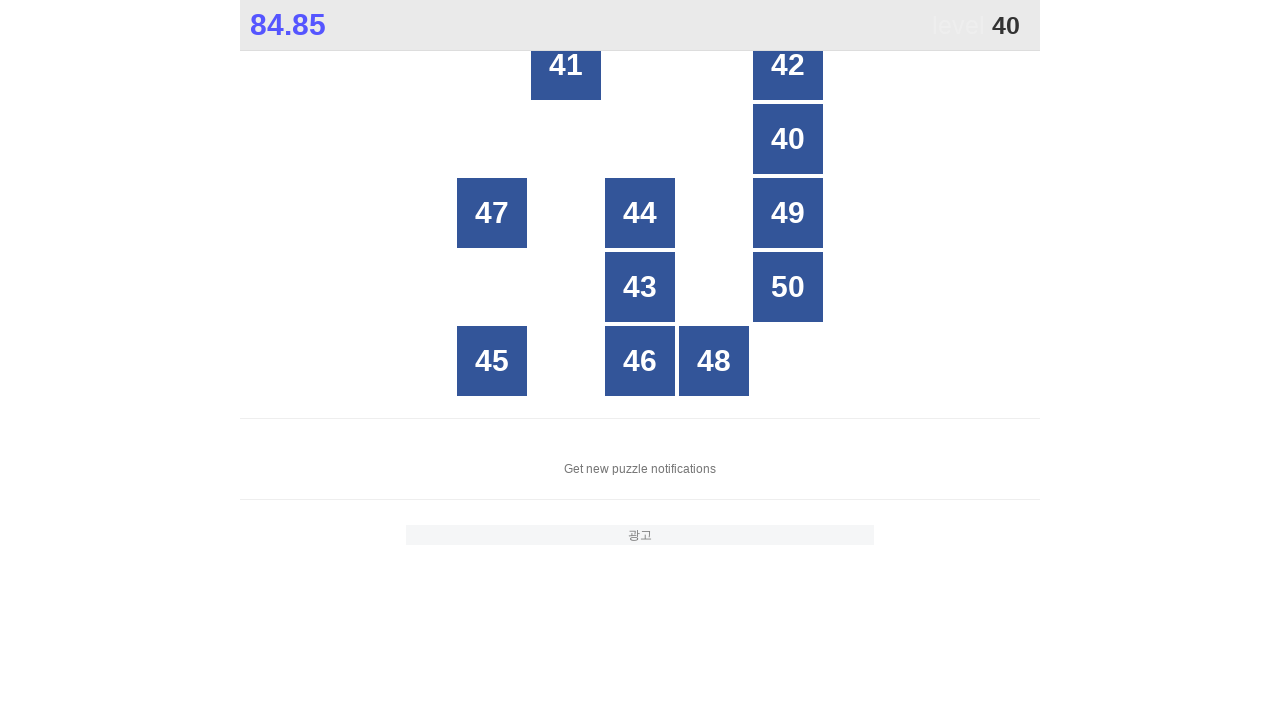

Clicked button with number 40 at (788, 139) on xpath=//*[@id="grid"]/div >> nth=9
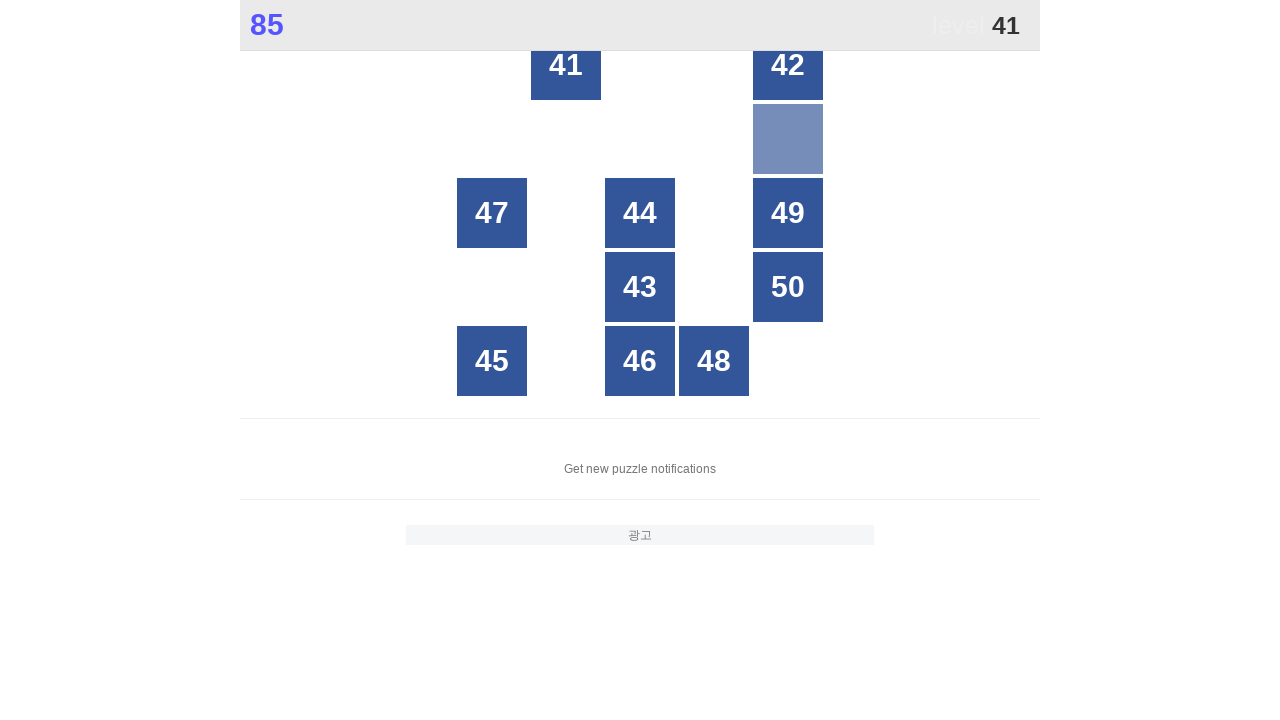

Located all button elements in grid for finding number 41
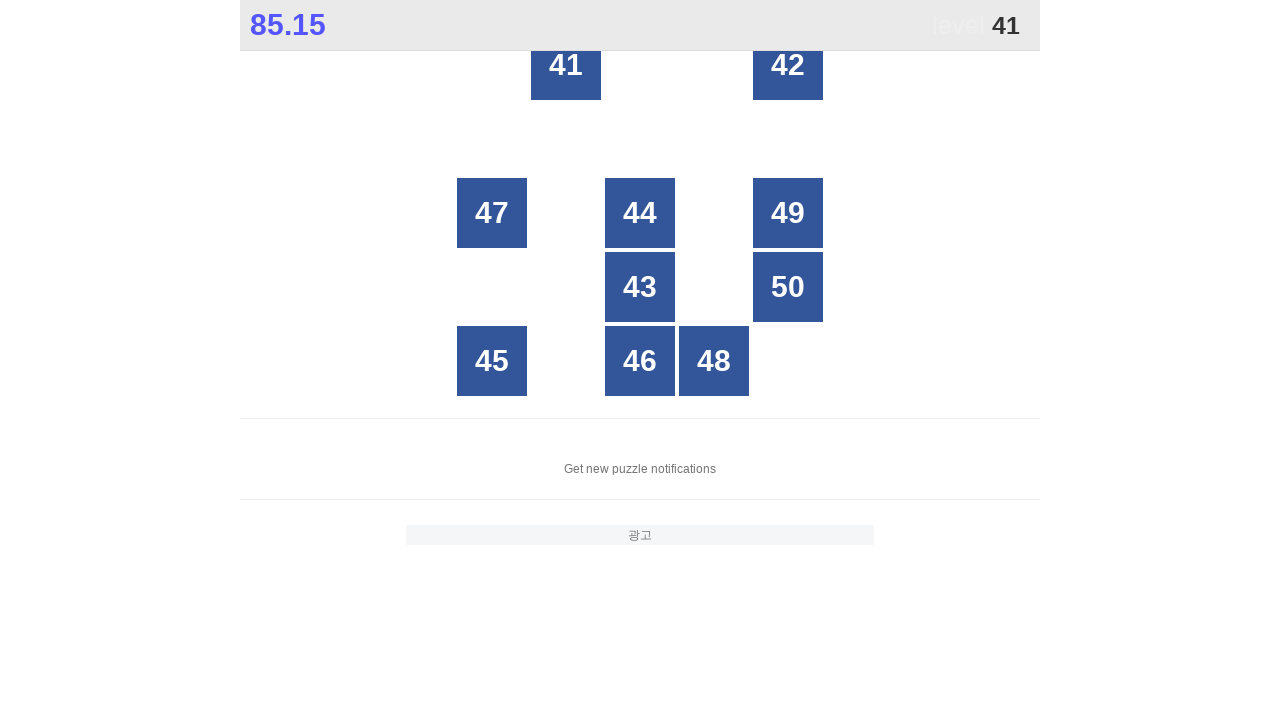

Counted 25 buttons in grid
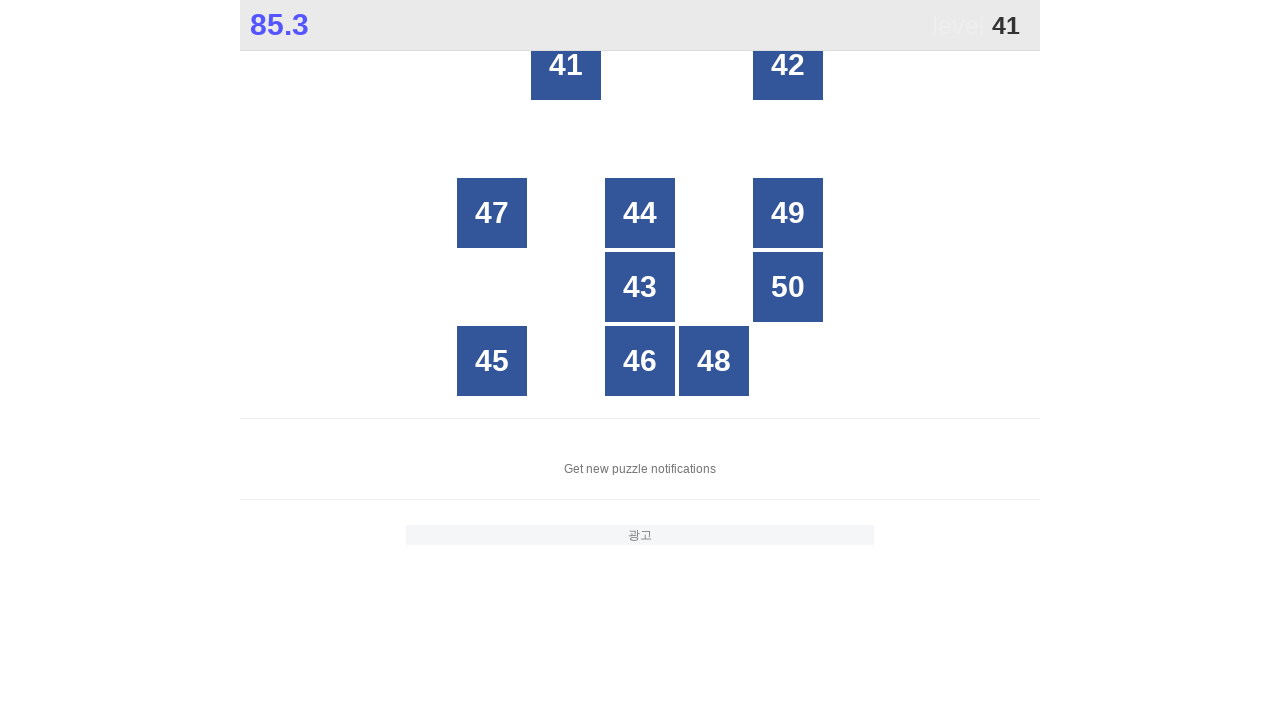

Retrieved button at index 0
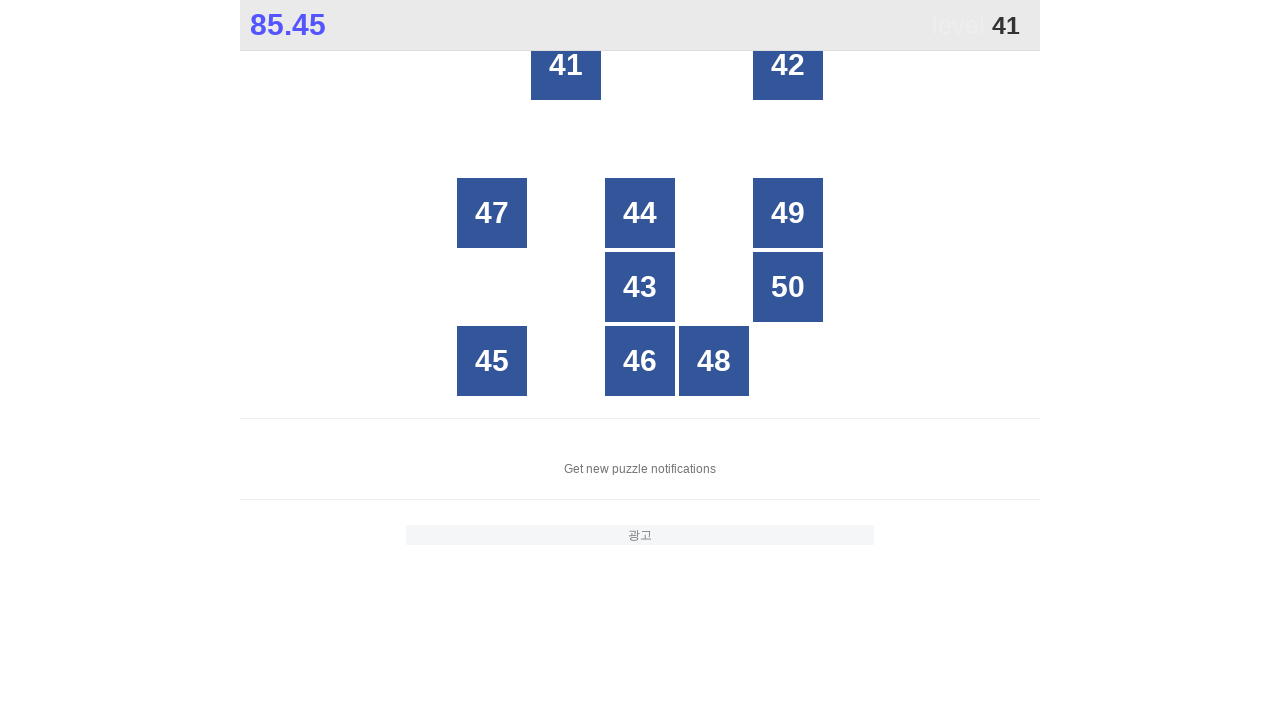

Retrieved button at index 1
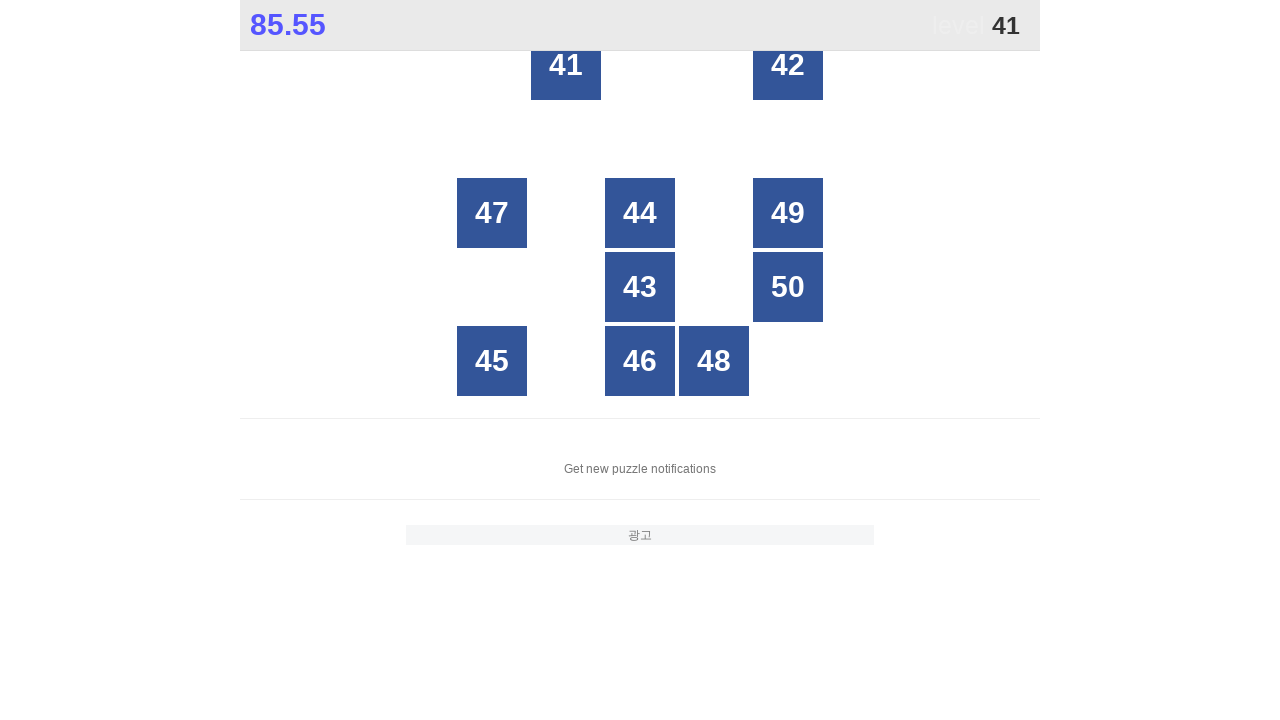

Clicked button with number 41 at (566, 65) on xpath=//*[@id="grid"]/div >> nth=1
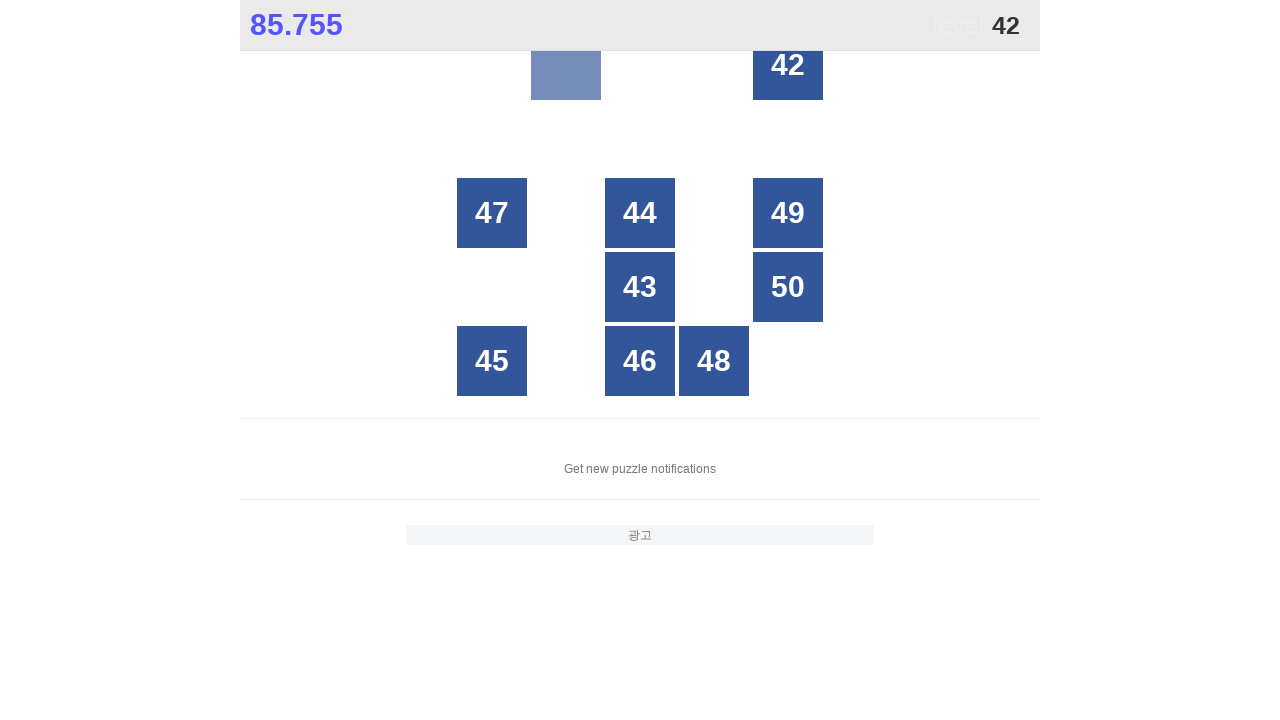

Located all button elements in grid for finding number 42
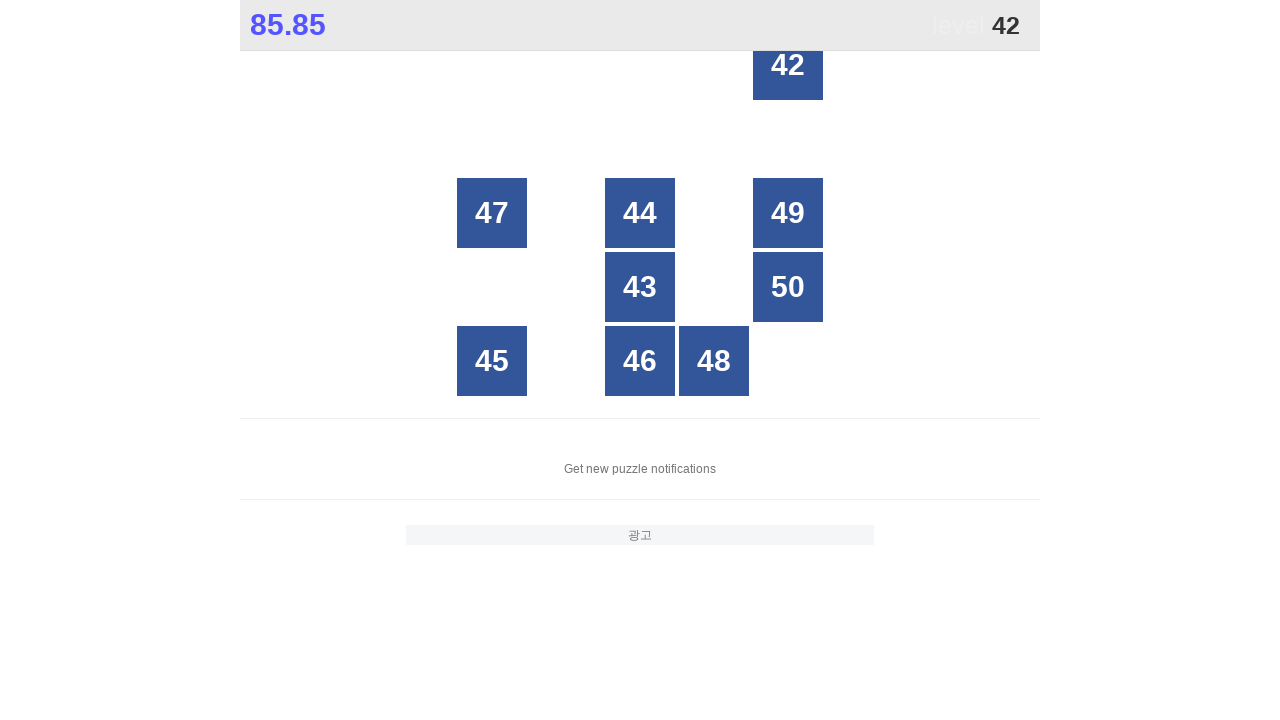

Counted 25 buttons in grid
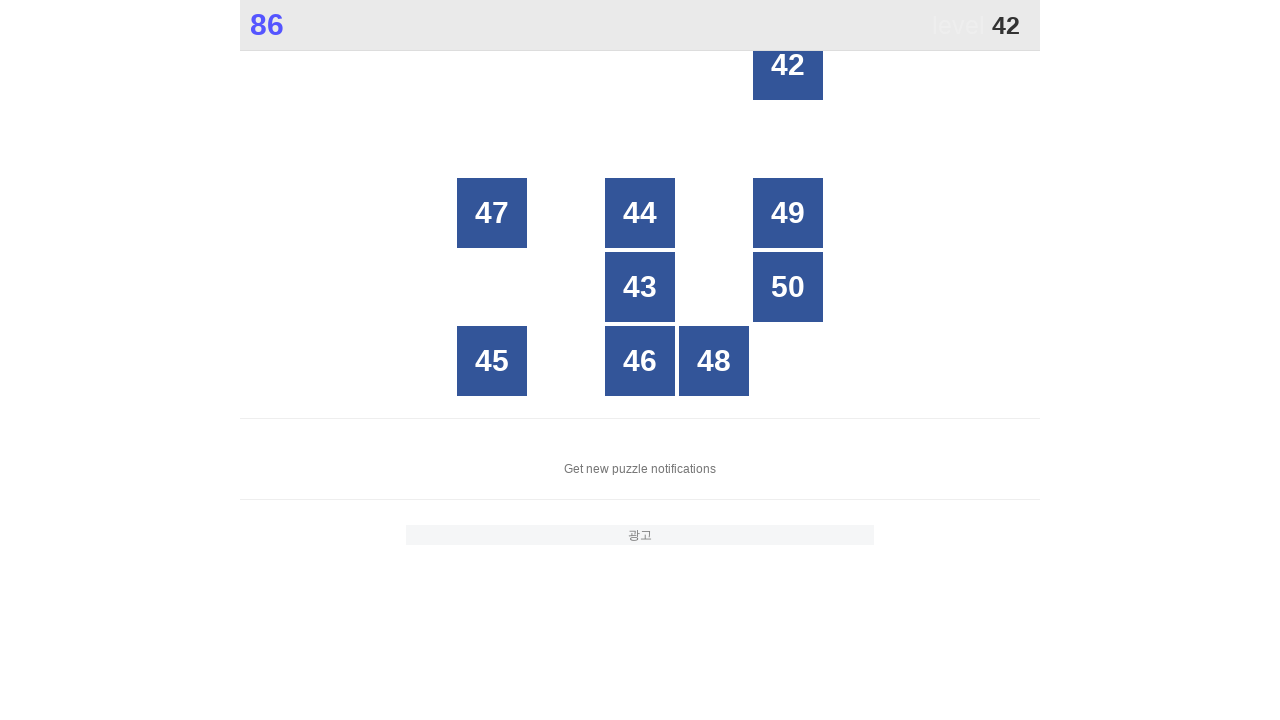

Retrieved button at index 0
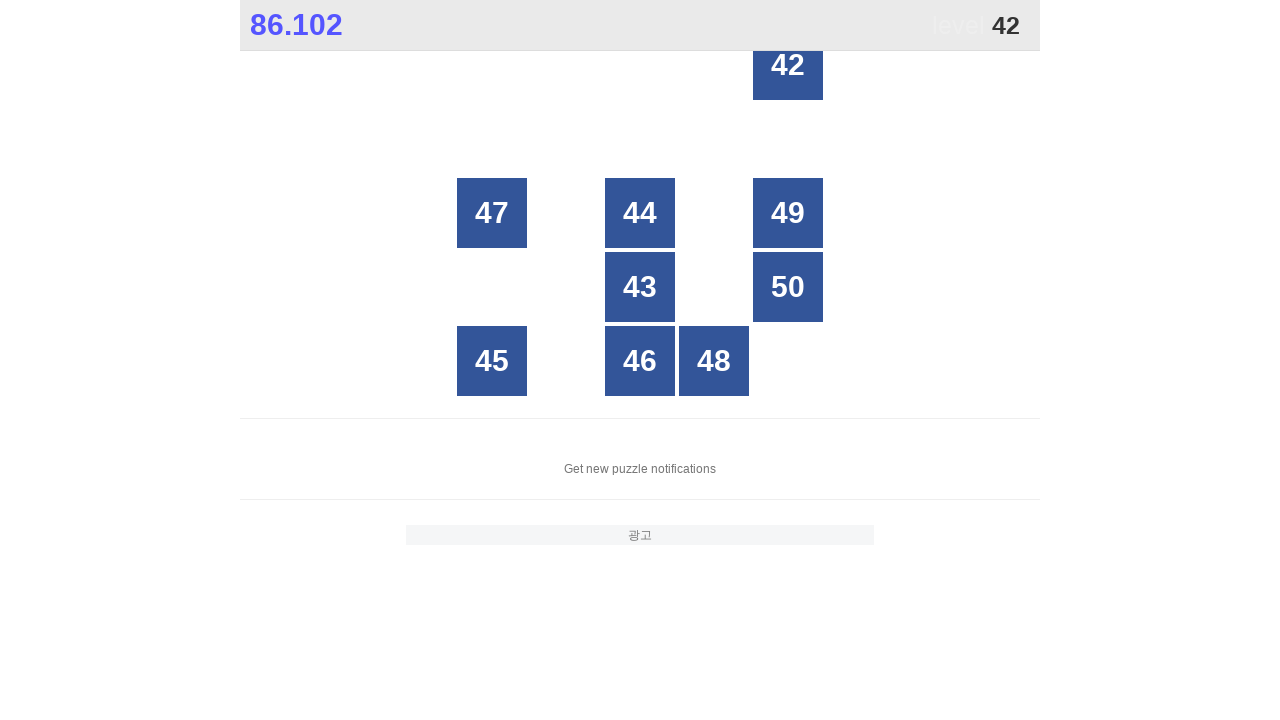

Retrieved button at index 1
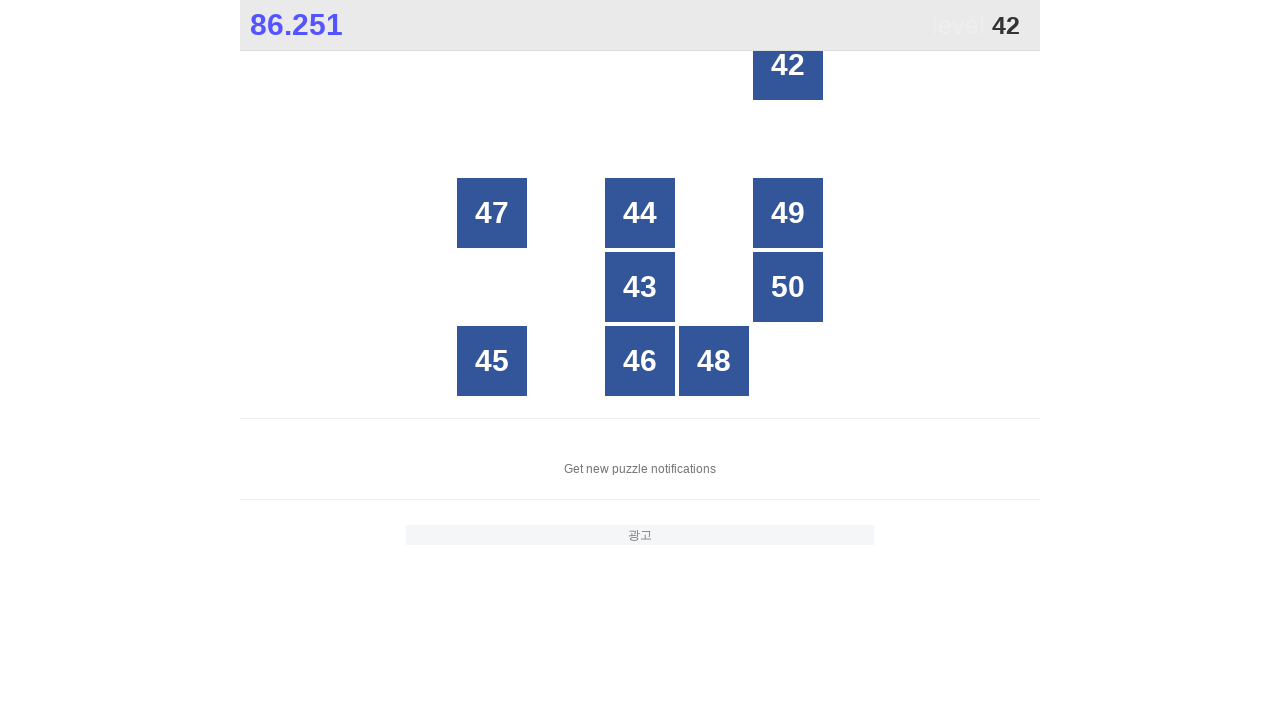

Retrieved button at index 2
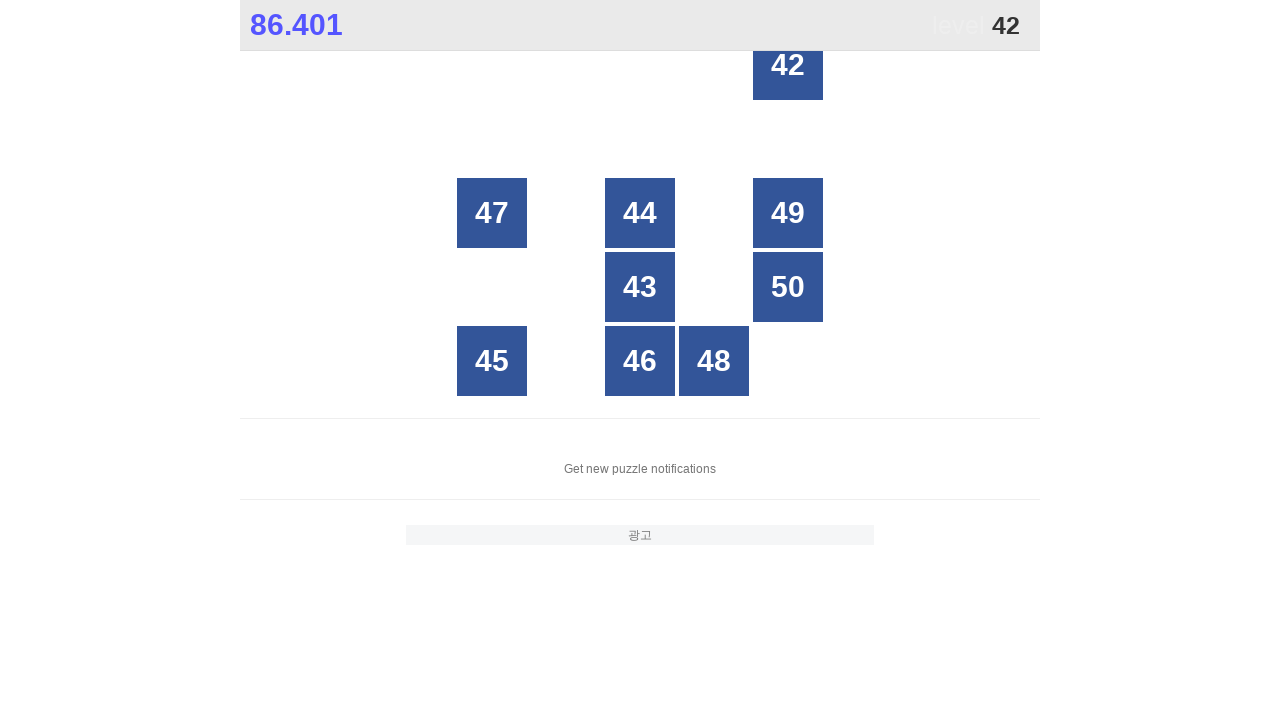

Retrieved button at index 3
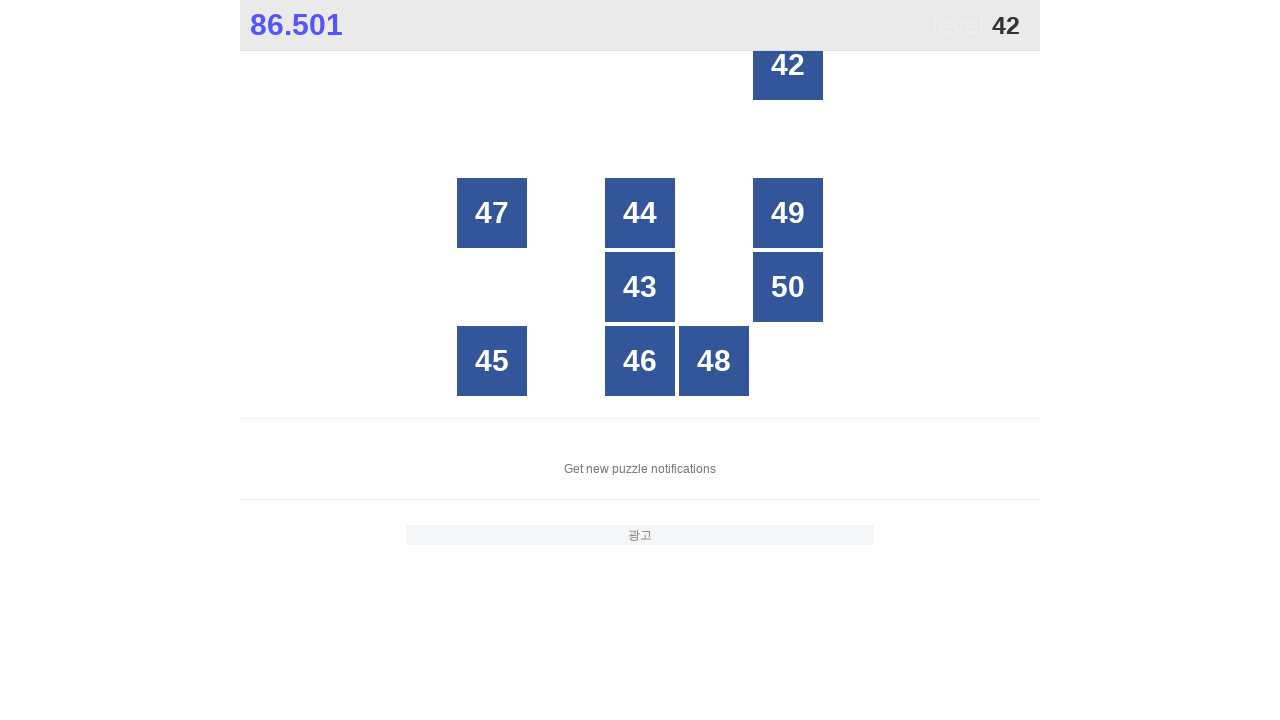

Retrieved button at index 4
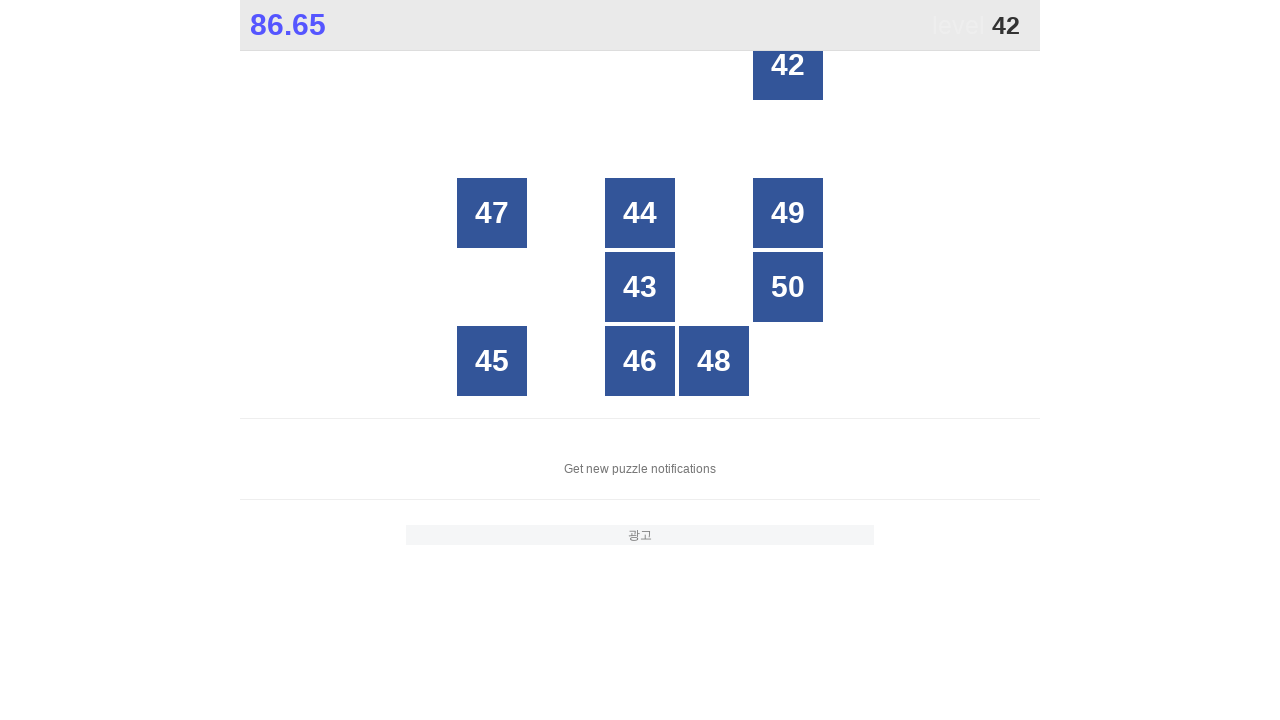

Clicked button with number 42 at (788, 65) on xpath=//*[@id="grid"]/div >> nth=4
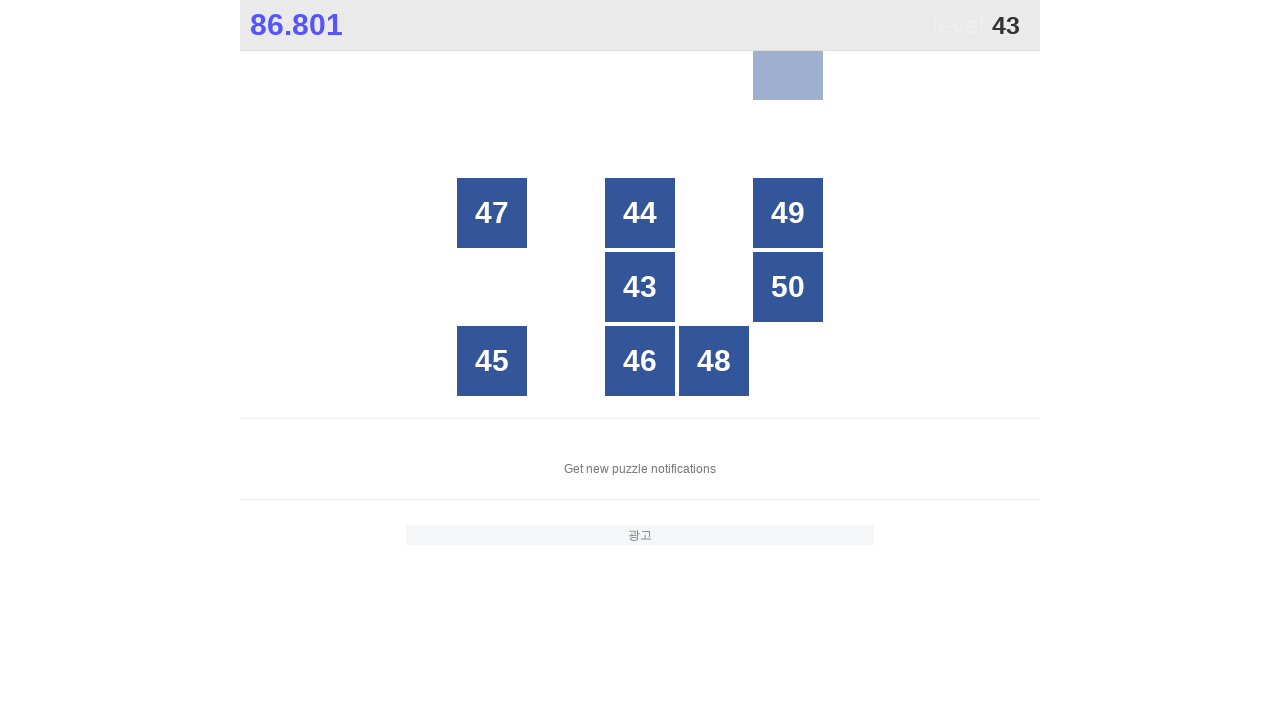

Located all button elements in grid for finding number 43
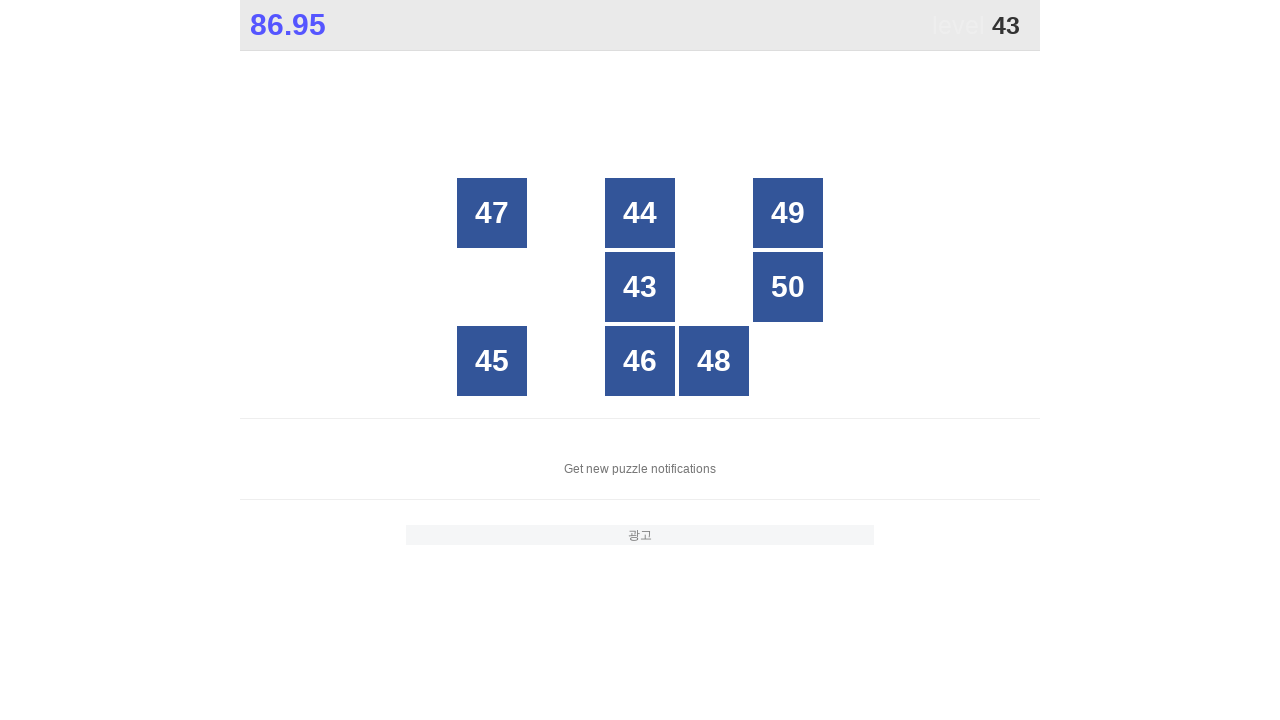

Counted 25 buttons in grid
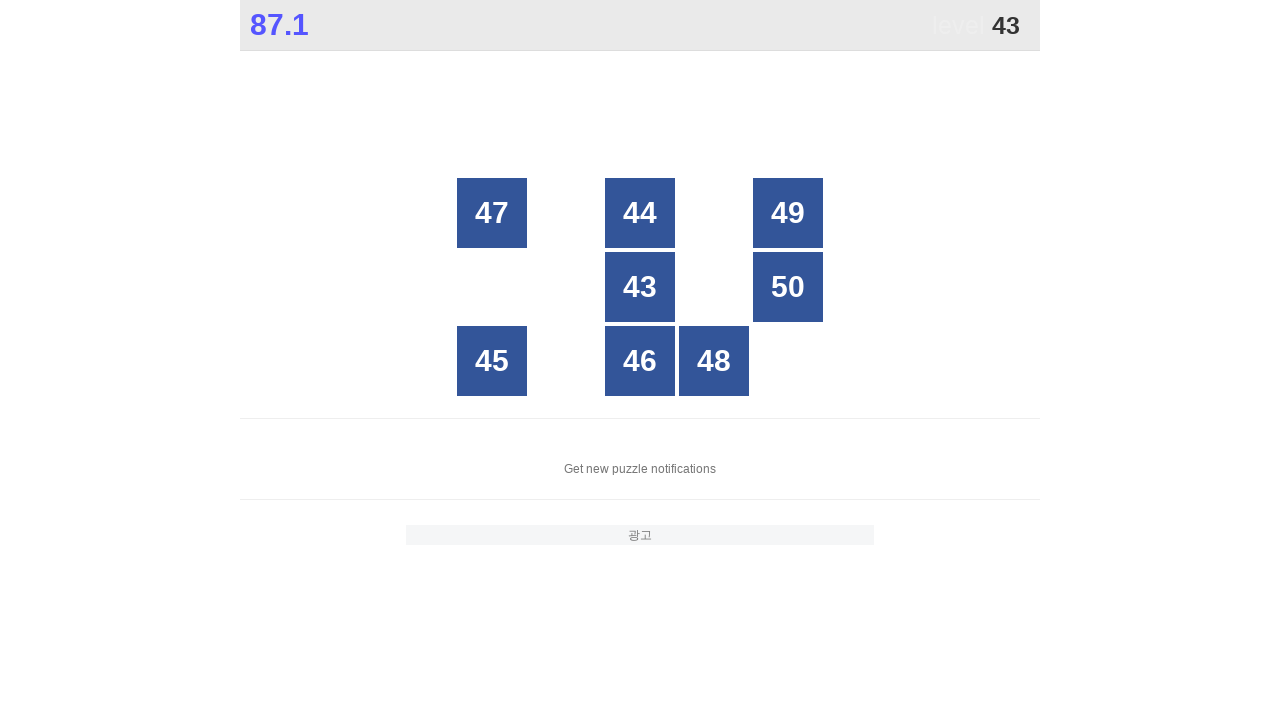

Retrieved button at index 0
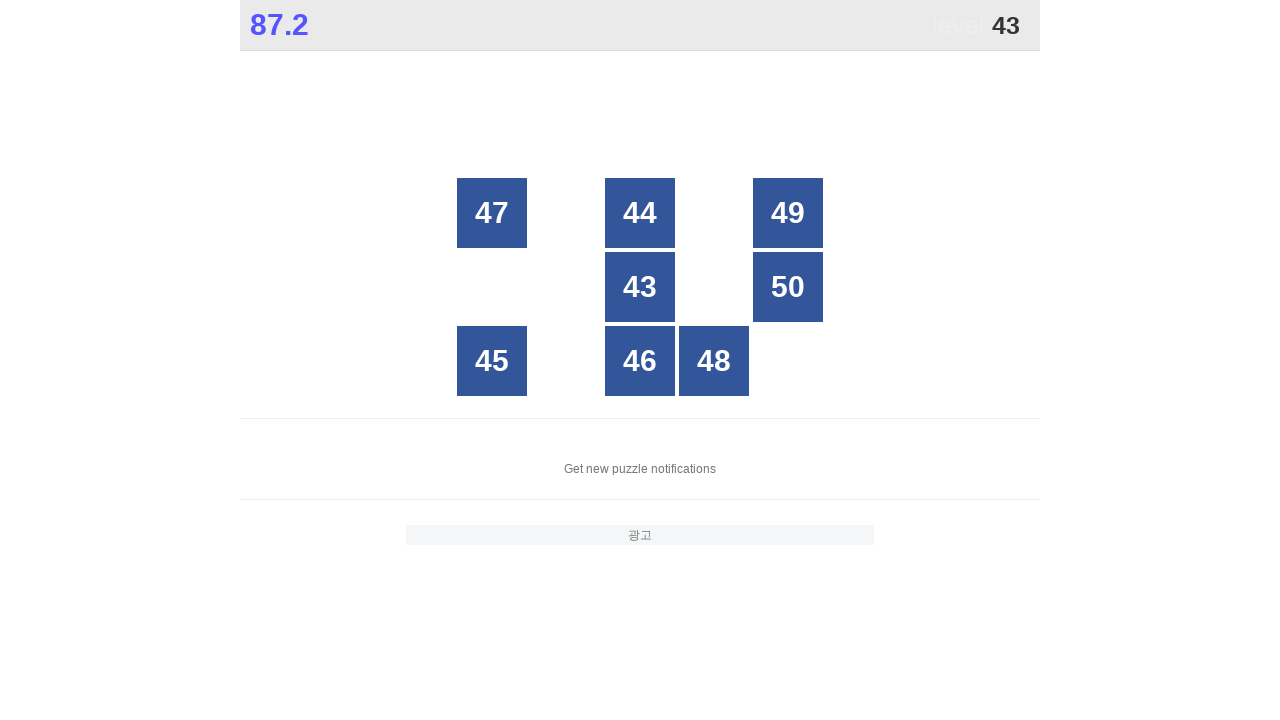

Retrieved button at index 1
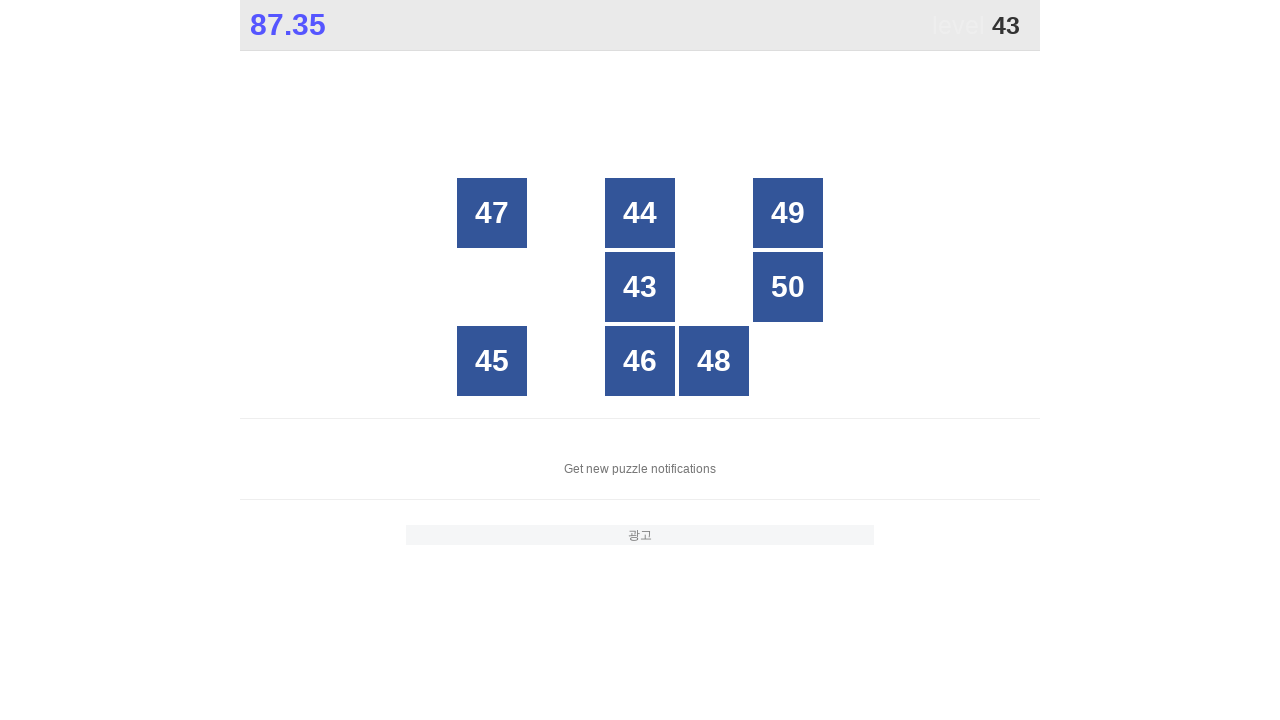

Retrieved button at index 2
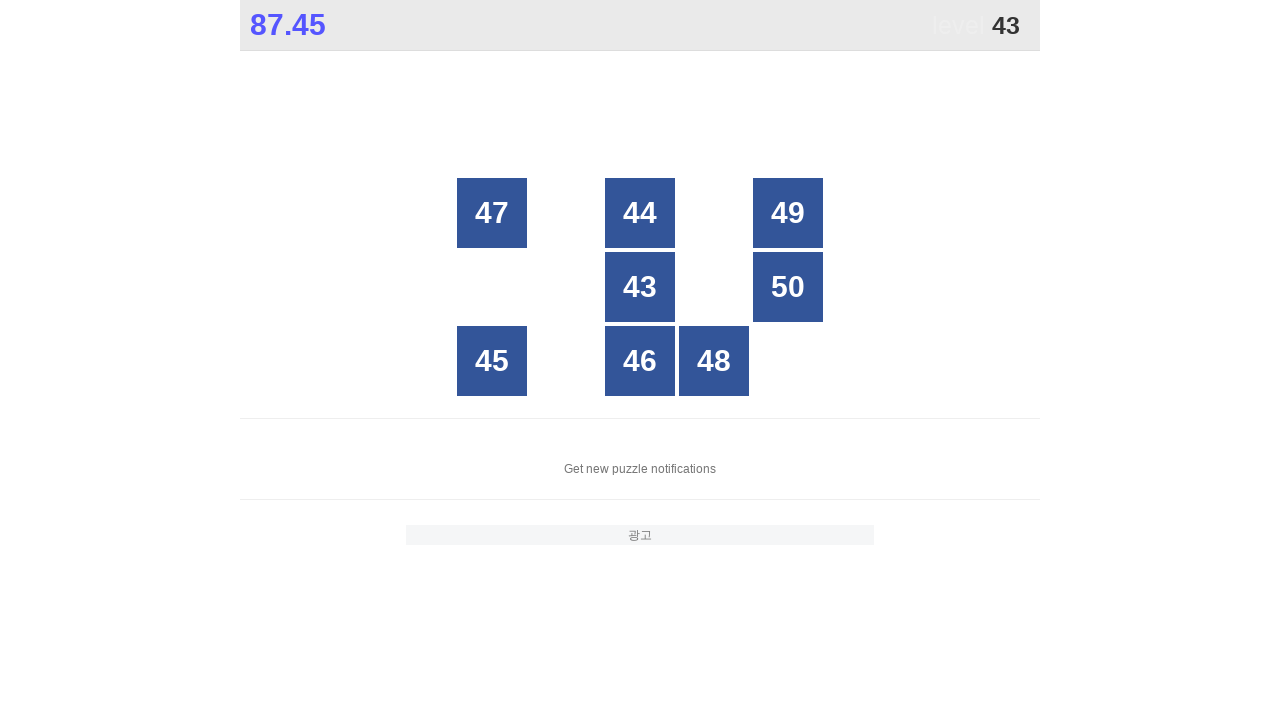

Retrieved button at index 3
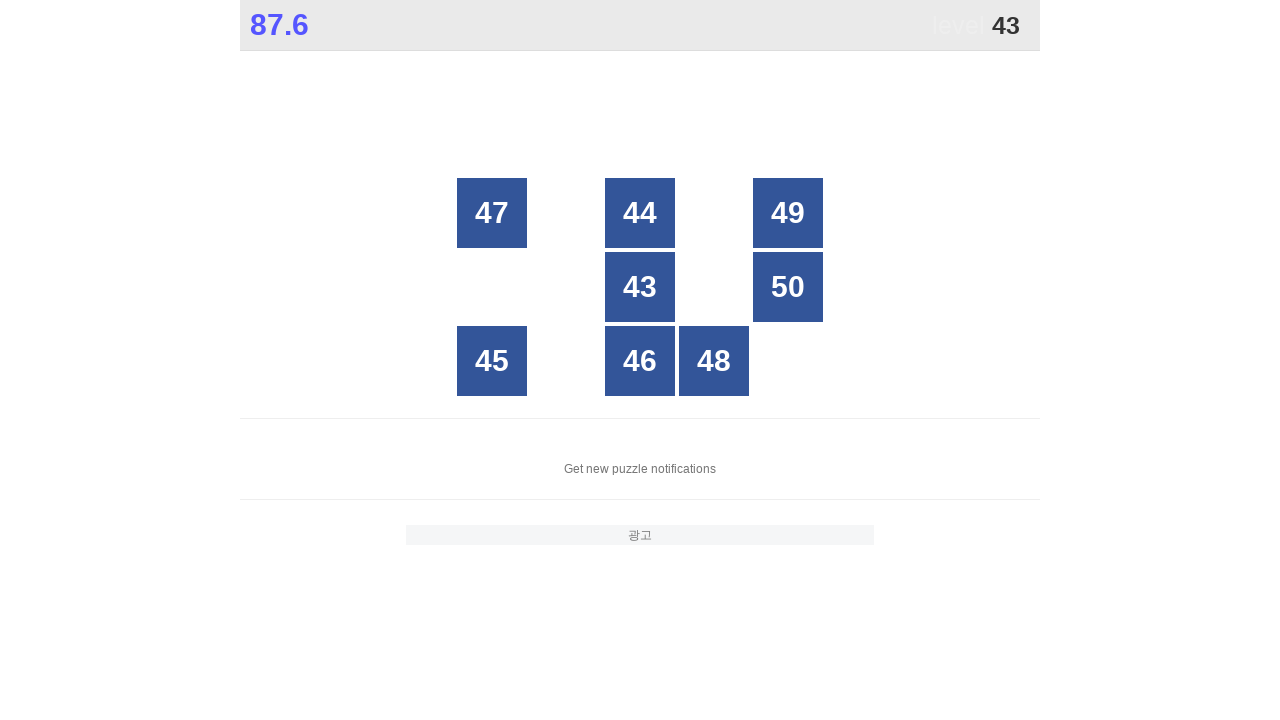

Retrieved button at index 4
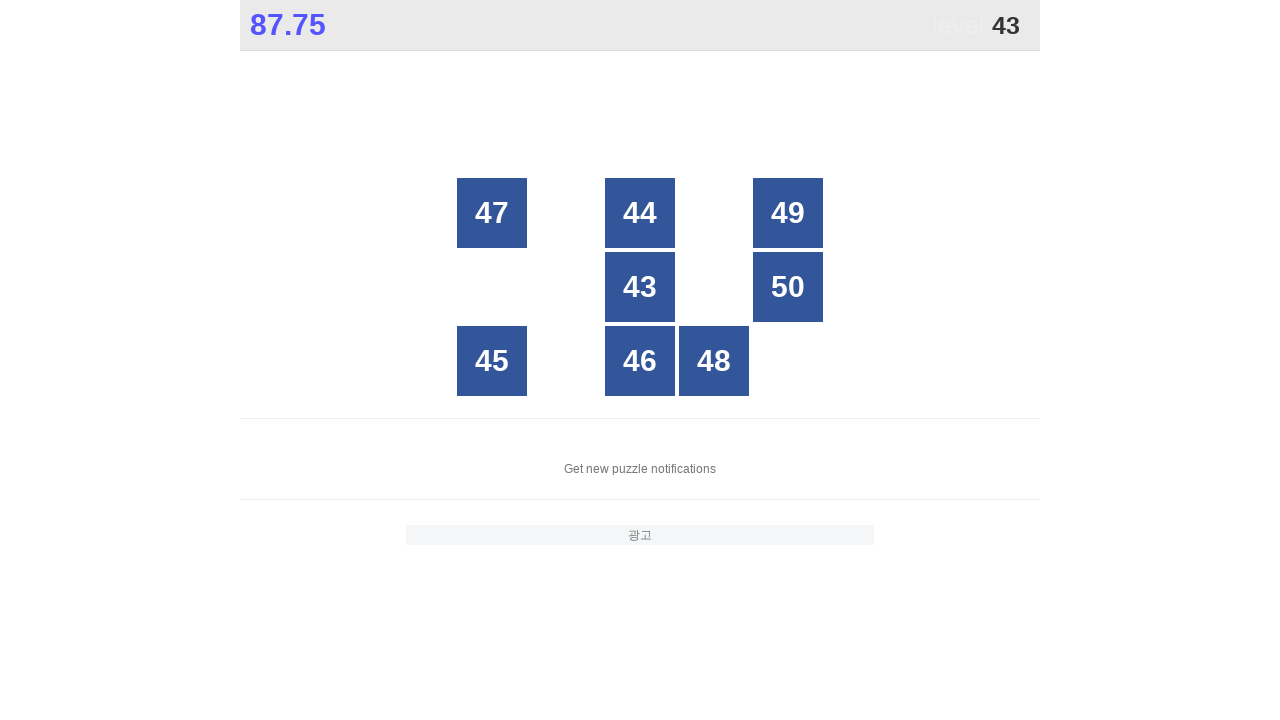

Retrieved button at index 5
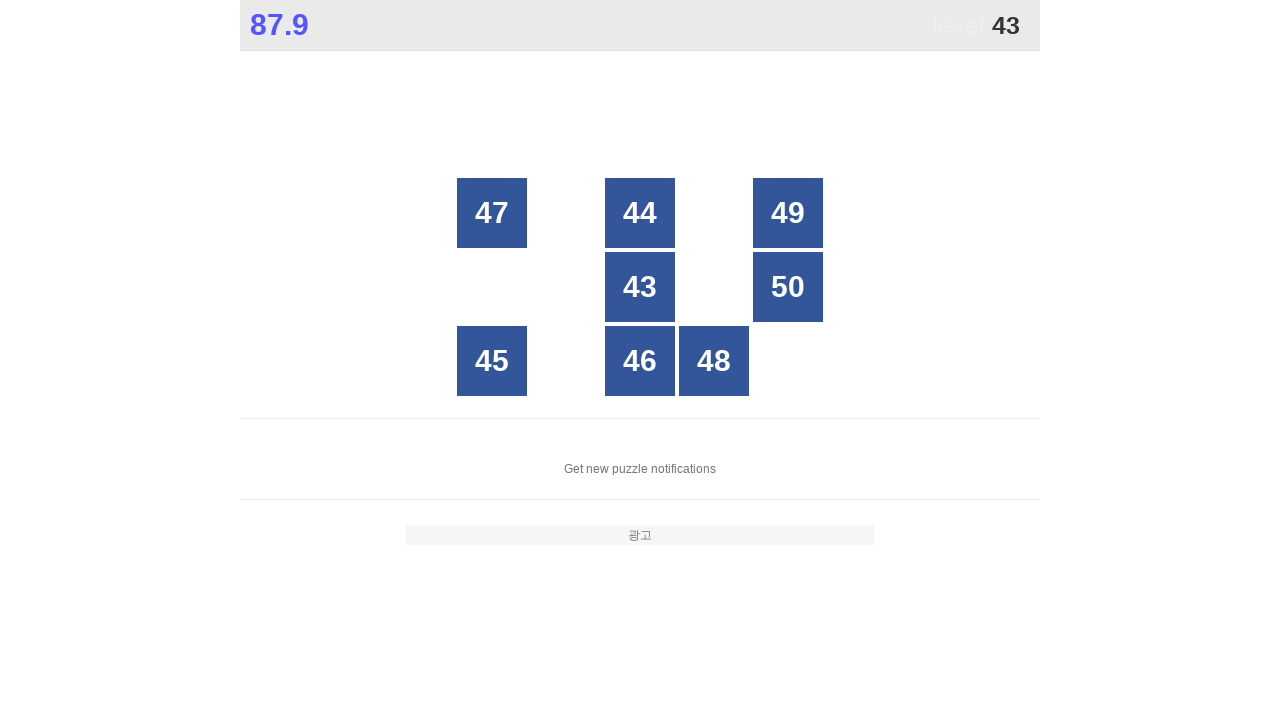

Retrieved button at index 6
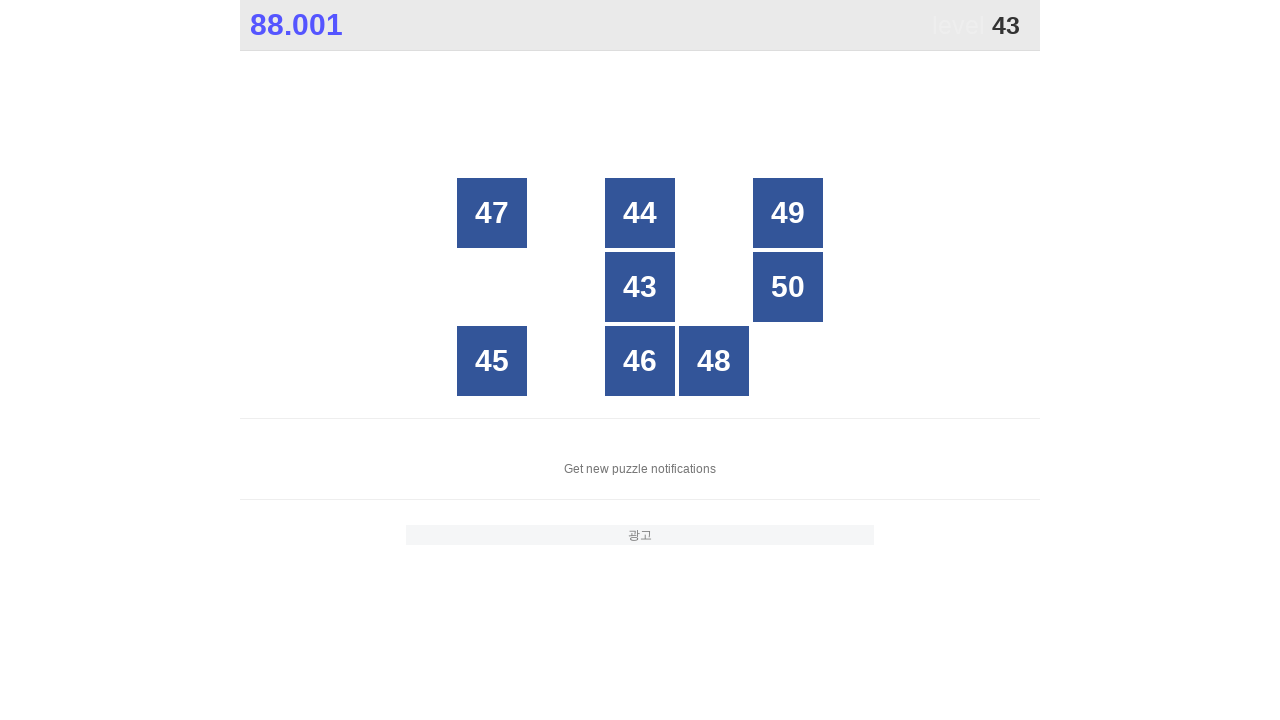

Retrieved button at index 7
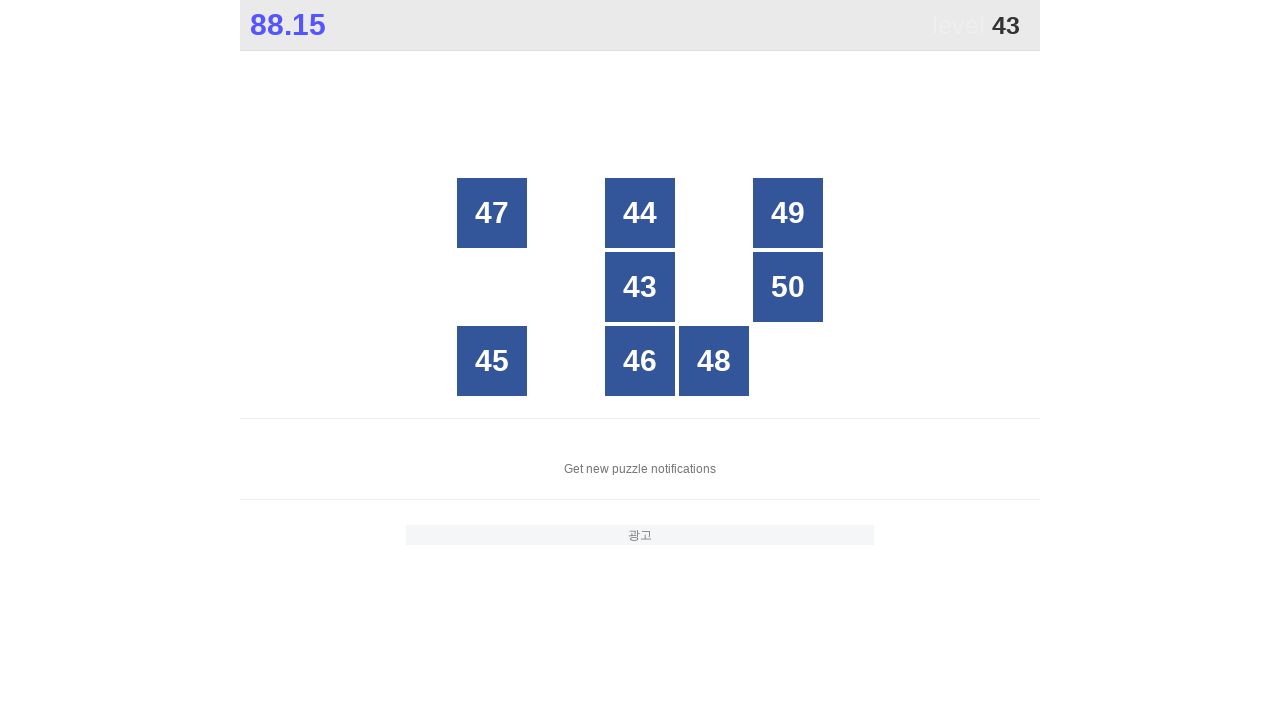

Retrieved button at index 8
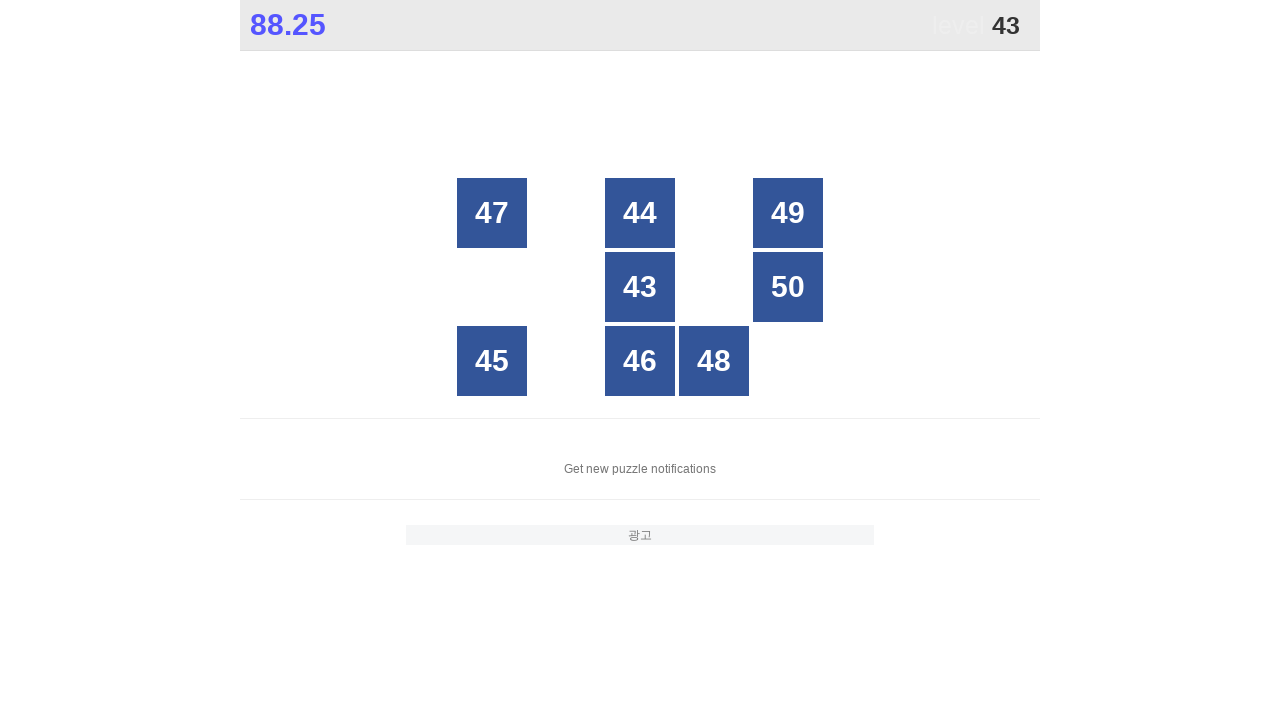

Retrieved button at index 9
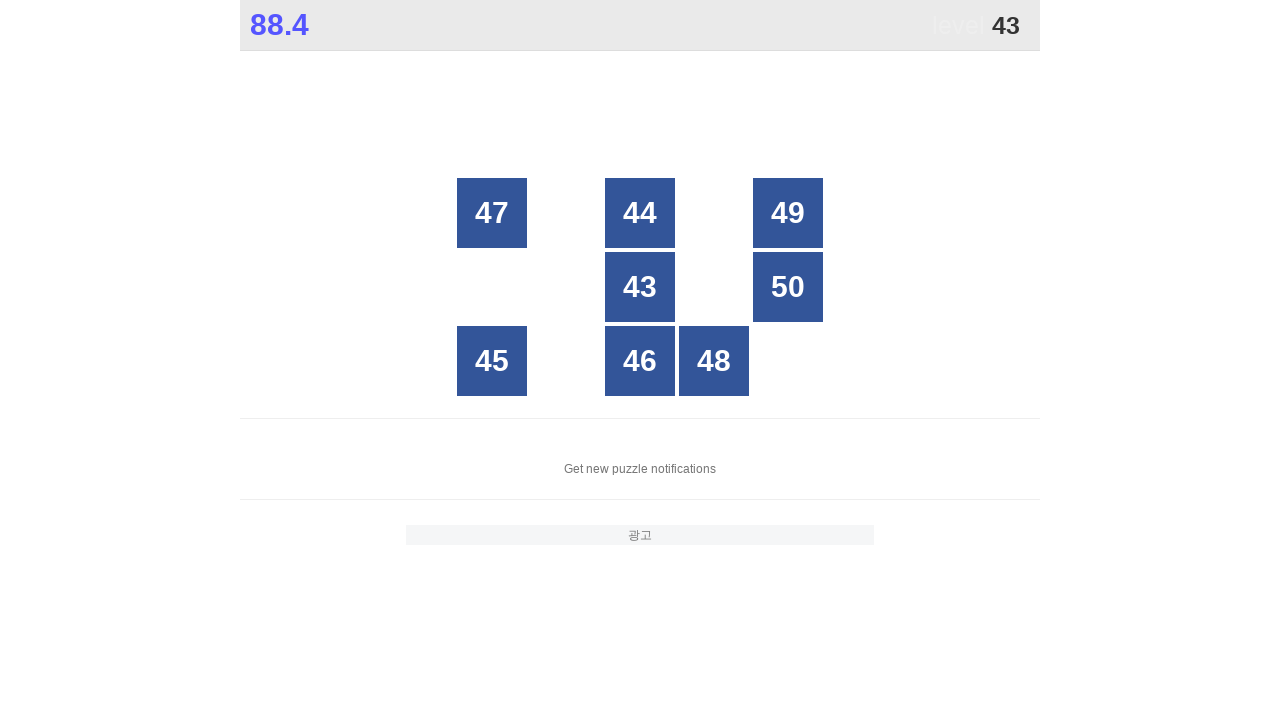

Retrieved button at index 10
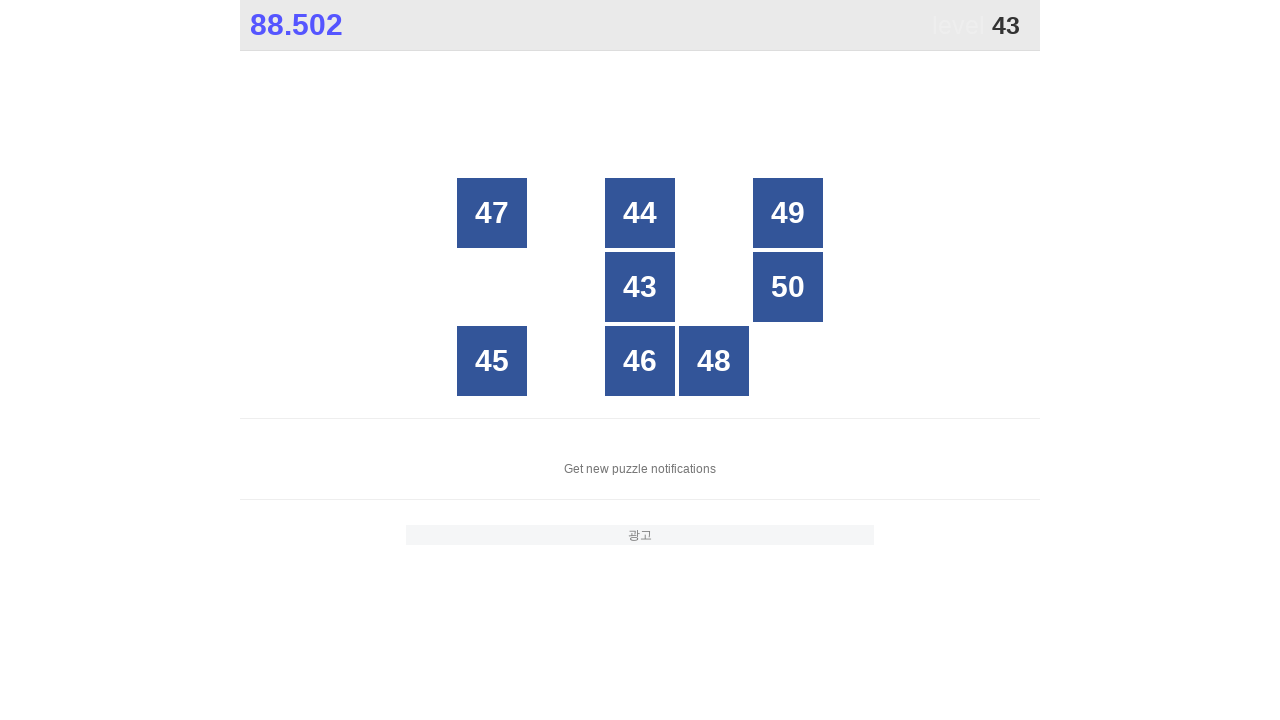

Retrieved button at index 11
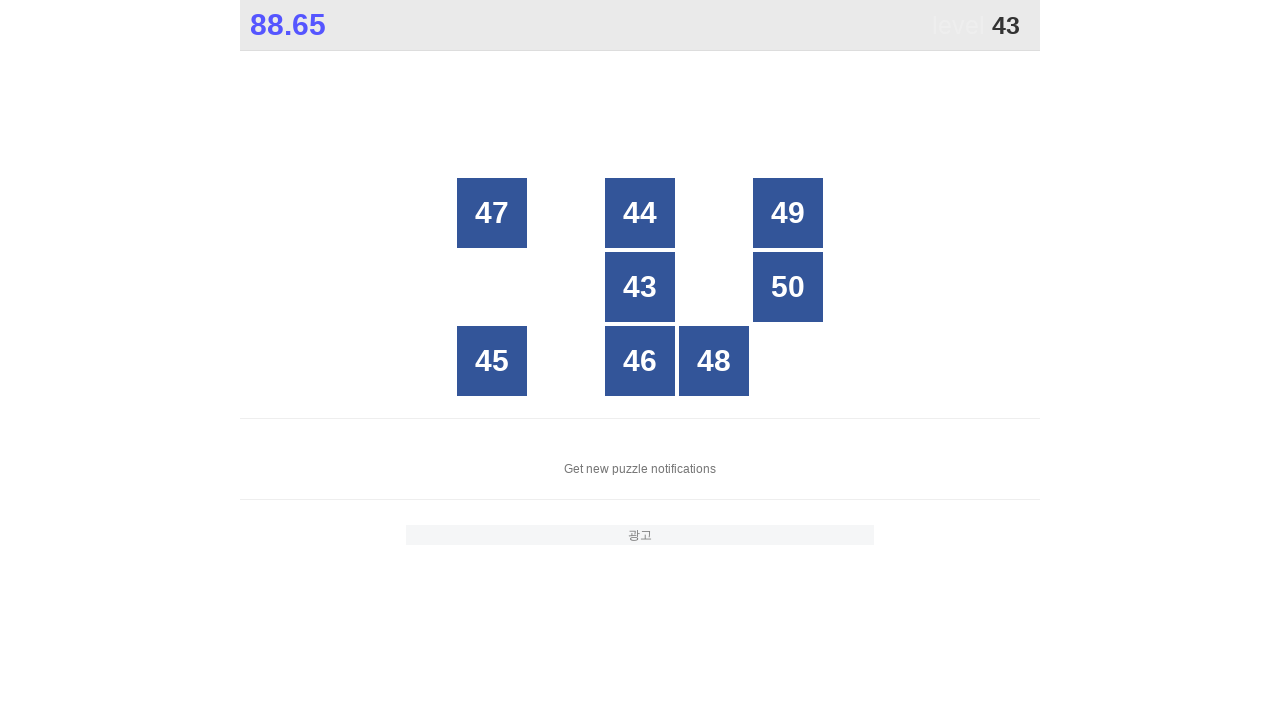

Retrieved button at index 12
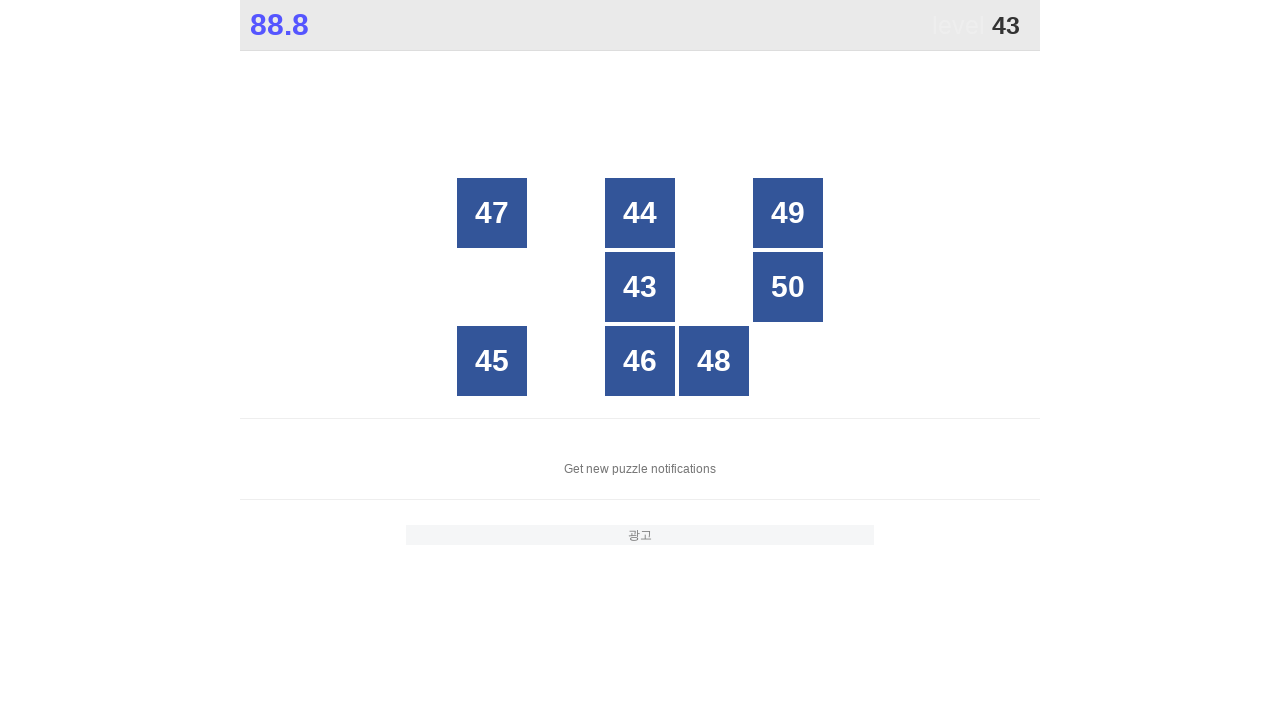

Retrieved button at index 13
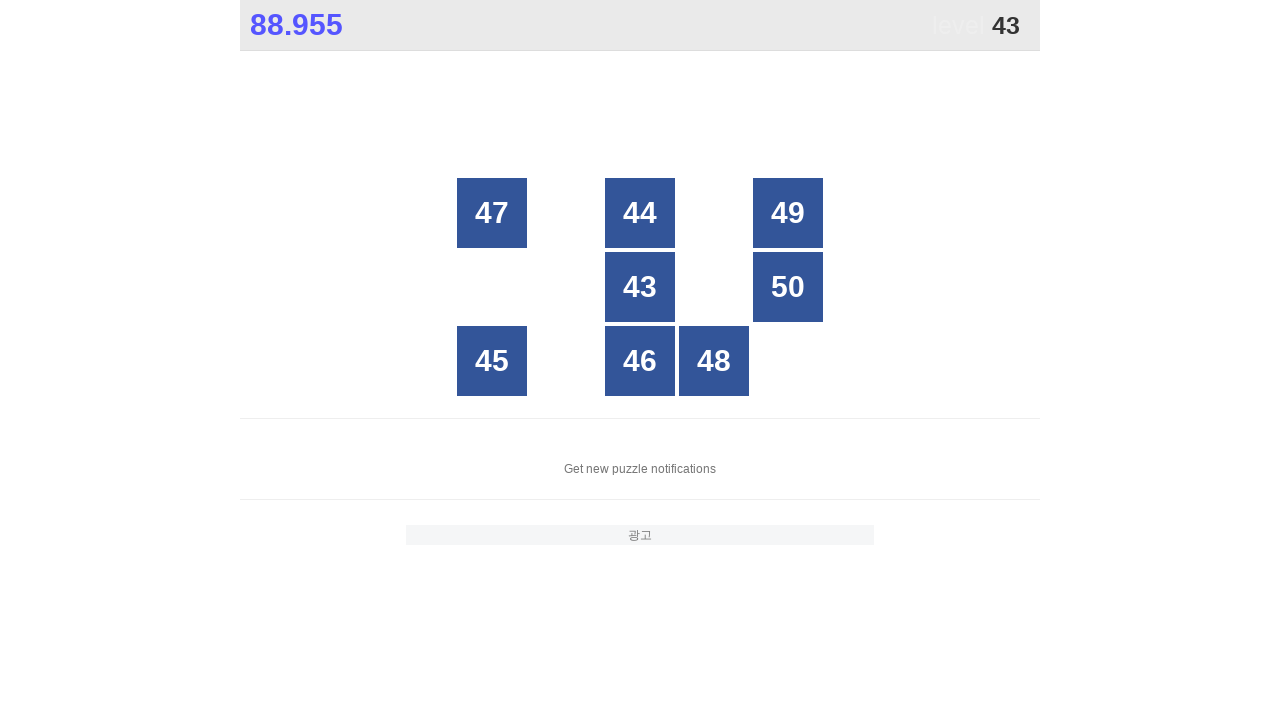

Retrieved button at index 14
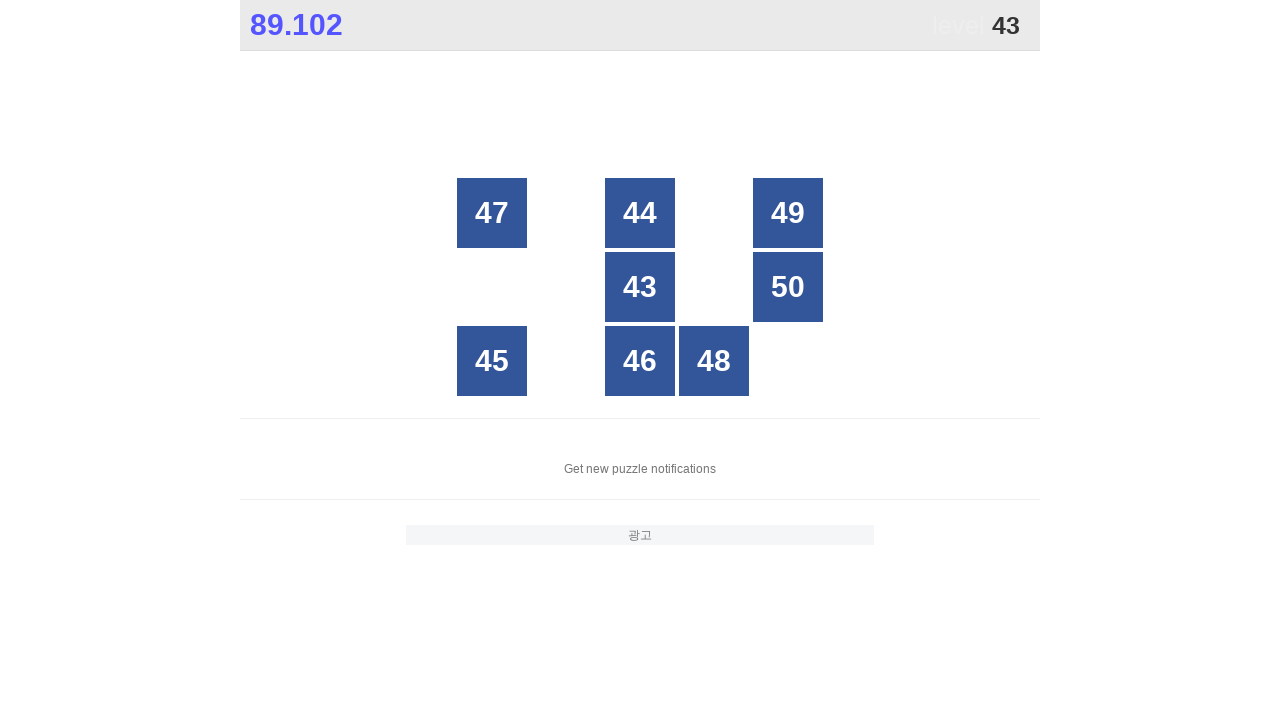

Retrieved button at index 15
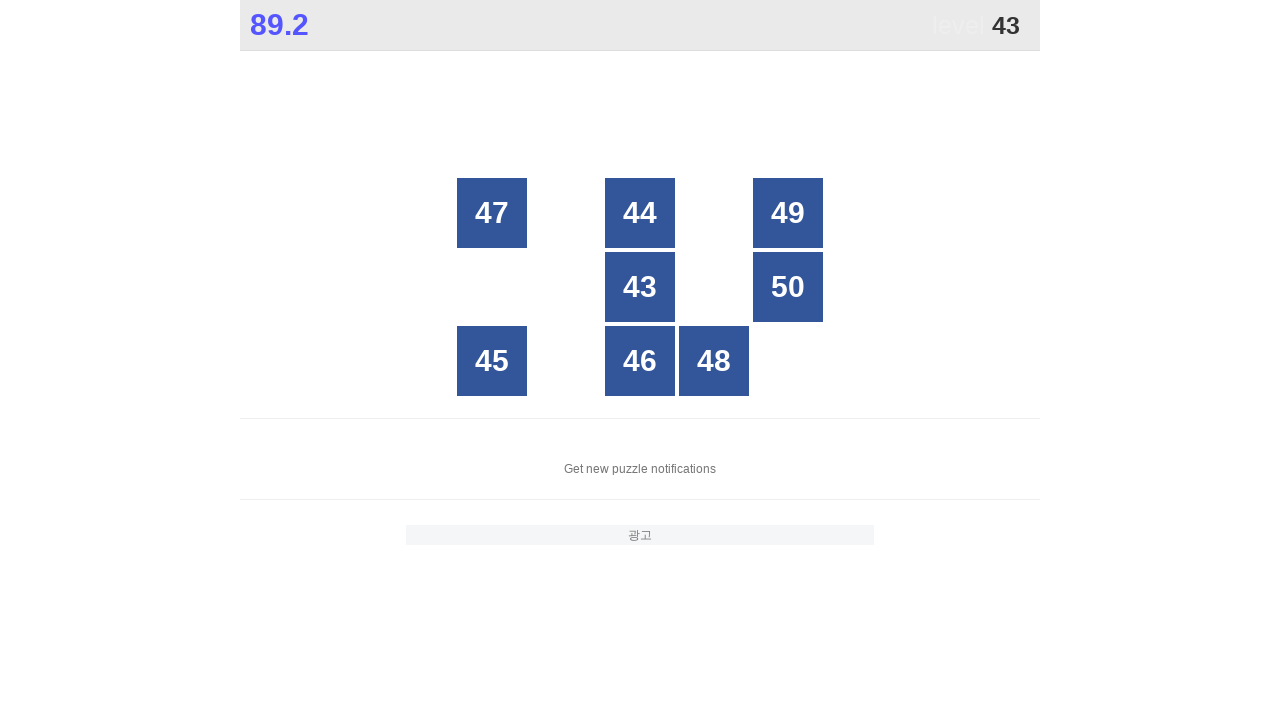

Retrieved button at index 16
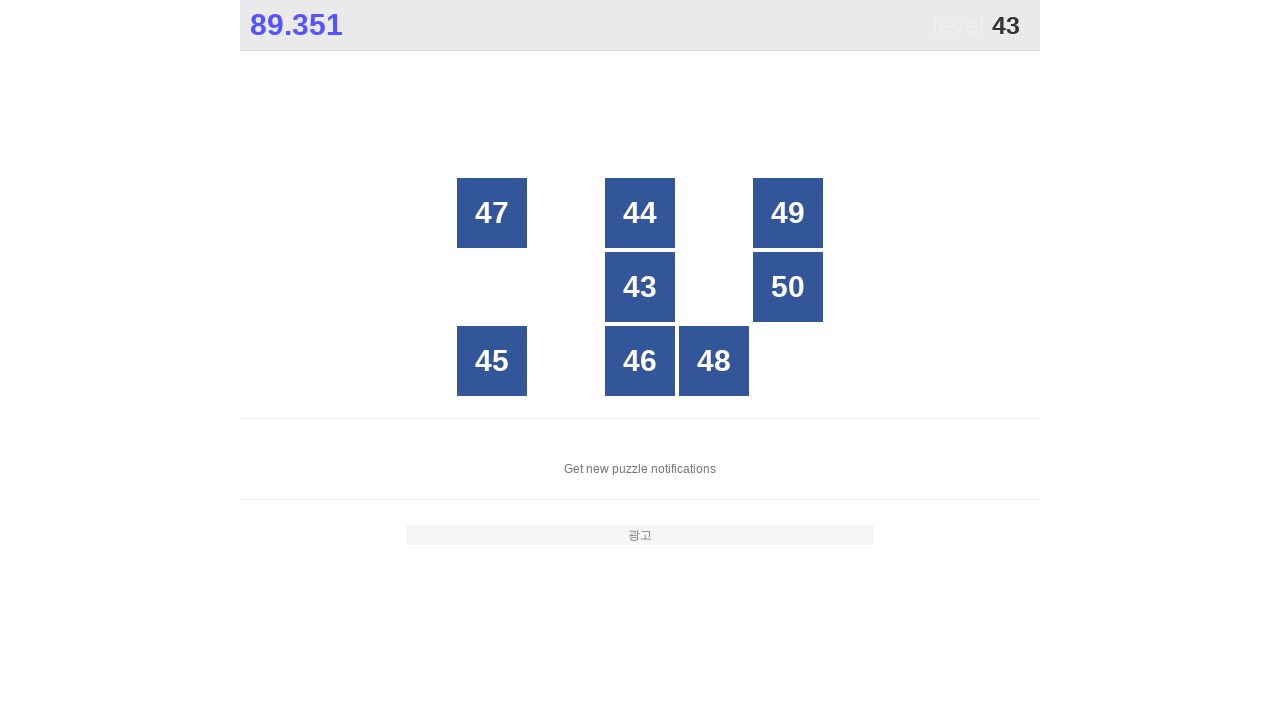

Retrieved button at index 17
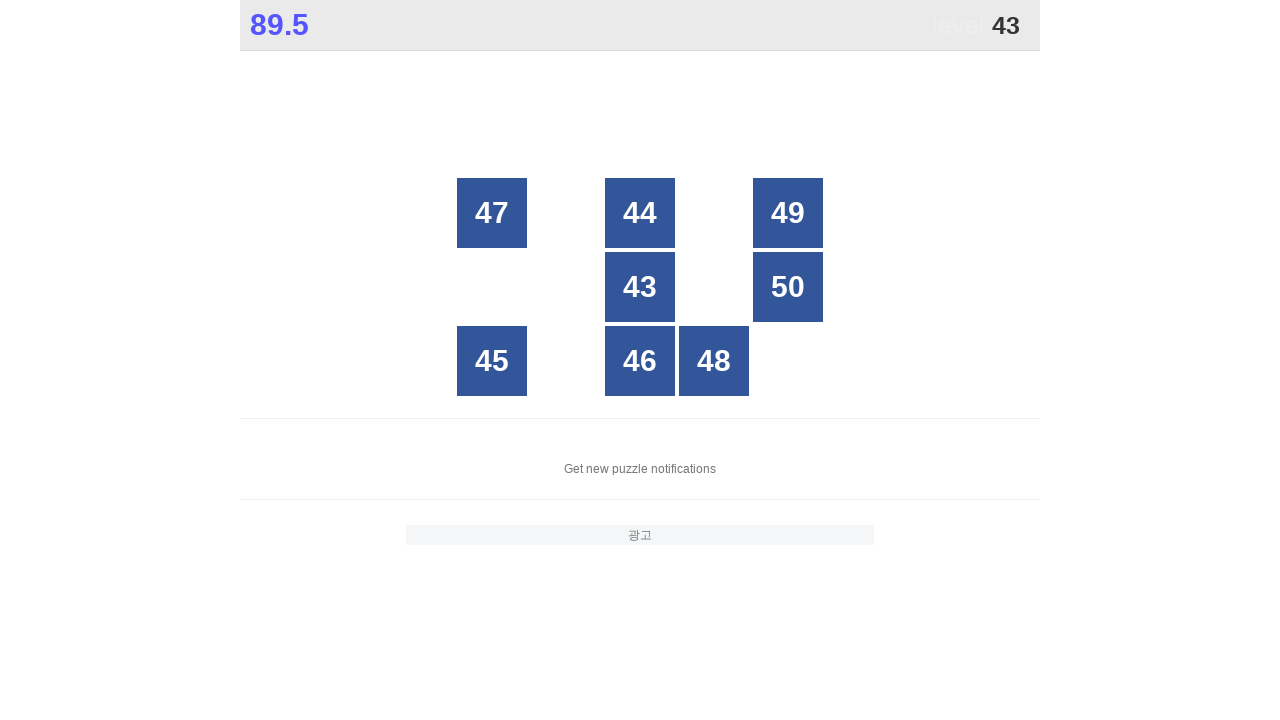

Clicked button with number 43 at (640, 287) on xpath=//*[@id="grid"]/div >> nth=17
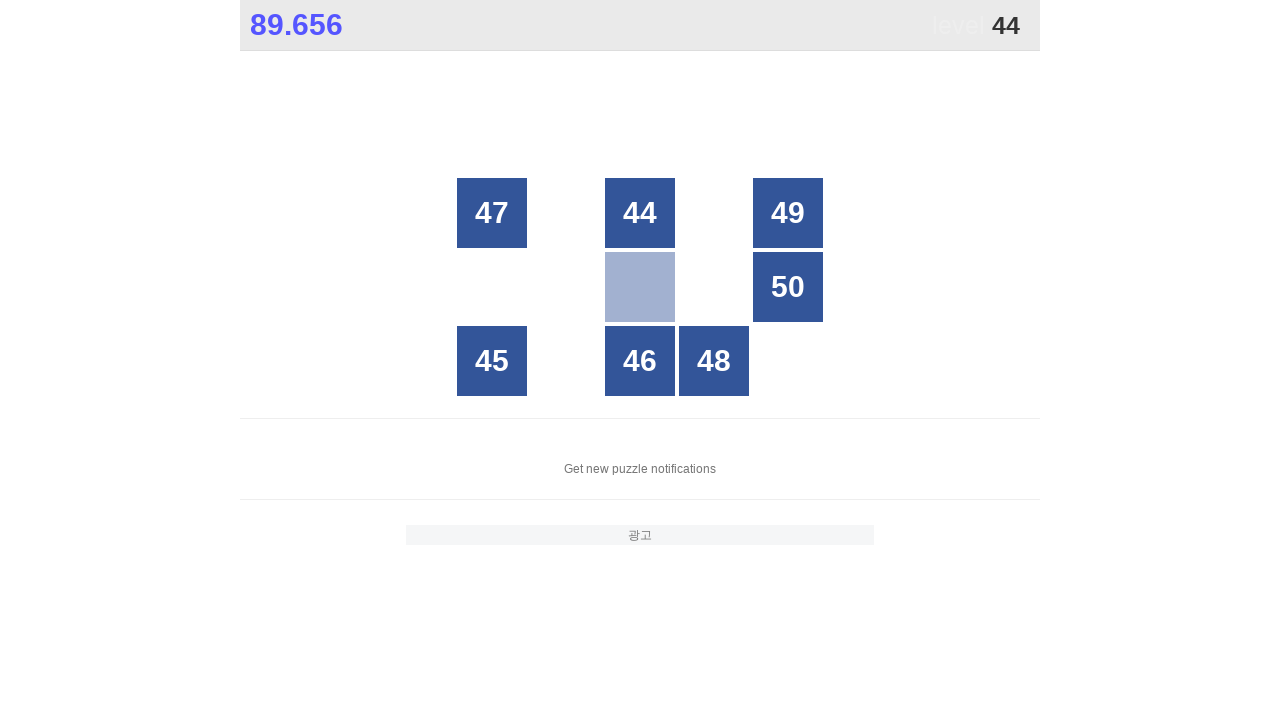

Located all button elements in grid for finding number 44
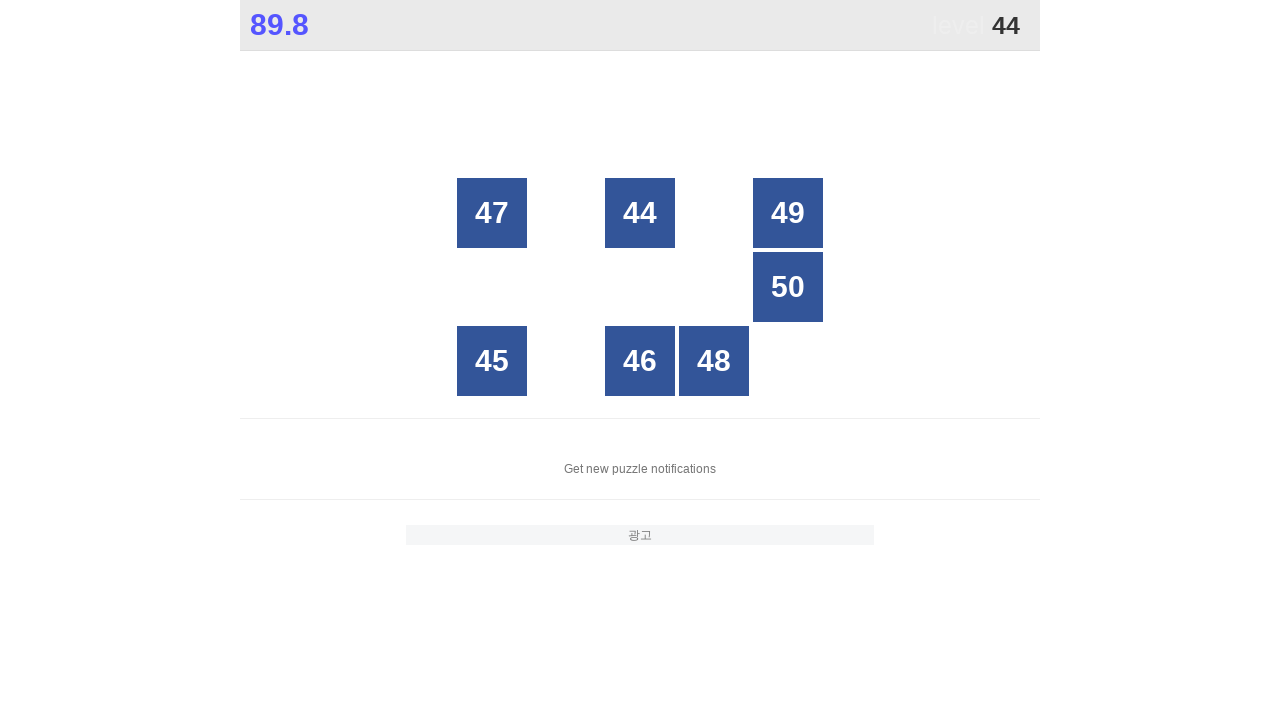

Counted 25 buttons in grid
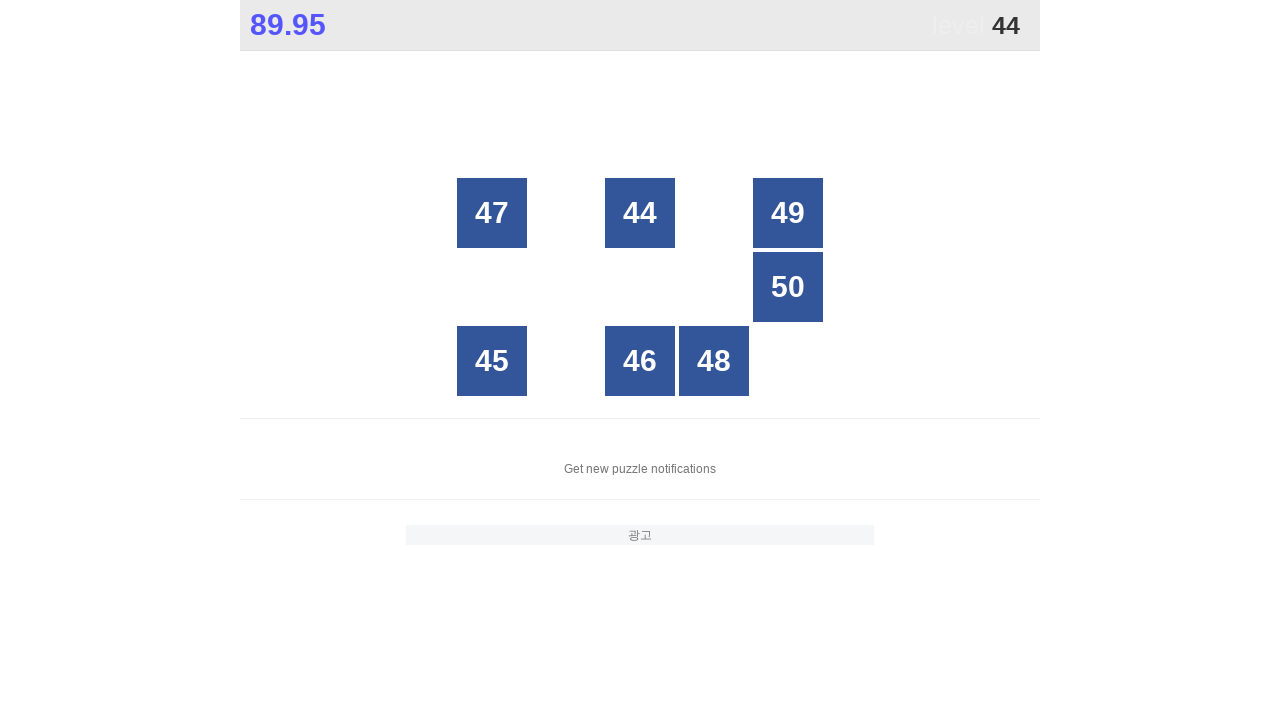

Retrieved button at index 0
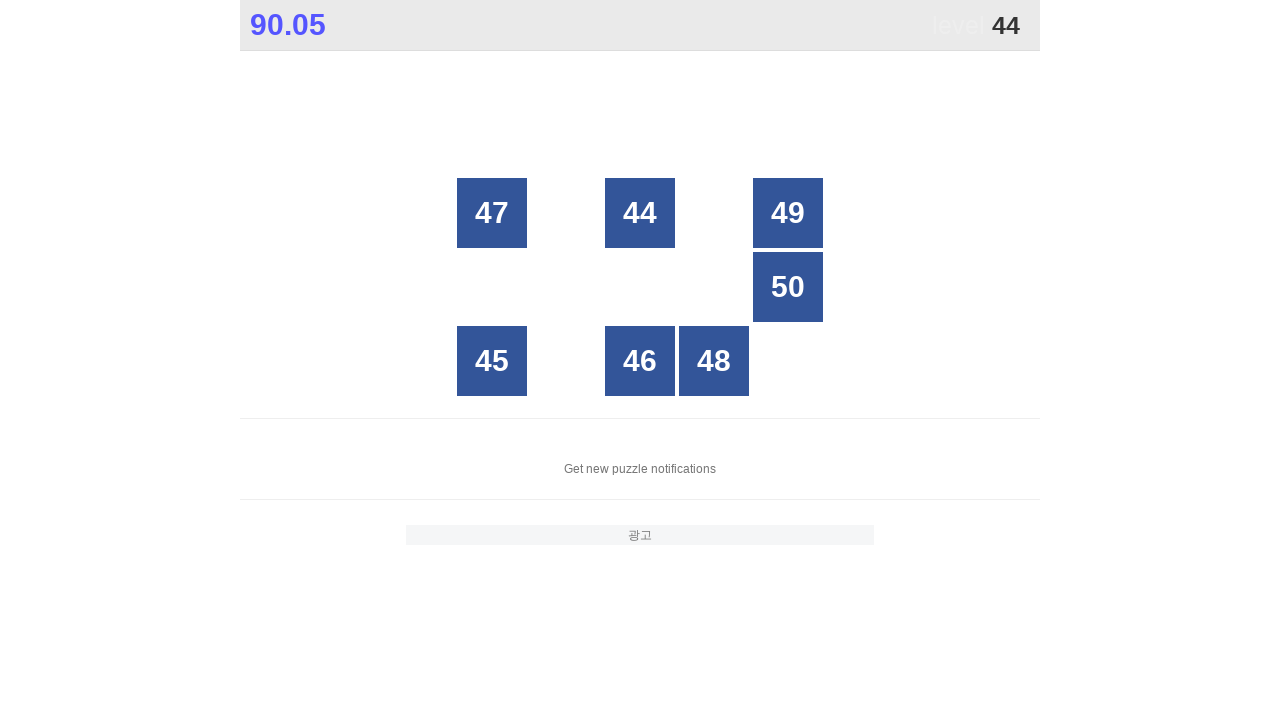

Retrieved button at index 1
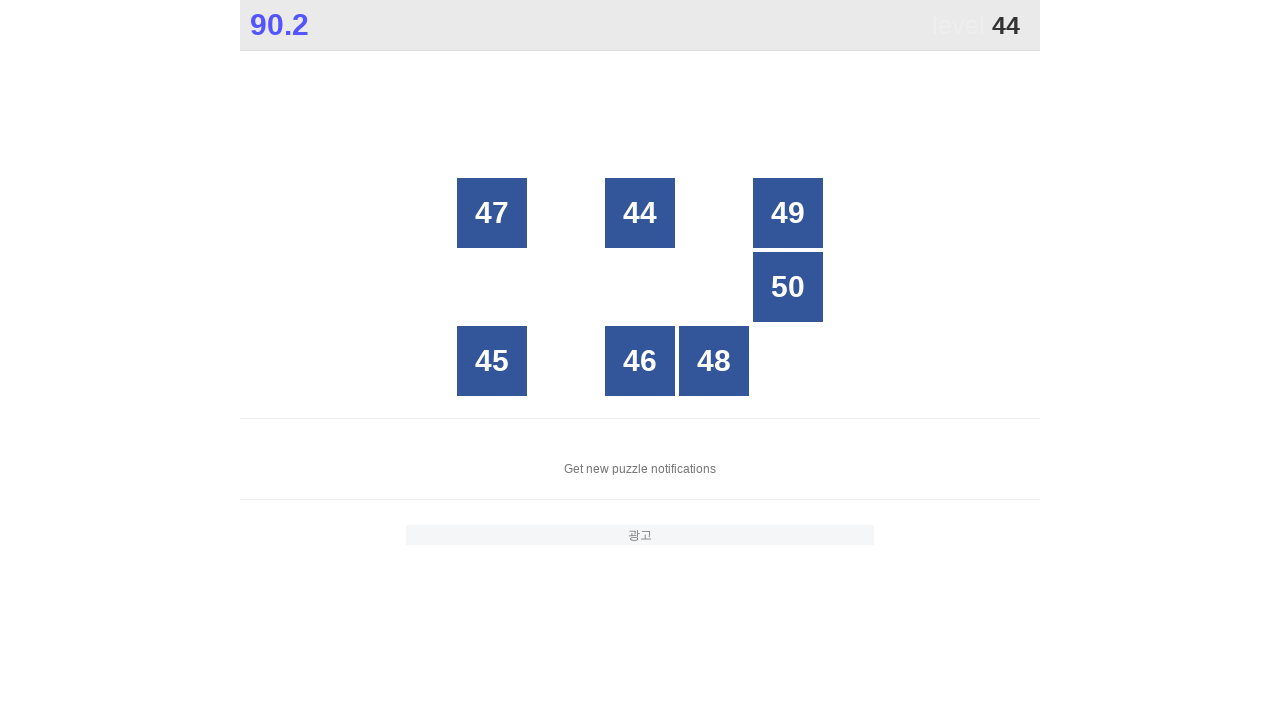

Retrieved button at index 2
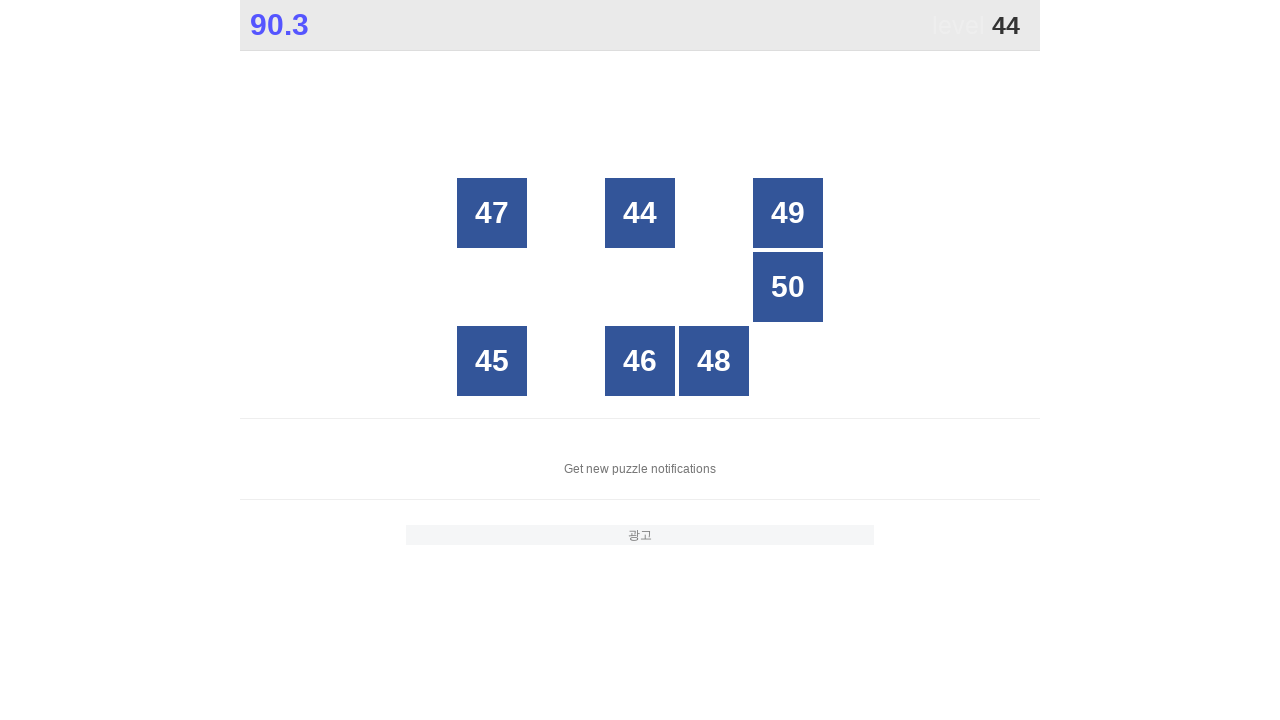

Retrieved button at index 3
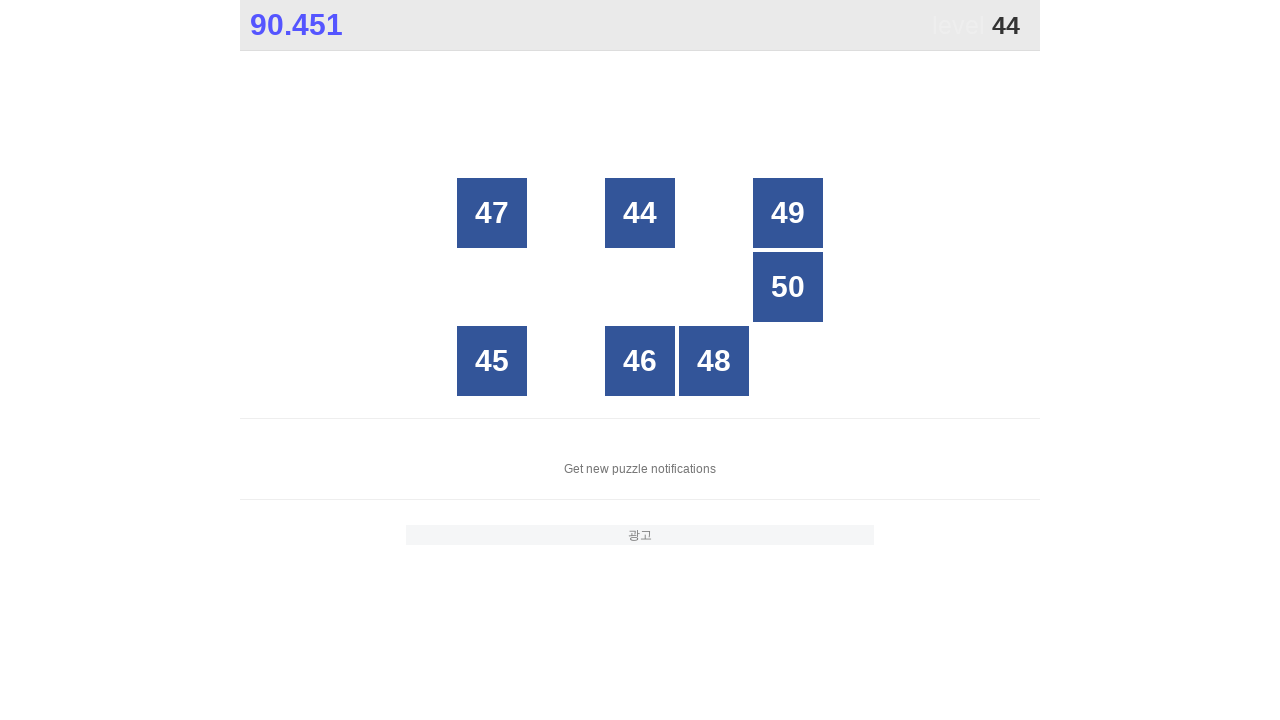

Retrieved button at index 4
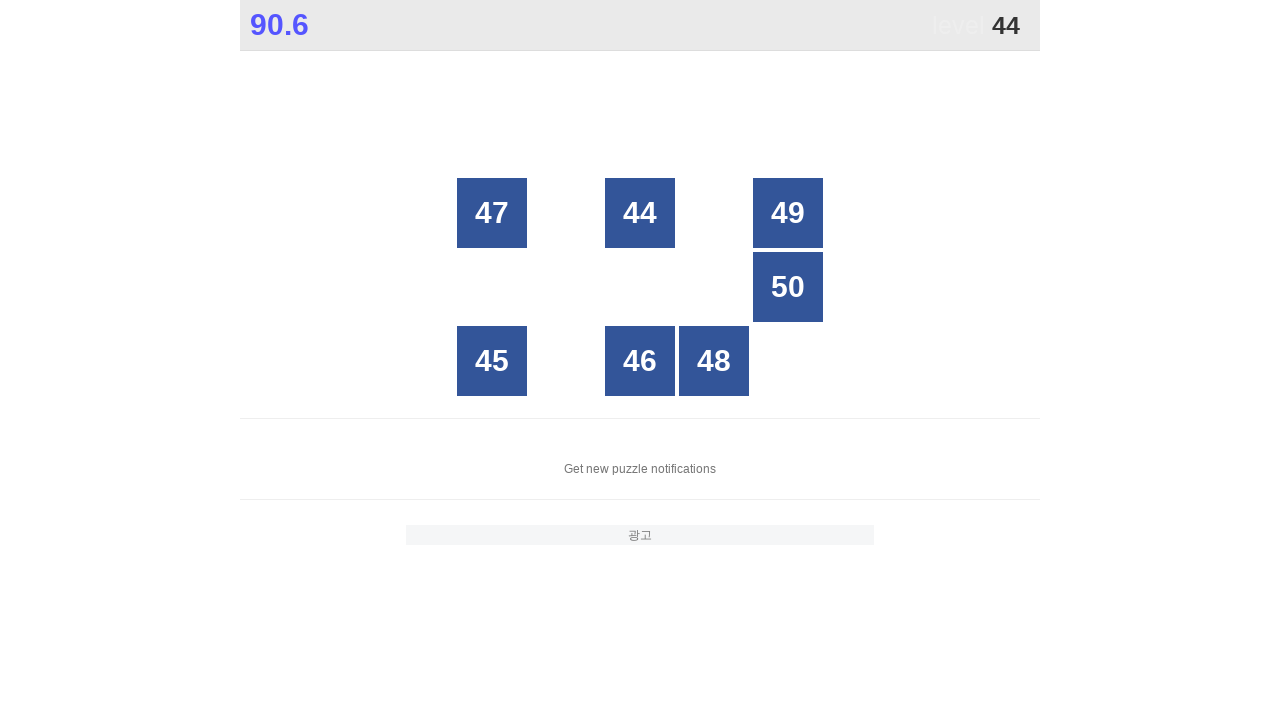

Retrieved button at index 5
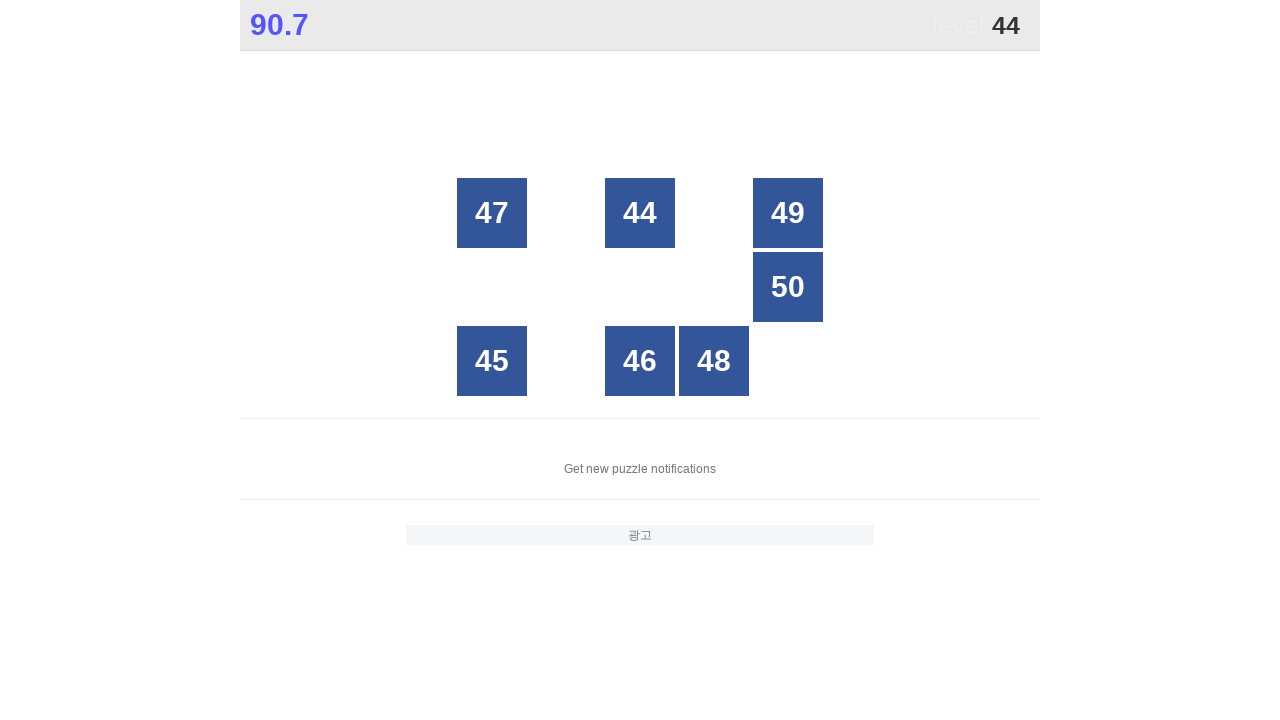

Retrieved button at index 6
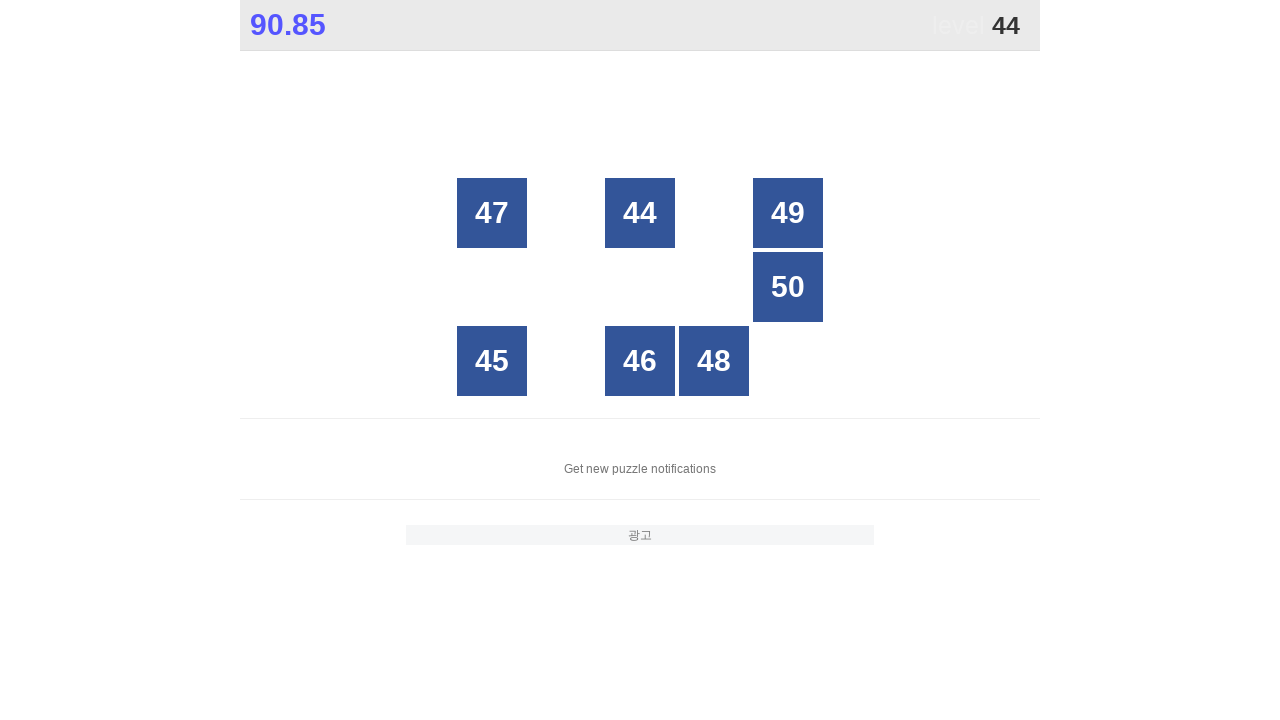

Retrieved button at index 7
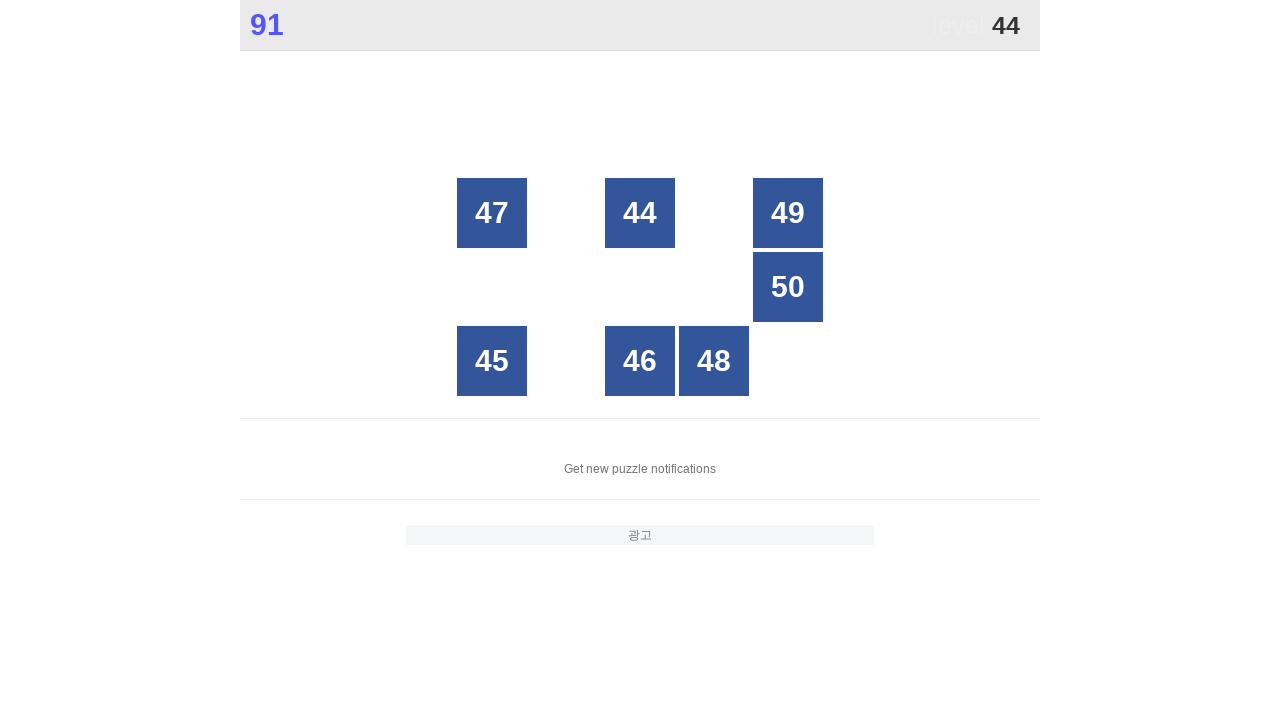

Retrieved button at index 8
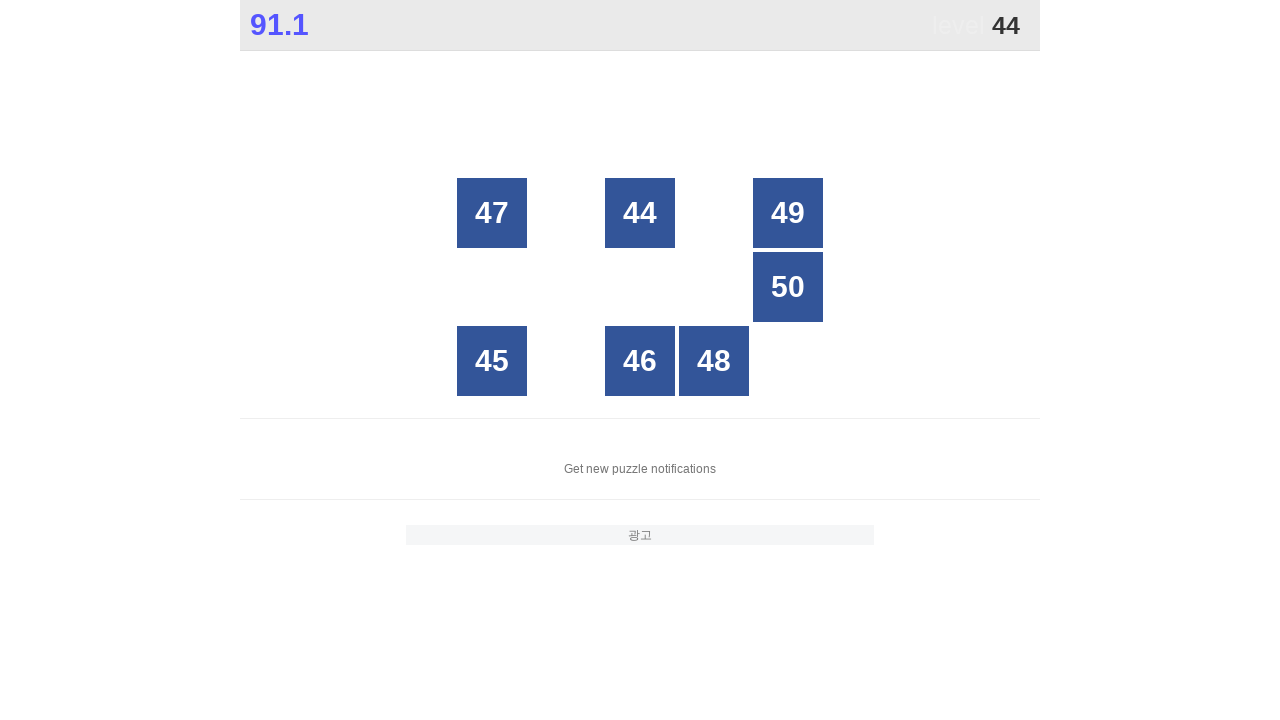

Retrieved button at index 9
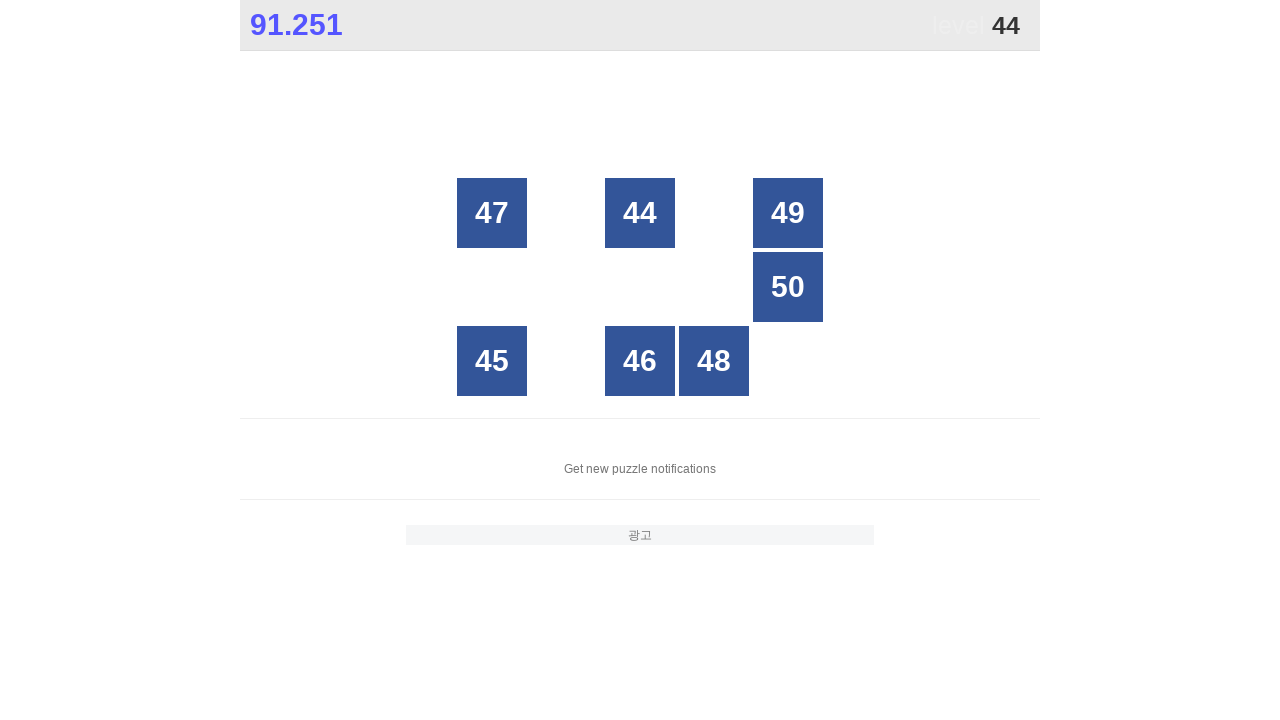

Retrieved button at index 10
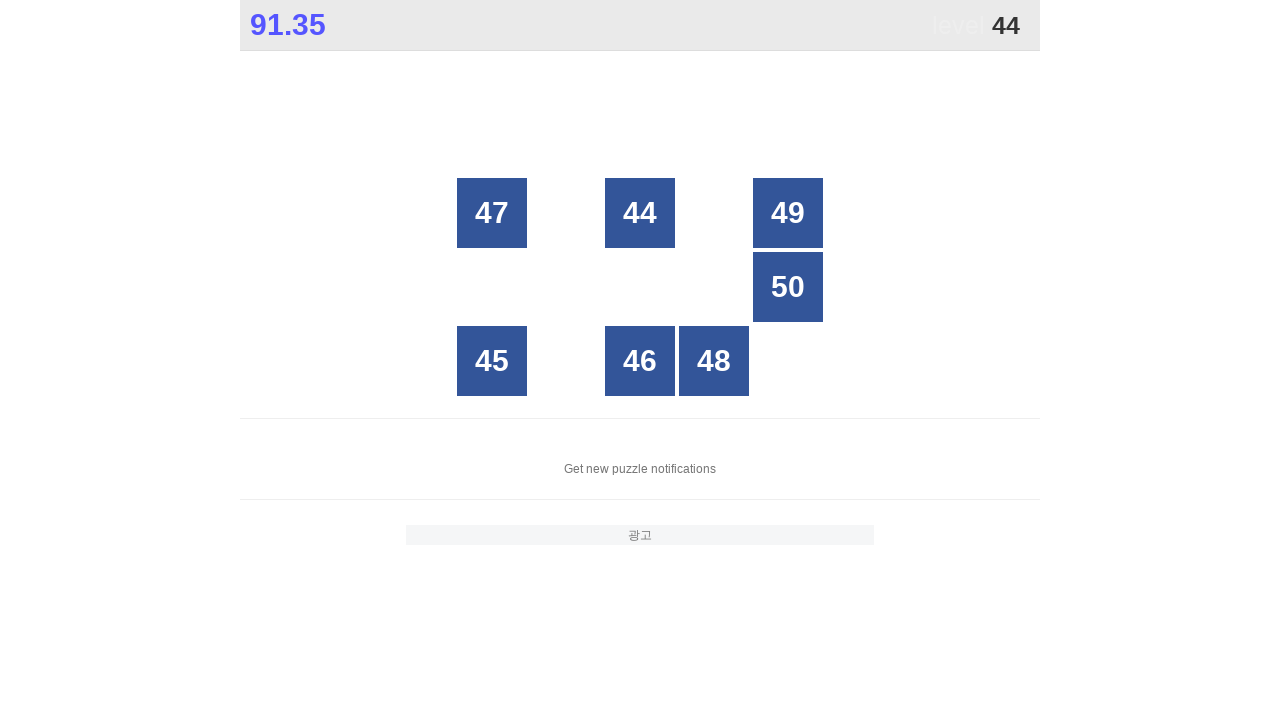

Retrieved button at index 11
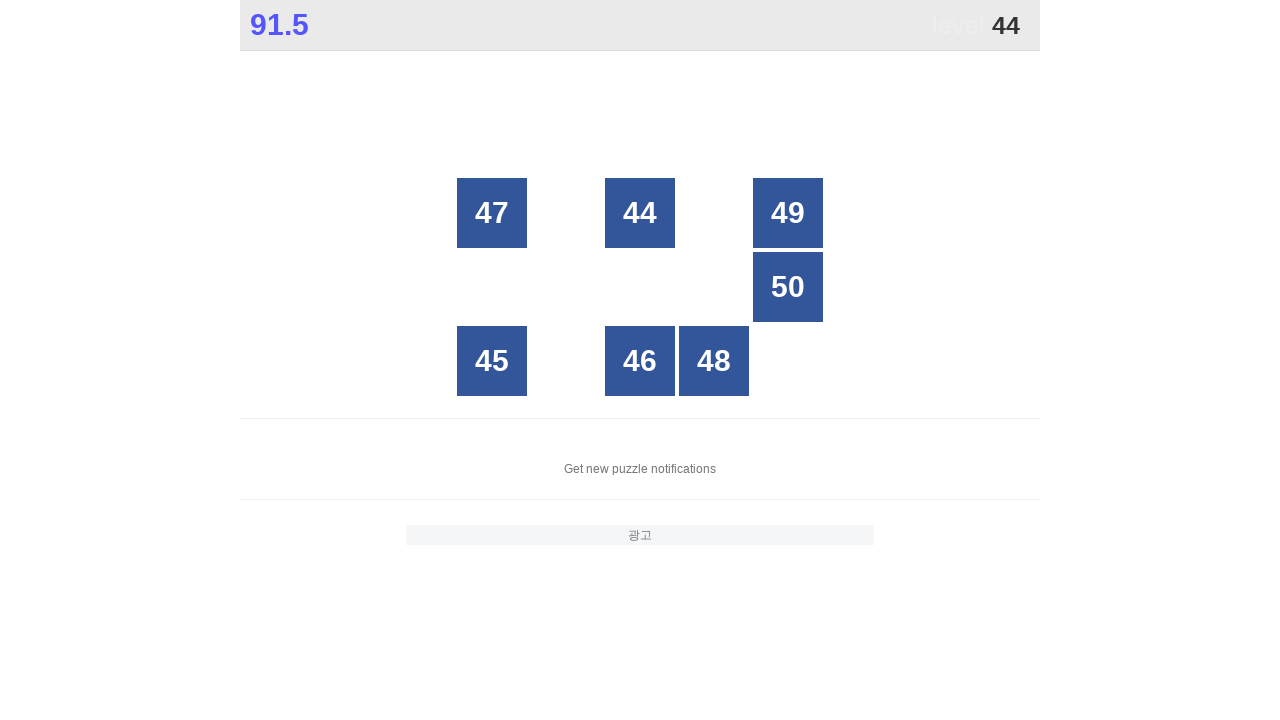

Retrieved button at index 12
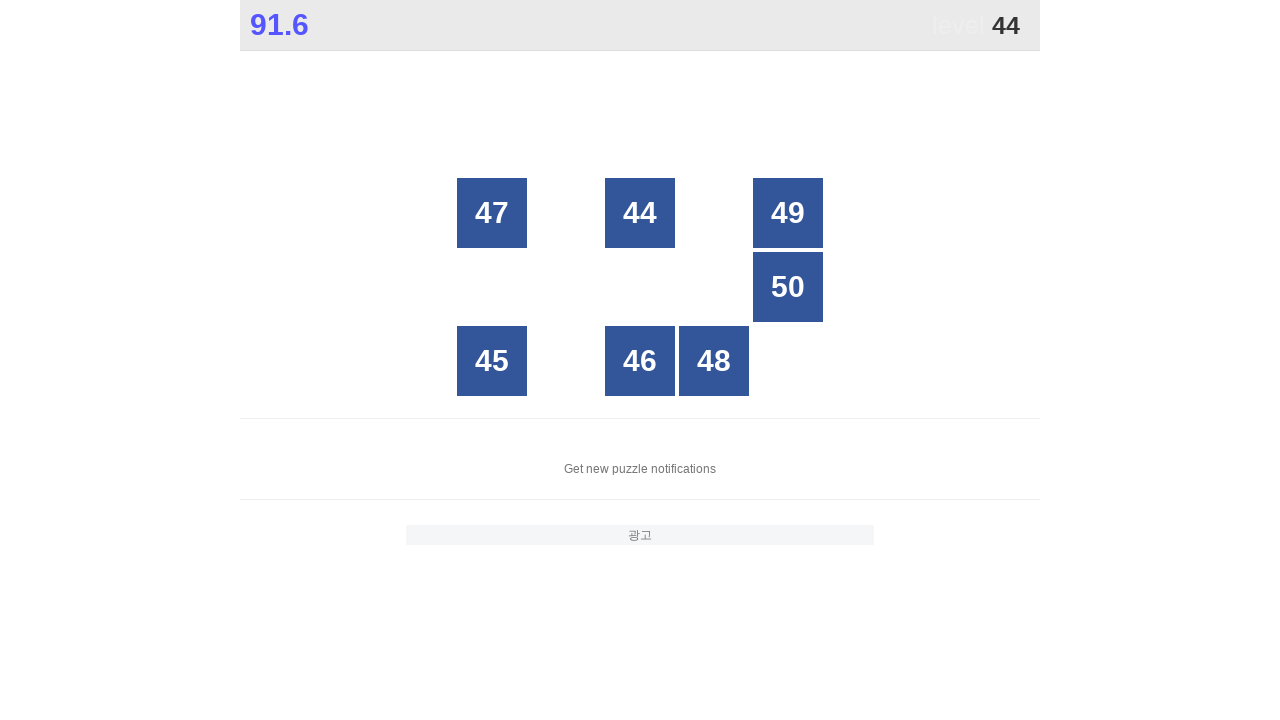

Clicked button with number 44 at (640, 213) on xpath=//*[@id="grid"]/div >> nth=12
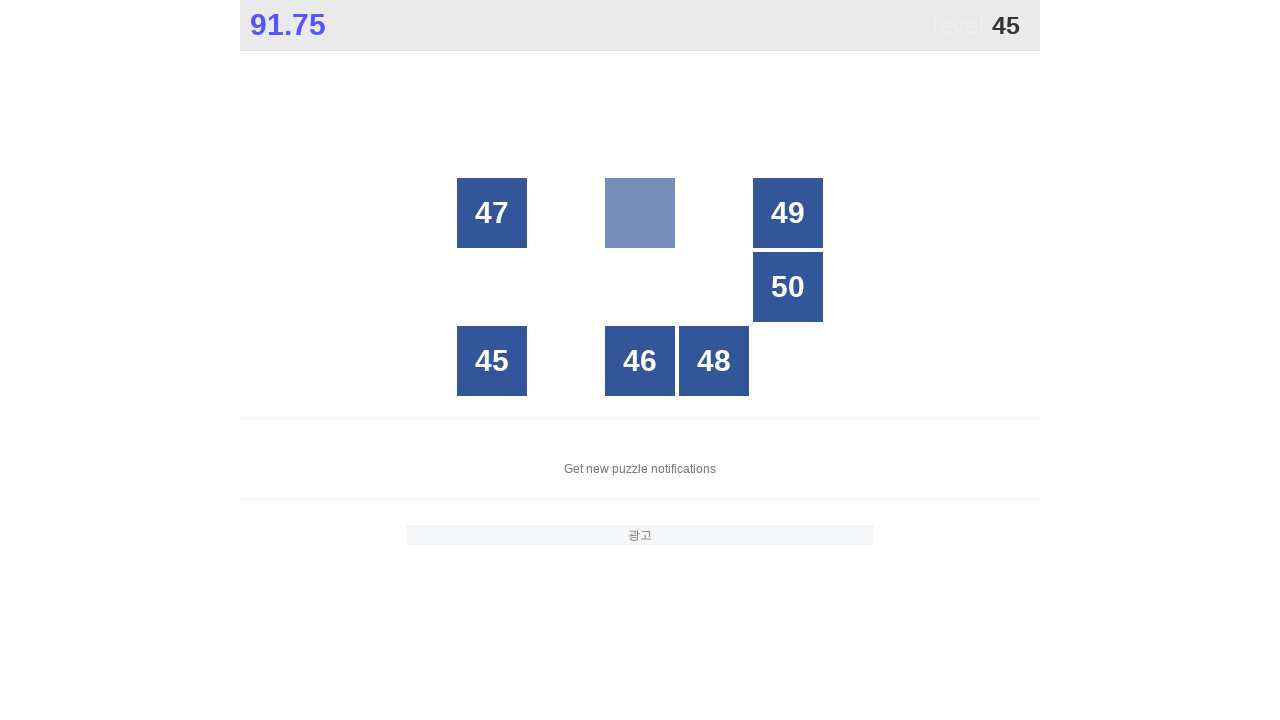

Located all button elements in grid for finding number 45
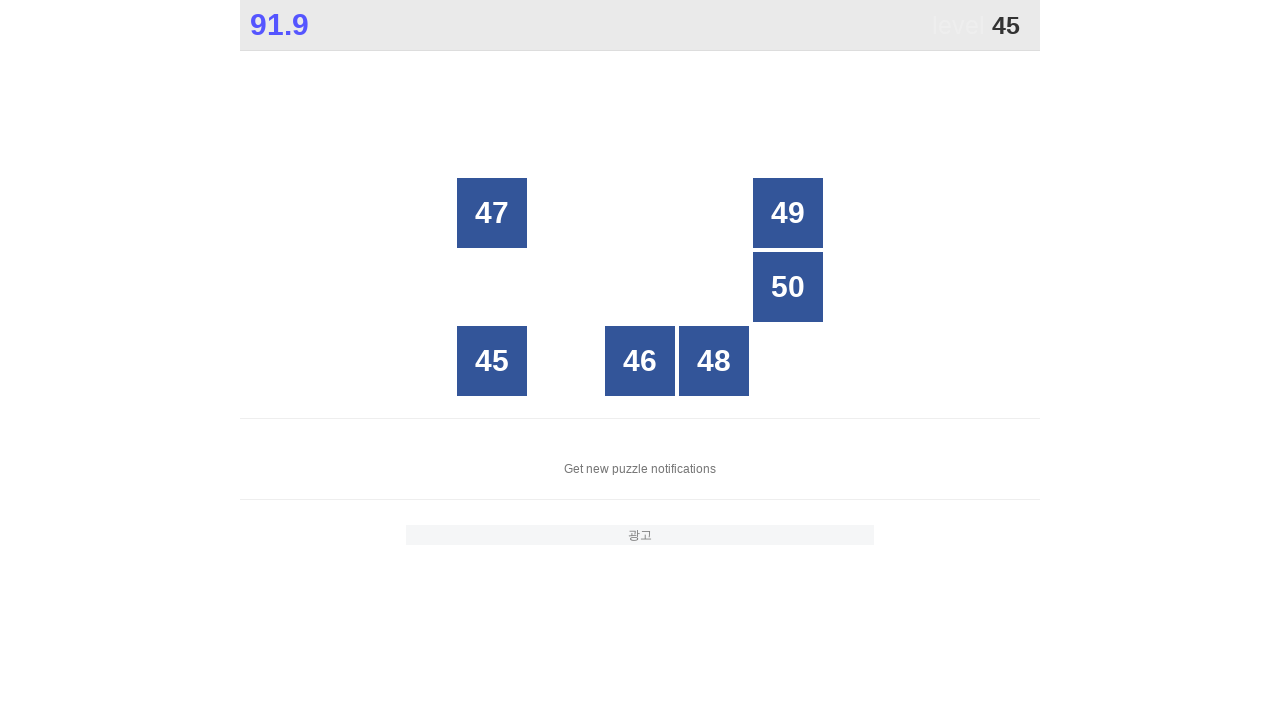

Counted 25 buttons in grid
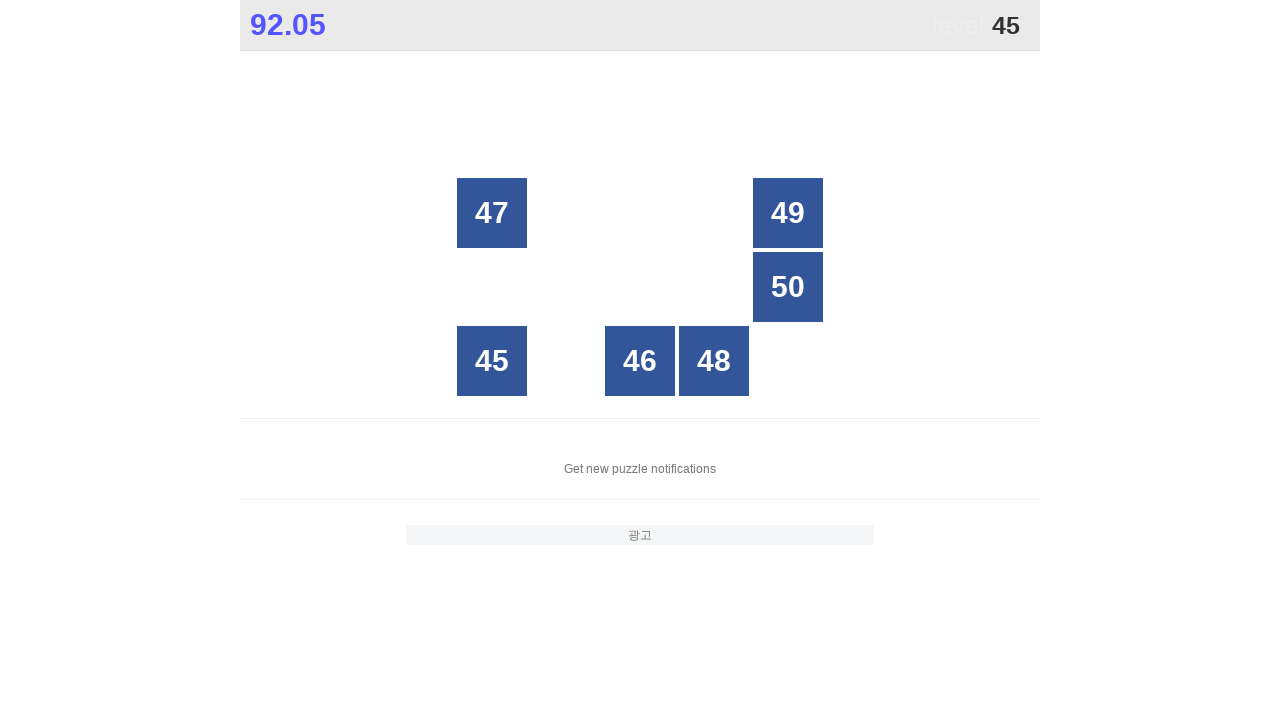

Retrieved button at index 0
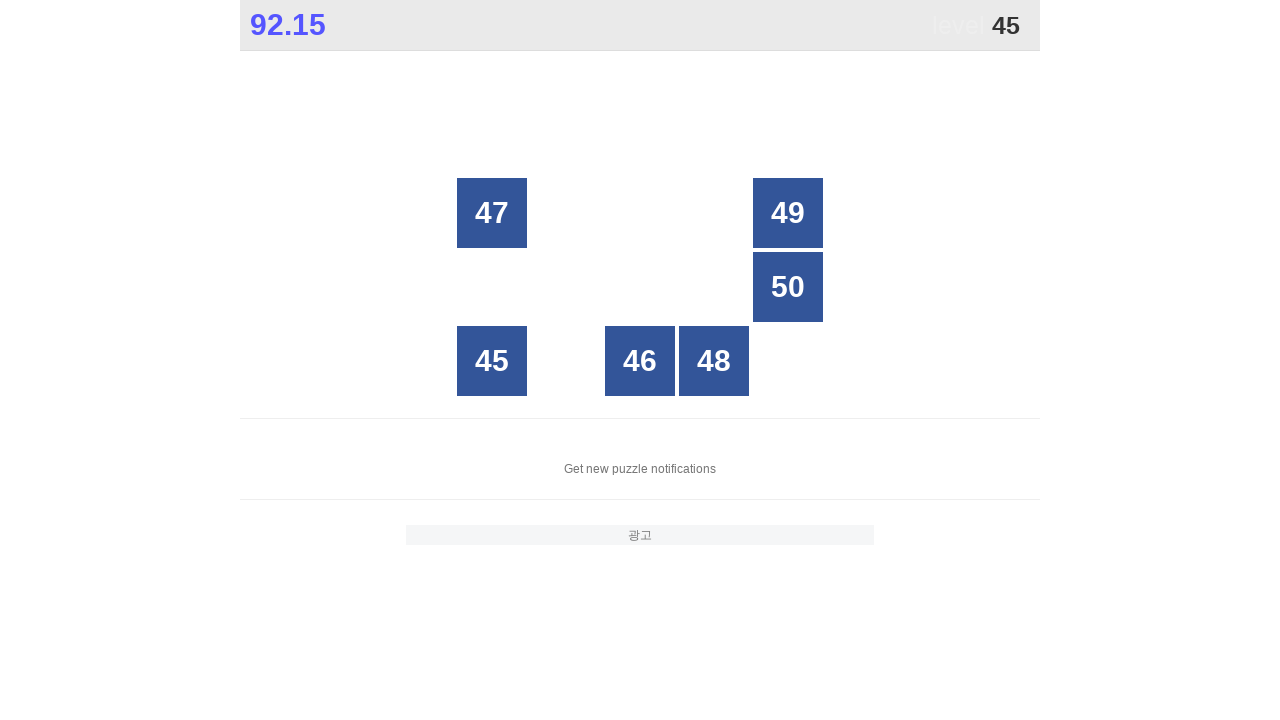

Retrieved button at index 1
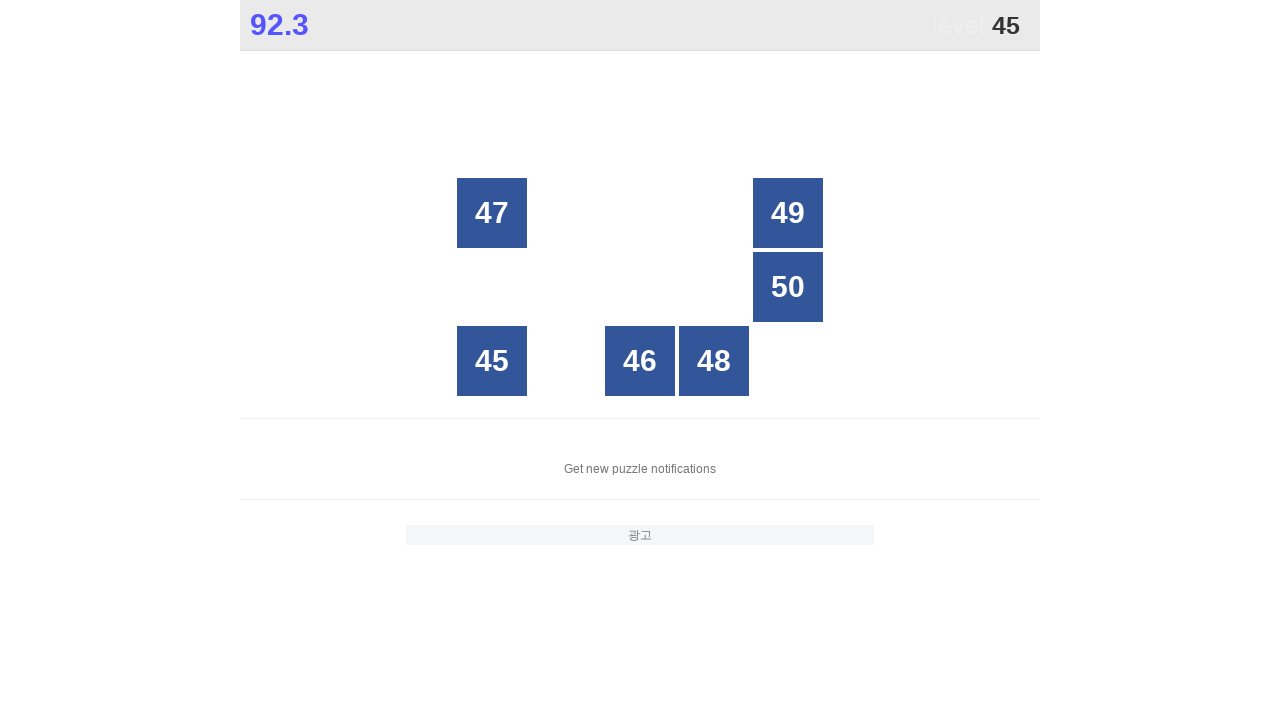

Retrieved button at index 2
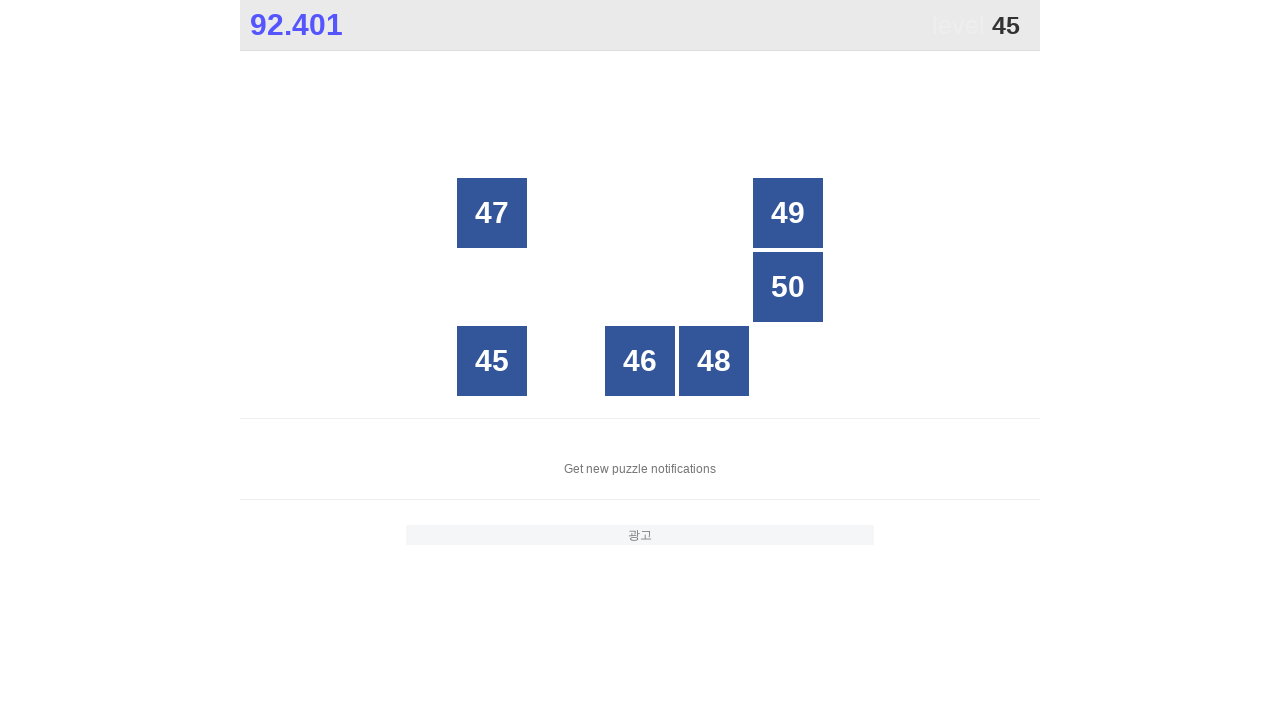

Retrieved button at index 3
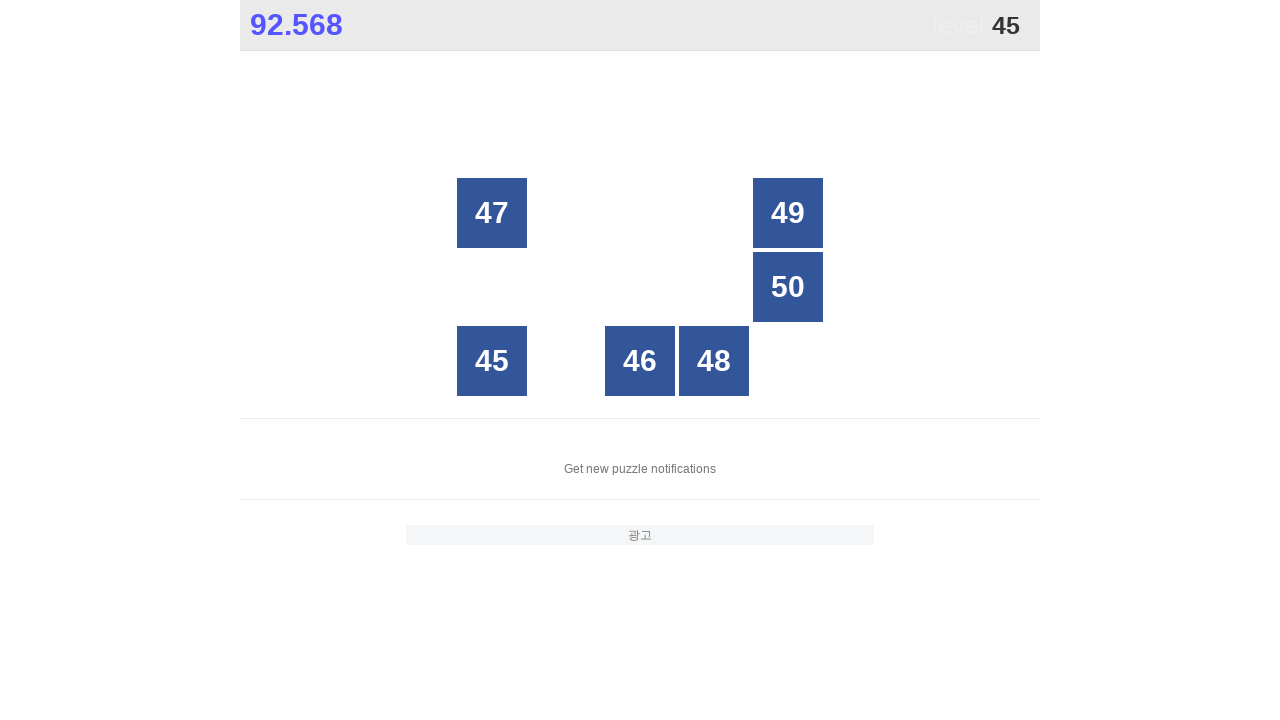

Retrieved button at index 4
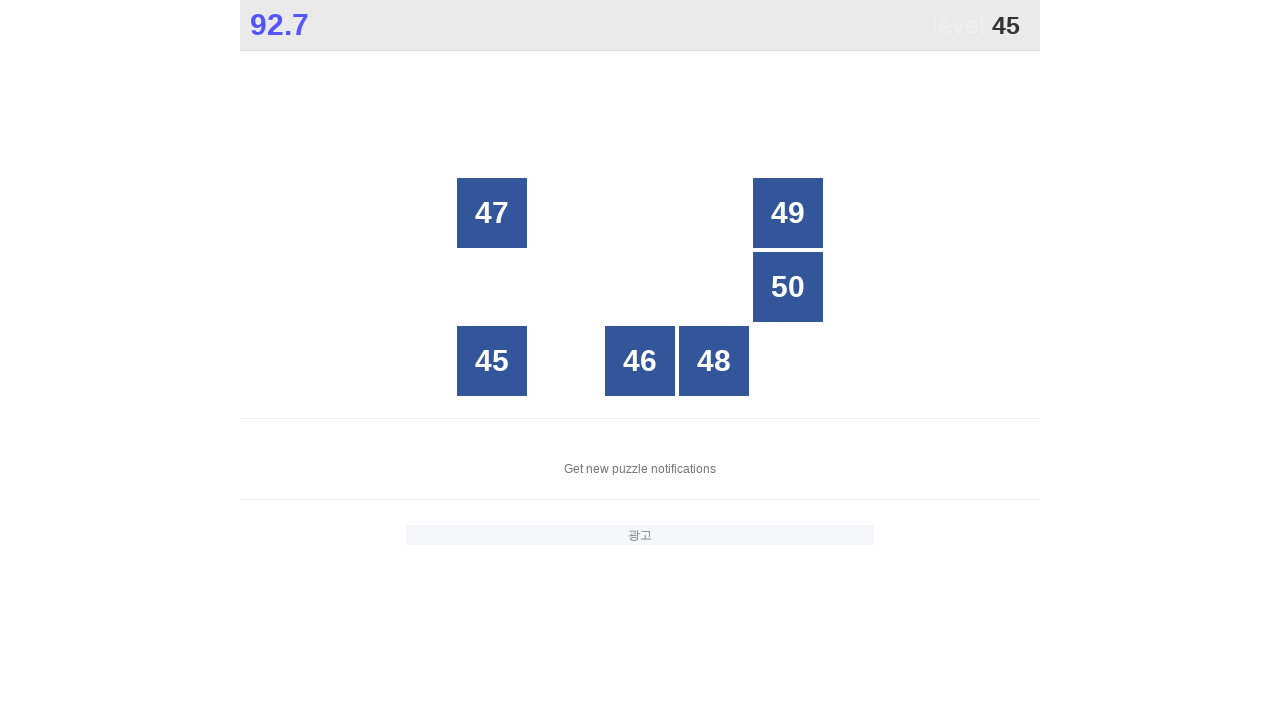

Retrieved button at index 5
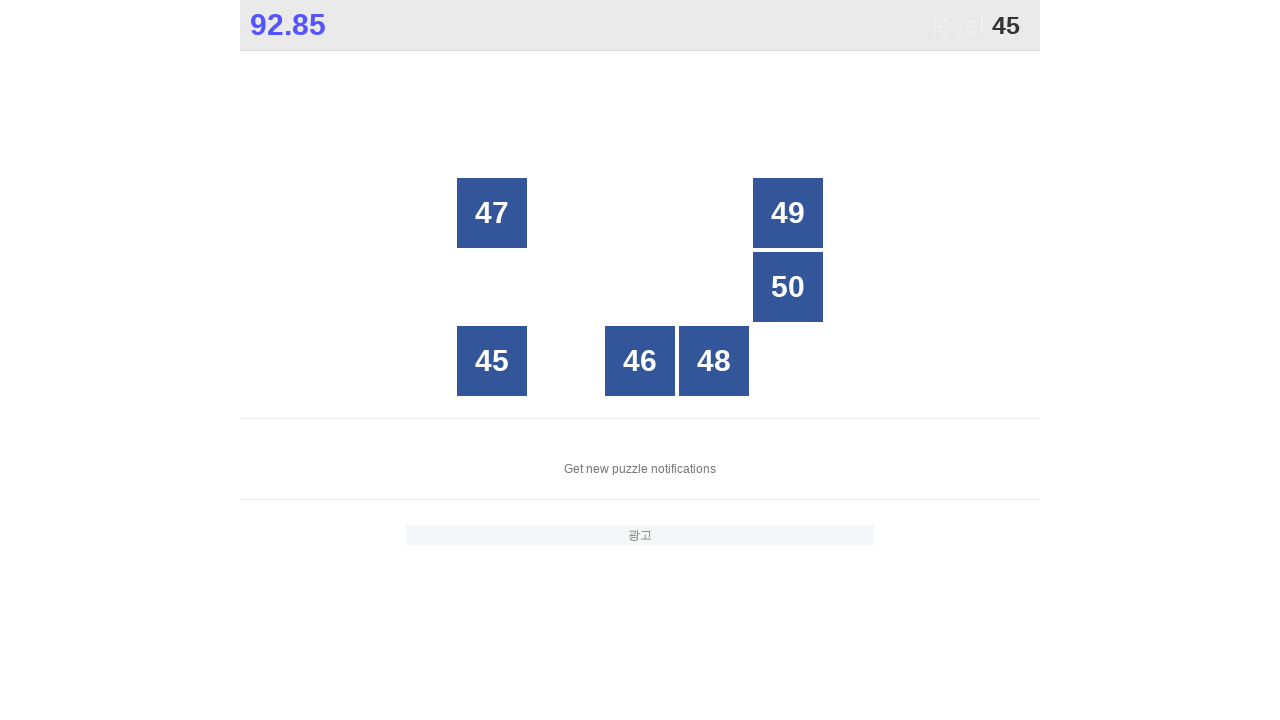

Retrieved button at index 6
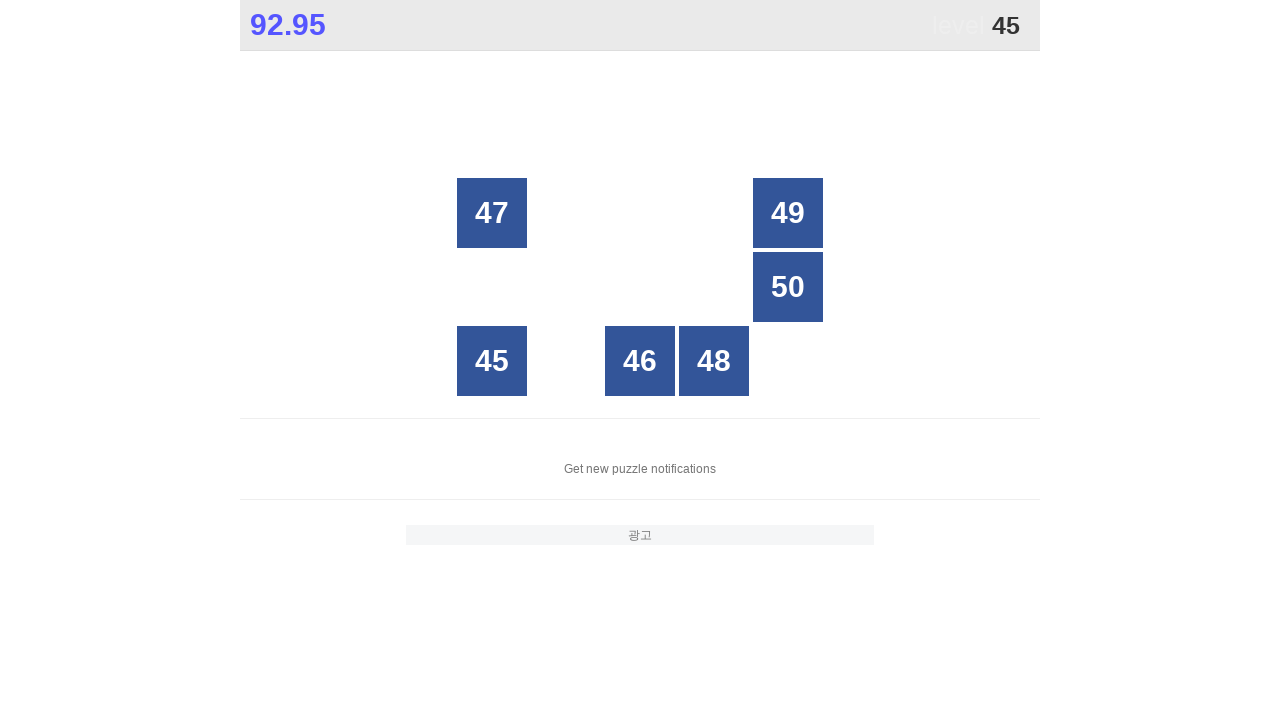

Retrieved button at index 7
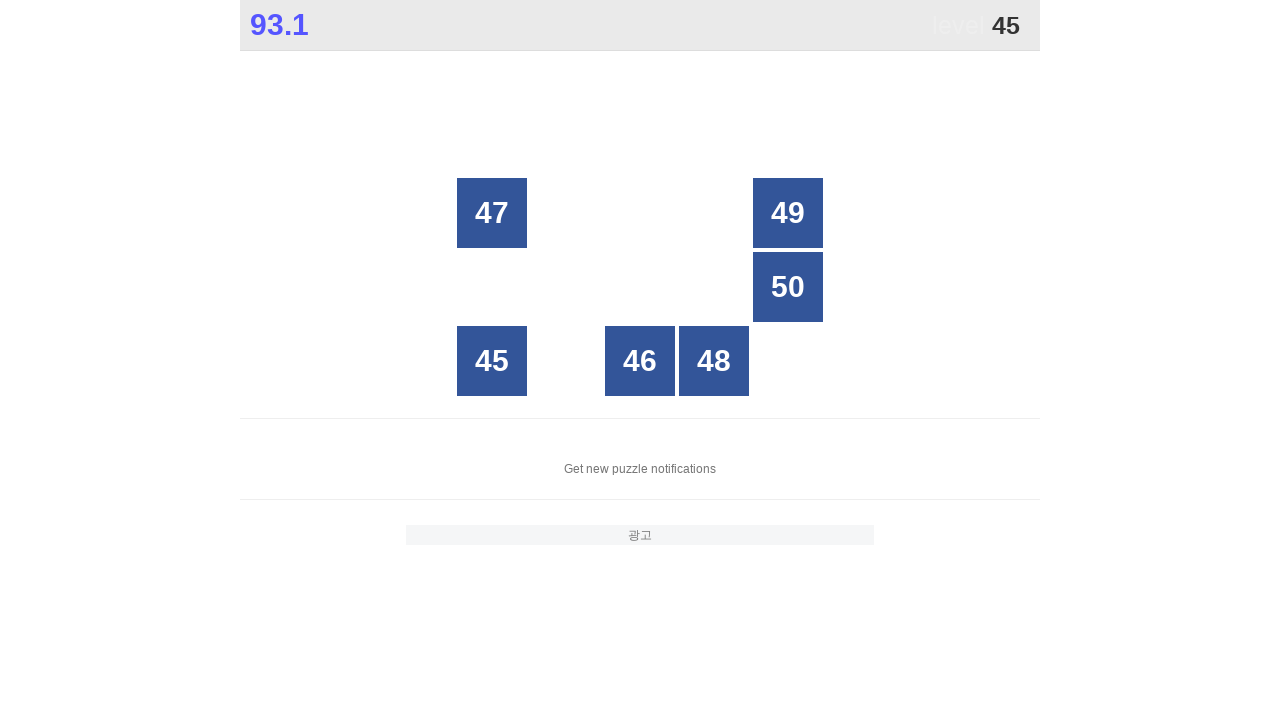

Retrieved button at index 8
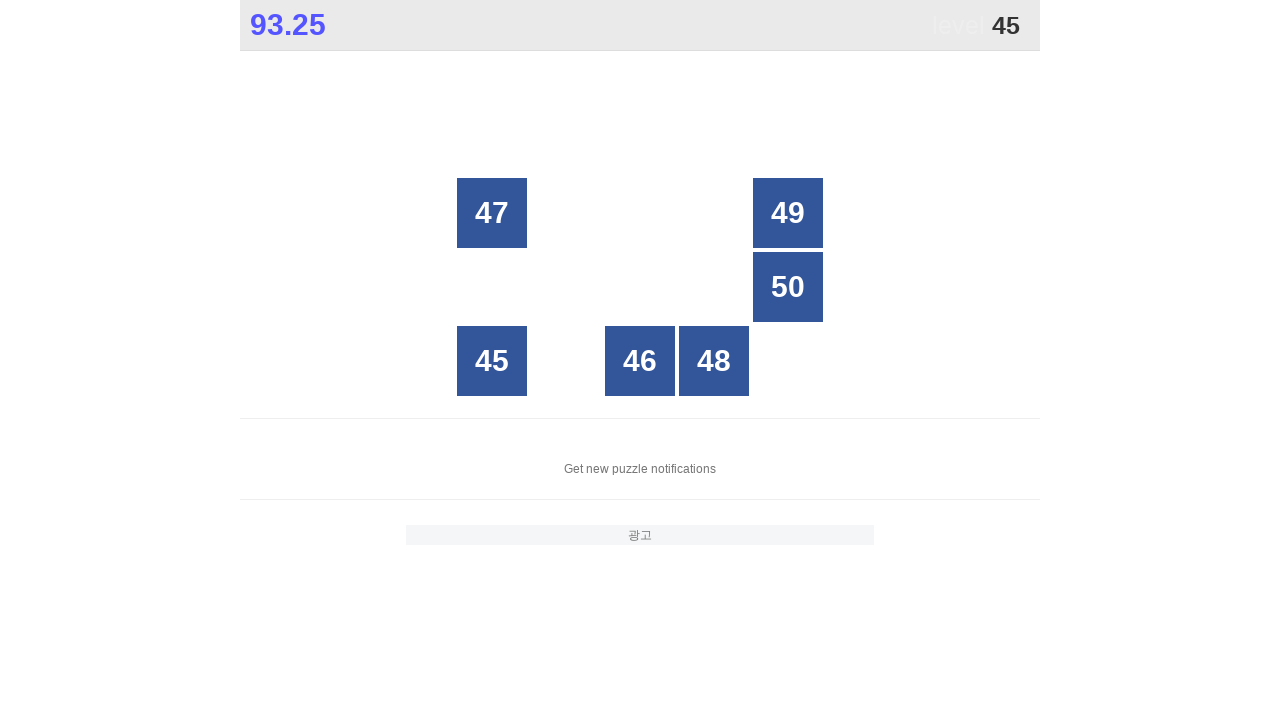

Retrieved button at index 9
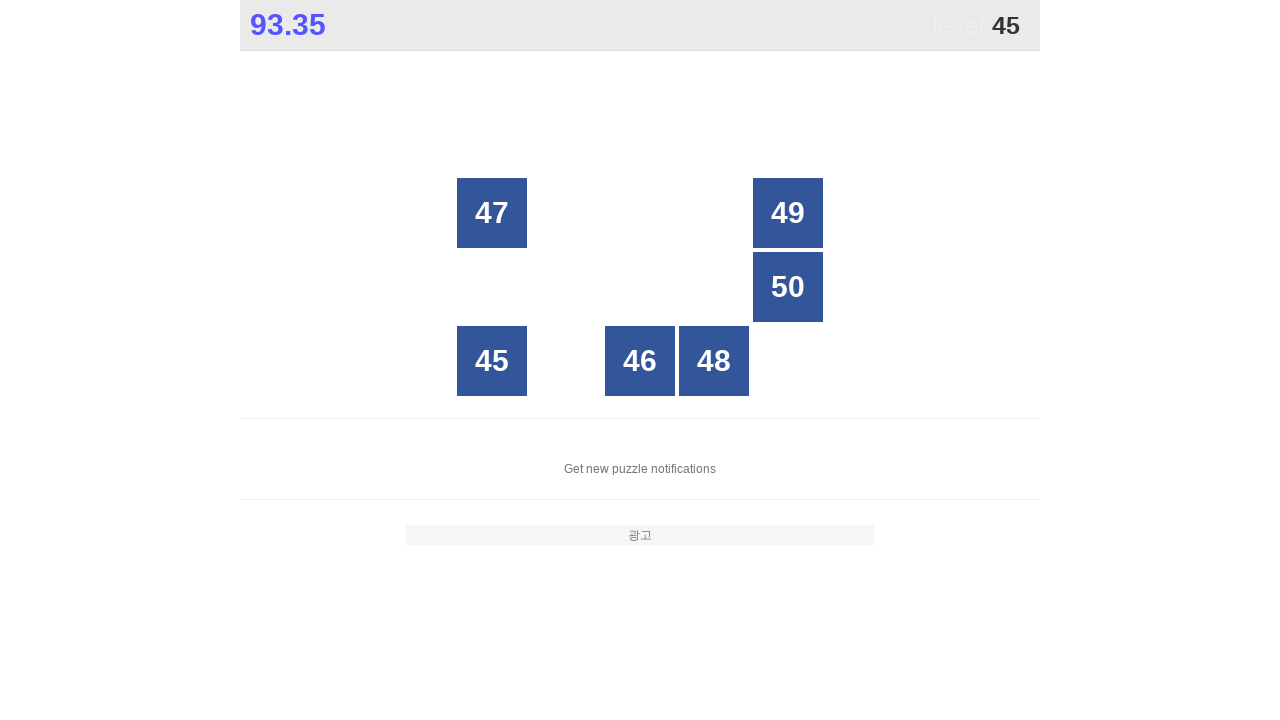

Retrieved button at index 10
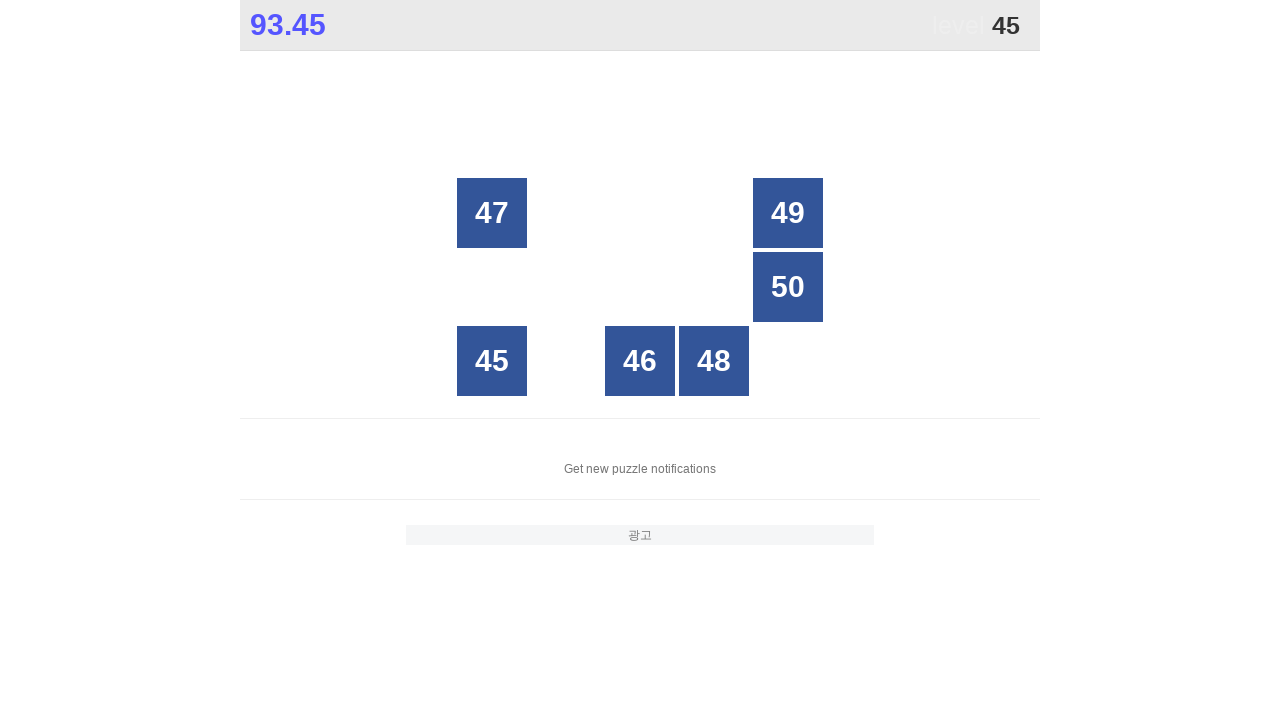

Retrieved button at index 11
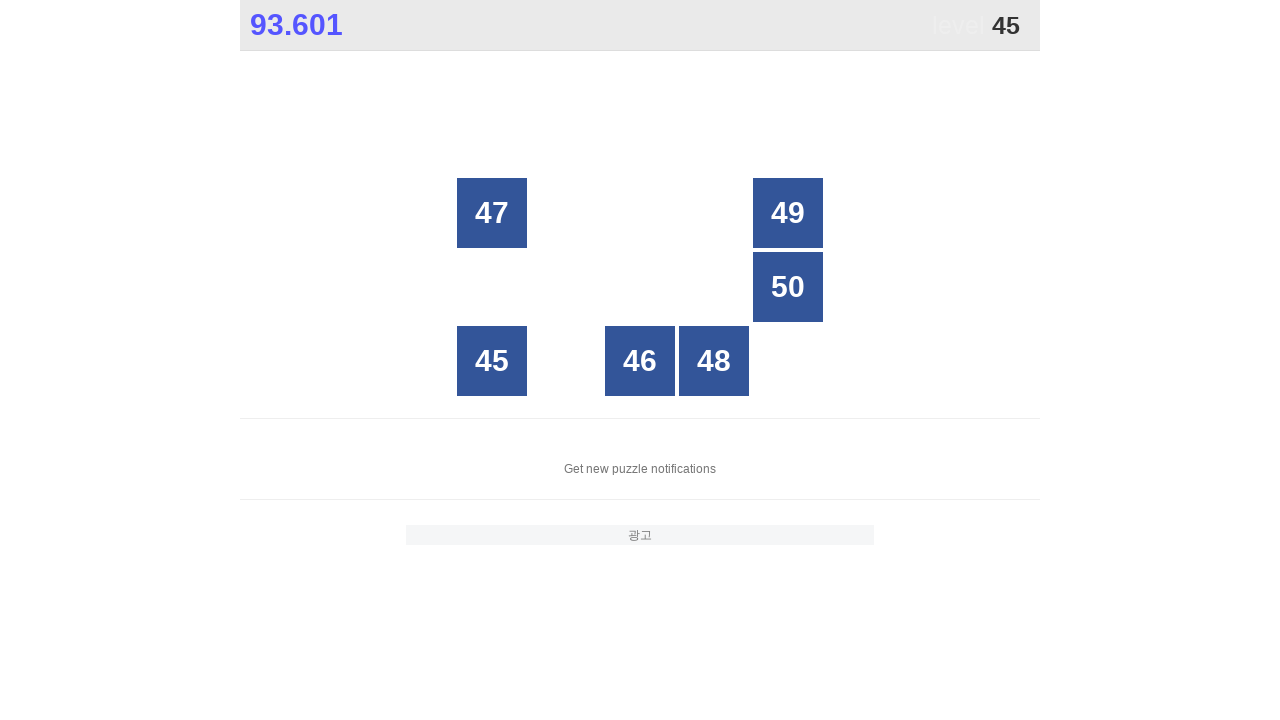

Retrieved button at index 12
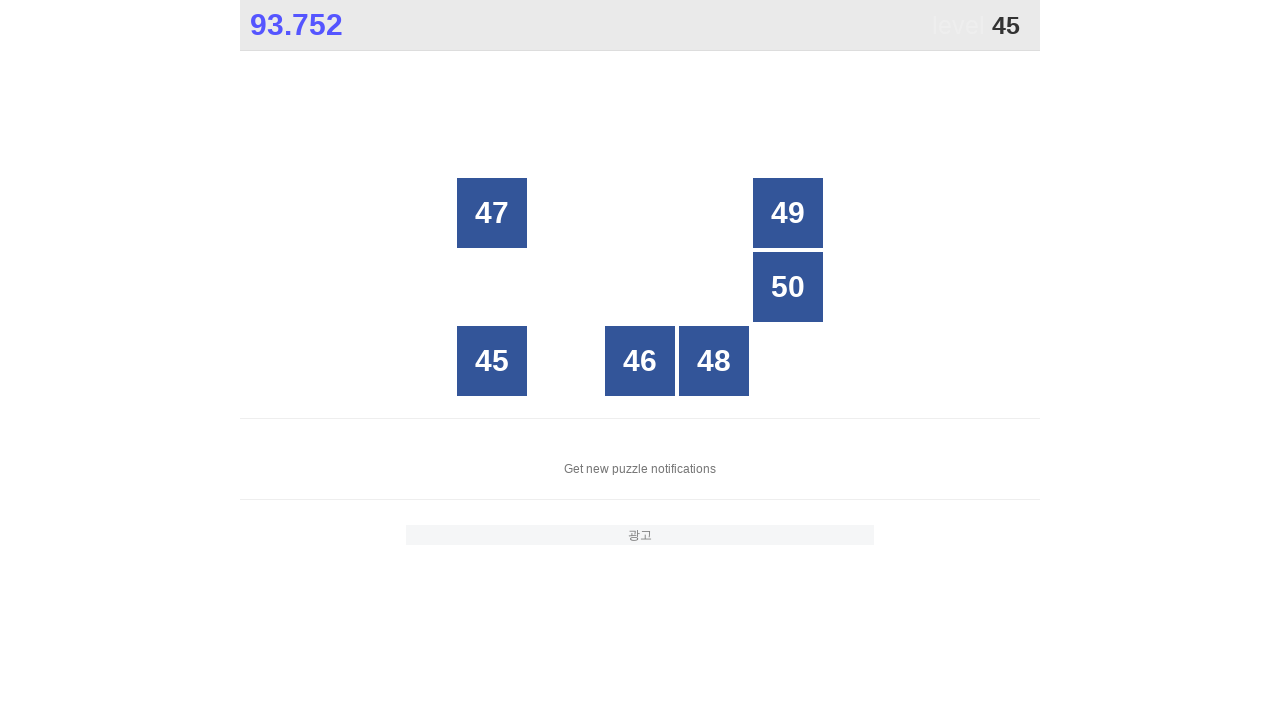

Retrieved button at index 13
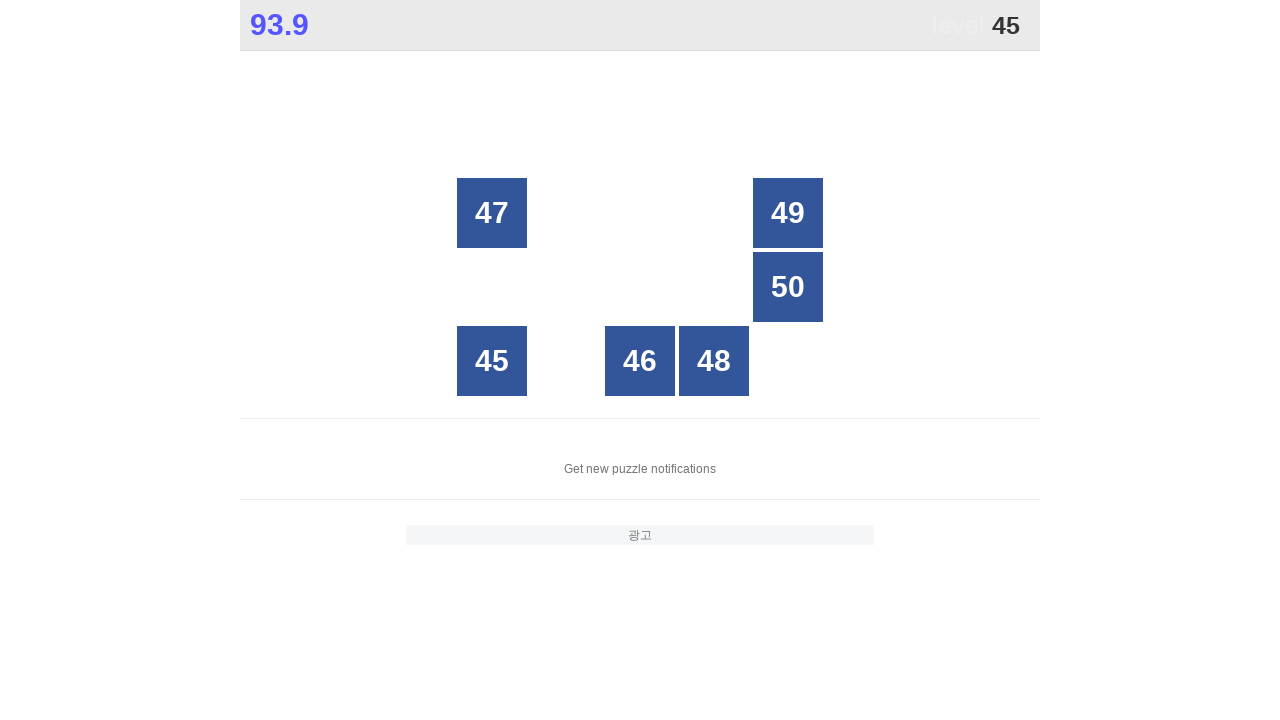

Retrieved button at index 14
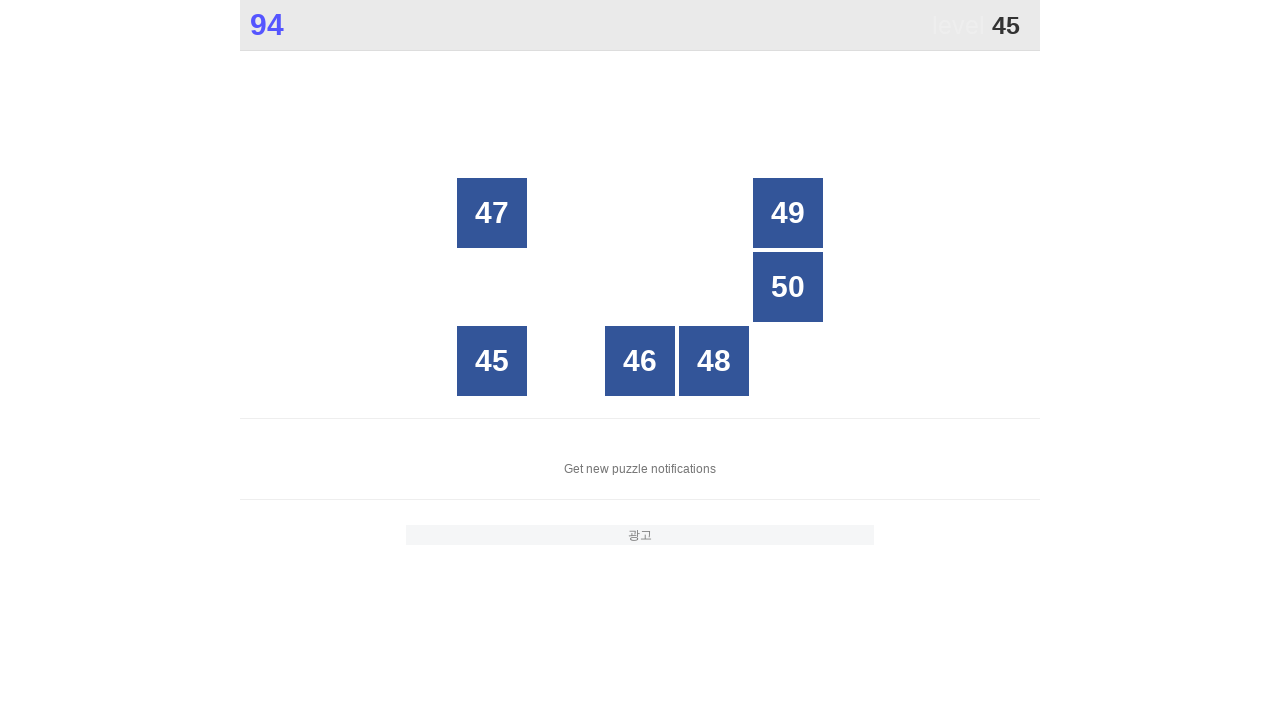

Retrieved button at index 15
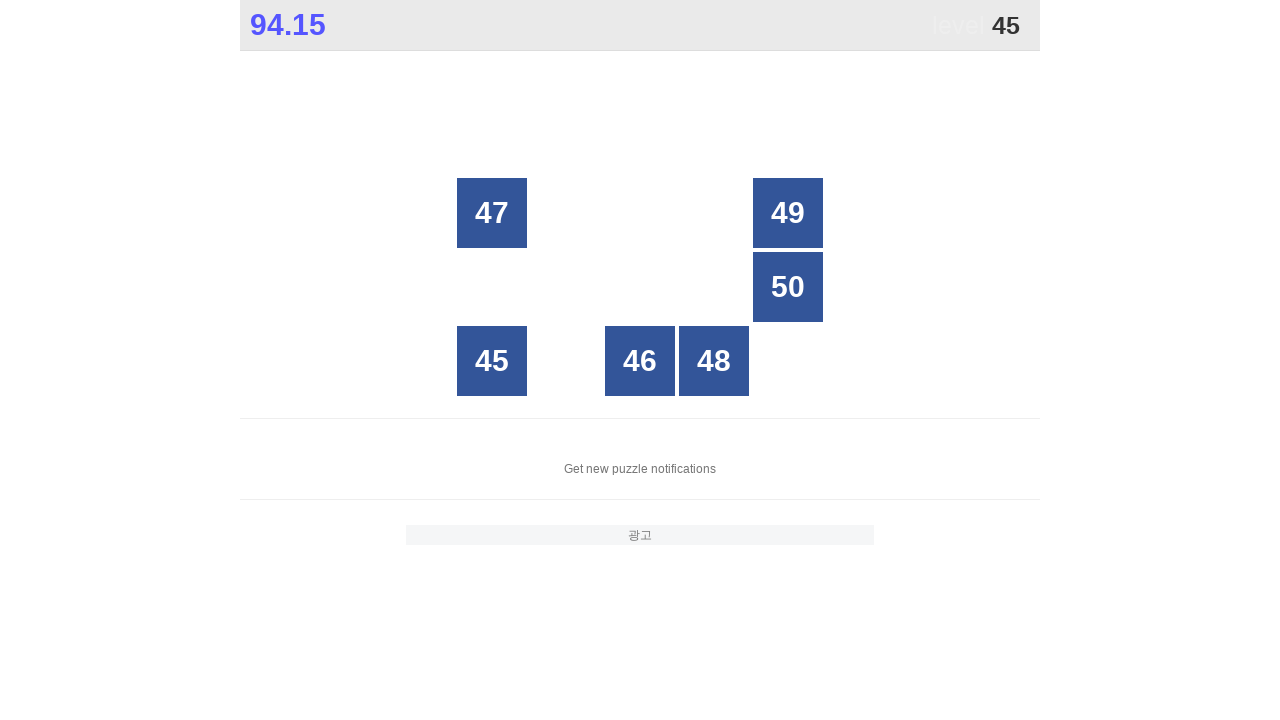

Retrieved button at index 16
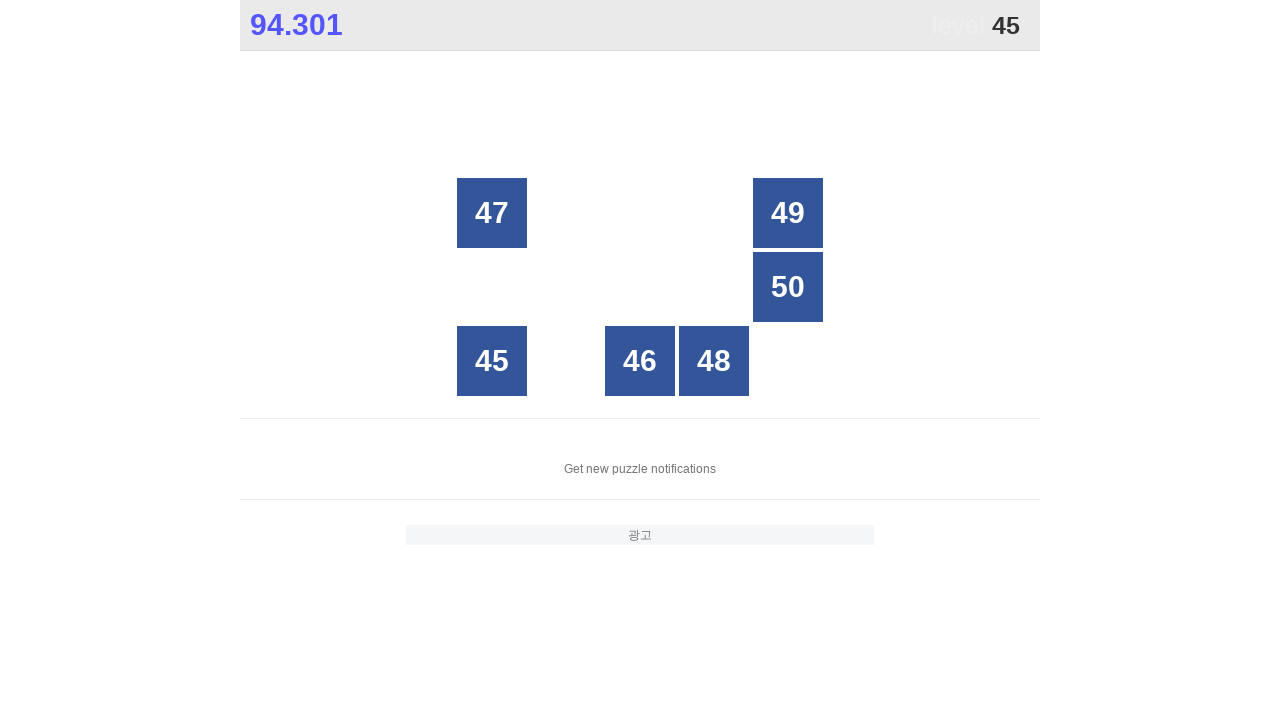

Retrieved button at index 17
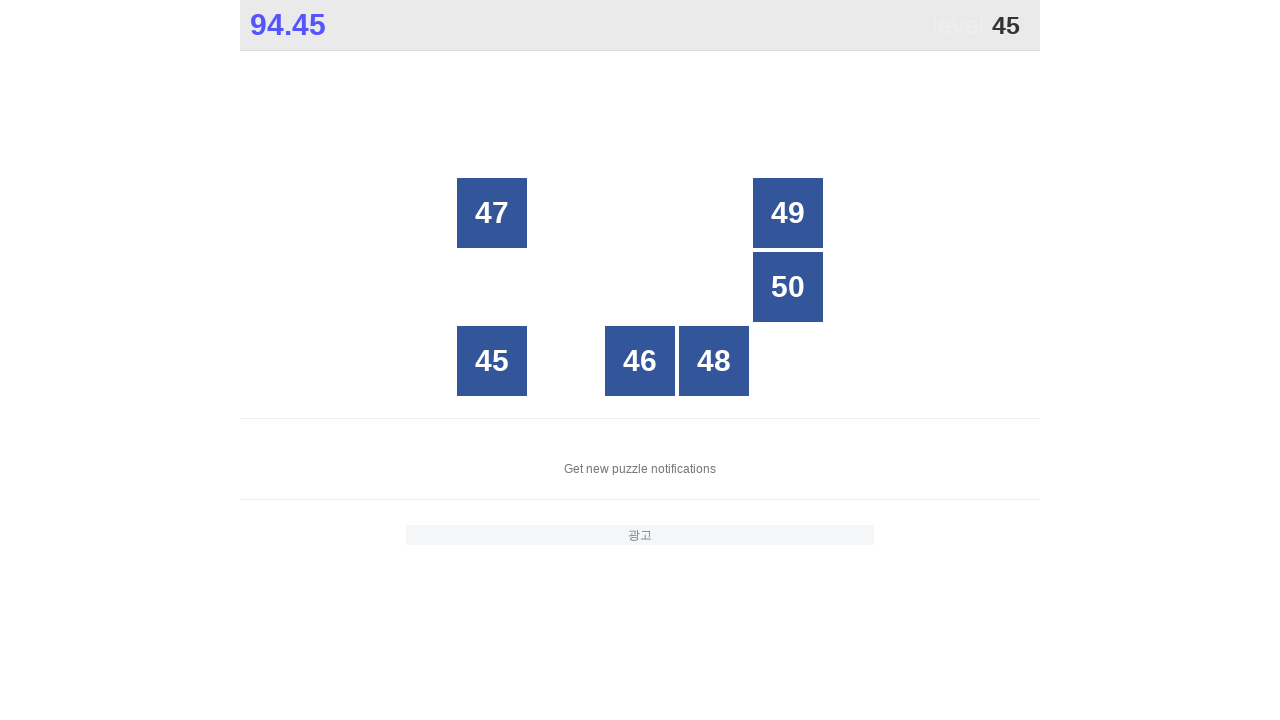

Retrieved button at index 18
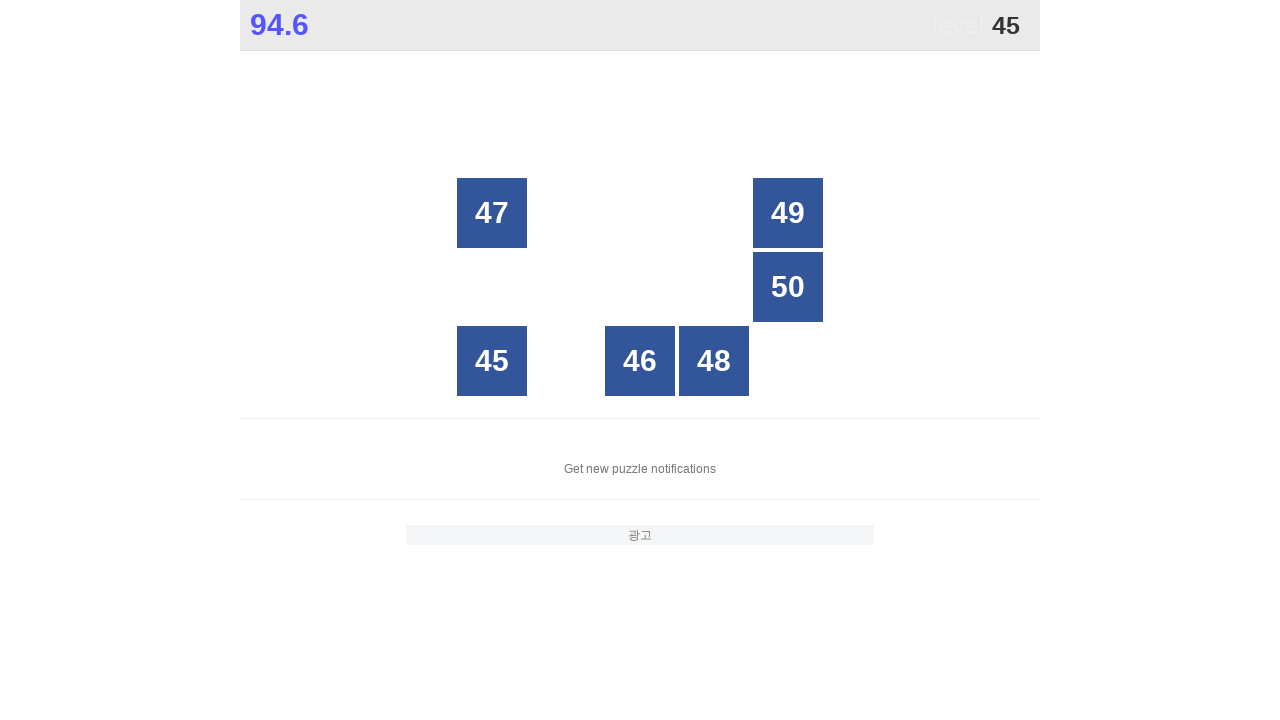

Retrieved button at index 19
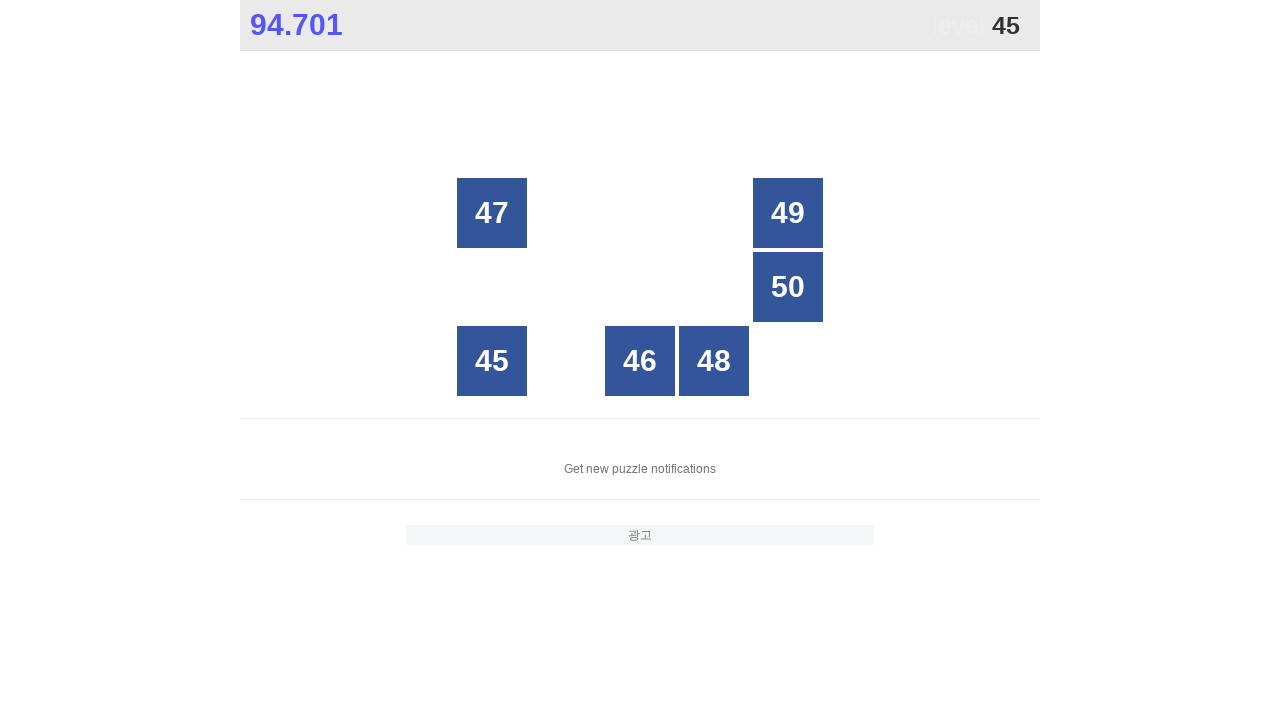

Retrieved button at index 20
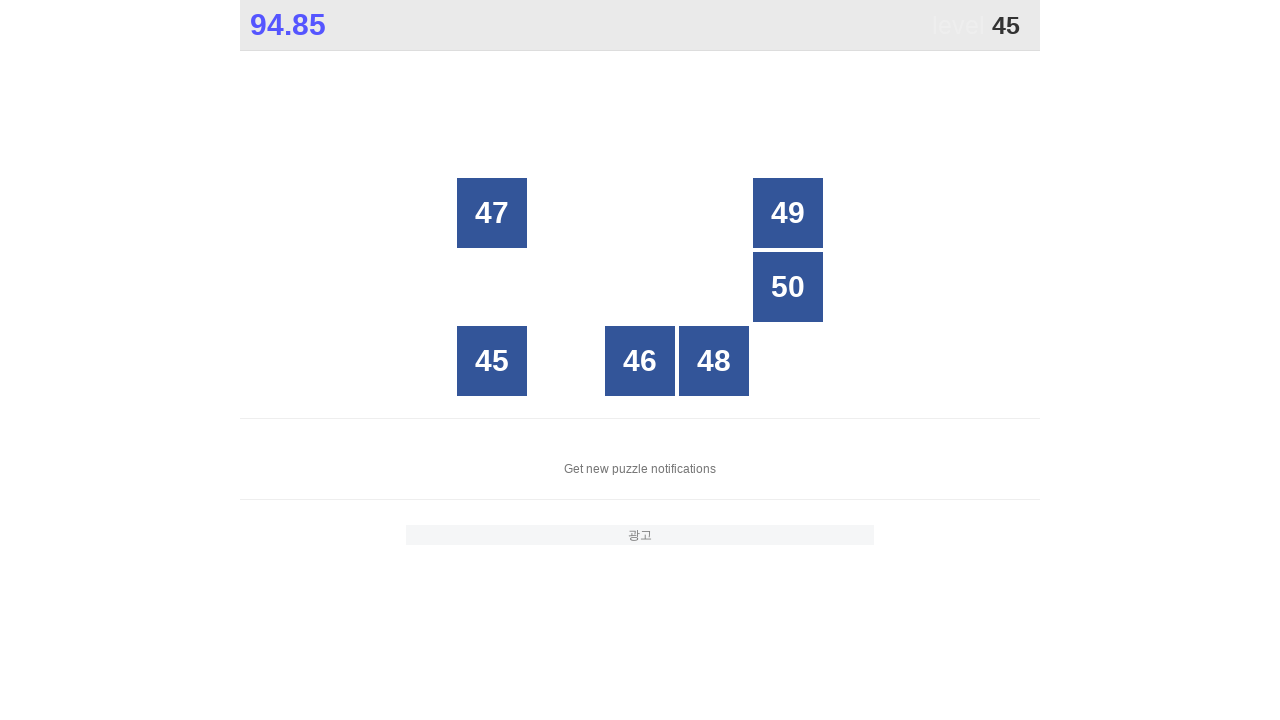

Clicked button with number 45 at (492, 361) on xpath=//*[@id="grid"]/div >> nth=20
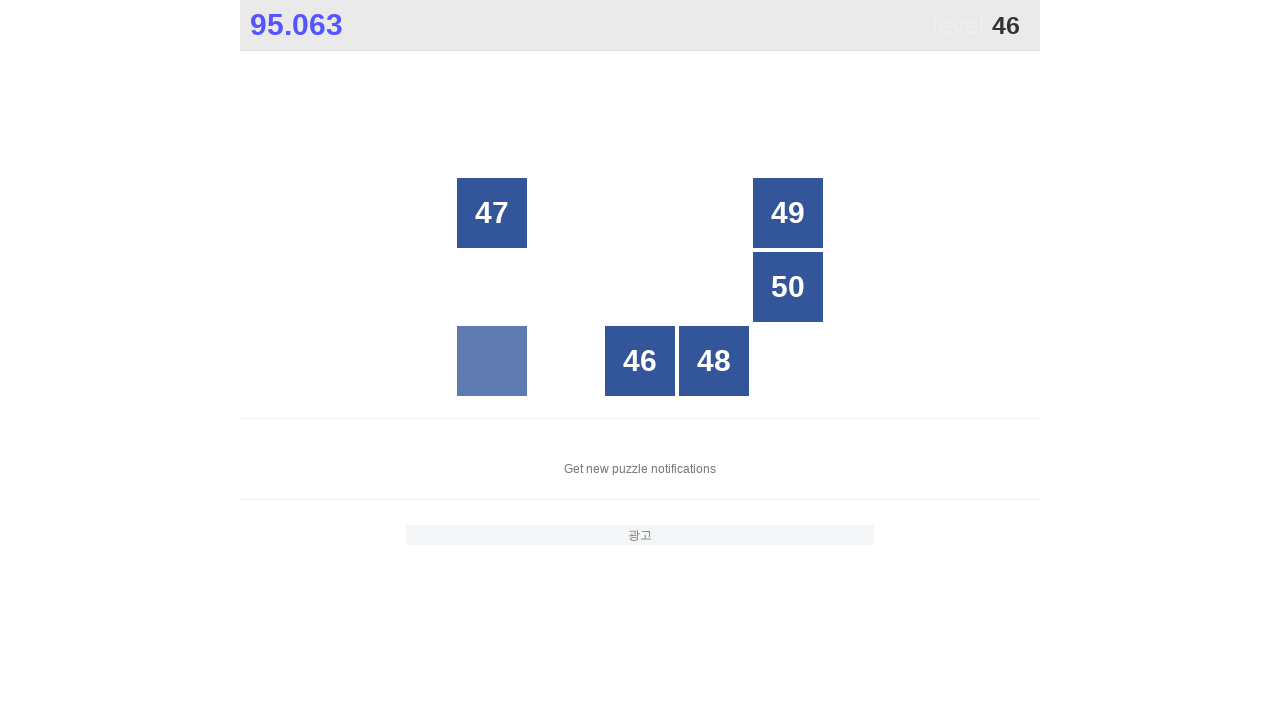

Located all button elements in grid for finding number 46
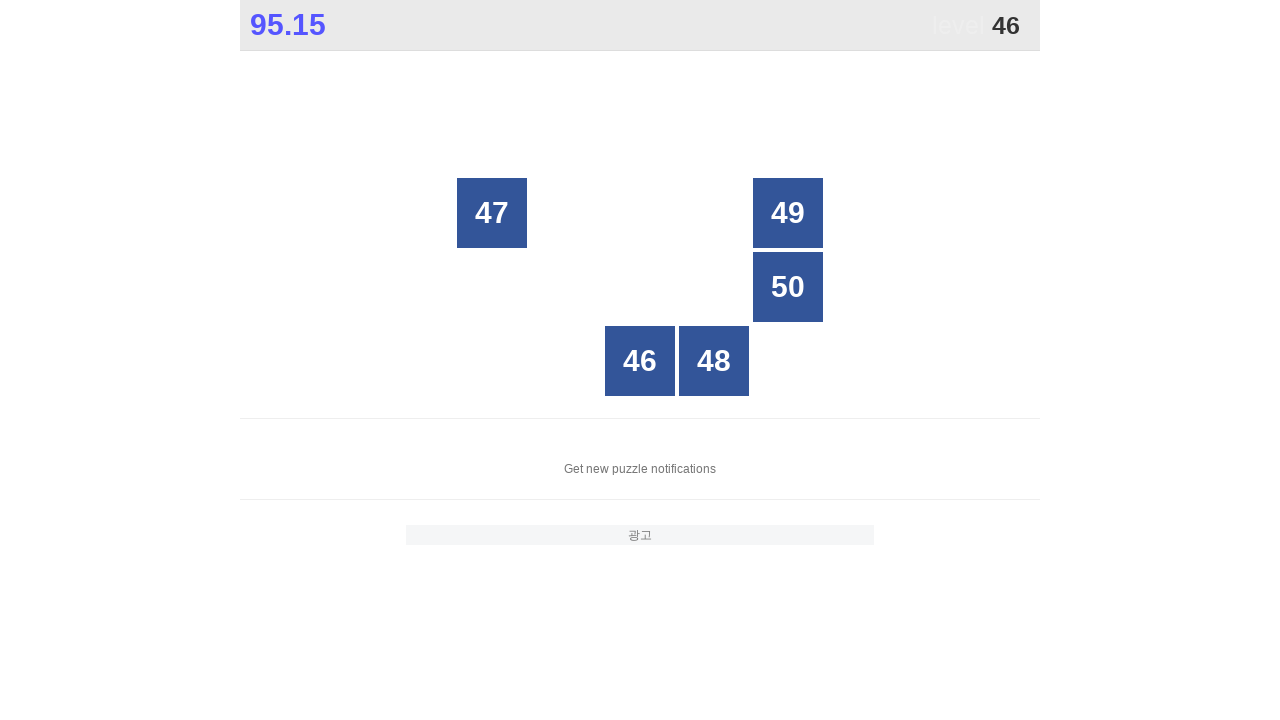

Counted 25 buttons in grid
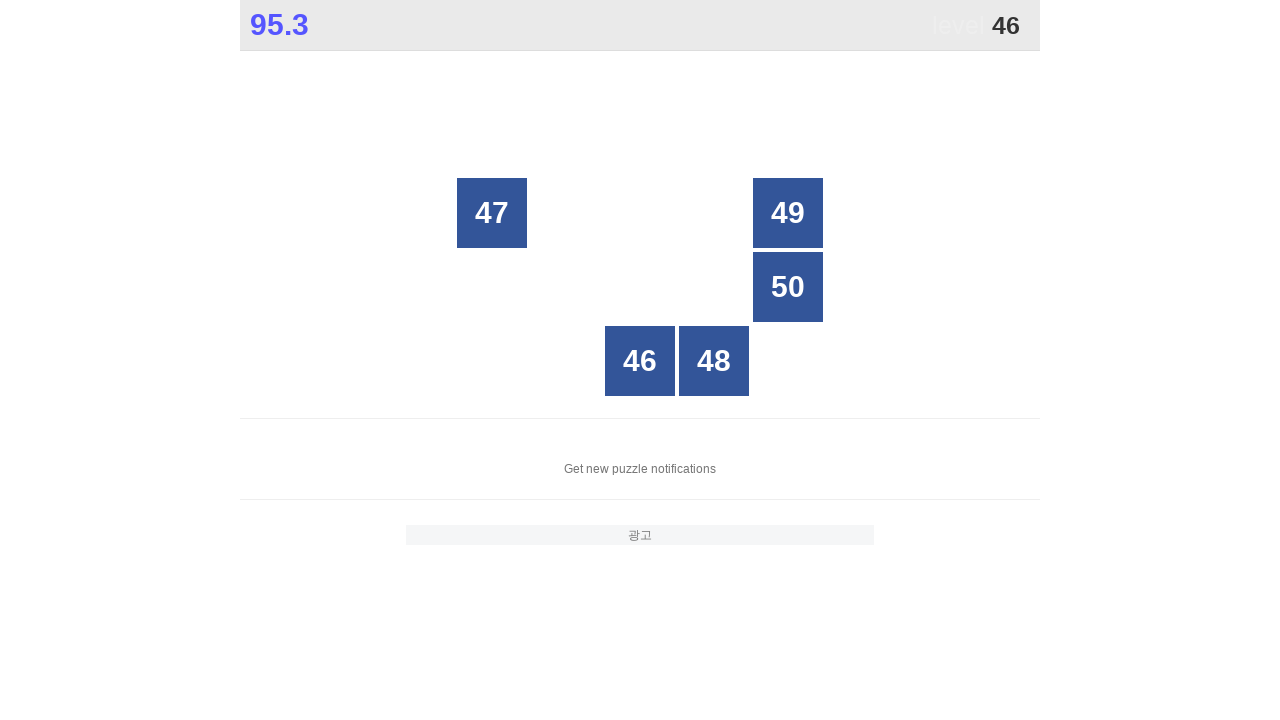

Retrieved button at index 0
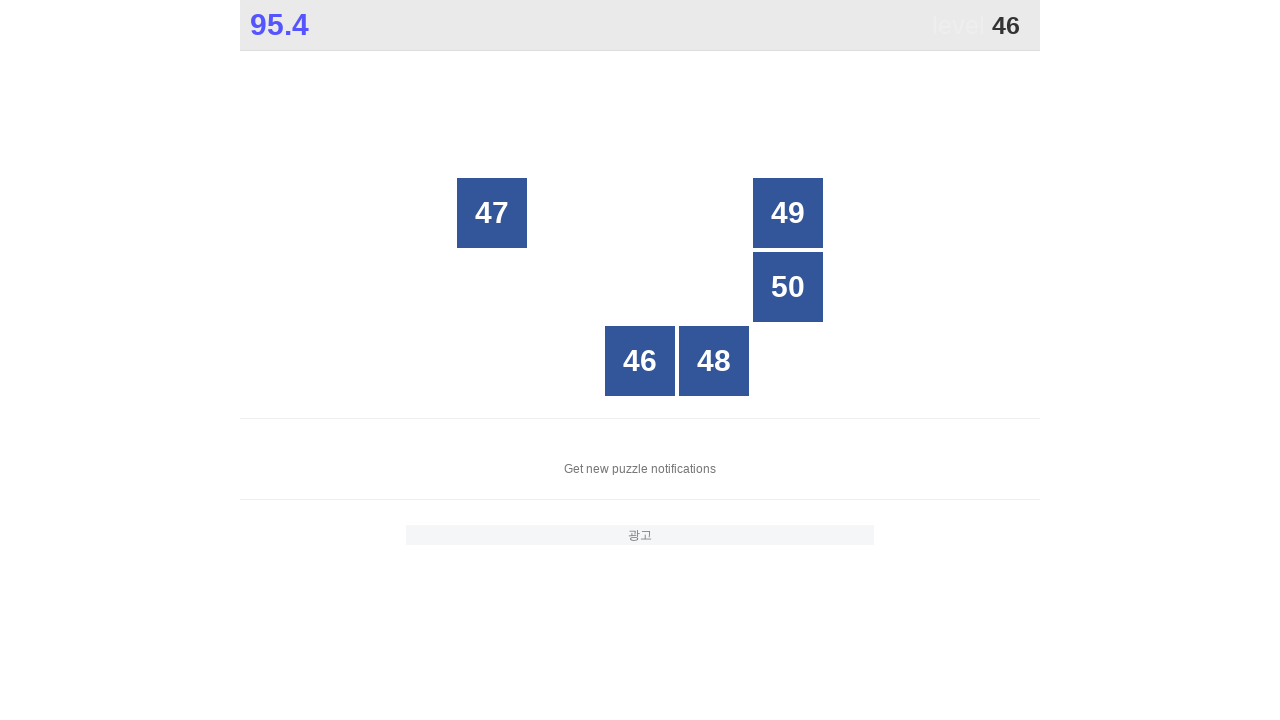

Retrieved button at index 1
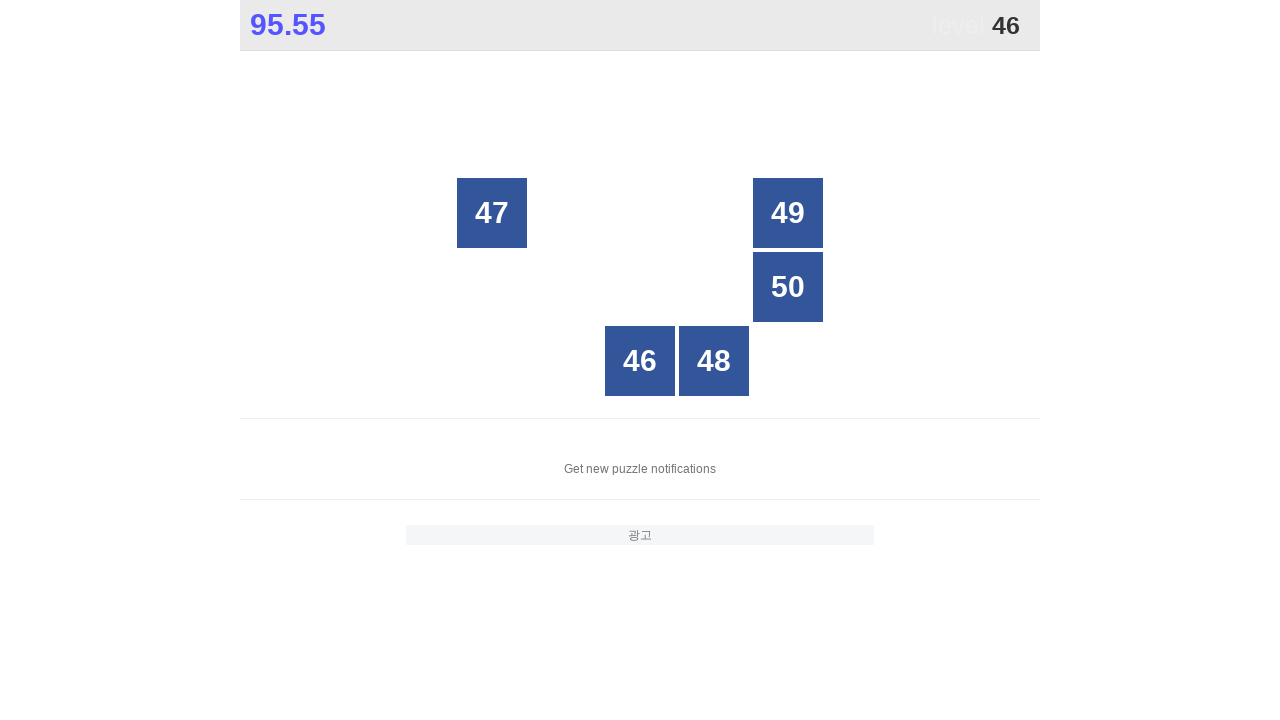

Retrieved button at index 2
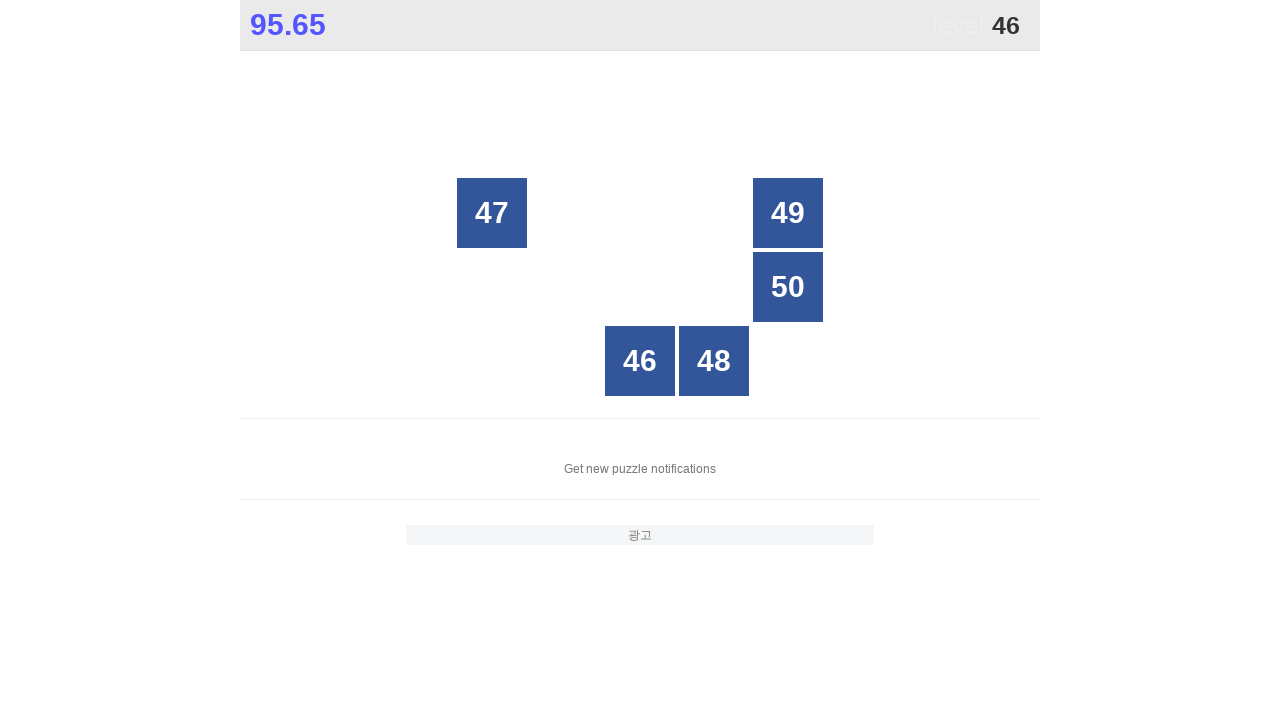

Retrieved button at index 3
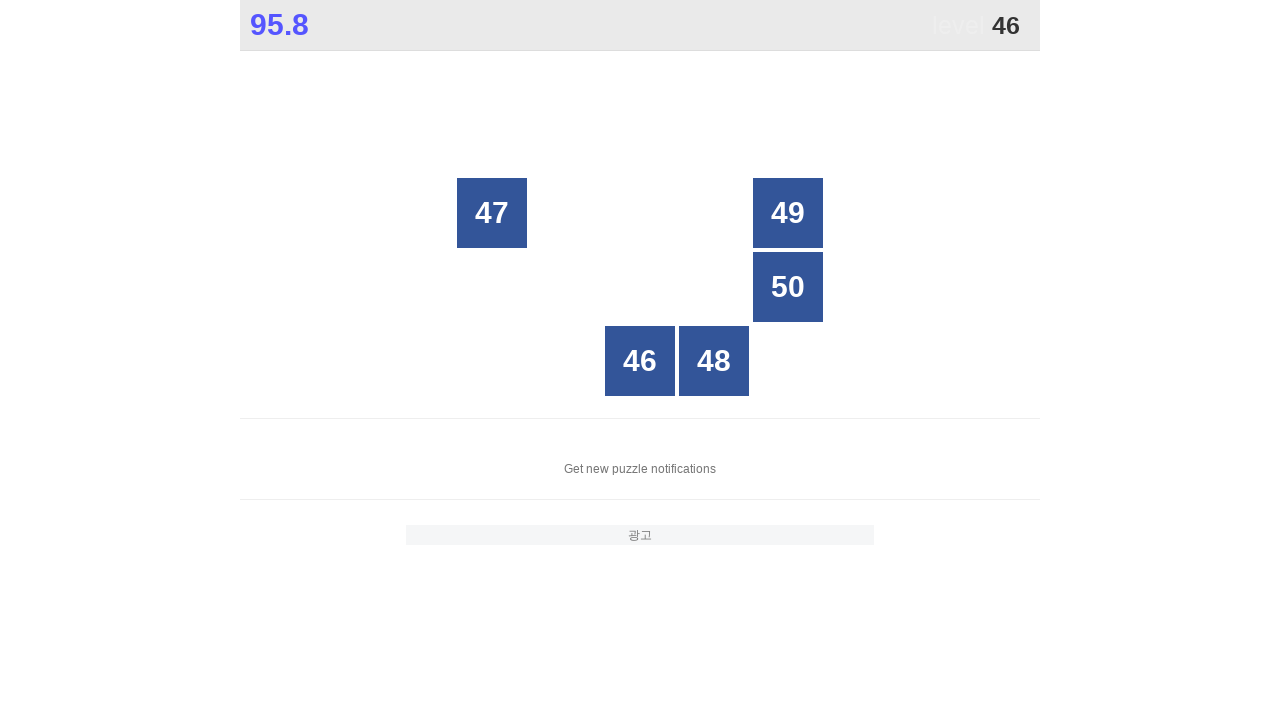

Retrieved button at index 4
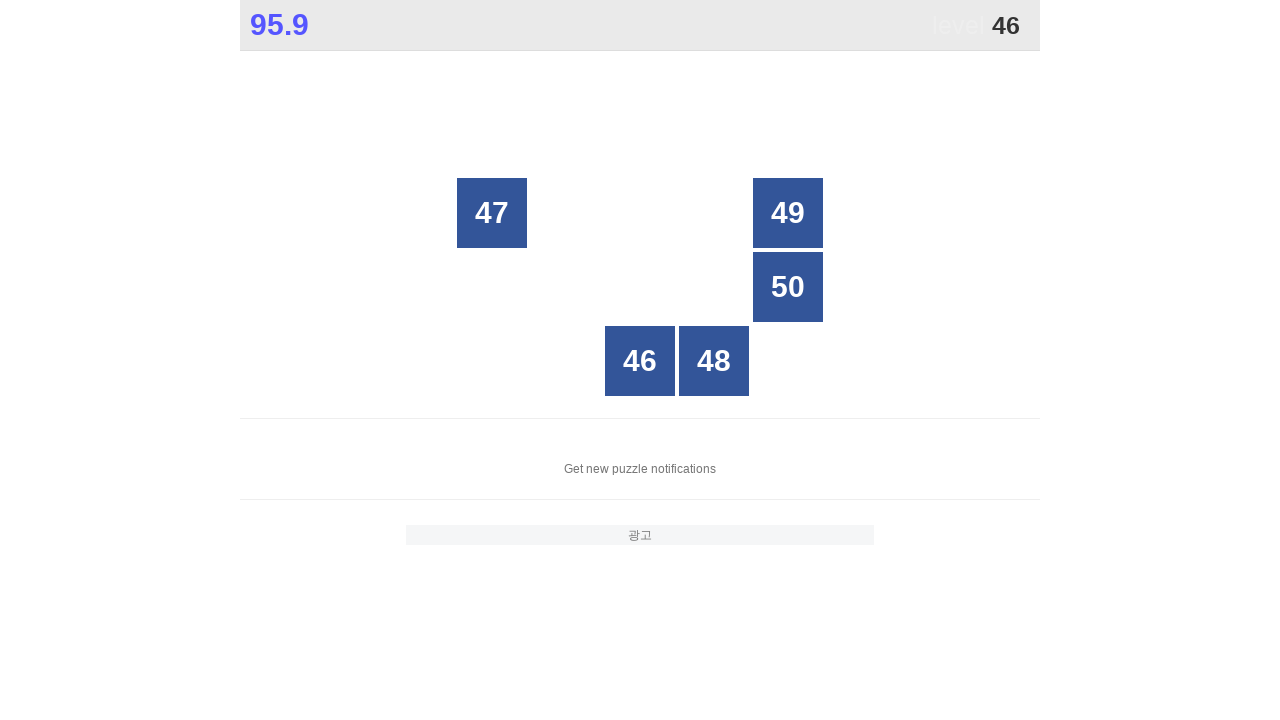

Retrieved button at index 5
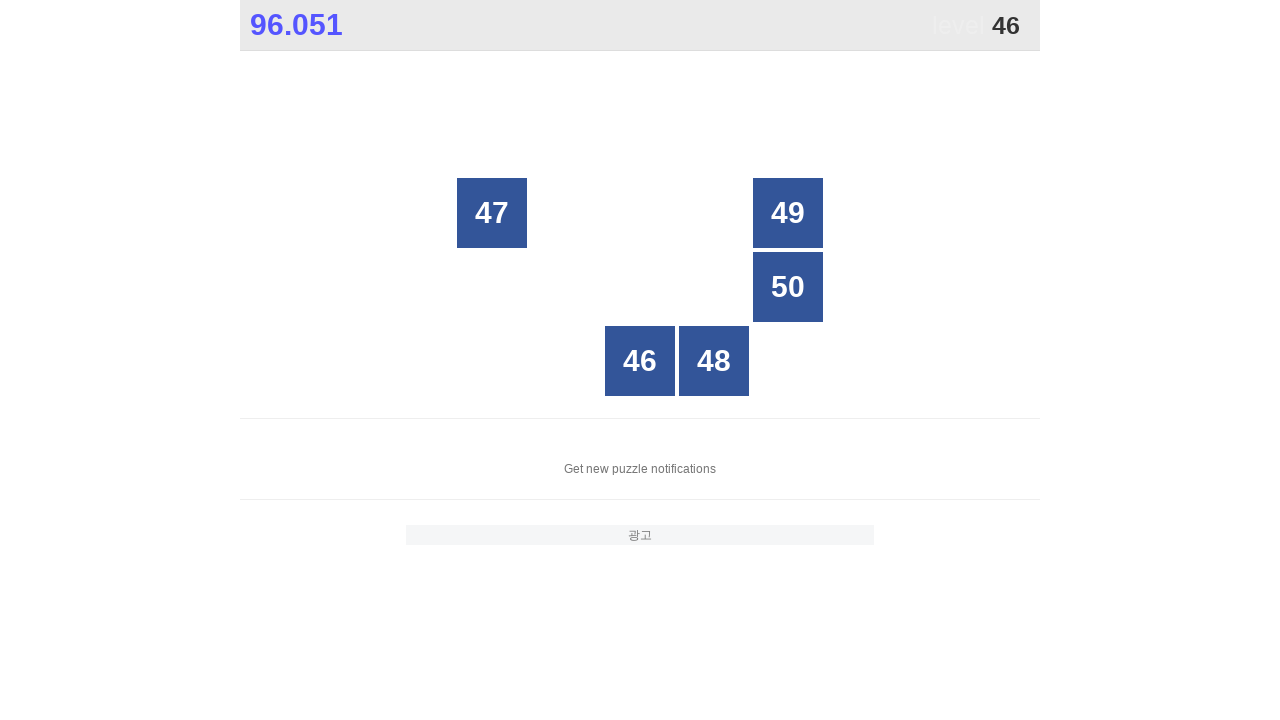

Retrieved button at index 6
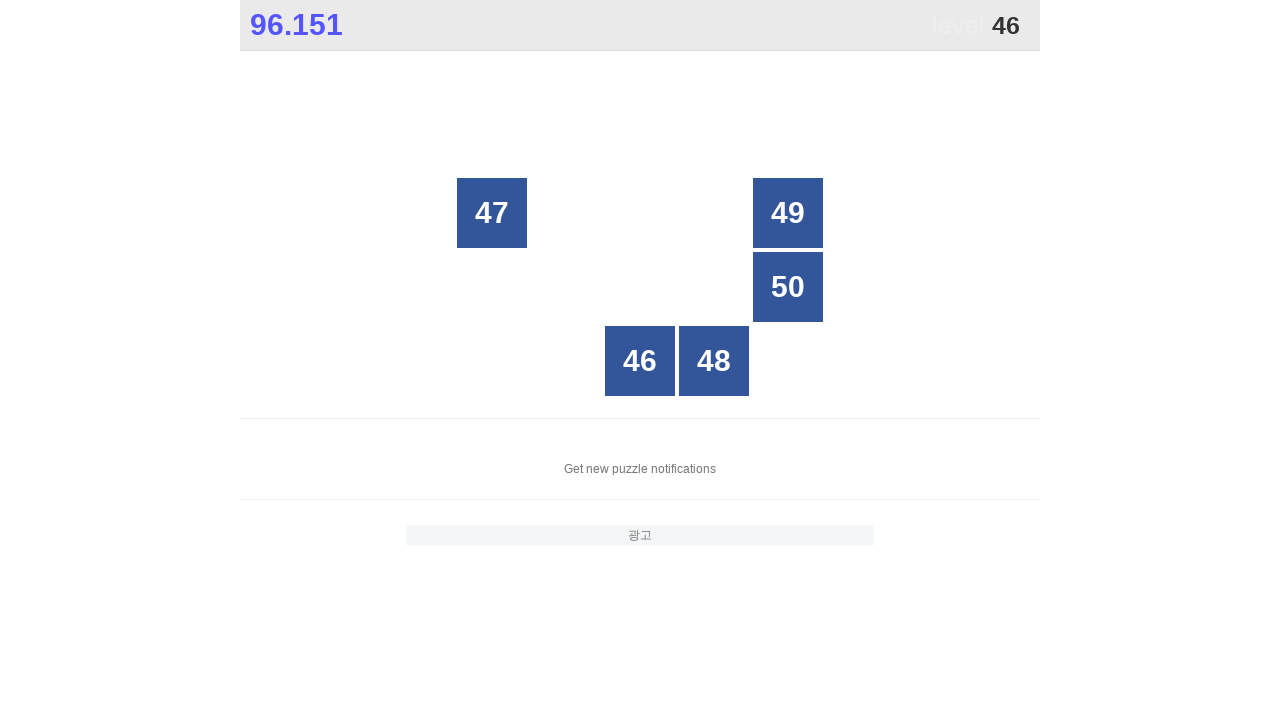

Retrieved button at index 7
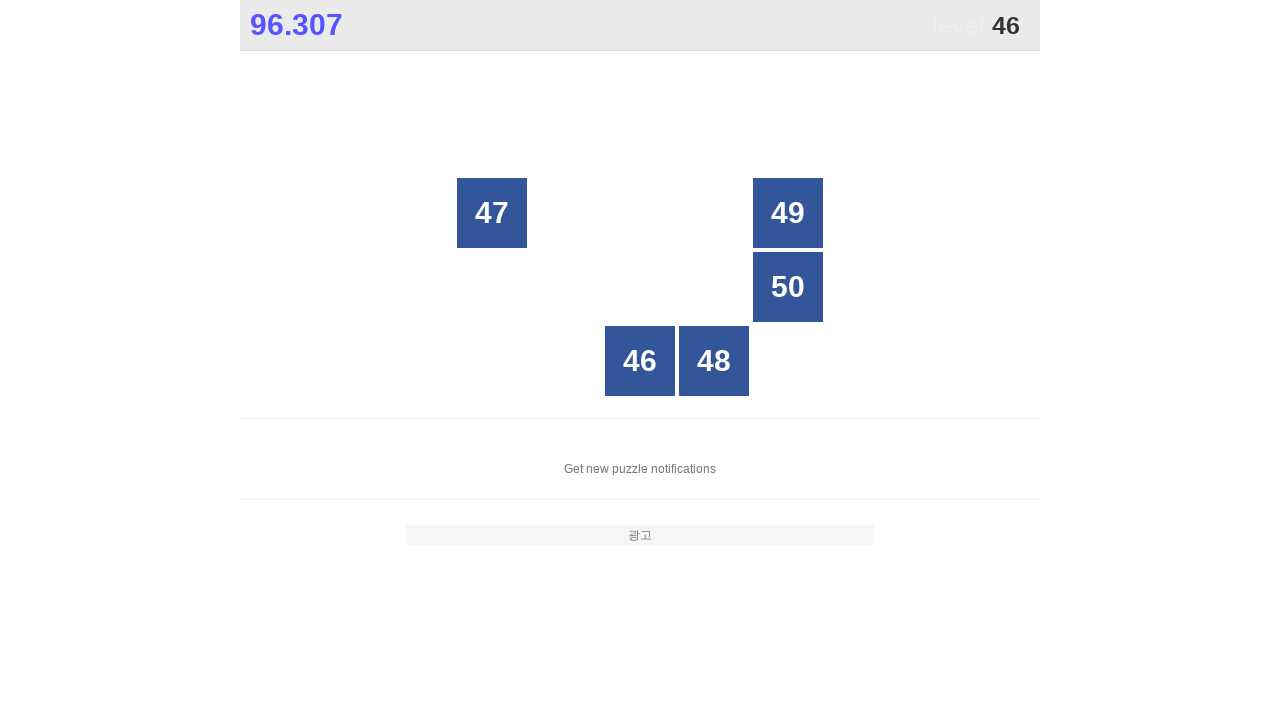

Retrieved button at index 8
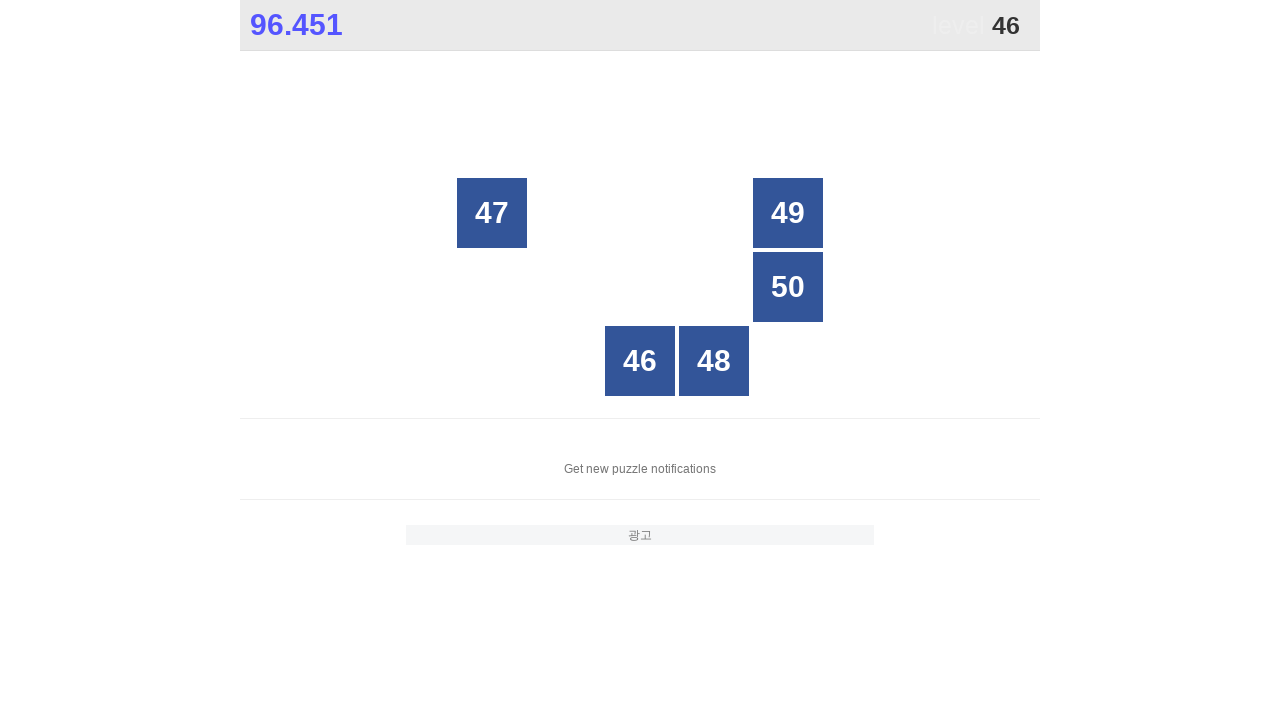

Retrieved button at index 9
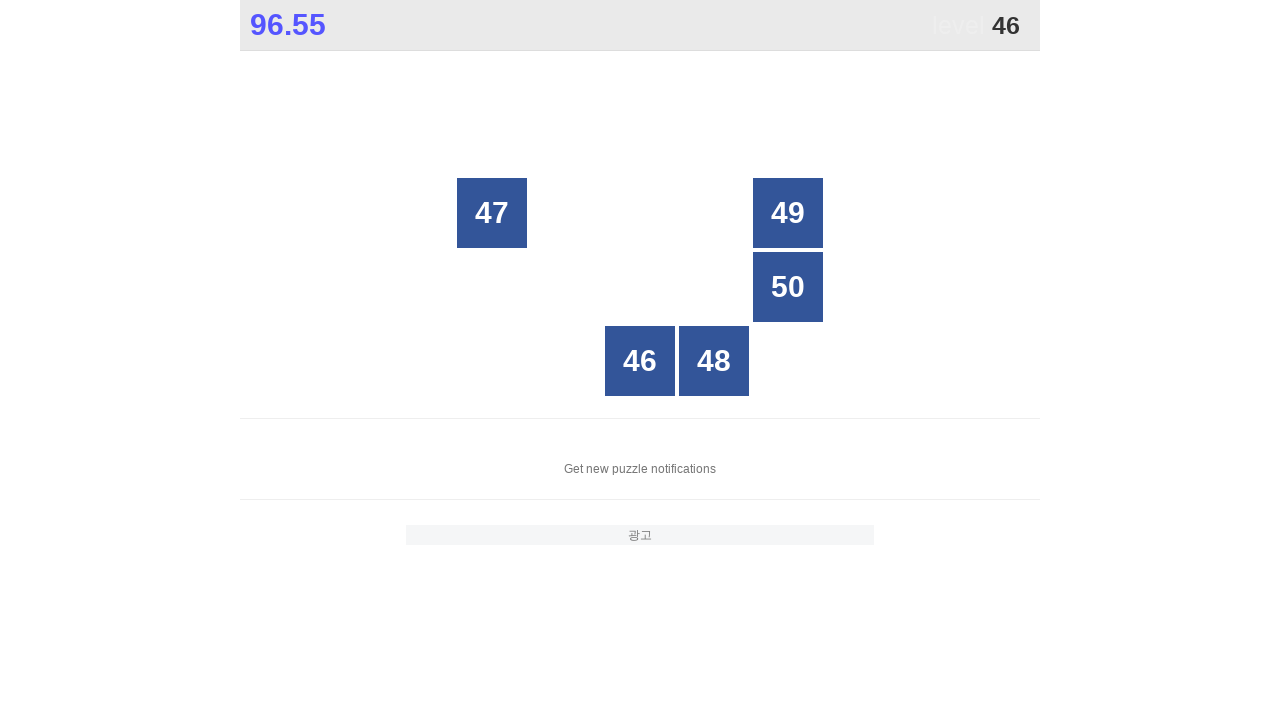

Retrieved button at index 10
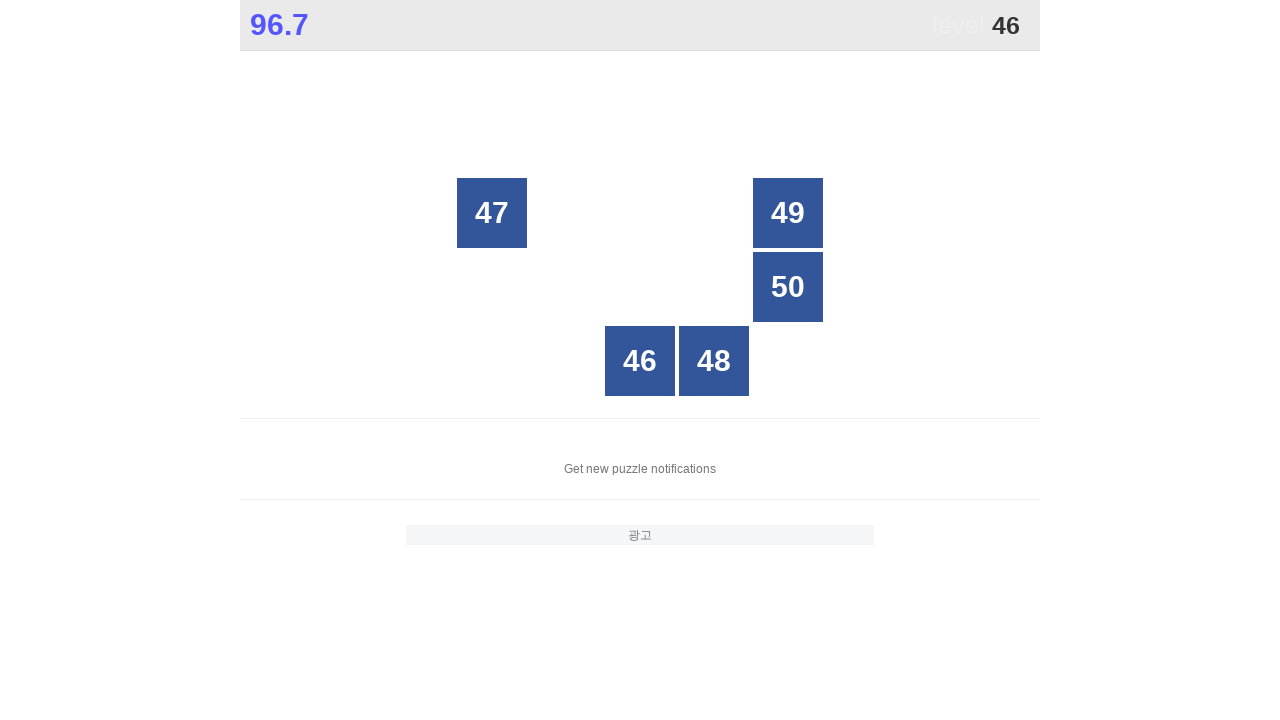

Retrieved button at index 11
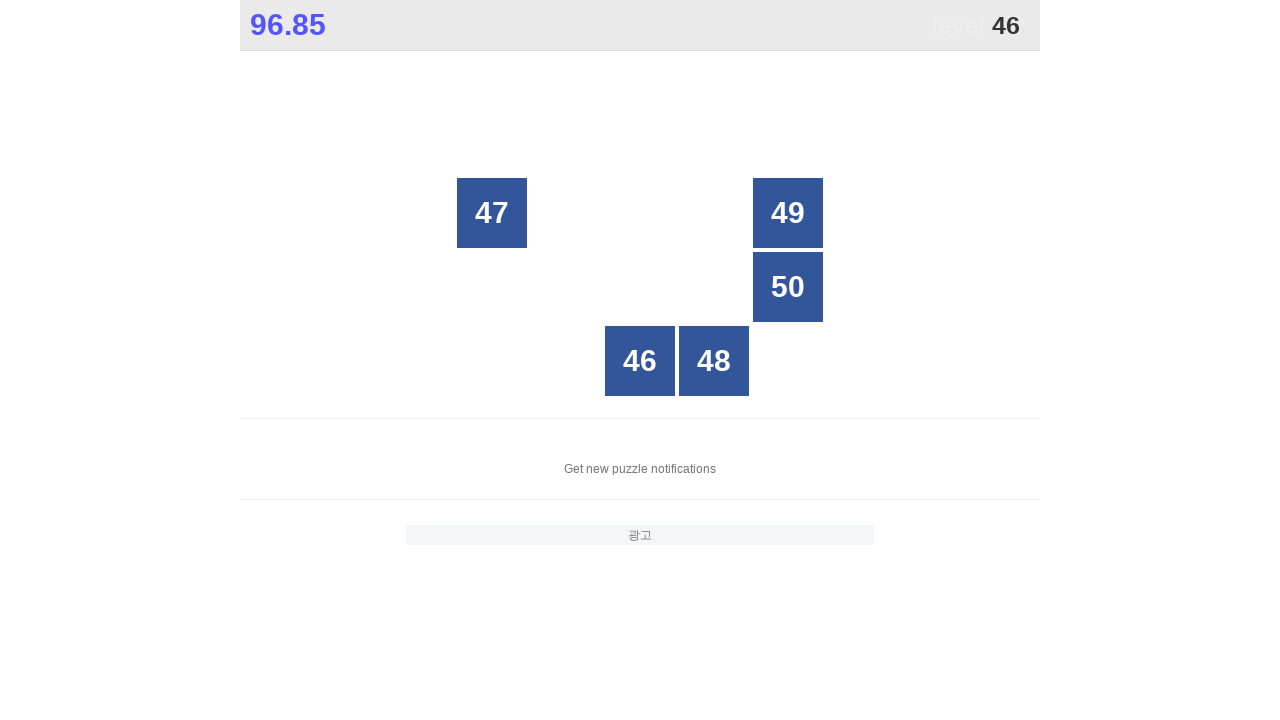

Retrieved button at index 12
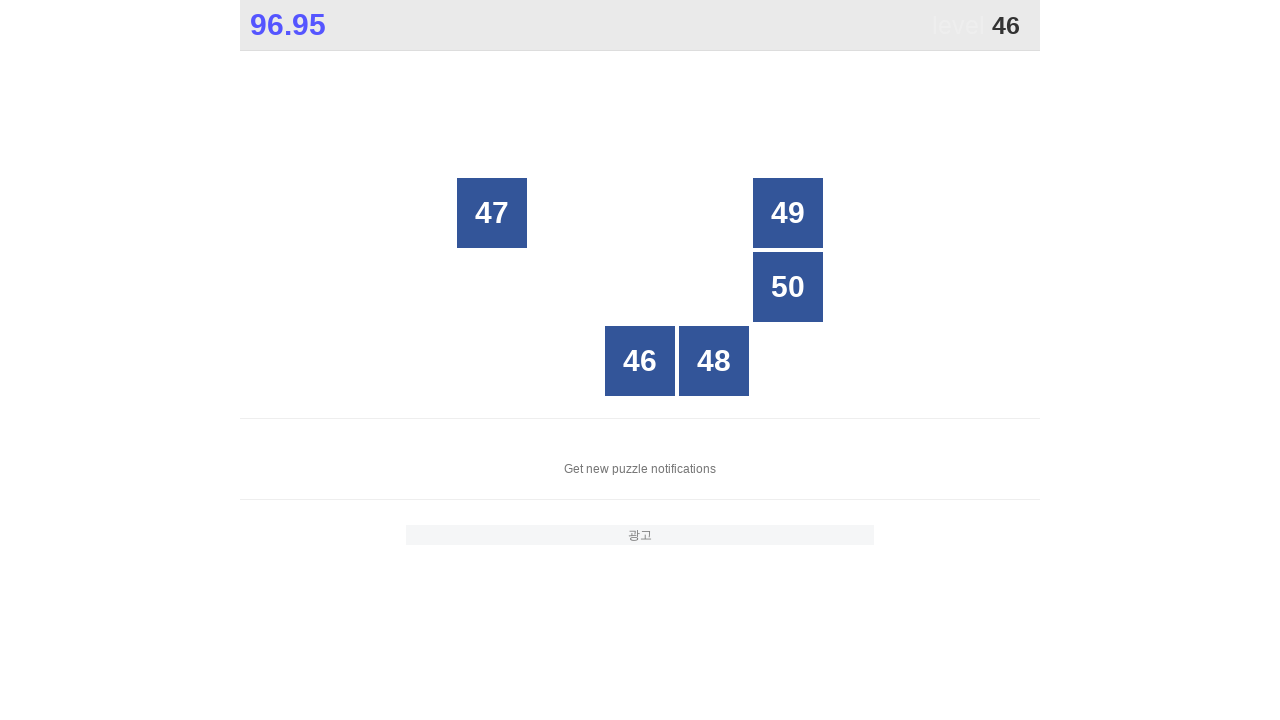

Retrieved button at index 13
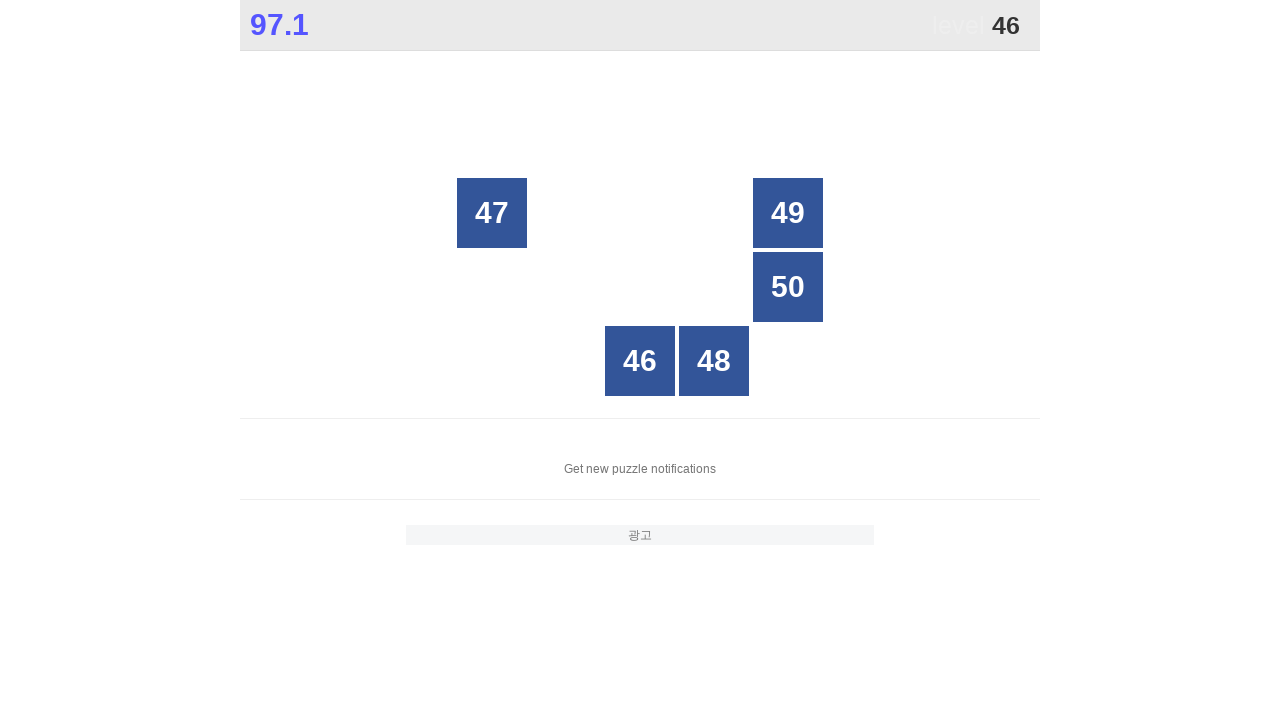

Retrieved button at index 14
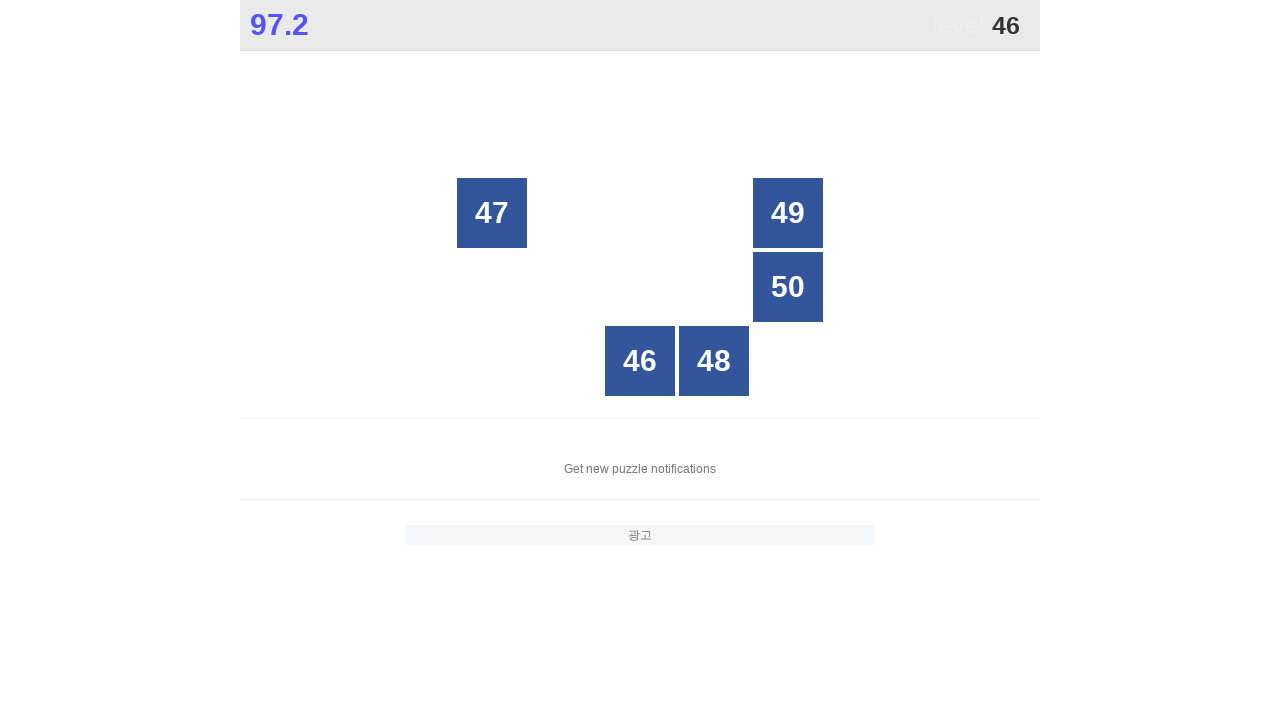

Retrieved button at index 15
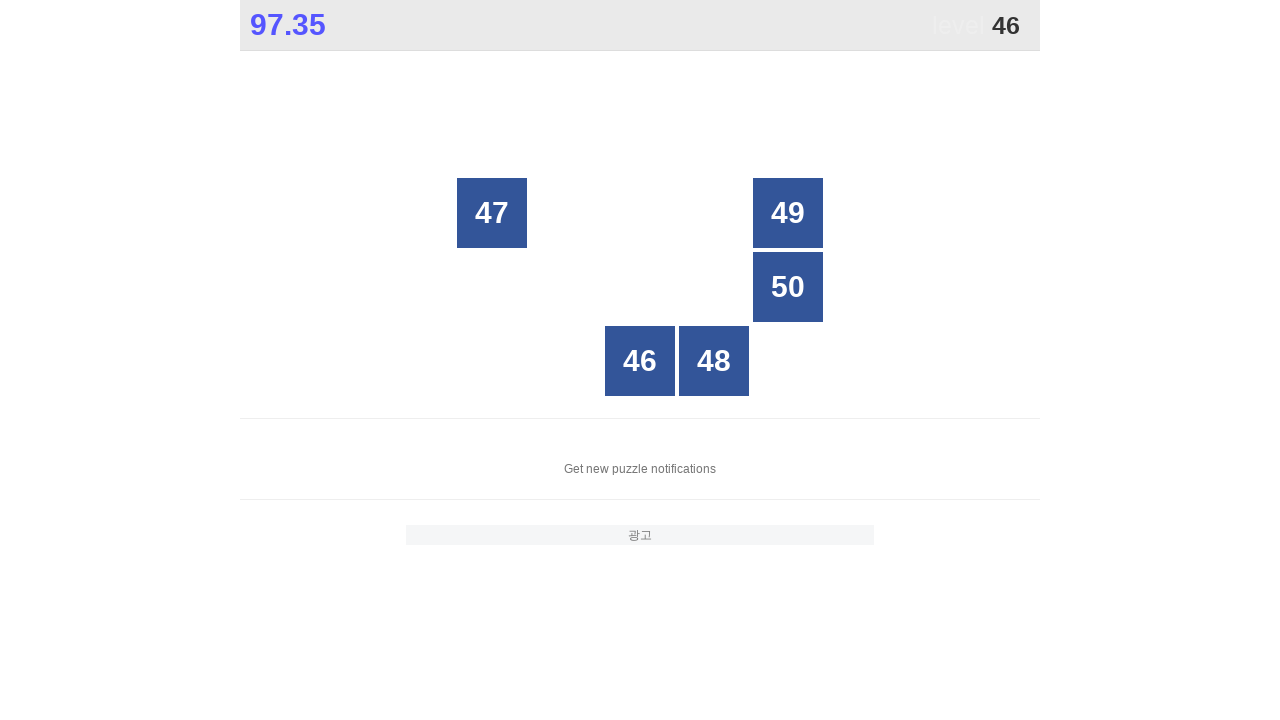

Retrieved button at index 16
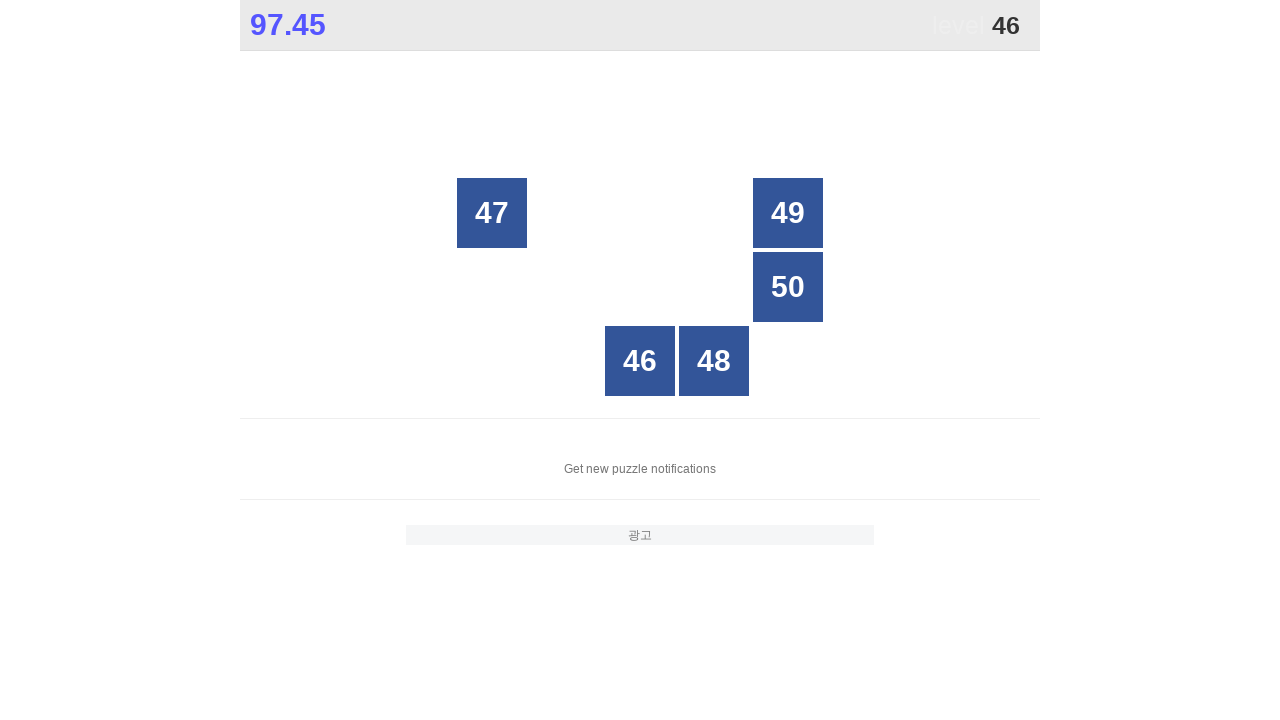

Retrieved button at index 17
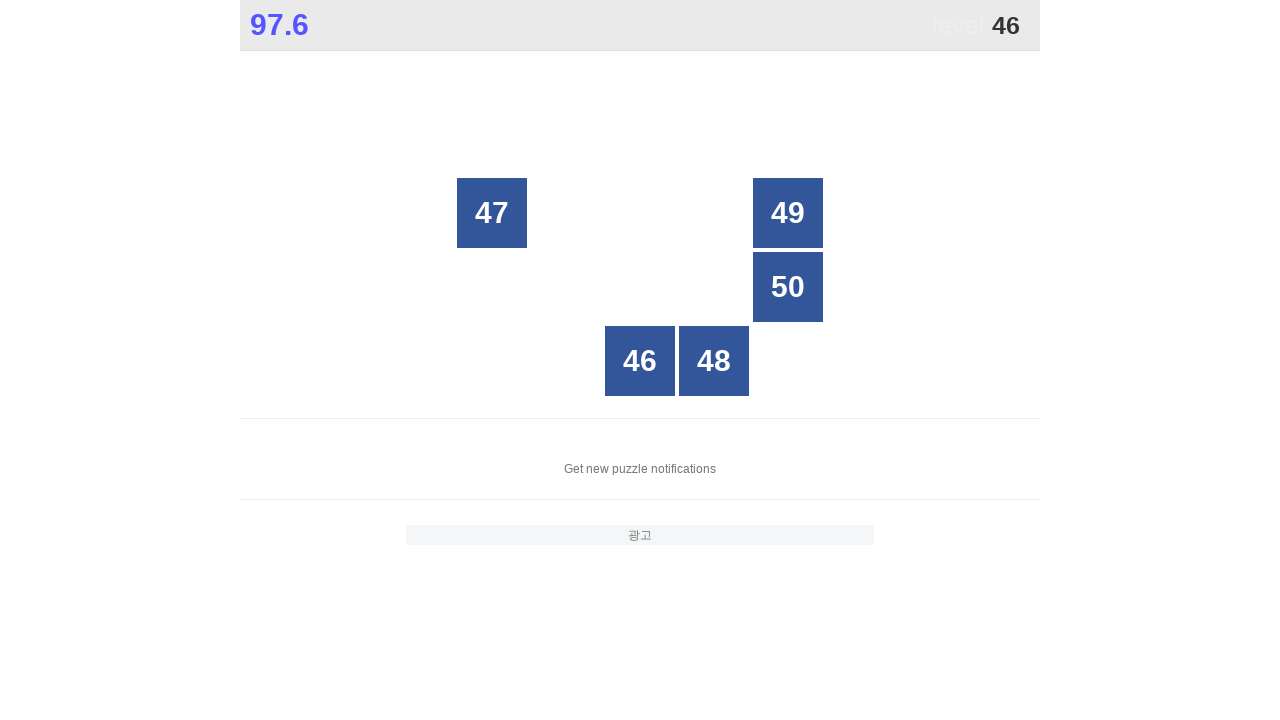

Retrieved button at index 18
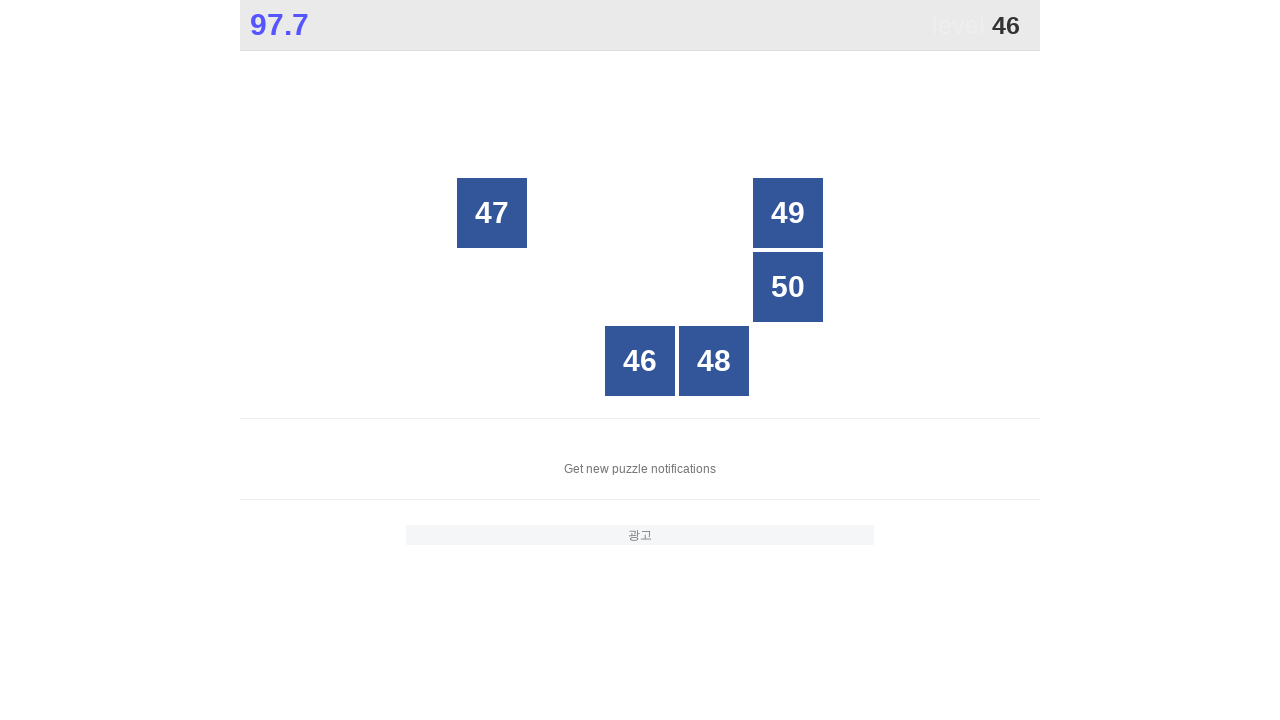

Retrieved button at index 19
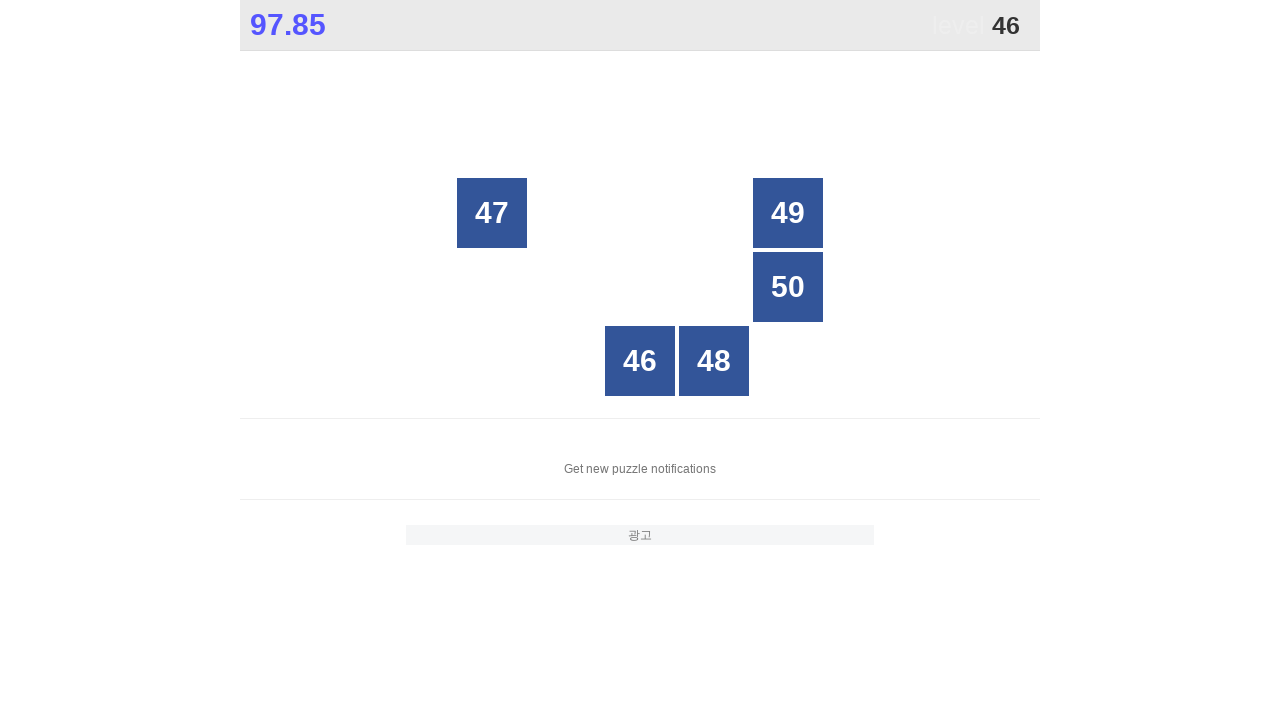

Retrieved button at index 20
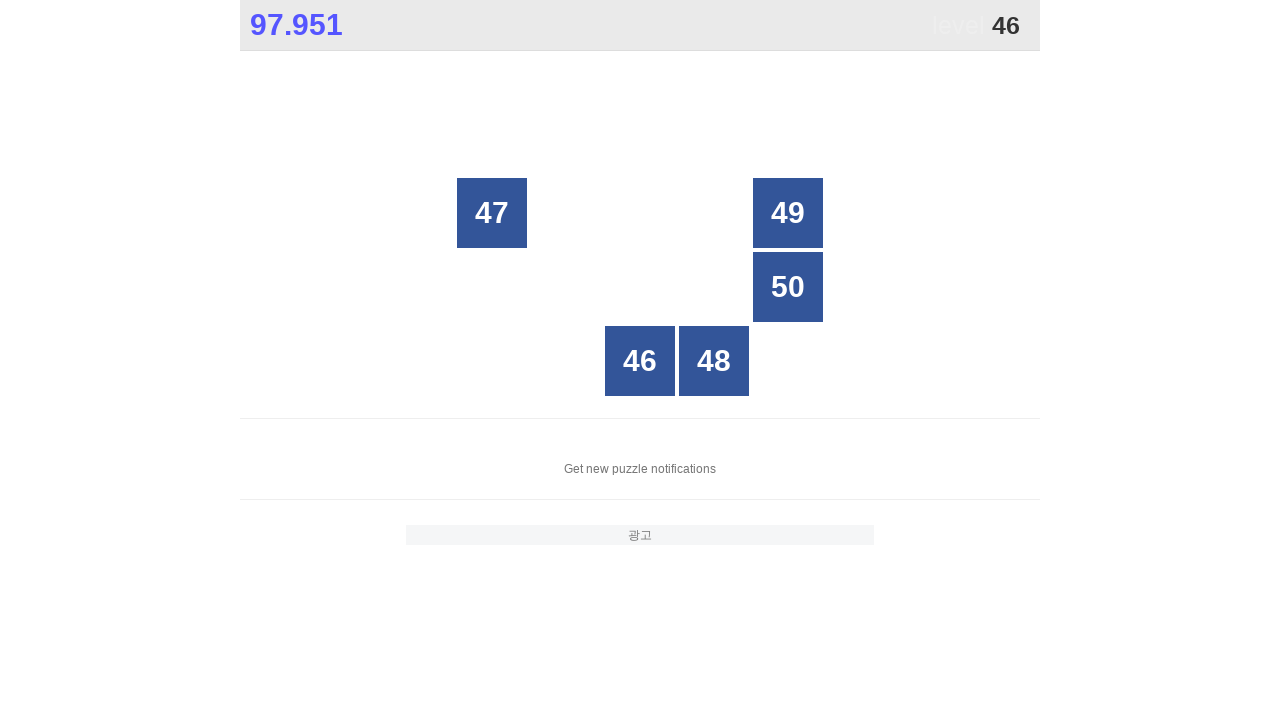

Retrieved button at index 21
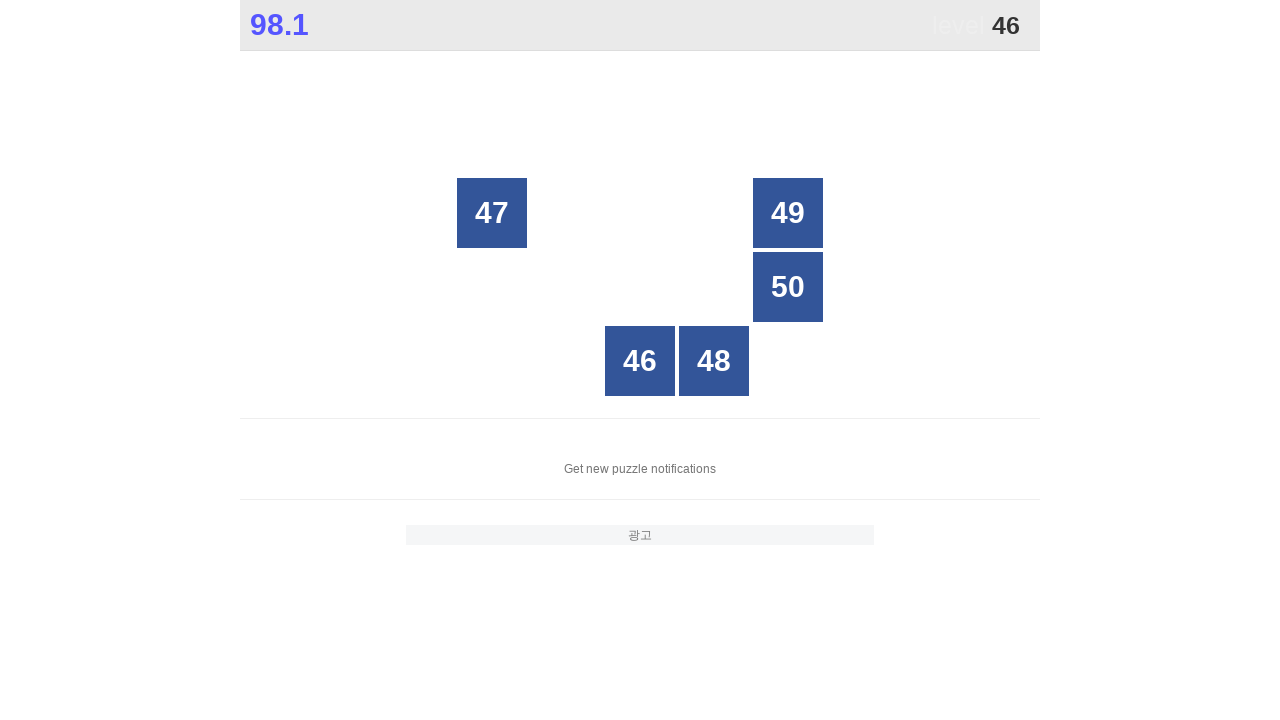

Retrieved button at index 22
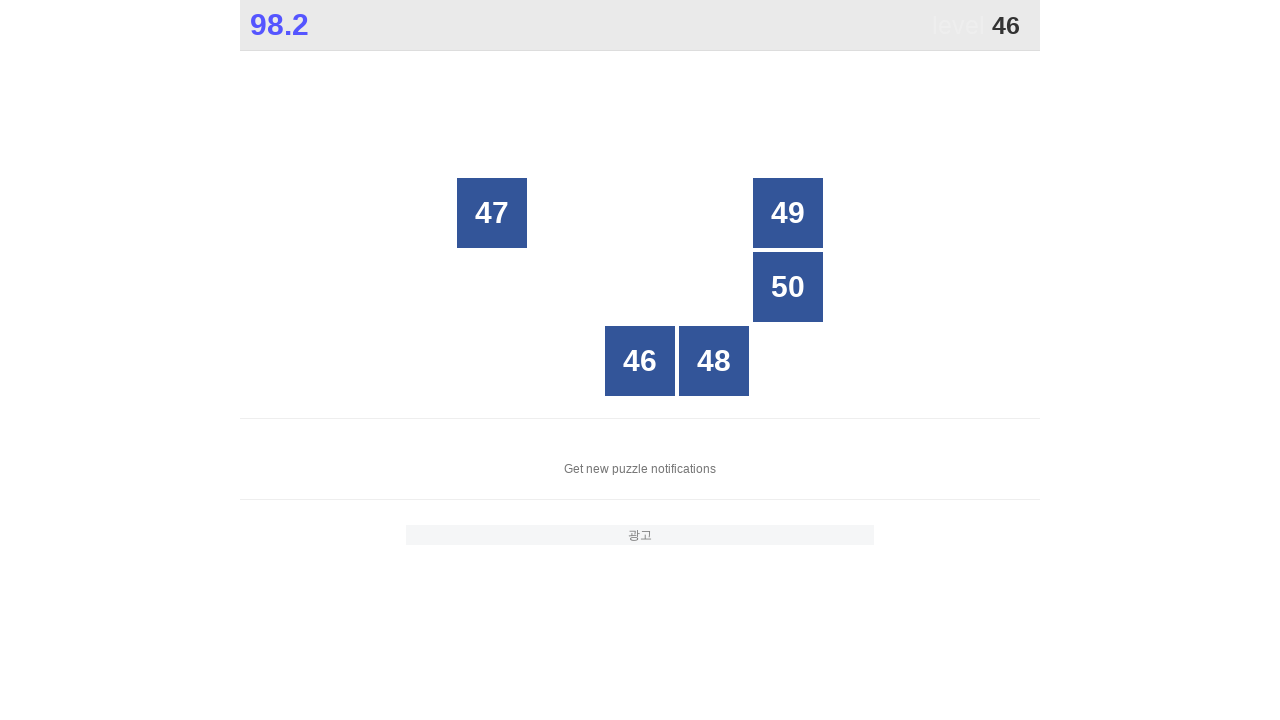

Clicked button with number 46 at (640, 361) on xpath=//*[@id="grid"]/div >> nth=22
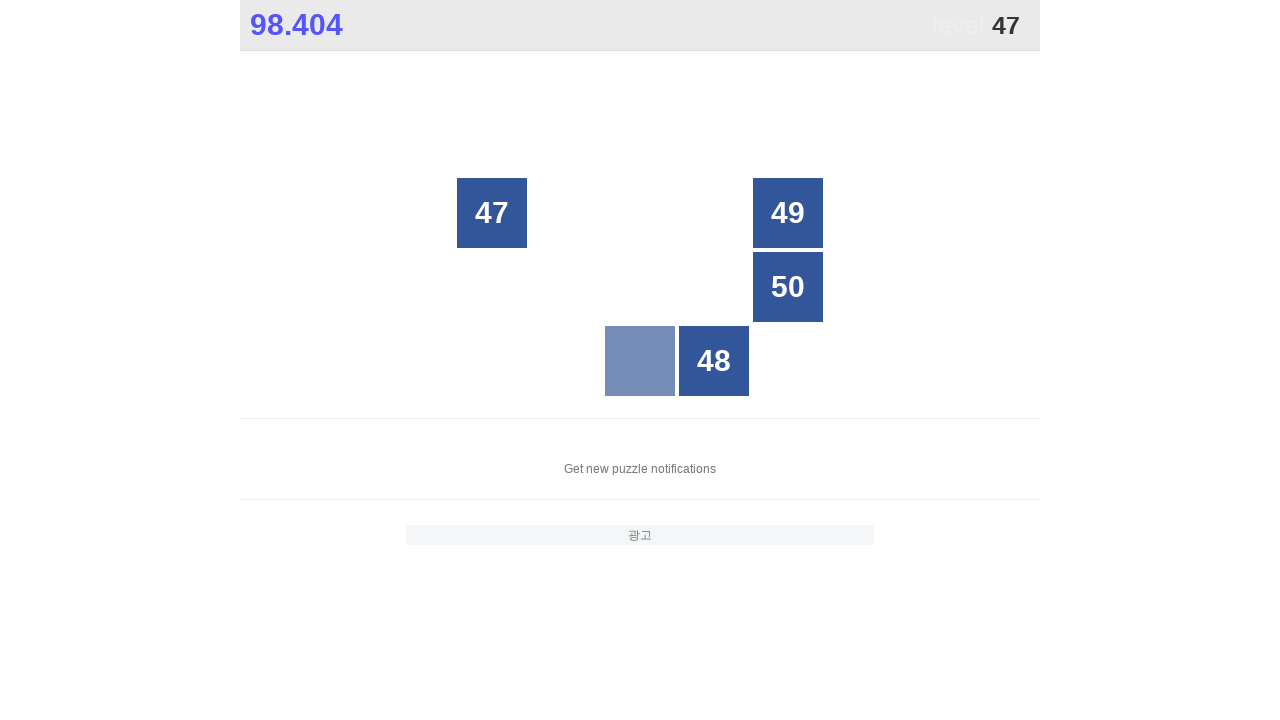

Located all button elements in grid for finding number 47
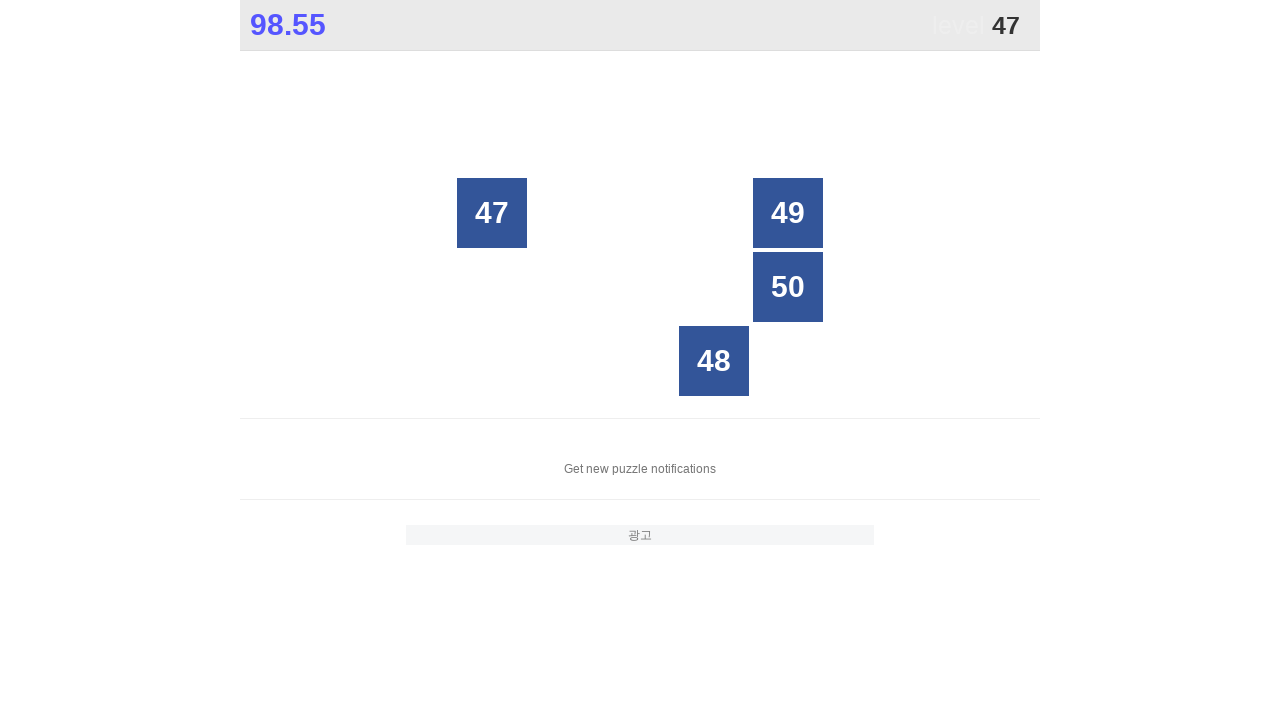

Counted 25 buttons in grid
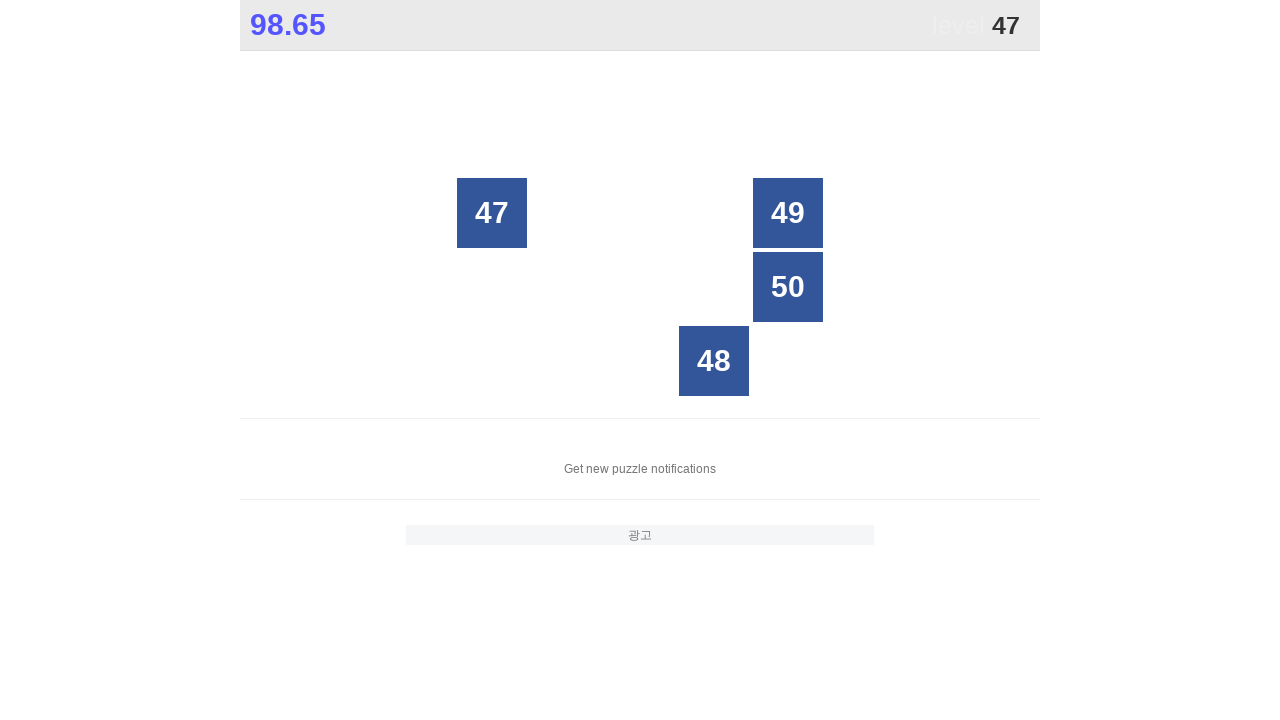

Retrieved button at index 0
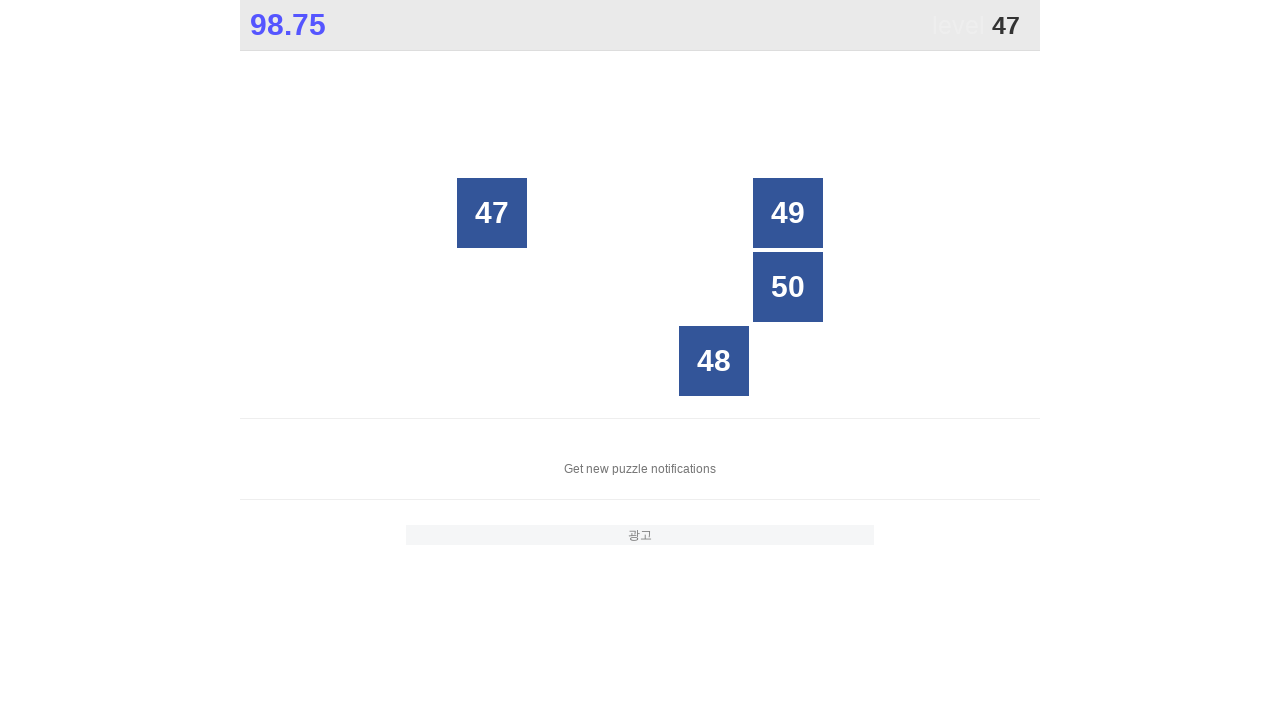

Retrieved button at index 1
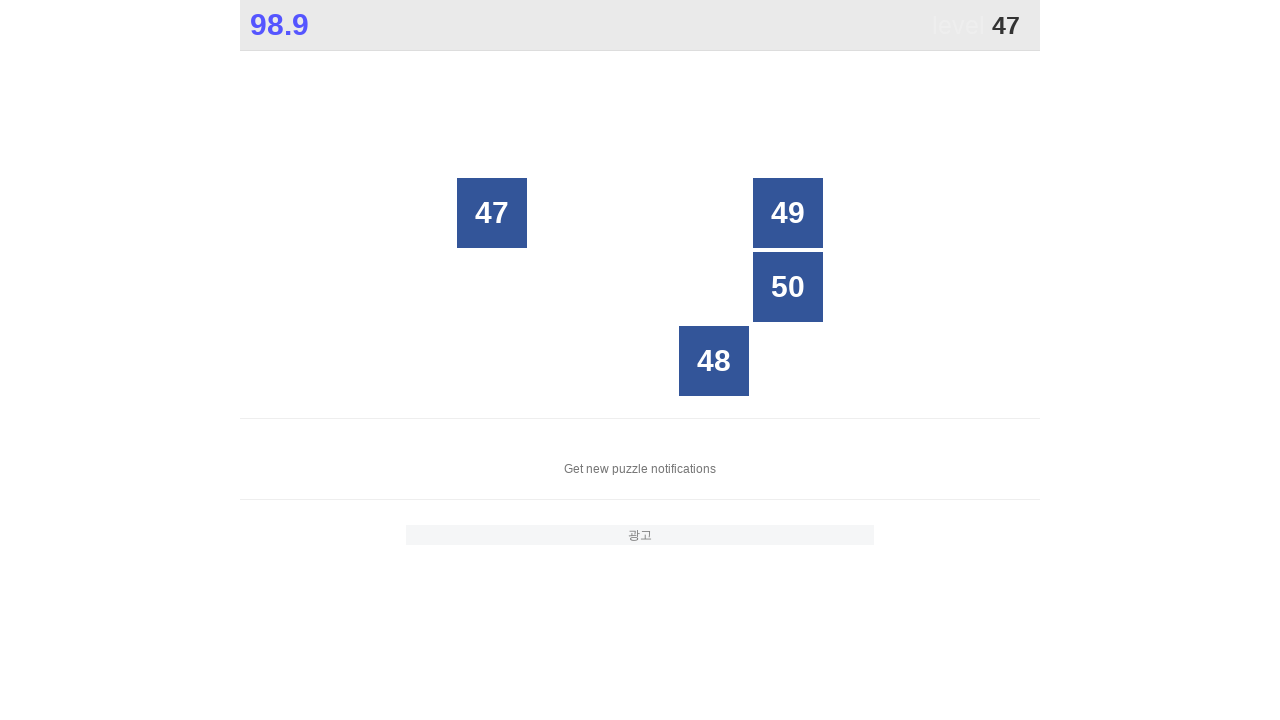

Retrieved button at index 2
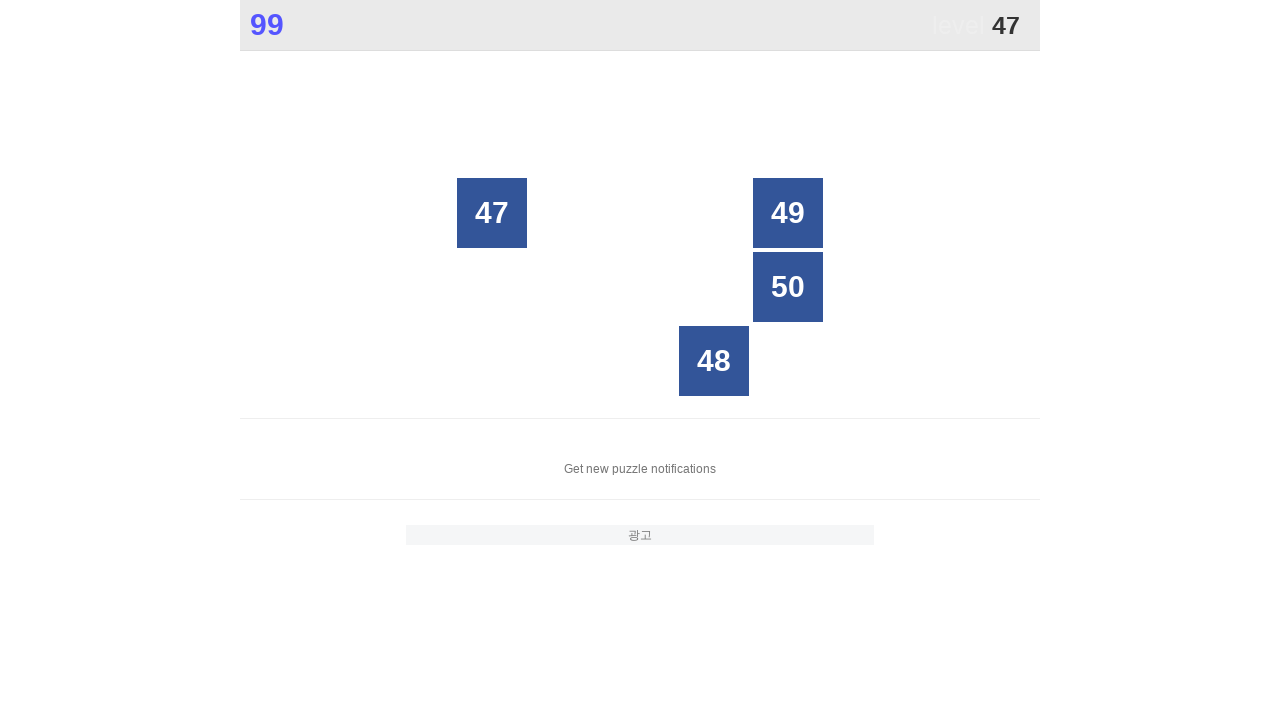

Retrieved button at index 3
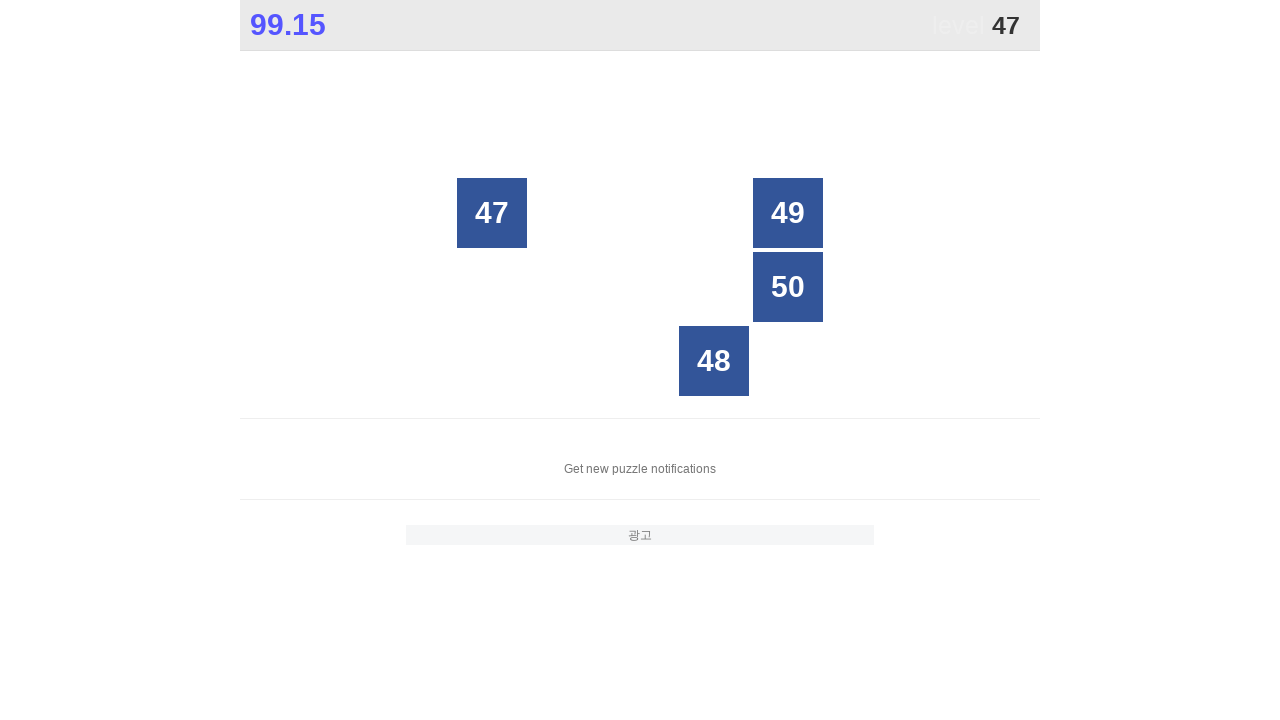

Retrieved button at index 4
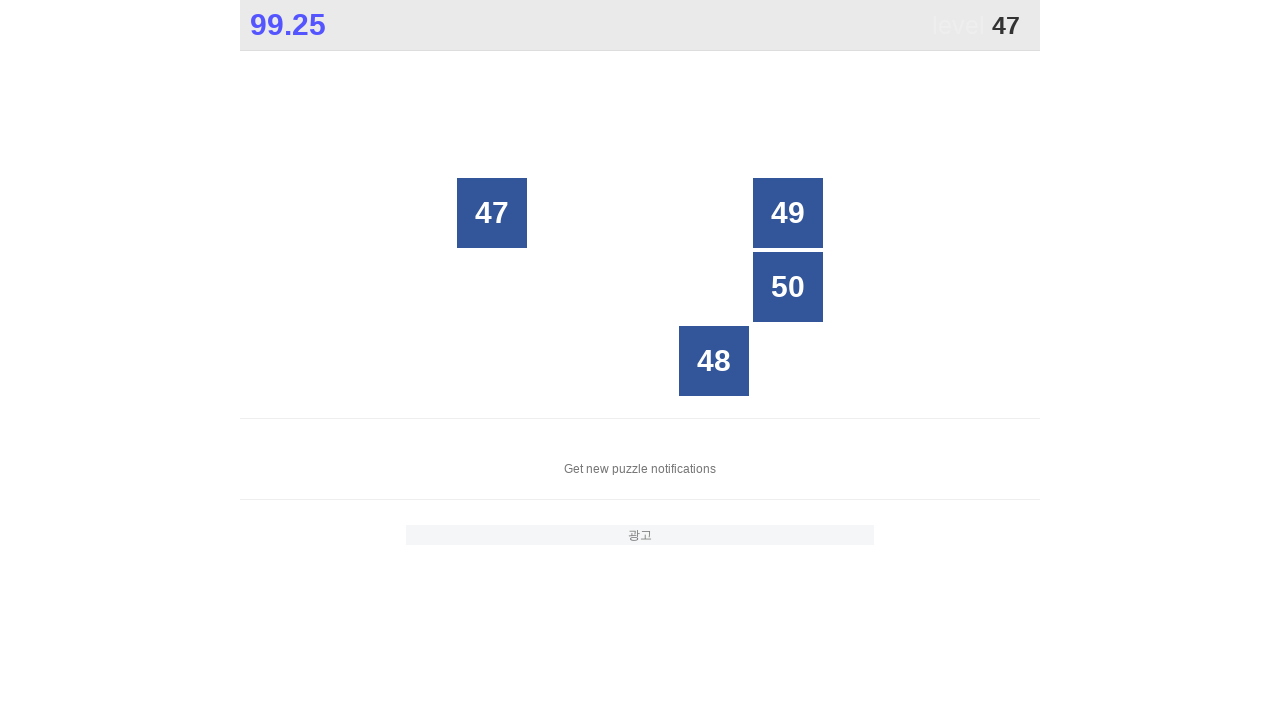

Retrieved button at index 5
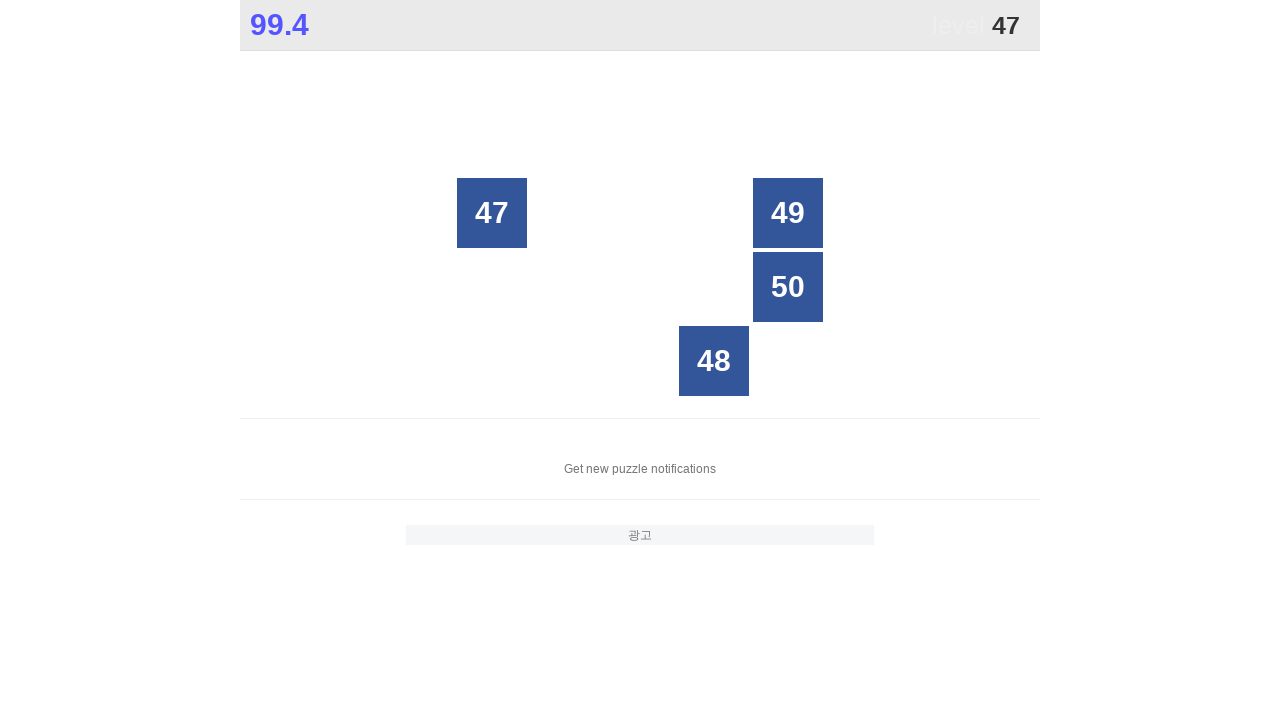

Retrieved button at index 6
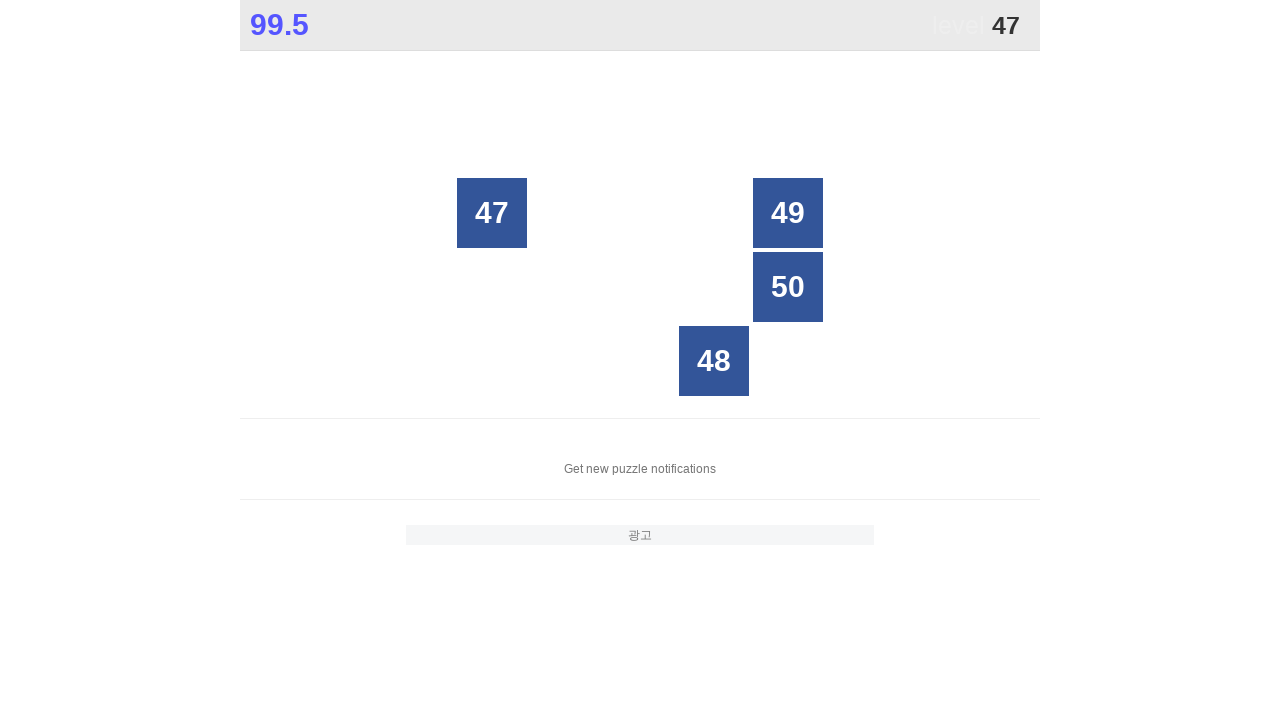

Retrieved button at index 7
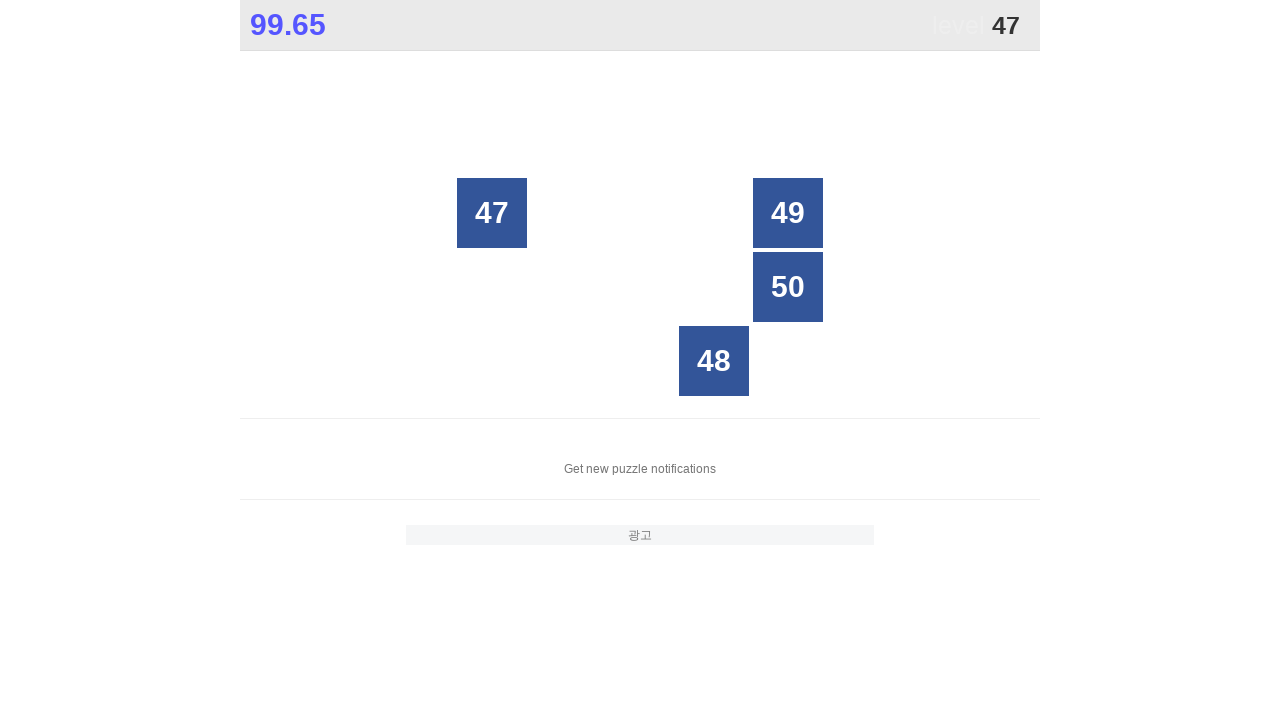

Retrieved button at index 8
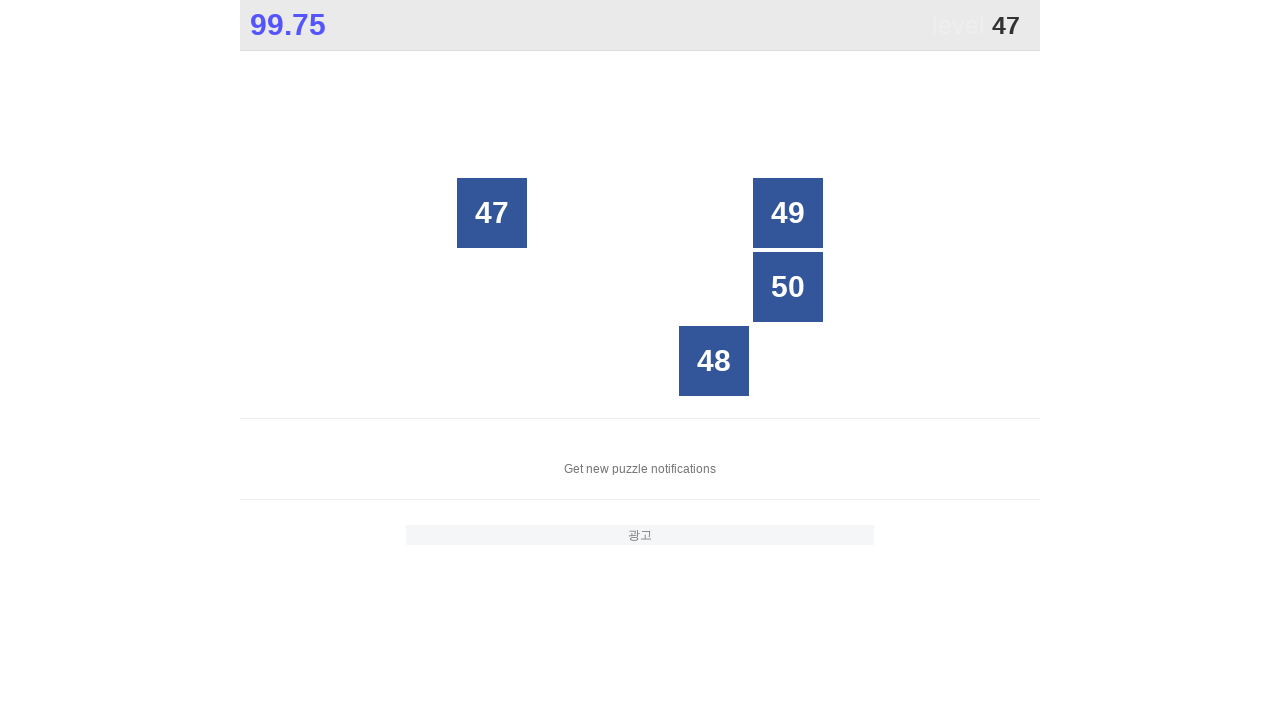

Retrieved button at index 9
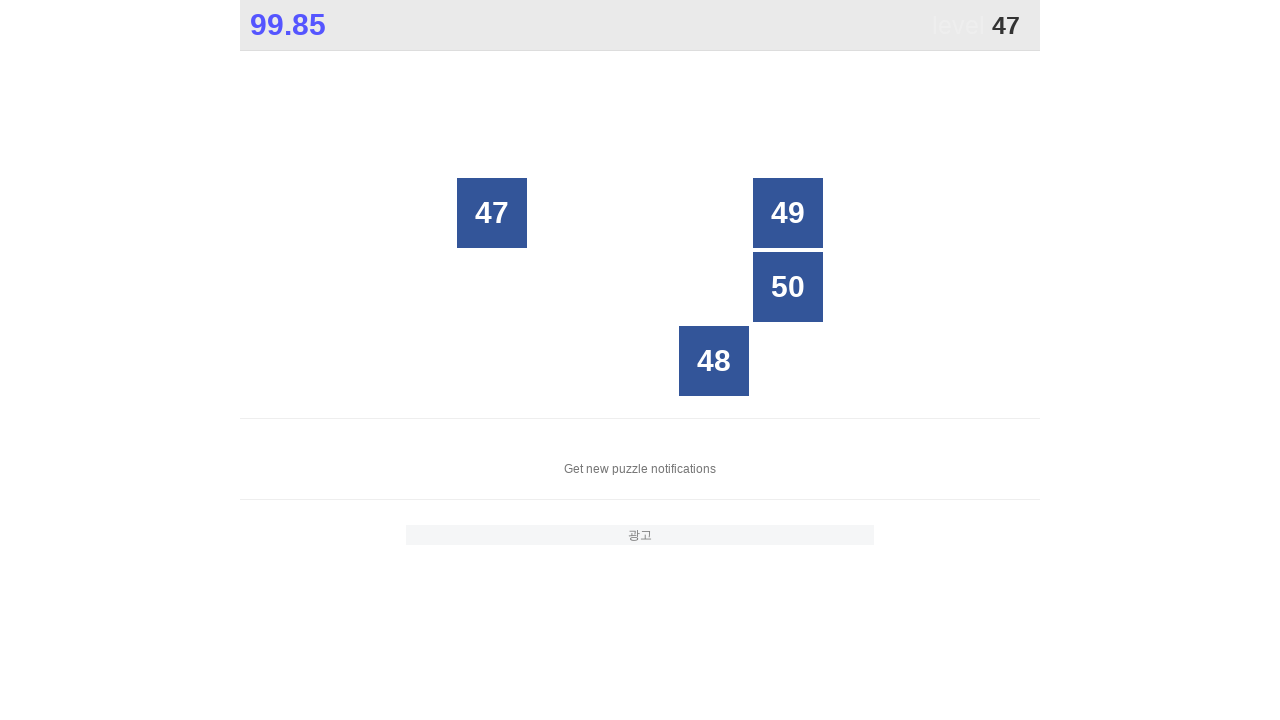

Retrieved button at index 10
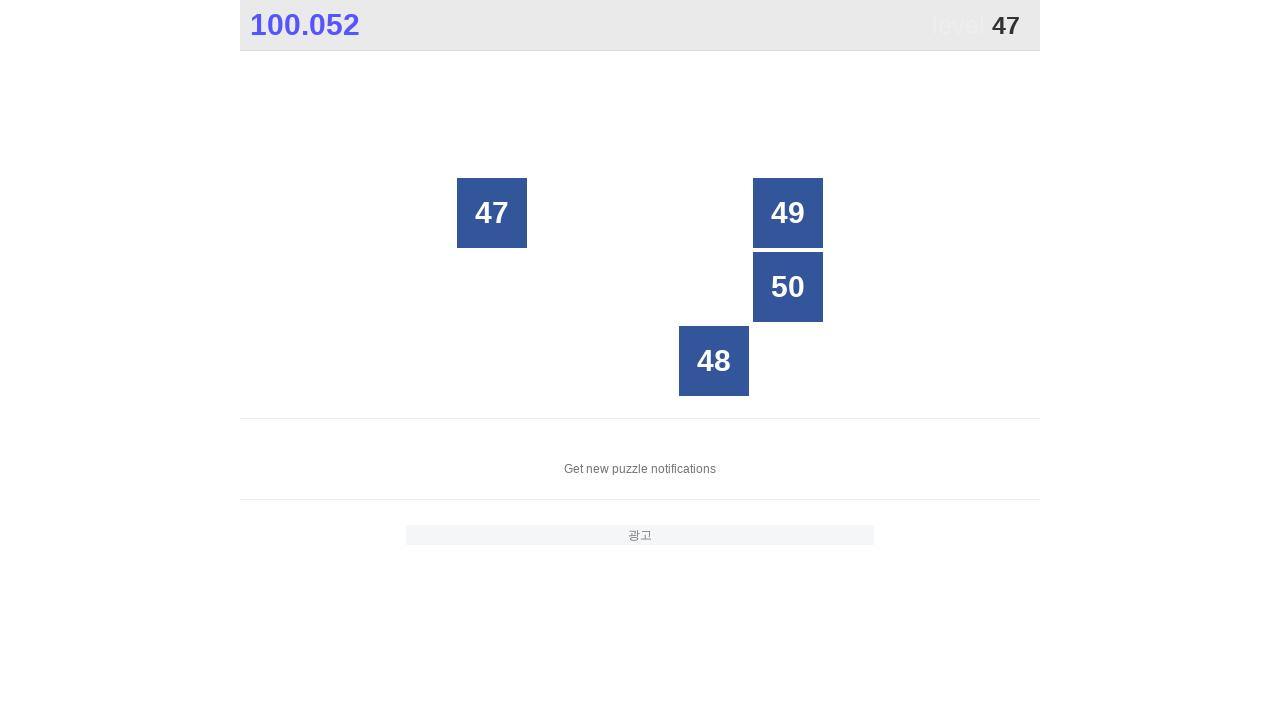

Clicked button with number 47 at (492, 213) on xpath=//*[@id="grid"]/div >> nth=10
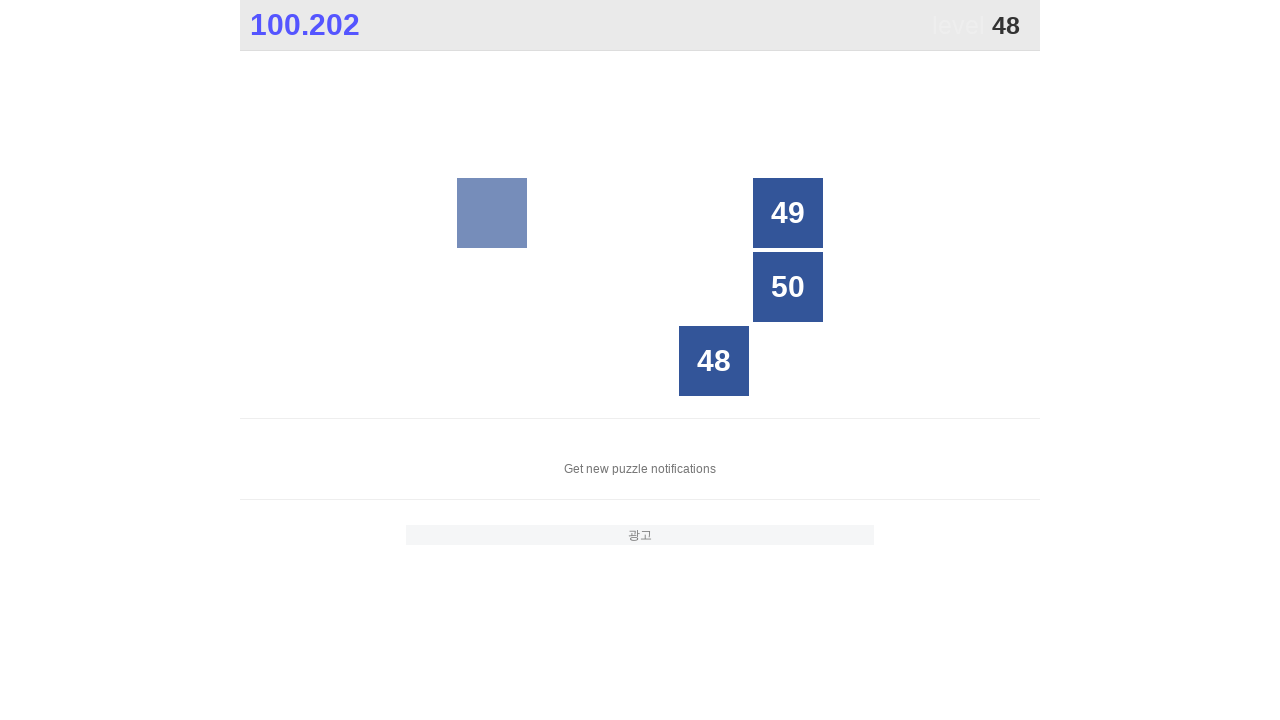

Located all button elements in grid for finding number 48
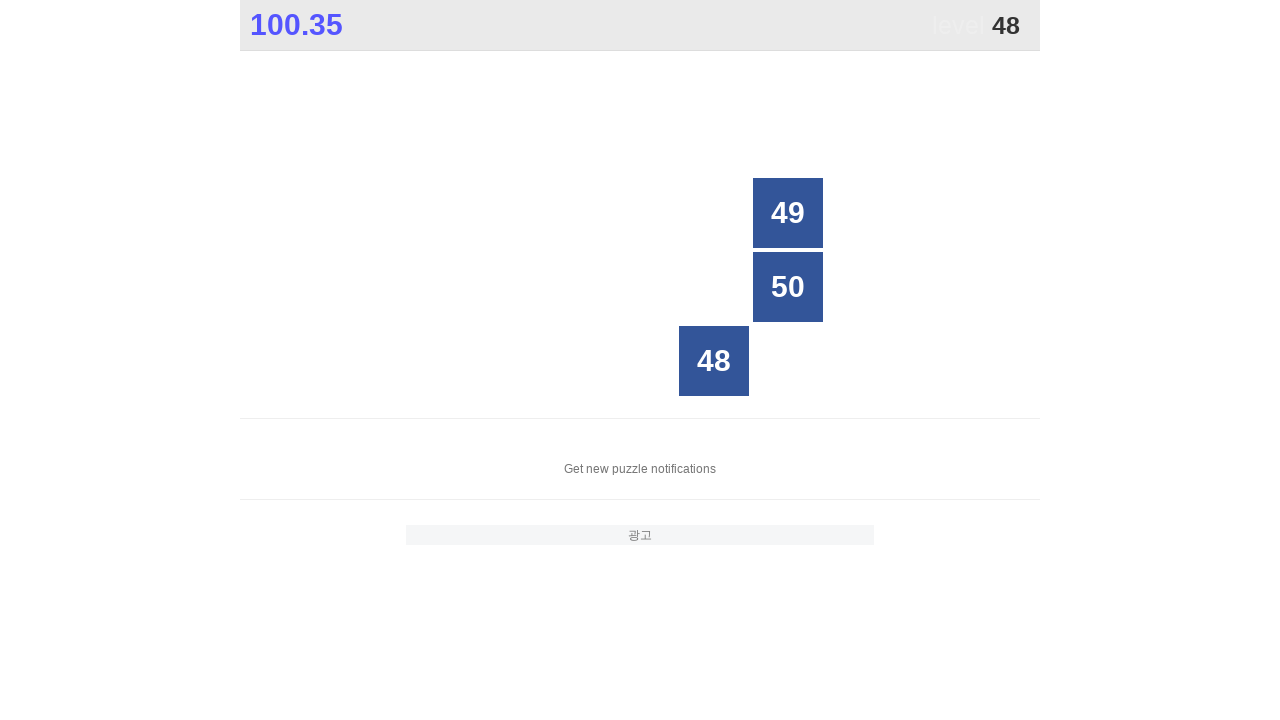

Counted 25 buttons in grid
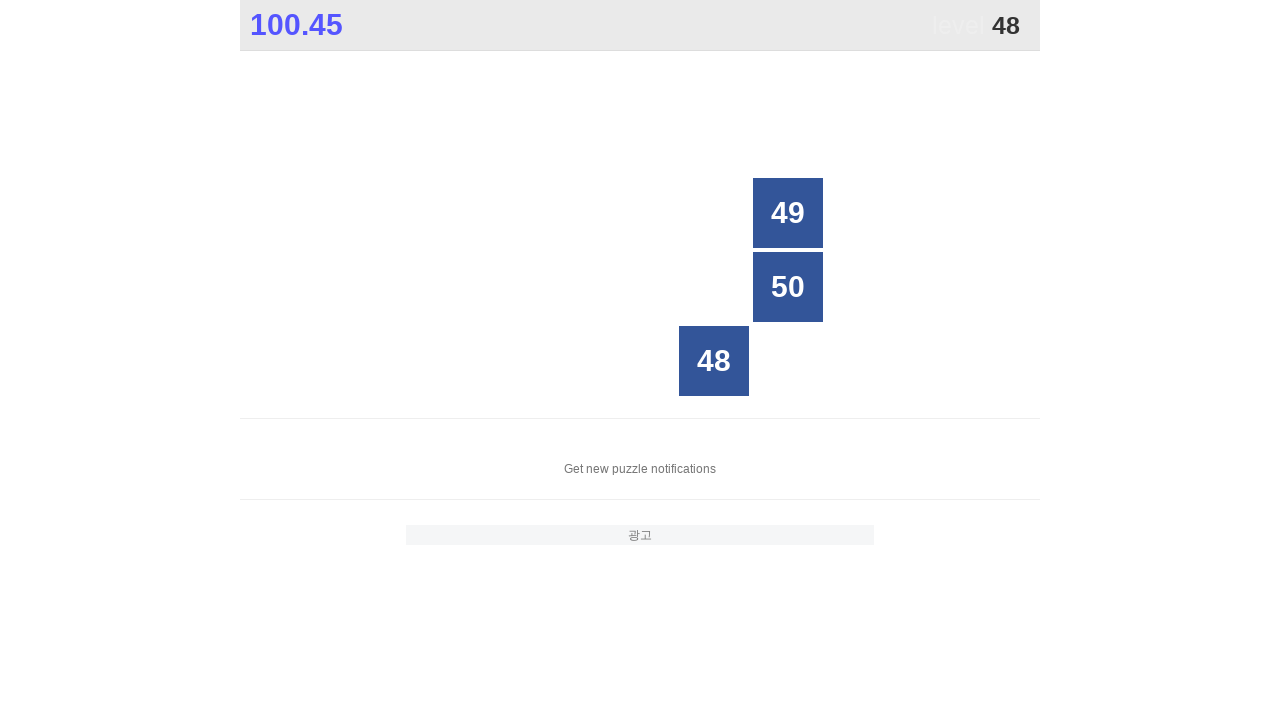

Retrieved button at index 0
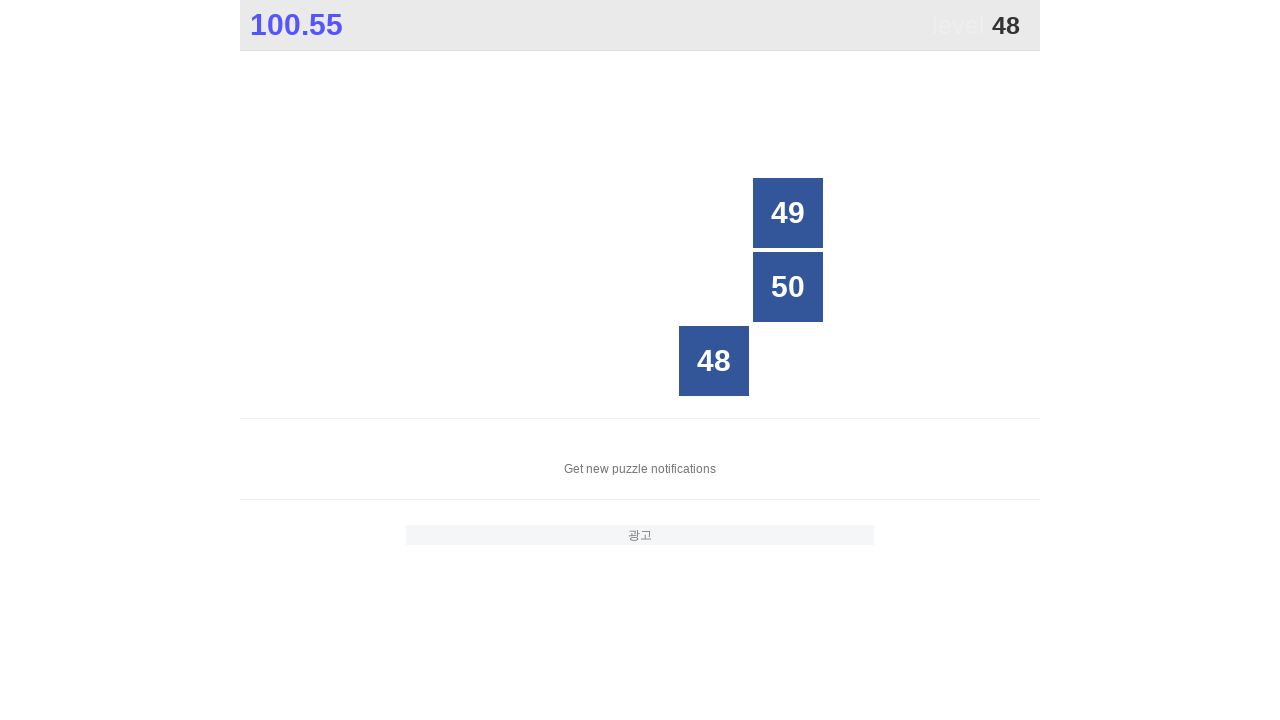

Retrieved button at index 1
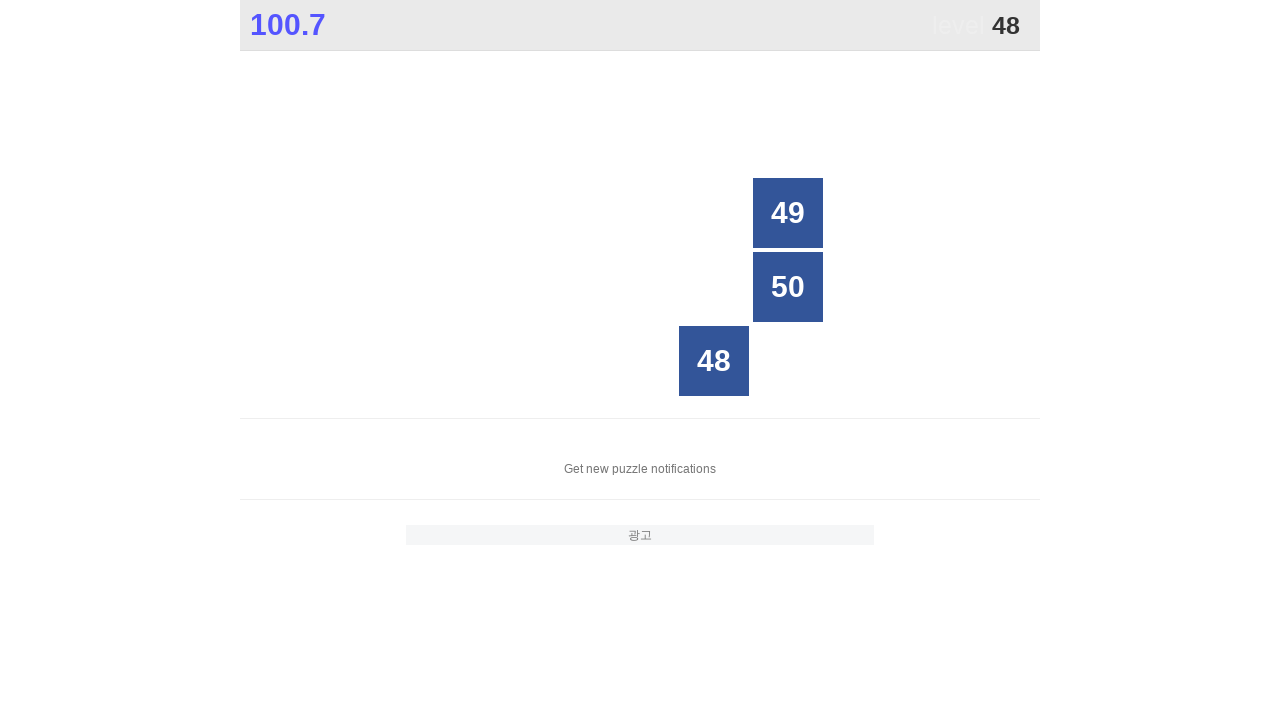

Retrieved button at index 2
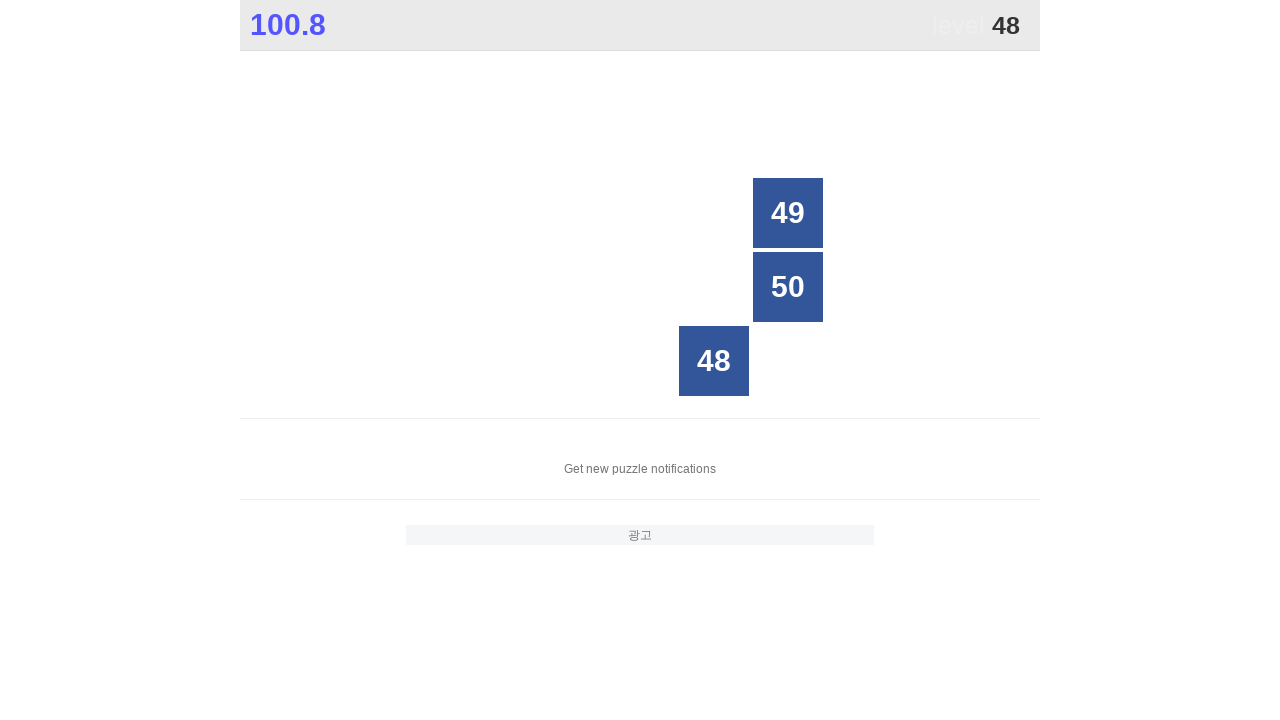

Retrieved button at index 3
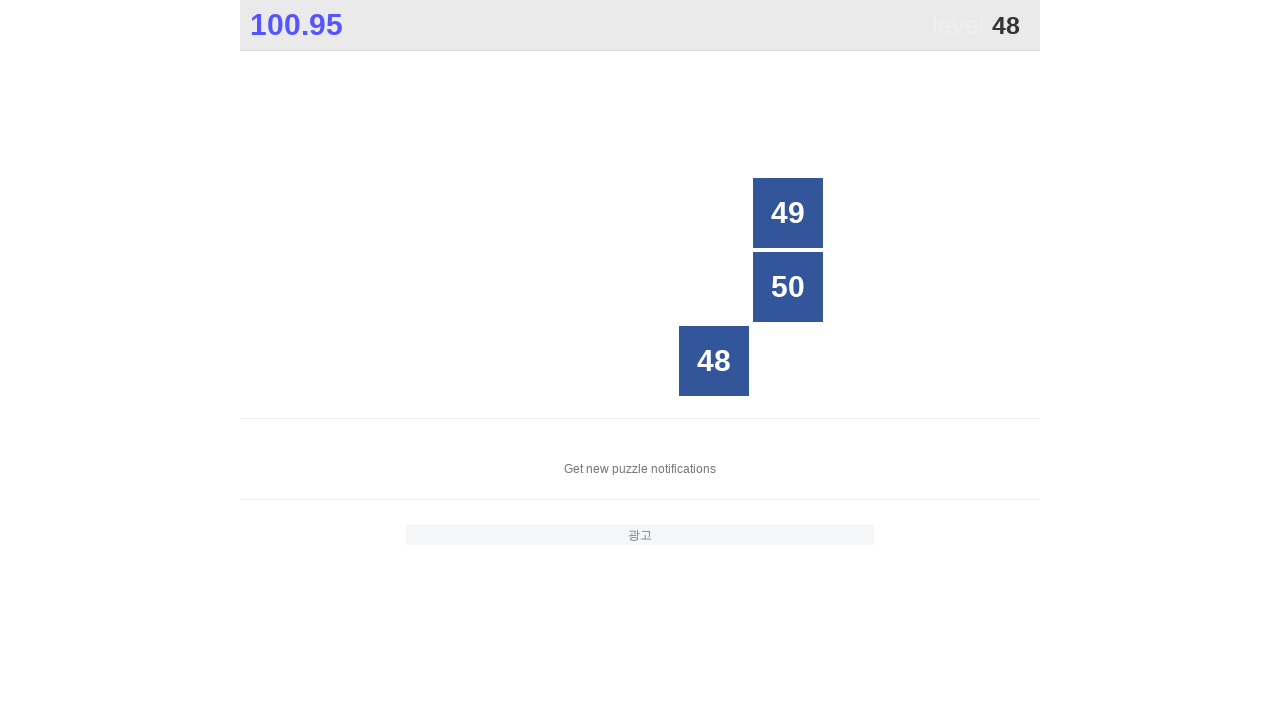

Retrieved button at index 4
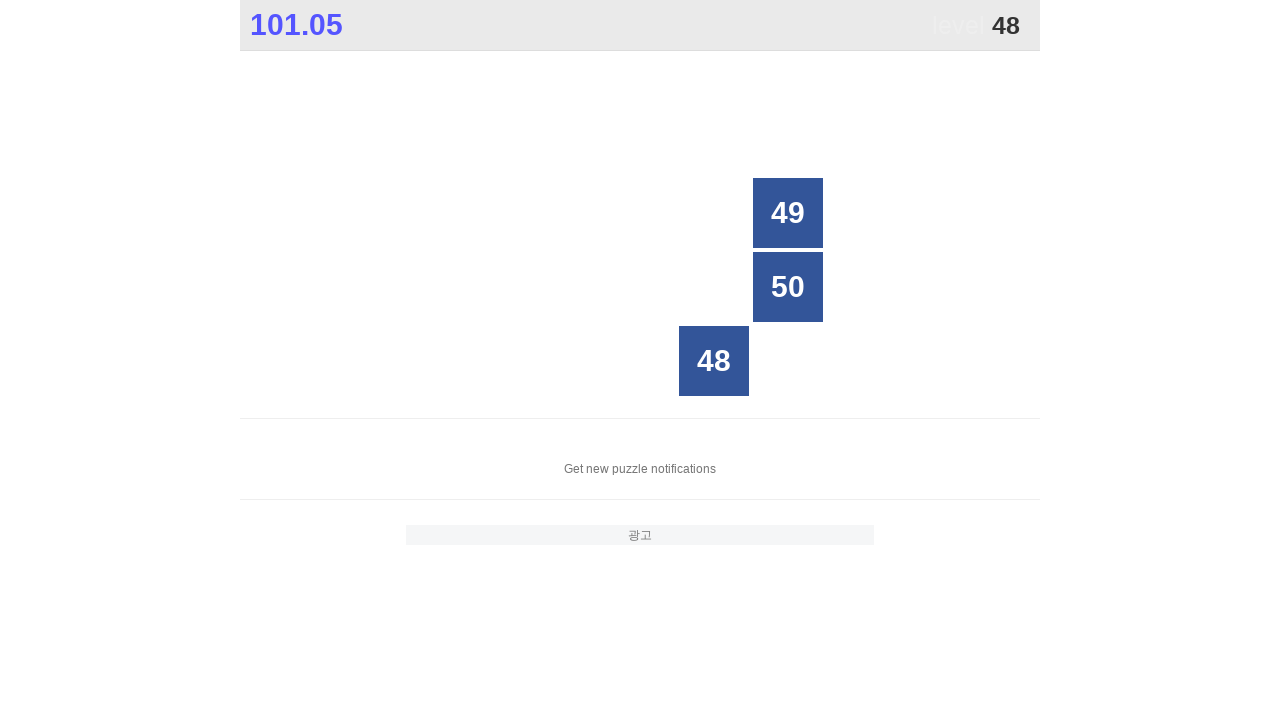

Retrieved button at index 5
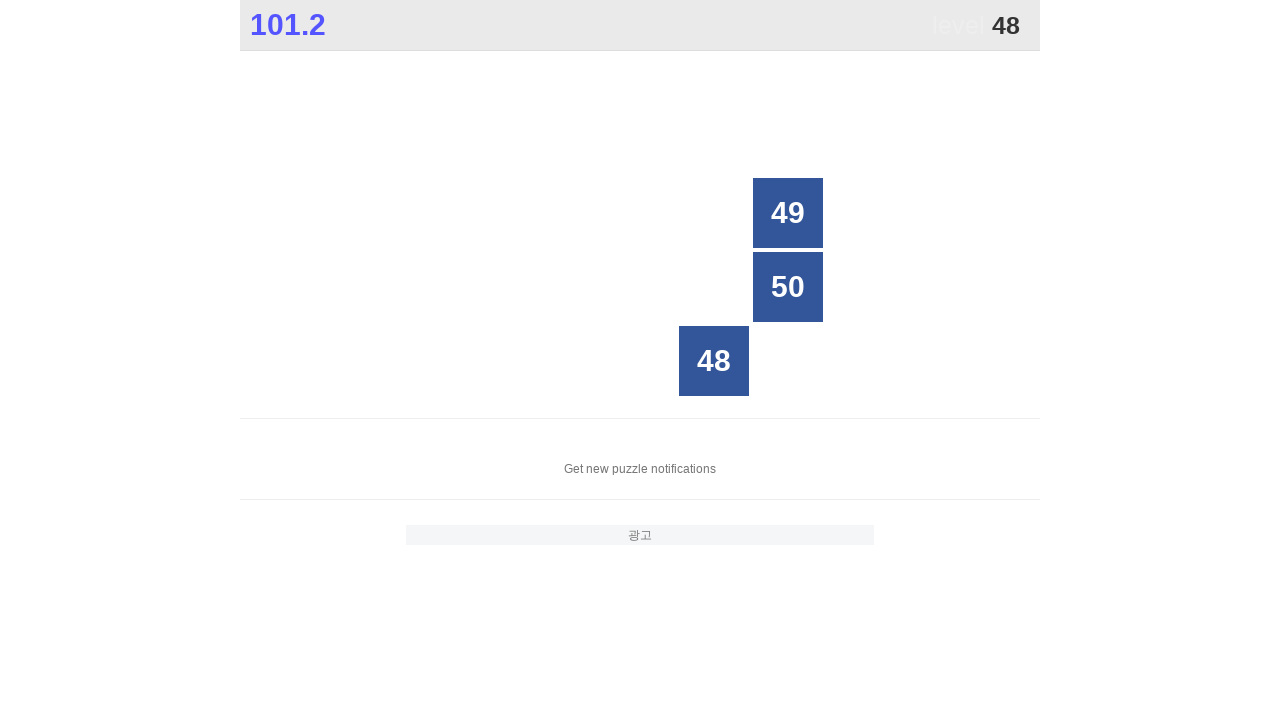

Retrieved button at index 6
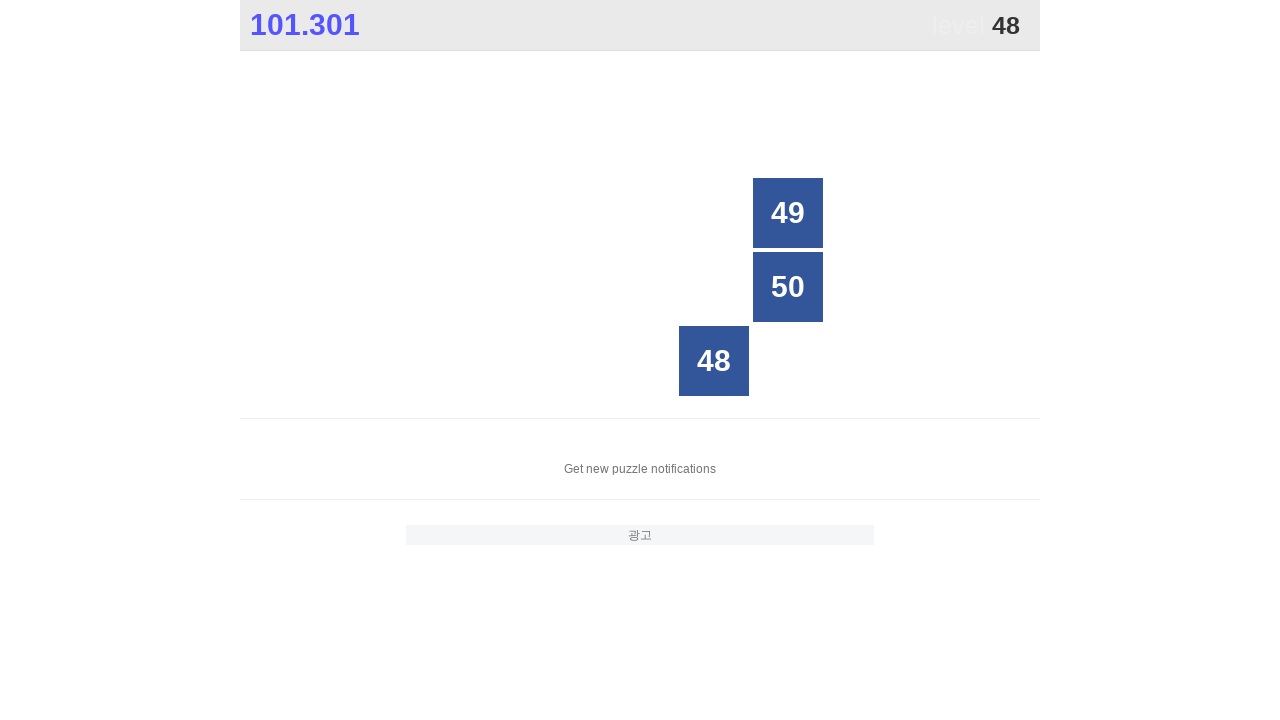

Retrieved button at index 7
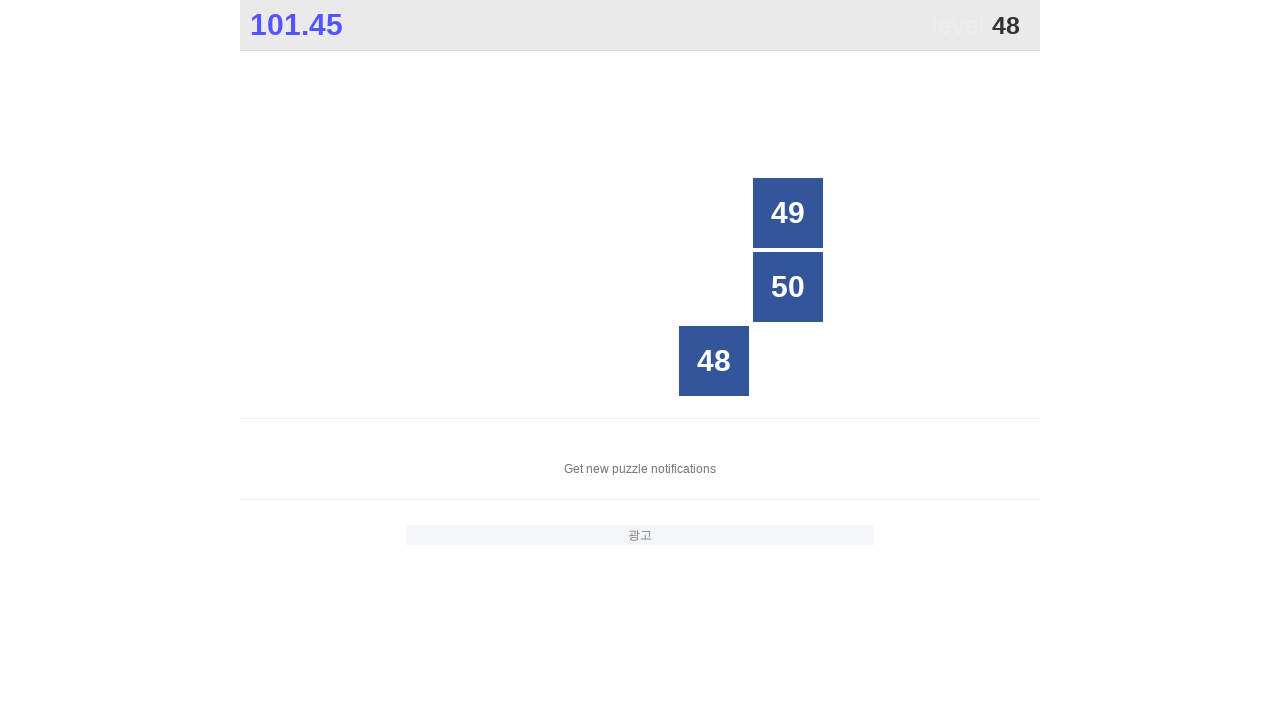

Retrieved button at index 8
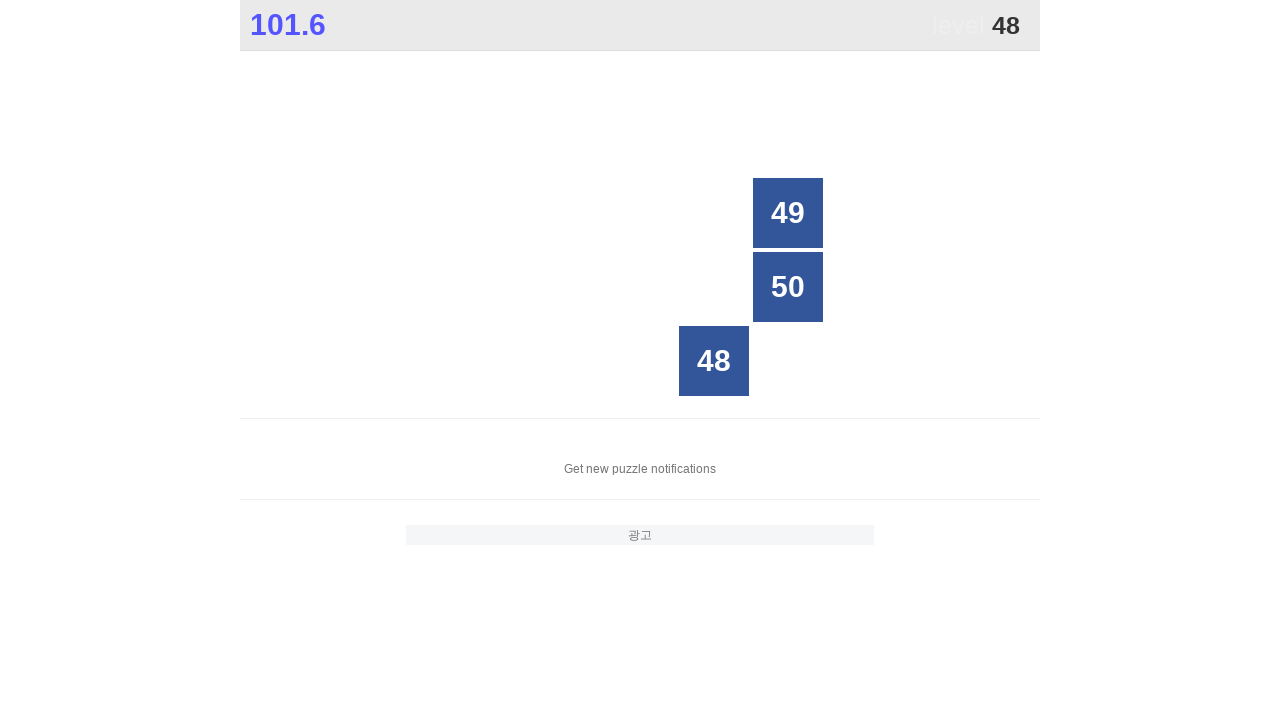

Retrieved button at index 9
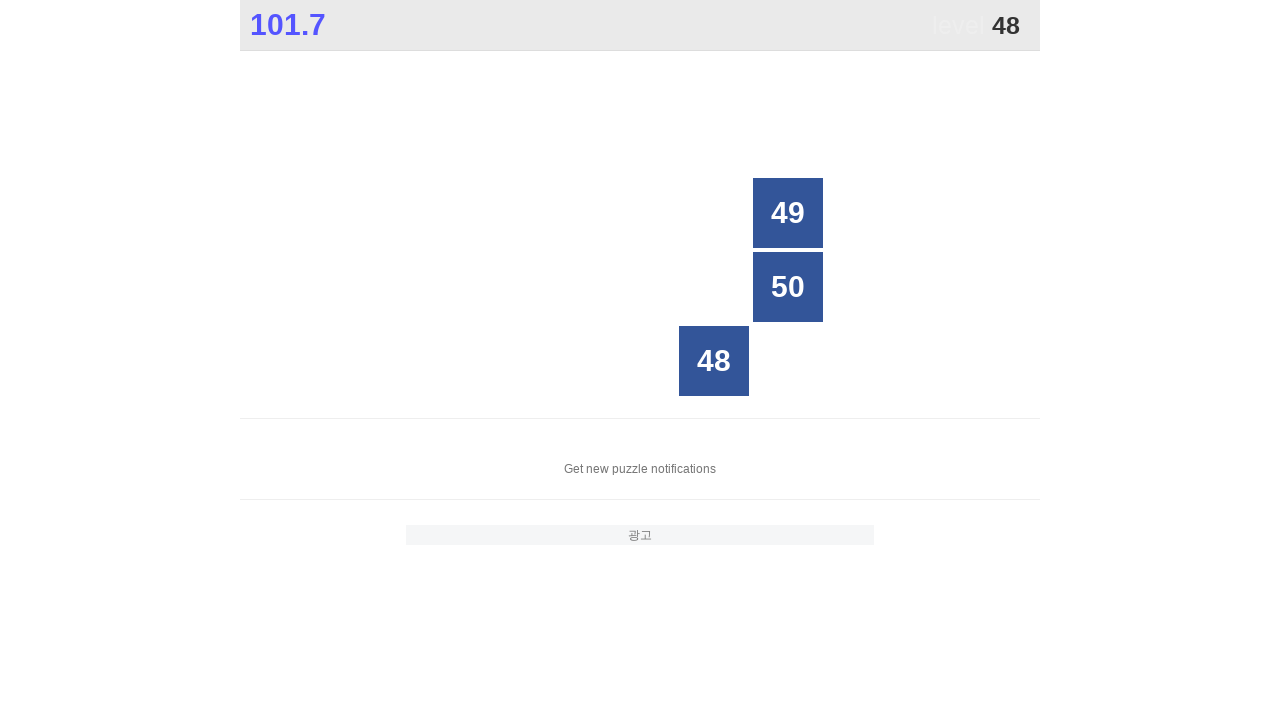

Retrieved button at index 10
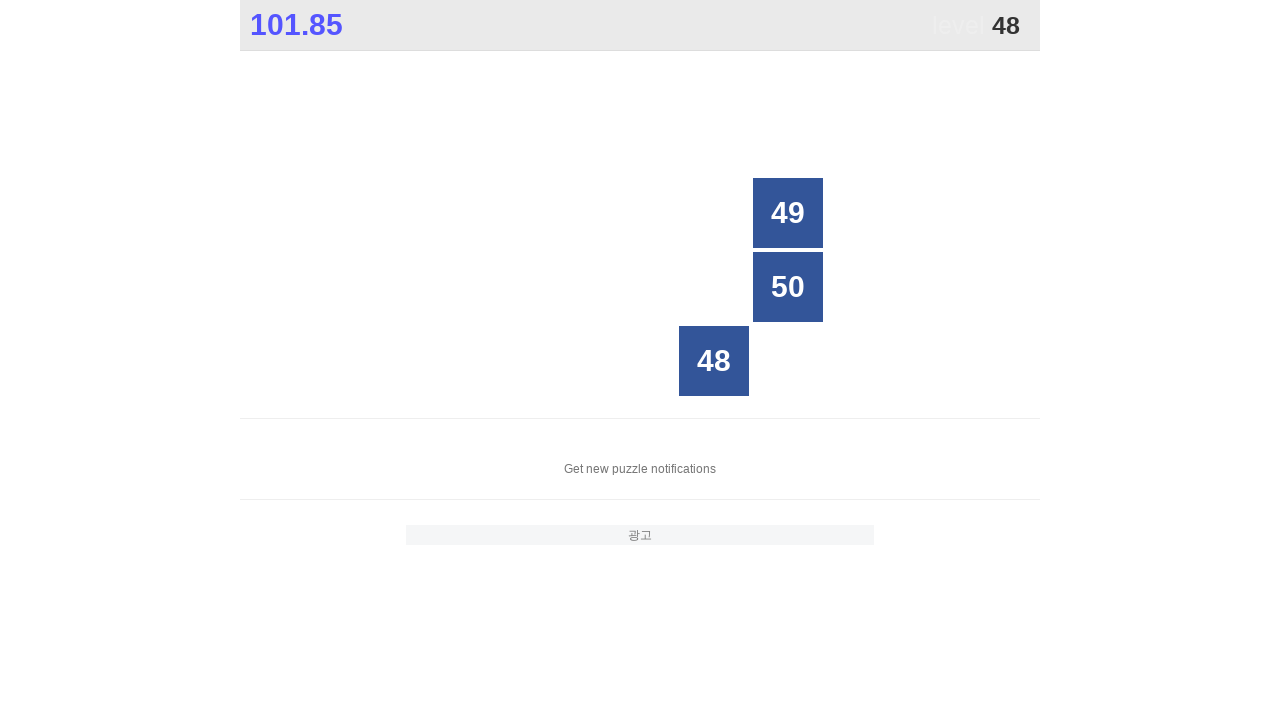

Retrieved button at index 11
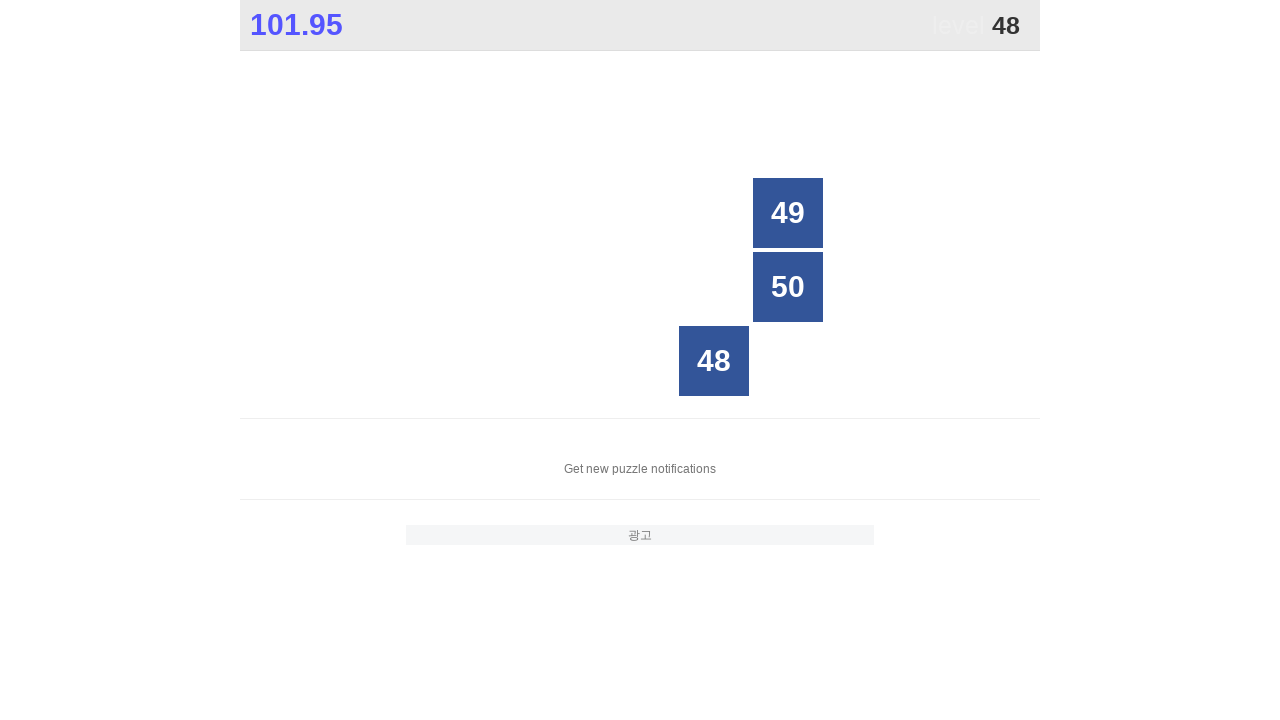

Retrieved button at index 12
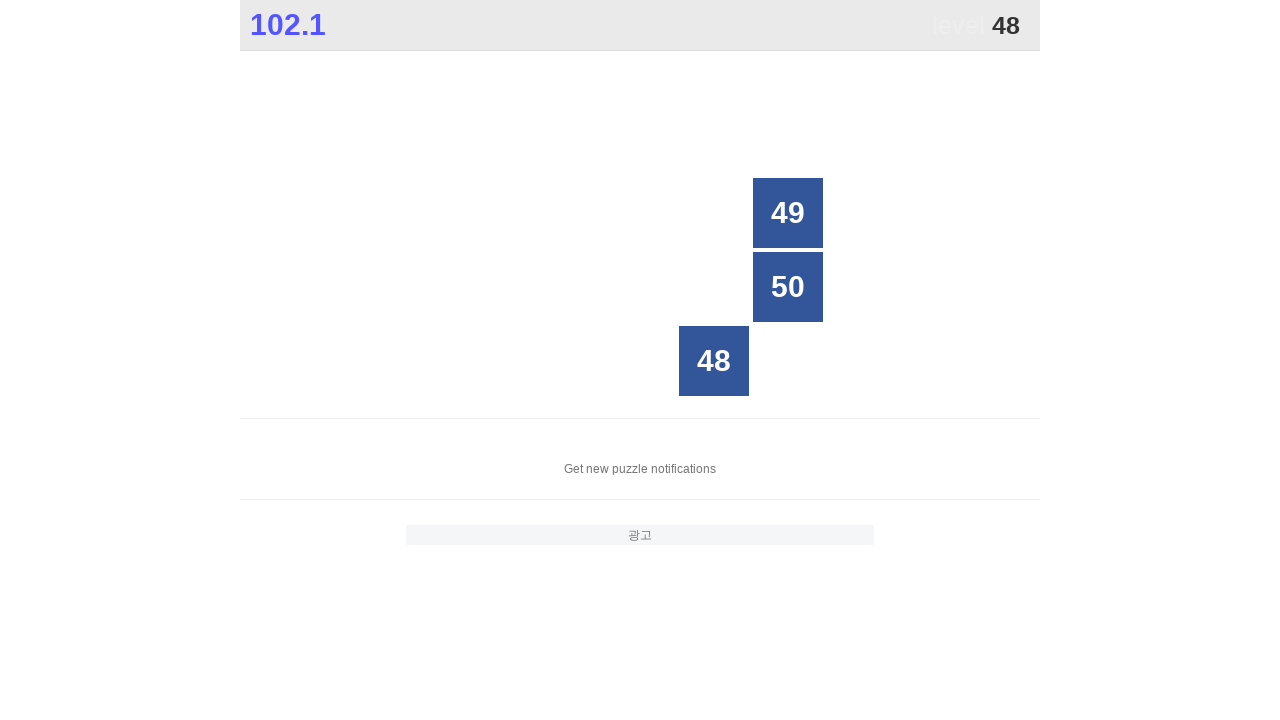

Retrieved button at index 13
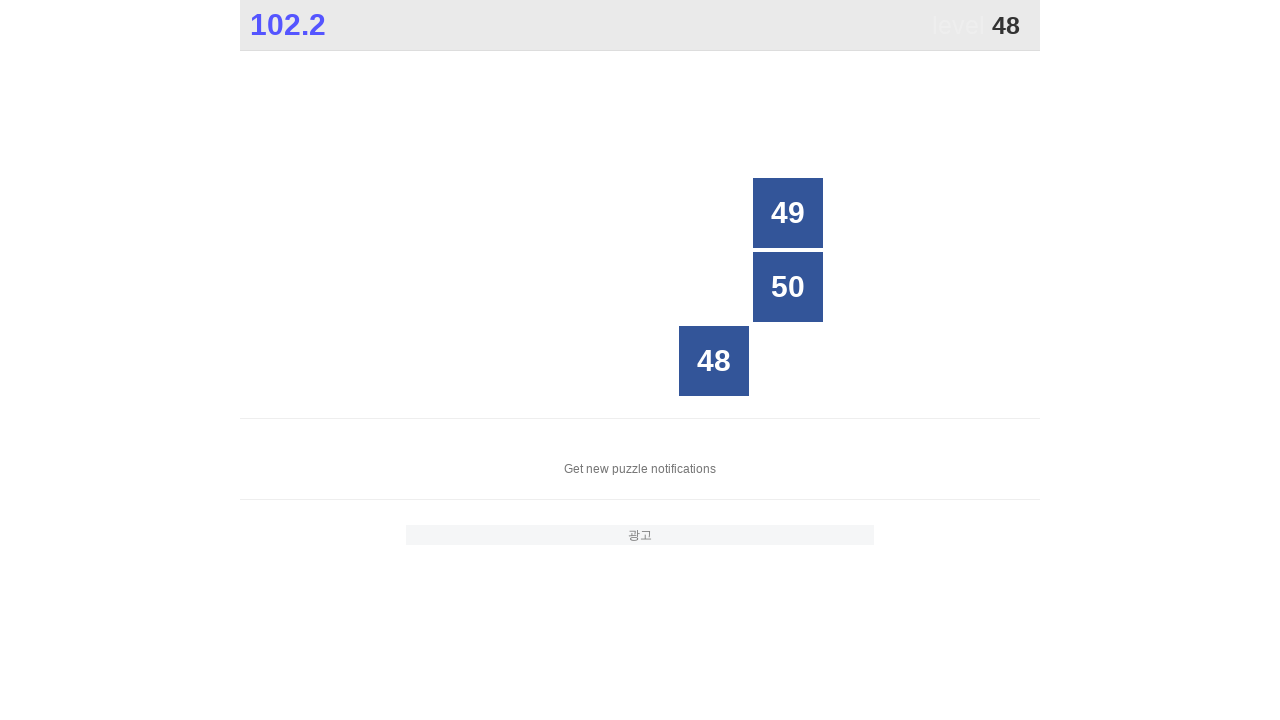

Retrieved button at index 14
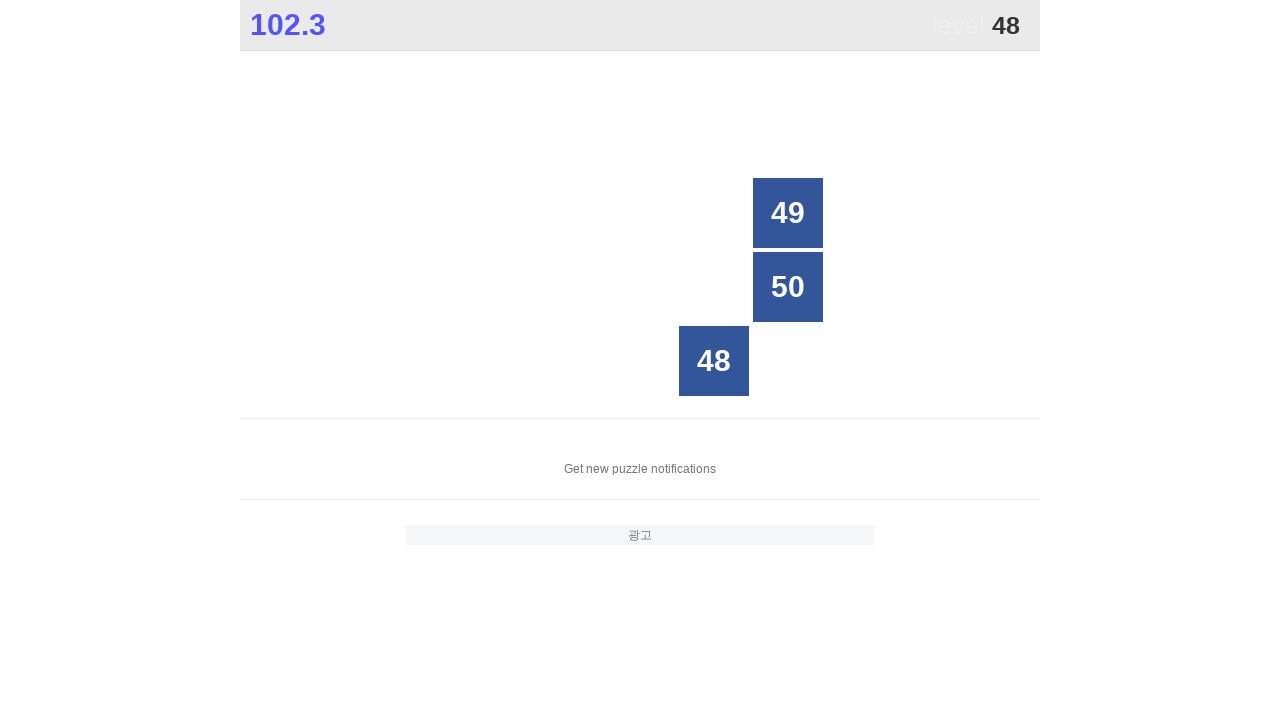

Retrieved button at index 15
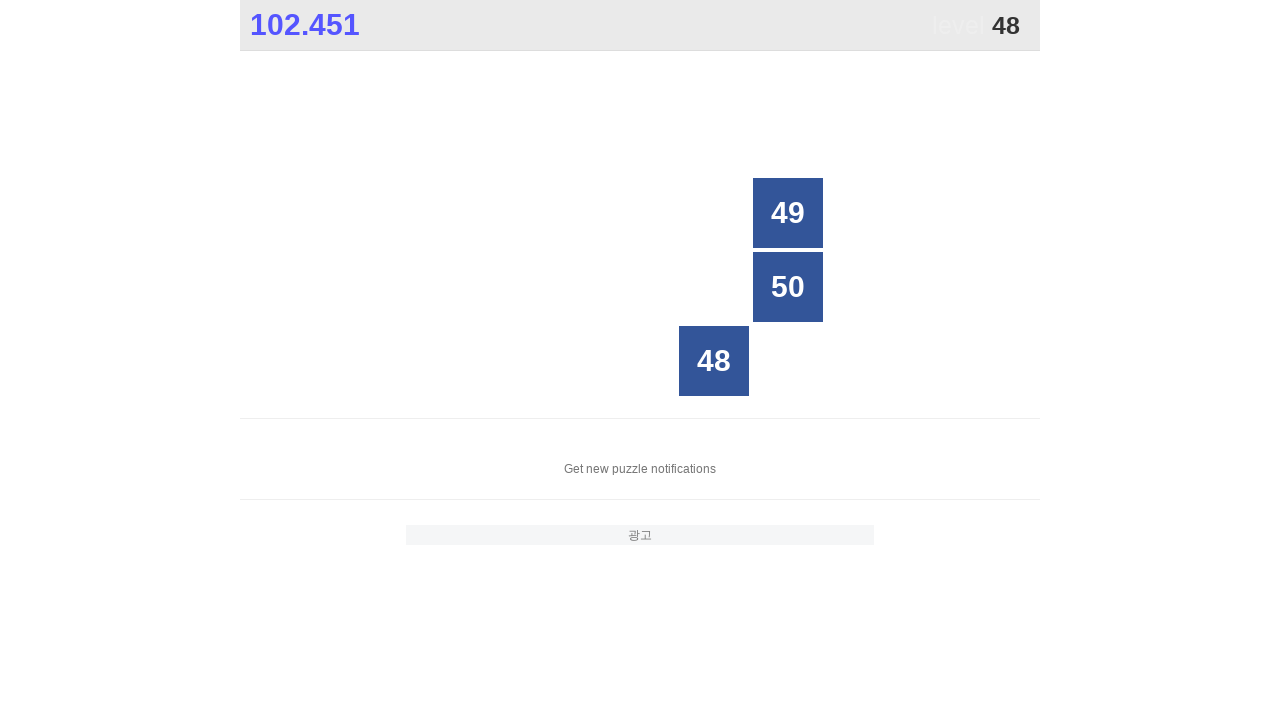

Retrieved button at index 16
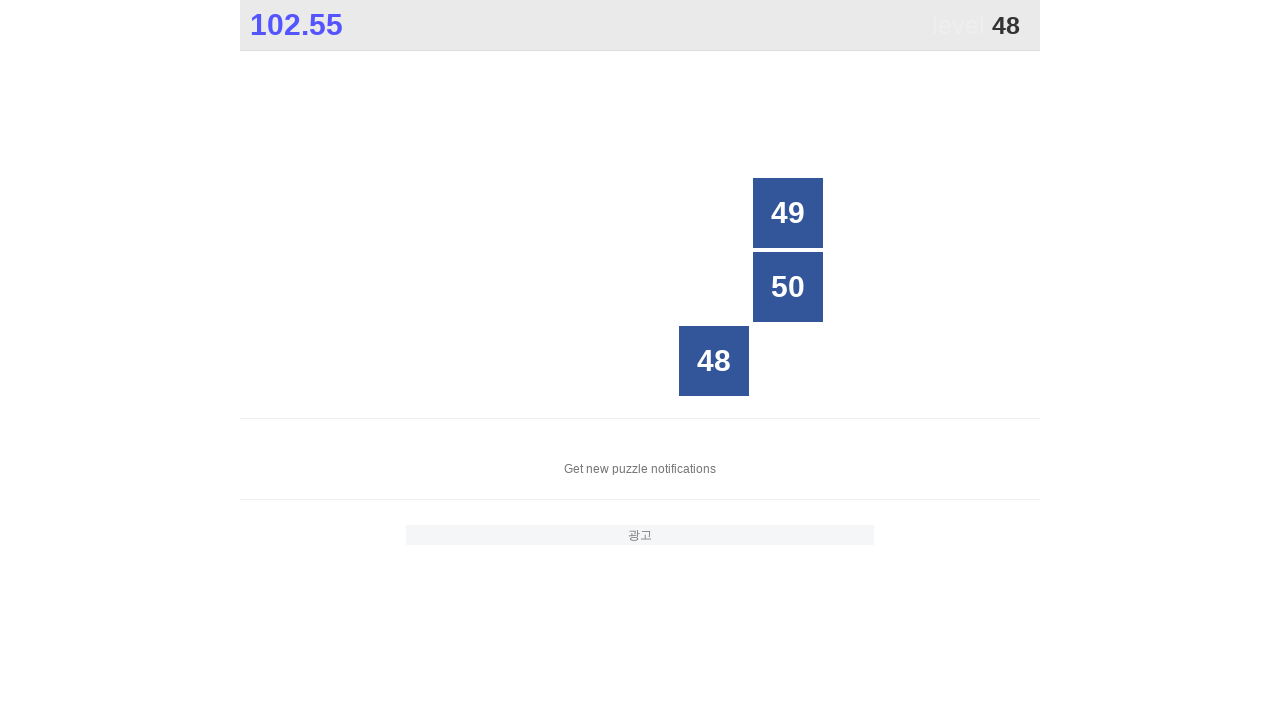

Retrieved button at index 17
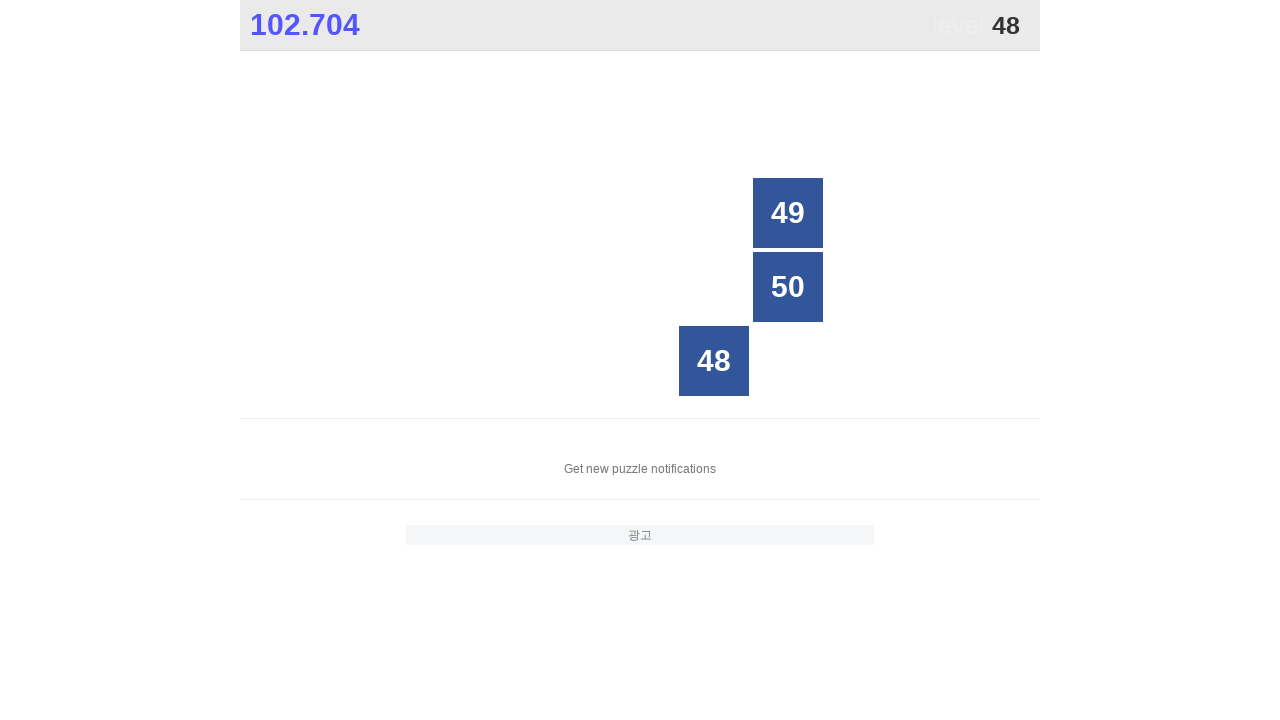

Retrieved button at index 18
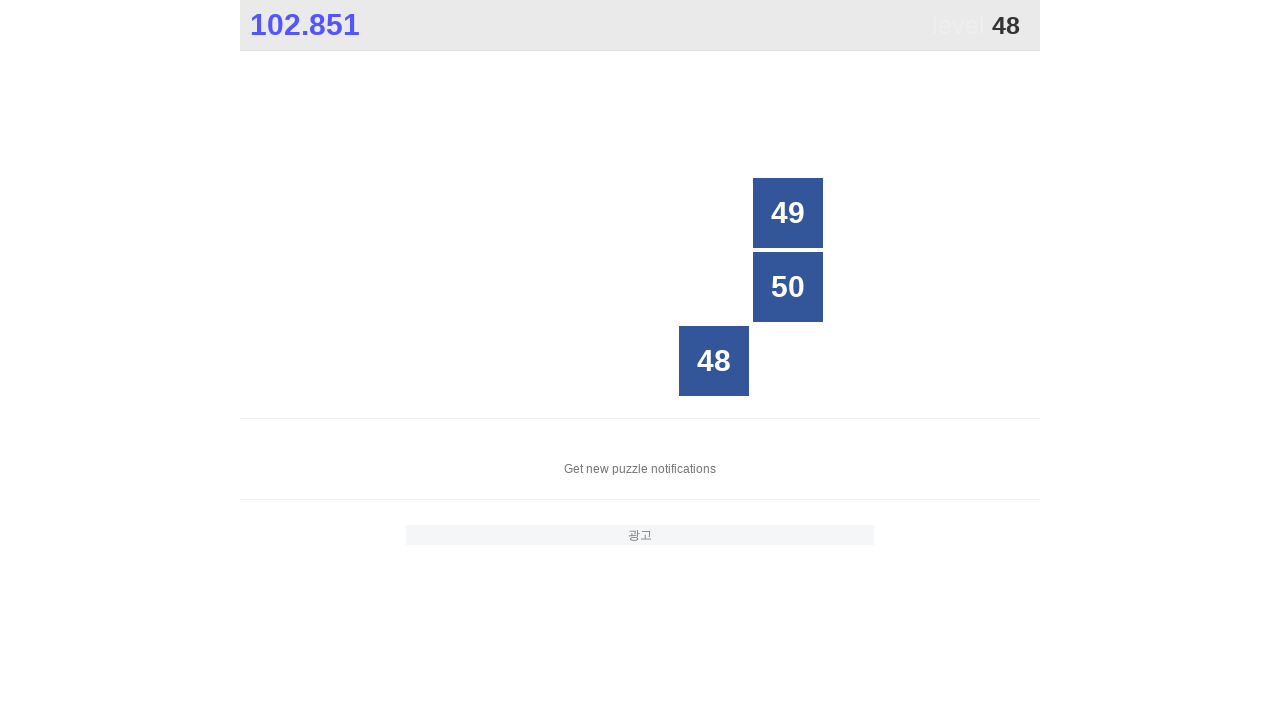

Retrieved button at index 19
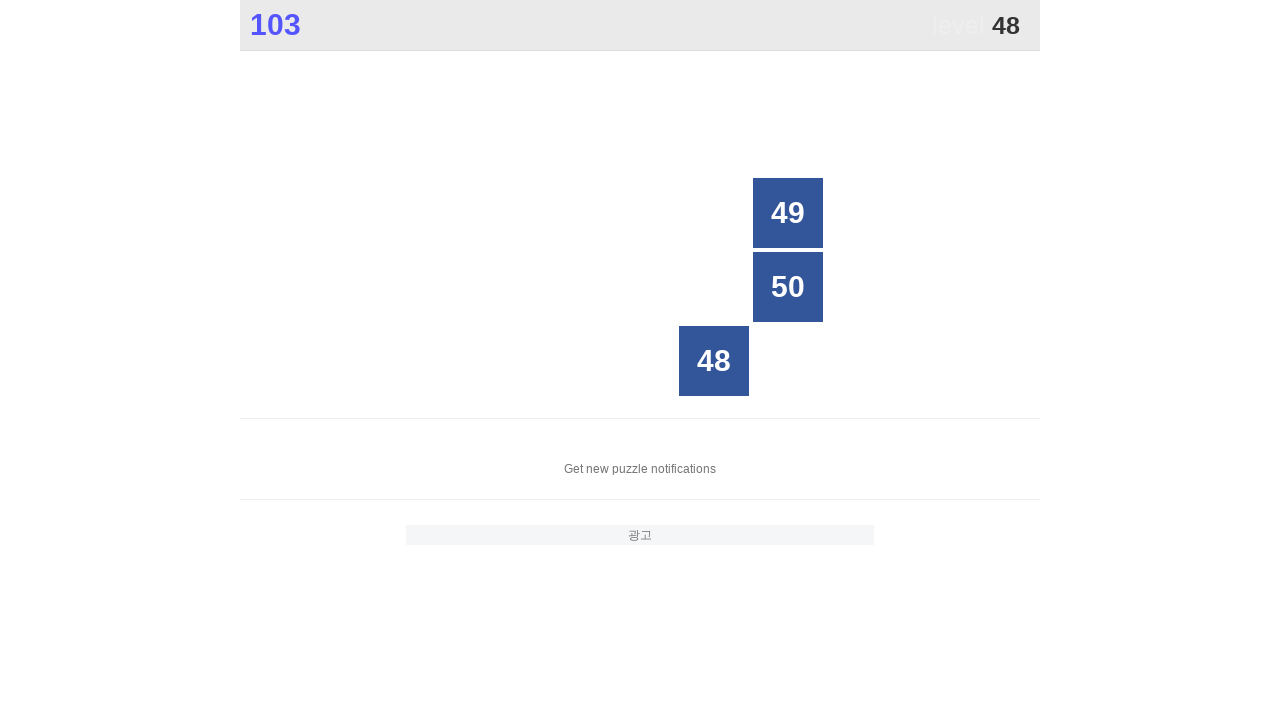

Retrieved button at index 20
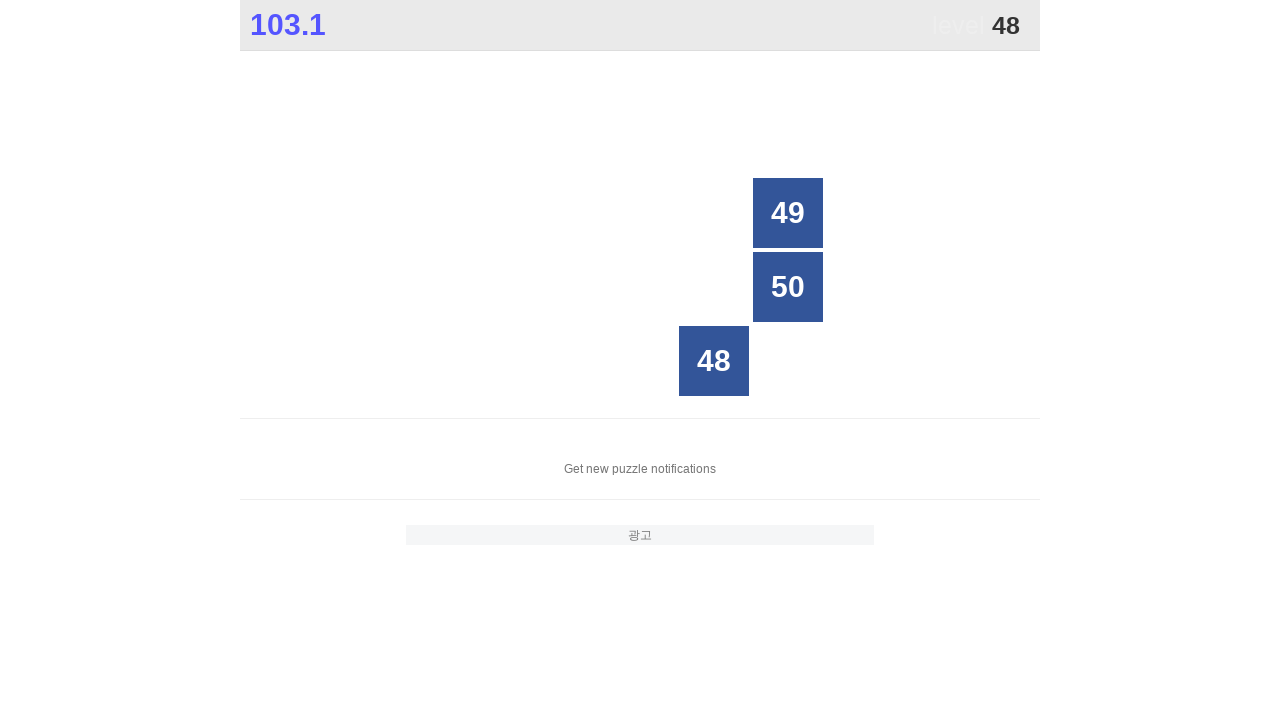

Retrieved button at index 21
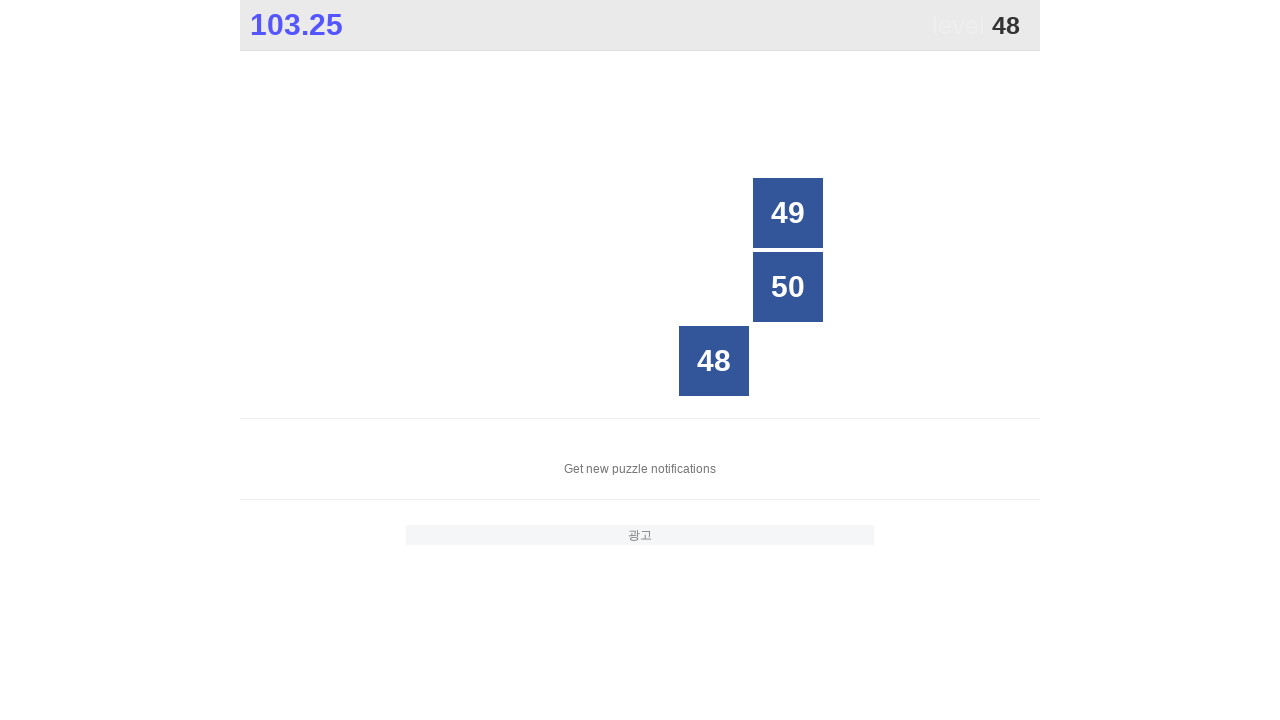

Retrieved button at index 22
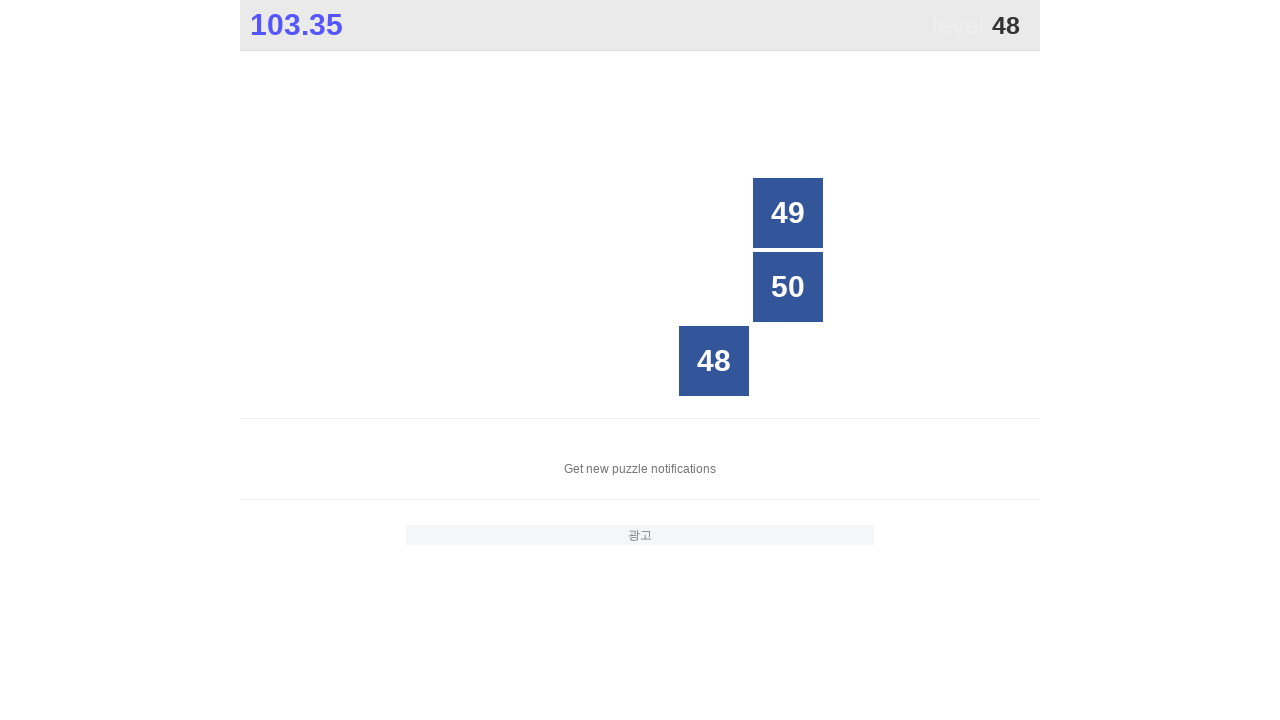

Retrieved button at index 23
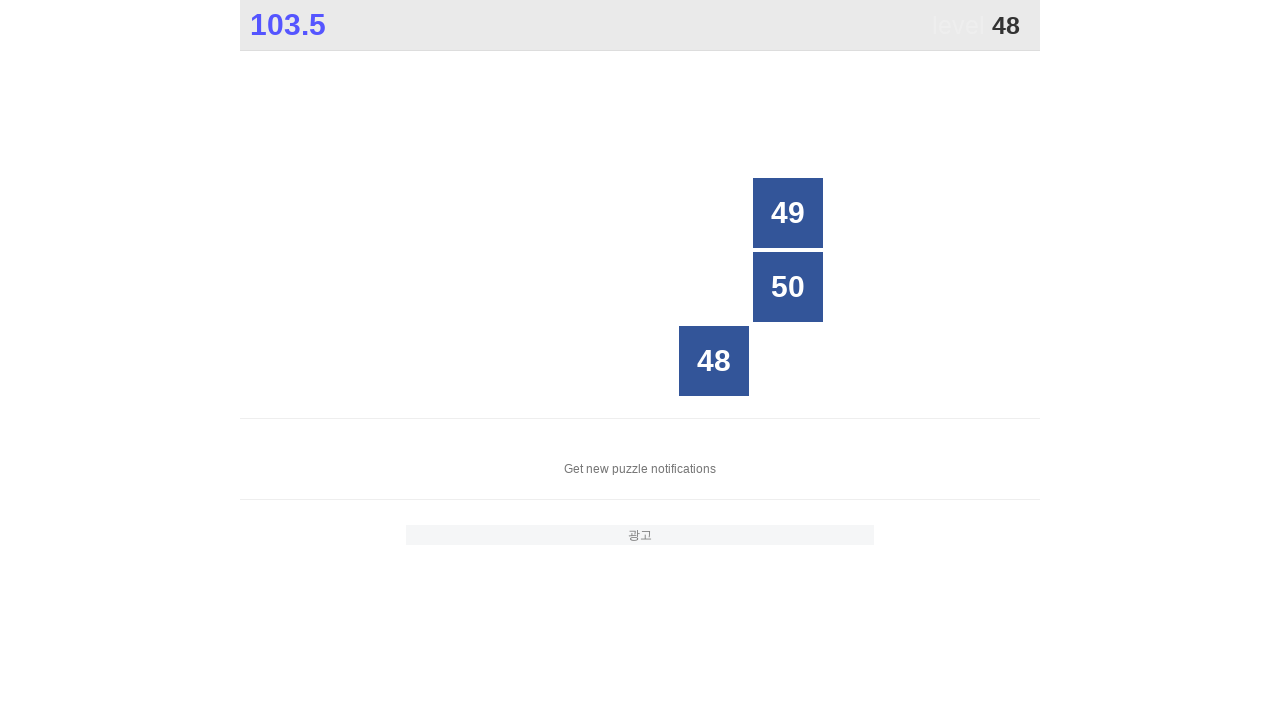

Clicked button with number 48 at (714, 361) on xpath=//*[@id="grid"]/div >> nth=23
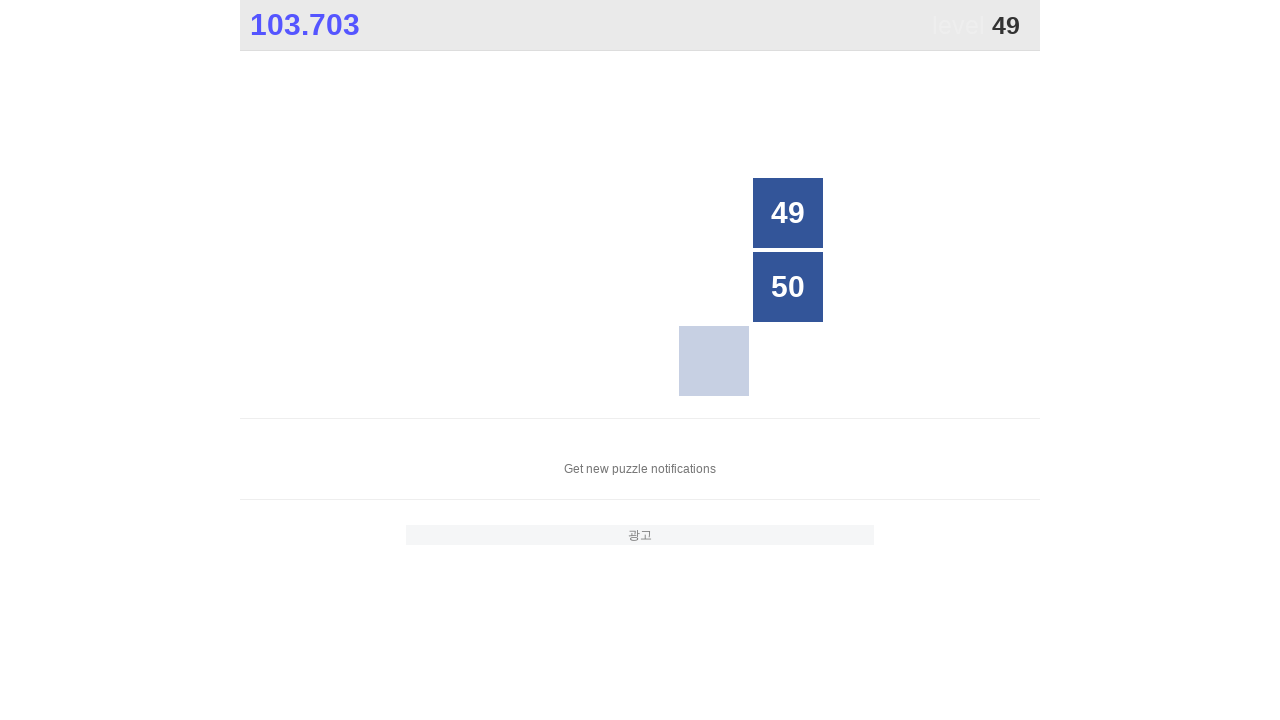

Located all button elements in grid for finding number 49
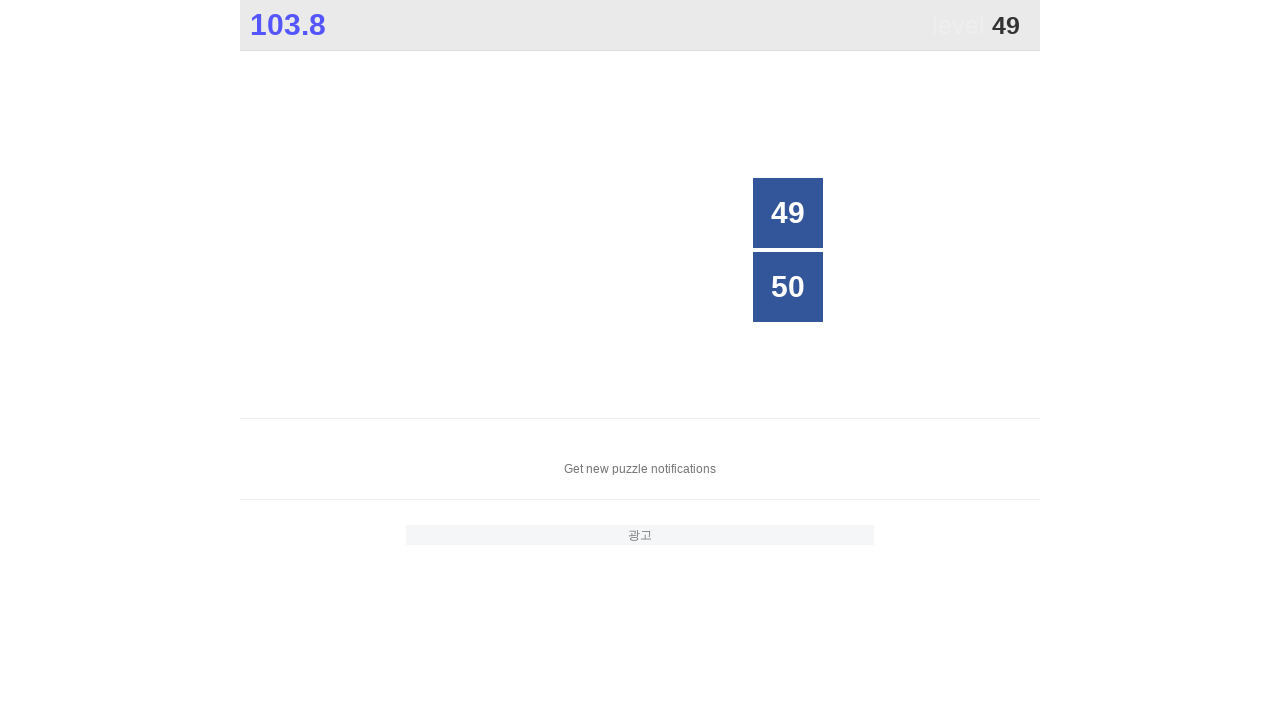

Counted 25 buttons in grid
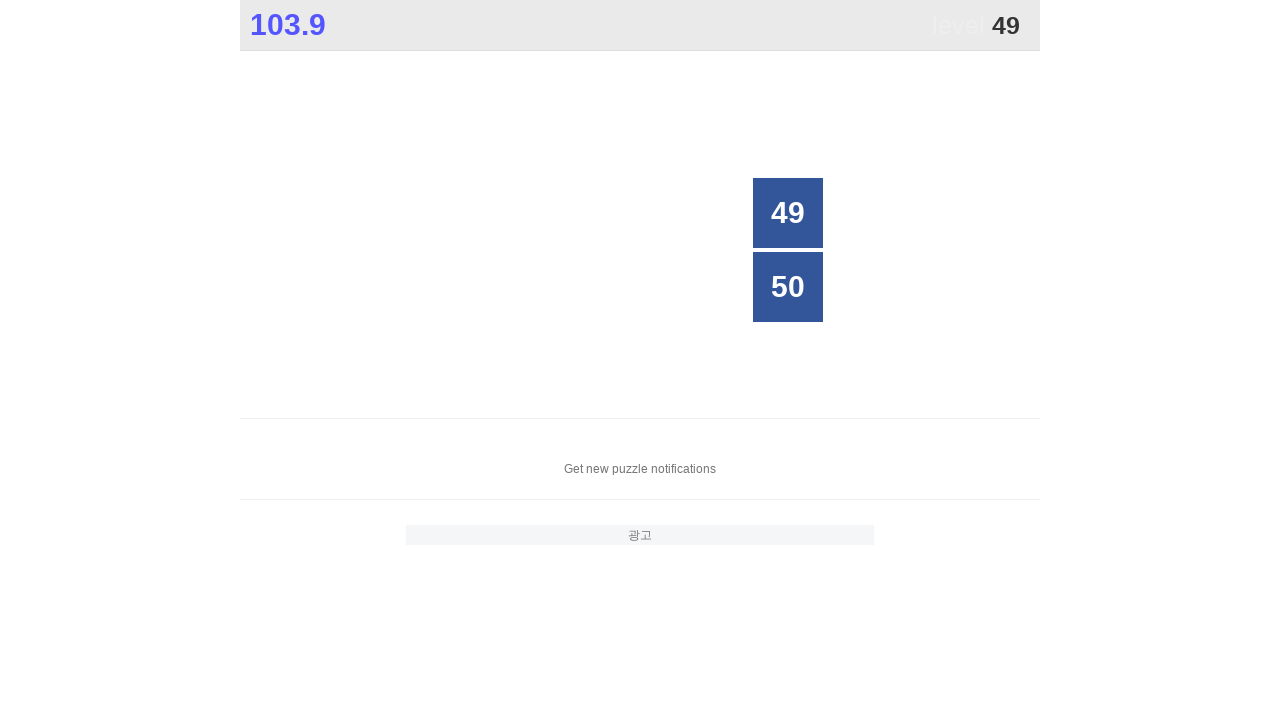

Retrieved button at index 0
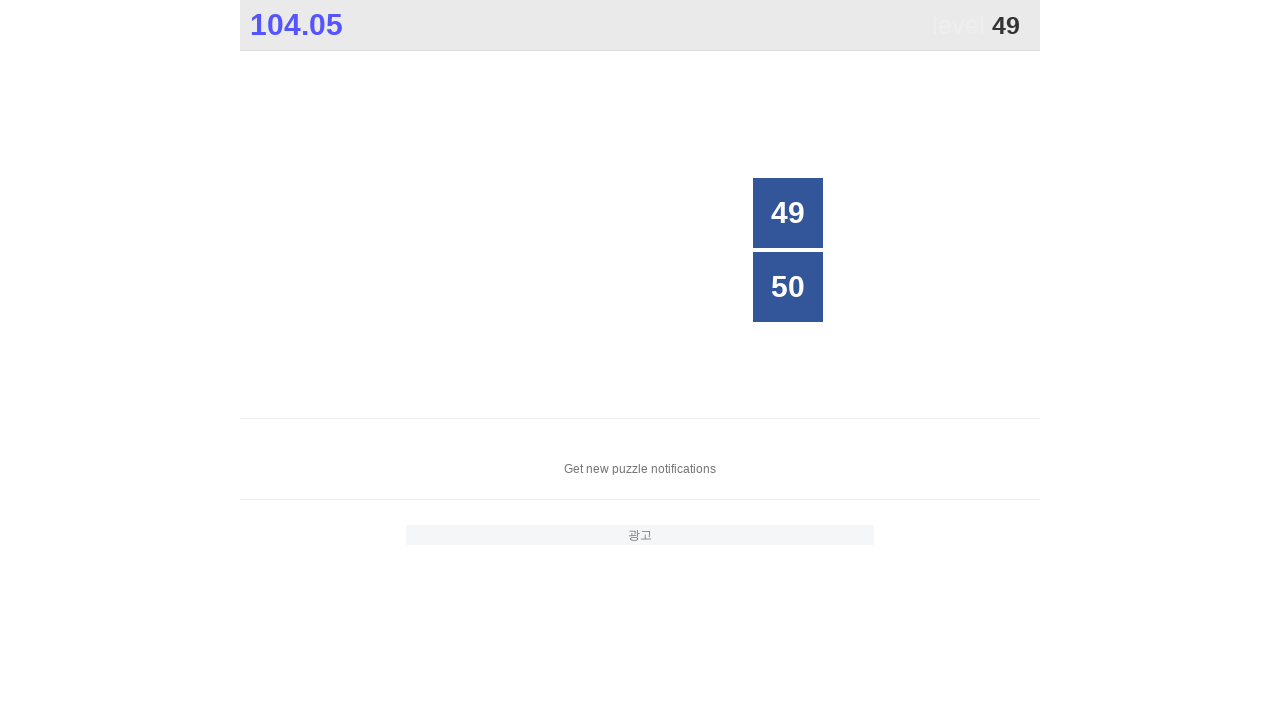

Retrieved button at index 1
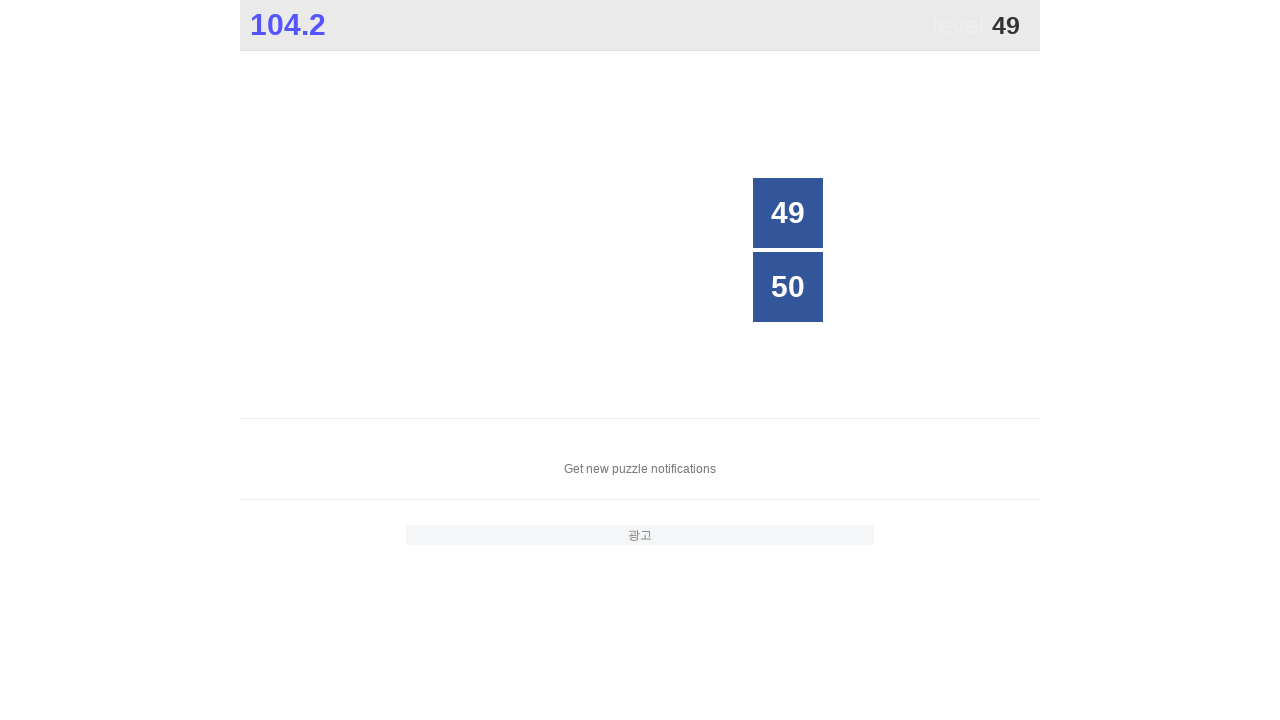

Retrieved button at index 2
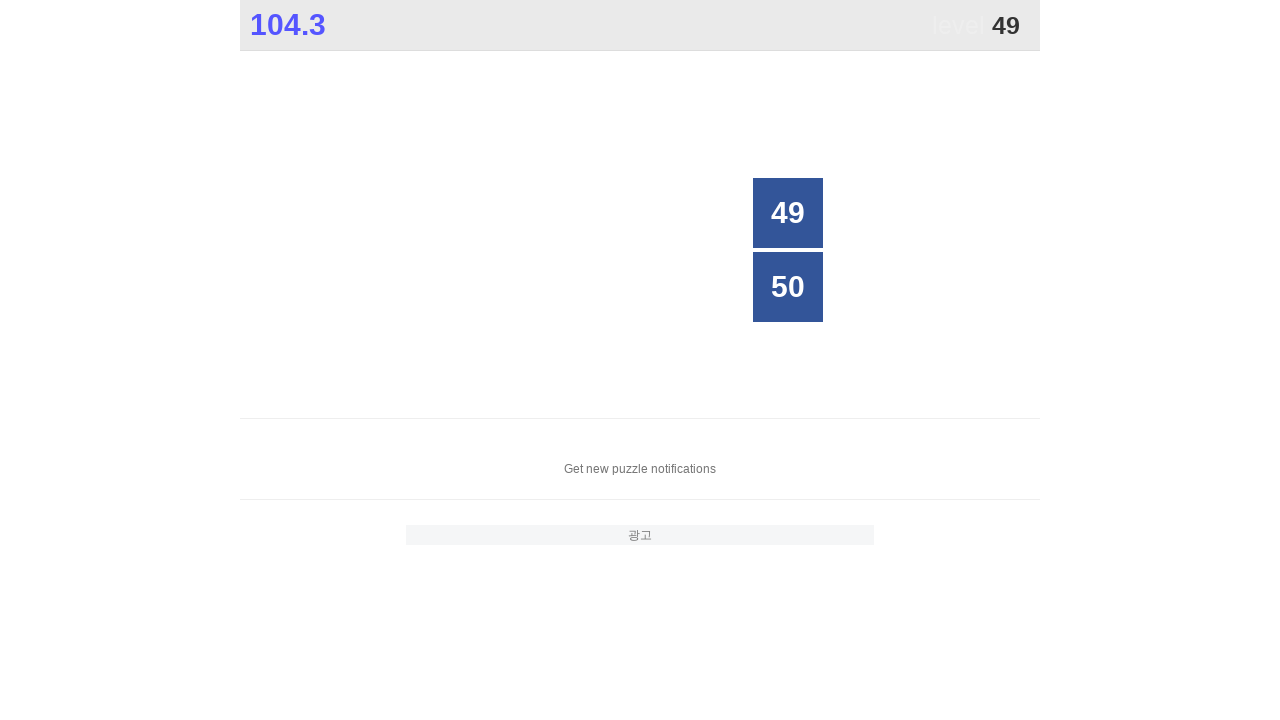

Retrieved button at index 3
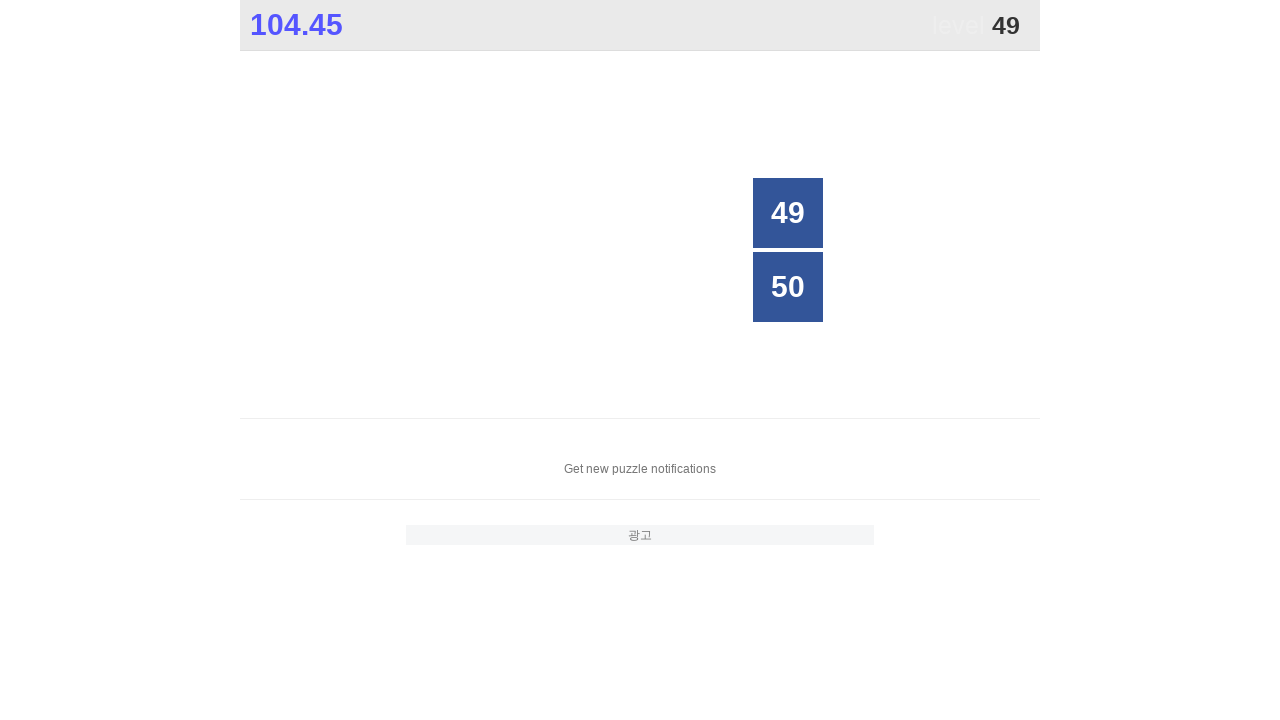

Retrieved button at index 4
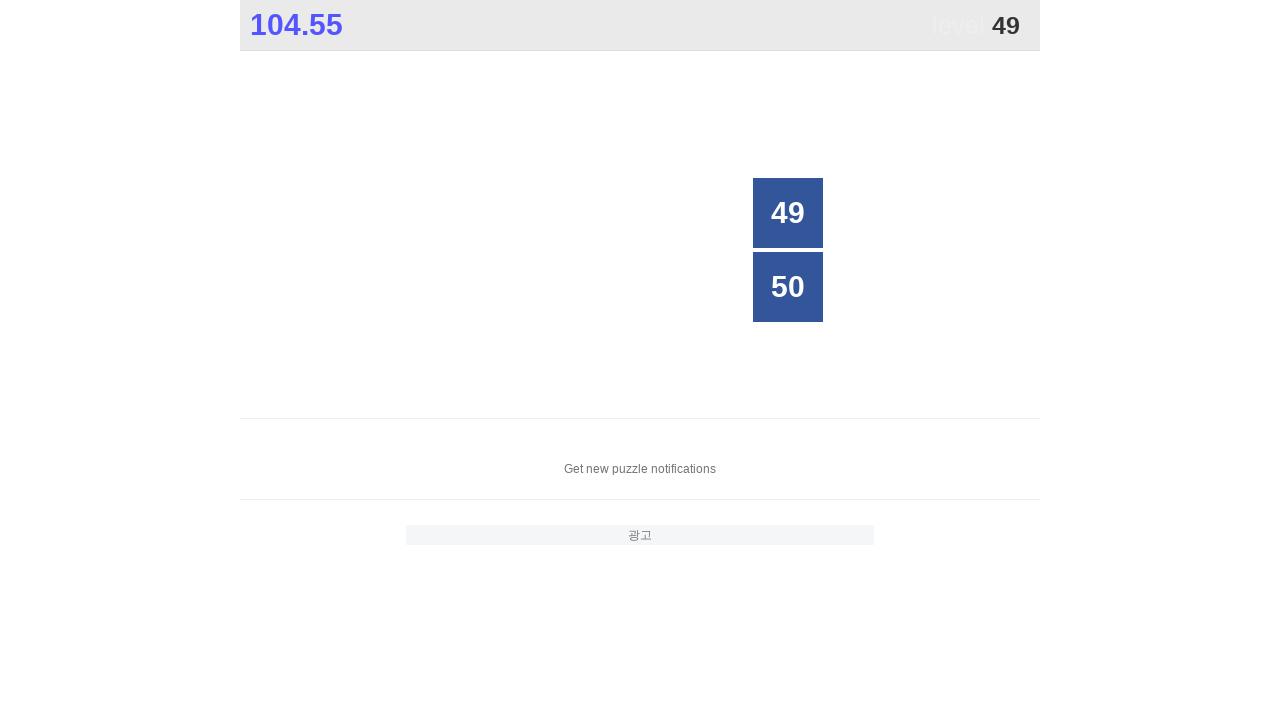

Retrieved button at index 5
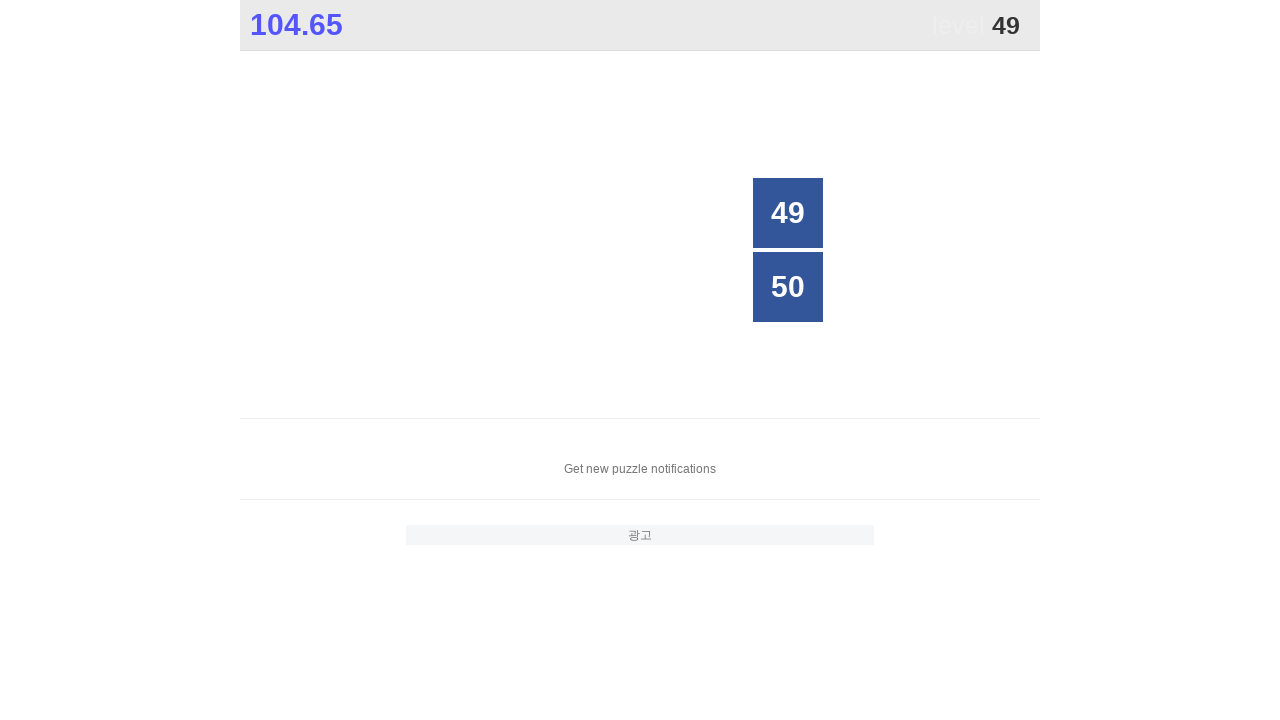

Retrieved button at index 6
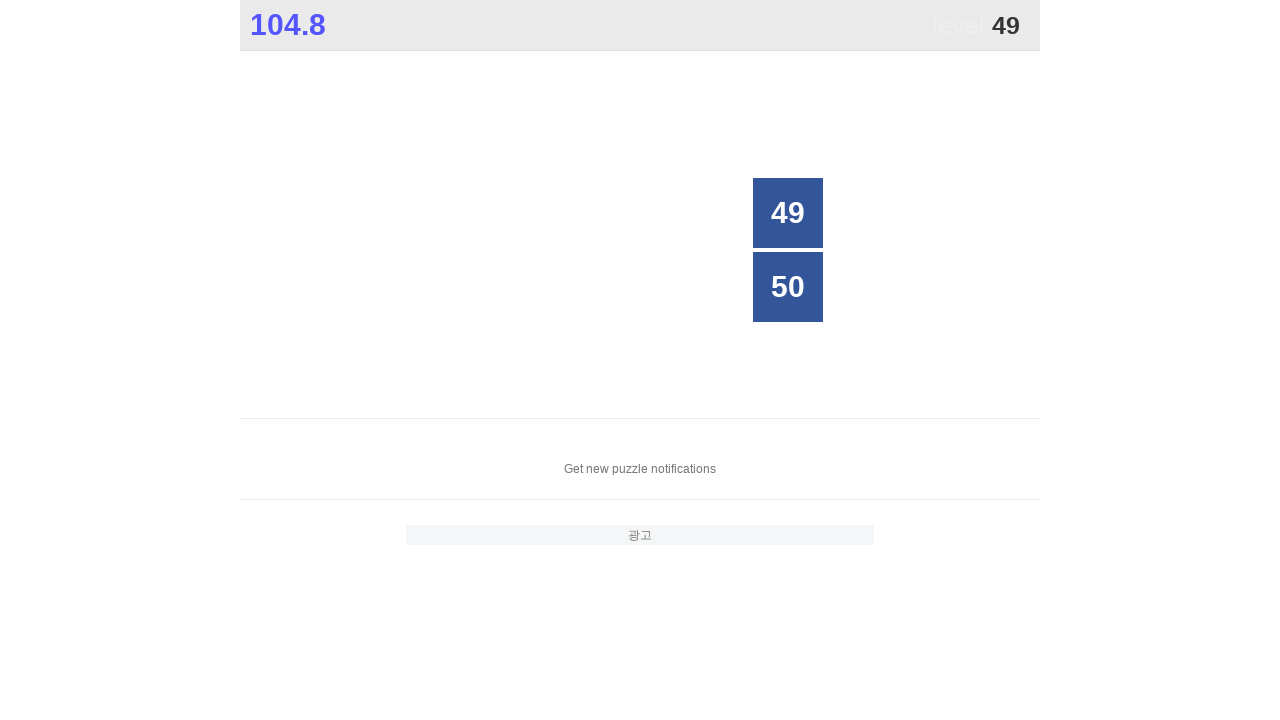

Retrieved button at index 7
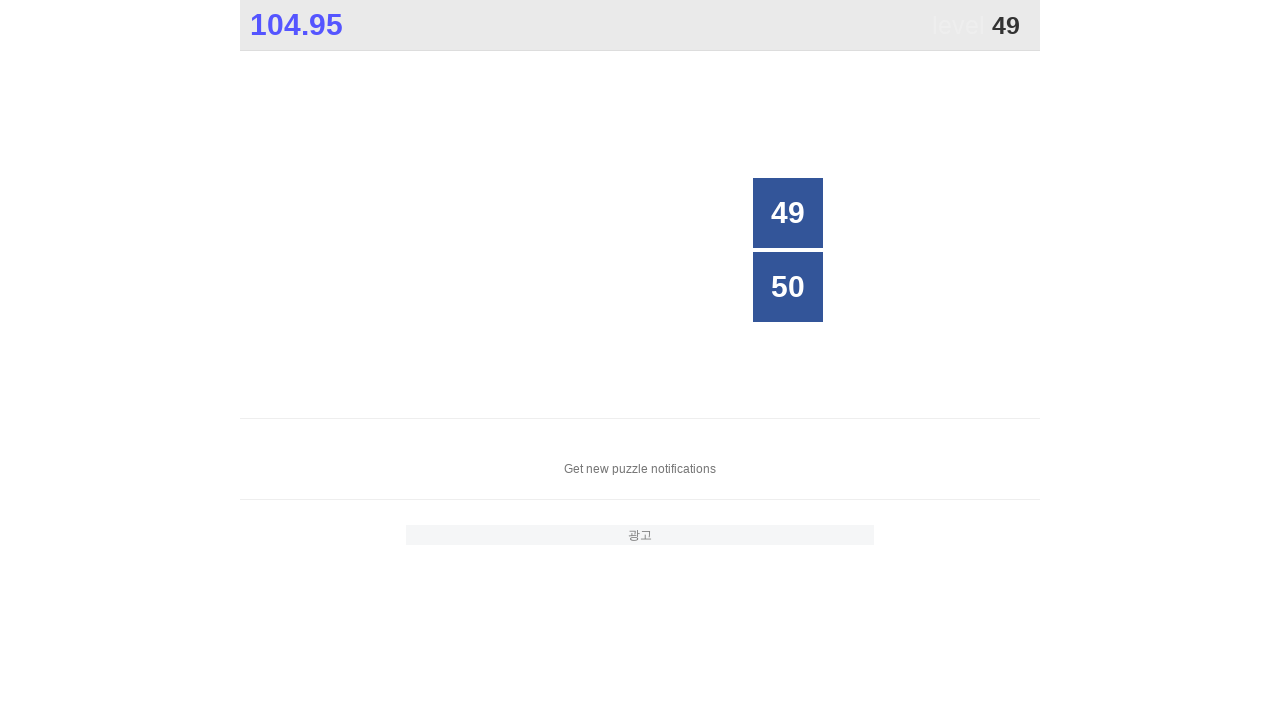

Retrieved button at index 8
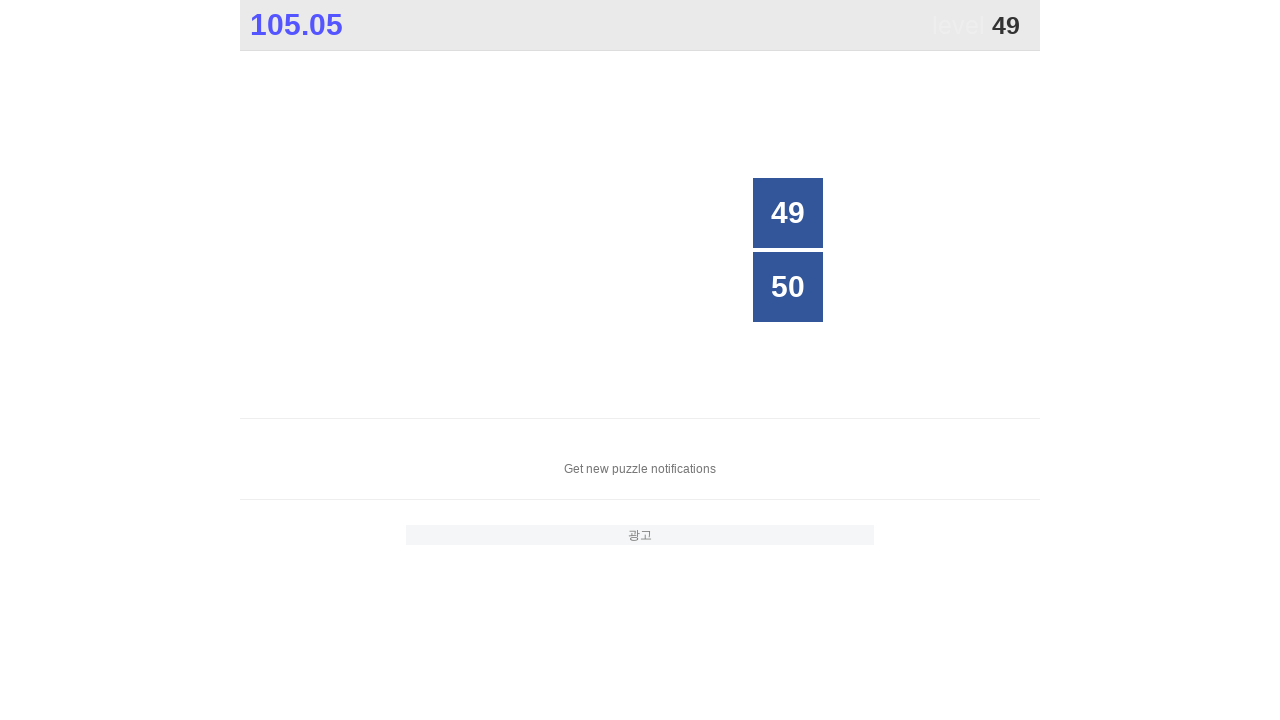

Retrieved button at index 9
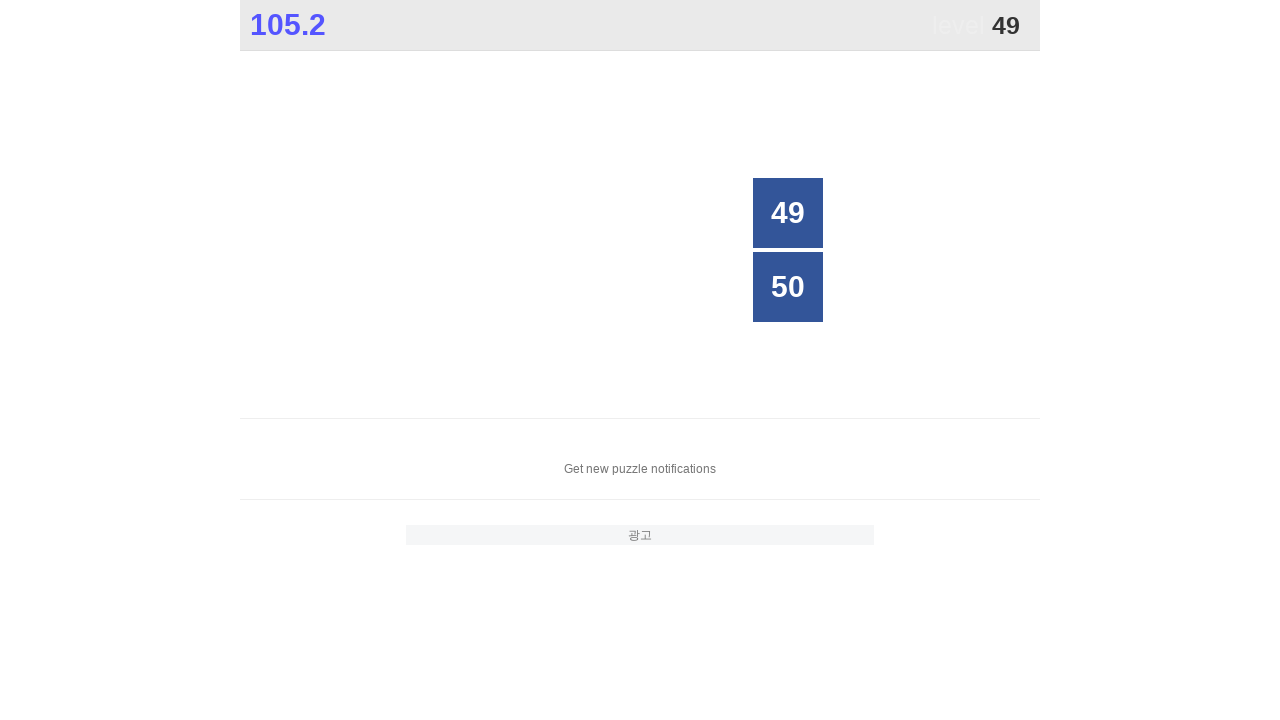

Retrieved button at index 10
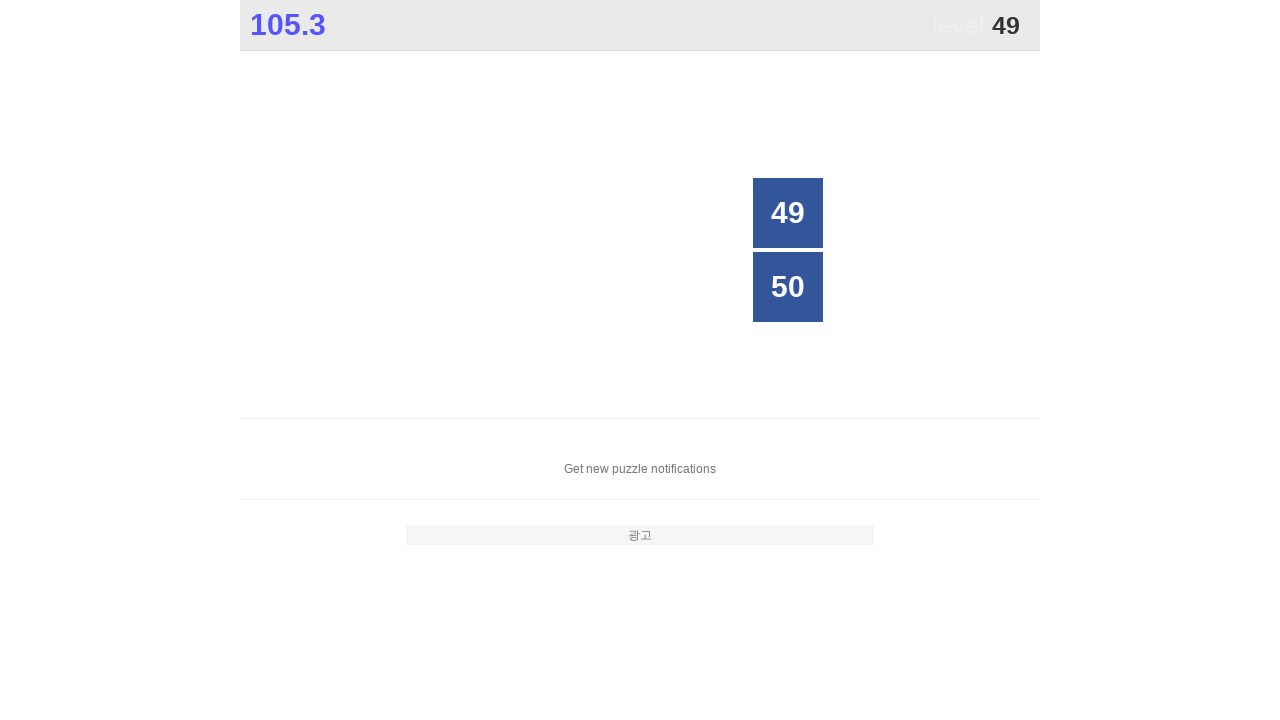

Retrieved button at index 11
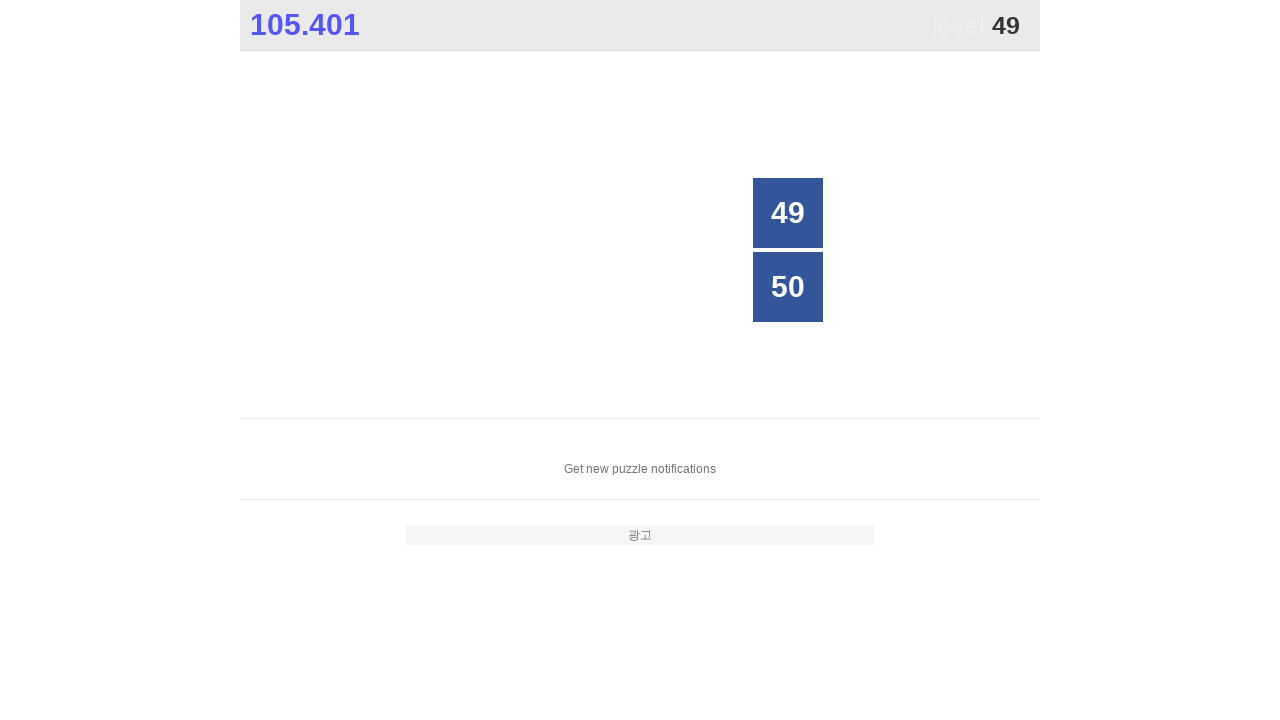

Retrieved button at index 12
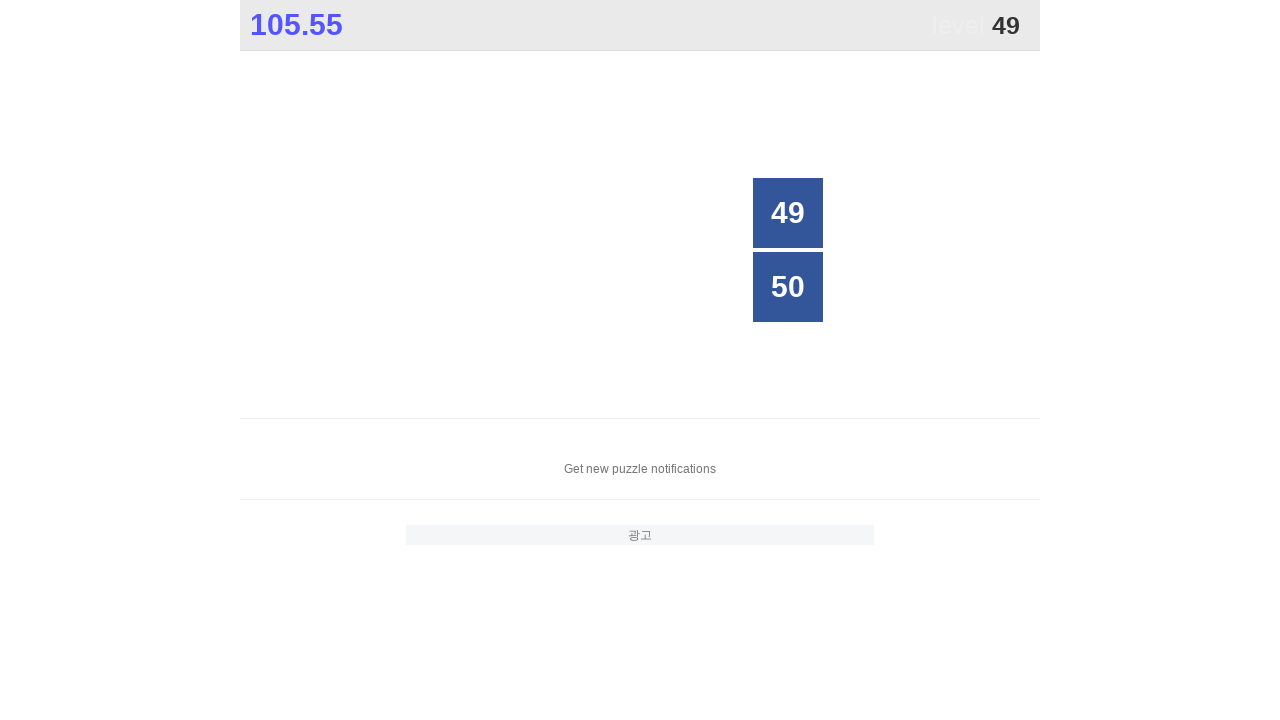

Retrieved button at index 13
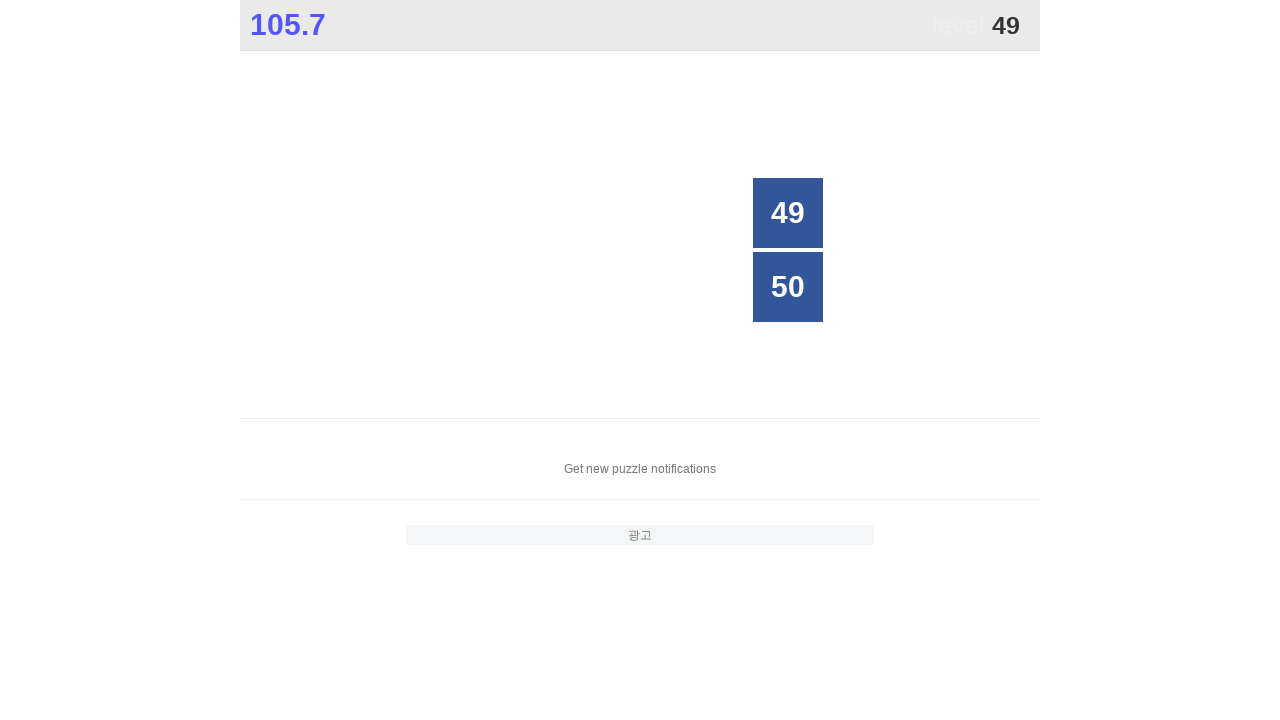

Retrieved button at index 14
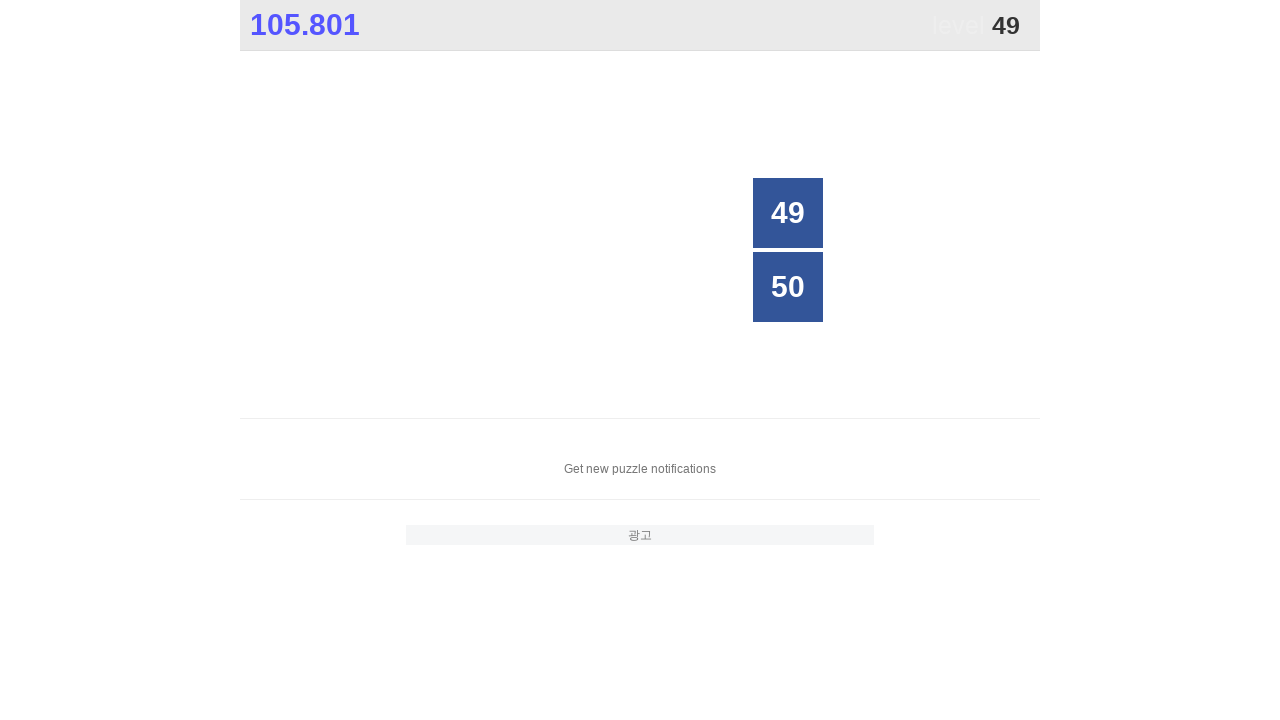

Clicked button with number 49 at (788, 213) on xpath=//*[@id="grid"]/div >> nth=14
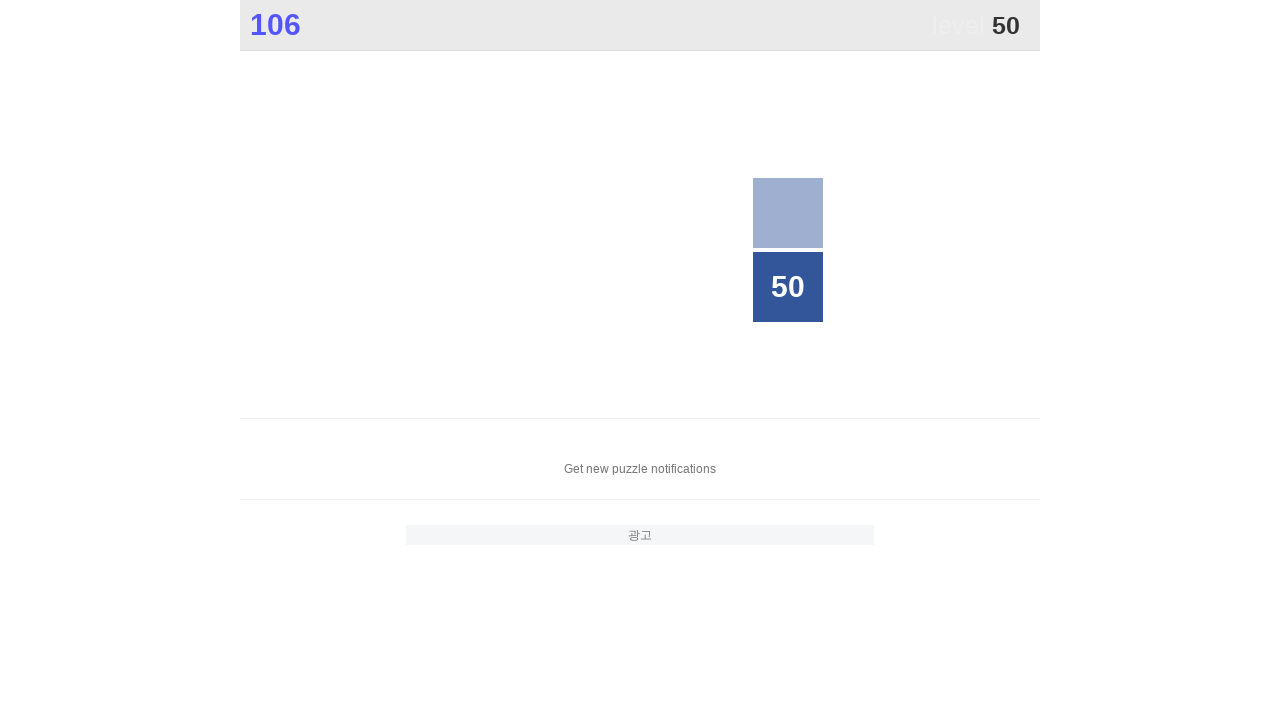

Located all button elements in grid for finding number 50
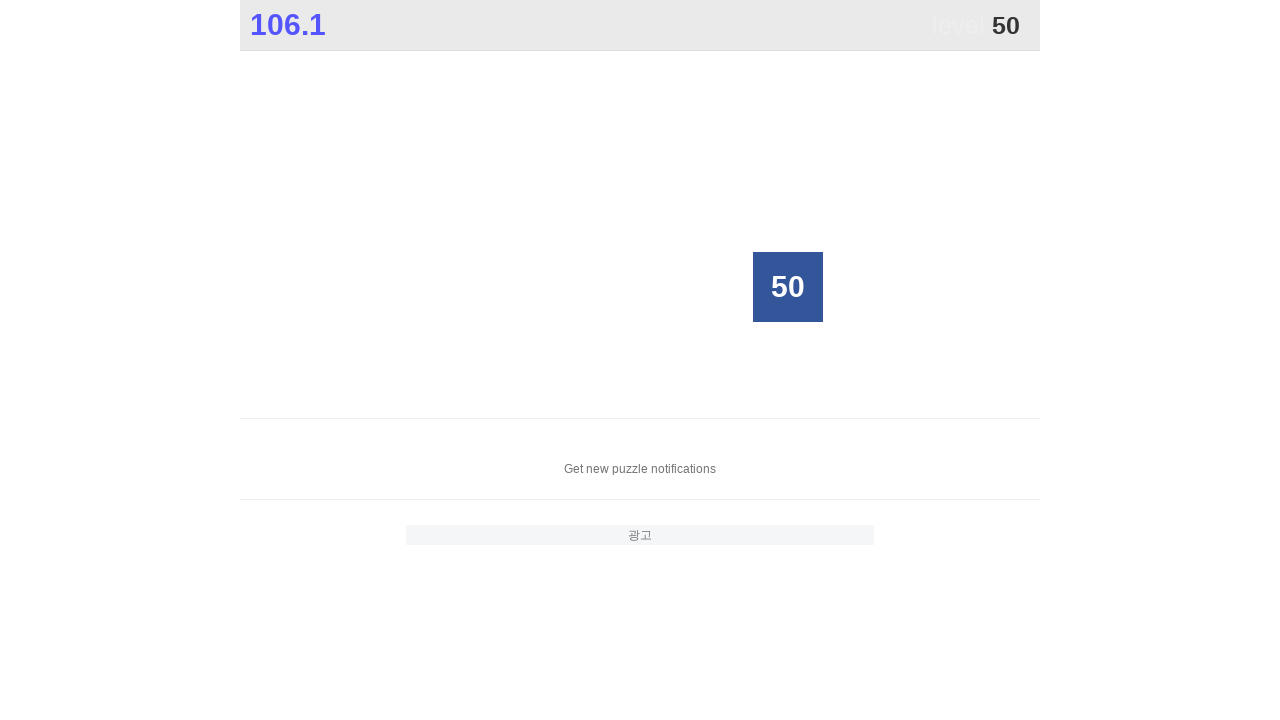

Counted 25 buttons in grid
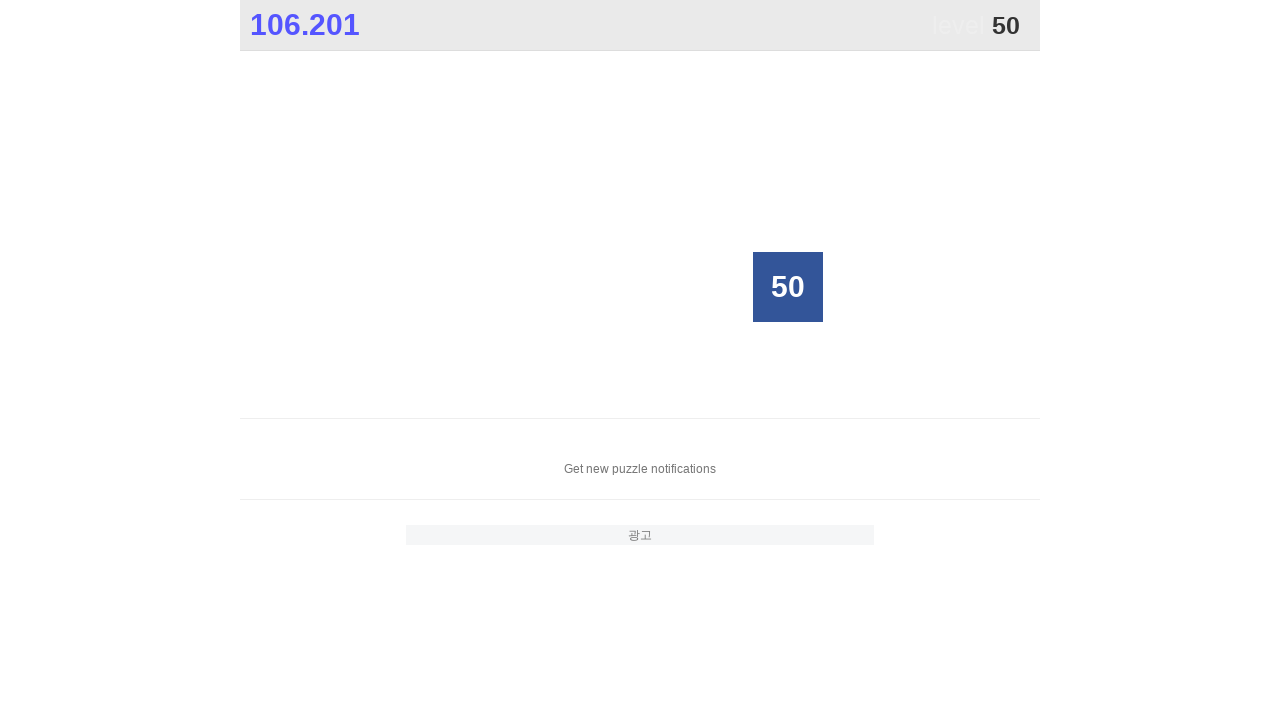

Retrieved button at index 0
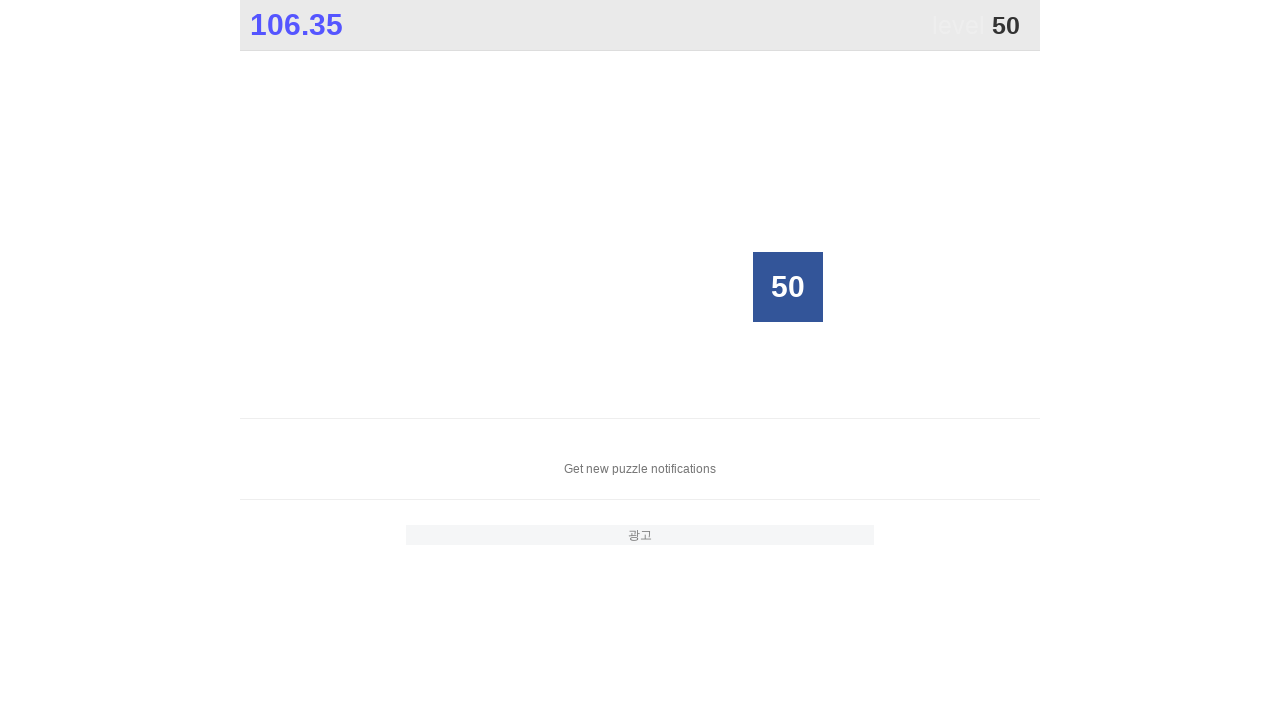

Retrieved button at index 1
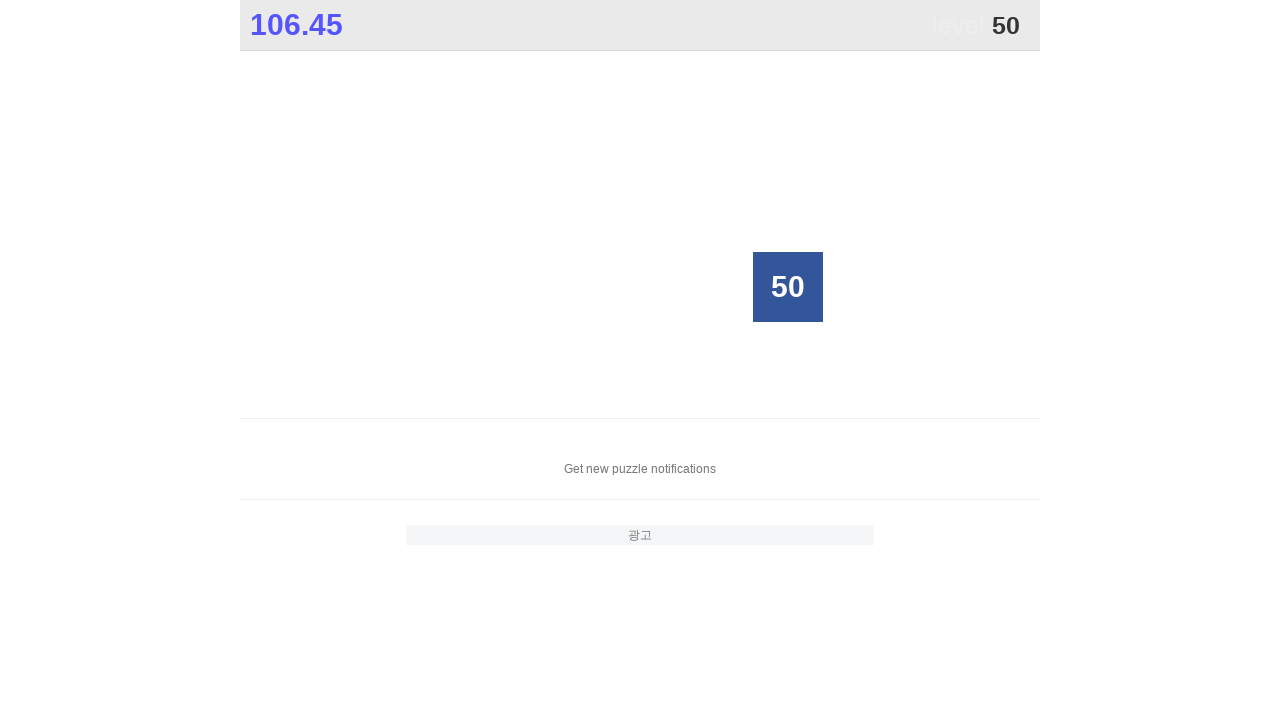

Retrieved button at index 2
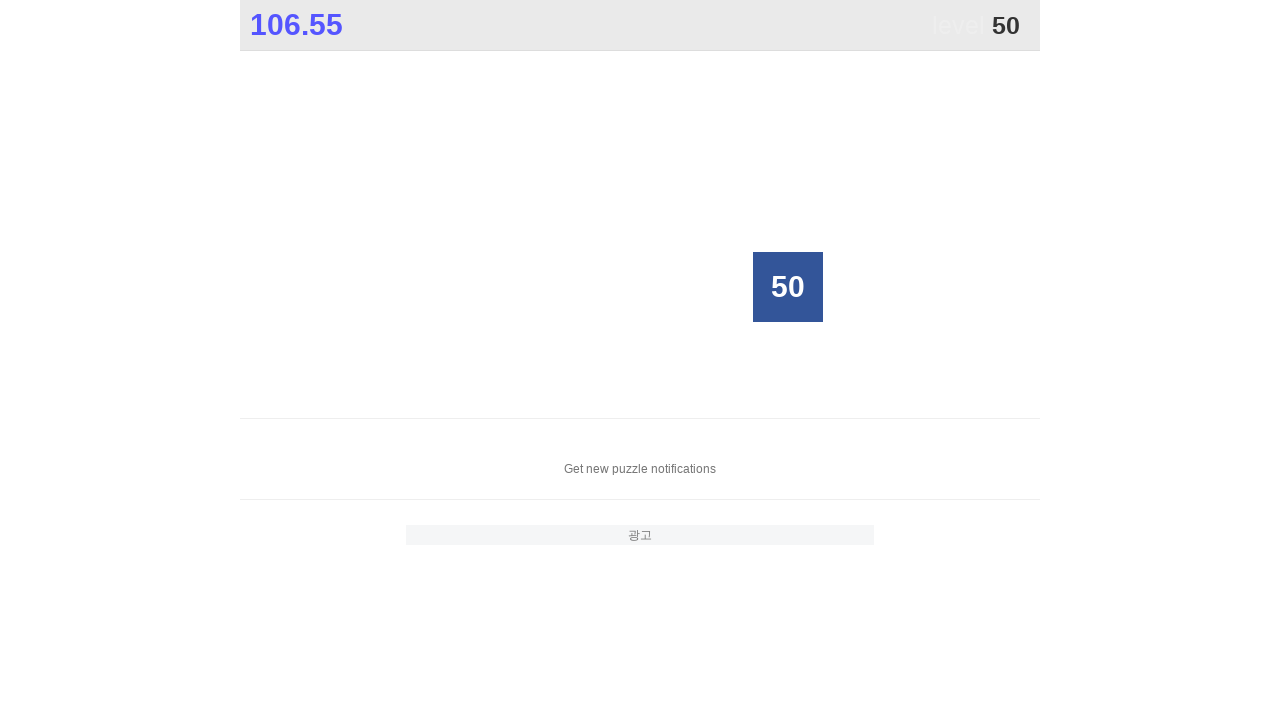

Retrieved button at index 3
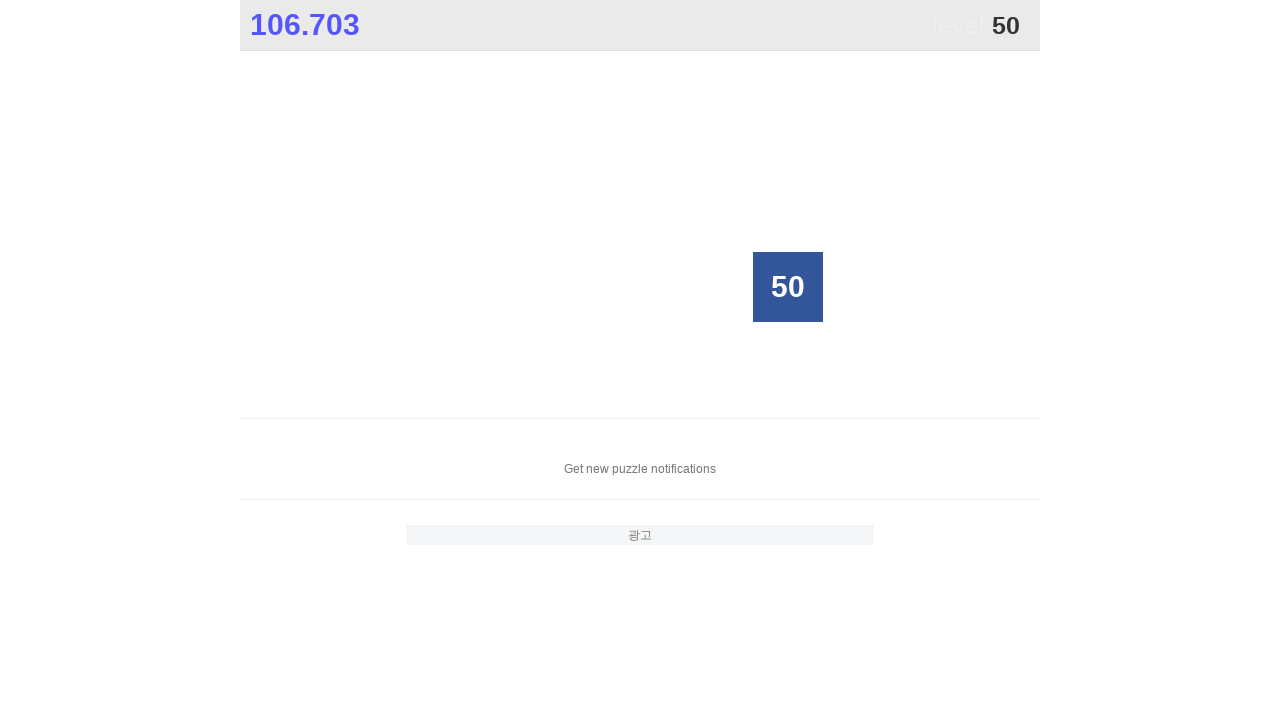

Retrieved button at index 4
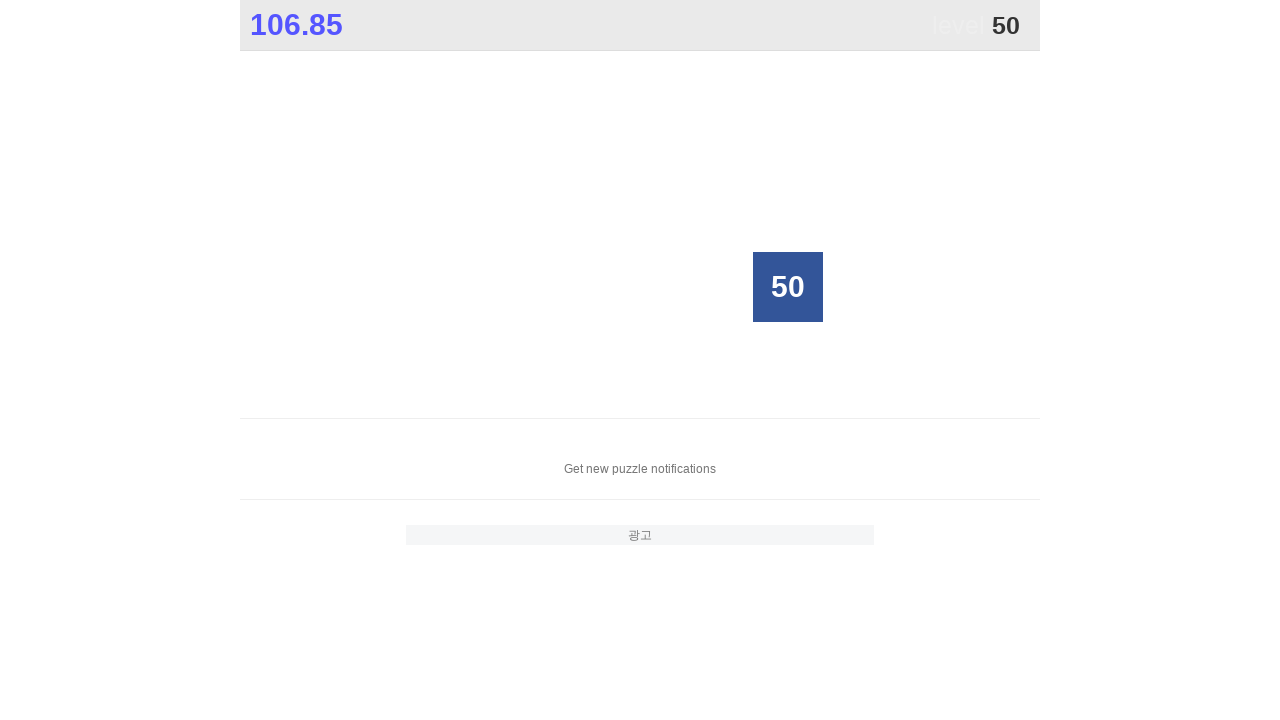

Retrieved button at index 5
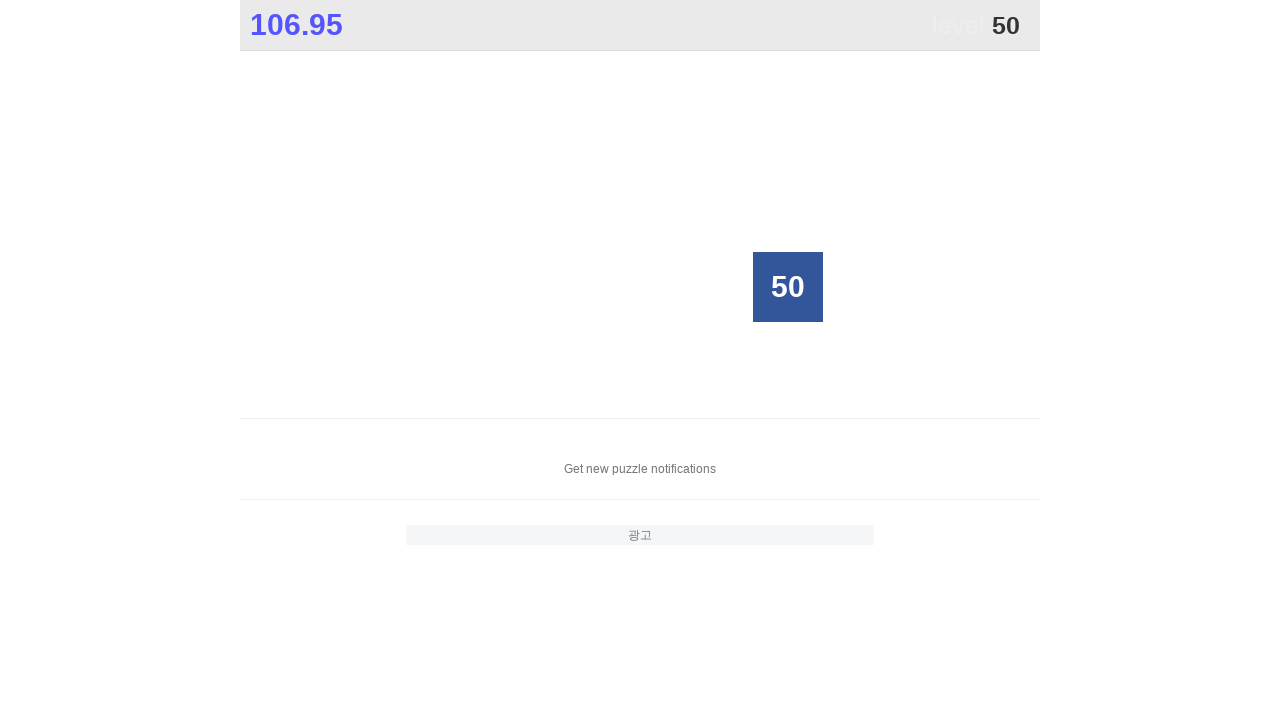

Retrieved button at index 6
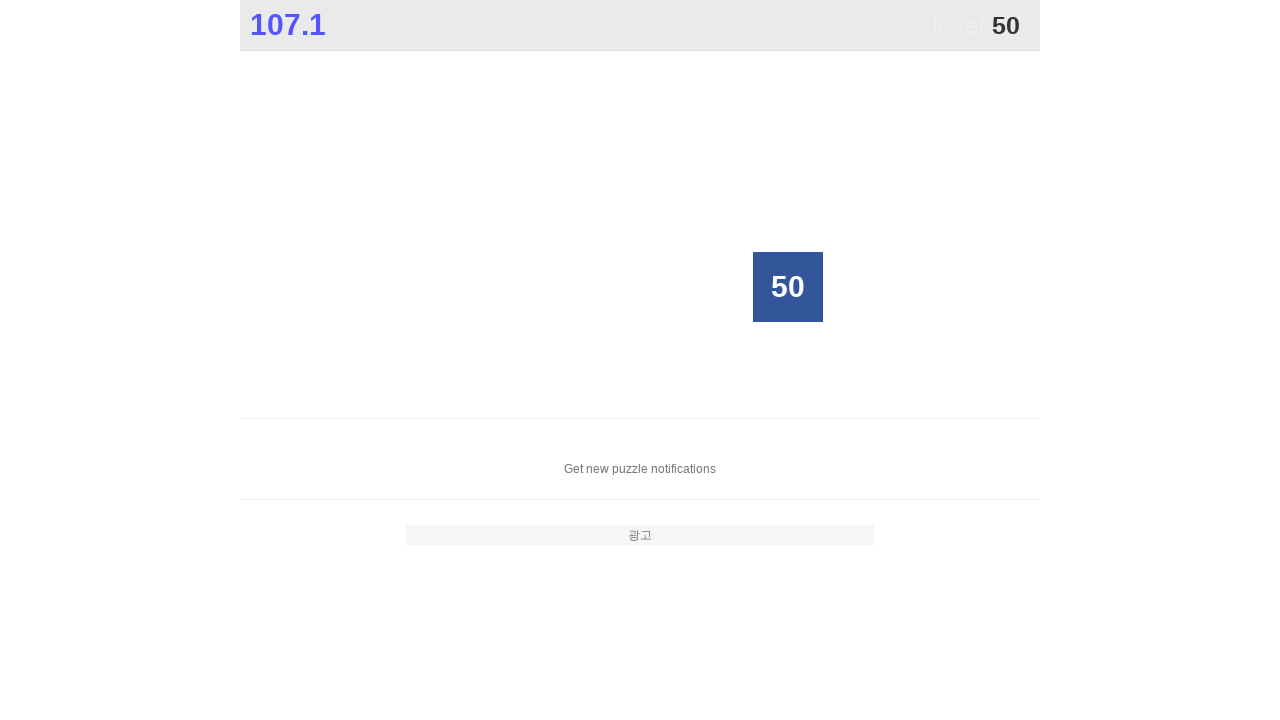

Retrieved button at index 7
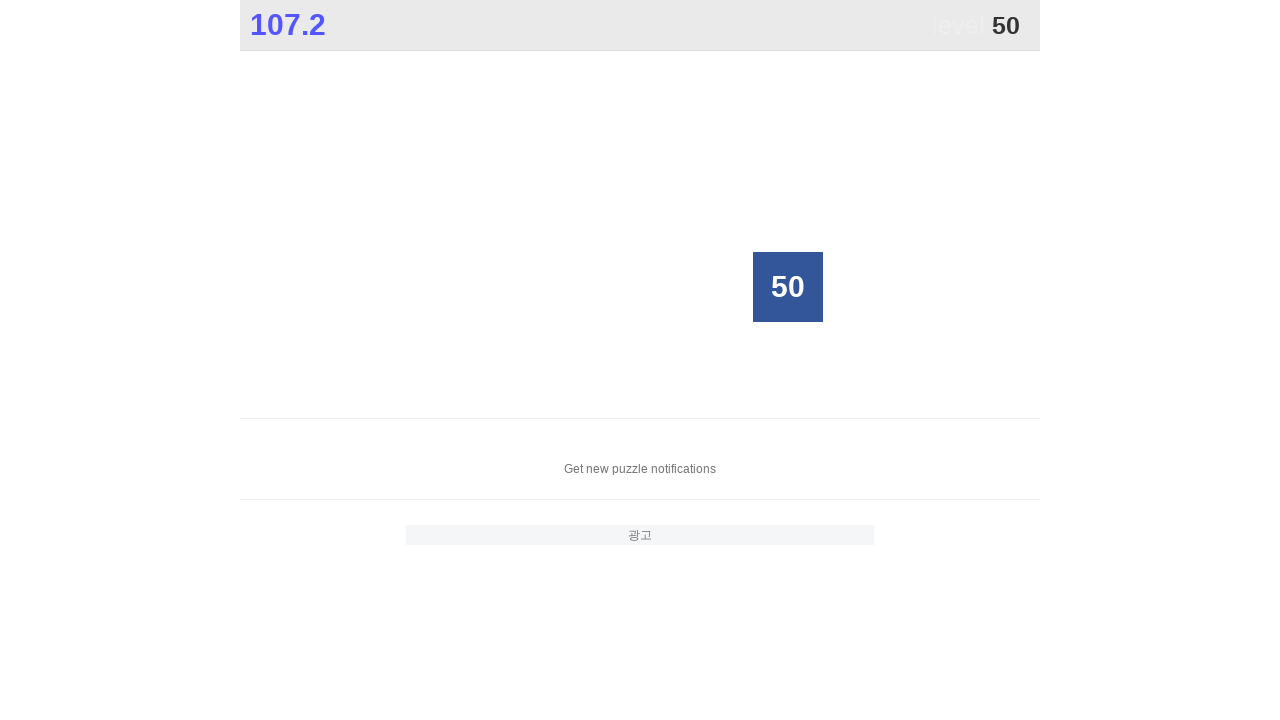

Retrieved button at index 8
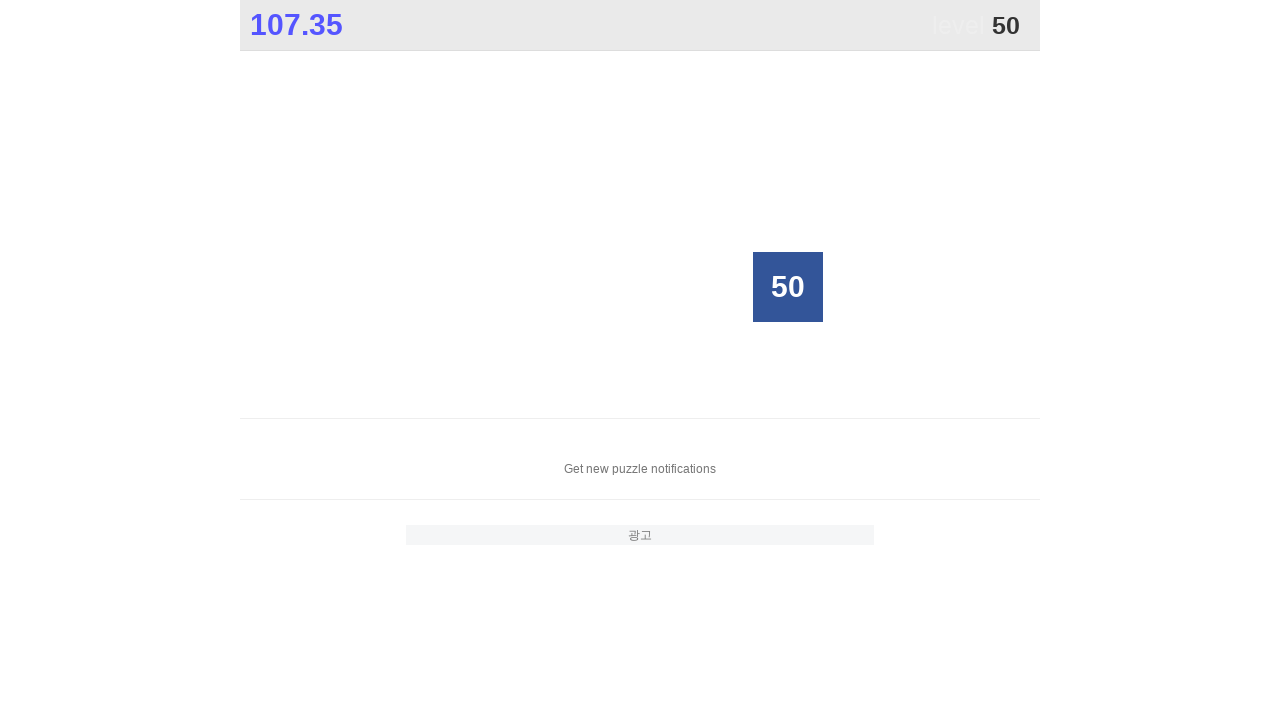

Retrieved button at index 9
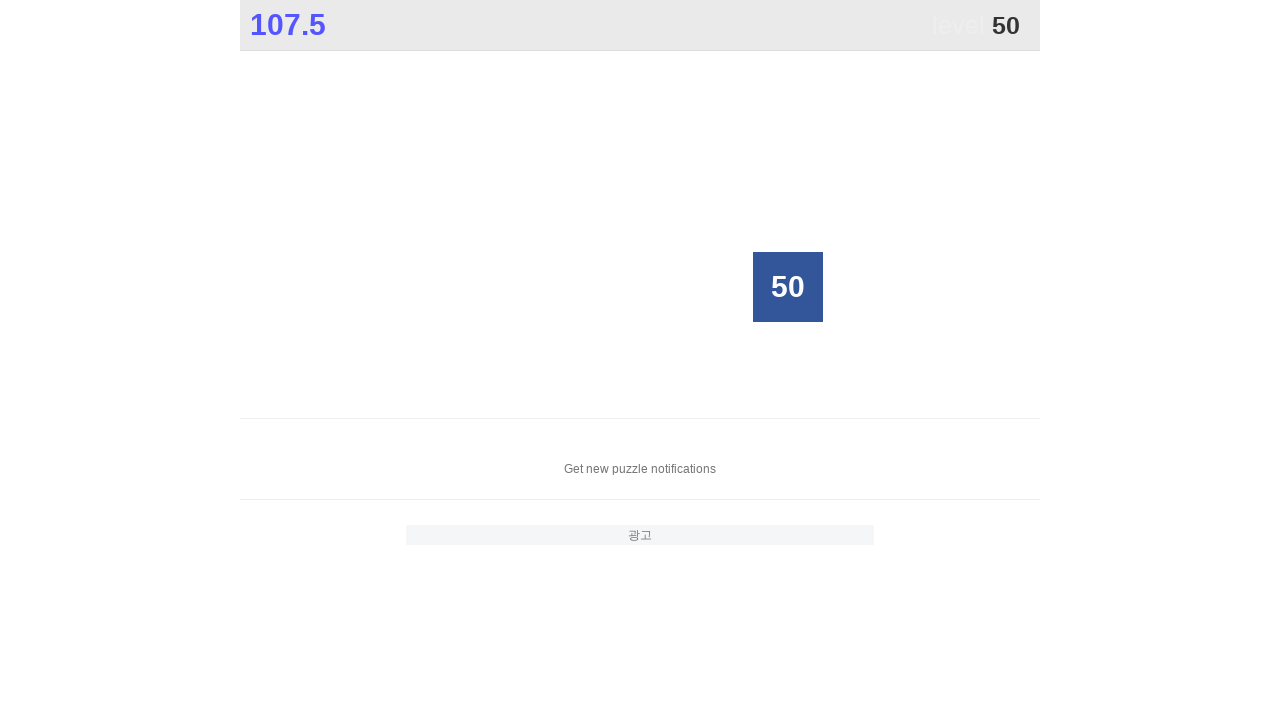

Retrieved button at index 10
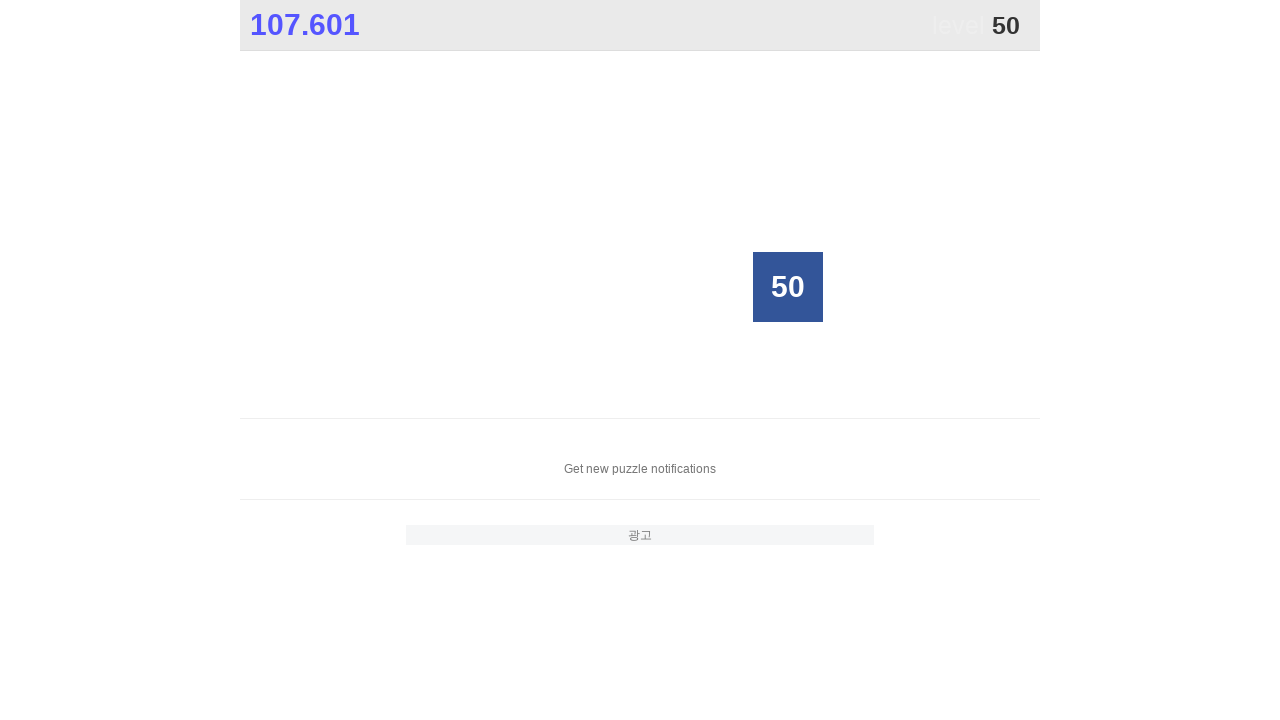

Retrieved button at index 11
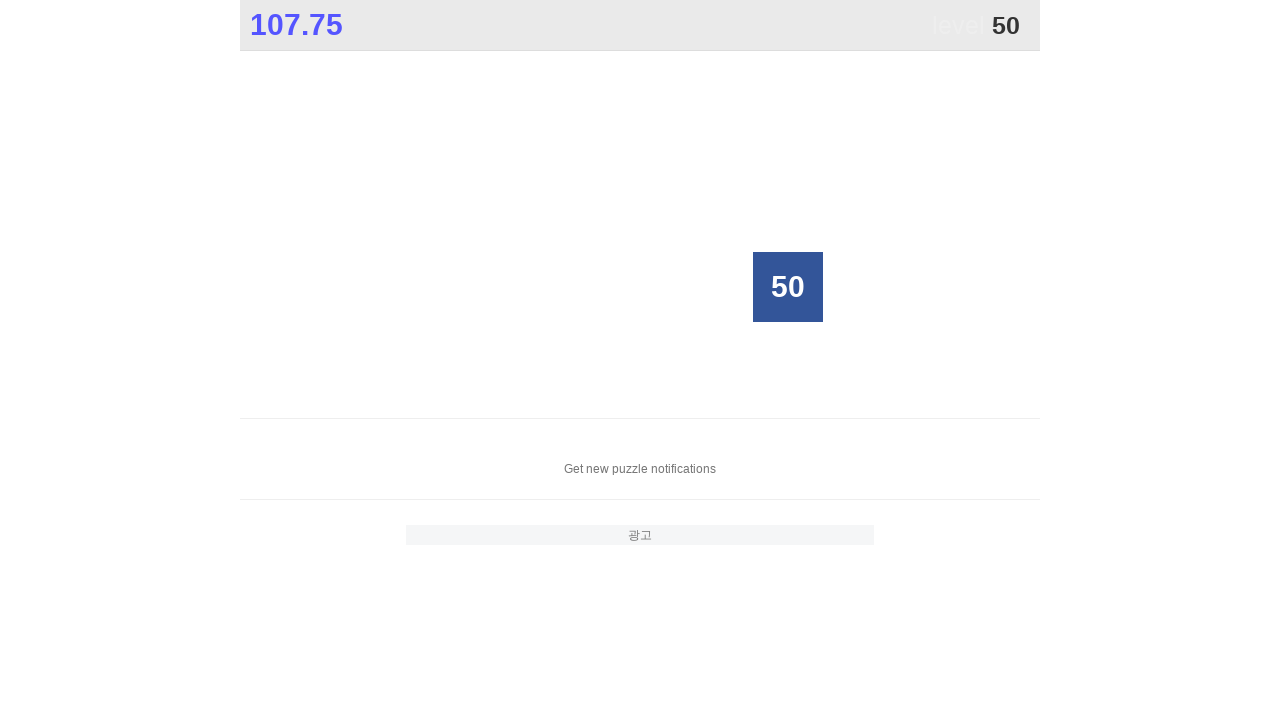

Retrieved button at index 12
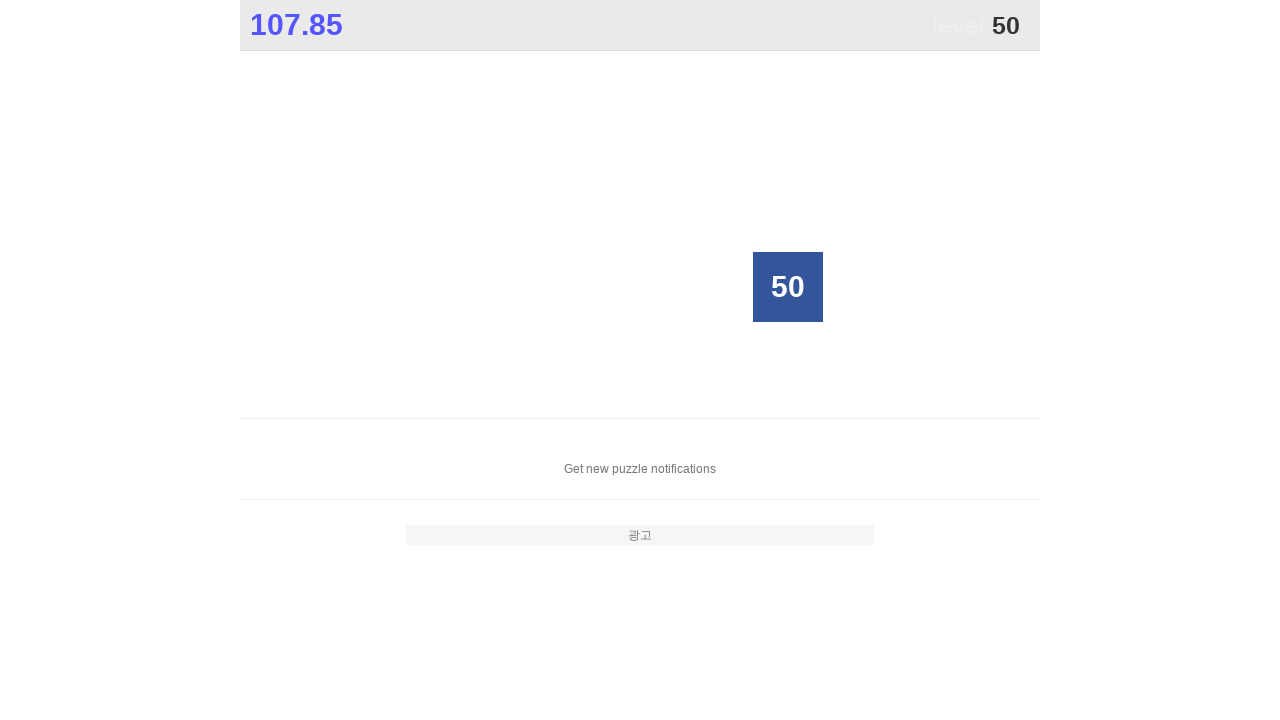

Retrieved button at index 13
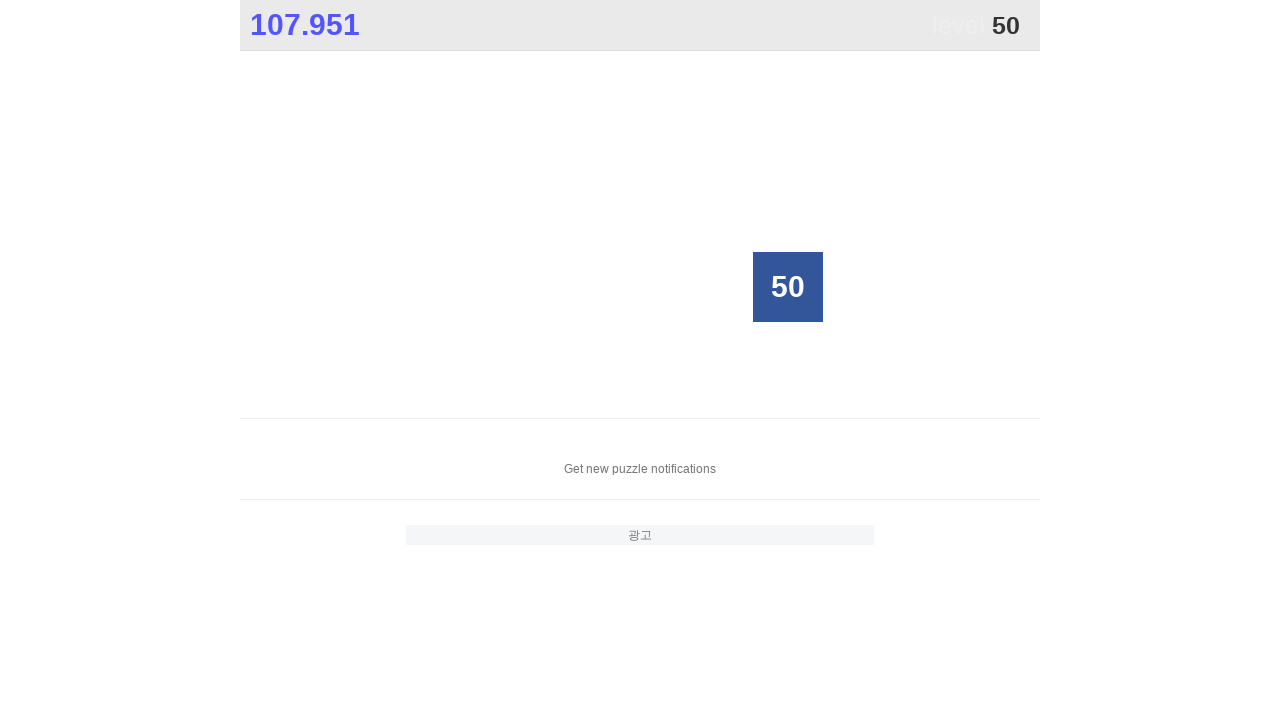

Retrieved button at index 14
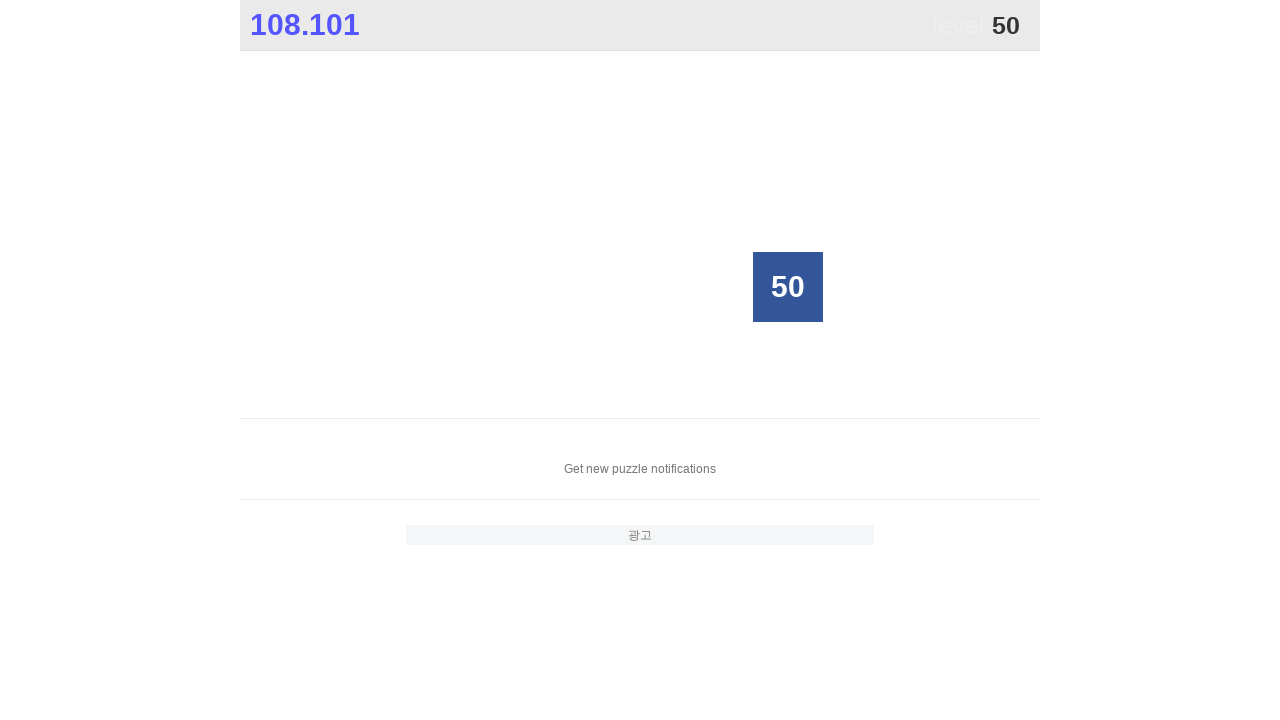

Retrieved button at index 15
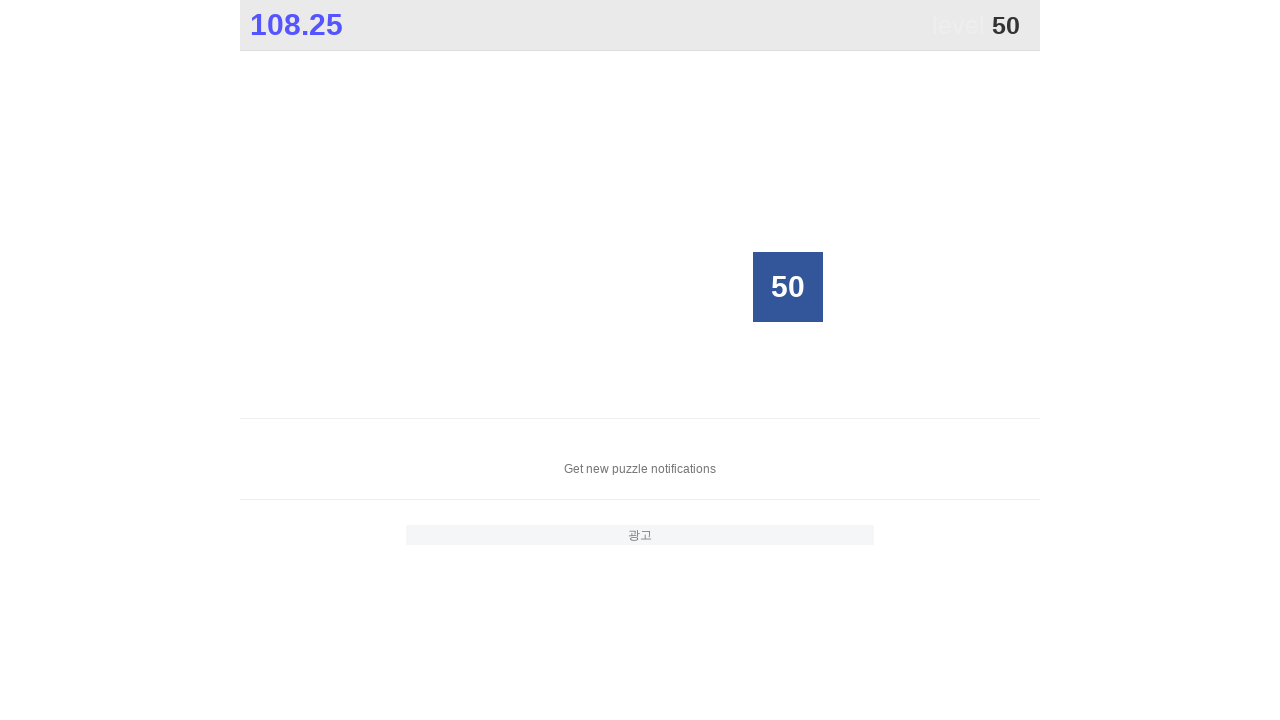

Retrieved button at index 16
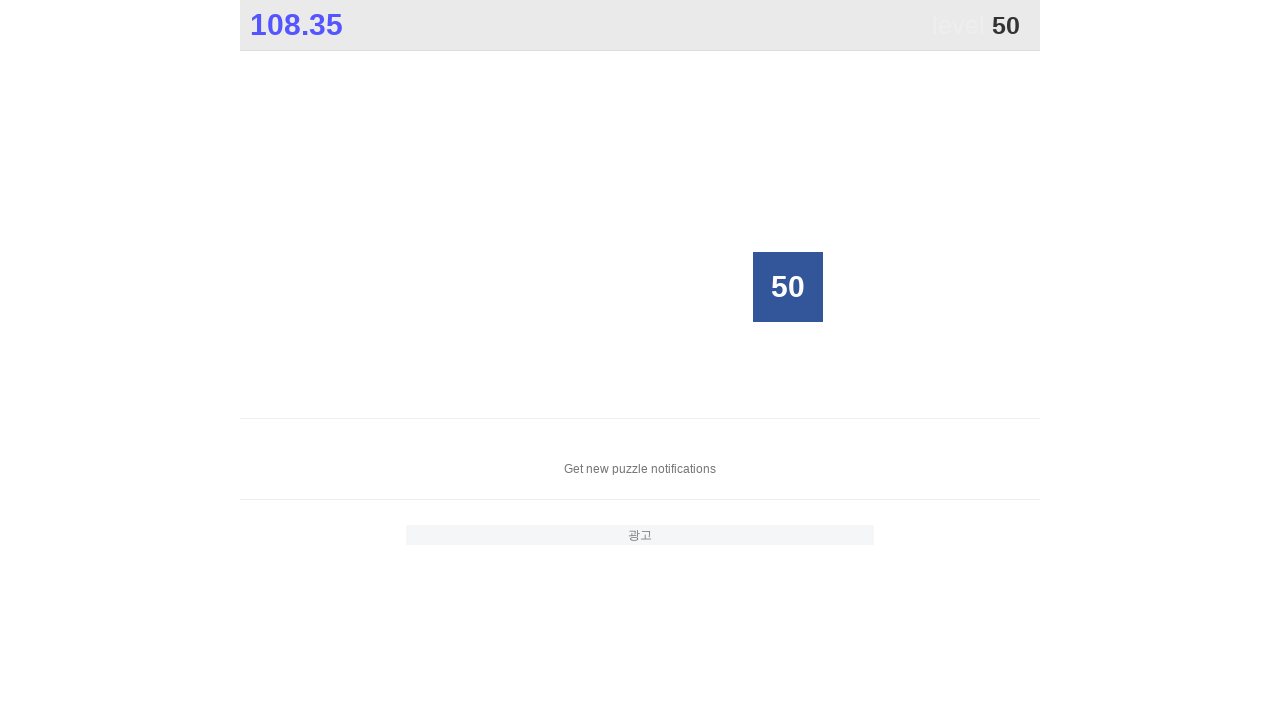

Retrieved button at index 17
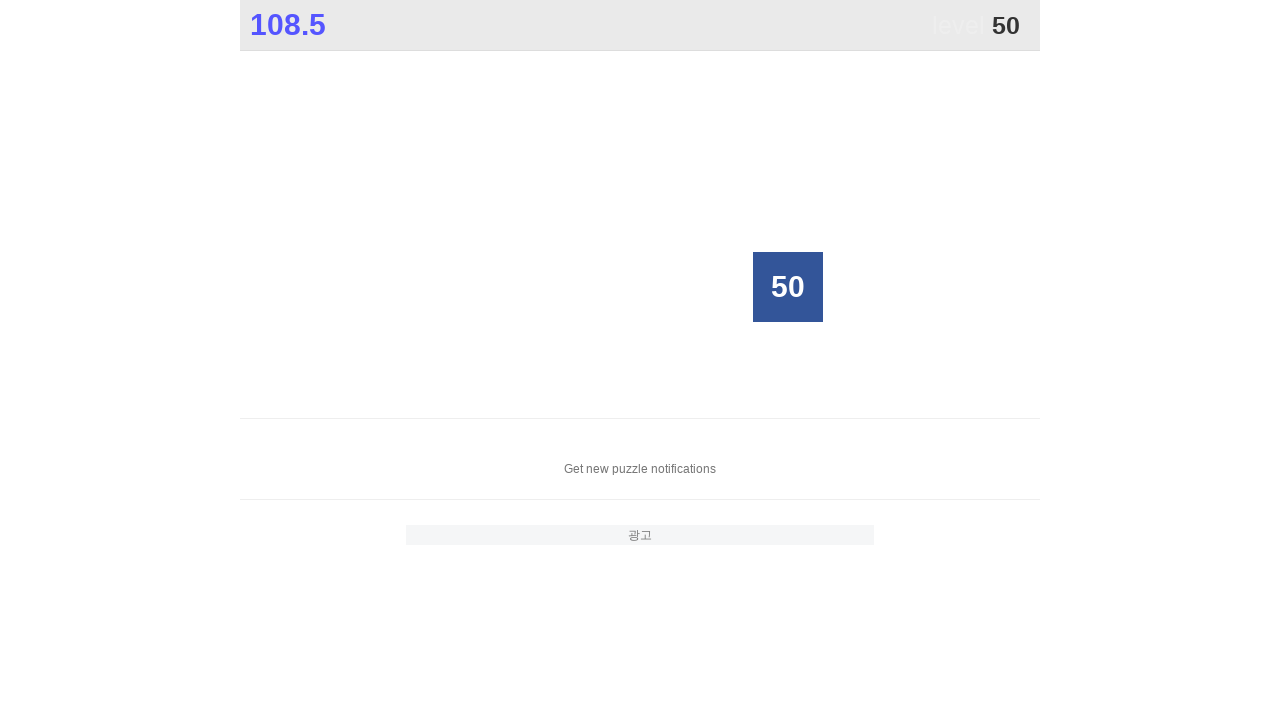

Retrieved button at index 18
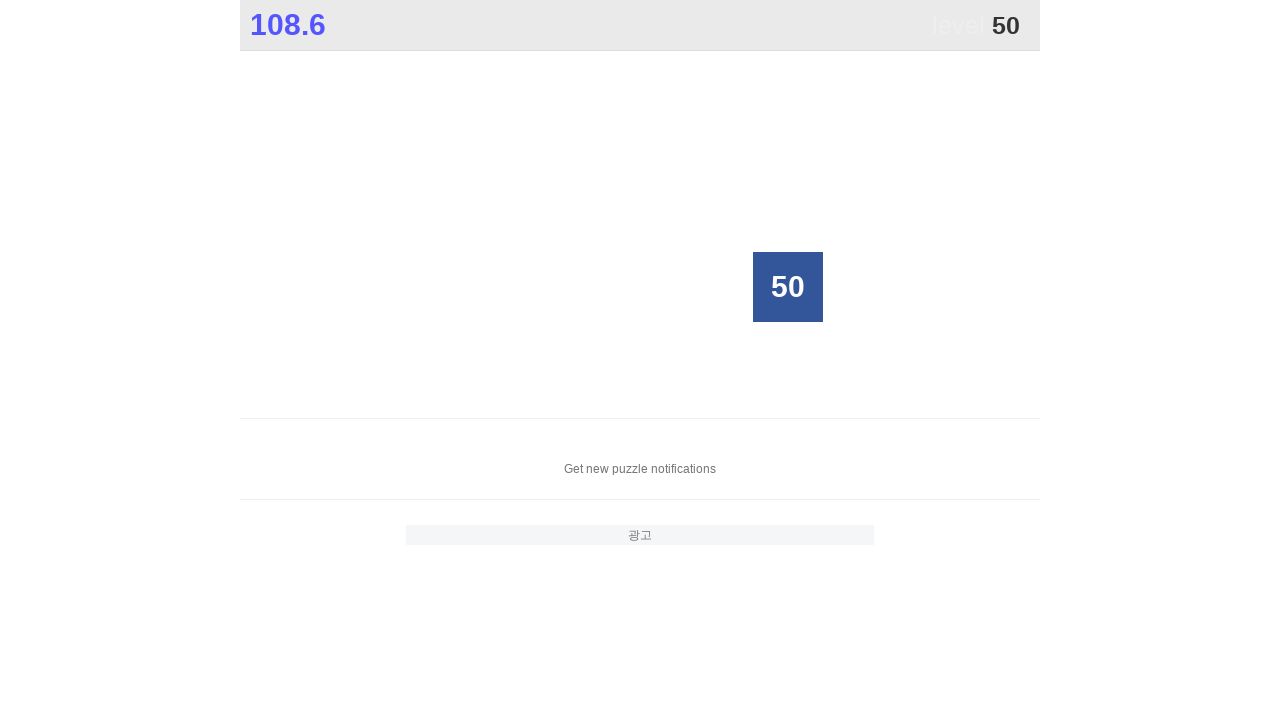

Retrieved button at index 19
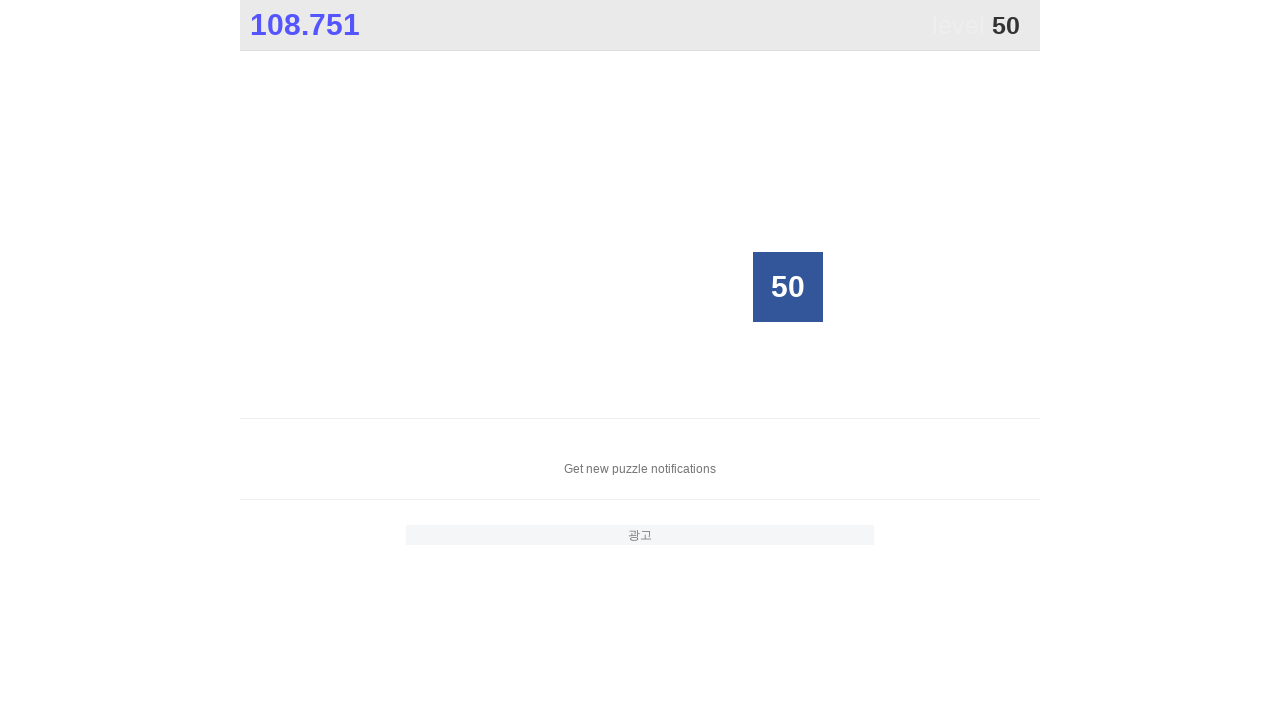

Clicked button with number 50 at (788, 287) on xpath=//*[@id="grid"]/div >> nth=19
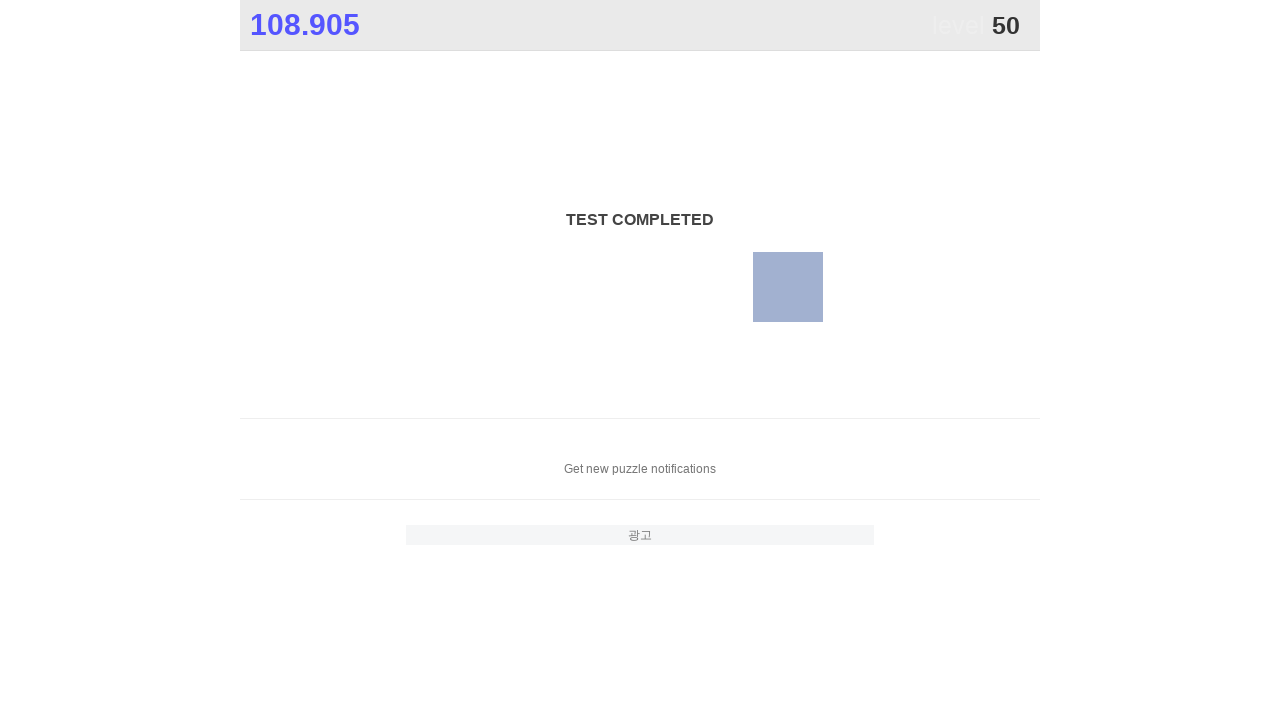

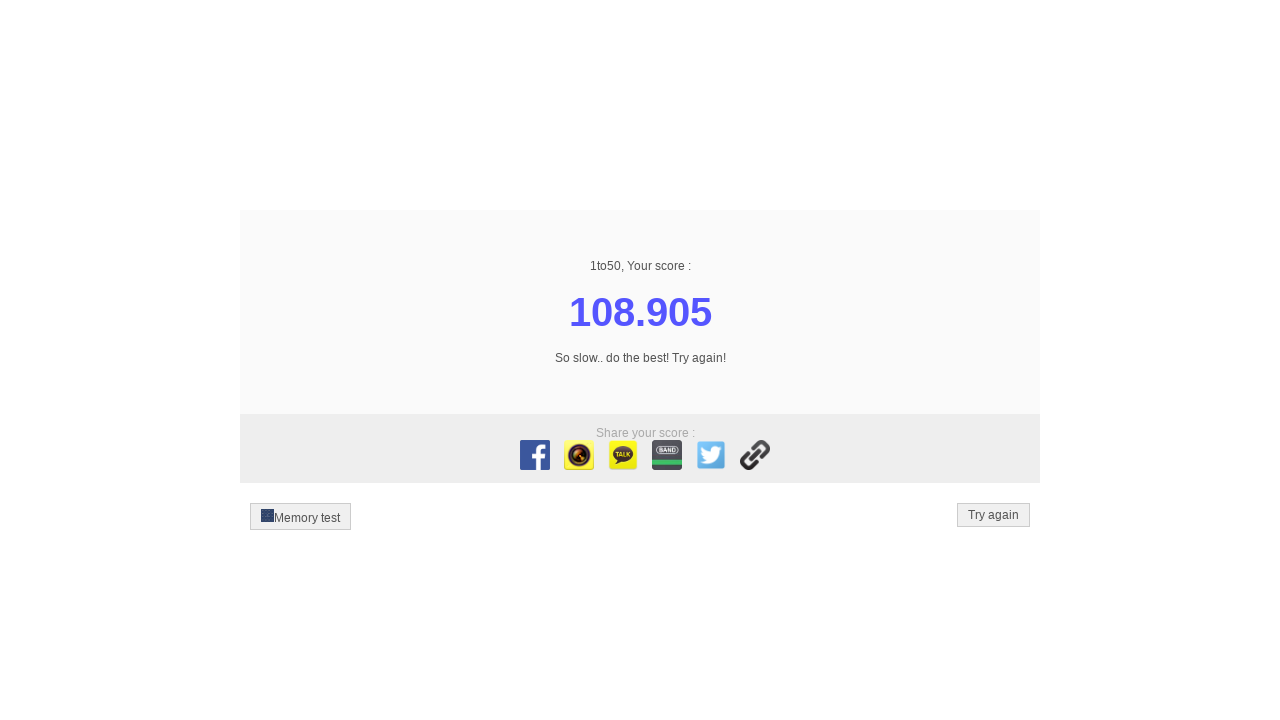